Tests jQuery UI datepicker by navigating through months and years to select a specific date from the past

Starting URL: https://jqueryui.com/datepicker/

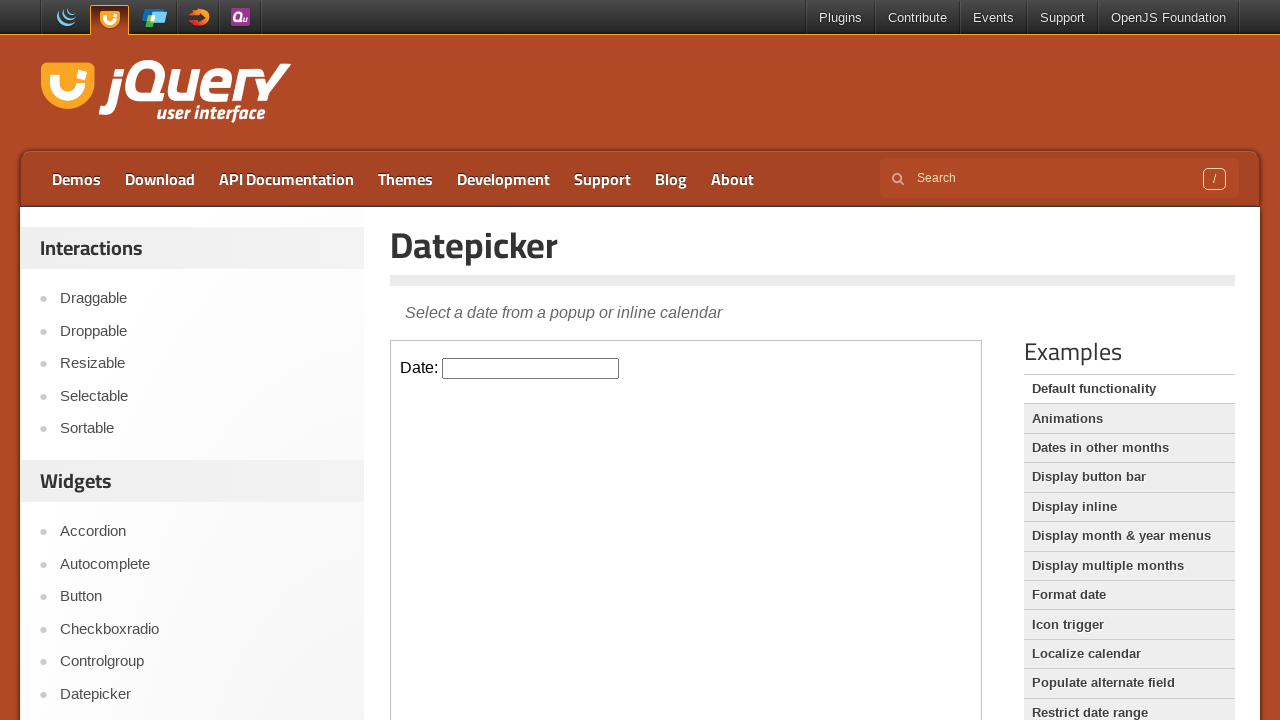

Clicked on datepicker input field in iframe at (531, 368) on iframe >> nth=0 >> internal:control=enter-frame >> #datepicker
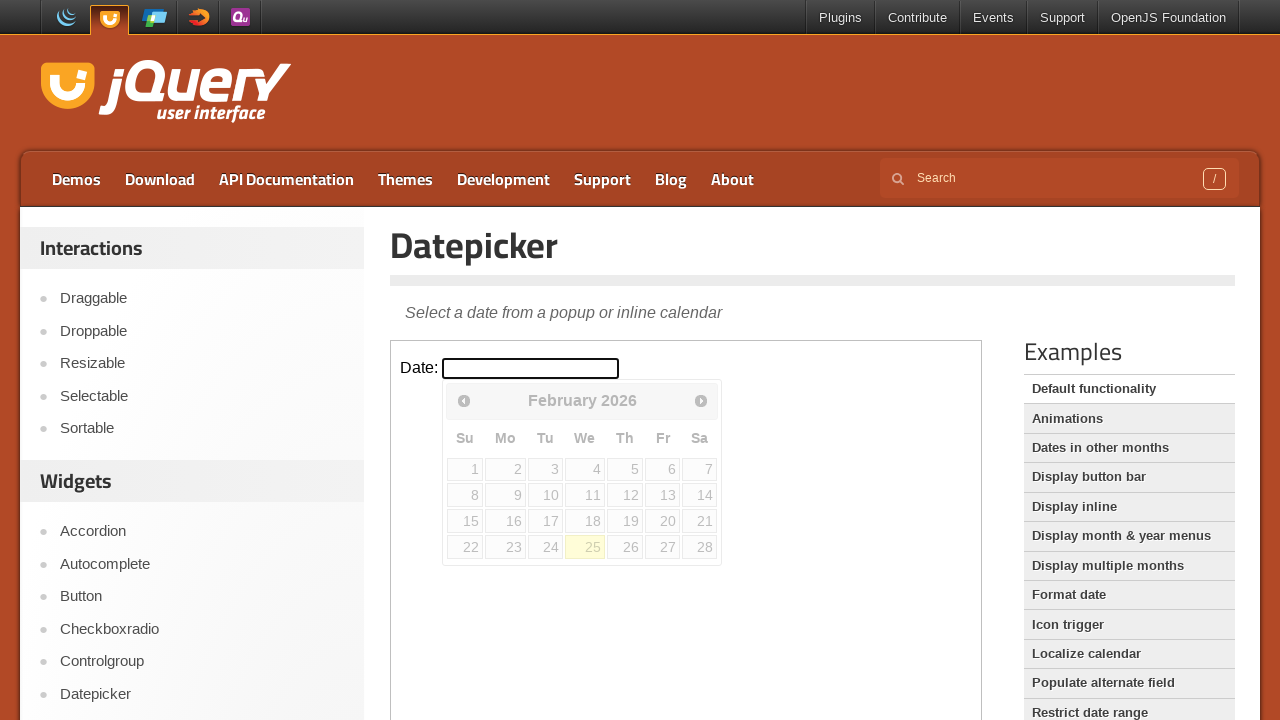

Retrieved current calendar year: 2026
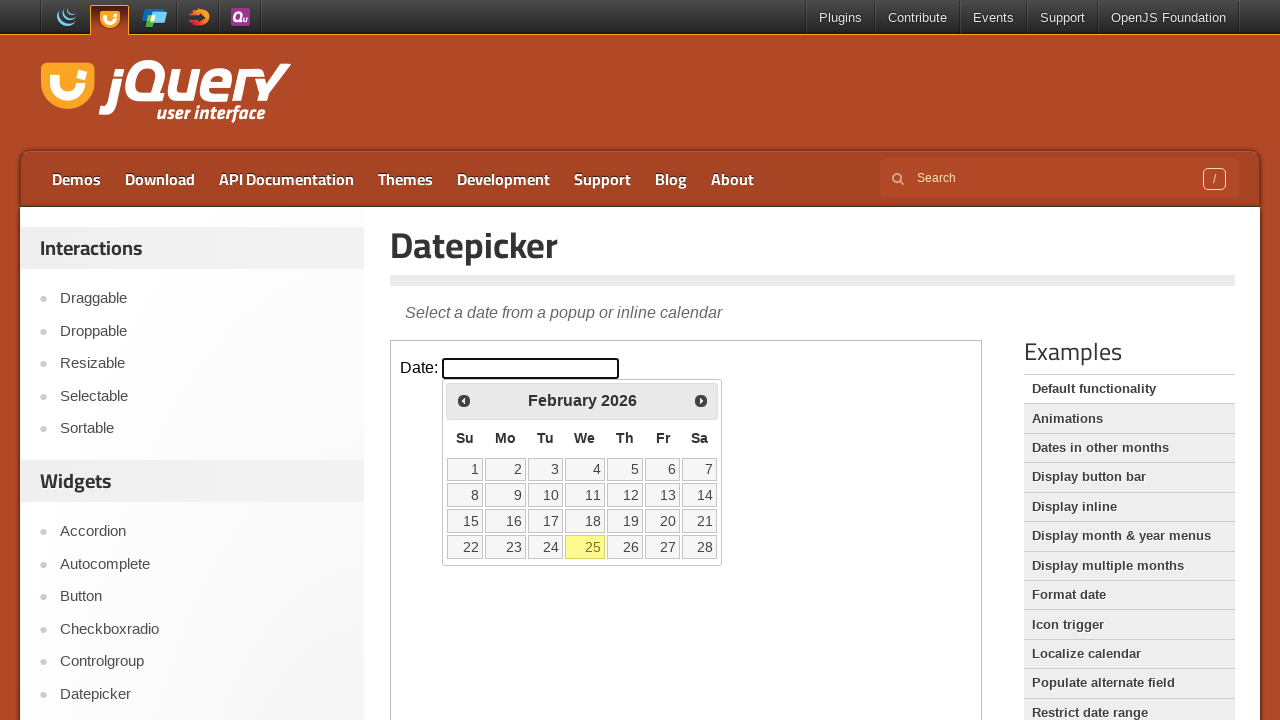

Clicked Previous button to navigate to earlier year at (464, 400) on iframe >> nth=0 >> internal:control=enter-frame >> xpath=//span[contains(text(),
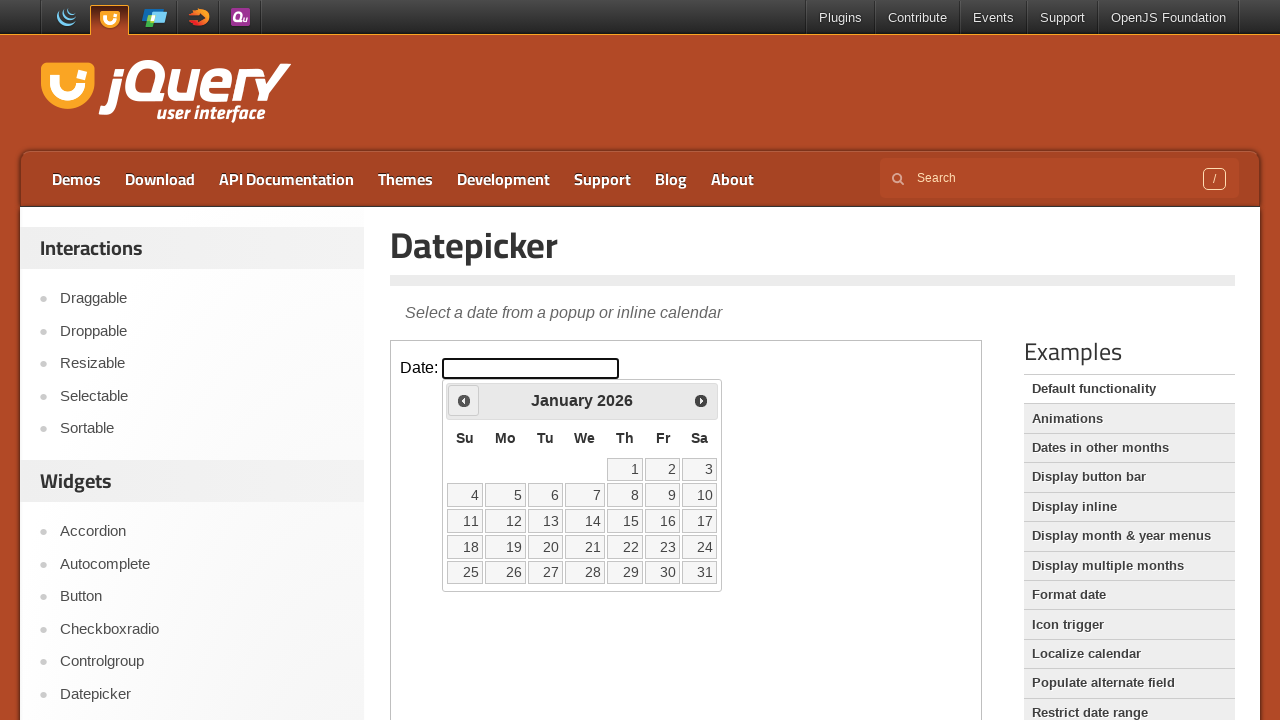

Retrieved updated calendar year: 2026
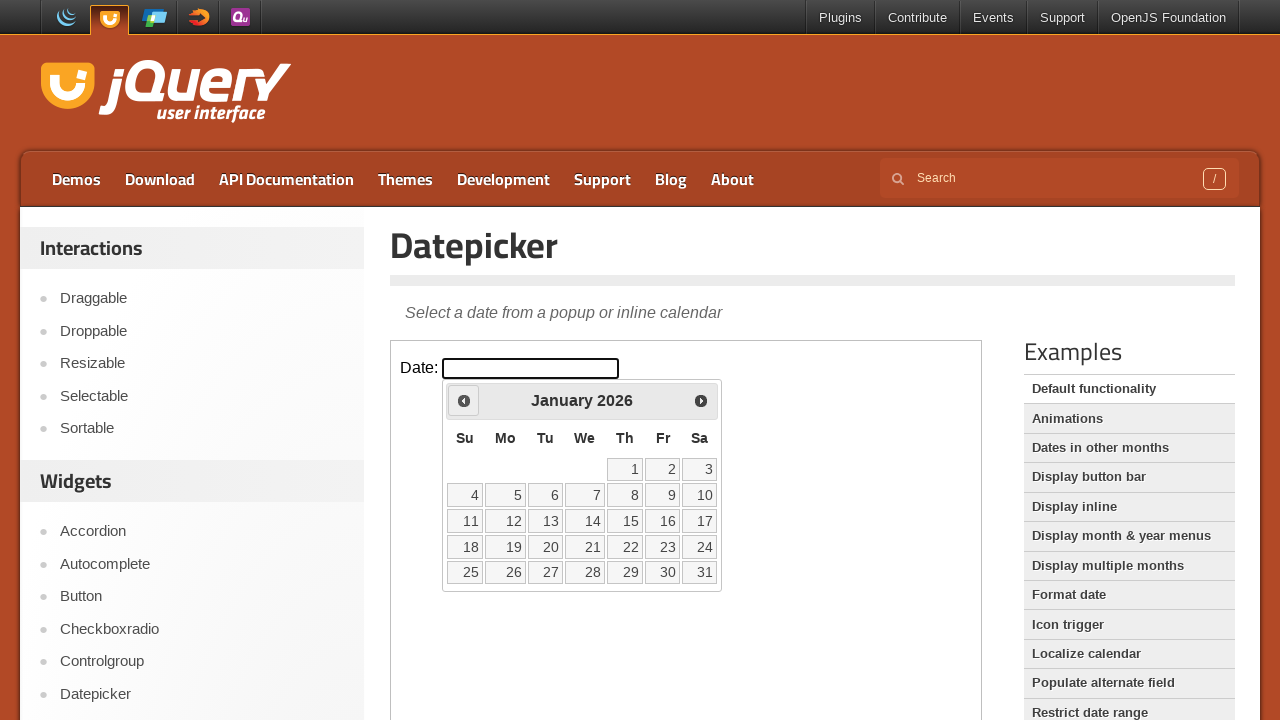

Clicked Previous button to navigate to earlier year at (464, 400) on iframe >> nth=0 >> internal:control=enter-frame >> xpath=//span[contains(text(),
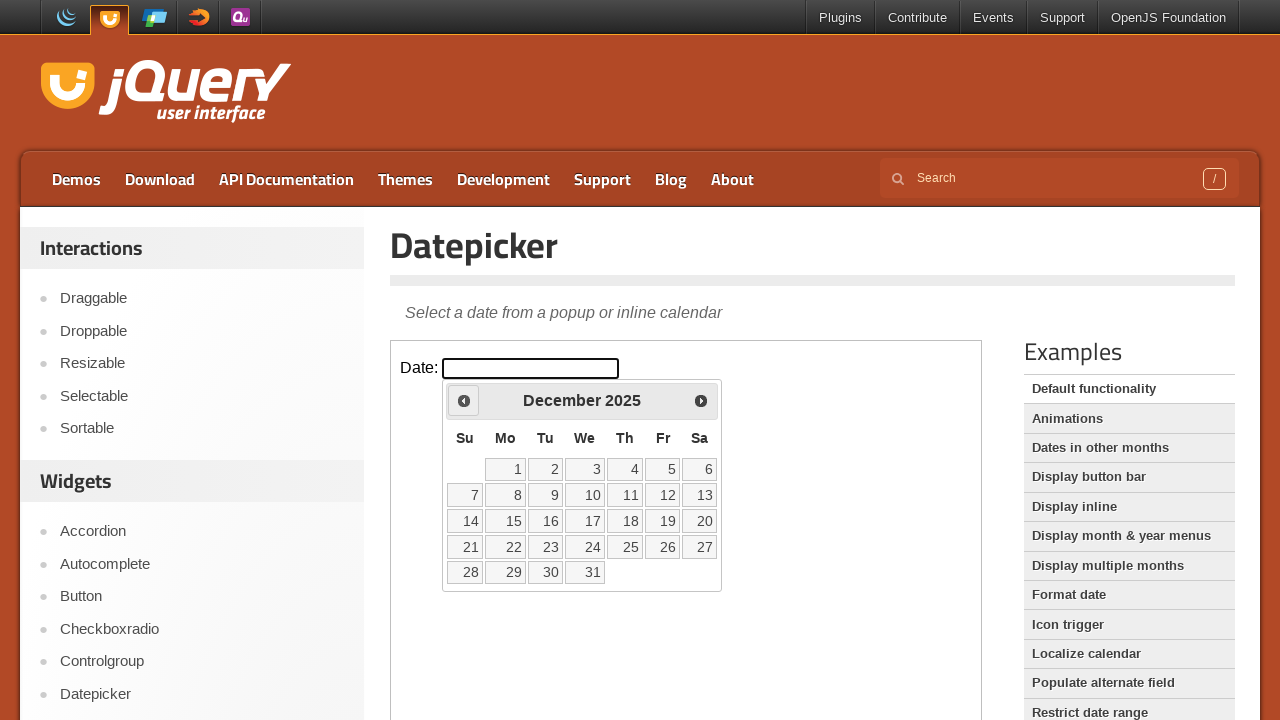

Retrieved updated calendar year: 2025
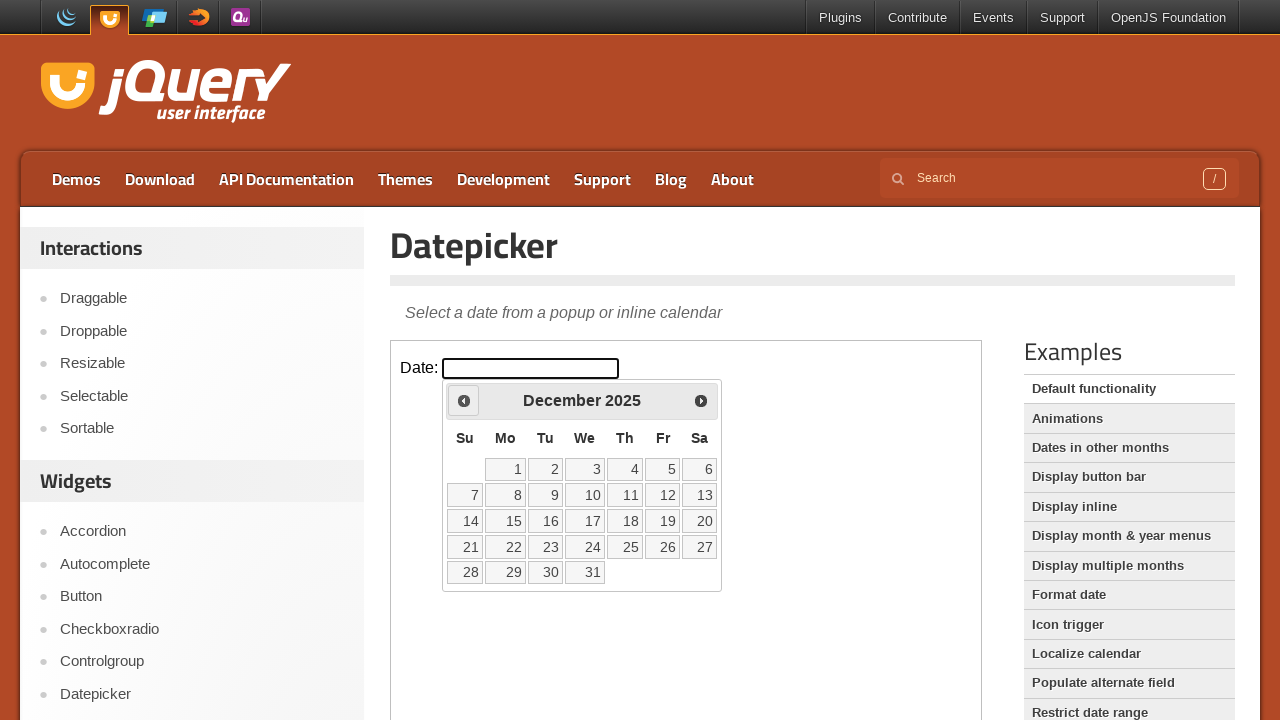

Clicked Previous button to navigate to earlier year at (464, 400) on iframe >> nth=0 >> internal:control=enter-frame >> xpath=//span[contains(text(),
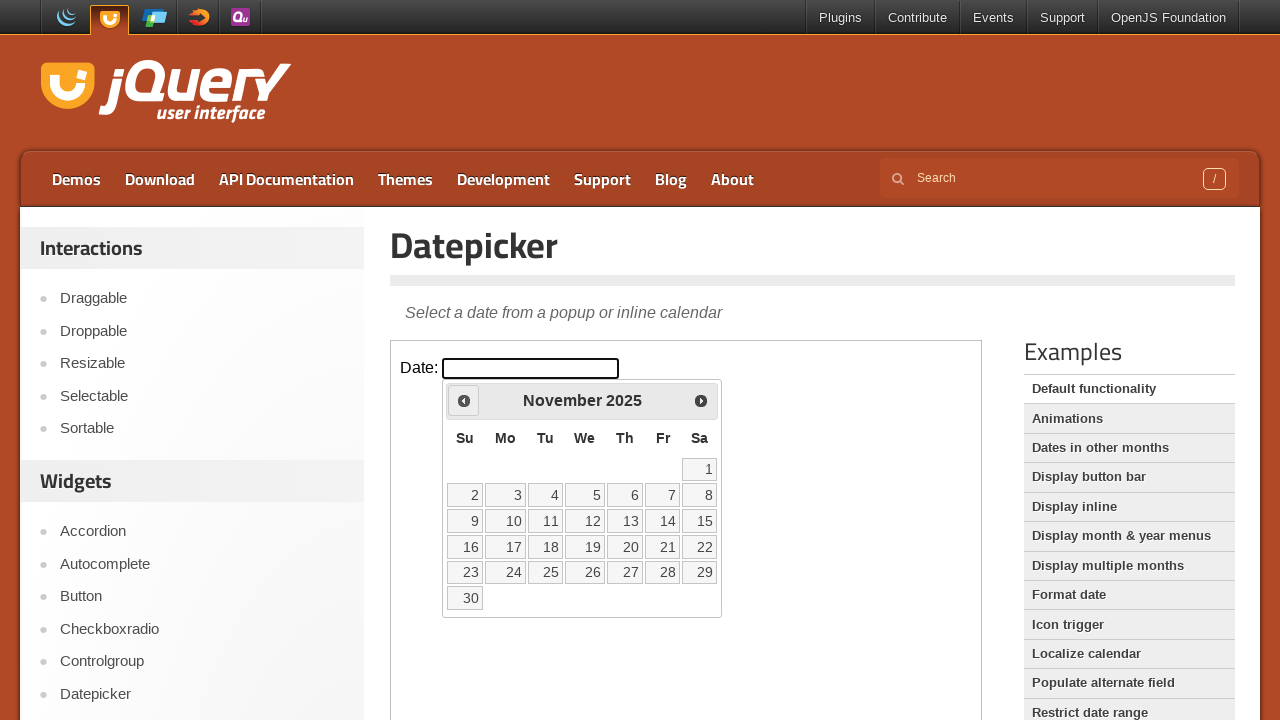

Retrieved updated calendar year: 2025
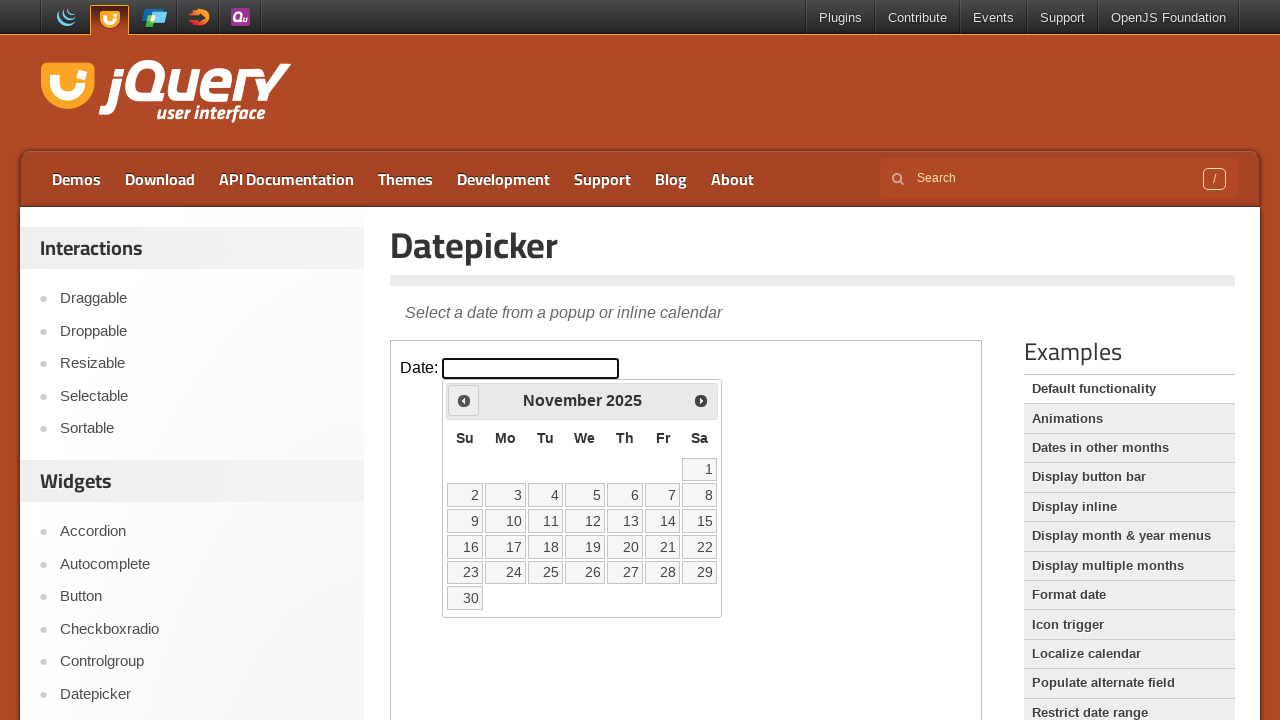

Clicked Previous button to navigate to earlier year at (464, 400) on iframe >> nth=0 >> internal:control=enter-frame >> xpath=//span[contains(text(),
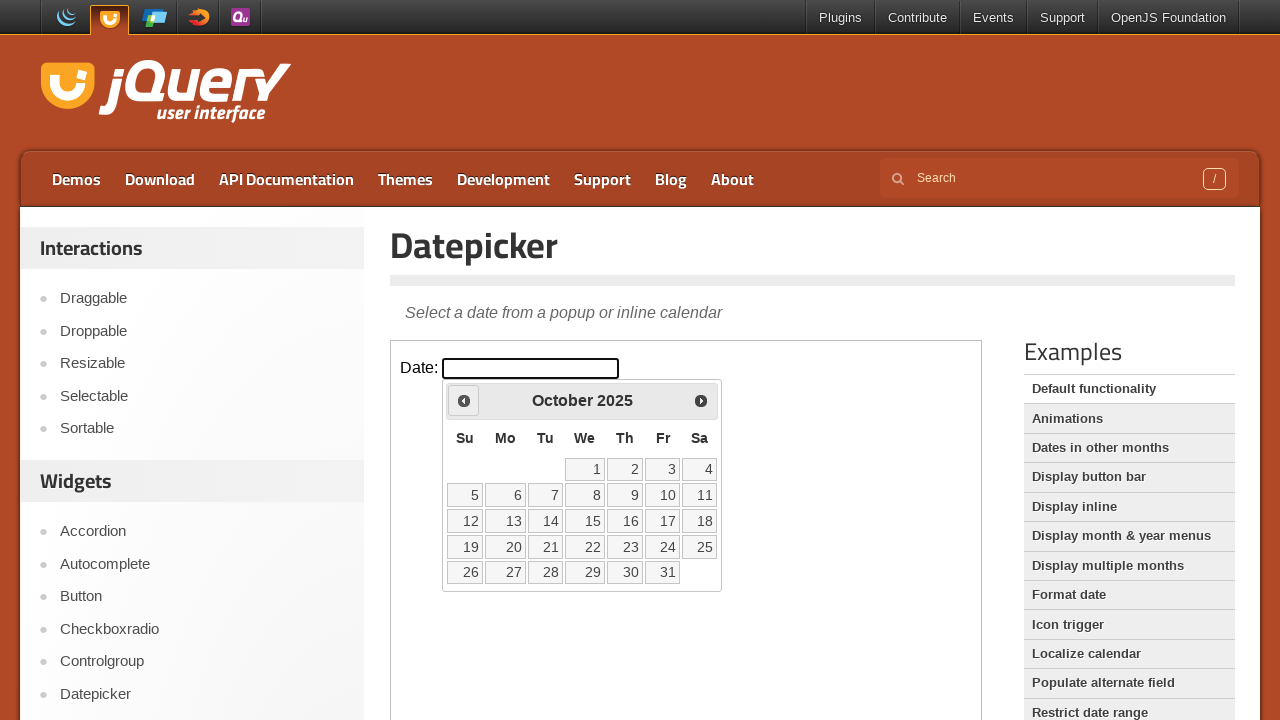

Retrieved updated calendar year: 2025
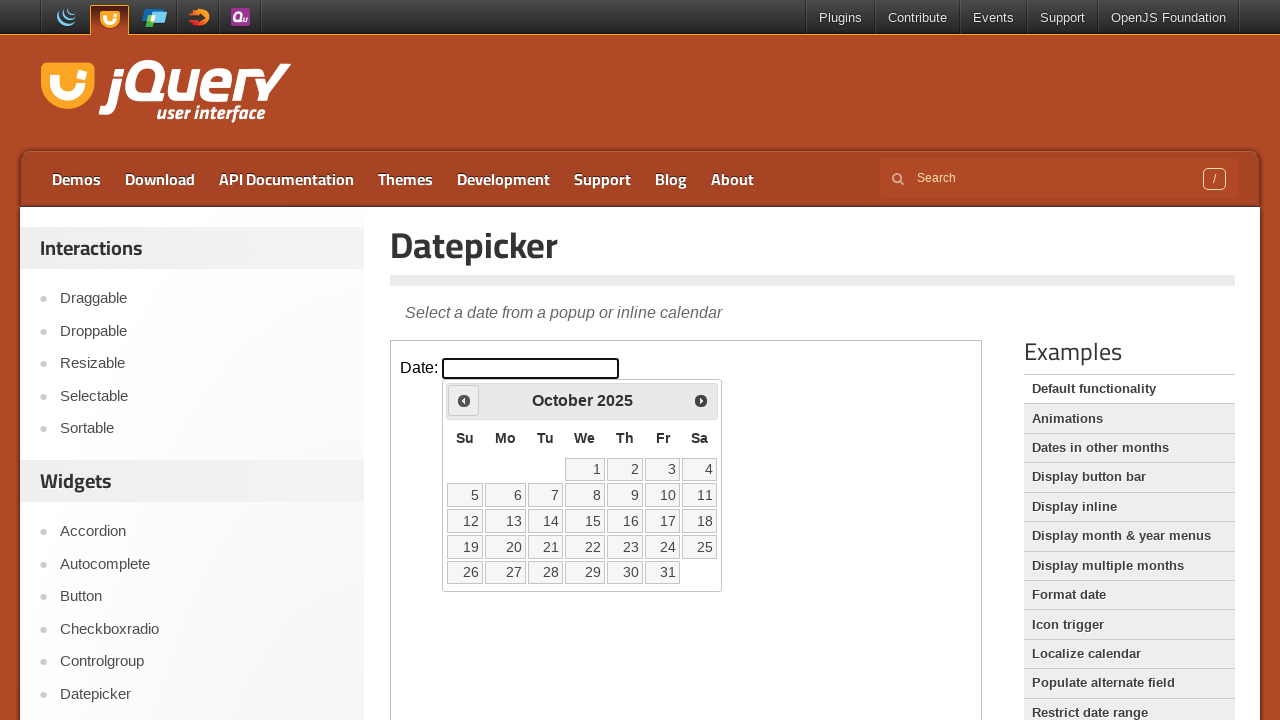

Clicked Previous button to navigate to earlier year at (464, 400) on iframe >> nth=0 >> internal:control=enter-frame >> xpath=//span[contains(text(),
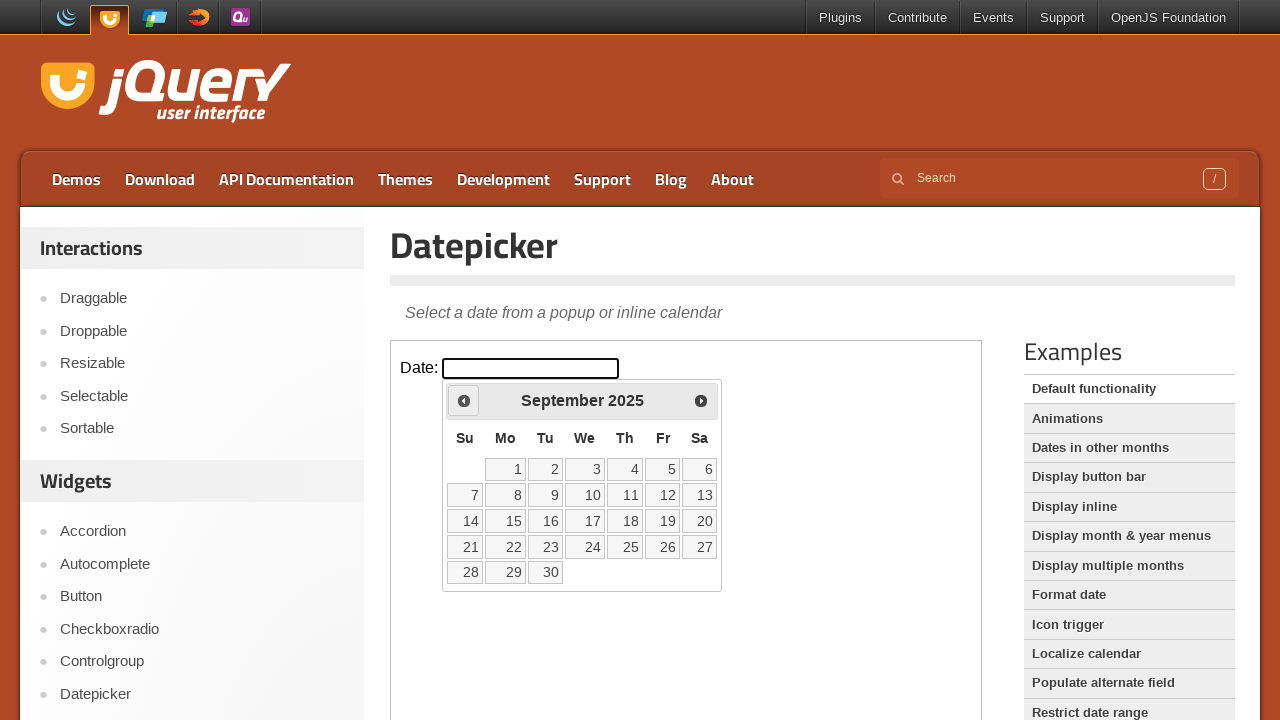

Retrieved updated calendar year: 2025
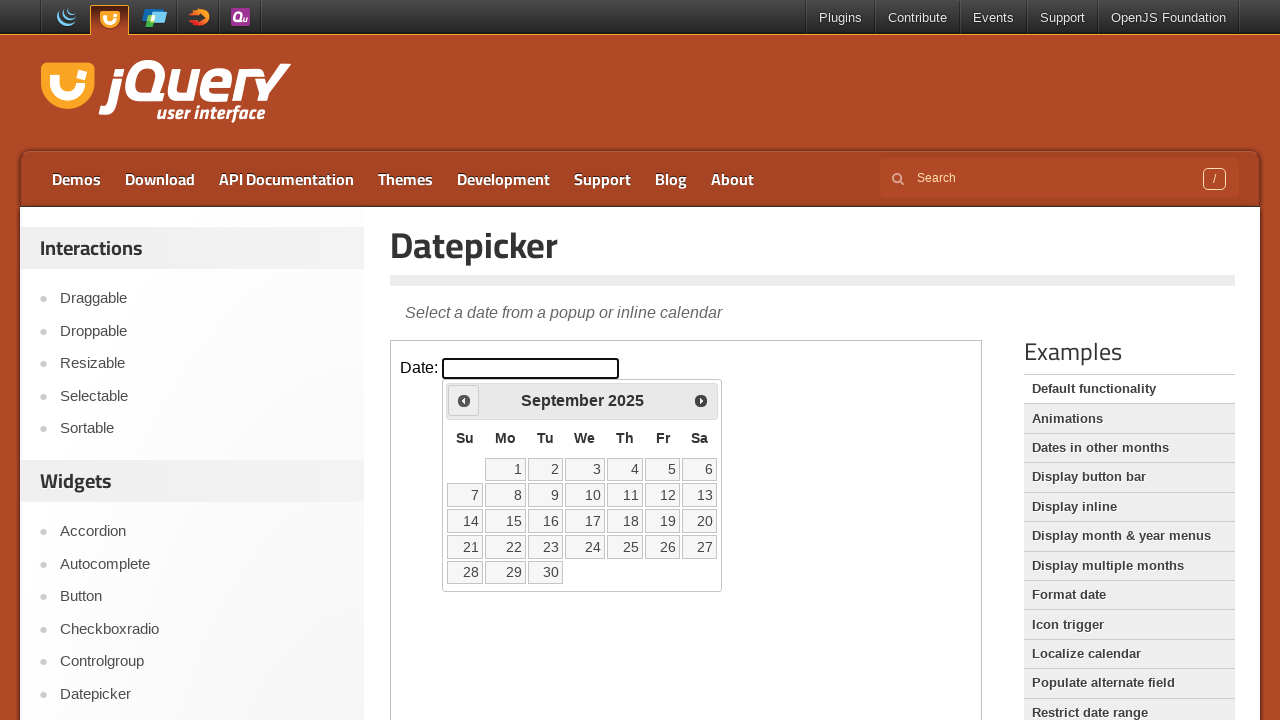

Clicked Previous button to navigate to earlier year at (464, 400) on iframe >> nth=0 >> internal:control=enter-frame >> xpath=//span[contains(text(),
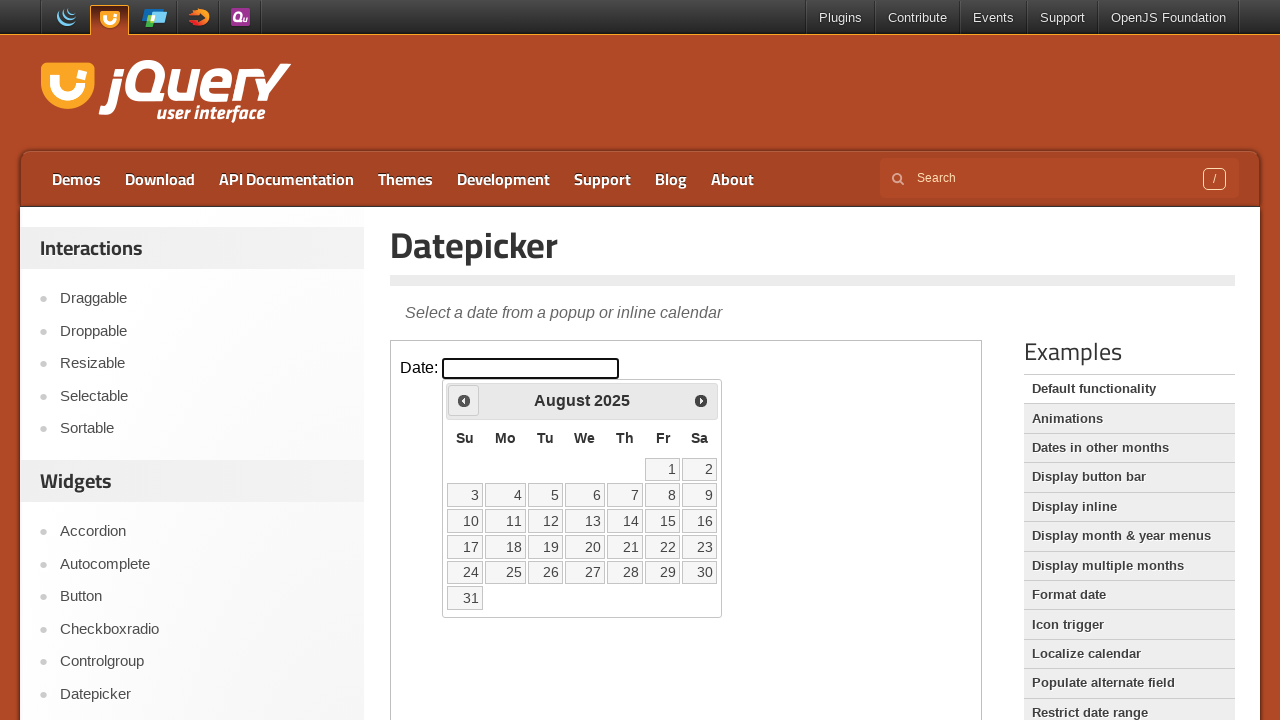

Retrieved updated calendar year: 2025
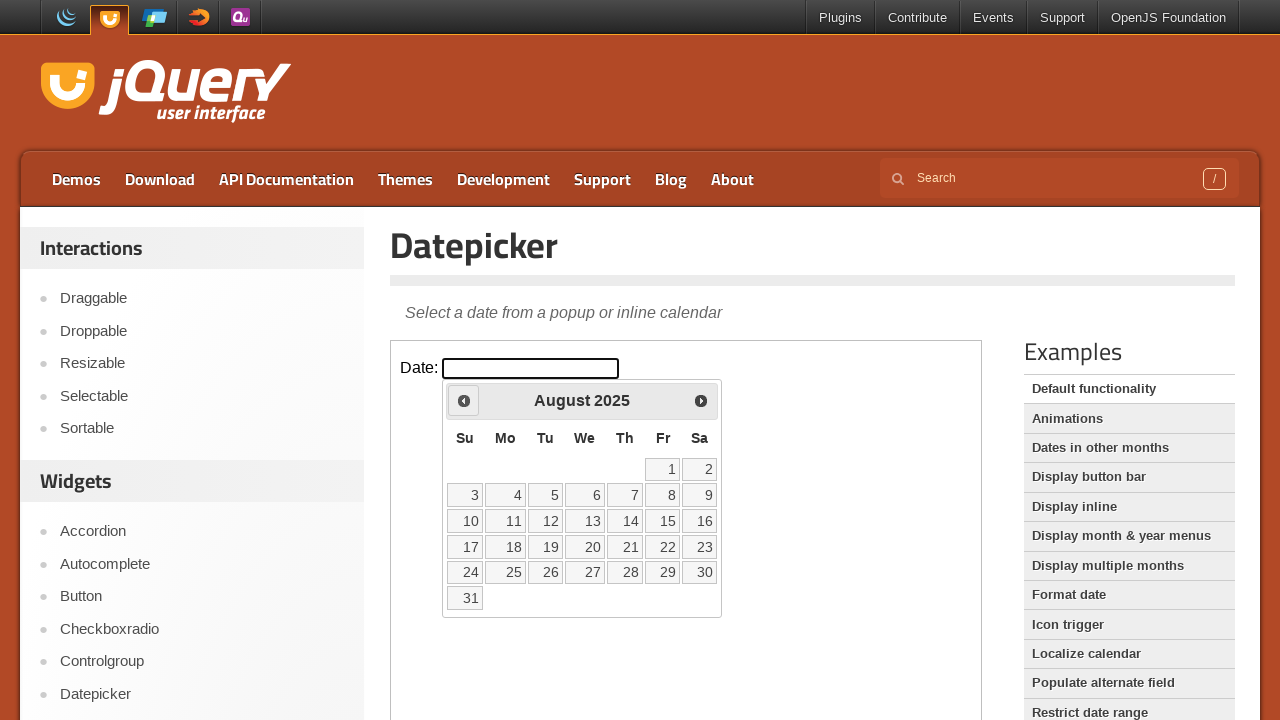

Clicked Previous button to navigate to earlier year at (464, 400) on iframe >> nth=0 >> internal:control=enter-frame >> xpath=//span[contains(text(),
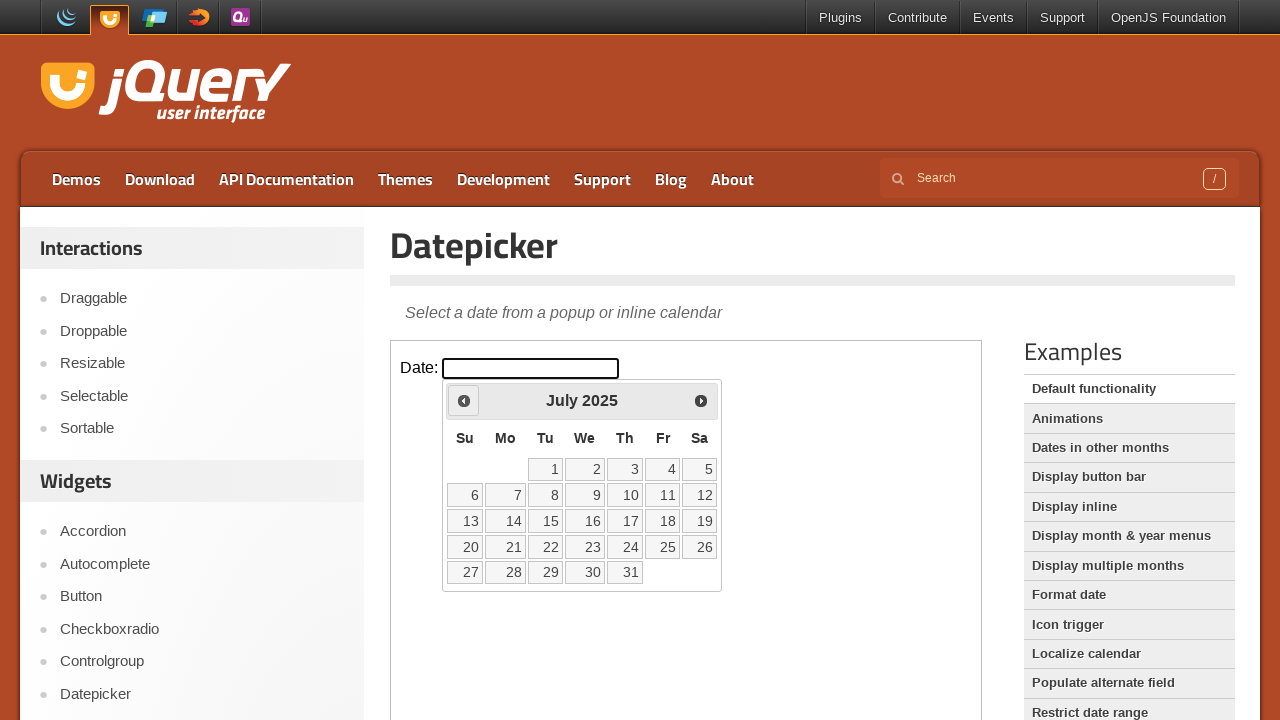

Retrieved updated calendar year: 2025
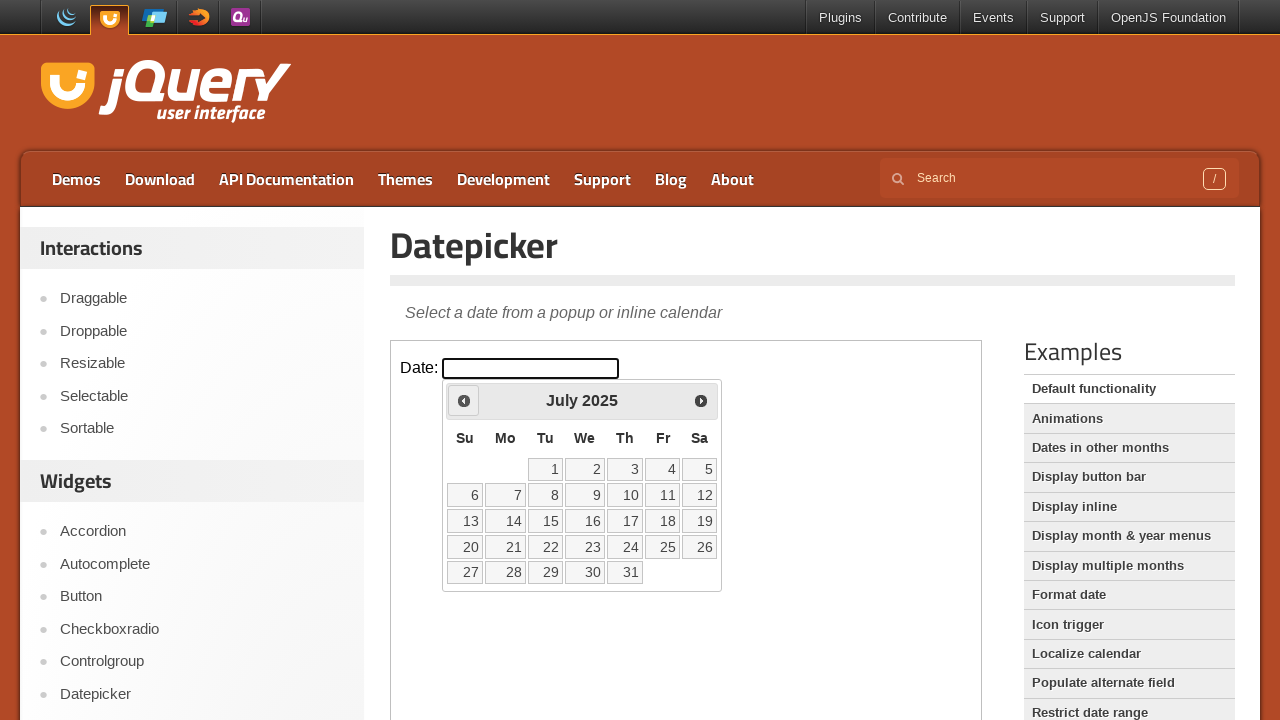

Clicked Previous button to navigate to earlier year at (464, 400) on iframe >> nth=0 >> internal:control=enter-frame >> xpath=//span[contains(text(),
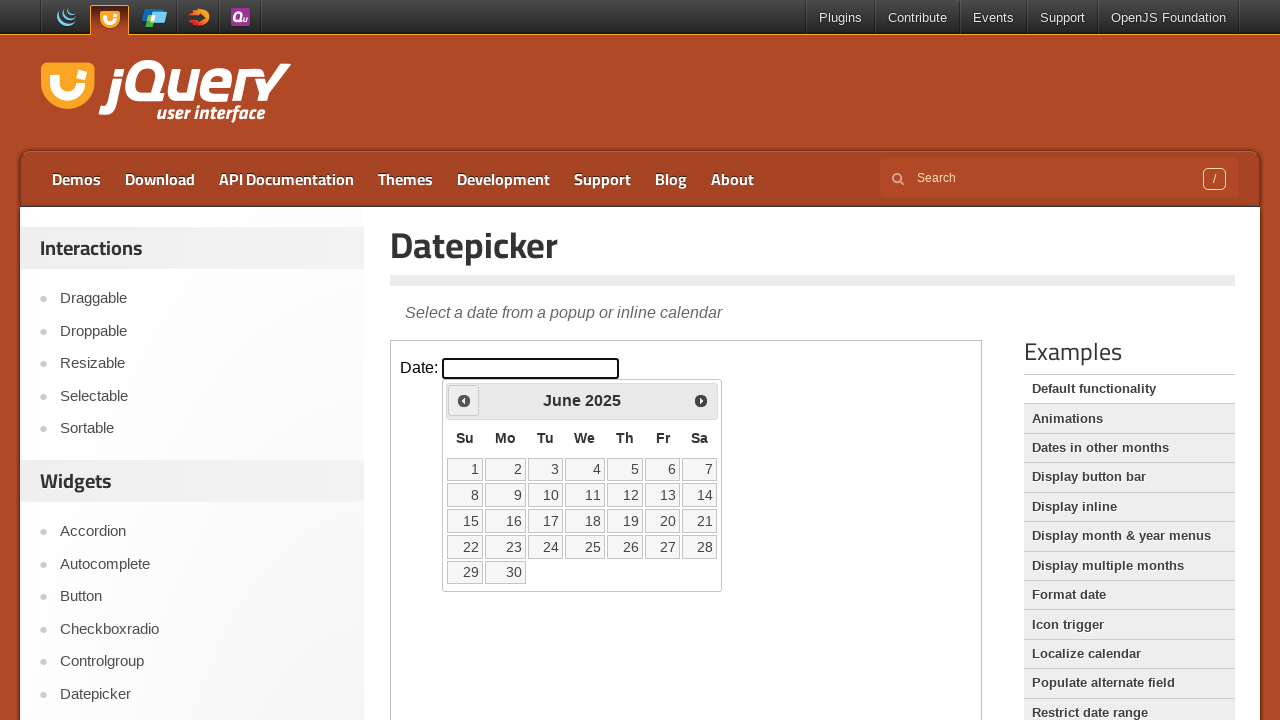

Retrieved updated calendar year: 2025
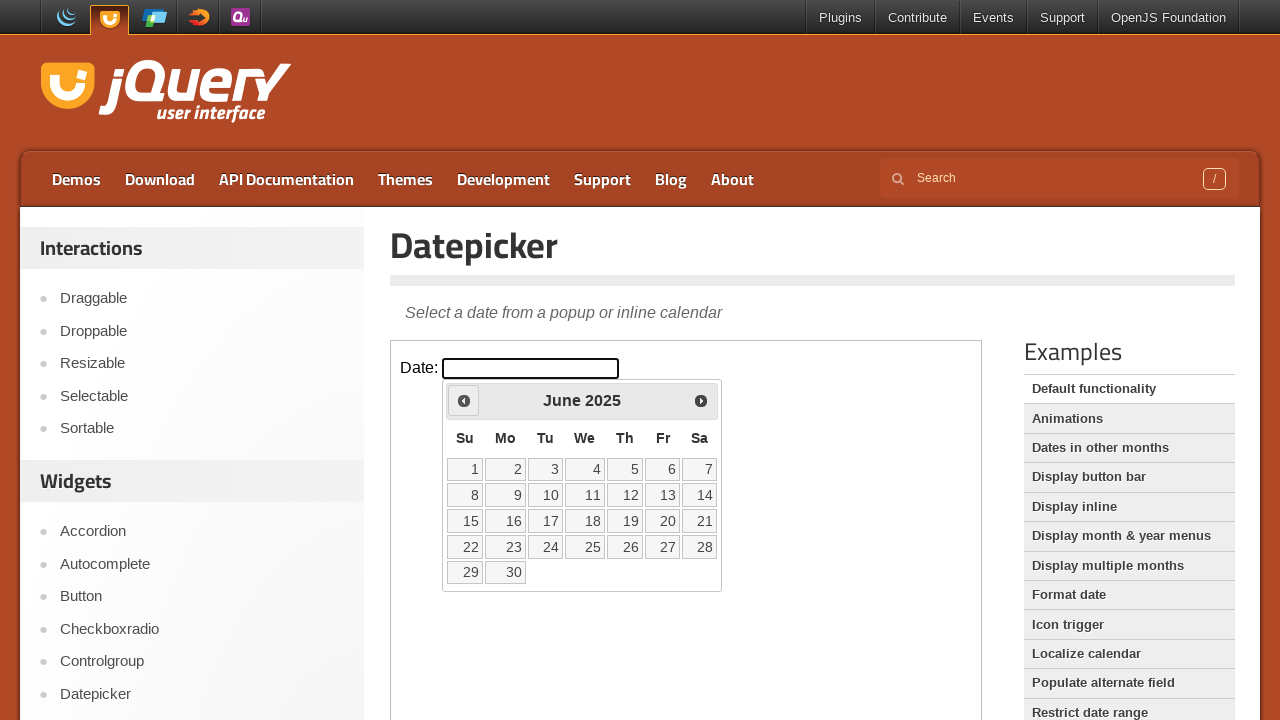

Clicked Previous button to navigate to earlier year at (464, 400) on iframe >> nth=0 >> internal:control=enter-frame >> xpath=//span[contains(text(),
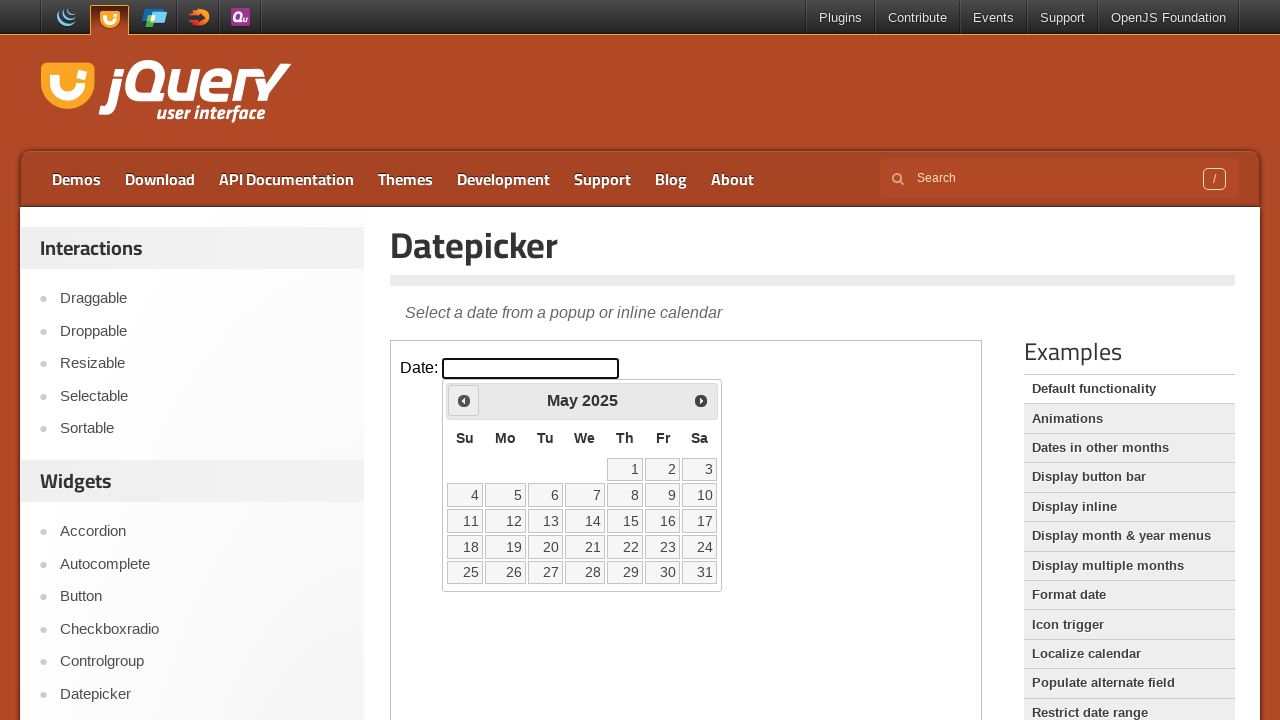

Retrieved updated calendar year: 2025
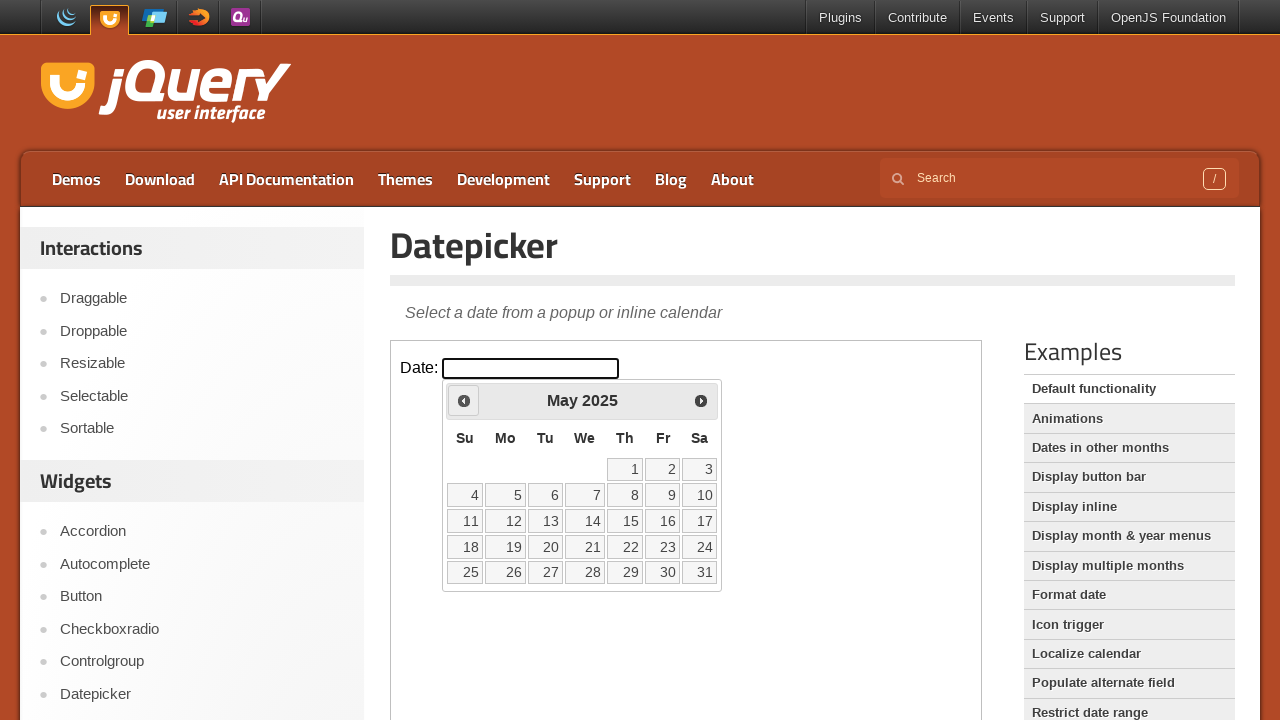

Clicked Previous button to navigate to earlier year at (464, 400) on iframe >> nth=0 >> internal:control=enter-frame >> xpath=//span[contains(text(),
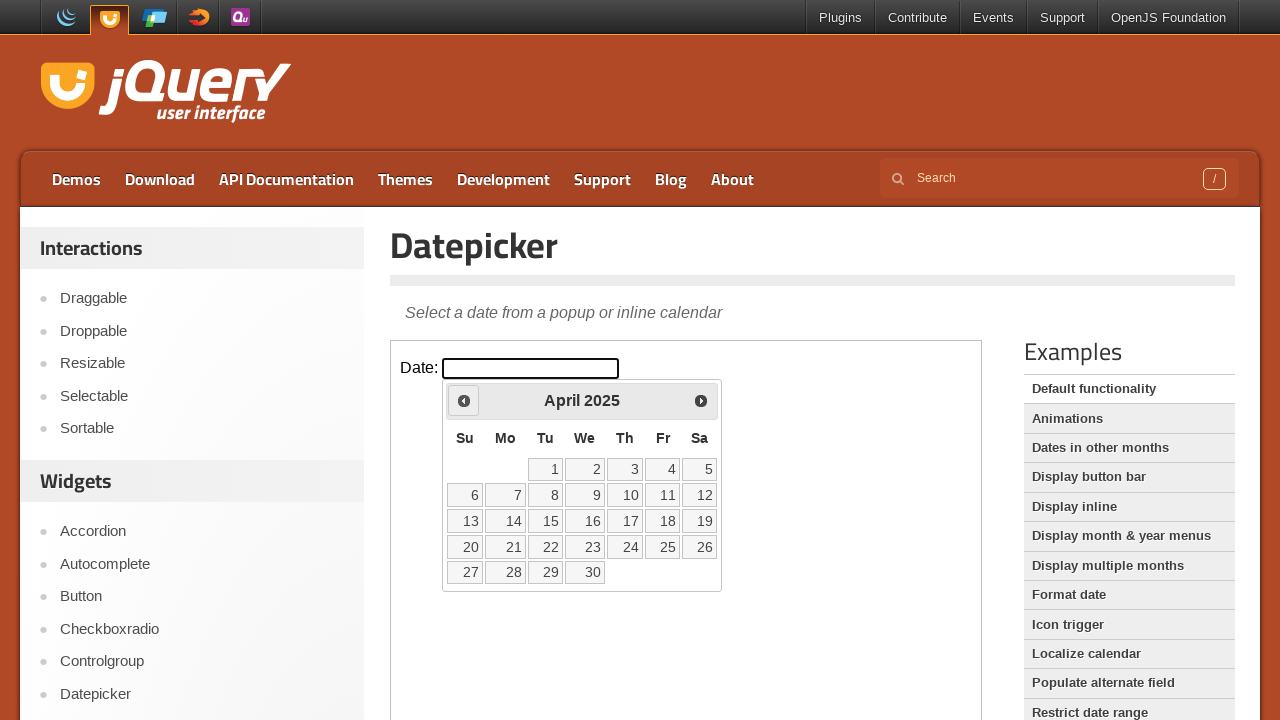

Retrieved updated calendar year: 2025
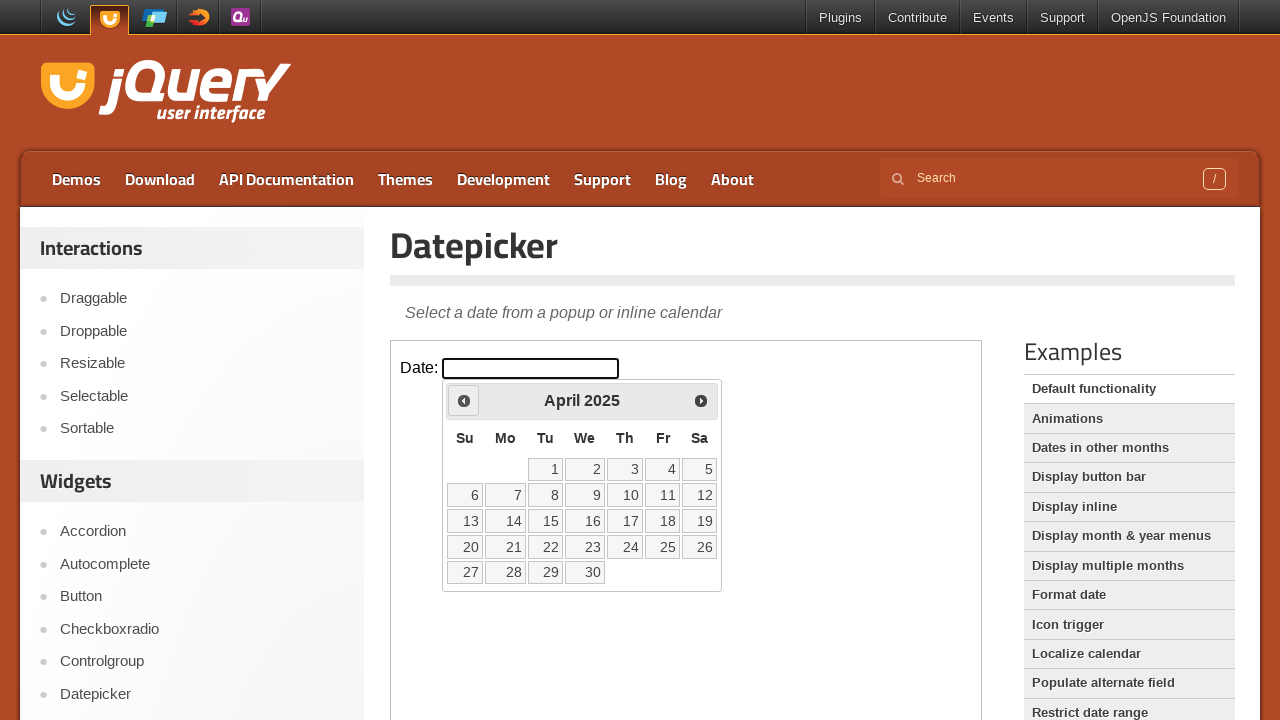

Clicked Previous button to navigate to earlier year at (464, 400) on iframe >> nth=0 >> internal:control=enter-frame >> xpath=//span[contains(text(),
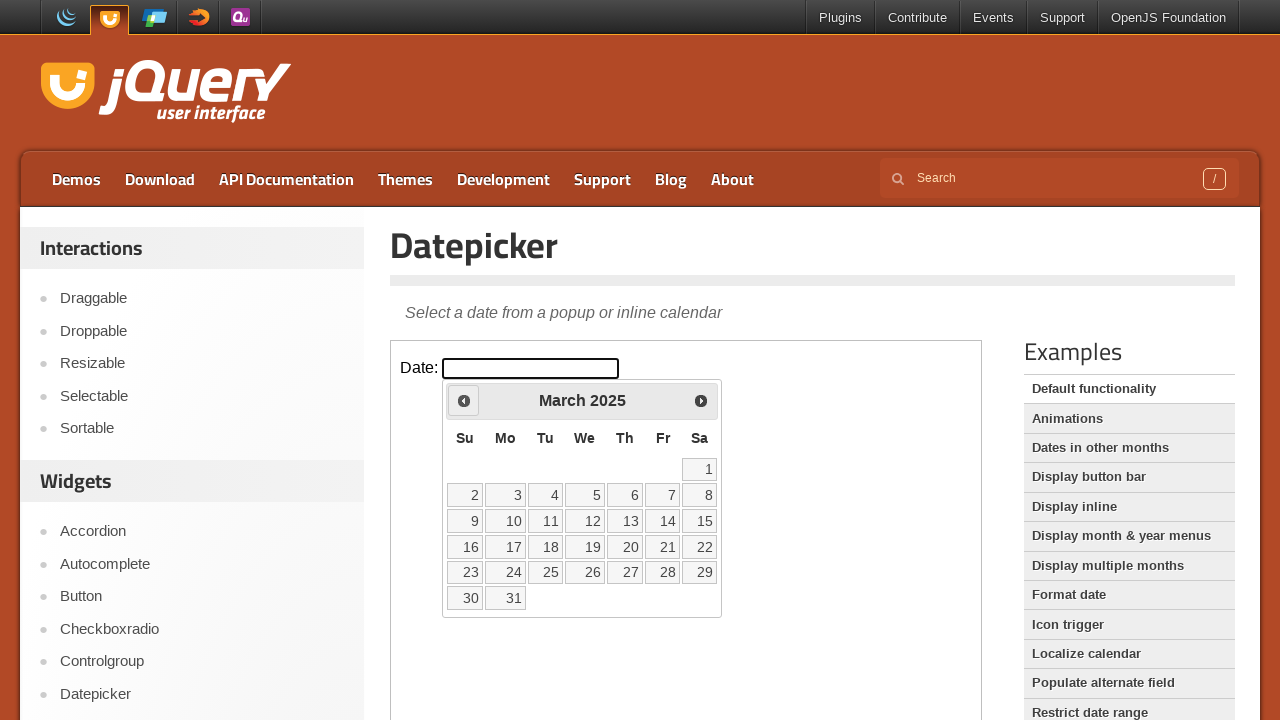

Retrieved updated calendar year: 2025
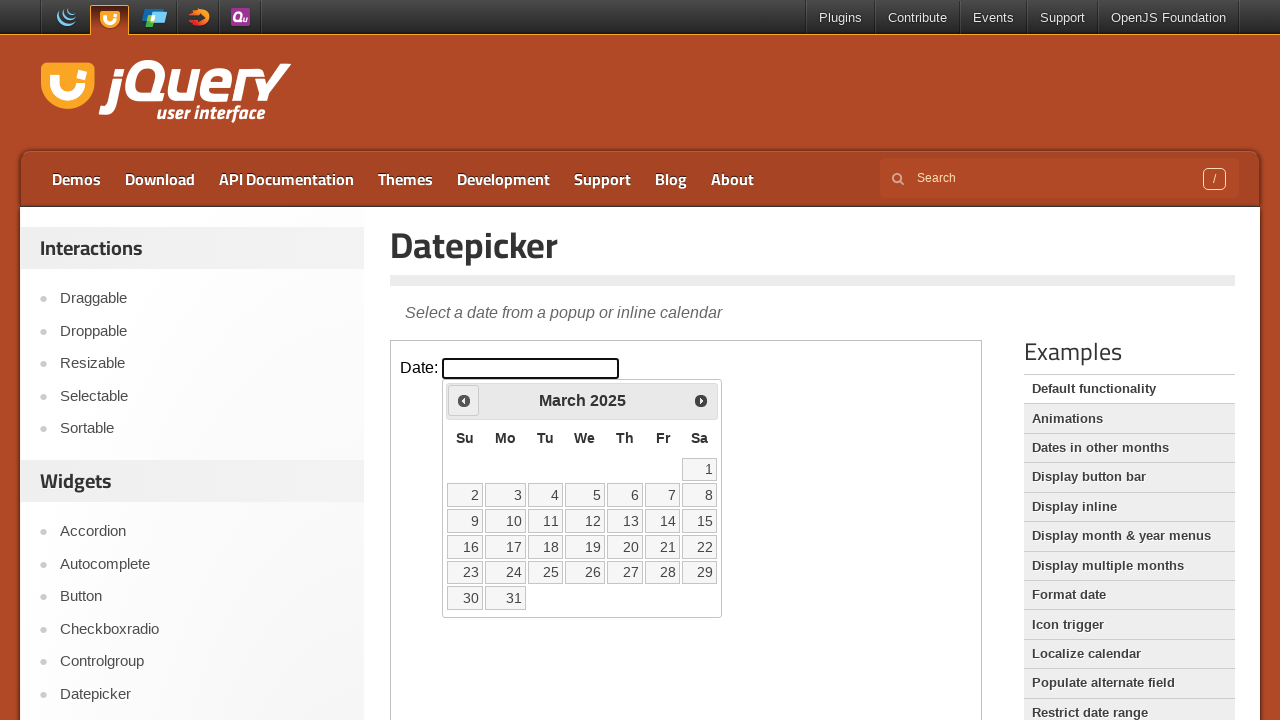

Clicked Previous button to navigate to earlier year at (464, 400) on iframe >> nth=0 >> internal:control=enter-frame >> xpath=//span[contains(text(),
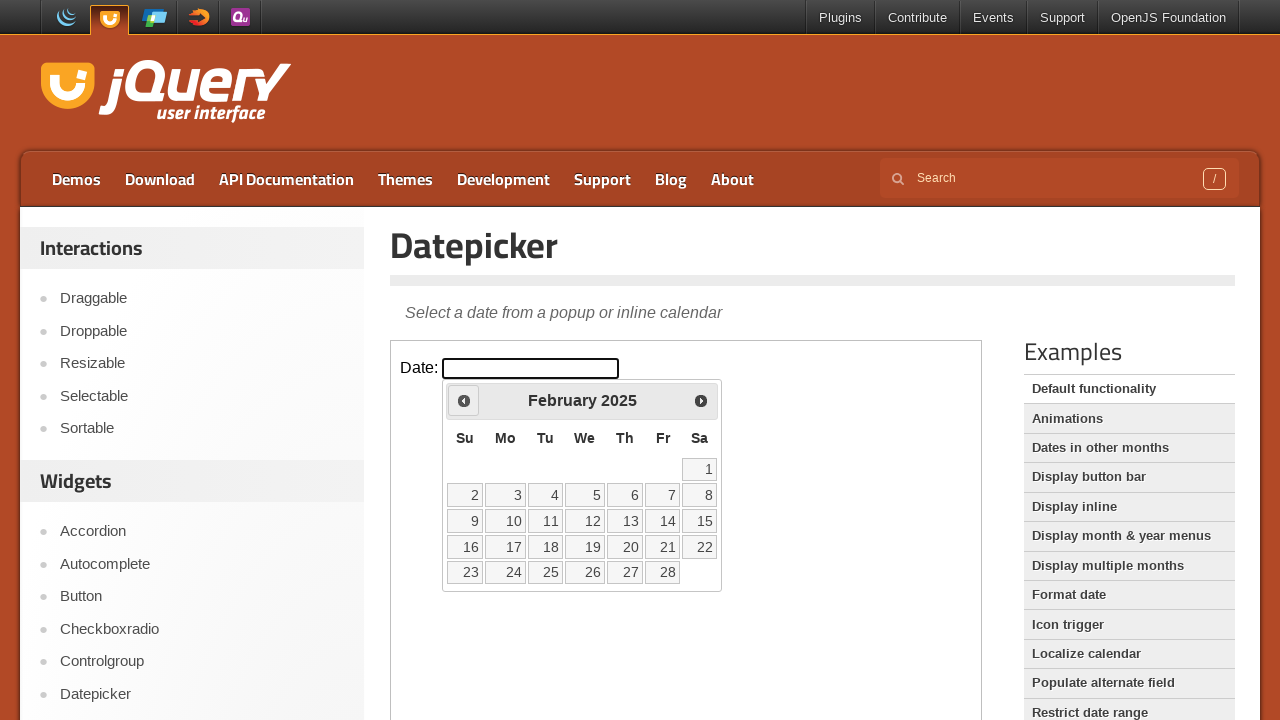

Retrieved updated calendar year: 2025
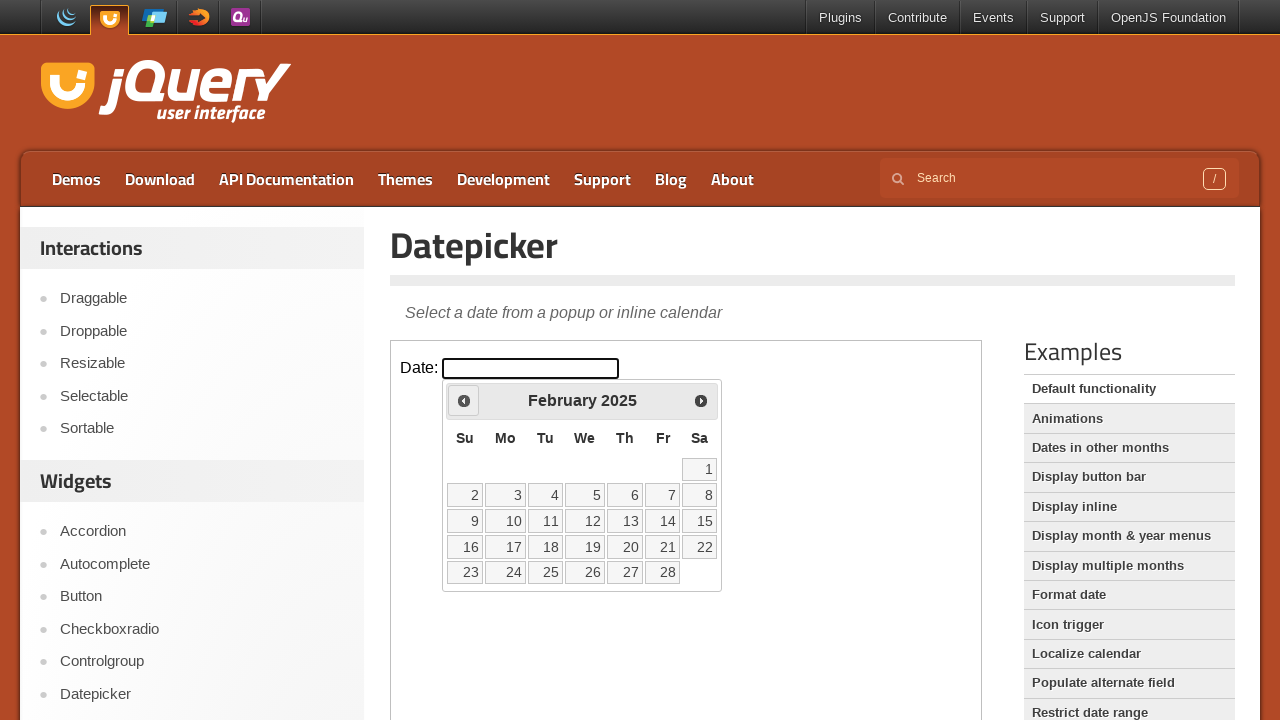

Clicked Previous button to navigate to earlier year at (464, 400) on iframe >> nth=0 >> internal:control=enter-frame >> xpath=//span[contains(text(),
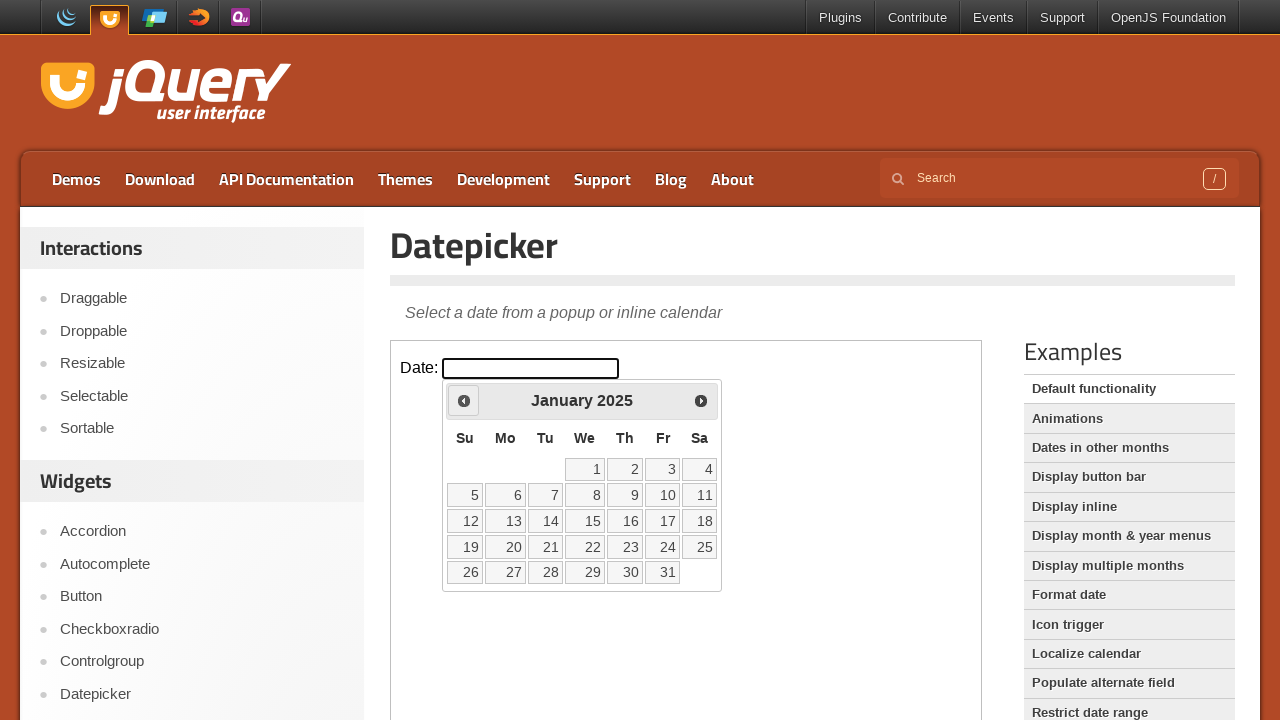

Retrieved updated calendar year: 2025
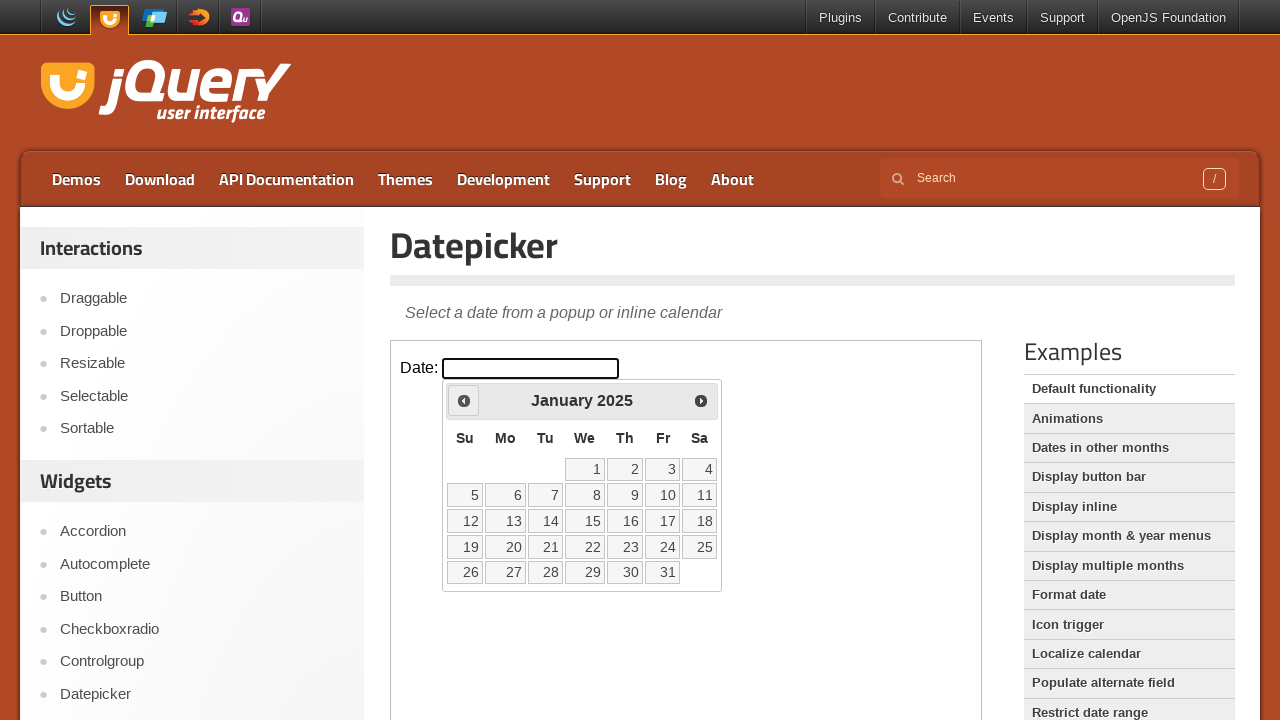

Clicked Previous button to navigate to earlier year at (464, 400) on iframe >> nth=0 >> internal:control=enter-frame >> xpath=//span[contains(text(),
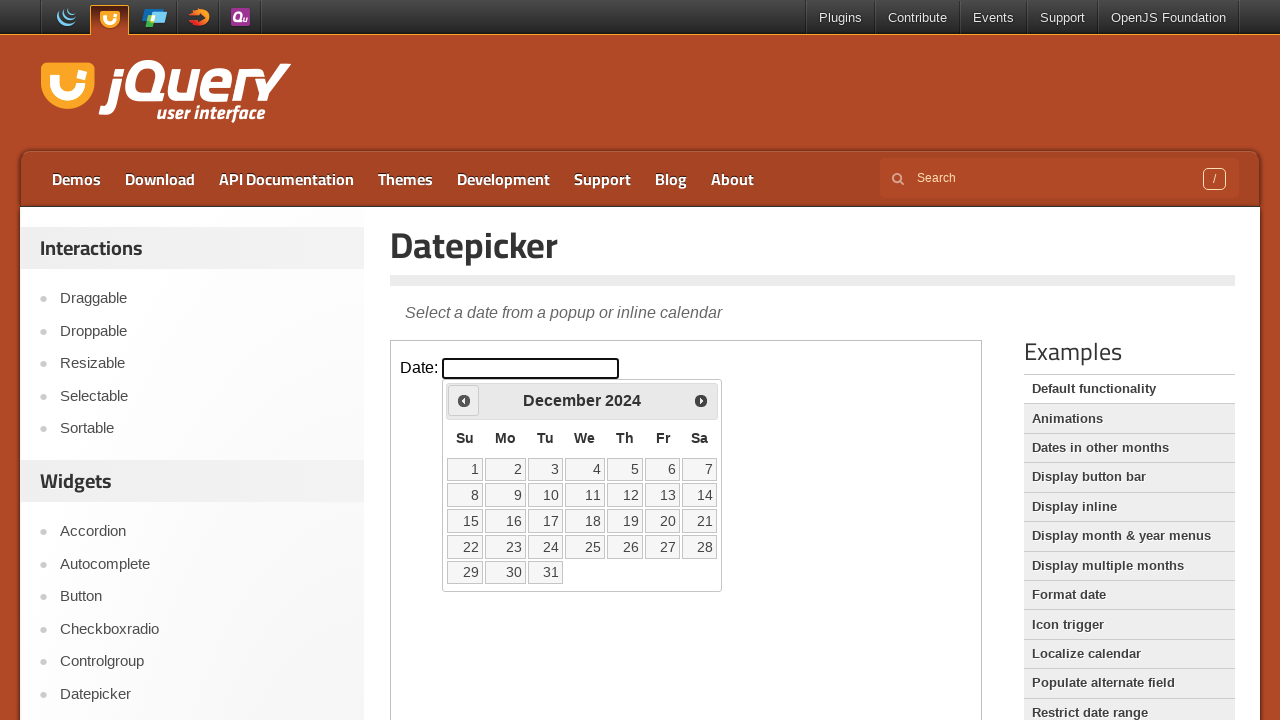

Retrieved updated calendar year: 2024
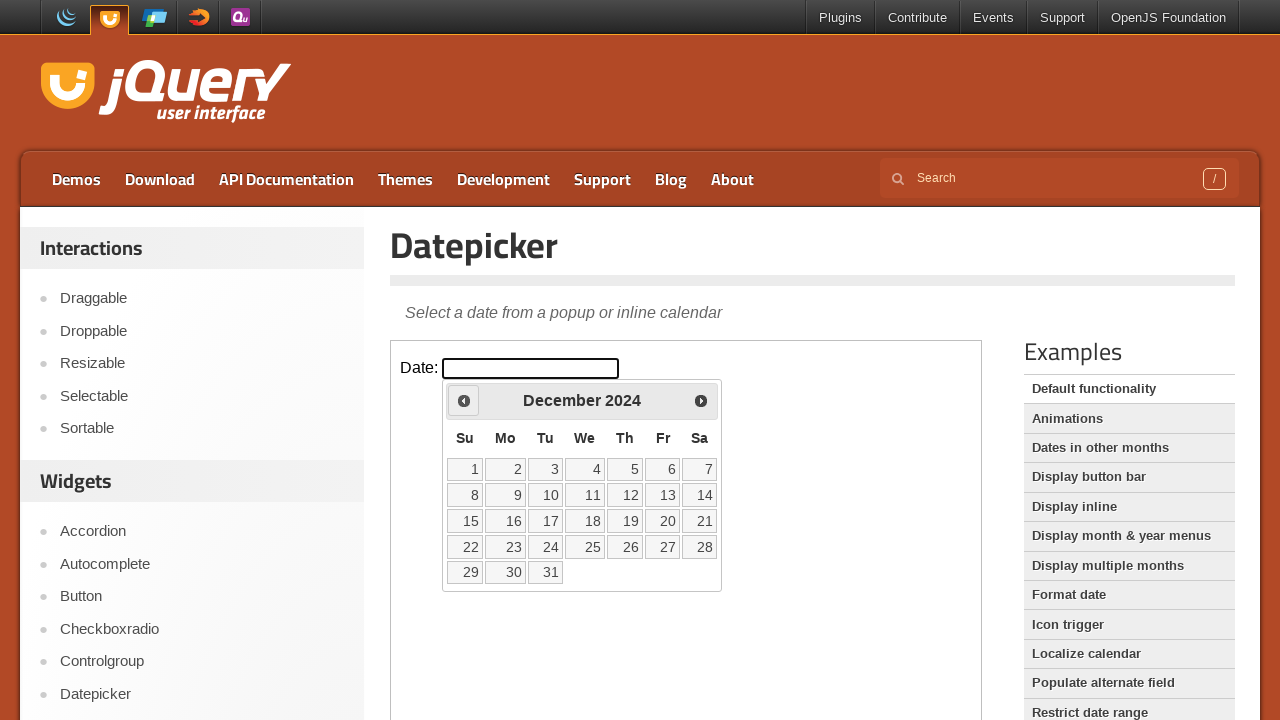

Clicked Previous button to navigate to earlier year at (464, 400) on iframe >> nth=0 >> internal:control=enter-frame >> xpath=//span[contains(text(),
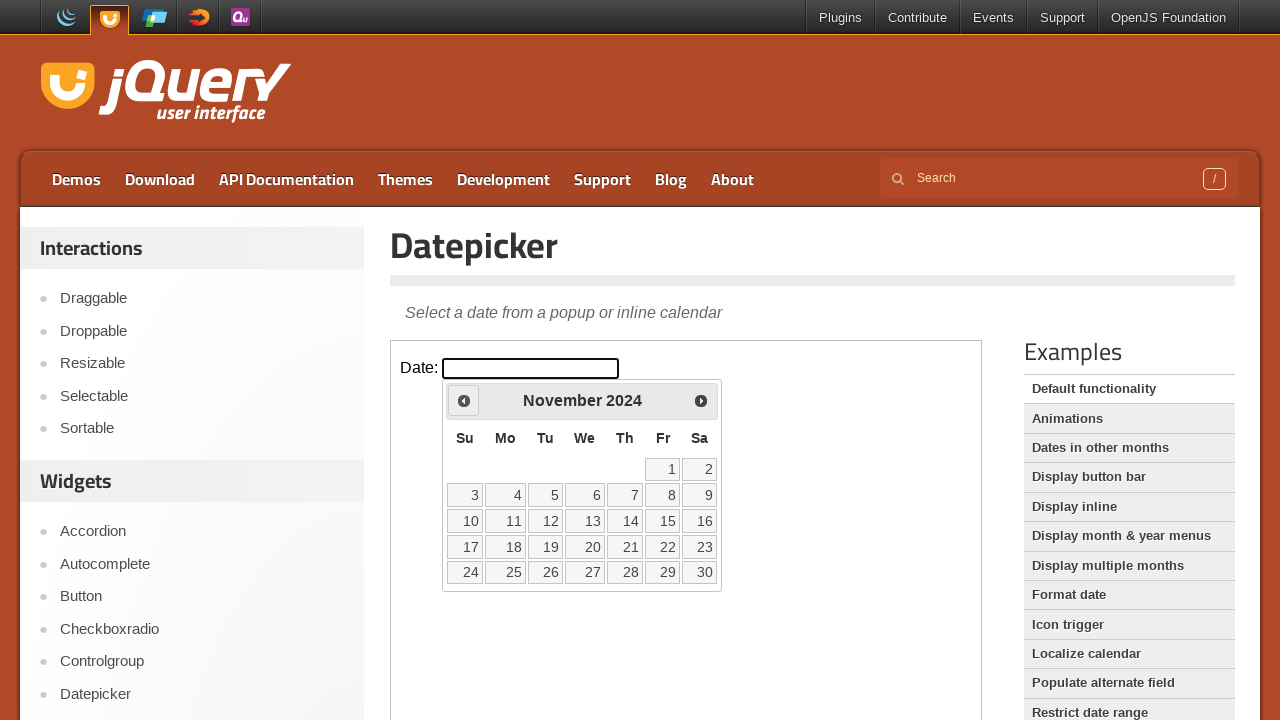

Retrieved updated calendar year: 2024
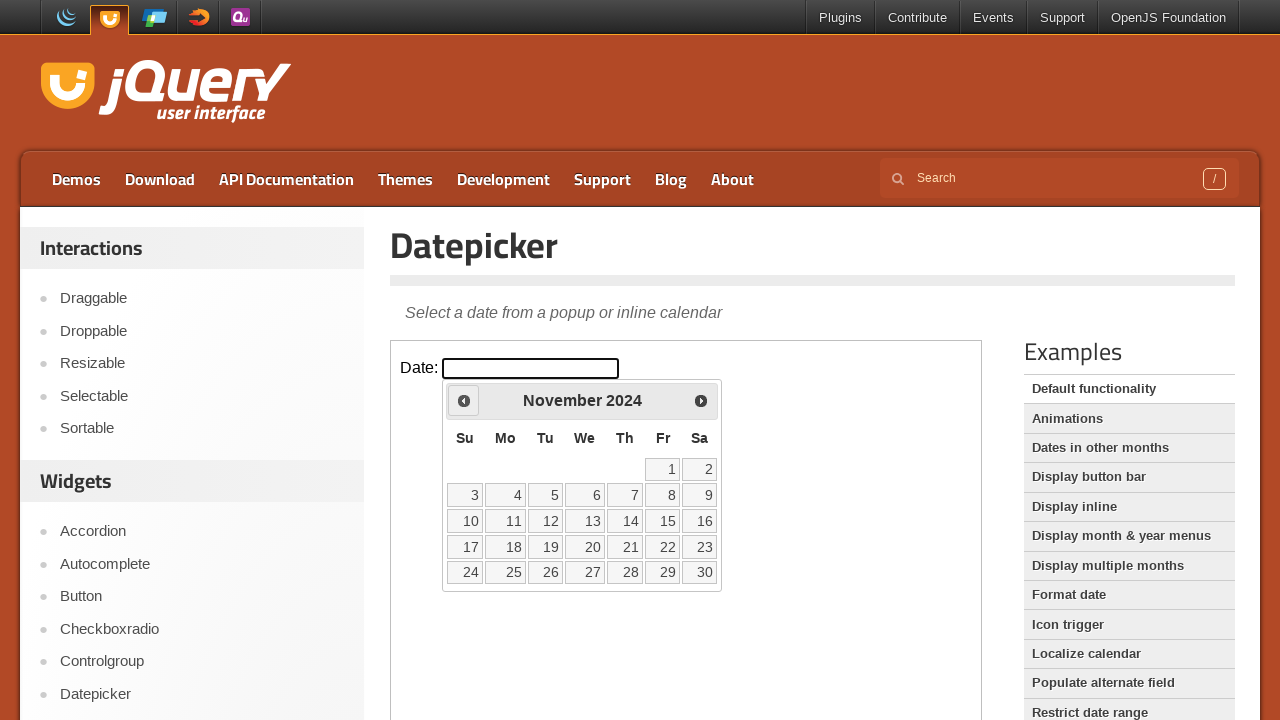

Clicked Previous button to navigate to earlier year at (464, 400) on iframe >> nth=0 >> internal:control=enter-frame >> xpath=//span[contains(text(),
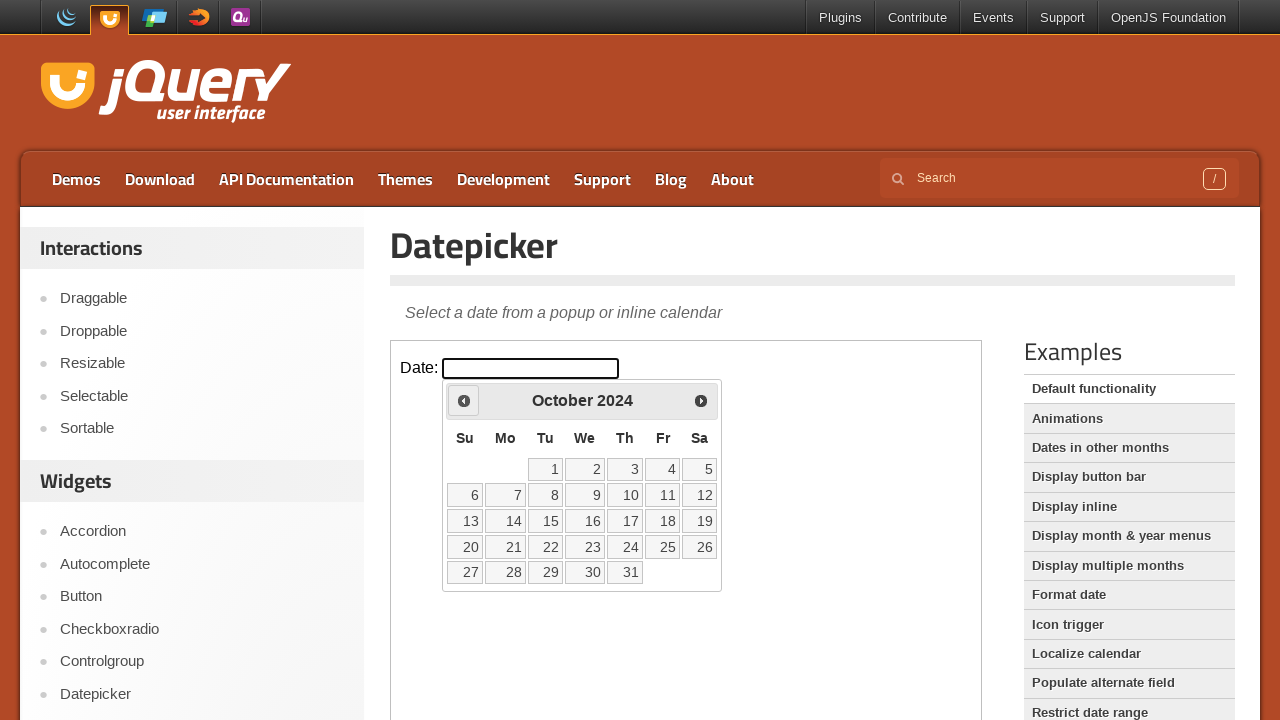

Retrieved updated calendar year: 2024
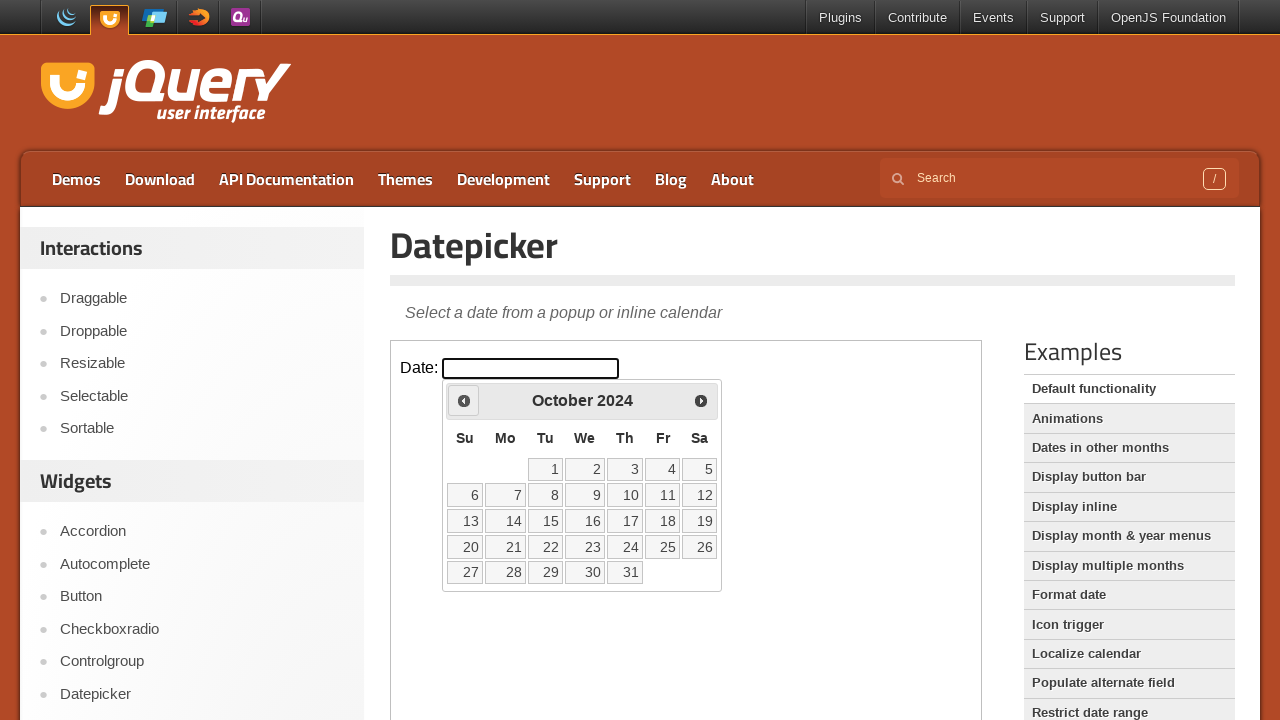

Clicked Previous button to navigate to earlier year at (464, 400) on iframe >> nth=0 >> internal:control=enter-frame >> xpath=//span[contains(text(),
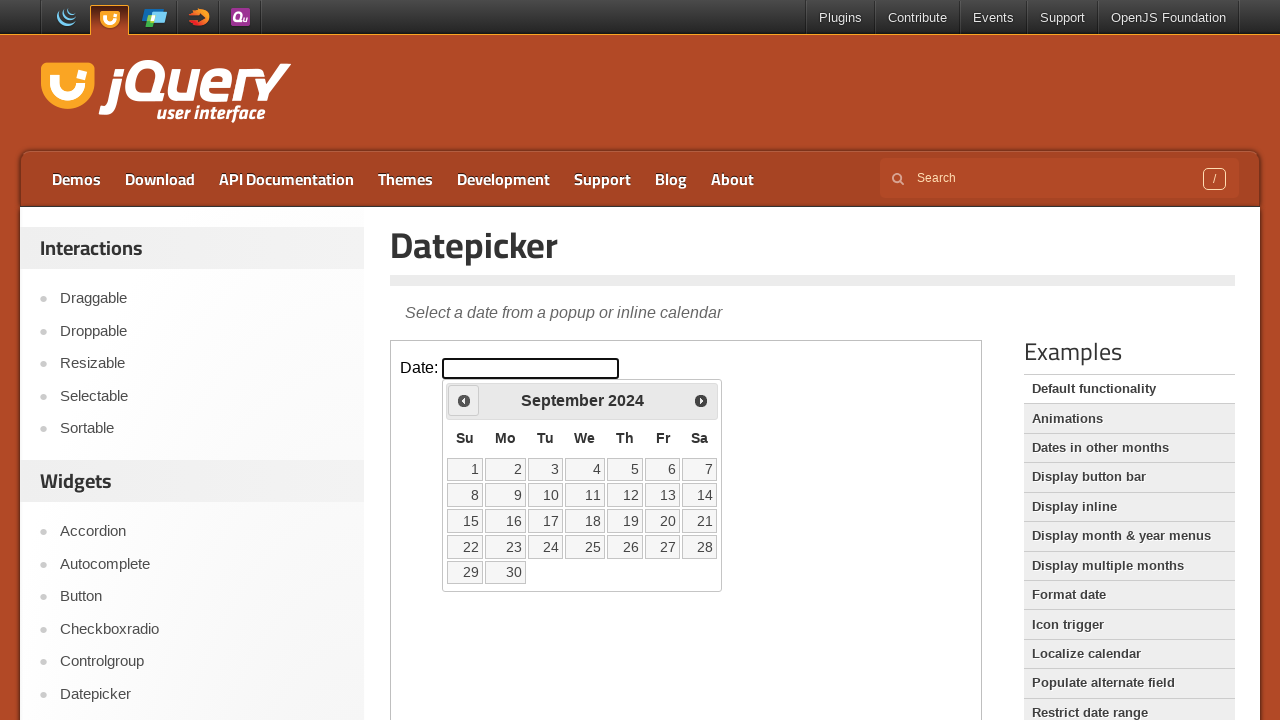

Retrieved updated calendar year: 2024
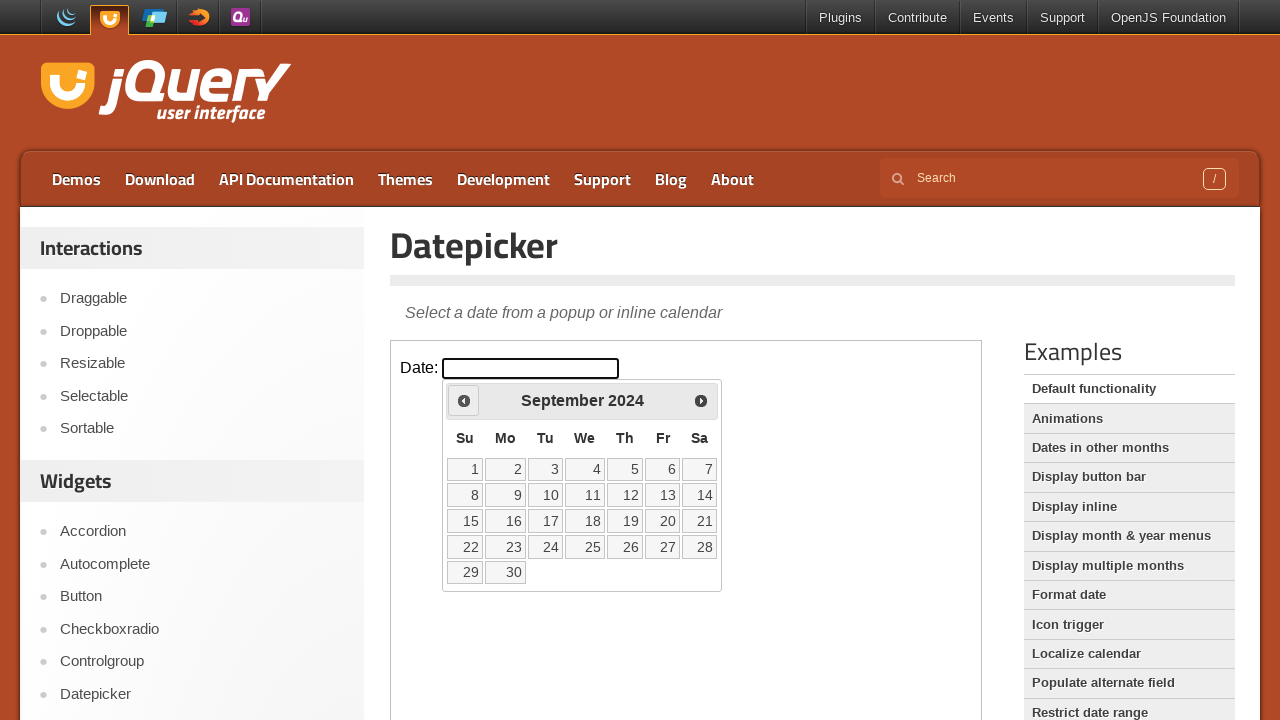

Clicked Previous button to navigate to earlier year at (464, 400) on iframe >> nth=0 >> internal:control=enter-frame >> xpath=//span[contains(text(),
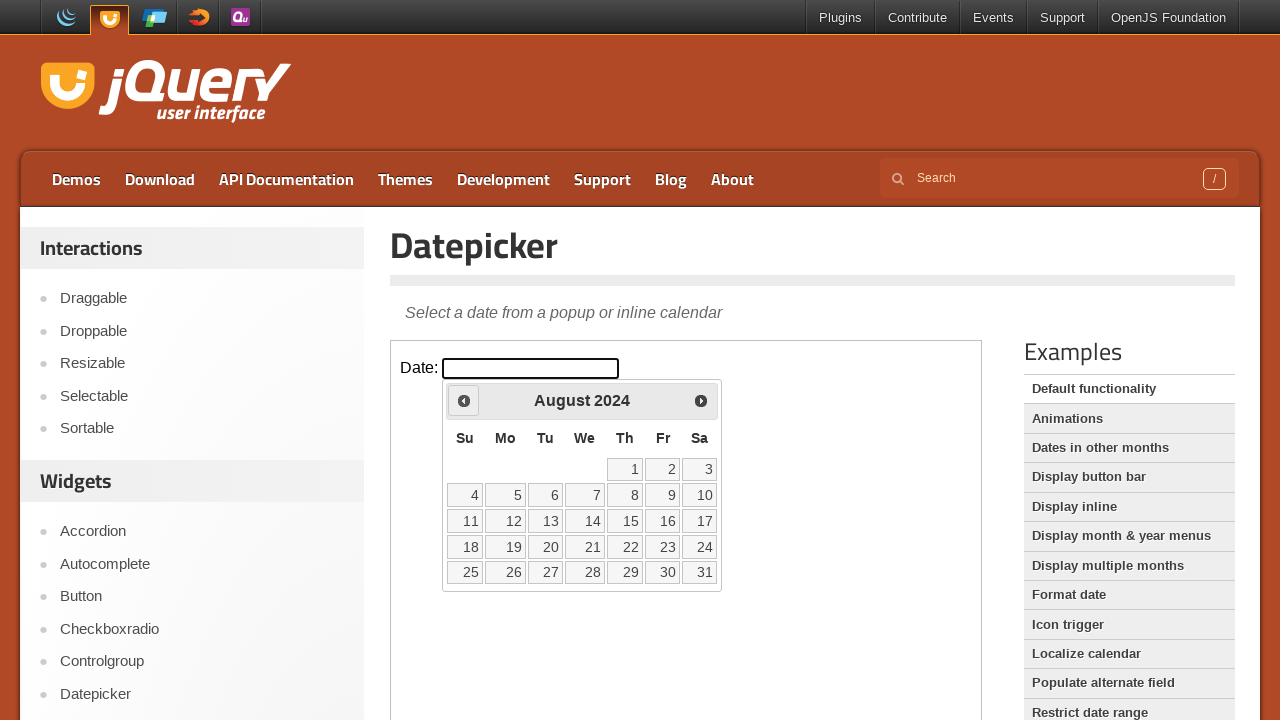

Retrieved updated calendar year: 2024
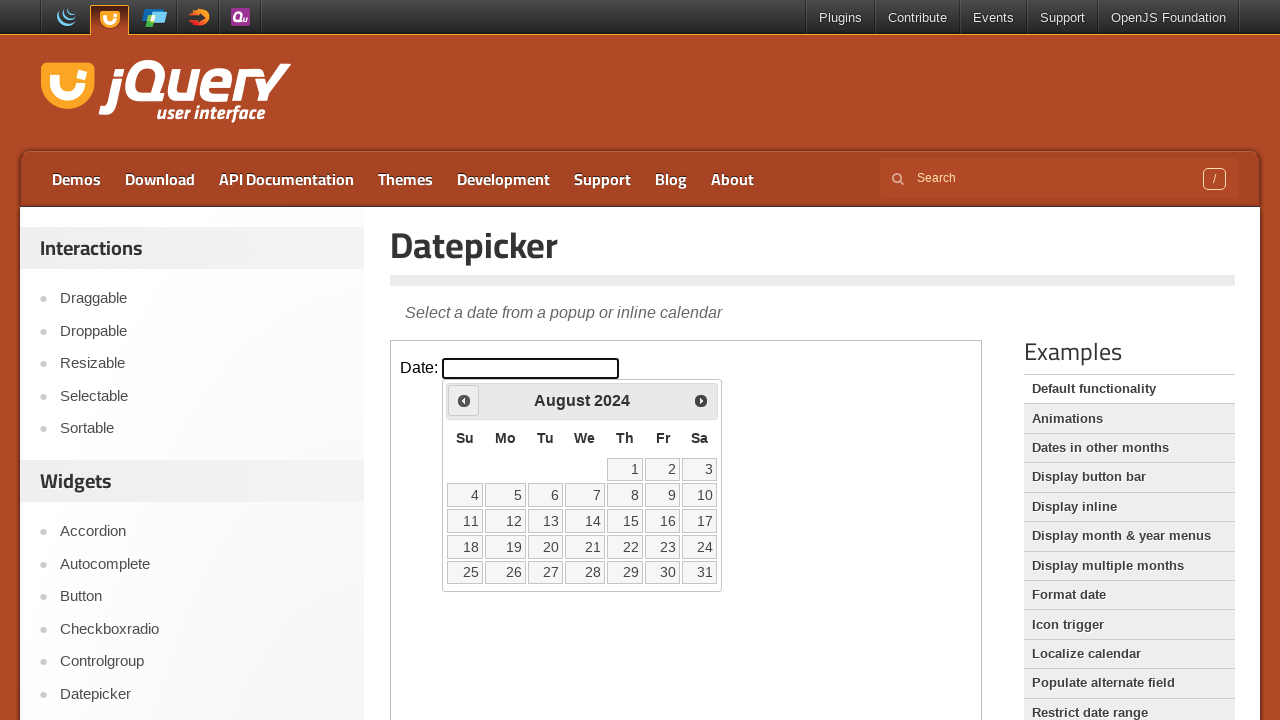

Clicked Previous button to navigate to earlier year at (464, 400) on iframe >> nth=0 >> internal:control=enter-frame >> xpath=//span[contains(text(),
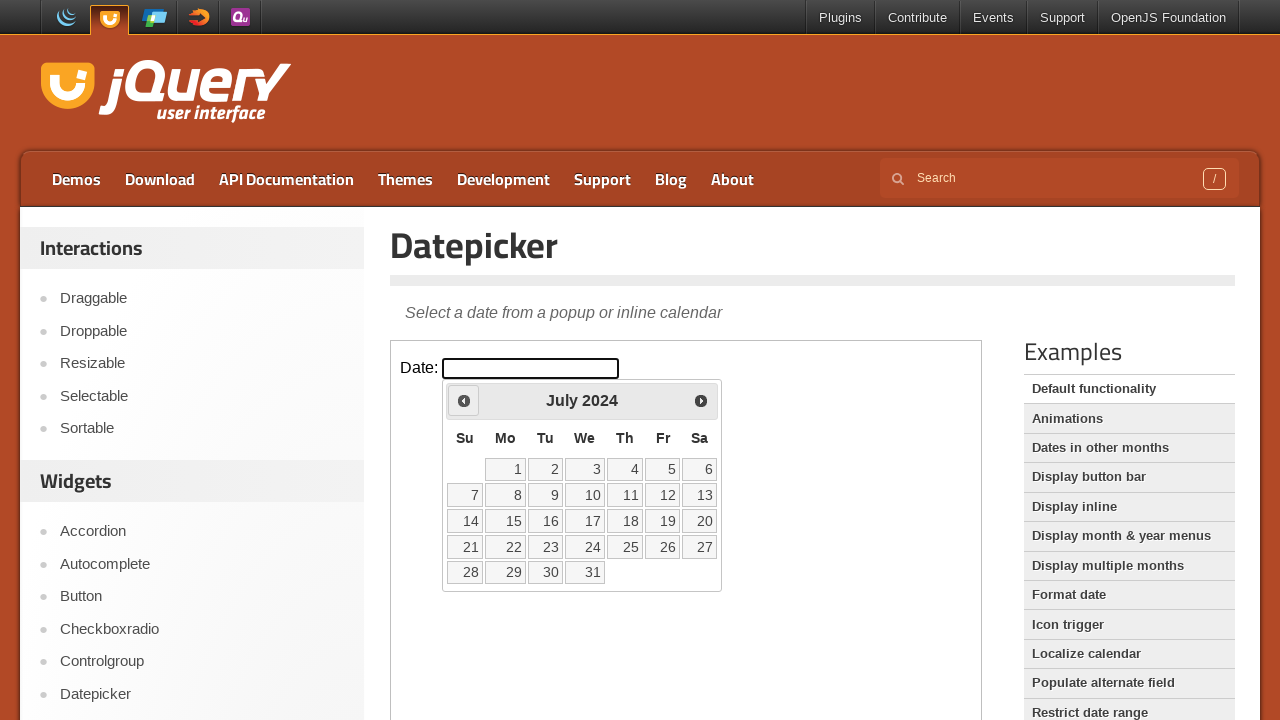

Retrieved updated calendar year: 2024
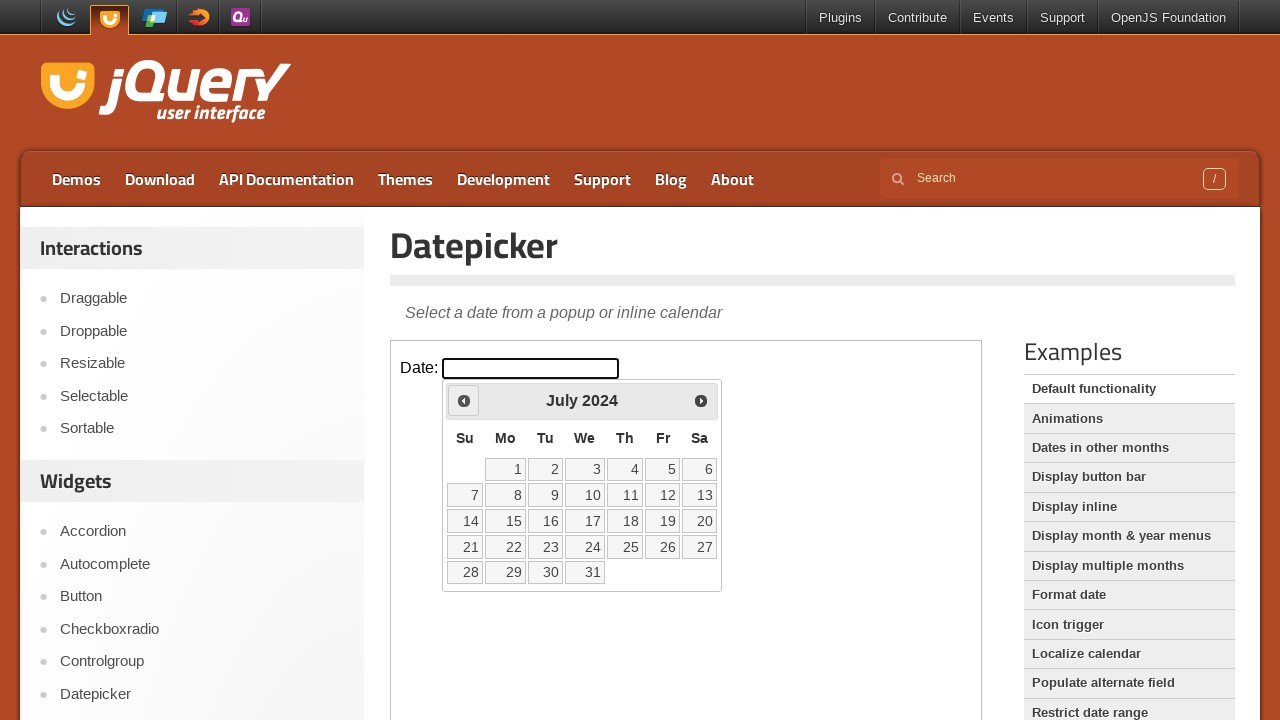

Clicked Previous button to navigate to earlier year at (464, 400) on iframe >> nth=0 >> internal:control=enter-frame >> xpath=//span[contains(text(),
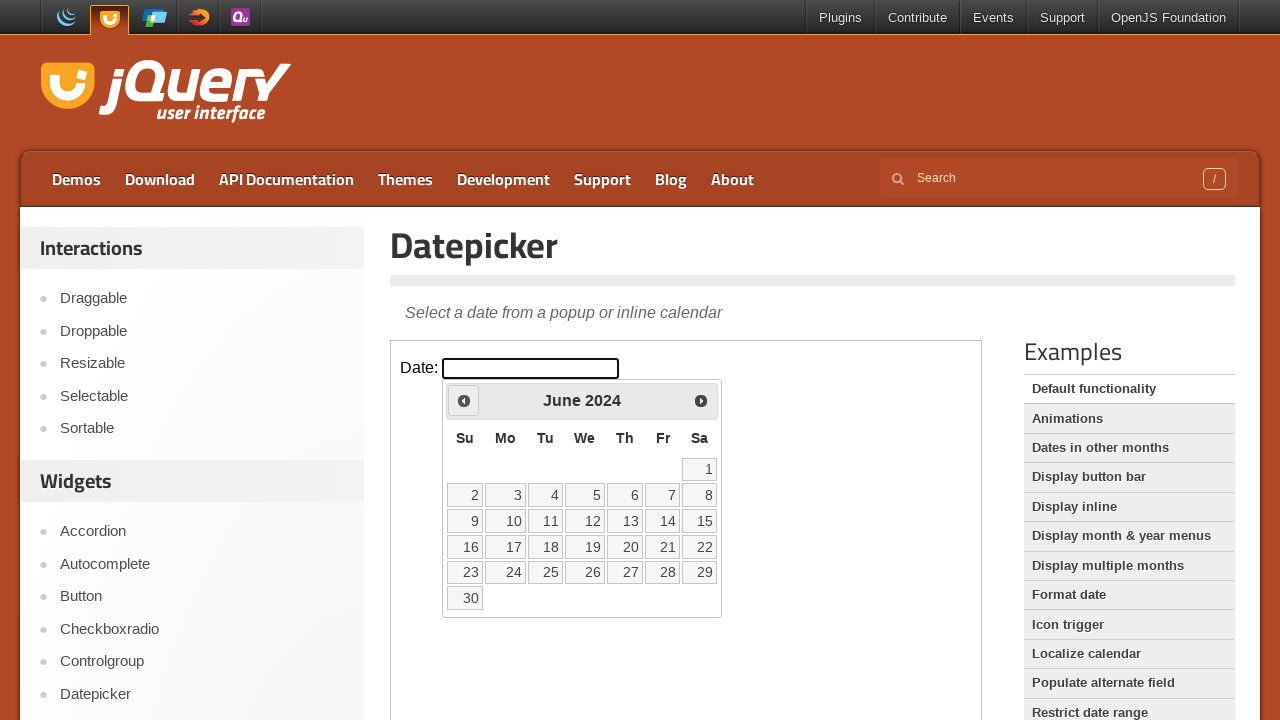

Retrieved updated calendar year: 2024
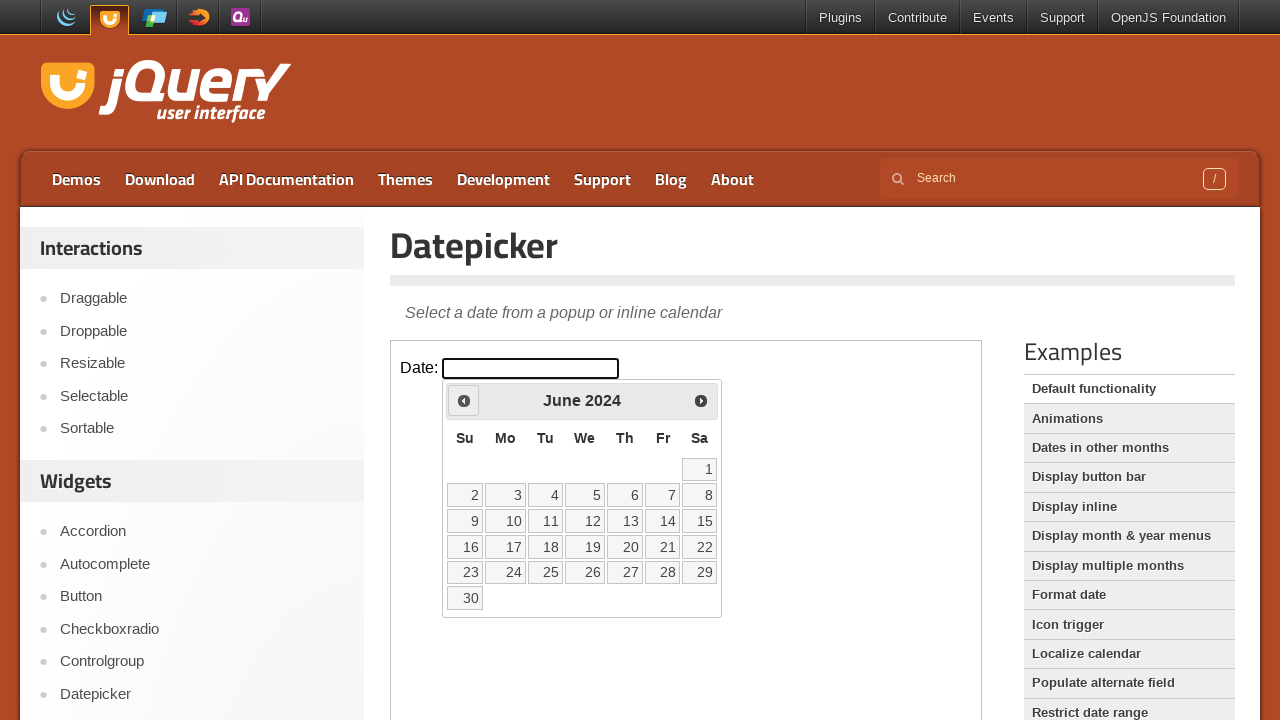

Clicked Previous button to navigate to earlier year at (464, 400) on iframe >> nth=0 >> internal:control=enter-frame >> xpath=//span[contains(text(),
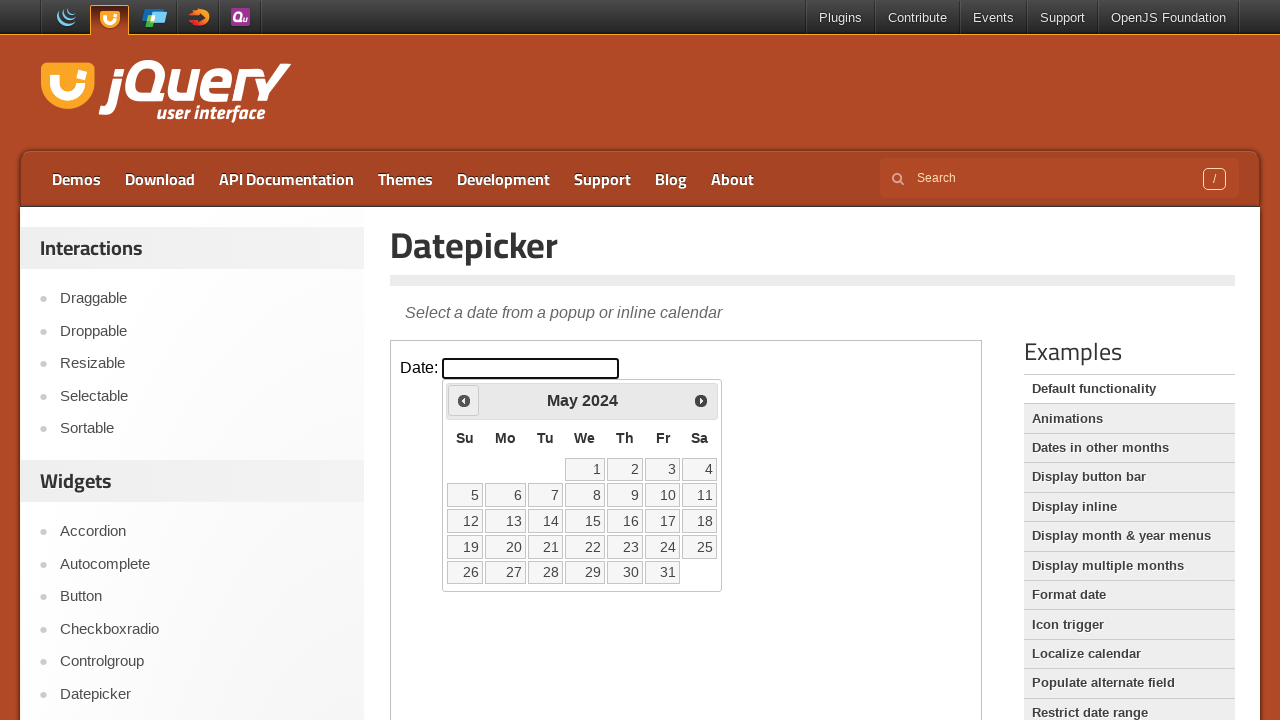

Retrieved updated calendar year: 2024
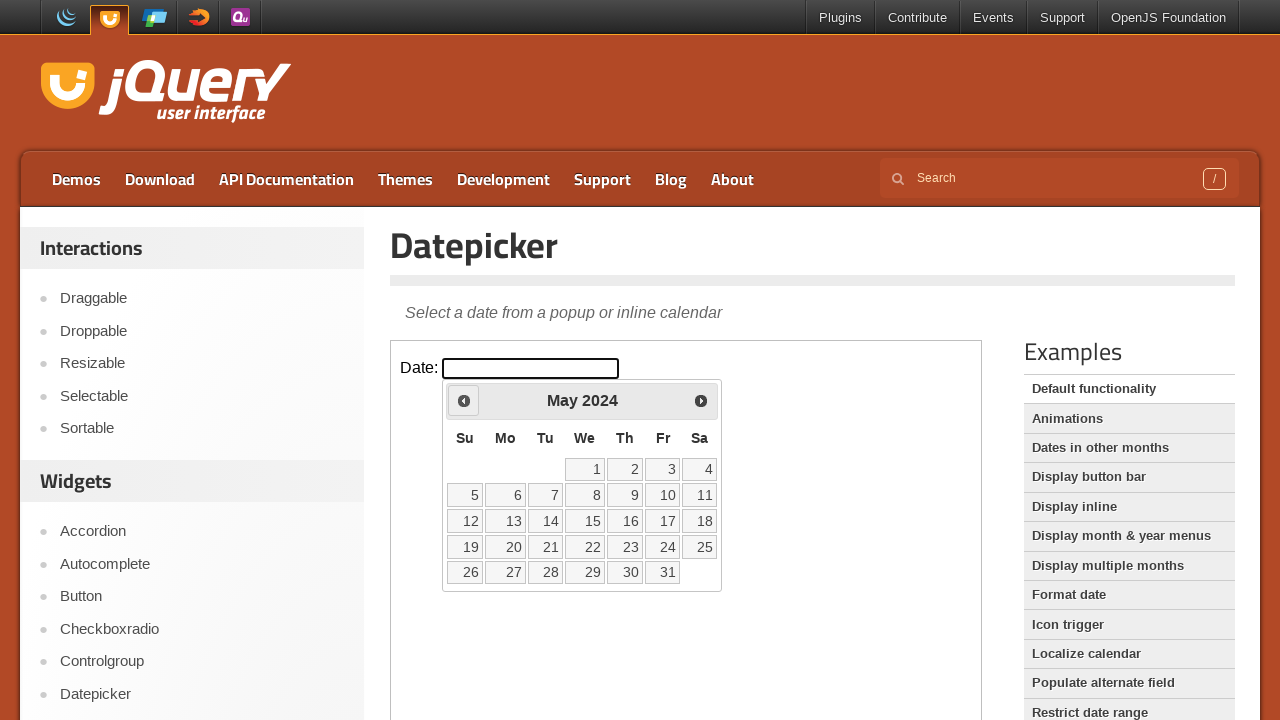

Clicked Previous button to navigate to earlier year at (464, 400) on iframe >> nth=0 >> internal:control=enter-frame >> xpath=//span[contains(text(),
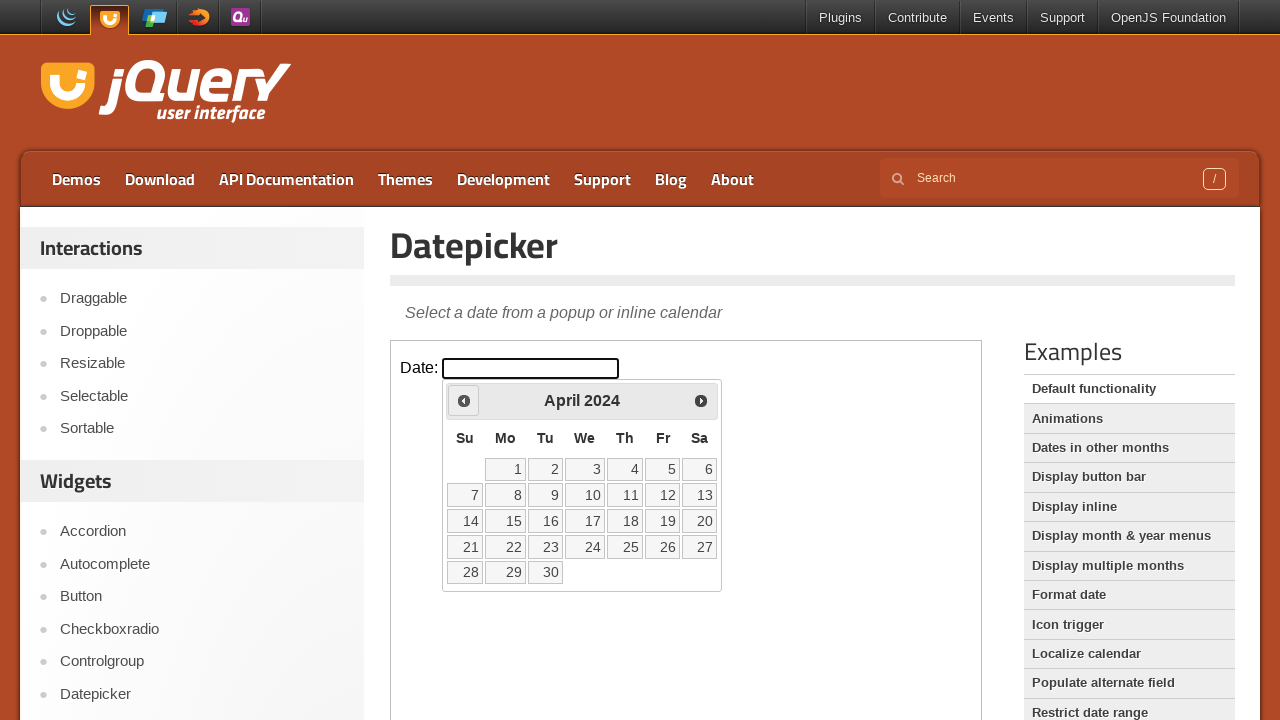

Retrieved updated calendar year: 2024
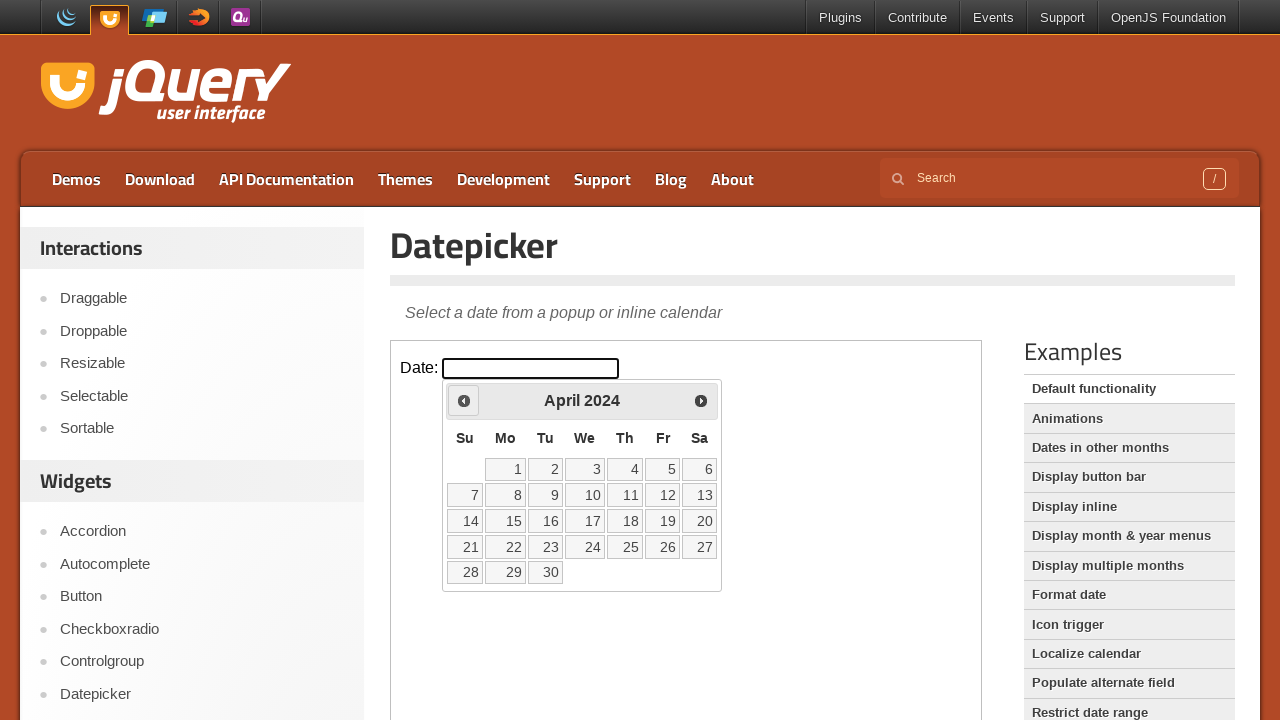

Clicked Previous button to navigate to earlier year at (464, 400) on iframe >> nth=0 >> internal:control=enter-frame >> xpath=//span[contains(text(),
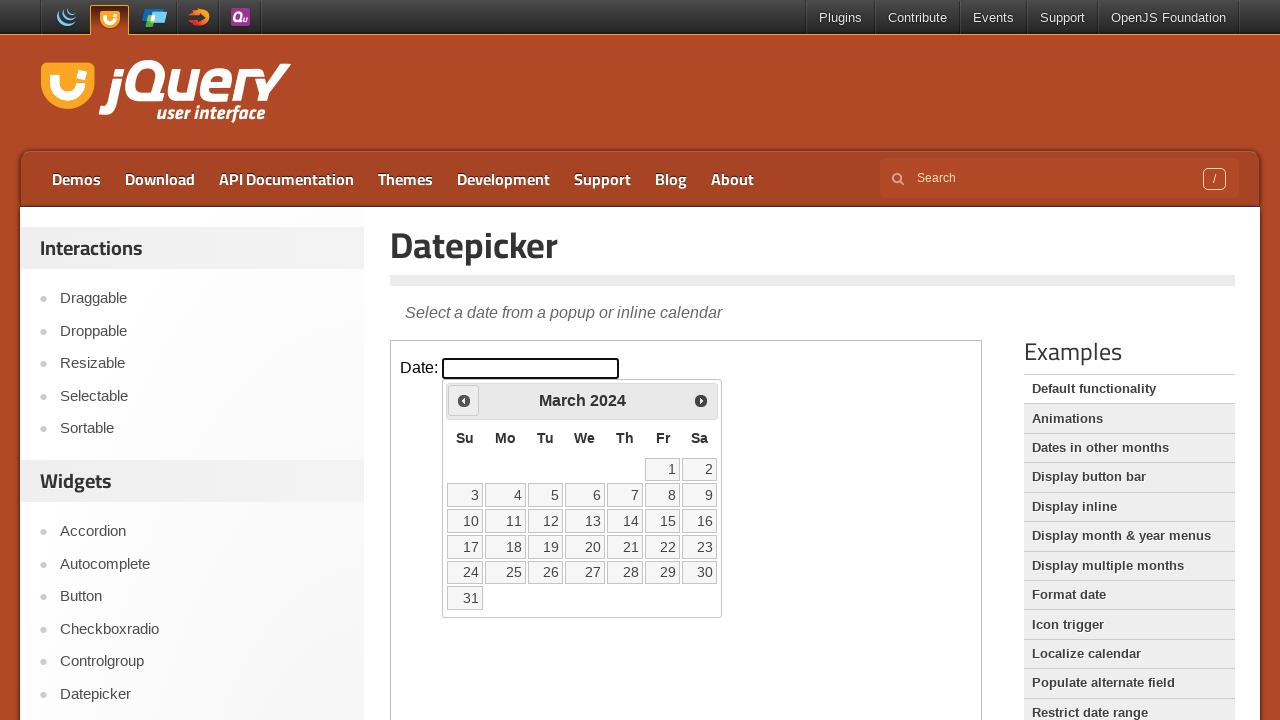

Retrieved updated calendar year: 2024
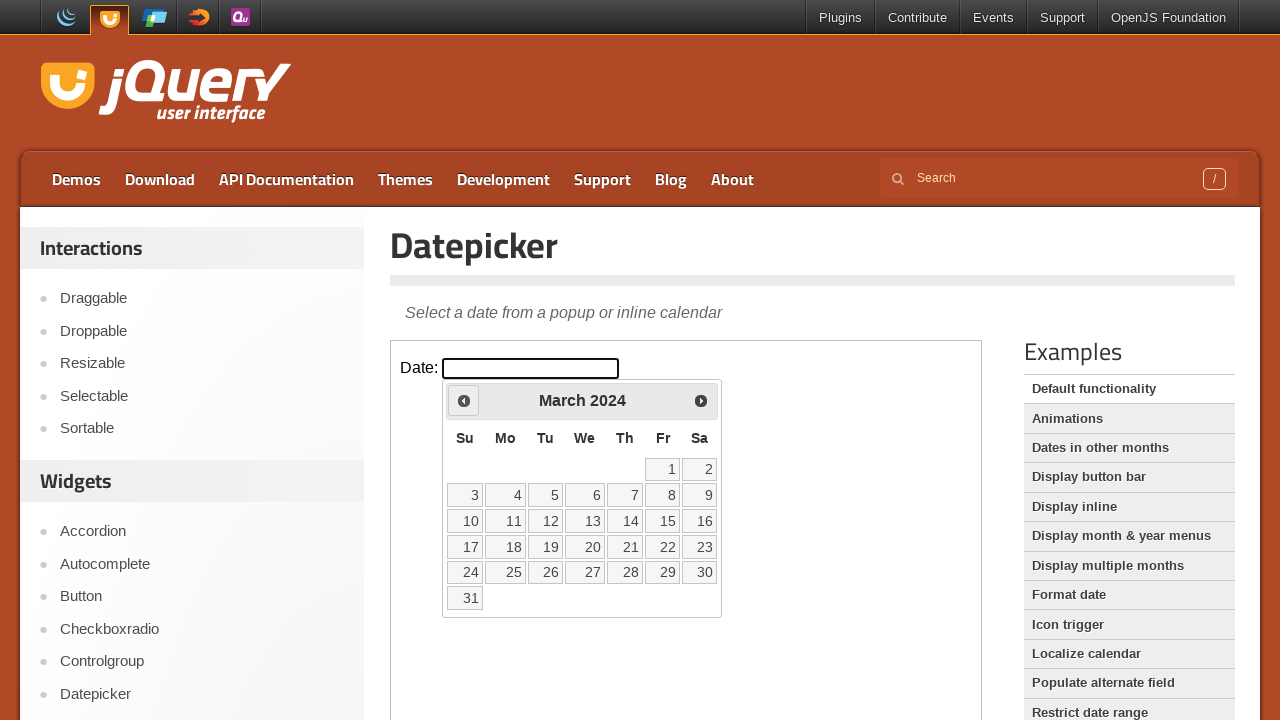

Clicked Previous button to navigate to earlier year at (464, 400) on iframe >> nth=0 >> internal:control=enter-frame >> xpath=//span[contains(text(),
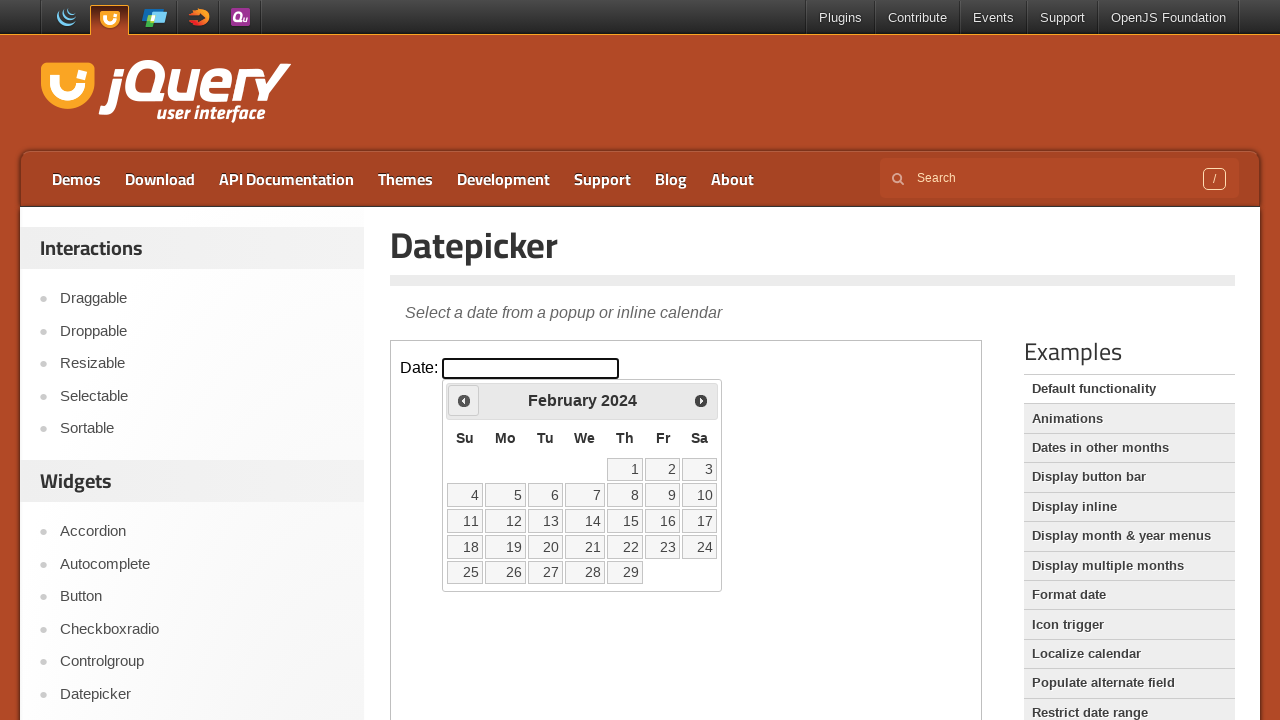

Retrieved updated calendar year: 2024
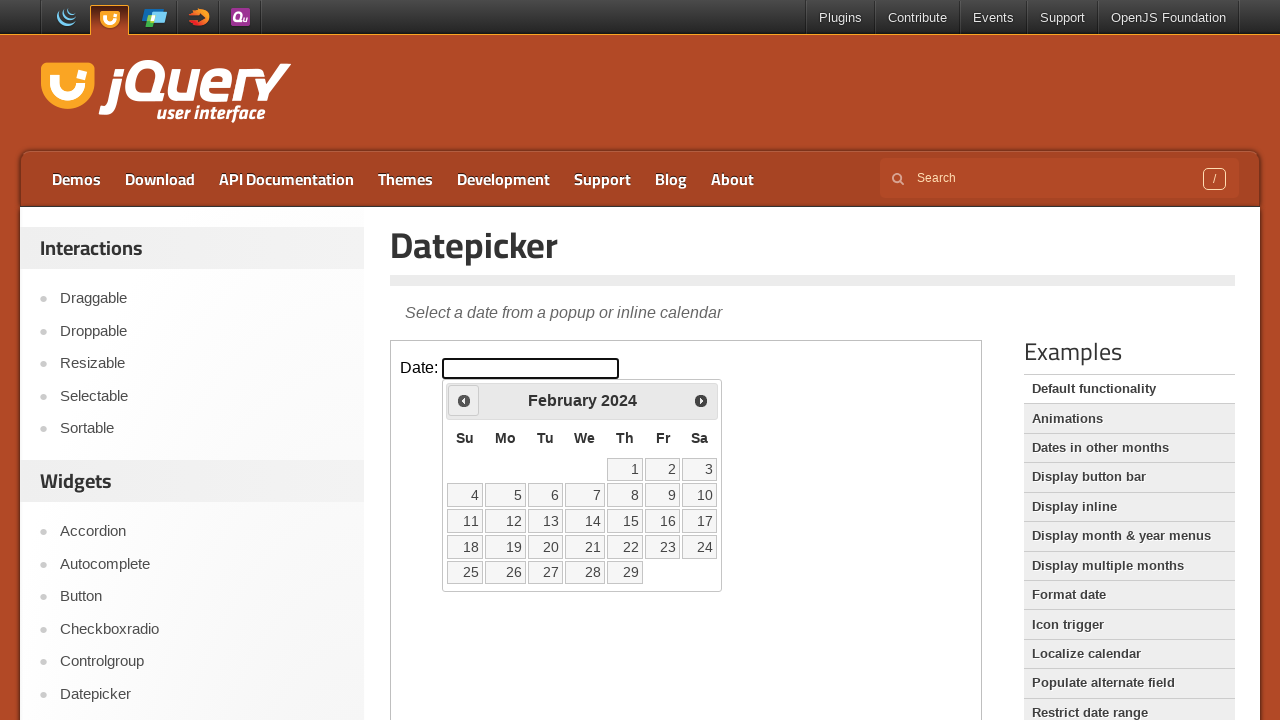

Clicked Previous button to navigate to earlier year at (464, 400) on iframe >> nth=0 >> internal:control=enter-frame >> xpath=//span[contains(text(),
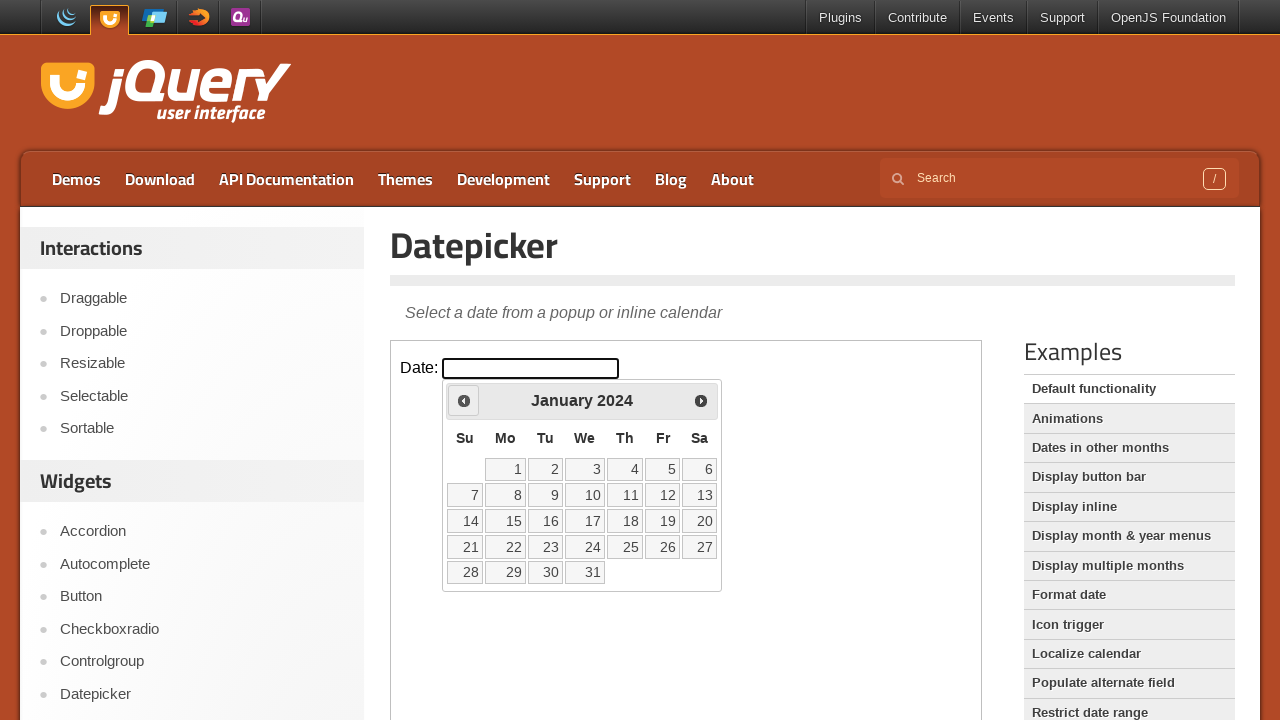

Retrieved updated calendar year: 2024
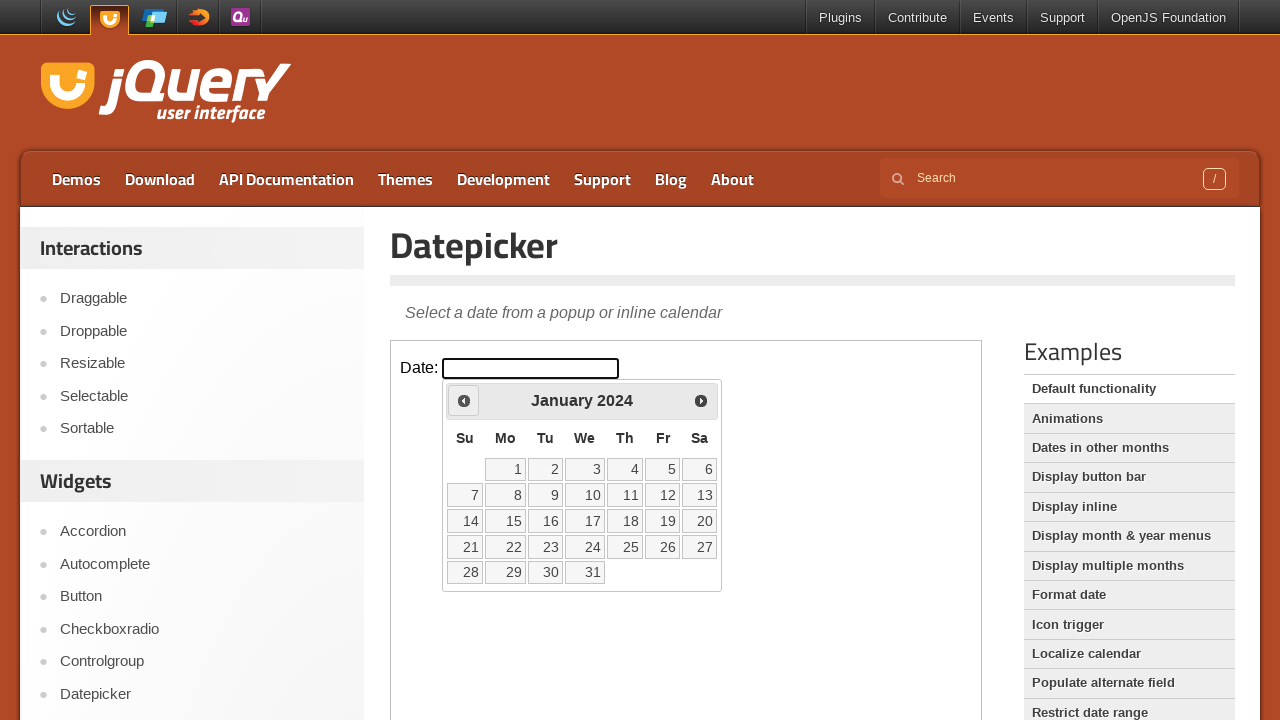

Clicked Previous button to navigate to earlier year at (464, 400) on iframe >> nth=0 >> internal:control=enter-frame >> xpath=//span[contains(text(),
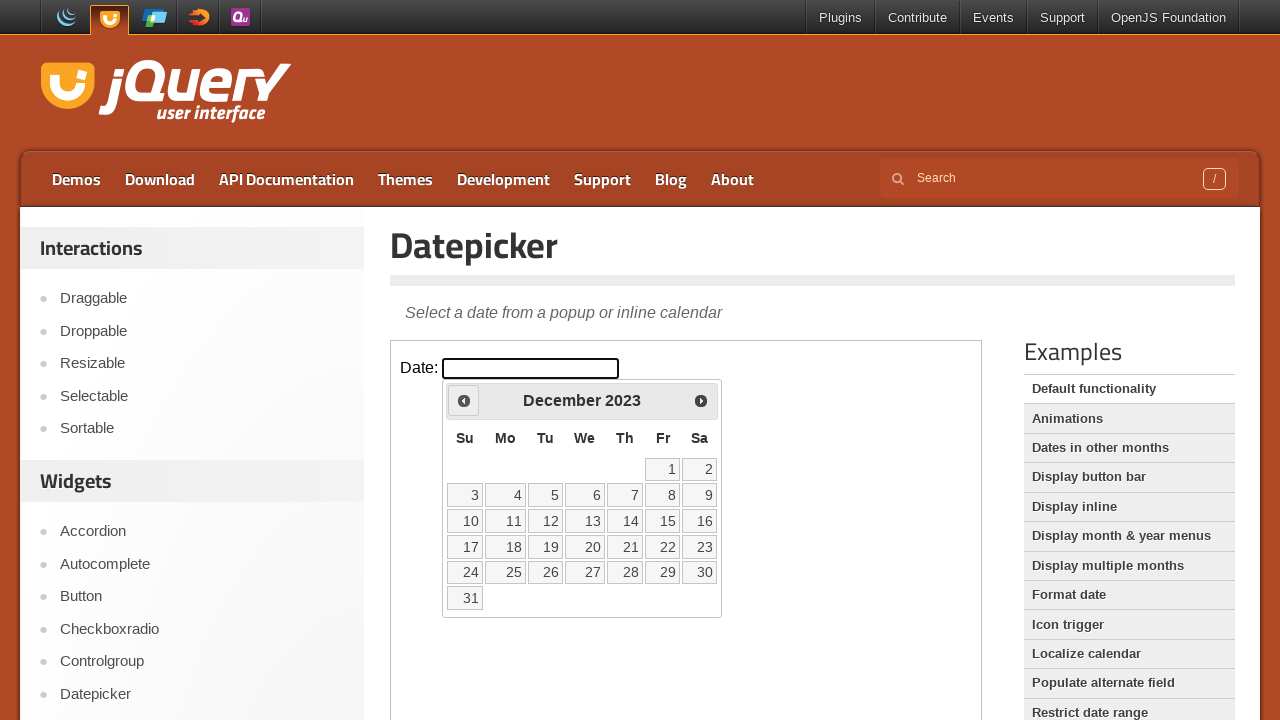

Retrieved updated calendar year: 2023
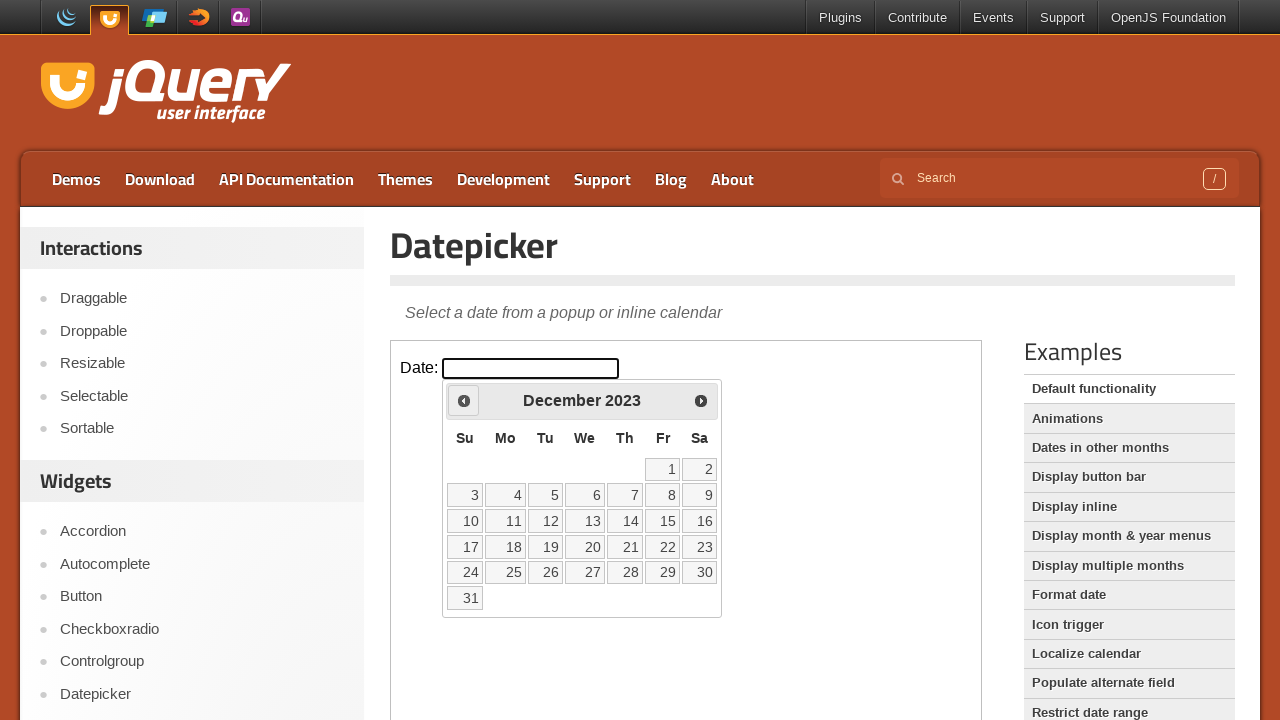

Clicked Previous button to navigate to earlier year at (464, 400) on iframe >> nth=0 >> internal:control=enter-frame >> xpath=//span[contains(text(),
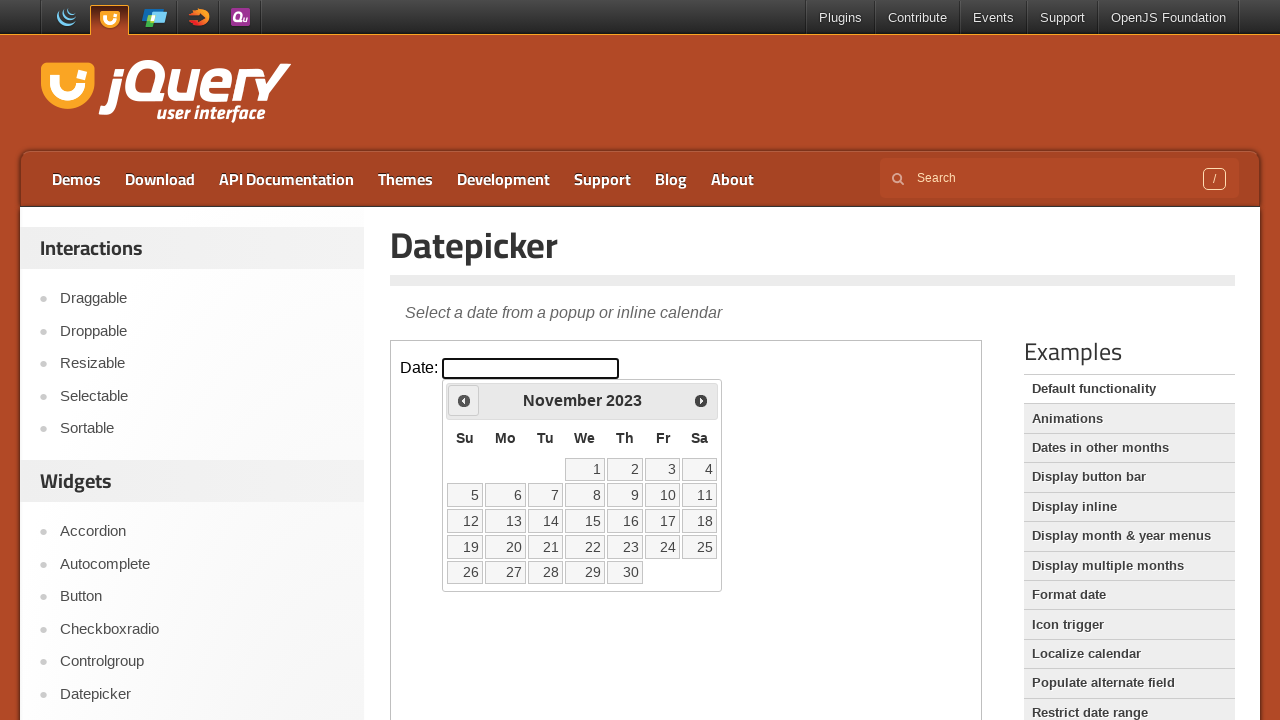

Retrieved updated calendar year: 2023
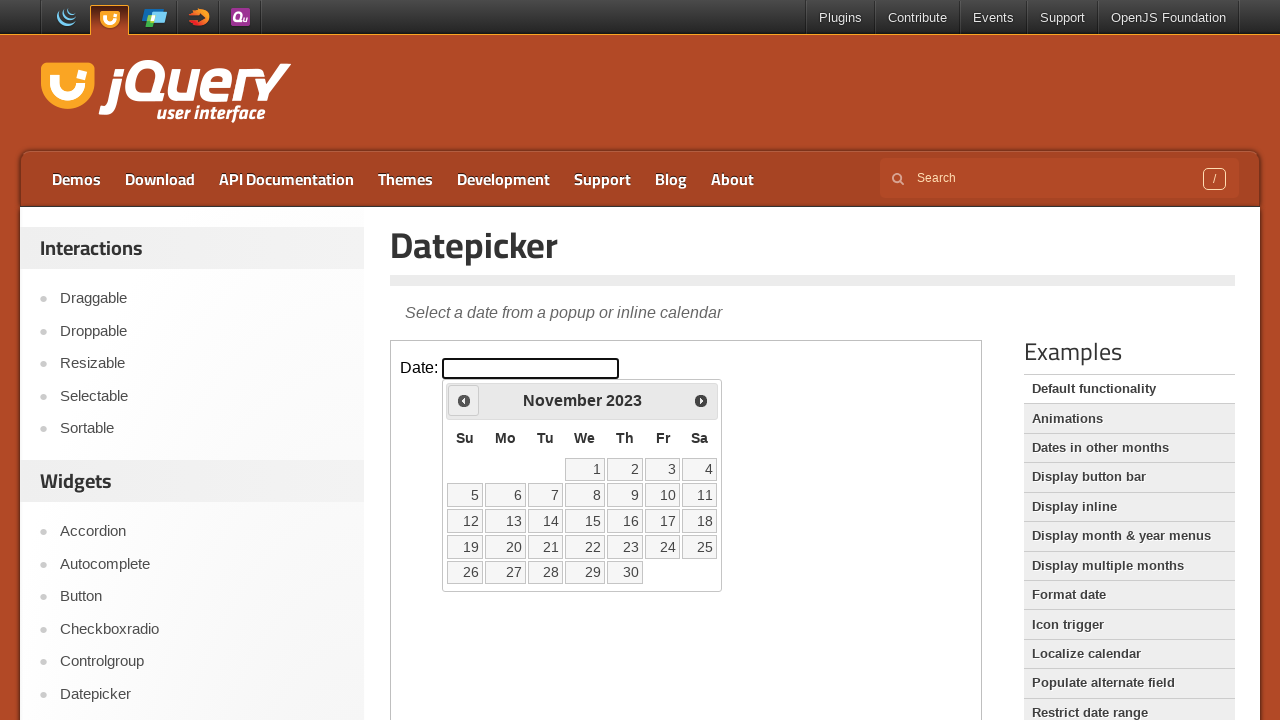

Clicked Previous button to navigate to earlier year at (464, 400) on iframe >> nth=0 >> internal:control=enter-frame >> xpath=//span[contains(text(),
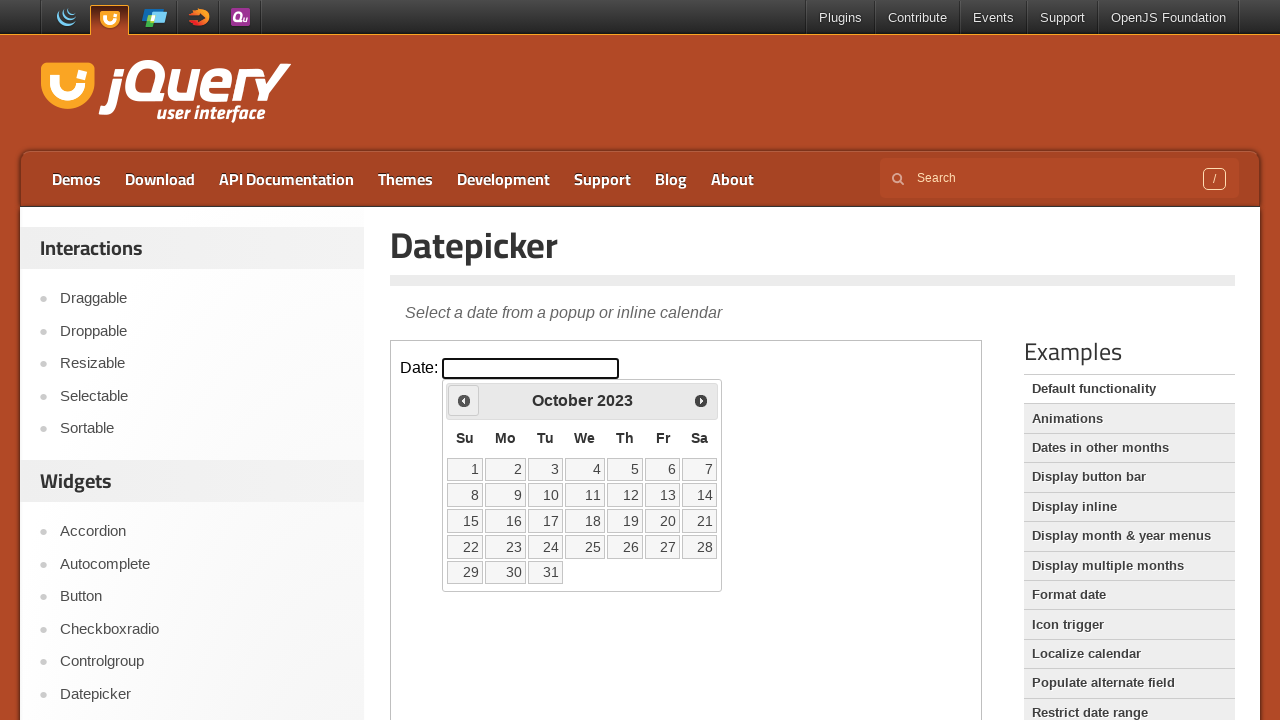

Retrieved updated calendar year: 2023
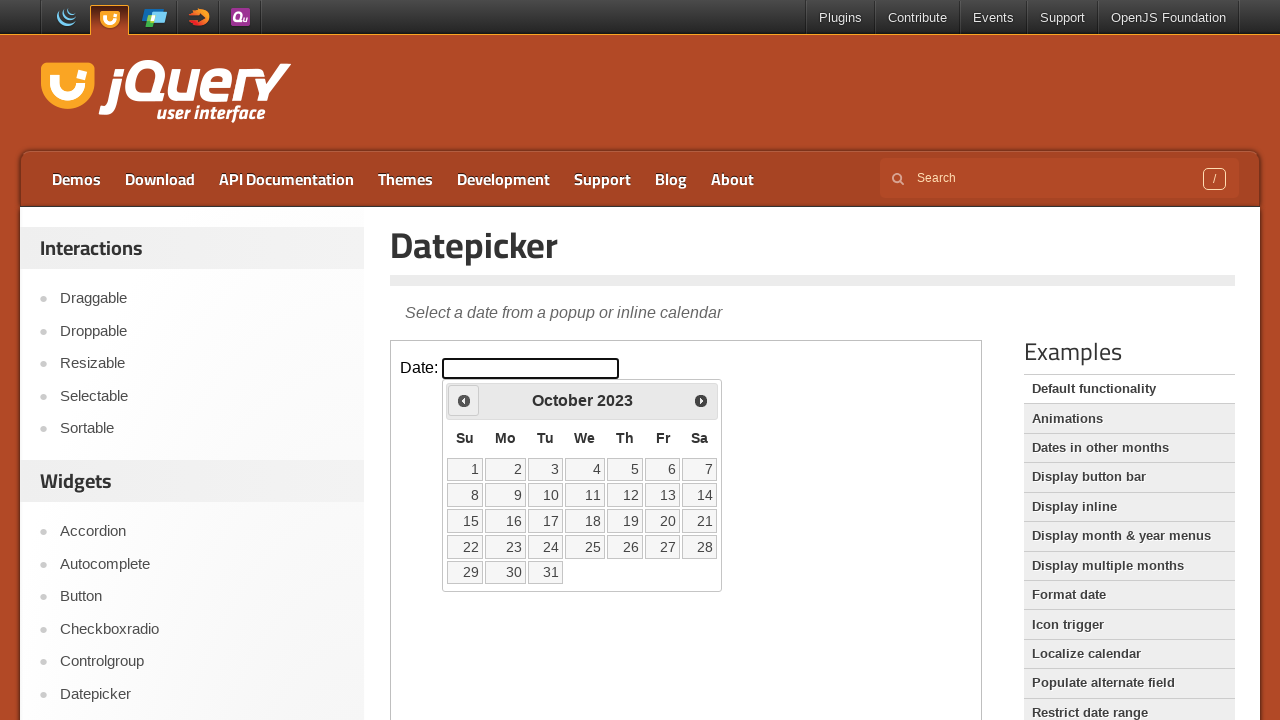

Clicked Previous button to navigate to earlier year at (464, 400) on iframe >> nth=0 >> internal:control=enter-frame >> xpath=//span[contains(text(),
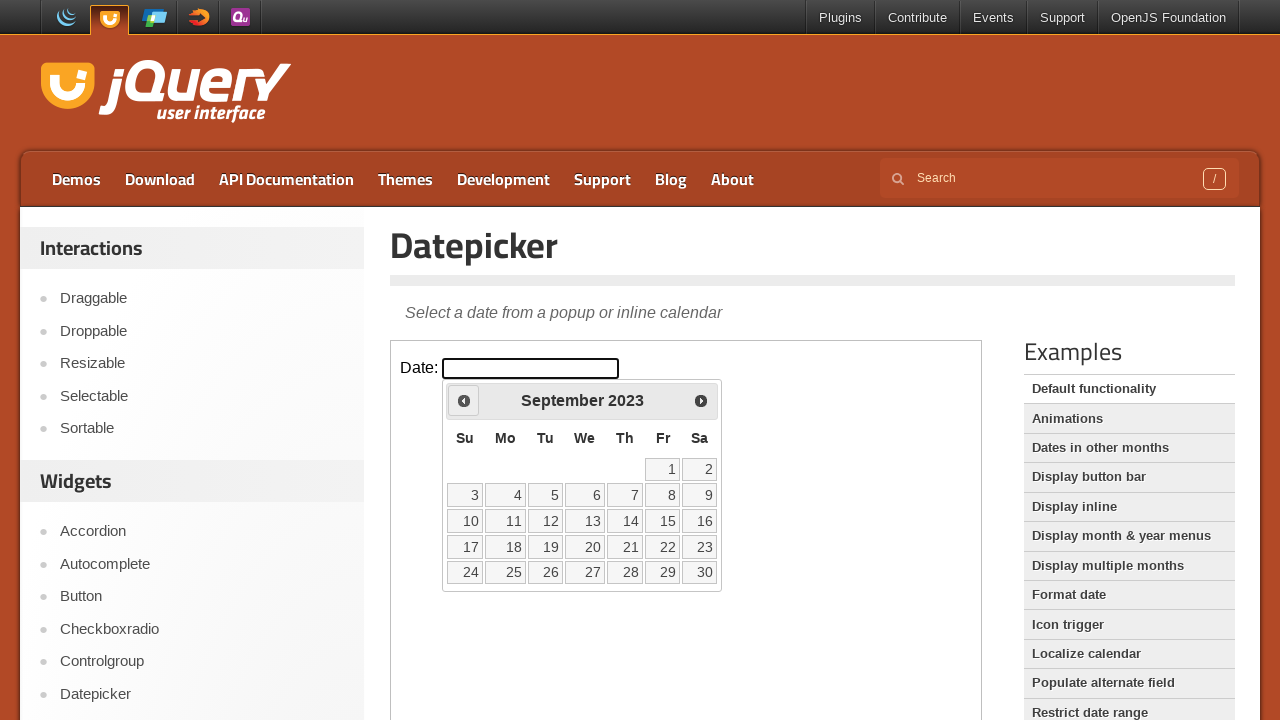

Retrieved updated calendar year: 2023
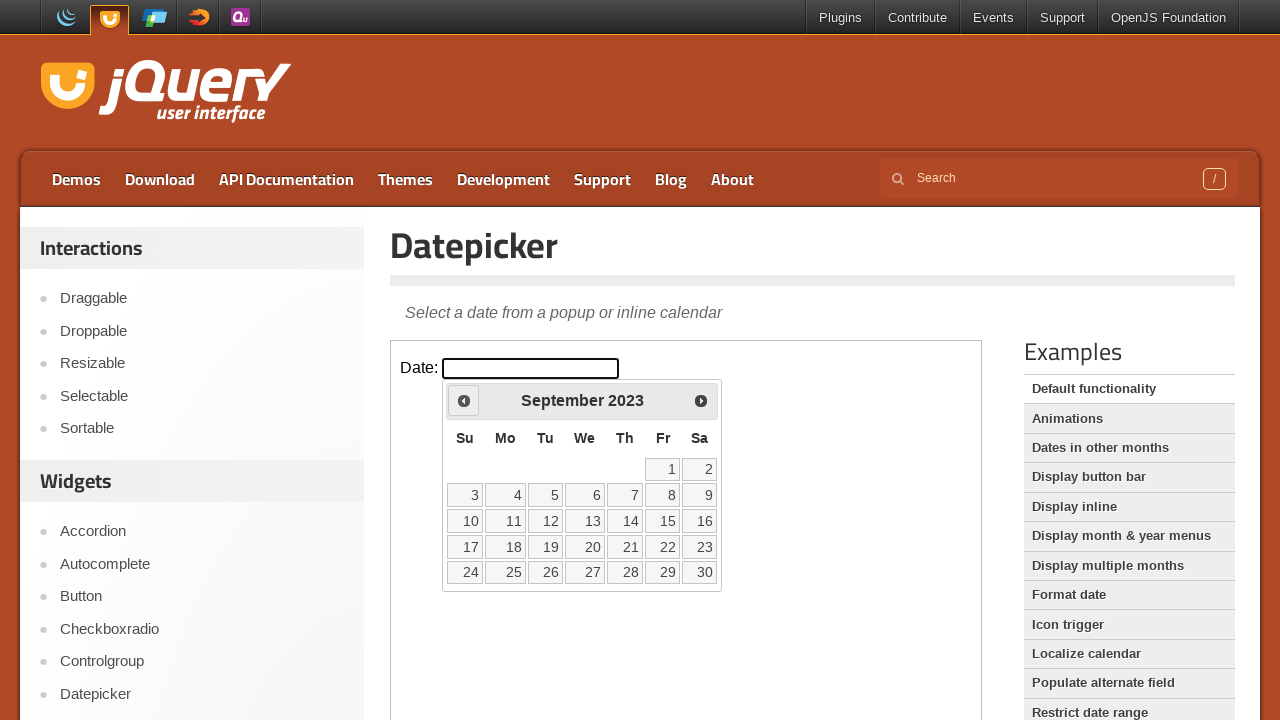

Clicked Previous button to navigate to earlier year at (464, 400) on iframe >> nth=0 >> internal:control=enter-frame >> xpath=//span[contains(text(),
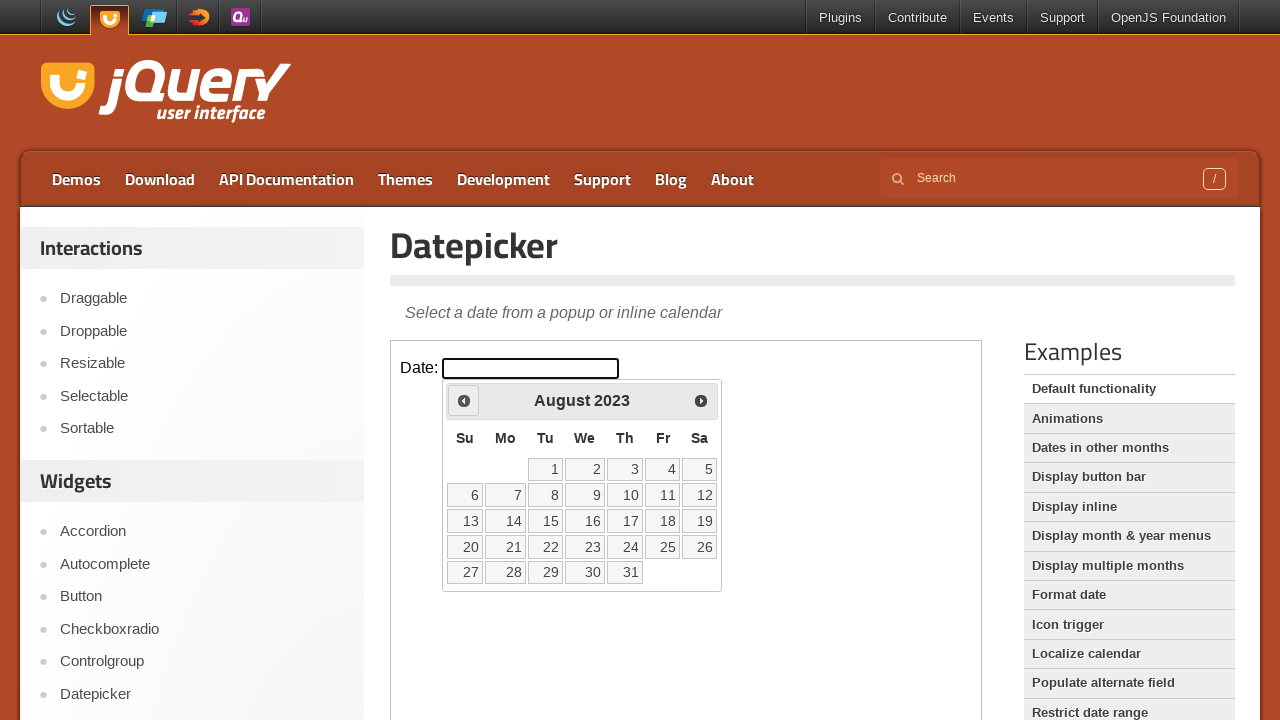

Retrieved updated calendar year: 2023
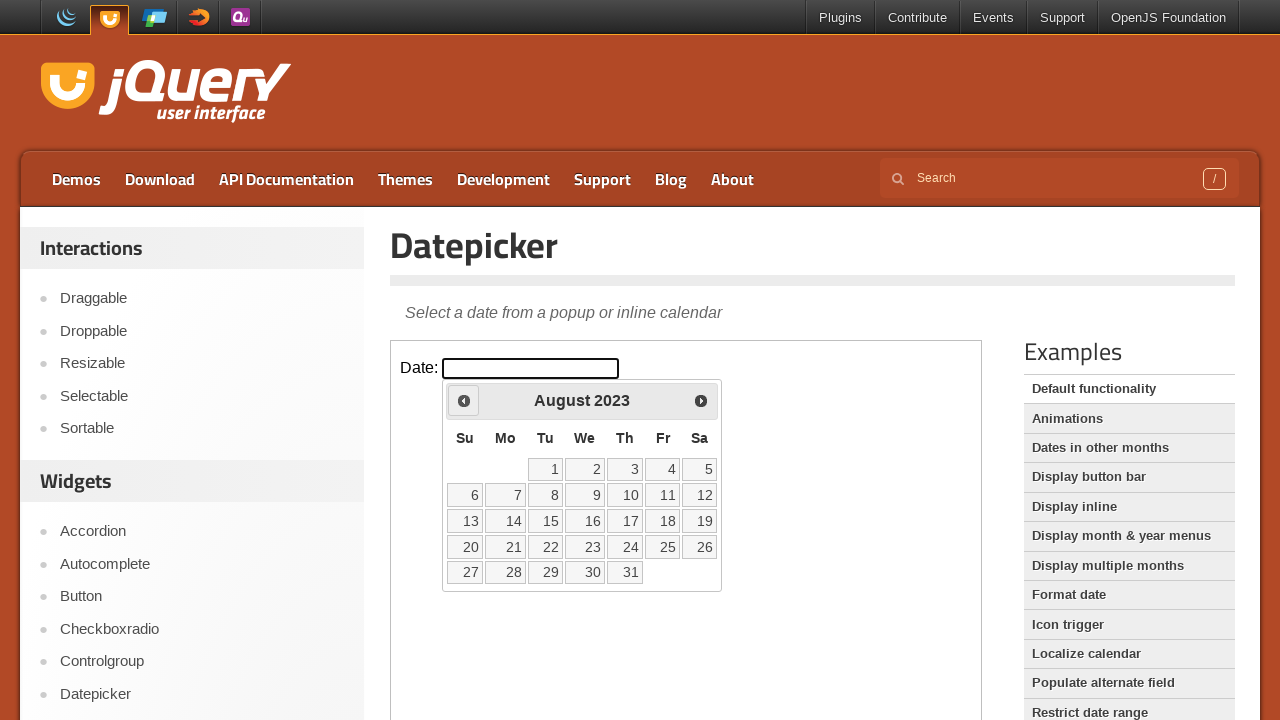

Clicked Previous button to navigate to earlier year at (464, 400) on iframe >> nth=0 >> internal:control=enter-frame >> xpath=//span[contains(text(),
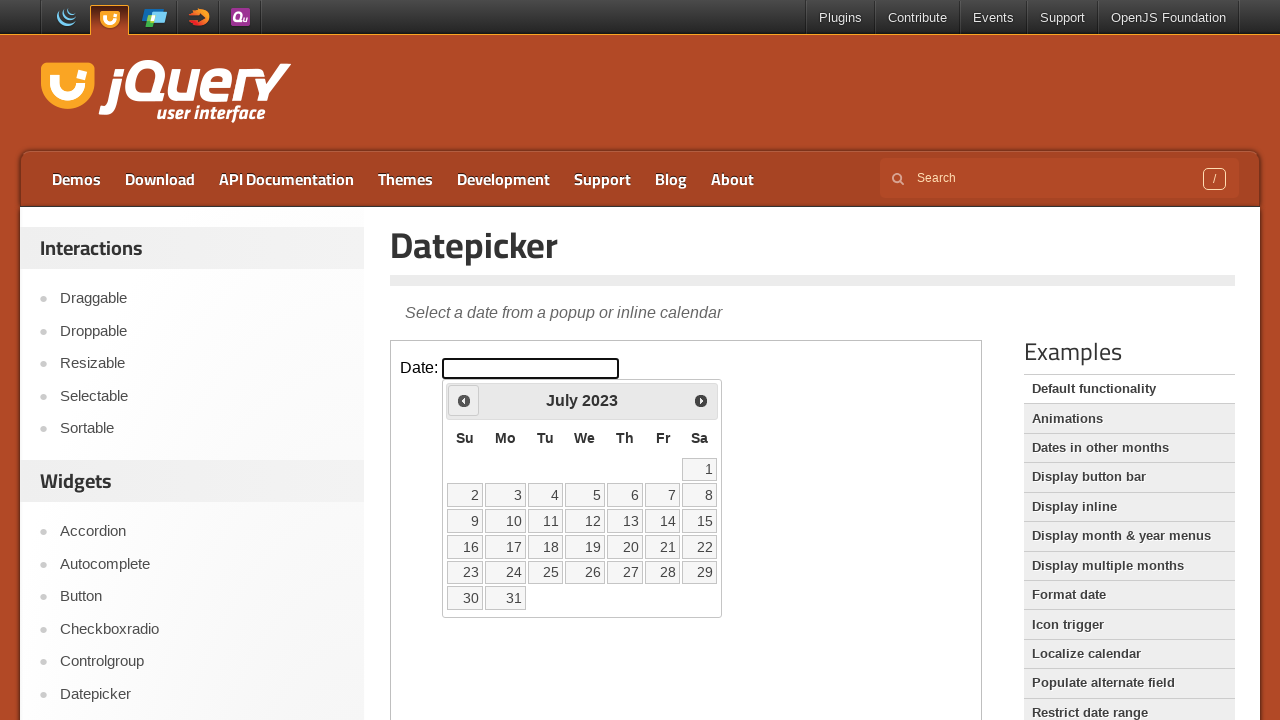

Retrieved updated calendar year: 2023
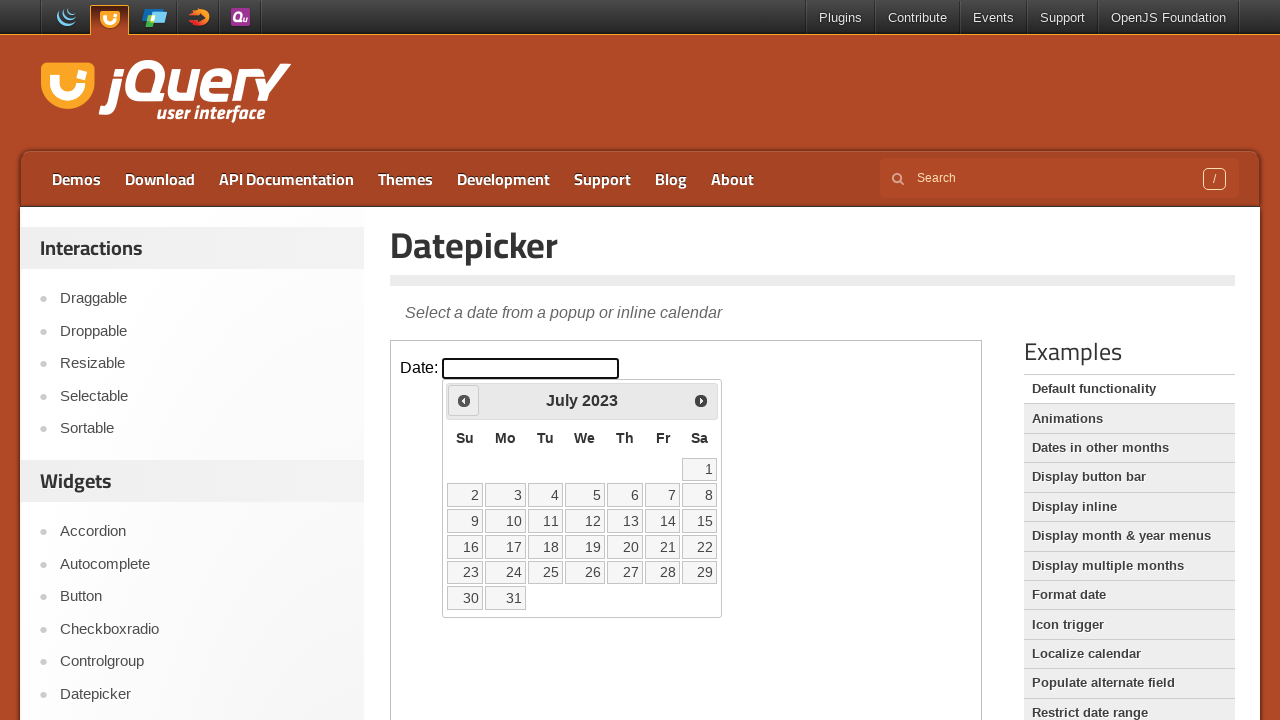

Clicked Previous button to navigate to earlier year at (464, 400) on iframe >> nth=0 >> internal:control=enter-frame >> xpath=//span[contains(text(),
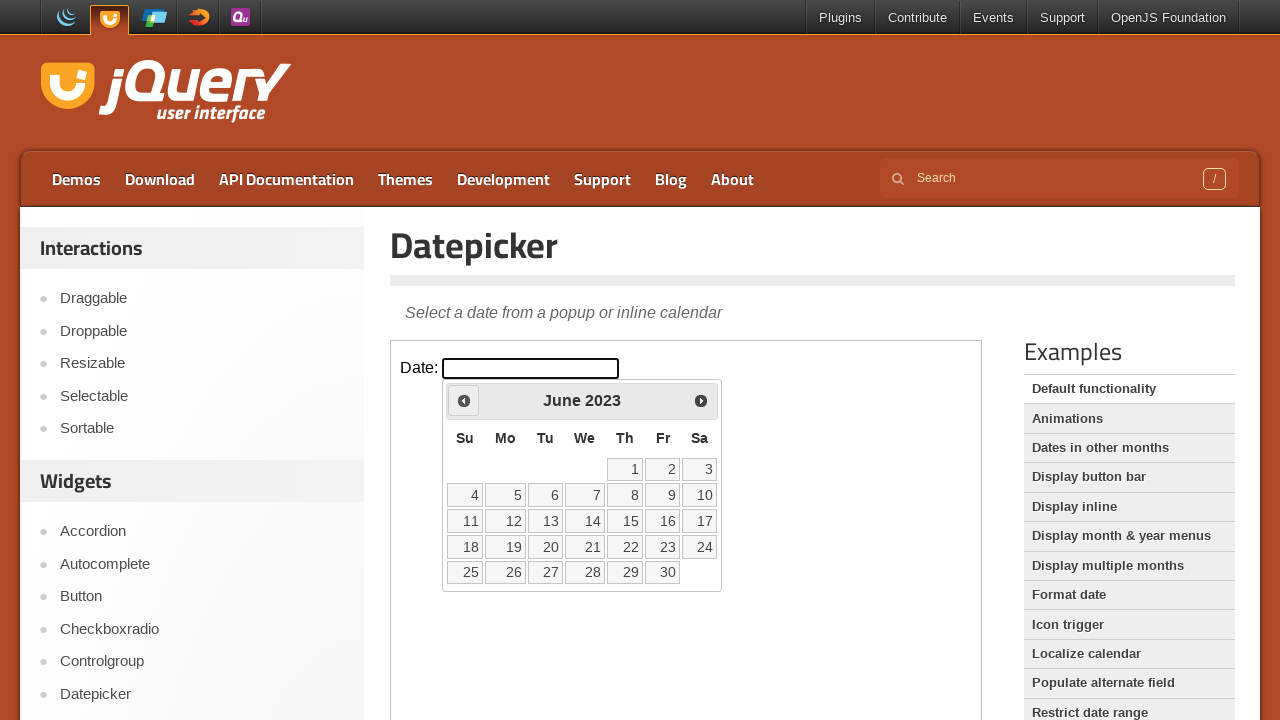

Retrieved updated calendar year: 2023
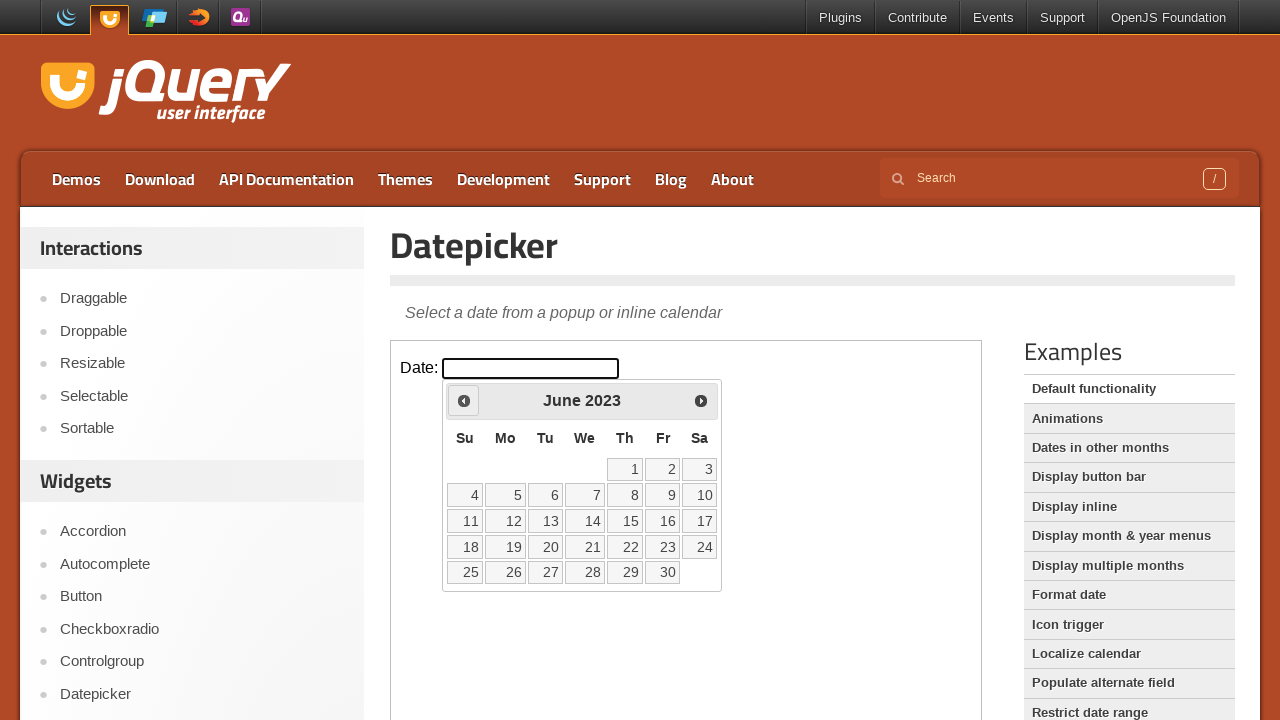

Clicked Previous button to navigate to earlier year at (464, 400) on iframe >> nth=0 >> internal:control=enter-frame >> xpath=//span[contains(text(),
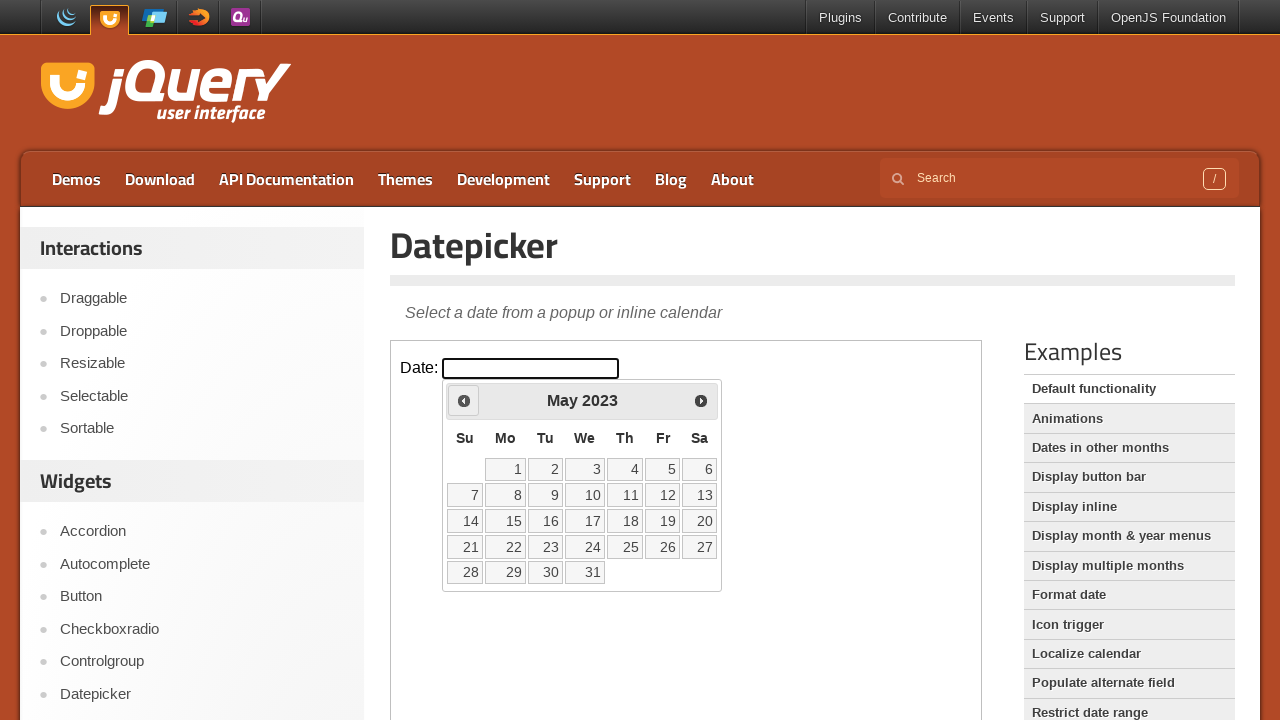

Retrieved updated calendar year: 2023
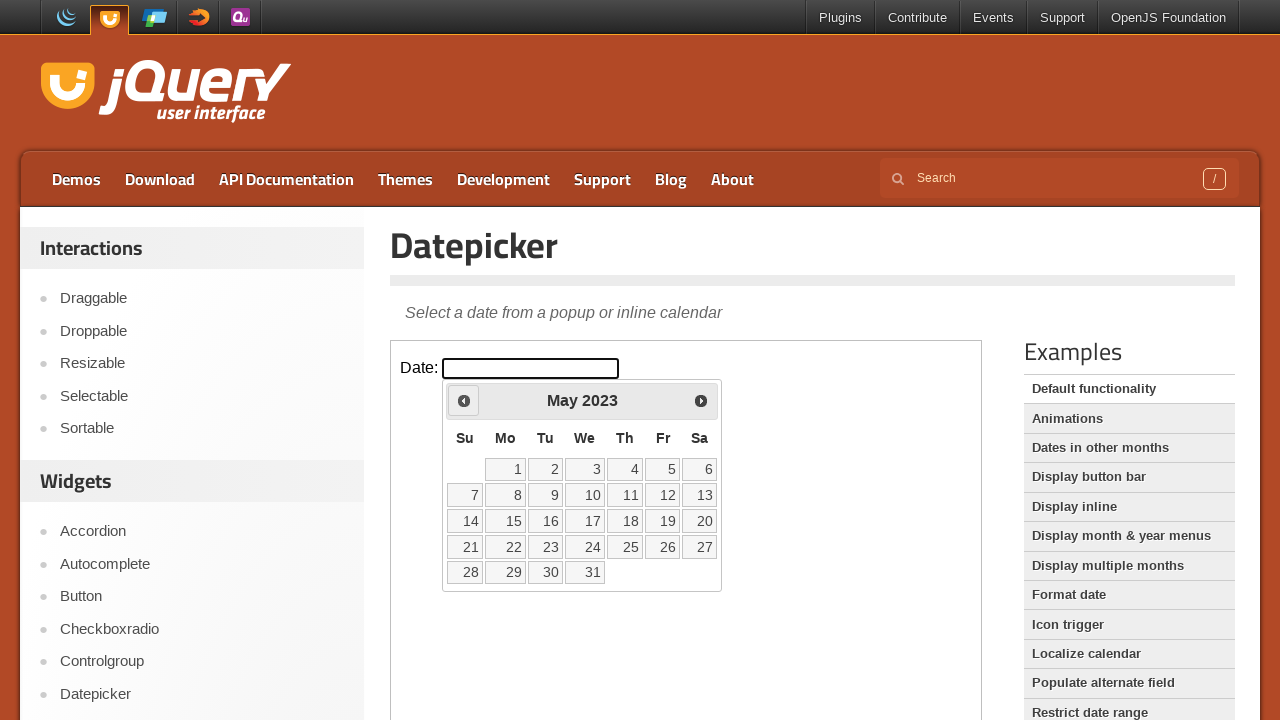

Clicked Previous button to navigate to earlier year at (464, 400) on iframe >> nth=0 >> internal:control=enter-frame >> xpath=//span[contains(text(),
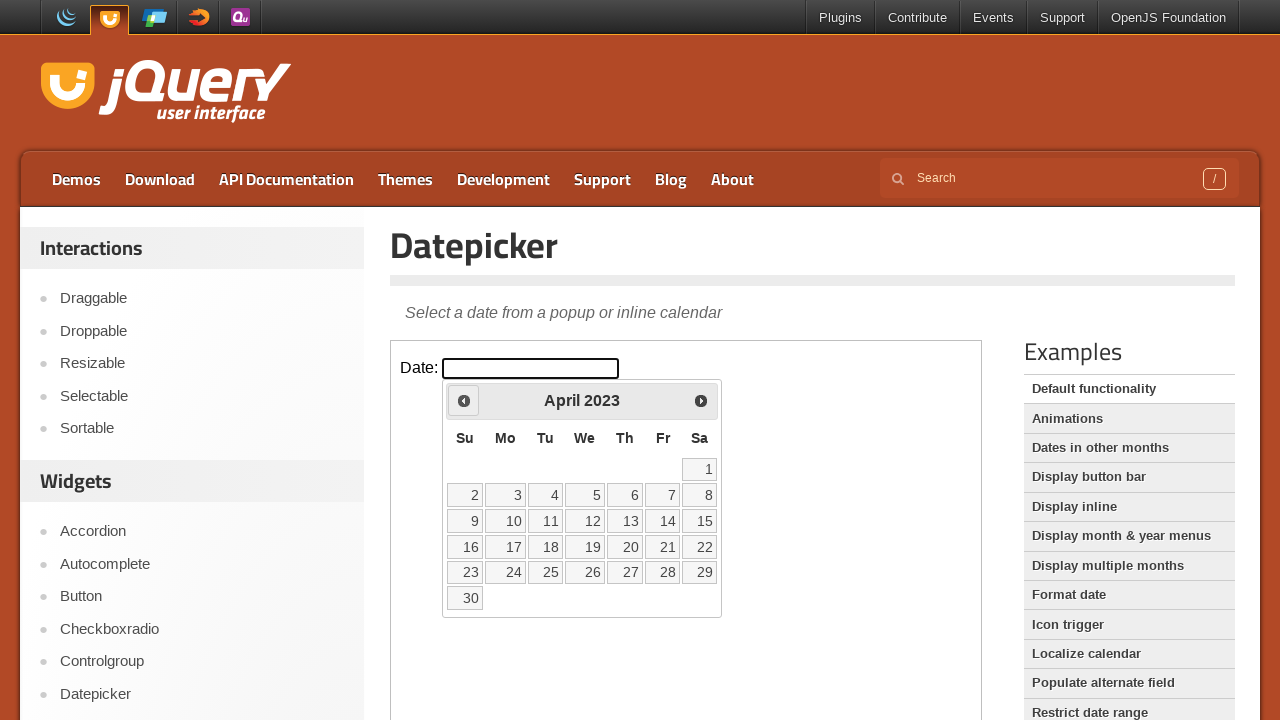

Retrieved updated calendar year: 2023
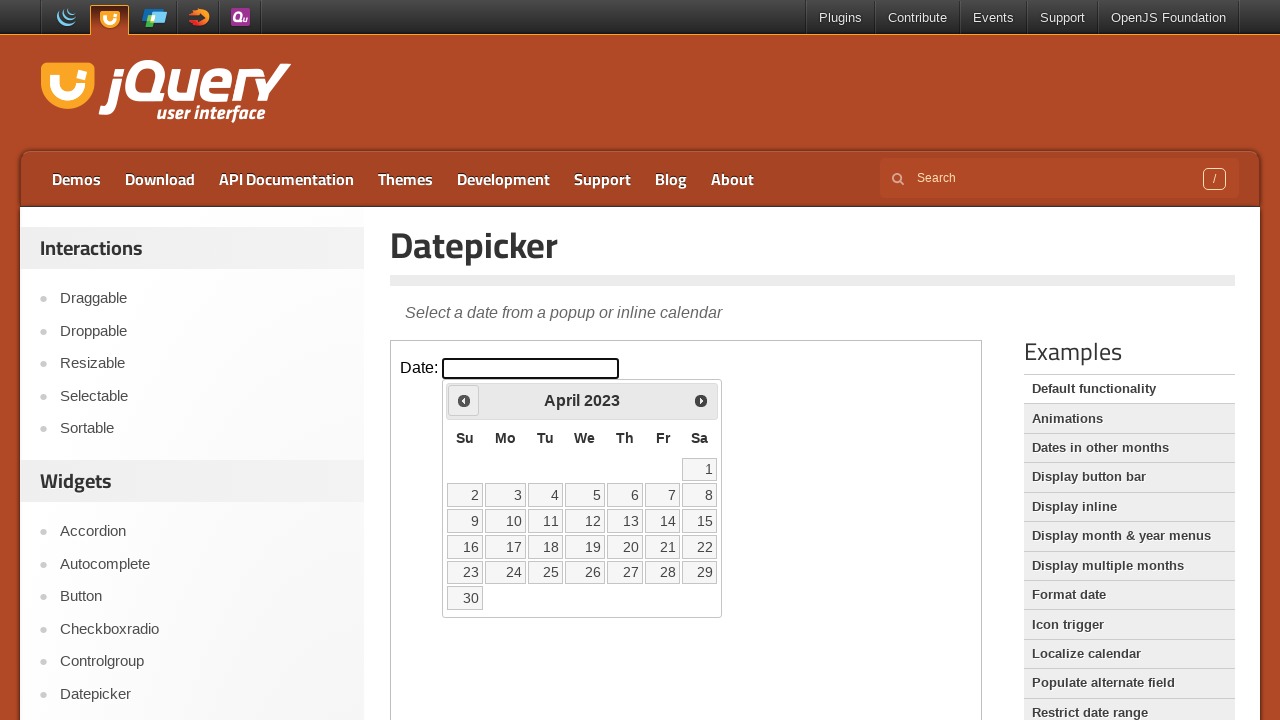

Clicked Previous button to navigate to earlier year at (464, 400) on iframe >> nth=0 >> internal:control=enter-frame >> xpath=//span[contains(text(),
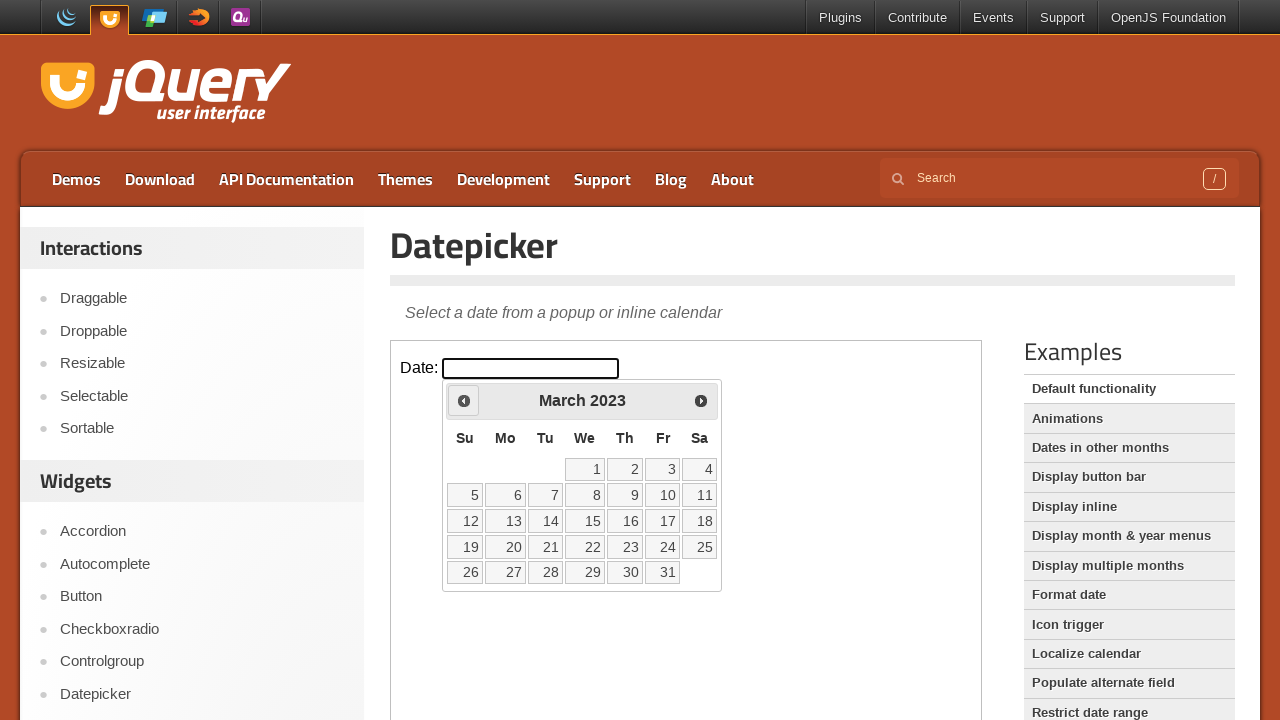

Retrieved updated calendar year: 2023
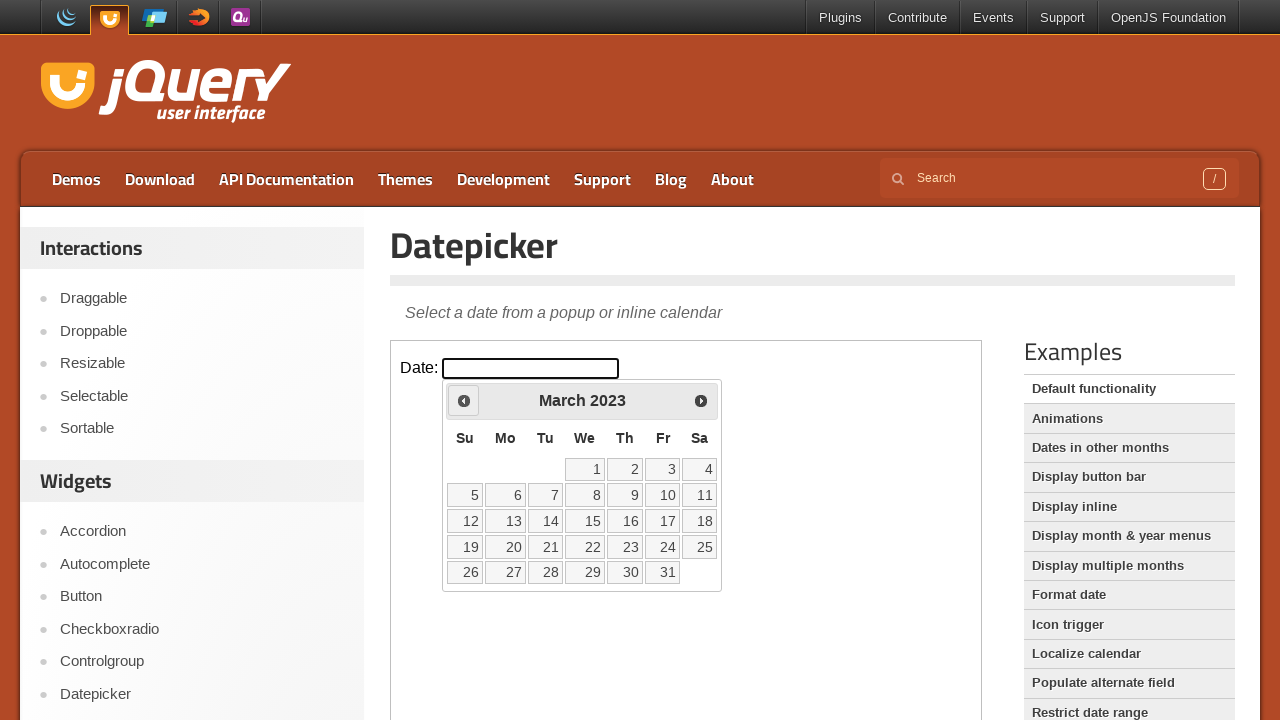

Clicked Previous button to navigate to earlier year at (464, 400) on iframe >> nth=0 >> internal:control=enter-frame >> xpath=//span[contains(text(),
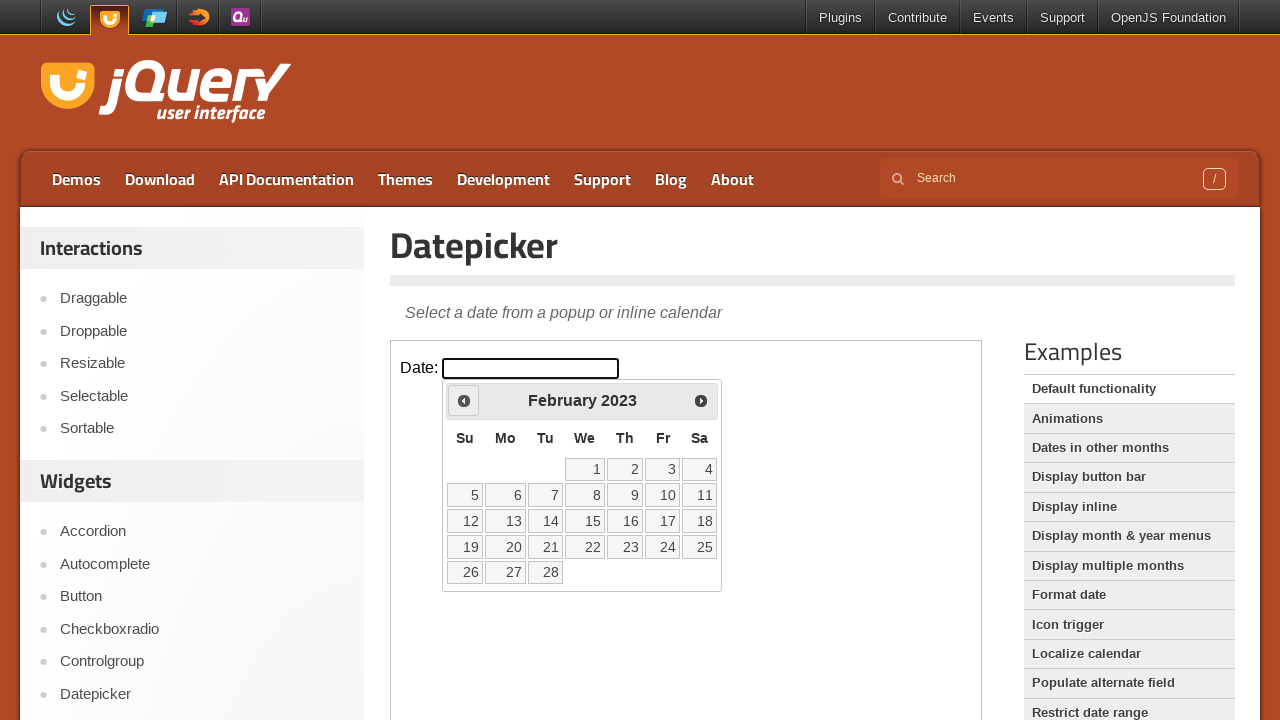

Retrieved updated calendar year: 2023
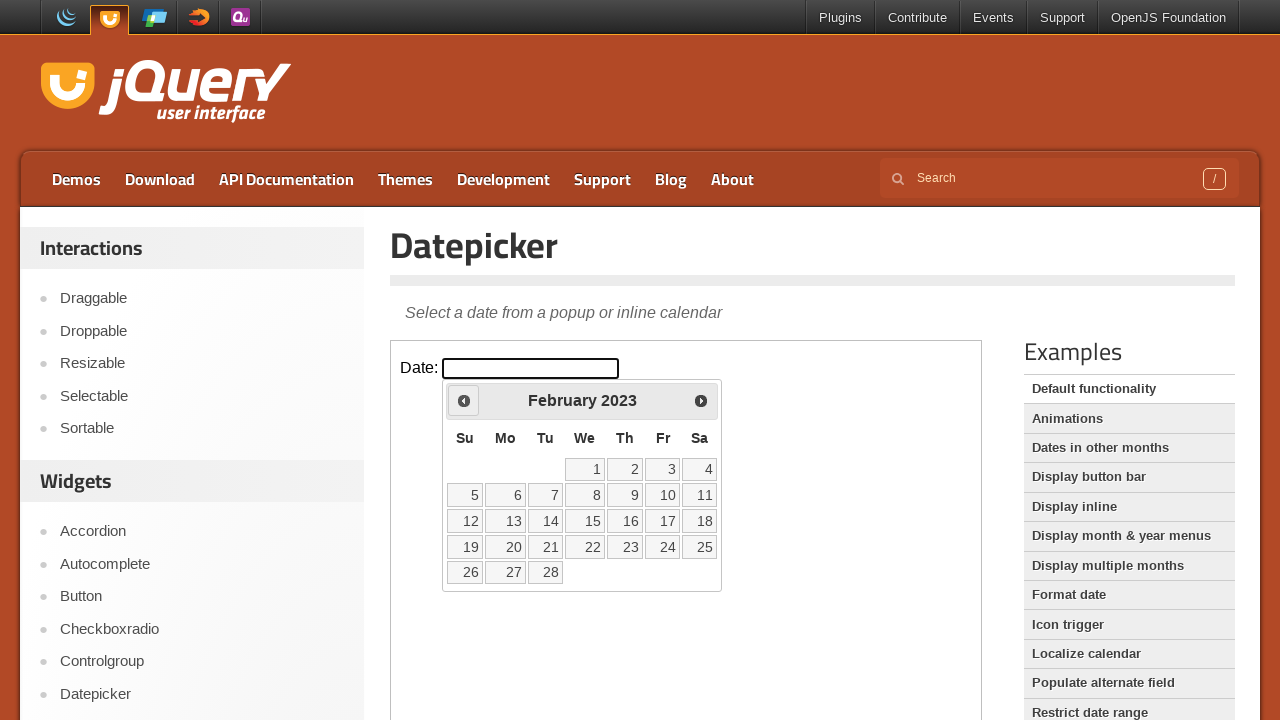

Clicked Previous button to navigate to earlier year at (464, 400) on iframe >> nth=0 >> internal:control=enter-frame >> xpath=//span[contains(text(),
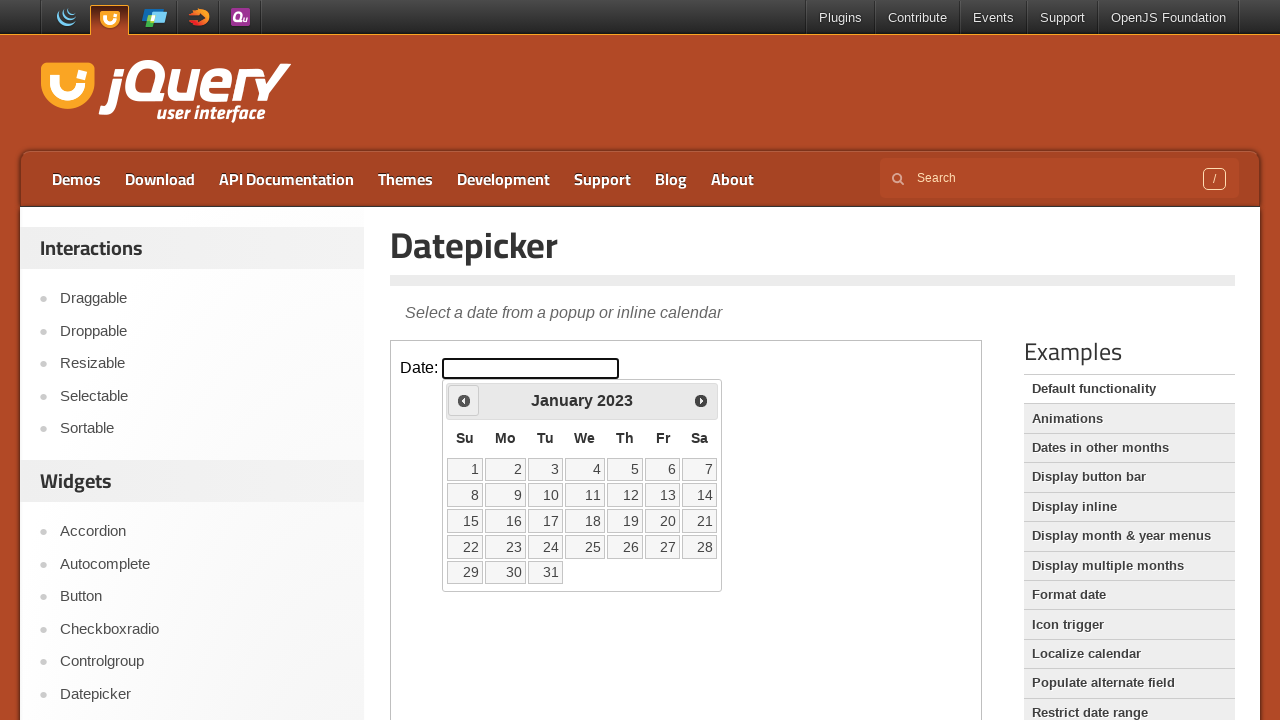

Retrieved updated calendar year: 2023
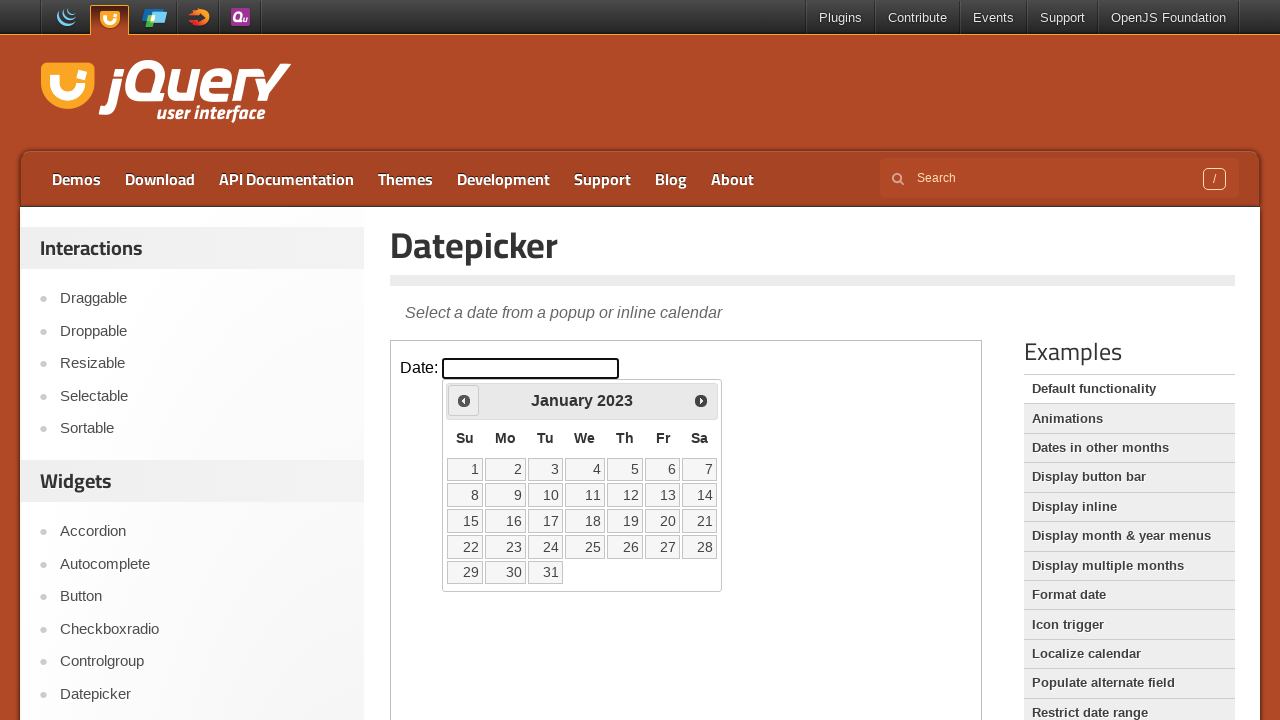

Clicked Previous button to navigate to earlier year at (464, 400) on iframe >> nth=0 >> internal:control=enter-frame >> xpath=//span[contains(text(),
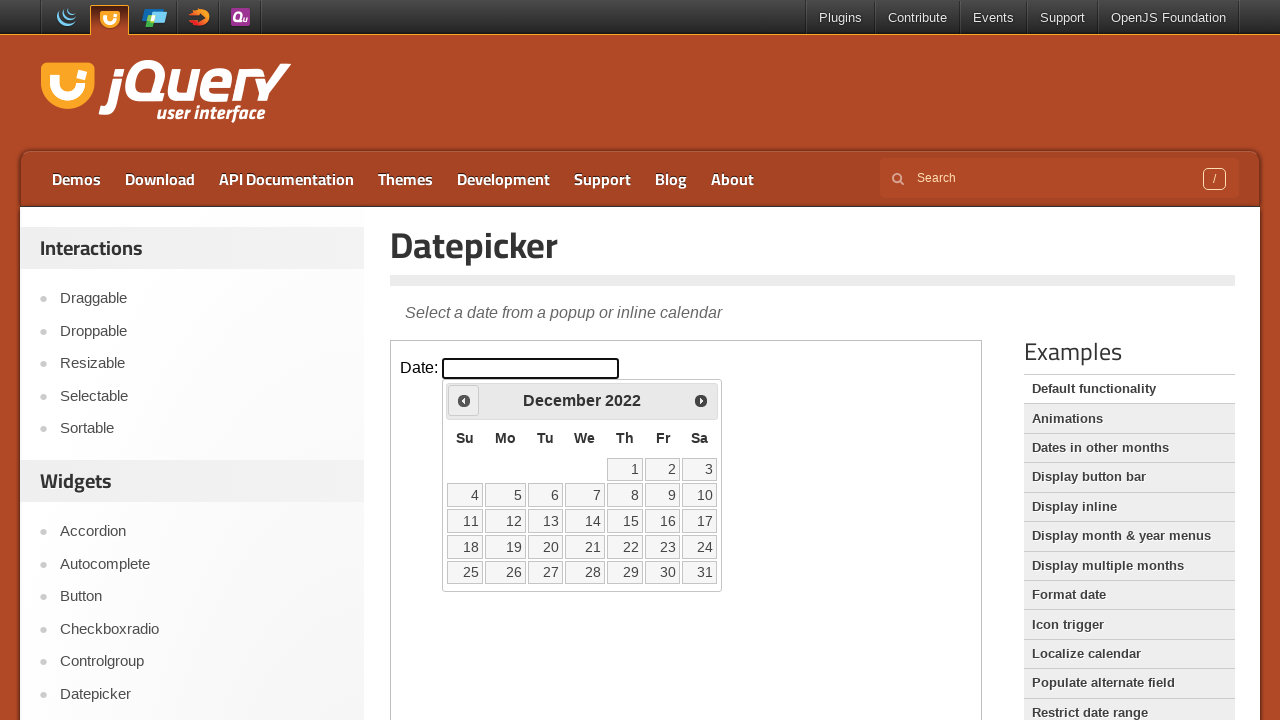

Retrieved updated calendar year: 2022
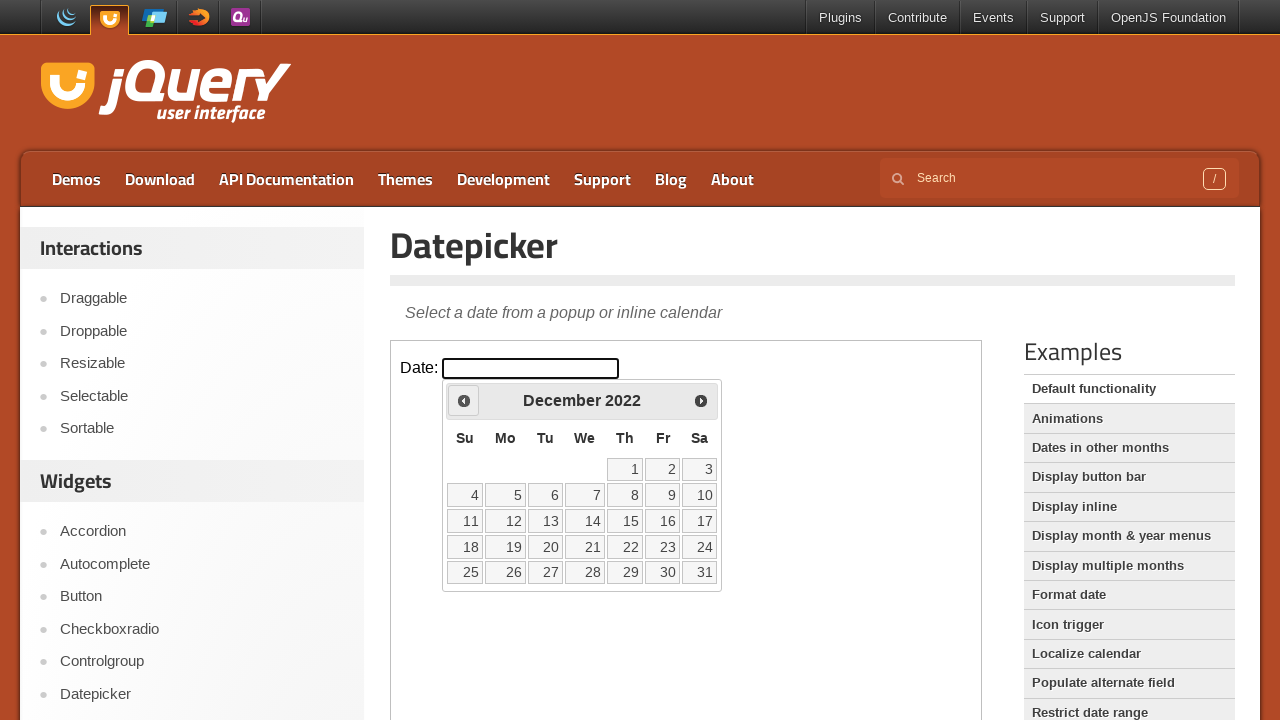

Clicked Previous button to navigate to earlier year at (464, 400) on iframe >> nth=0 >> internal:control=enter-frame >> xpath=//span[contains(text(),
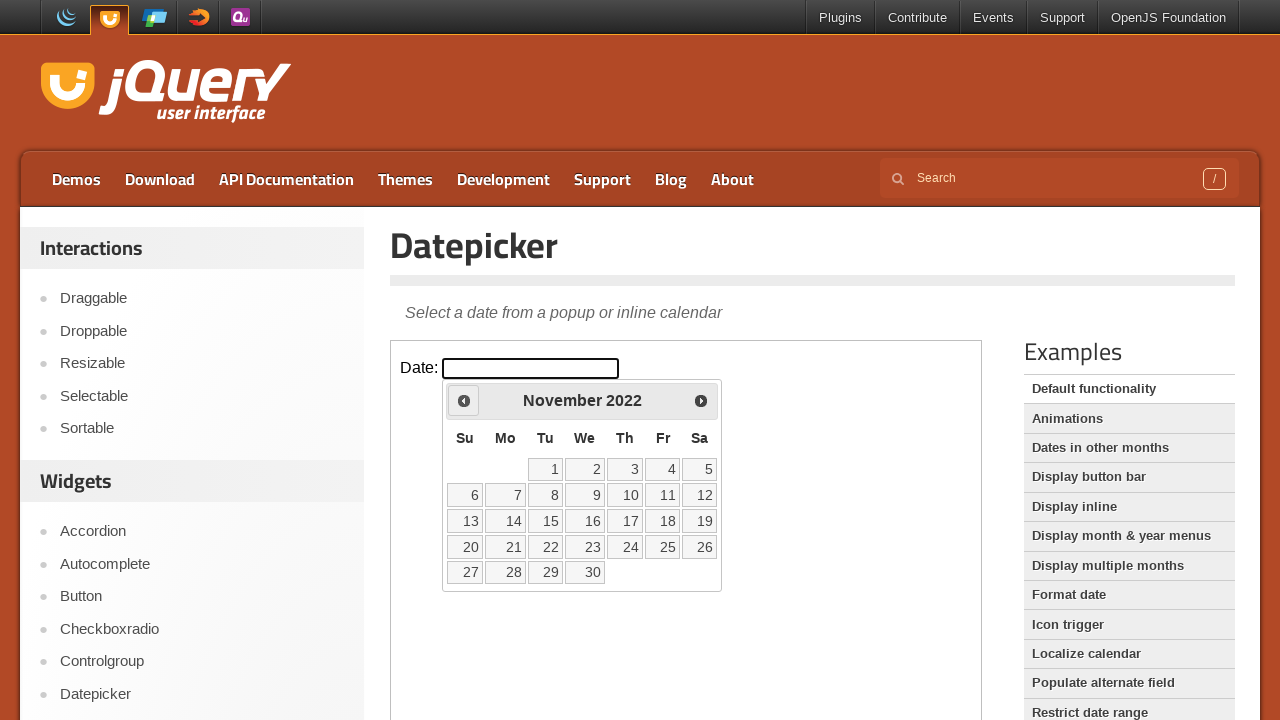

Retrieved updated calendar year: 2022
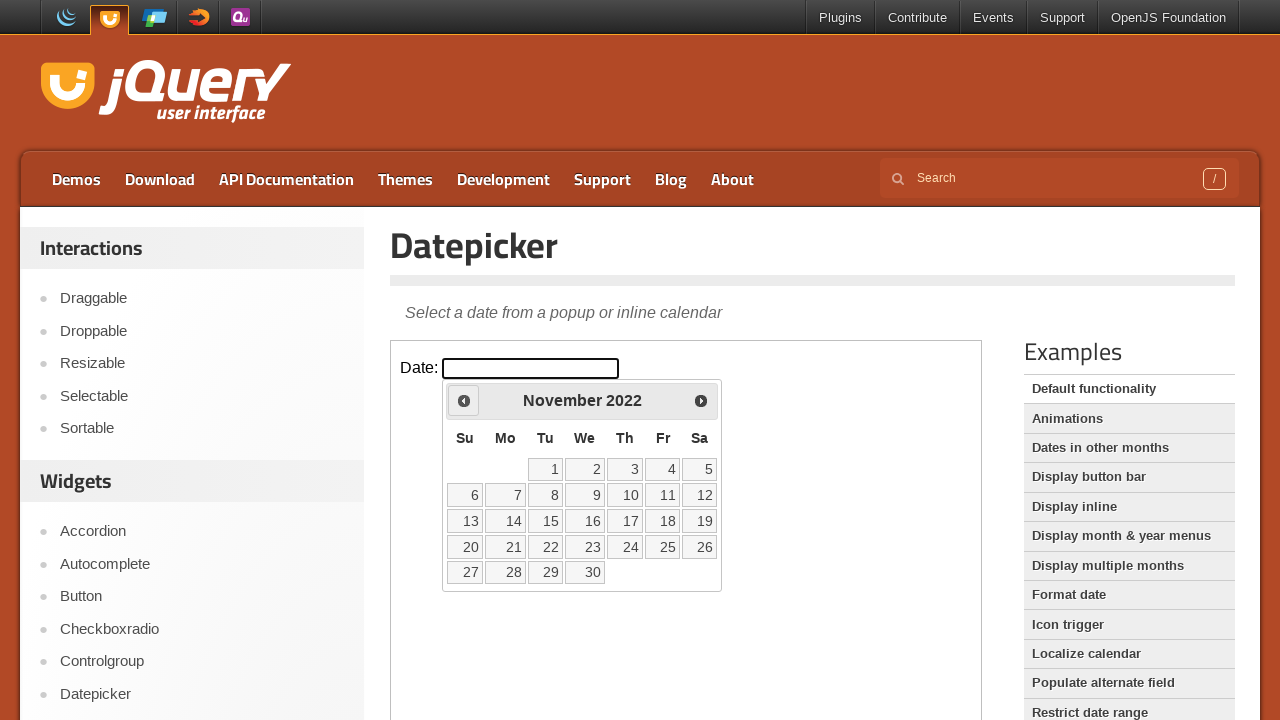

Clicked Previous button to navigate to earlier year at (464, 400) on iframe >> nth=0 >> internal:control=enter-frame >> xpath=//span[contains(text(),
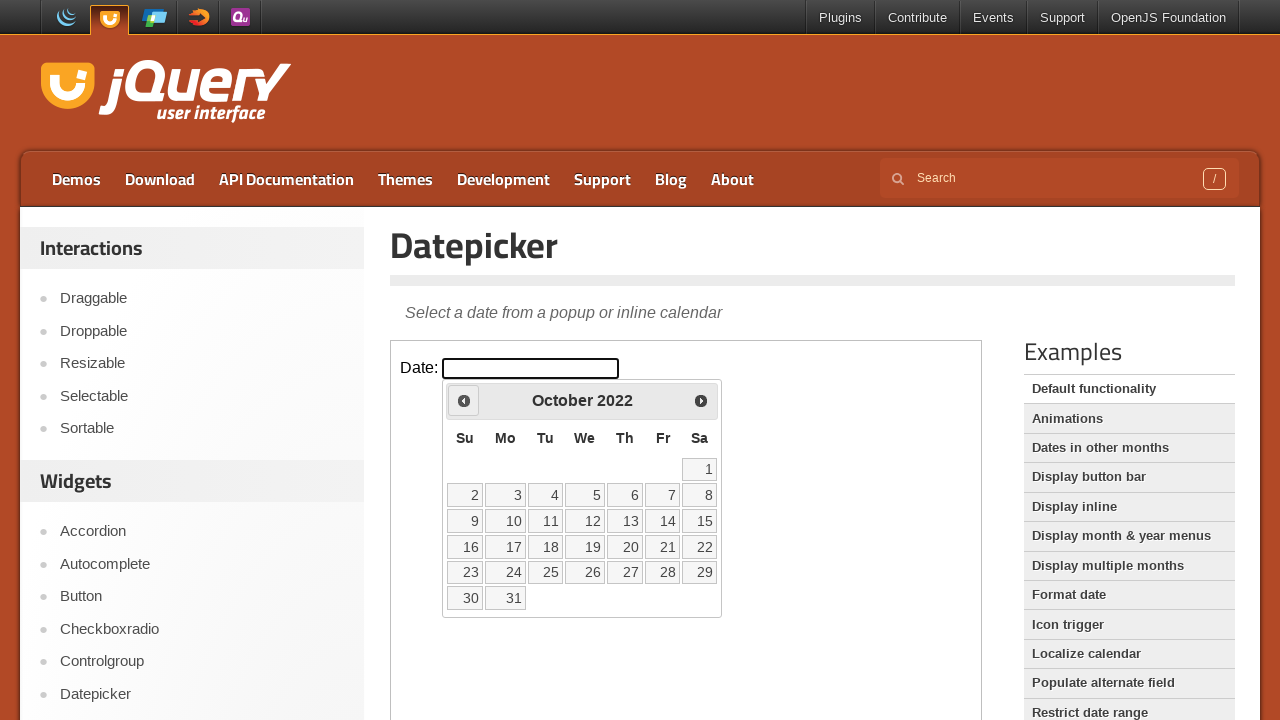

Retrieved updated calendar year: 2022
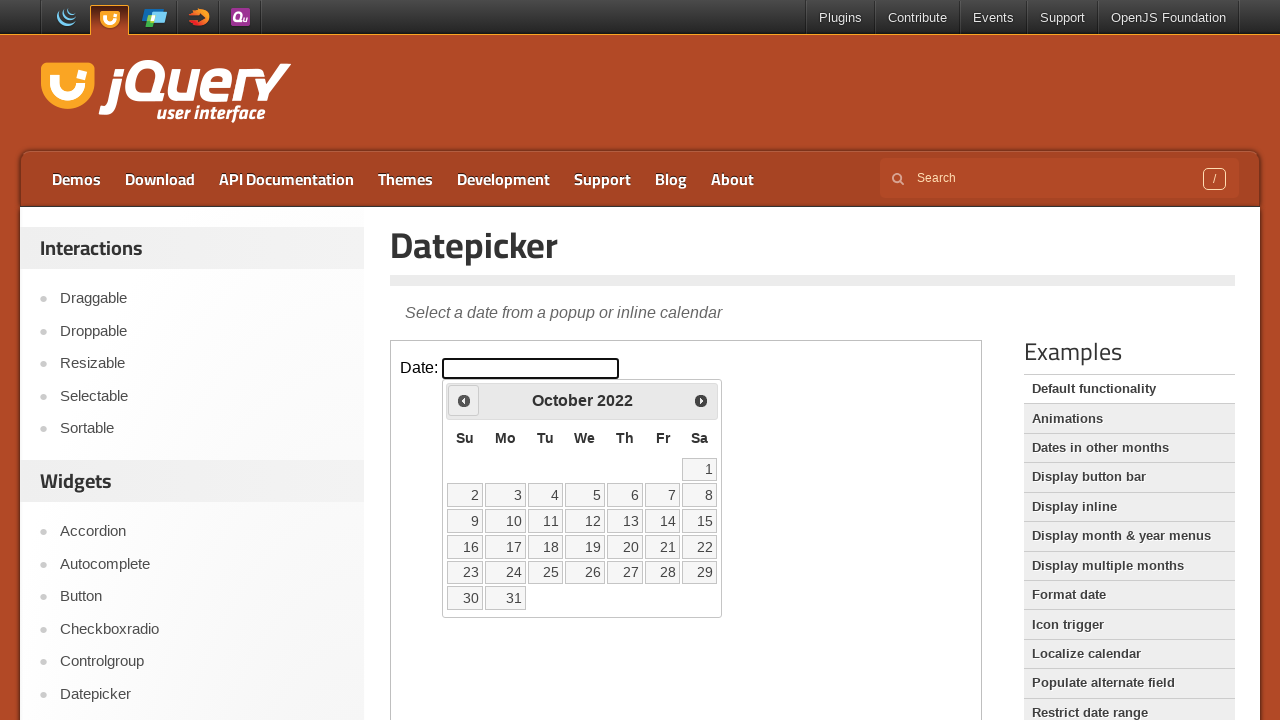

Clicked Previous button to navigate to earlier year at (464, 400) on iframe >> nth=0 >> internal:control=enter-frame >> xpath=//span[contains(text(),
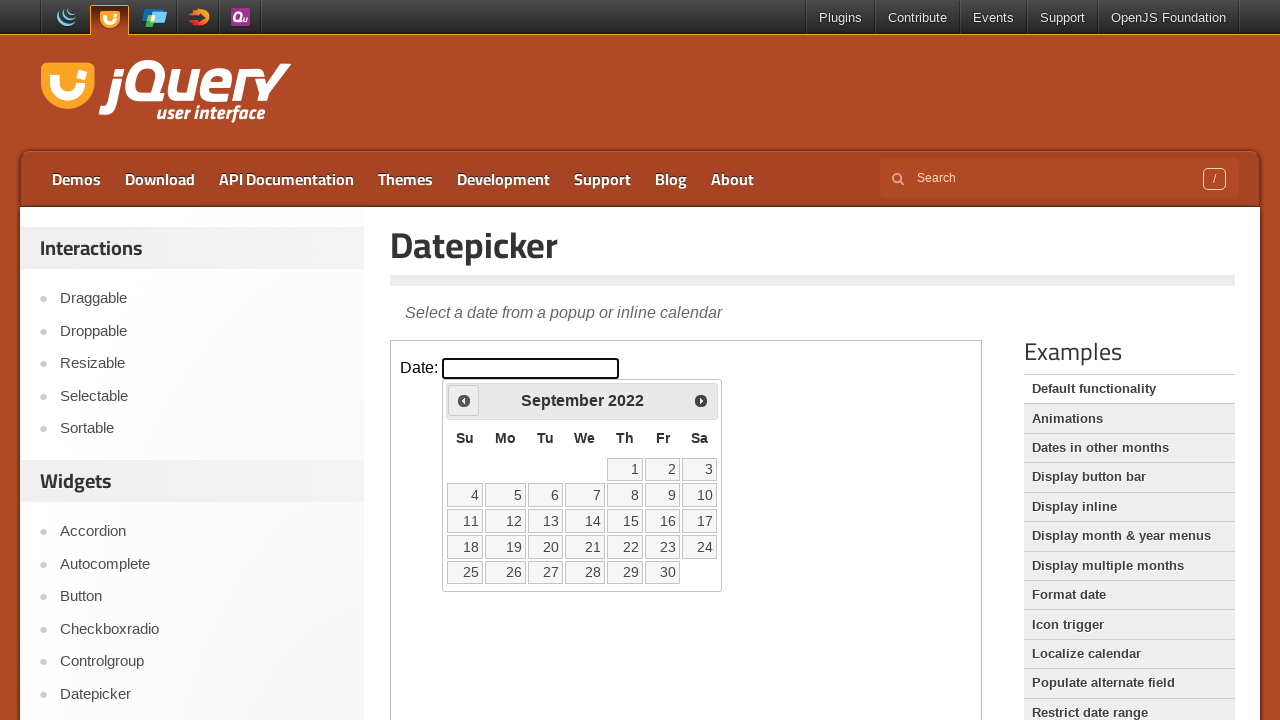

Retrieved updated calendar year: 2022
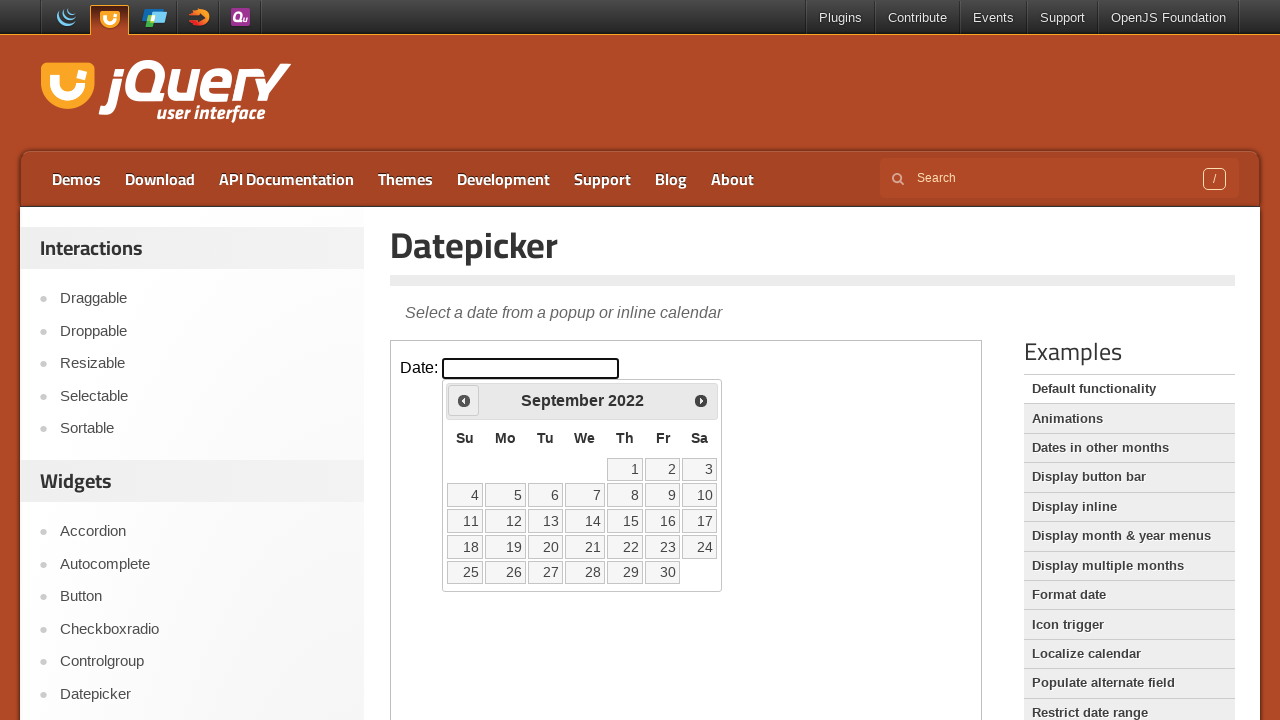

Clicked Previous button to navigate to earlier year at (464, 400) on iframe >> nth=0 >> internal:control=enter-frame >> xpath=//span[contains(text(),
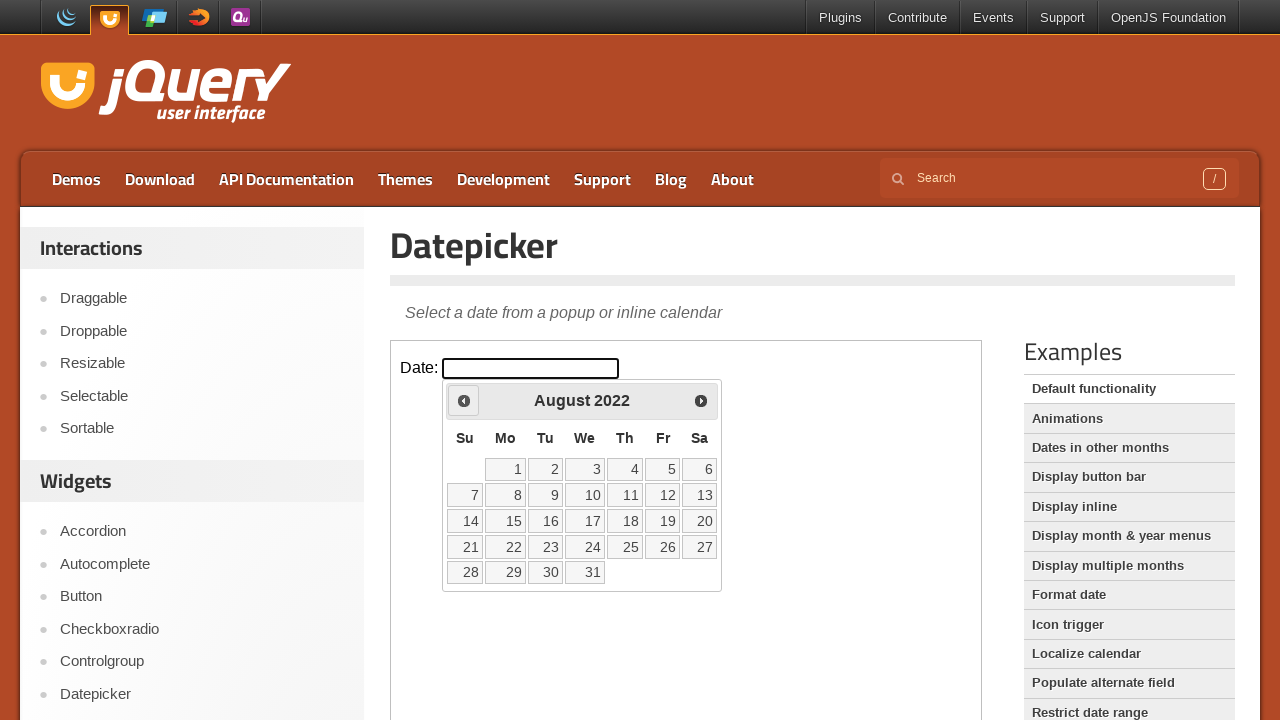

Retrieved updated calendar year: 2022
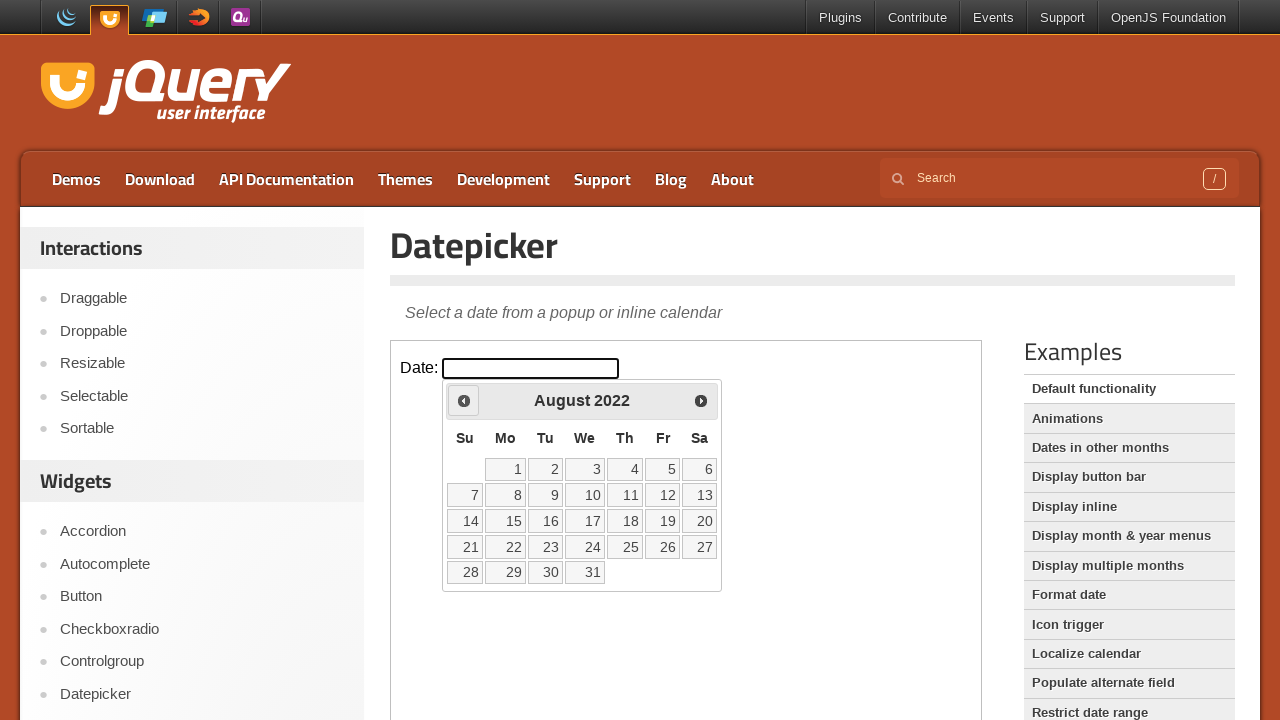

Clicked Previous button to navigate to earlier year at (464, 400) on iframe >> nth=0 >> internal:control=enter-frame >> xpath=//span[contains(text(),
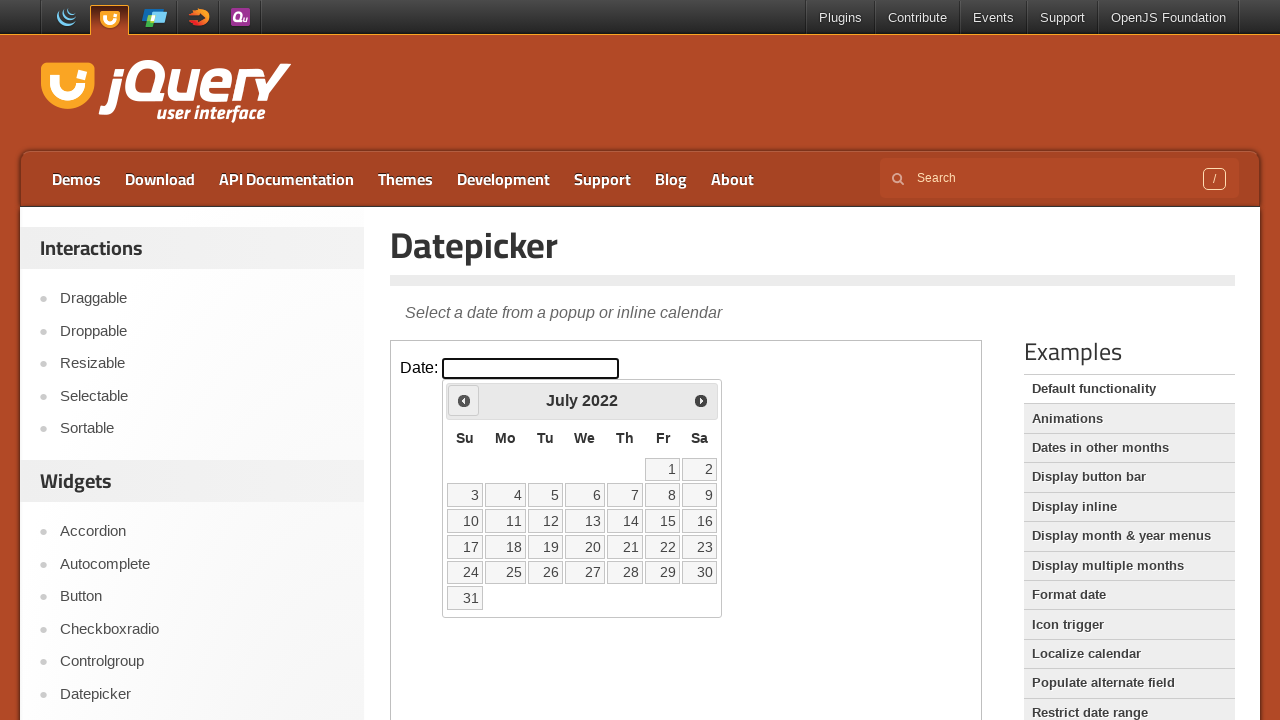

Retrieved updated calendar year: 2022
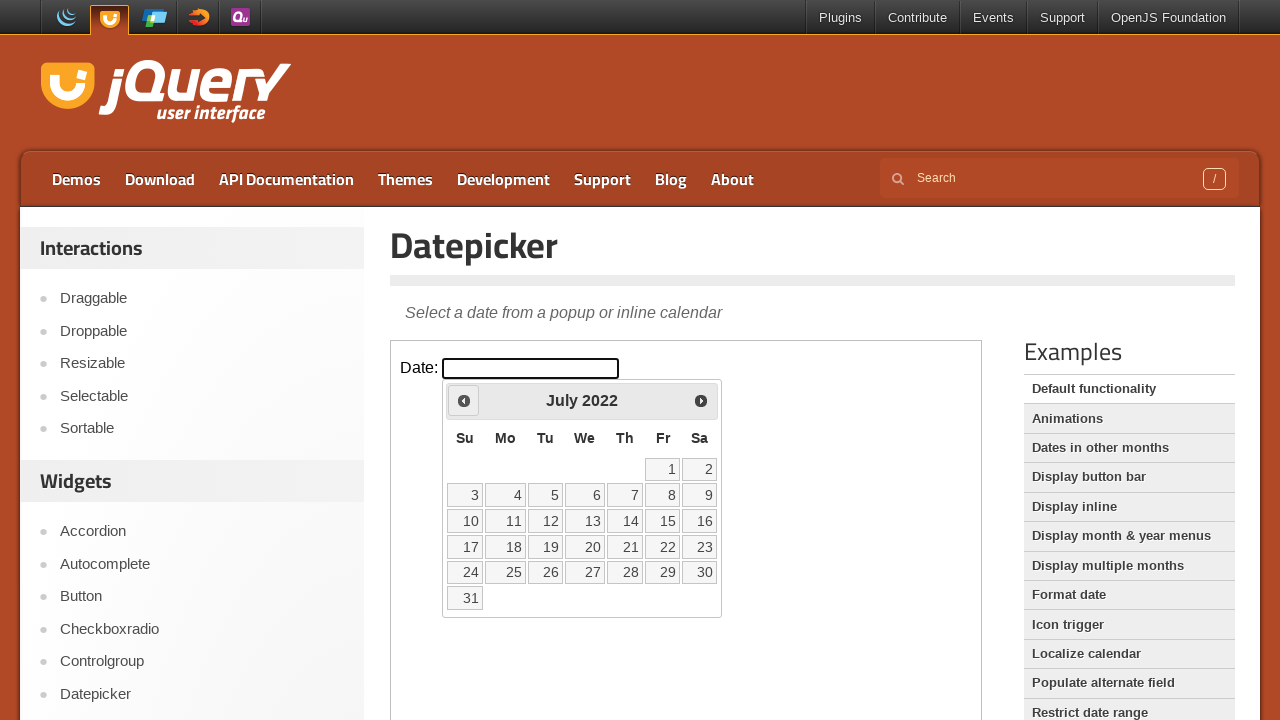

Clicked Previous button to navigate to earlier year at (464, 400) on iframe >> nth=0 >> internal:control=enter-frame >> xpath=//span[contains(text(),
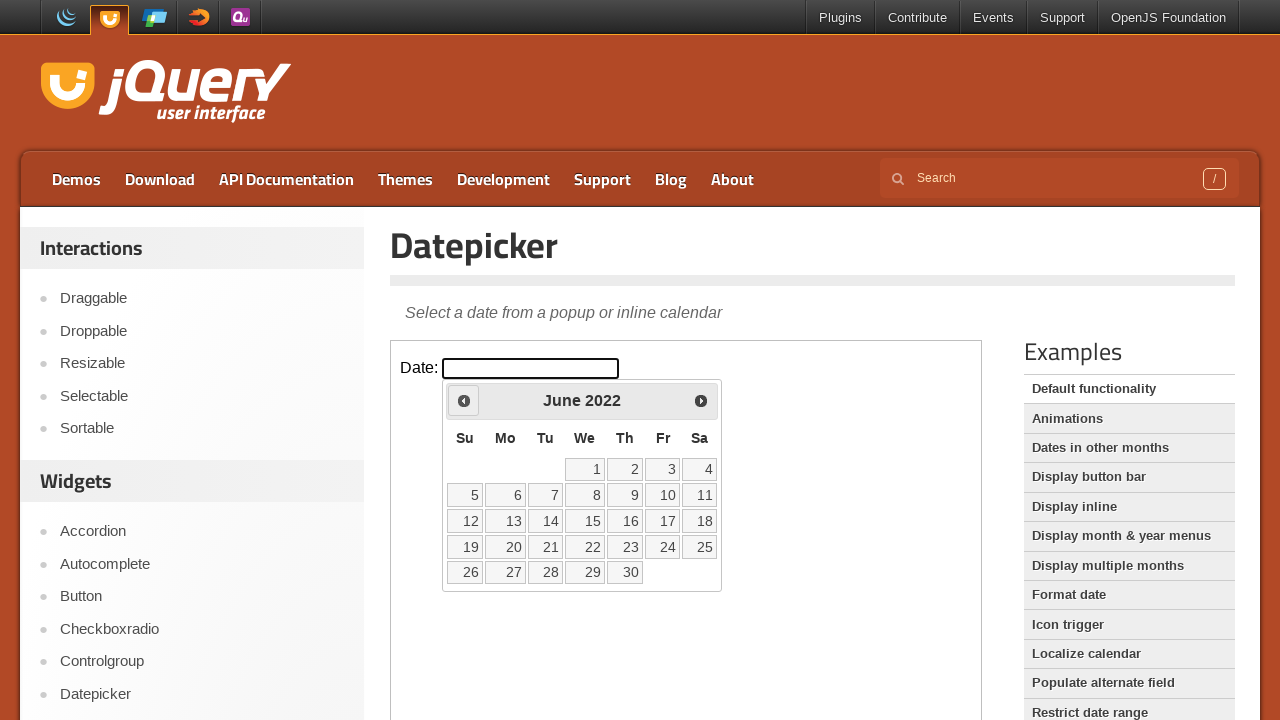

Retrieved updated calendar year: 2022
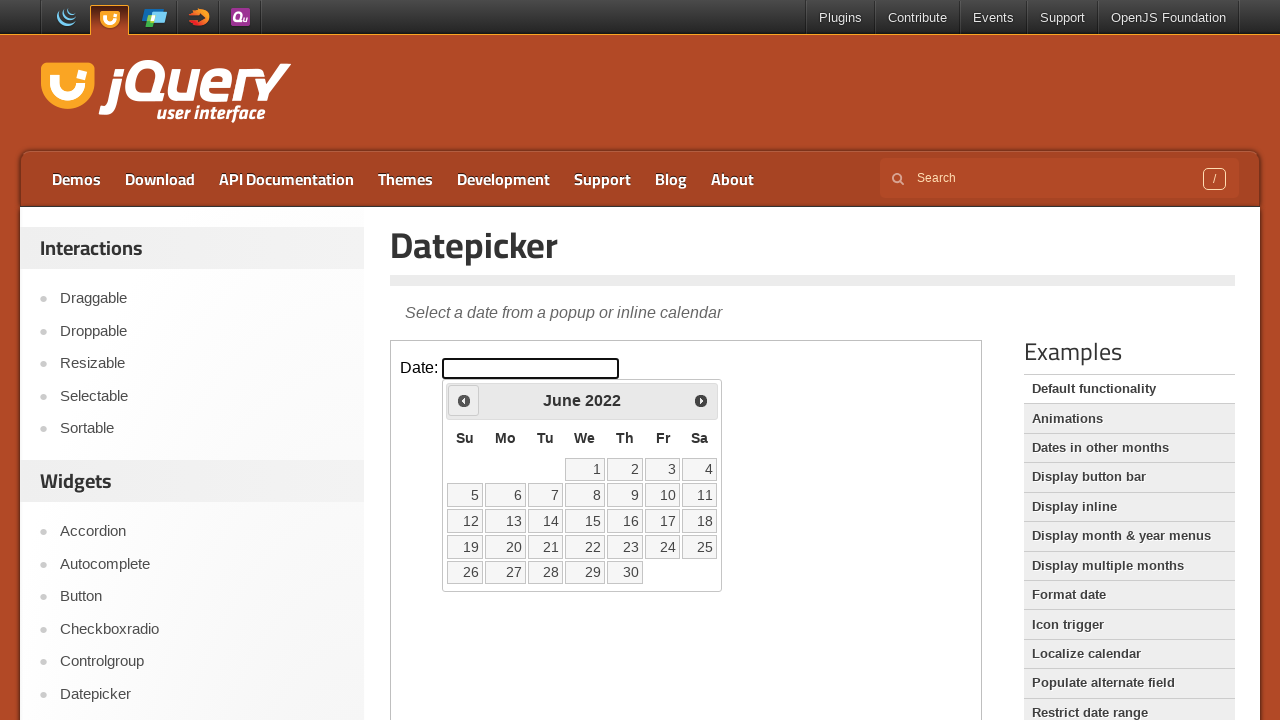

Clicked Previous button to navigate to earlier year at (464, 400) on iframe >> nth=0 >> internal:control=enter-frame >> xpath=//span[contains(text(),
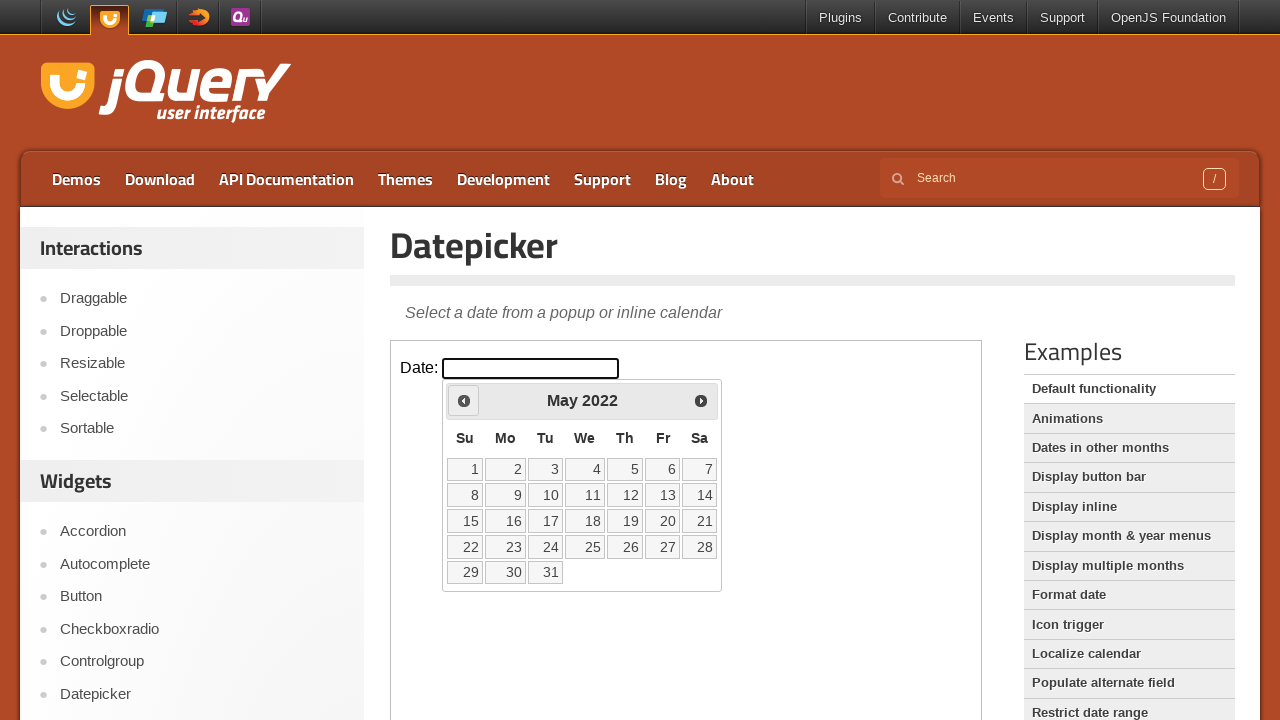

Retrieved updated calendar year: 2022
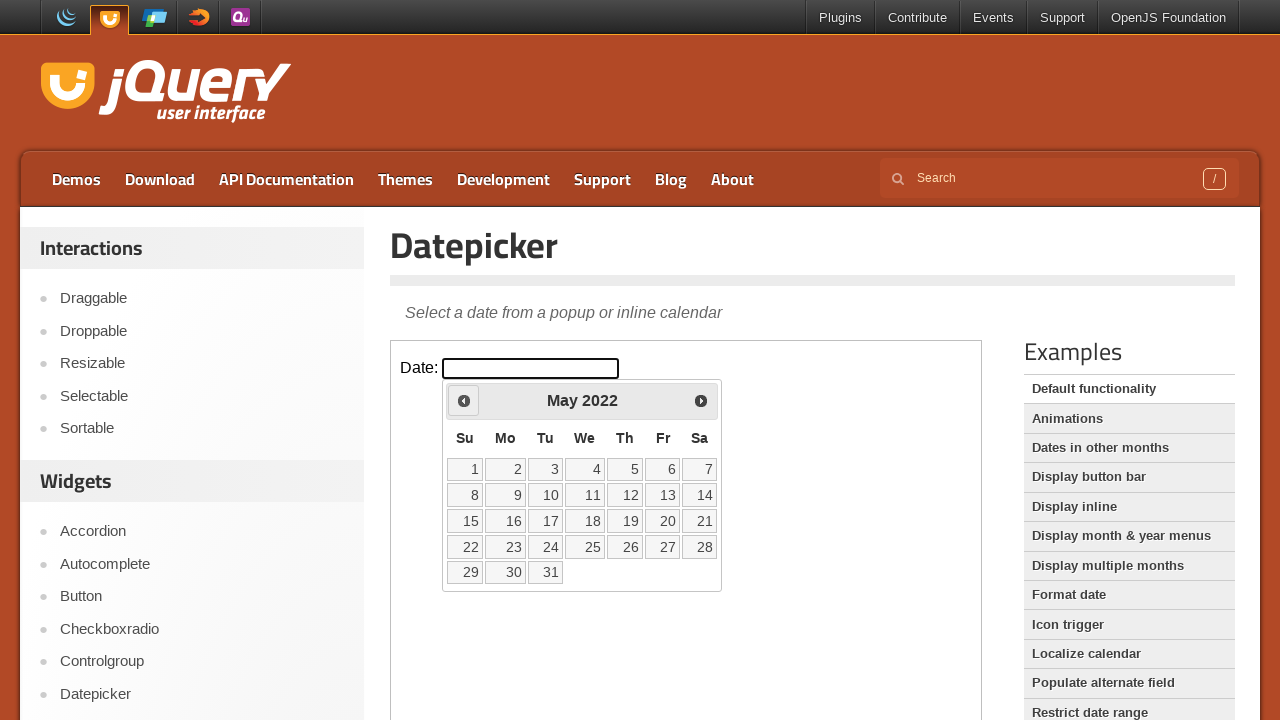

Clicked Previous button to navigate to earlier year at (464, 400) on iframe >> nth=0 >> internal:control=enter-frame >> xpath=//span[contains(text(),
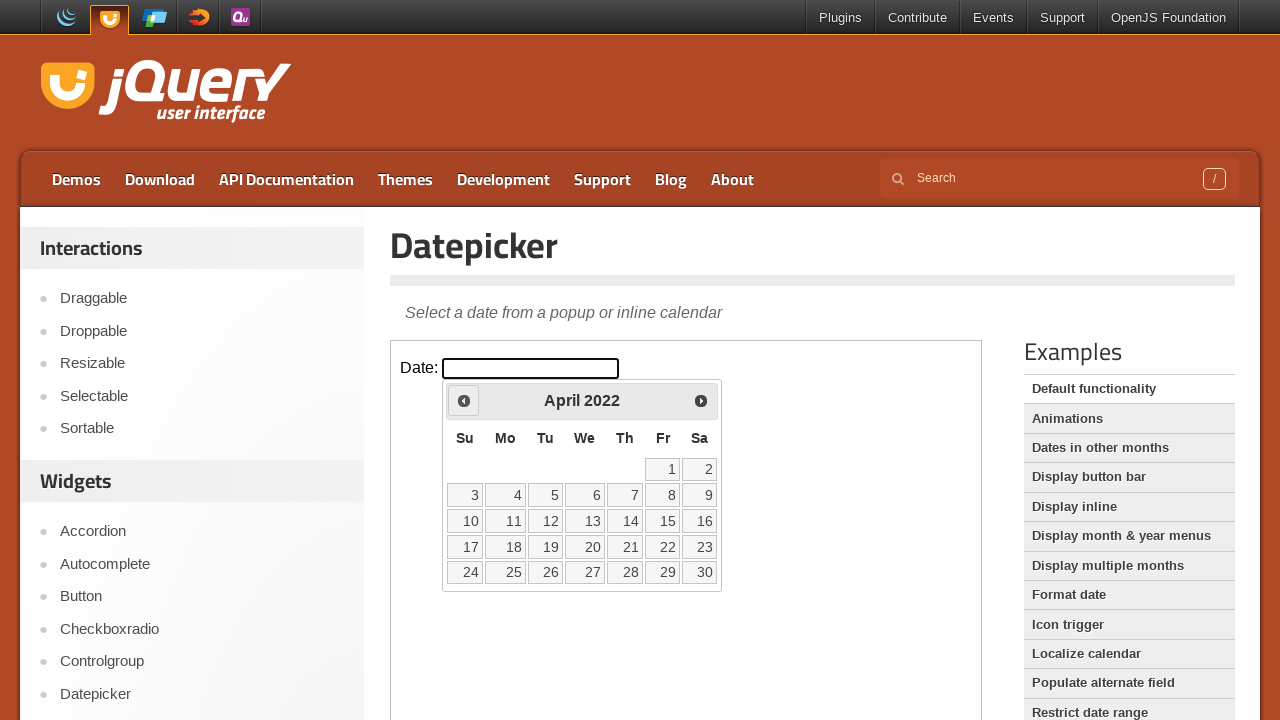

Retrieved updated calendar year: 2022
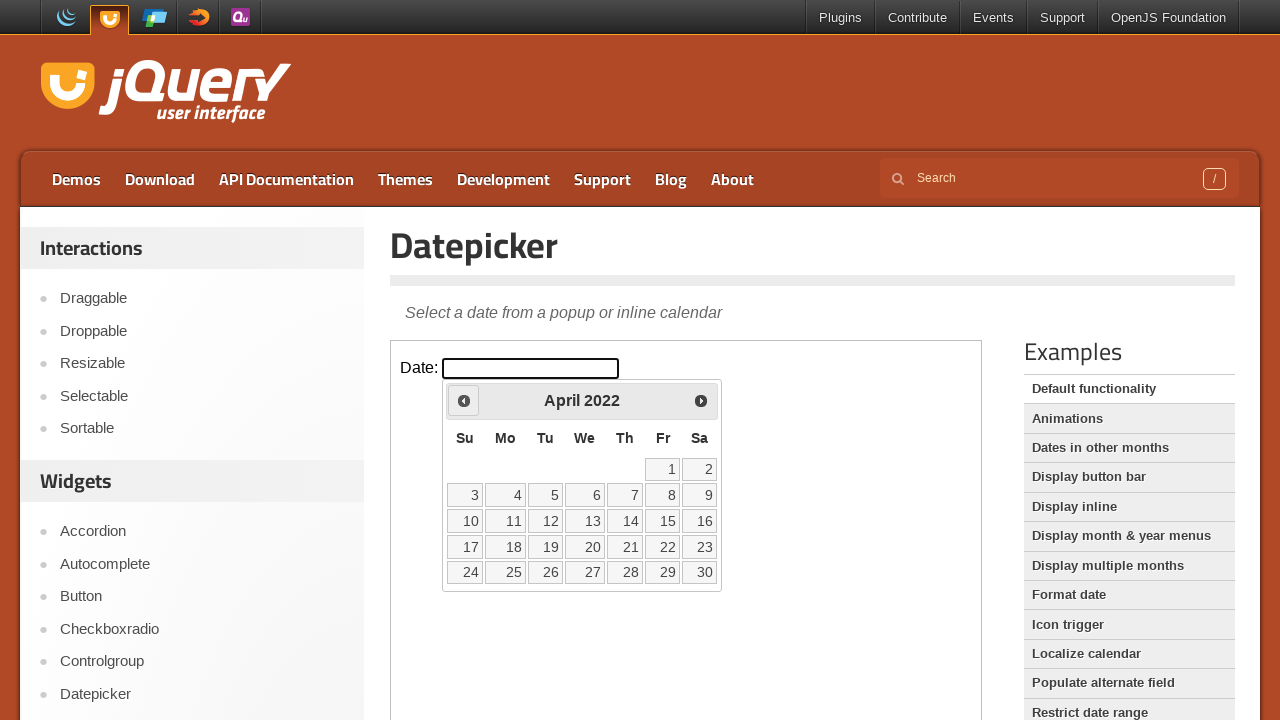

Clicked Previous button to navigate to earlier year at (464, 400) on iframe >> nth=0 >> internal:control=enter-frame >> xpath=//span[contains(text(),
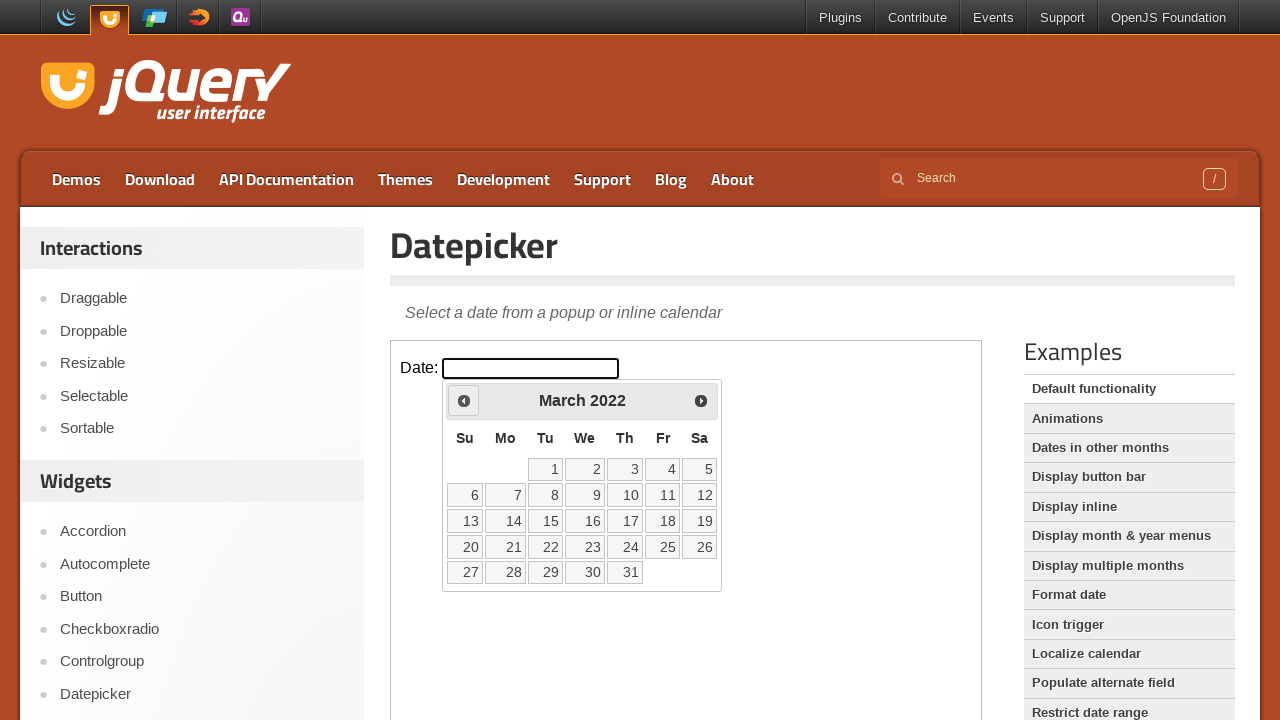

Retrieved updated calendar year: 2022
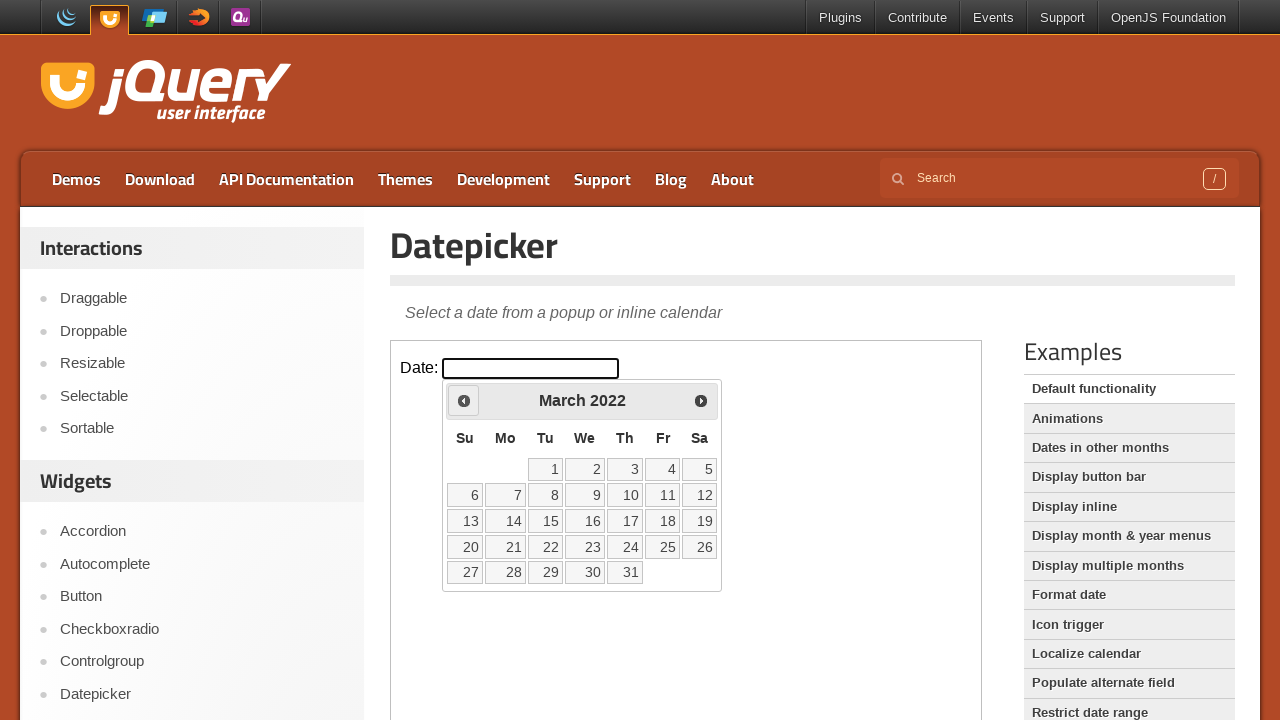

Clicked Previous button to navigate to earlier year at (464, 400) on iframe >> nth=0 >> internal:control=enter-frame >> xpath=//span[contains(text(),
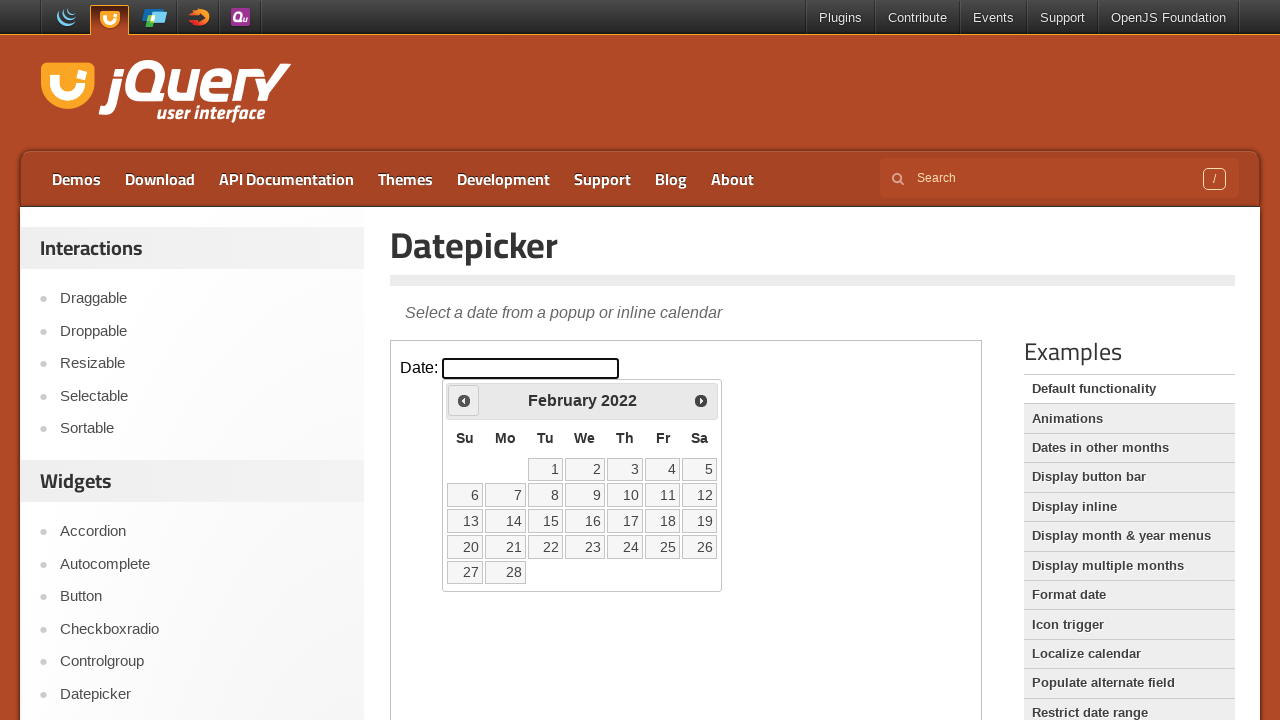

Retrieved updated calendar year: 2022
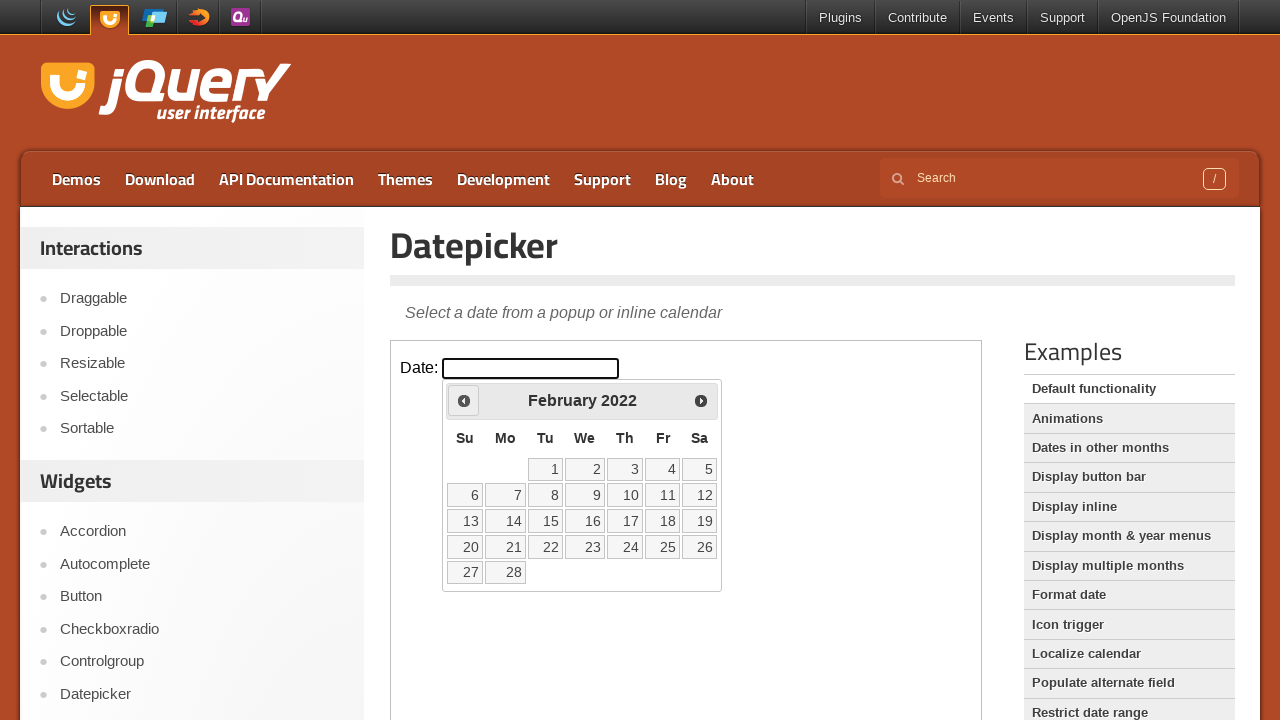

Clicked Previous button to navigate to earlier year at (464, 400) on iframe >> nth=0 >> internal:control=enter-frame >> xpath=//span[contains(text(),
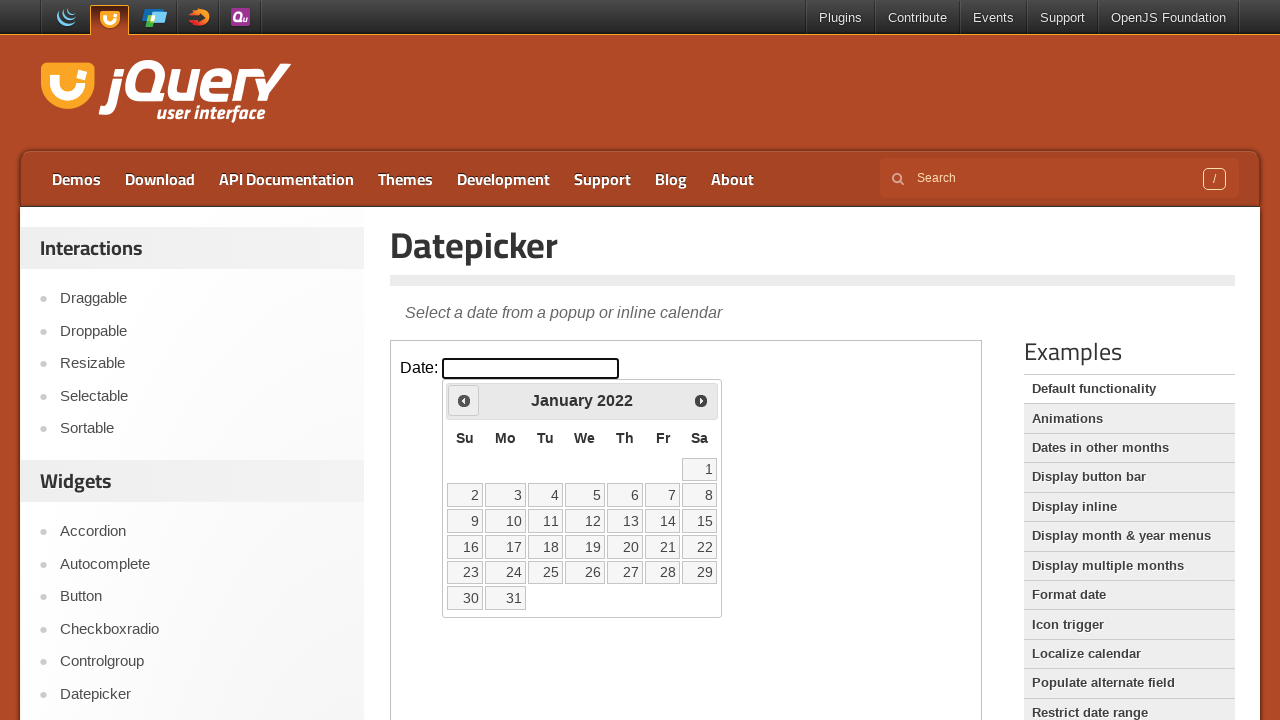

Retrieved updated calendar year: 2022
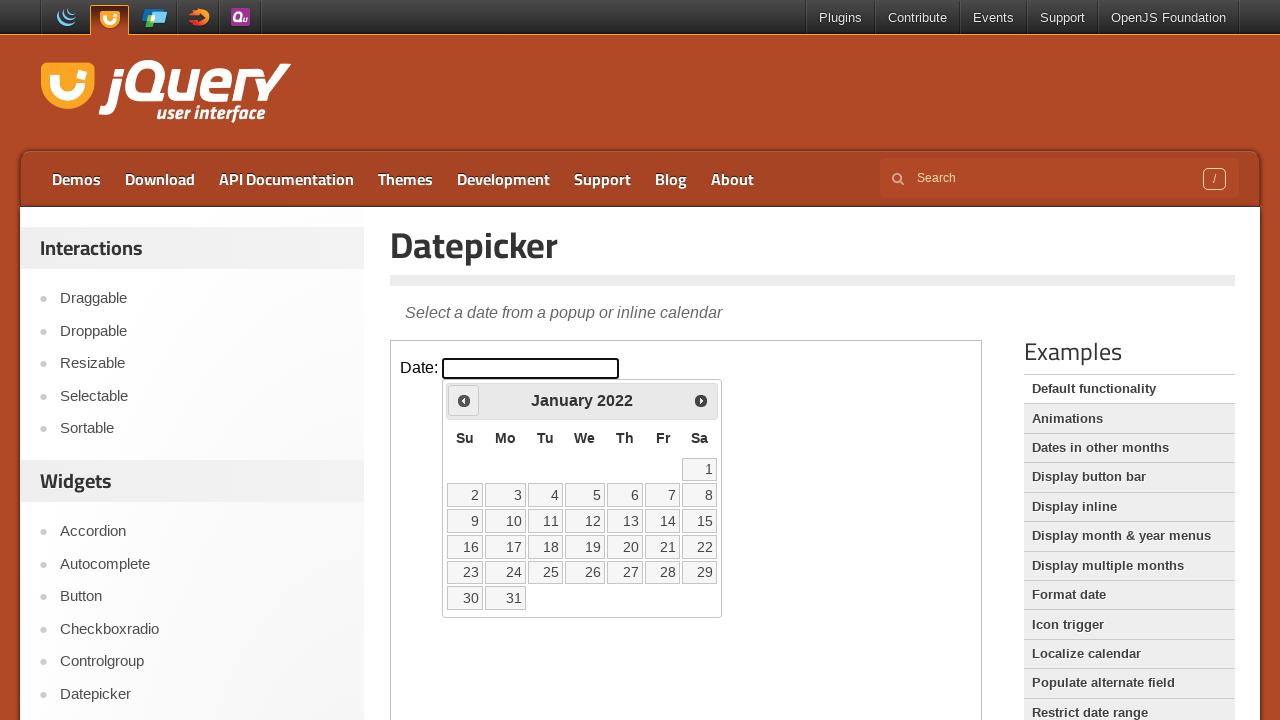

Clicked Previous button to navigate to earlier year at (464, 400) on iframe >> nth=0 >> internal:control=enter-frame >> xpath=//span[contains(text(),
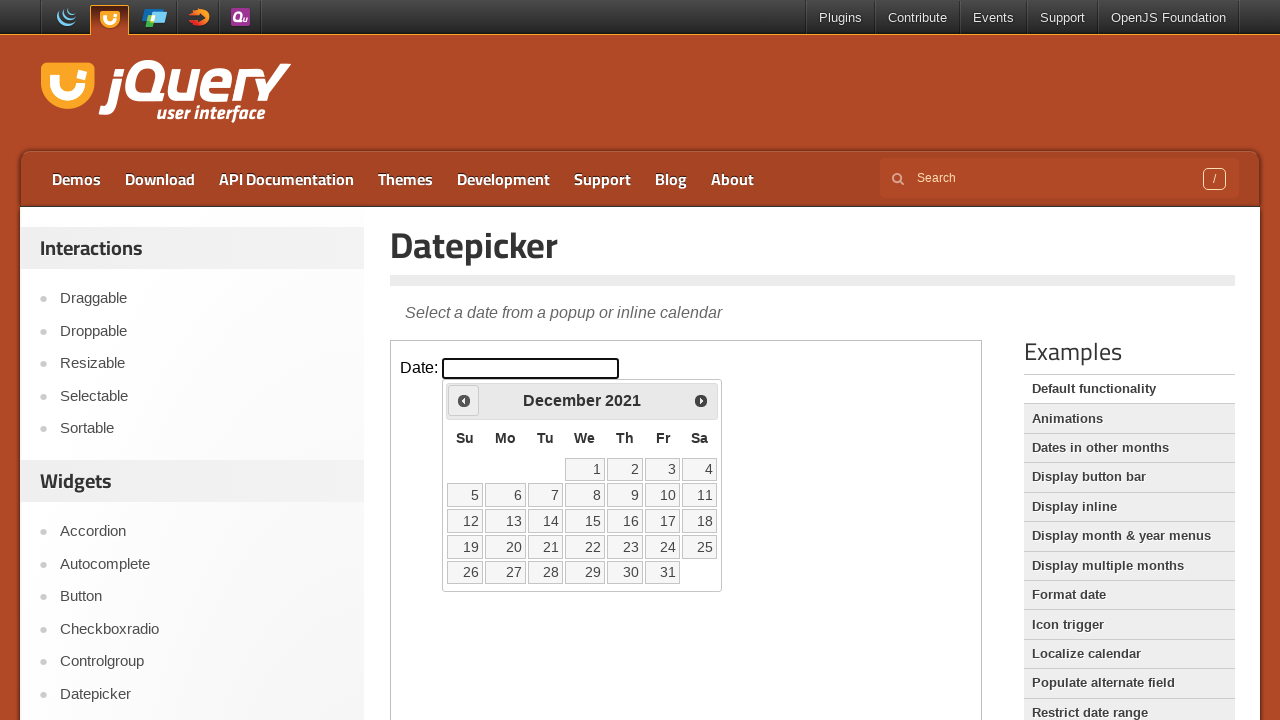

Retrieved updated calendar year: 2021
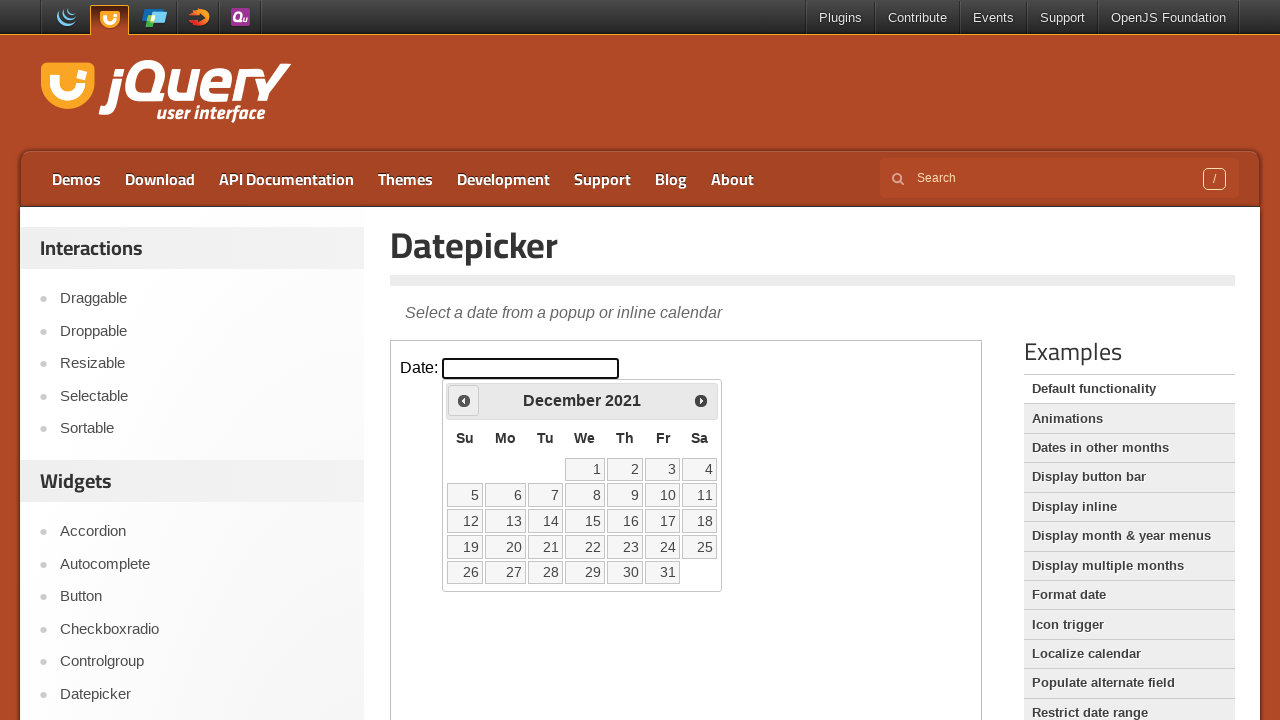

Clicked Previous button to navigate to earlier year at (464, 400) on iframe >> nth=0 >> internal:control=enter-frame >> xpath=//span[contains(text(),
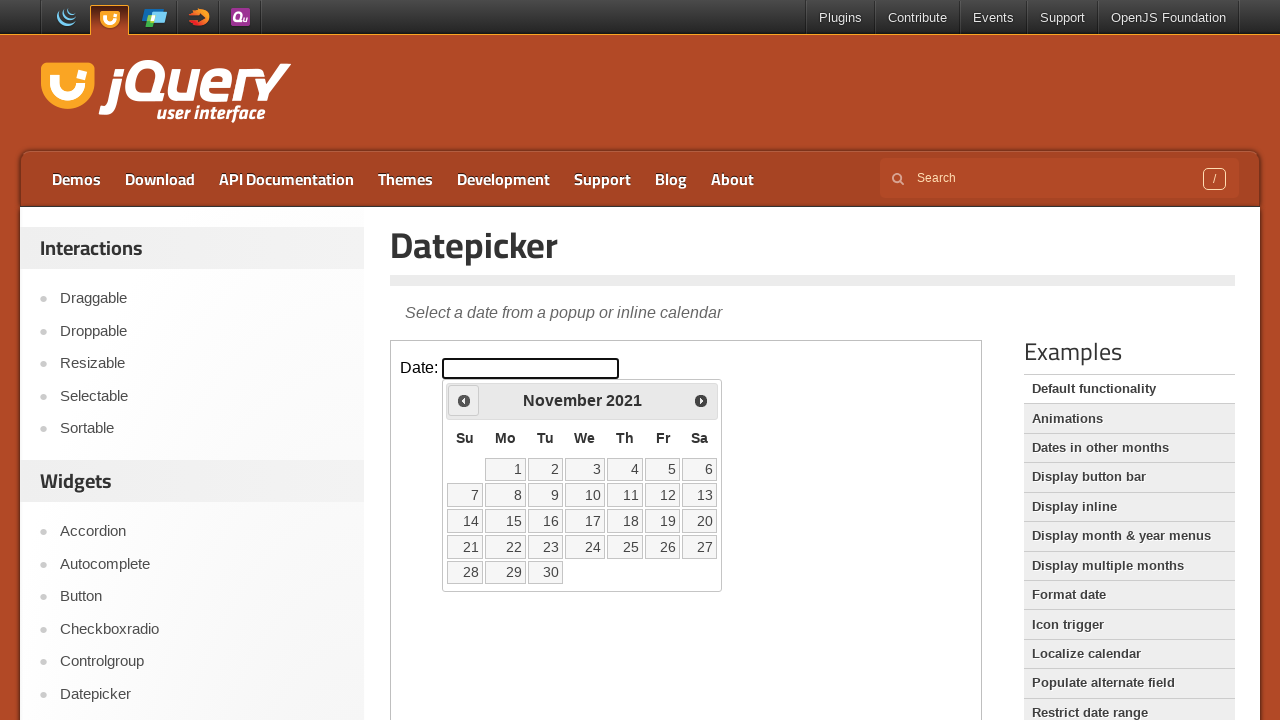

Retrieved updated calendar year: 2021
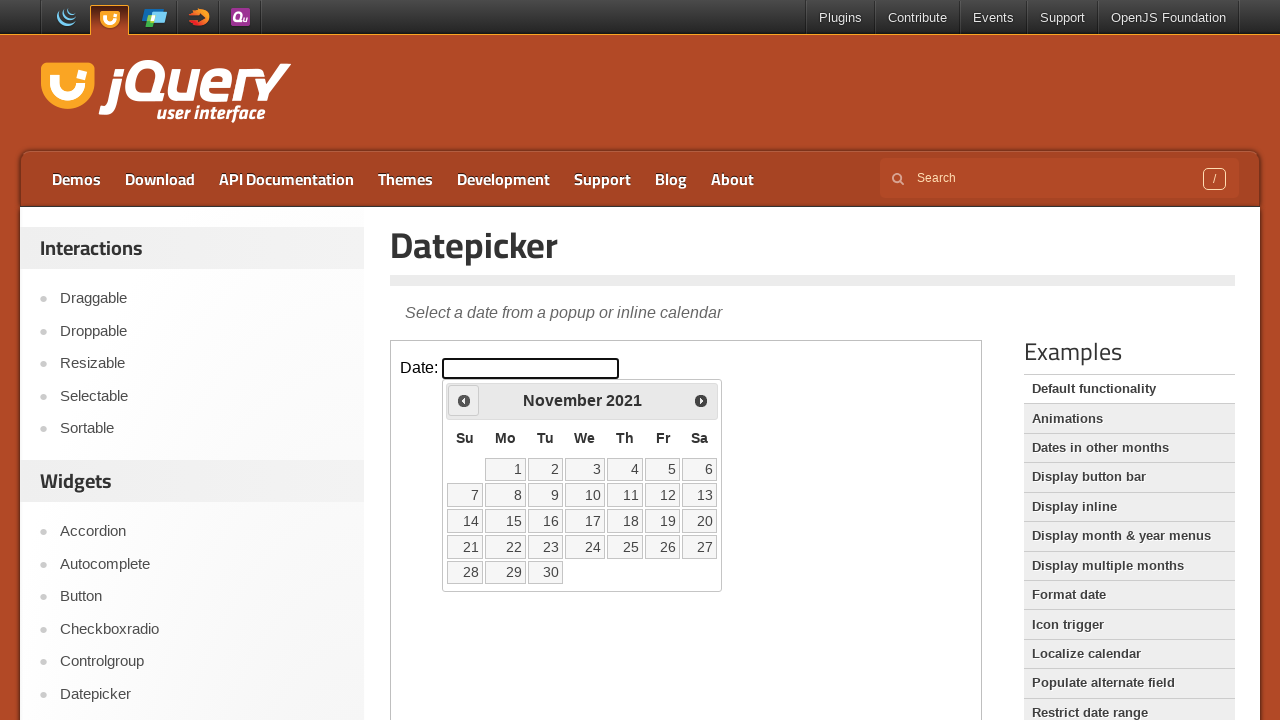

Clicked Previous button to navigate to earlier year at (464, 400) on iframe >> nth=0 >> internal:control=enter-frame >> xpath=//span[contains(text(),
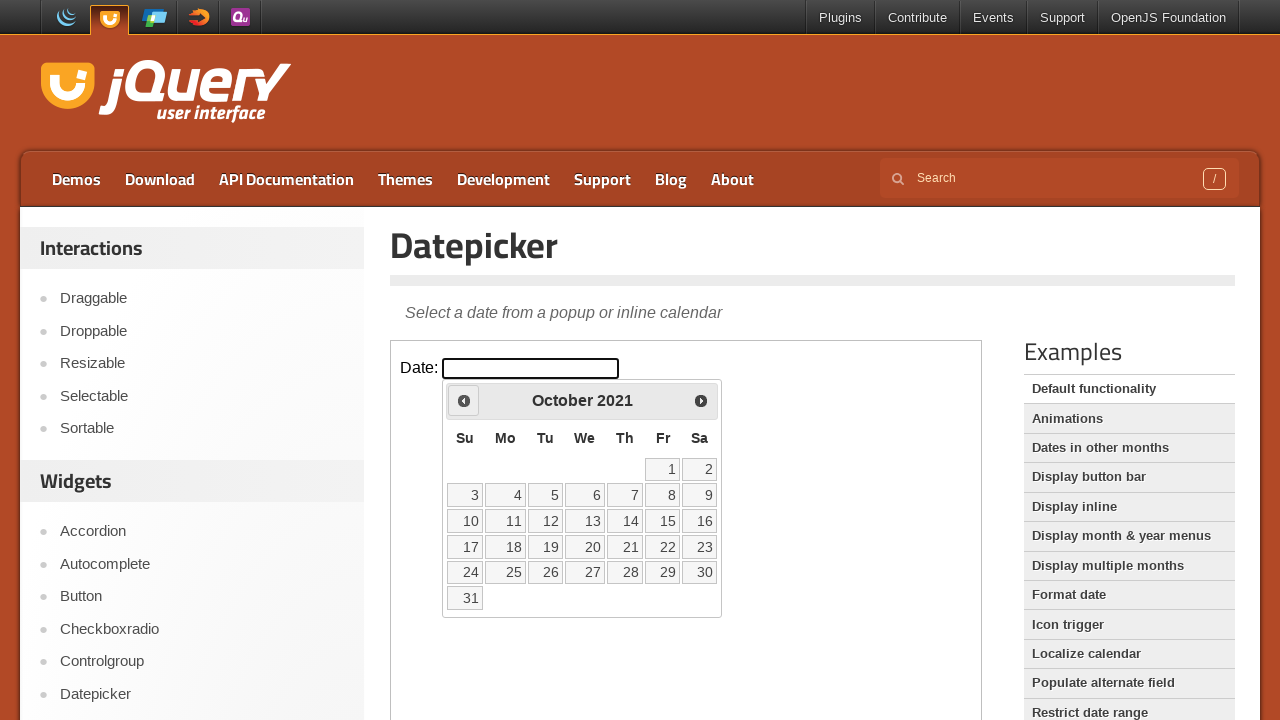

Retrieved updated calendar year: 2021
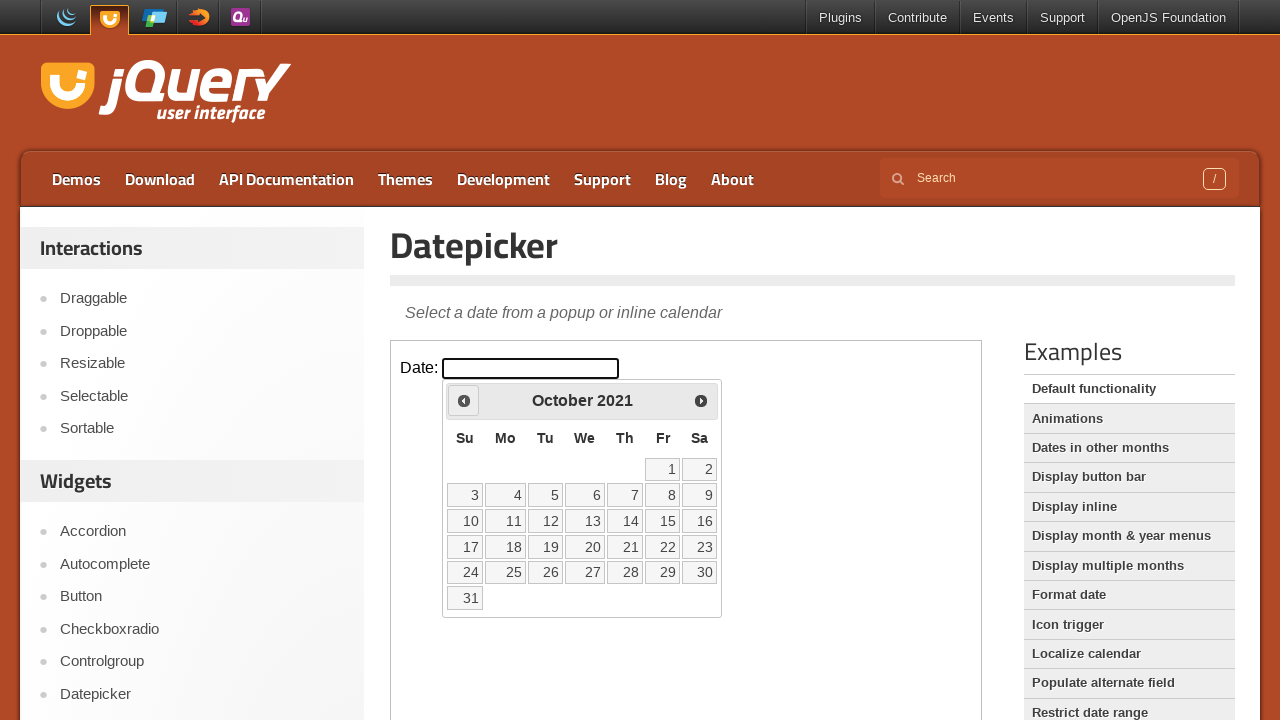

Clicked Previous button to navigate to earlier year at (464, 400) on iframe >> nth=0 >> internal:control=enter-frame >> xpath=//span[contains(text(),
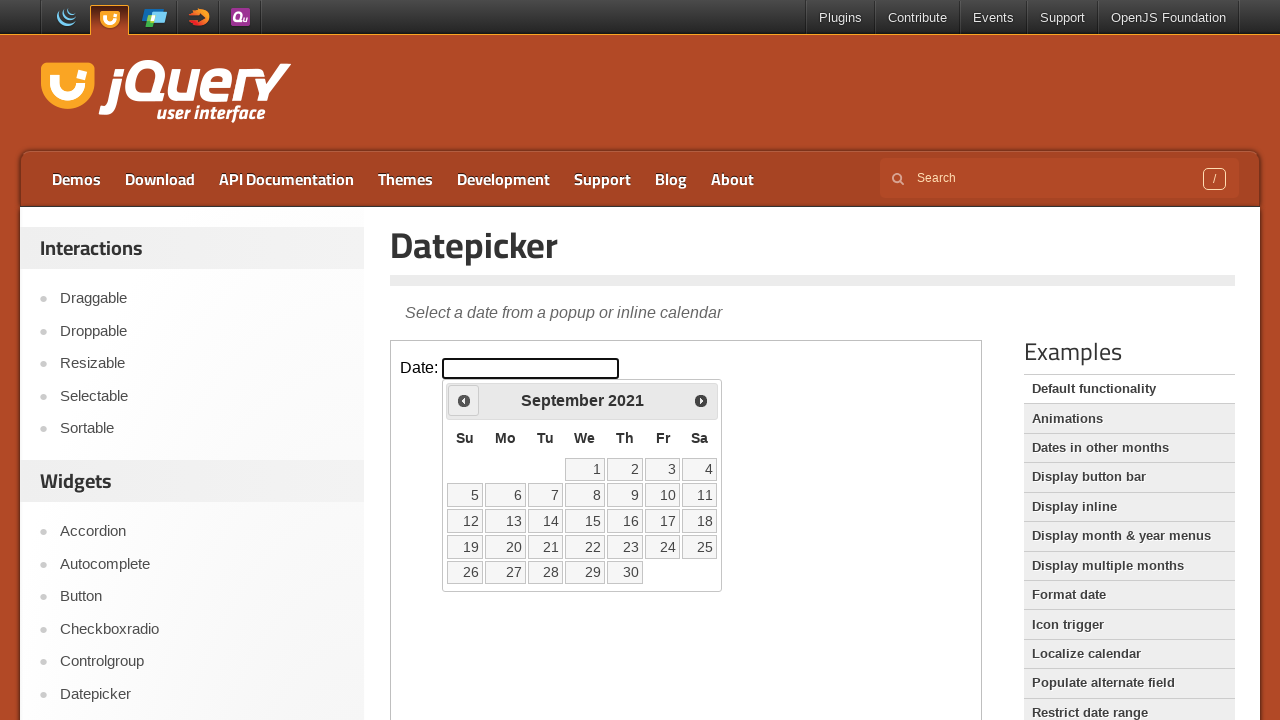

Retrieved updated calendar year: 2021
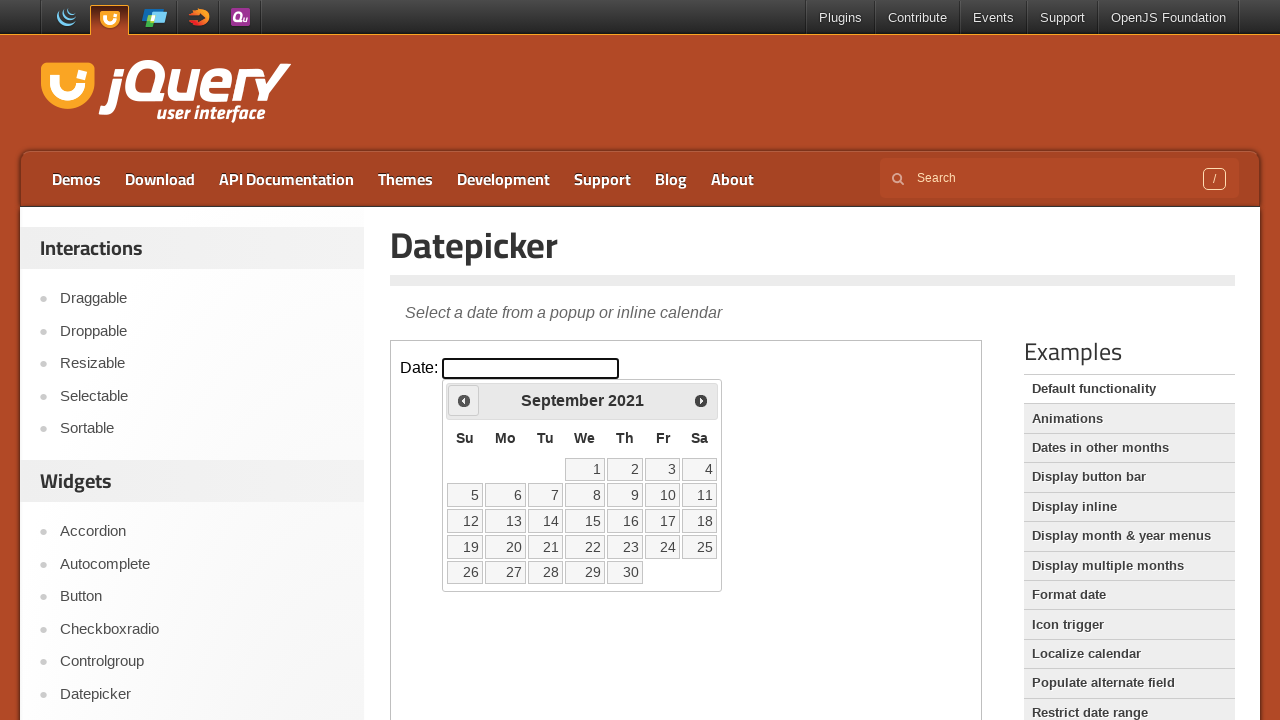

Clicked Previous button to navigate to earlier year at (464, 400) on iframe >> nth=0 >> internal:control=enter-frame >> xpath=//span[contains(text(),
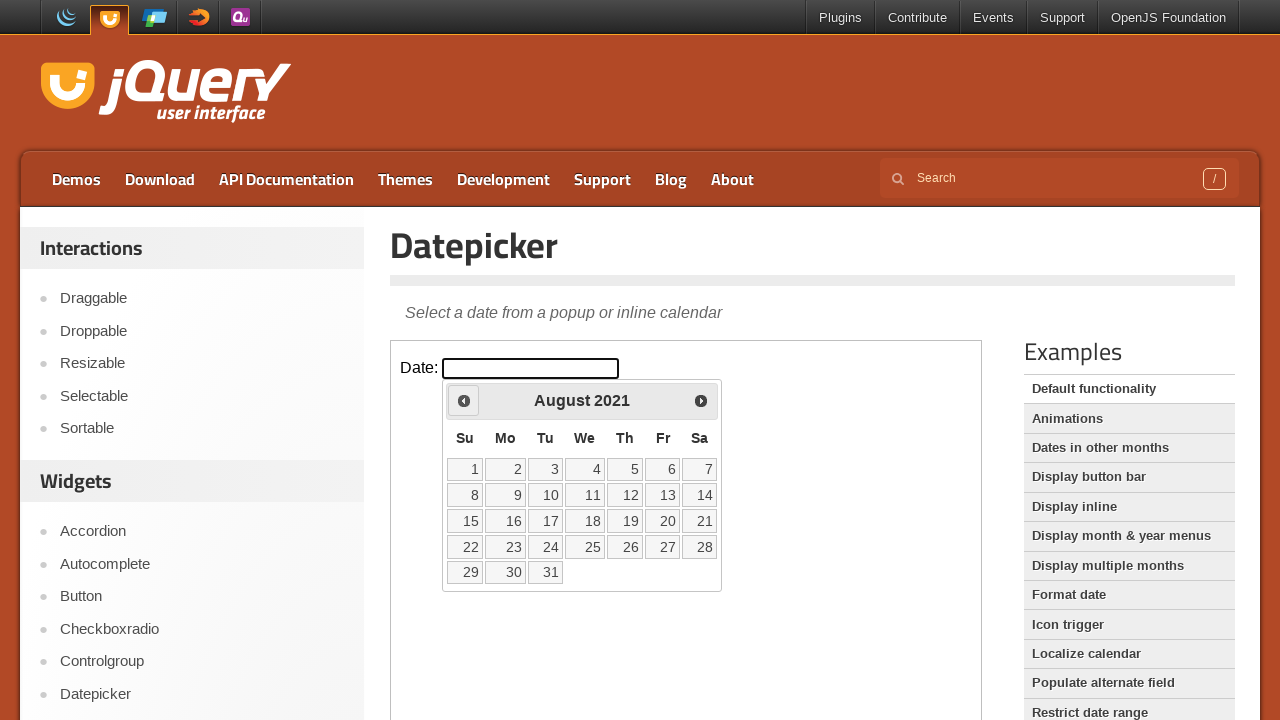

Retrieved updated calendar year: 2021
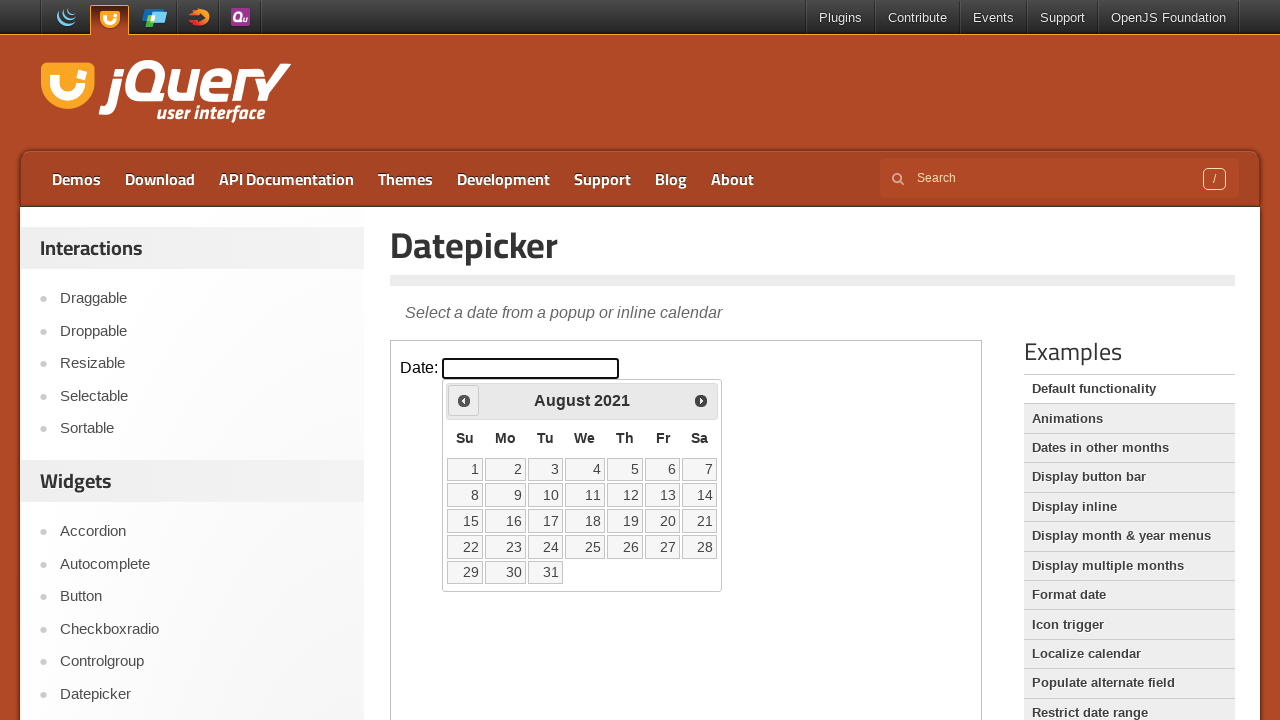

Clicked Previous button to navigate to earlier year at (464, 400) on iframe >> nth=0 >> internal:control=enter-frame >> xpath=//span[contains(text(),
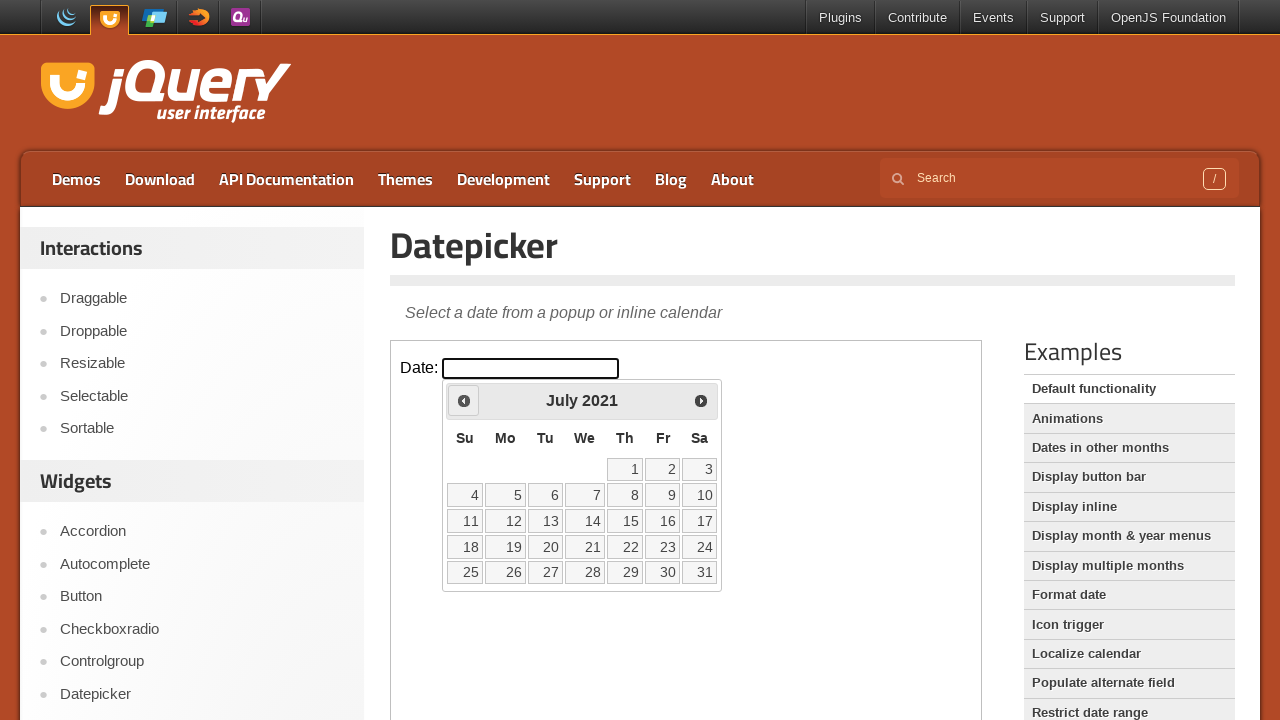

Retrieved updated calendar year: 2021
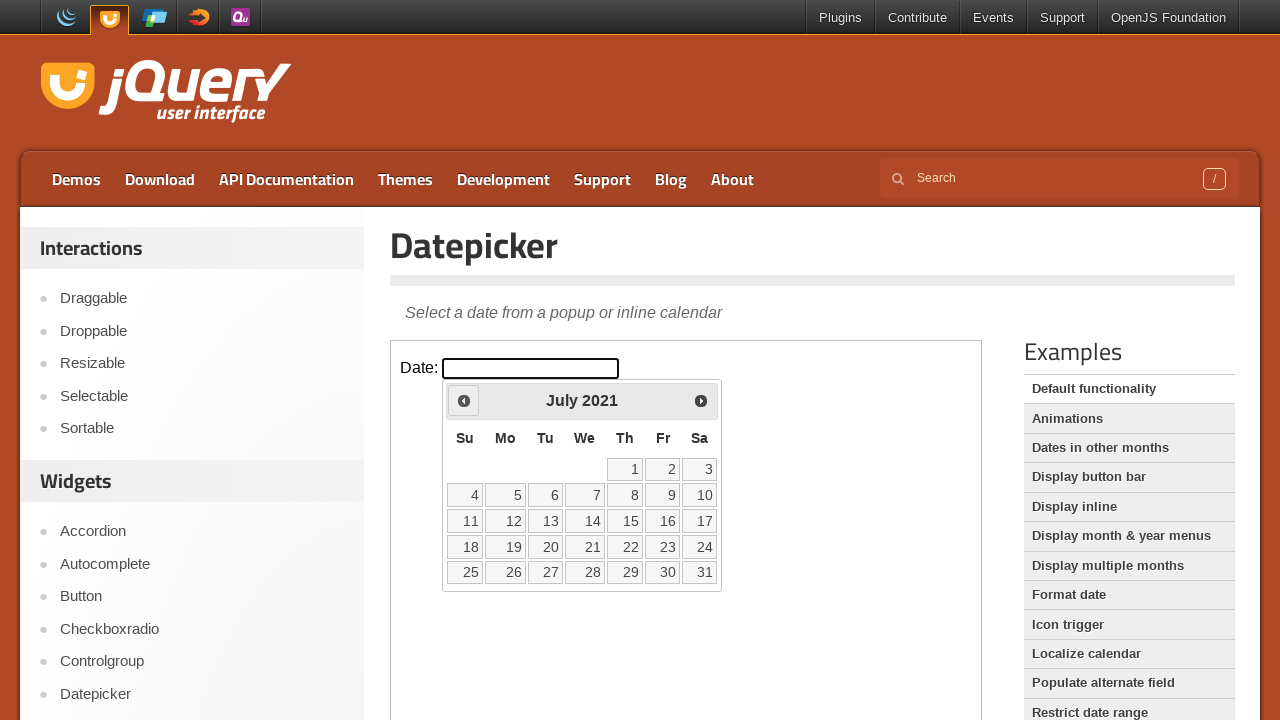

Clicked Previous button to navigate to earlier year at (464, 400) on iframe >> nth=0 >> internal:control=enter-frame >> xpath=//span[contains(text(),
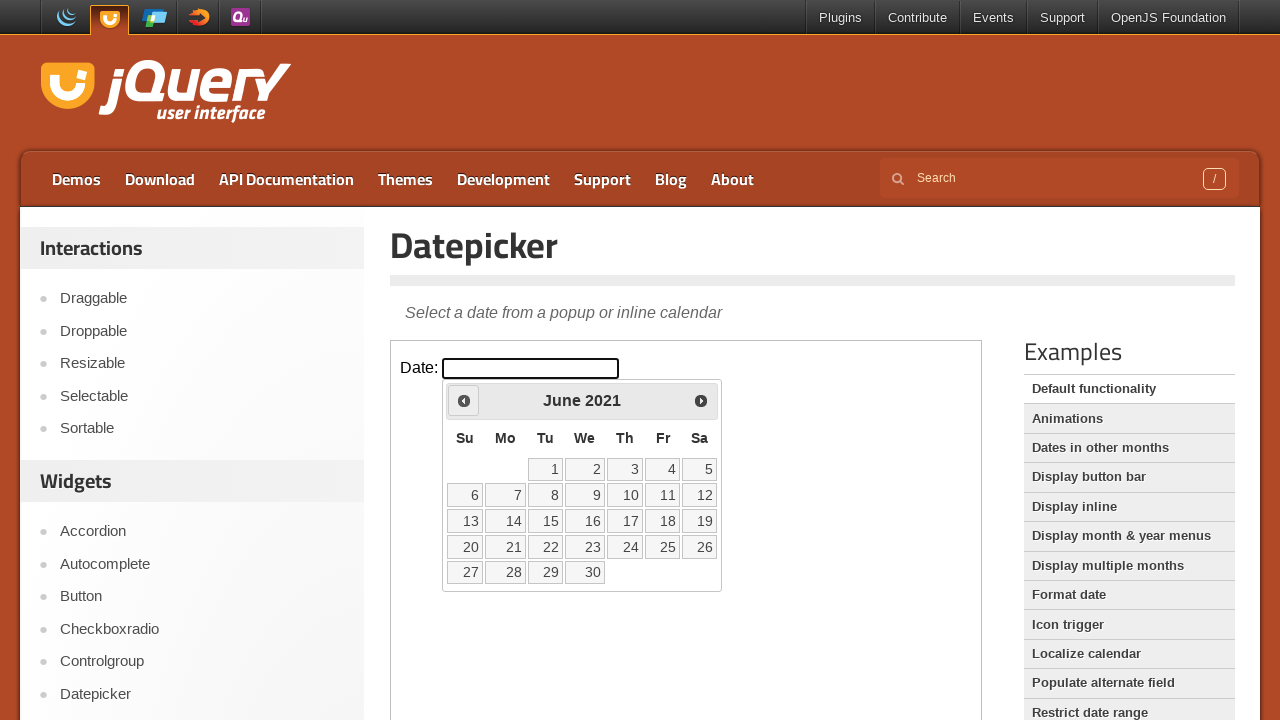

Retrieved updated calendar year: 2021
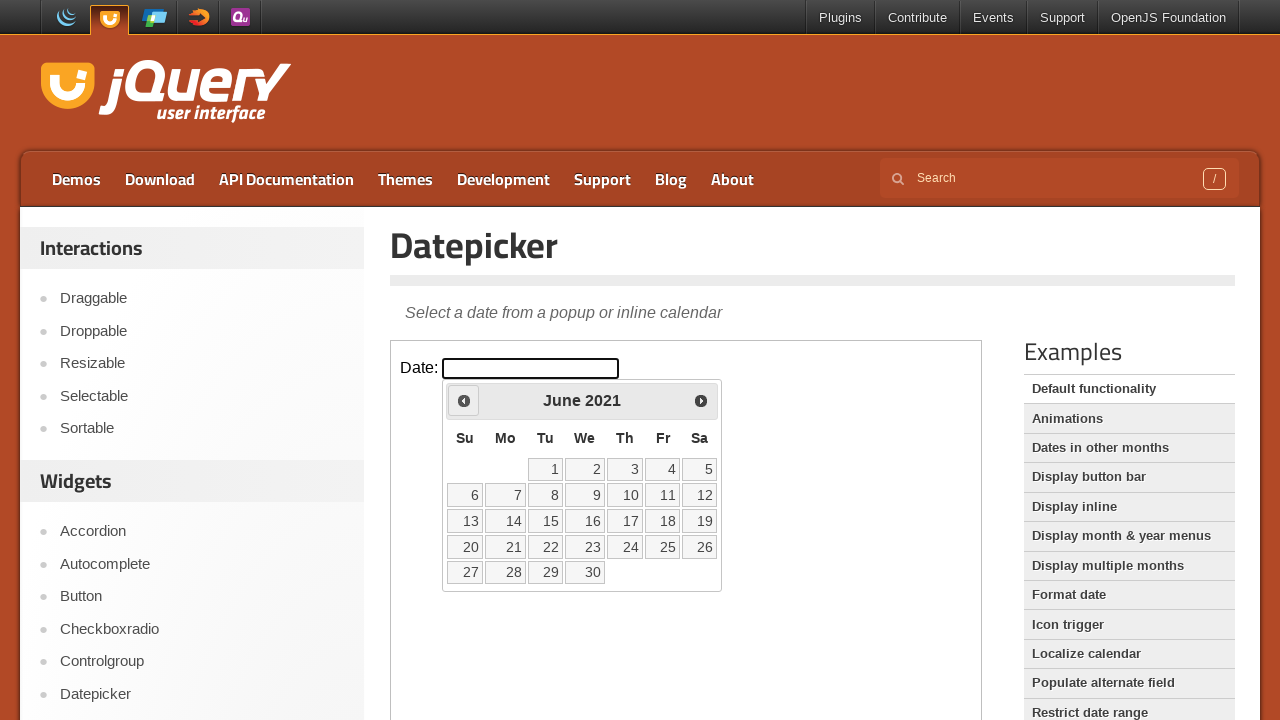

Clicked Previous button to navigate to earlier year at (464, 400) on iframe >> nth=0 >> internal:control=enter-frame >> xpath=//span[contains(text(),
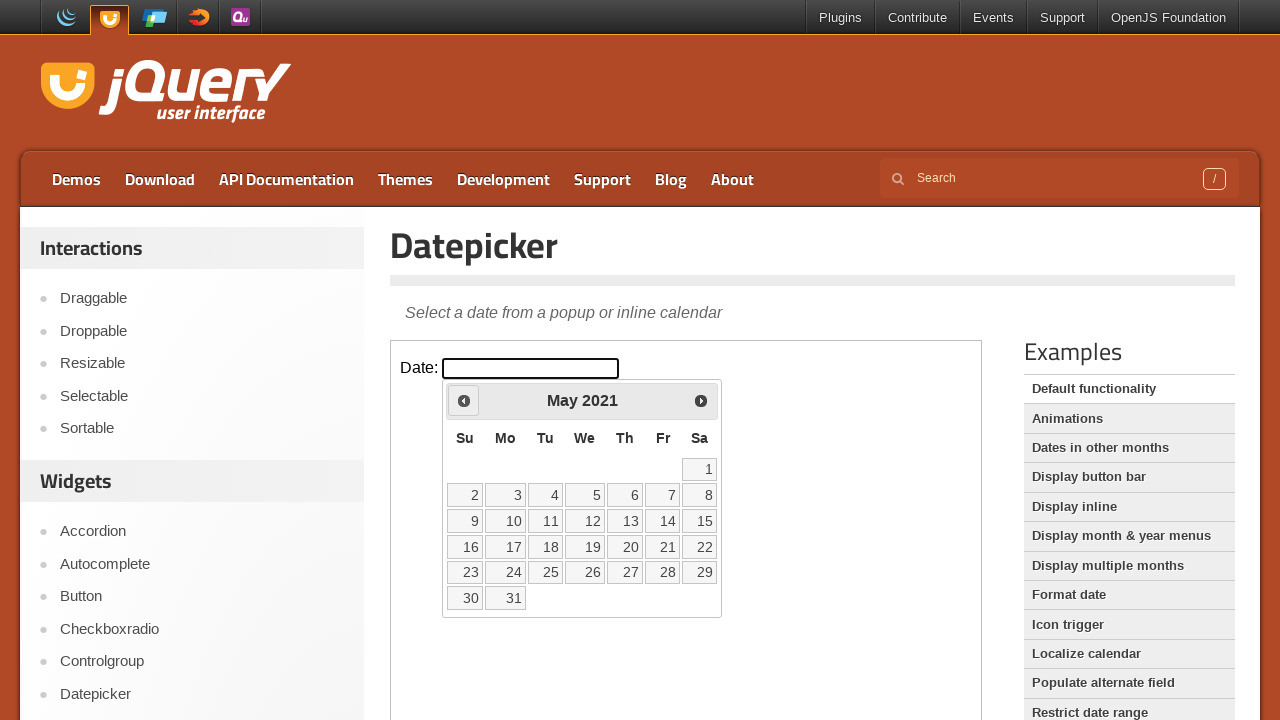

Retrieved updated calendar year: 2021
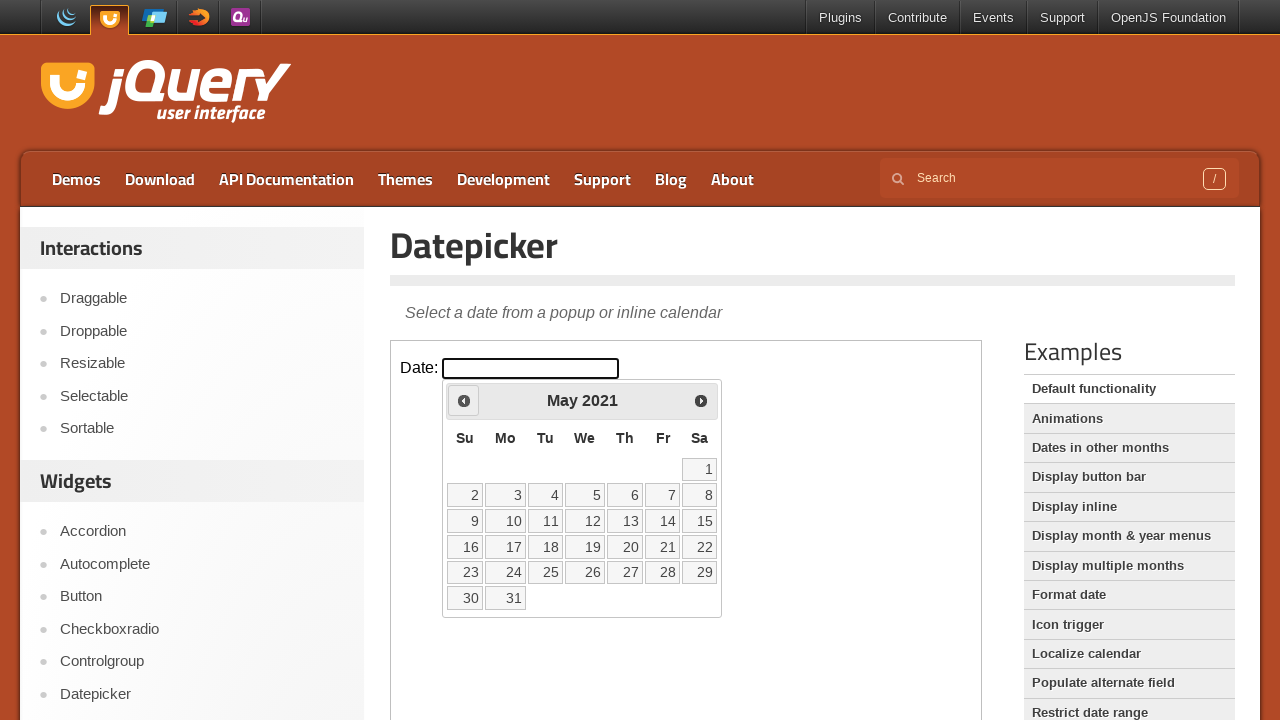

Clicked Previous button to navigate to earlier year at (464, 400) on iframe >> nth=0 >> internal:control=enter-frame >> xpath=//span[contains(text(),
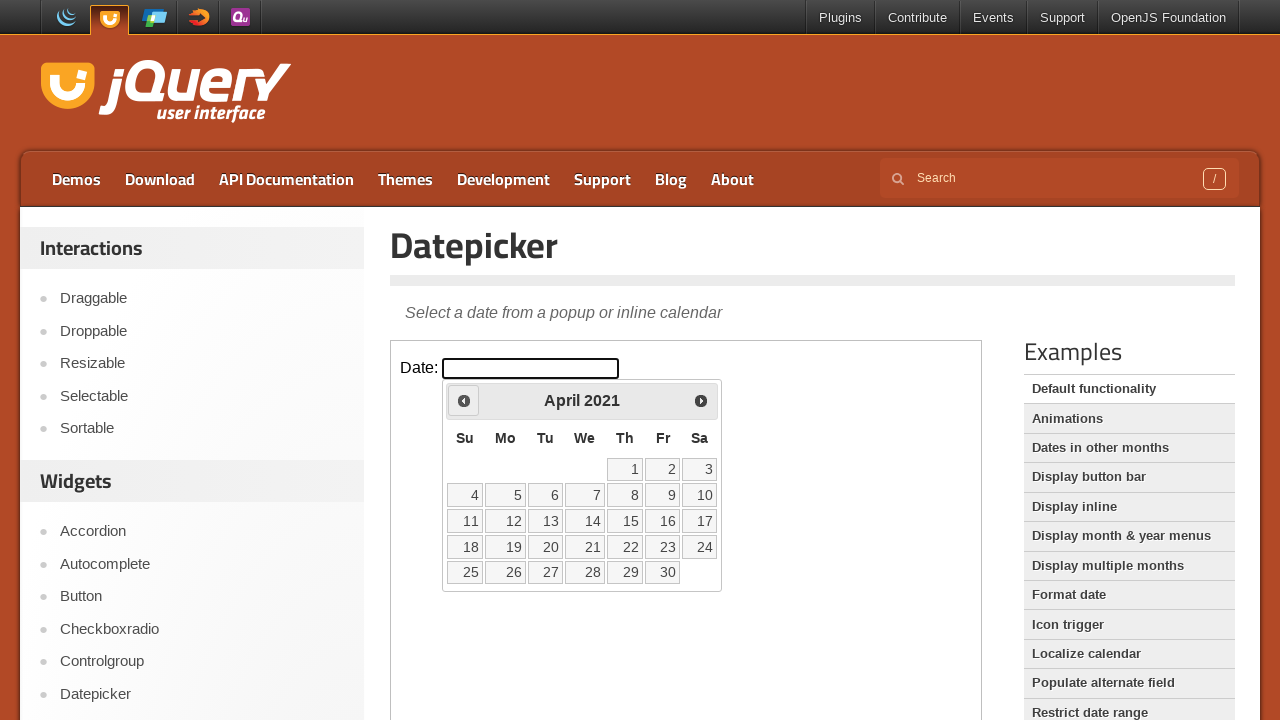

Retrieved updated calendar year: 2021
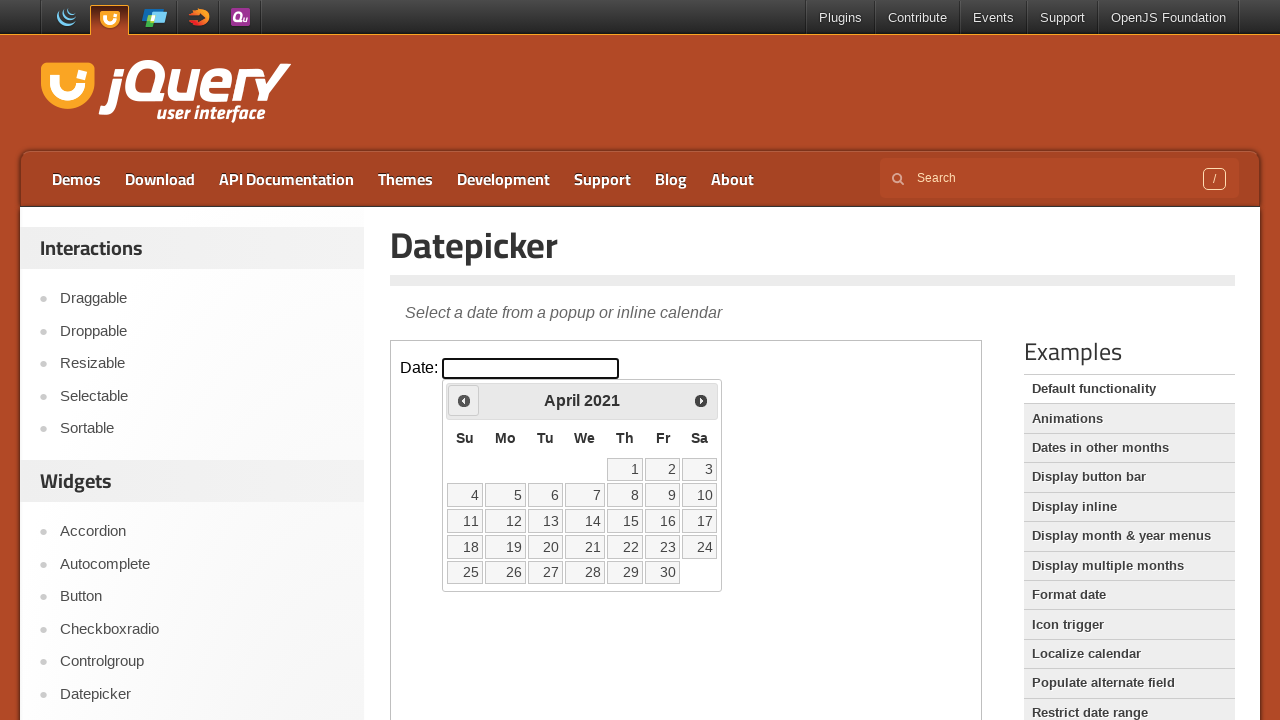

Clicked Previous button to navigate to earlier year at (464, 400) on iframe >> nth=0 >> internal:control=enter-frame >> xpath=//span[contains(text(),
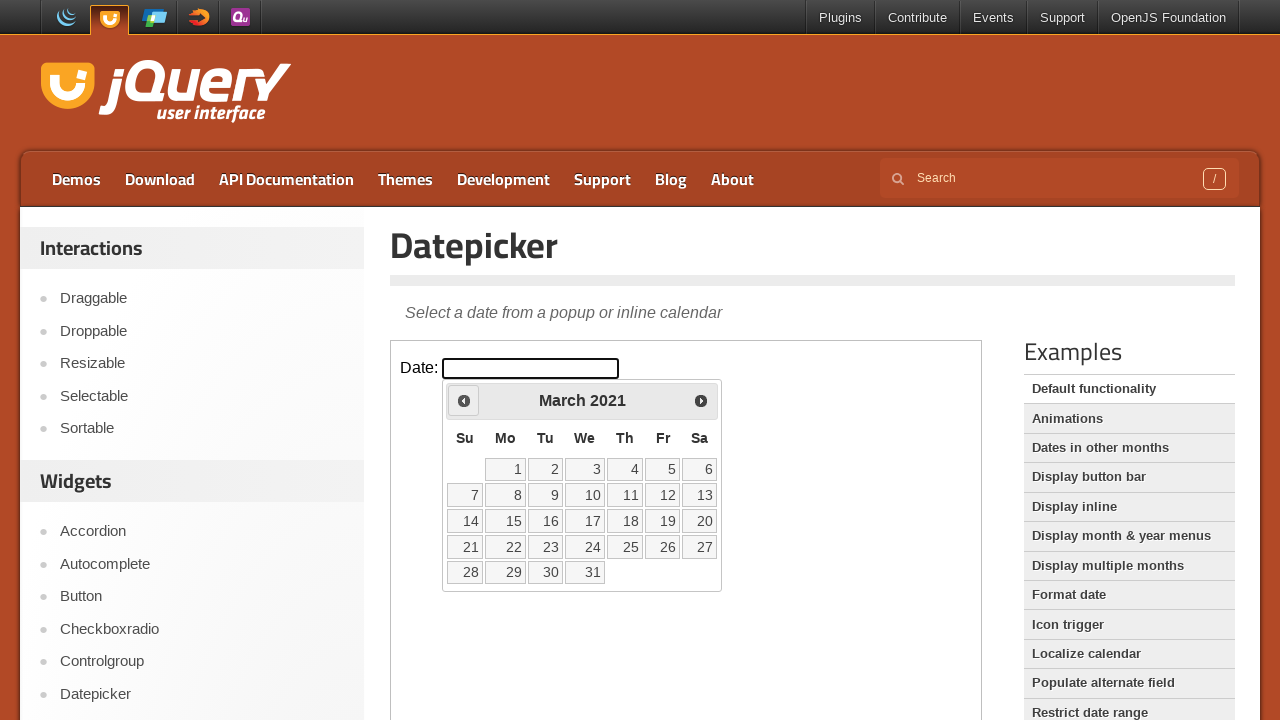

Retrieved updated calendar year: 2021
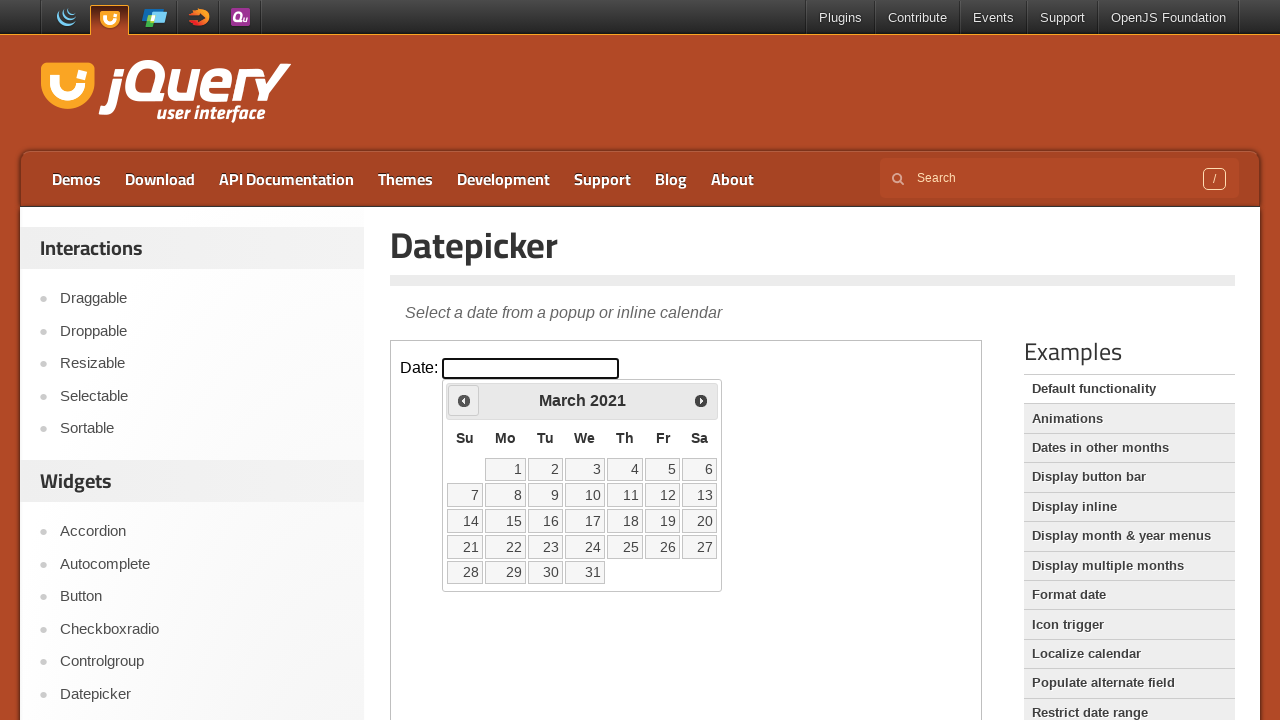

Clicked Previous button to navigate to earlier year at (464, 400) on iframe >> nth=0 >> internal:control=enter-frame >> xpath=//span[contains(text(),
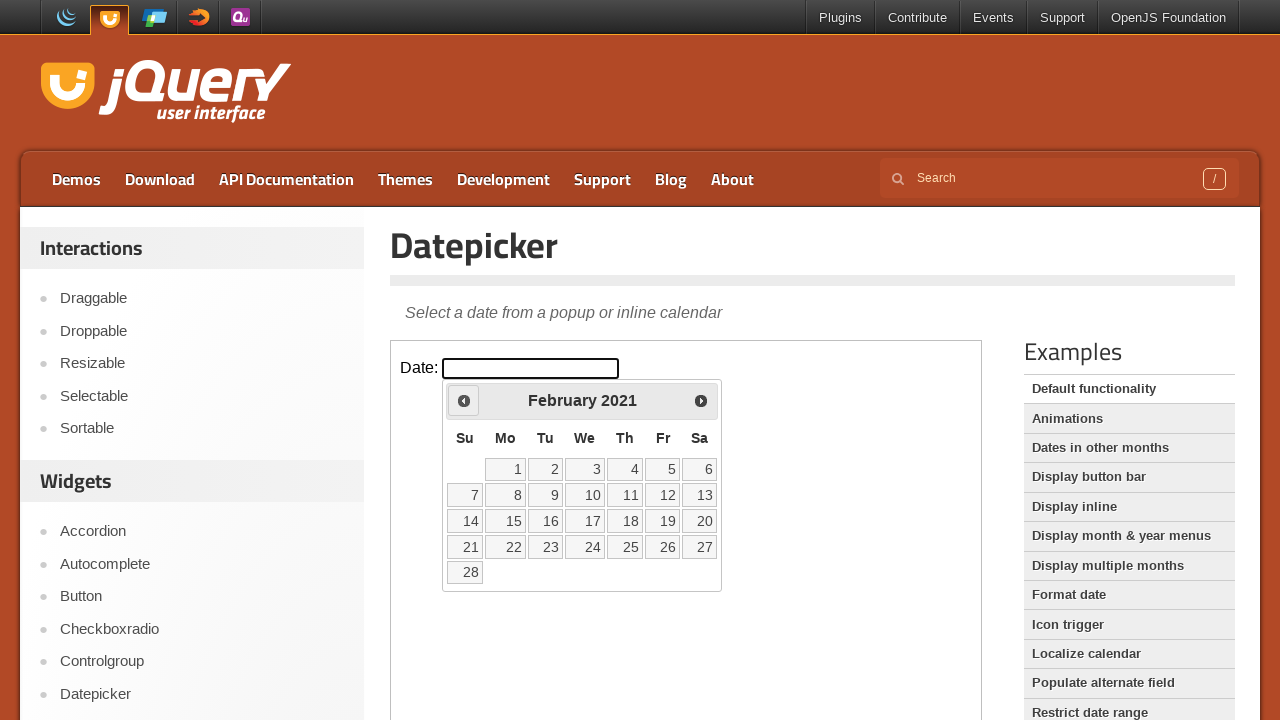

Retrieved updated calendar year: 2021
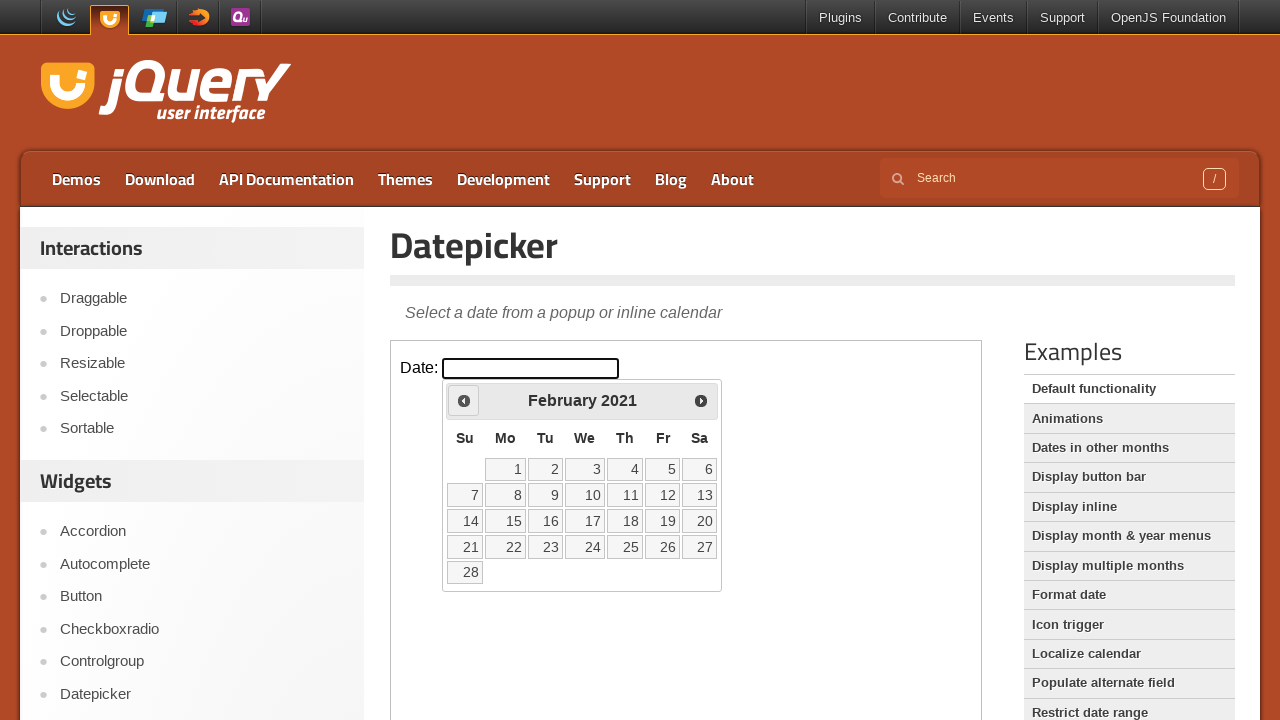

Clicked Previous button to navigate to earlier year at (464, 400) on iframe >> nth=0 >> internal:control=enter-frame >> xpath=//span[contains(text(),
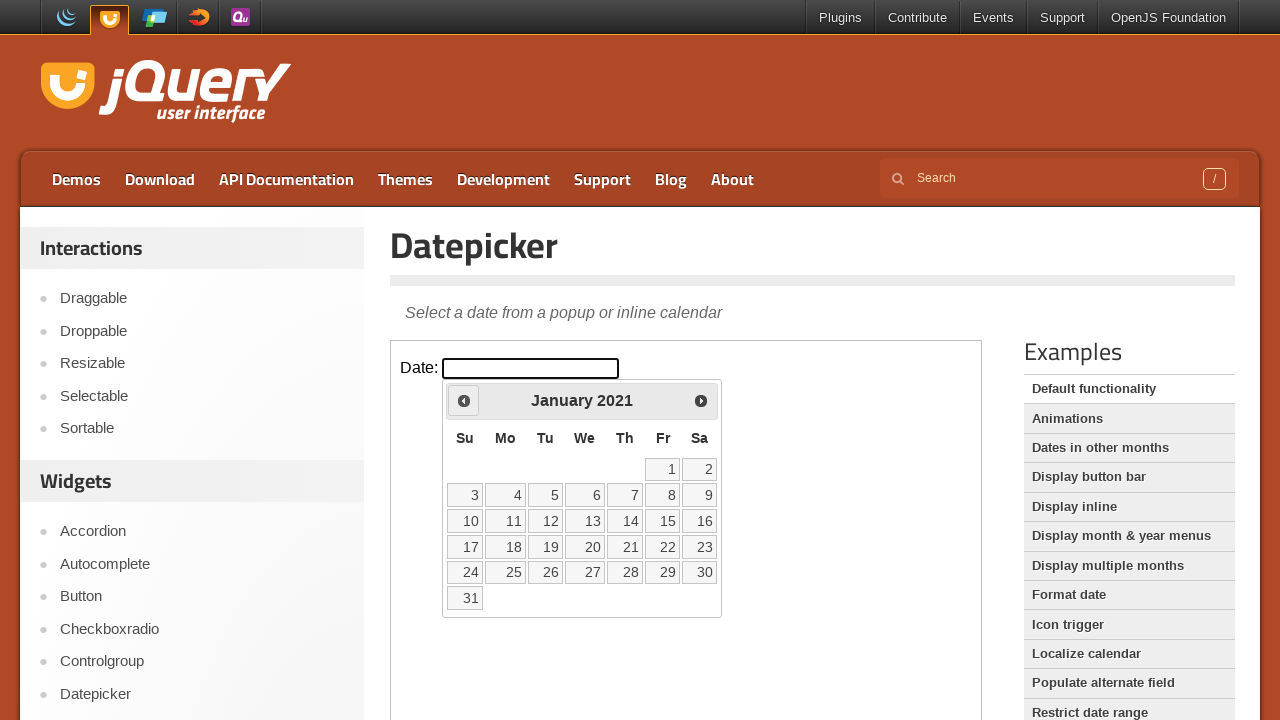

Retrieved updated calendar year: 2021
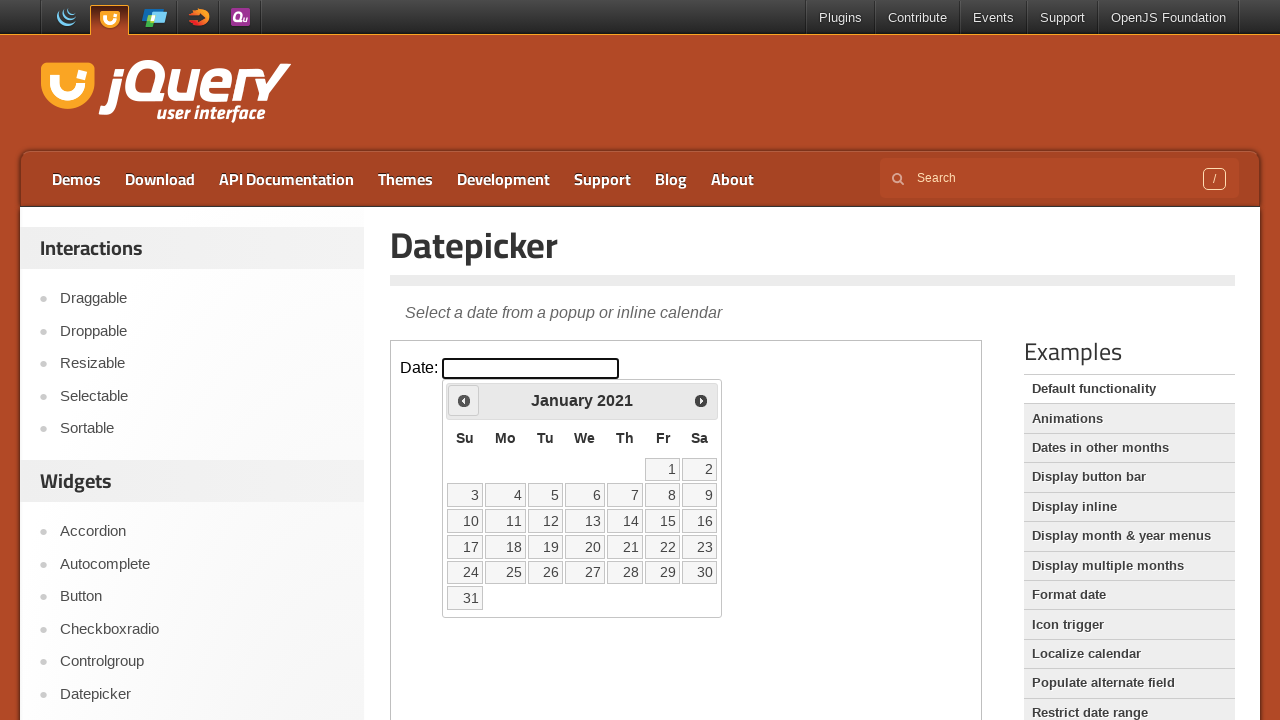

Clicked Previous button to navigate to earlier year at (464, 400) on iframe >> nth=0 >> internal:control=enter-frame >> xpath=//span[contains(text(),
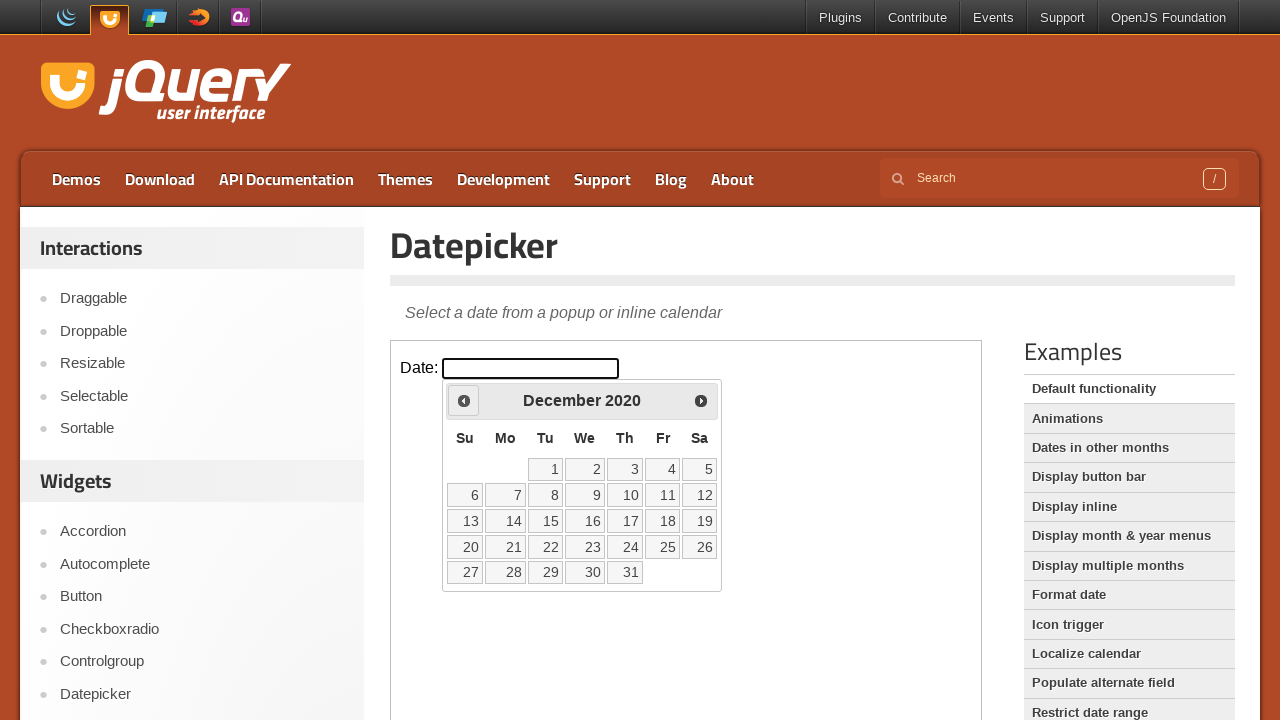

Retrieved updated calendar year: 2020
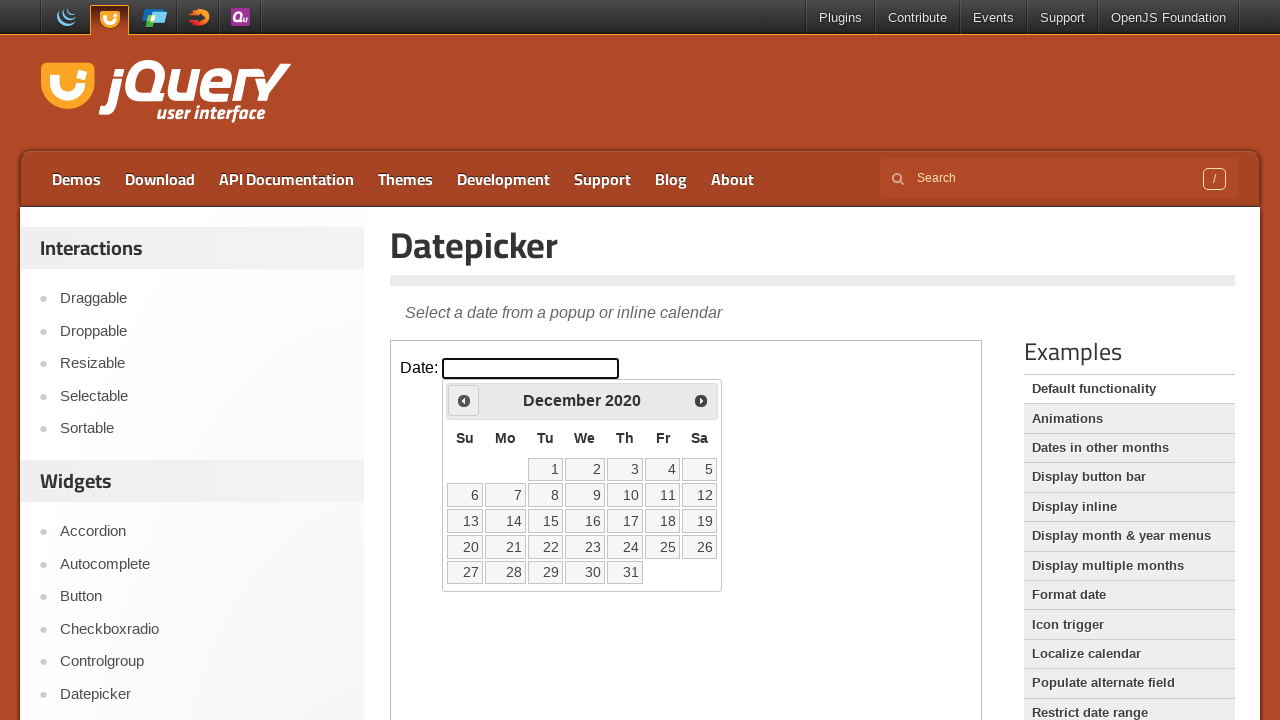

Clicked Previous button to navigate to earlier year at (464, 400) on iframe >> nth=0 >> internal:control=enter-frame >> xpath=//span[contains(text(),
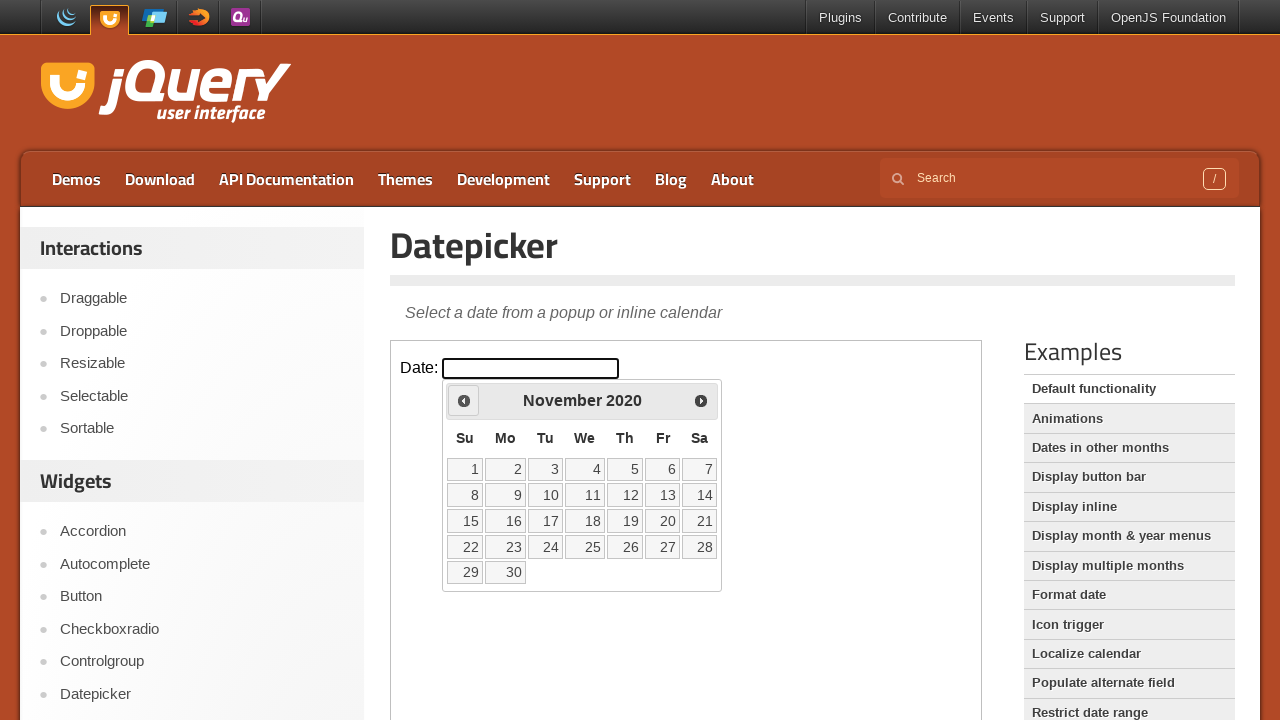

Retrieved updated calendar year: 2020
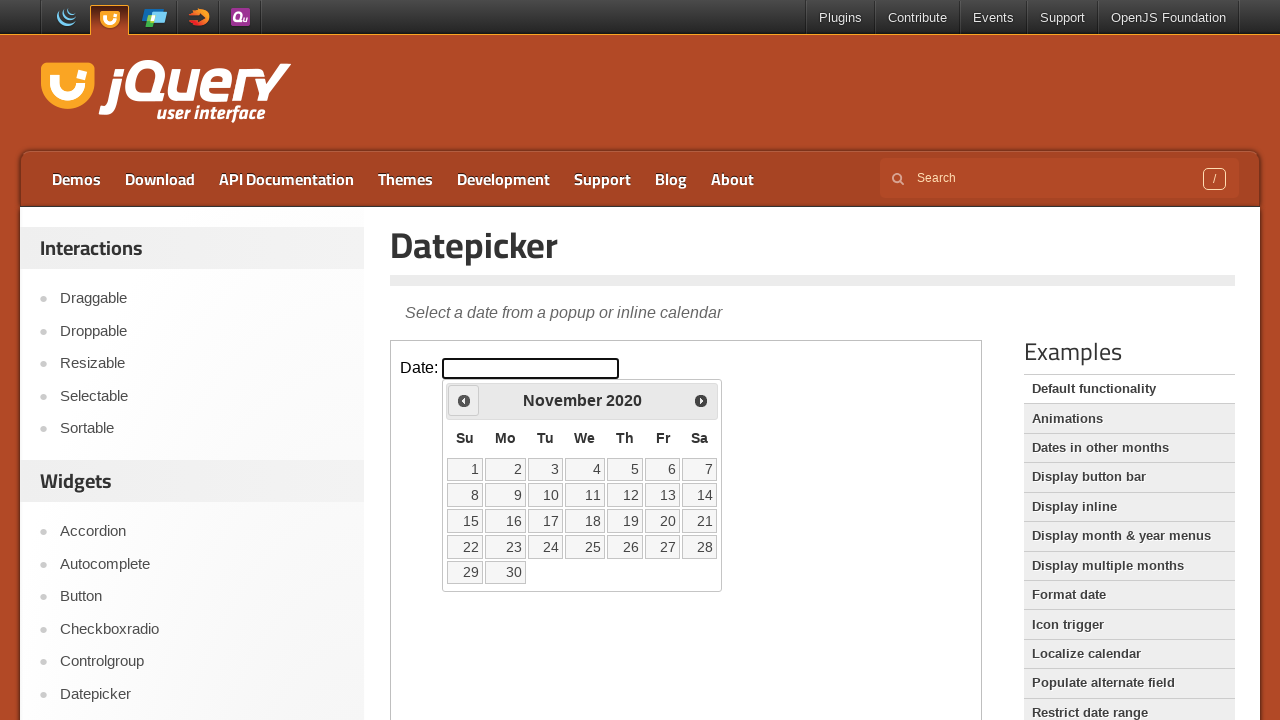

Clicked Previous button to navigate to earlier year at (464, 400) on iframe >> nth=0 >> internal:control=enter-frame >> xpath=//span[contains(text(),
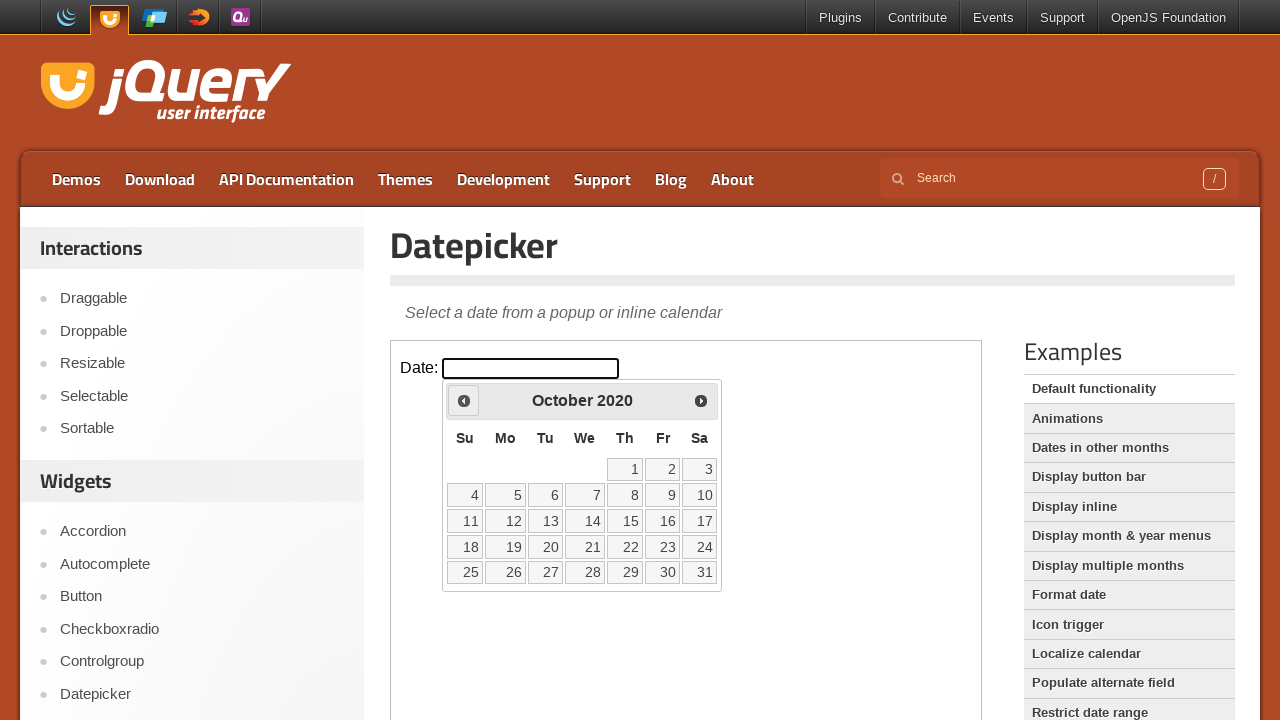

Retrieved updated calendar year: 2020
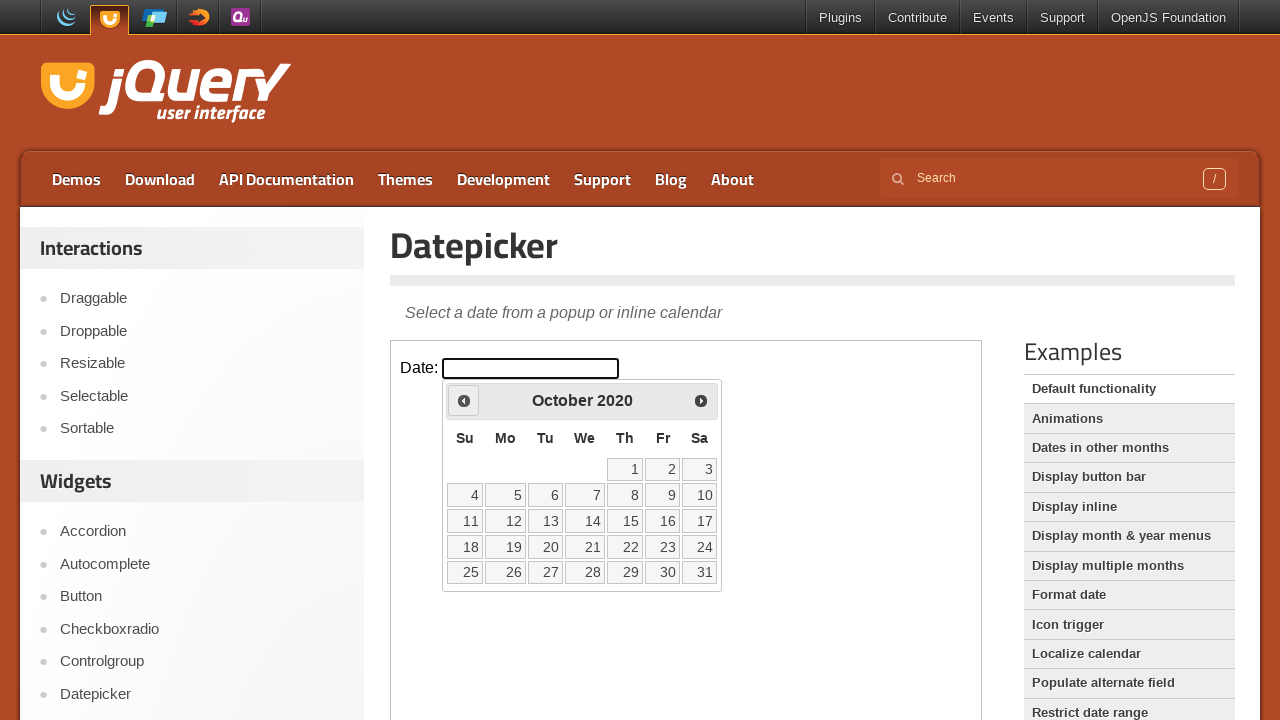

Clicked Previous button to navigate to earlier year at (464, 400) on iframe >> nth=0 >> internal:control=enter-frame >> xpath=//span[contains(text(),
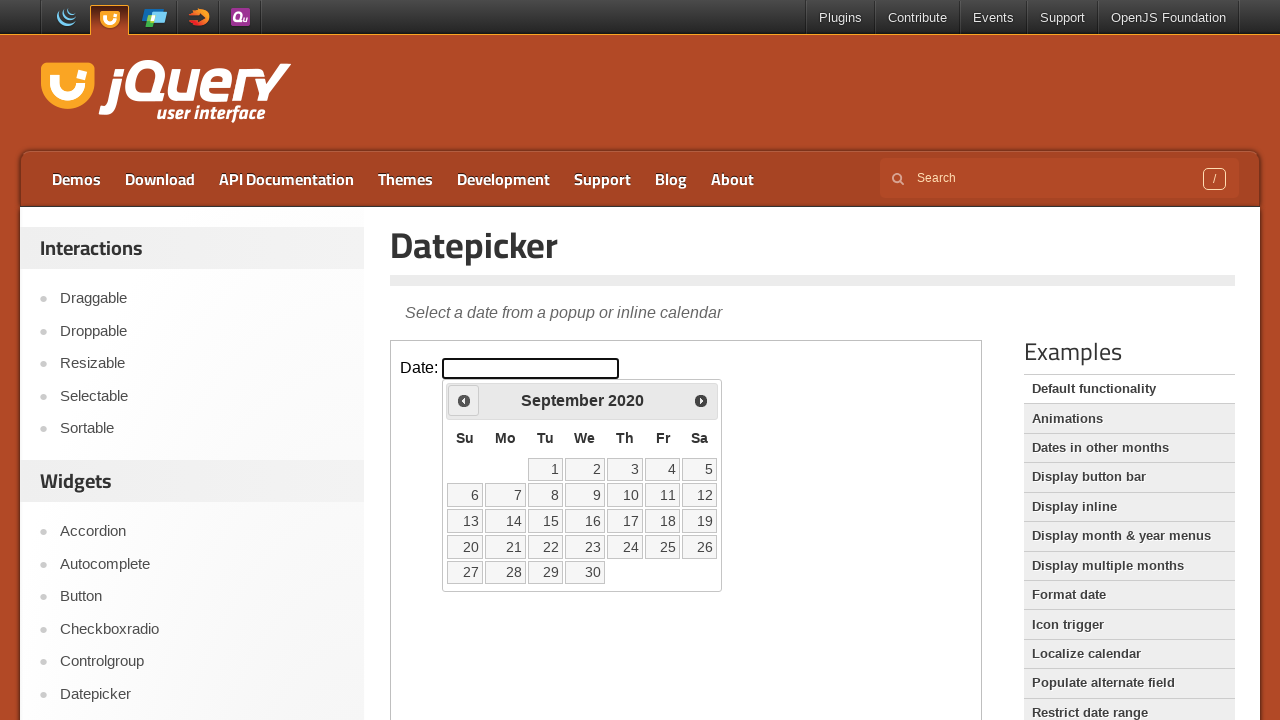

Retrieved updated calendar year: 2020
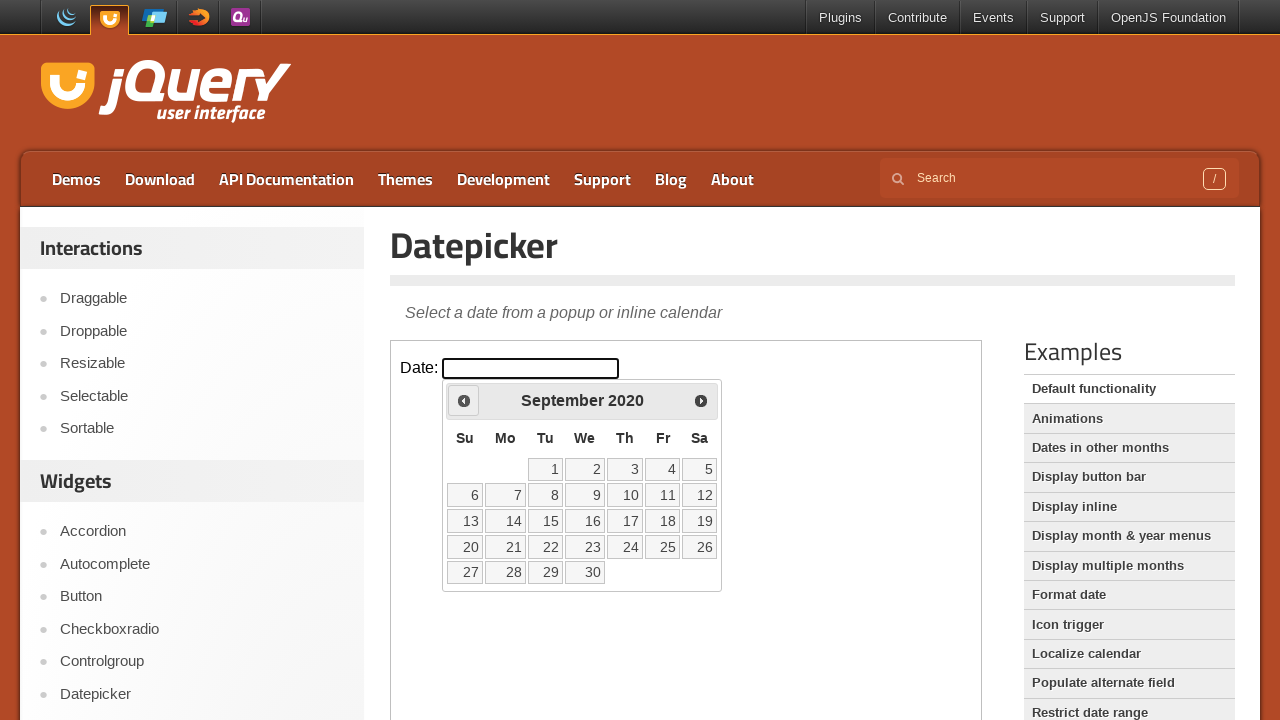

Clicked Previous button to navigate to earlier year at (464, 400) on iframe >> nth=0 >> internal:control=enter-frame >> xpath=//span[contains(text(),
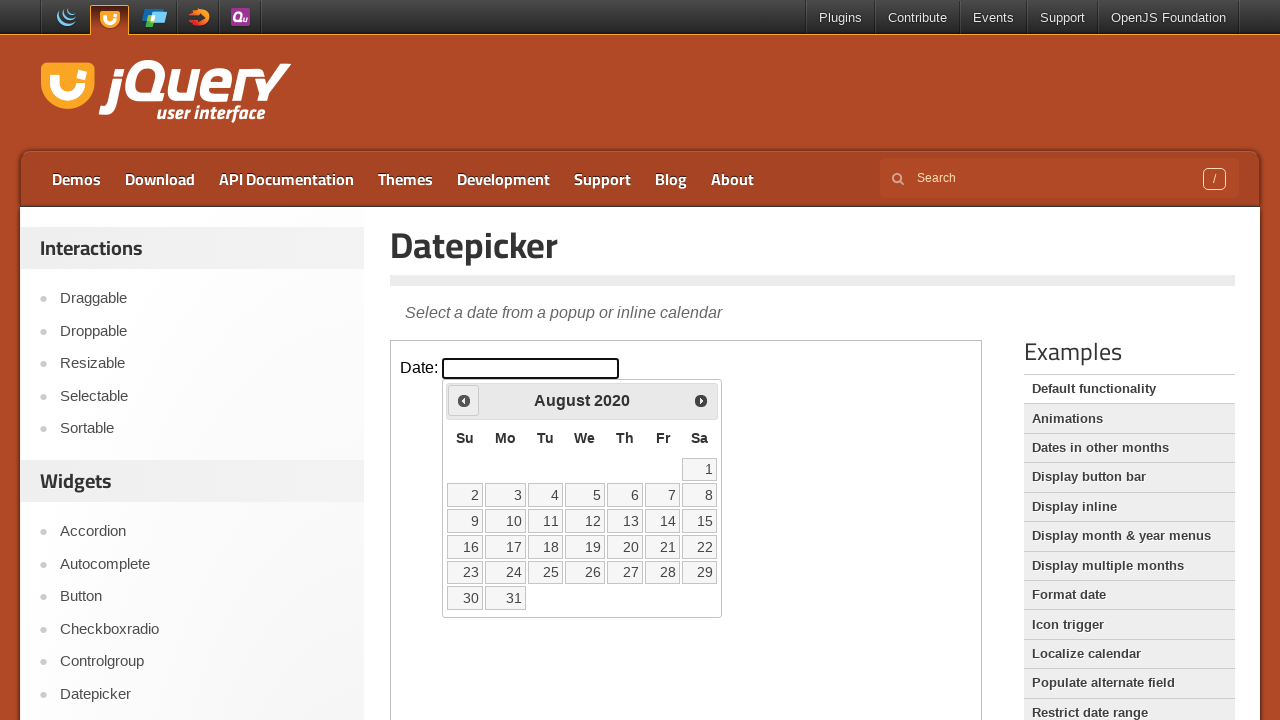

Retrieved updated calendar year: 2020
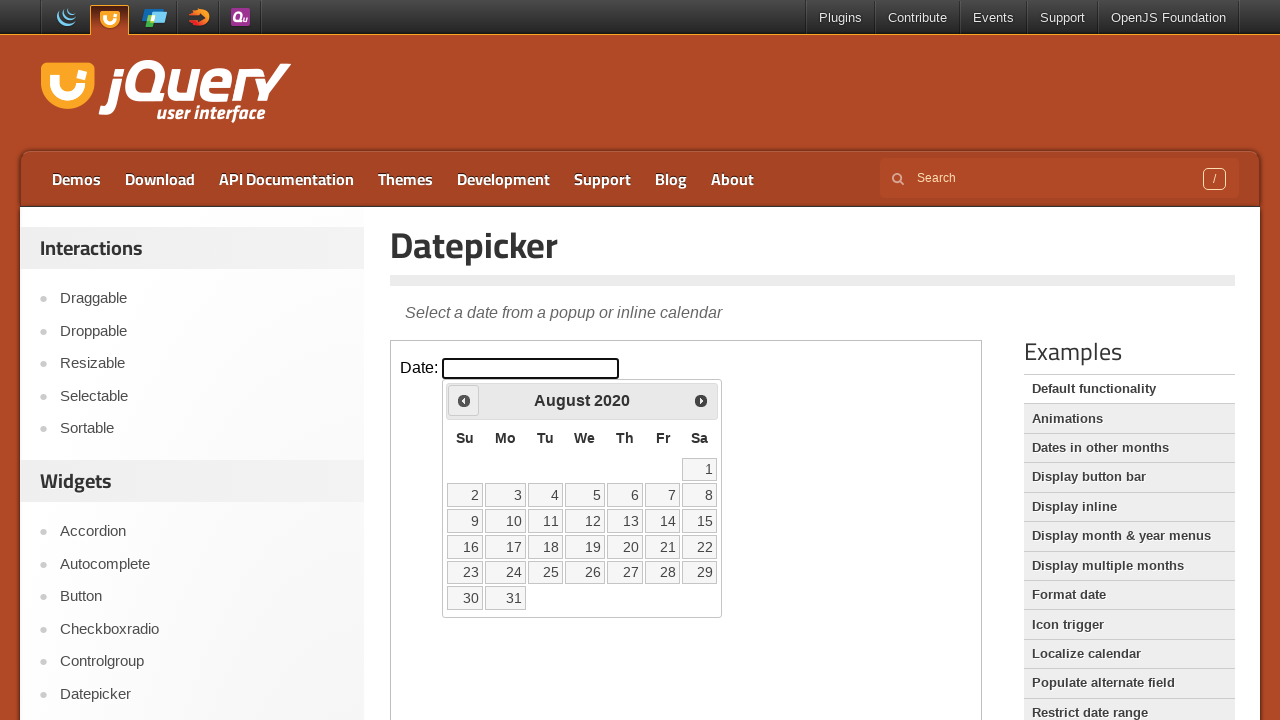

Clicked Previous button to navigate to earlier year at (464, 400) on iframe >> nth=0 >> internal:control=enter-frame >> xpath=//span[contains(text(),
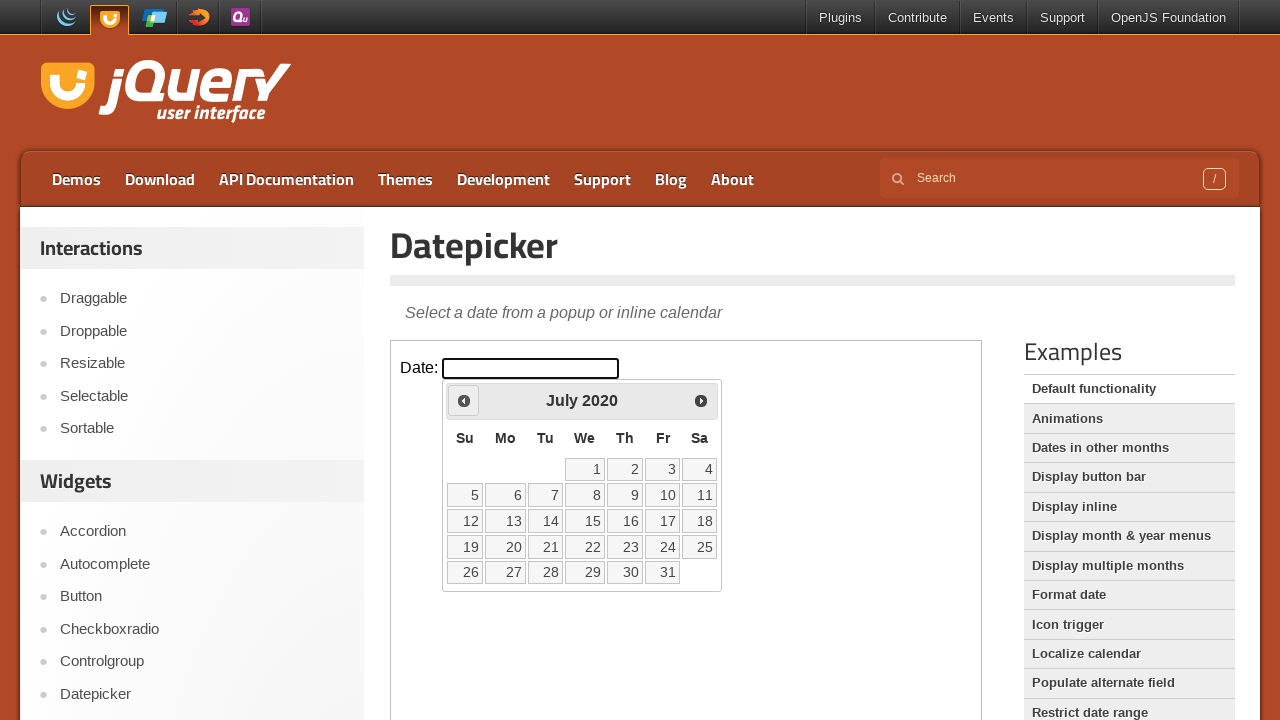

Retrieved updated calendar year: 2020
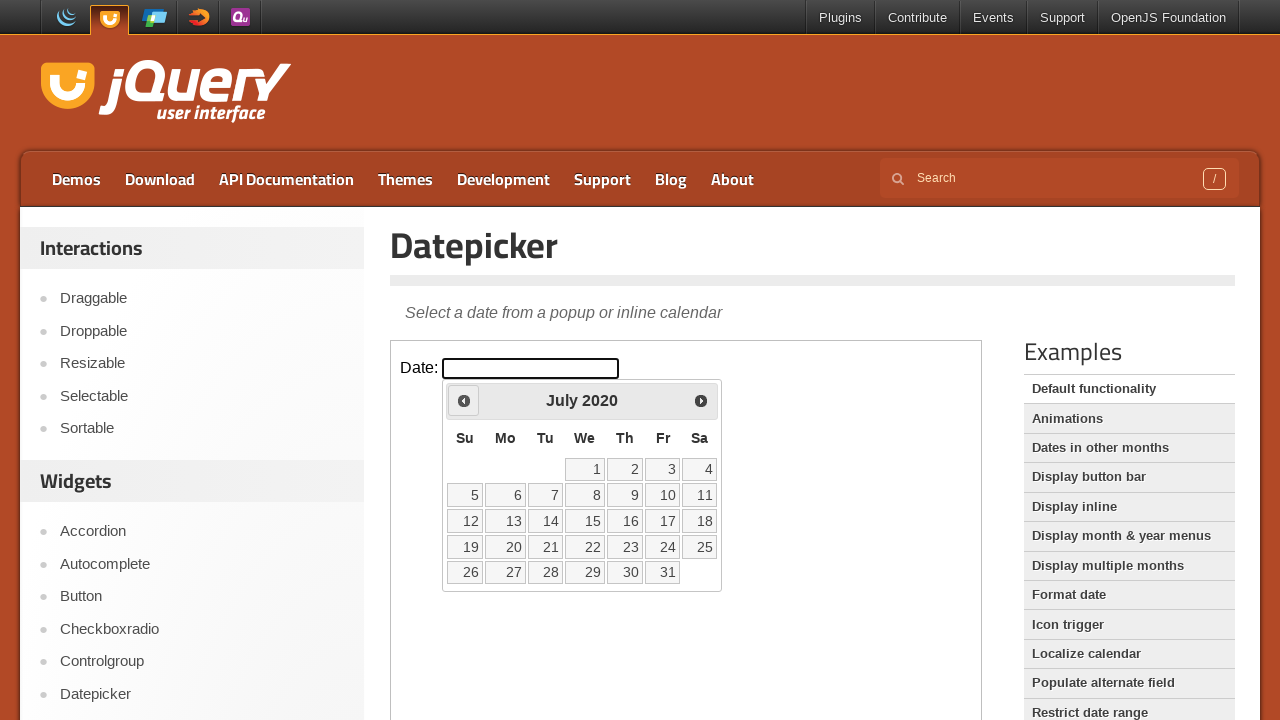

Clicked Previous button to navigate to earlier year at (464, 400) on iframe >> nth=0 >> internal:control=enter-frame >> xpath=//span[contains(text(),
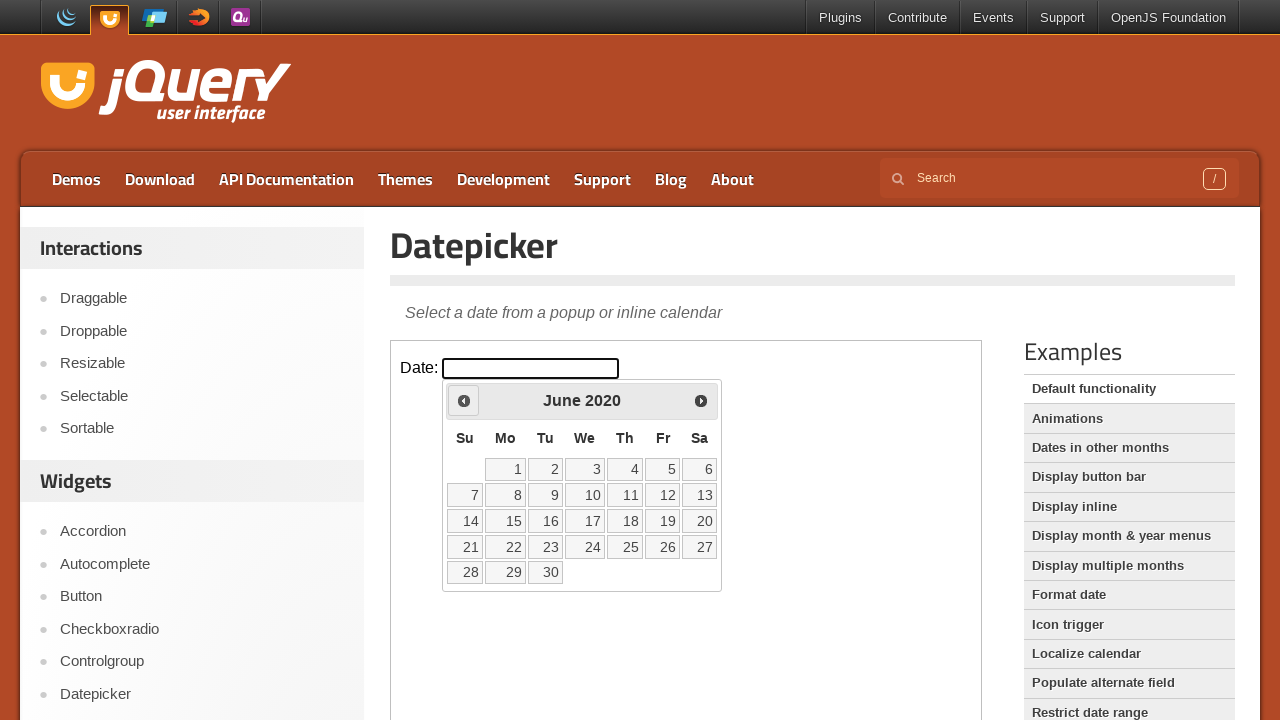

Retrieved updated calendar year: 2020
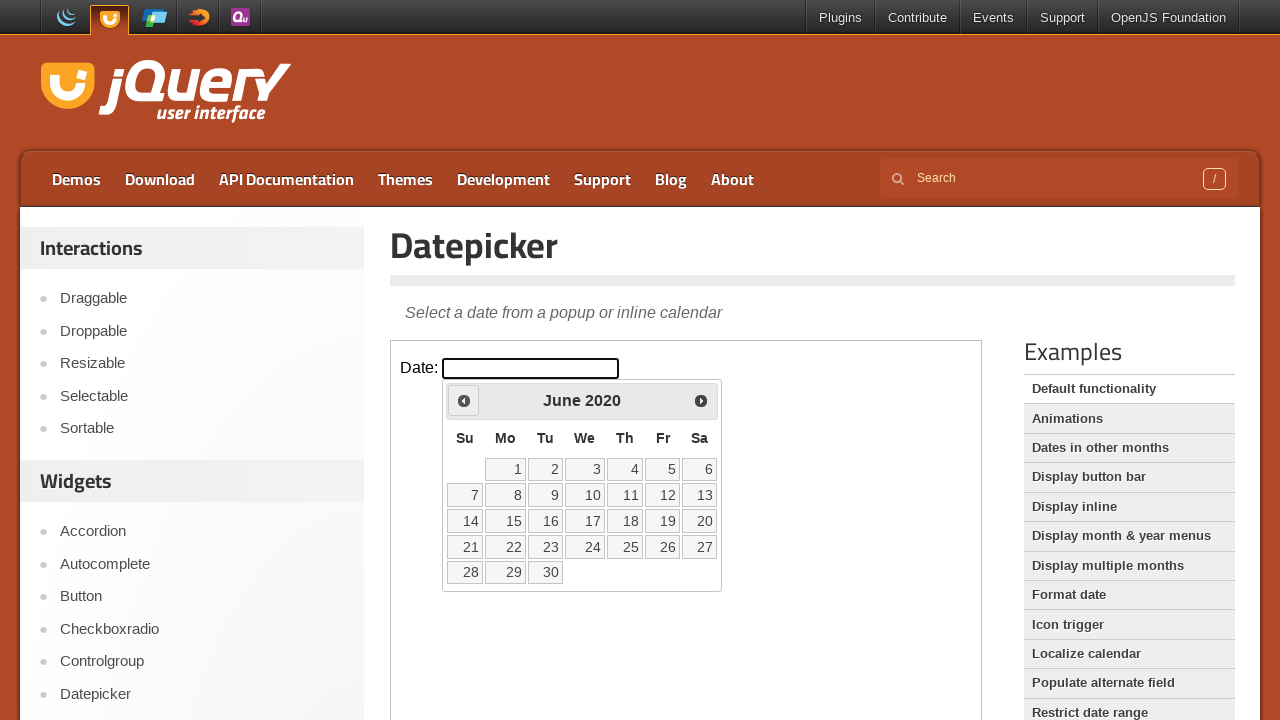

Clicked Previous button to navigate to earlier year at (464, 400) on iframe >> nth=0 >> internal:control=enter-frame >> xpath=//span[contains(text(),
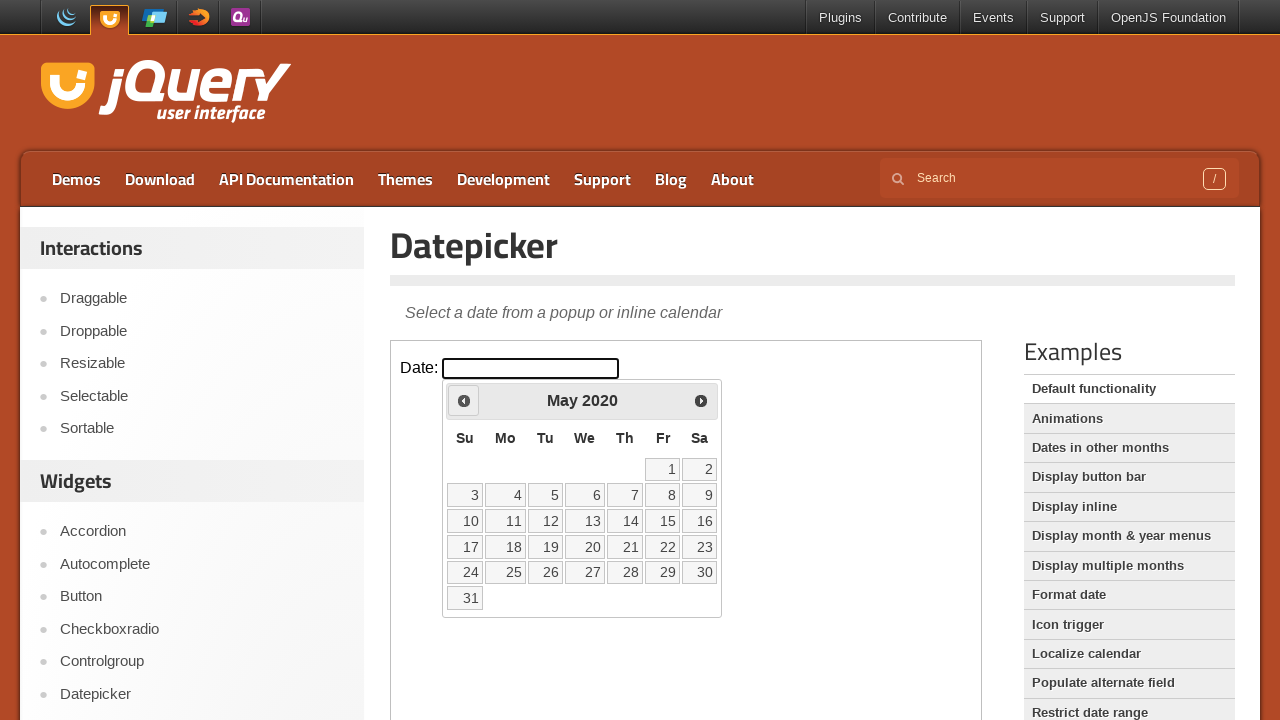

Retrieved updated calendar year: 2020
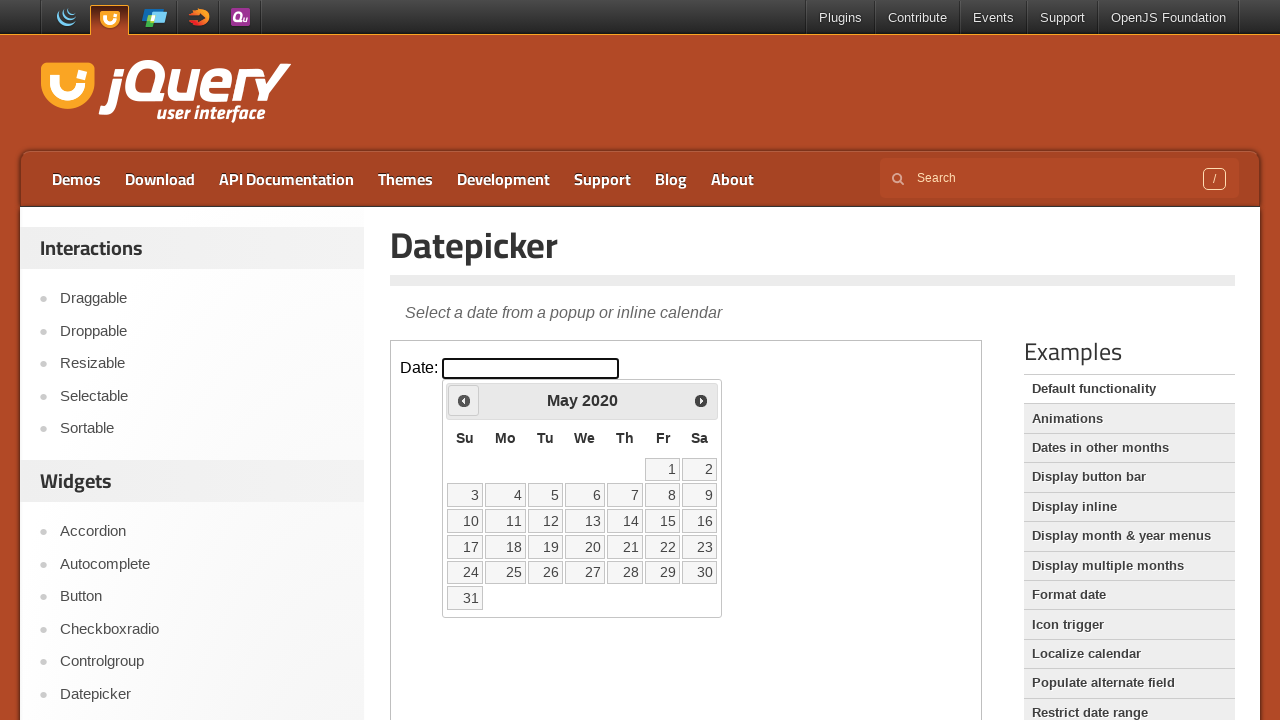

Clicked Previous button to navigate to earlier year at (464, 400) on iframe >> nth=0 >> internal:control=enter-frame >> xpath=//span[contains(text(),
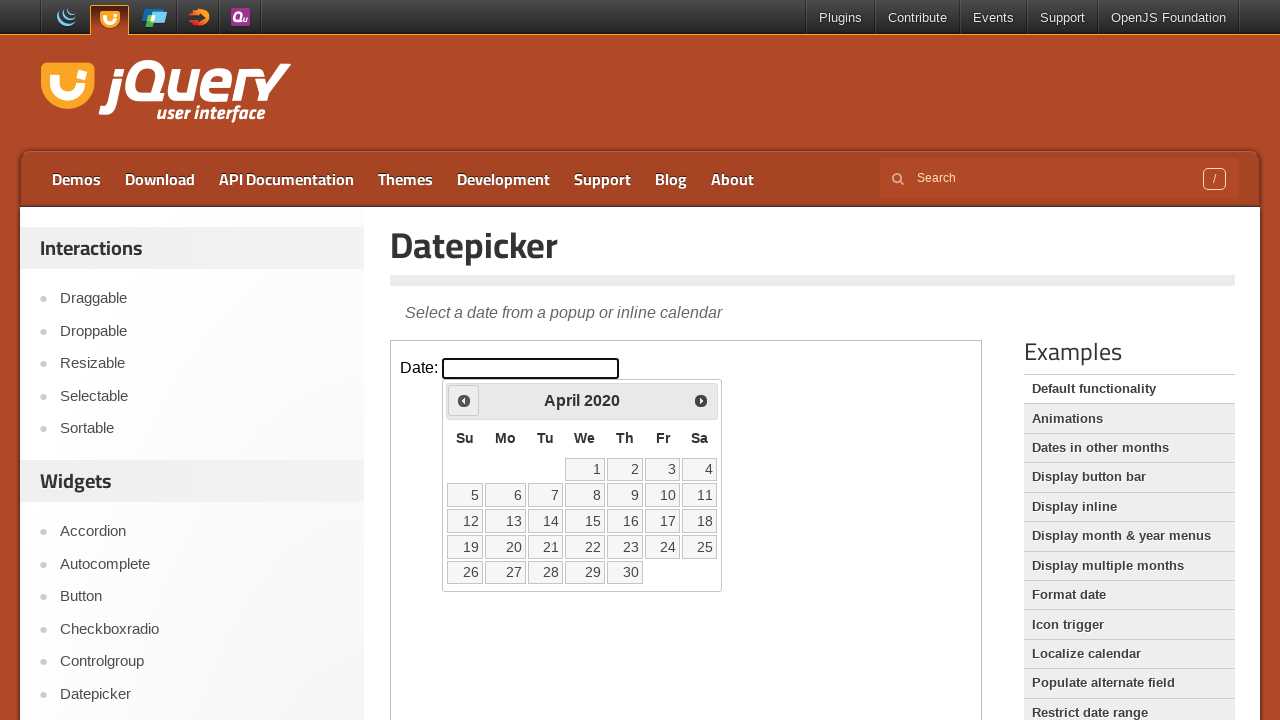

Retrieved updated calendar year: 2020
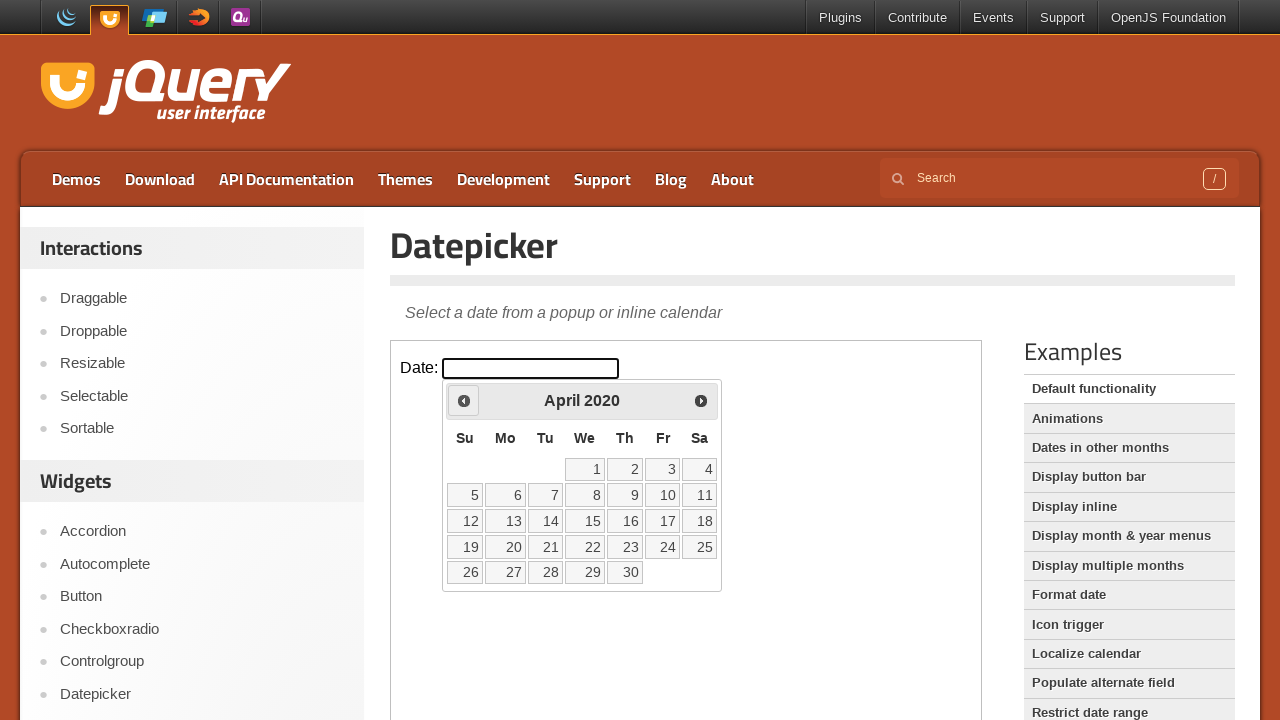

Clicked Previous button to navigate to earlier year at (464, 400) on iframe >> nth=0 >> internal:control=enter-frame >> xpath=//span[contains(text(),
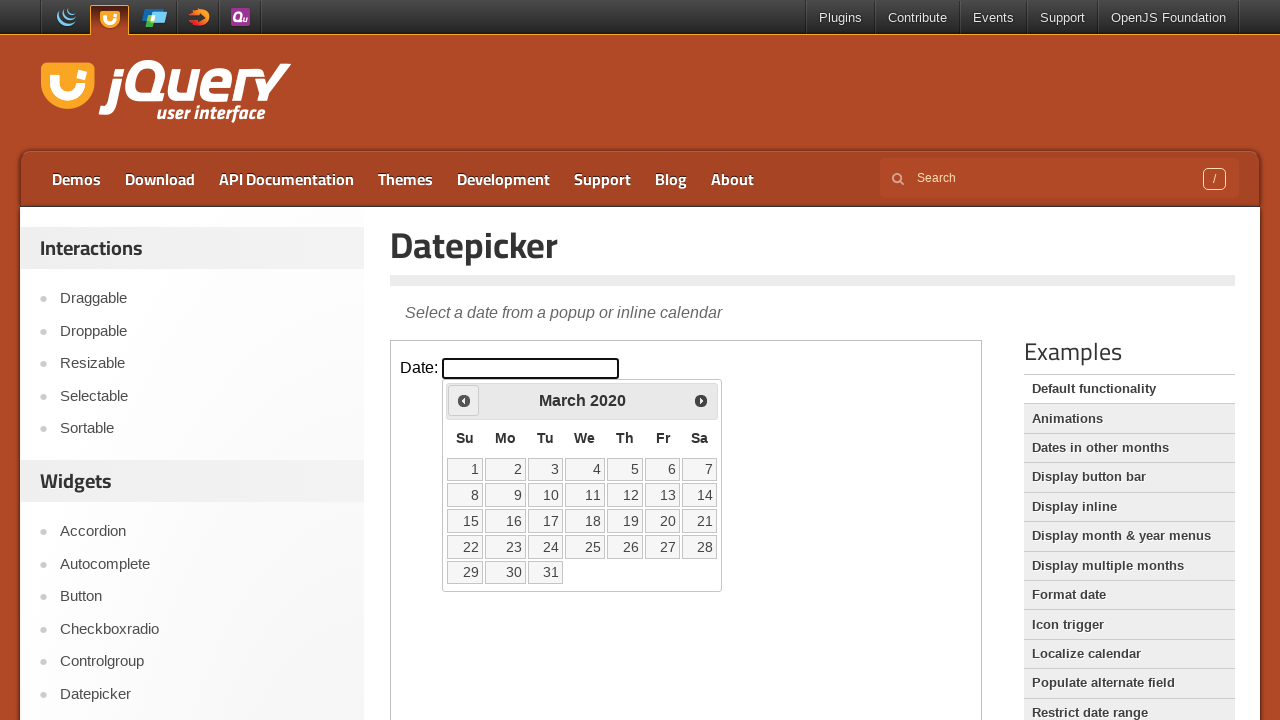

Retrieved updated calendar year: 2020
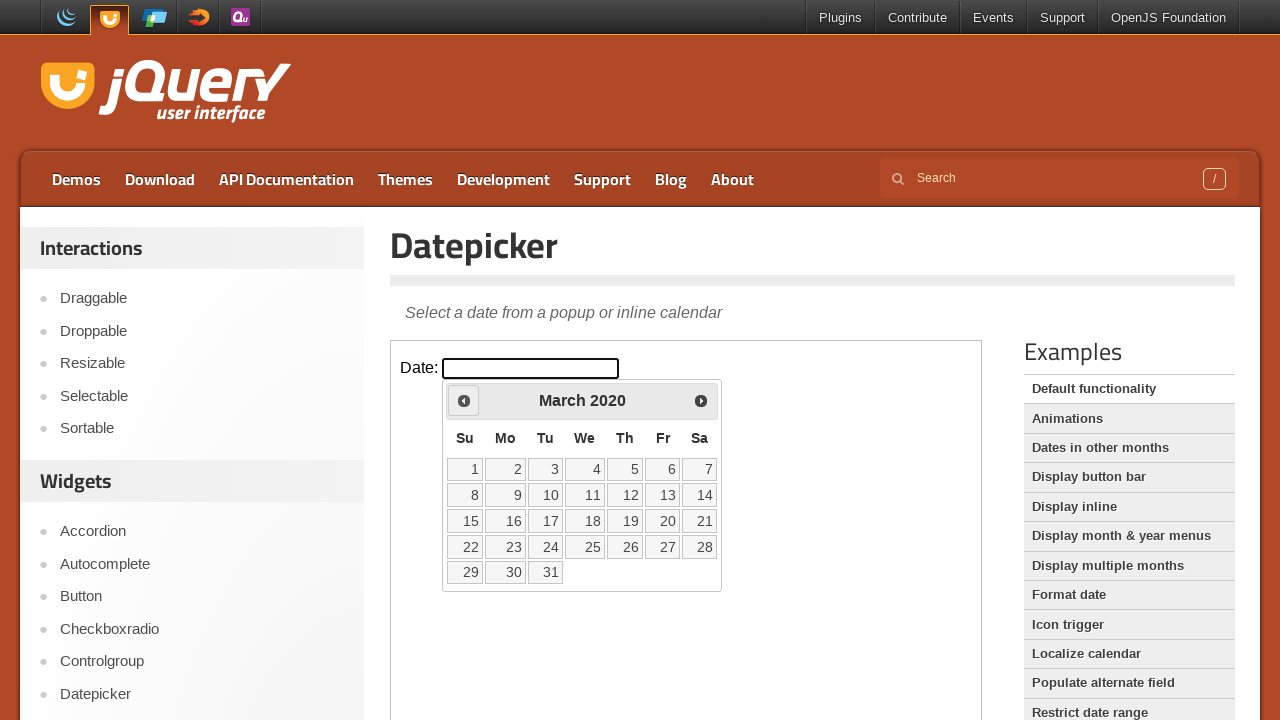

Clicked Previous button to navigate to earlier year at (464, 400) on iframe >> nth=0 >> internal:control=enter-frame >> xpath=//span[contains(text(),
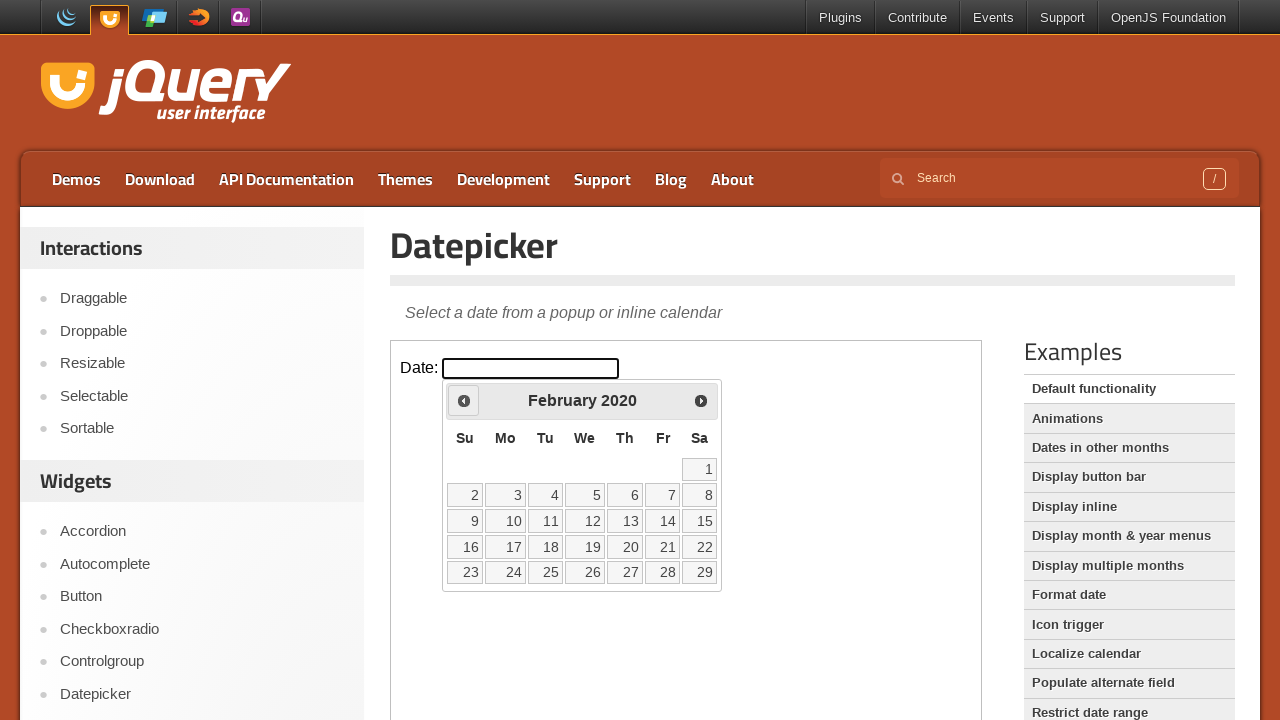

Retrieved updated calendar year: 2020
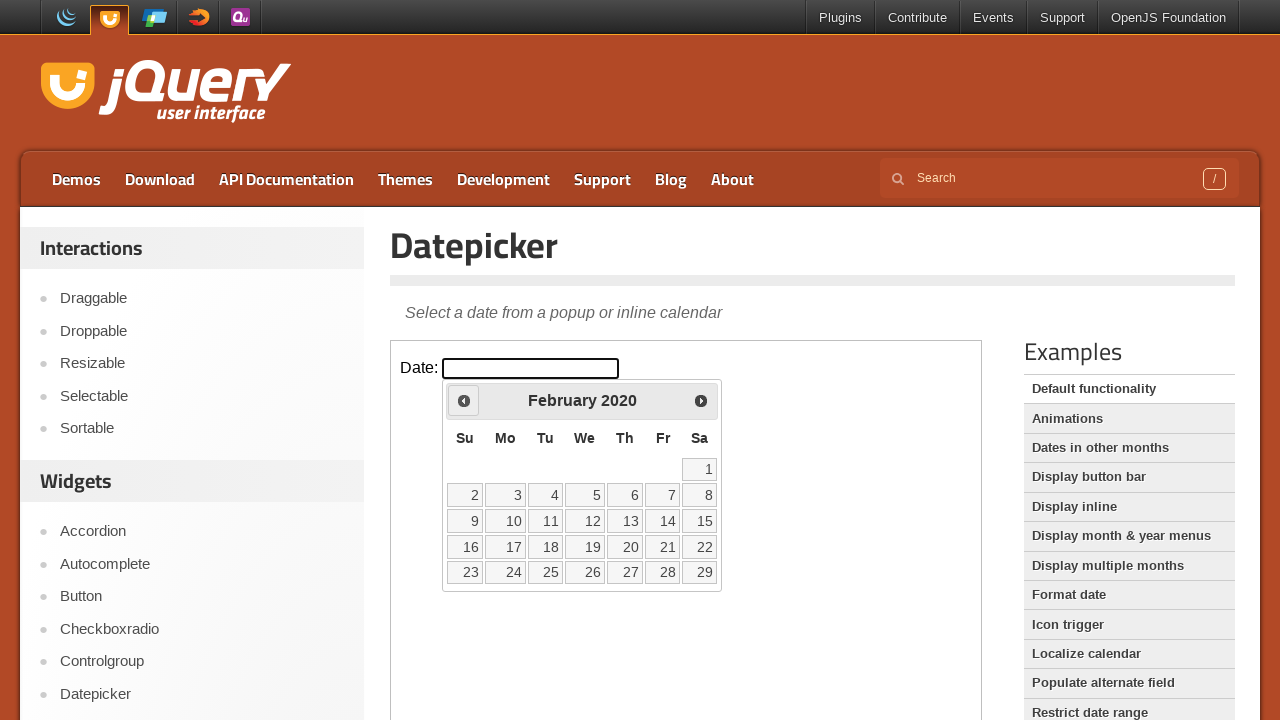

Clicked Previous button to navigate to earlier year at (464, 400) on iframe >> nth=0 >> internal:control=enter-frame >> xpath=//span[contains(text(),
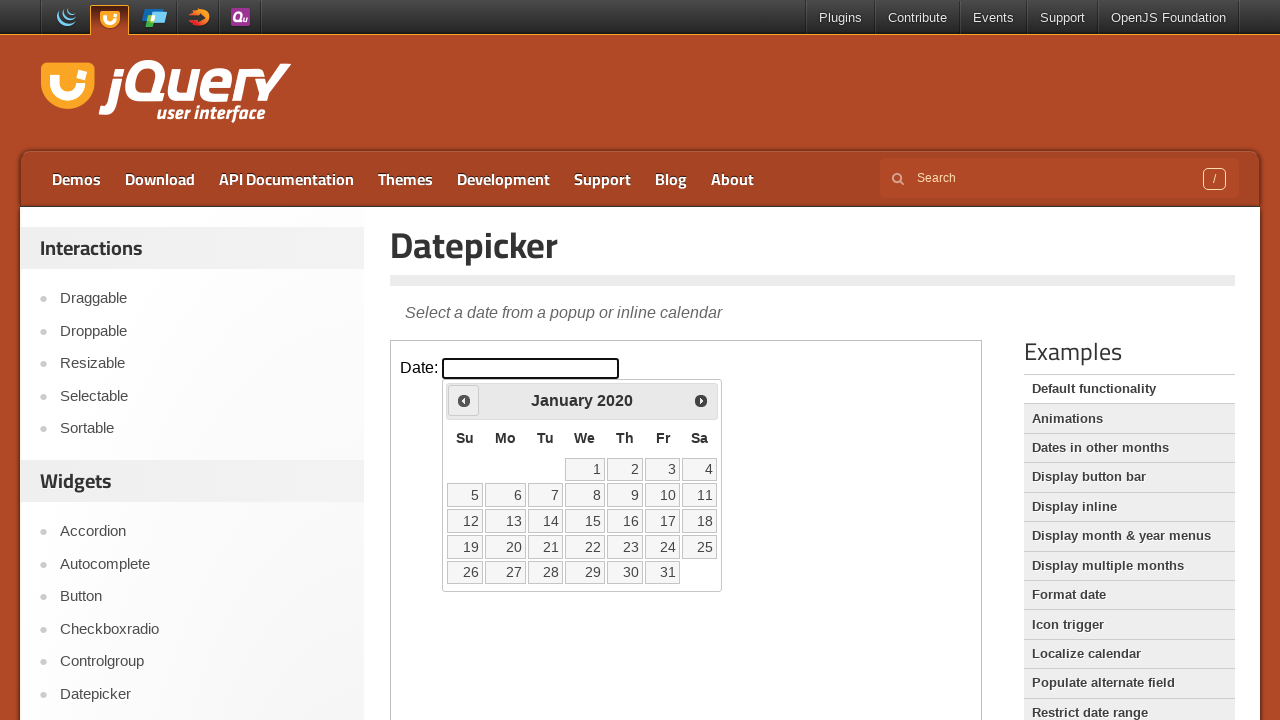

Retrieved updated calendar year: 2020
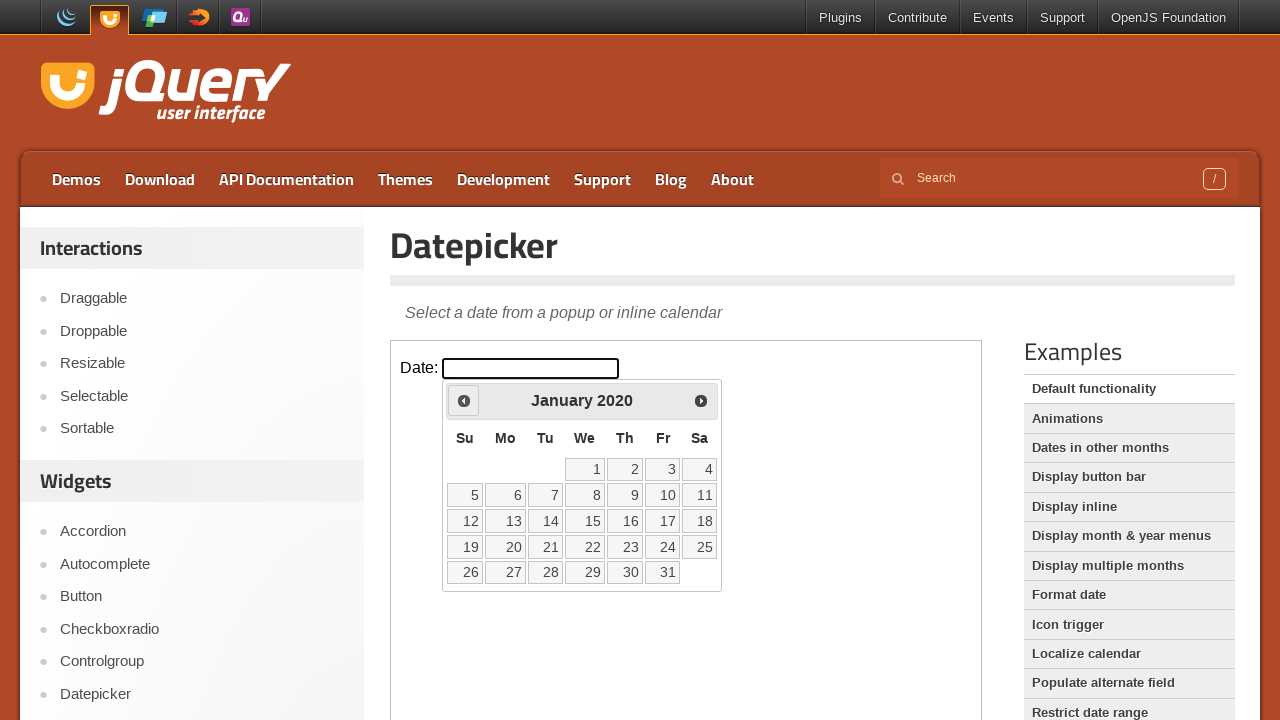

Clicked Previous button to navigate to earlier year at (464, 400) on iframe >> nth=0 >> internal:control=enter-frame >> xpath=//span[contains(text(),
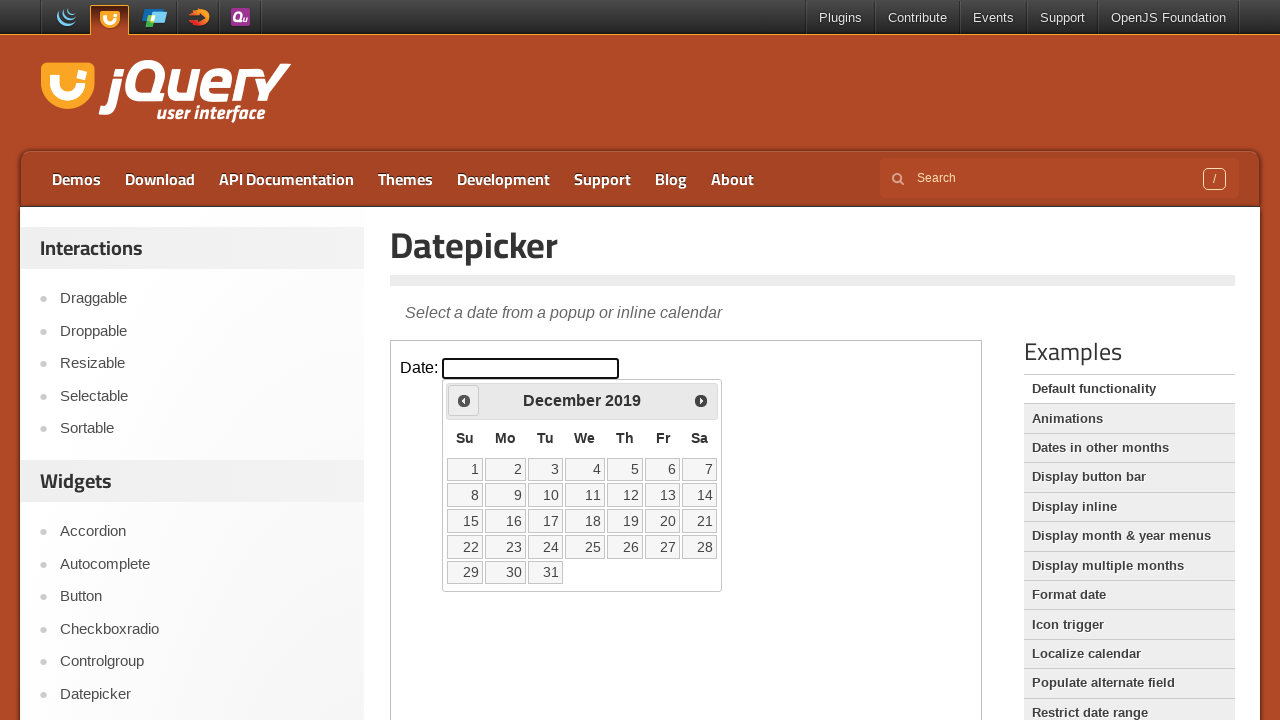

Retrieved updated calendar year: 2019
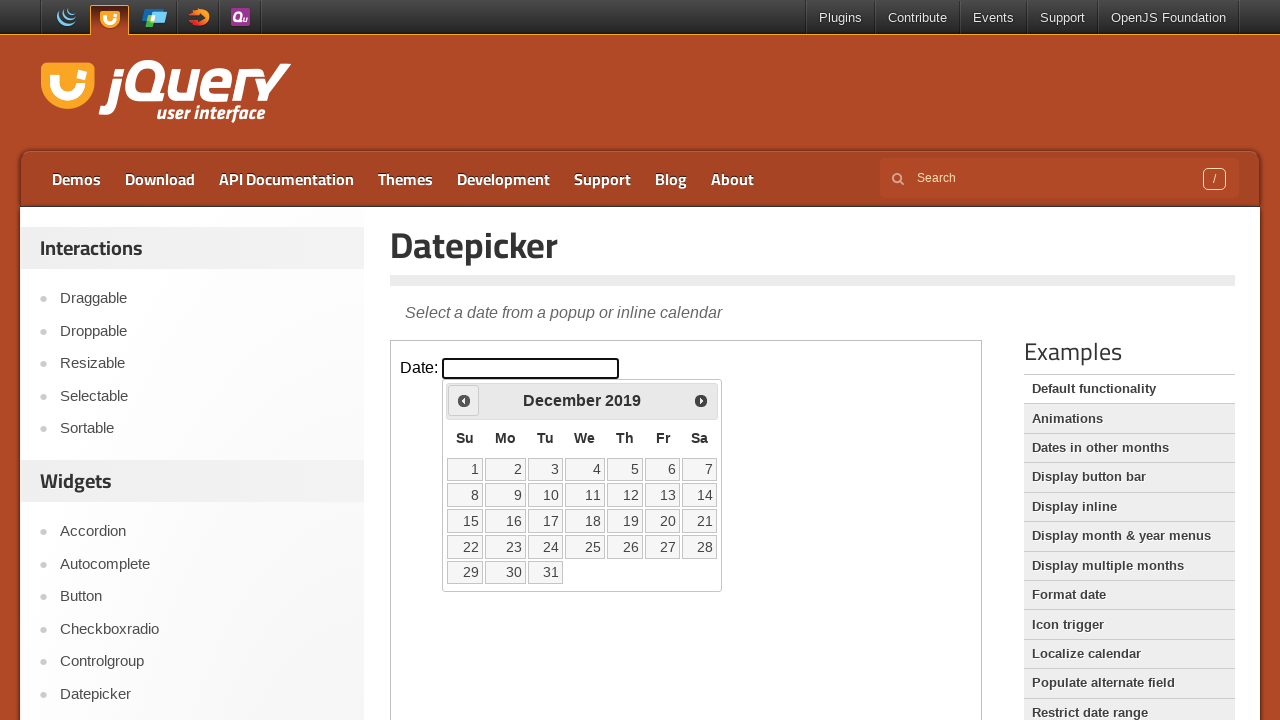

Clicked Previous button to navigate to earlier year at (464, 400) on iframe >> nth=0 >> internal:control=enter-frame >> xpath=//span[contains(text(),
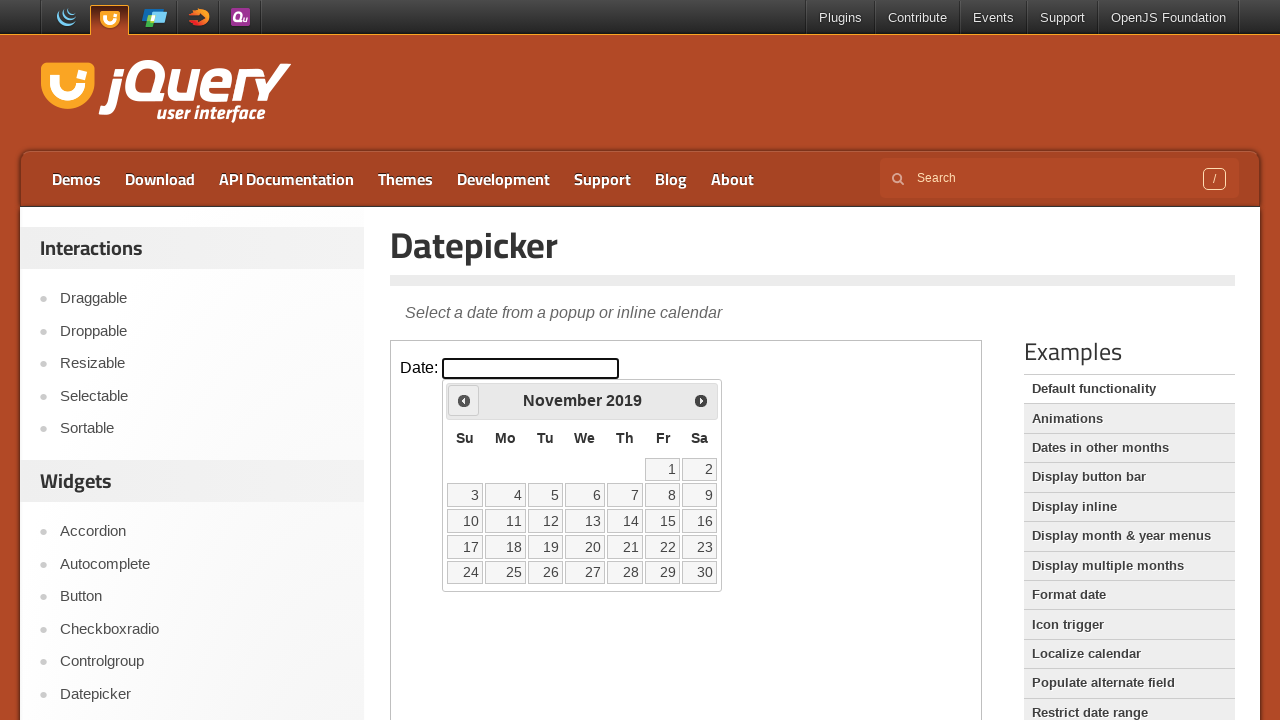

Retrieved updated calendar year: 2019
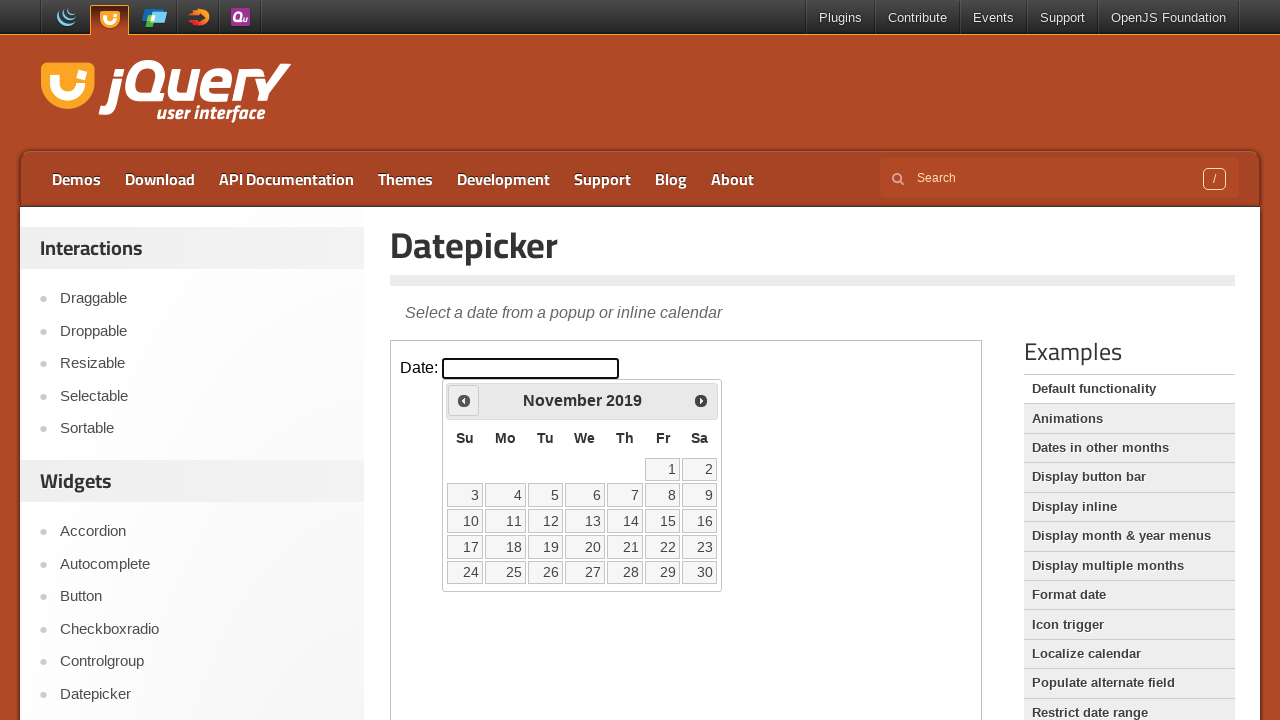

Clicked Previous button to navigate to earlier year at (464, 400) on iframe >> nth=0 >> internal:control=enter-frame >> xpath=//span[contains(text(),
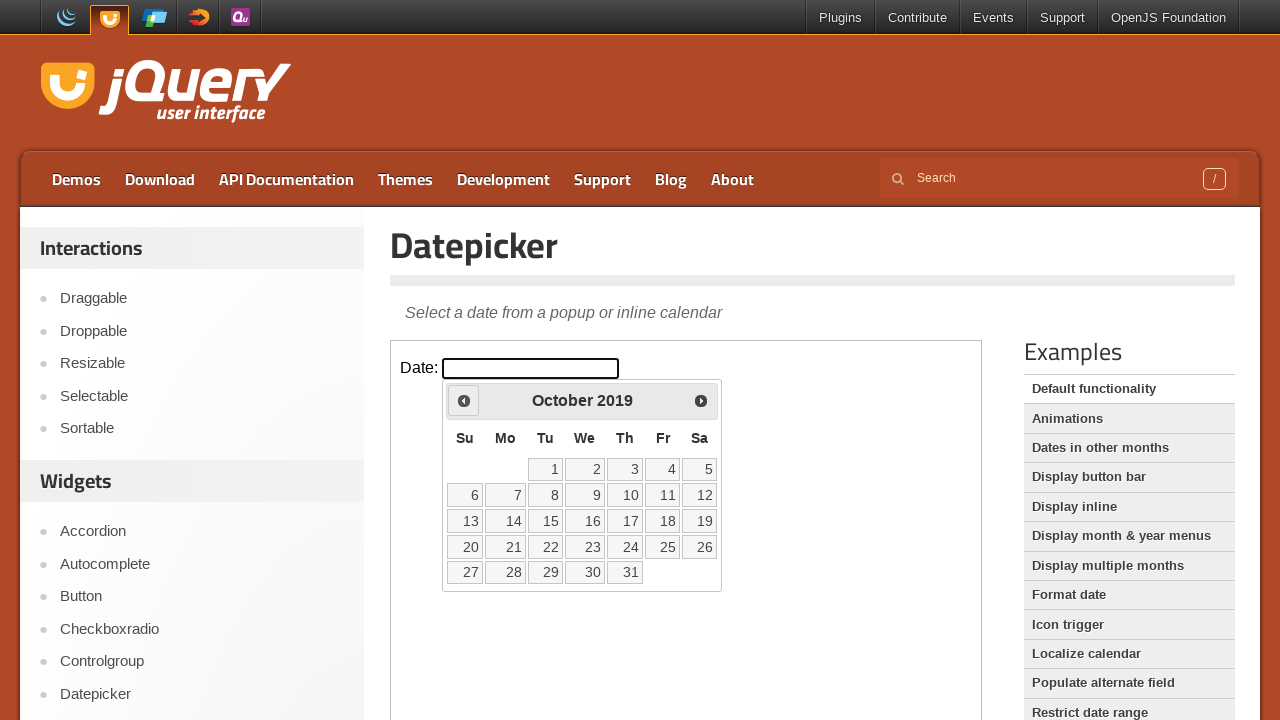

Retrieved updated calendar year: 2019
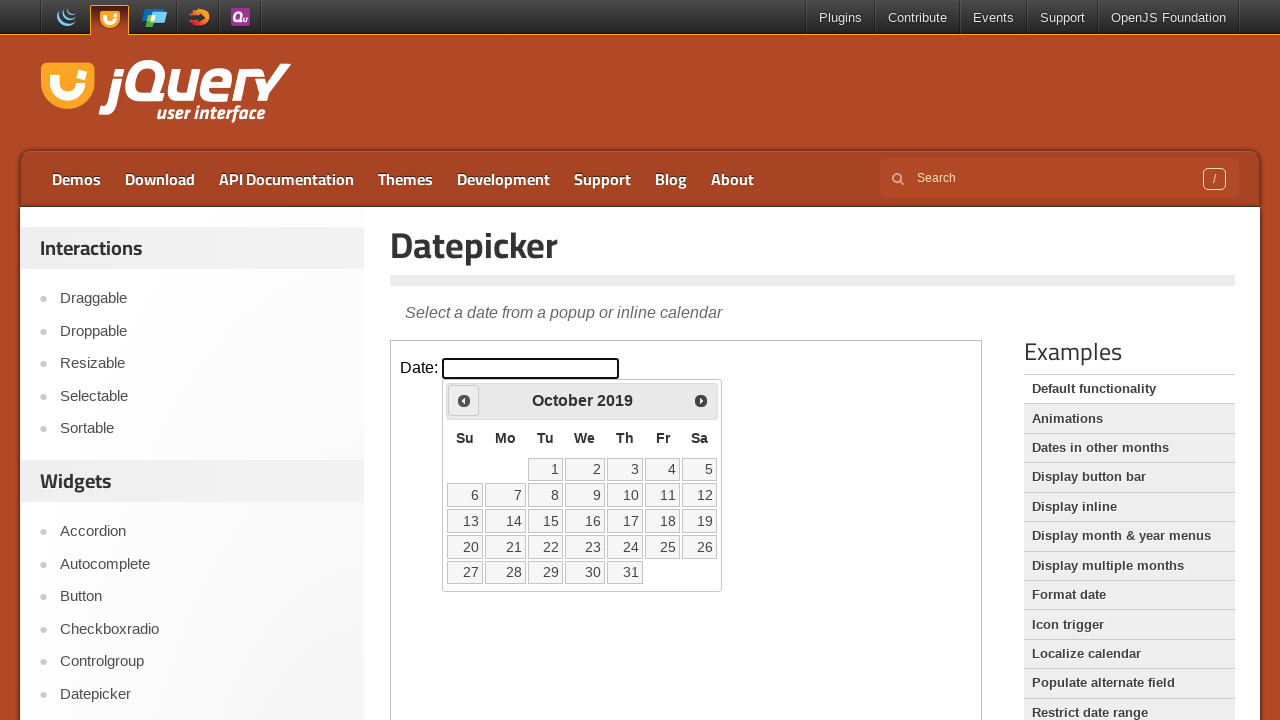

Clicked Previous button to navigate to earlier year at (464, 400) on iframe >> nth=0 >> internal:control=enter-frame >> xpath=//span[contains(text(),
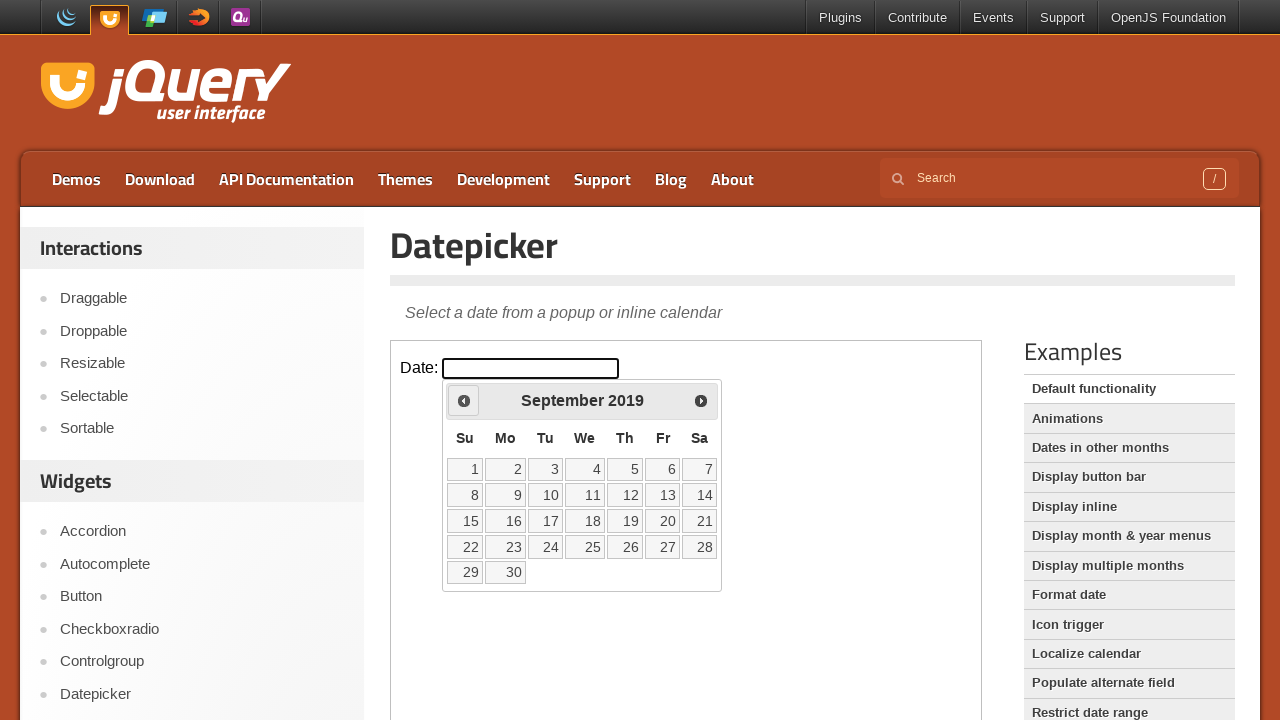

Retrieved updated calendar year: 2019
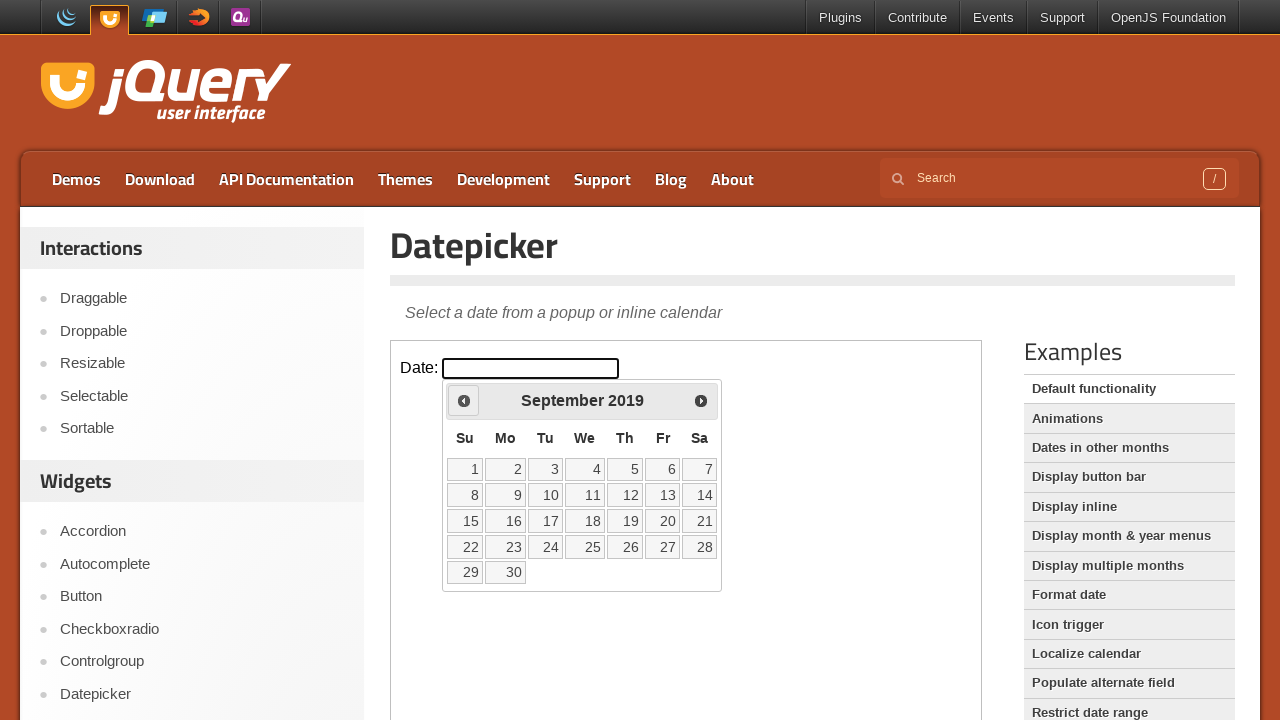

Clicked Previous button to navigate to earlier year at (464, 400) on iframe >> nth=0 >> internal:control=enter-frame >> xpath=//span[contains(text(),
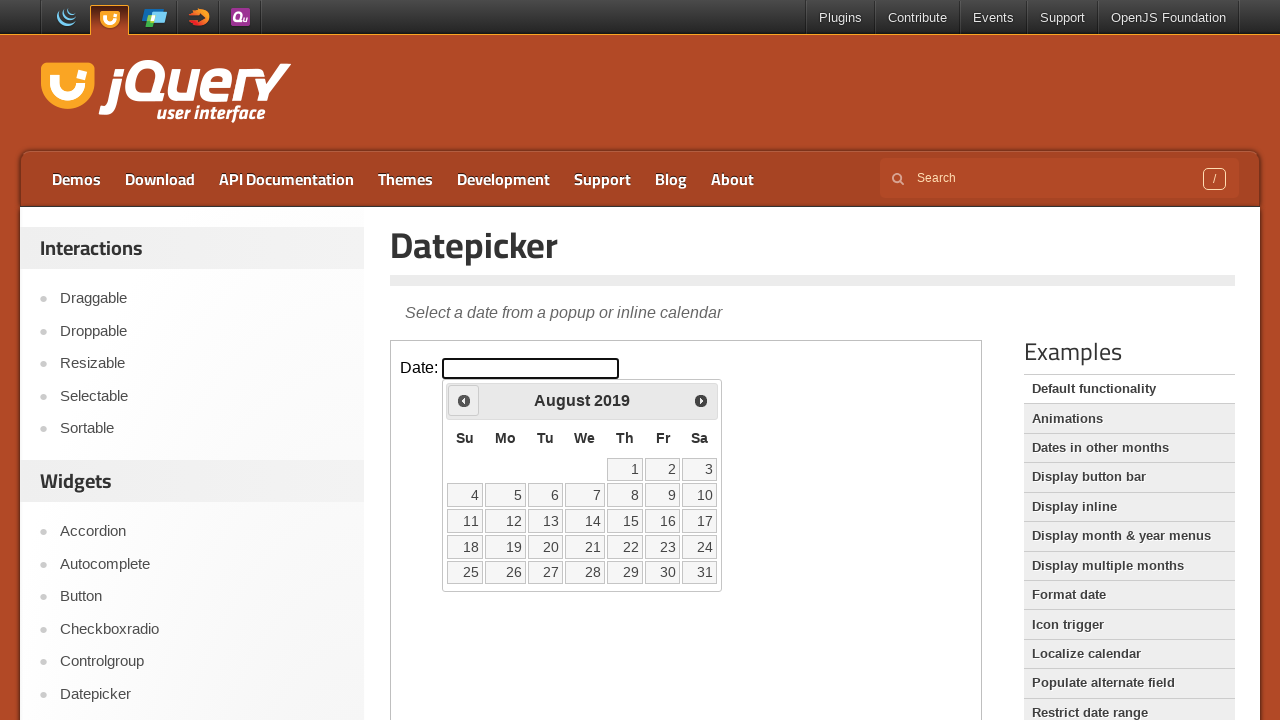

Retrieved updated calendar year: 2019
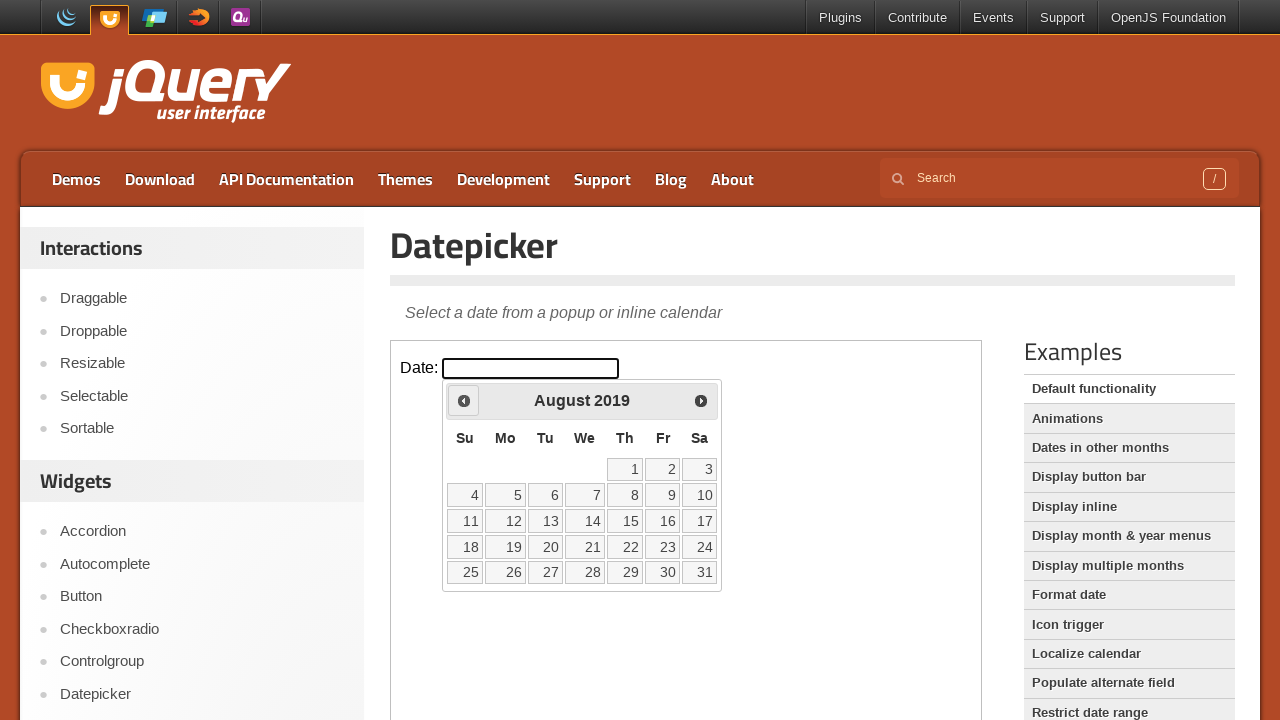

Clicked Previous button to navigate to earlier year at (464, 400) on iframe >> nth=0 >> internal:control=enter-frame >> xpath=//span[contains(text(),
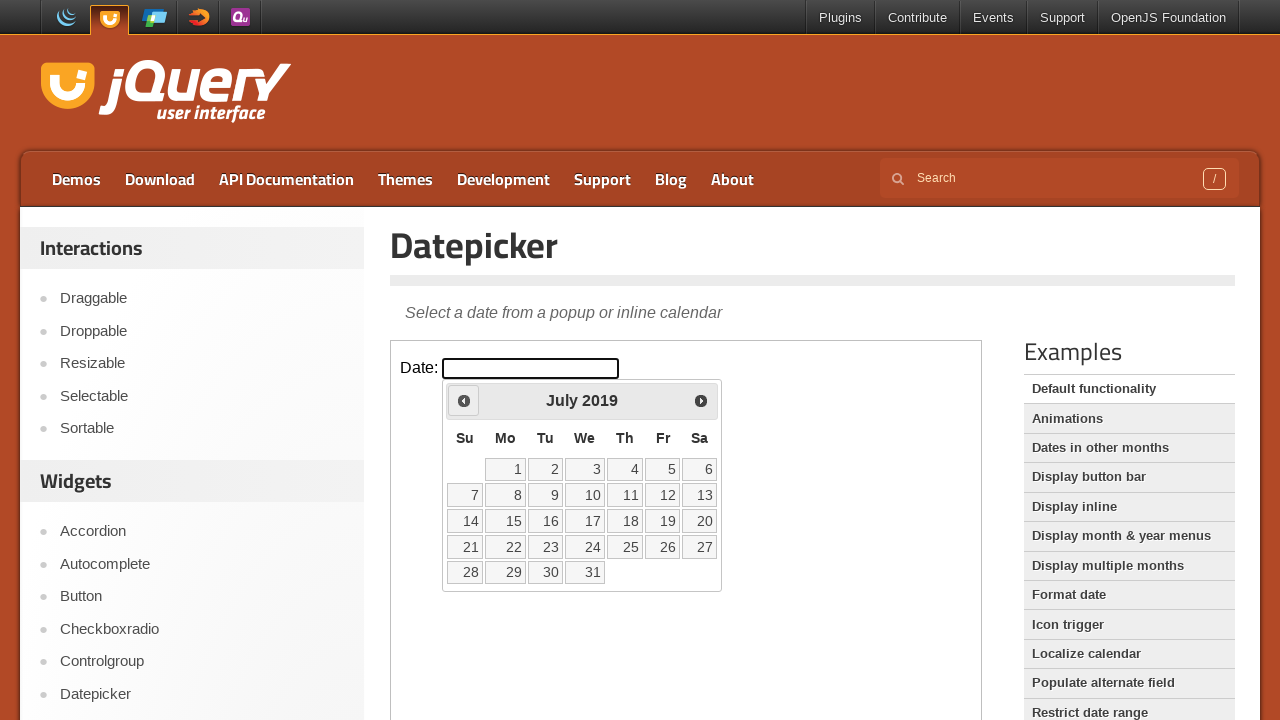

Retrieved updated calendar year: 2019
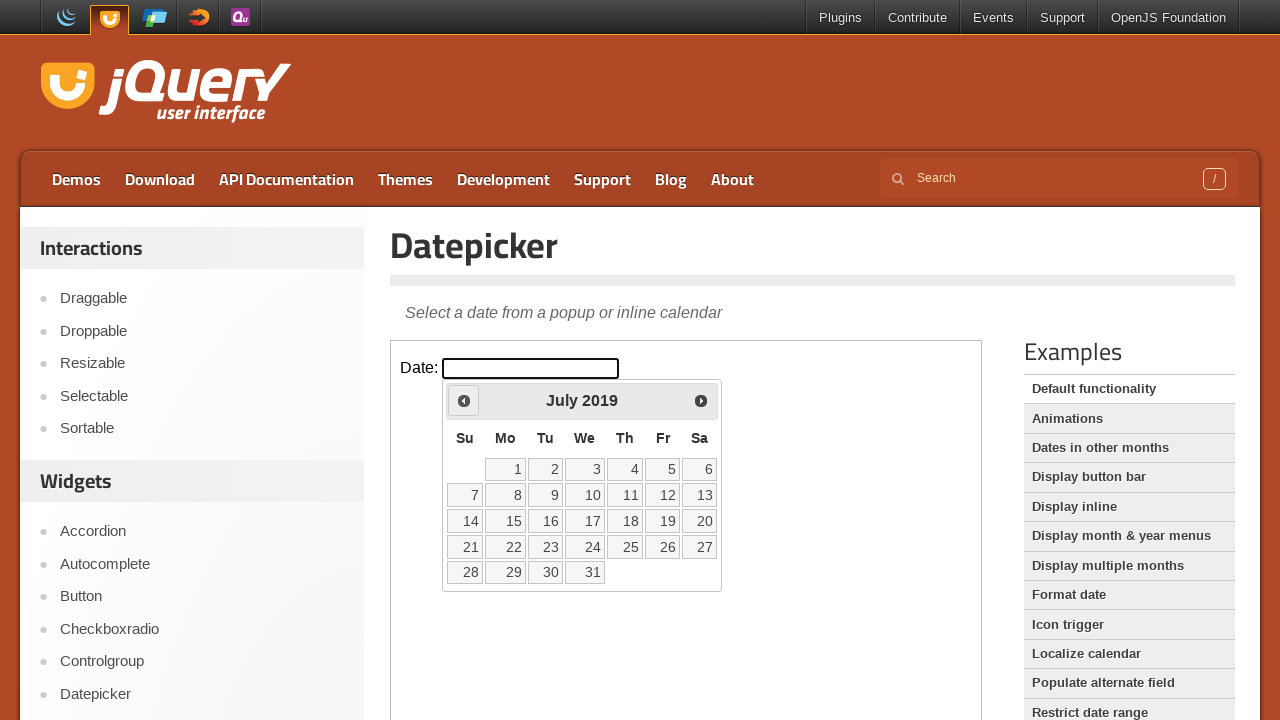

Clicked Previous button to navigate to earlier year at (464, 400) on iframe >> nth=0 >> internal:control=enter-frame >> xpath=//span[contains(text(),
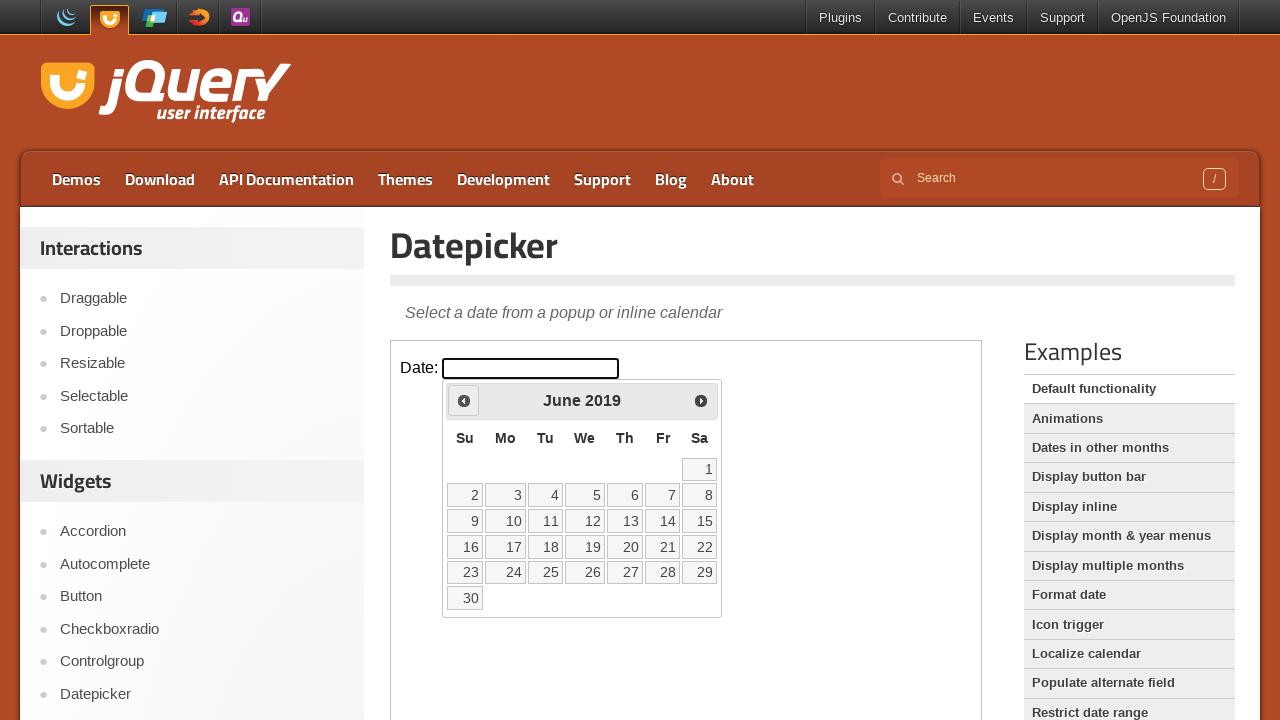

Retrieved updated calendar year: 2019
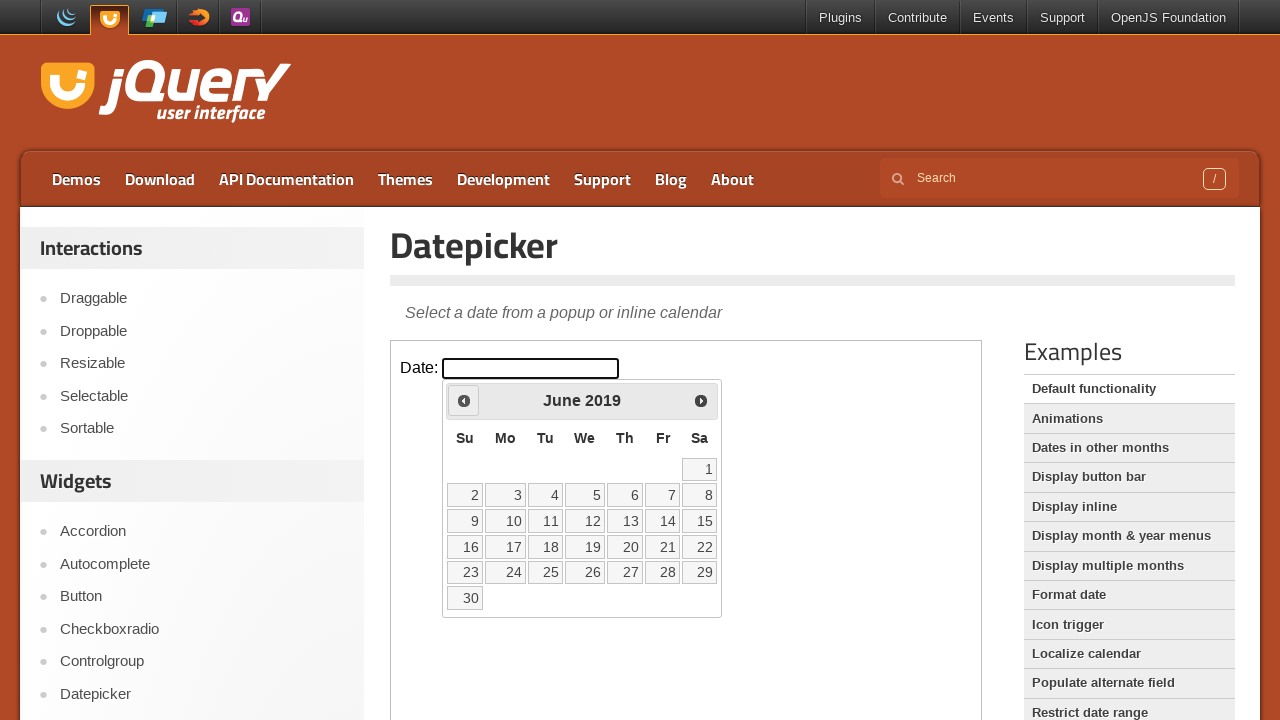

Clicked Previous button to navigate to earlier year at (464, 400) on iframe >> nth=0 >> internal:control=enter-frame >> xpath=//span[contains(text(),
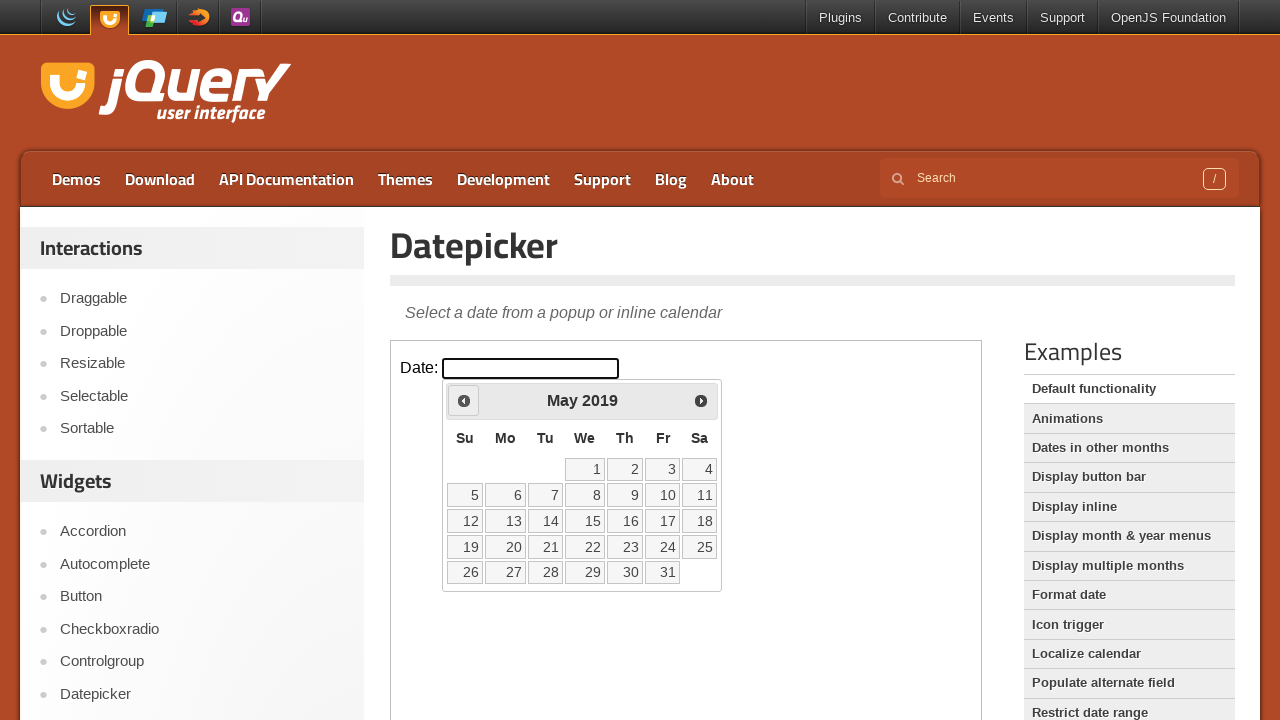

Retrieved updated calendar year: 2019
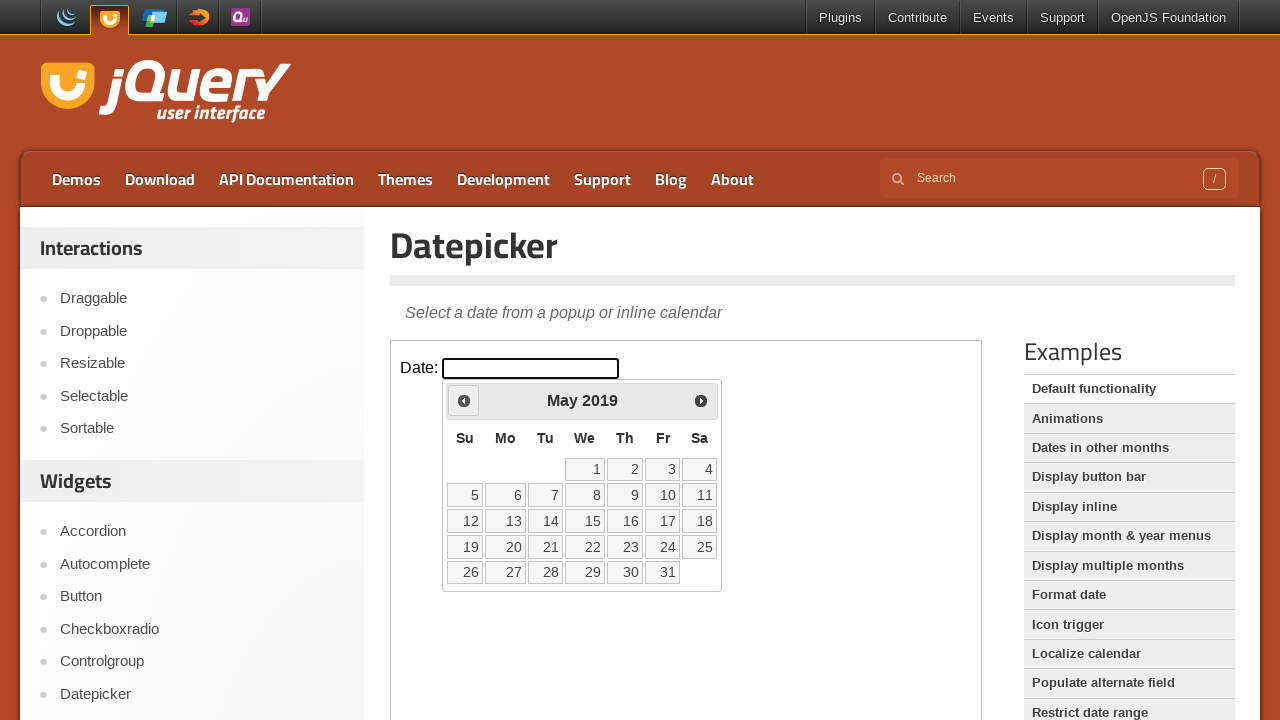

Clicked Previous button to navigate to earlier year at (464, 400) on iframe >> nth=0 >> internal:control=enter-frame >> xpath=//span[contains(text(),
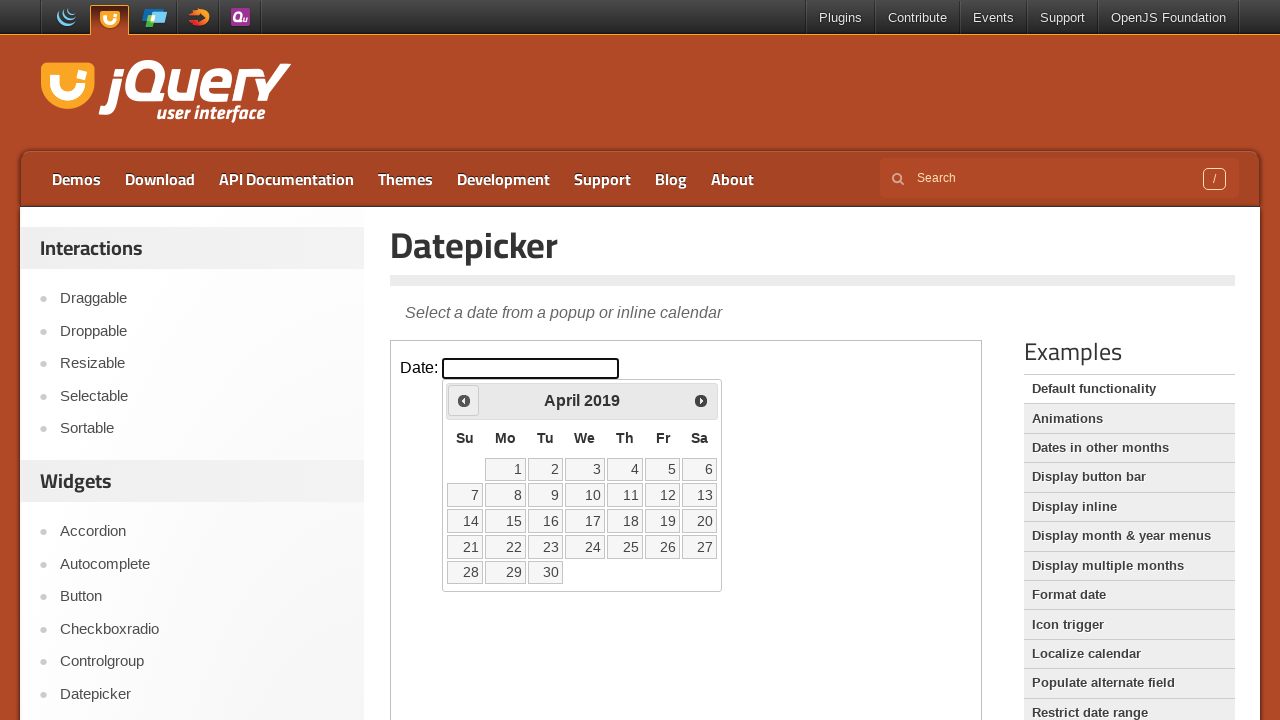

Retrieved updated calendar year: 2019
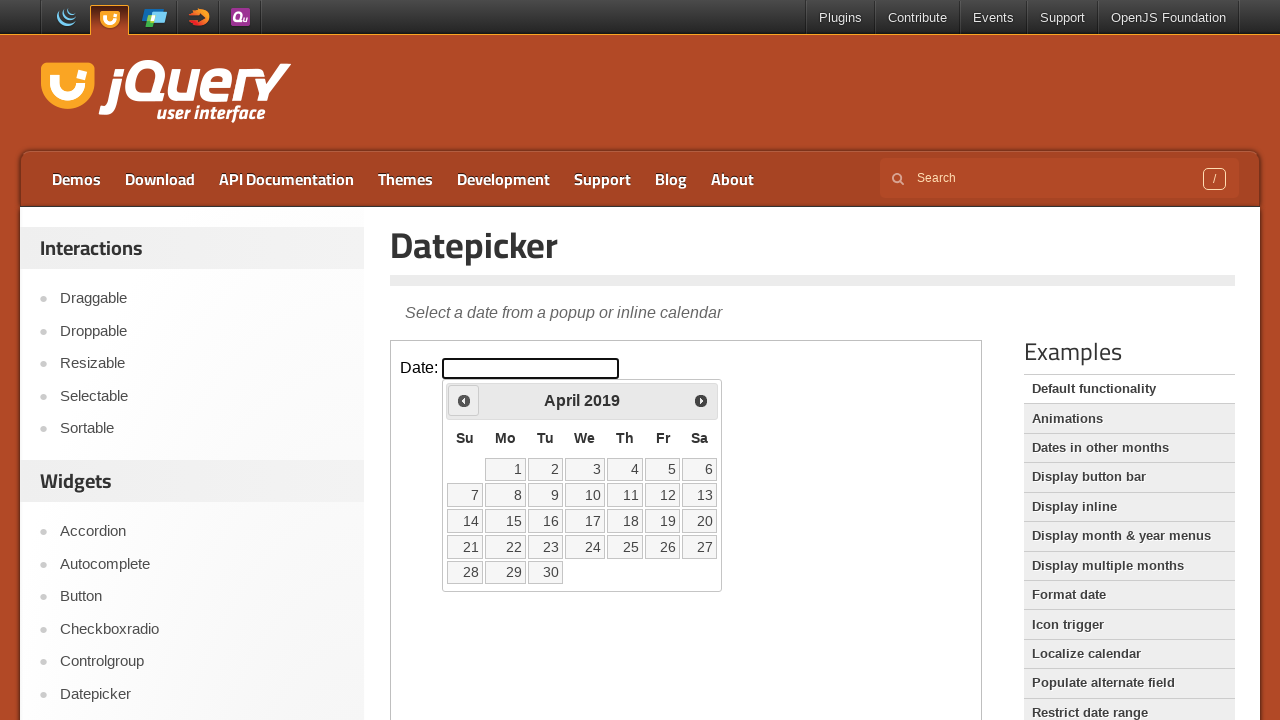

Clicked Previous button to navigate to earlier year at (464, 400) on iframe >> nth=0 >> internal:control=enter-frame >> xpath=//span[contains(text(),
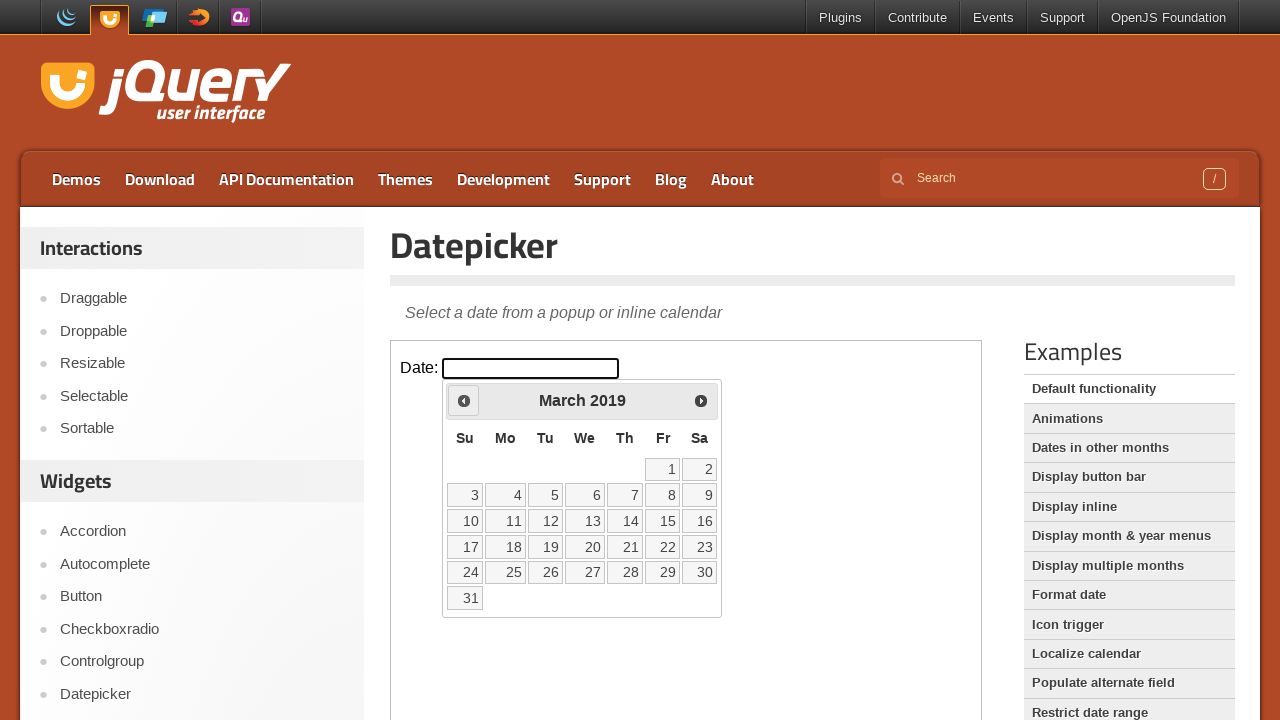

Retrieved updated calendar year: 2019
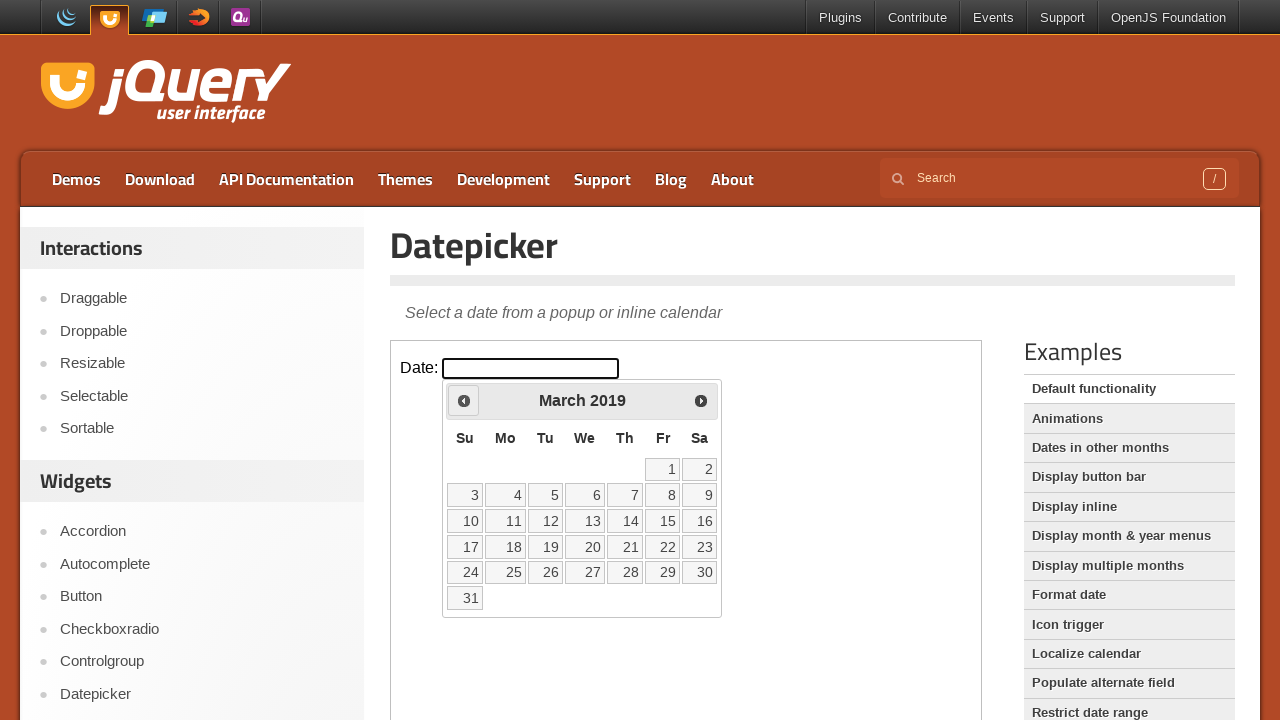

Clicked Previous button to navigate to earlier year at (464, 400) on iframe >> nth=0 >> internal:control=enter-frame >> xpath=//span[contains(text(),
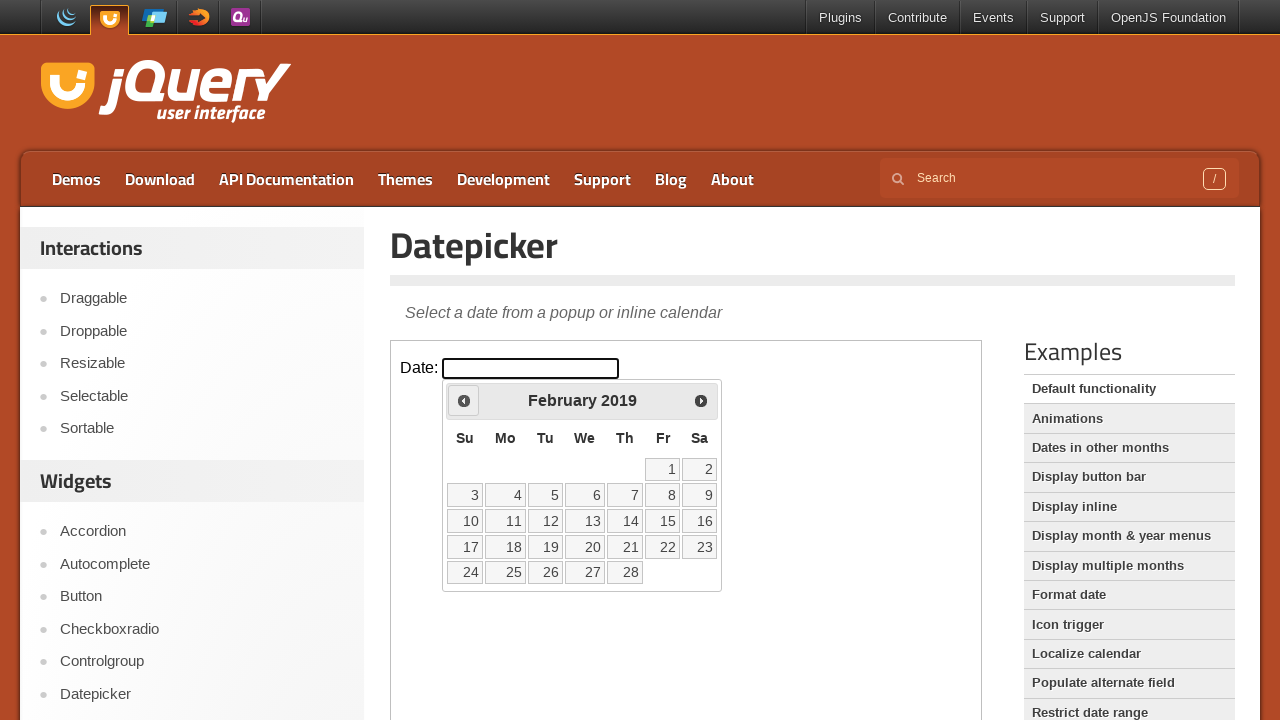

Retrieved updated calendar year: 2019
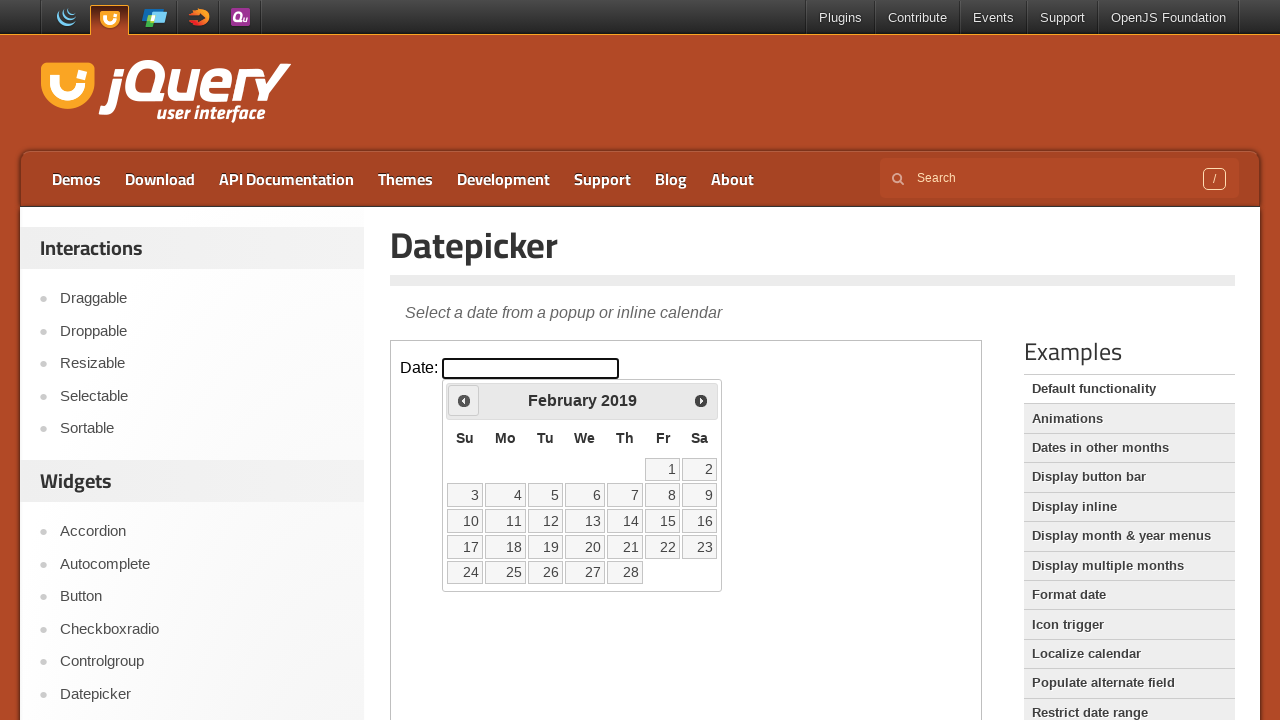

Clicked Previous button to navigate to earlier year at (464, 400) on iframe >> nth=0 >> internal:control=enter-frame >> xpath=//span[contains(text(),
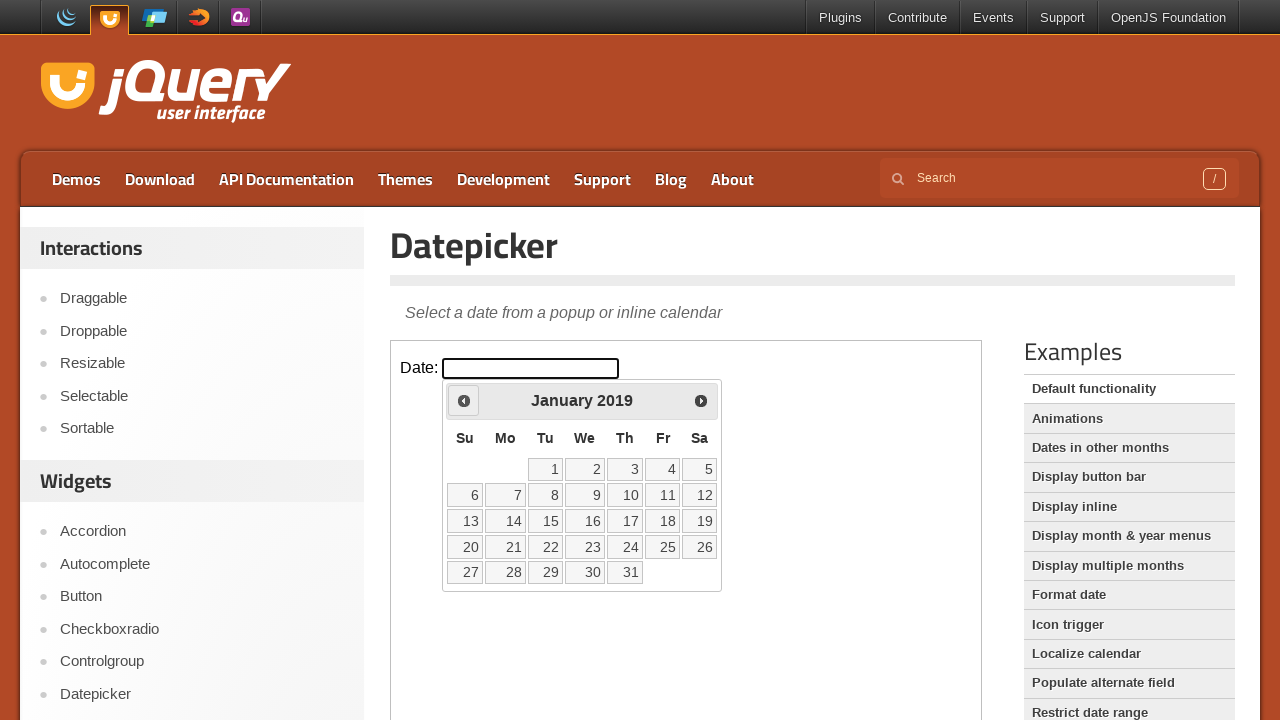

Retrieved updated calendar year: 2019
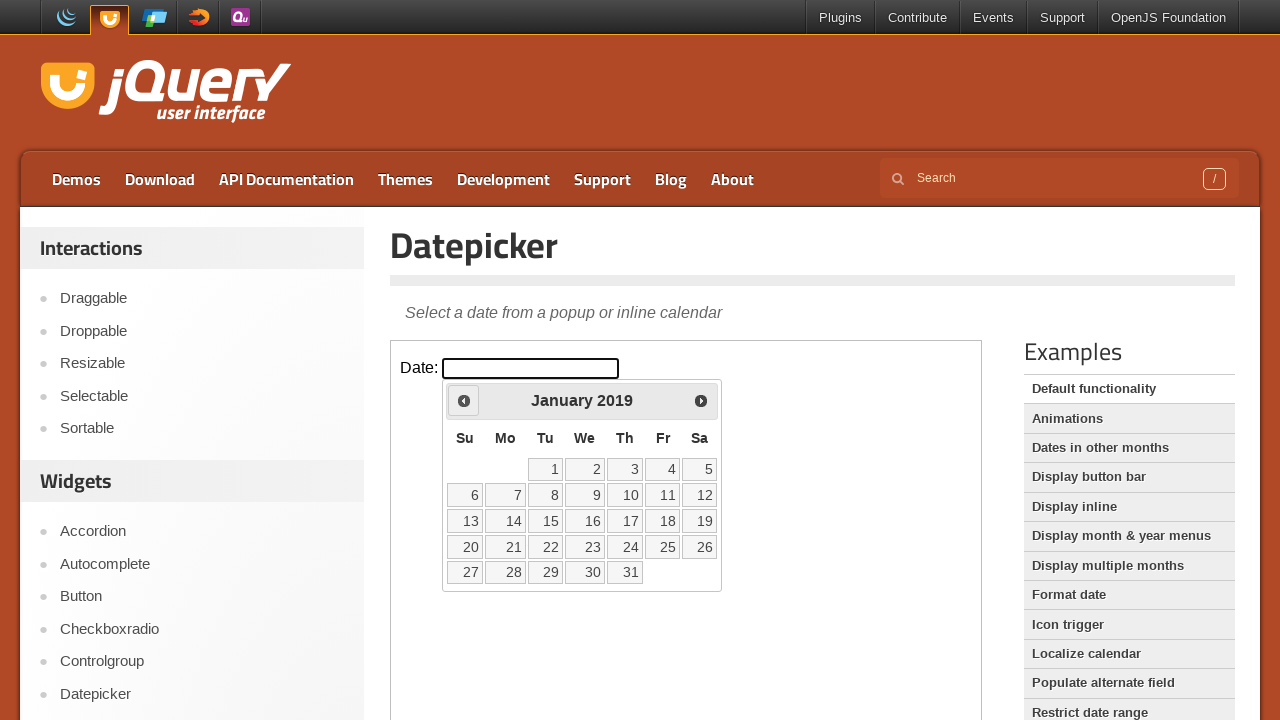

Clicked Previous button to navigate to earlier year at (464, 400) on iframe >> nth=0 >> internal:control=enter-frame >> xpath=//span[contains(text(),
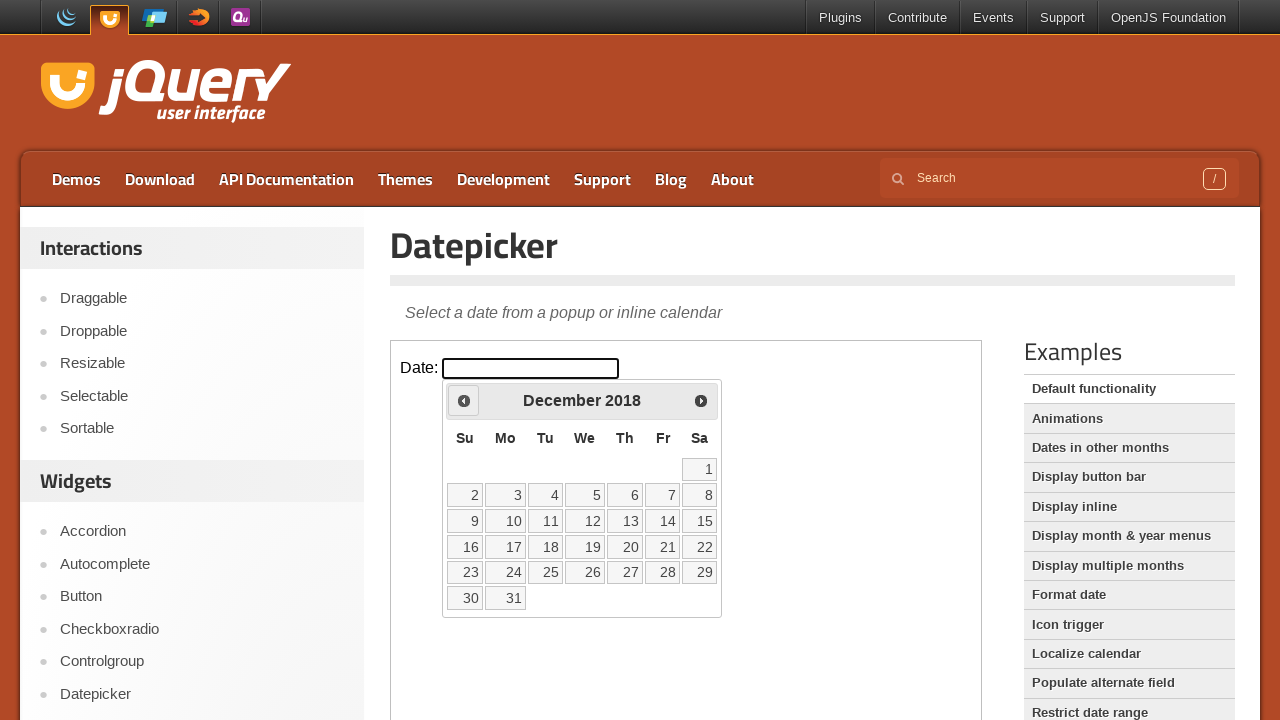

Retrieved updated calendar year: 2018
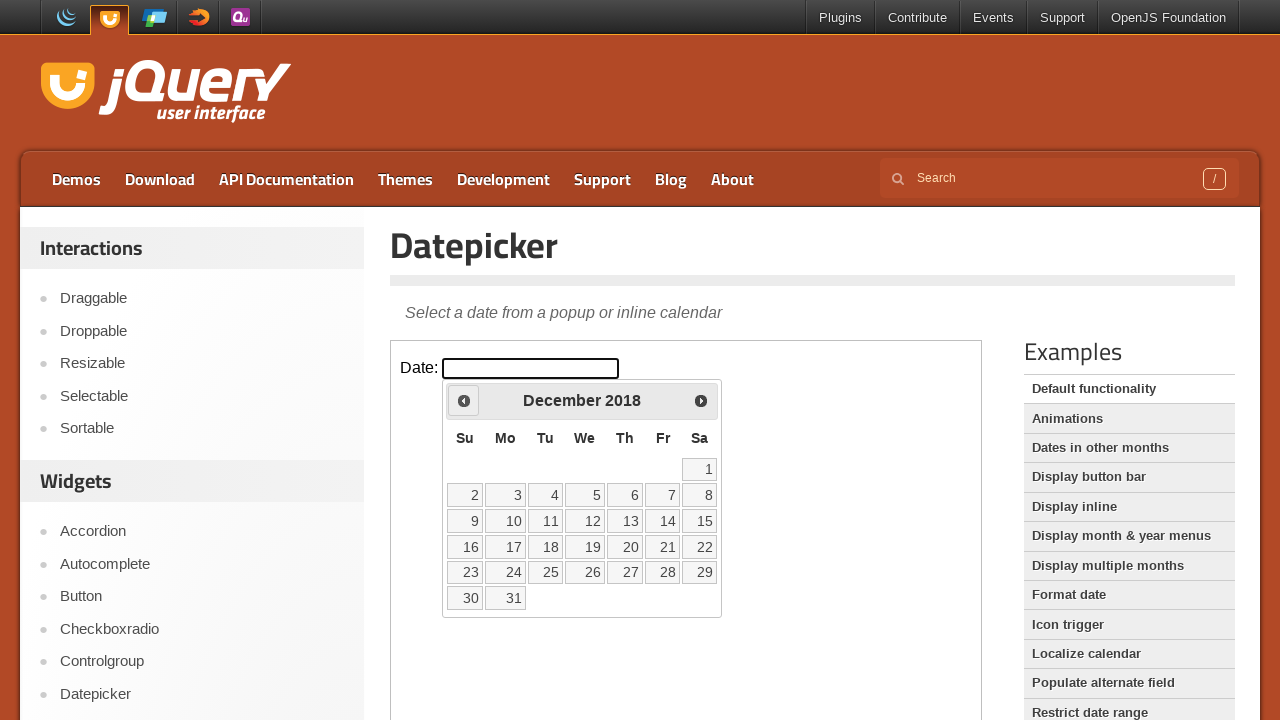

Clicked Previous button to navigate to earlier year at (464, 400) on iframe >> nth=0 >> internal:control=enter-frame >> xpath=//span[contains(text(),
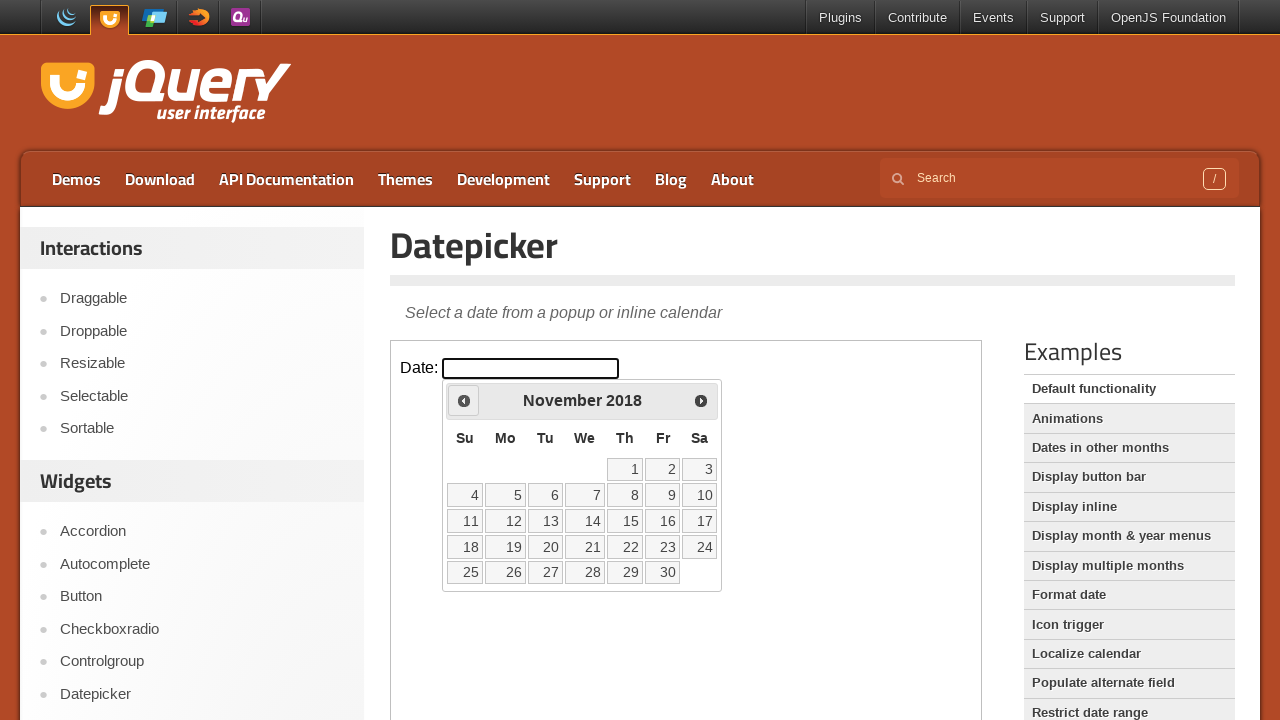

Retrieved updated calendar year: 2018
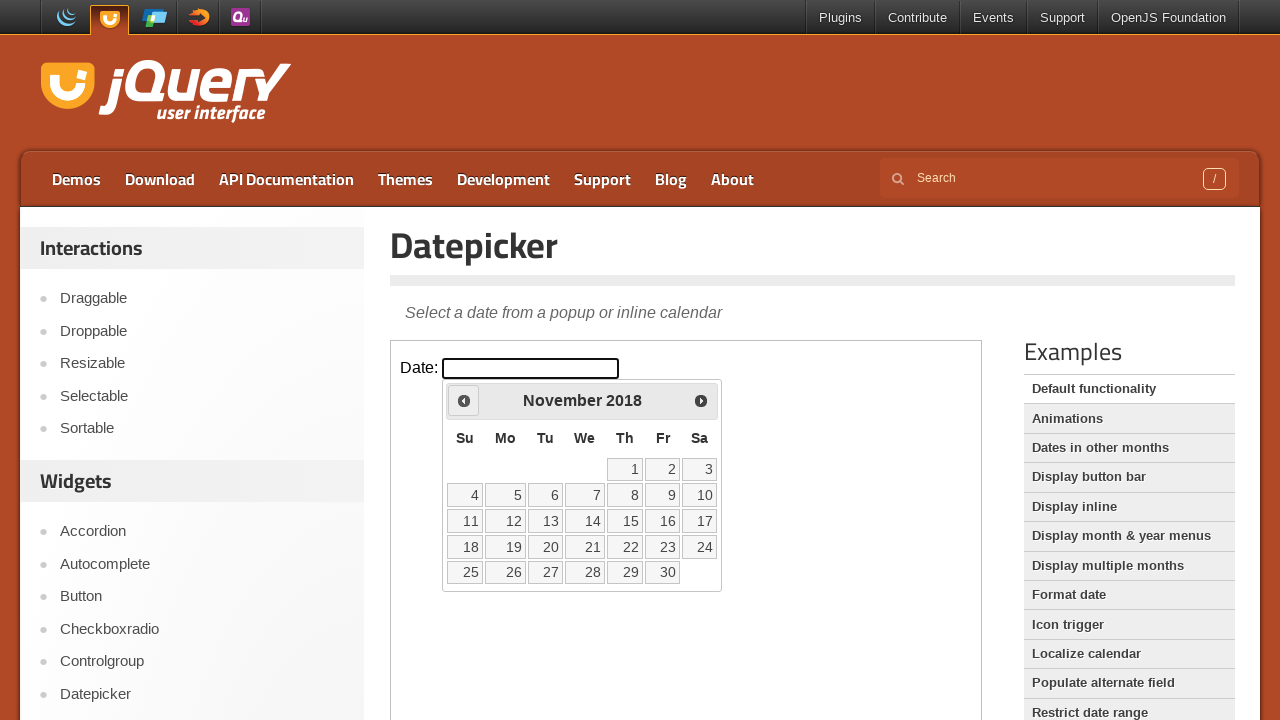

Clicked Previous button to navigate to earlier year at (464, 400) on iframe >> nth=0 >> internal:control=enter-frame >> xpath=//span[contains(text(),
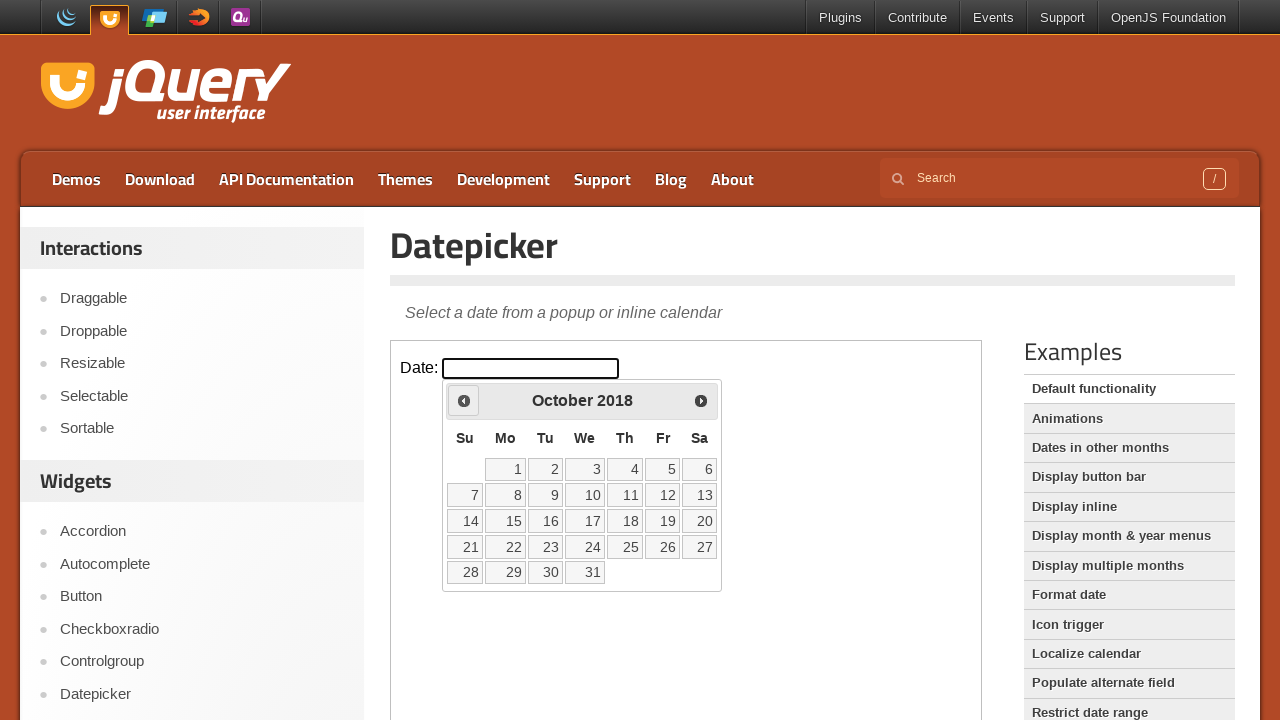

Retrieved updated calendar year: 2018
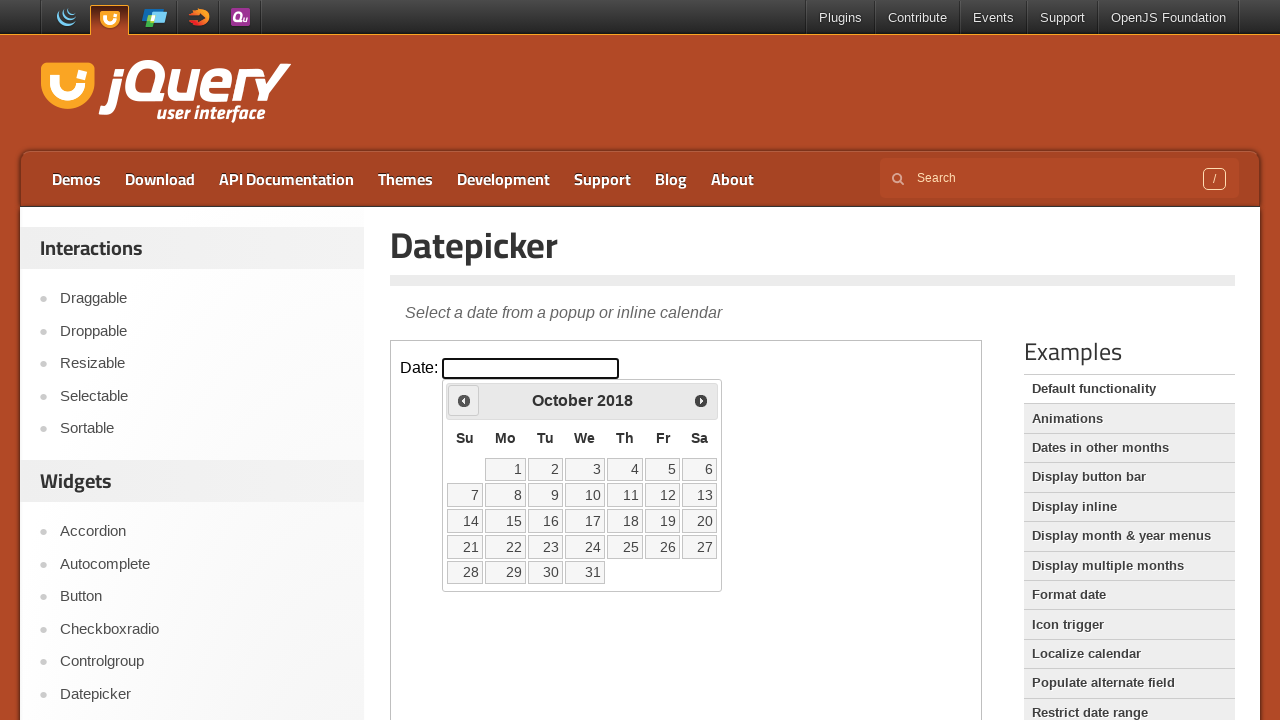

Clicked Previous button to navigate to earlier year at (464, 400) on iframe >> nth=0 >> internal:control=enter-frame >> xpath=//span[contains(text(),
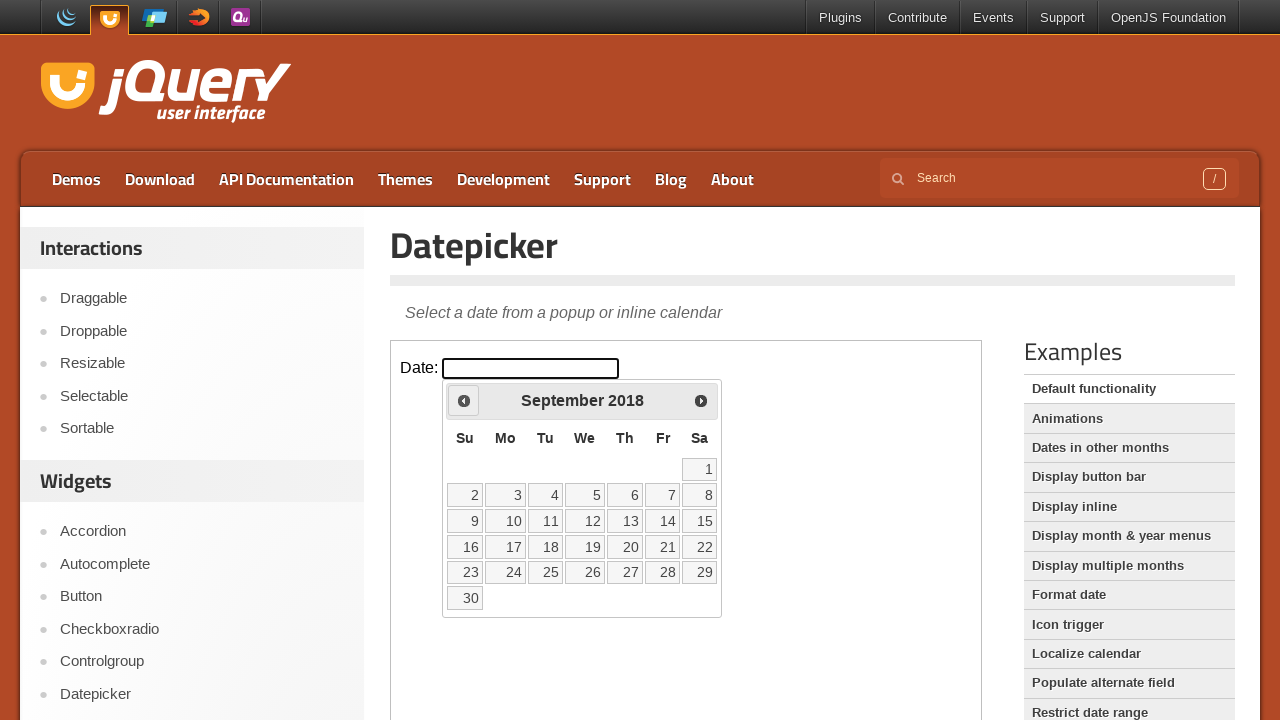

Retrieved updated calendar year: 2018
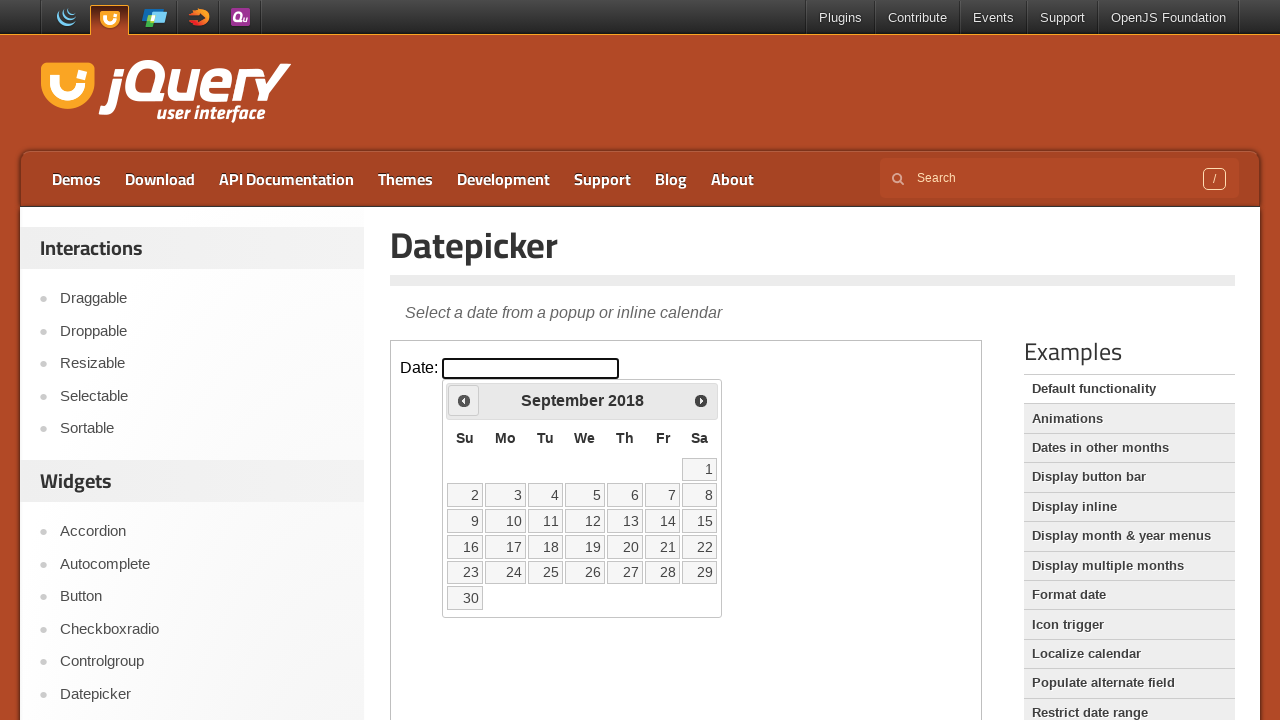

Clicked Previous button to navigate to earlier year at (464, 400) on iframe >> nth=0 >> internal:control=enter-frame >> xpath=//span[contains(text(),
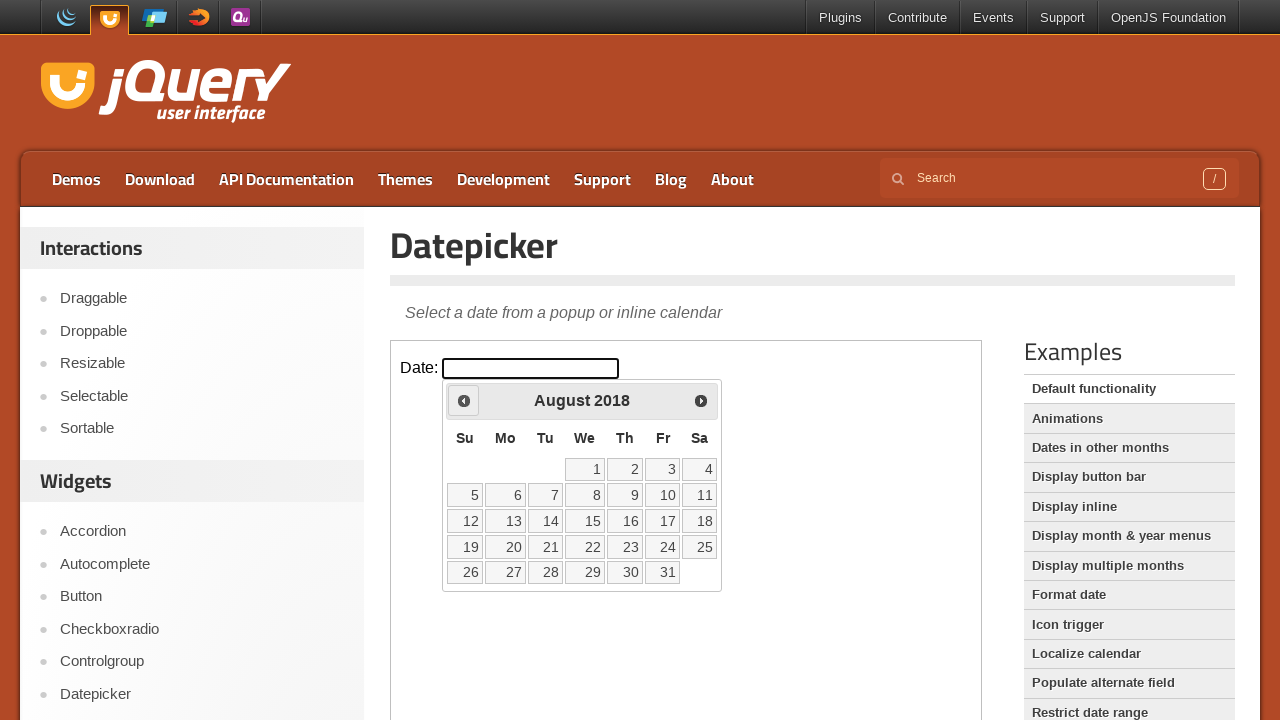

Retrieved updated calendar year: 2018
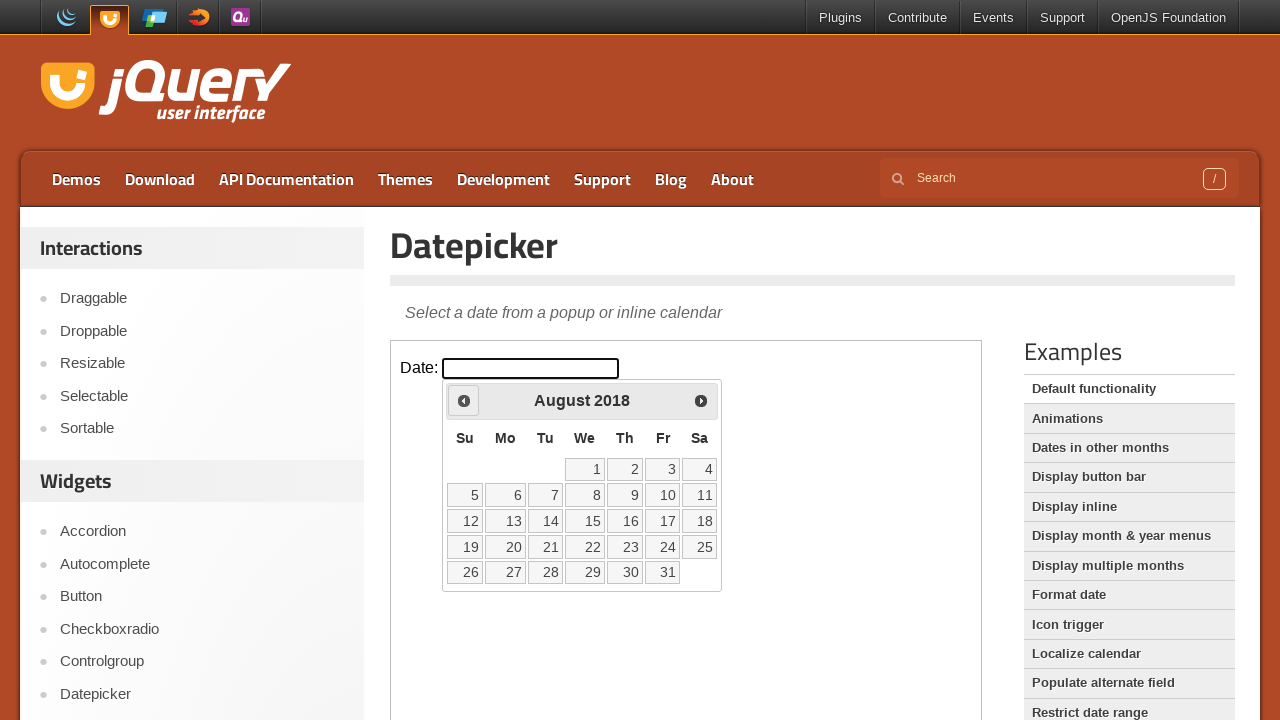

Clicked Previous button to navigate to earlier year at (464, 400) on iframe >> nth=0 >> internal:control=enter-frame >> xpath=//span[contains(text(),
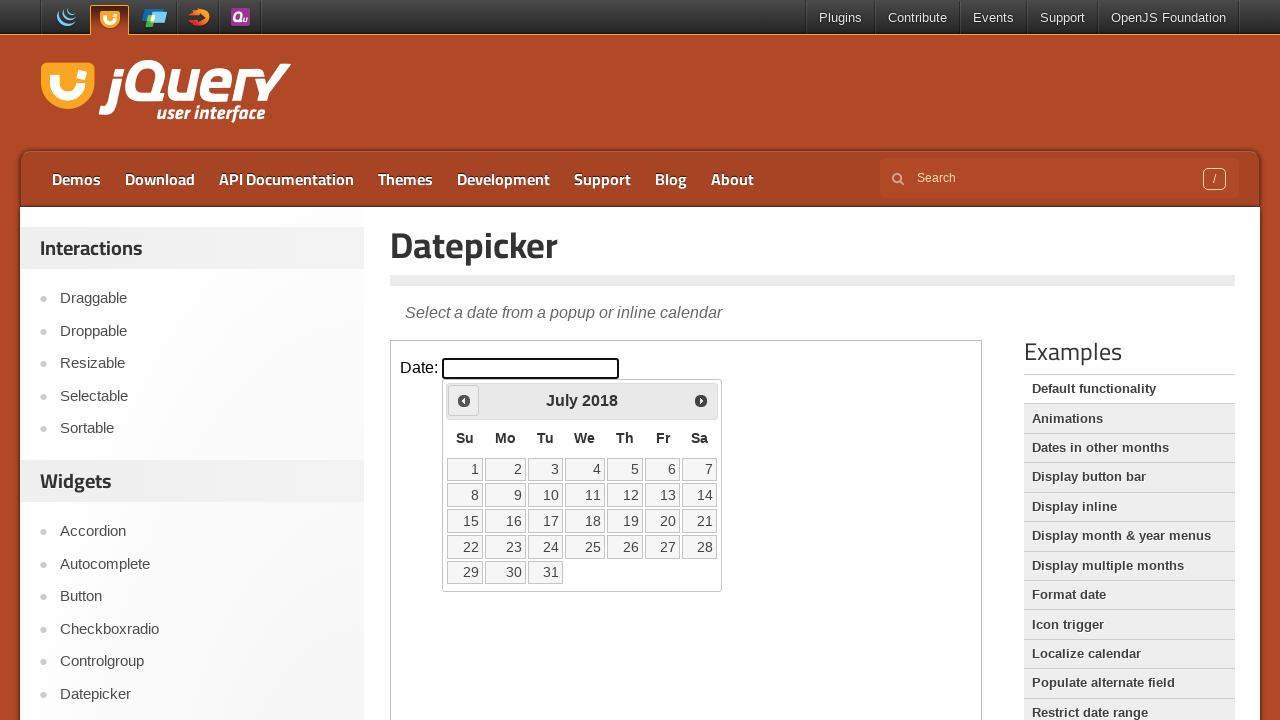

Retrieved updated calendar year: 2018
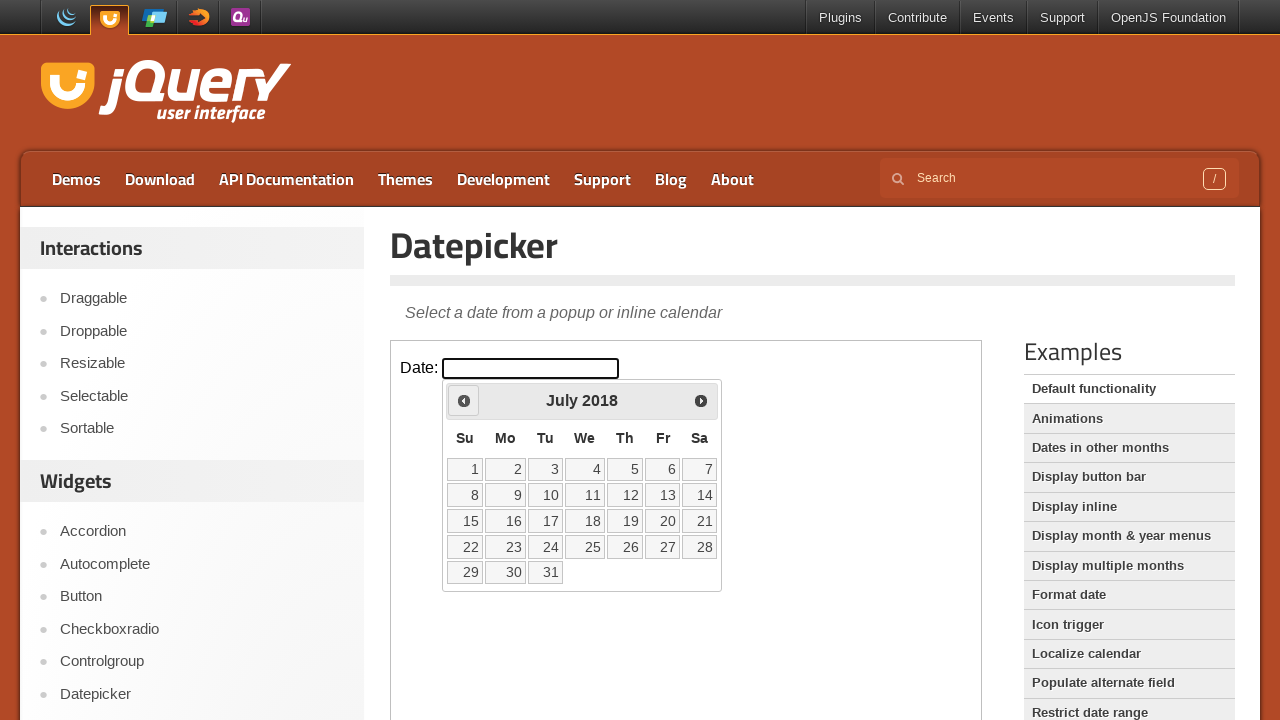

Clicked Previous button to navigate to earlier year at (464, 400) on iframe >> nth=0 >> internal:control=enter-frame >> xpath=//span[contains(text(),
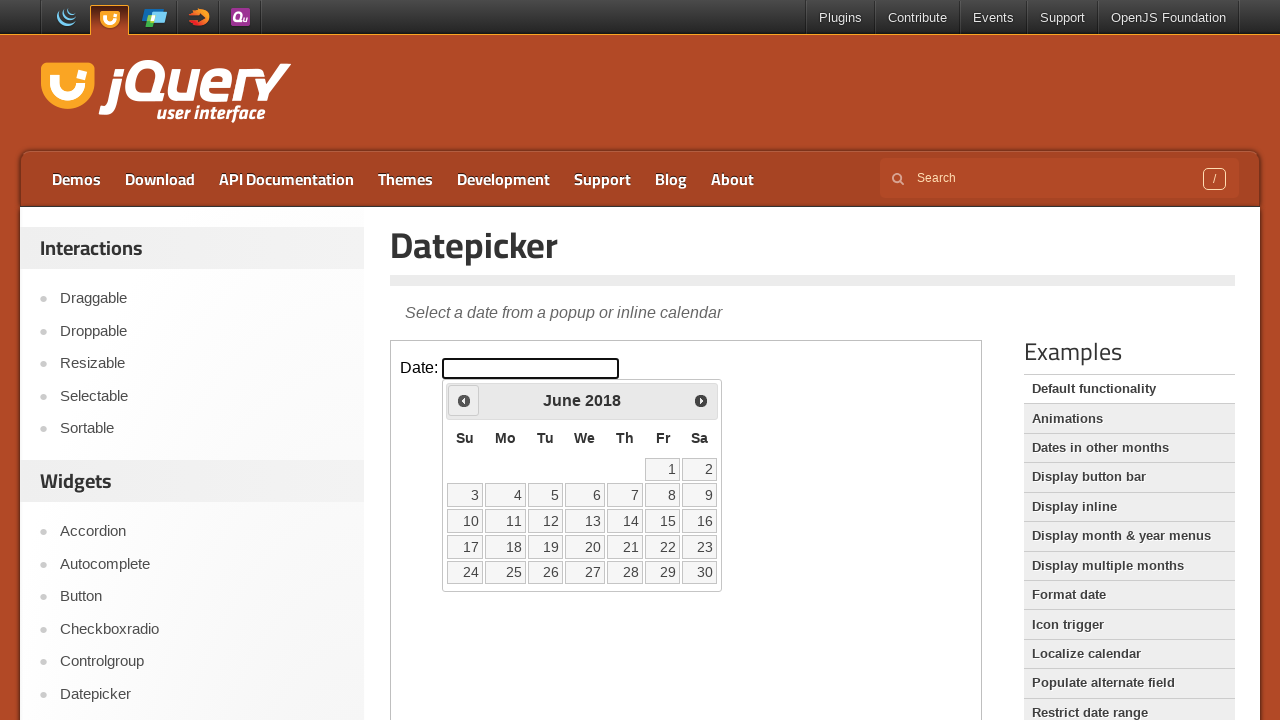

Retrieved updated calendar year: 2018
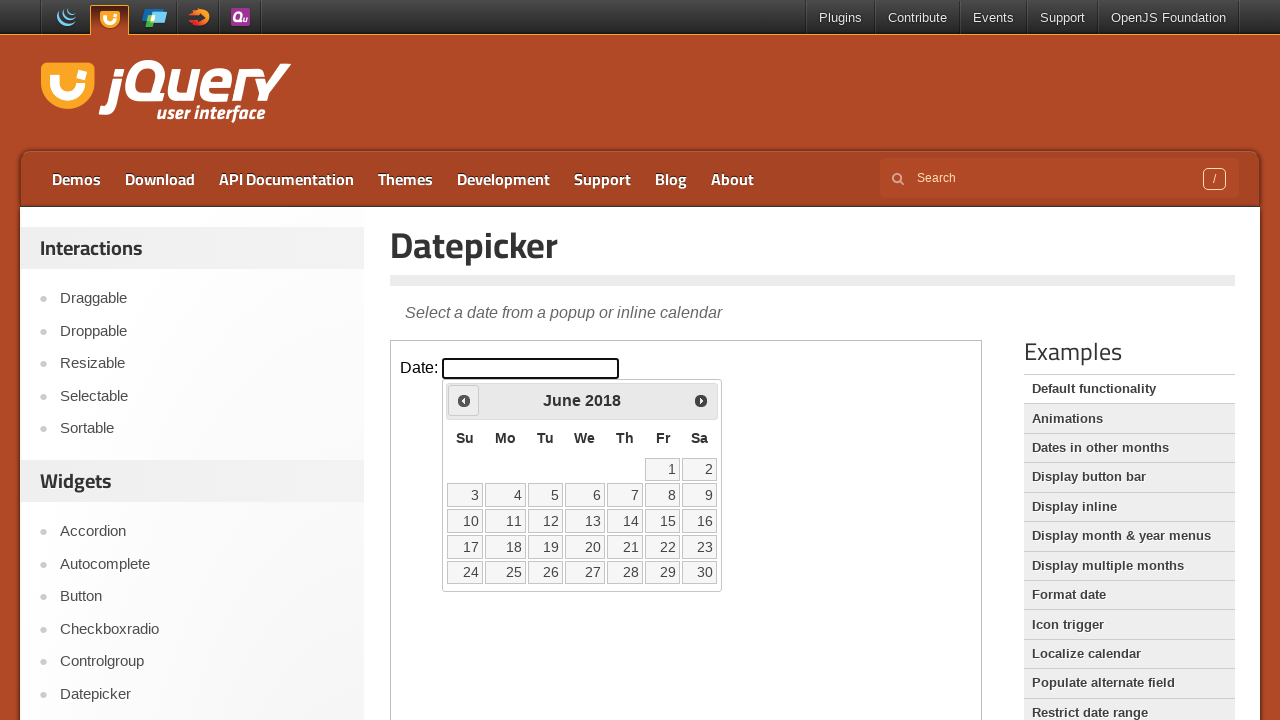

Clicked Previous button to navigate to earlier year at (464, 400) on iframe >> nth=0 >> internal:control=enter-frame >> xpath=//span[contains(text(),
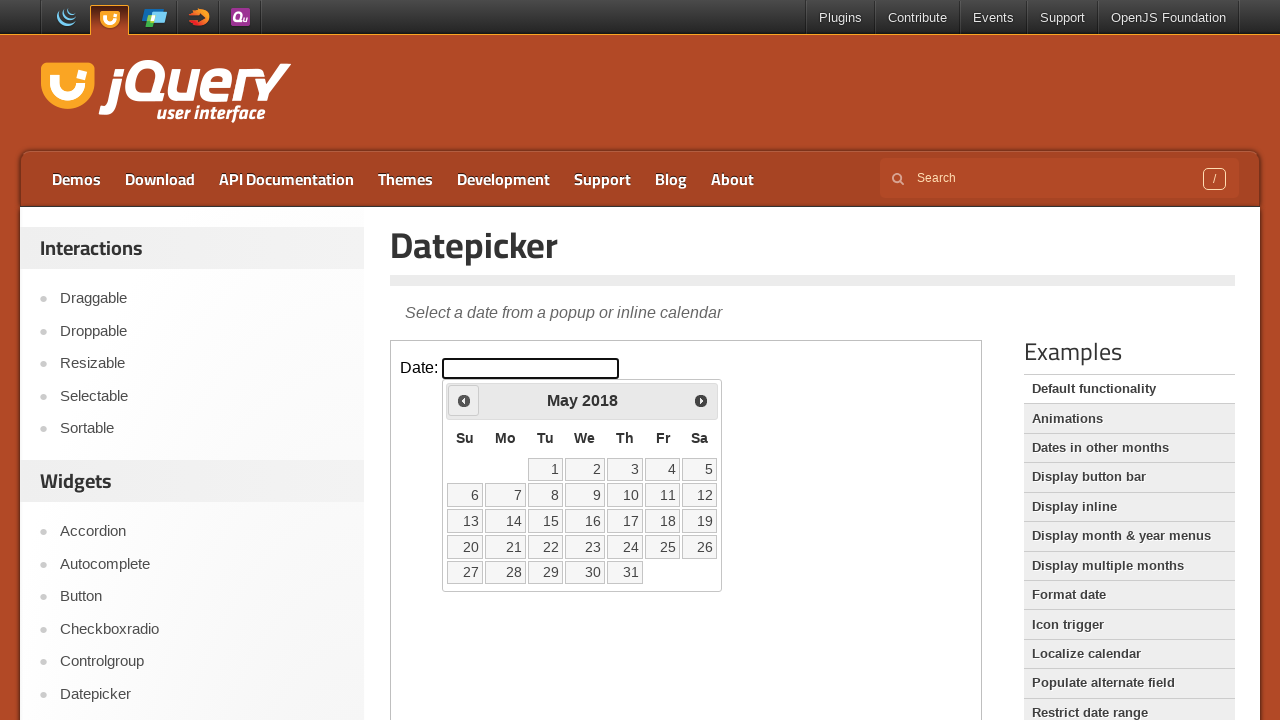

Retrieved updated calendar year: 2018
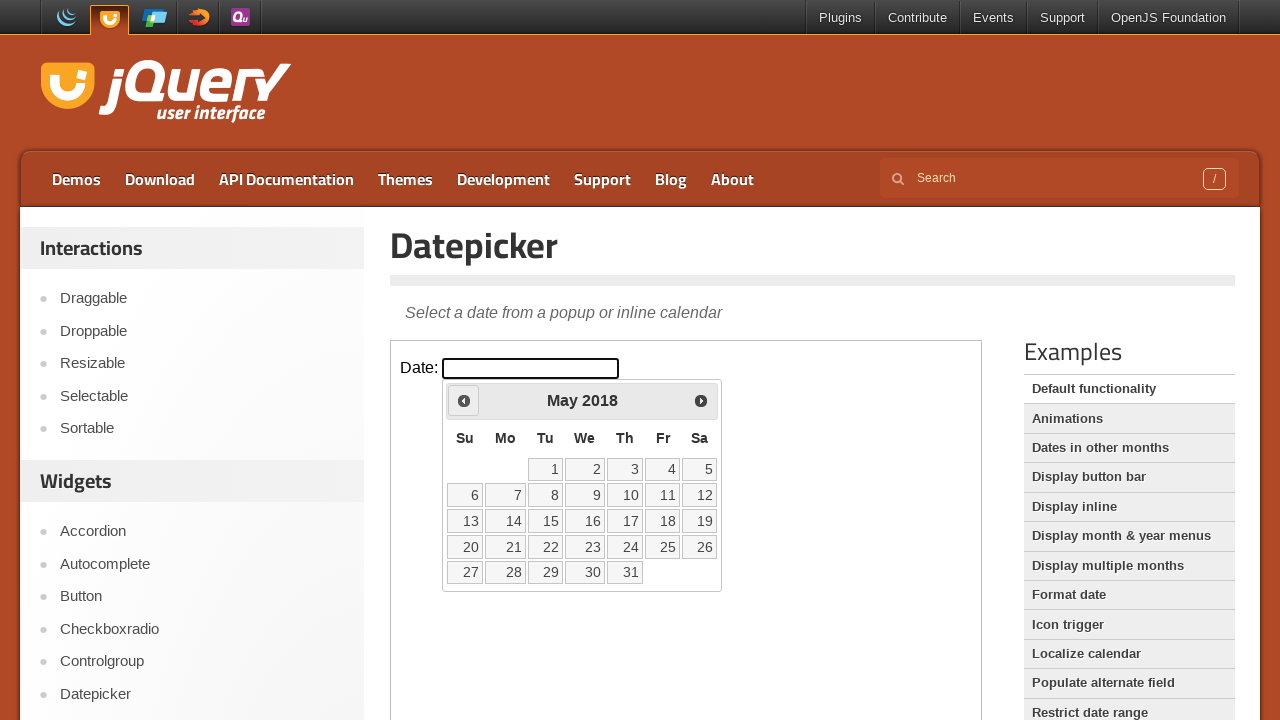

Clicked Previous button to navigate to earlier year at (464, 400) on iframe >> nth=0 >> internal:control=enter-frame >> xpath=//span[contains(text(),
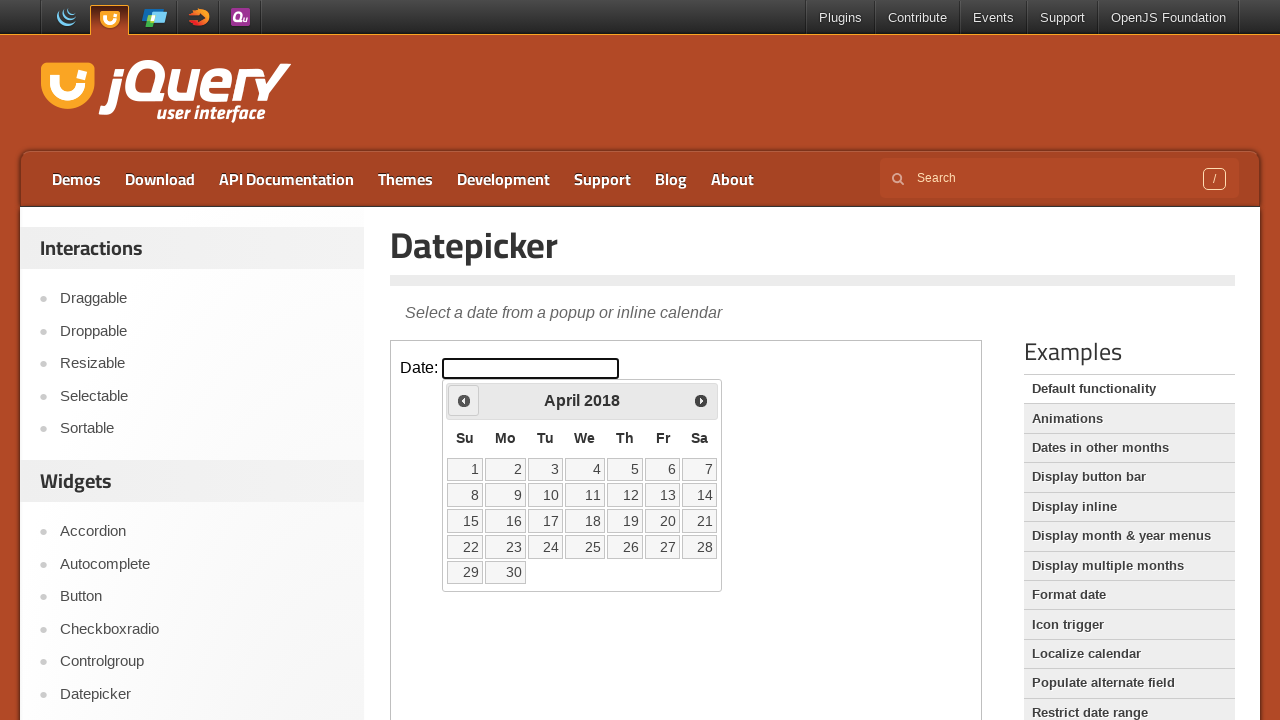

Retrieved updated calendar year: 2018
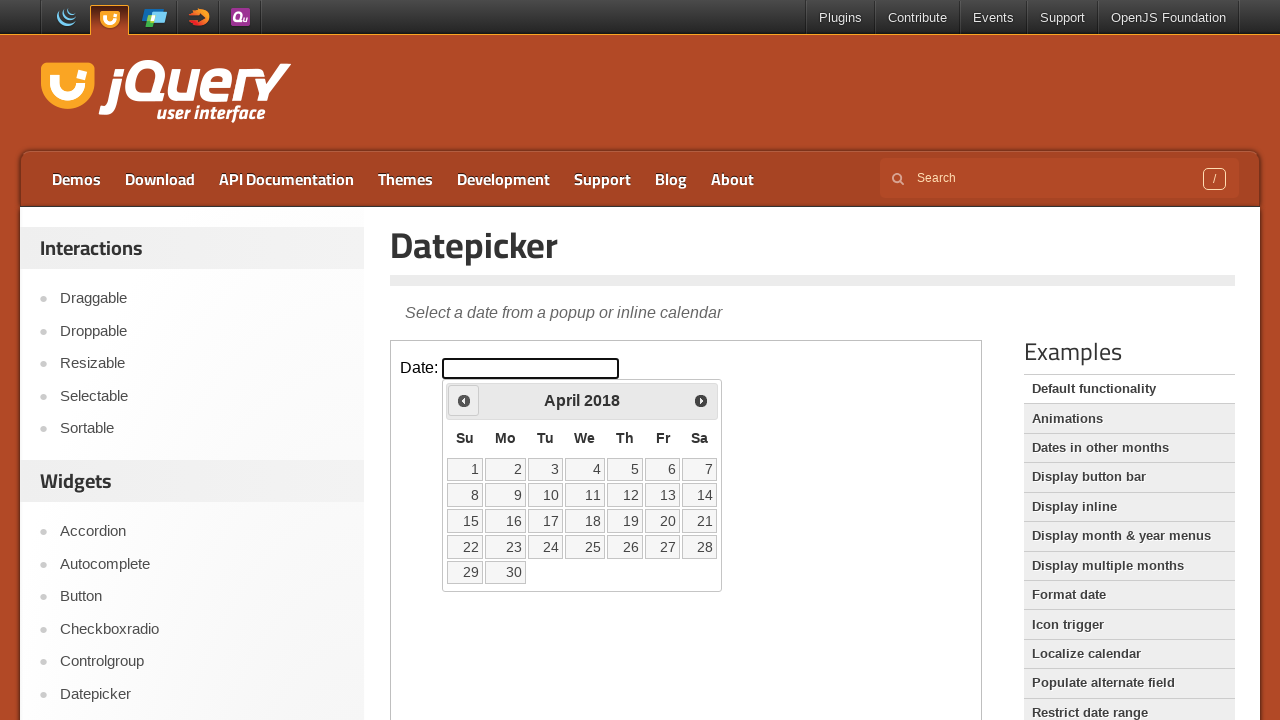

Clicked Previous button to navigate to earlier year at (464, 400) on iframe >> nth=0 >> internal:control=enter-frame >> xpath=//span[contains(text(),
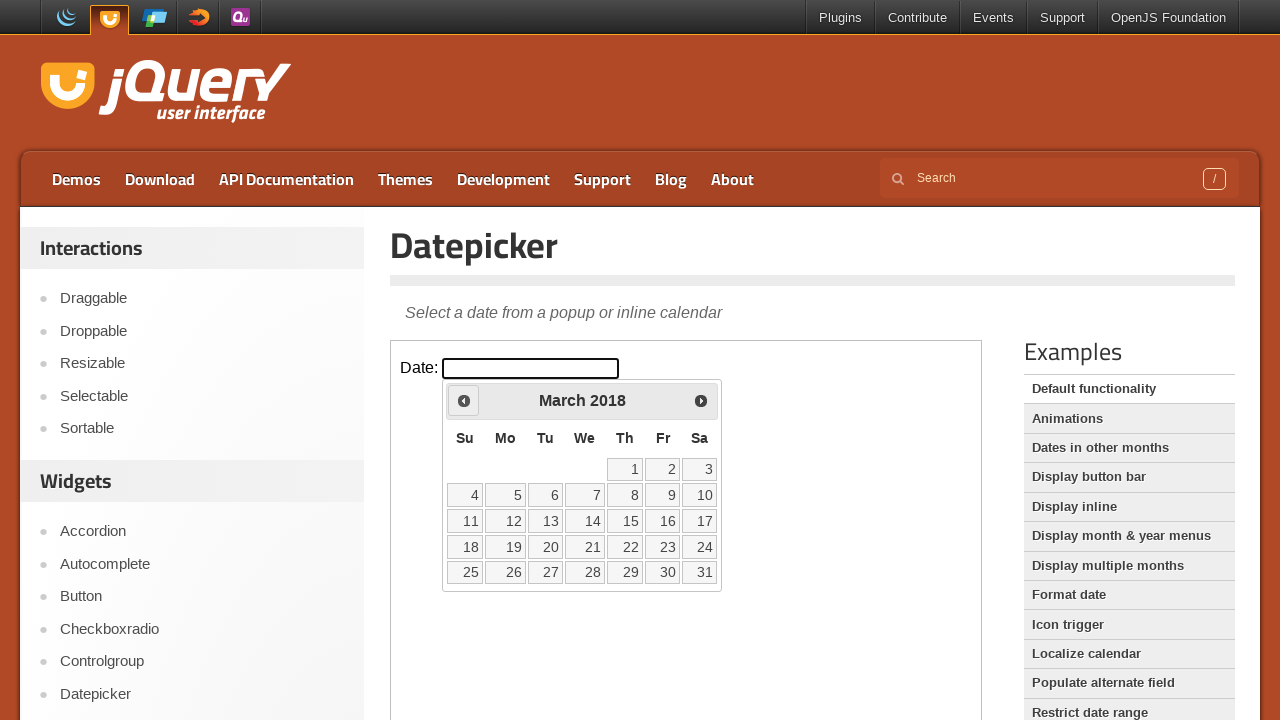

Retrieved updated calendar year: 2018
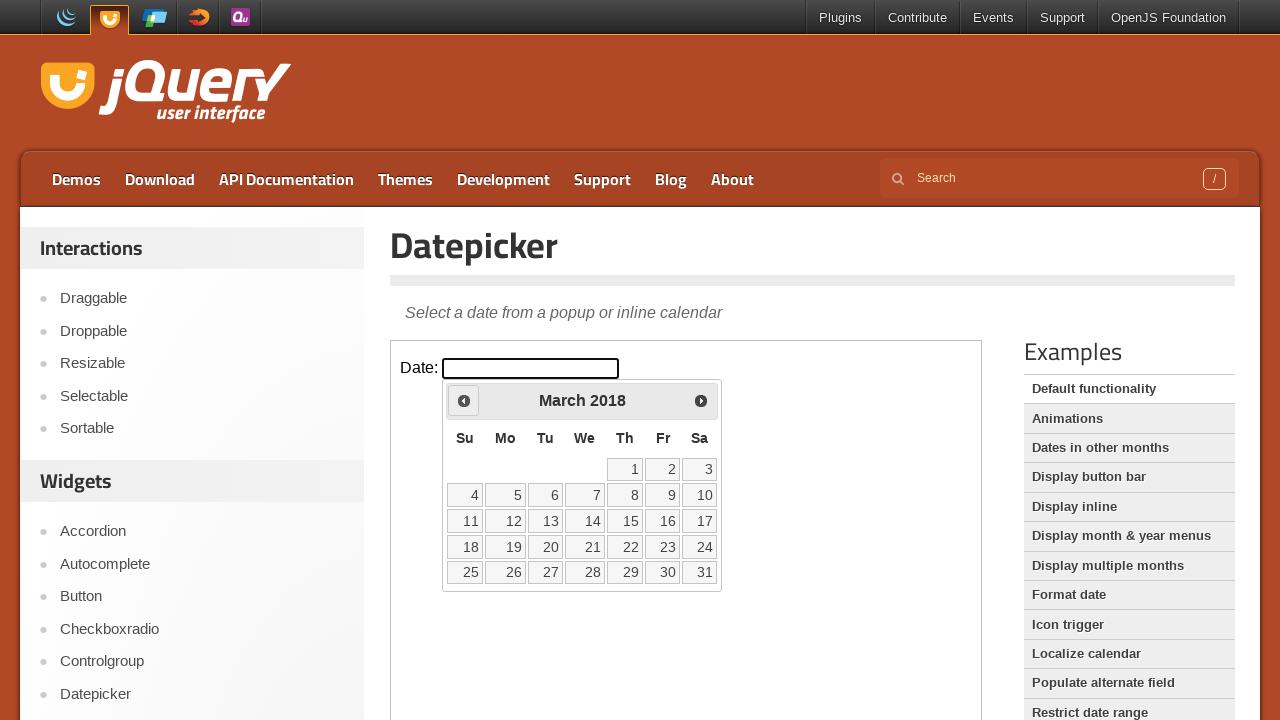

Clicked Previous button to navigate to earlier year at (464, 400) on iframe >> nth=0 >> internal:control=enter-frame >> xpath=//span[contains(text(),
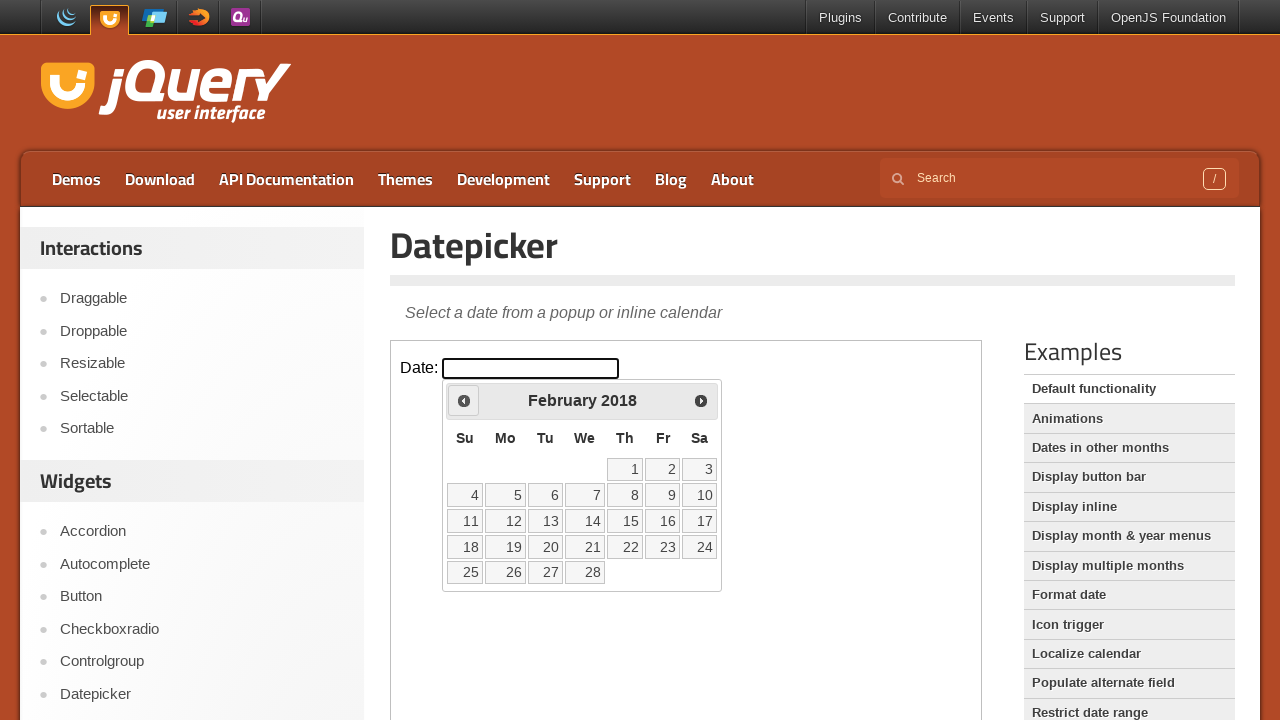

Retrieved updated calendar year: 2018
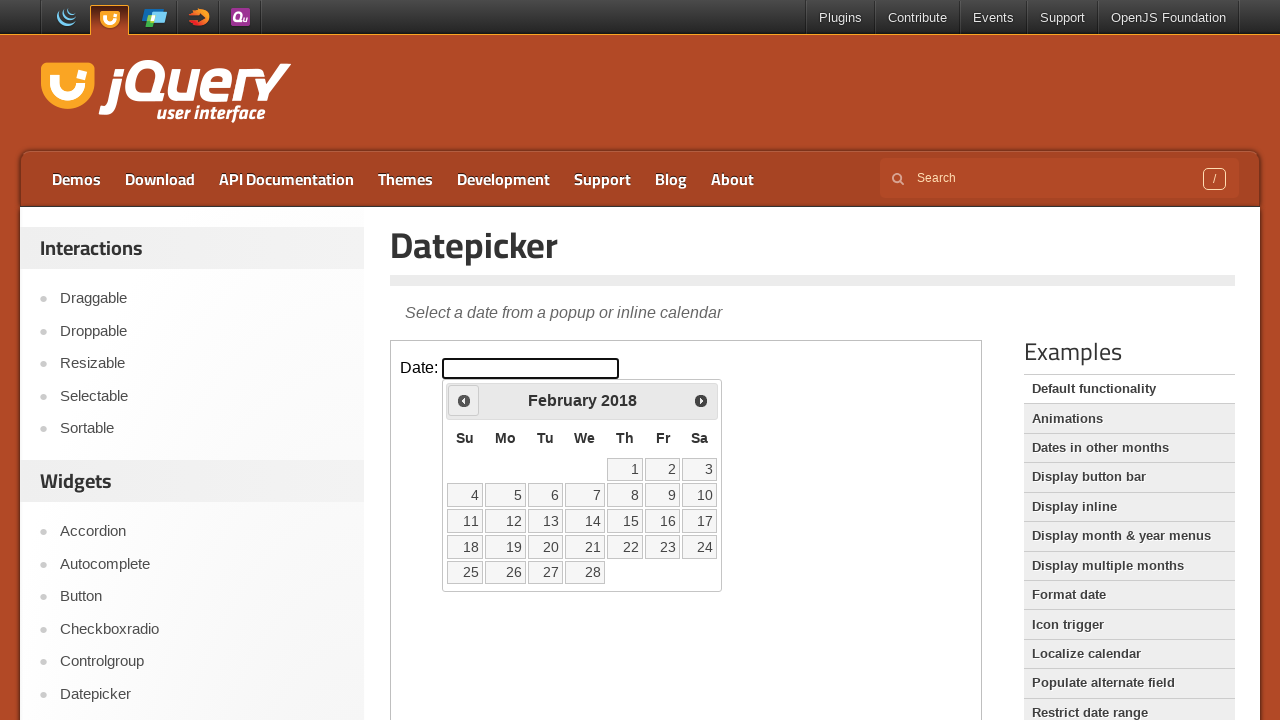

Clicked Previous button to navigate to earlier year at (464, 400) on iframe >> nth=0 >> internal:control=enter-frame >> xpath=//span[contains(text(),
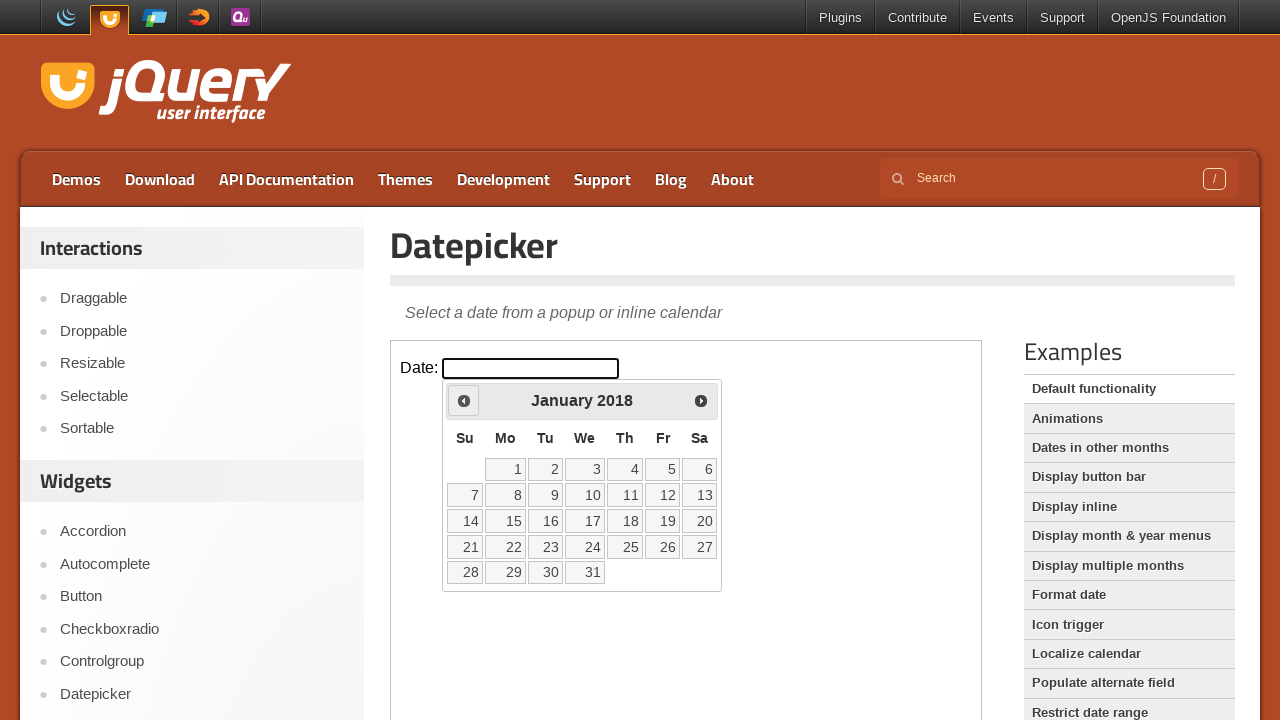

Retrieved updated calendar year: 2018
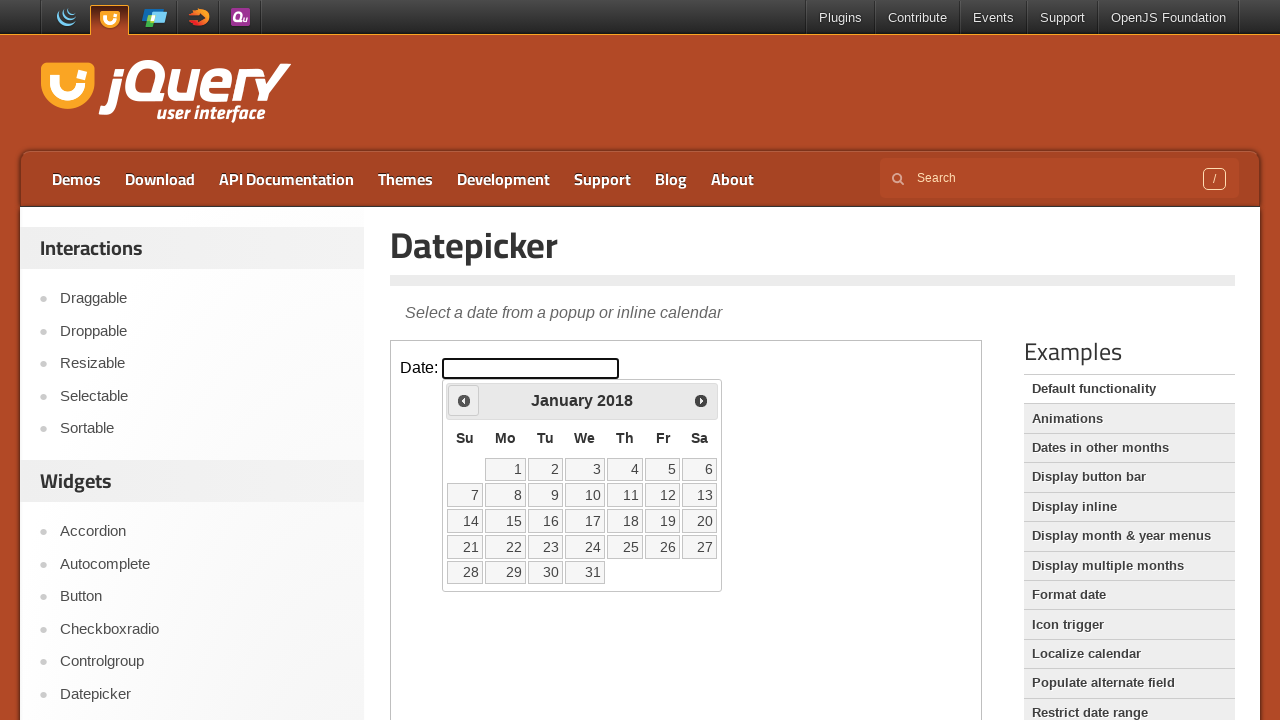

Clicked Previous button to navigate to earlier year at (464, 400) on iframe >> nth=0 >> internal:control=enter-frame >> xpath=//span[contains(text(),
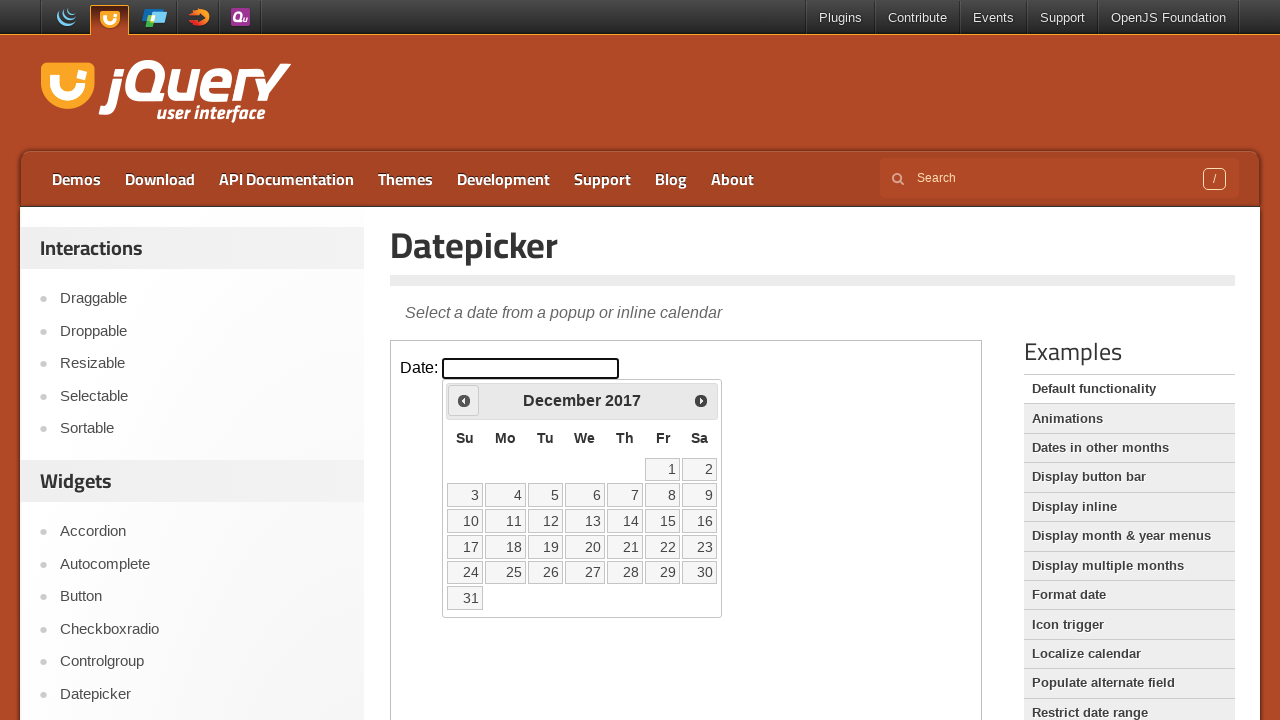

Retrieved updated calendar year: 2017
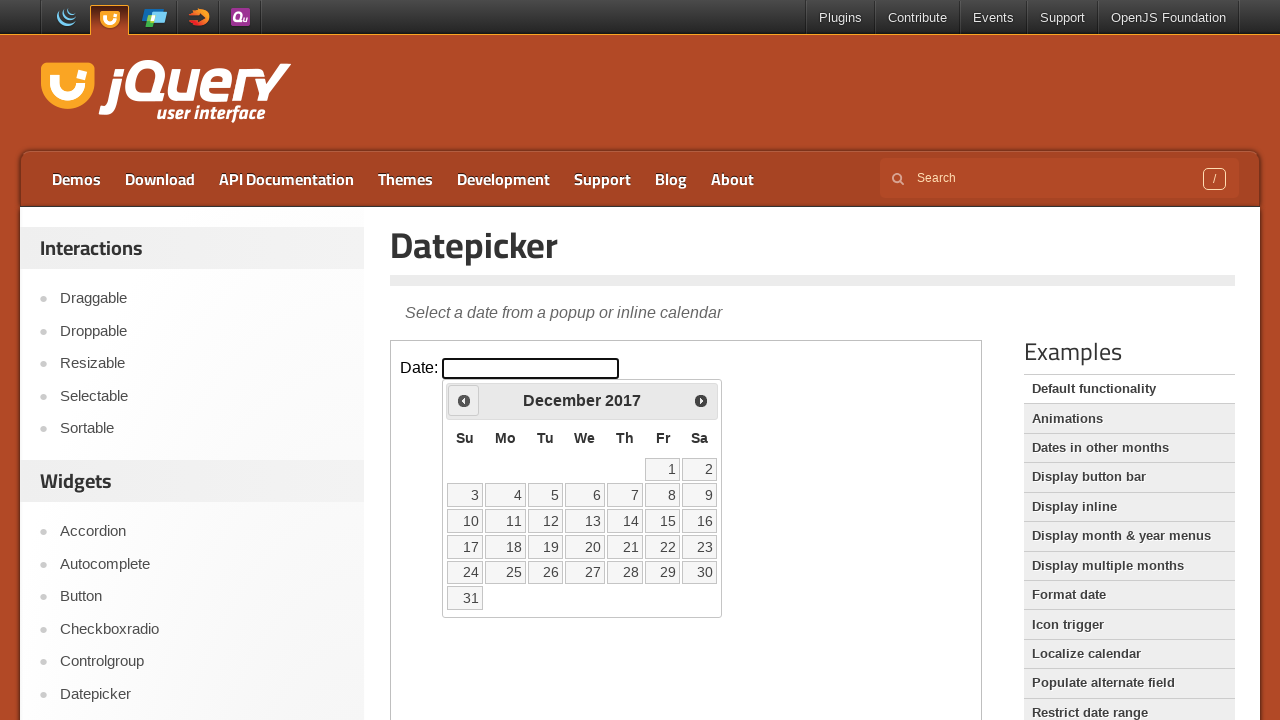

Clicked Previous button to navigate to earlier year at (464, 400) on iframe >> nth=0 >> internal:control=enter-frame >> xpath=//span[contains(text(),
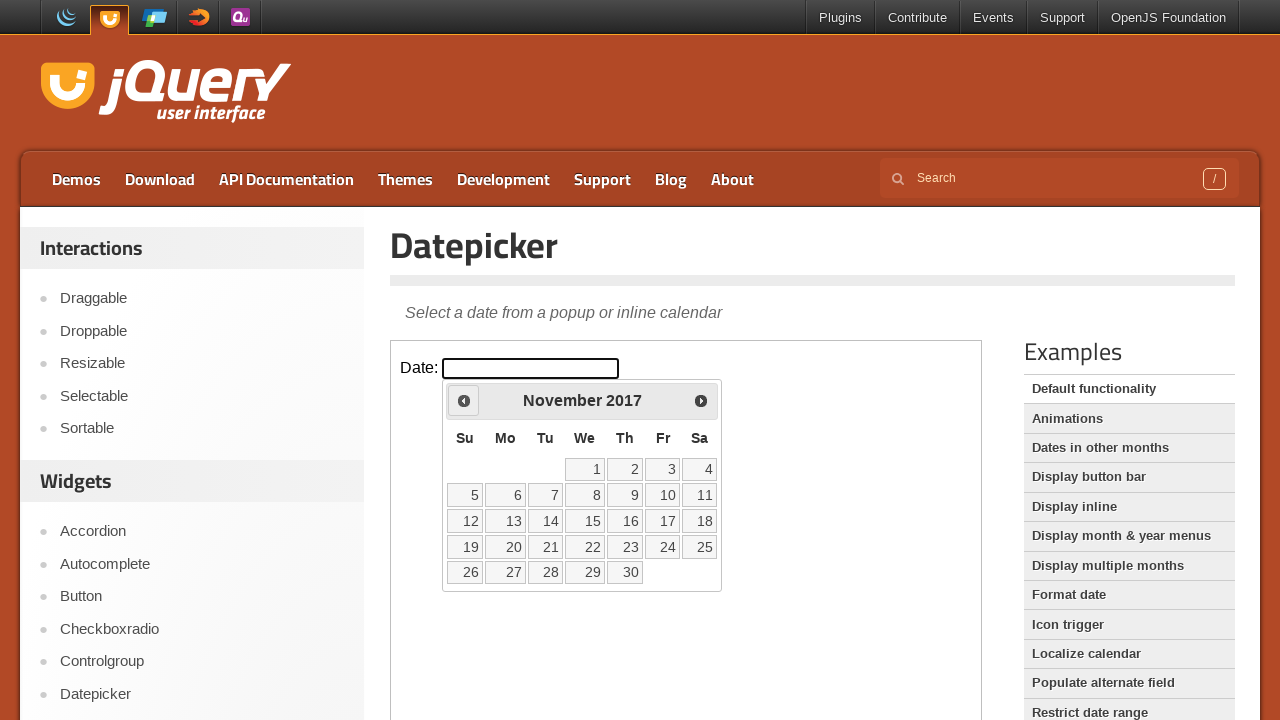

Retrieved updated calendar year: 2017
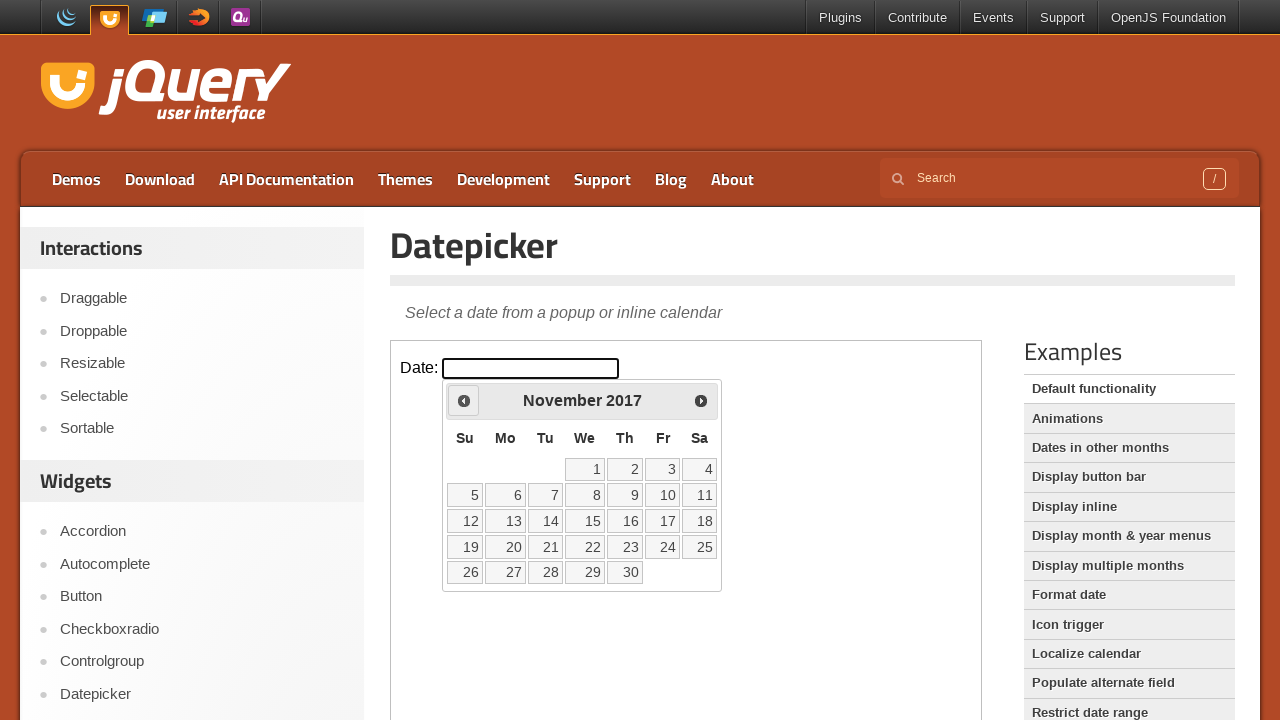

Clicked Previous button to navigate to earlier year at (464, 400) on iframe >> nth=0 >> internal:control=enter-frame >> xpath=//span[contains(text(),
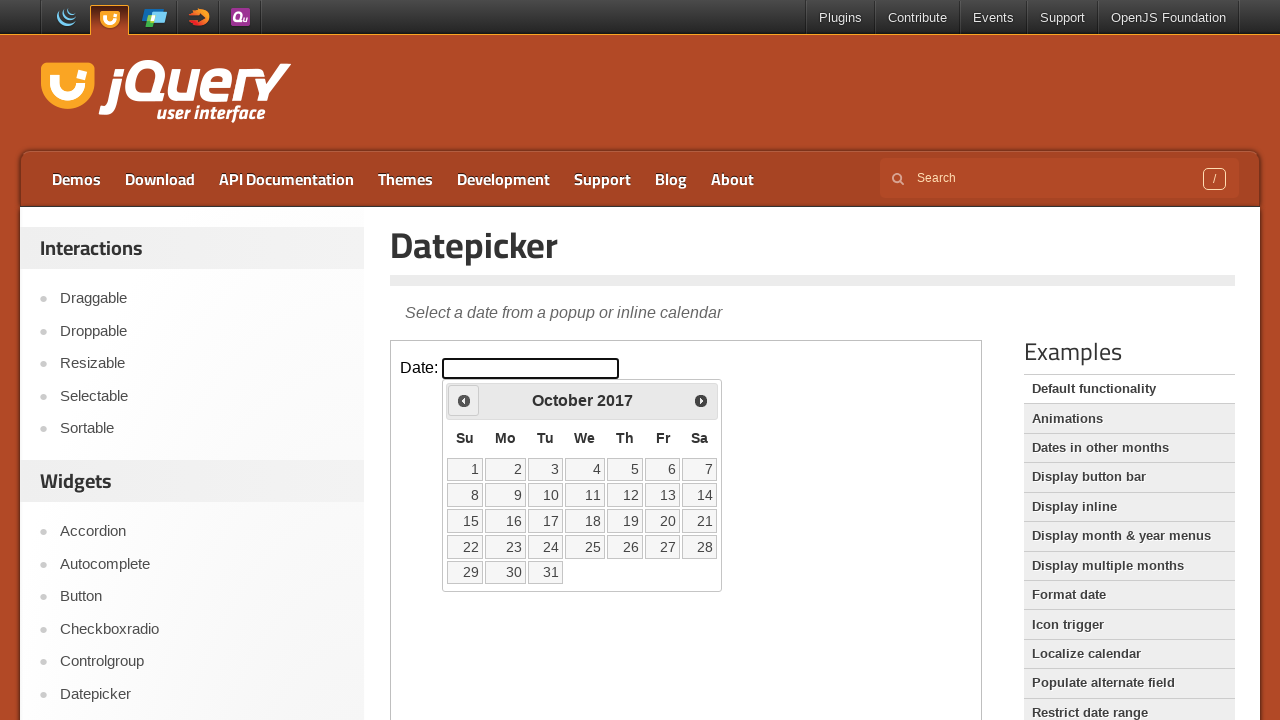

Retrieved updated calendar year: 2017
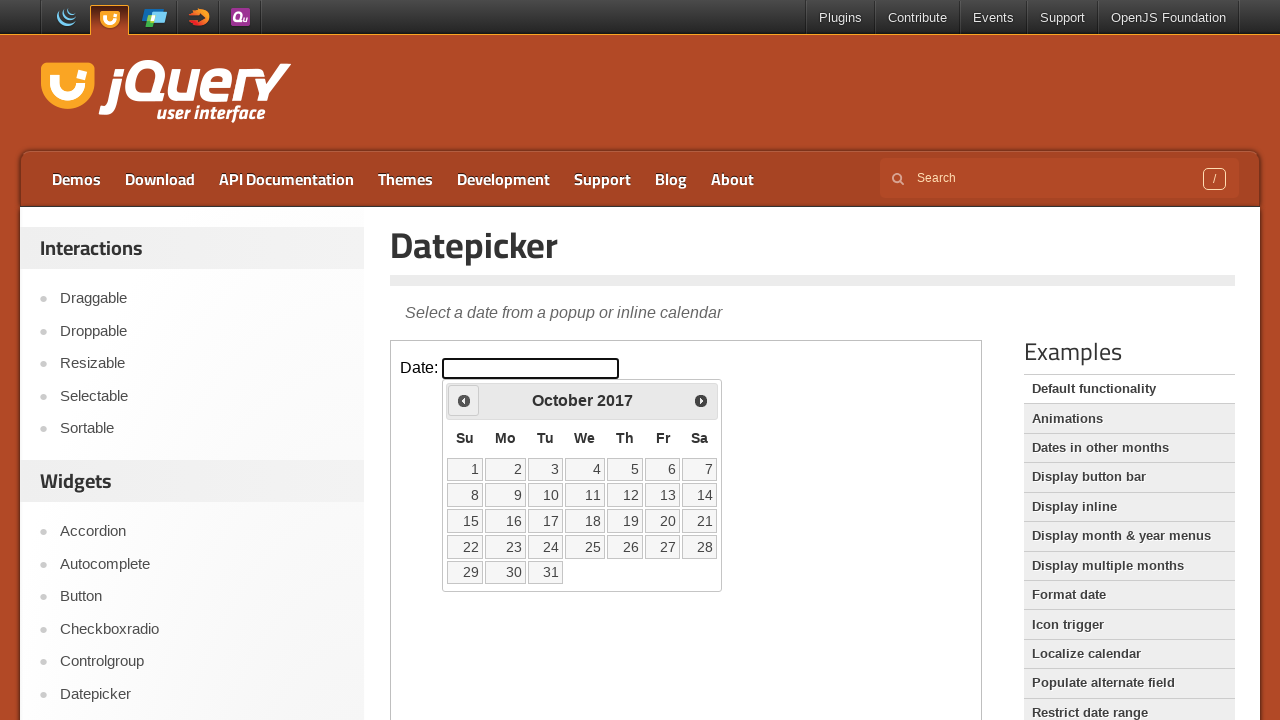

Clicked Previous button to navigate to earlier year at (464, 400) on iframe >> nth=0 >> internal:control=enter-frame >> xpath=//span[contains(text(),
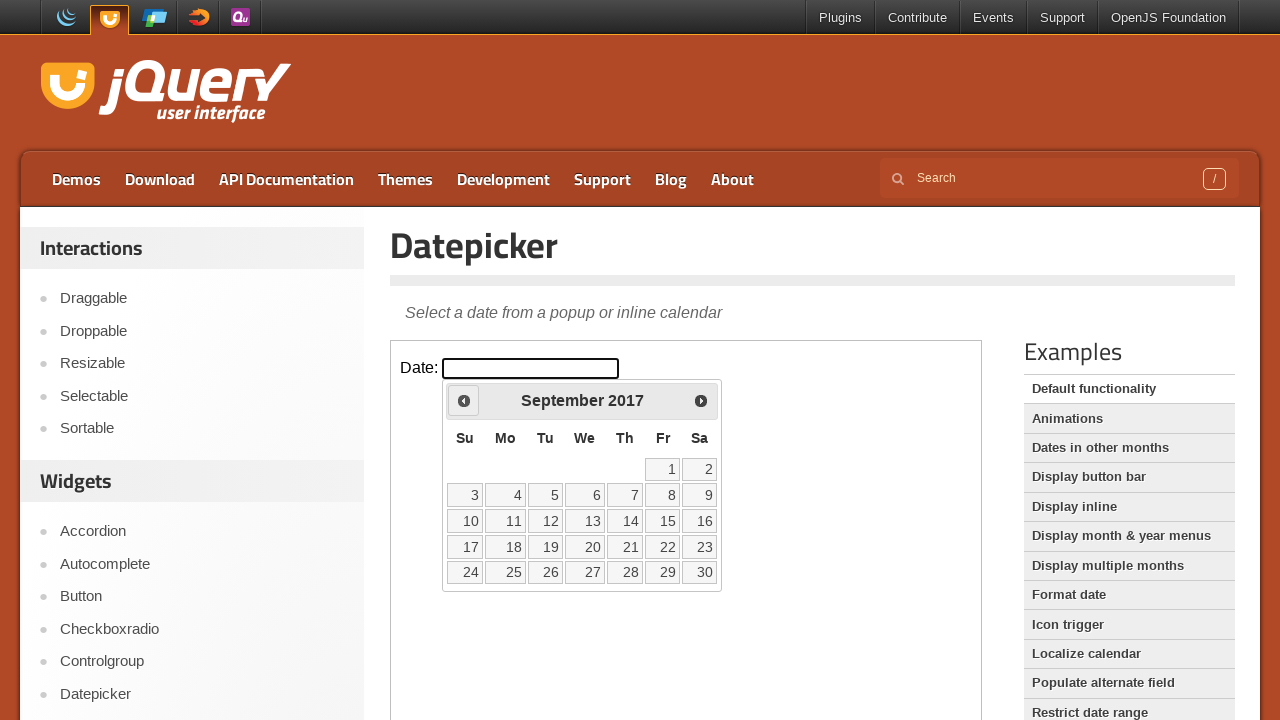

Retrieved updated calendar year: 2017
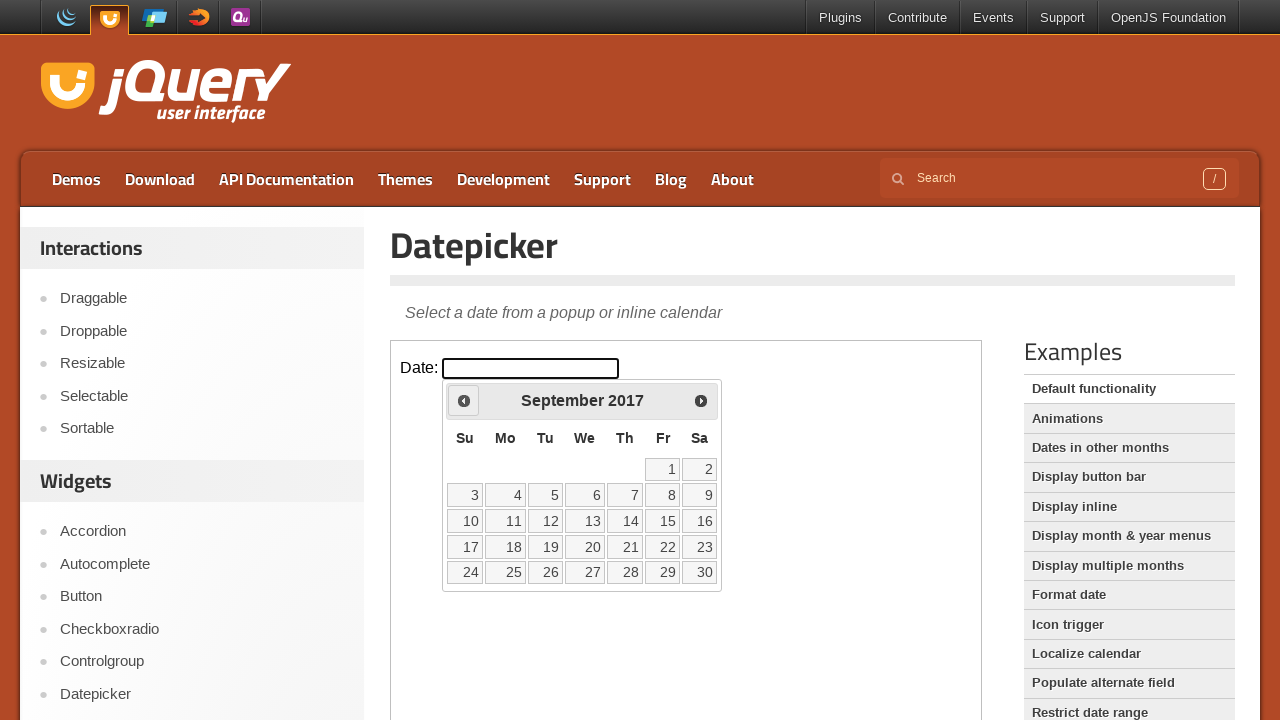

Clicked Previous button to navigate to earlier year at (464, 400) on iframe >> nth=0 >> internal:control=enter-frame >> xpath=//span[contains(text(),
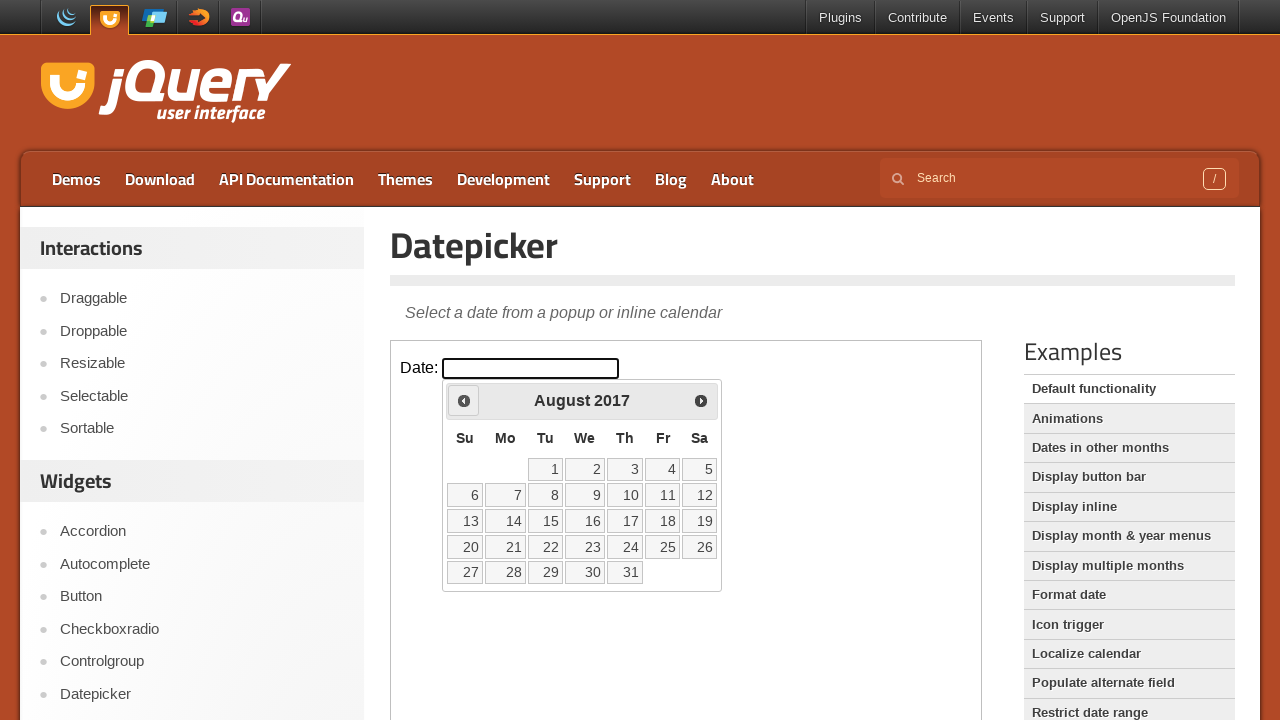

Retrieved updated calendar year: 2017
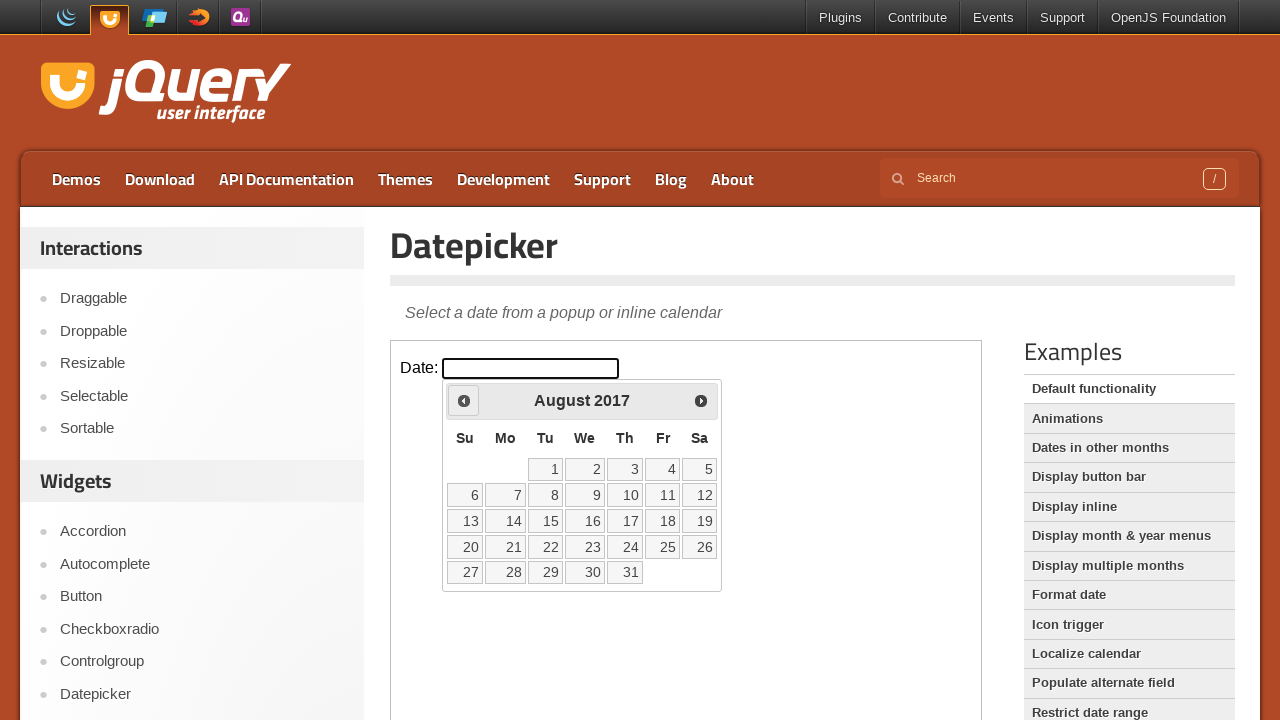

Clicked Previous button to navigate to earlier year at (464, 400) on iframe >> nth=0 >> internal:control=enter-frame >> xpath=//span[contains(text(),
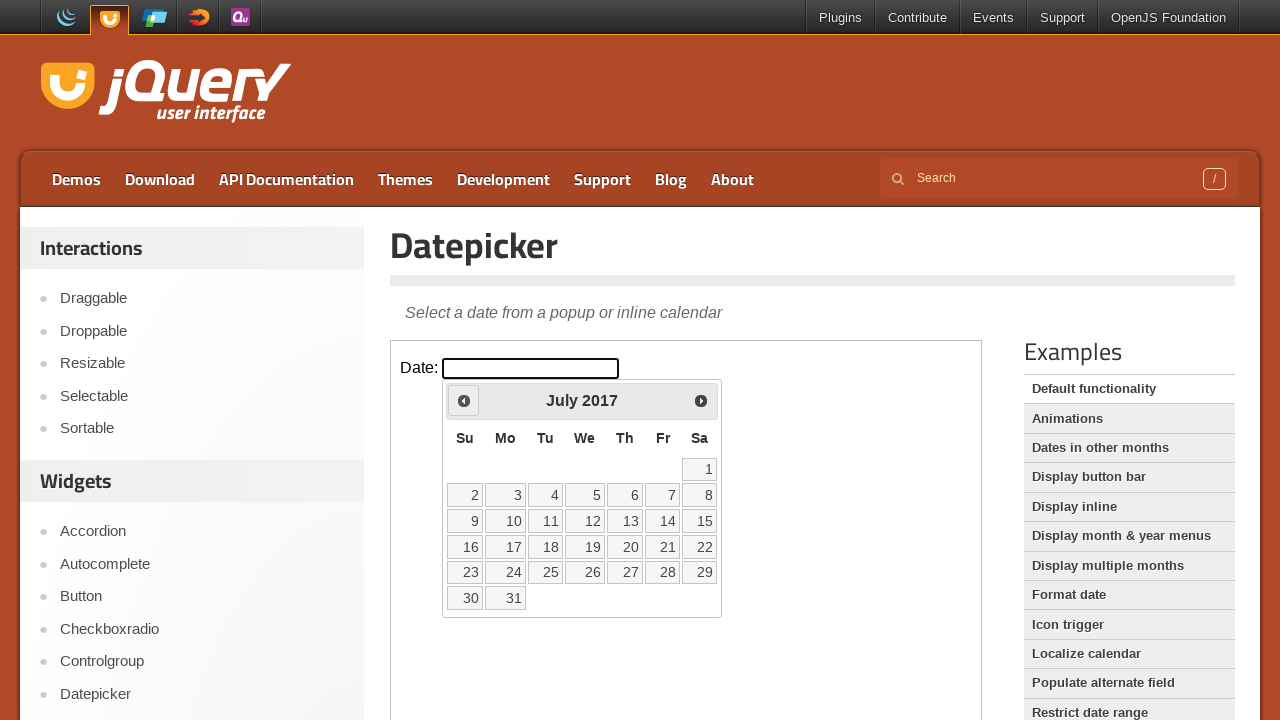

Retrieved updated calendar year: 2017
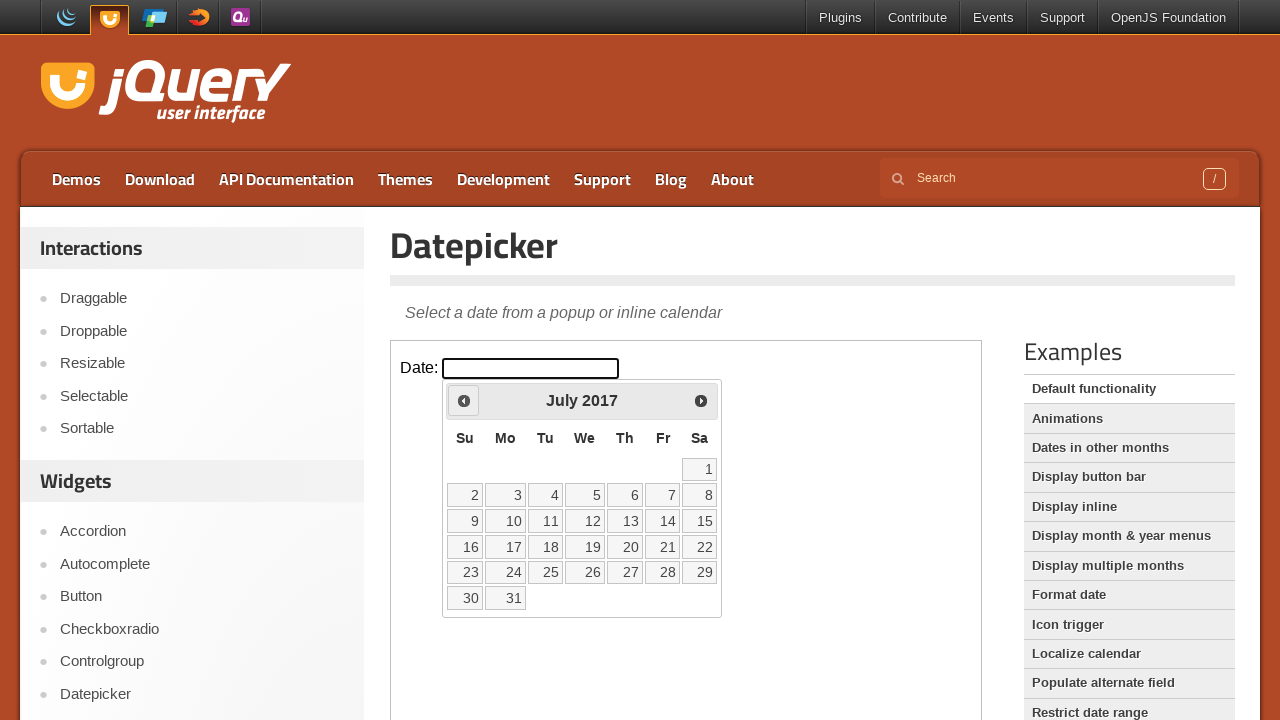

Clicked Previous button to navigate to earlier year at (464, 400) on iframe >> nth=0 >> internal:control=enter-frame >> xpath=//span[contains(text(),
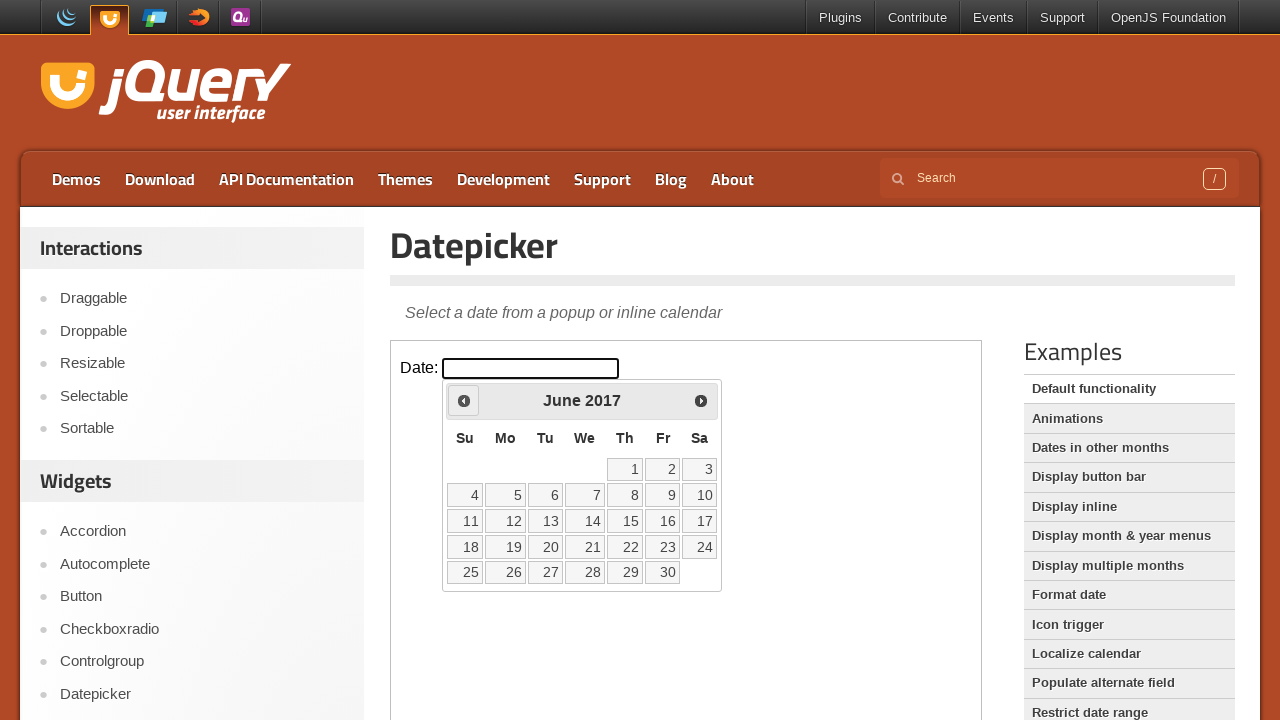

Retrieved updated calendar year: 2017
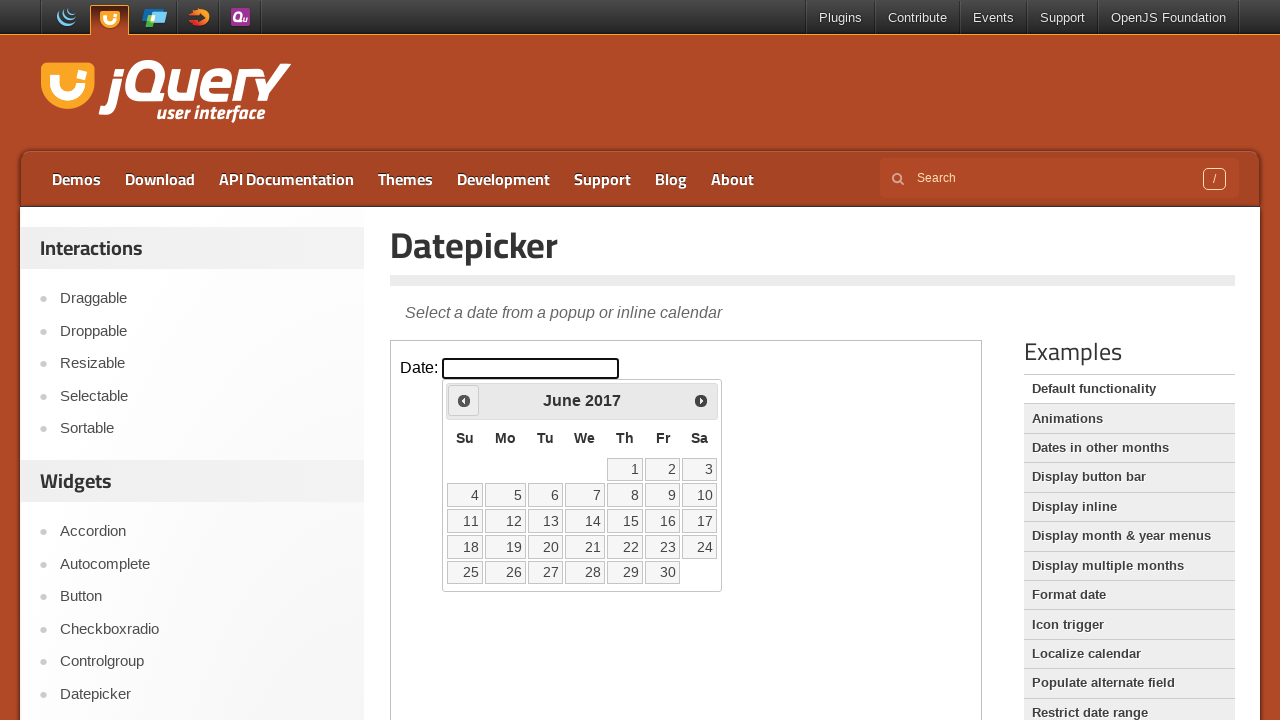

Clicked Previous button to navigate to earlier year at (464, 400) on iframe >> nth=0 >> internal:control=enter-frame >> xpath=//span[contains(text(),
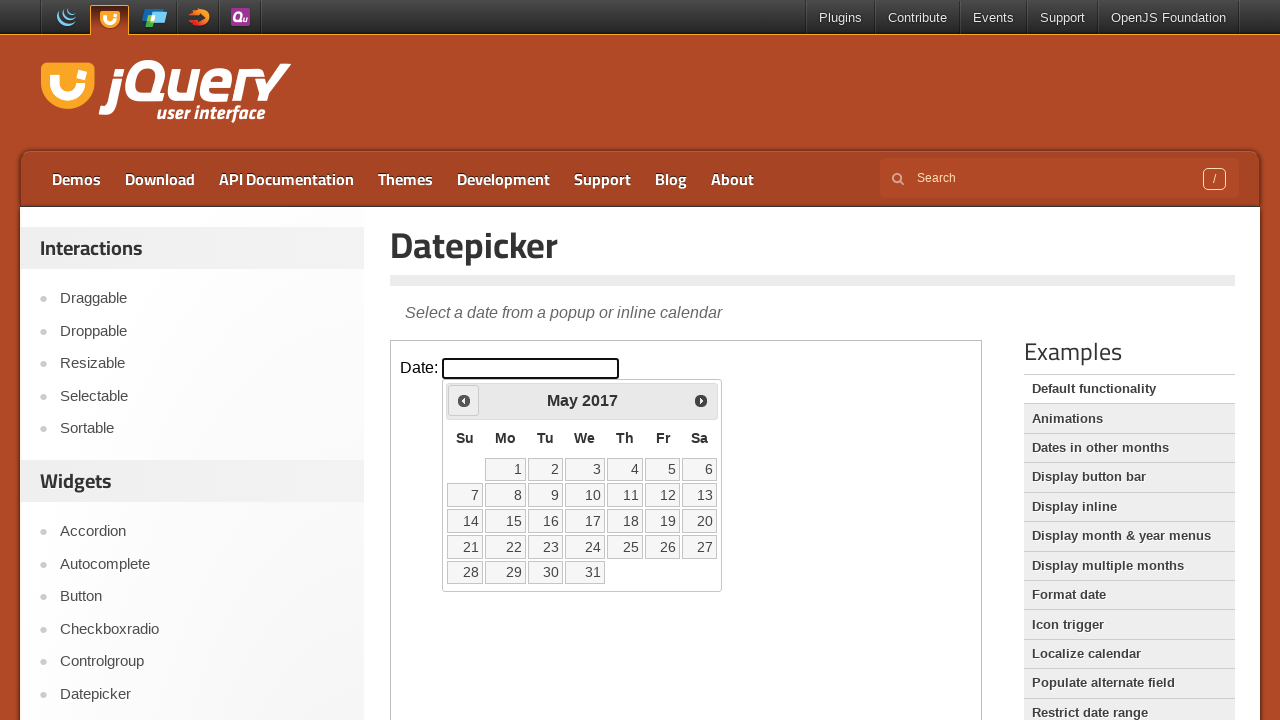

Retrieved updated calendar year: 2017
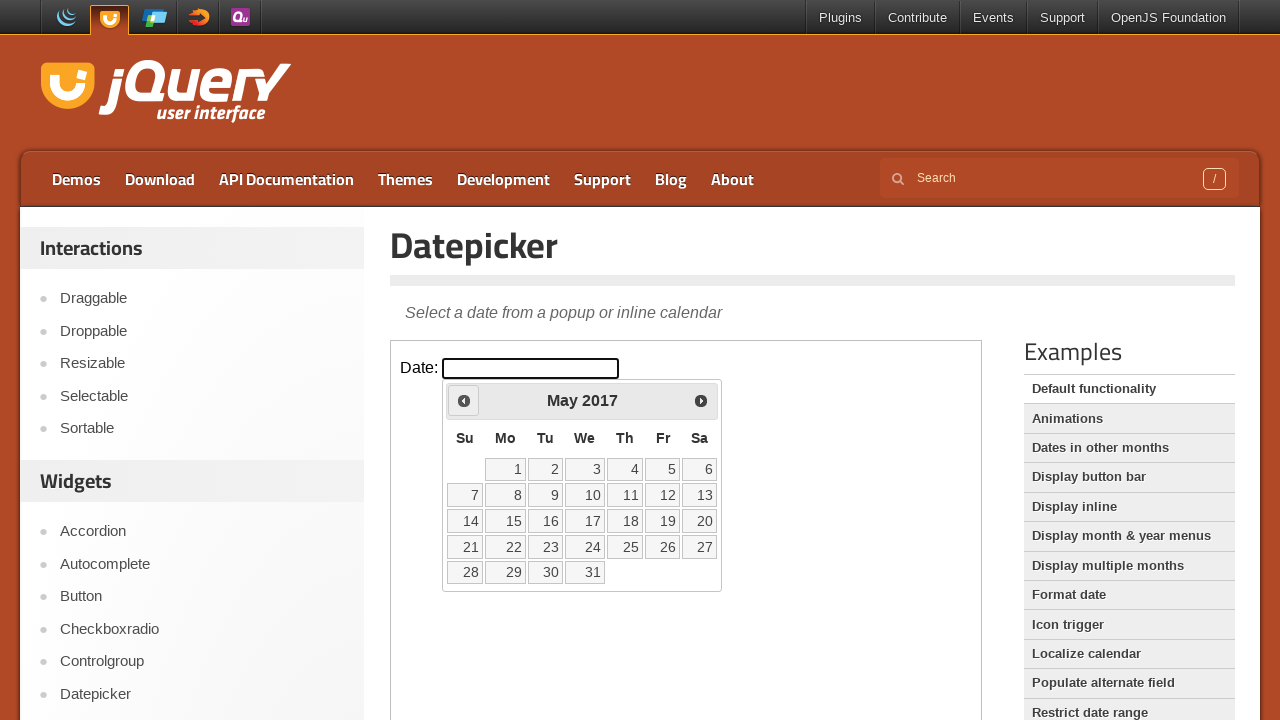

Clicked Previous button to navigate to earlier year at (464, 400) on iframe >> nth=0 >> internal:control=enter-frame >> xpath=//span[contains(text(),
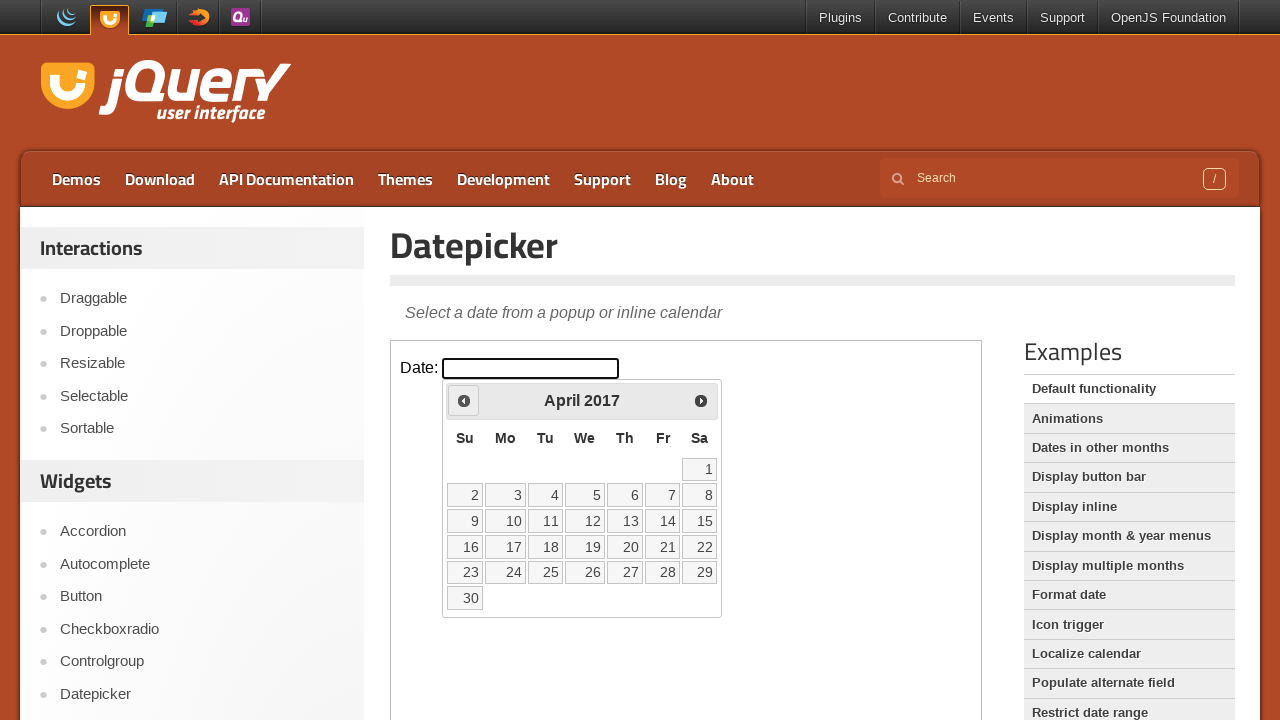

Retrieved updated calendar year: 2017
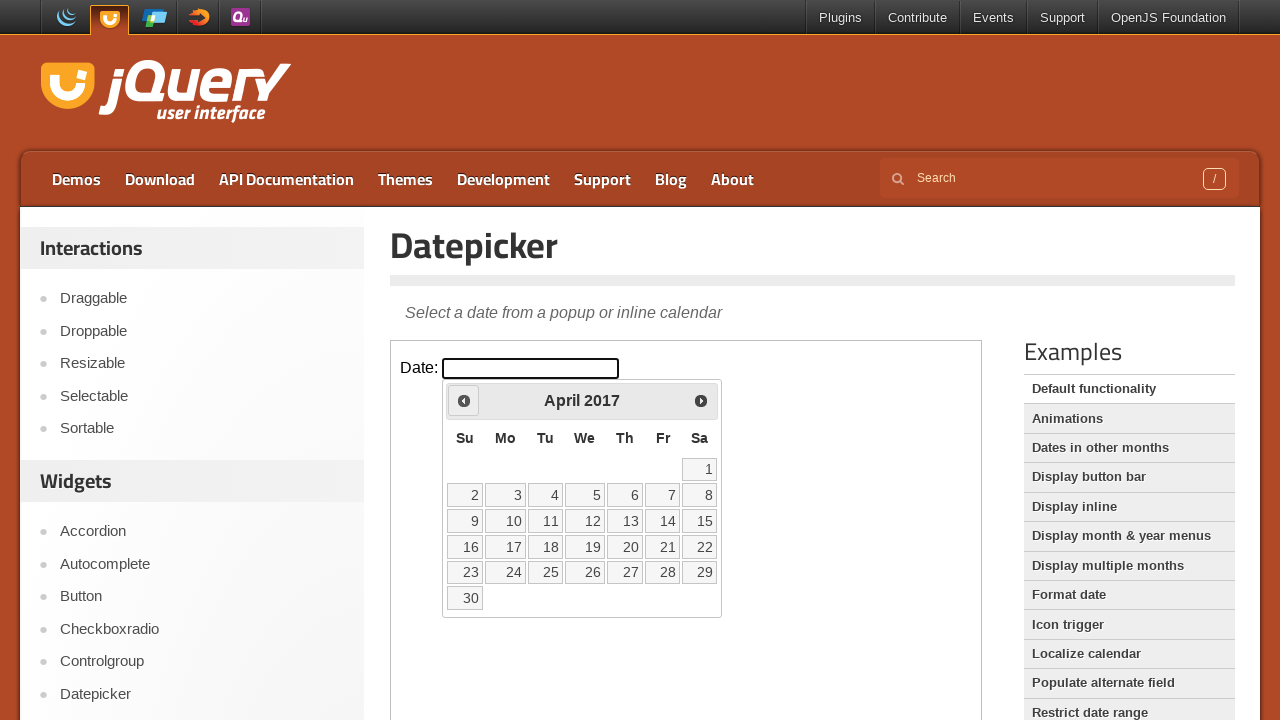

Clicked Previous button to navigate to earlier year at (464, 400) on iframe >> nth=0 >> internal:control=enter-frame >> xpath=//span[contains(text(),
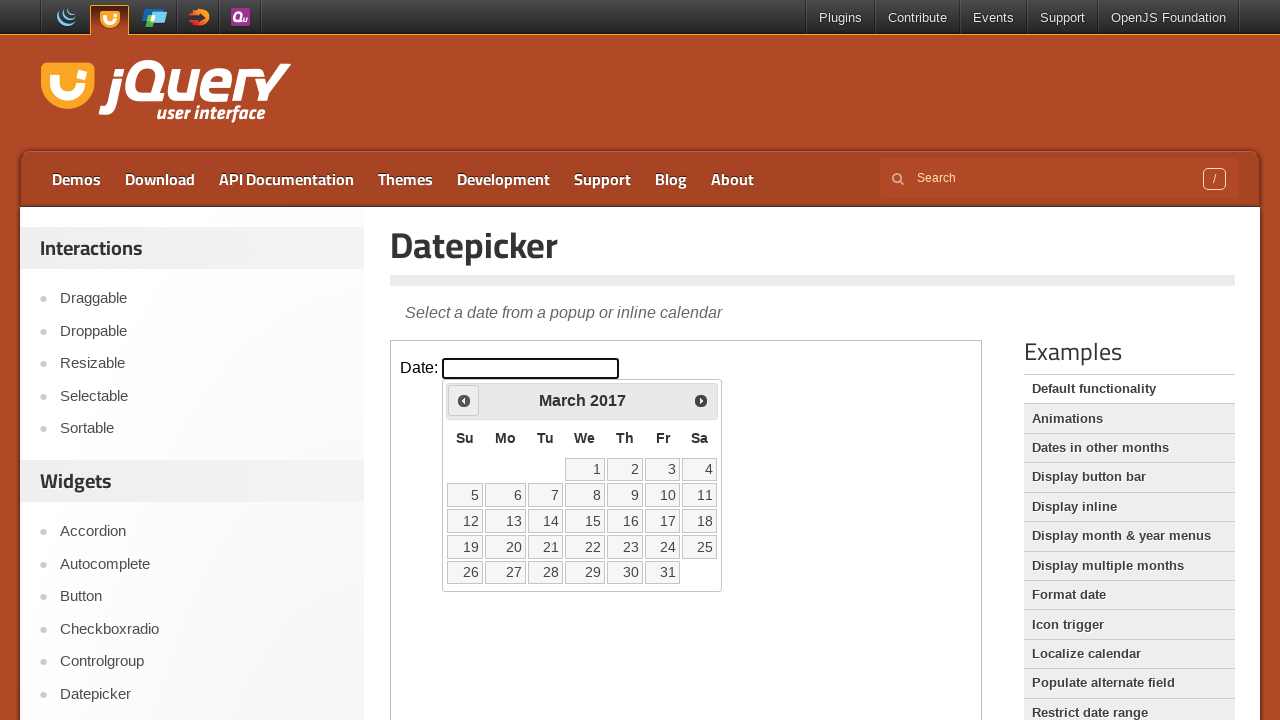

Retrieved updated calendar year: 2017
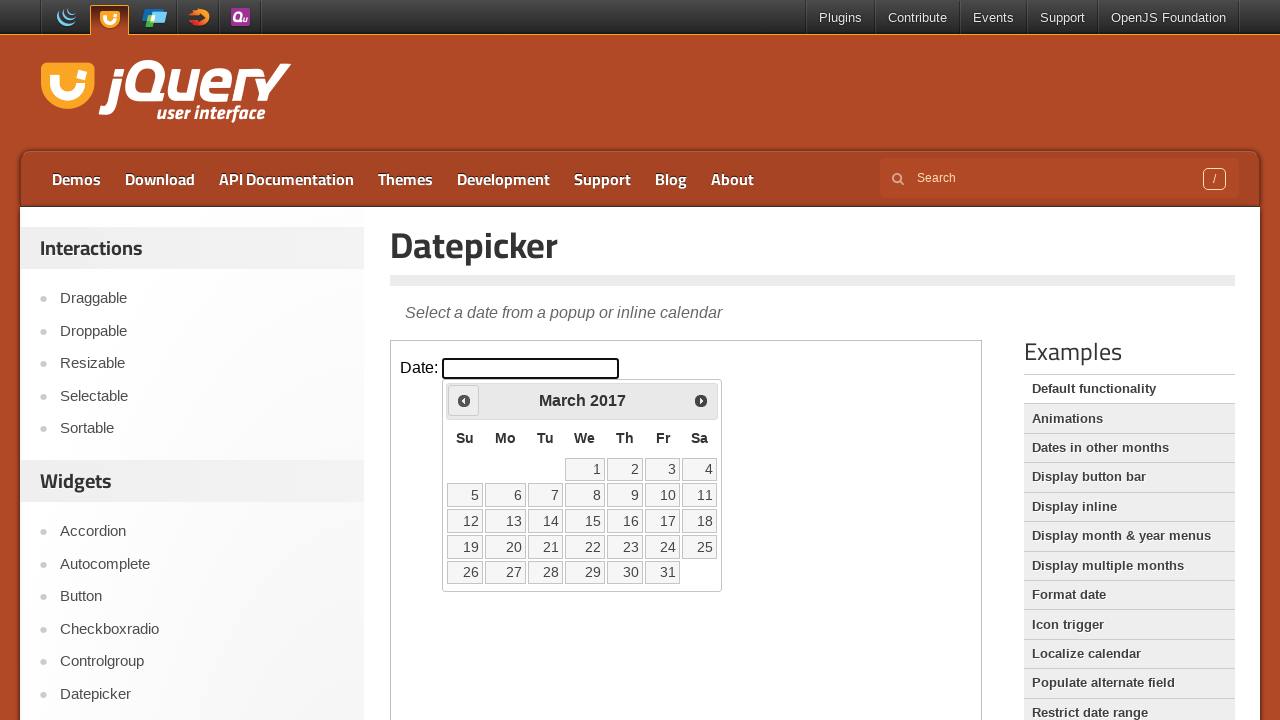

Clicked Previous button to navigate to earlier year at (464, 400) on iframe >> nth=0 >> internal:control=enter-frame >> xpath=//span[contains(text(),
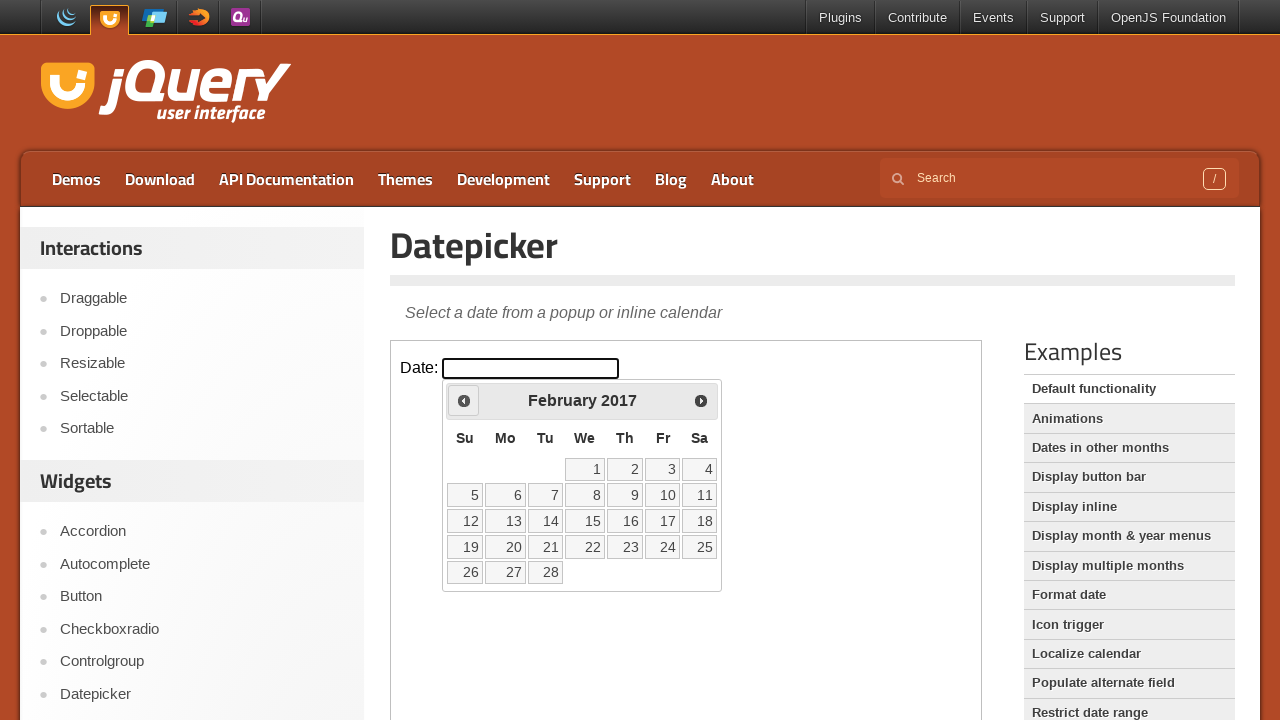

Retrieved updated calendar year: 2017
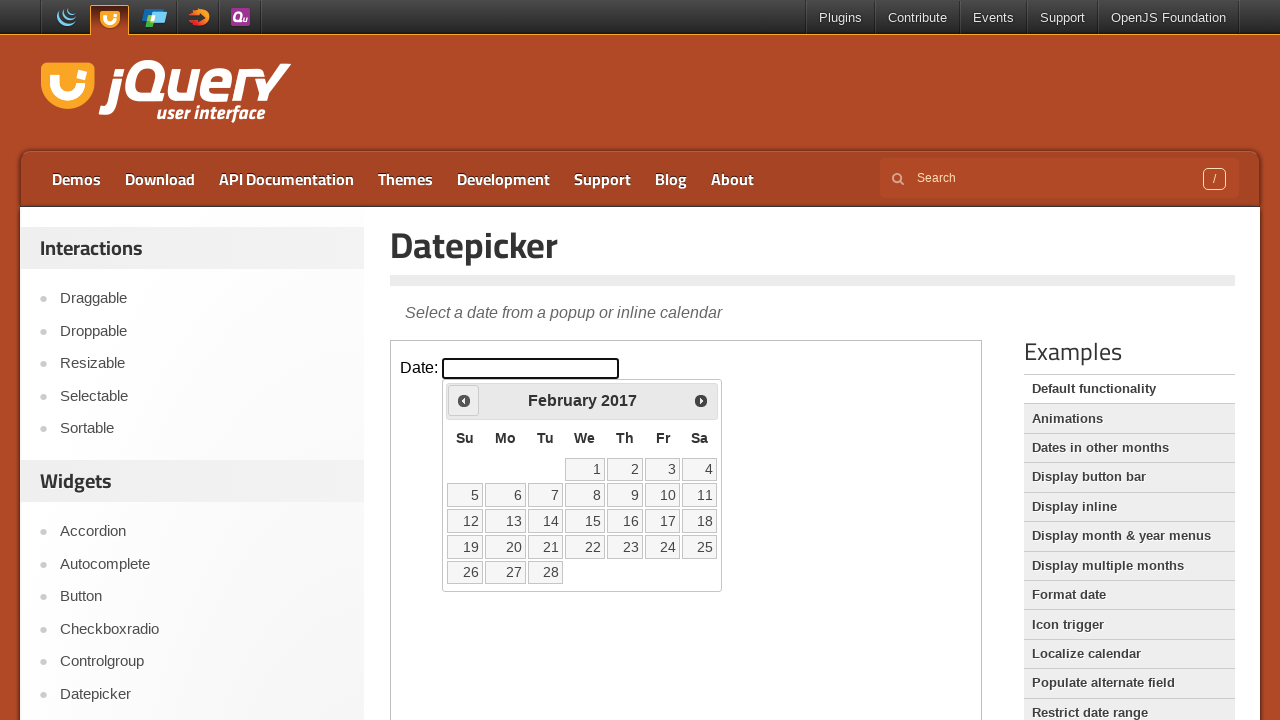

Clicked Previous button to navigate to earlier year at (464, 400) on iframe >> nth=0 >> internal:control=enter-frame >> xpath=//span[contains(text(),
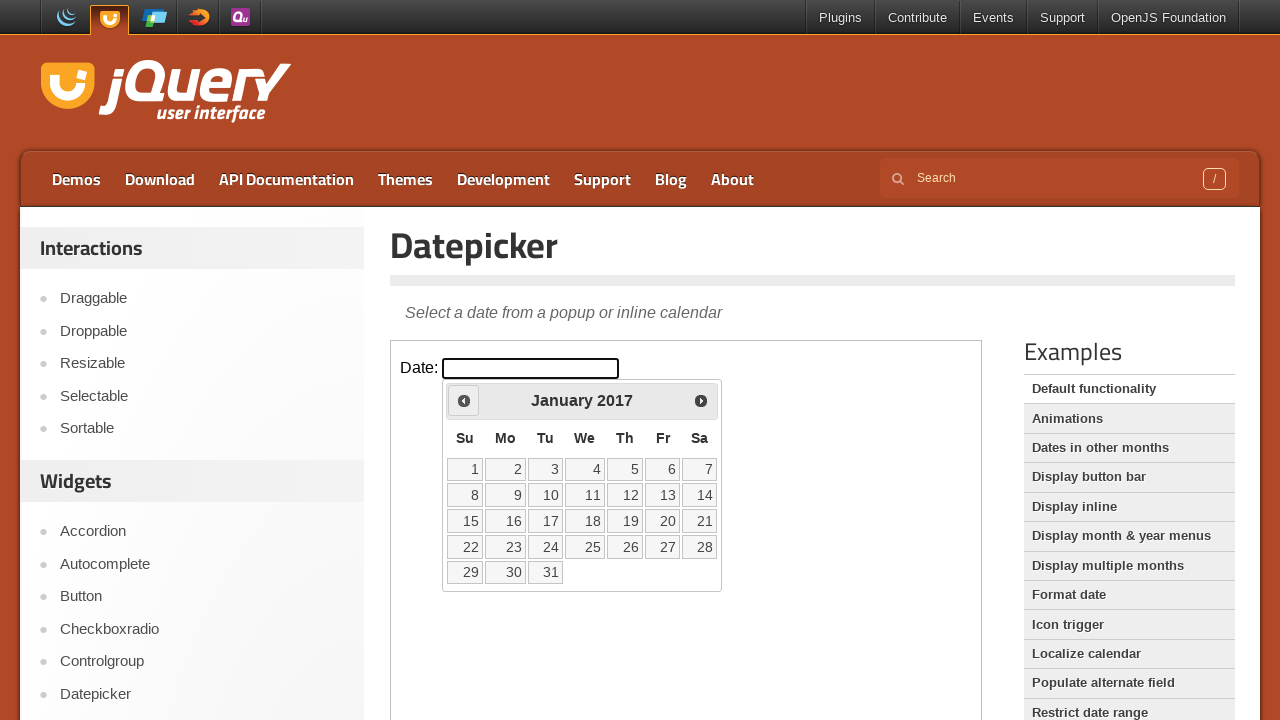

Retrieved updated calendar year: 2017
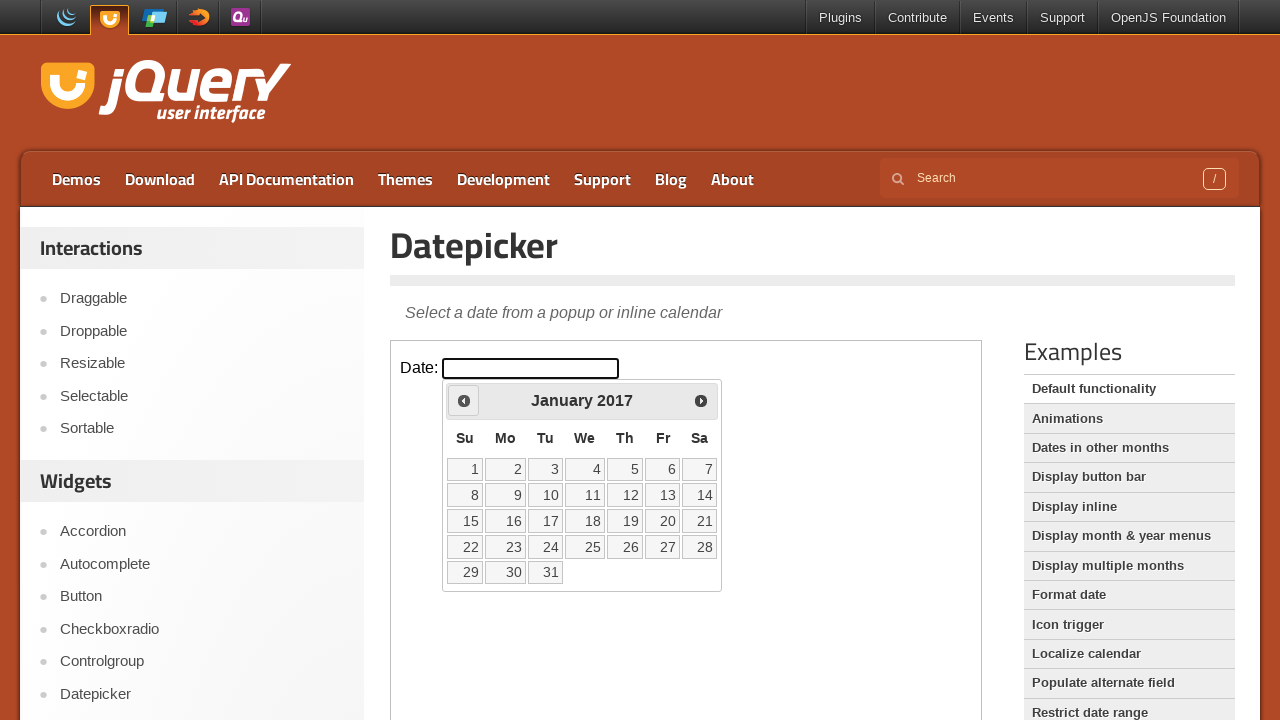

Clicked Previous button to navigate to earlier year at (464, 400) on iframe >> nth=0 >> internal:control=enter-frame >> xpath=//span[contains(text(),
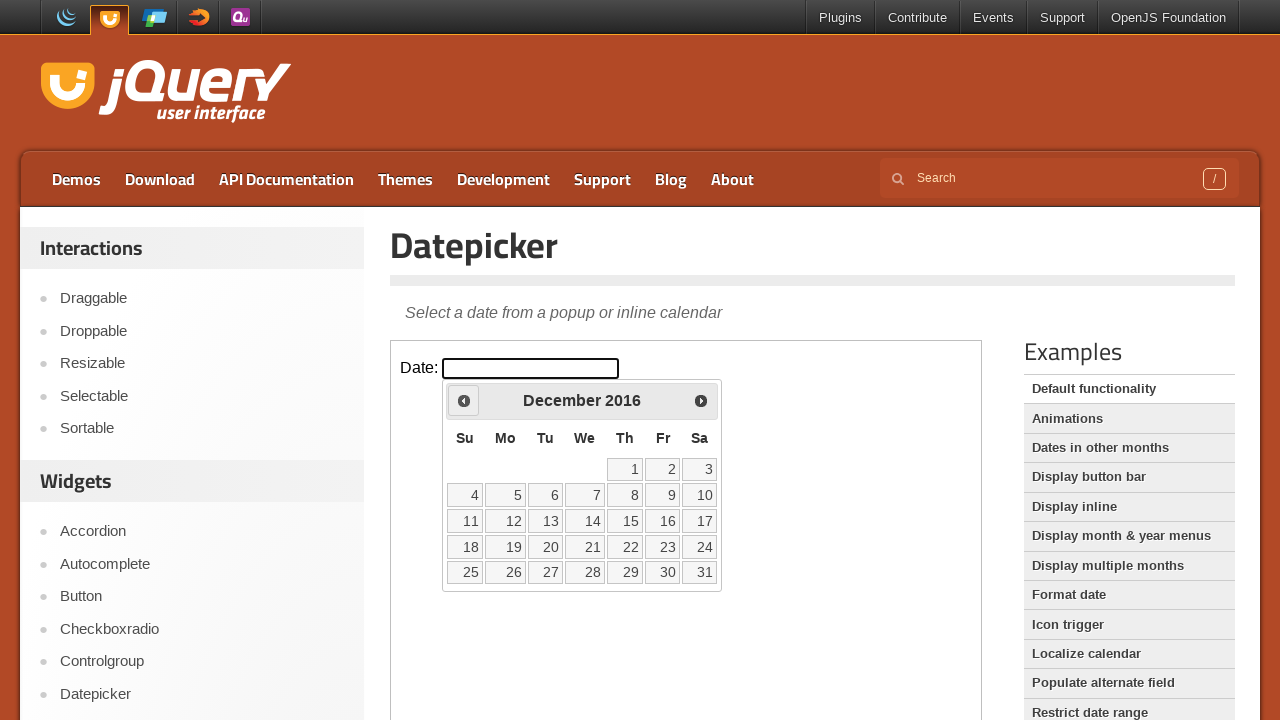

Retrieved updated calendar year: 2016
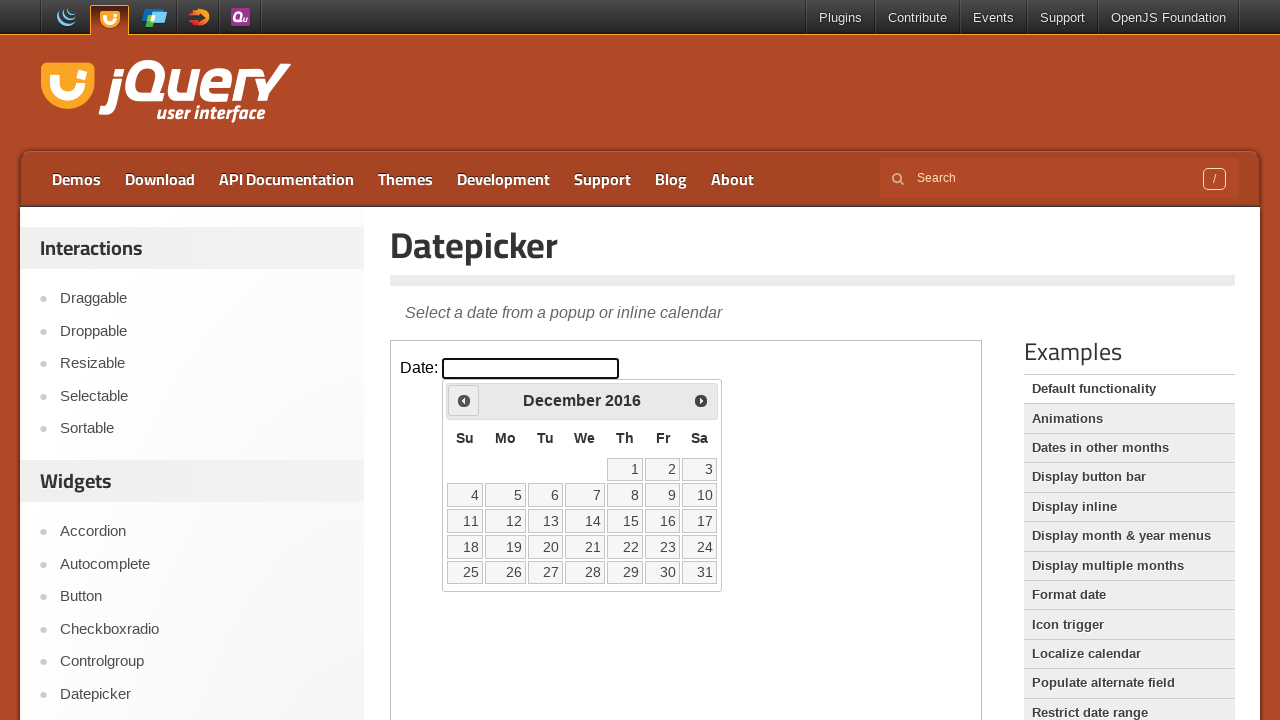

Clicked Previous button to navigate to earlier year at (464, 400) on iframe >> nth=0 >> internal:control=enter-frame >> xpath=//span[contains(text(),
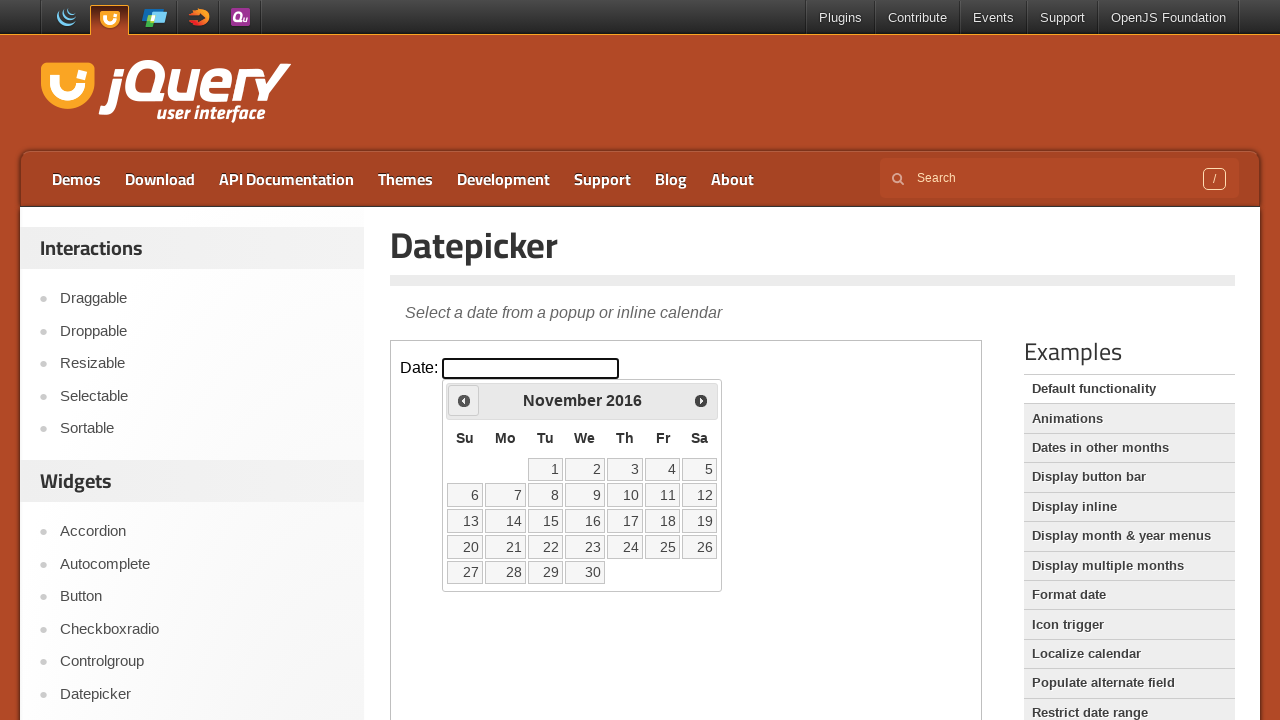

Retrieved updated calendar year: 2016
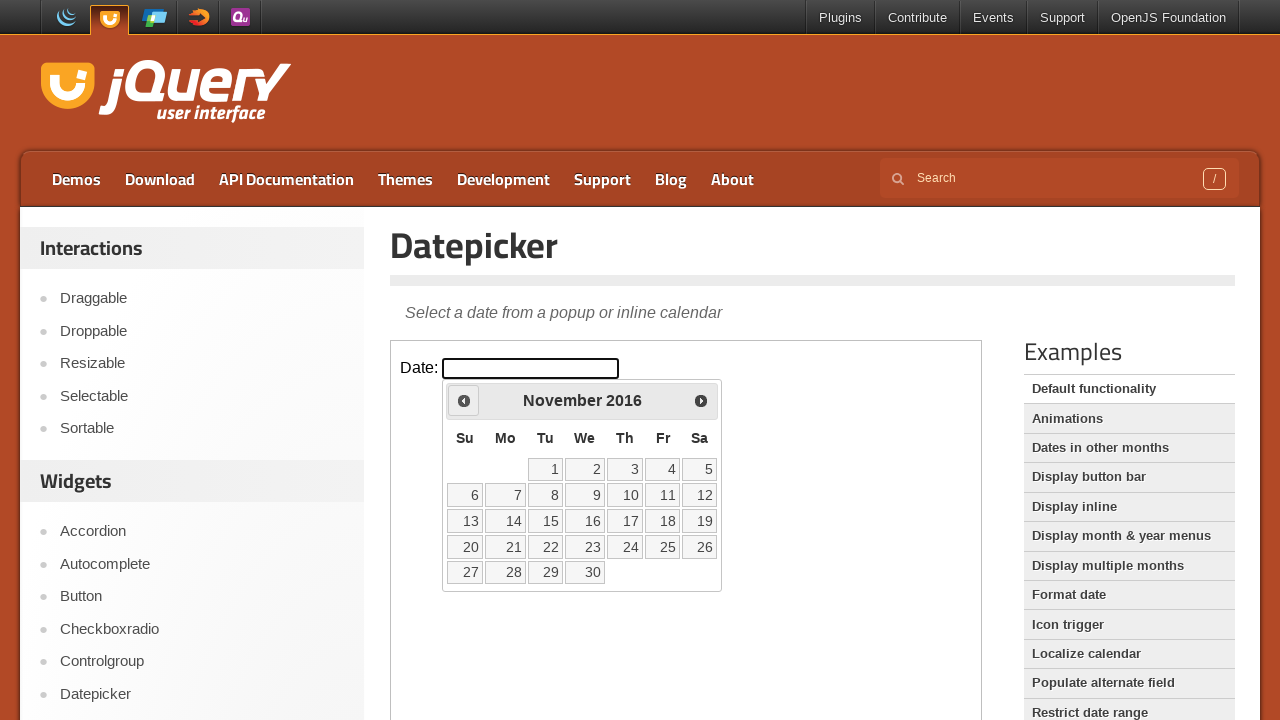

Clicked Previous button to navigate to earlier year at (464, 400) on iframe >> nth=0 >> internal:control=enter-frame >> xpath=//span[contains(text(),
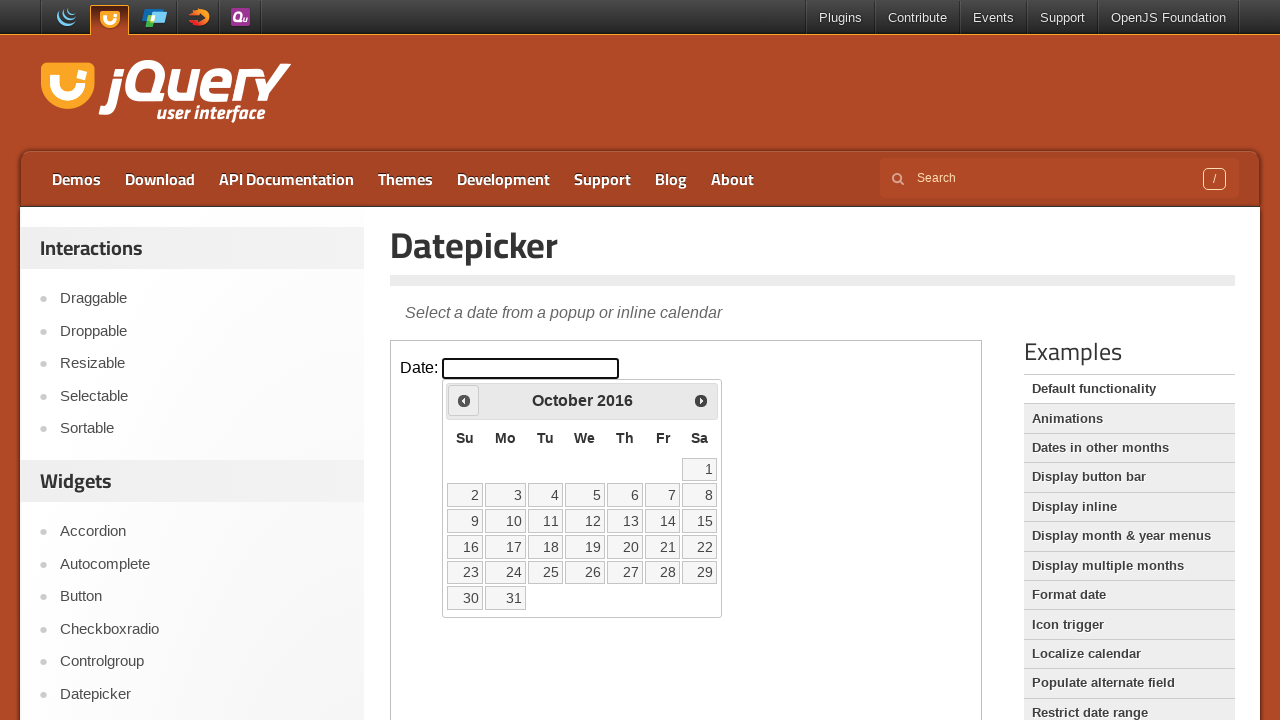

Retrieved updated calendar year: 2016
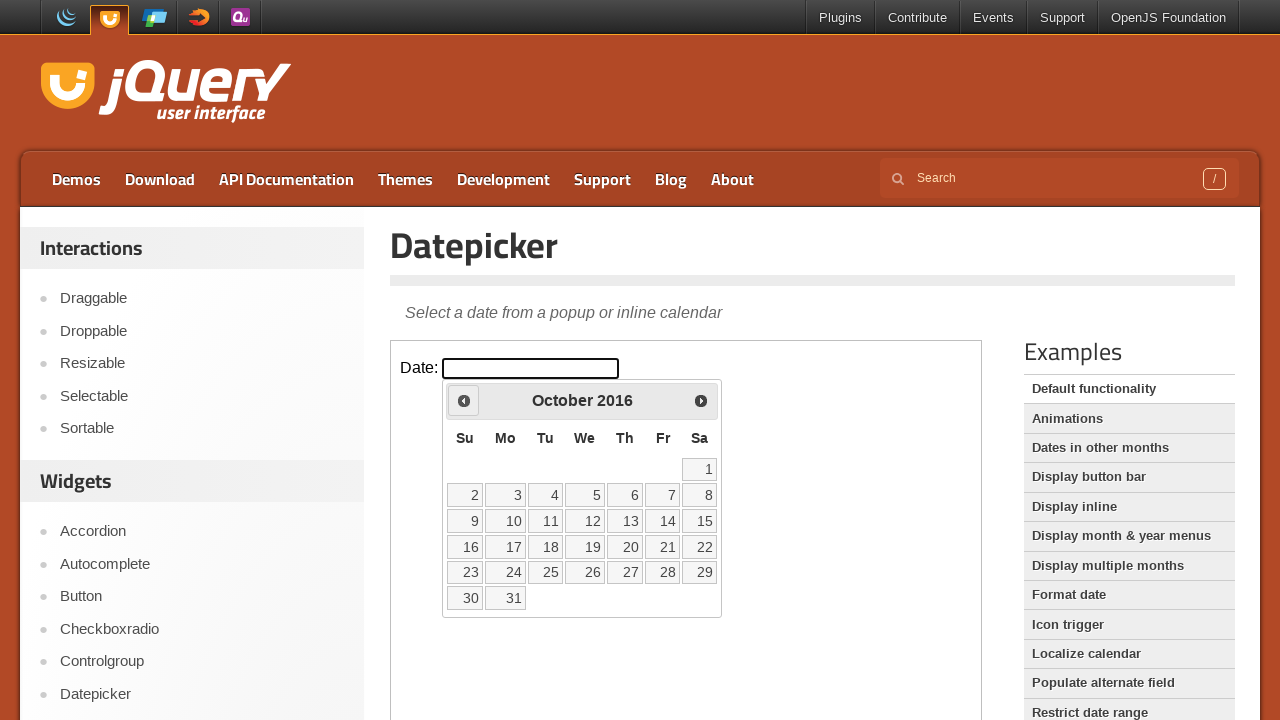

Clicked Previous button to navigate to earlier year at (464, 400) on iframe >> nth=0 >> internal:control=enter-frame >> xpath=//span[contains(text(),
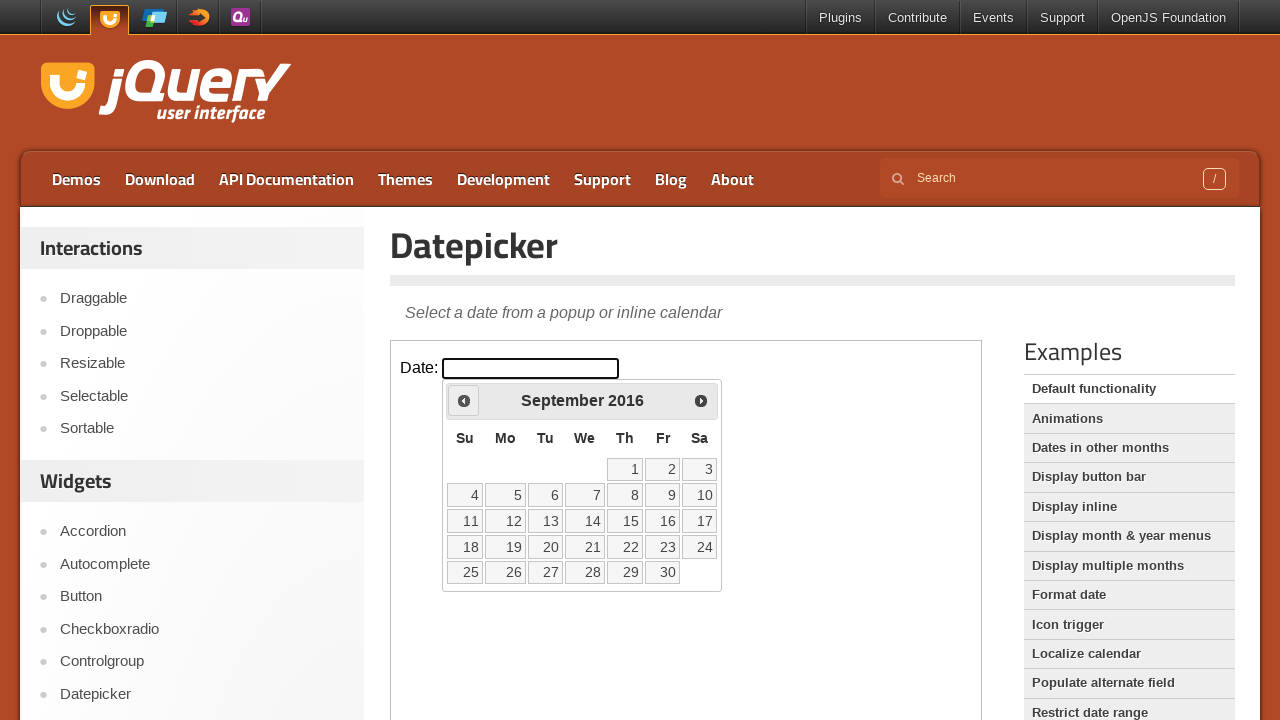

Retrieved updated calendar year: 2016
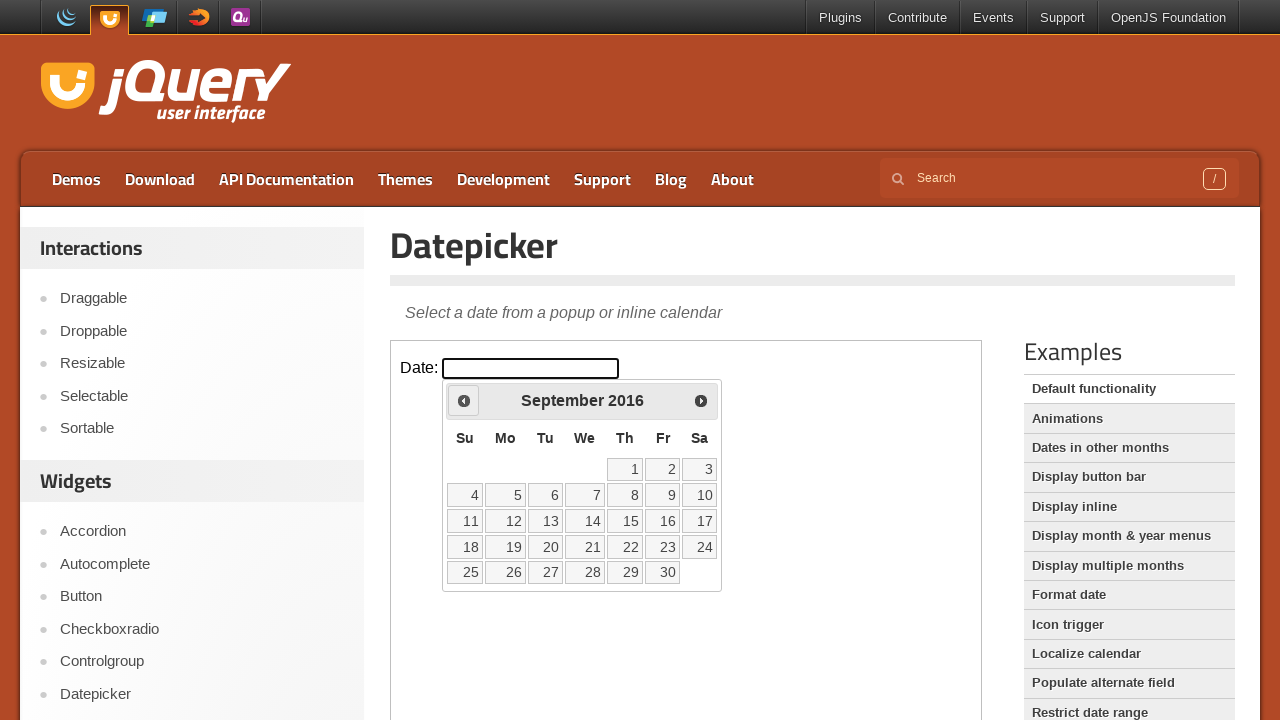

Clicked Previous button to navigate to earlier year at (464, 400) on iframe >> nth=0 >> internal:control=enter-frame >> xpath=//span[contains(text(),
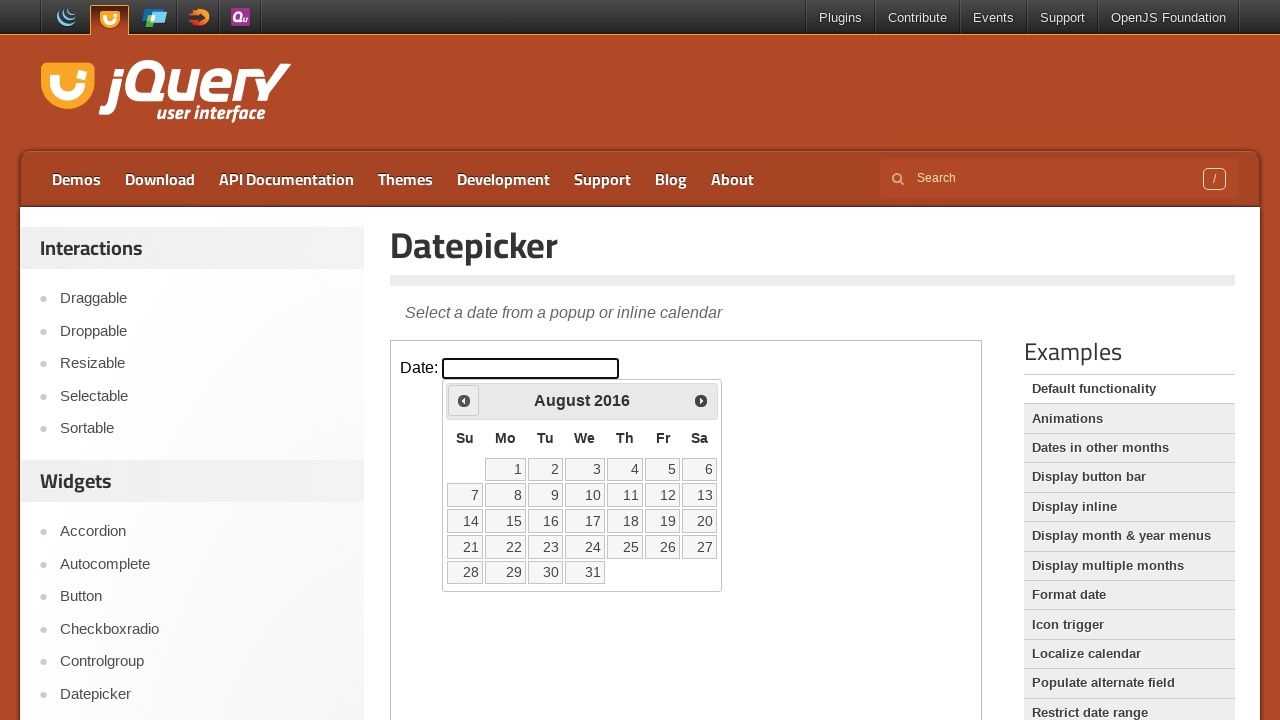

Retrieved updated calendar year: 2016
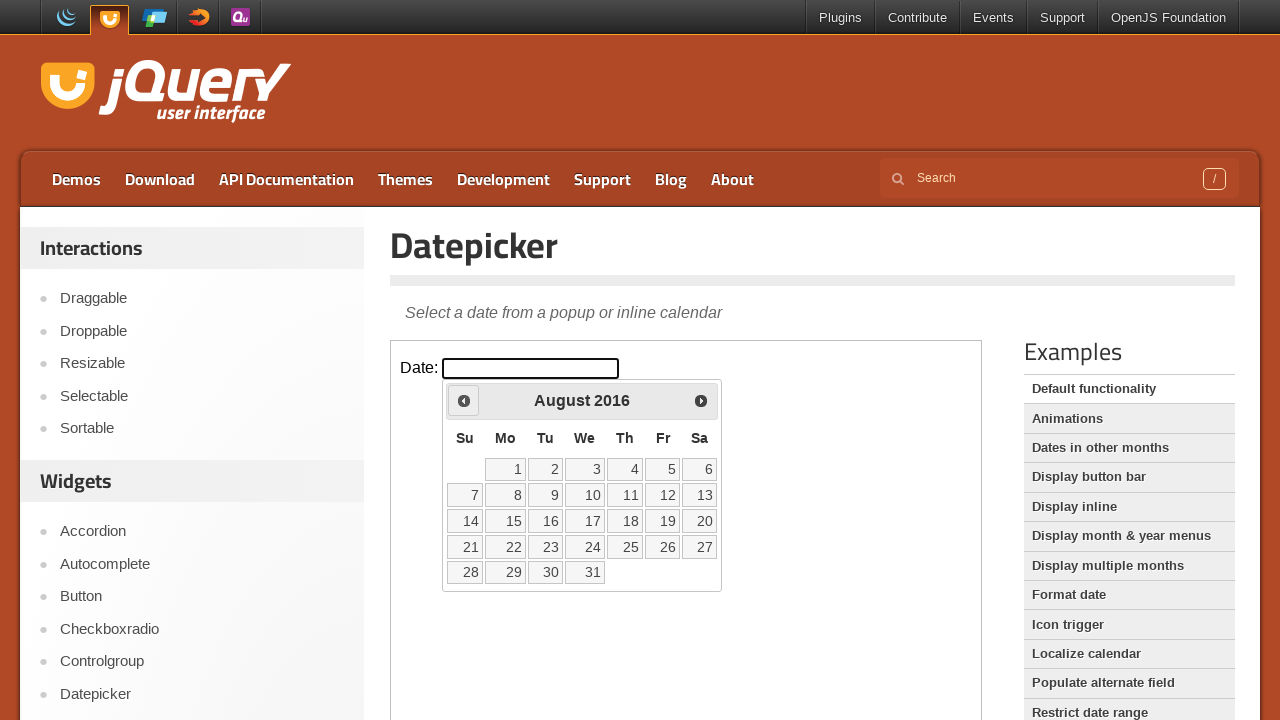

Clicked Previous button to navigate to earlier year at (464, 400) on iframe >> nth=0 >> internal:control=enter-frame >> xpath=//span[contains(text(),
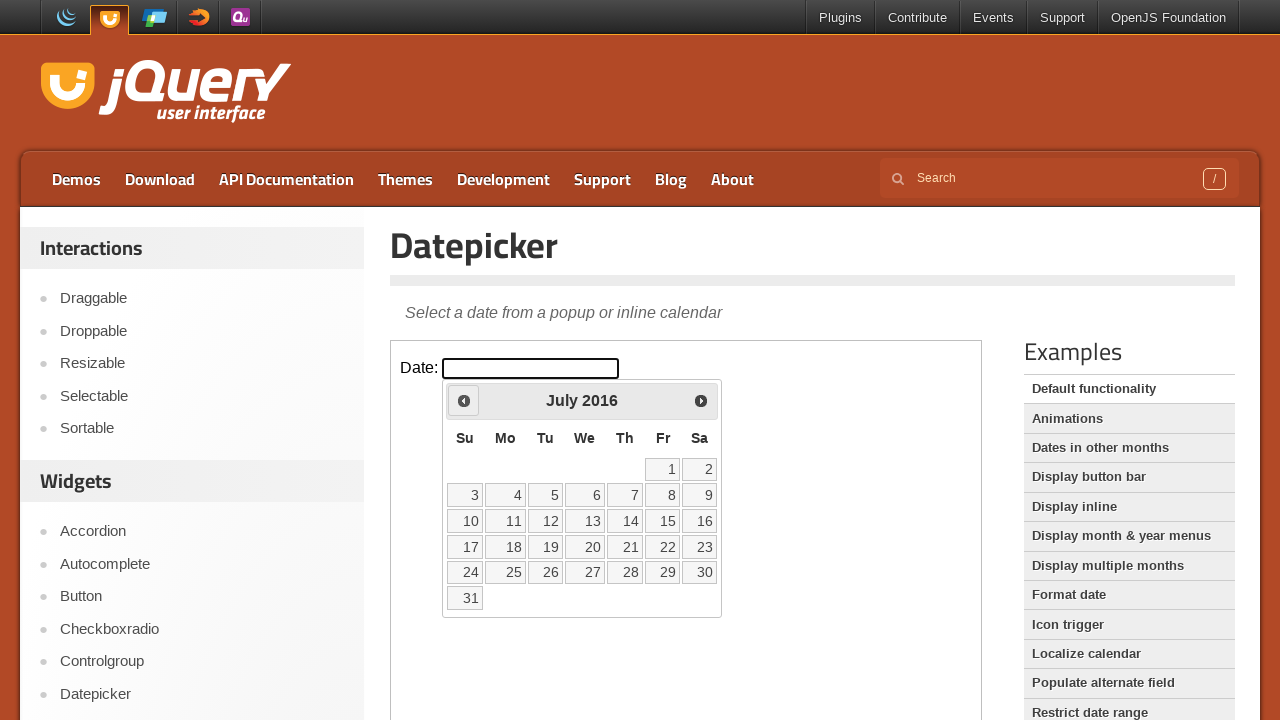

Retrieved updated calendar year: 2016
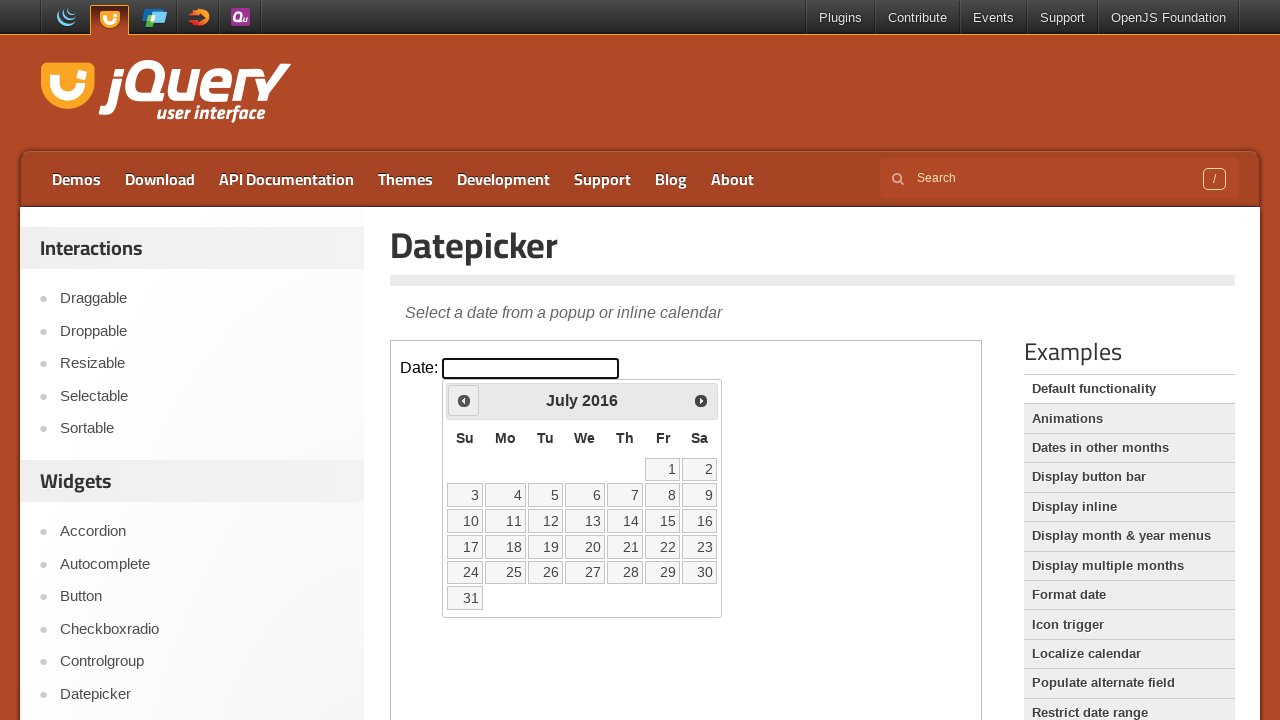

Clicked Previous button to navigate to earlier year at (464, 400) on iframe >> nth=0 >> internal:control=enter-frame >> xpath=//span[contains(text(),
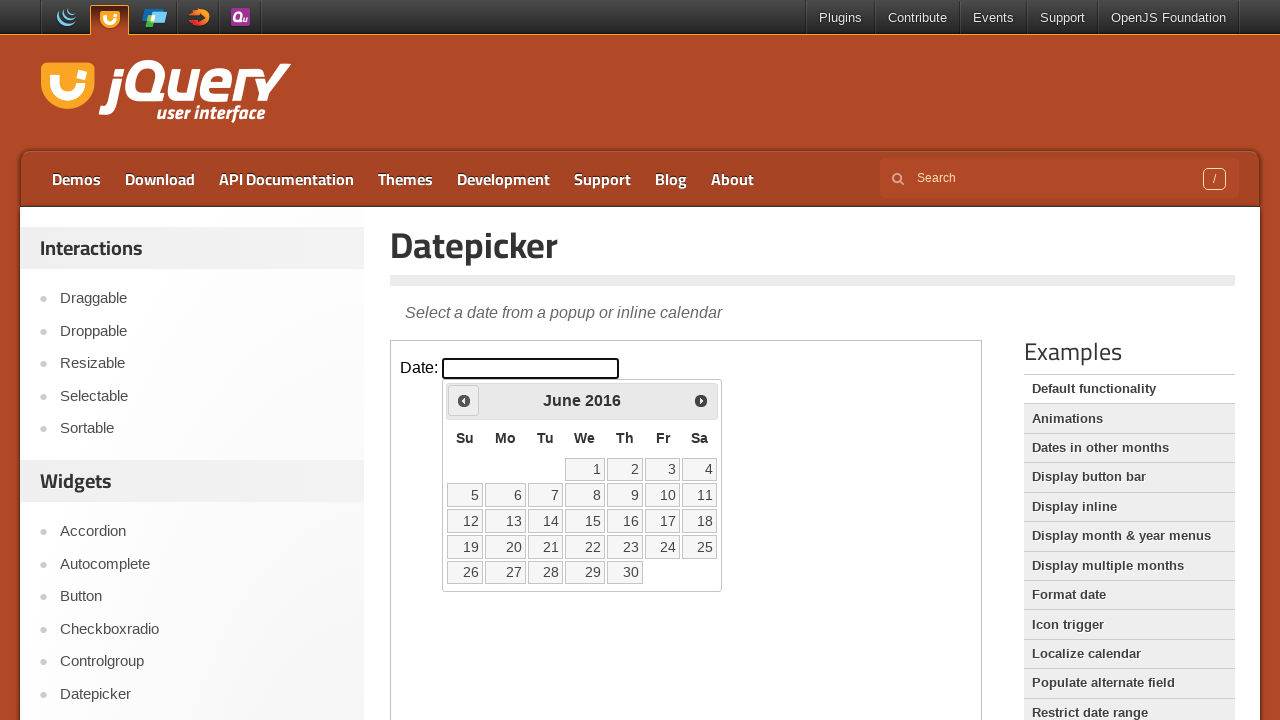

Retrieved updated calendar year: 2016
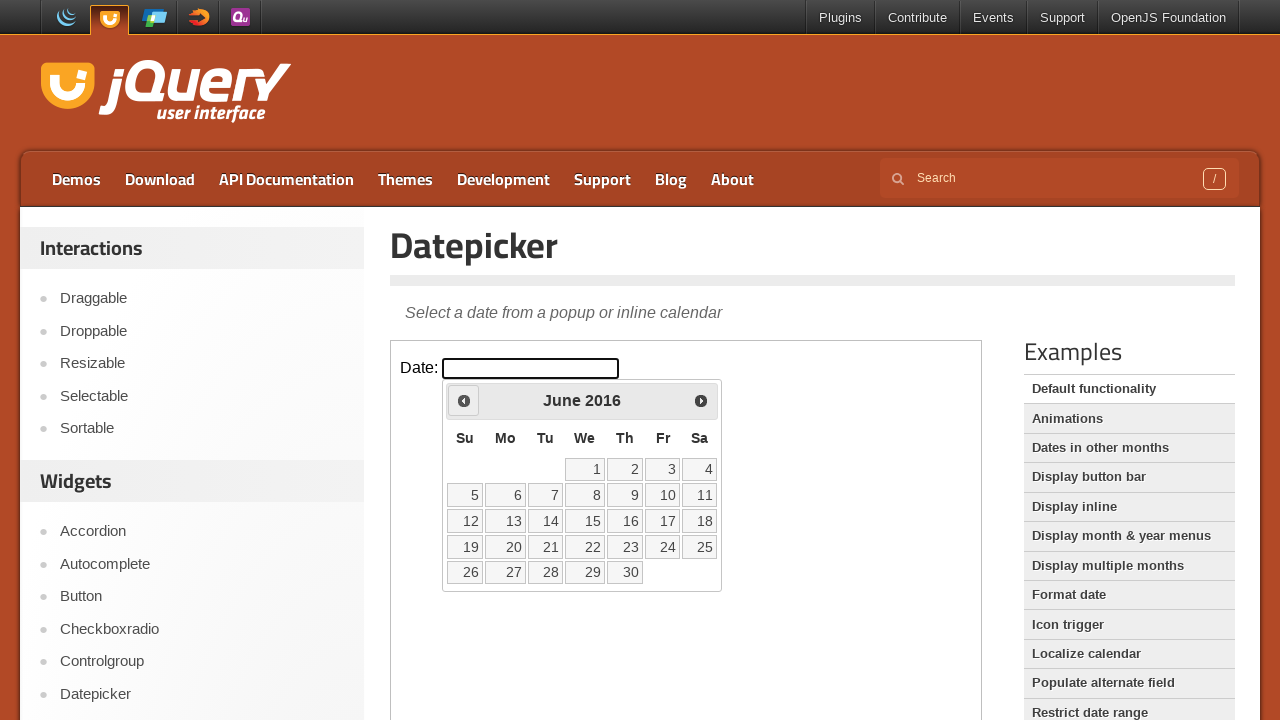

Clicked Previous button to navigate to earlier year at (464, 400) on iframe >> nth=0 >> internal:control=enter-frame >> xpath=//span[contains(text(),
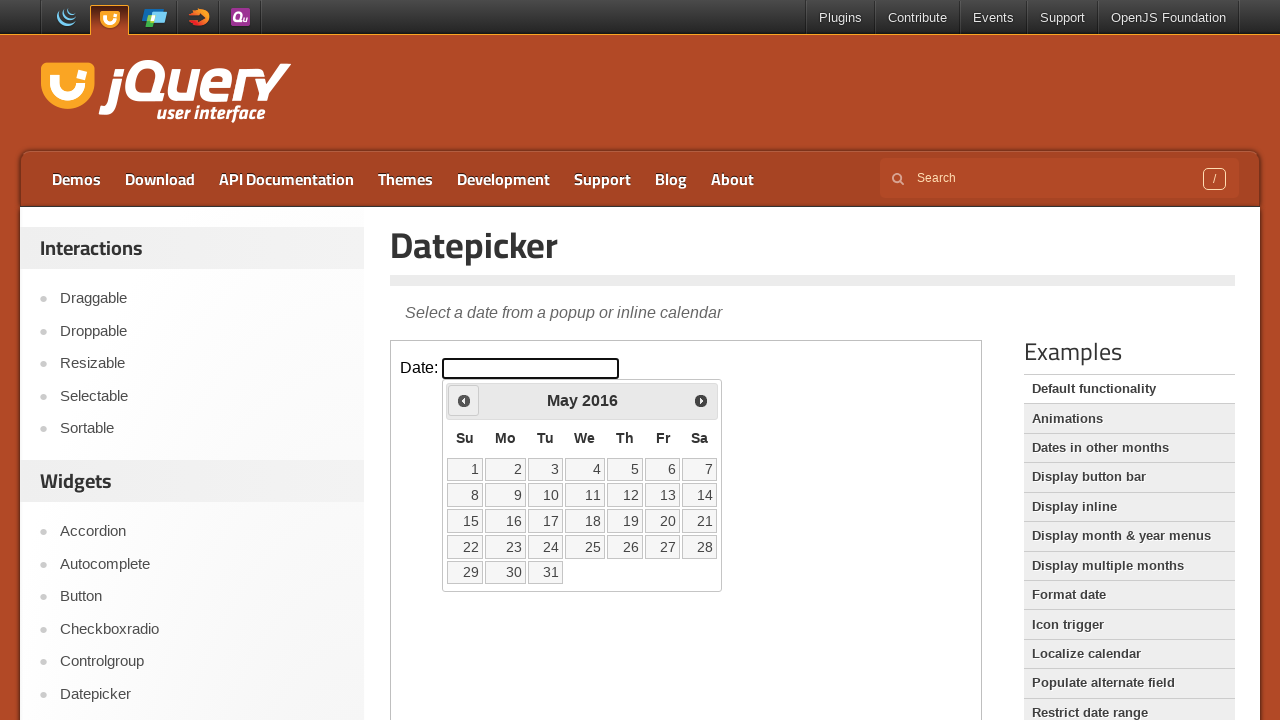

Retrieved updated calendar year: 2016
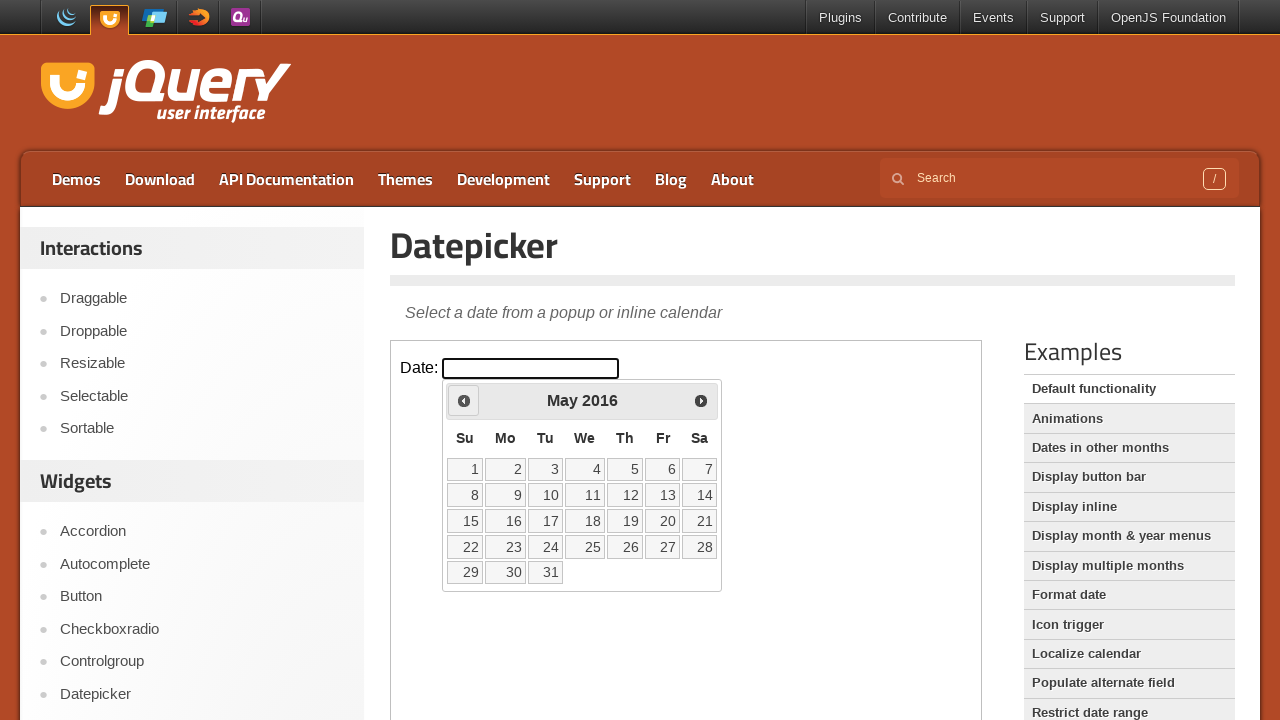

Clicked Previous button to navigate to earlier year at (464, 400) on iframe >> nth=0 >> internal:control=enter-frame >> xpath=//span[contains(text(),
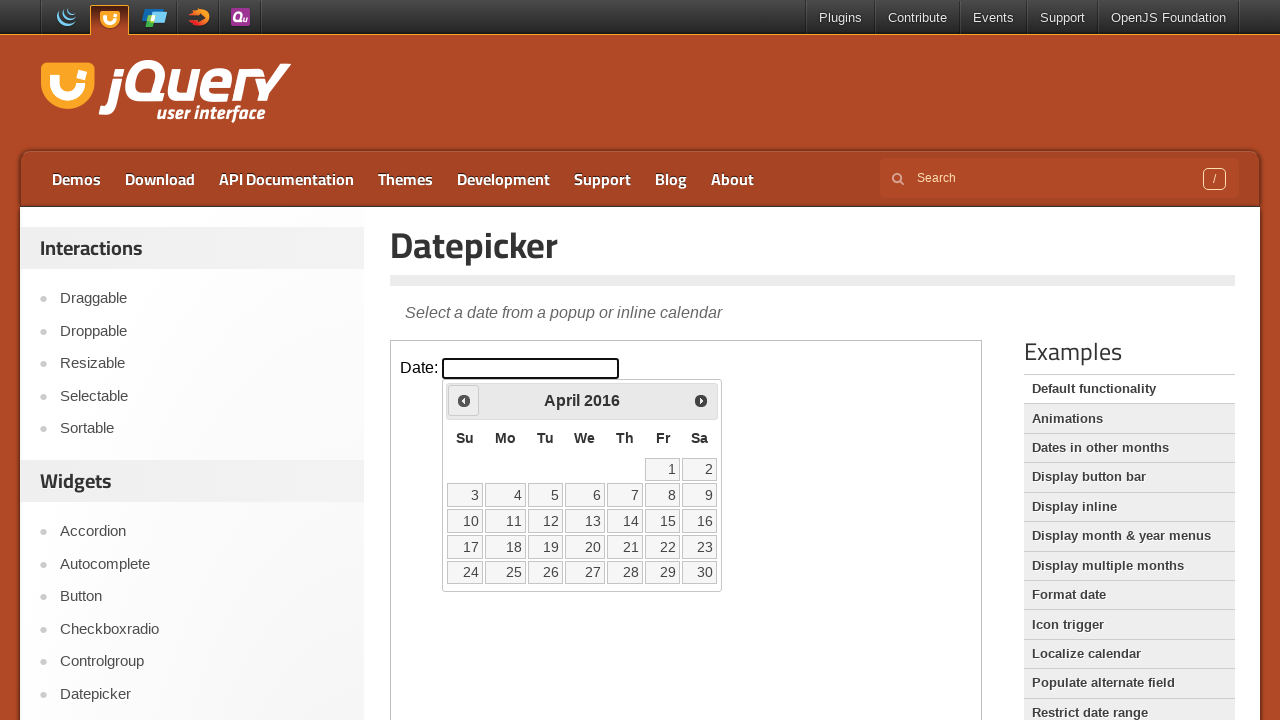

Retrieved updated calendar year: 2016
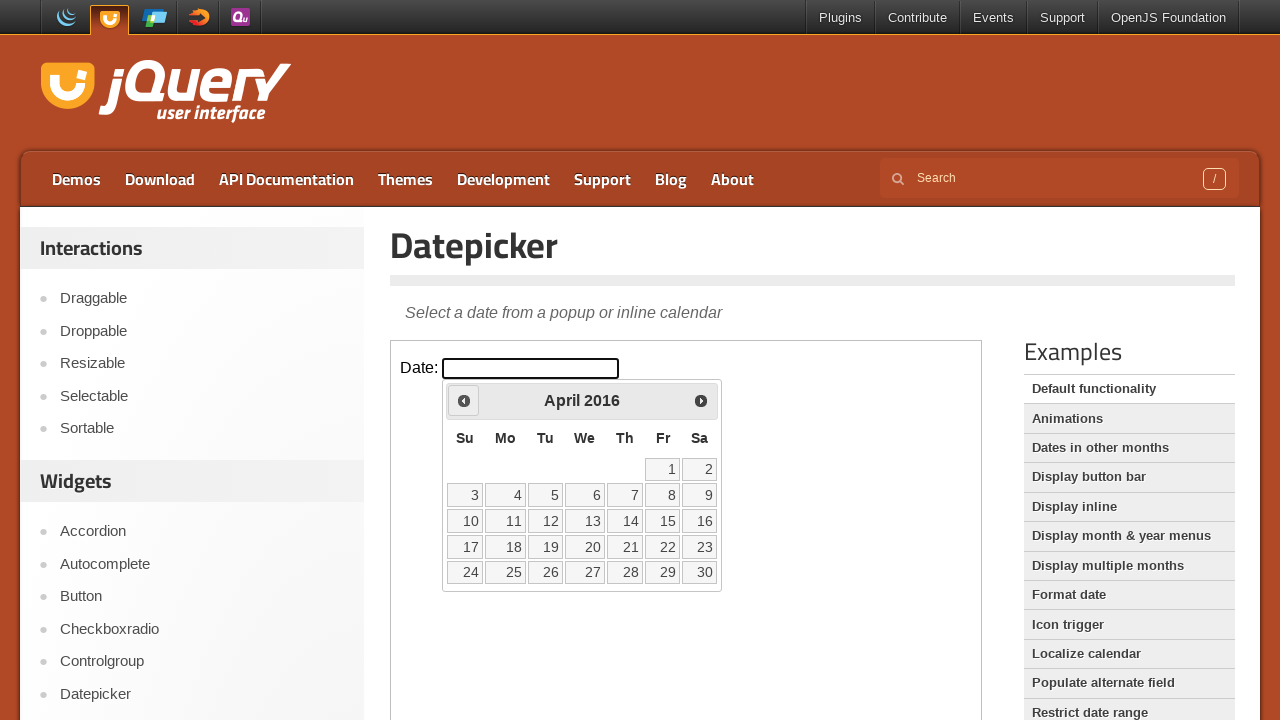

Clicked Previous button to navigate to earlier year at (464, 400) on iframe >> nth=0 >> internal:control=enter-frame >> xpath=//span[contains(text(),
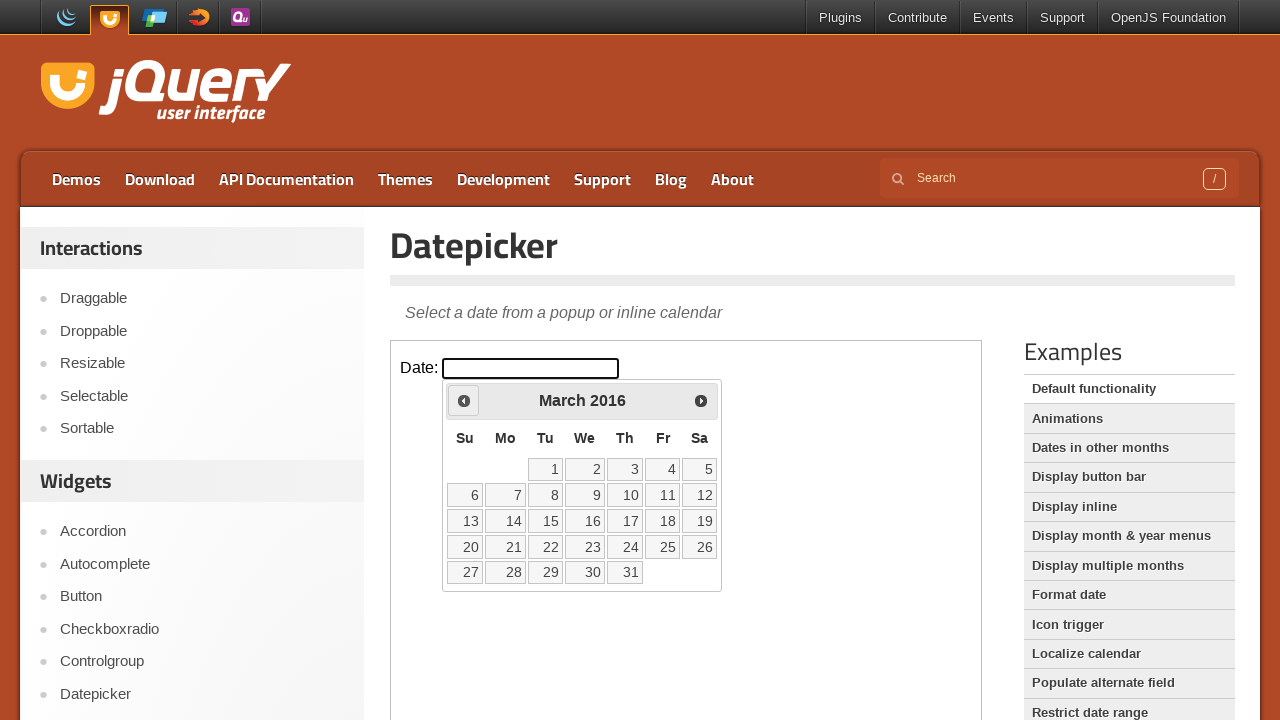

Retrieved updated calendar year: 2016
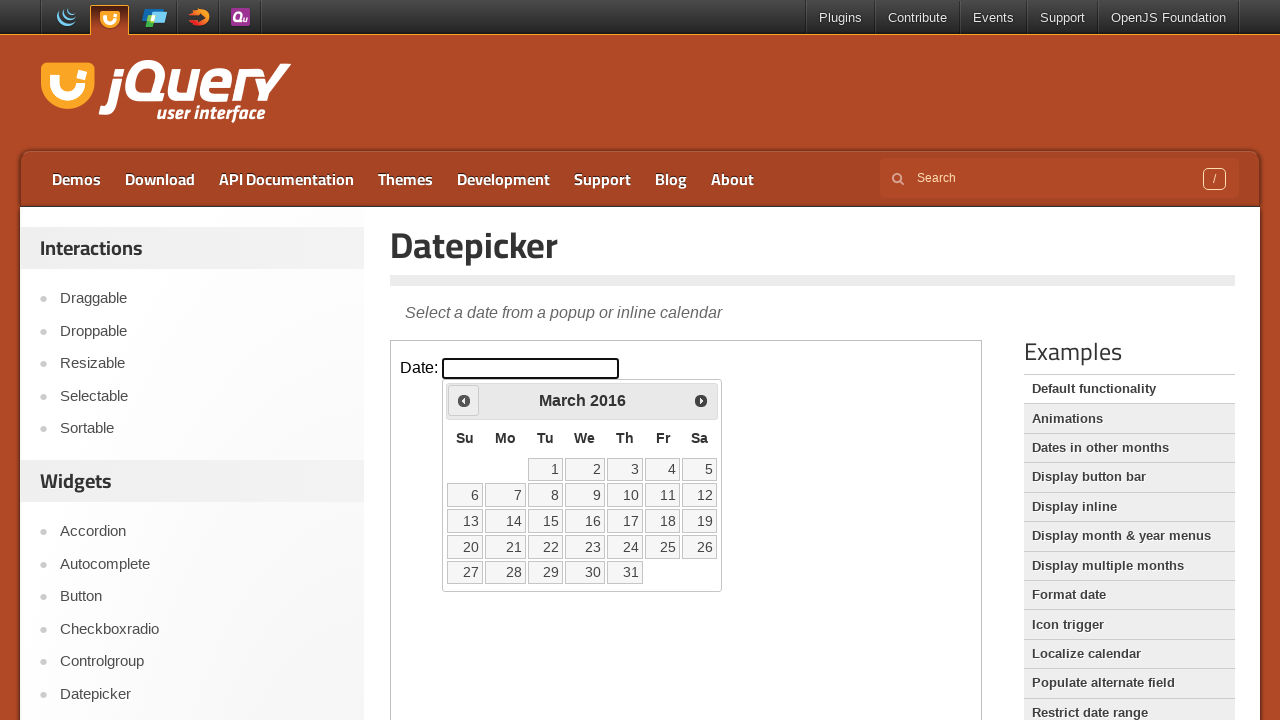

Clicked Previous button to navigate to earlier year at (464, 400) on iframe >> nth=0 >> internal:control=enter-frame >> xpath=//span[contains(text(),
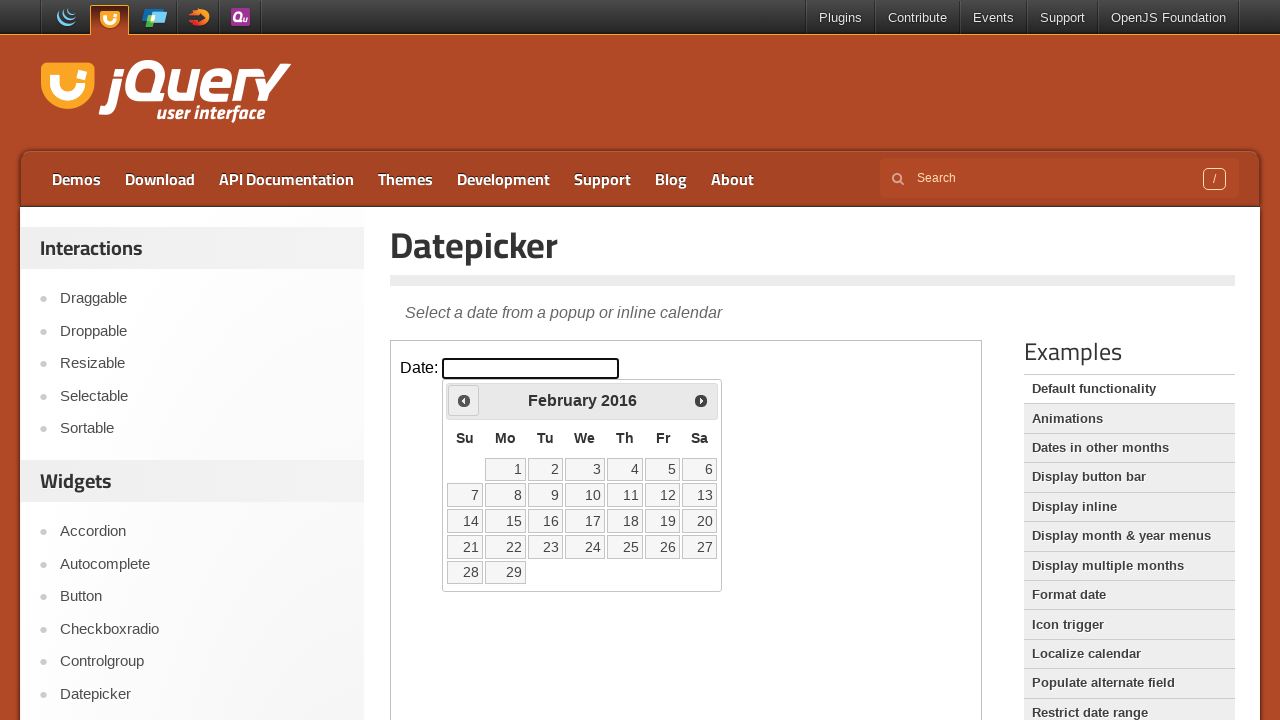

Retrieved updated calendar year: 2016
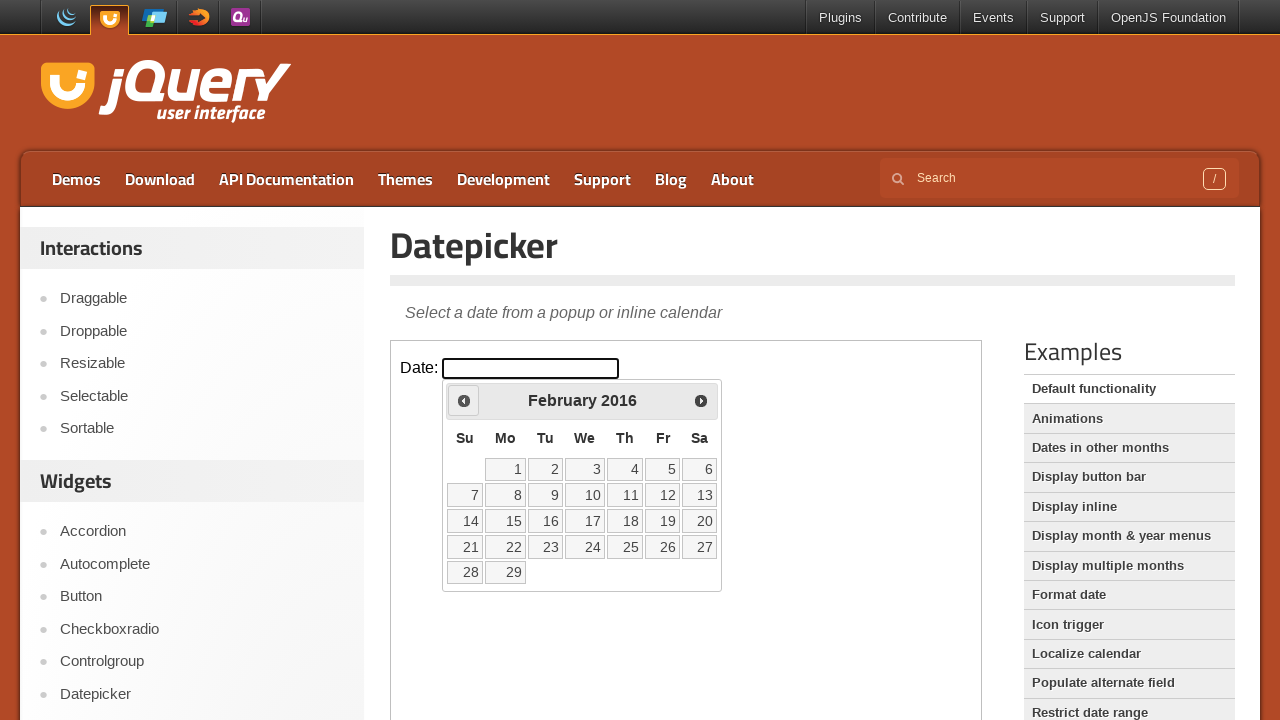

Clicked Previous button to navigate to earlier year at (464, 400) on iframe >> nth=0 >> internal:control=enter-frame >> xpath=//span[contains(text(),
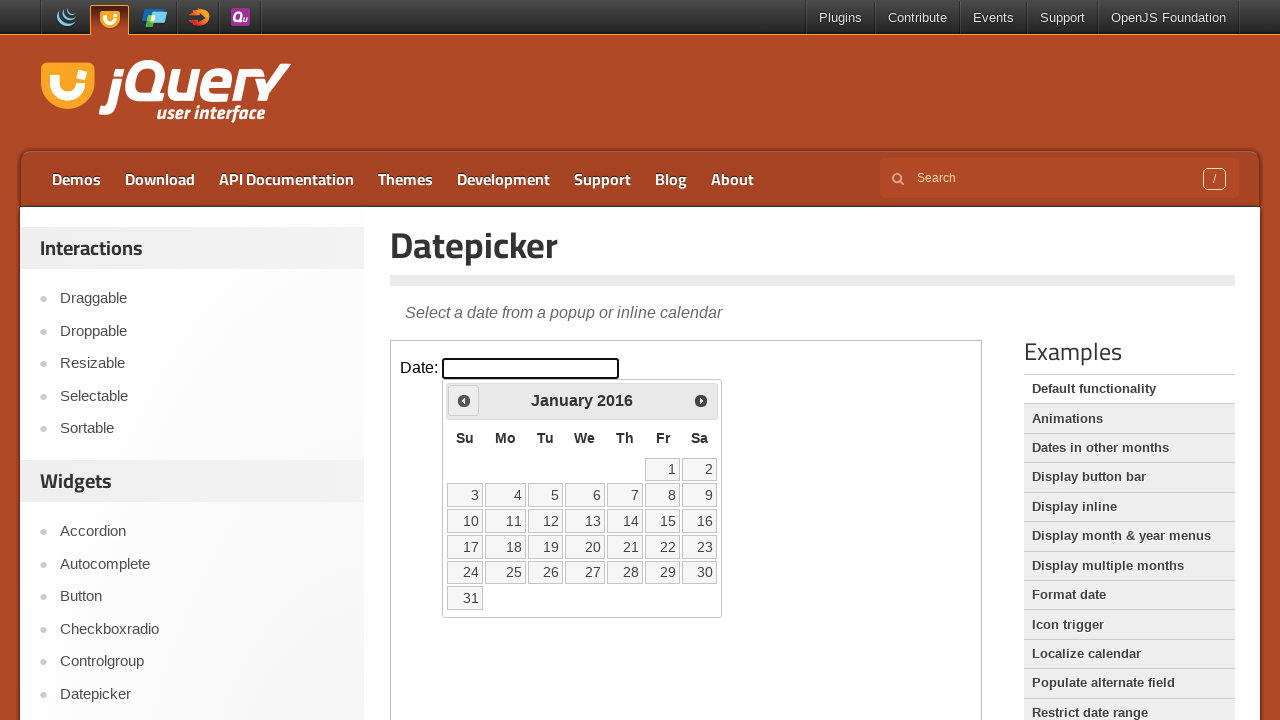

Retrieved updated calendar year: 2016
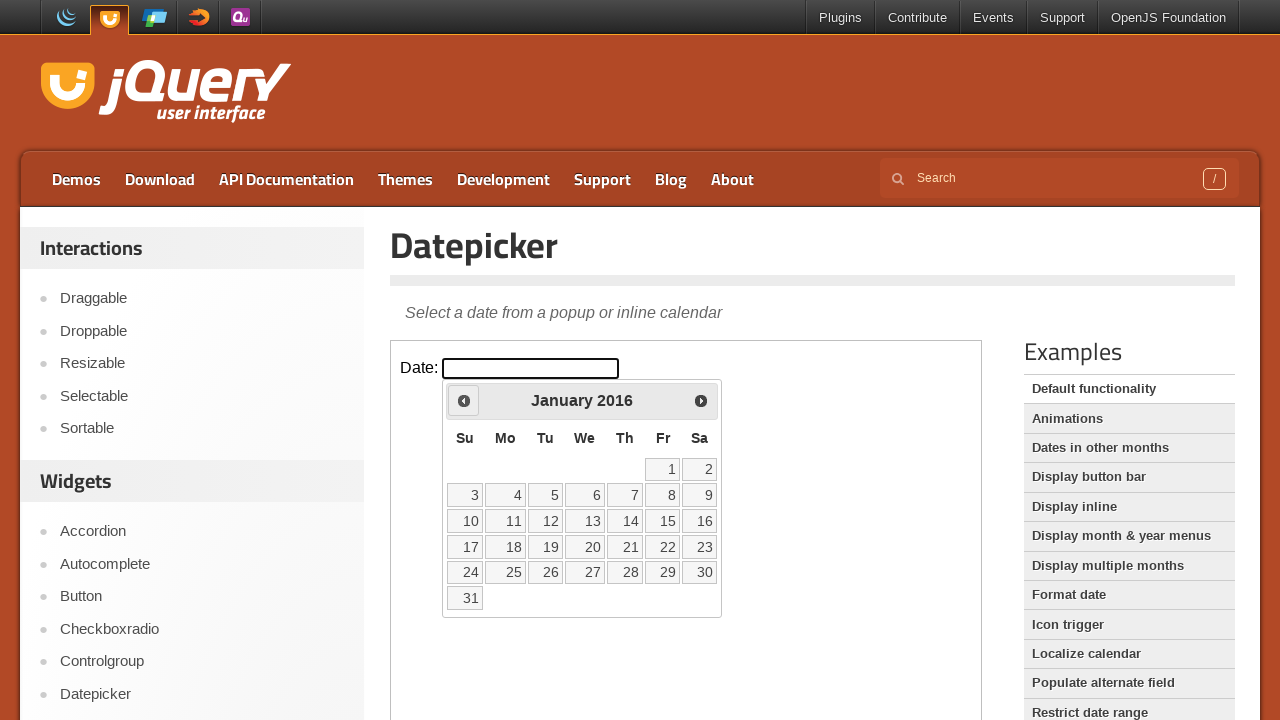

Clicked Previous button to navigate to earlier year at (464, 400) on iframe >> nth=0 >> internal:control=enter-frame >> xpath=//span[contains(text(),
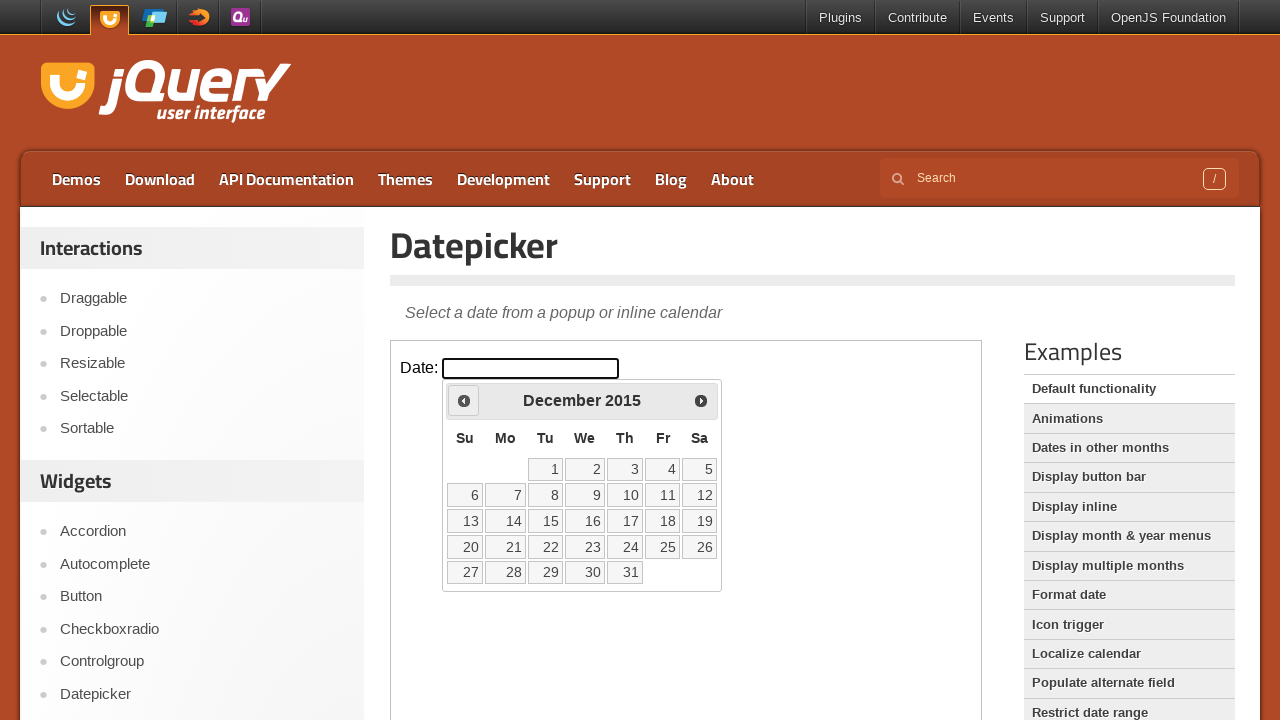

Retrieved updated calendar year: 2015
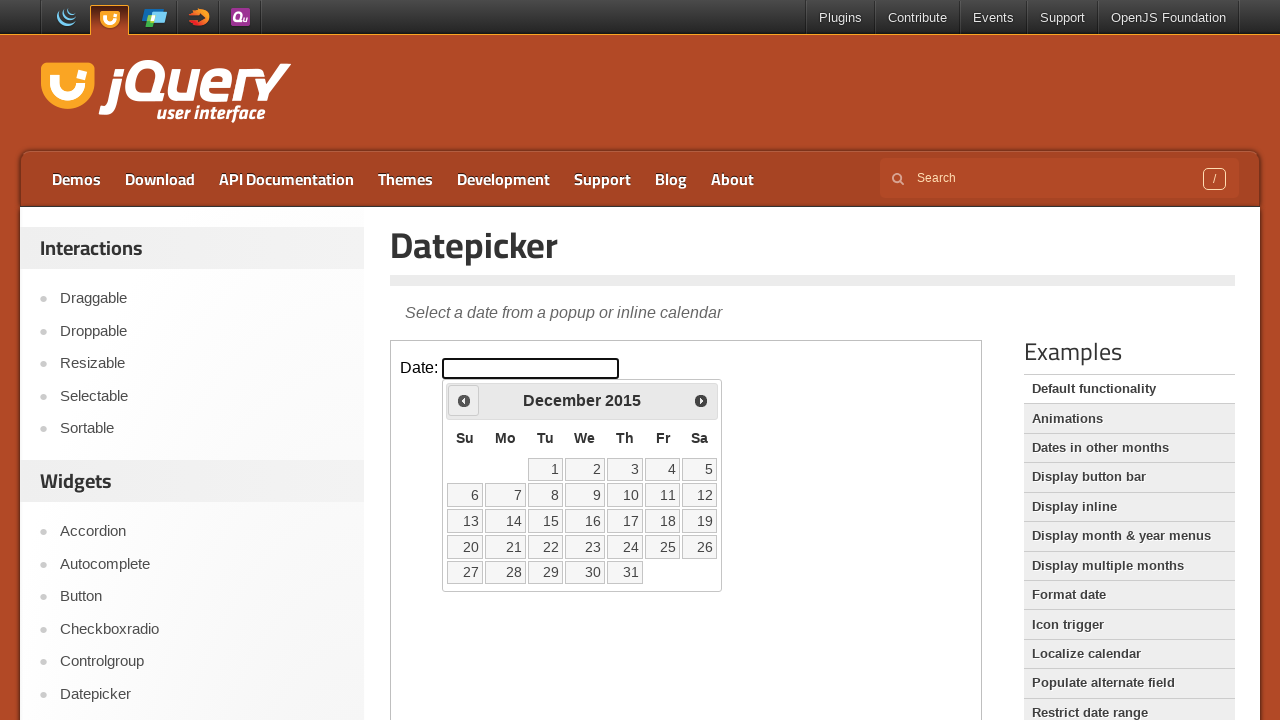

Clicked Previous button to navigate to earlier year at (464, 400) on iframe >> nth=0 >> internal:control=enter-frame >> xpath=//span[contains(text(),
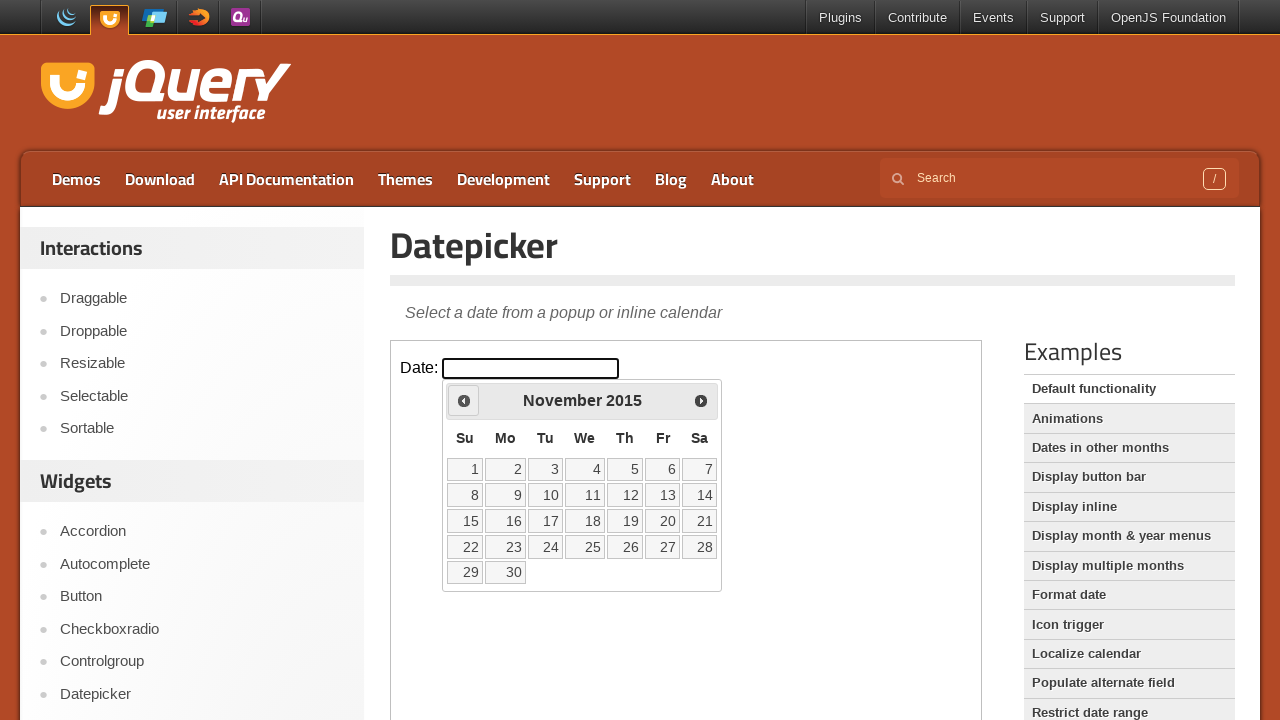

Retrieved updated calendar year: 2015
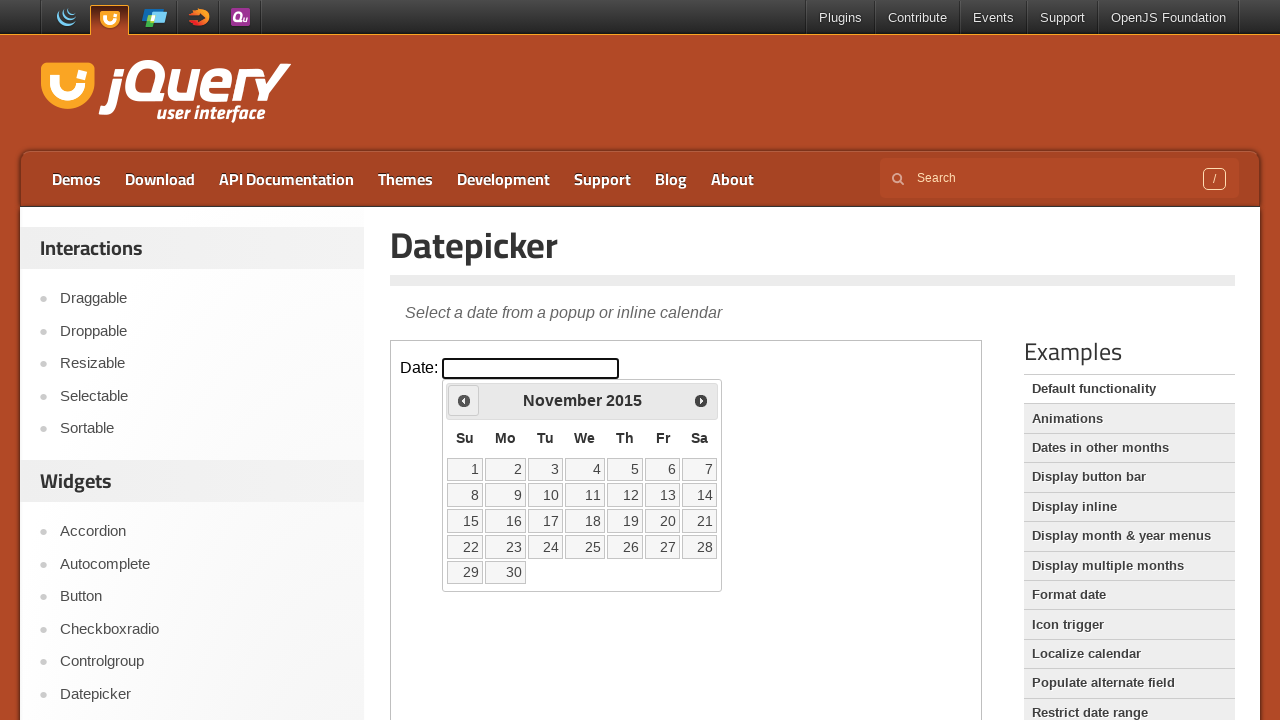

Clicked Previous button to navigate to earlier year at (464, 400) on iframe >> nth=0 >> internal:control=enter-frame >> xpath=//span[contains(text(),
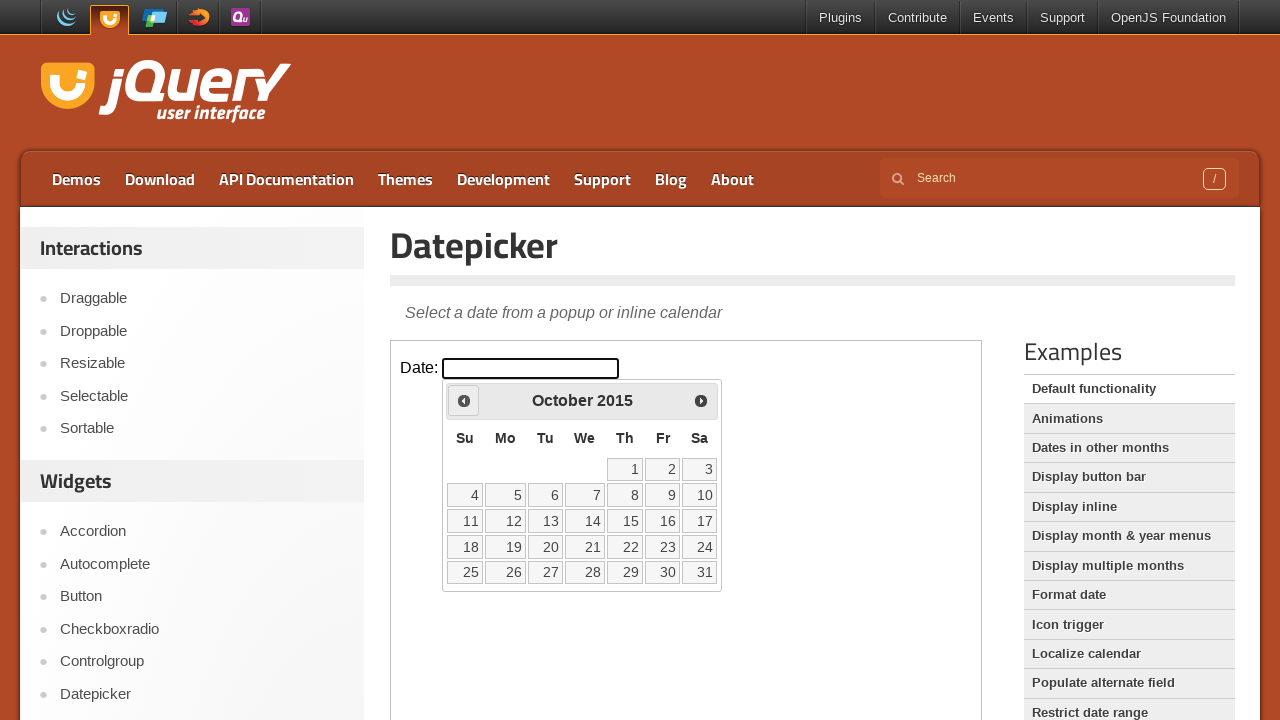

Retrieved updated calendar year: 2015
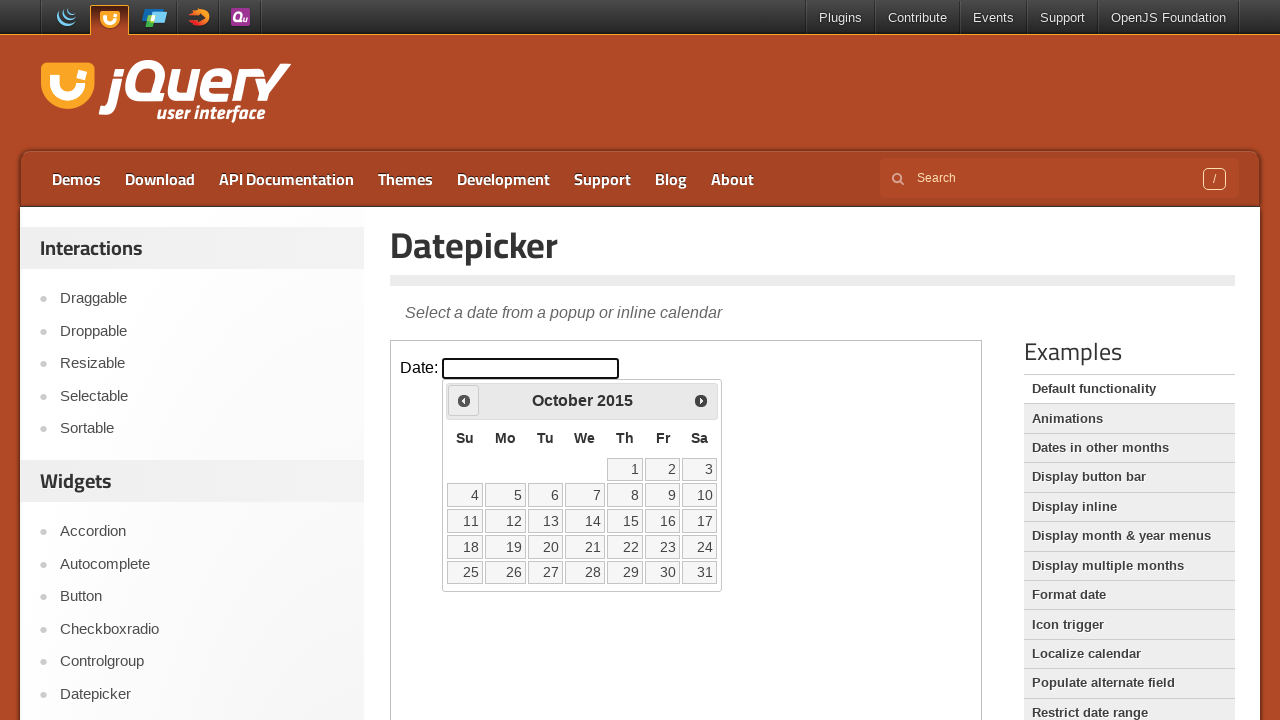

Clicked Previous button to navigate to earlier year at (464, 400) on iframe >> nth=0 >> internal:control=enter-frame >> xpath=//span[contains(text(),
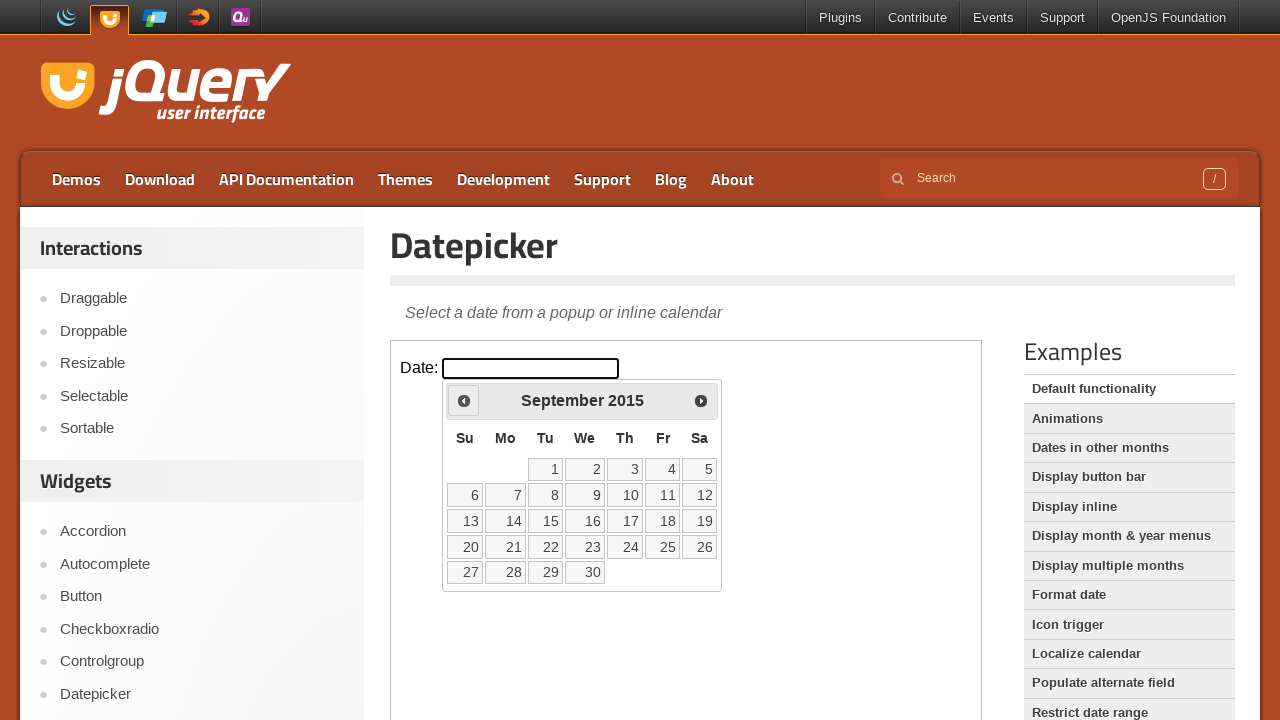

Retrieved updated calendar year: 2015
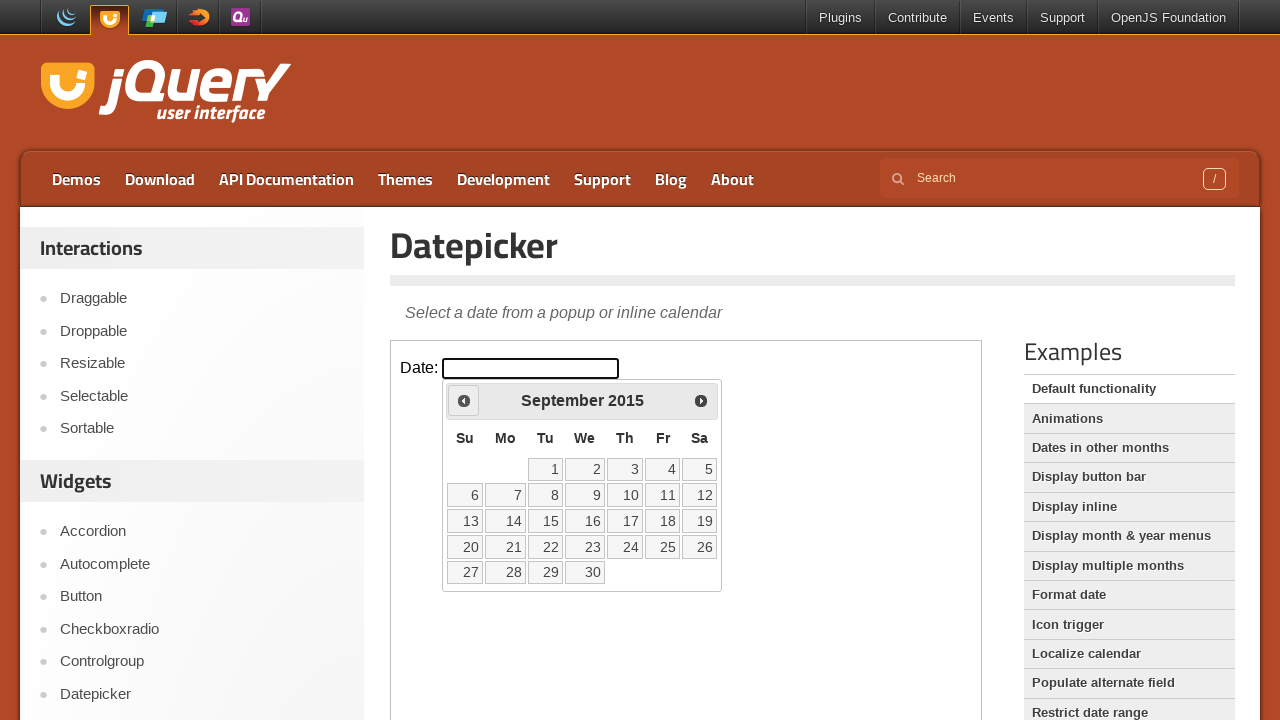

Clicked Previous button to navigate to earlier year at (464, 400) on iframe >> nth=0 >> internal:control=enter-frame >> xpath=//span[contains(text(),
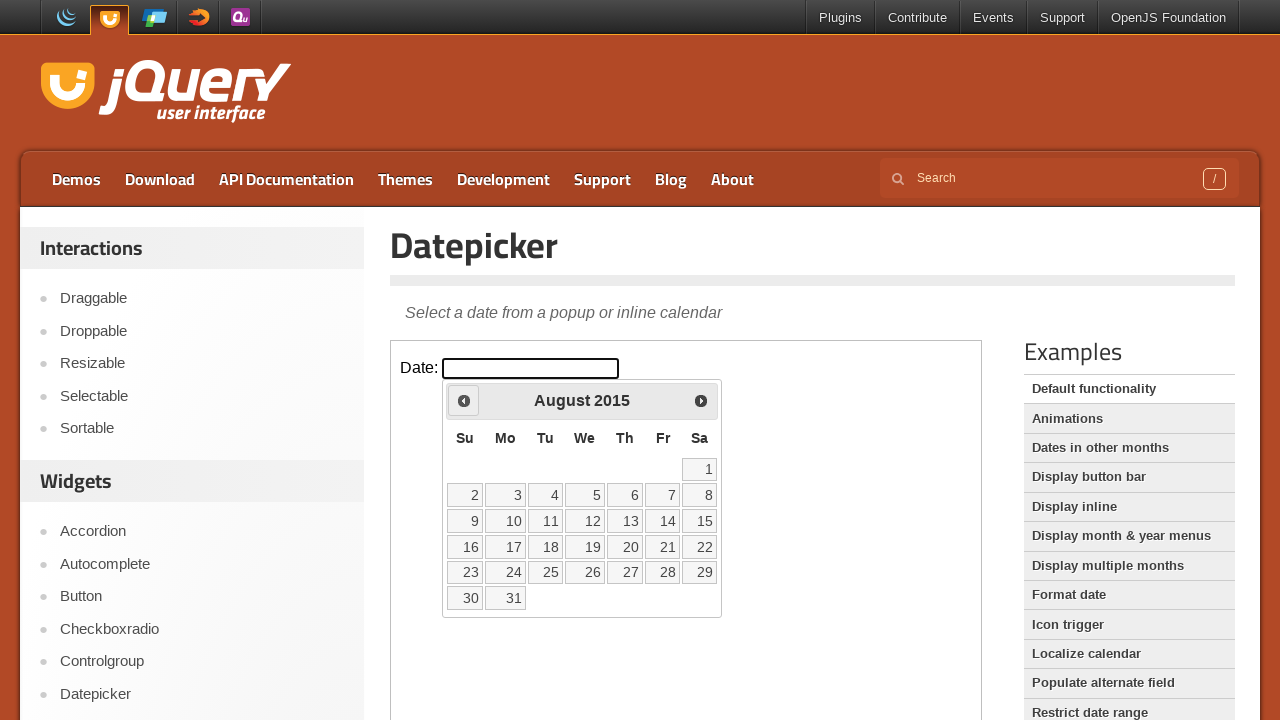

Retrieved updated calendar year: 2015
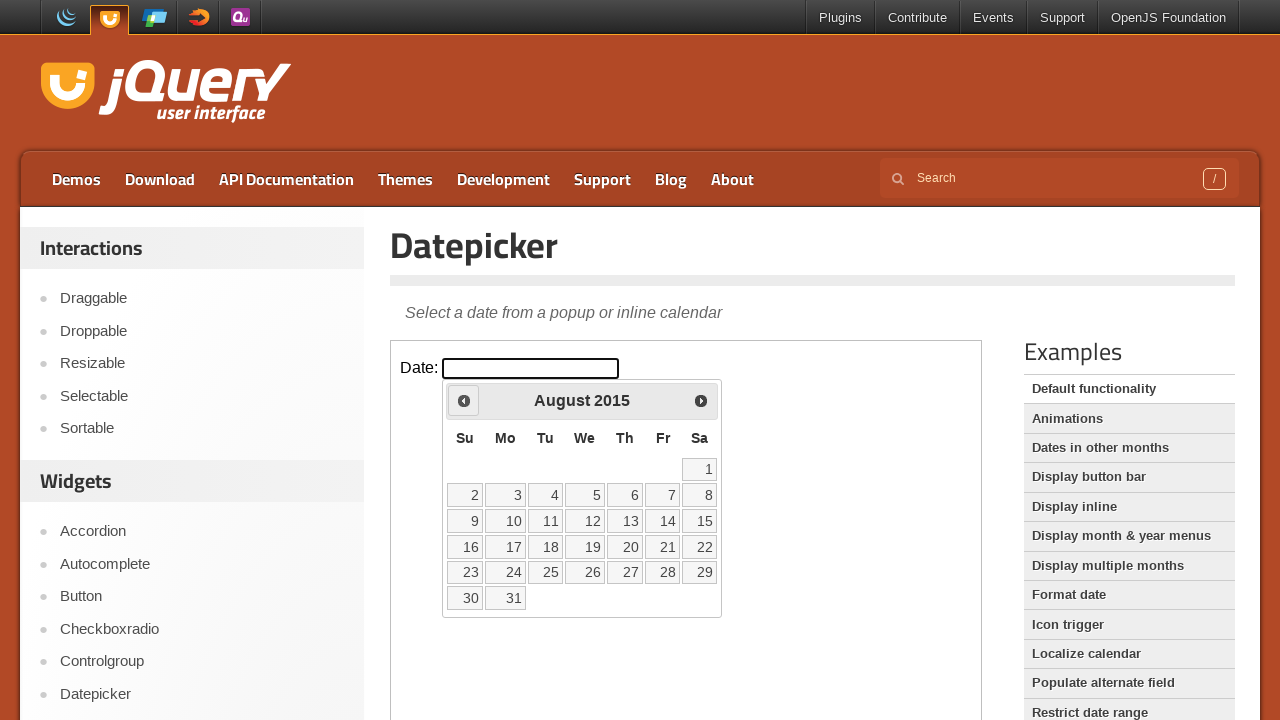

Clicked Previous button to navigate to earlier year at (464, 400) on iframe >> nth=0 >> internal:control=enter-frame >> xpath=//span[contains(text(),
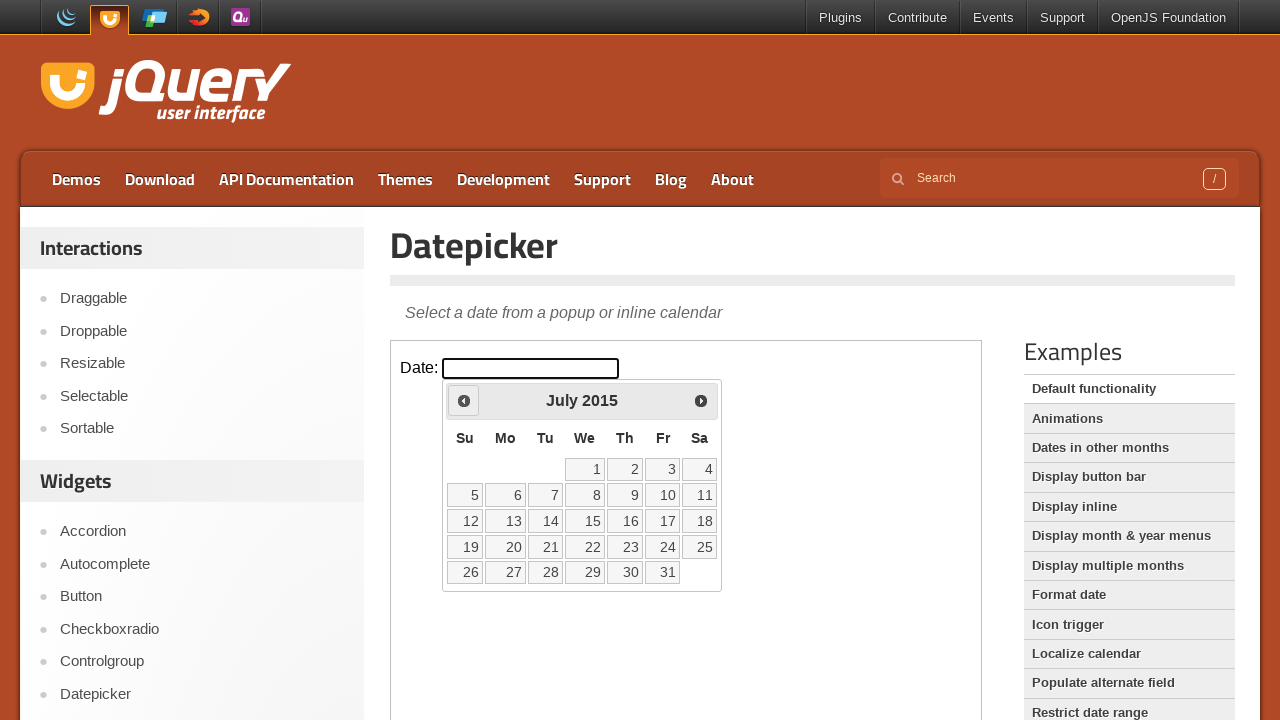

Retrieved updated calendar year: 2015
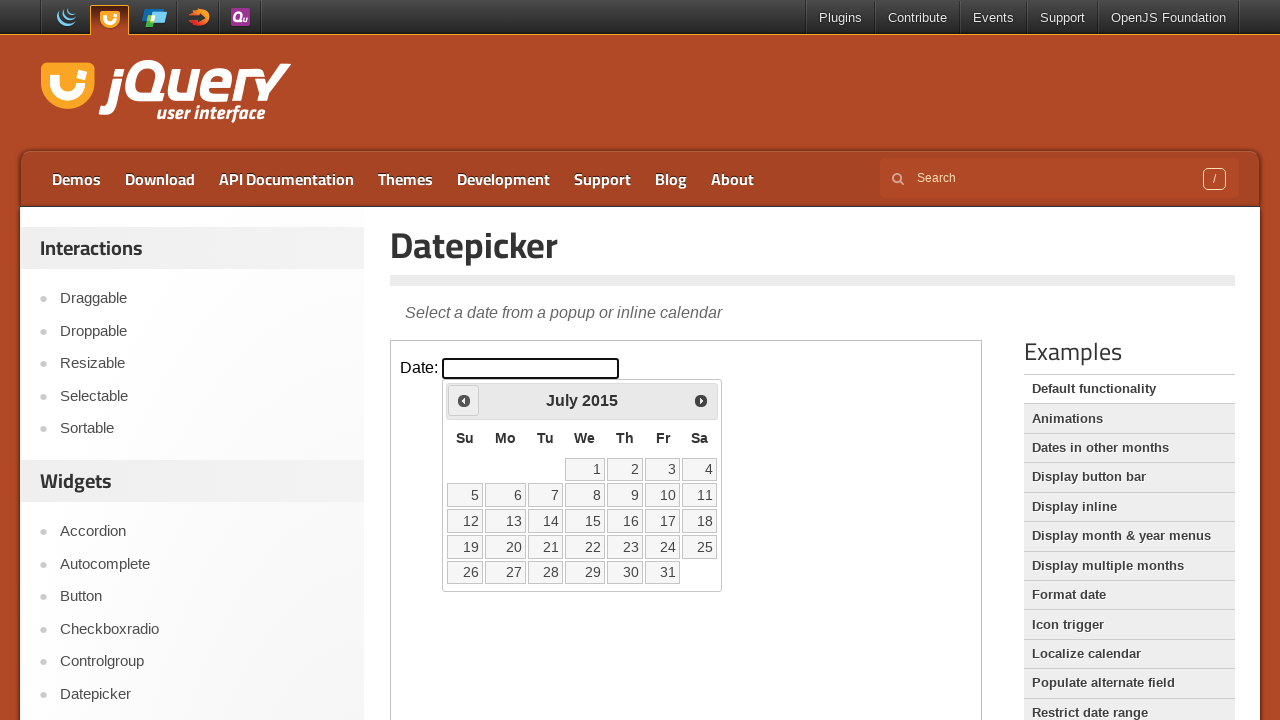

Clicked Previous button to navigate to earlier year at (464, 400) on iframe >> nth=0 >> internal:control=enter-frame >> xpath=//span[contains(text(),
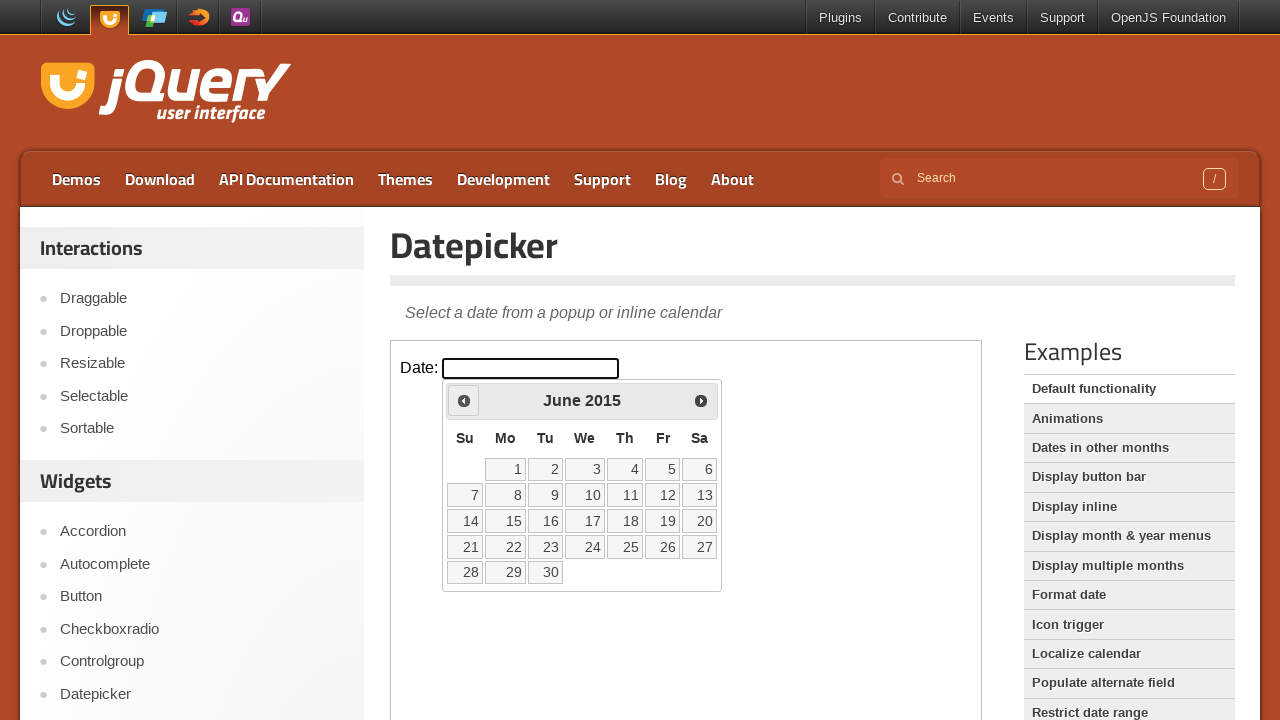

Retrieved updated calendar year: 2015
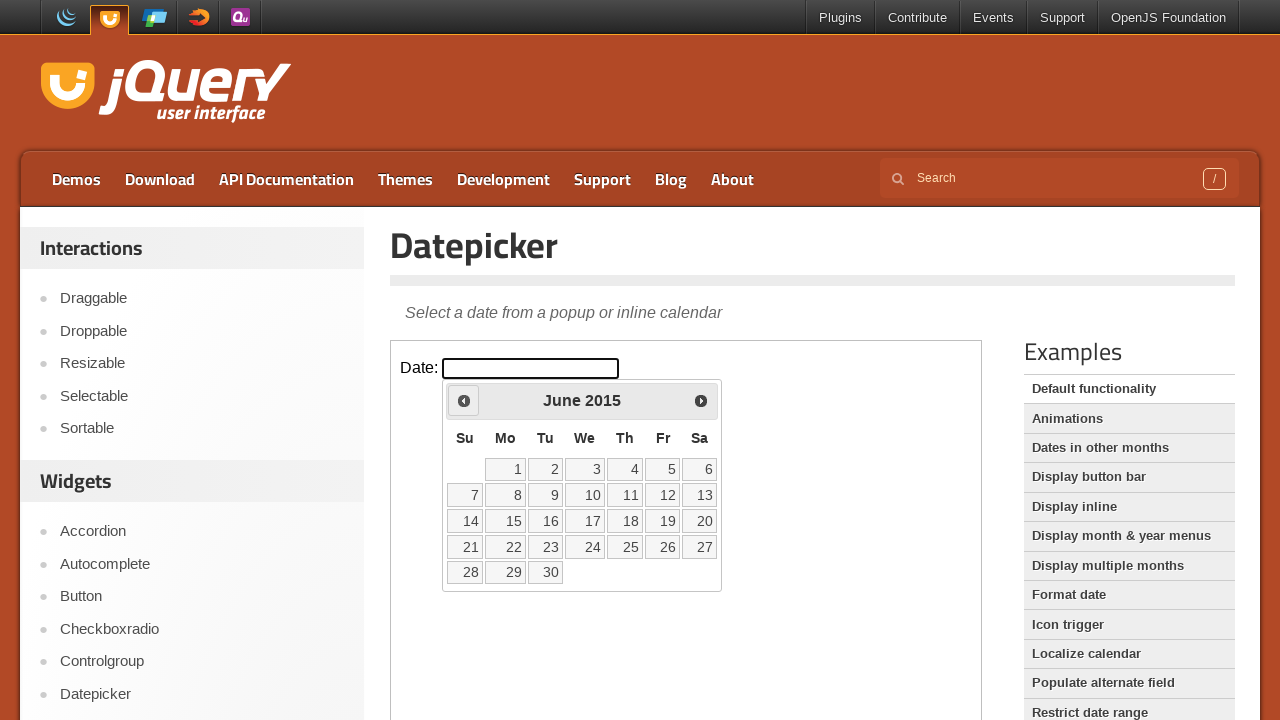

Clicked Previous button to navigate to earlier year at (464, 400) on iframe >> nth=0 >> internal:control=enter-frame >> xpath=//span[contains(text(),
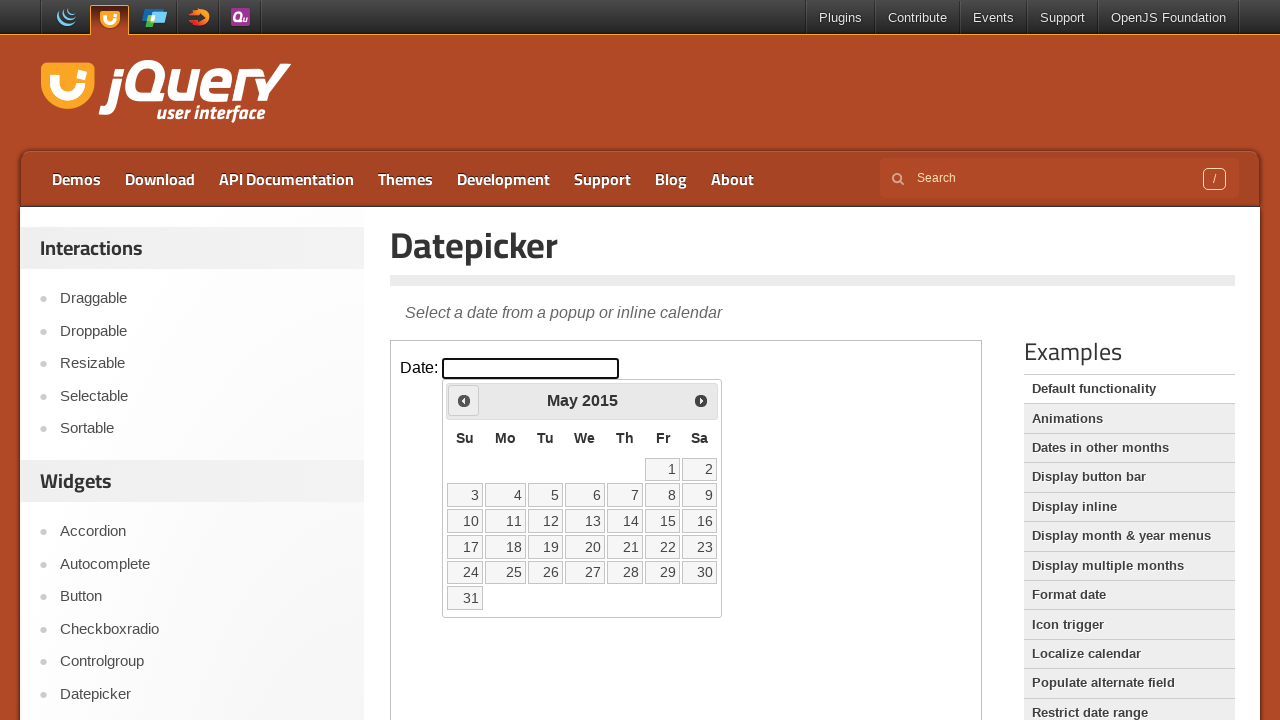

Retrieved updated calendar year: 2015
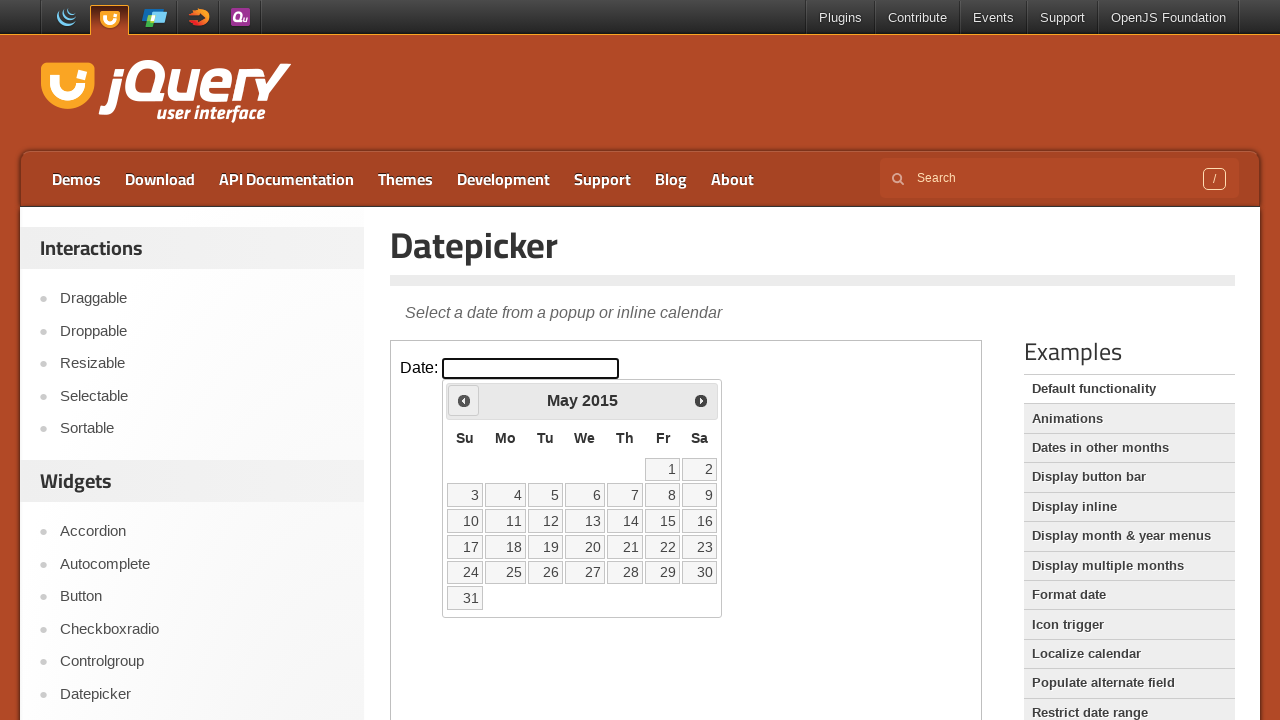

Clicked Previous button to navigate to earlier year at (464, 400) on iframe >> nth=0 >> internal:control=enter-frame >> xpath=//span[contains(text(),
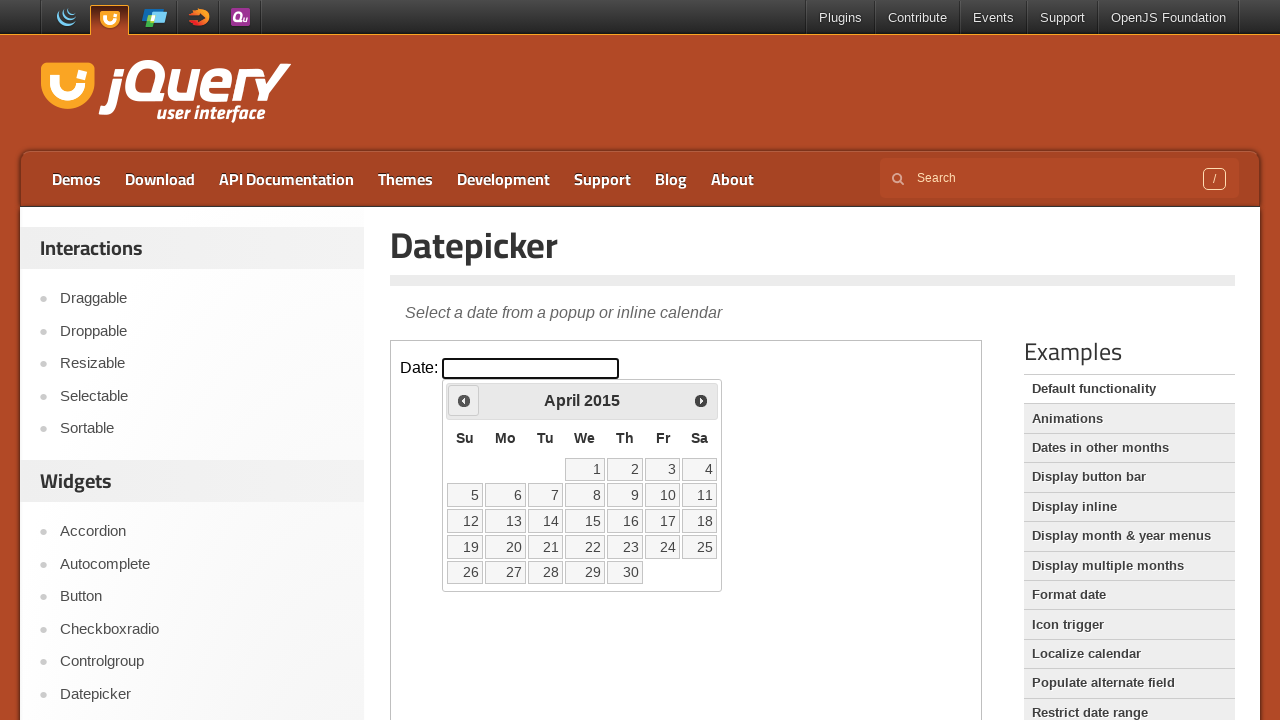

Retrieved updated calendar year: 2015
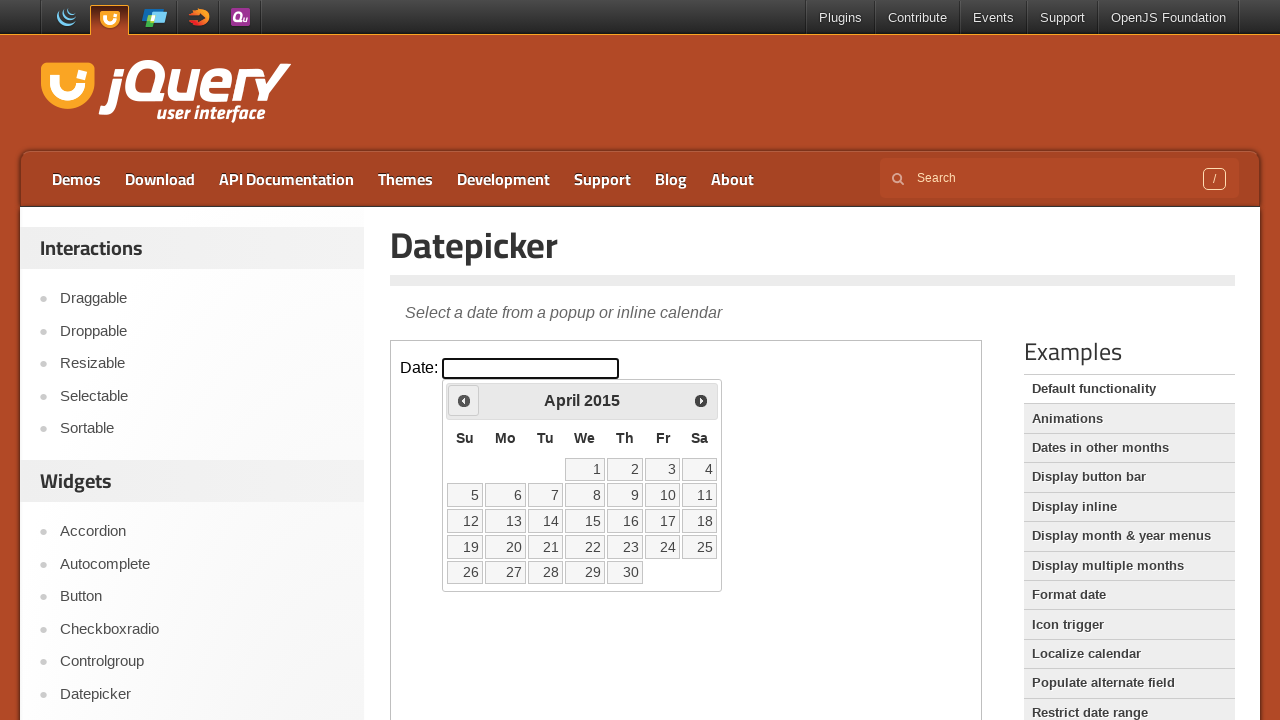

Clicked Previous button to navigate to earlier year at (464, 400) on iframe >> nth=0 >> internal:control=enter-frame >> xpath=//span[contains(text(),
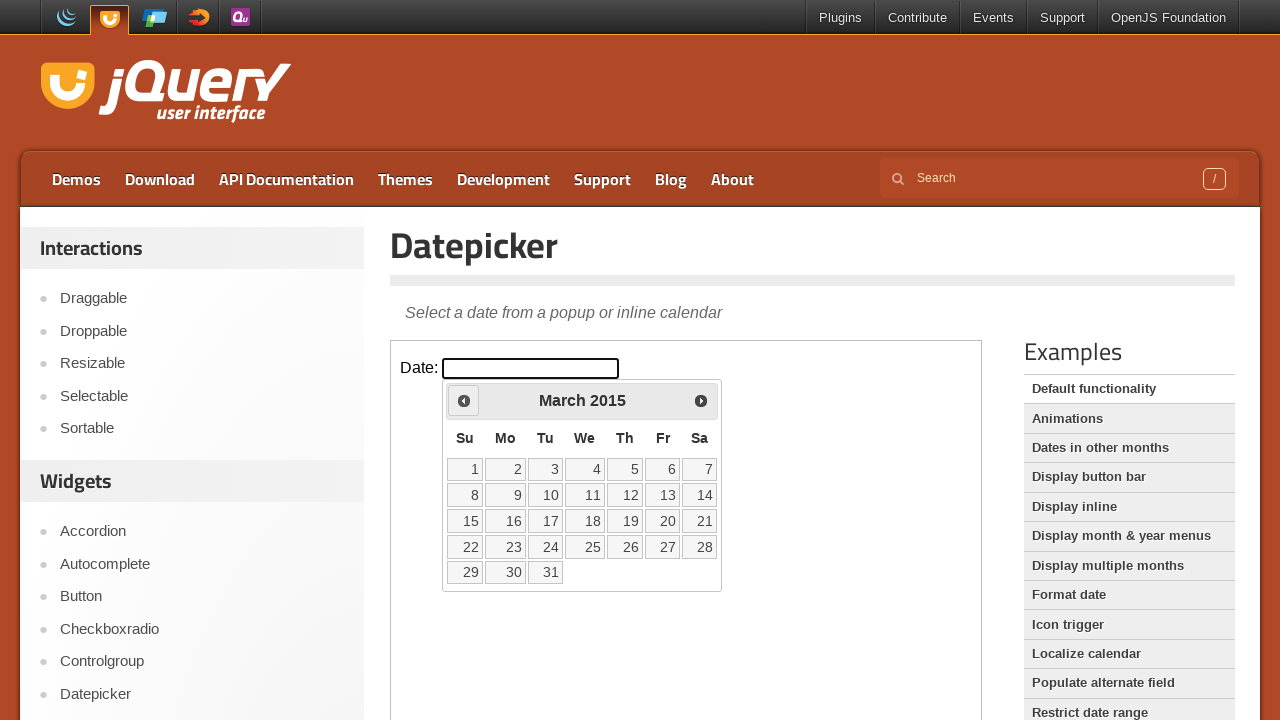

Retrieved updated calendar year: 2015
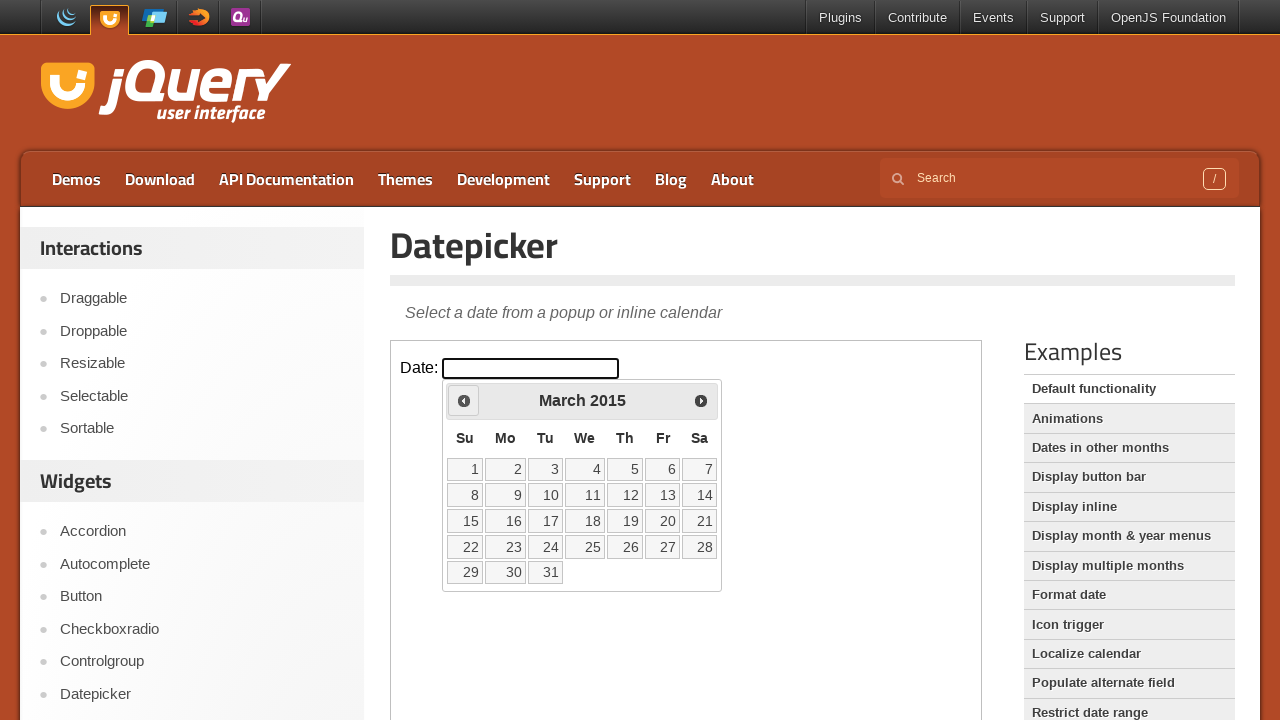

Clicked Previous button to navigate to earlier year at (464, 400) on iframe >> nth=0 >> internal:control=enter-frame >> xpath=//span[contains(text(),
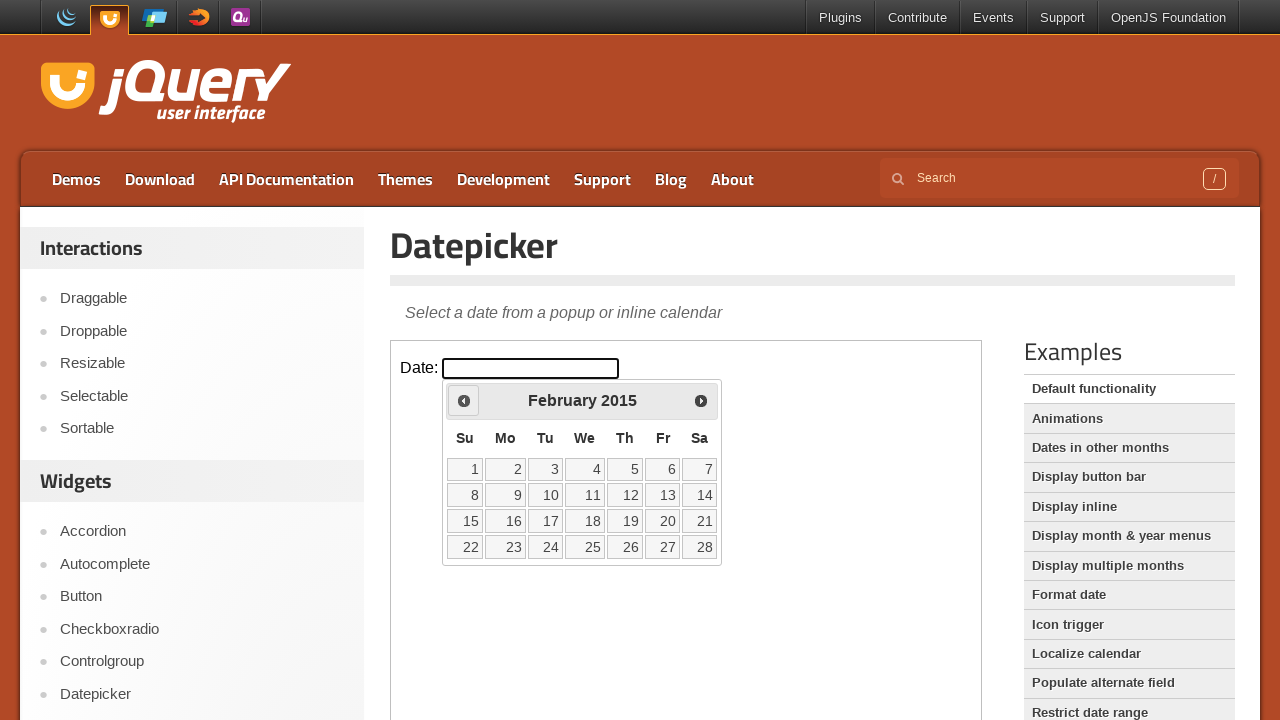

Retrieved updated calendar year: 2015
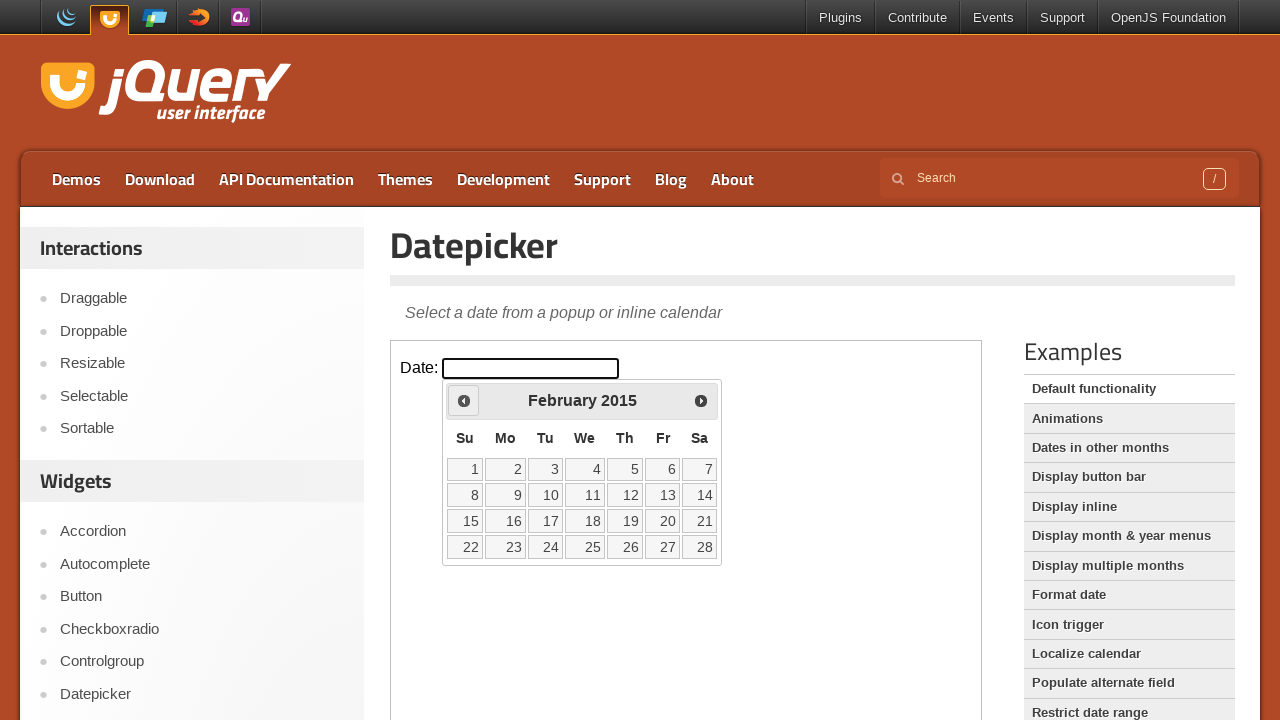

Clicked Previous button to navigate to earlier year at (464, 400) on iframe >> nth=0 >> internal:control=enter-frame >> xpath=//span[contains(text(),
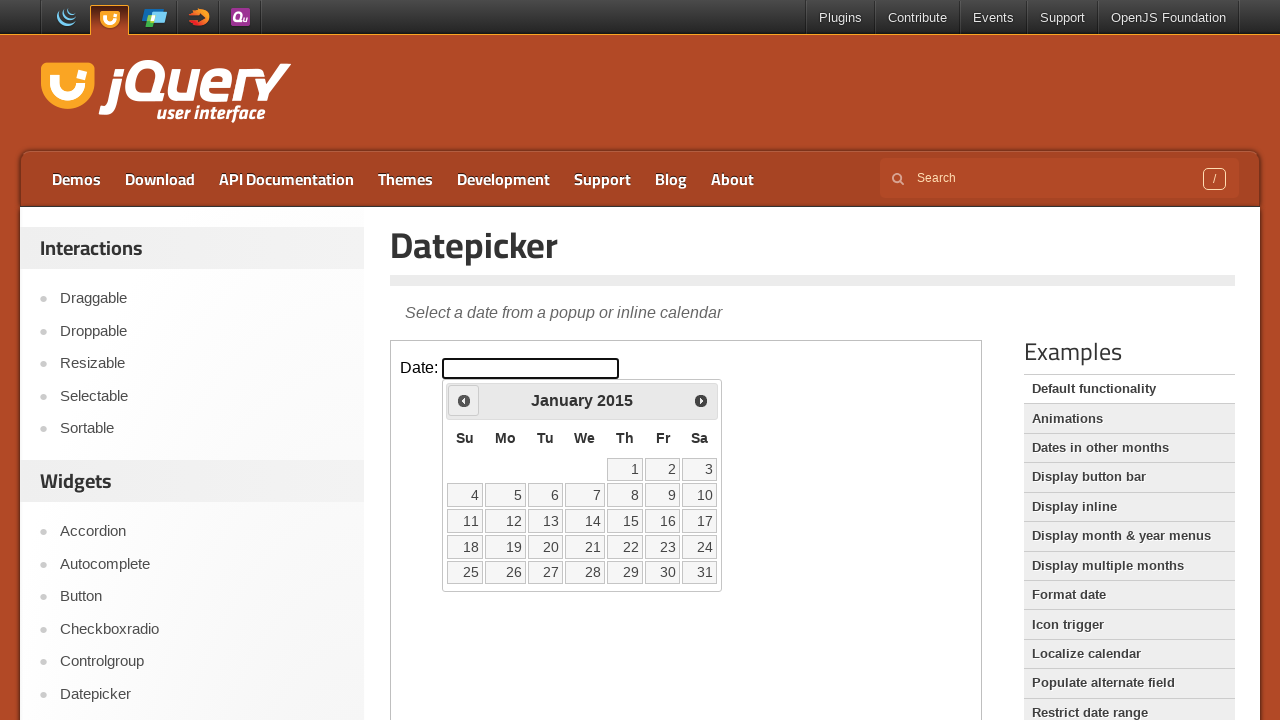

Retrieved updated calendar year: 2015
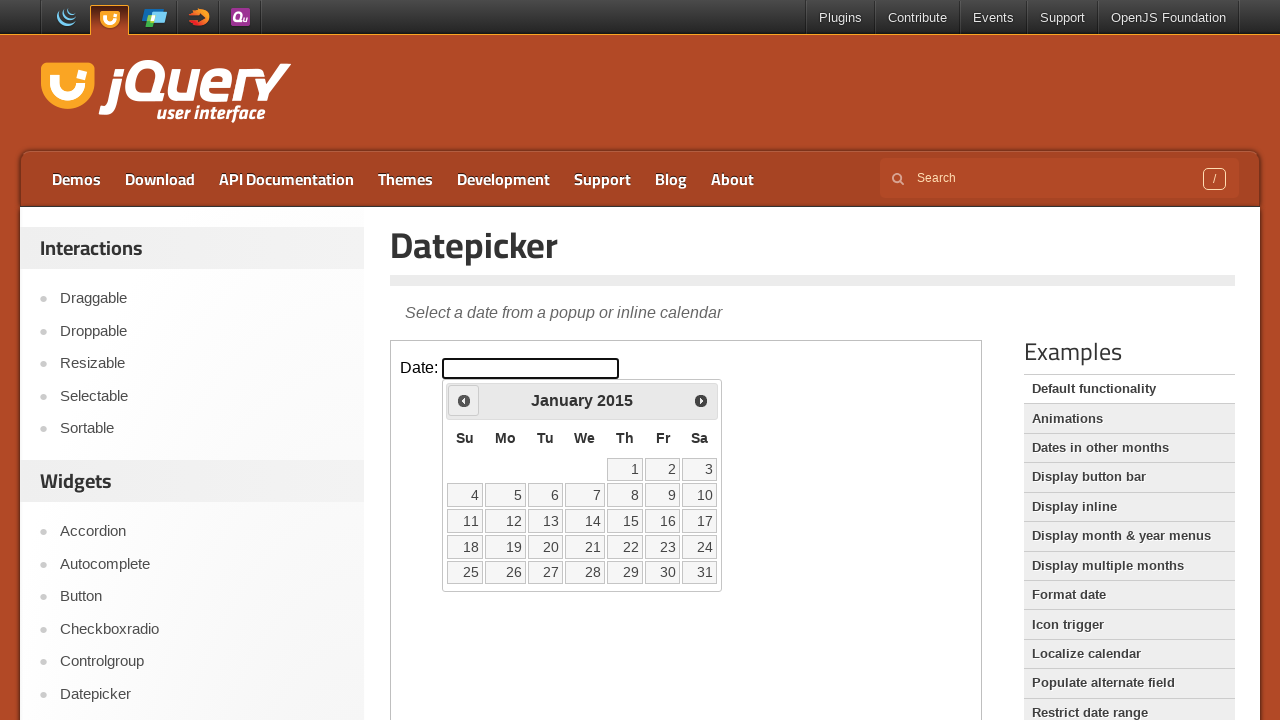

Clicked Previous button to navigate to earlier year at (464, 400) on iframe >> nth=0 >> internal:control=enter-frame >> xpath=//span[contains(text(),
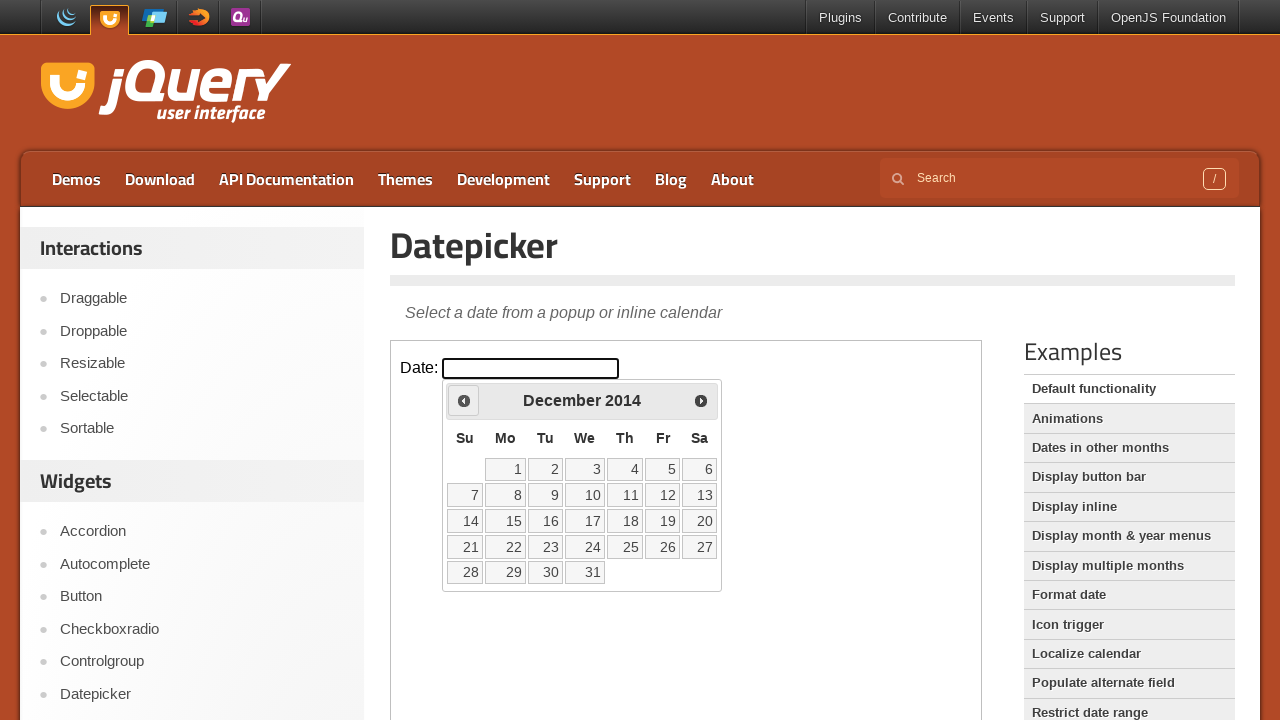

Retrieved updated calendar year: 2014
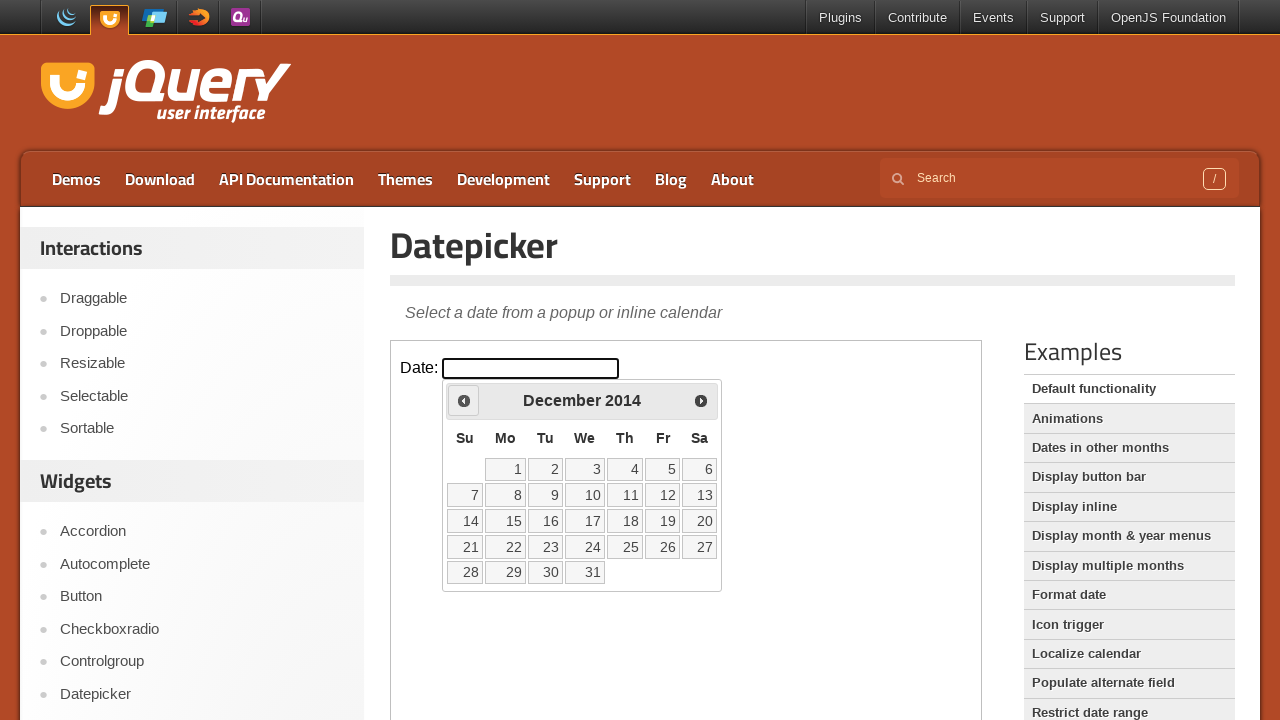

Clicked Previous button to navigate to earlier year at (464, 400) on iframe >> nth=0 >> internal:control=enter-frame >> xpath=//span[contains(text(),
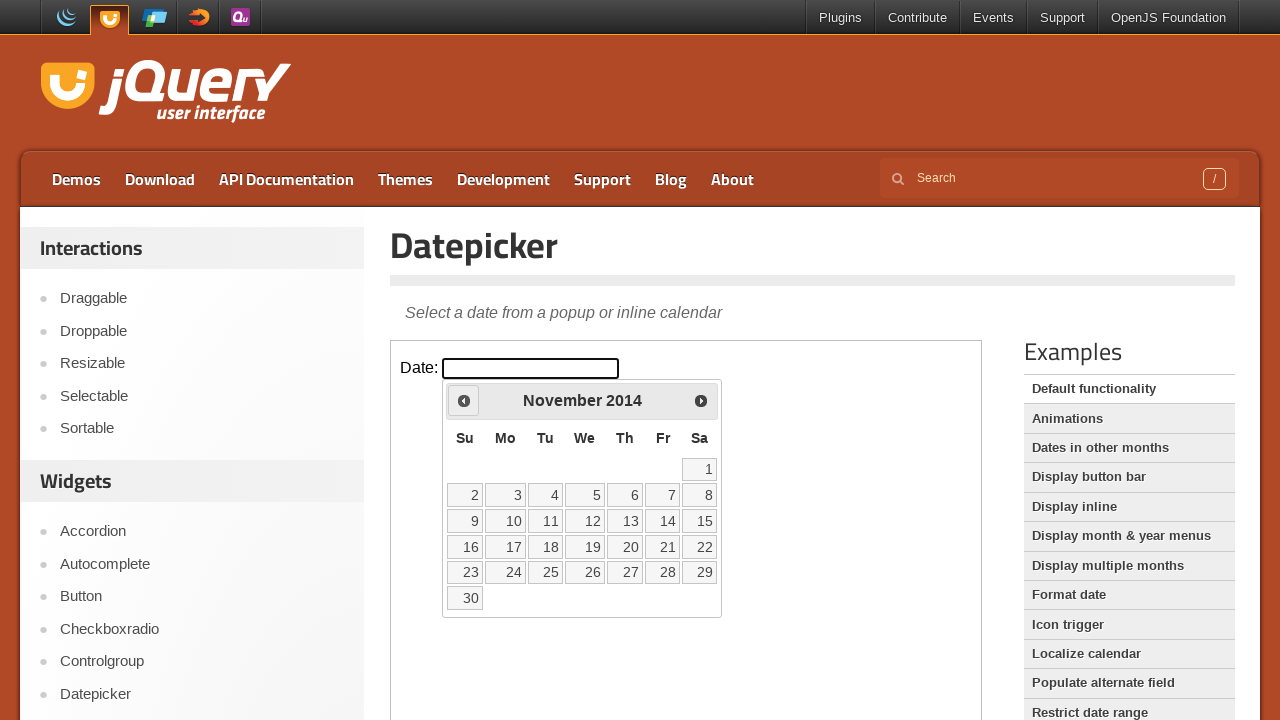

Retrieved updated calendar year: 2014
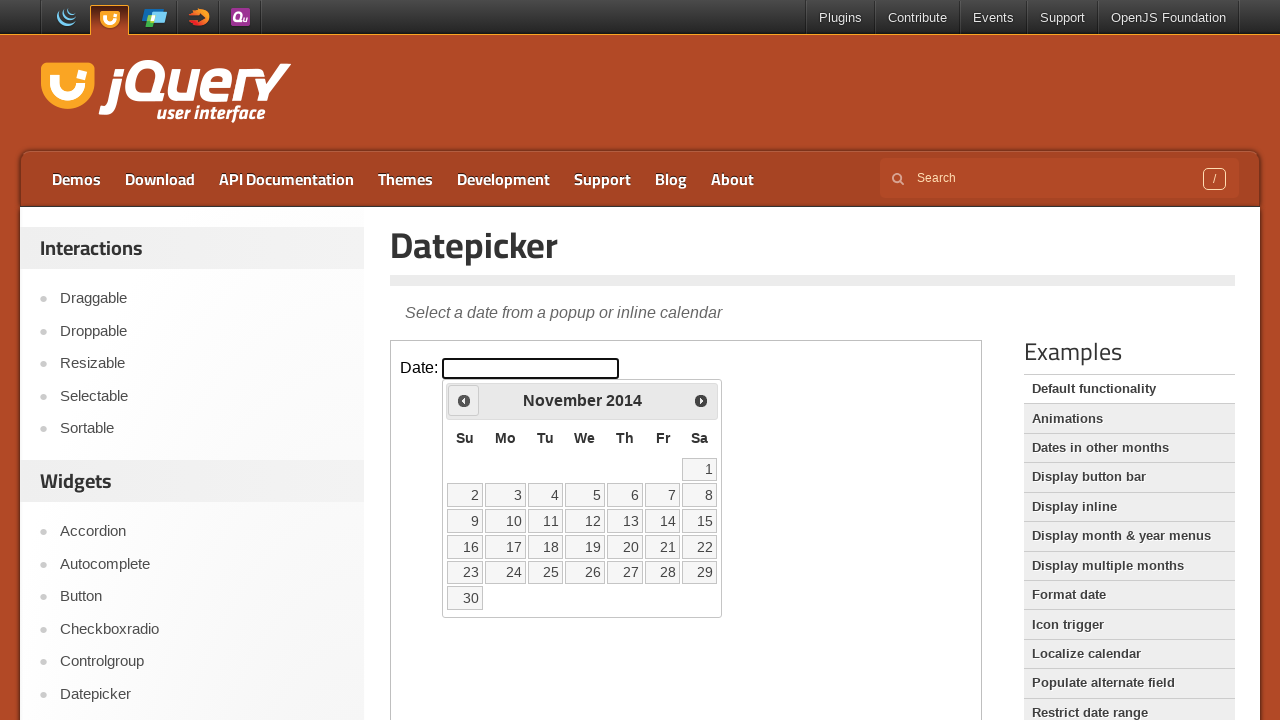

Clicked Previous button to navigate to earlier year at (464, 400) on iframe >> nth=0 >> internal:control=enter-frame >> xpath=//span[contains(text(),
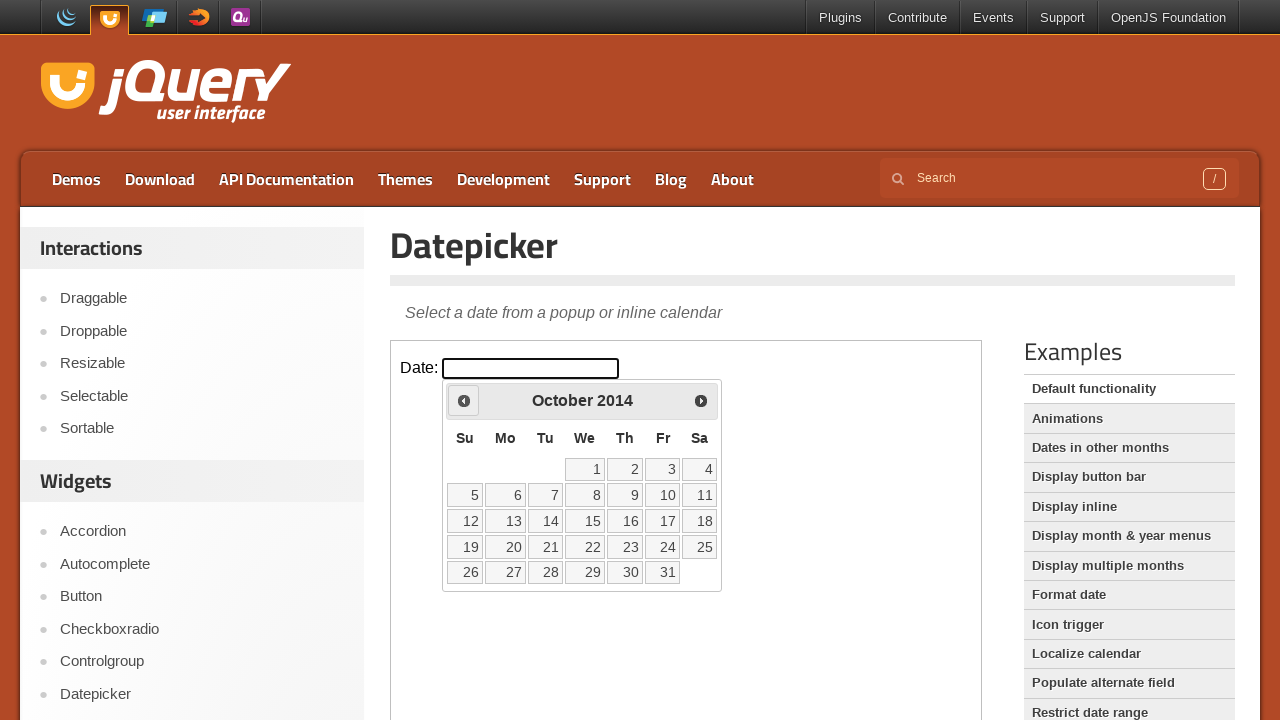

Retrieved updated calendar year: 2014
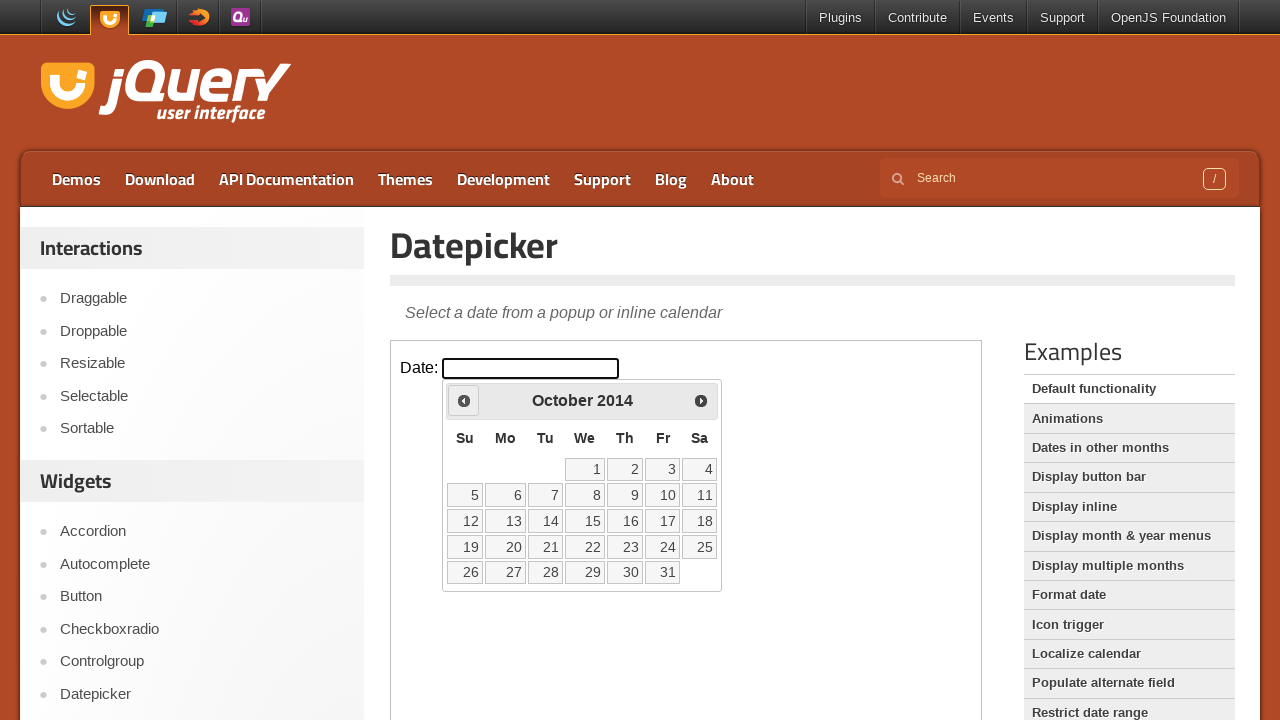

Clicked Previous button to navigate to earlier year at (464, 400) on iframe >> nth=0 >> internal:control=enter-frame >> xpath=//span[contains(text(),
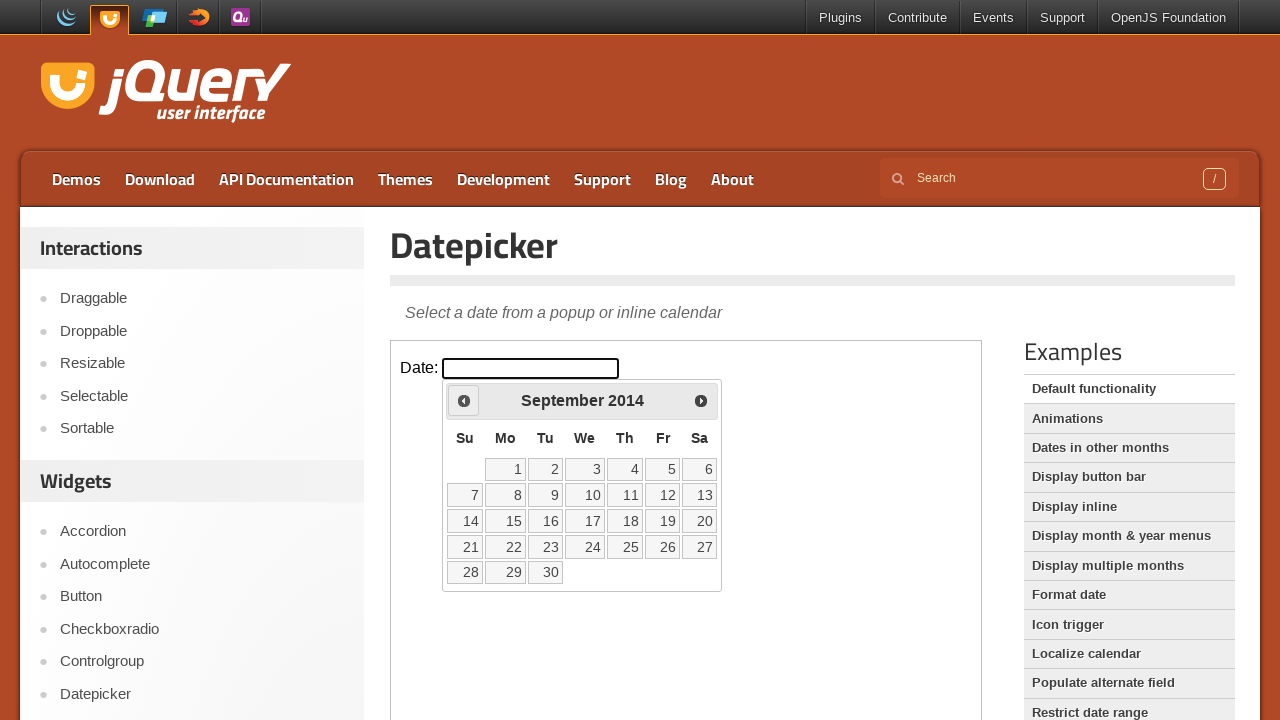

Retrieved updated calendar year: 2014
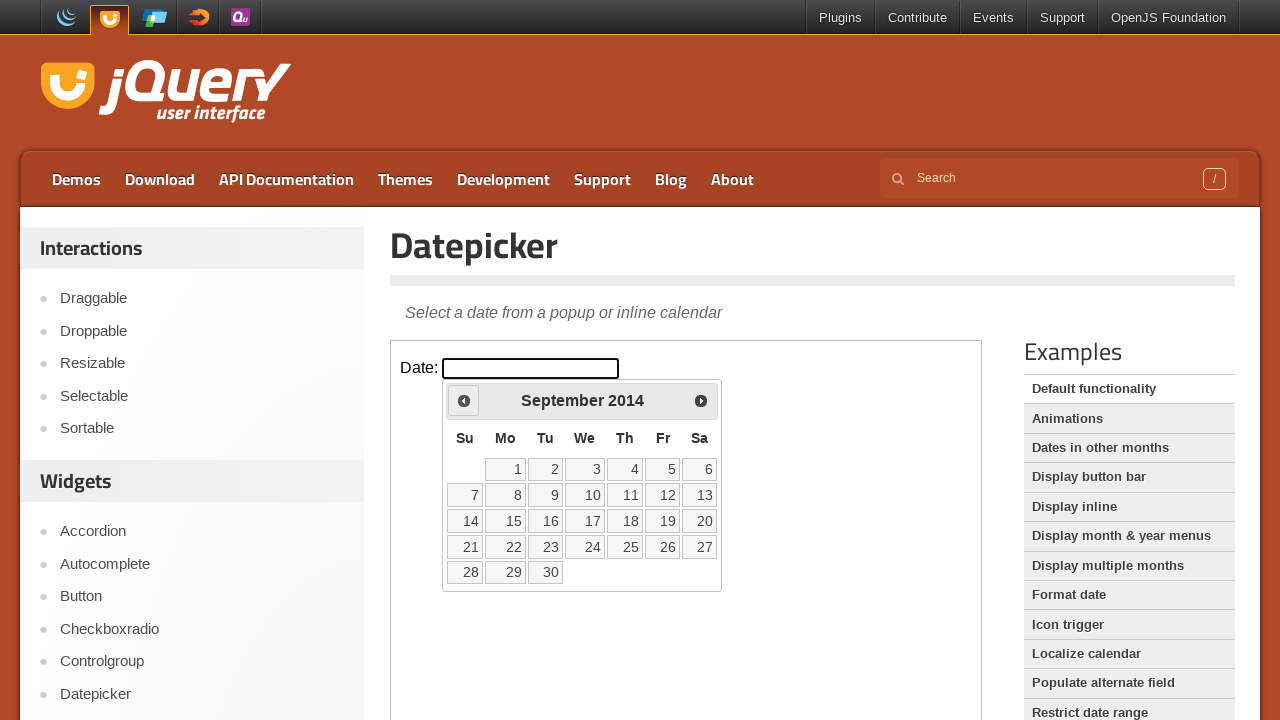

Clicked Previous button to navigate to earlier year at (464, 400) on iframe >> nth=0 >> internal:control=enter-frame >> xpath=//span[contains(text(),
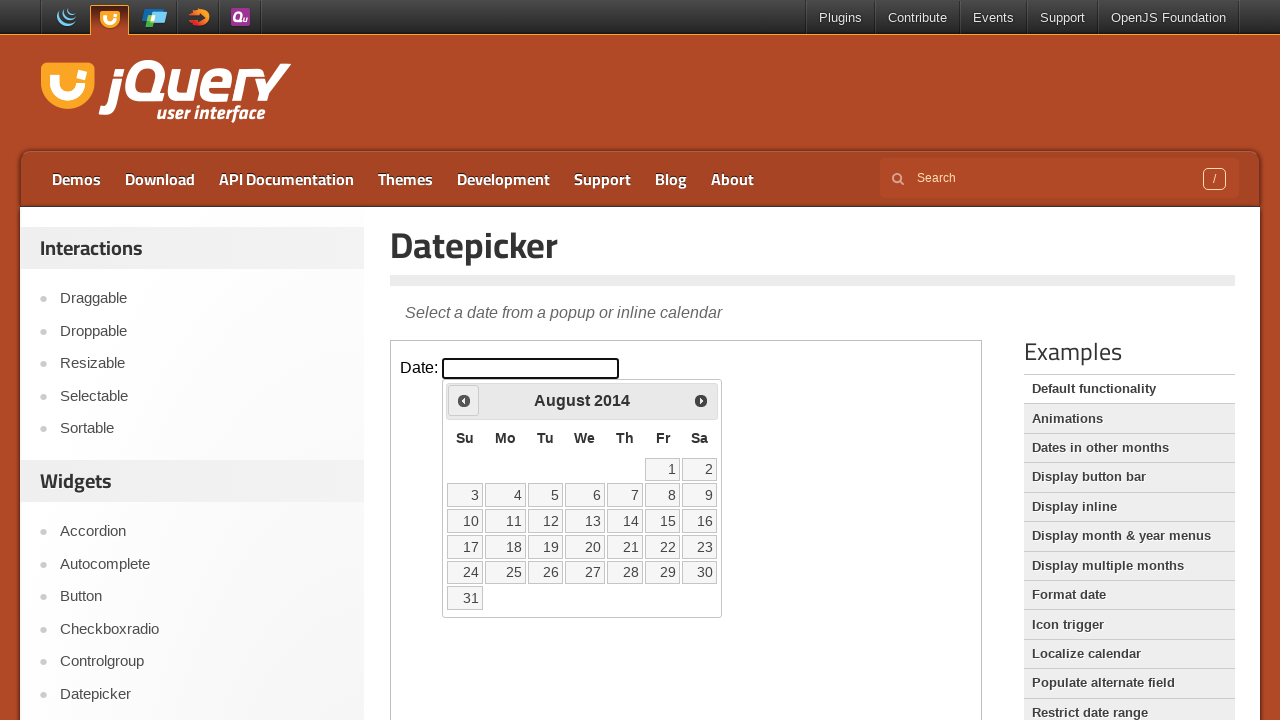

Retrieved updated calendar year: 2014
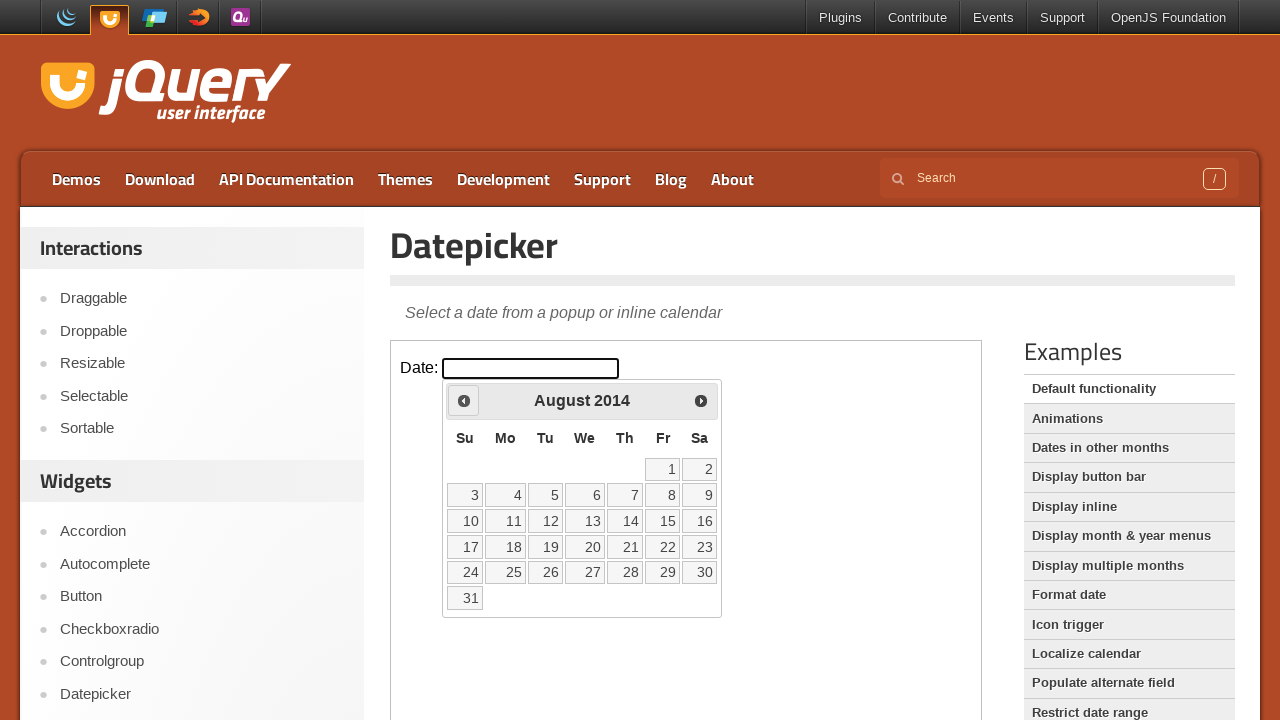

Clicked Previous button to navigate to earlier year at (464, 400) on iframe >> nth=0 >> internal:control=enter-frame >> xpath=//span[contains(text(),
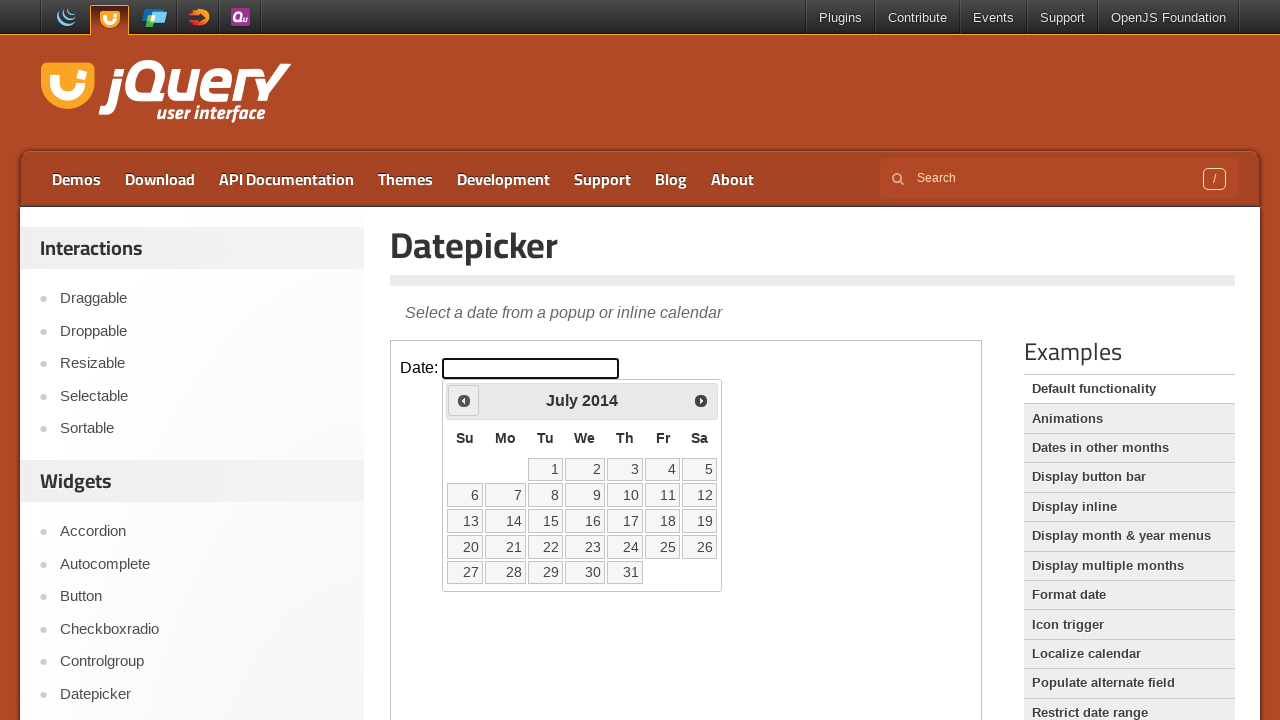

Retrieved updated calendar year: 2014
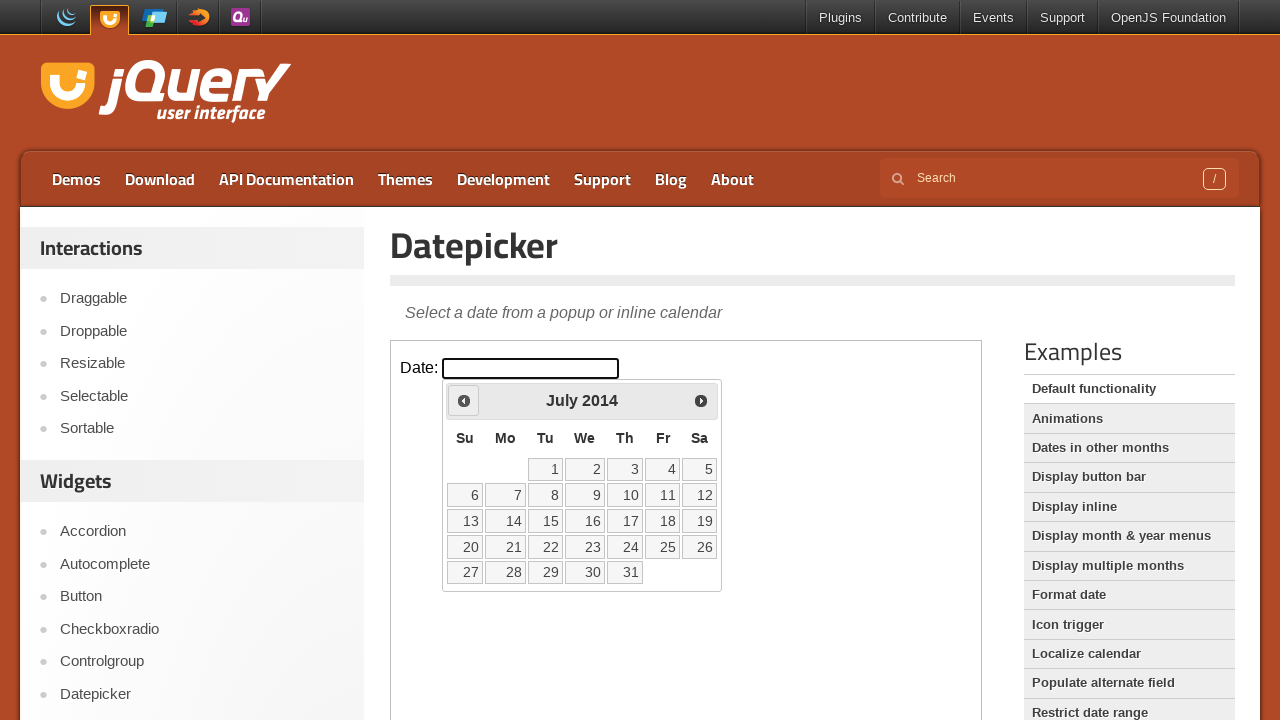

Clicked Previous button to navigate to earlier year at (464, 400) on iframe >> nth=0 >> internal:control=enter-frame >> xpath=//span[contains(text(),
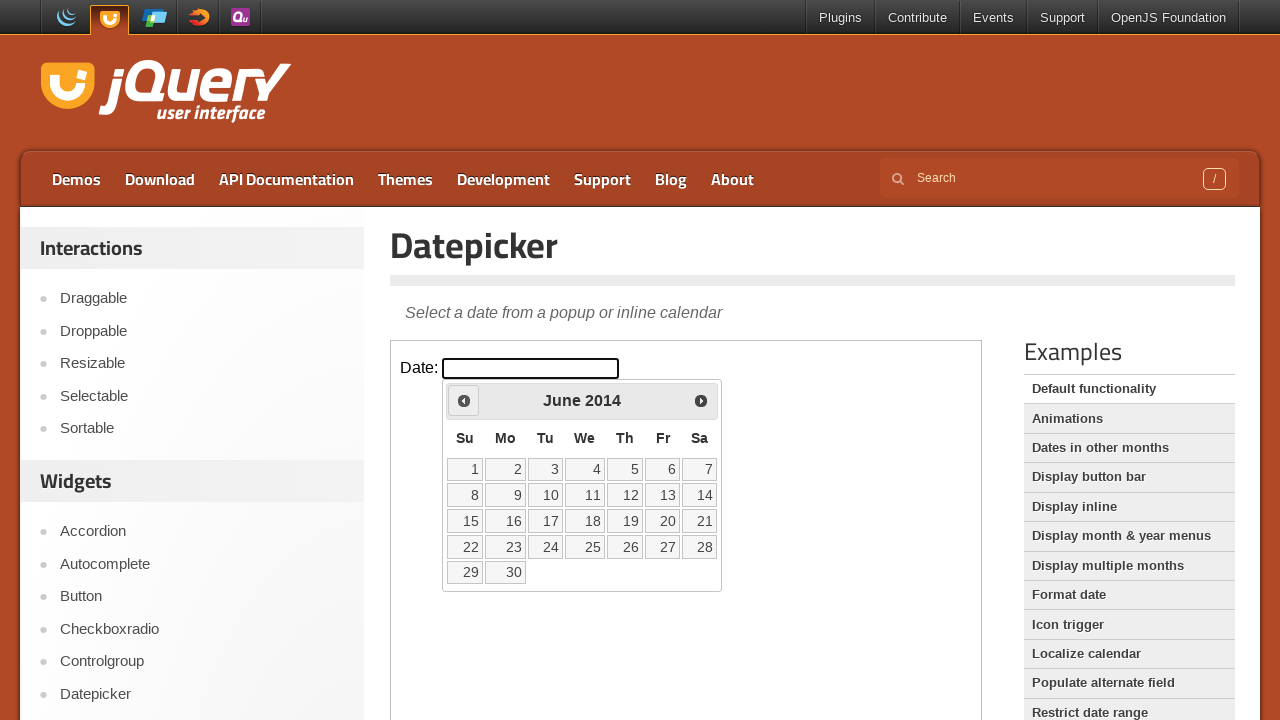

Retrieved updated calendar year: 2014
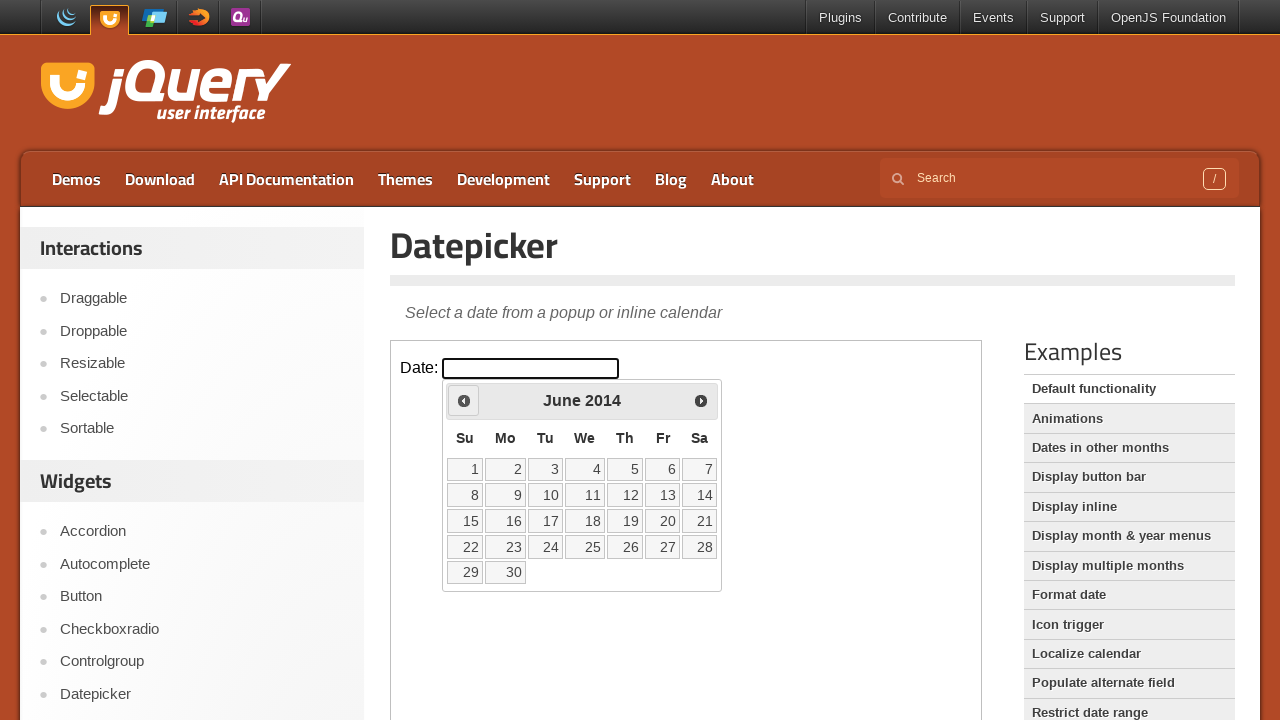

Clicked Previous button to navigate to earlier year at (464, 400) on iframe >> nth=0 >> internal:control=enter-frame >> xpath=//span[contains(text(),
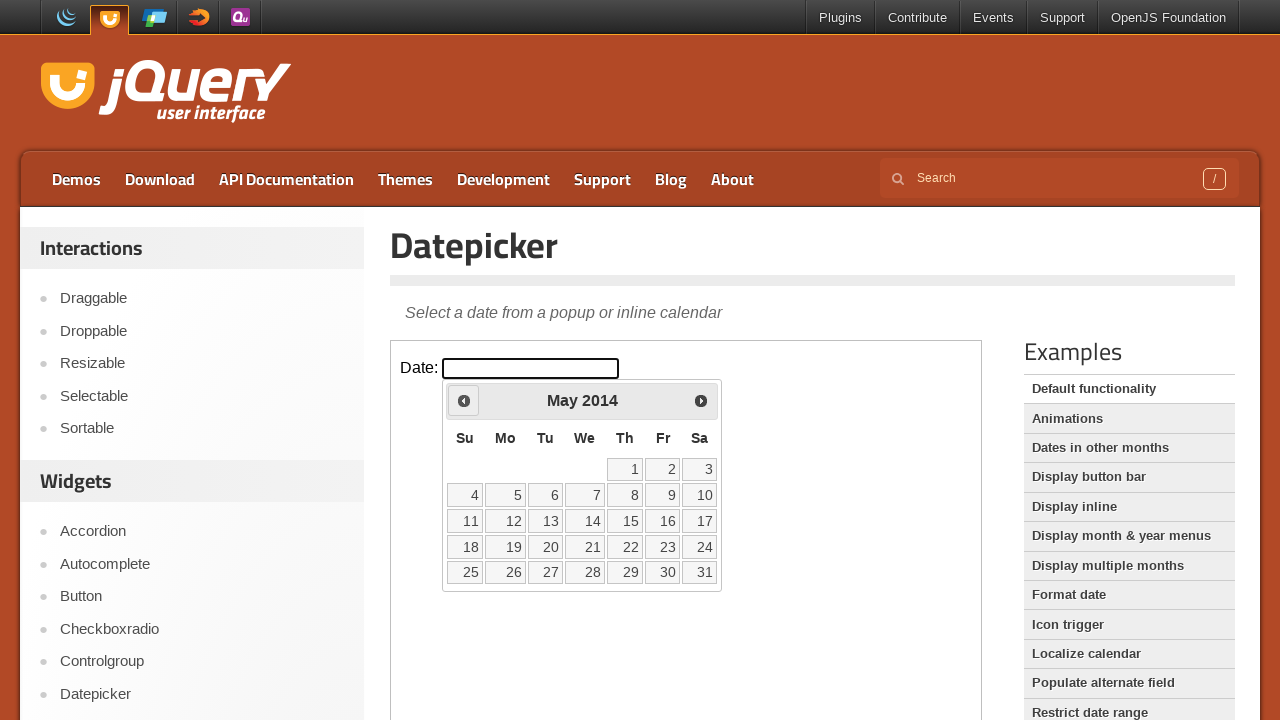

Retrieved updated calendar year: 2014
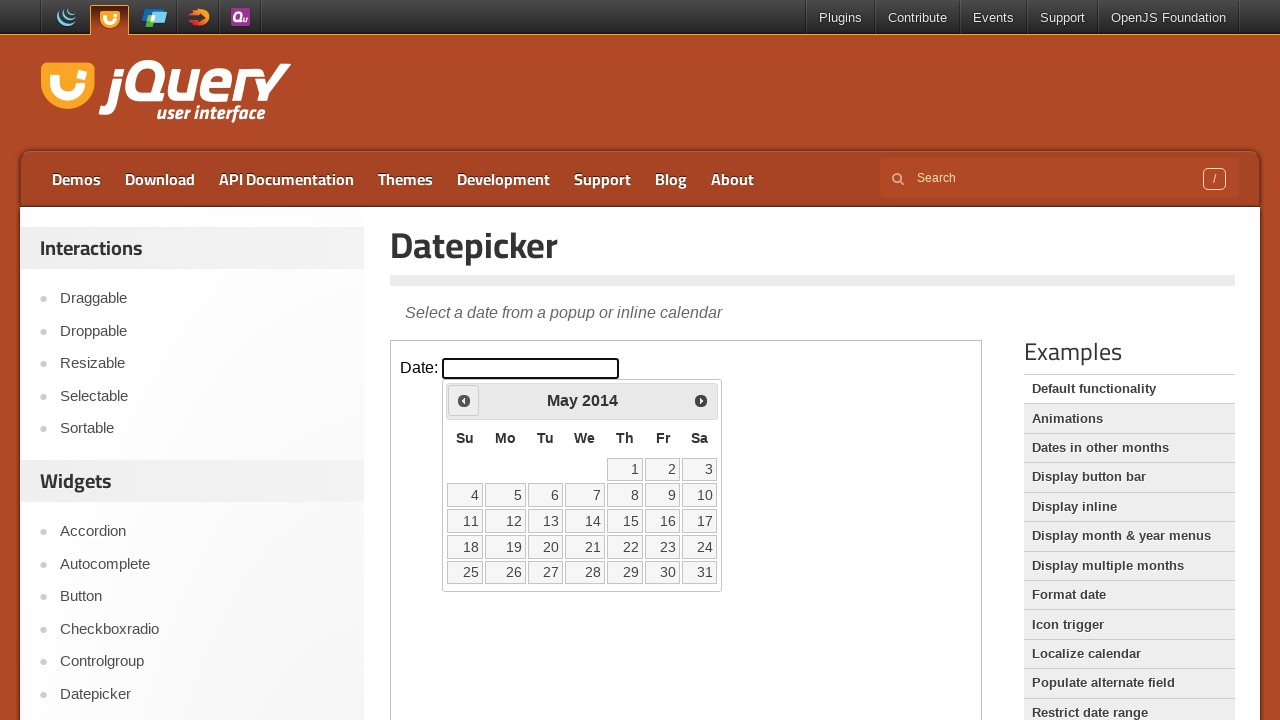

Clicked Previous button to navigate to earlier year at (464, 400) on iframe >> nth=0 >> internal:control=enter-frame >> xpath=//span[contains(text(),
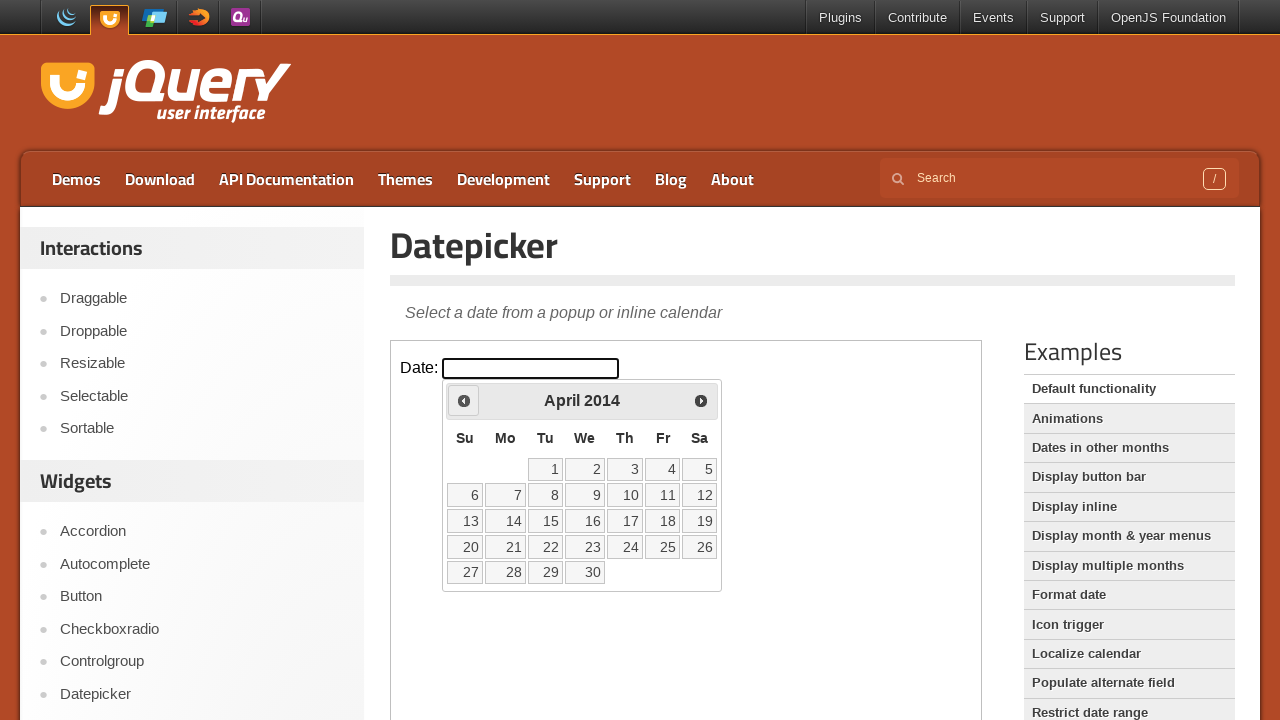

Retrieved updated calendar year: 2014
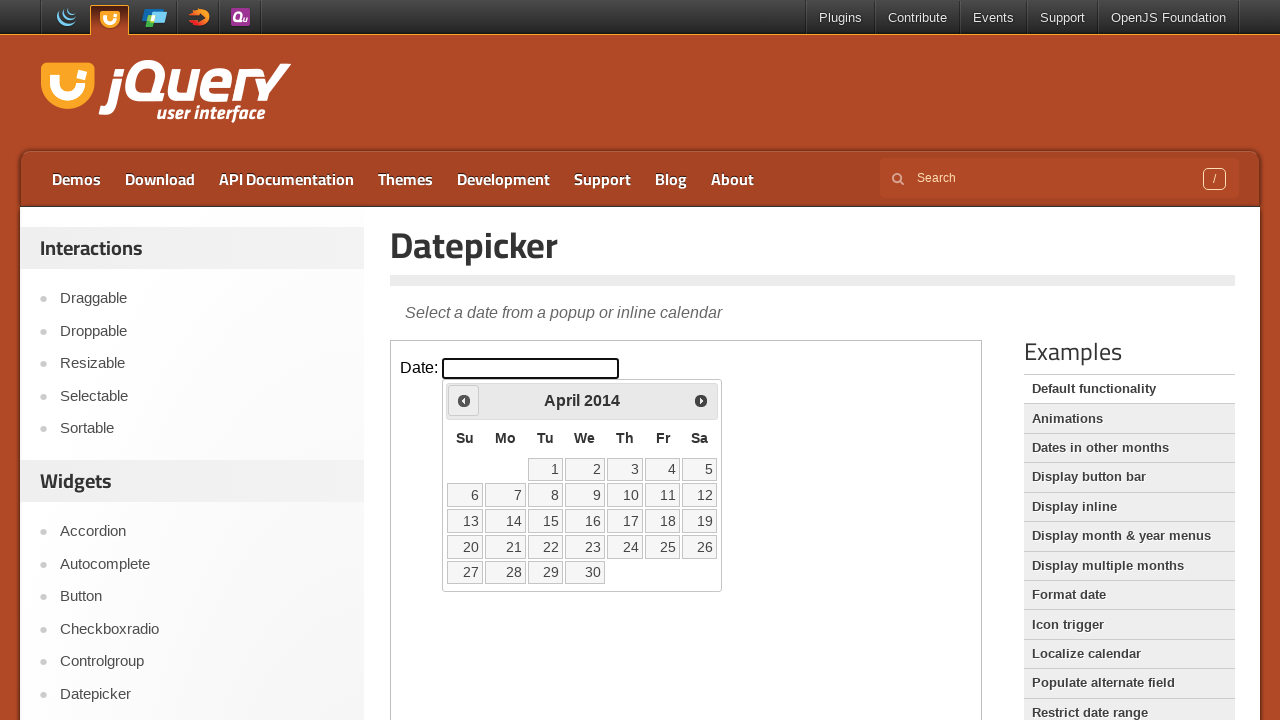

Clicked Previous button to navigate to earlier year at (464, 400) on iframe >> nth=0 >> internal:control=enter-frame >> xpath=//span[contains(text(),
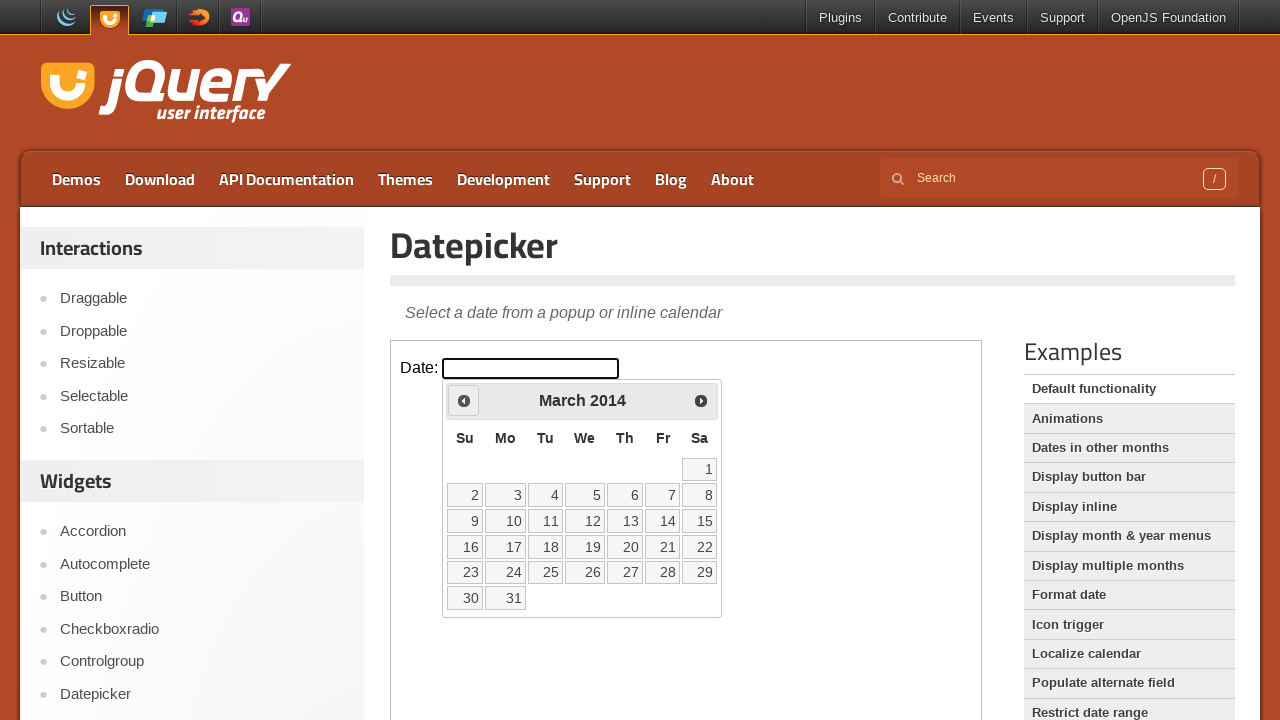

Retrieved updated calendar year: 2014
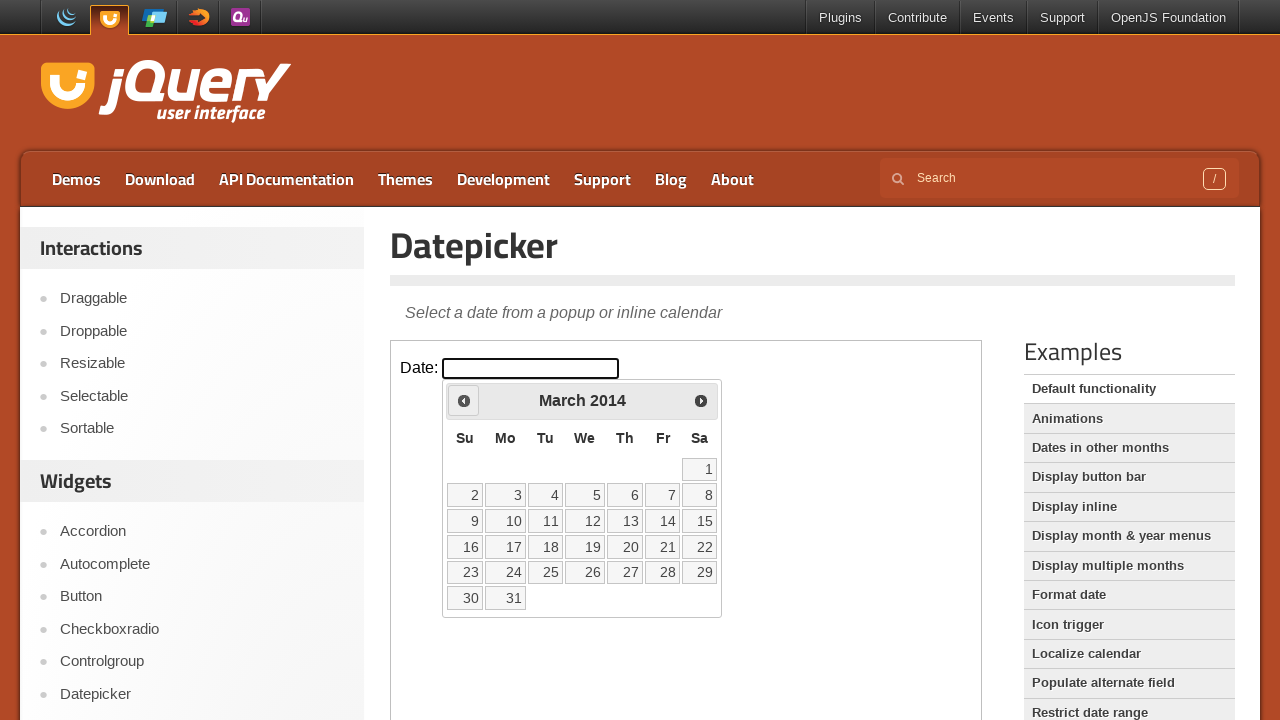

Clicked Previous button to navigate to earlier year at (464, 400) on iframe >> nth=0 >> internal:control=enter-frame >> xpath=//span[contains(text(),
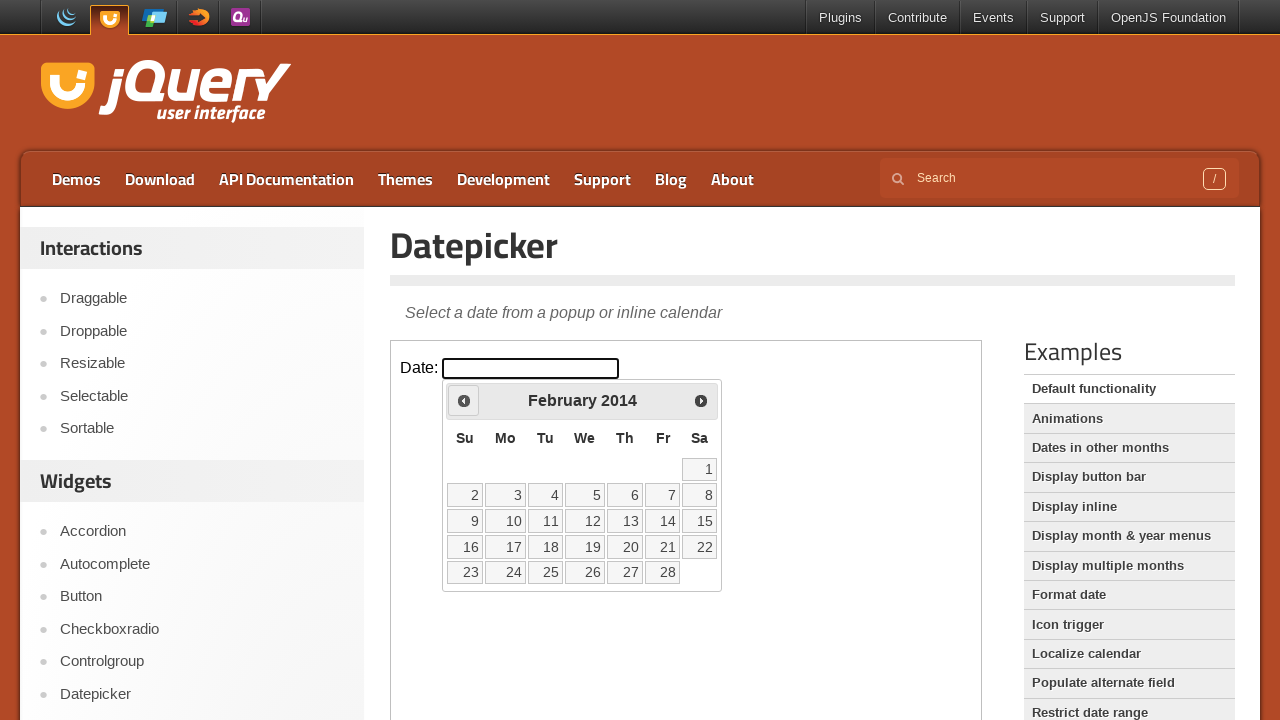

Retrieved updated calendar year: 2014
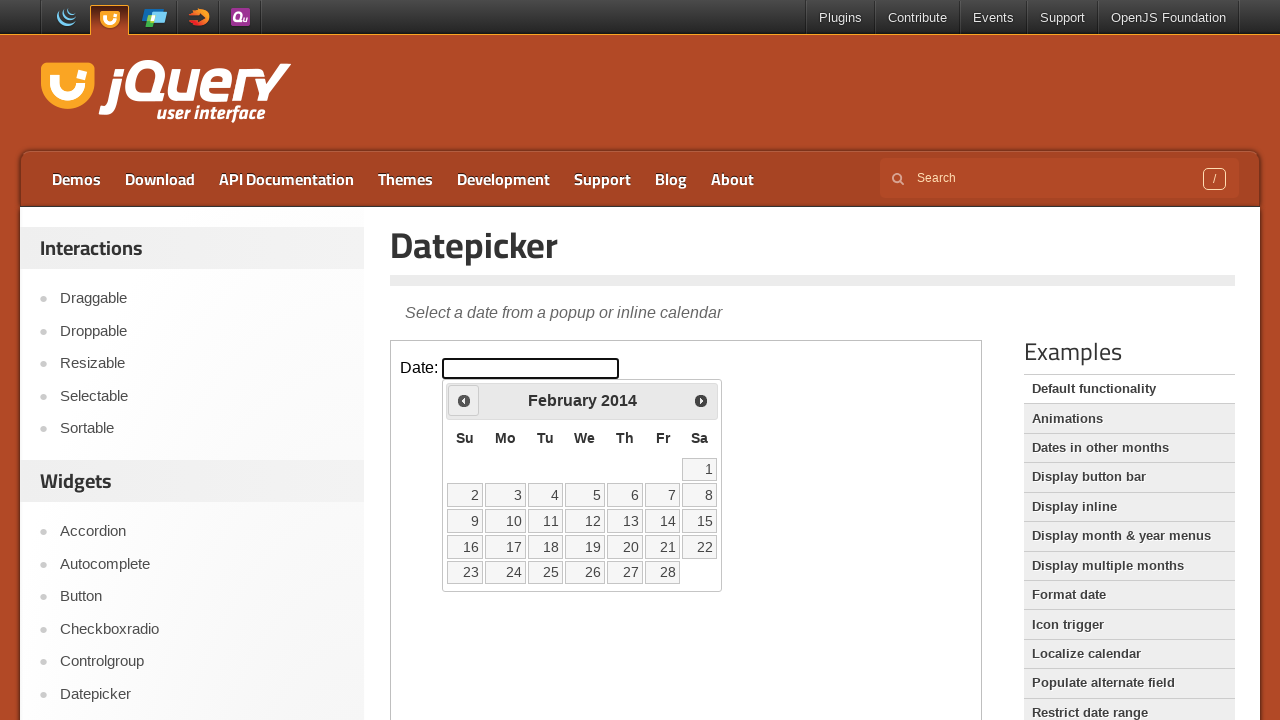

Clicked Previous button to navigate to earlier year at (464, 400) on iframe >> nth=0 >> internal:control=enter-frame >> xpath=//span[contains(text(),
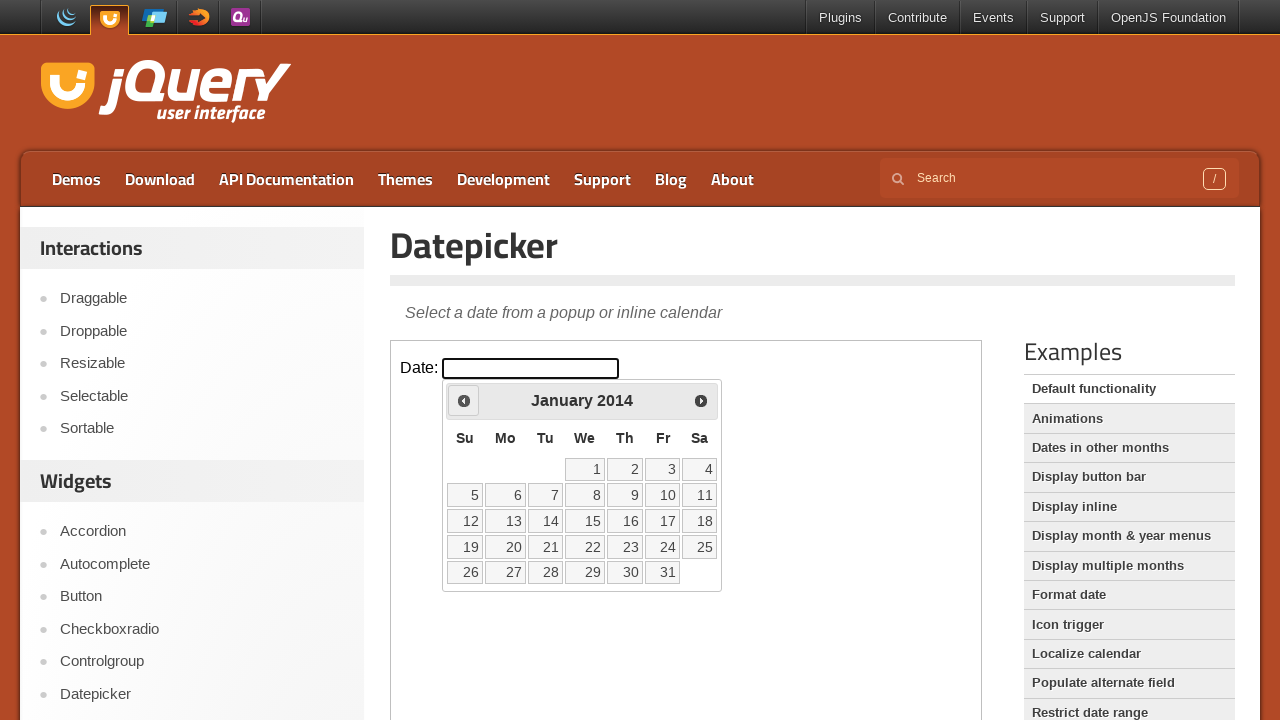

Retrieved updated calendar year: 2014
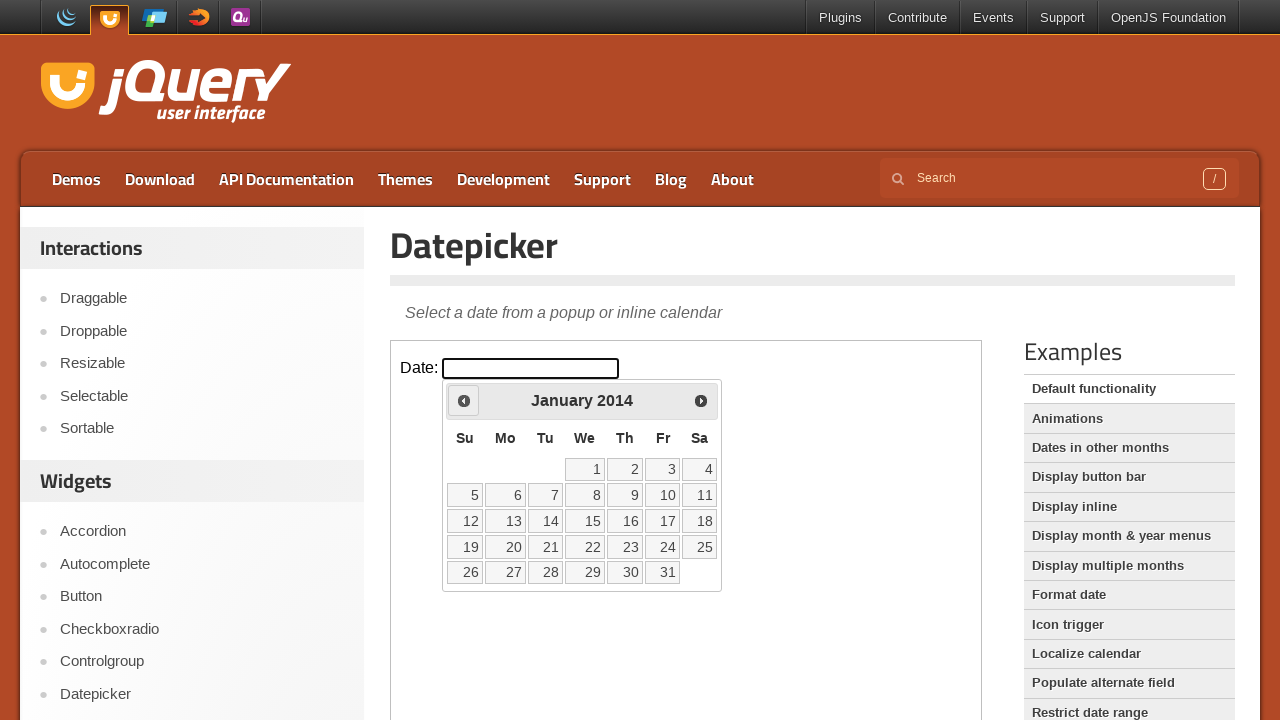

Clicked Previous button to navigate to earlier year at (464, 400) on iframe >> nth=0 >> internal:control=enter-frame >> xpath=//span[contains(text(),
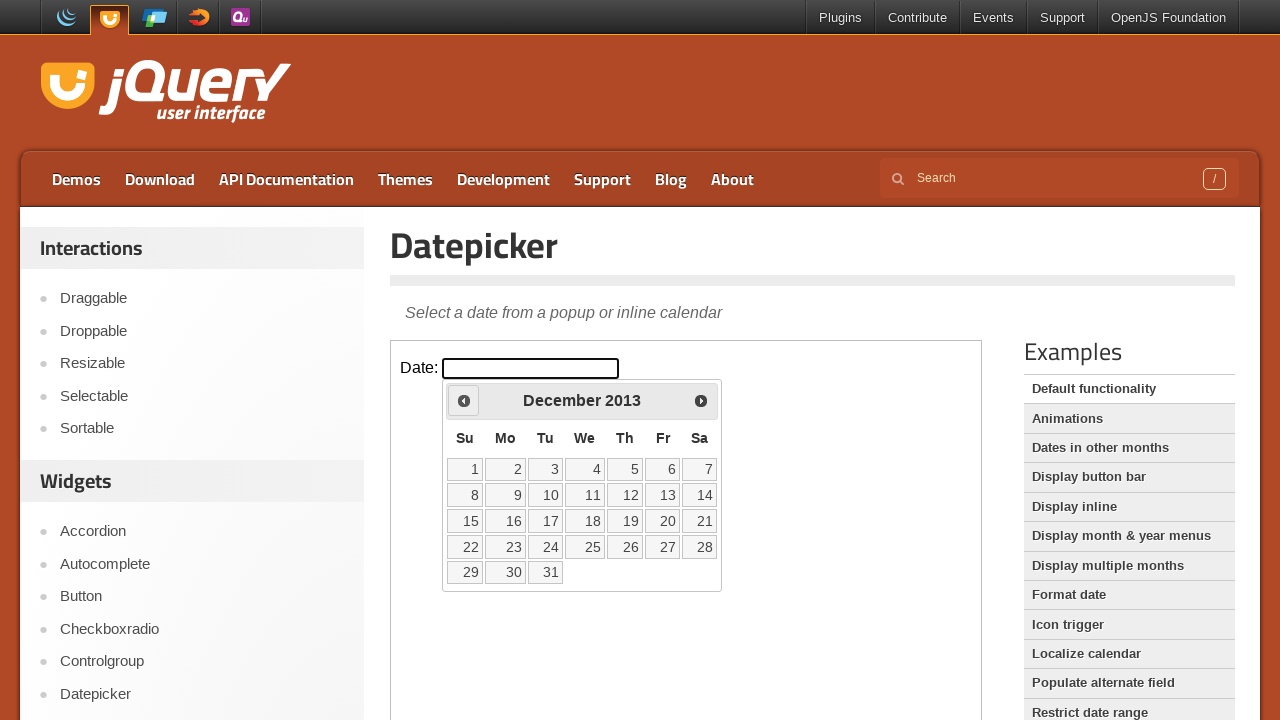

Retrieved updated calendar year: 2013
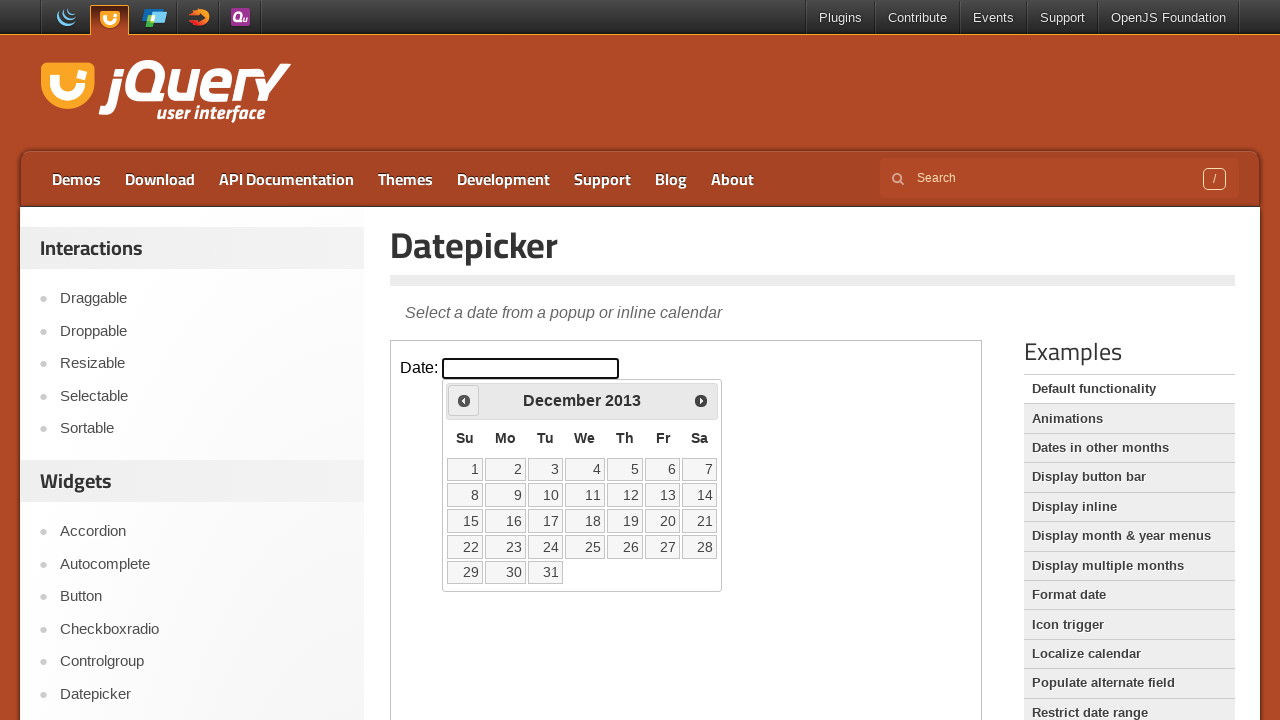

Clicked Previous button to navigate to earlier year at (464, 400) on iframe >> nth=0 >> internal:control=enter-frame >> xpath=//span[contains(text(),
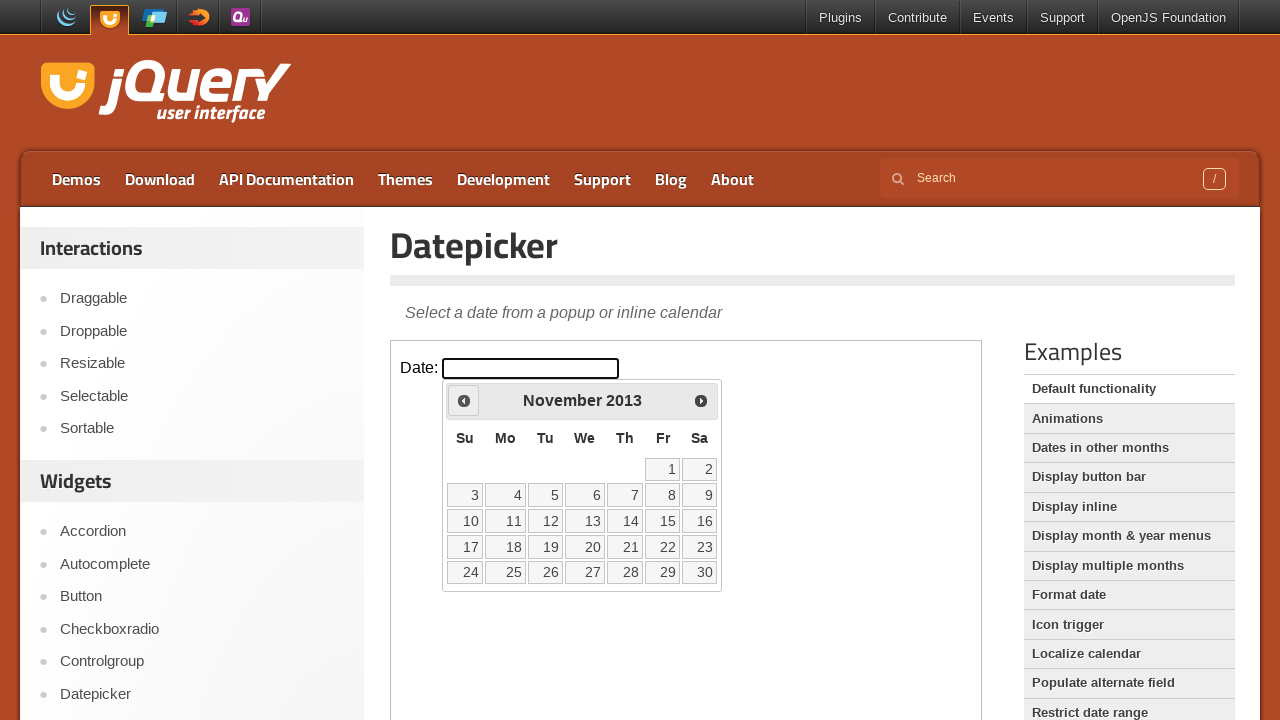

Retrieved updated calendar year: 2013
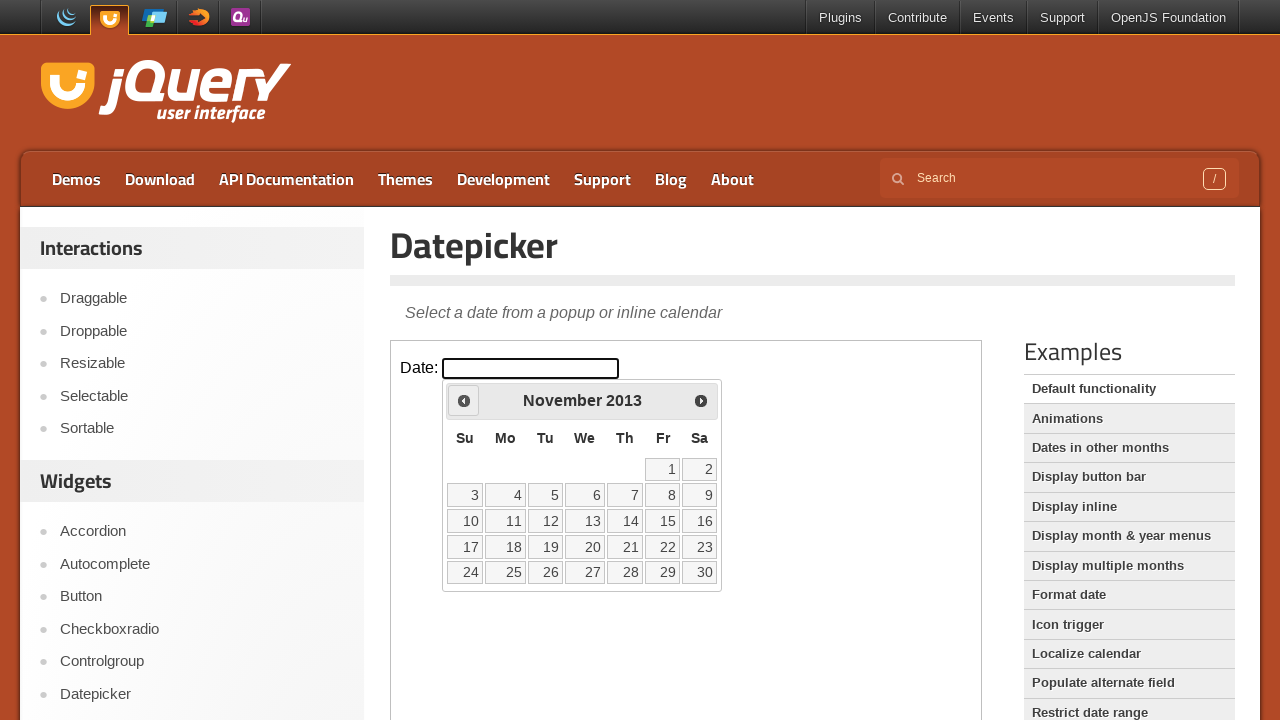

Clicked Previous button to navigate to earlier year at (464, 400) on iframe >> nth=0 >> internal:control=enter-frame >> xpath=//span[contains(text(),
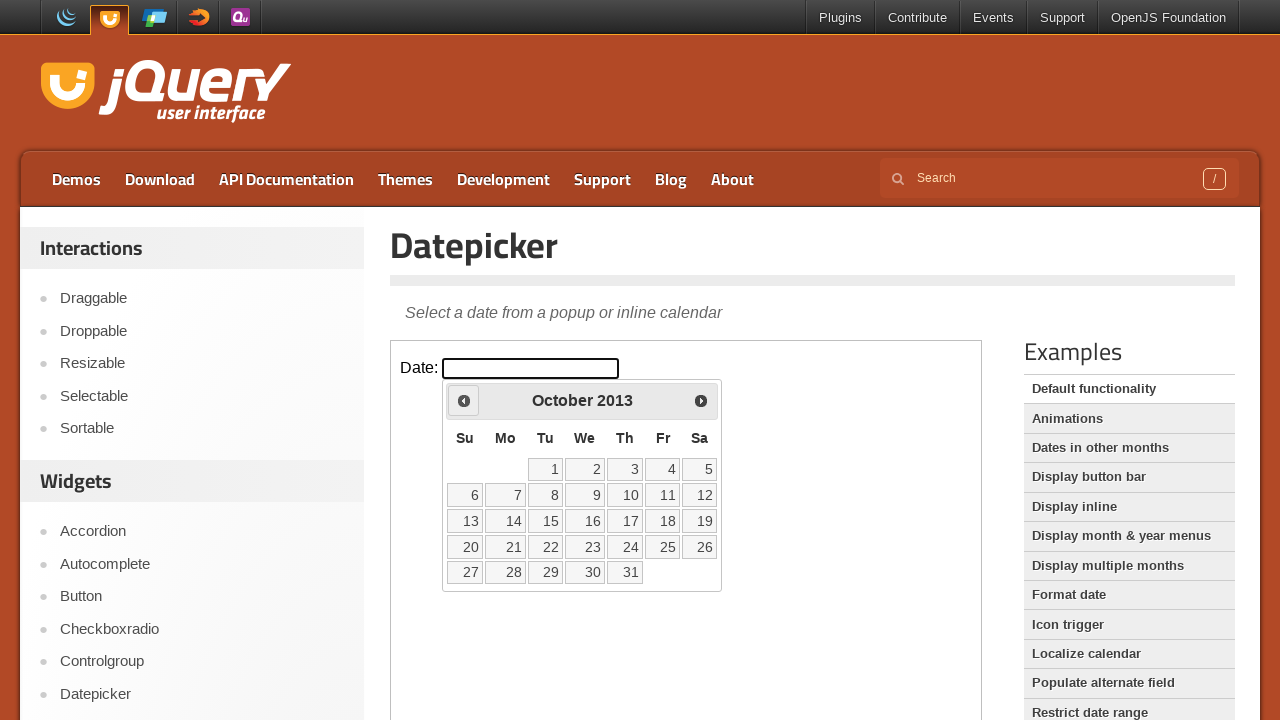

Retrieved updated calendar year: 2013
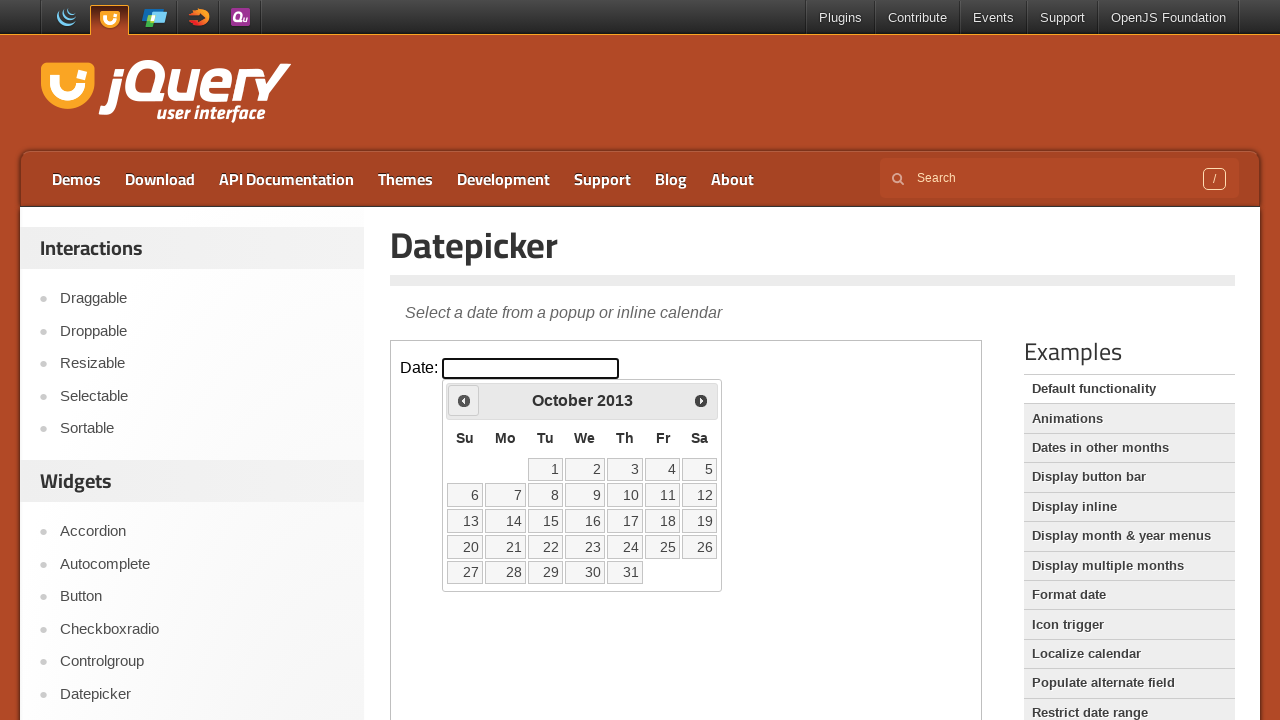

Clicked Previous button to navigate to earlier year at (464, 400) on iframe >> nth=0 >> internal:control=enter-frame >> xpath=//span[contains(text(),
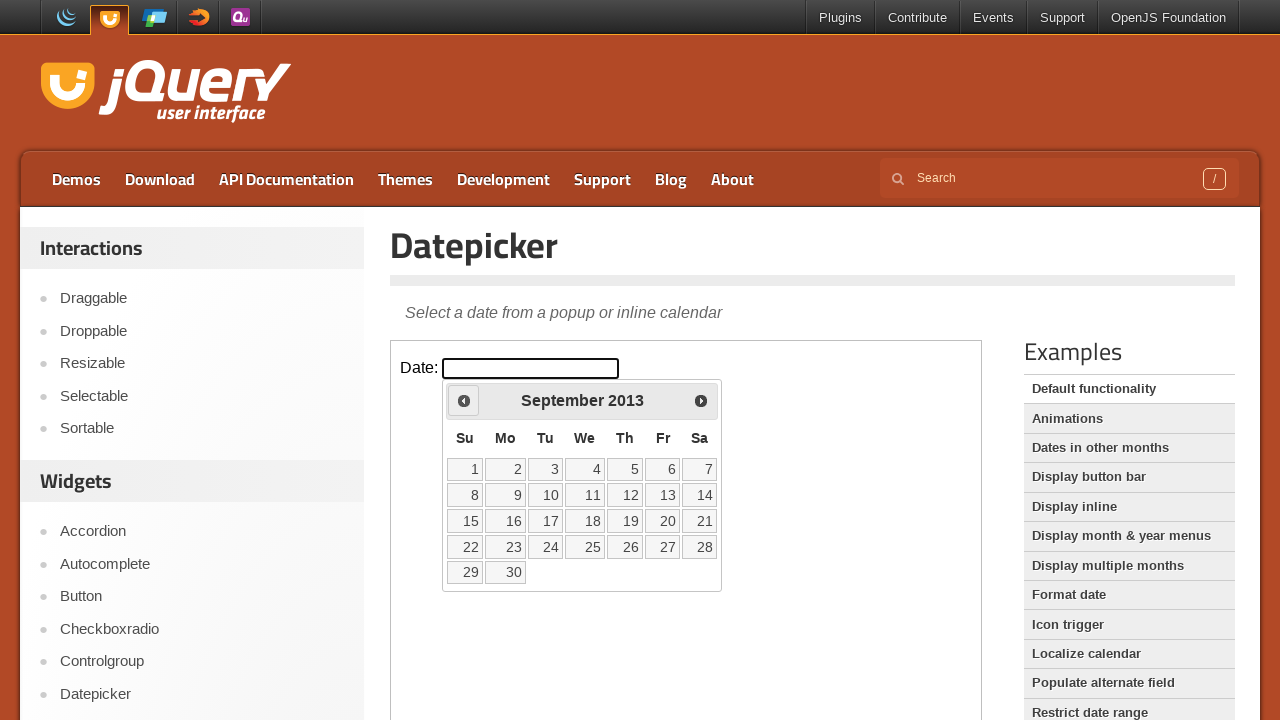

Retrieved updated calendar year: 2013
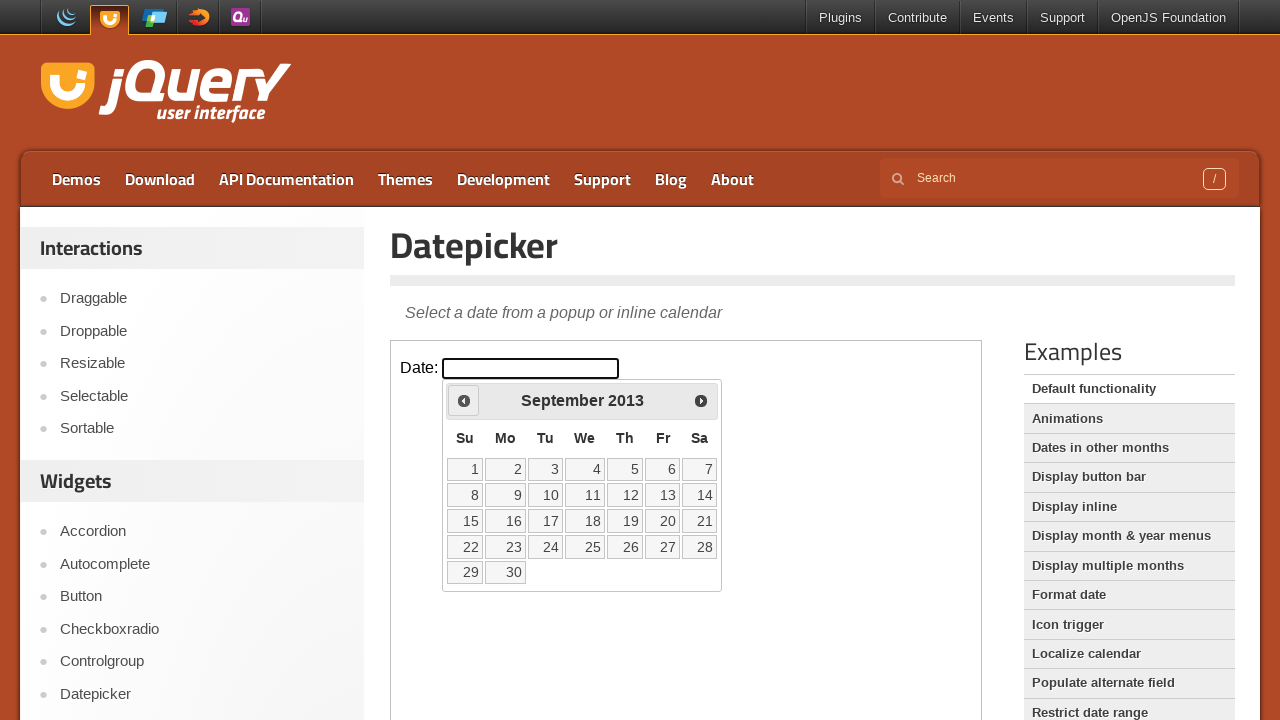

Clicked Previous button to navigate to earlier year at (464, 400) on iframe >> nth=0 >> internal:control=enter-frame >> xpath=//span[contains(text(),
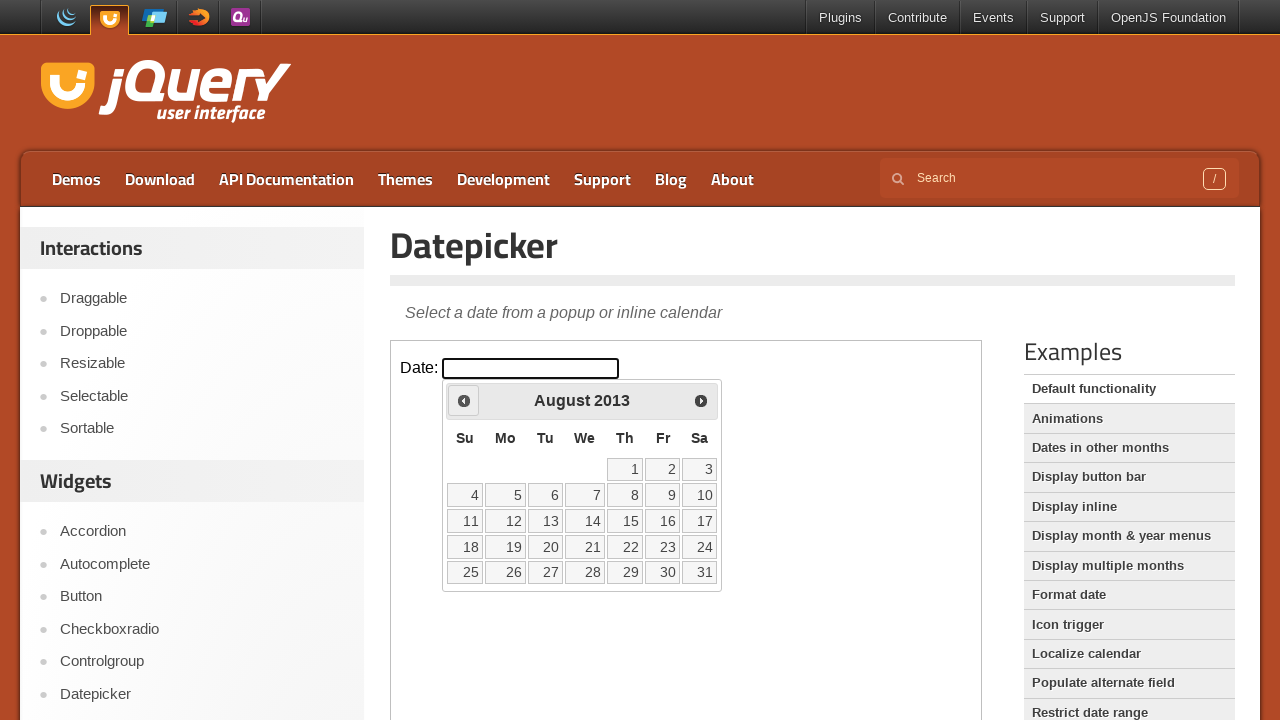

Retrieved updated calendar year: 2013
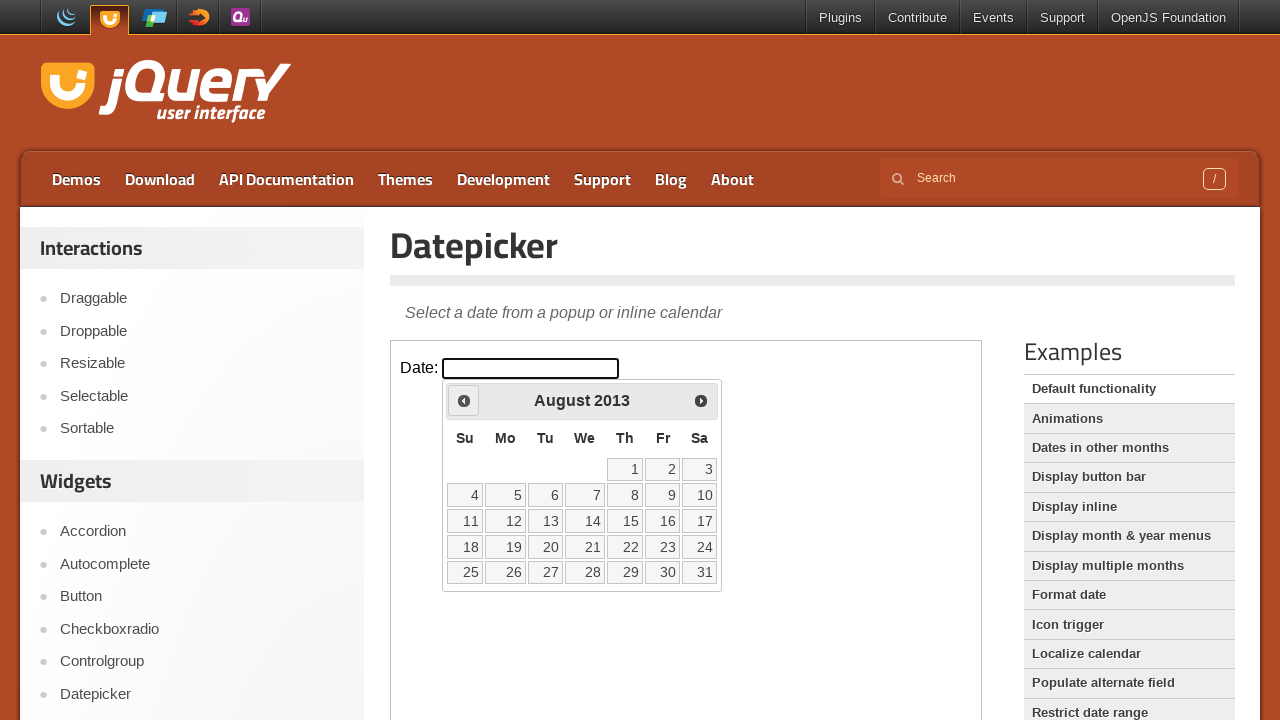

Clicked Previous button to navigate to earlier year at (464, 400) on iframe >> nth=0 >> internal:control=enter-frame >> xpath=//span[contains(text(),
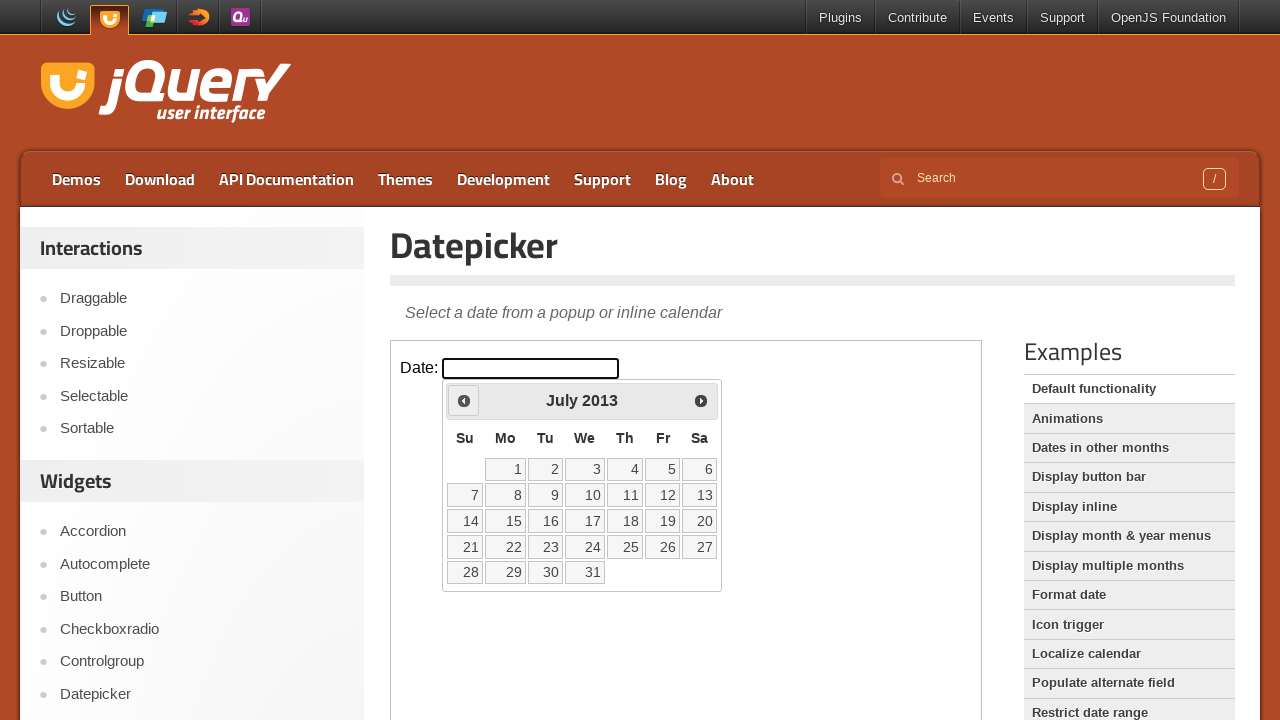

Retrieved updated calendar year: 2013
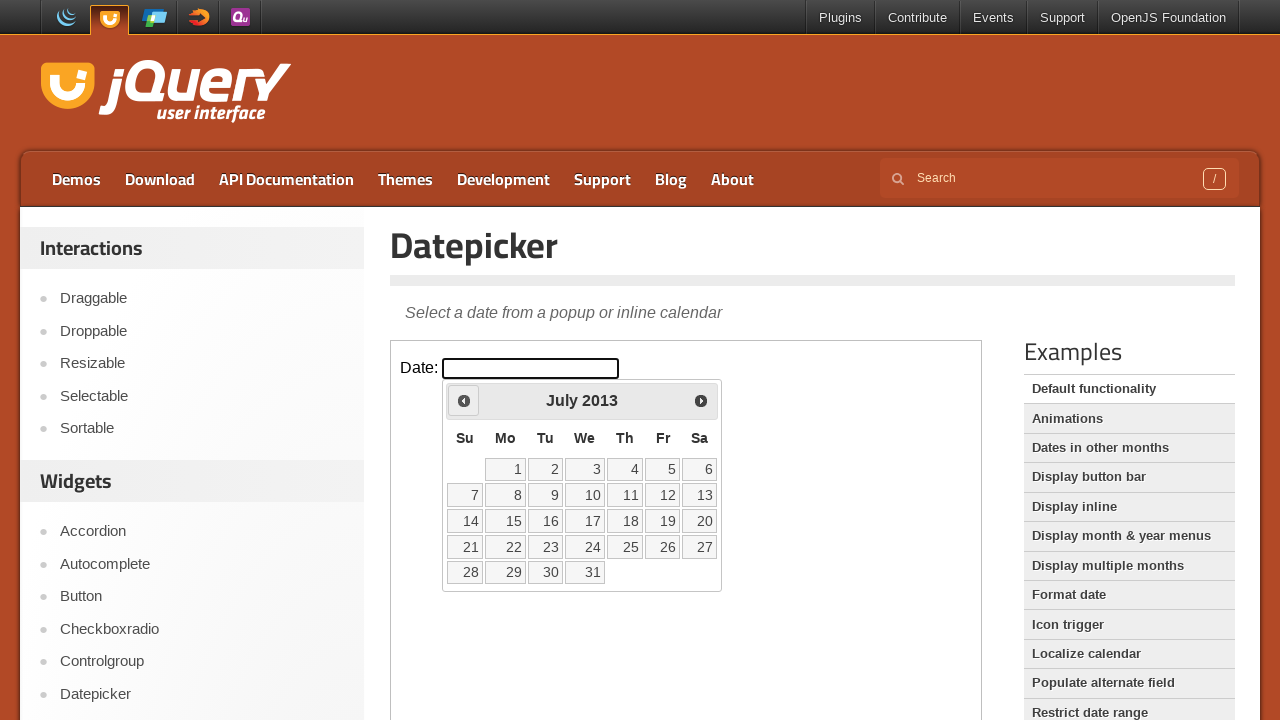

Clicked Previous button to navigate to earlier year at (464, 400) on iframe >> nth=0 >> internal:control=enter-frame >> xpath=//span[contains(text(),
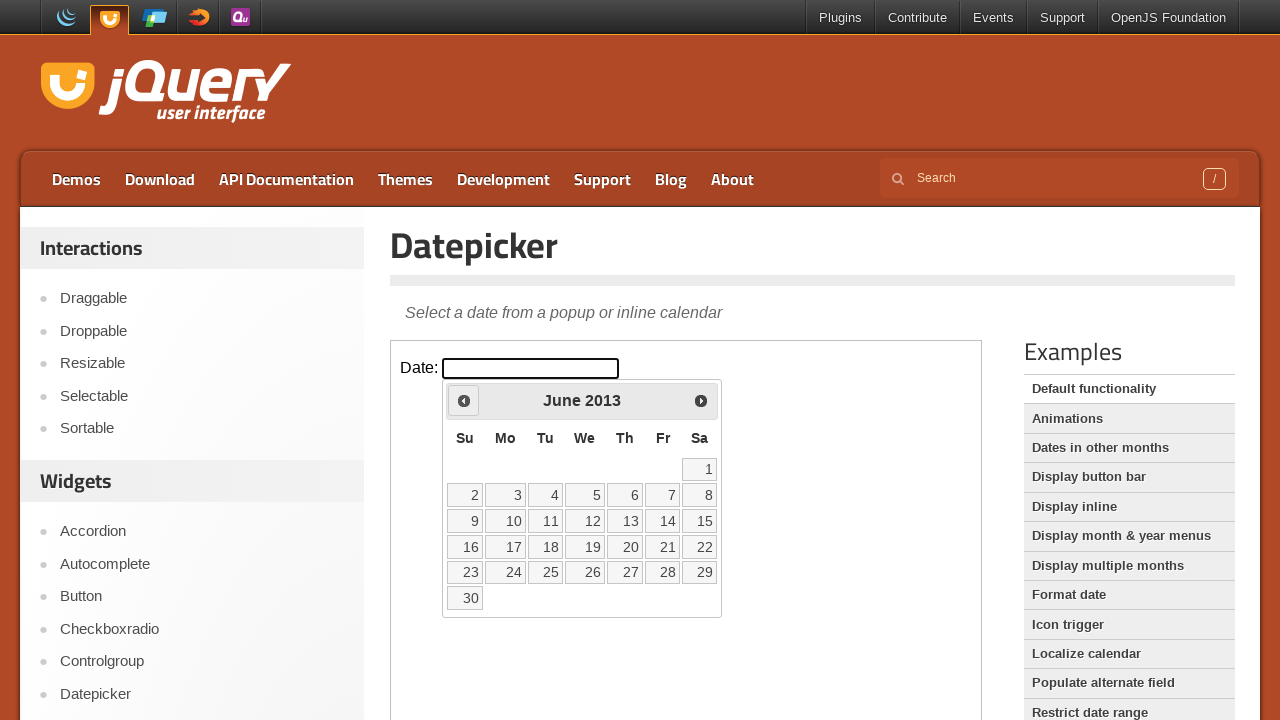

Retrieved updated calendar year: 2013
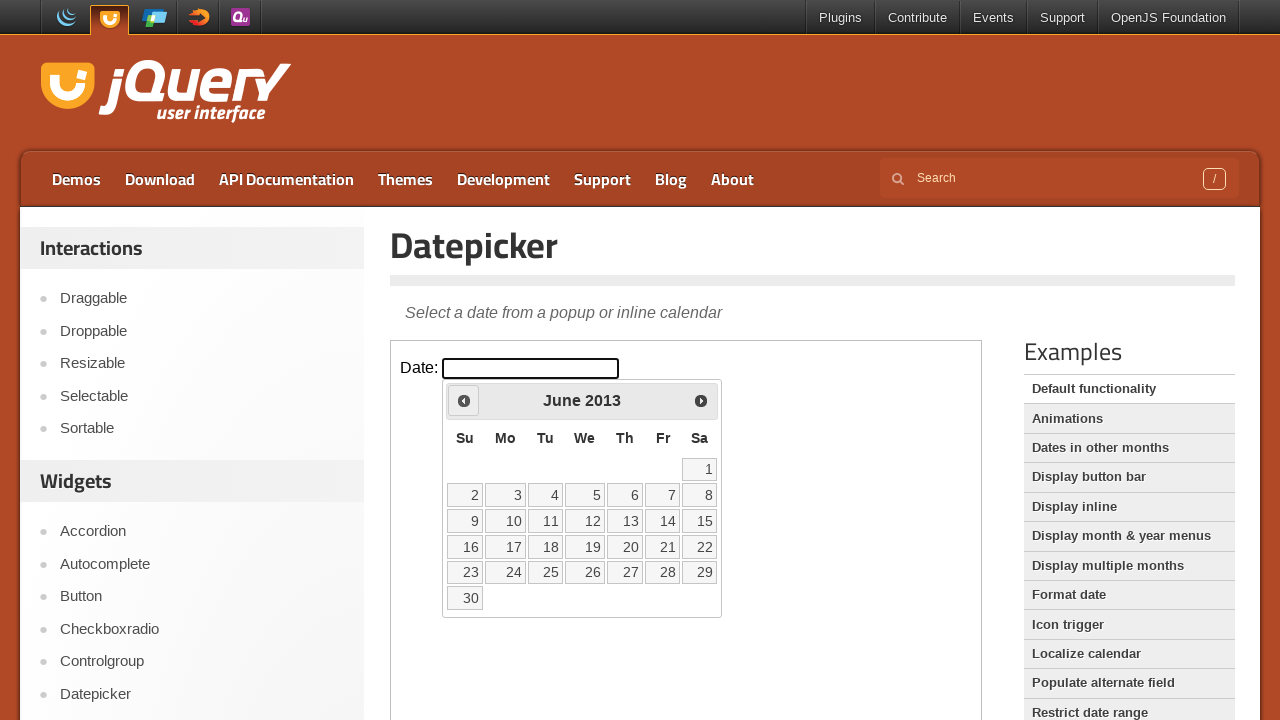

Clicked Previous button to navigate to earlier year at (464, 400) on iframe >> nth=0 >> internal:control=enter-frame >> xpath=//span[contains(text(),
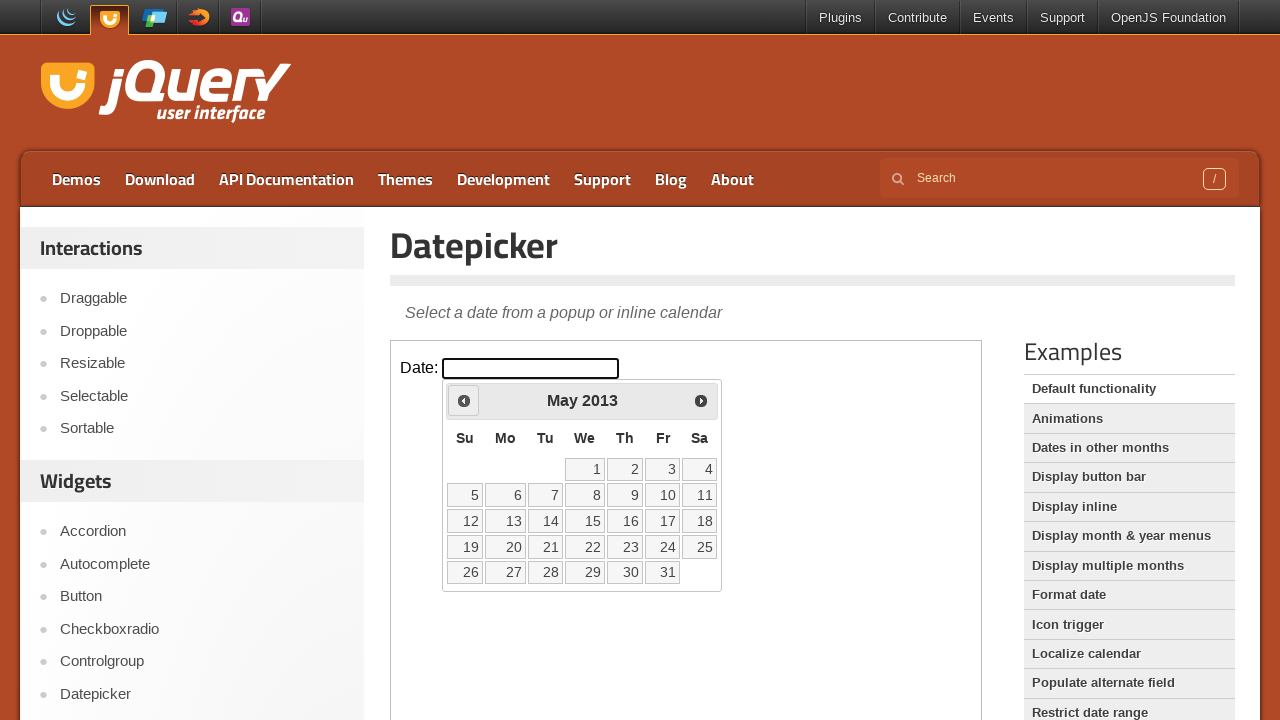

Retrieved updated calendar year: 2013
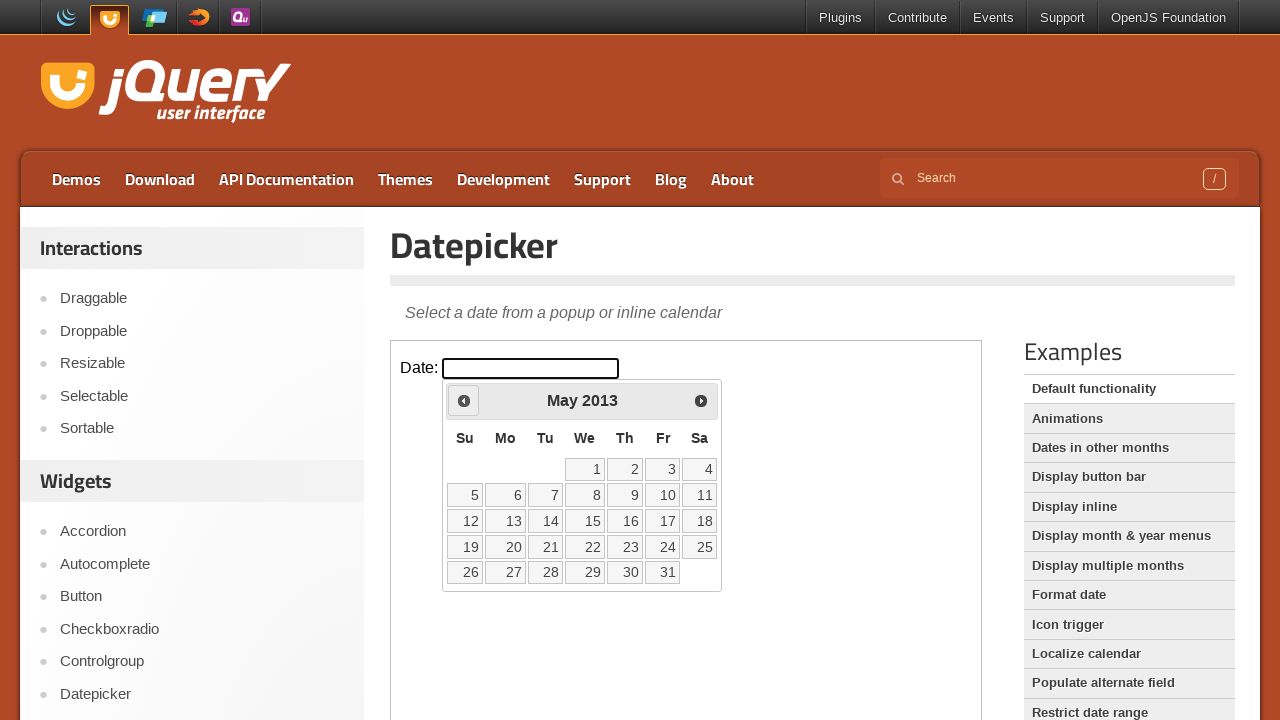

Clicked Previous button to navigate to earlier year at (464, 400) on iframe >> nth=0 >> internal:control=enter-frame >> xpath=//span[contains(text(),
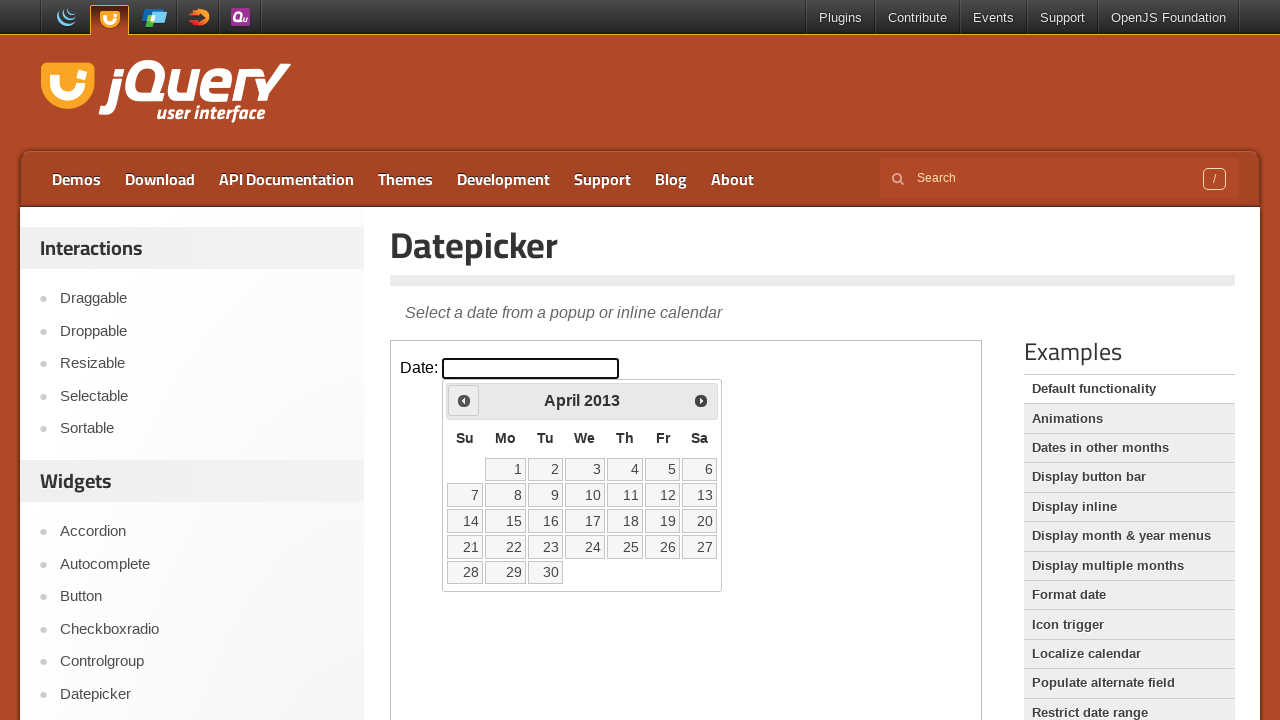

Retrieved updated calendar year: 2013
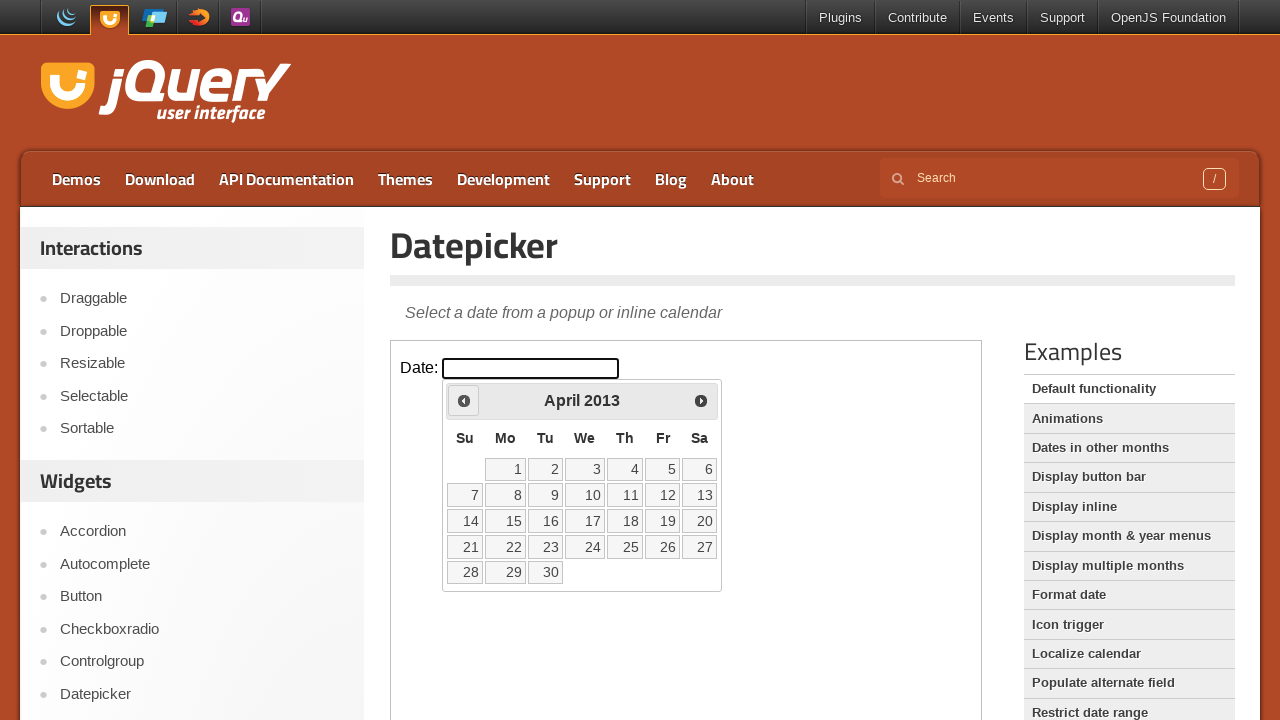

Clicked Previous button to navigate to earlier year at (464, 400) on iframe >> nth=0 >> internal:control=enter-frame >> xpath=//span[contains(text(),
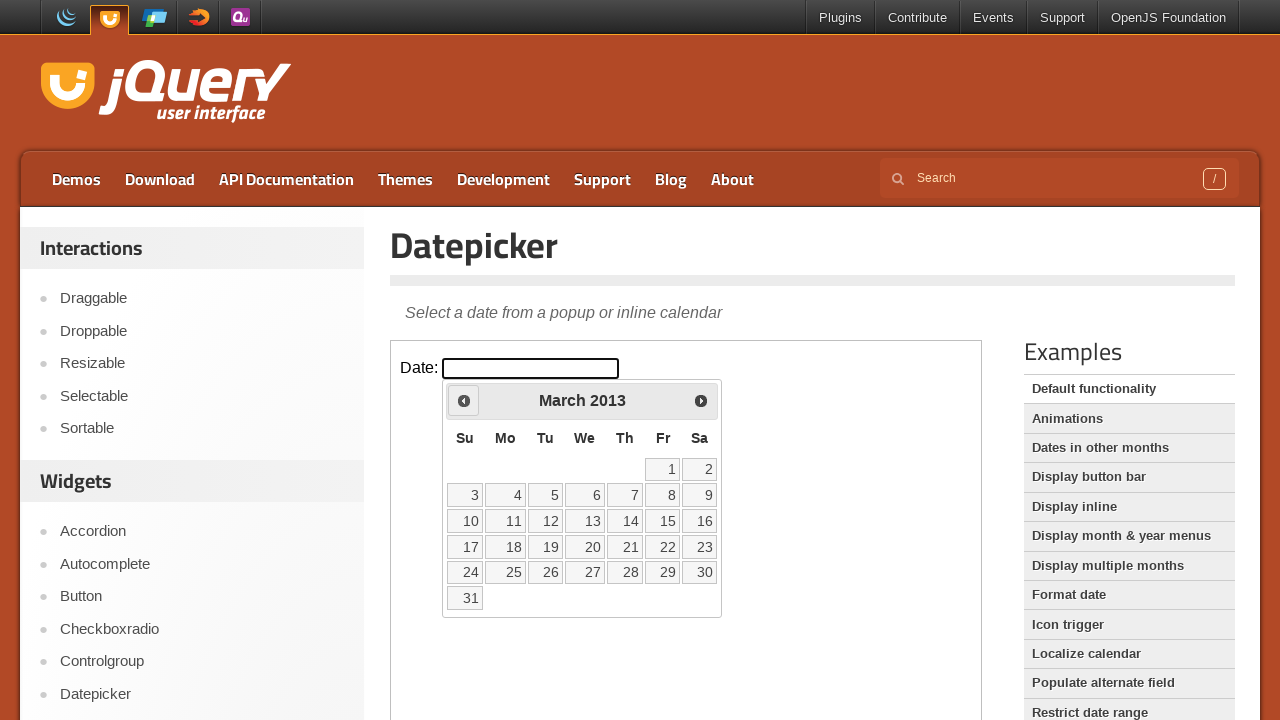

Retrieved updated calendar year: 2013
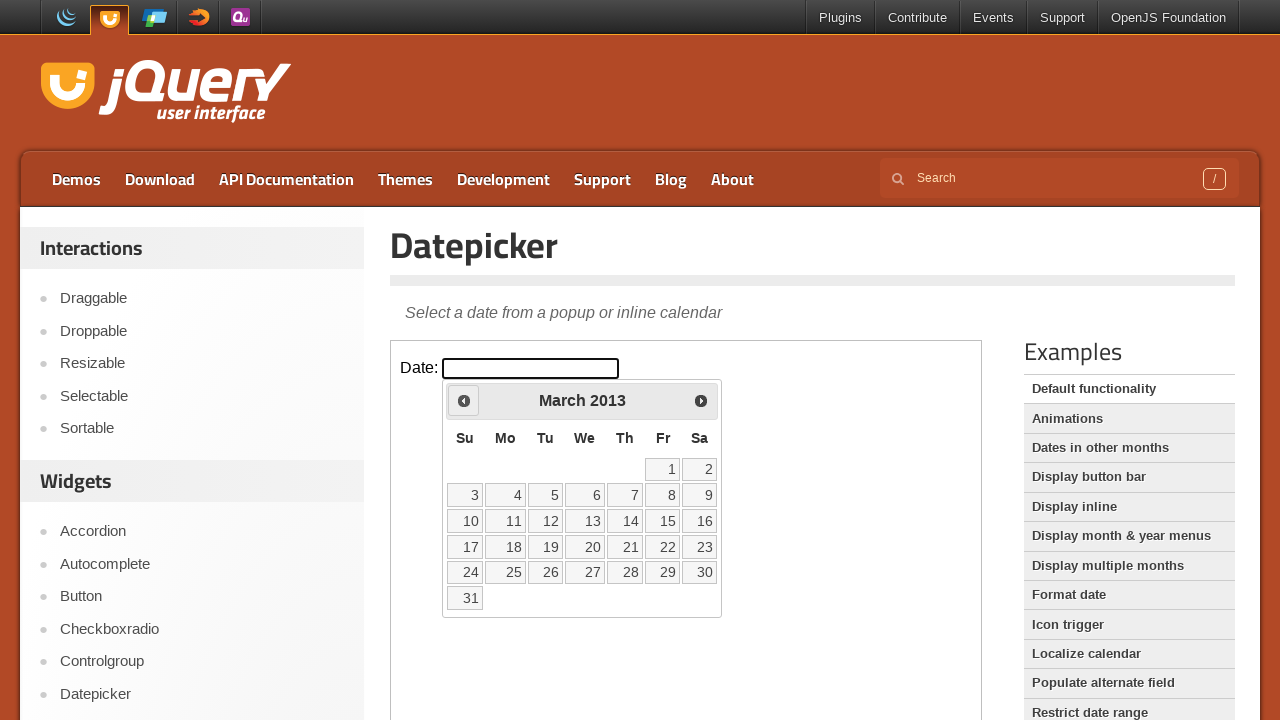

Clicked Previous button to navigate to earlier year at (464, 400) on iframe >> nth=0 >> internal:control=enter-frame >> xpath=//span[contains(text(),
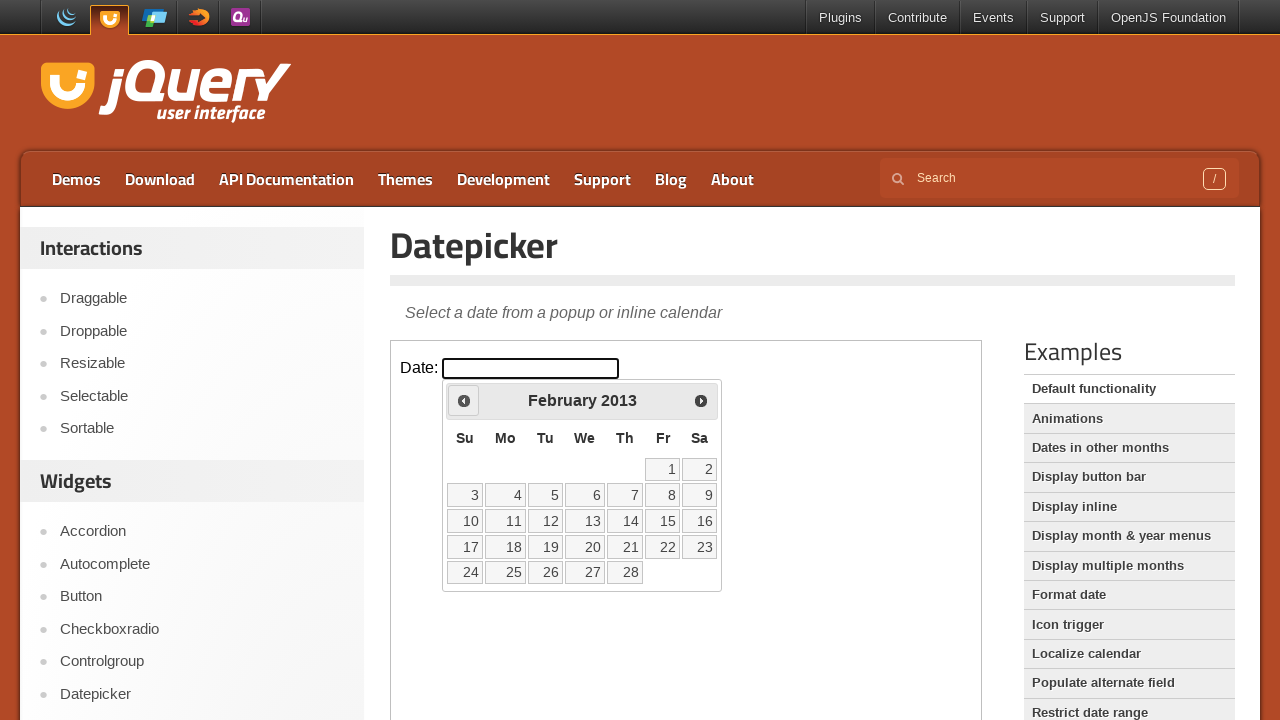

Retrieved updated calendar year: 2013
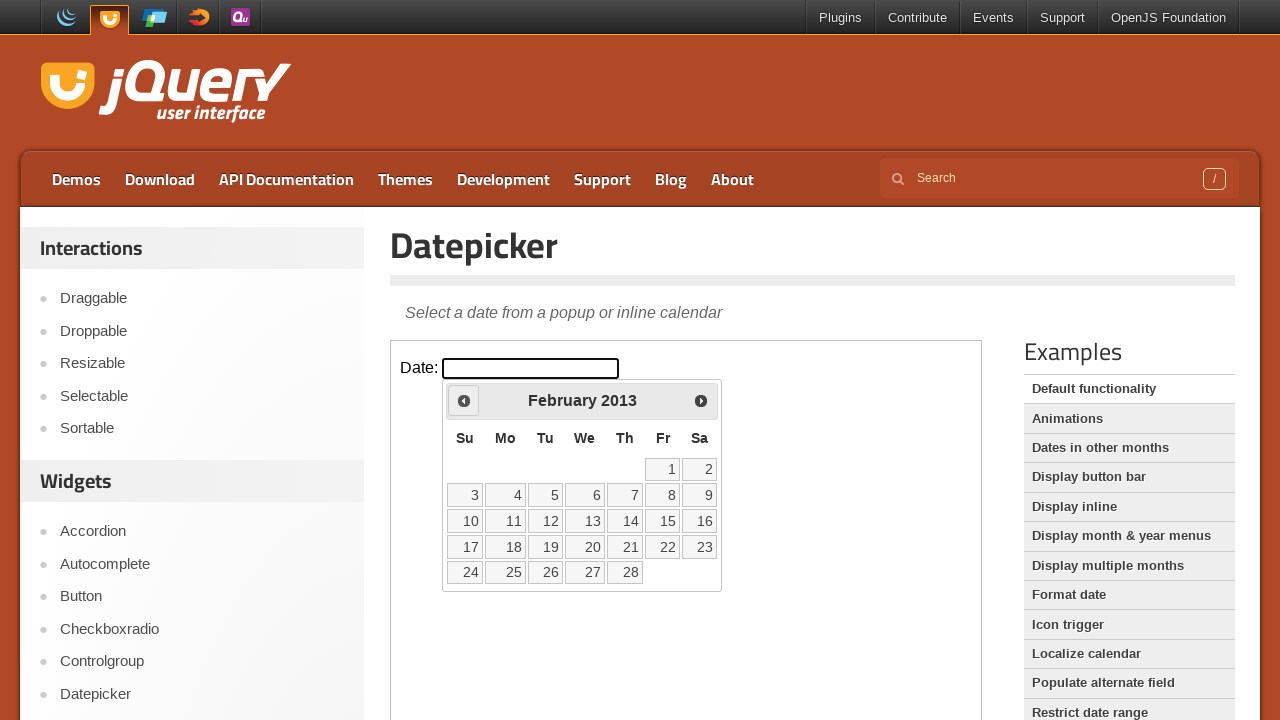

Clicked Previous button to navigate to earlier year at (464, 400) on iframe >> nth=0 >> internal:control=enter-frame >> xpath=//span[contains(text(),
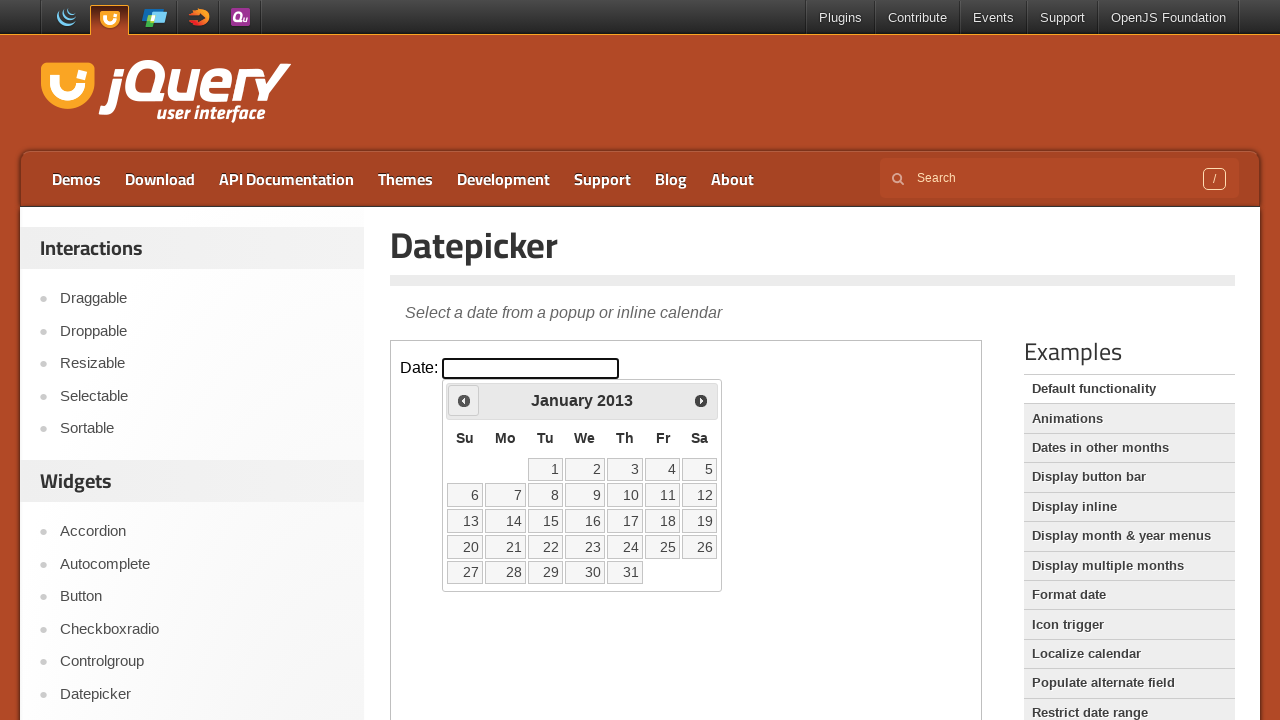

Retrieved updated calendar year: 2013
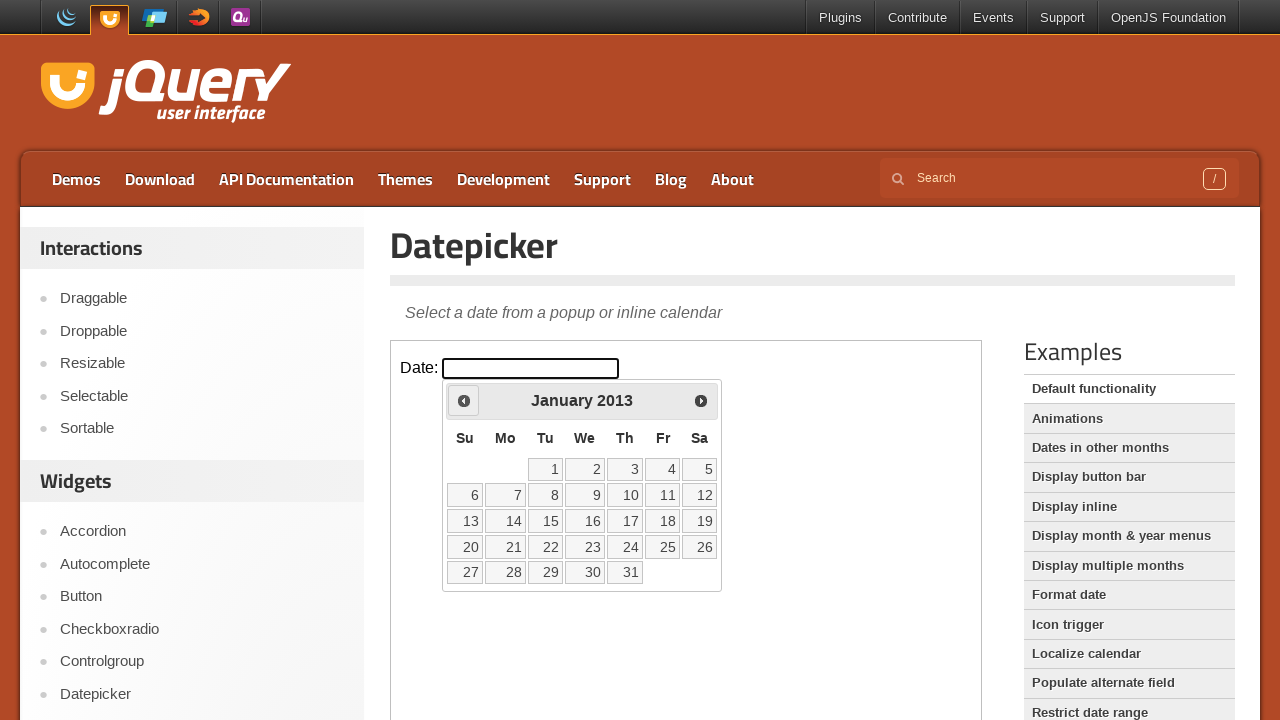

Clicked Previous button to navigate to earlier year at (464, 400) on iframe >> nth=0 >> internal:control=enter-frame >> xpath=//span[contains(text(),
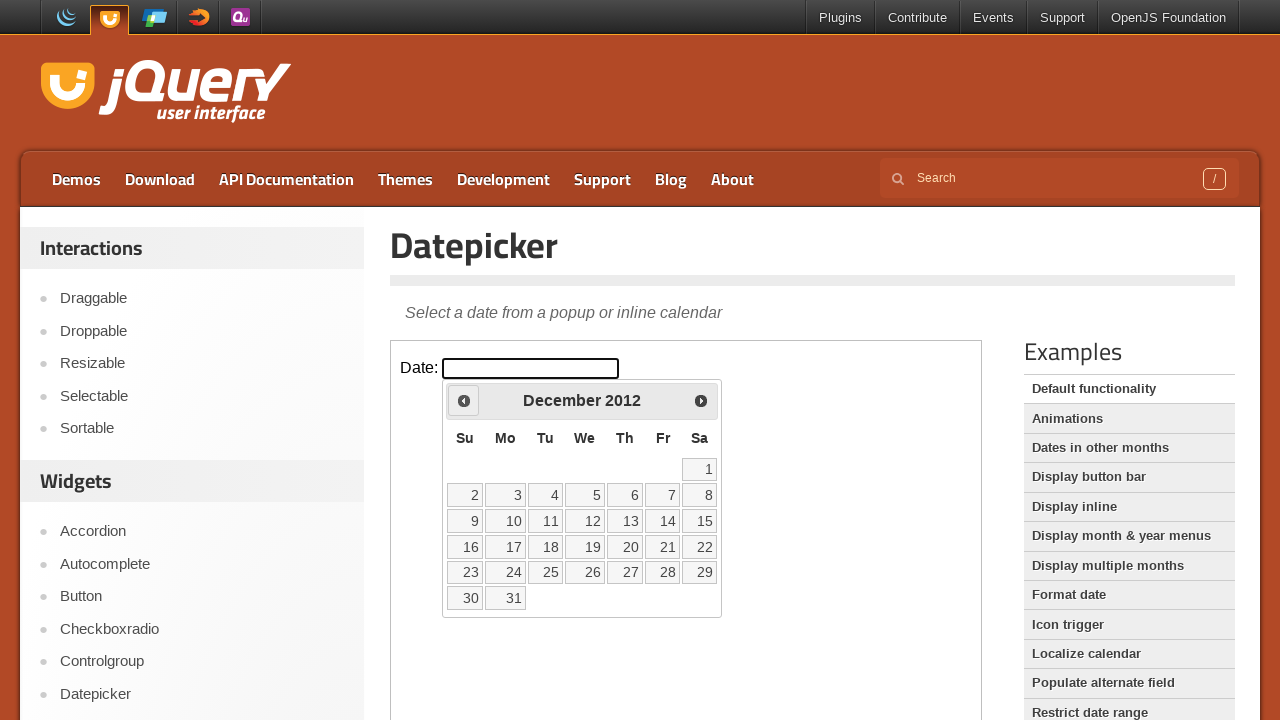

Retrieved updated calendar year: 2012
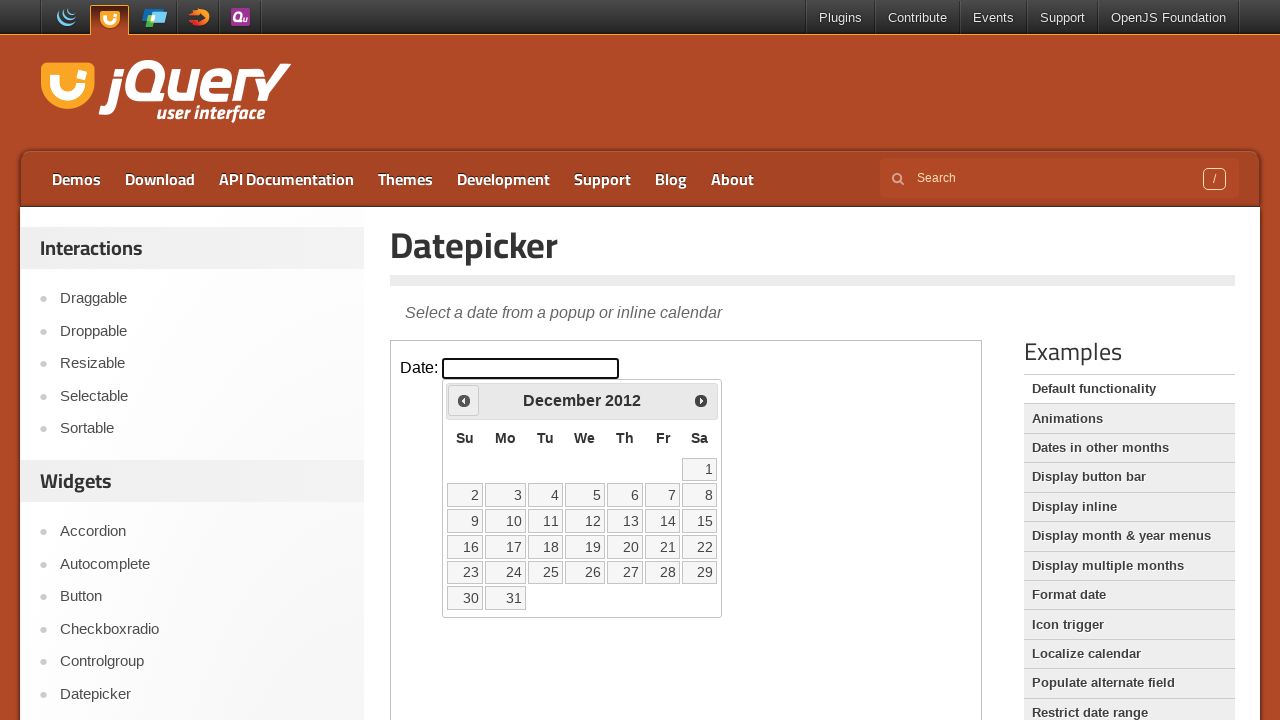

Clicked Previous button to navigate to earlier year at (464, 400) on iframe >> nth=0 >> internal:control=enter-frame >> xpath=//span[contains(text(),
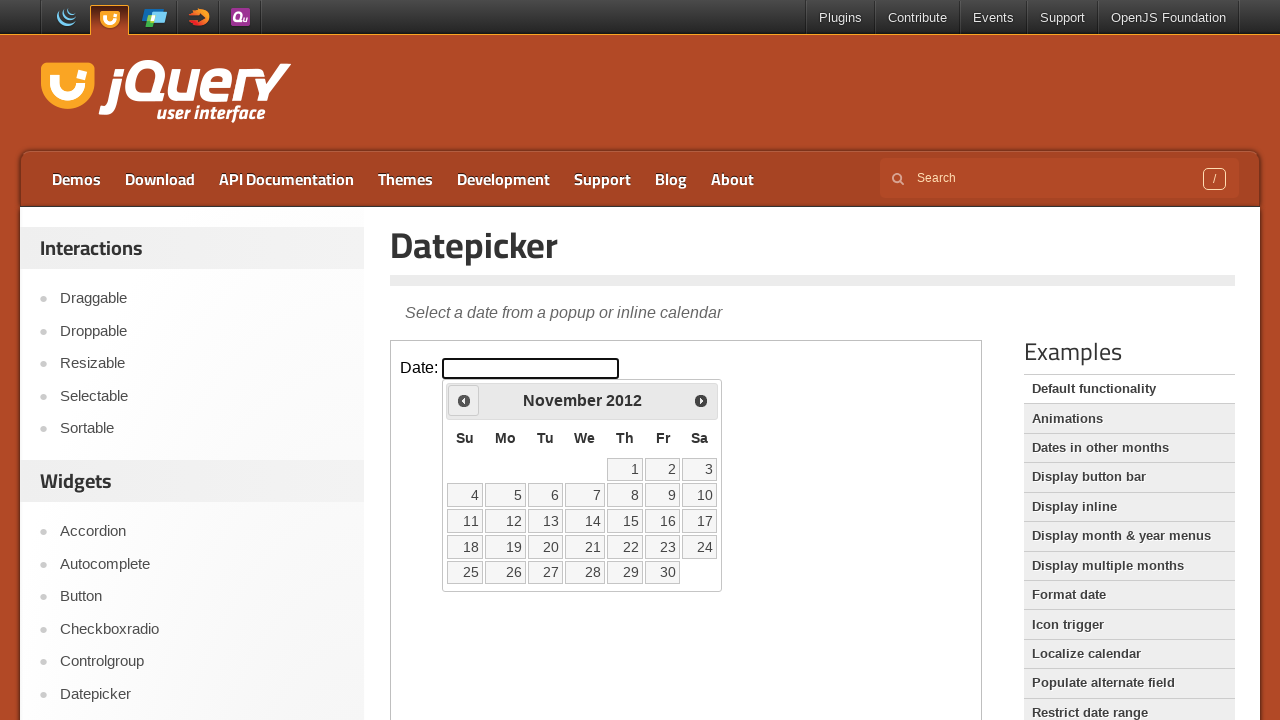

Retrieved updated calendar year: 2012
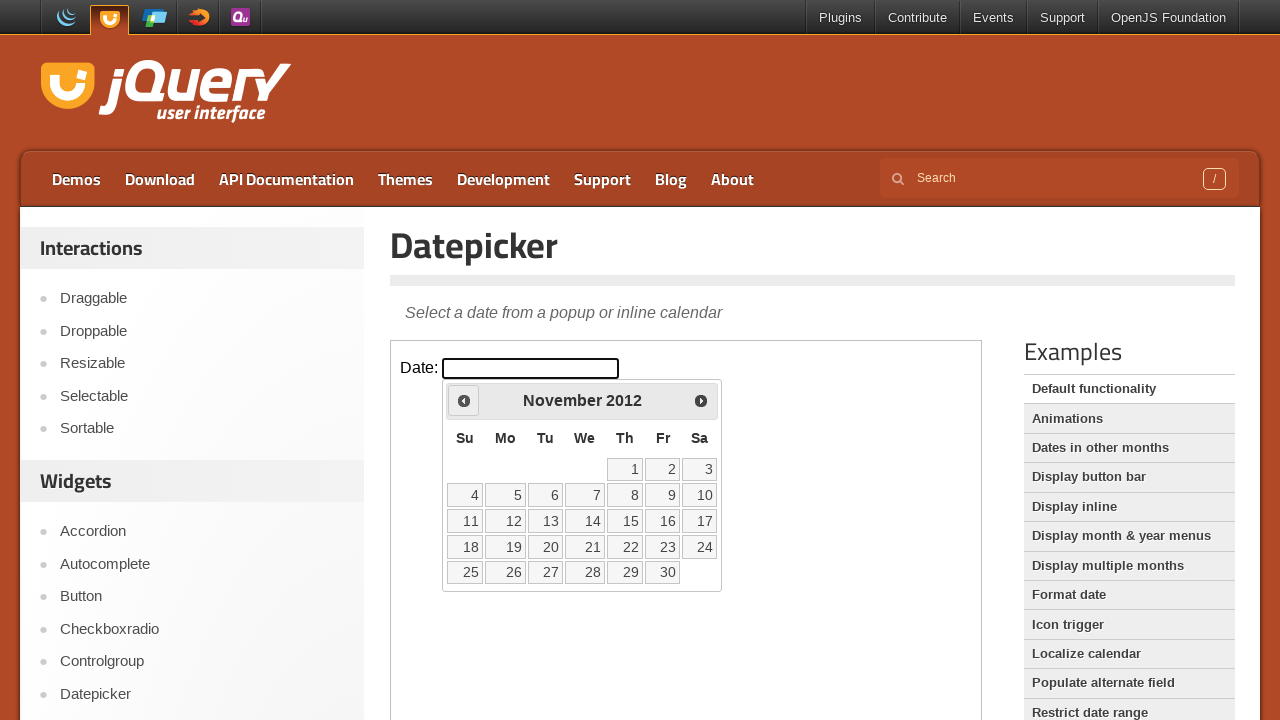

Clicked Previous button to navigate to earlier year at (464, 400) on iframe >> nth=0 >> internal:control=enter-frame >> xpath=//span[contains(text(),
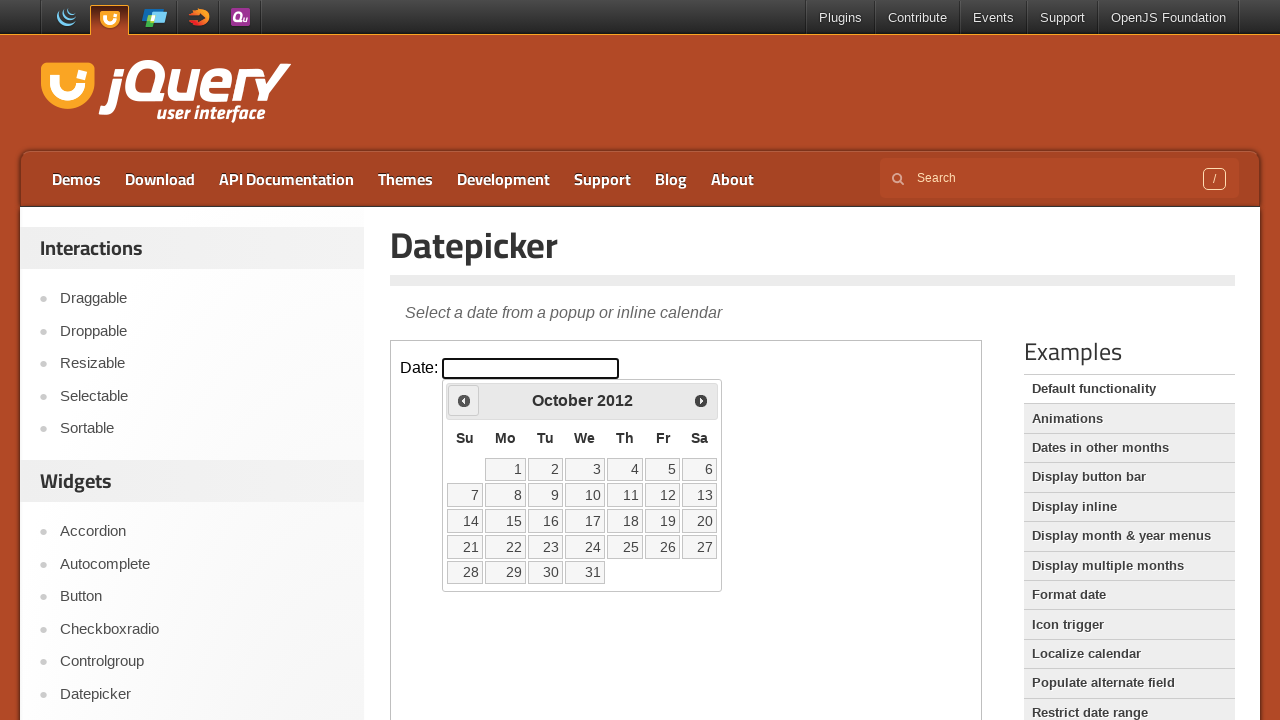

Retrieved updated calendar year: 2012
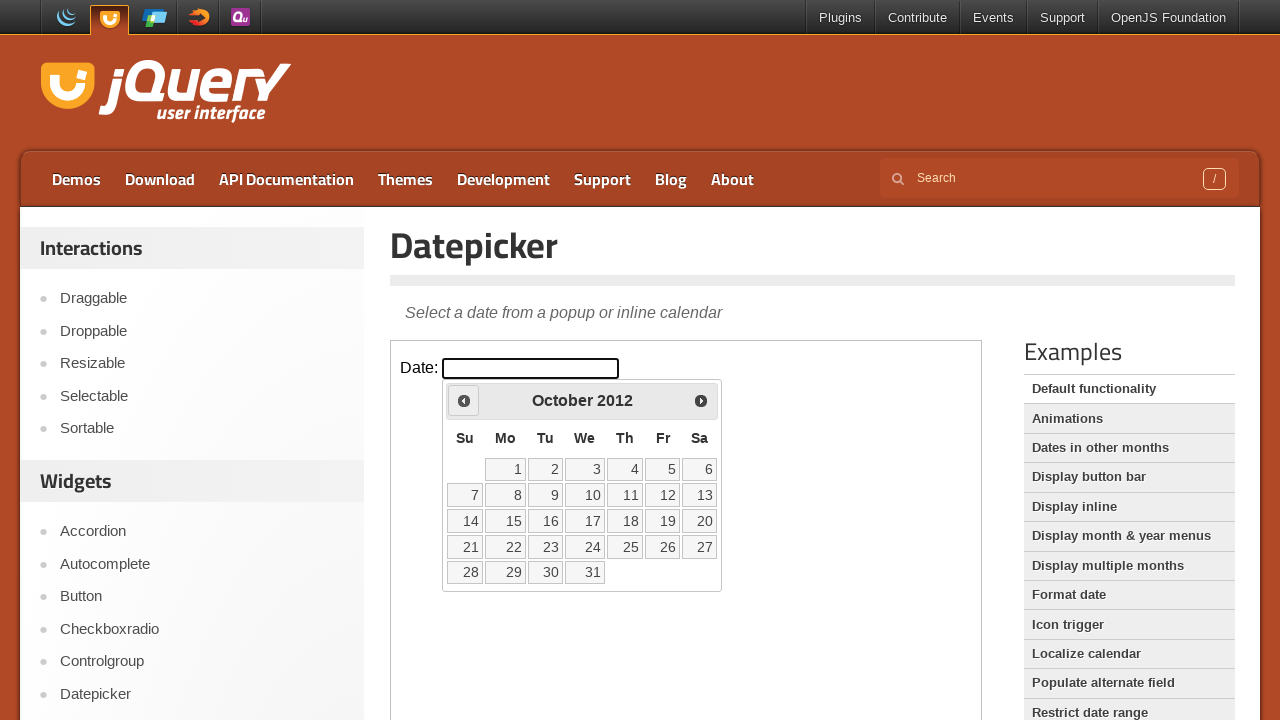

Clicked Previous button to navigate to earlier year at (464, 400) on iframe >> nth=0 >> internal:control=enter-frame >> xpath=//span[contains(text(),
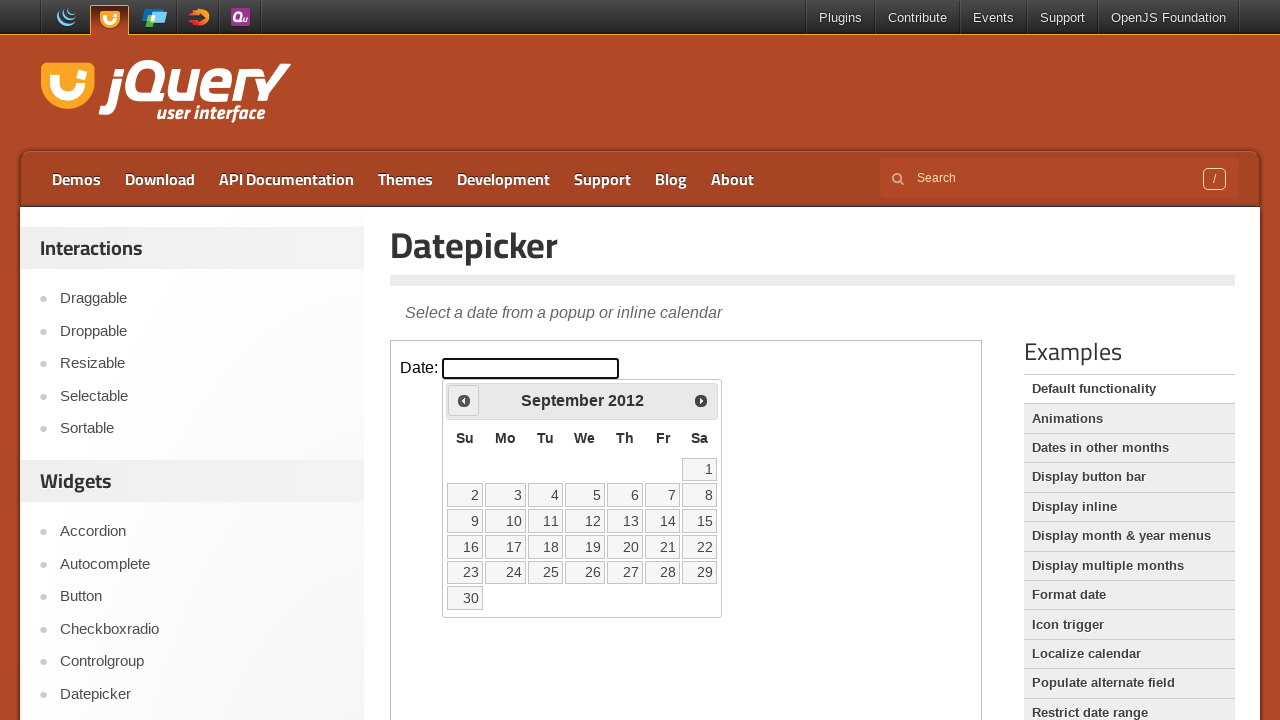

Retrieved updated calendar year: 2012
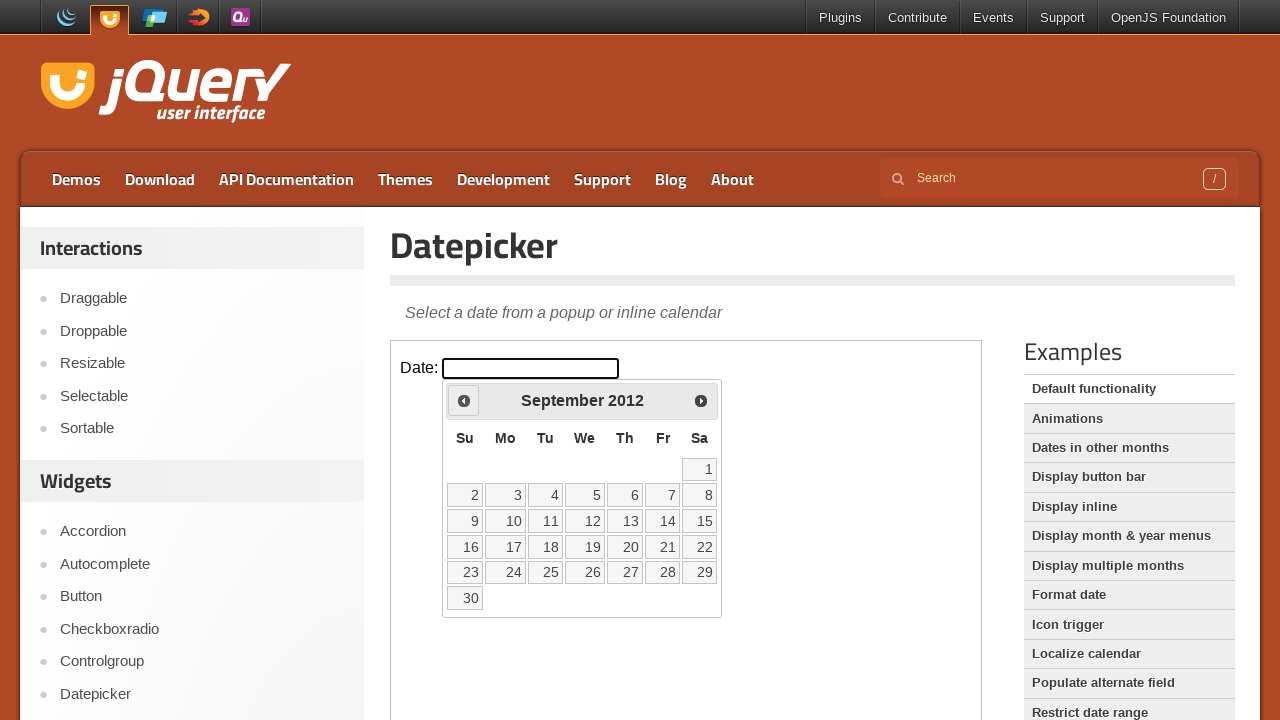

Clicked Previous button to navigate to earlier year at (464, 400) on iframe >> nth=0 >> internal:control=enter-frame >> xpath=//span[contains(text(),
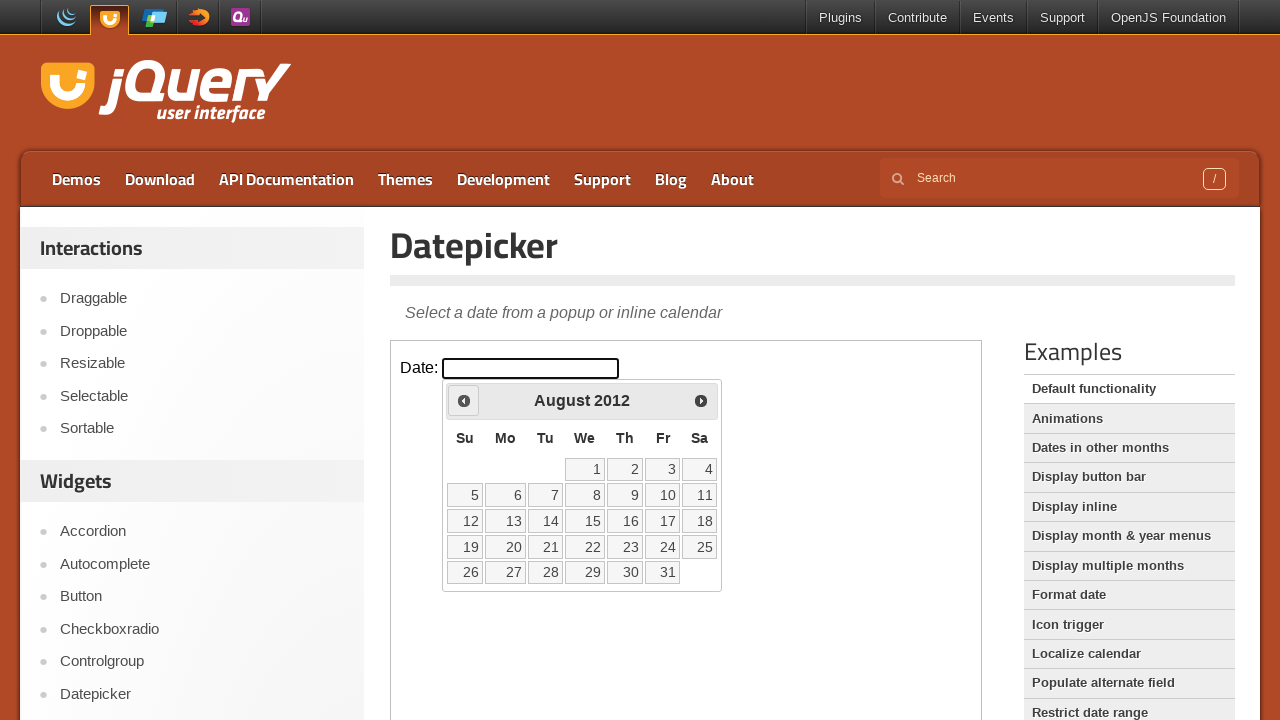

Retrieved updated calendar year: 2012
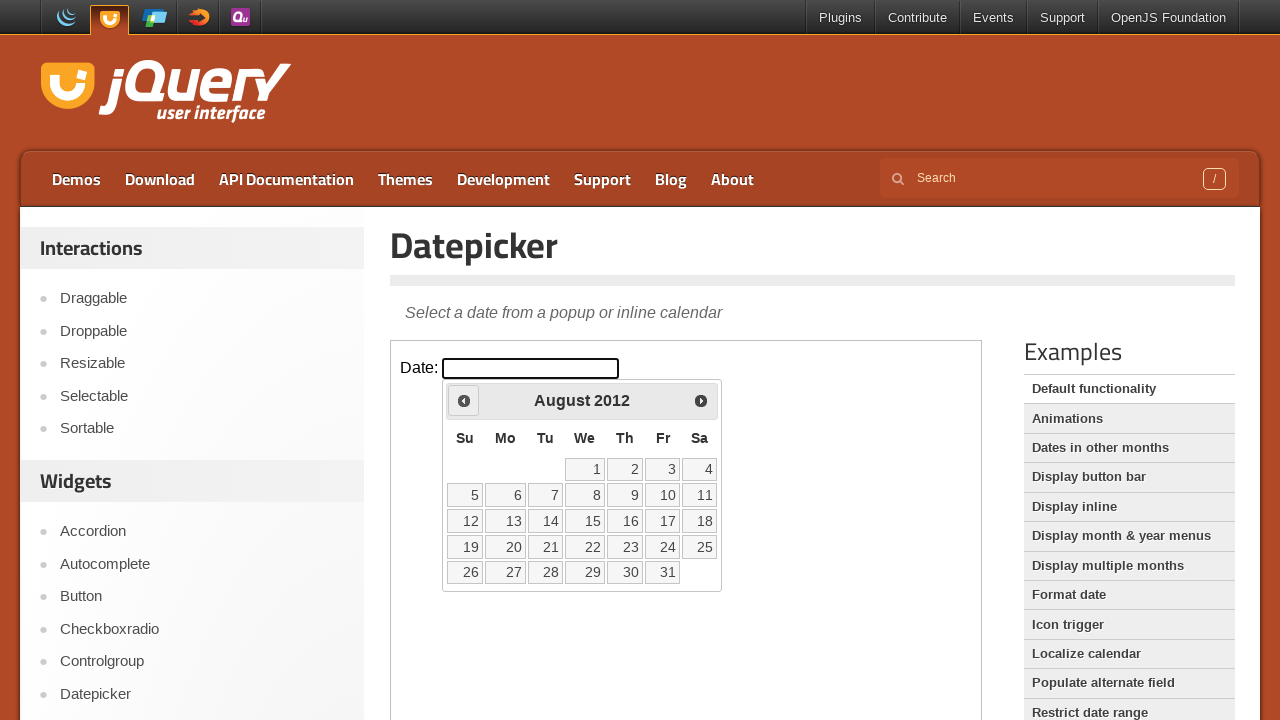

Clicked Previous button to navigate to earlier year at (464, 400) on iframe >> nth=0 >> internal:control=enter-frame >> xpath=//span[contains(text(),
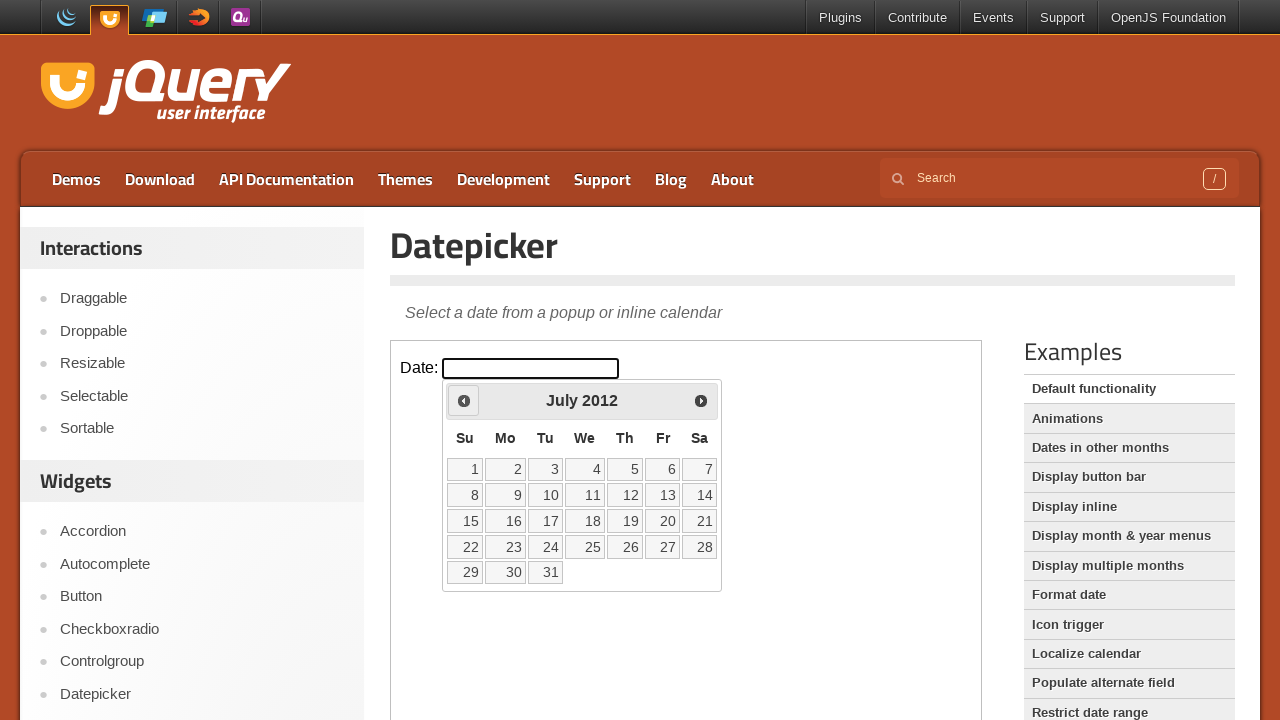

Retrieved updated calendar year: 2012
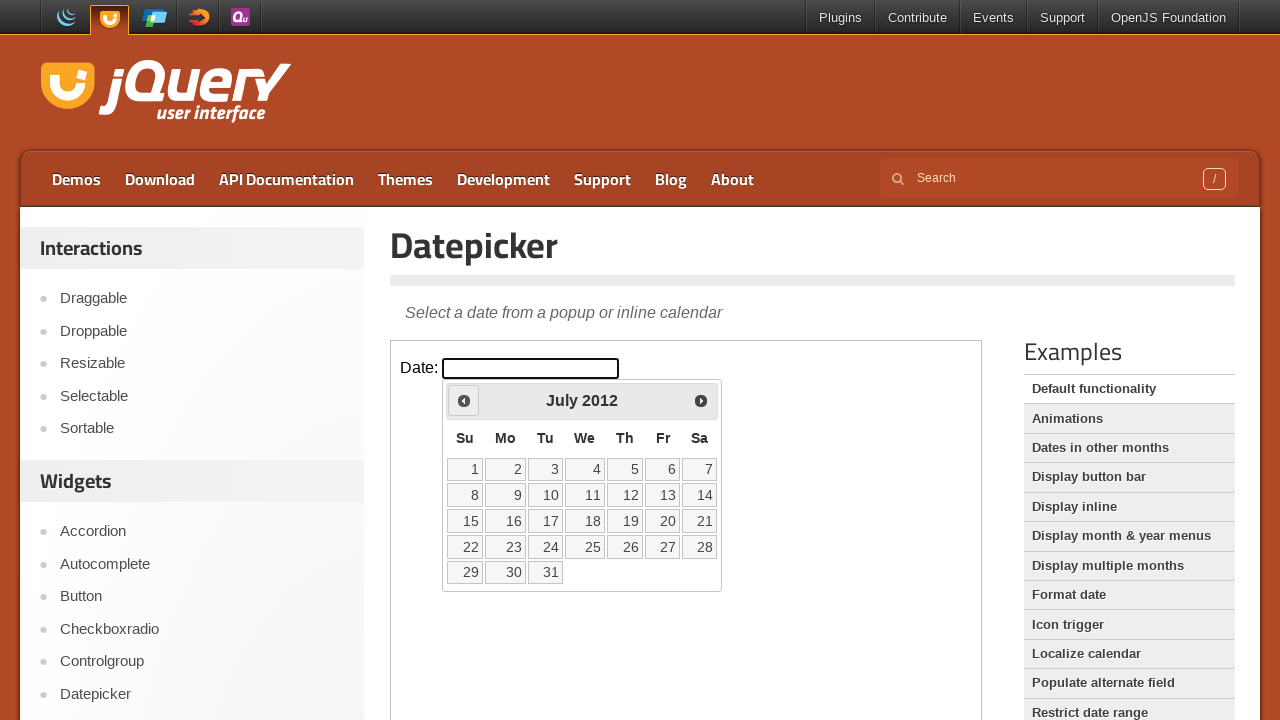

Clicked Previous button to navigate to earlier year at (464, 400) on iframe >> nth=0 >> internal:control=enter-frame >> xpath=//span[contains(text(),
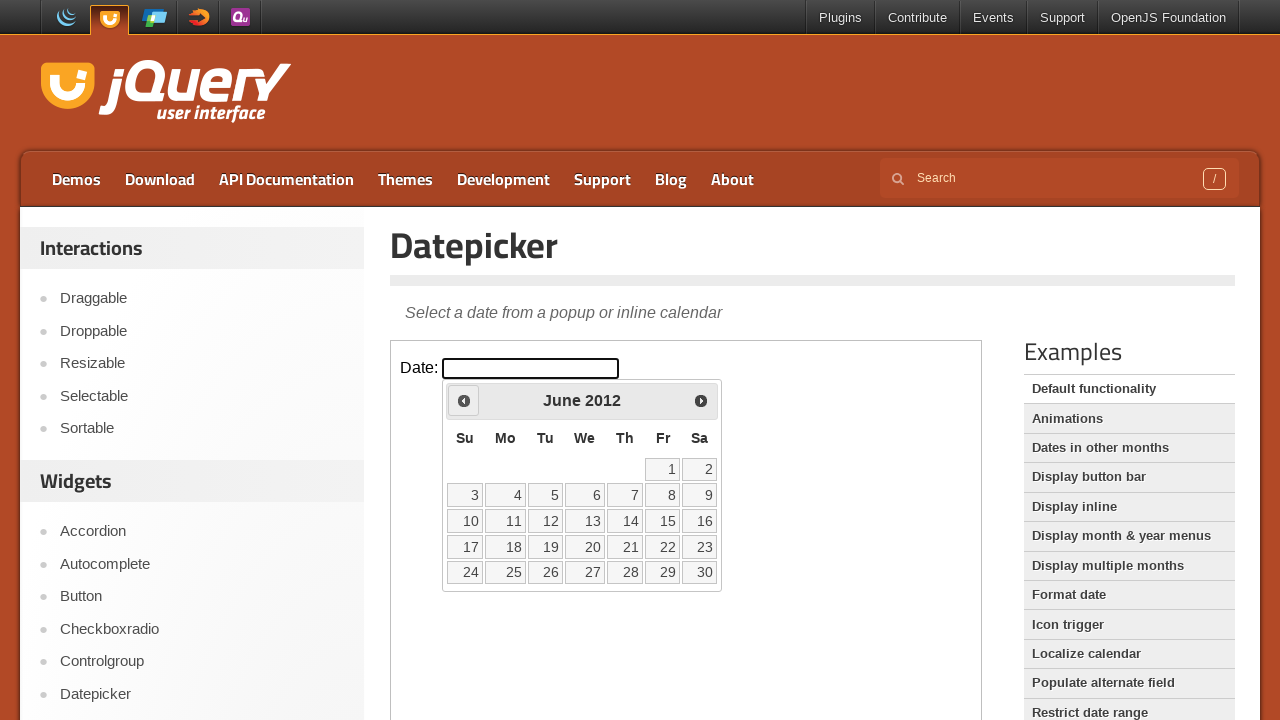

Retrieved updated calendar year: 2012
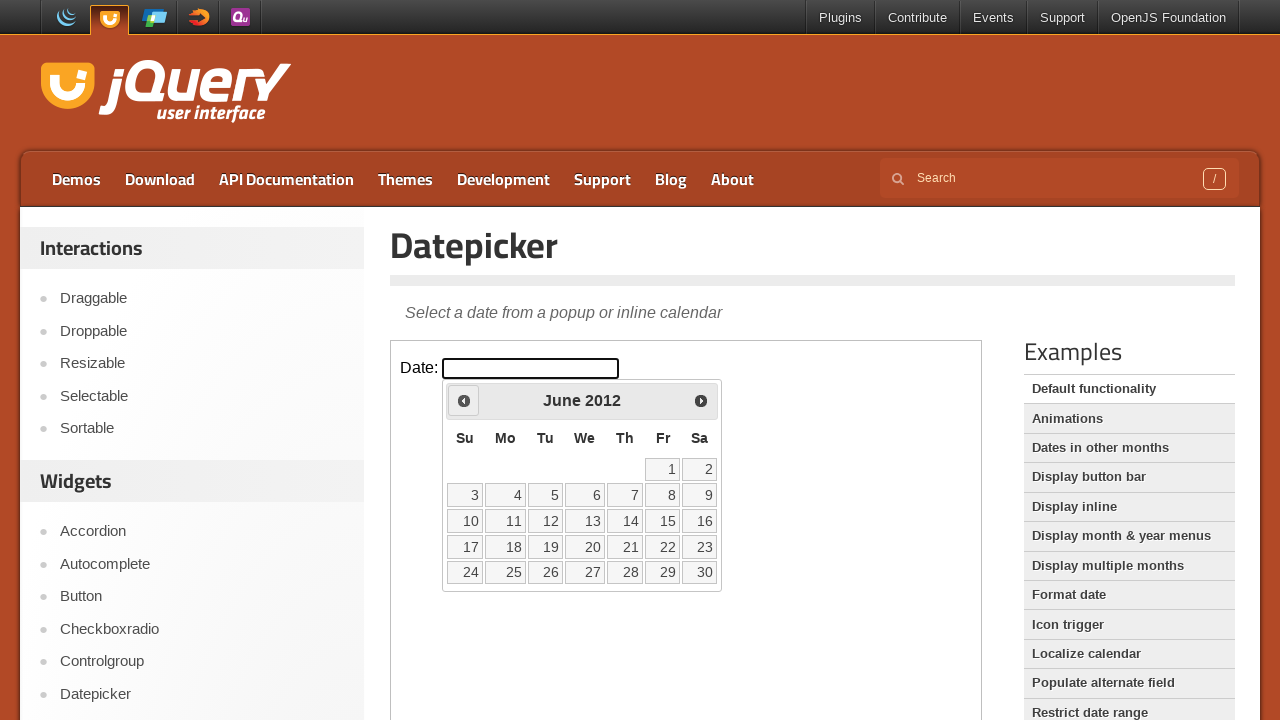

Clicked Previous button to navigate to earlier year at (464, 400) on iframe >> nth=0 >> internal:control=enter-frame >> xpath=//span[contains(text(),
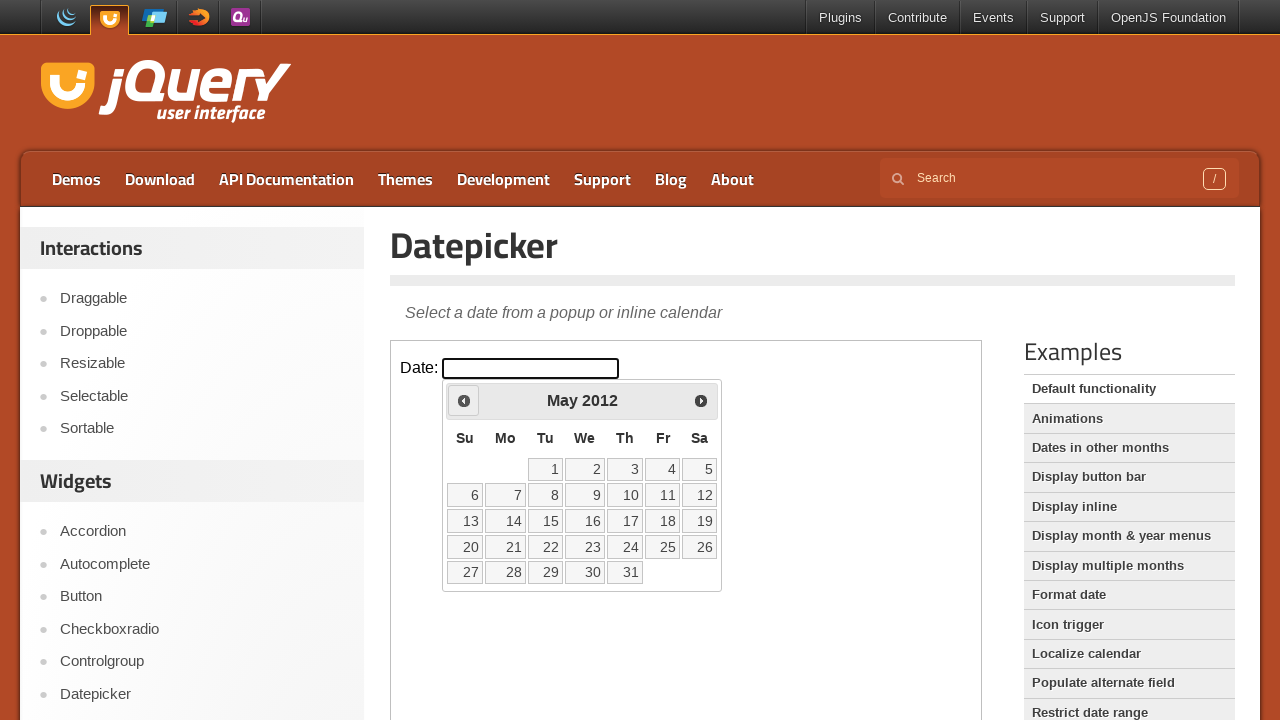

Retrieved updated calendar year: 2012
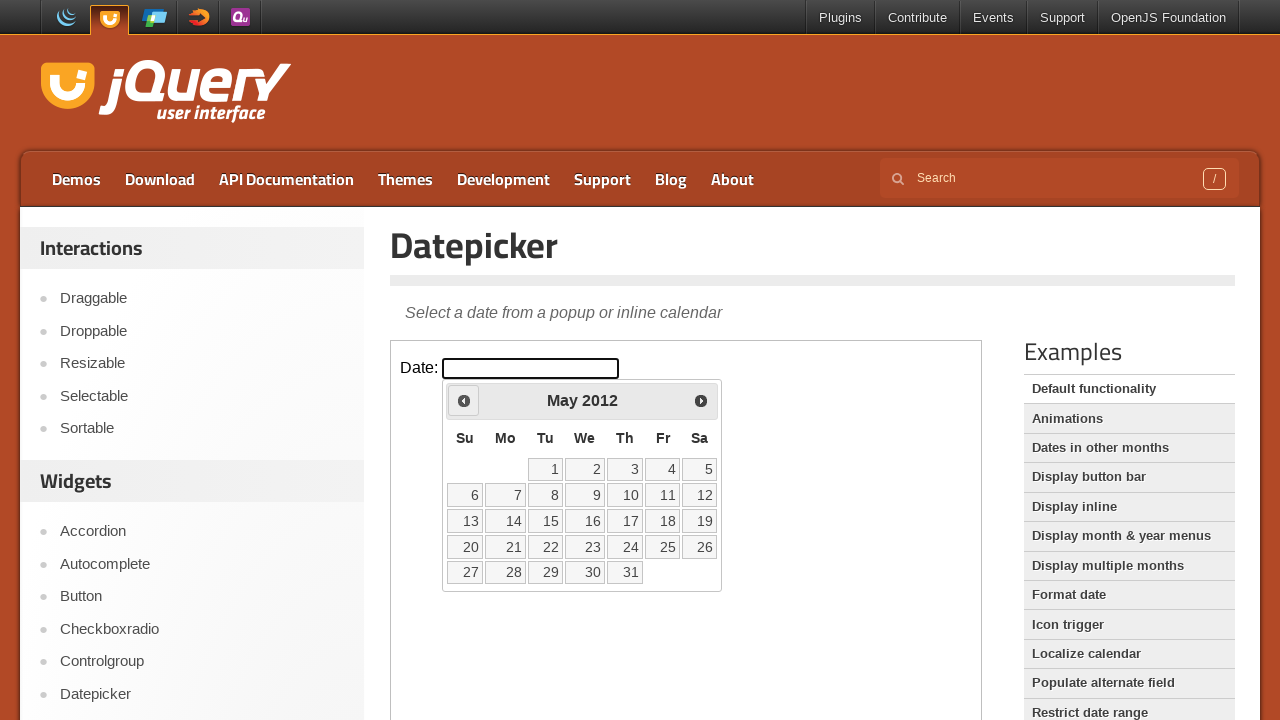

Clicked Previous button to navigate to earlier year at (464, 400) on iframe >> nth=0 >> internal:control=enter-frame >> xpath=//span[contains(text(),
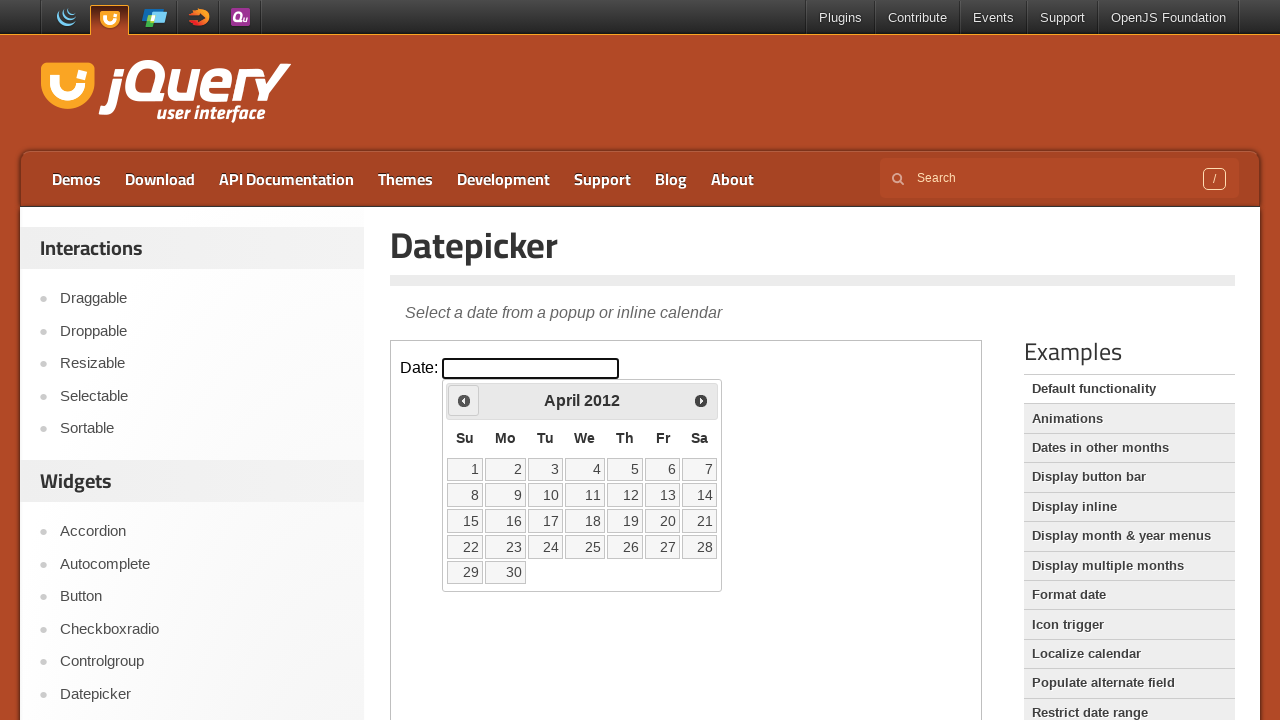

Retrieved updated calendar year: 2012
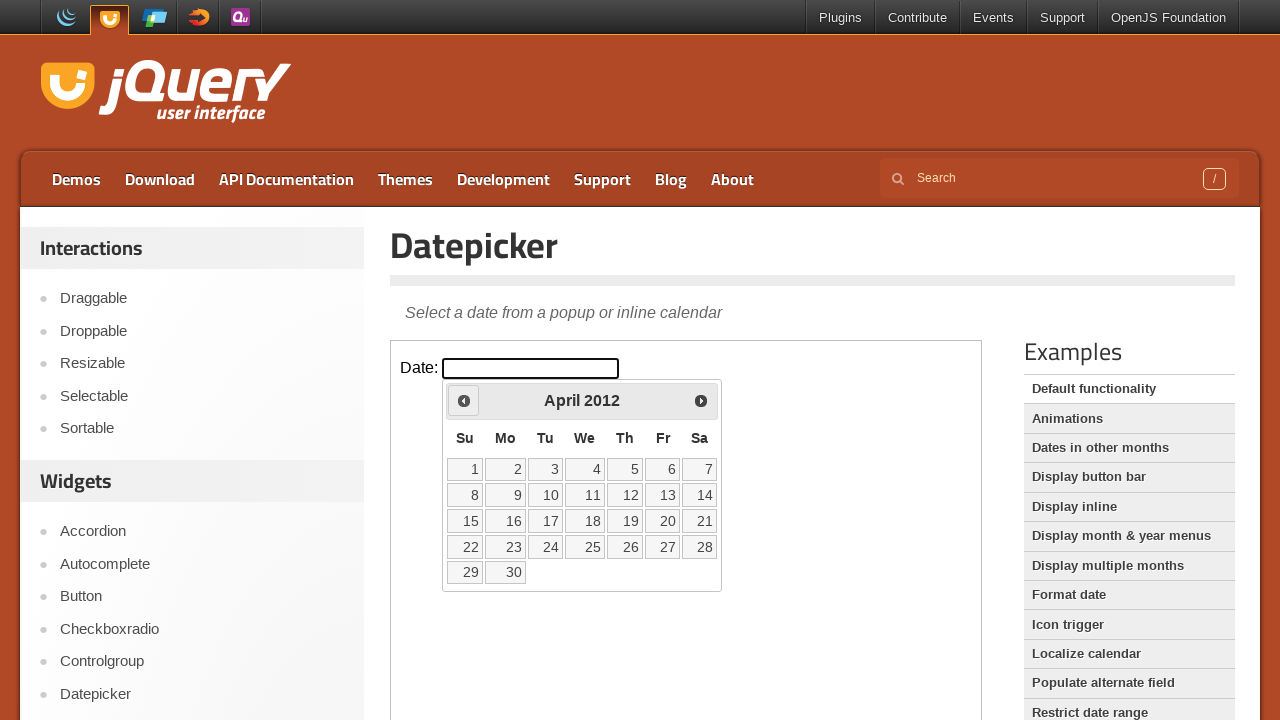

Clicked Previous button to navigate to earlier year at (464, 400) on iframe >> nth=0 >> internal:control=enter-frame >> xpath=//span[contains(text(),
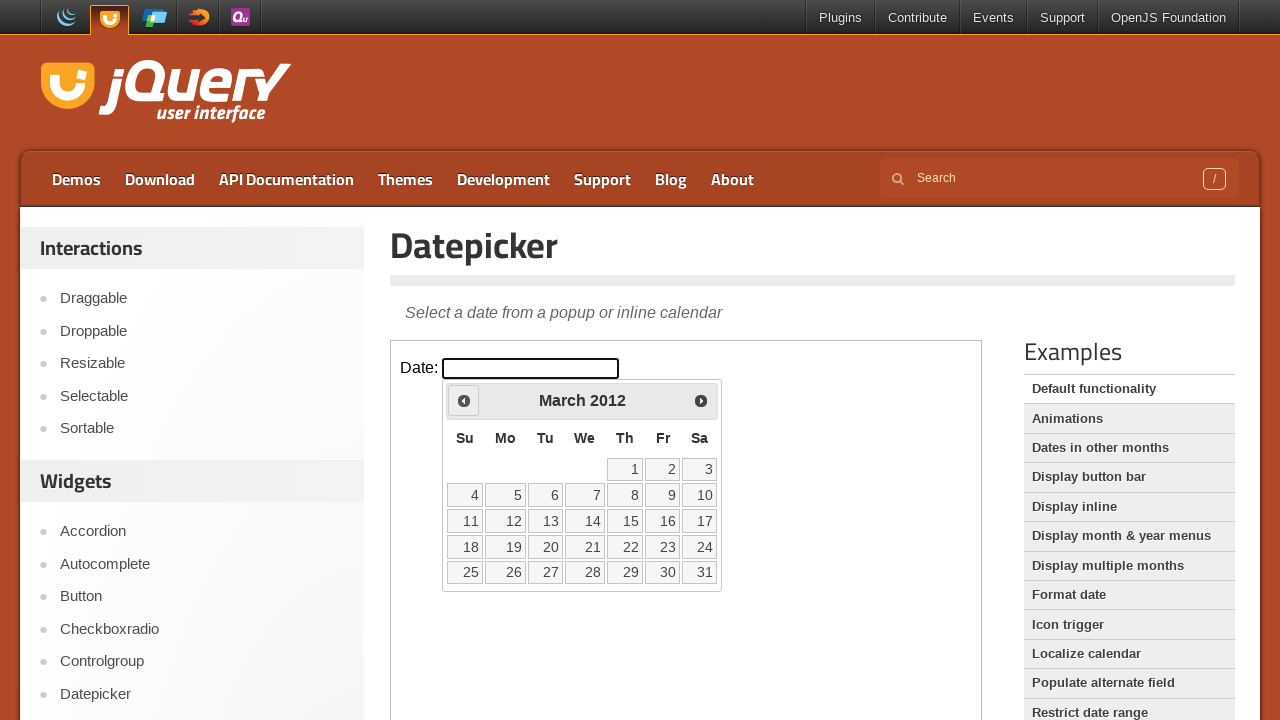

Retrieved updated calendar year: 2012
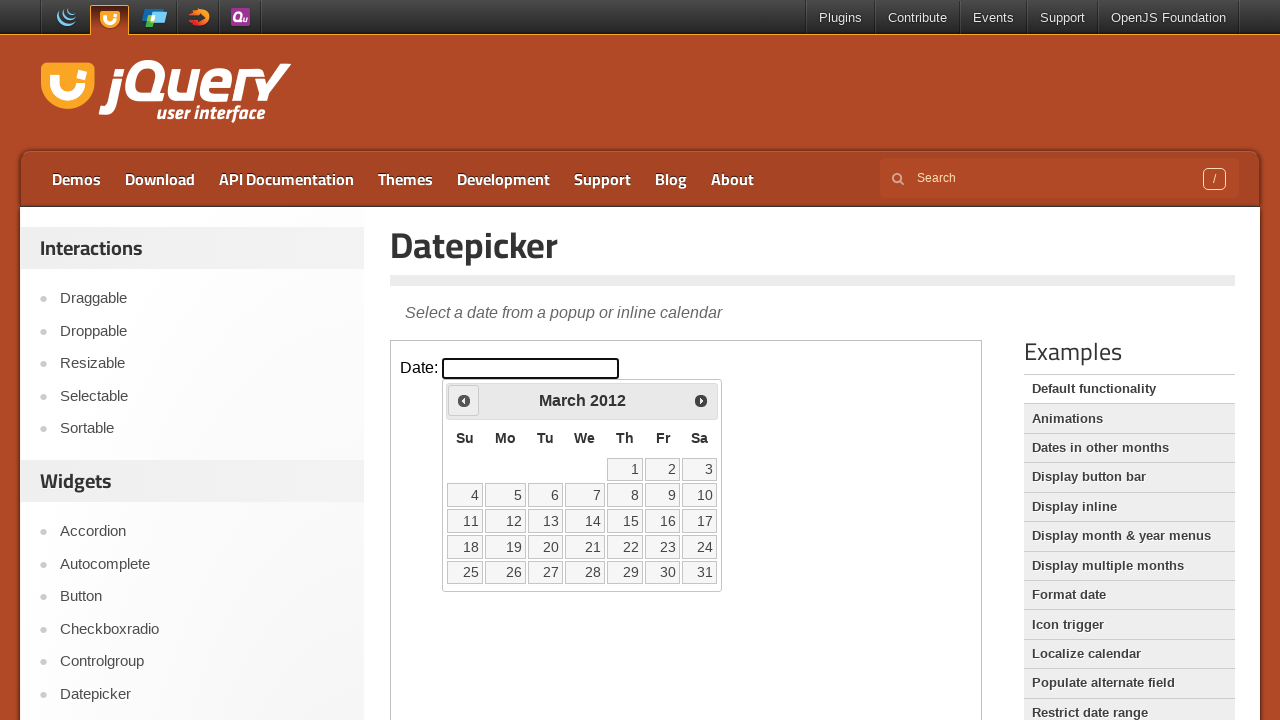

Clicked Previous button to navigate to earlier year at (464, 400) on iframe >> nth=0 >> internal:control=enter-frame >> xpath=//span[contains(text(),
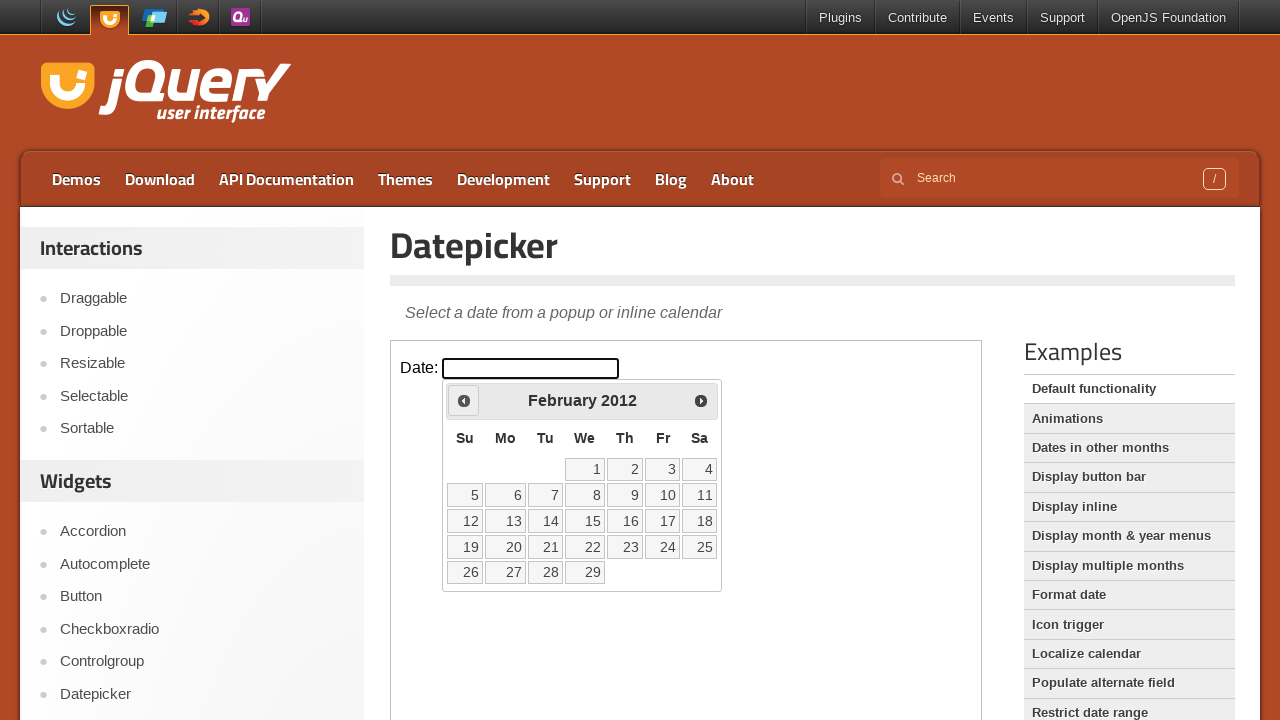

Retrieved updated calendar year: 2012
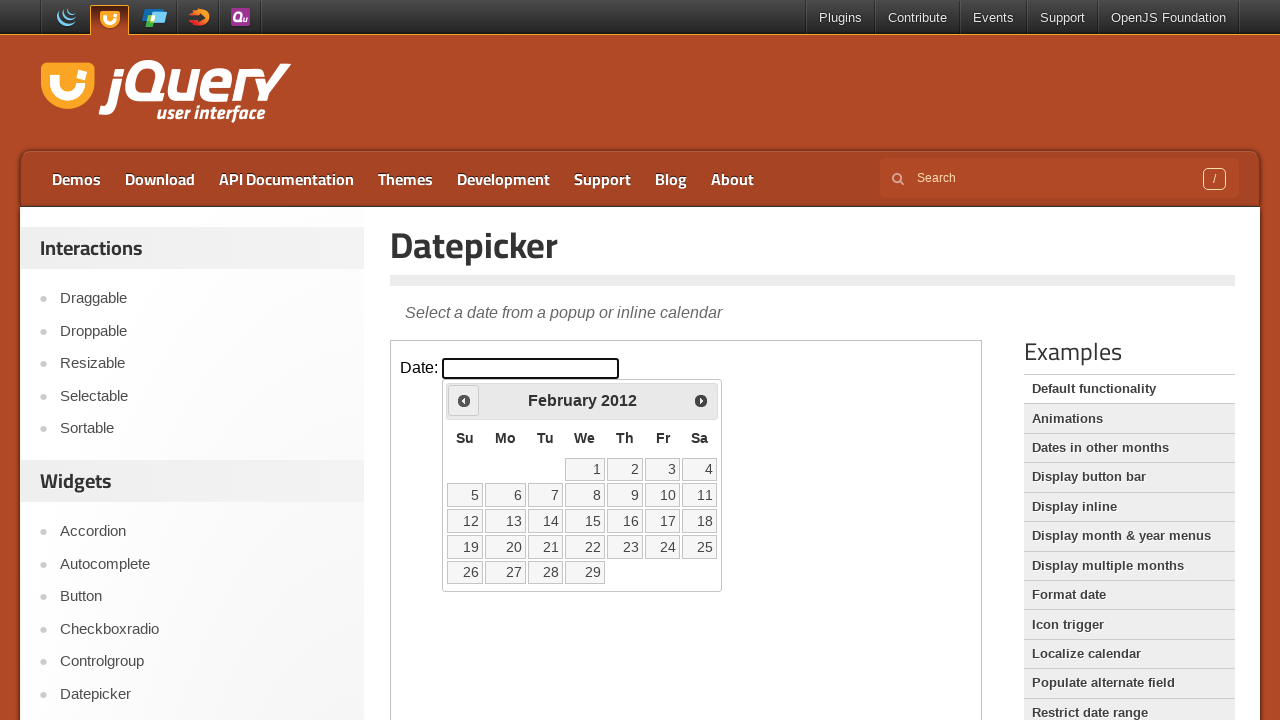

Clicked Previous button to navigate to earlier year at (464, 400) on iframe >> nth=0 >> internal:control=enter-frame >> xpath=//span[contains(text(),
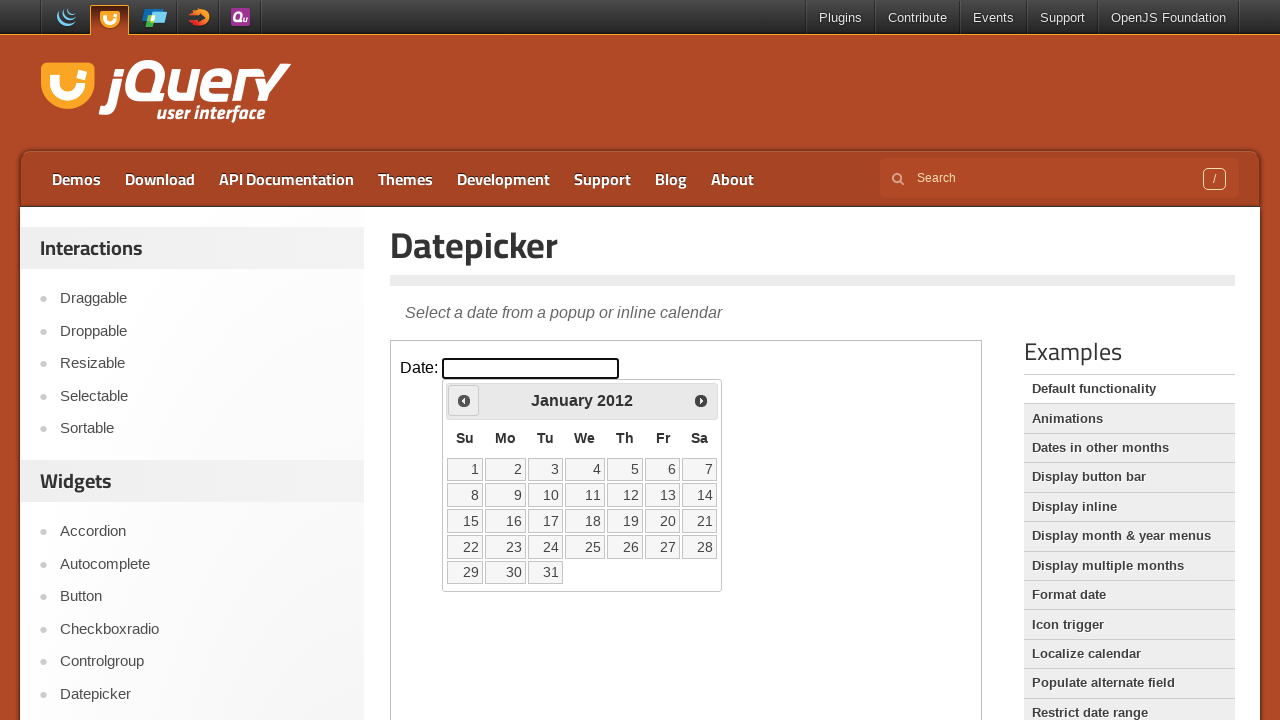

Retrieved updated calendar year: 2012
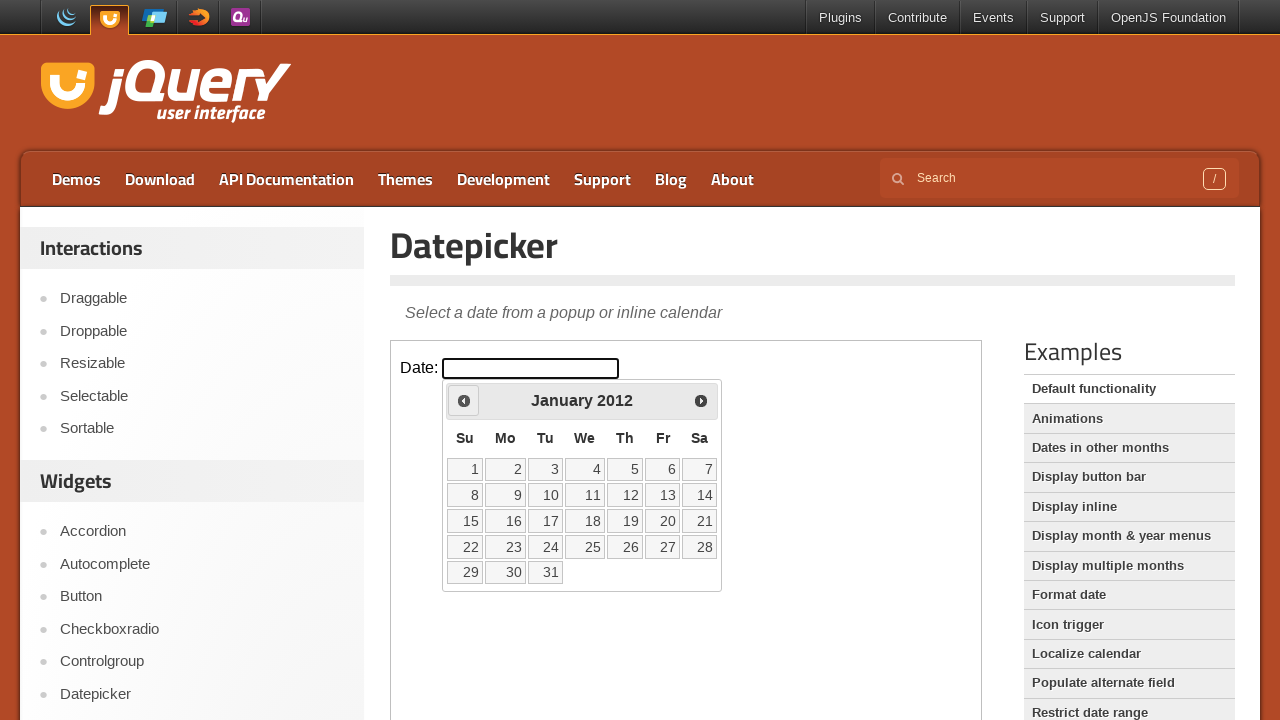

Clicked Previous button to navigate to earlier year at (464, 400) on iframe >> nth=0 >> internal:control=enter-frame >> xpath=//span[contains(text(),
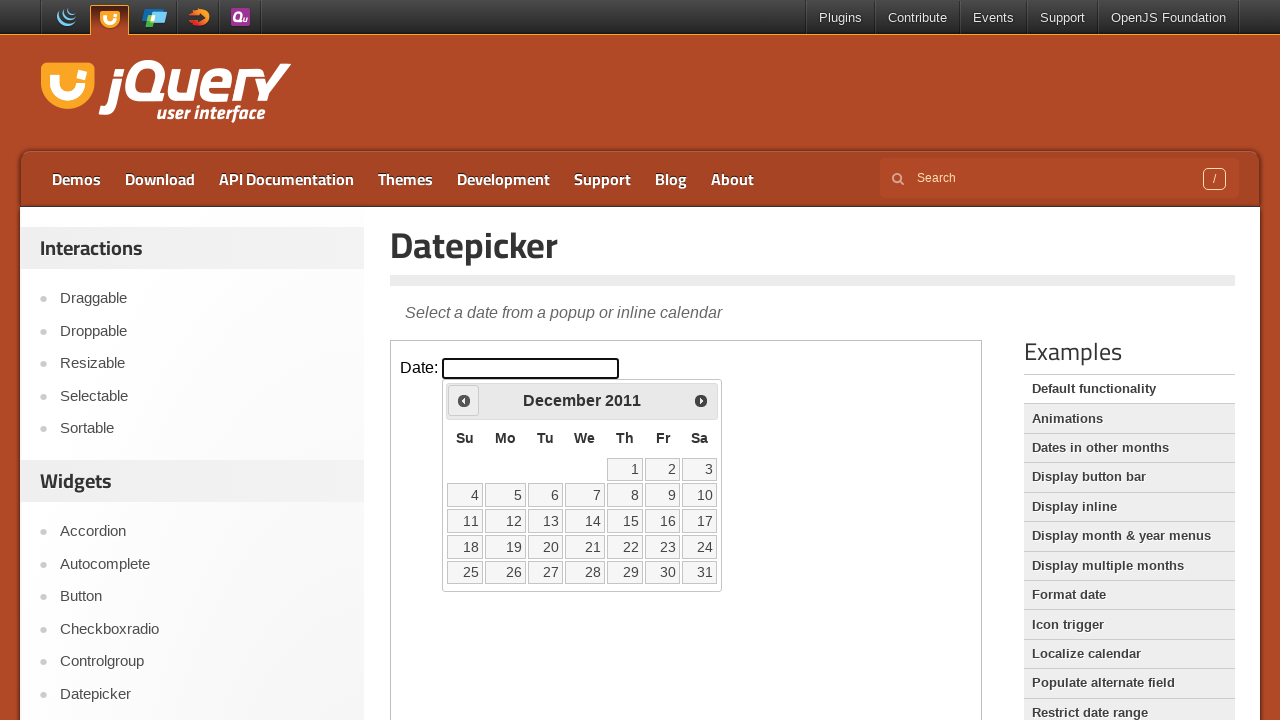

Retrieved updated calendar year: 2011
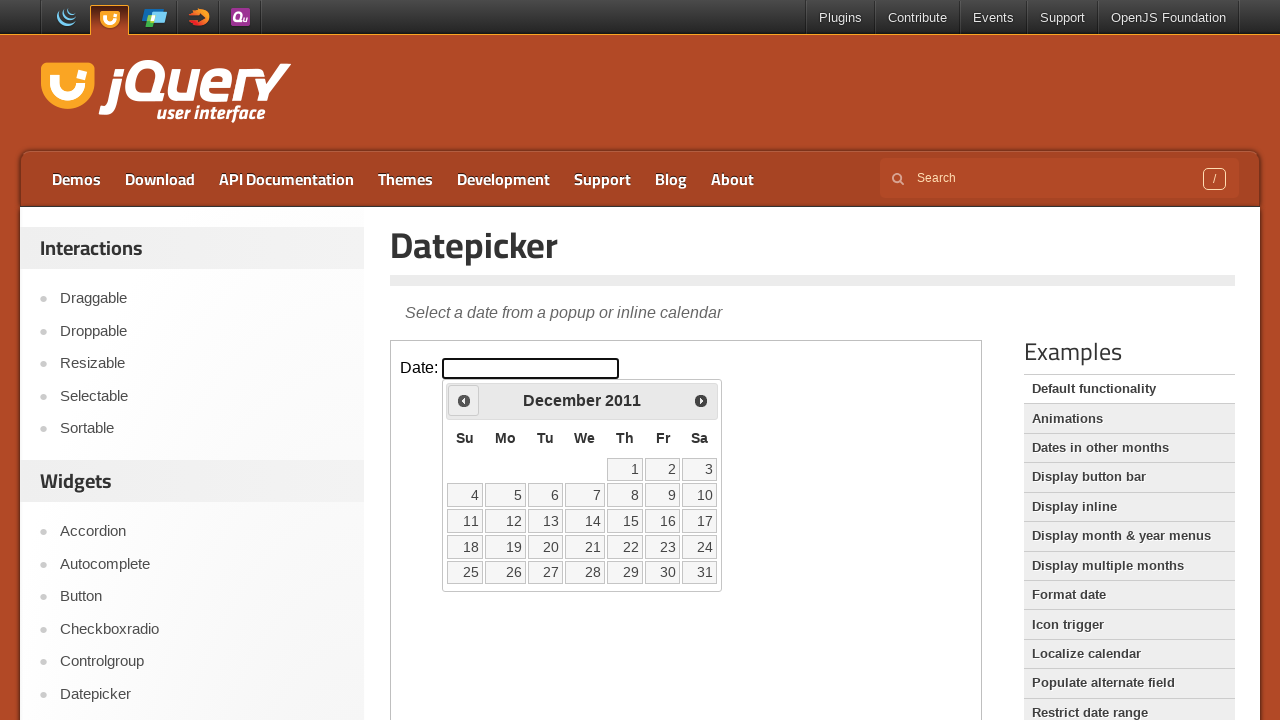

Clicked Previous button to navigate to earlier year at (464, 400) on iframe >> nth=0 >> internal:control=enter-frame >> xpath=//span[contains(text(),
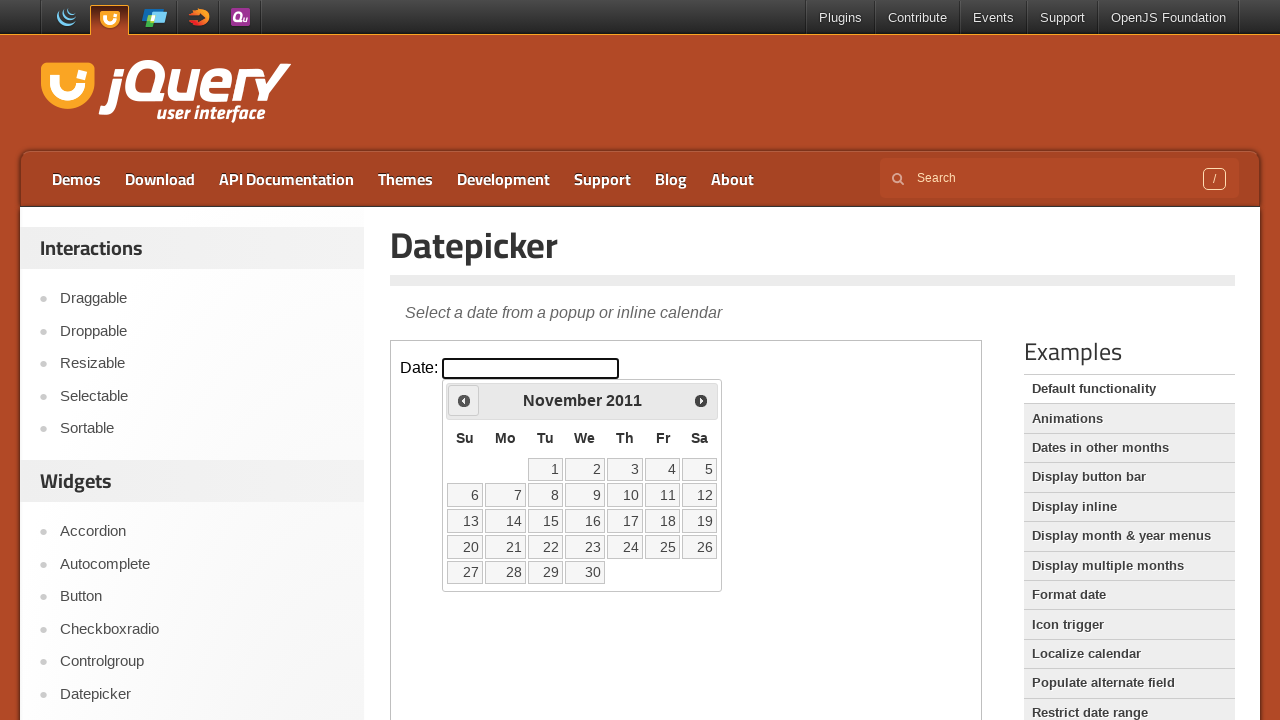

Retrieved updated calendar year: 2011
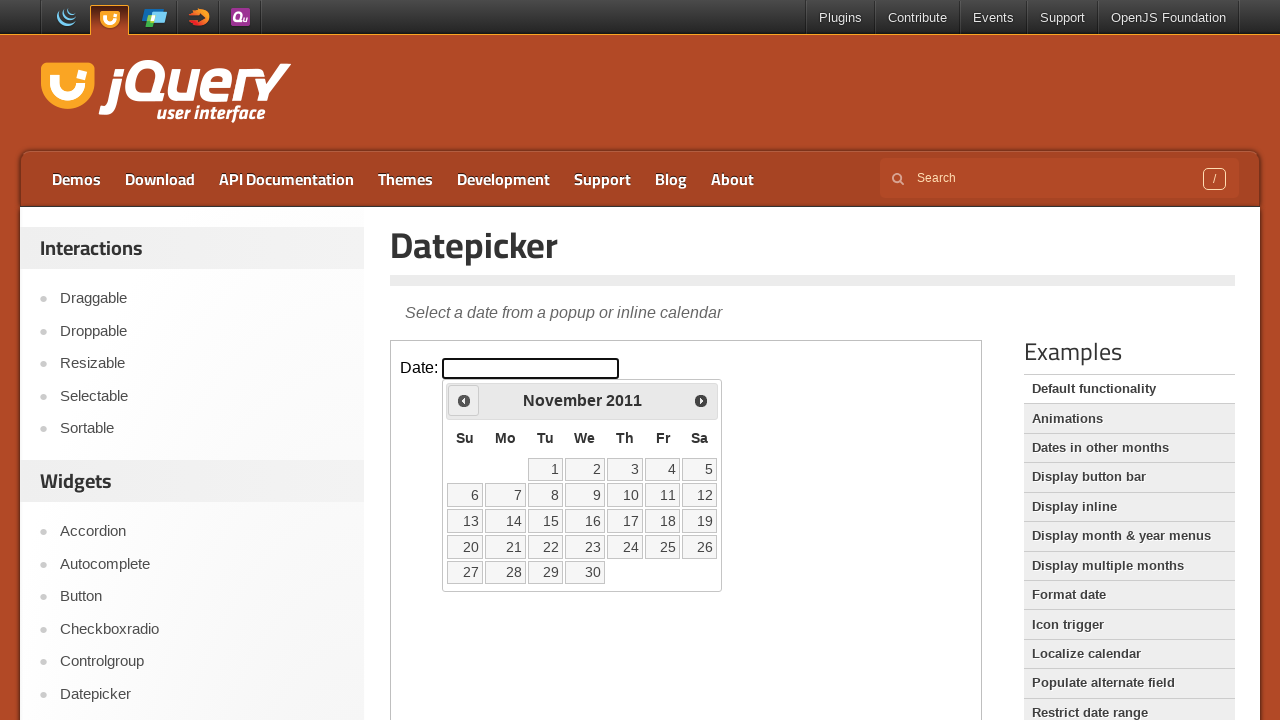

Clicked Previous button to navigate to earlier year at (464, 400) on iframe >> nth=0 >> internal:control=enter-frame >> xpath=//span[contains(text(),
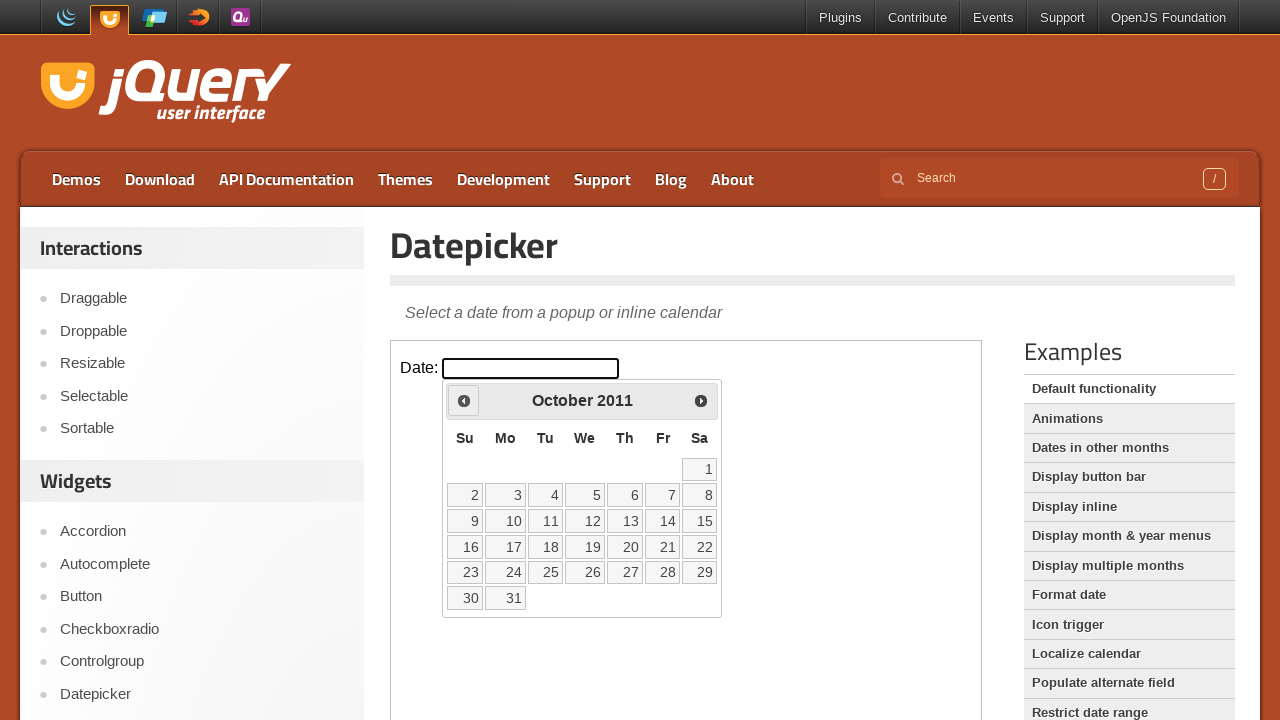

Retrieved updated calendar year: 2011
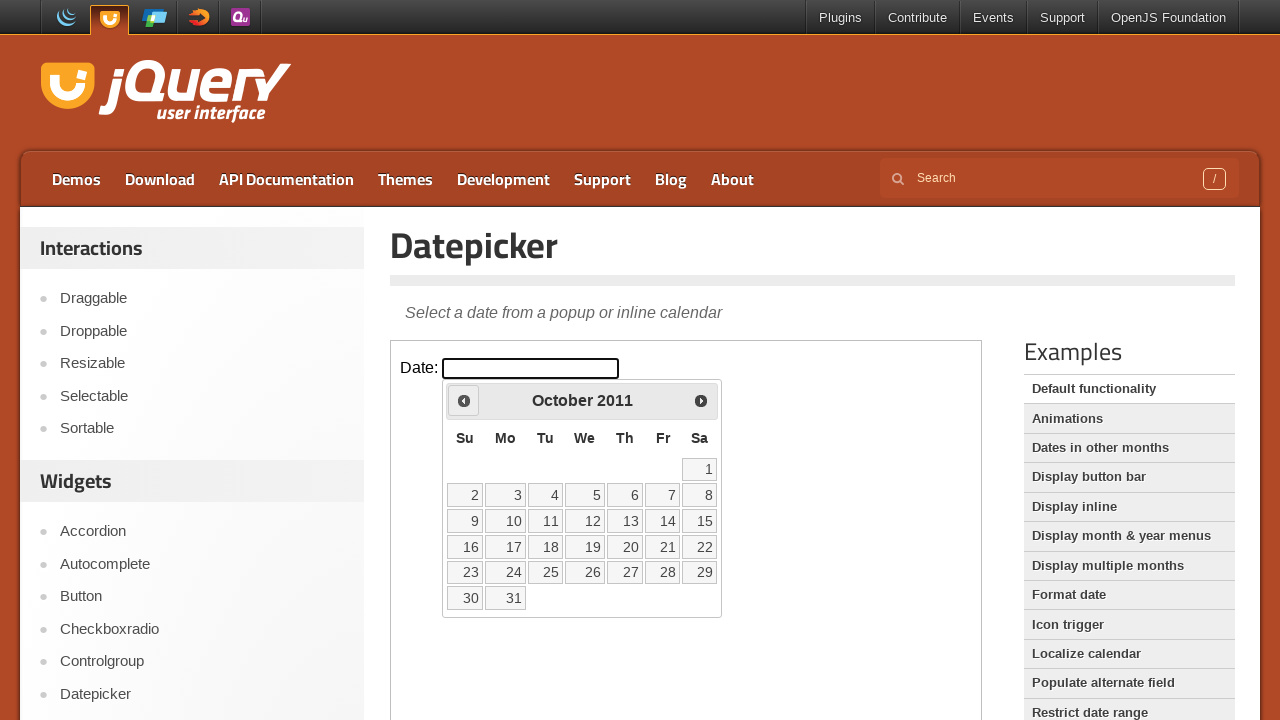

Clicked Previous button to navigate to earlier year at (464, 400) on iframe >> nth=0 >> internal:control=enter-frame >> xpath=//span[contains(text(),
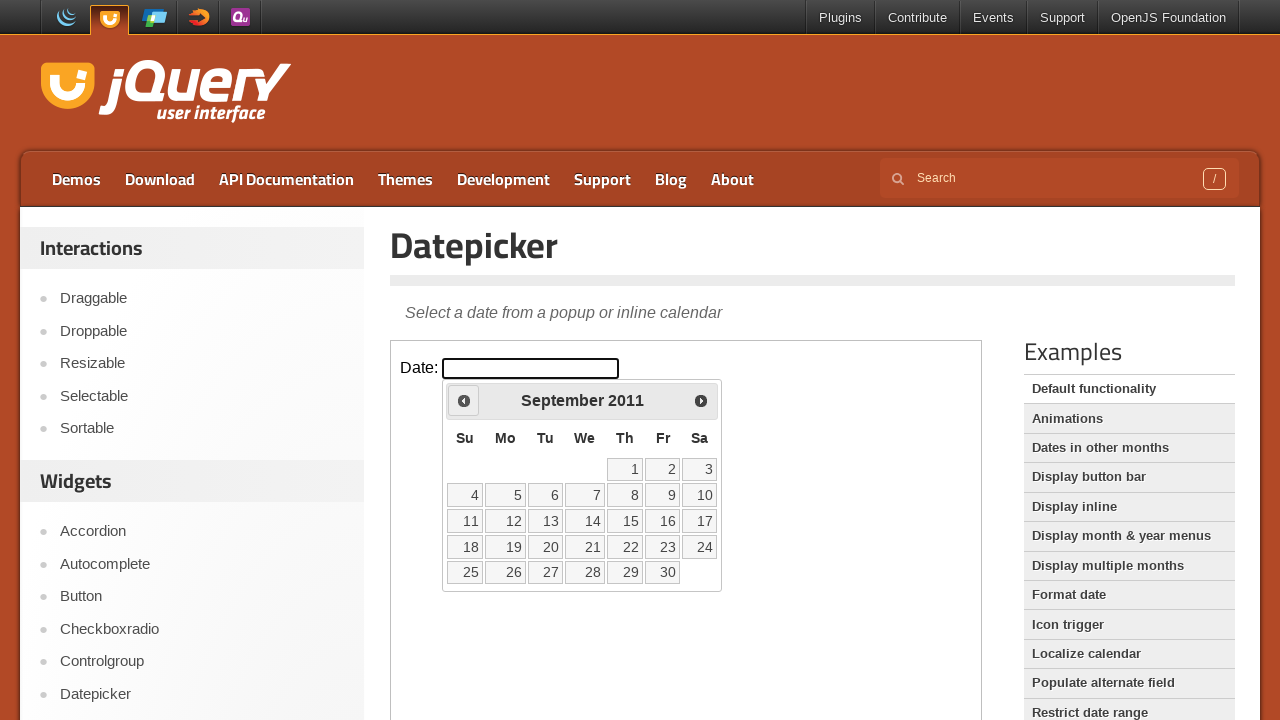

Retrieved updated calendar year: 2011
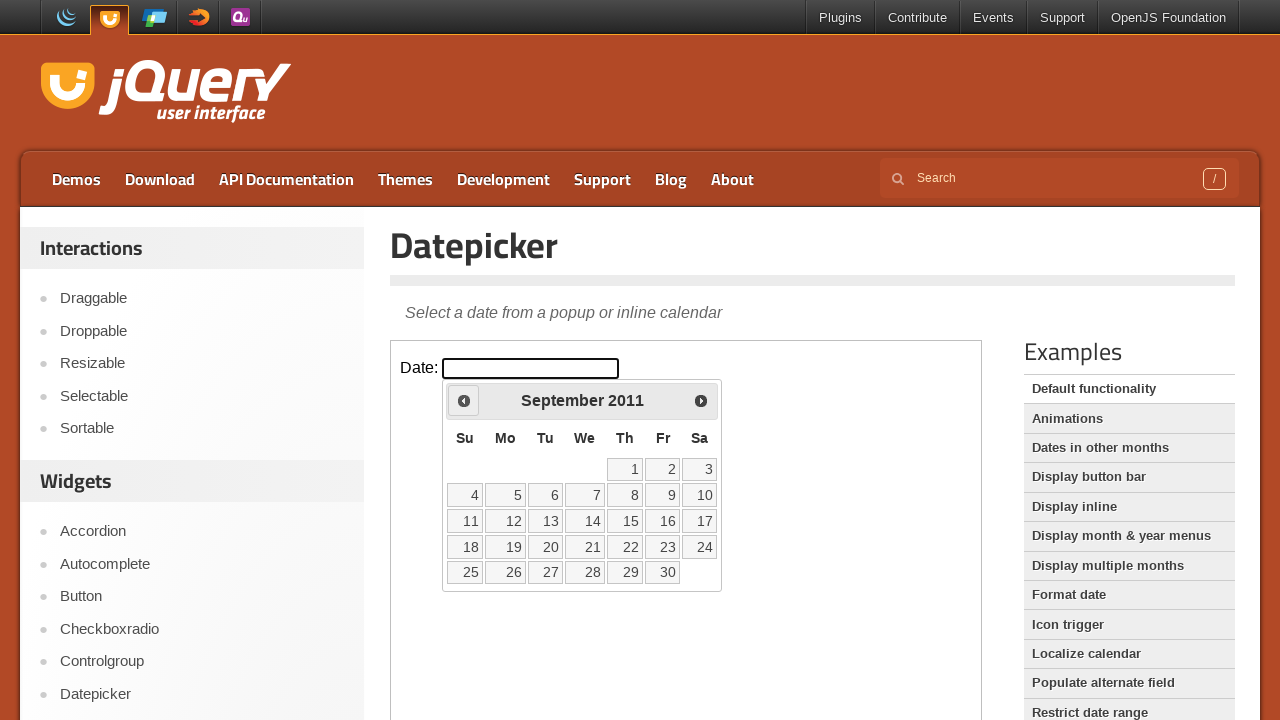

Clicked Previous button to navigate to earlier year at (464, 400) on iframe >> nth=0 >> internal:control=enter-frame >> xpath=//span[contains(text(),
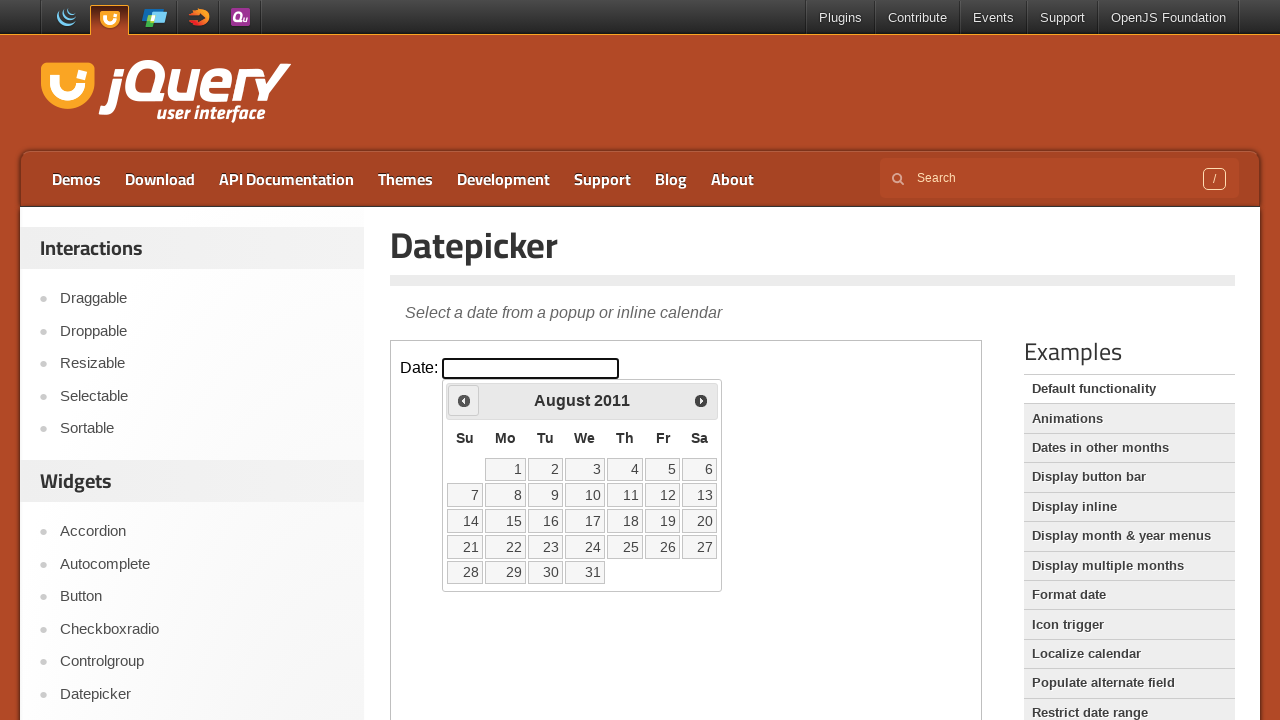

Retrieved updated calendar year: 2011
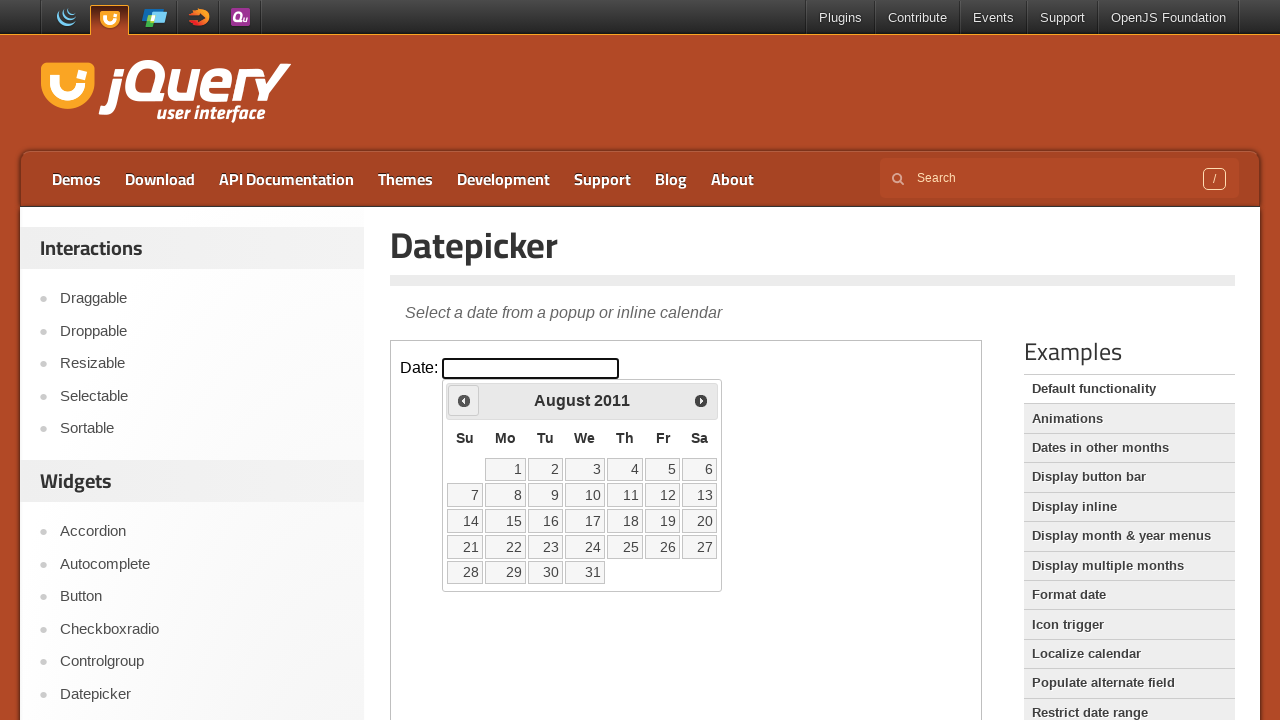

Clicked Previous button to navigate to earlier year at (464, 400) on iframe >> nth=0 >> internal:control=enter-frame >> xpath=//span[contains(text(),
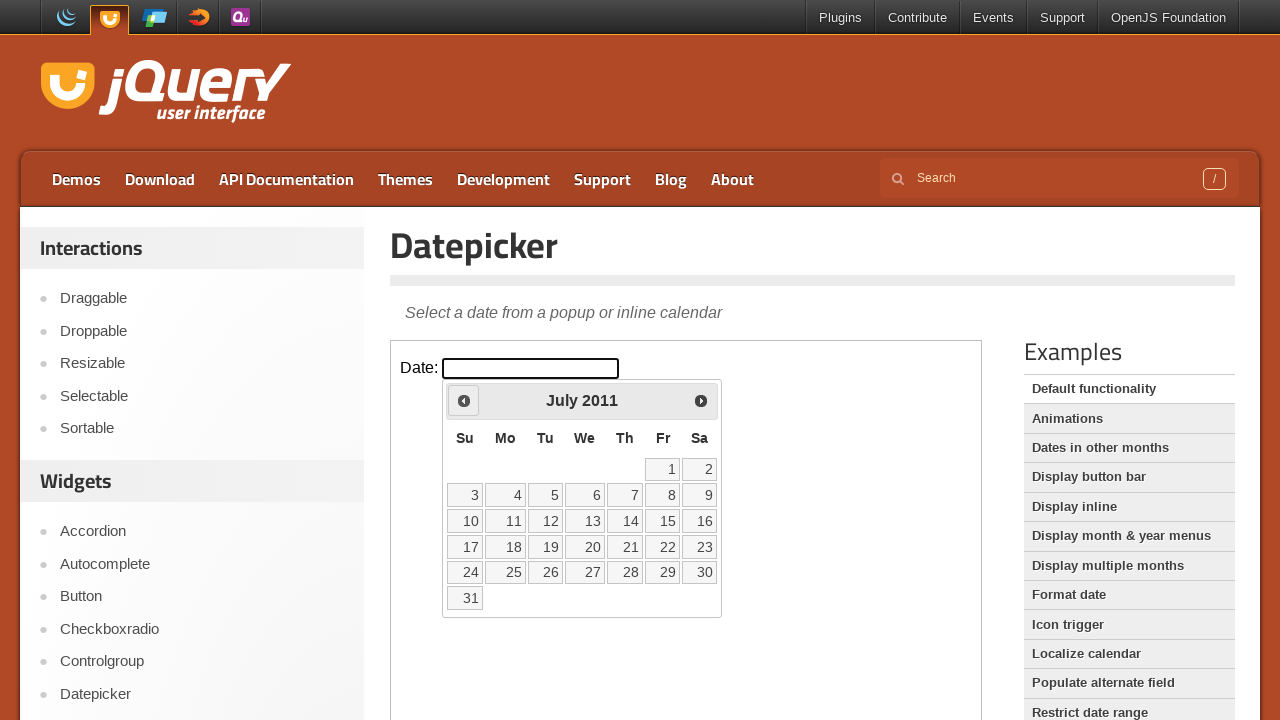

Retrieved updated calendar year: 2011
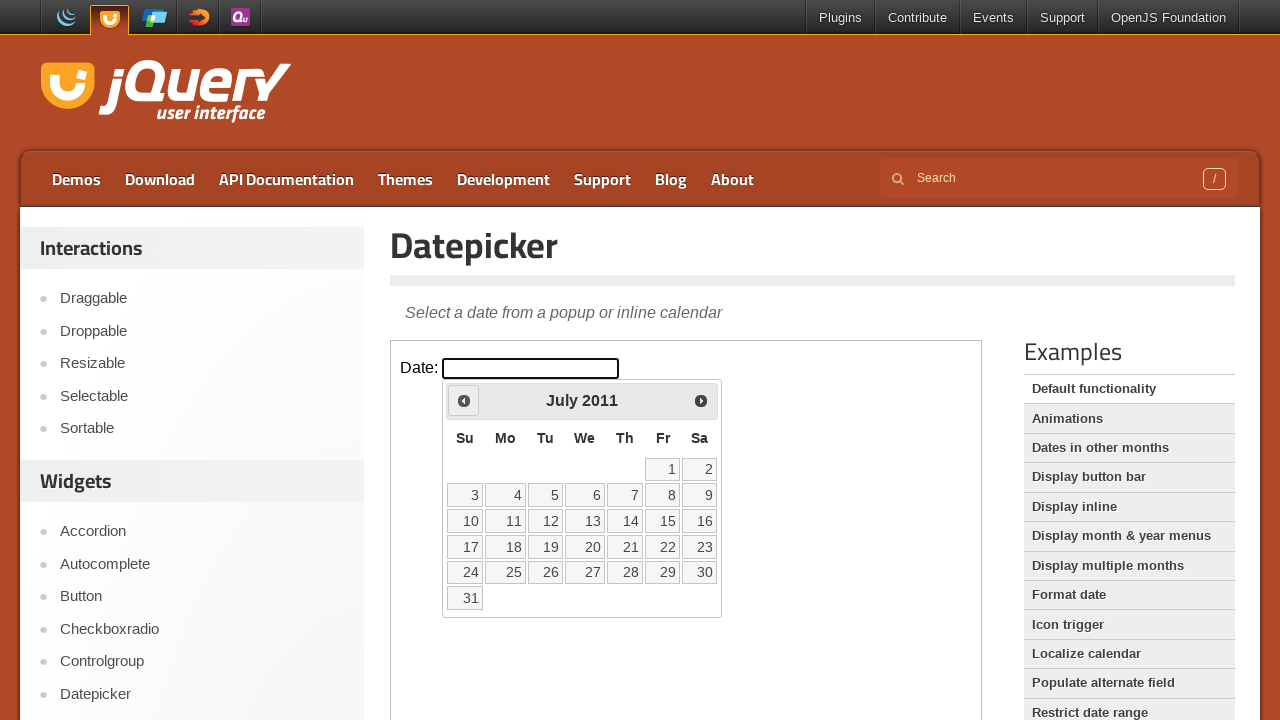

Clicked Previous button to navigate to earlier year at (464, 400) on iframe >> nth=0 >> internal:control=enter-frame >> xpath=//span[contains(text(),
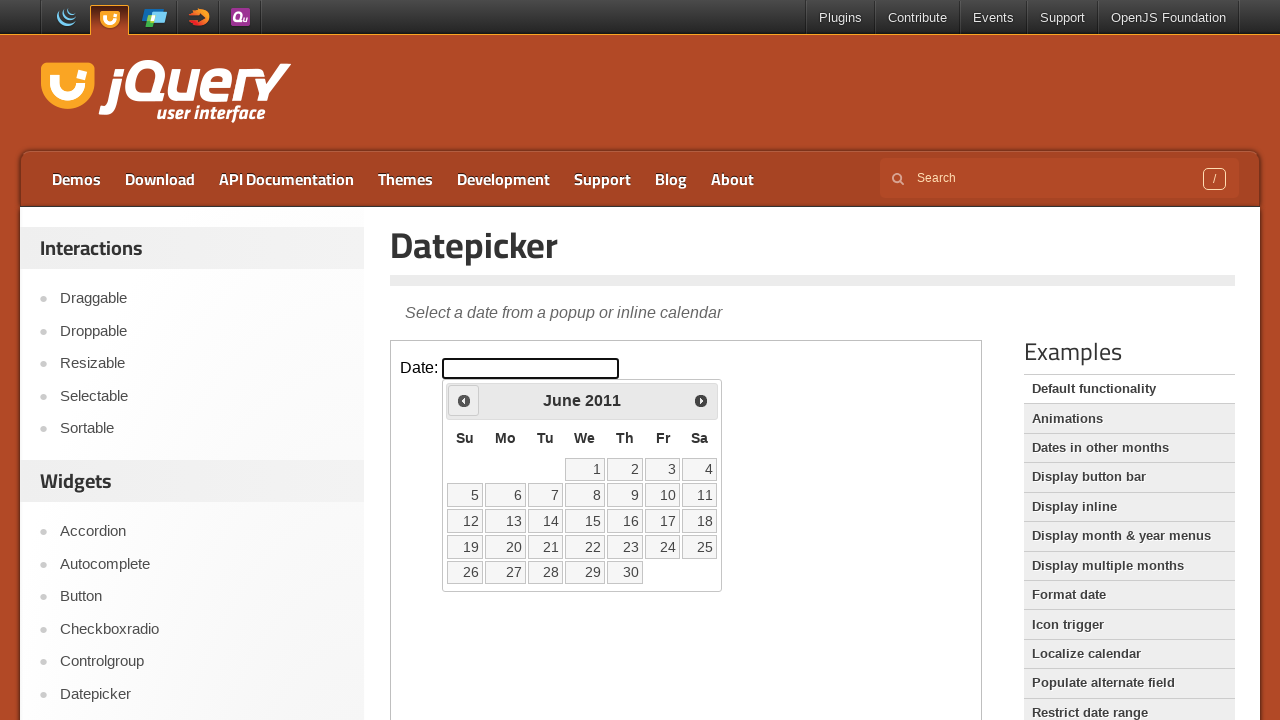

Retrieved updated calendar year: 2011
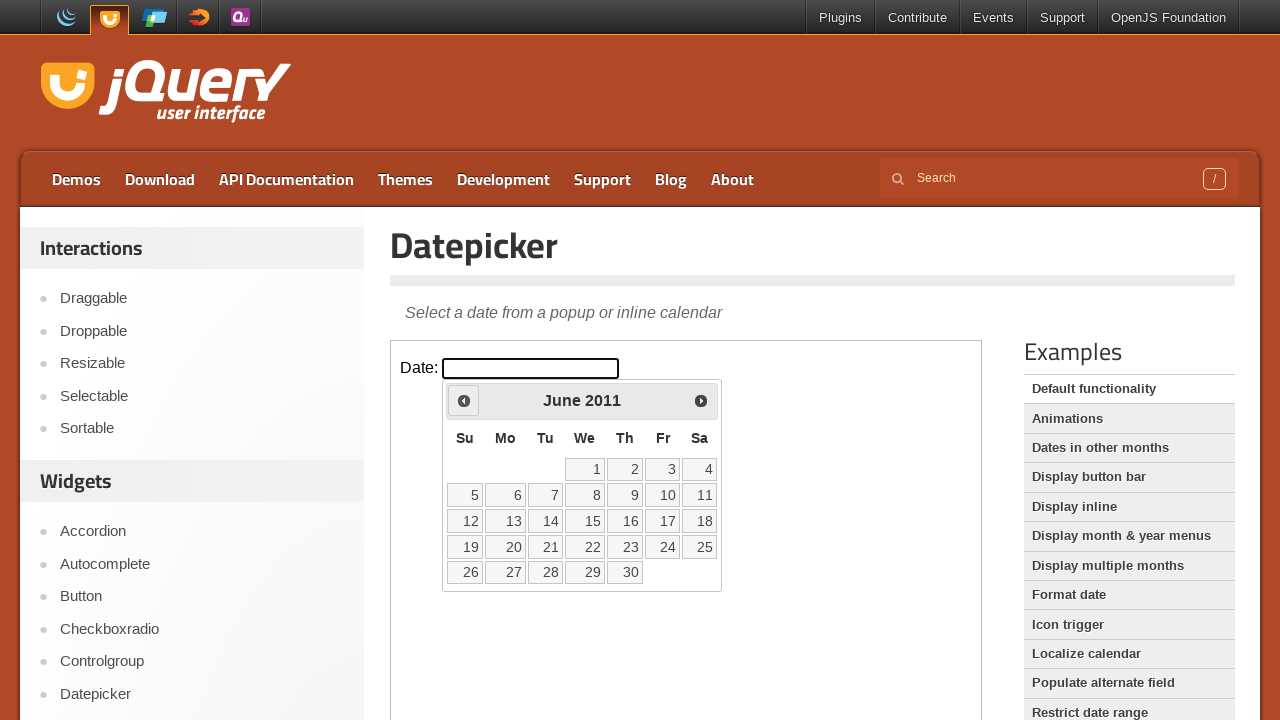

Clicked Previous button to navigate to earlier year at (464, 400) on iframe >> nth=0 >> internal:control=enter-frame >> xpath=//span[contains(text(),
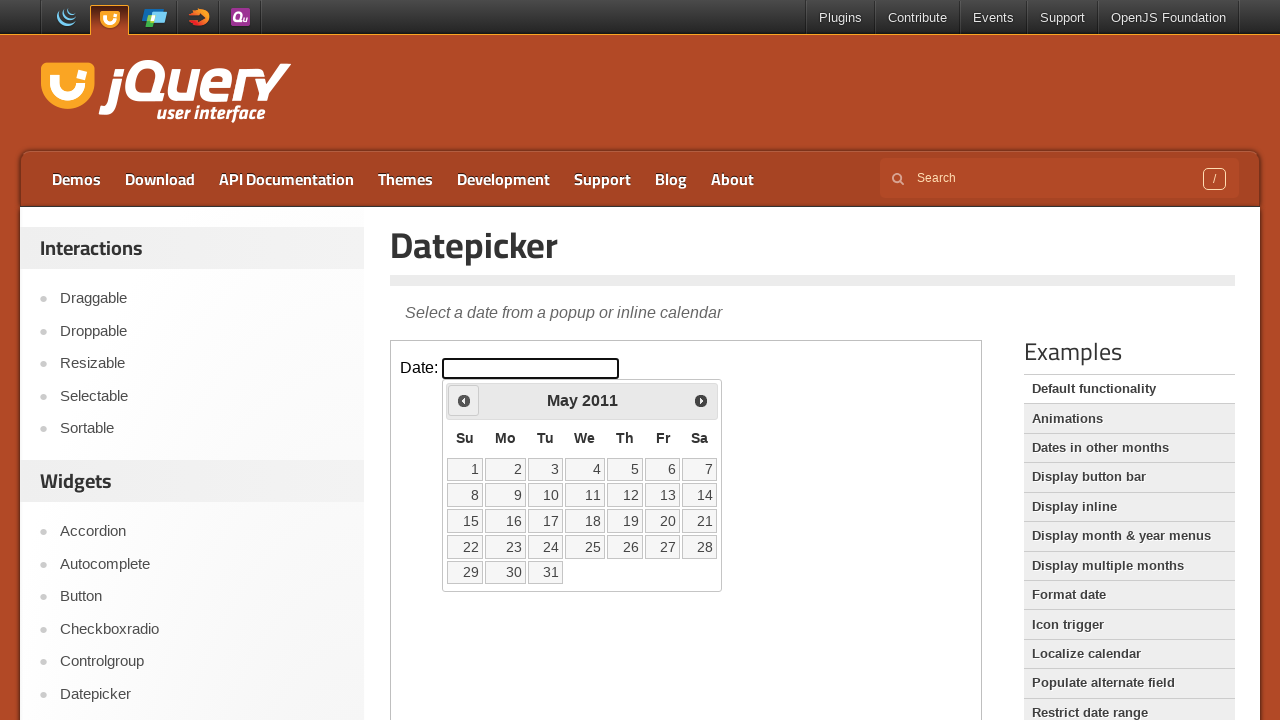

Retrieved updated calendar year: 2011
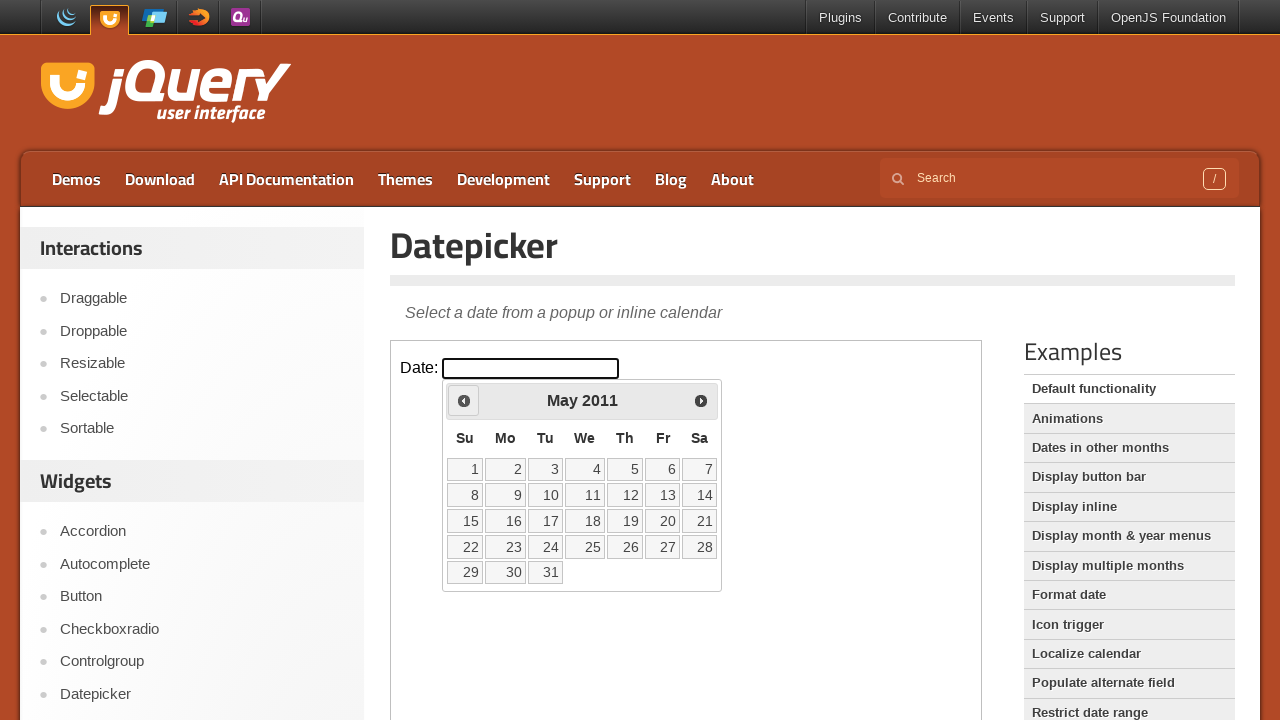

Clicked Previous button to navigate to earlier year at (464, 400) on iframe >> nth=0 >> internal:control=enter-frame >> xpath=//span[contains(text(),
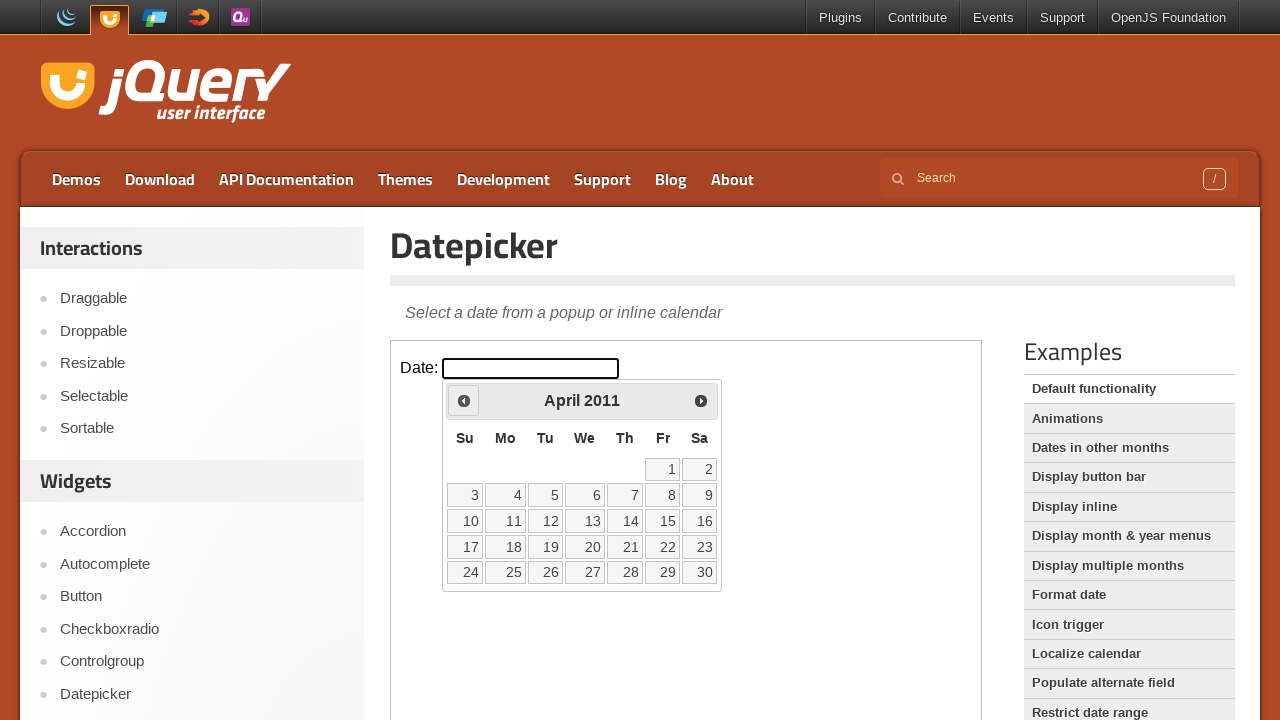

Retrieved updated calendar year: 2011
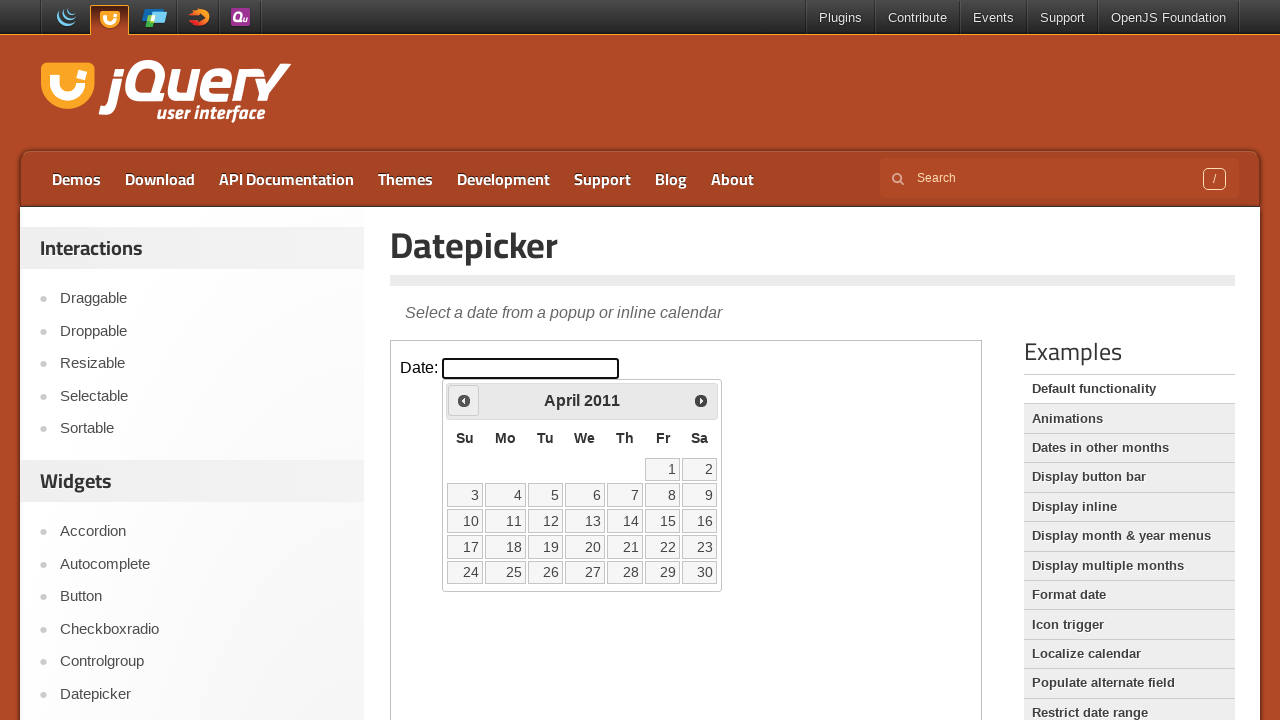

Clicked Previous button to navigate to earlier year at (464, 400) on iframe >> nth=0 >> internal:control=enter-frame >> xpath=//span[contains(text(),
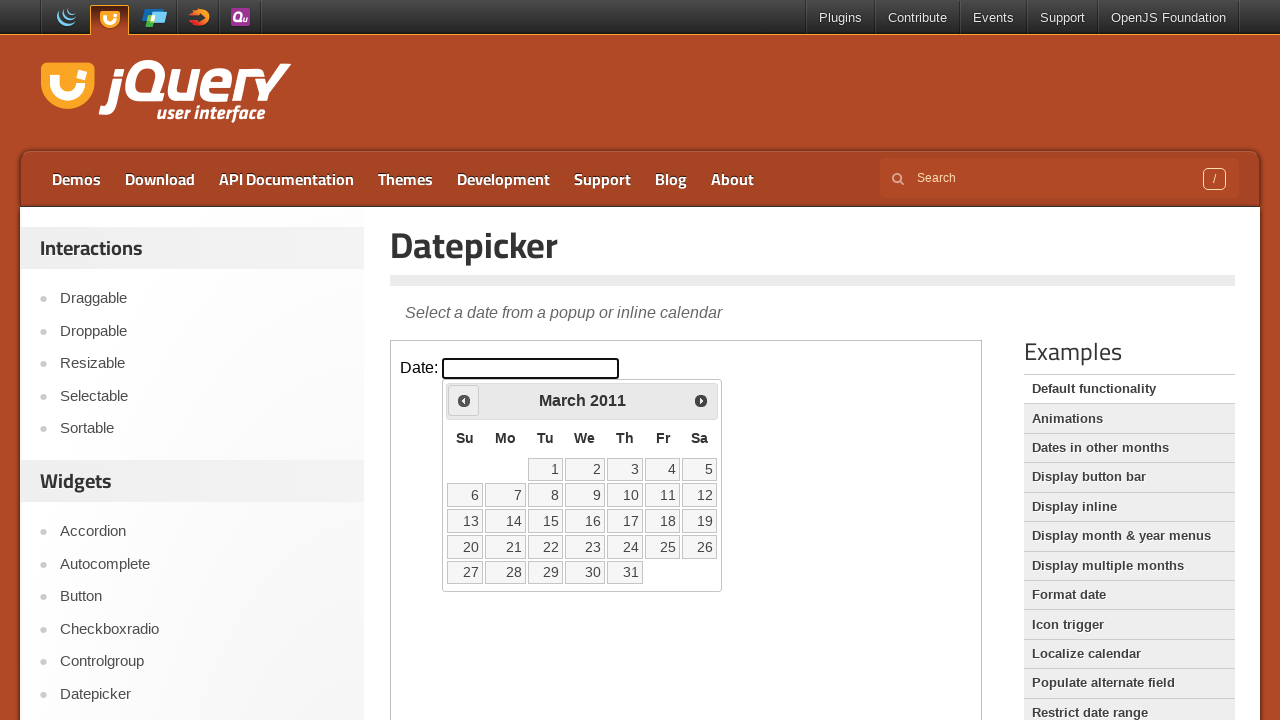

Retrieved updated calendar year: 2011
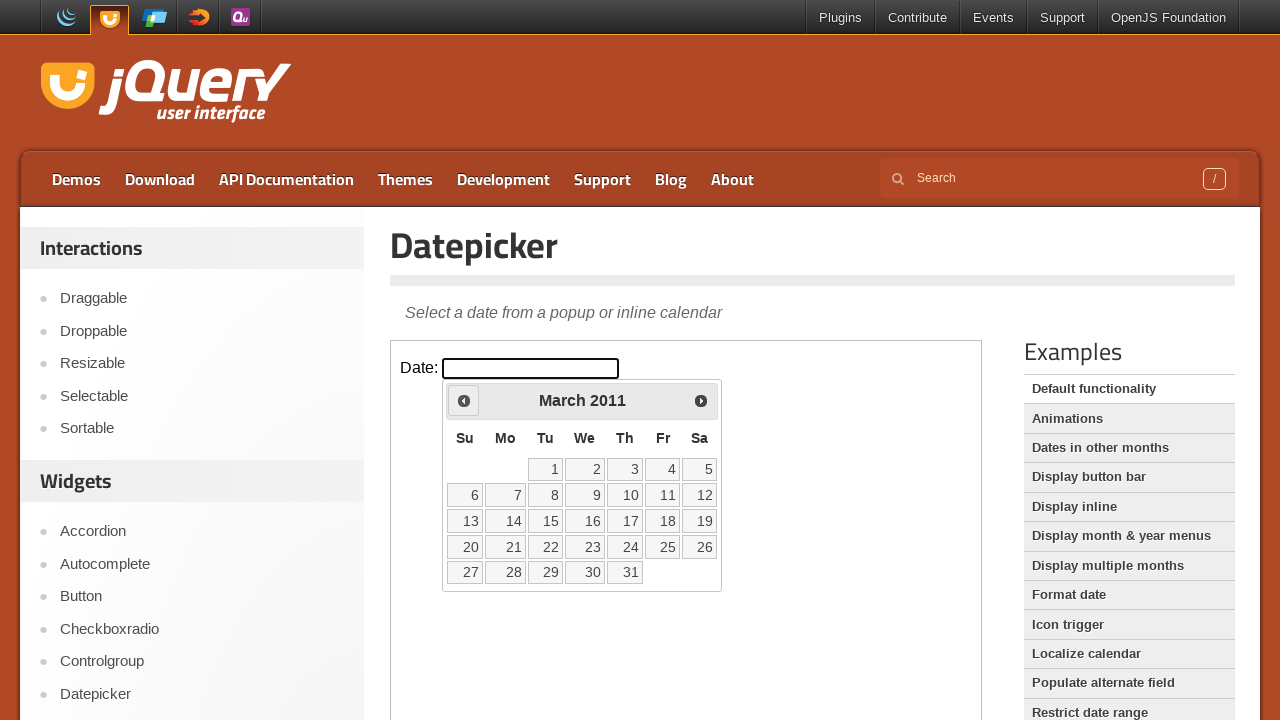

Clicked Previous button to navigate to earlier year at (464, 400) on iframe >> nth=0 >> internal:control=enter-frame >> xpath=//span[contains(text(),
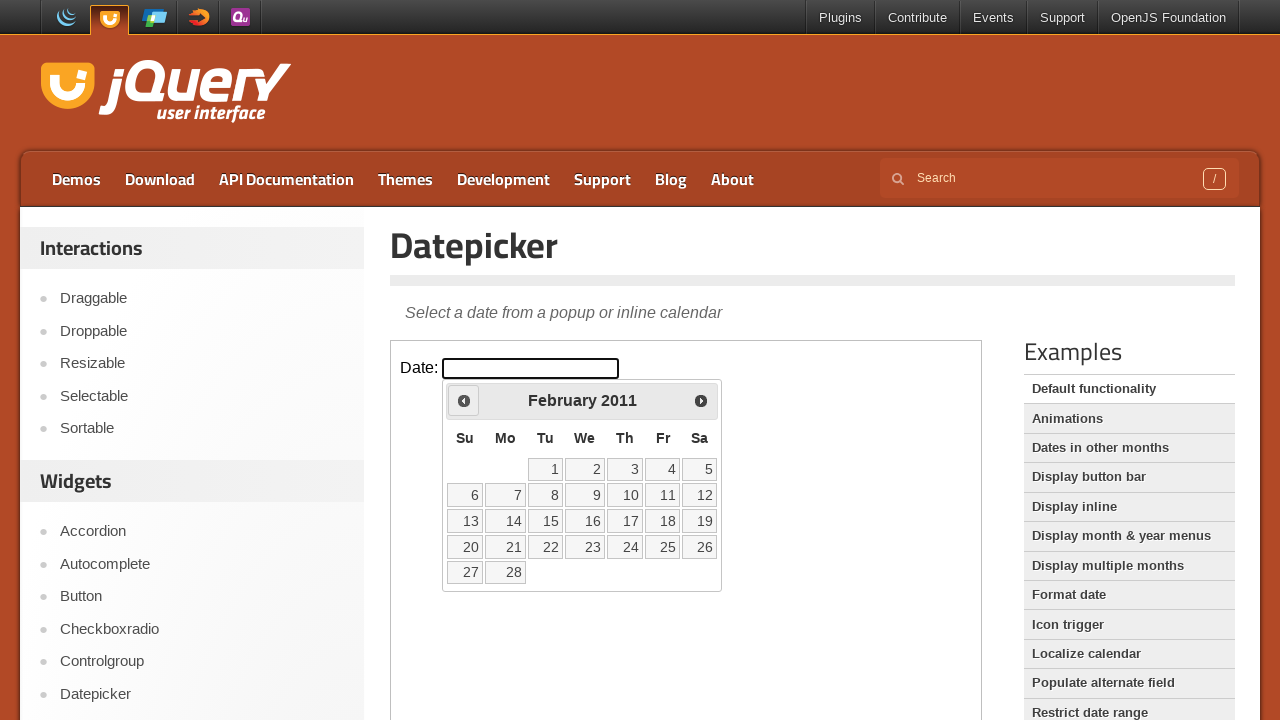

Retrieved updated calendar year: 2011
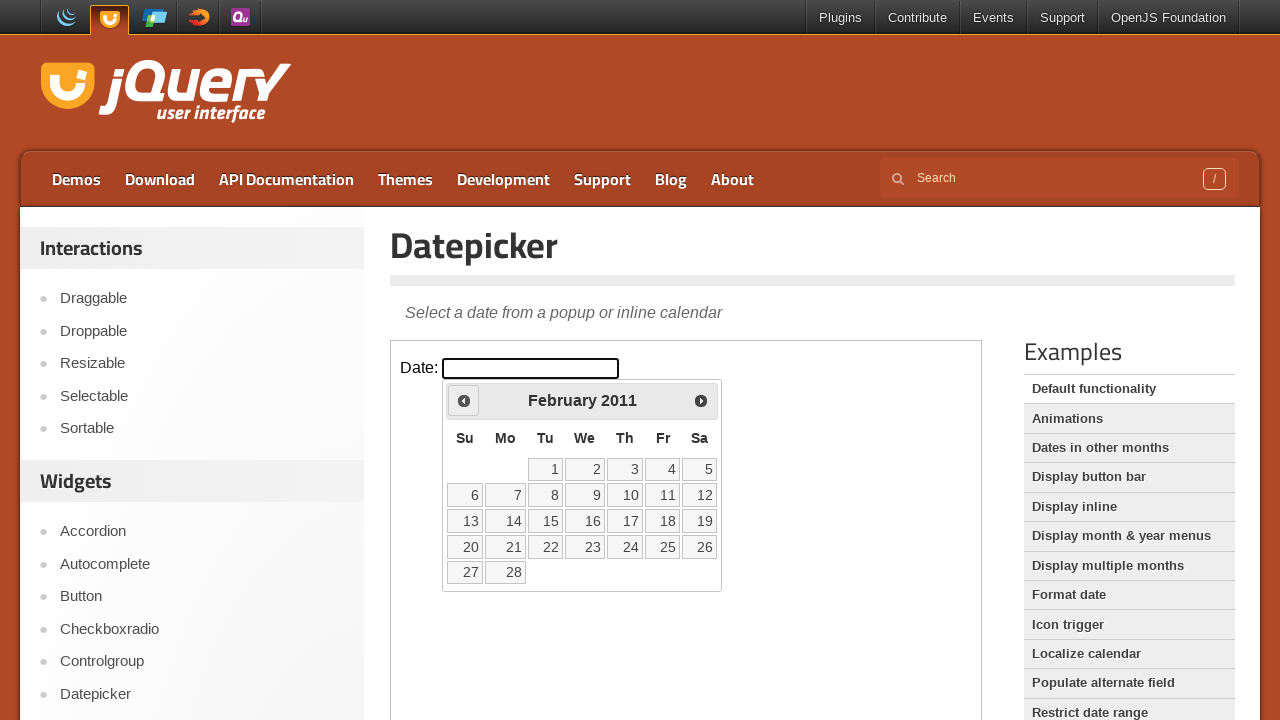

Clicked Previous button to navigate to earlier year at (464, 400) on iframe >> nth=0 >> internal:control=enter-frame >> xpath=//span[contains(text(),
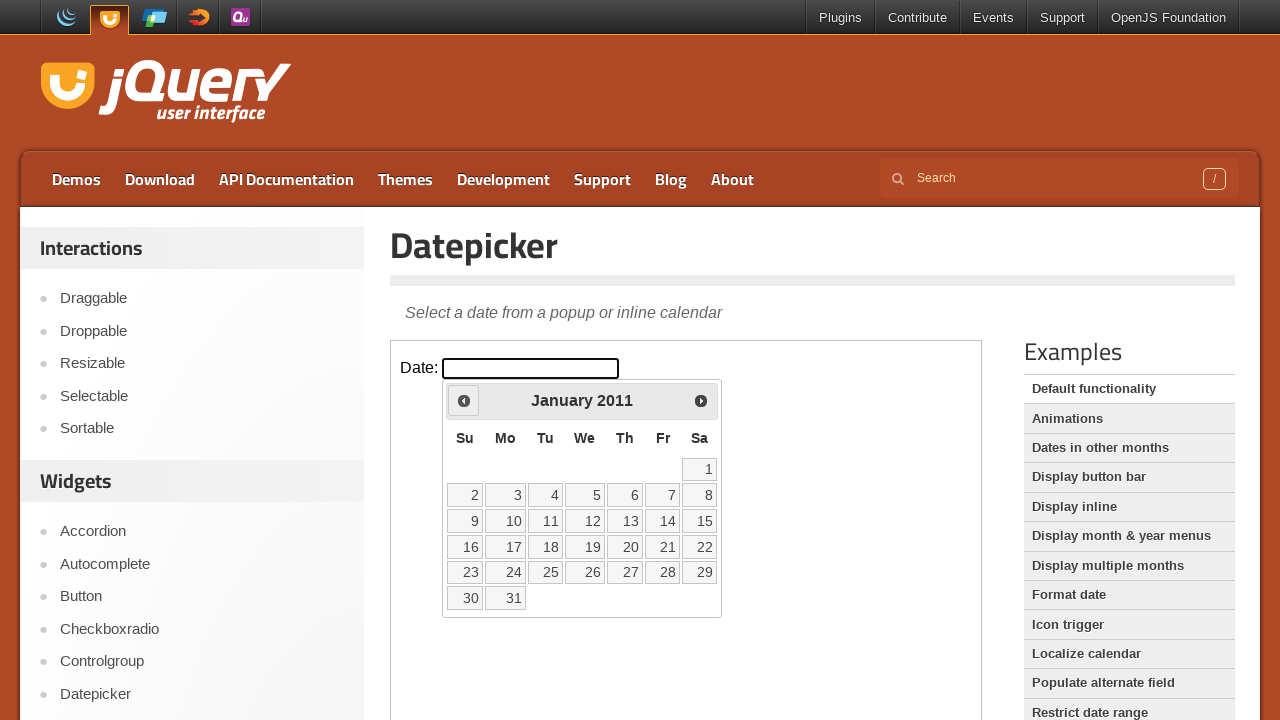

Retrieved updated calendar year: 2011
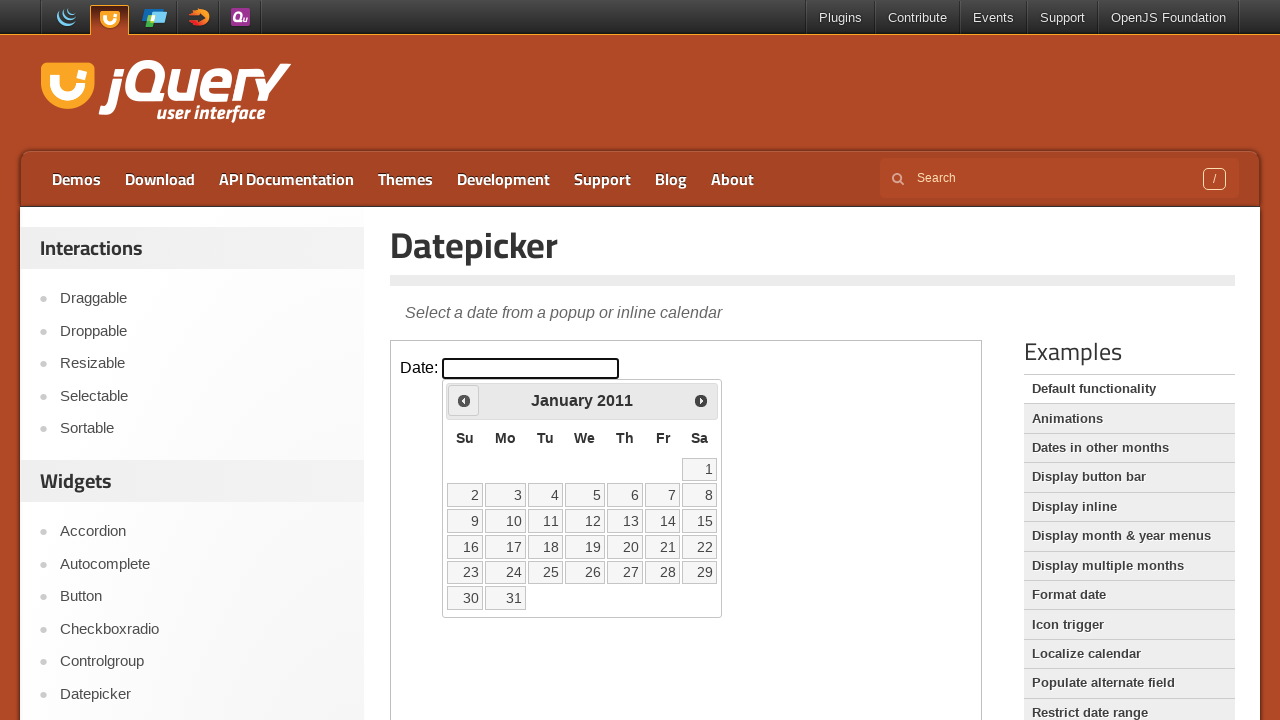

Clicked Previous button to navigate to earlier year at (464, 400) on iframe >> nth=0 >> internal:control=enter-frame >> xpath=//span[contains(text(),
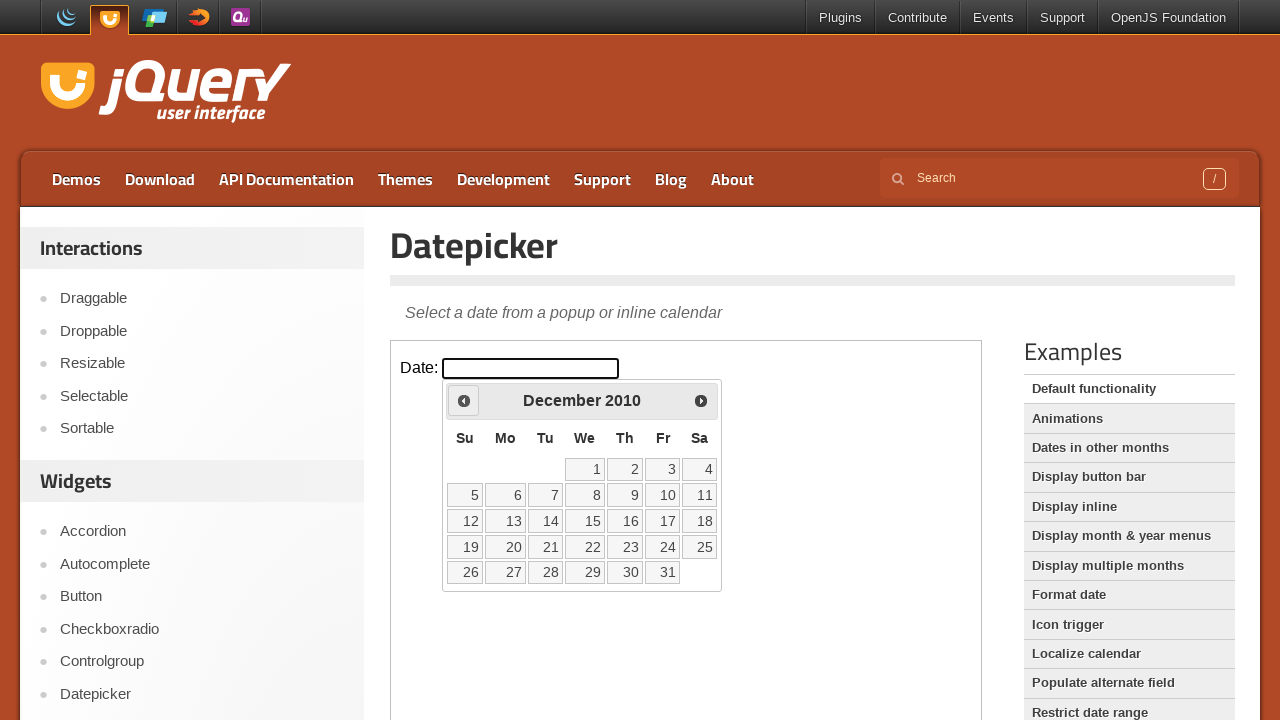

Retrieved updated calendar year: 2010
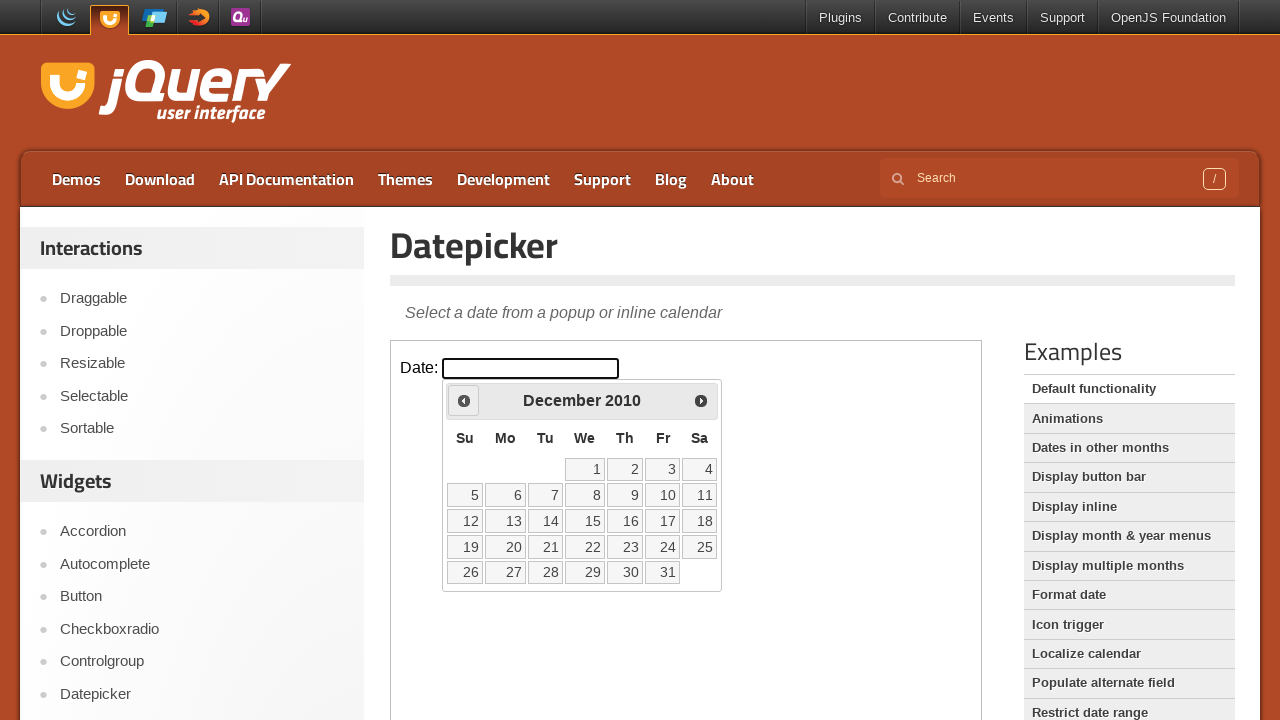

Clicked Previous button to navigate to earlier year at (464, 400) on iframe >> nth=0 >> internal:control=enter-frame >> xpath=//span[contains(text(),
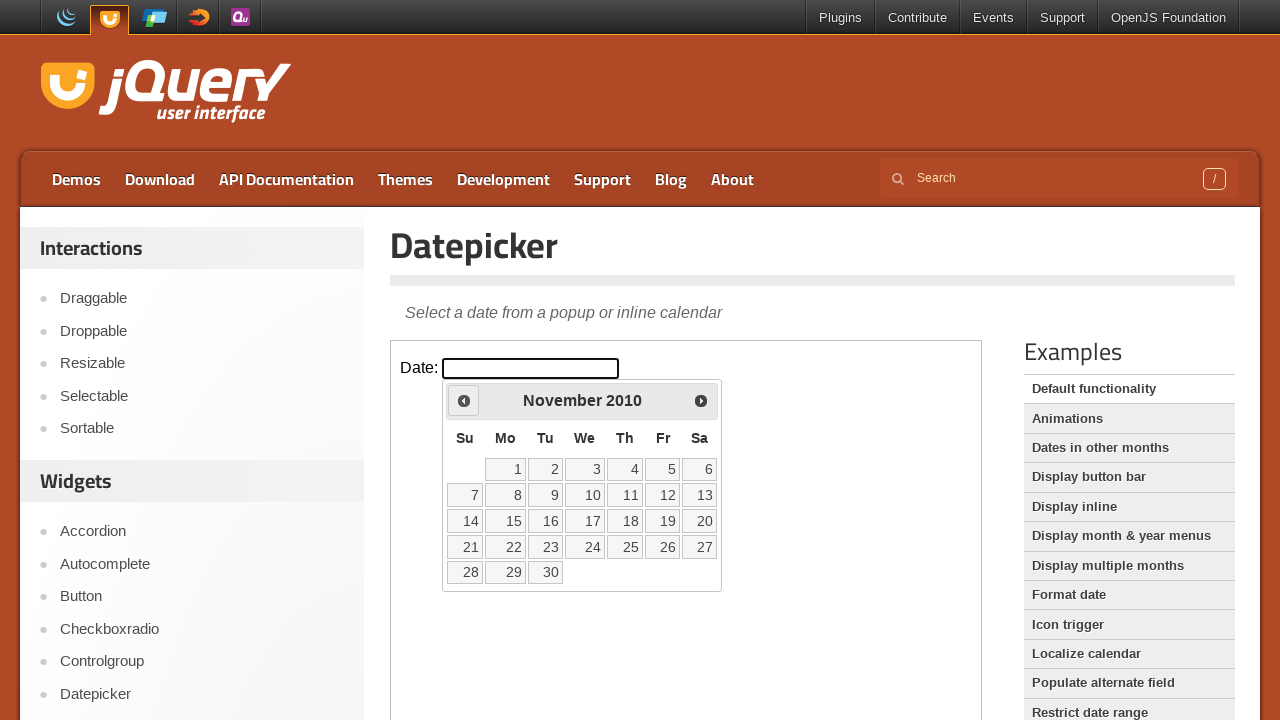

Retrieved updated calendar year: 2010
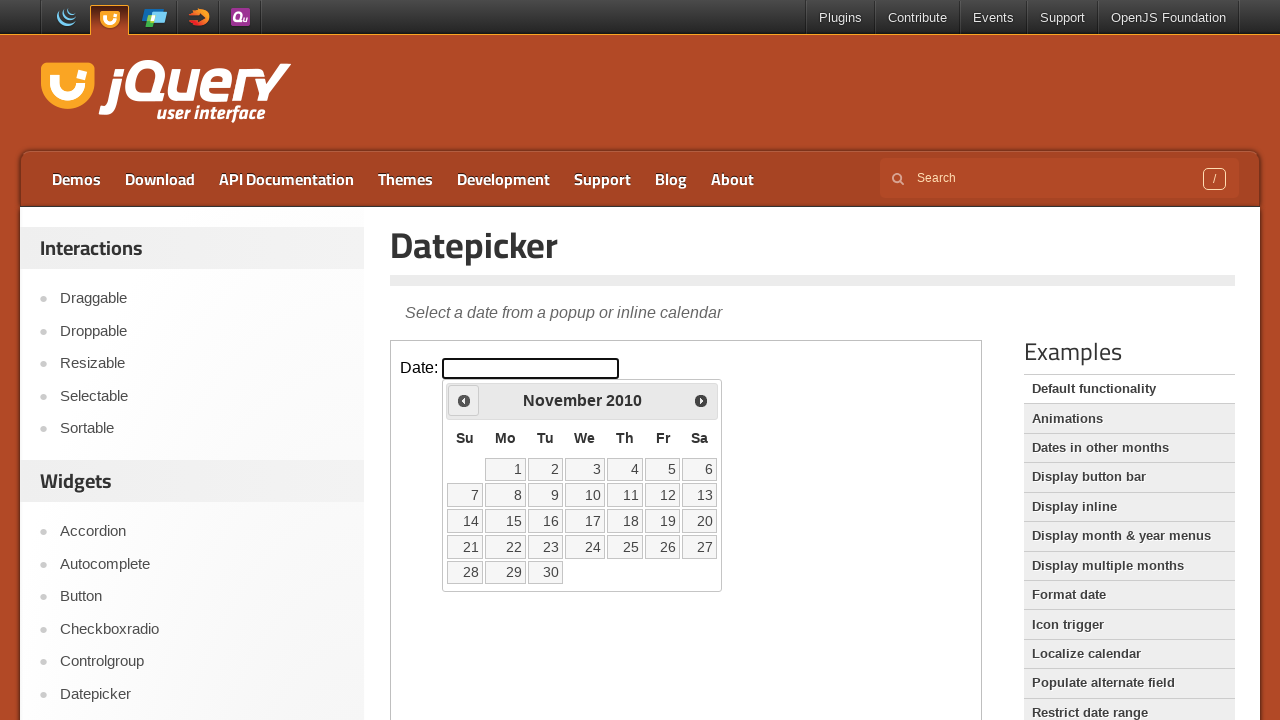

Clicked Previous button to navigate to earlier year at (464, 400) on iframe >> nth=0 >> internal:control=enter-frame >> xpath=//span[contains(text(),
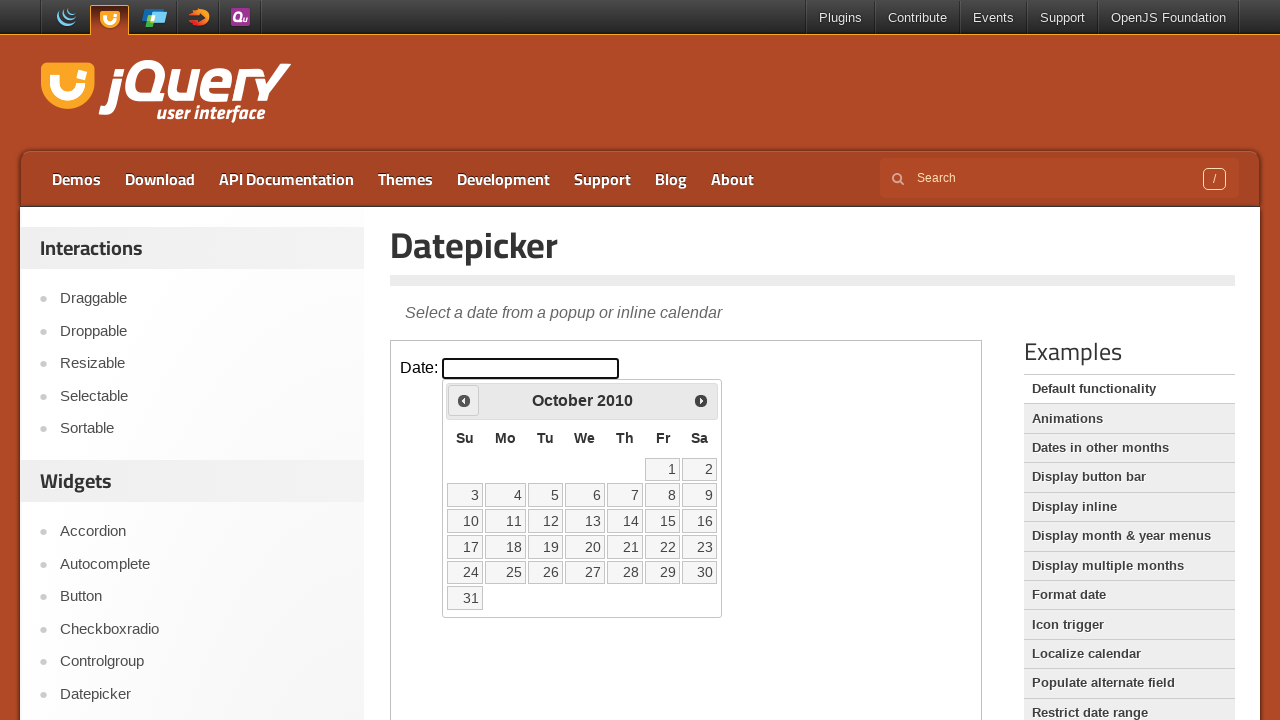

Retrieved updated calendar year: 2010
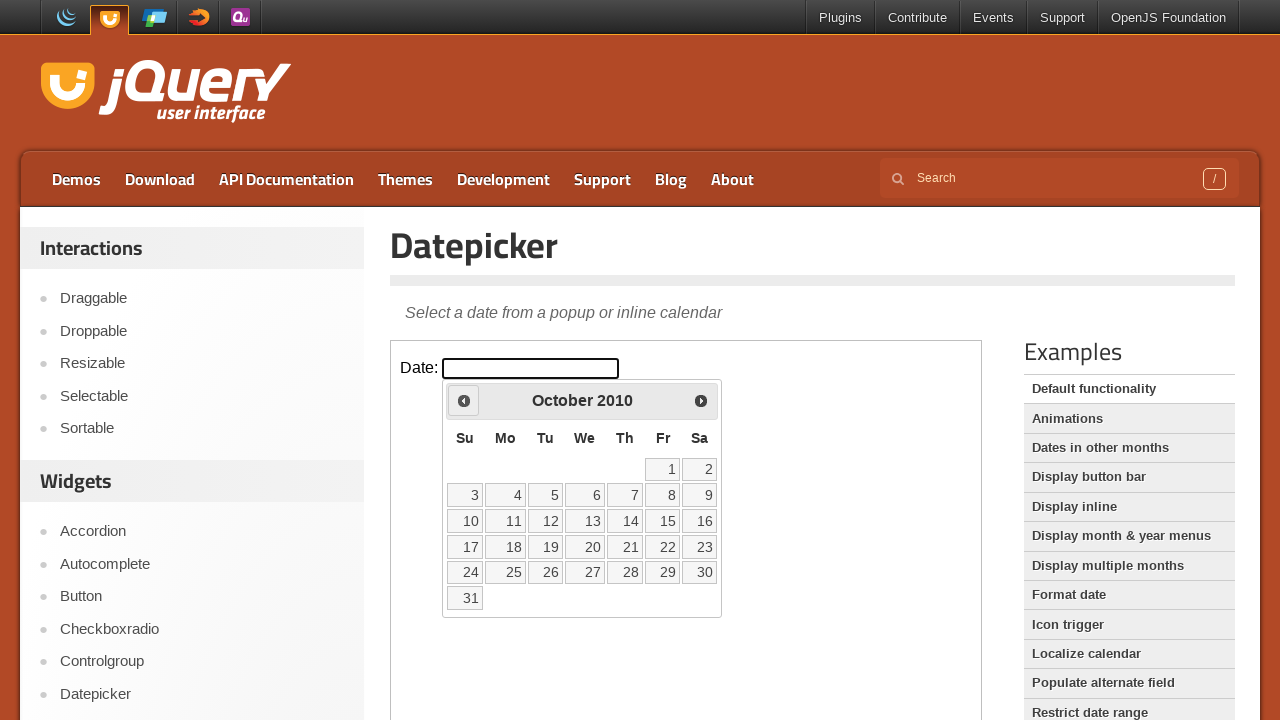

Clicked Previous button to navigate to earlier year at (464, 400) on iframe >> nth=0 >> internal:control=enter-frame >> xpath=//span[contains(text(),
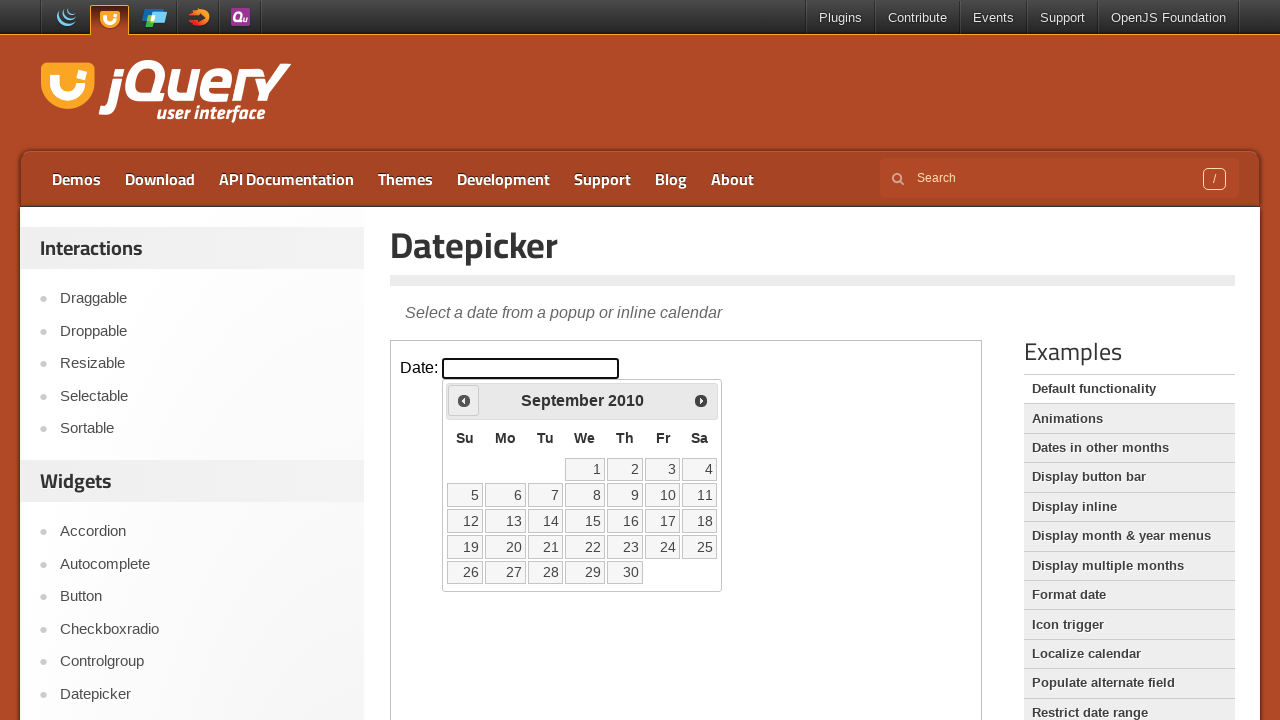

Retrieved updated calendar year: 2010
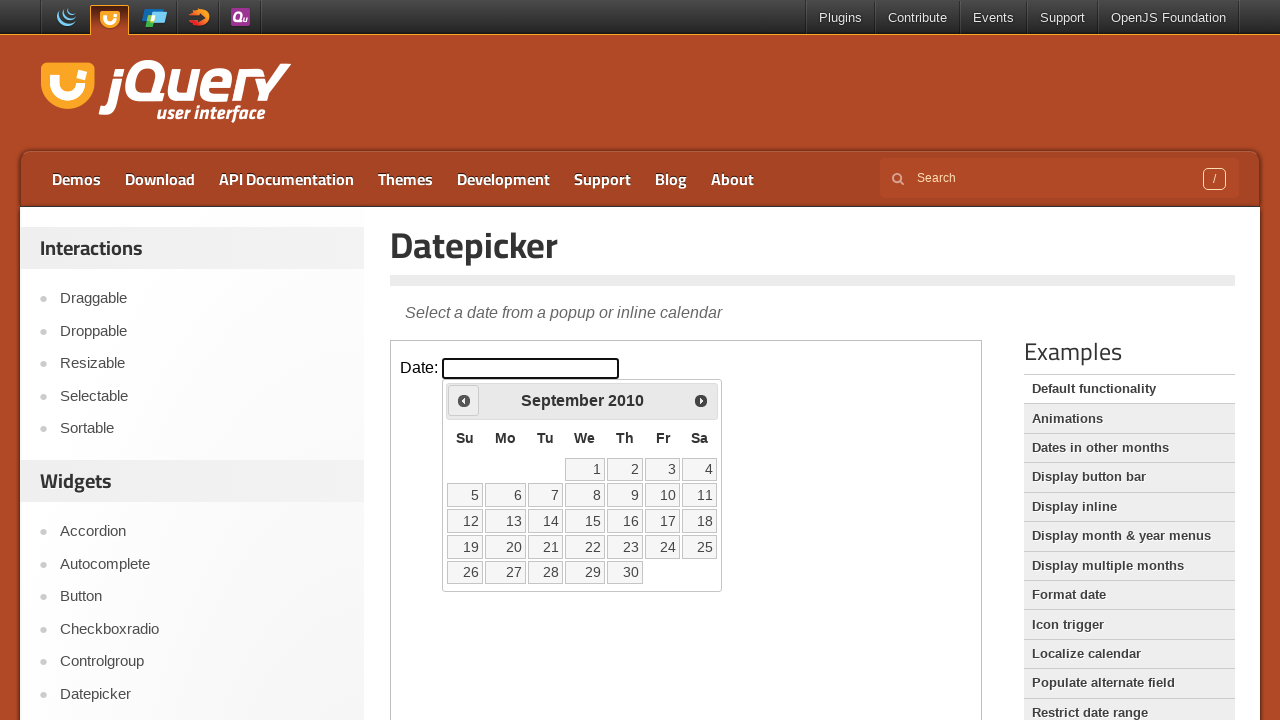

Clicked Previous button to navigate to earlier year at (464, 400) on iframe >> nth=0 >> internal:control=enter-frame >> xpath=//span[contains(text(),
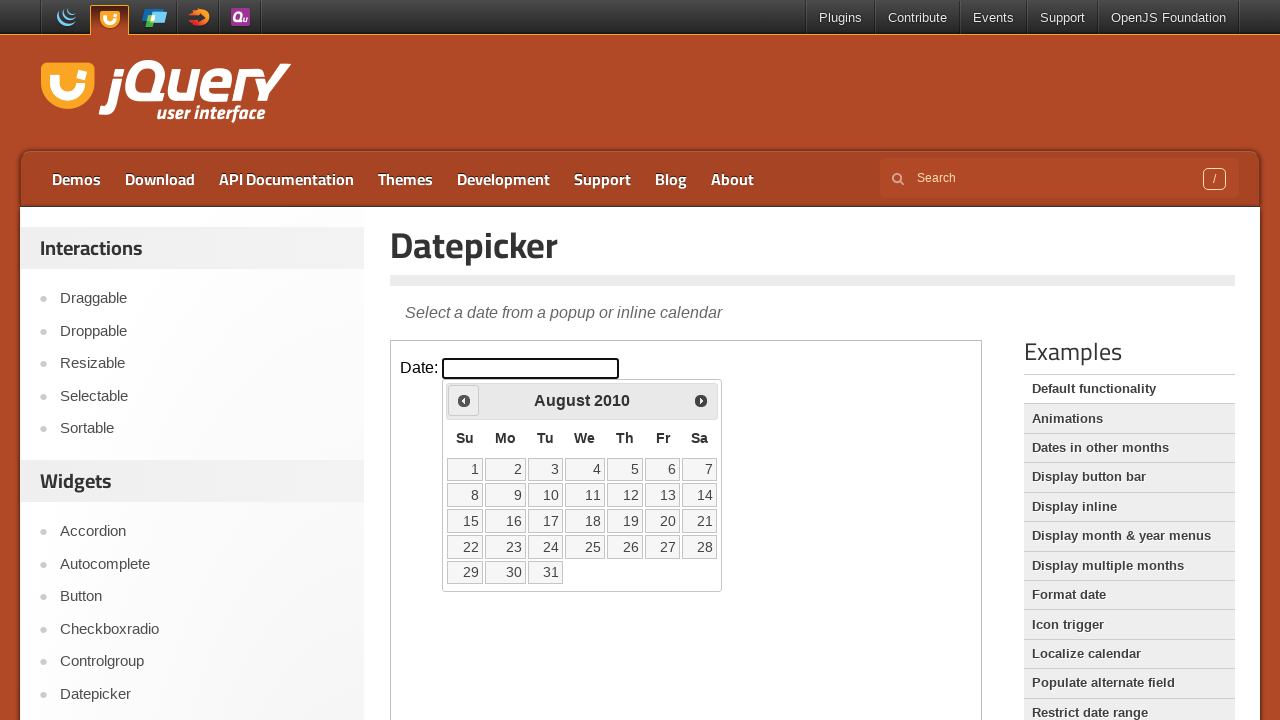

Retrieved updated calendar year: 2010
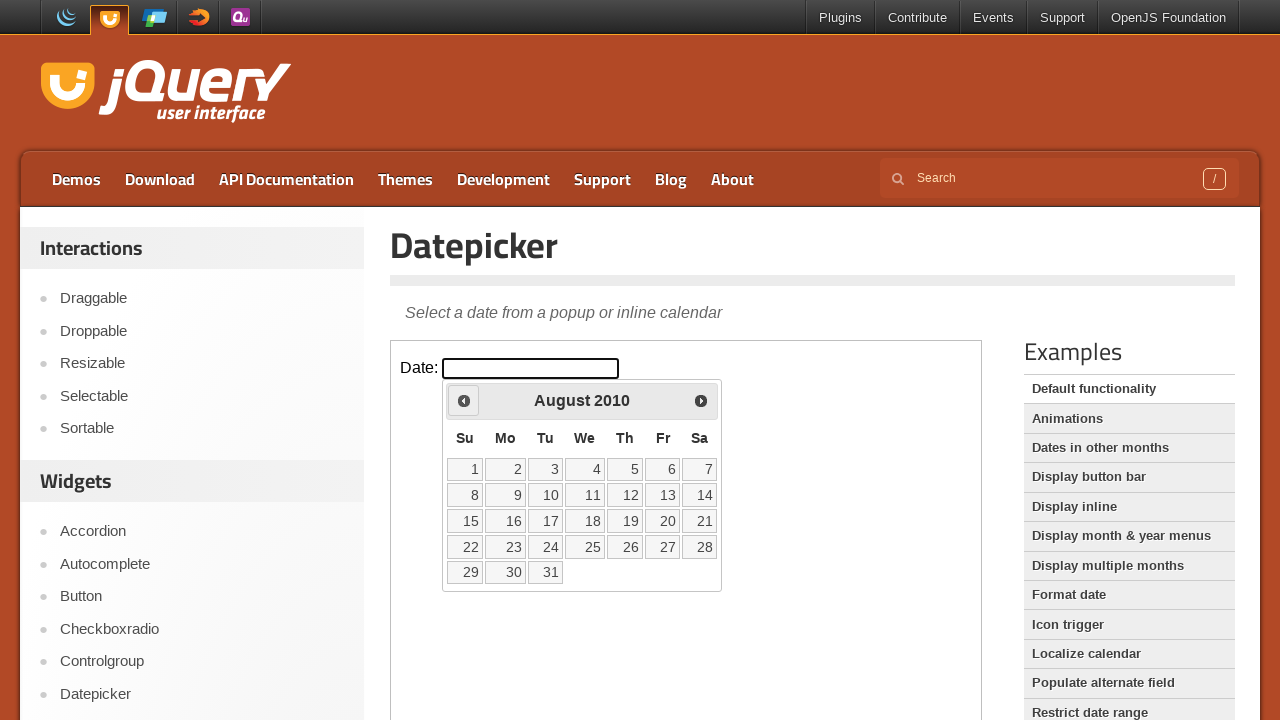

Clicked Previous button to navigate to earlier year at (464, 400) on iframe >> nth=0 >> internal:control=enter-frame >> xpath=//span[contains(text(),
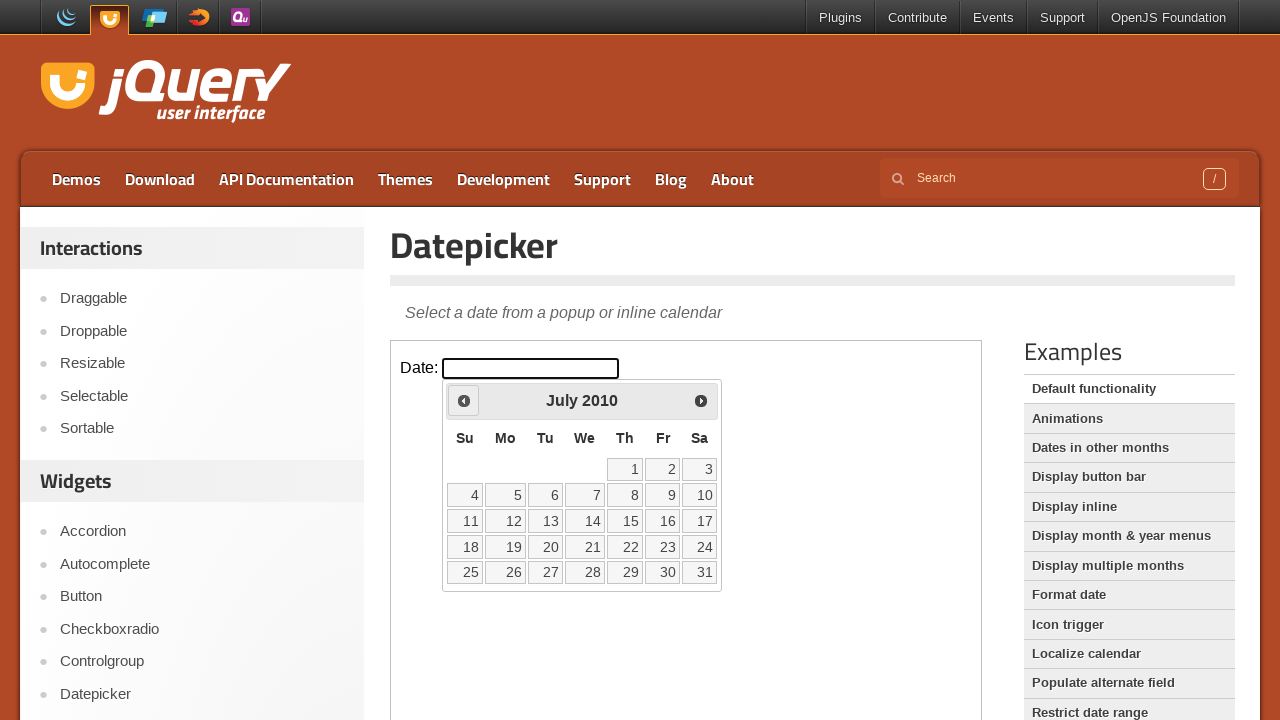

Retrieved updated calendar year: 2010
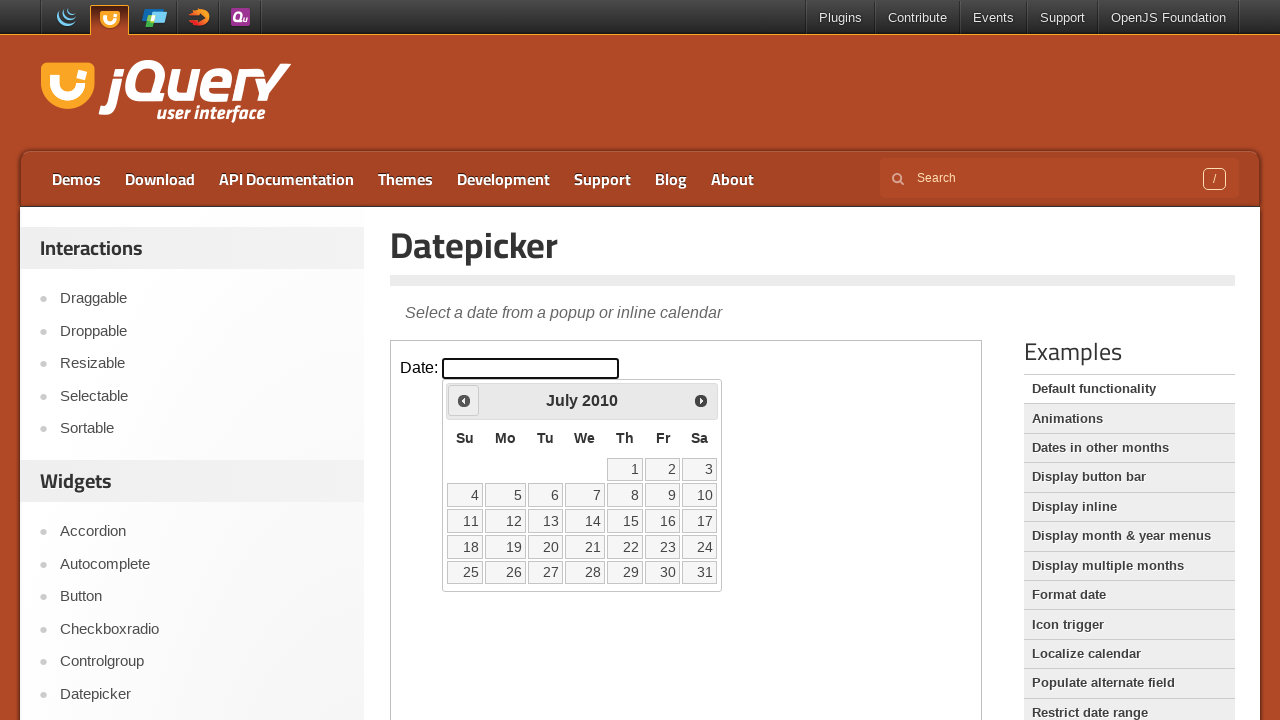

Clicked Previous button to navigate to earlier year at (464, 400) on iframe >> nth=0 >> internal:control=enter-frame >> xpath=//span[contains(text(),
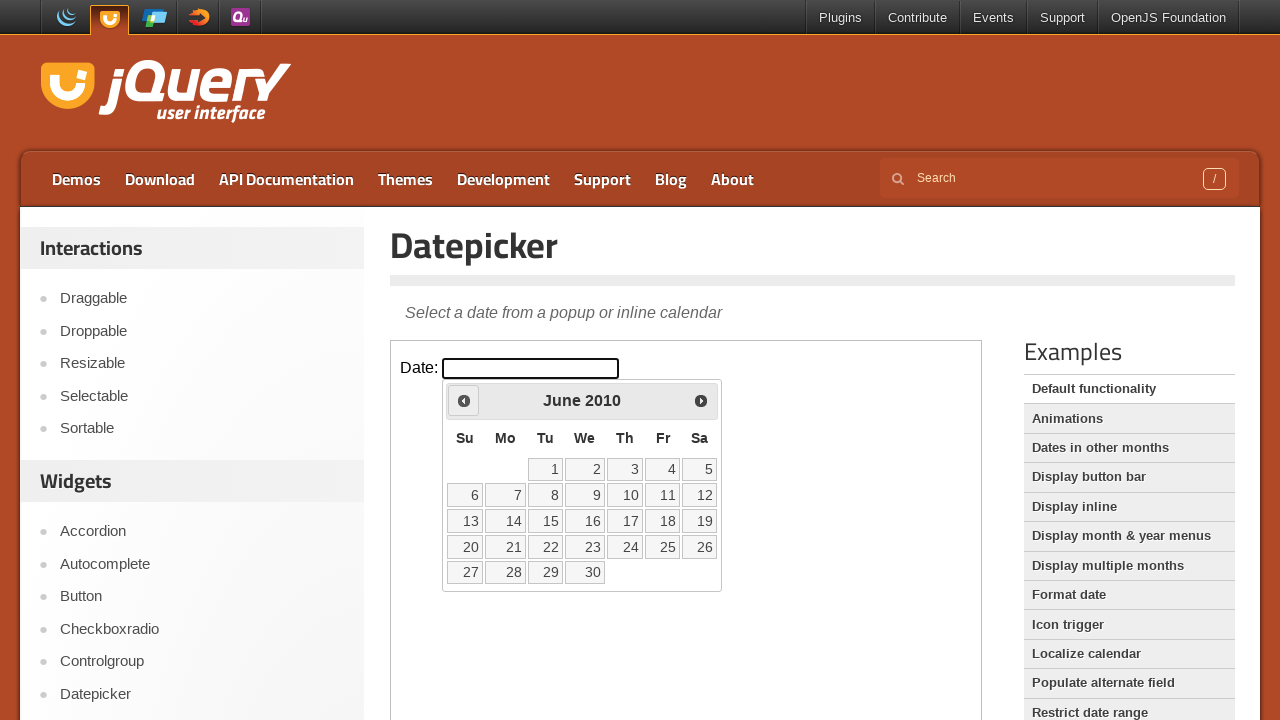

Retrieved updated calendar year: 2010
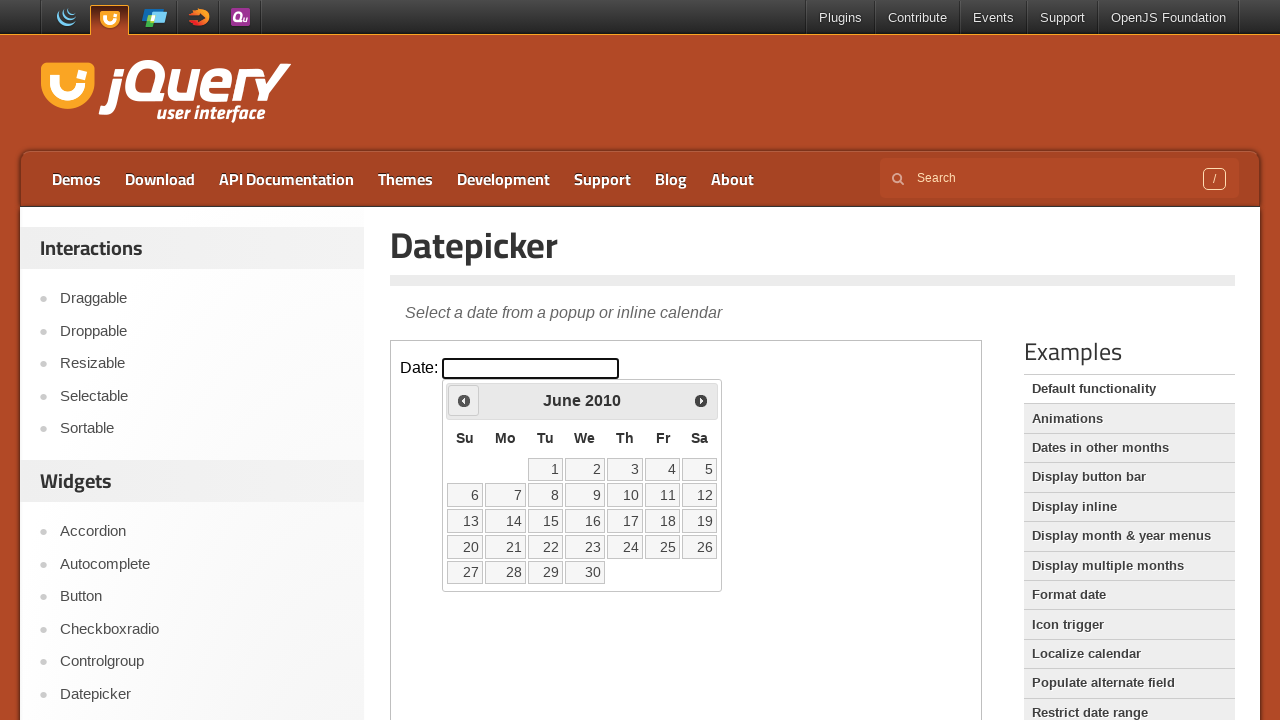

Clicked Previous button to navigate to earlier year at (464, 400) on iframe >> nth=0 >> internal:control=enter-frame >> xpath=//span[contains(text(),
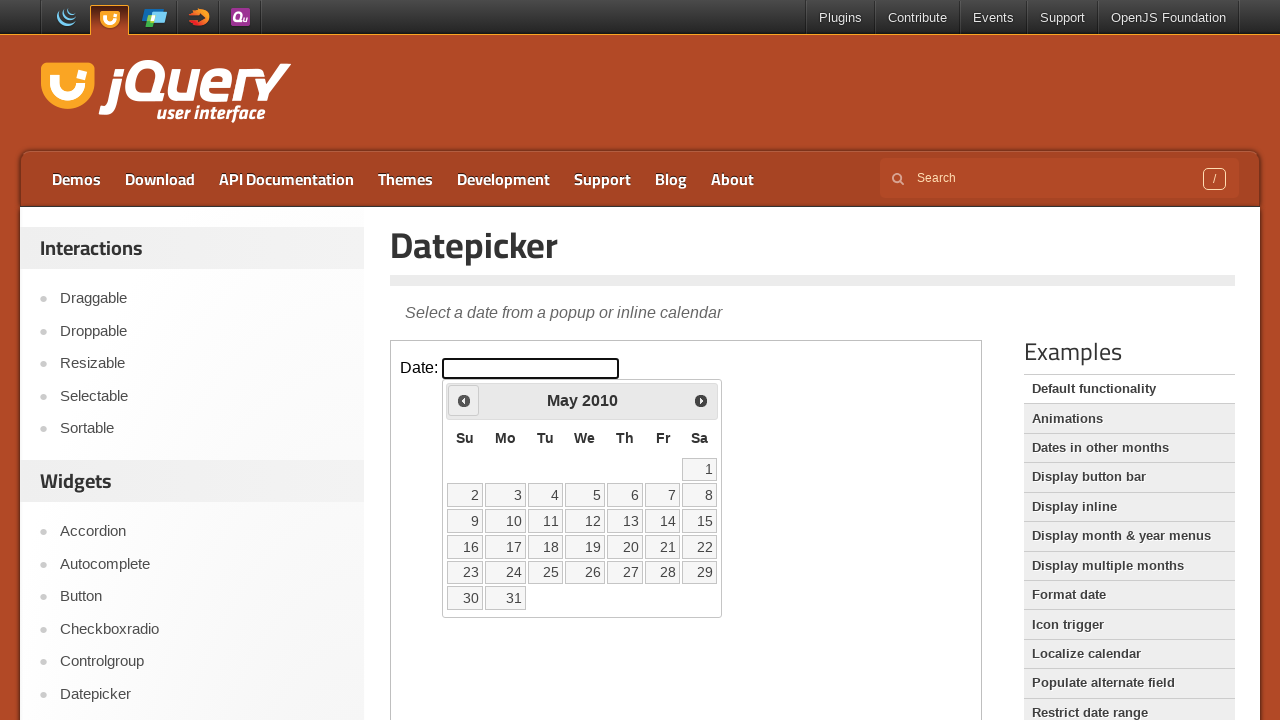

Retrieved updated calendar year: 2010
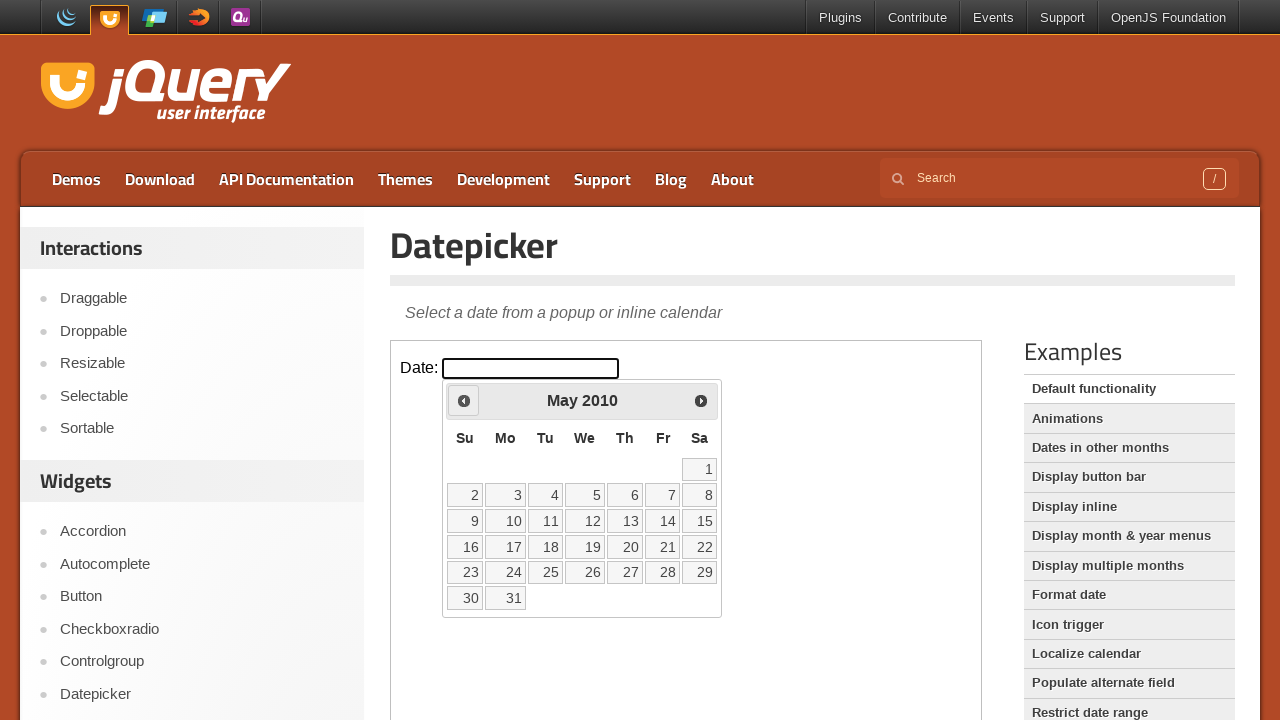

Clicked Previous button to navigate to earlier year at (464, 400) on iframe >> nth=0 >> internal:control=enter-frame >> xpath=//span[contains(text(),
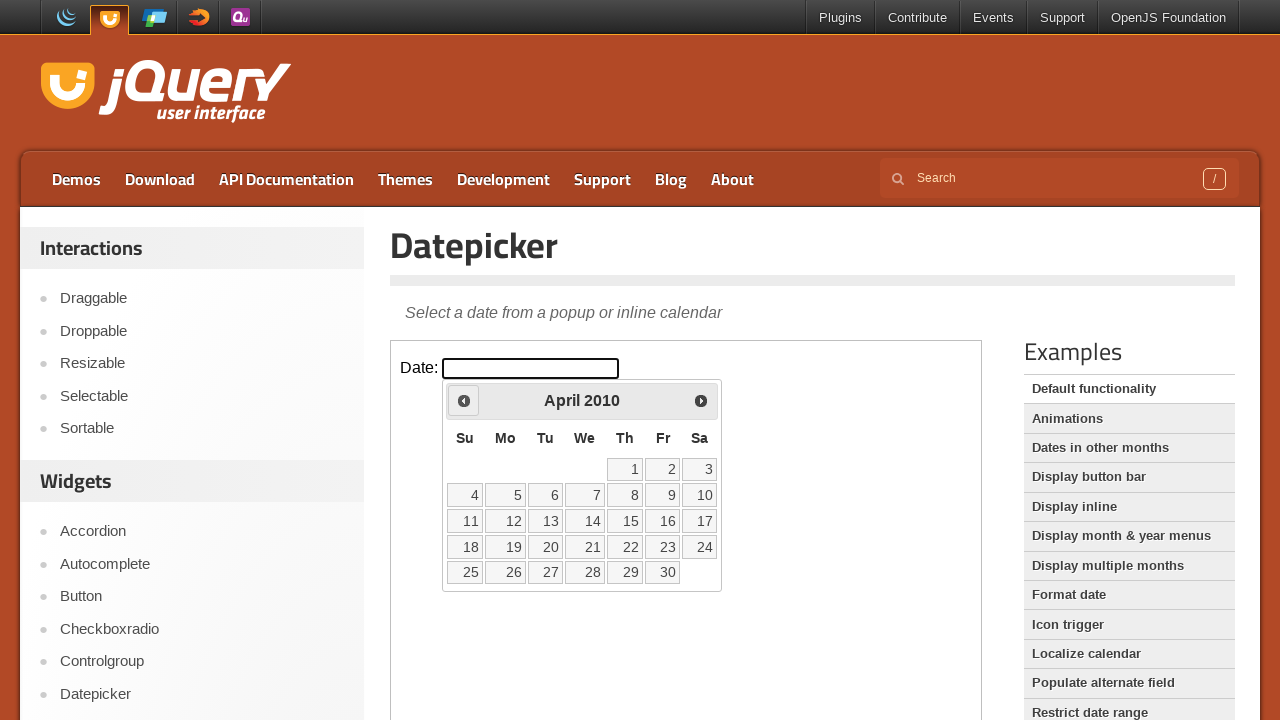

Retrieved updated calendar year: 2010
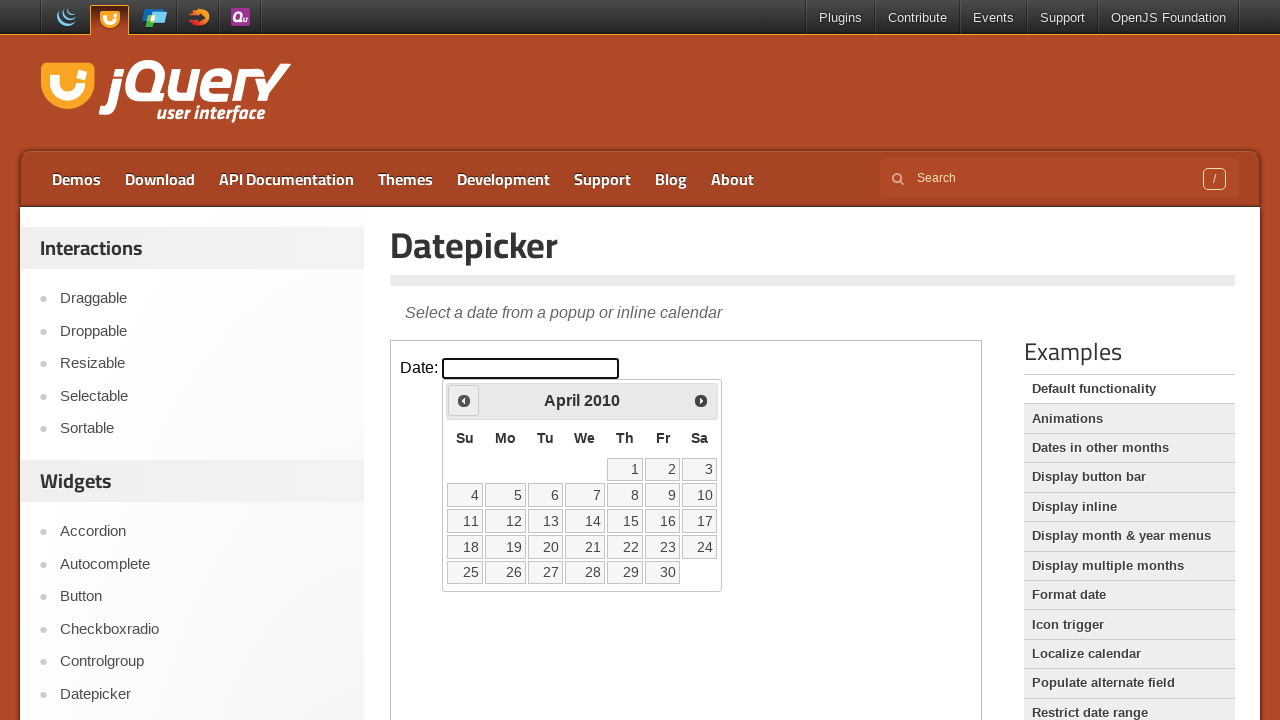

Clicked Previous button to navigate to earlier year at (464, 400) on iframe >> nth=0 >> internal:control=enter-frame >> xpath=//span[contains(text(),
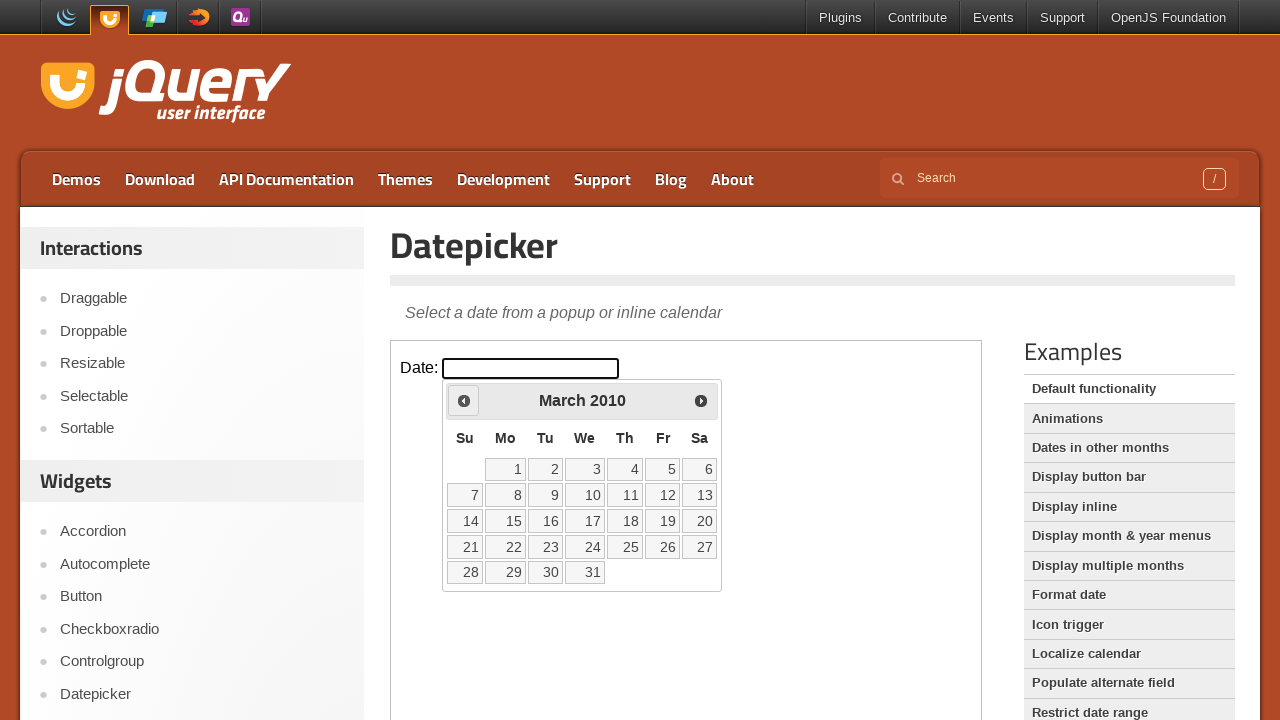

Retrieved updated calendar year: 2010
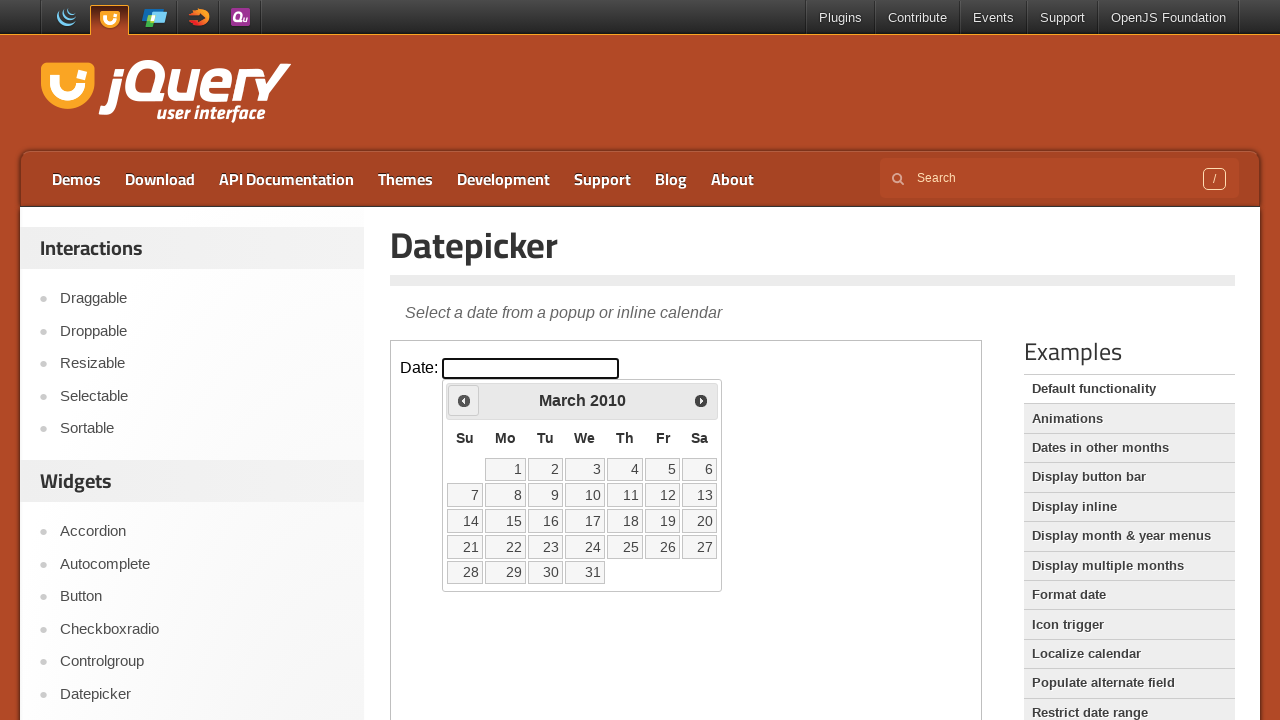

Clicked Previous button to navigate to earlier year at (464, 400) on iframe >> nth=0 >> internal:control=enter-frame >> xpath=//span[contains(text(),
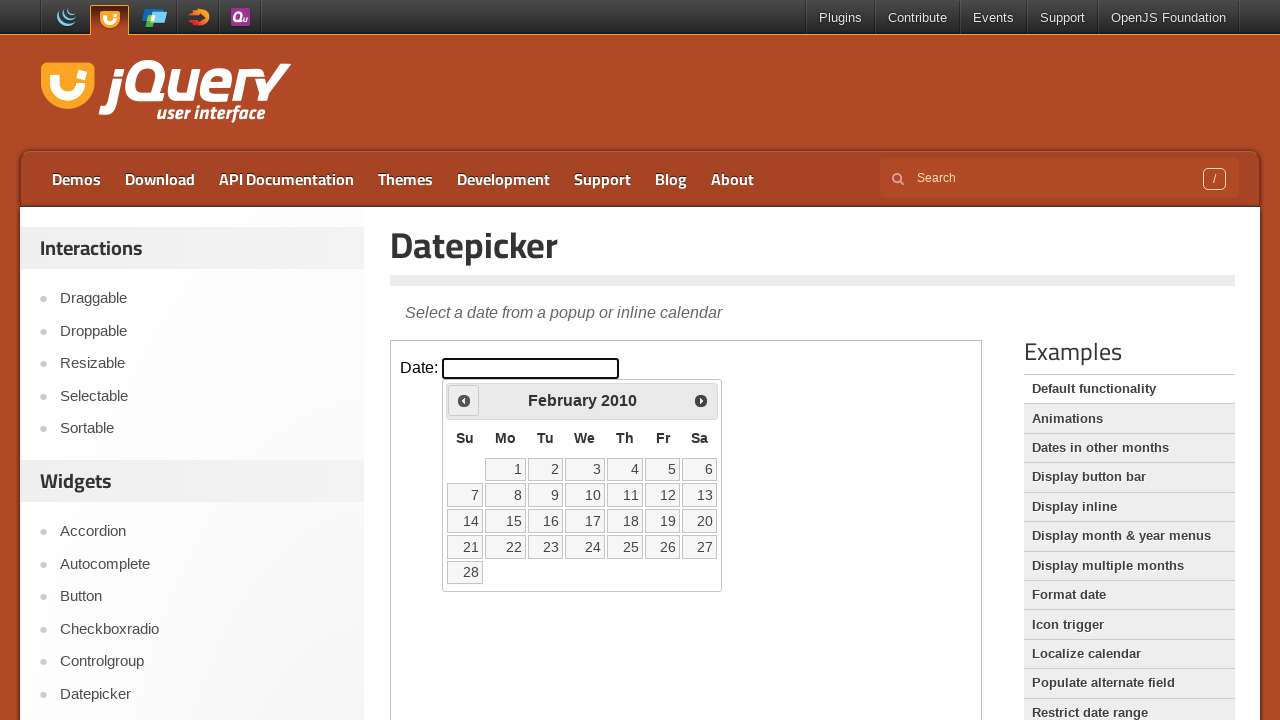

Retrieved updated calendar year: 2010
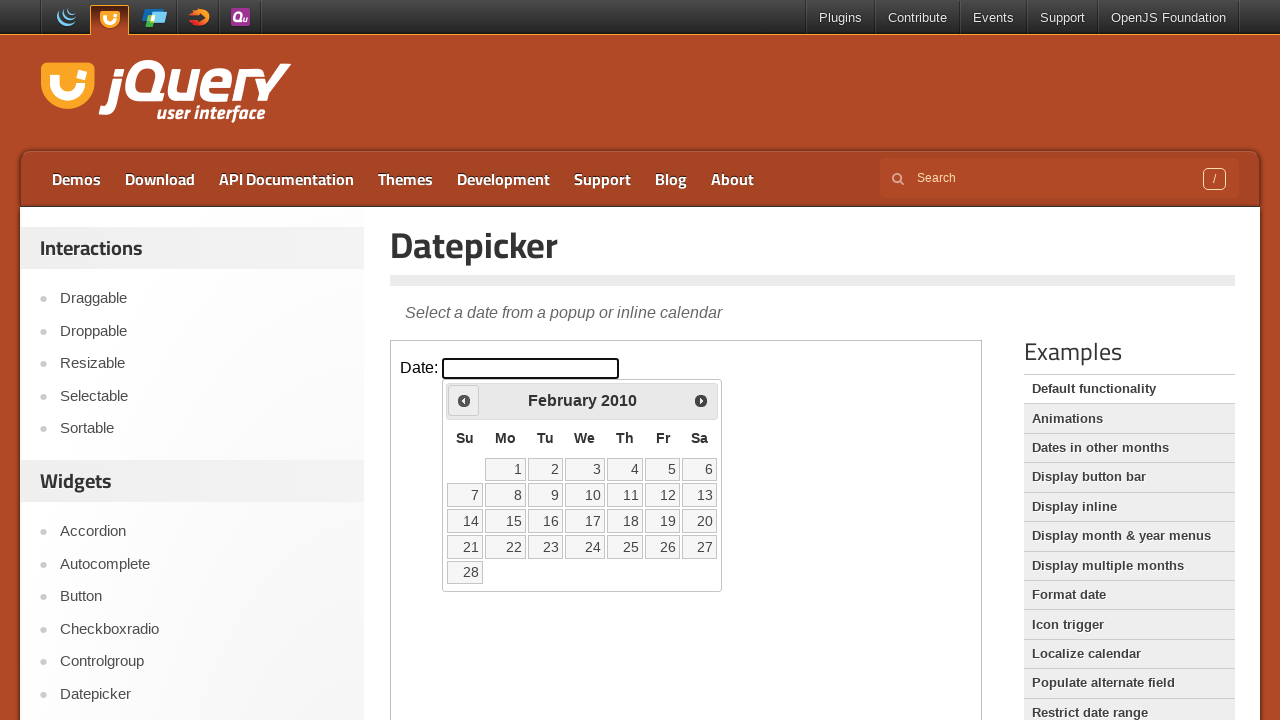

Clicked Previous button to navigate to earlier year at (464, 400) on iframe >> nth=0 >> internal:control=enter-frame >> xpath=//span[contains(text(),
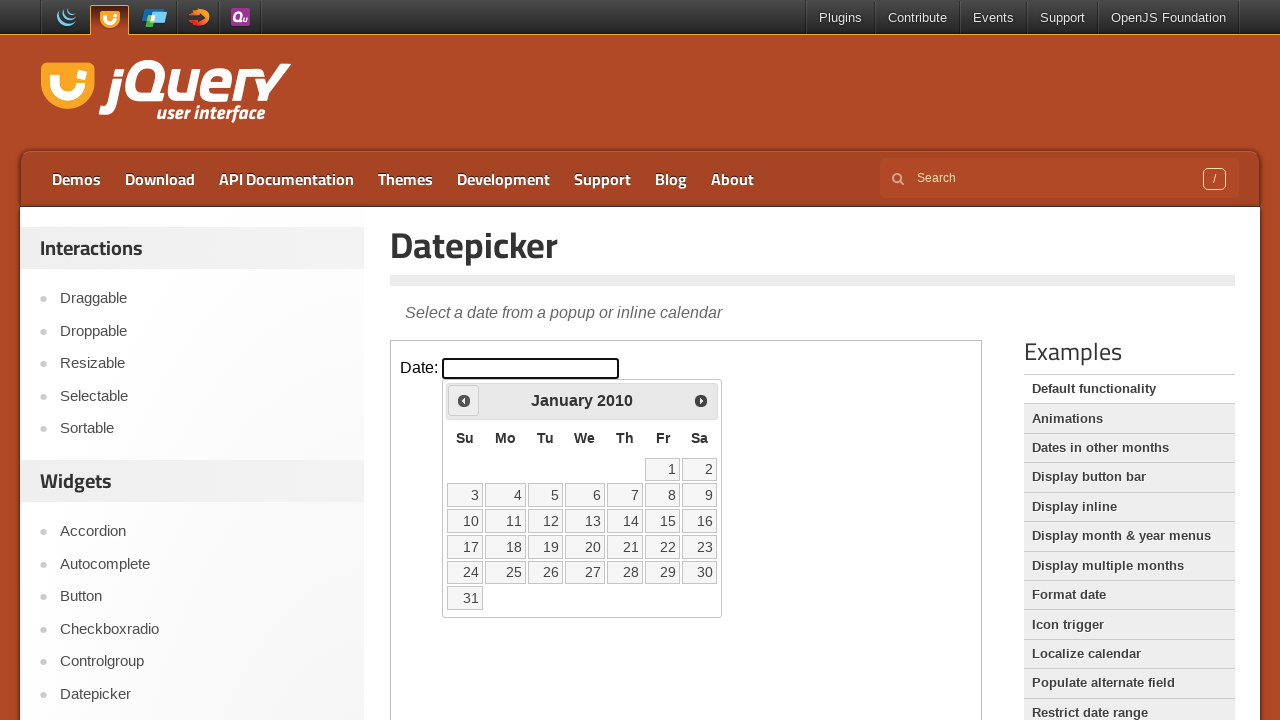

Retrieved updated calendar year: 2010
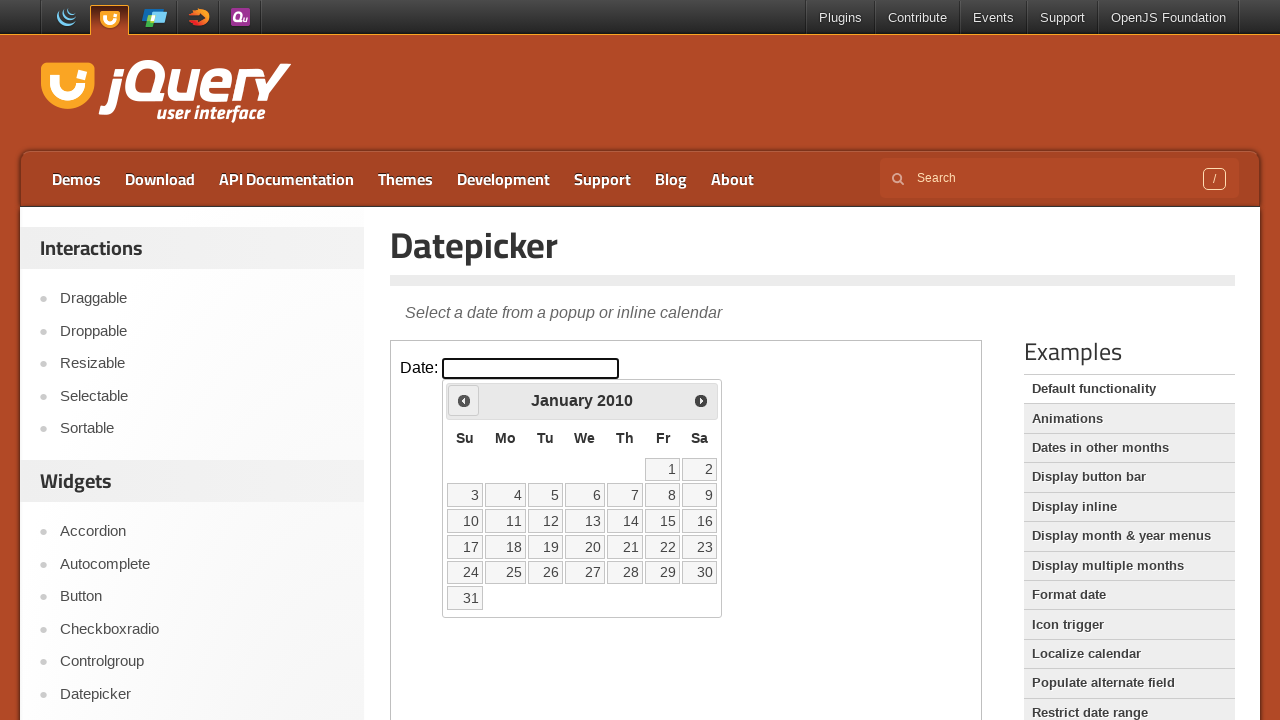

Clicked Previous button to navigate to earlier year at (464, 400) on iframe >> nth=0 >> internal:control=enter-frame >> xpath=//span[contains(text(),
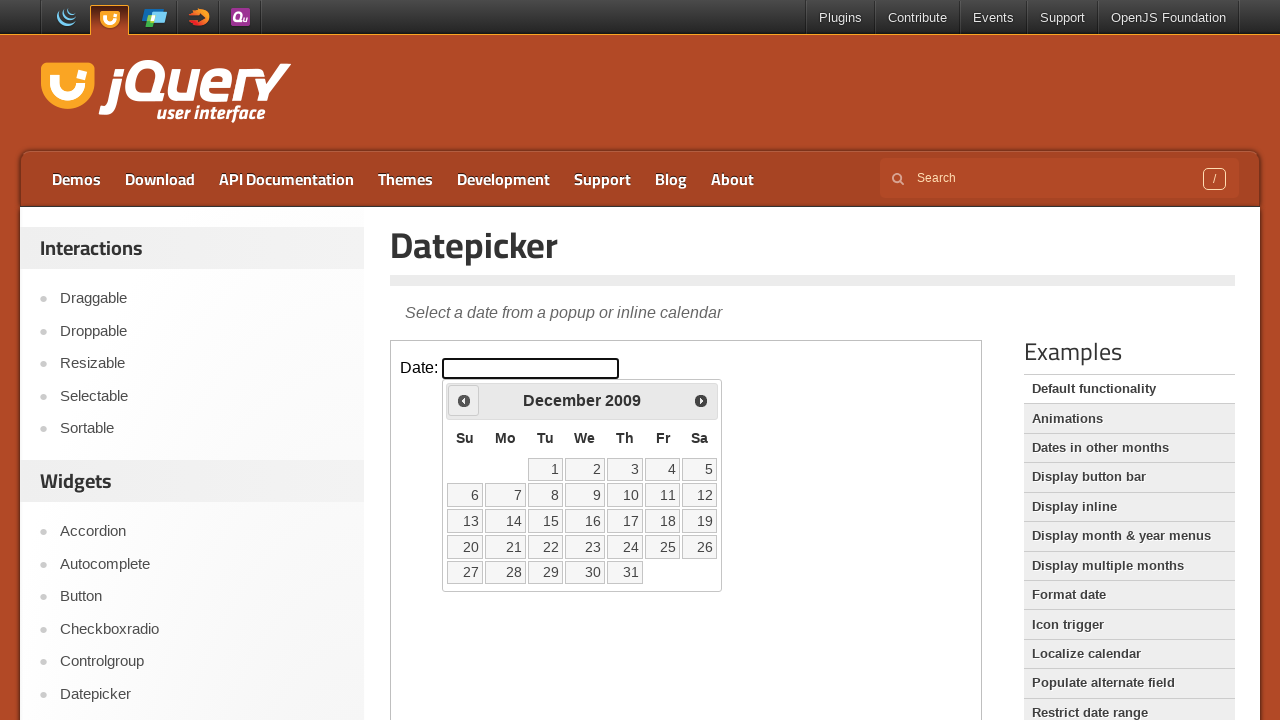

Retrieved updated calendar year: 2009
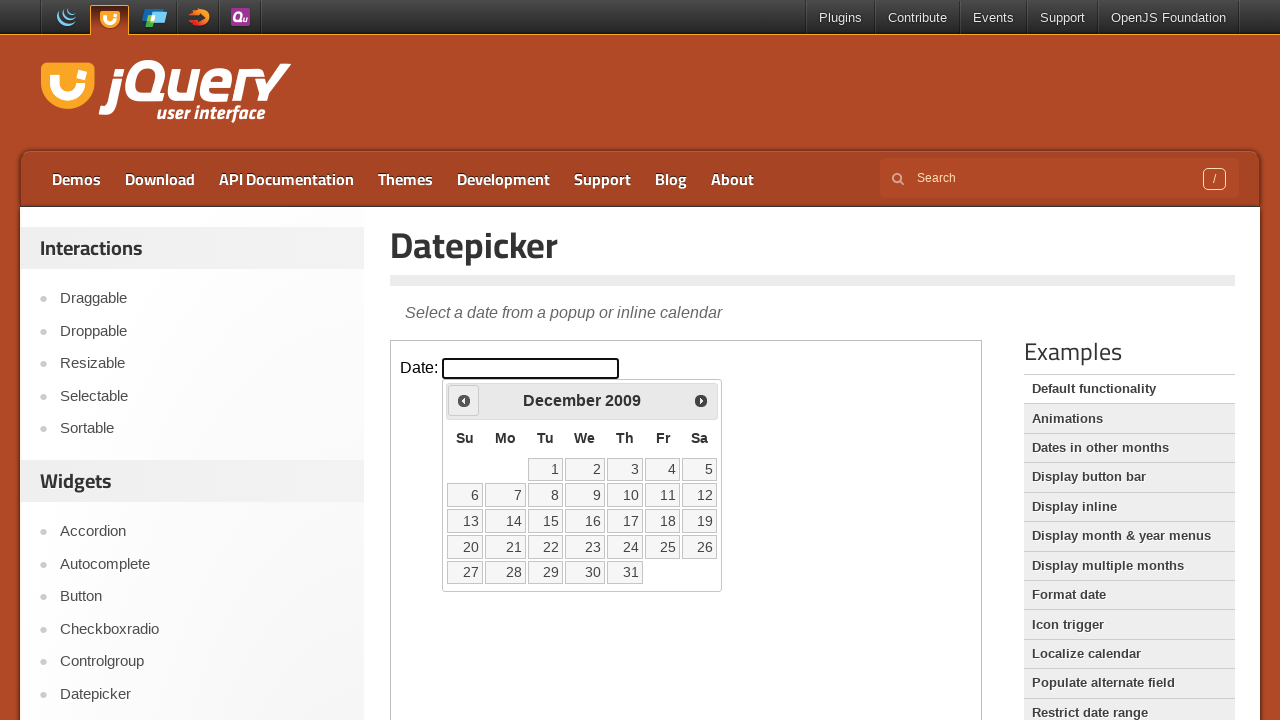

Clicked Previous button to navigate to earlier year at (464, 400) on iframe >> nth=0 >> internal:control=enter-frame >> xpath=//span[contains(text(),
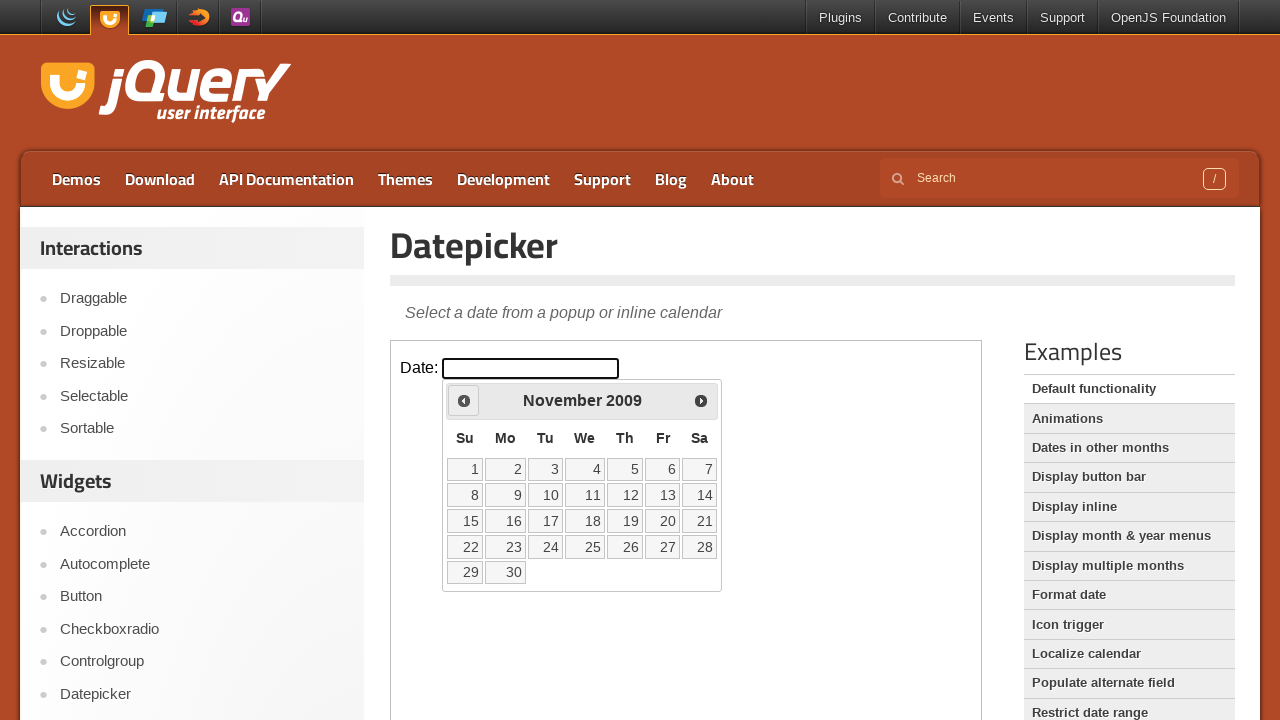

Retrieved updated calendar year: 2009
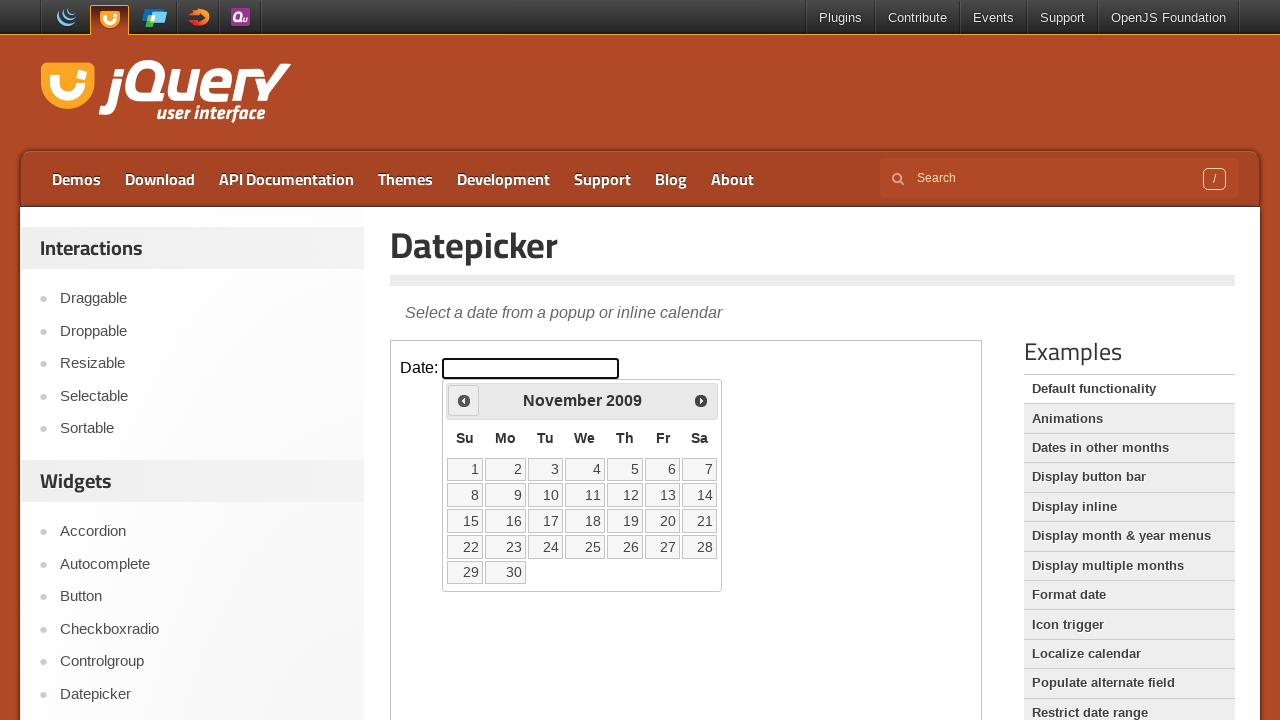

Clicked Previous button to navigate to earlier year at (464, 400) on iframe >> nth=0 >> internal:control=enter-frame >> xpath=//span[contains(text(),
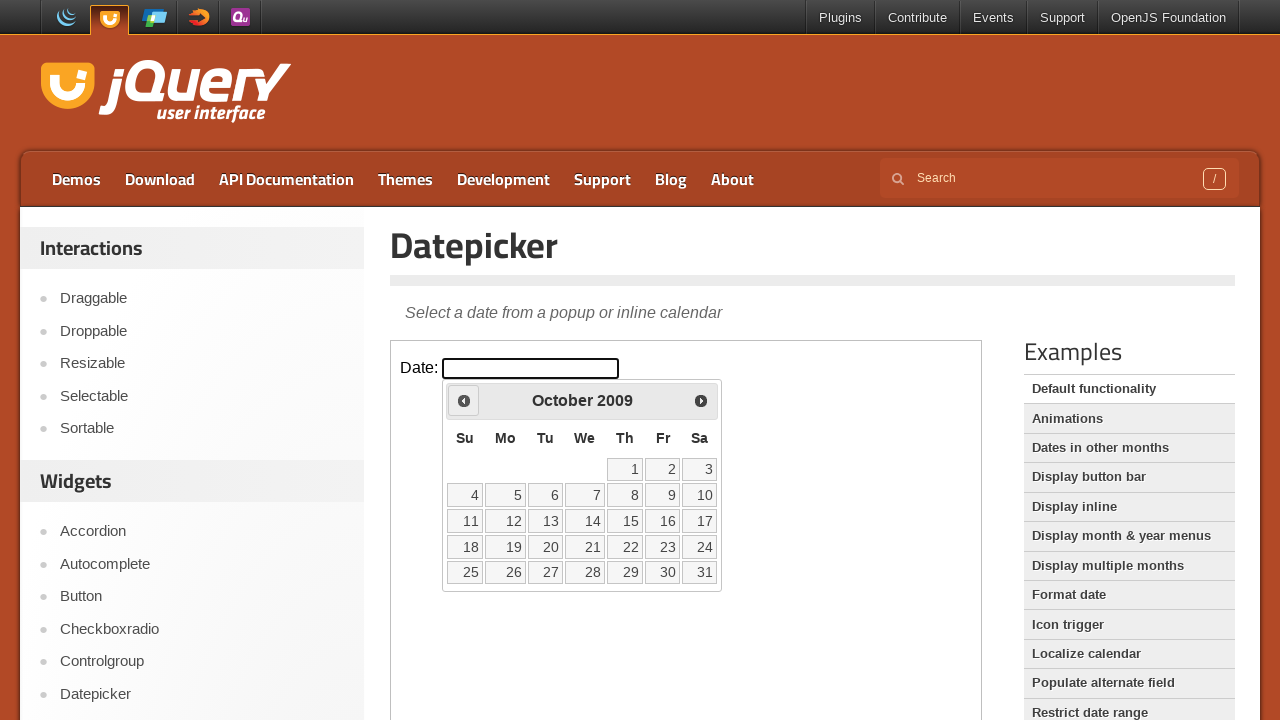

Retrieved updated calendar year: 2009
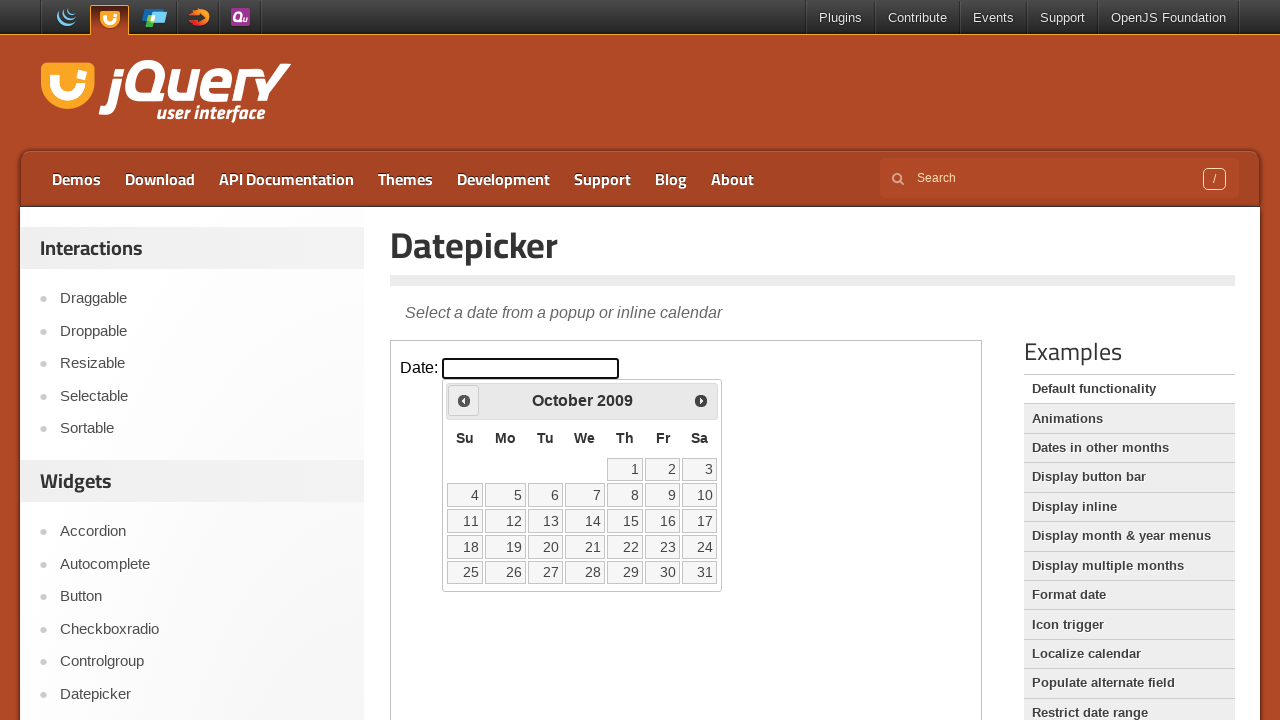

Clicked Previous button to navigate to earlier year at (464, 400) on iframe >> nth=0 >> internal:control=enter-frame >> xpath=//span[contains(text(),
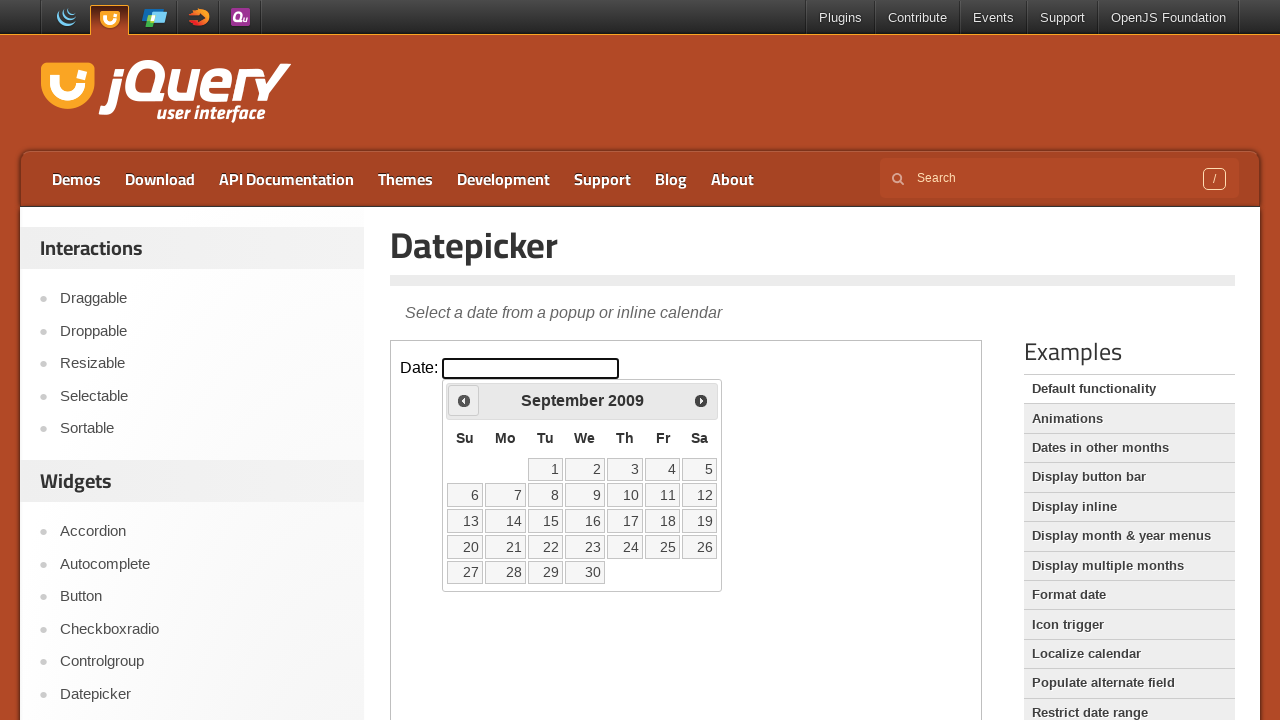

Retrieved updated calendar year: 2009
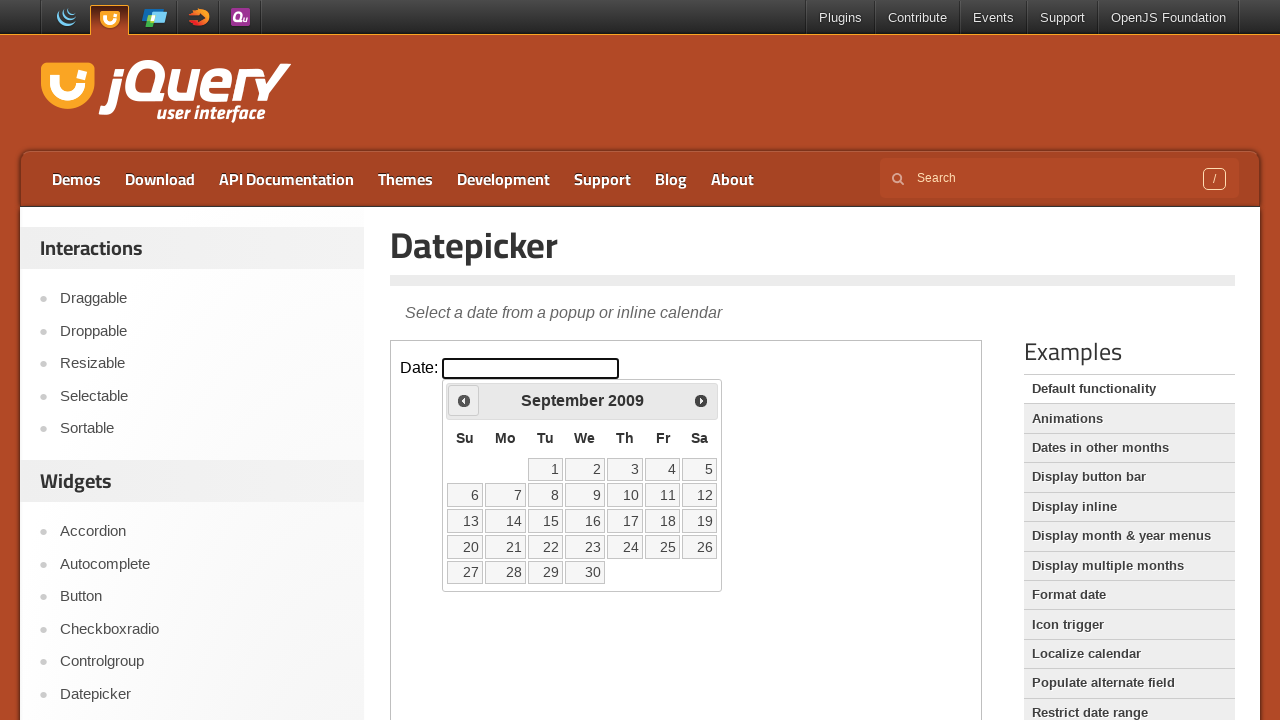

Clicked Previous button to navigate to earlier year at (464, 400) on iframe >> nth=0 >> internal:control=enter-frame >> xpath=//span[contains(text(),
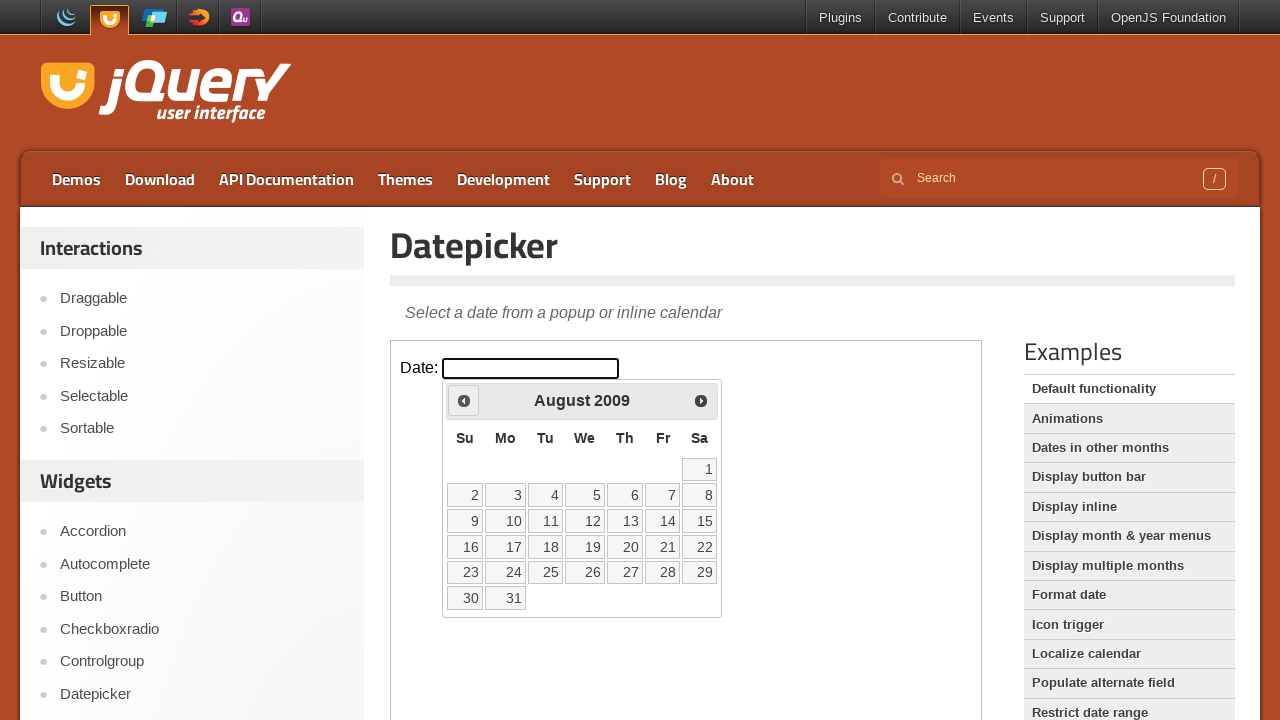

Retrieved updated calendar year: 2009
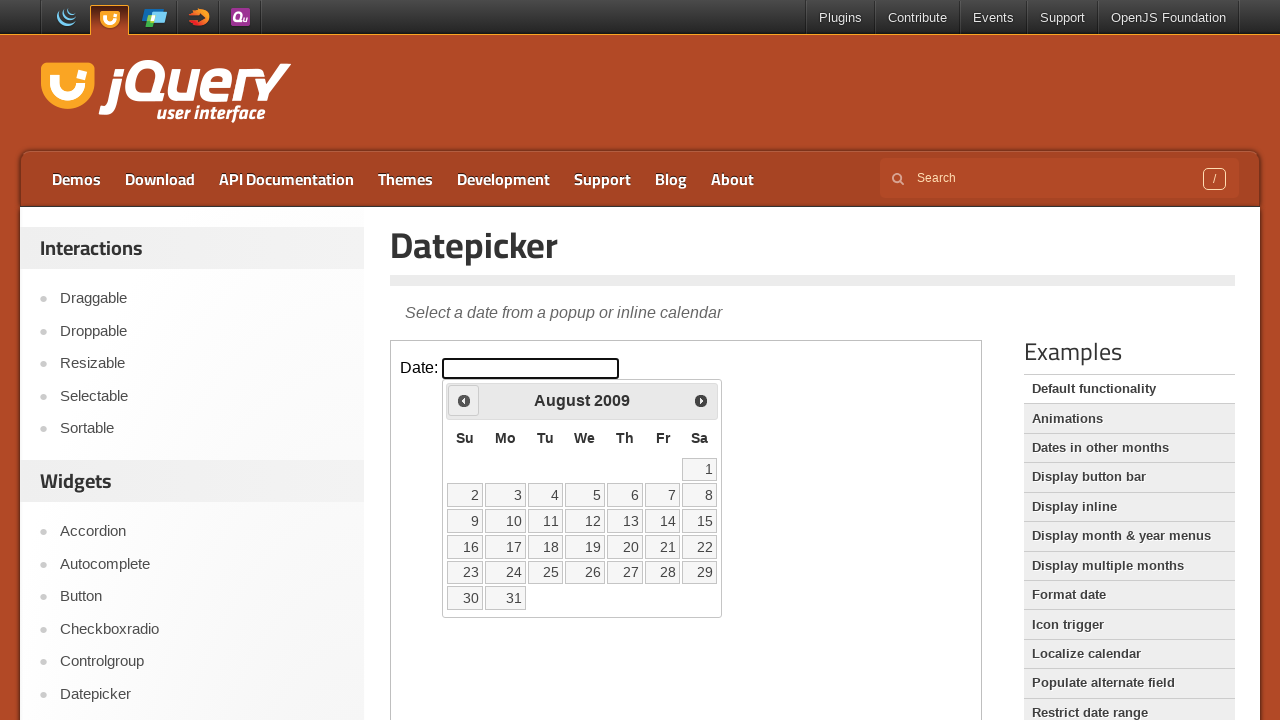

Clicked Previous button to navigate to earlier year at (464, 400) on iframe >> nth=0 >> internal:control=enter-frame >> xpath=//span[contains(text(),
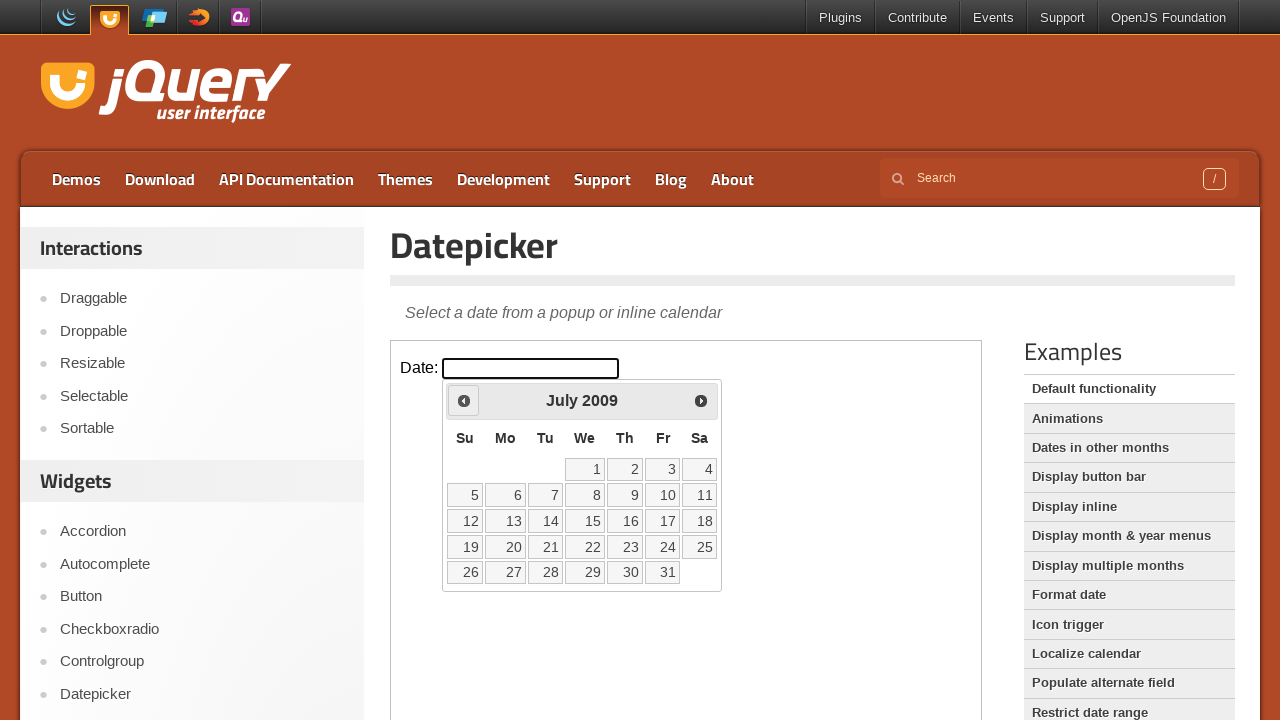

Retrieved updated calendar year: 2009
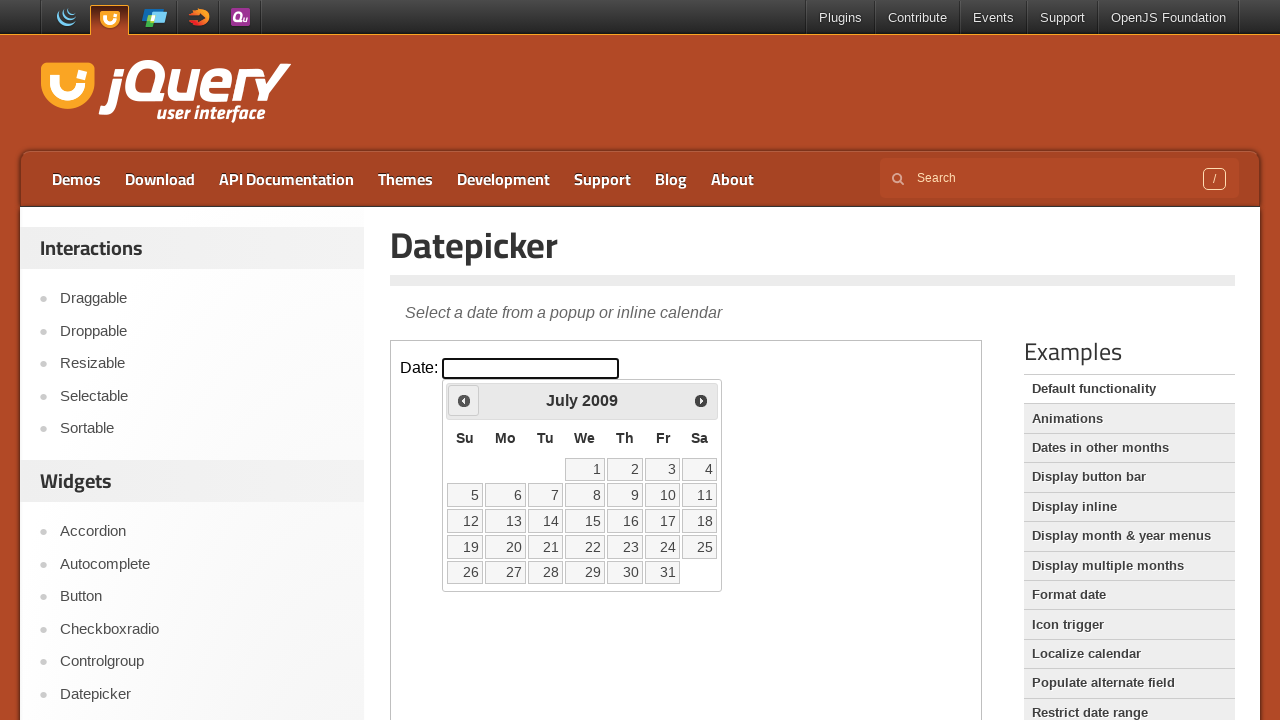

Clicked Previous button to navigate to earlier year at (464, 400) on iframe >> nth=0 >> internal:control=enter-frame >> xpath=//span[contains(text(),
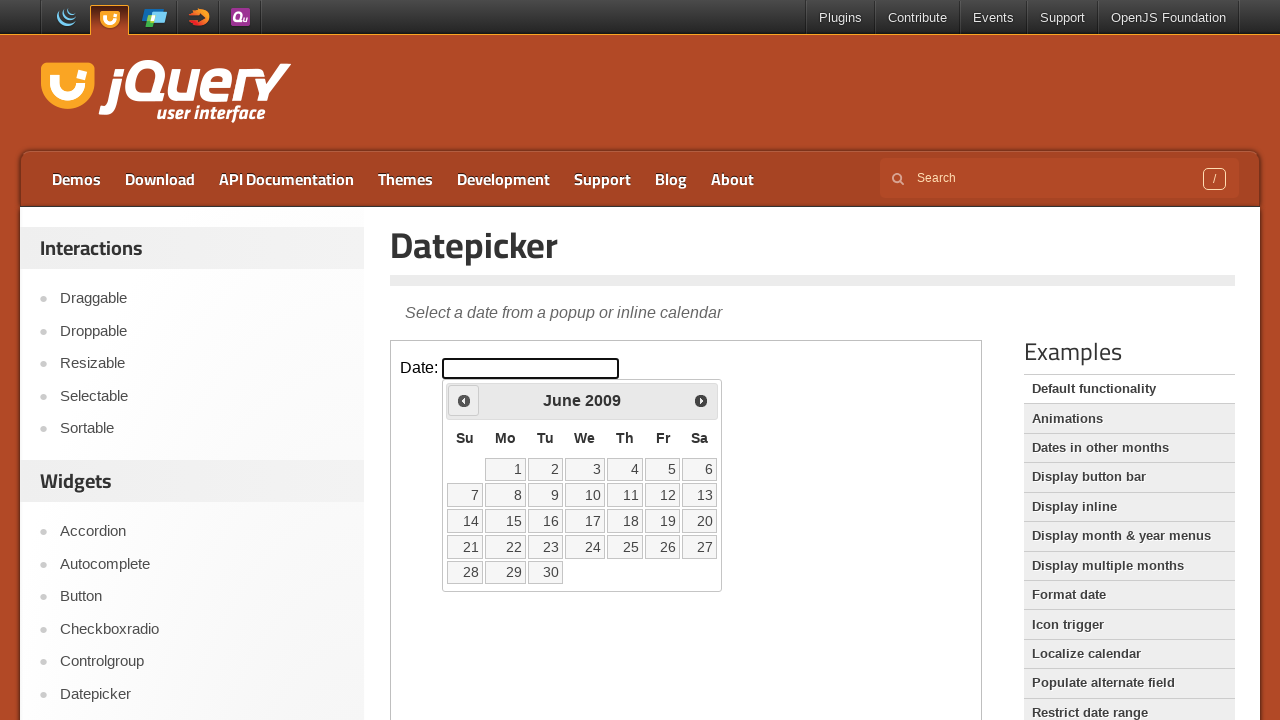

Retrieved updated calendar year: 2009
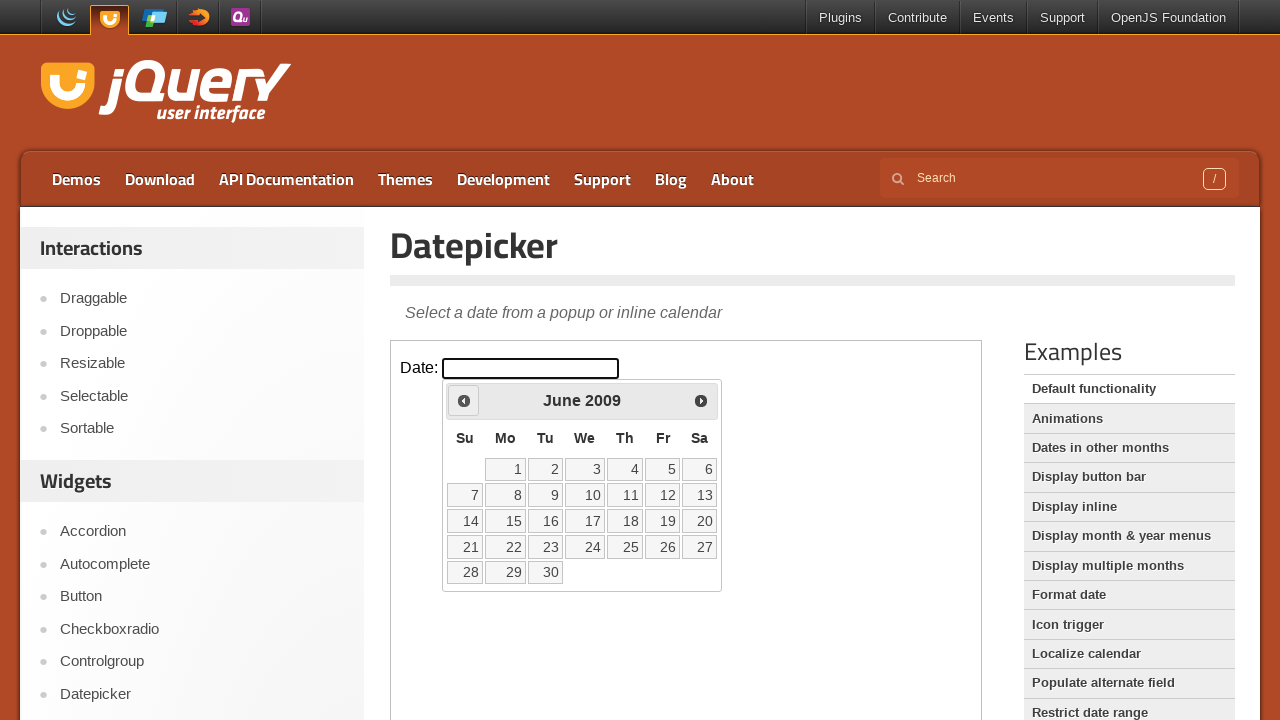

Clicked Previous button to navigate to earlier year at (464, 400) on iframe >> nth=0 >> internal:control=enter-frame >> xpath=//span[contains(text(),
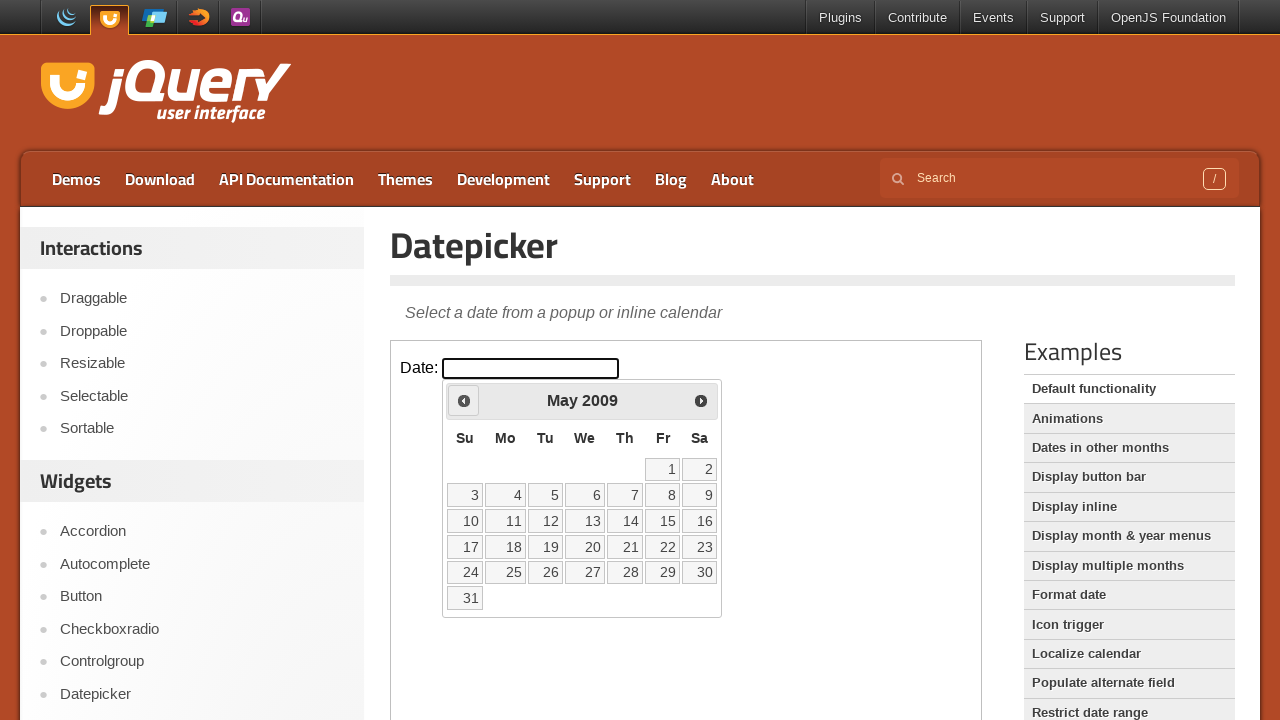

Retrieved updated calendar year: 2009
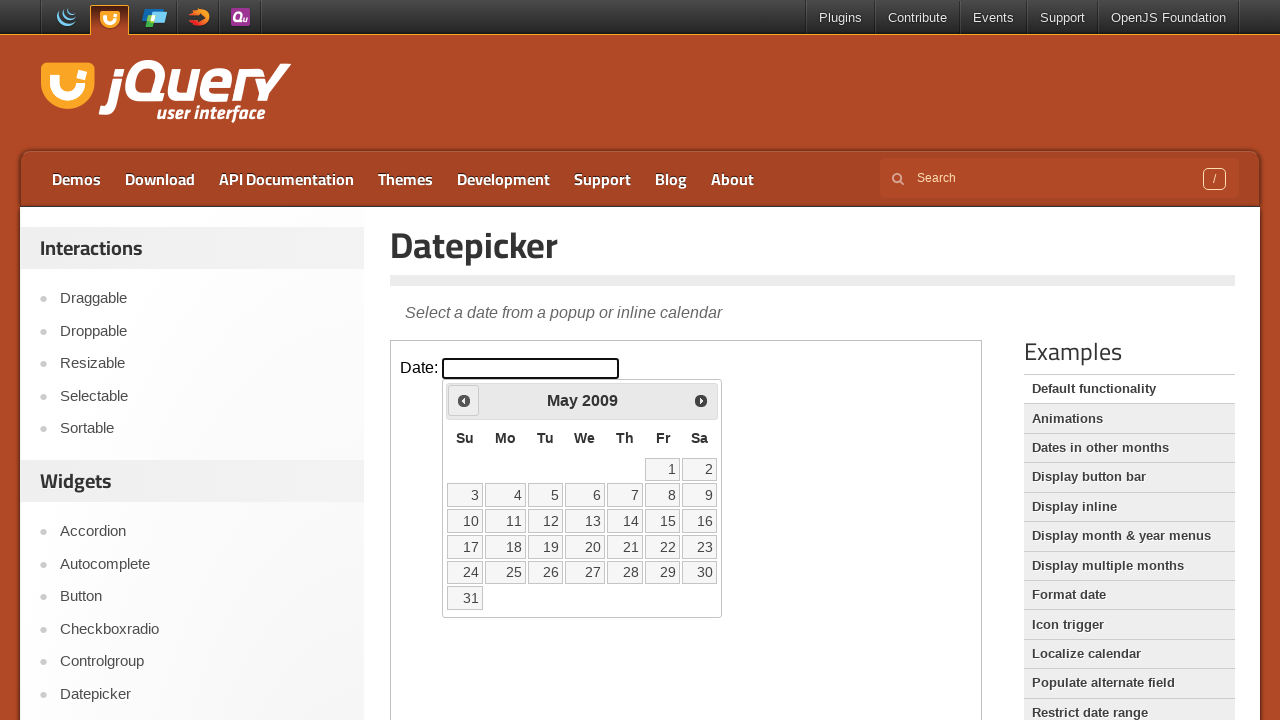

Clicked Previous button to navigate to earlier year at (464, 400) on iframe >> nth=0 >> internal:control=enter-frame >> xpath=//span[contains(text(),
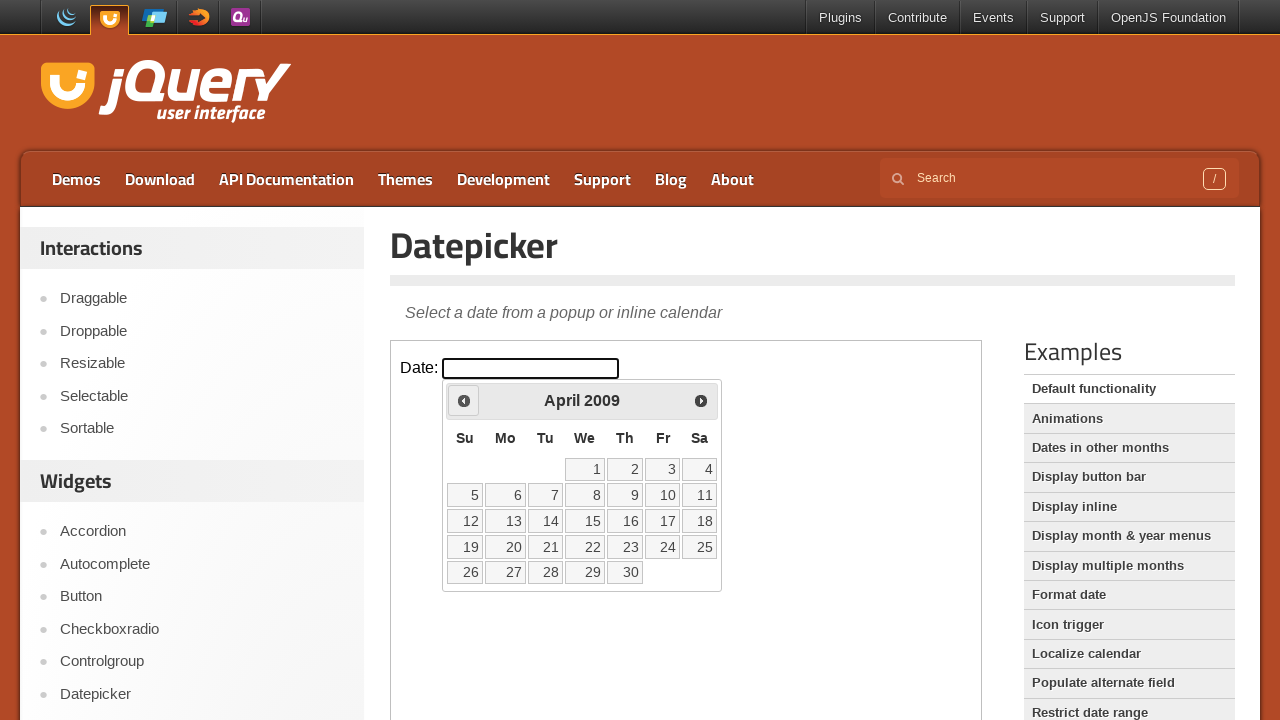

Retrieved updated calendar year: 2009
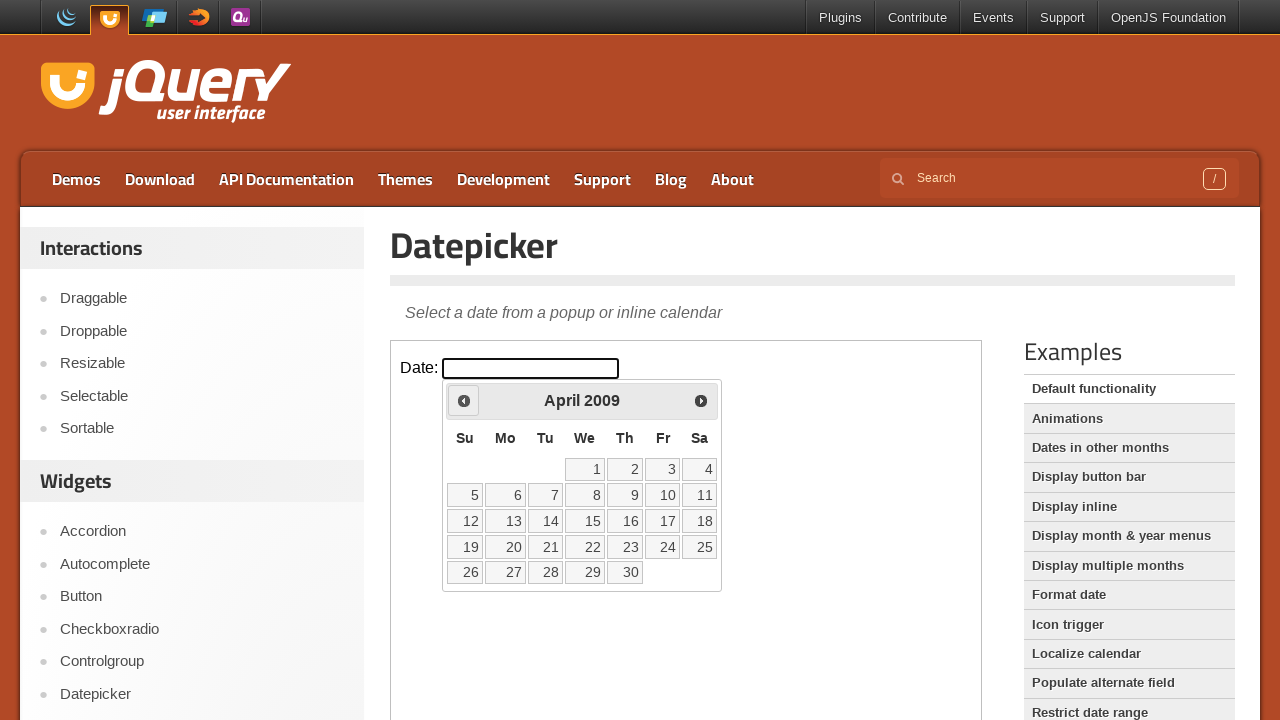

Clicked Previous button to navigate to earlier year at (464, 400) on iframe >> nth=0 >> internal:control=enter-frame >> xpath=//span[contains(text(),
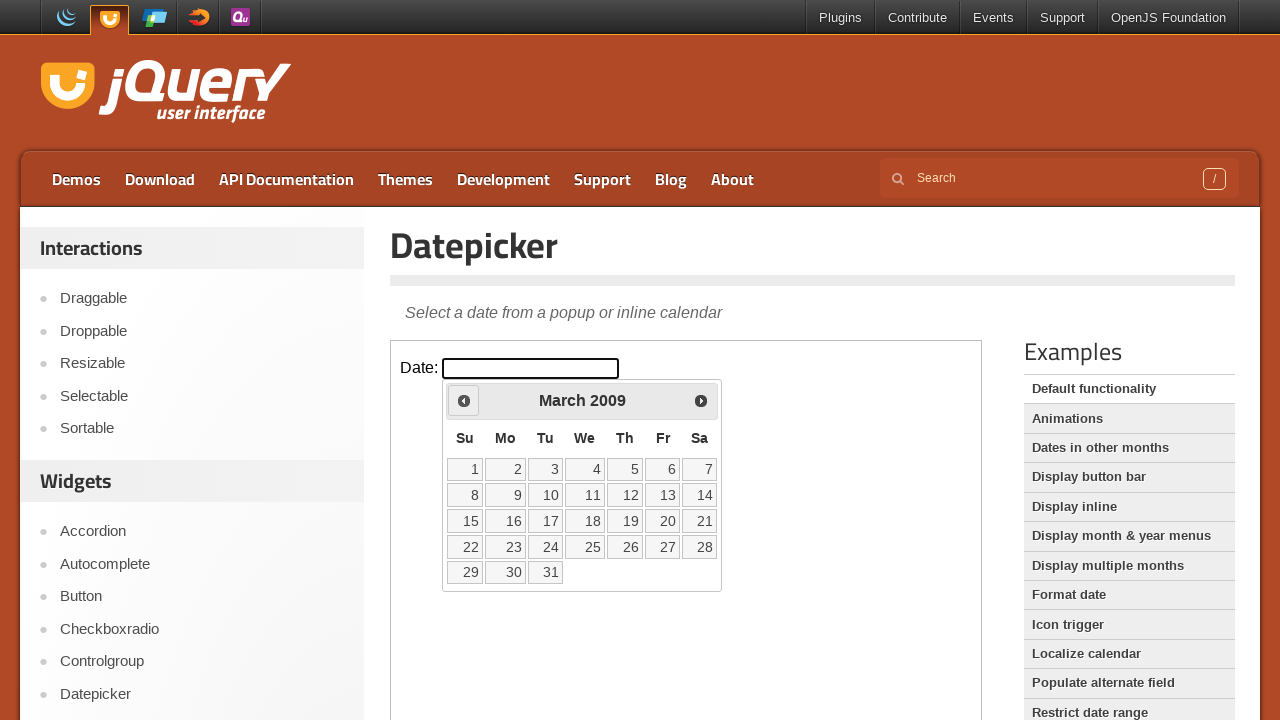

Retrieved updated calendar year: 2009
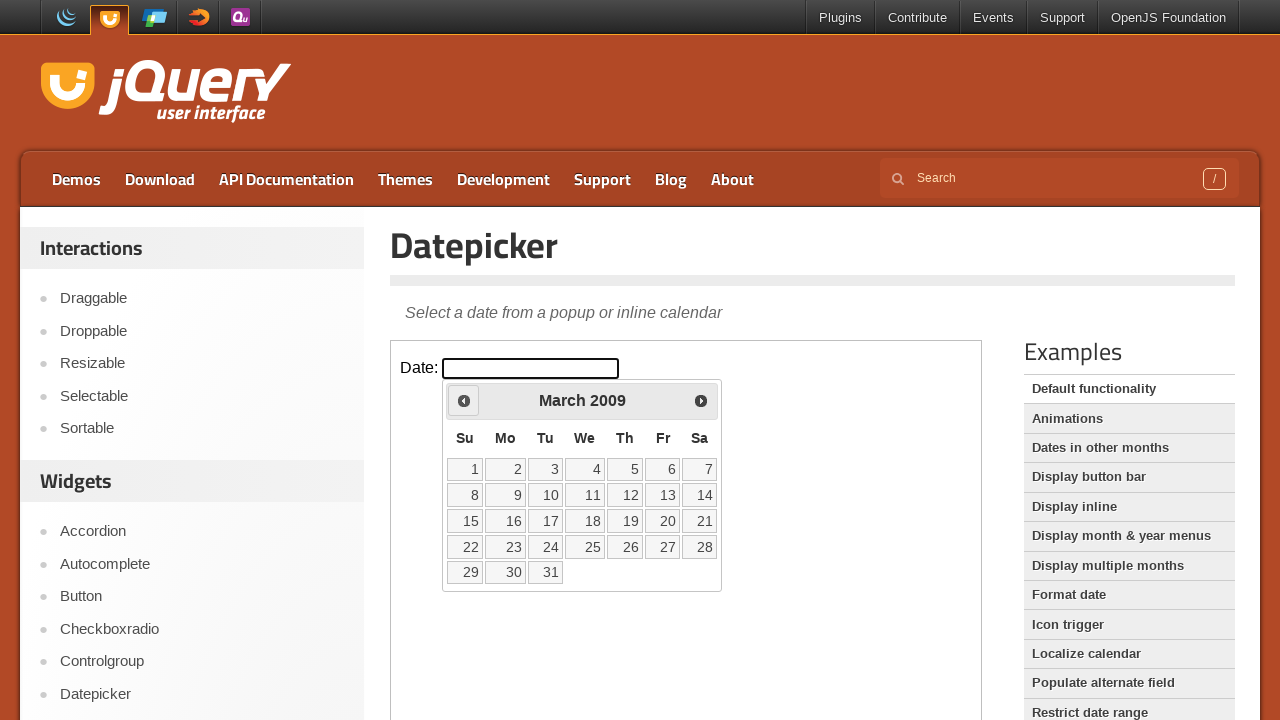

Clicked Previous button to navigate to earlier year at (464, 400) on iframe >> nth=0 >> internal:control=enter-frame >> xpath=//span[contains(text(),
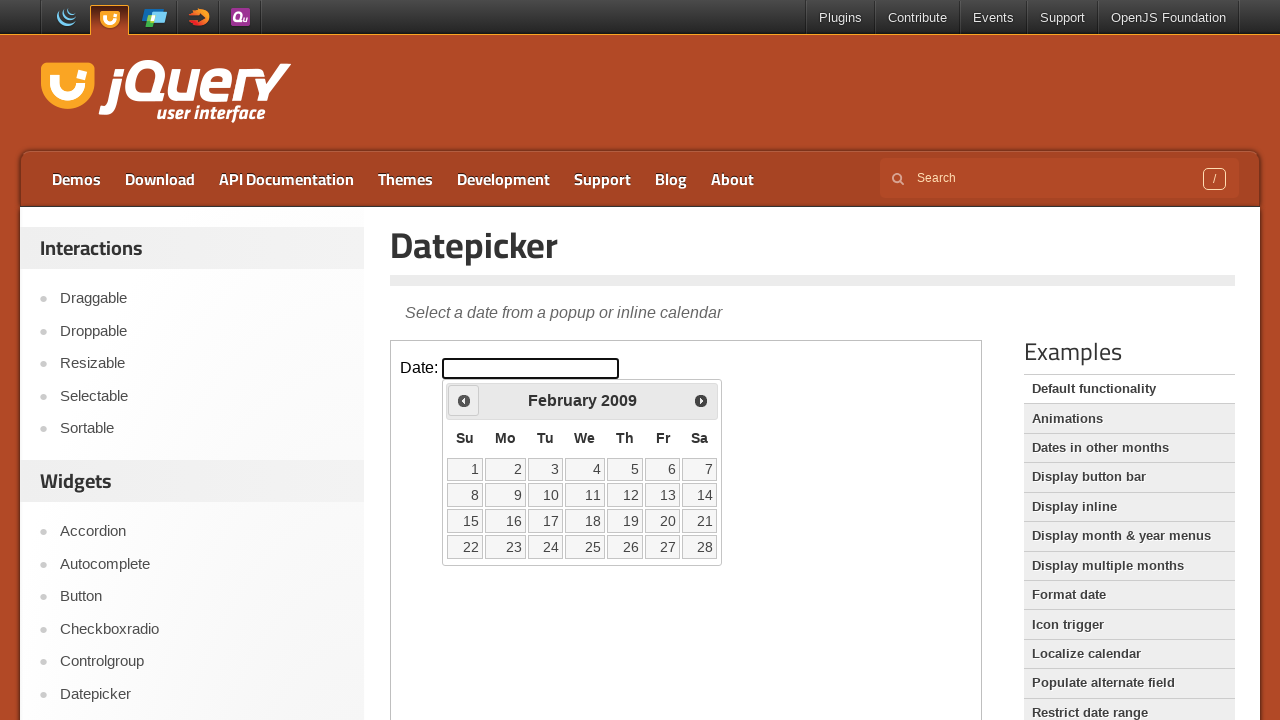

Retrieved updated calendar year: 2009
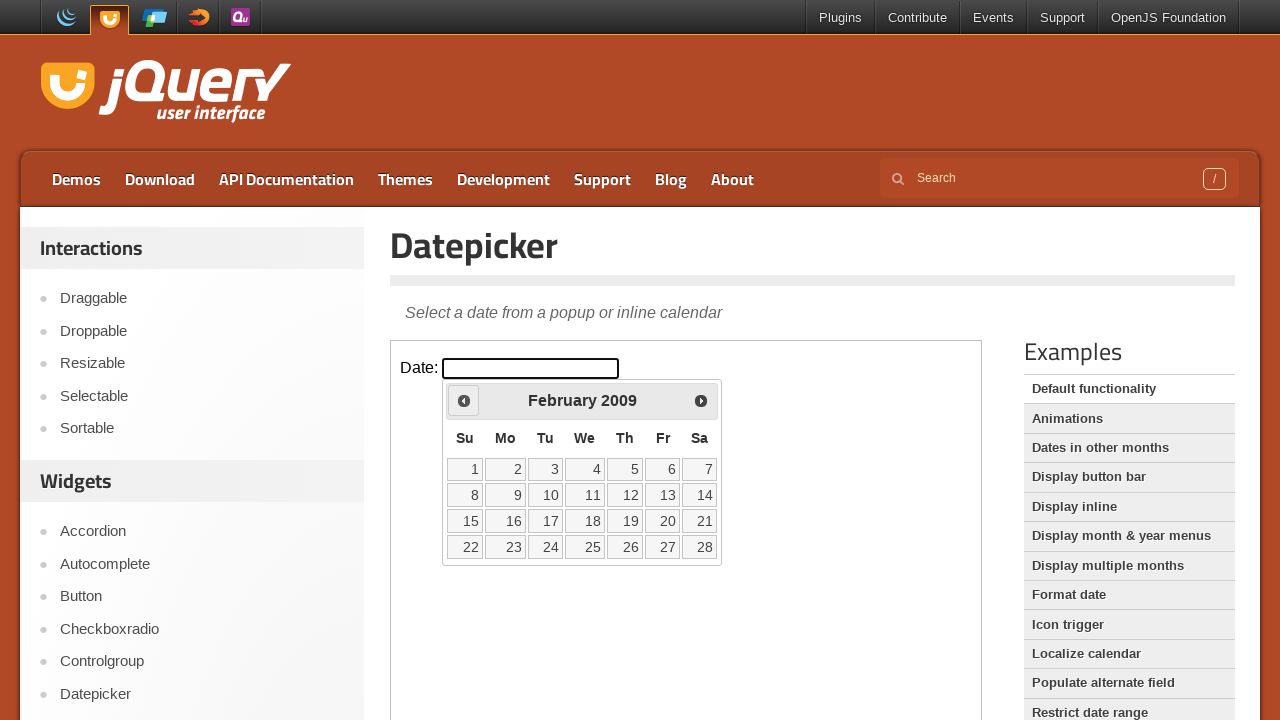

Clicked Previous button to navigate to earlier year at (464, 400) on iframe >> nth=0 >> internal:control=enter-frame >> xpath=//span[contains(text(),
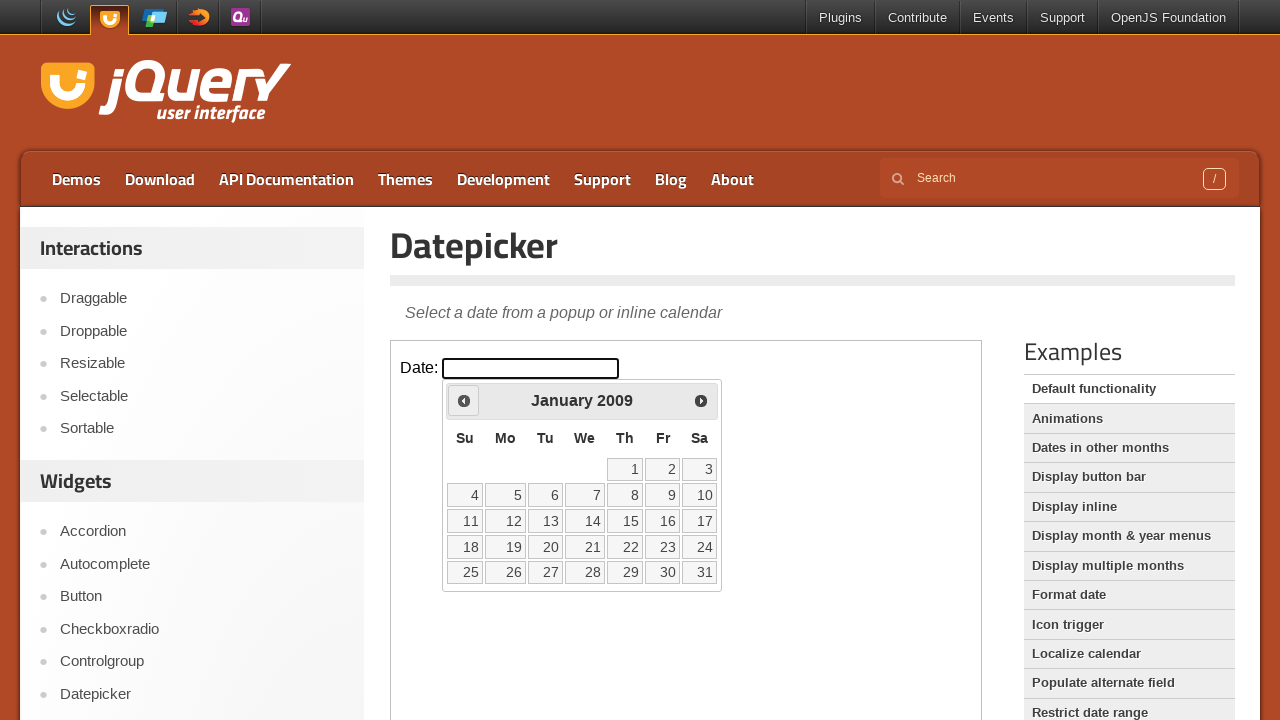

Retrieved updated calendar year: 2009
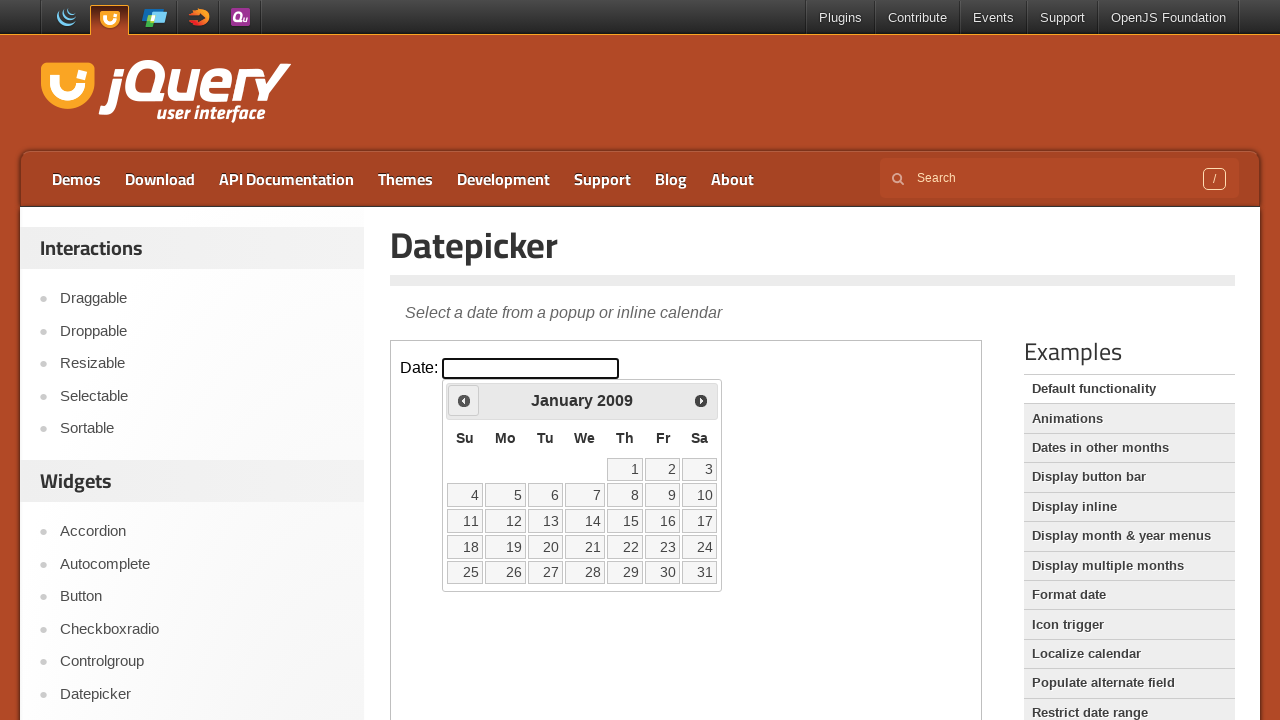

Clicked Previous button to navigate to earlier year at (464, 400) on iframe >> nth=0 >> internal:control=enter-frame >> xpath=//span[contains(text(),
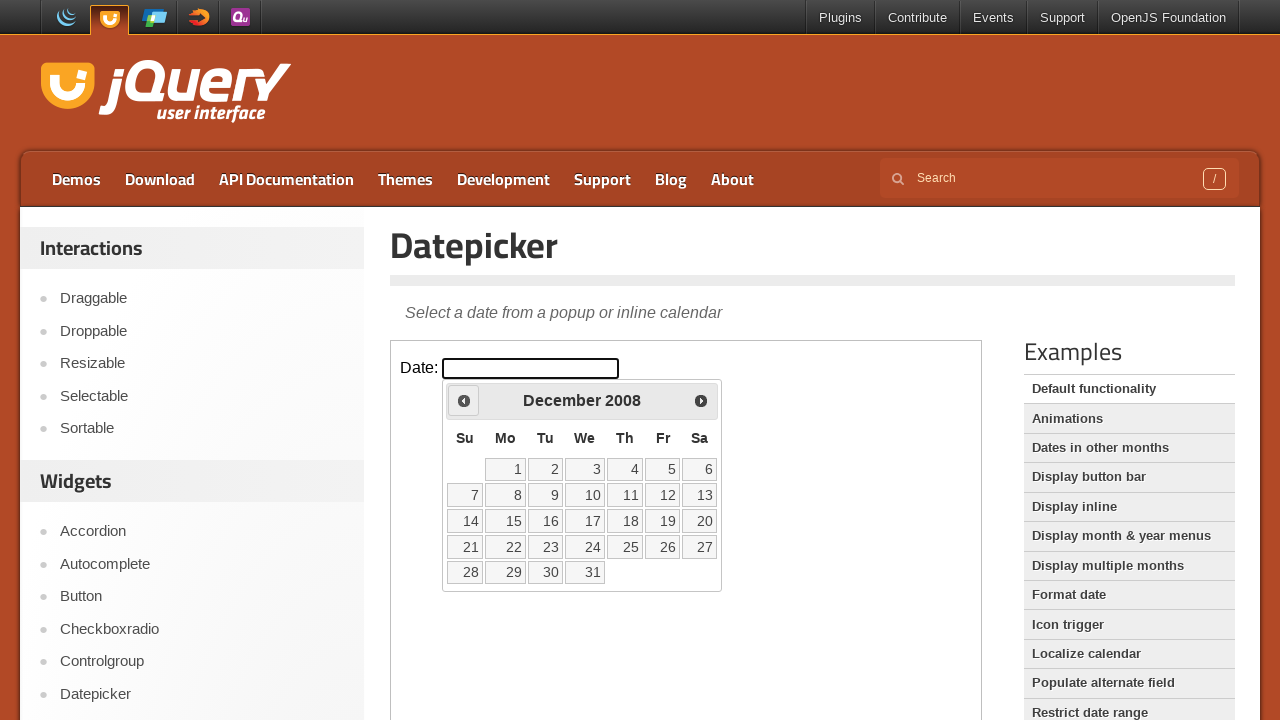

Retrieved updated calendar year: 2008
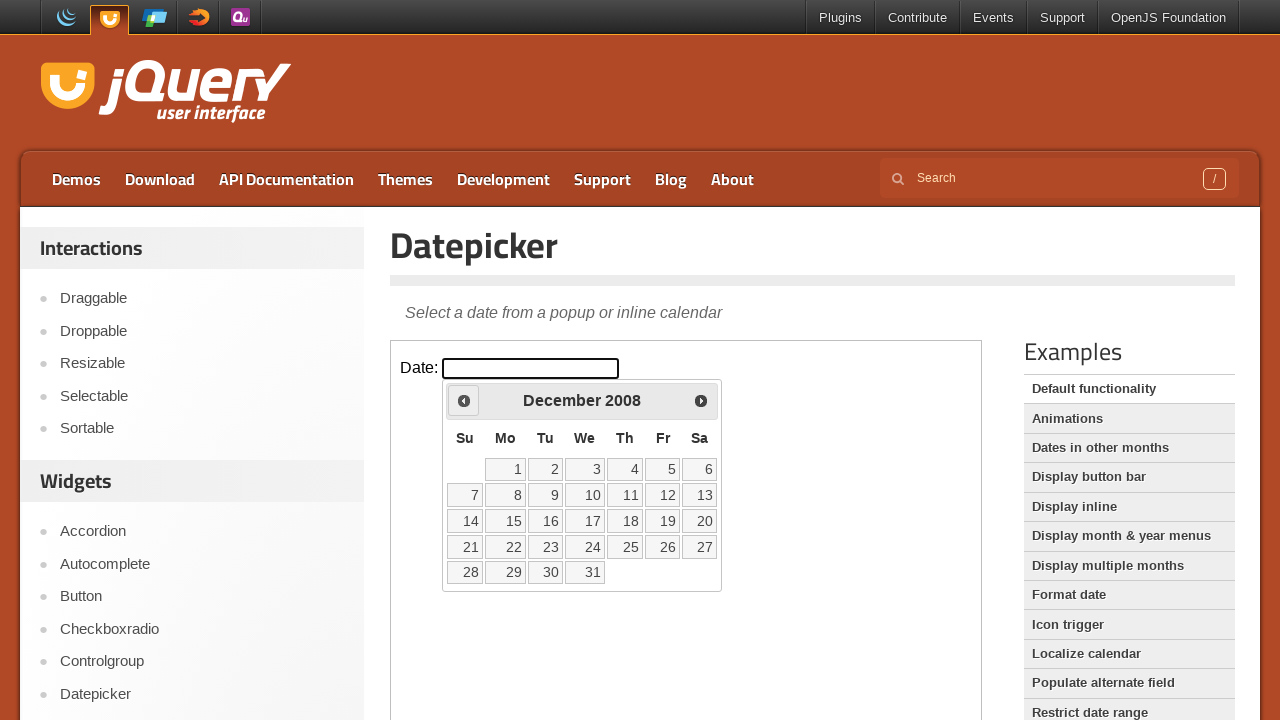

Clicked Previous button to navigate to earlier year at (464, 400) on iframe >> nth=0 >> internal:control=enter-frame >> xpath=//span[contains(text(),
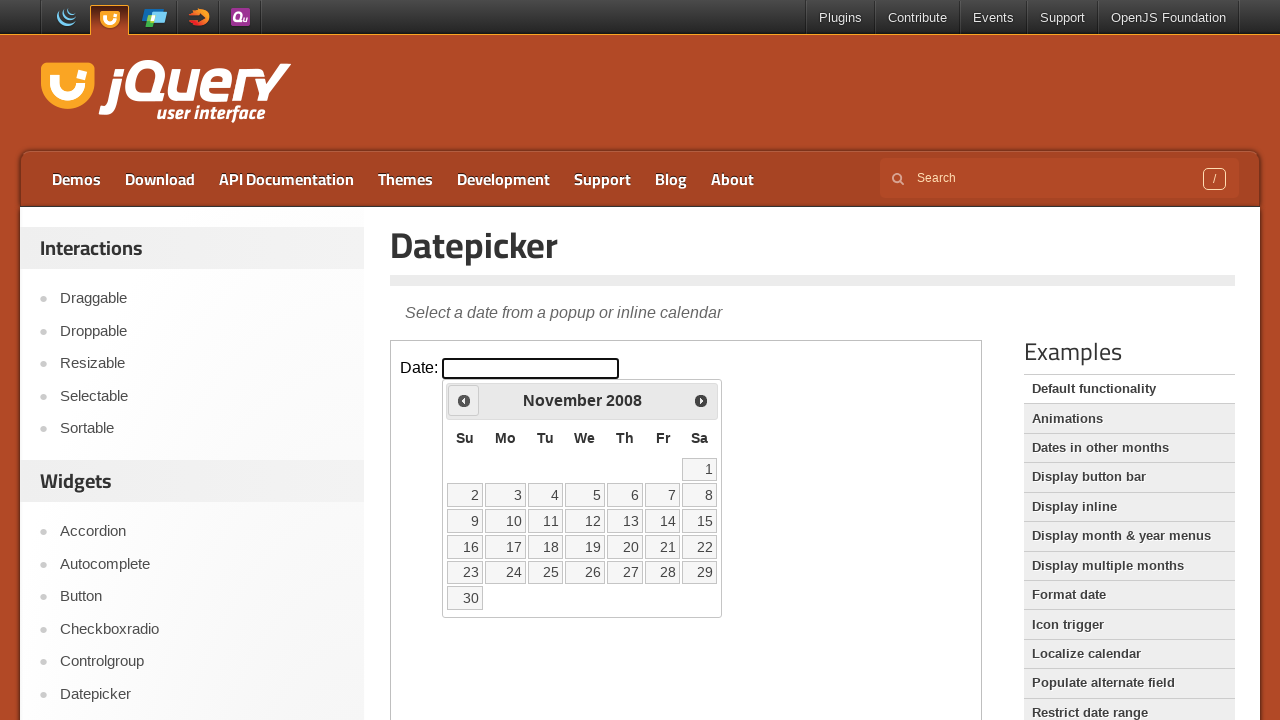

Retrieved updated calendar year: 2008
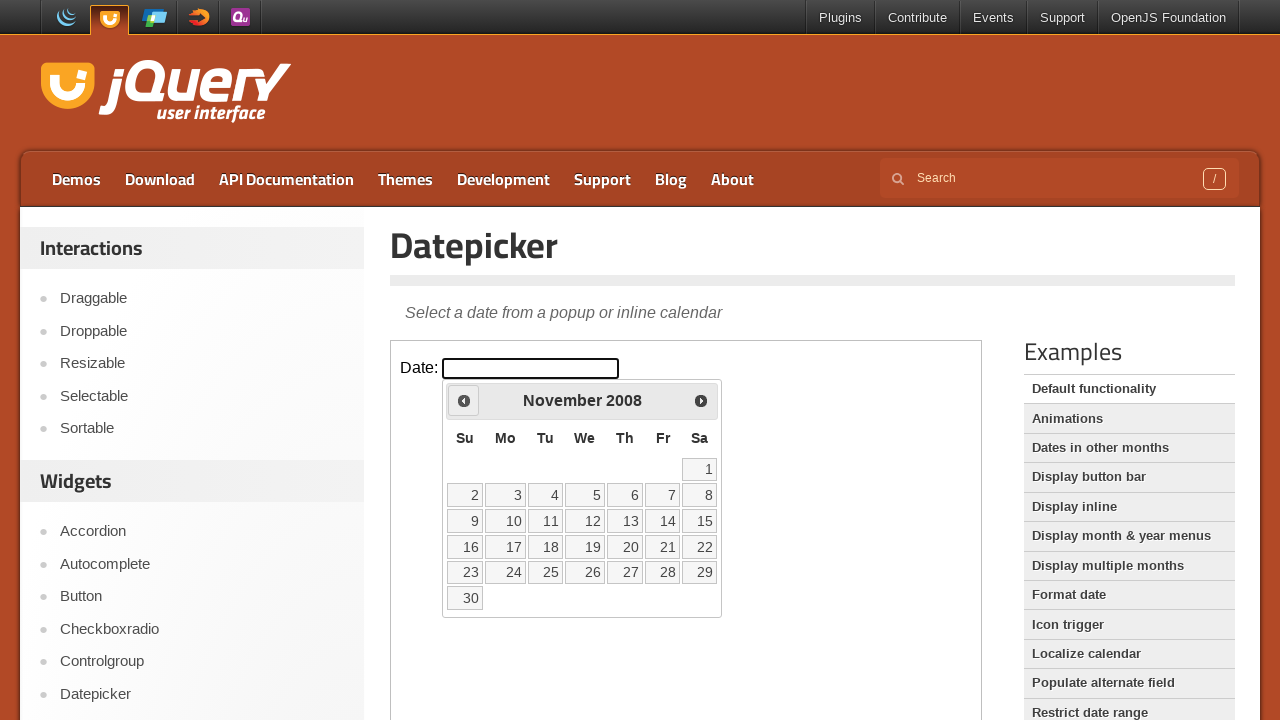

Clicked Previous button to navigate to earlier year at (464, 400) on iframe >> nth=0 >> internal:control=enter-frame >> xpath=//span[contains(text(),
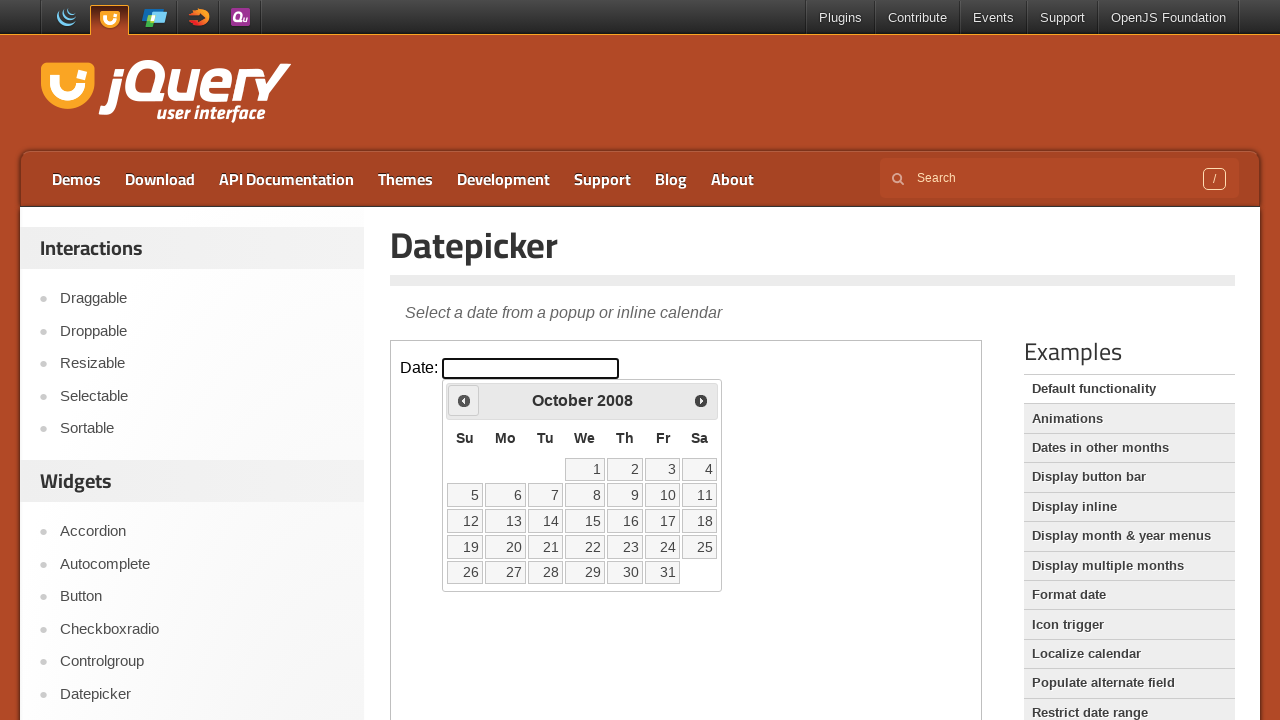

Retrieved updated calendar year: 2008
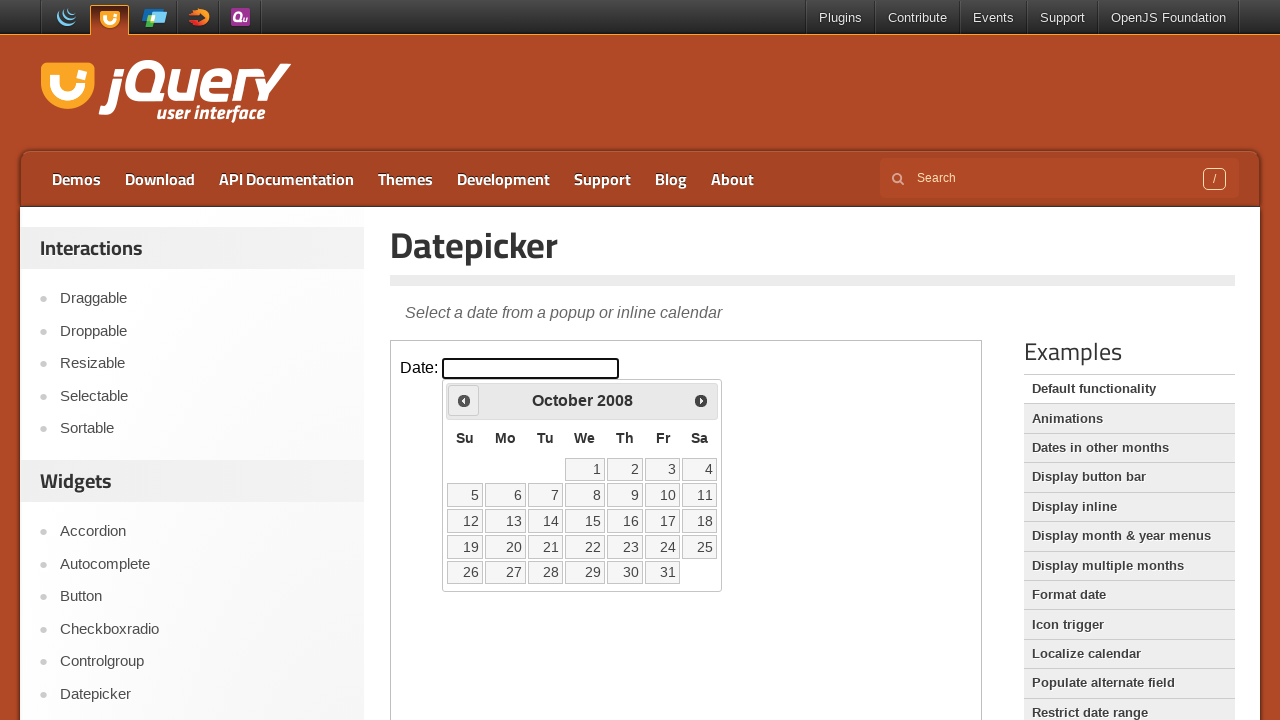

Clicked Previous button to navigate to earlier year at (464, 400) on iframe >> nth=0 >> internal:control=enter-frame >> xpath=//span[contains(text(),
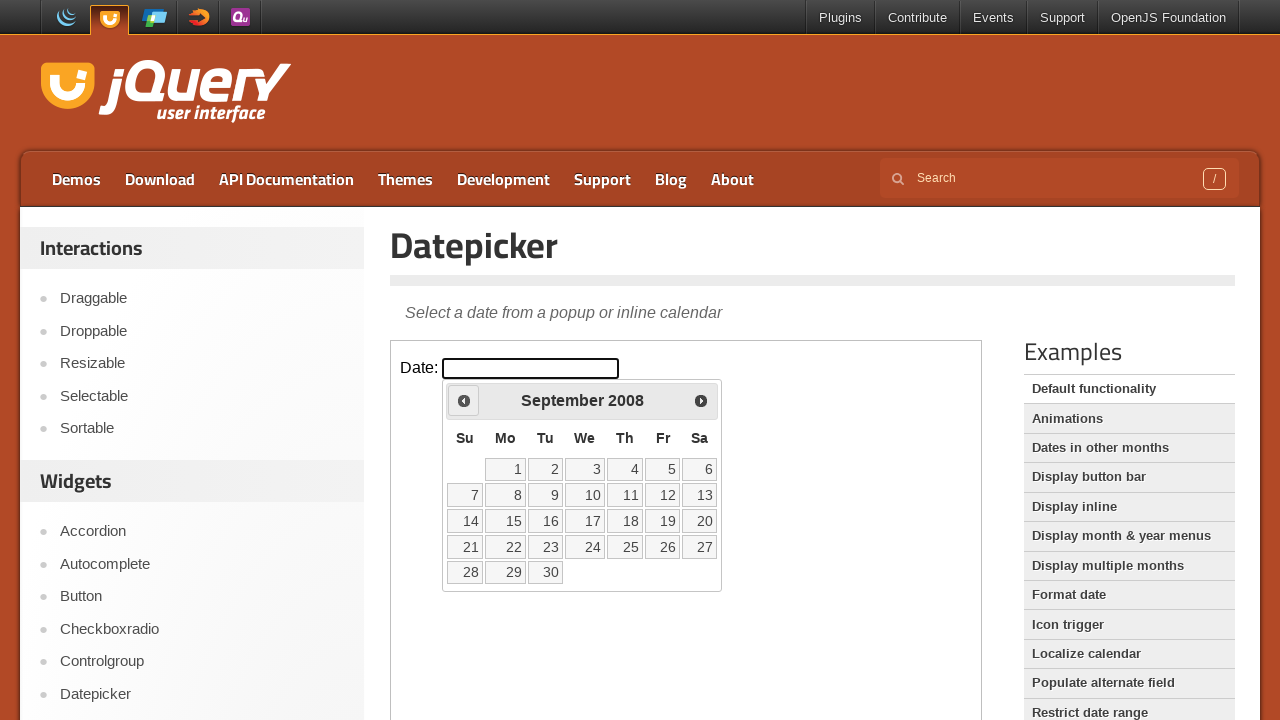

Retrieved updated calendar year: 2008
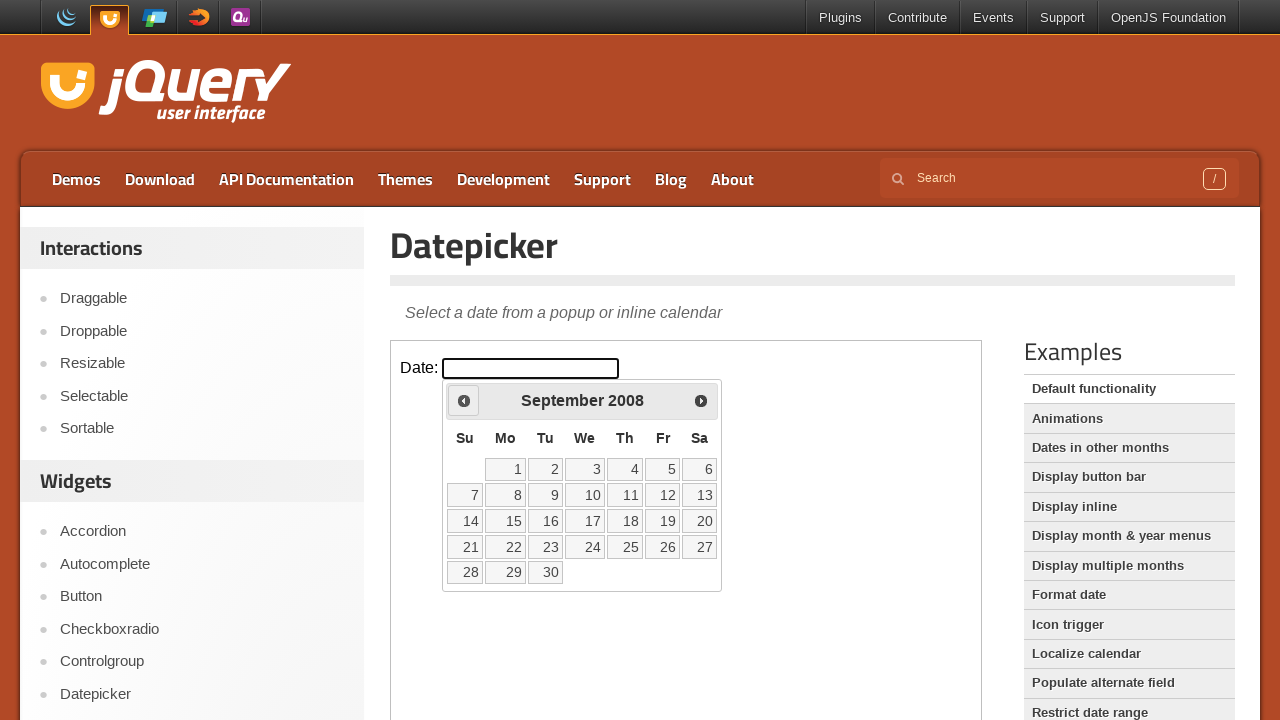

Clicked Previous button to navigate to earlier year at (464, 400) on iframe >> nth=0 >> internal:control=enter-frame >> xpath=//span[contains(text(),
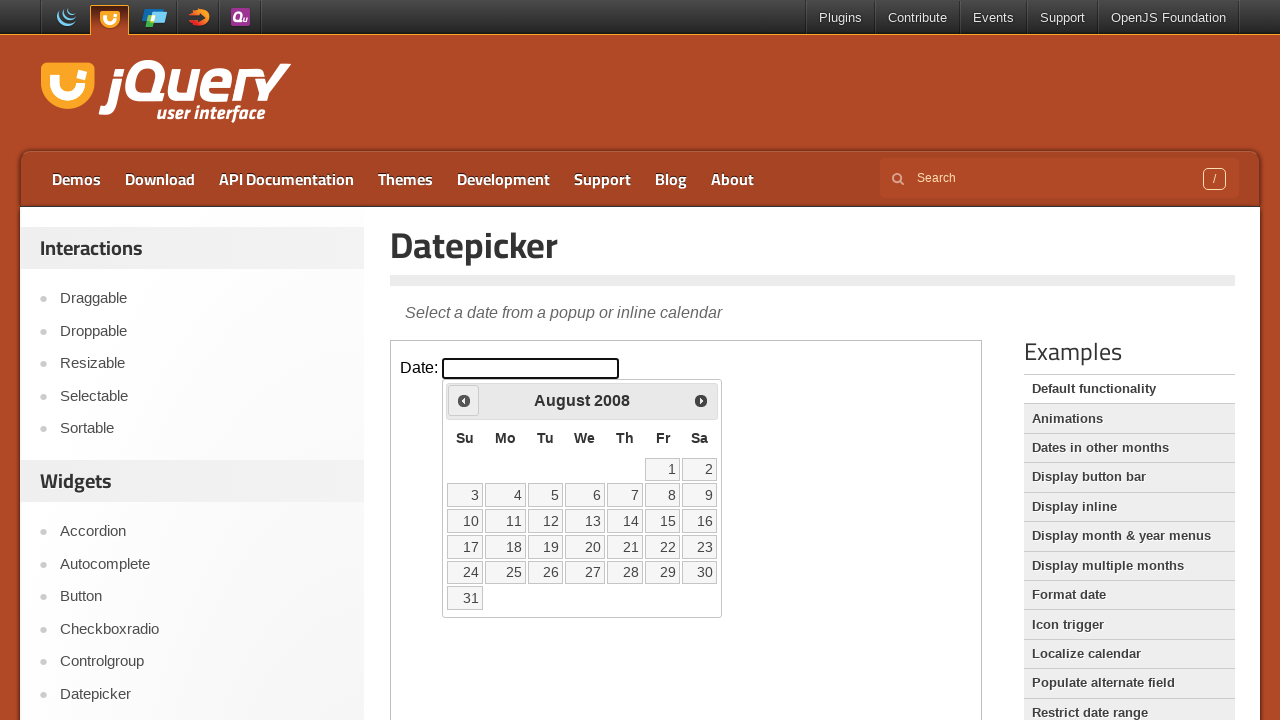

Retrieved updated calendar year: 2008
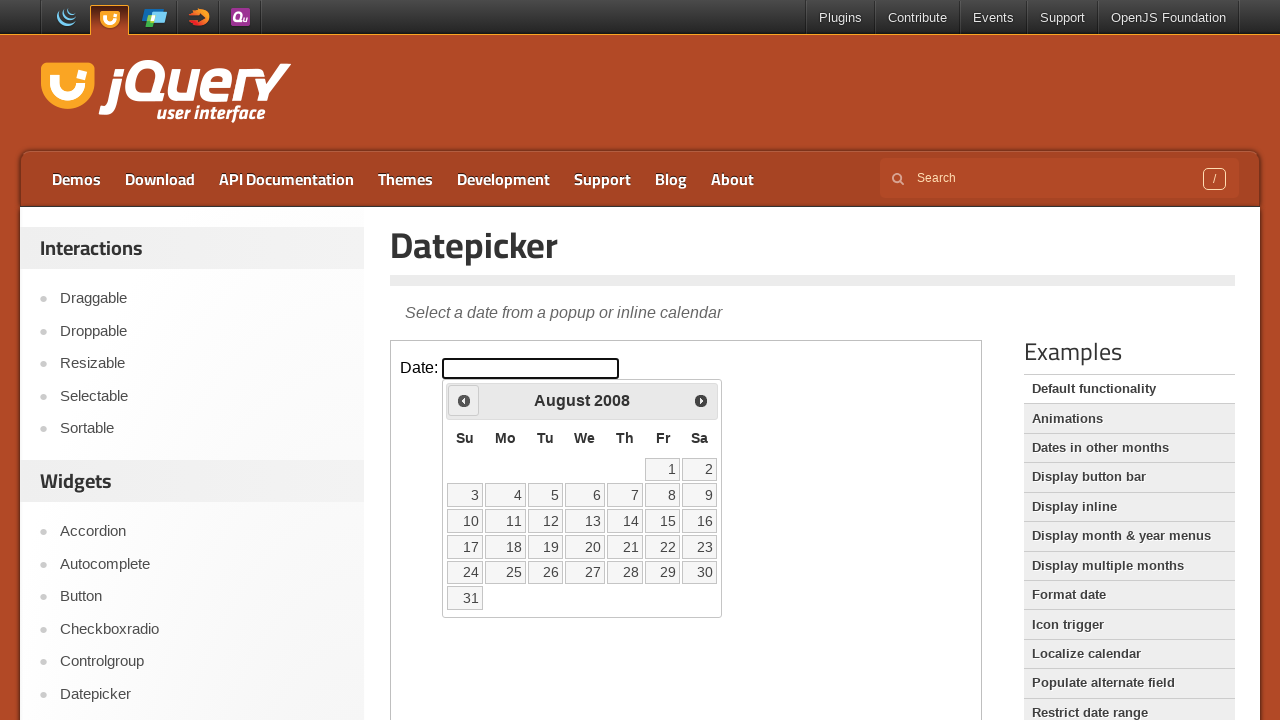

Clicked Previous button to navigate to earlier year at (464, 400) on iframe >> nth=0 >> internal:control=enter-frame >> xpath=//span[contains(text(),
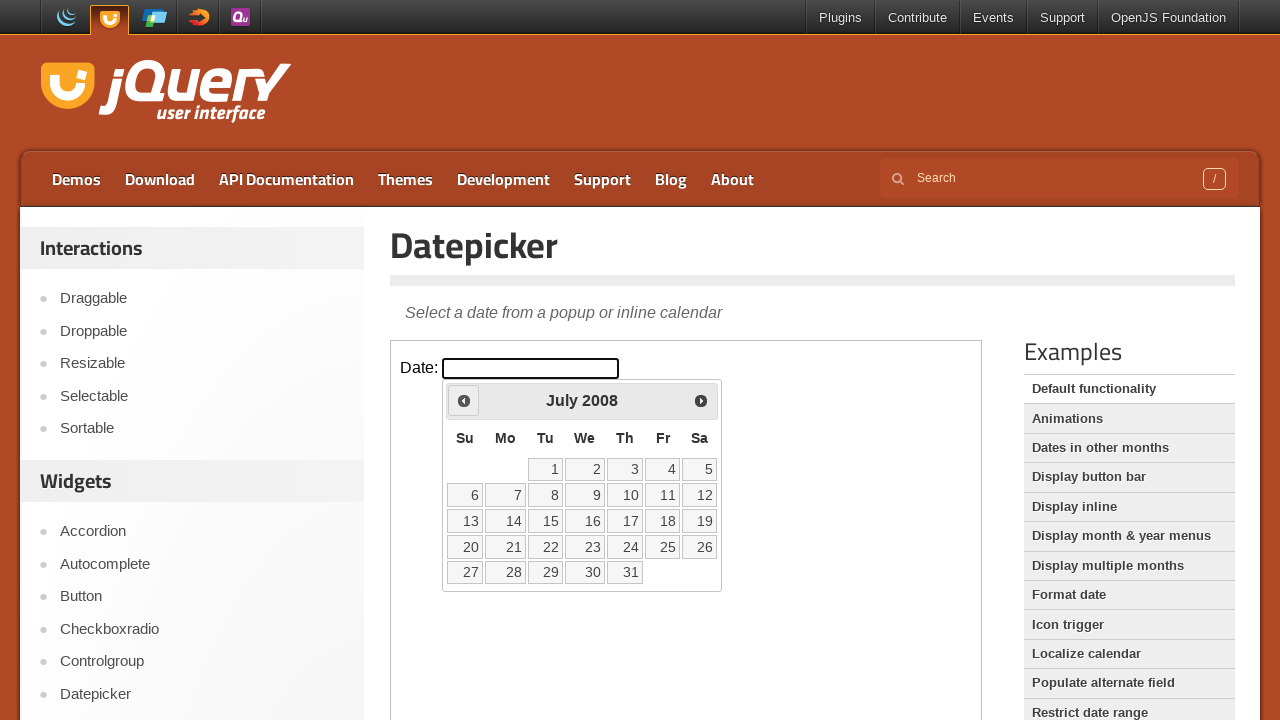

Retrieved updated calendar year: 2008
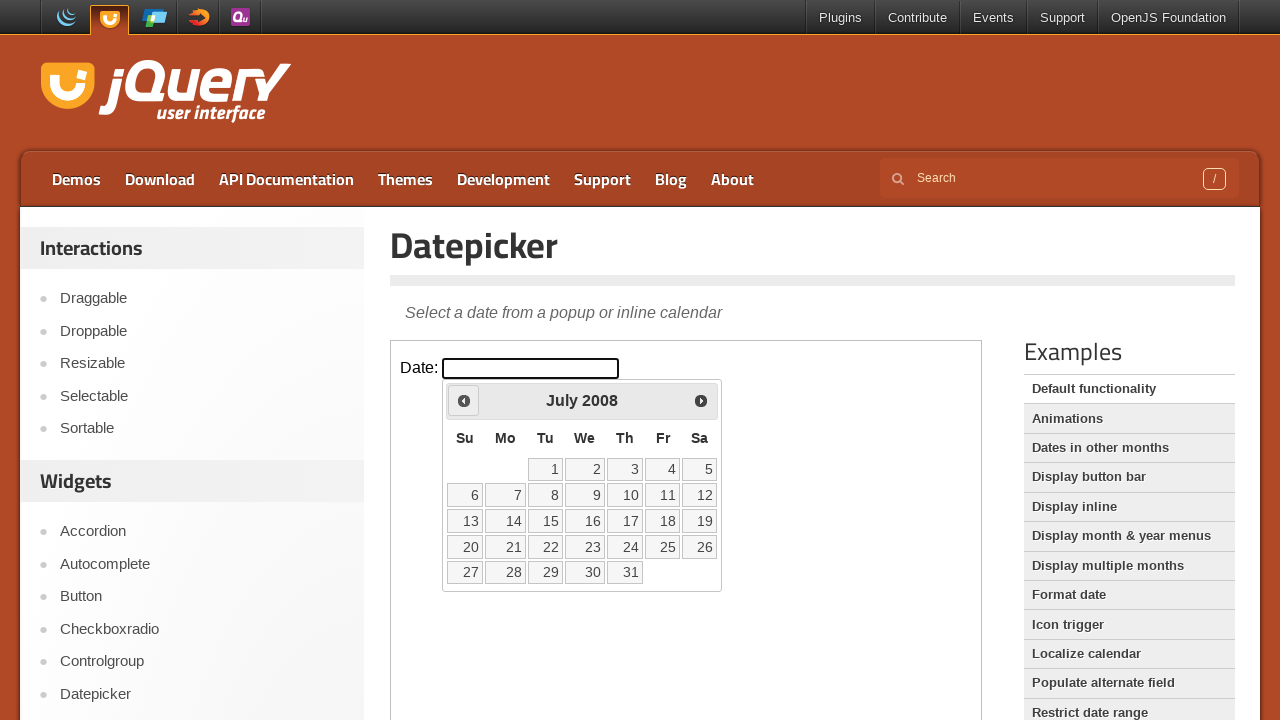

Clicked Previous button to navigate to earlier year at (464, 400) on iframe >> nth=0 >> internal:control=enter-frame >> xpath=//span[contains(text(),
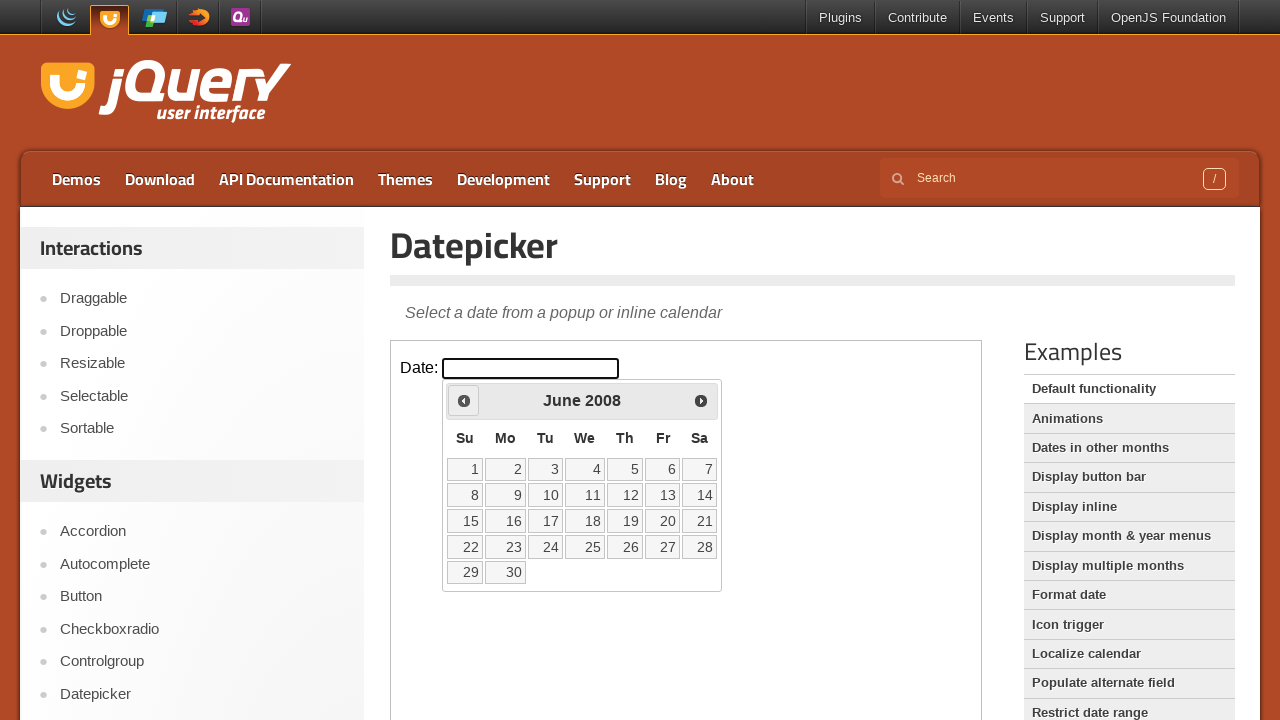

Retrieved updated calendar year: 2008
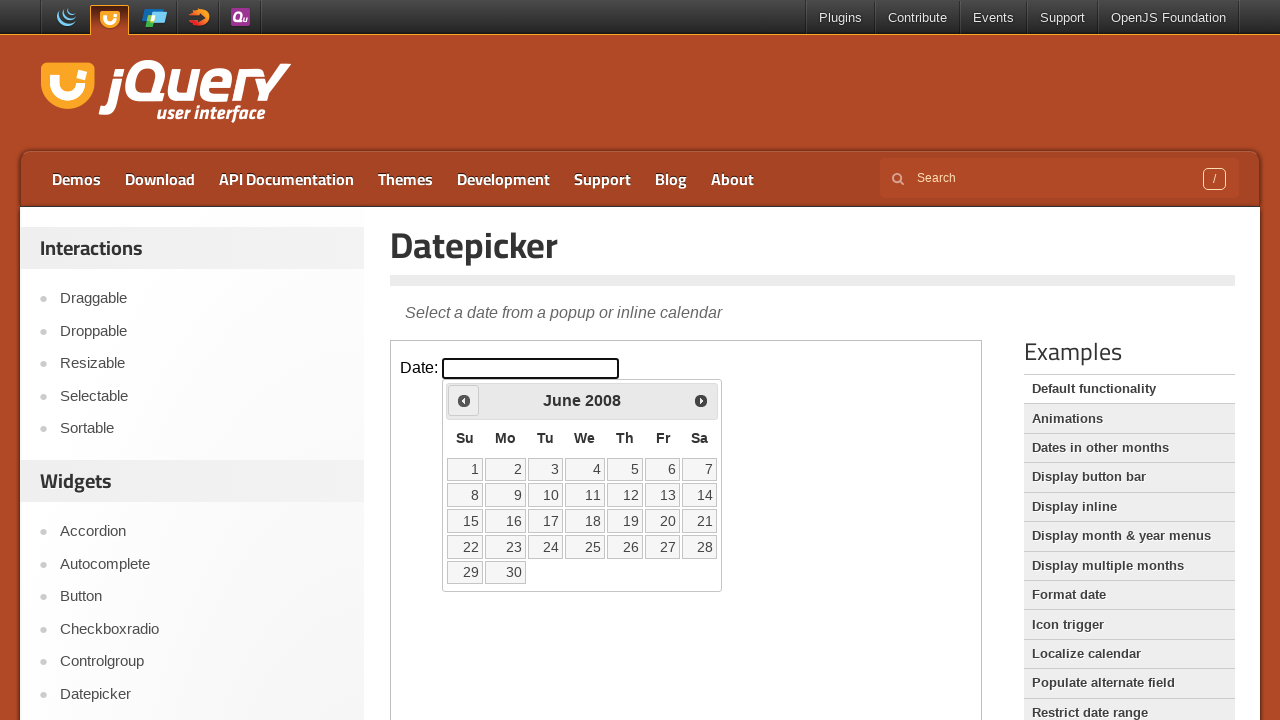

Clicked Previous button to navigate to earlier year at (464, 400) on iframe >> nth=0 >> internal:control=enter-frame >> xpath=//span[contains(text(),
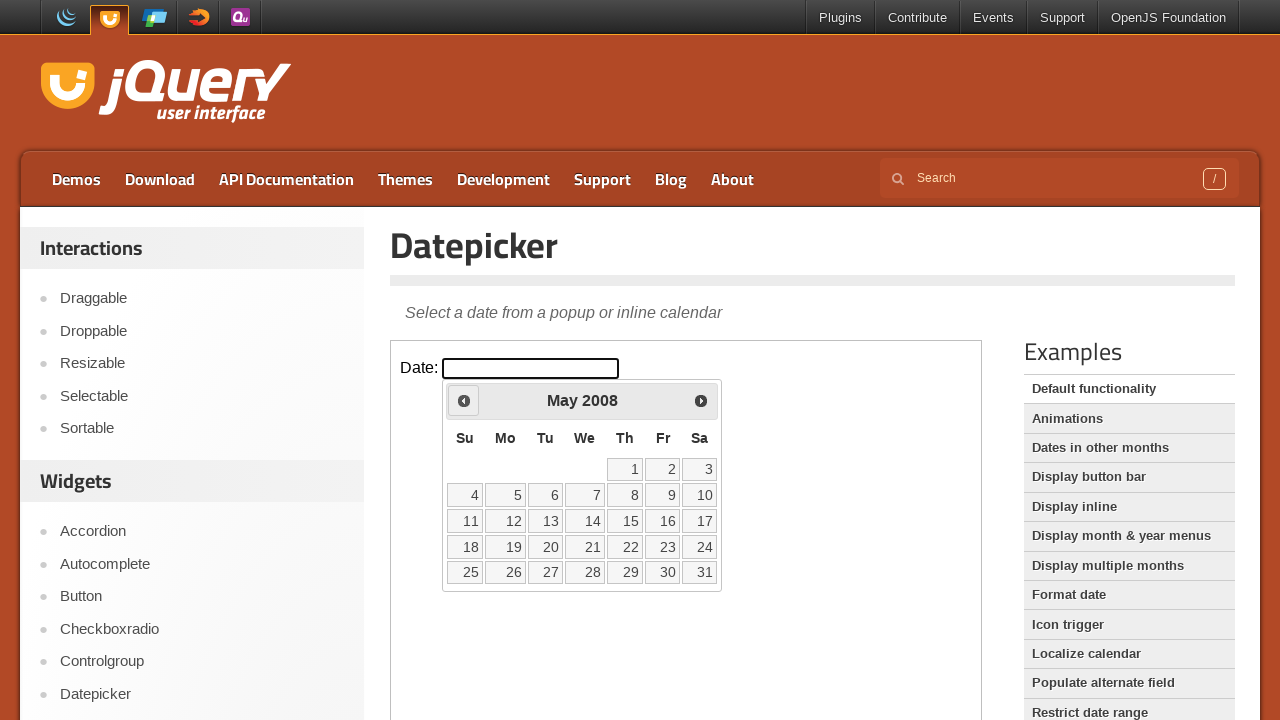

Retrieved updated calendar year: 2008
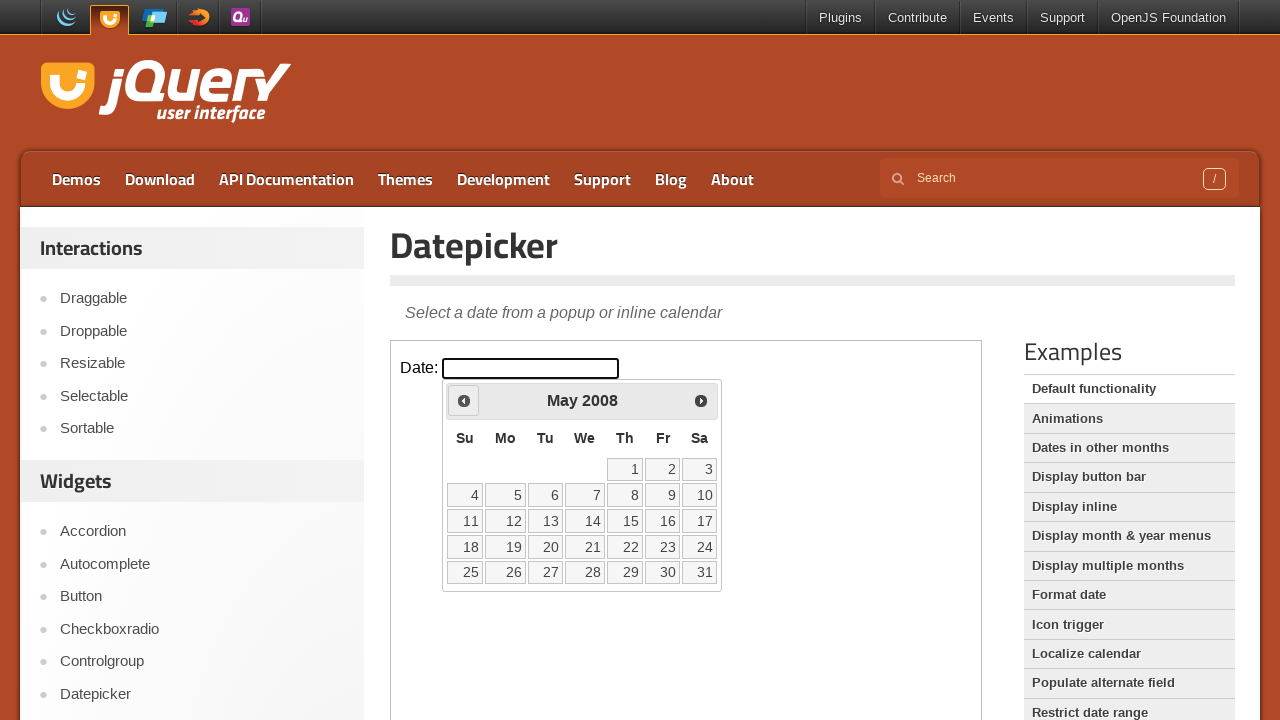

Clicked Previous button to navigate to earlier year at (464, 400) on iframe >> nth=0 >> internal:control=enter-frame >> xpath=//span[contains(text(),
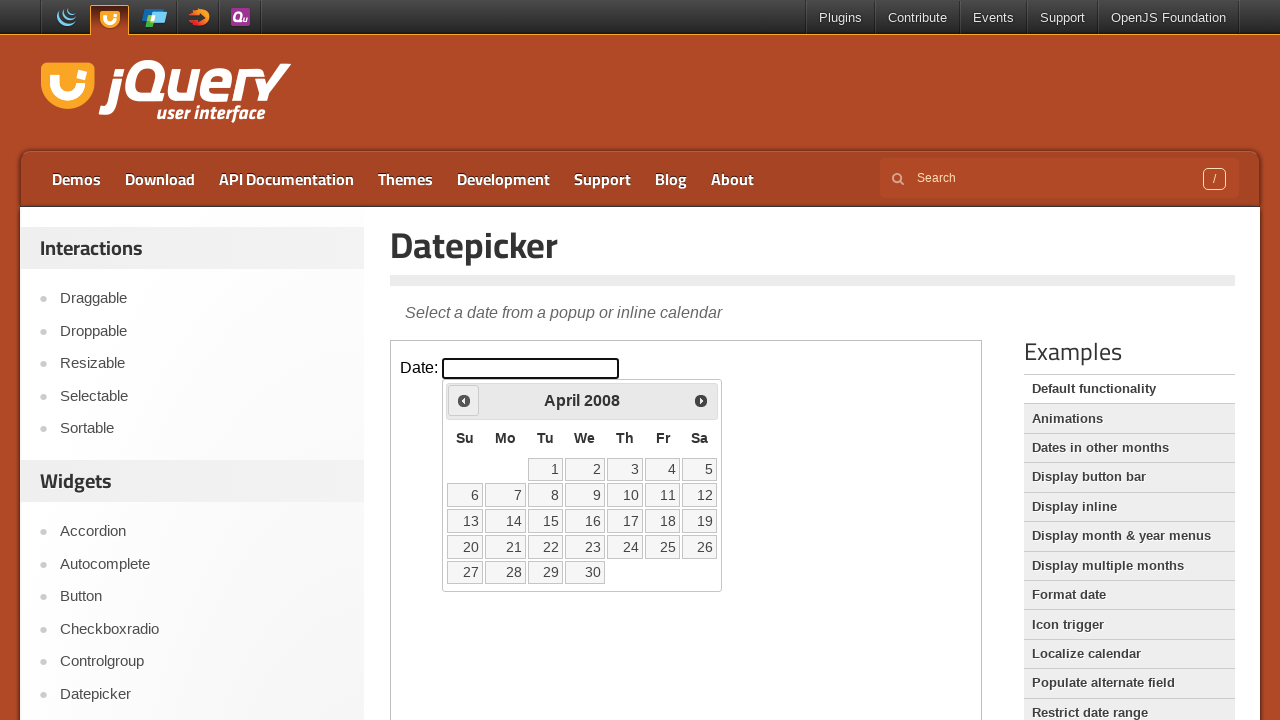

Retrieved updated calendar year: 2008
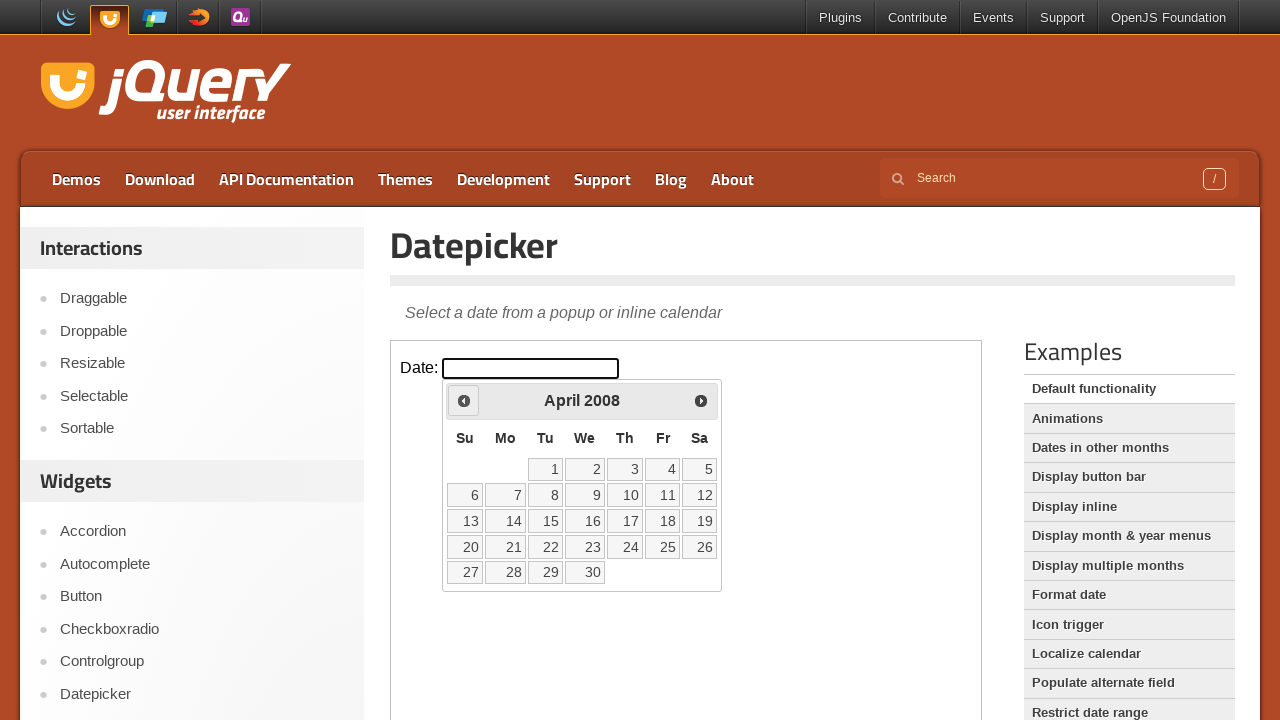

Clicked Previous button to navigate to earlier year at (464, 400) on iframe >> nth=0 >> internal:control=enter-frame >> xpath=//span[contains(text(),
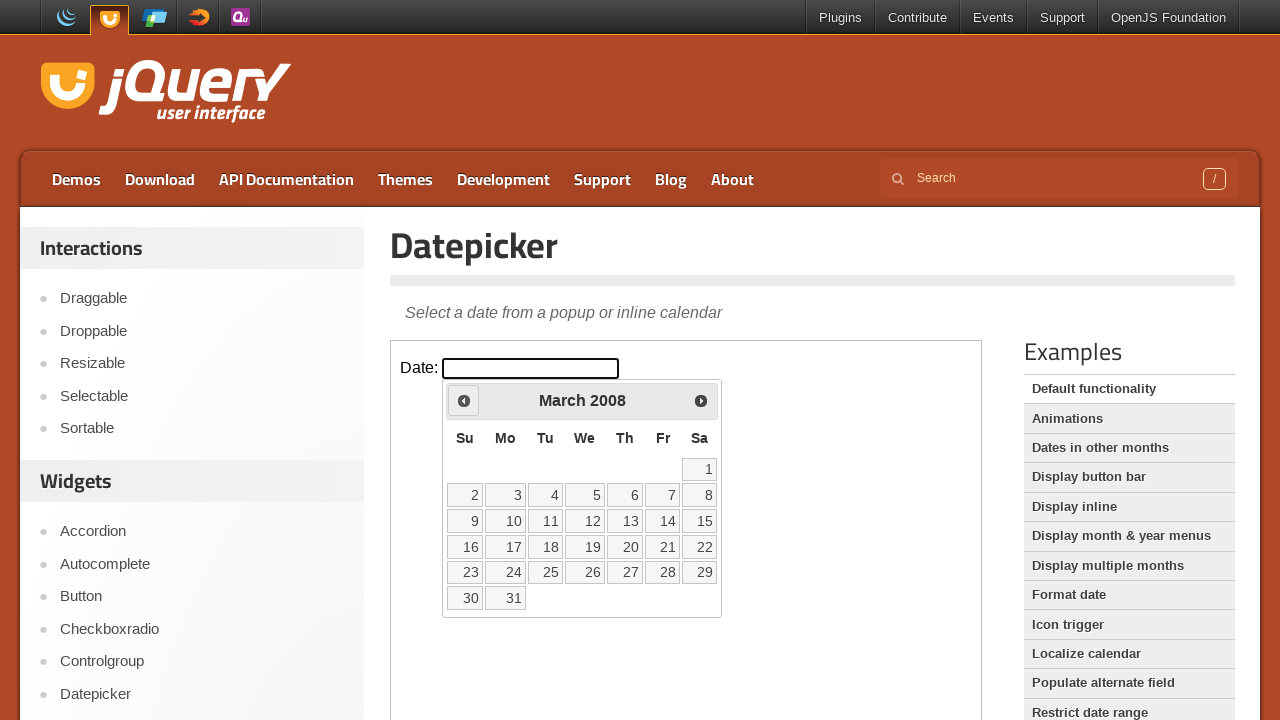

Retrieved updated calendar year: 2008
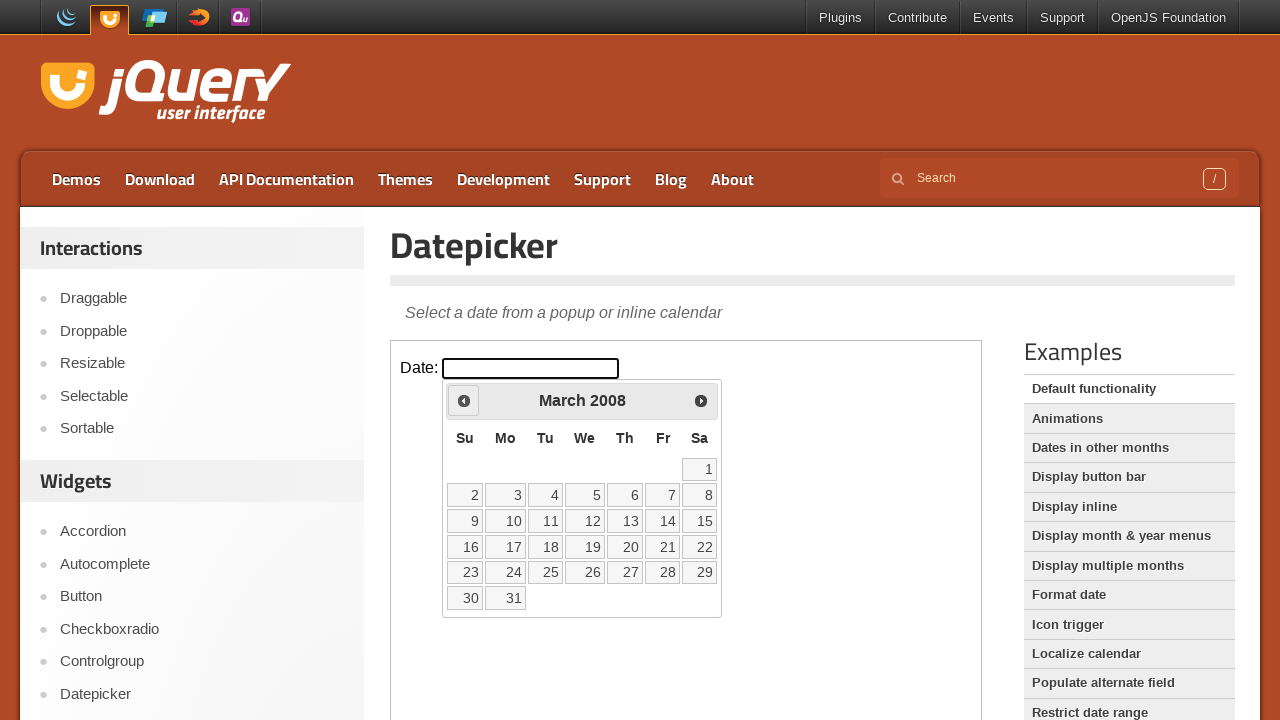

Clicked Previous button to navigate to earlier year at (464, 400) on iframe >> nth=0 >> internal:control=enter-frame >> xpath=//span[contains(text(),
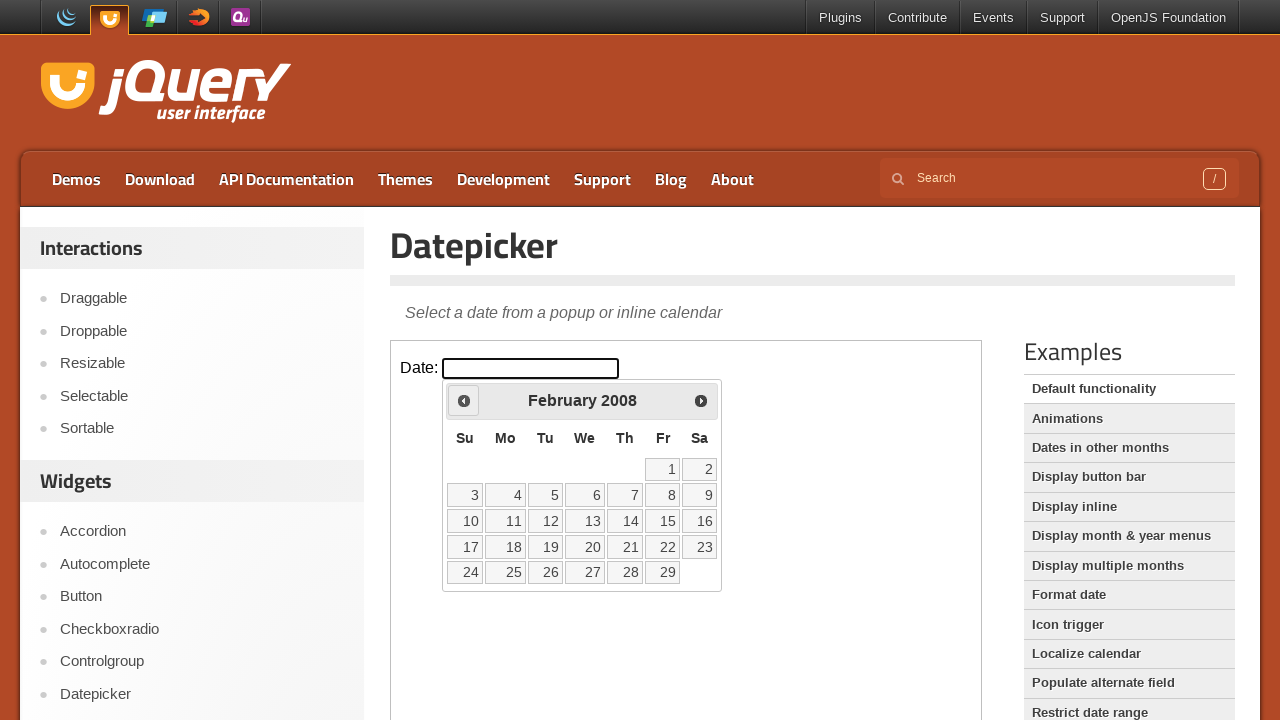

Retrieved updated calendar year: 2008
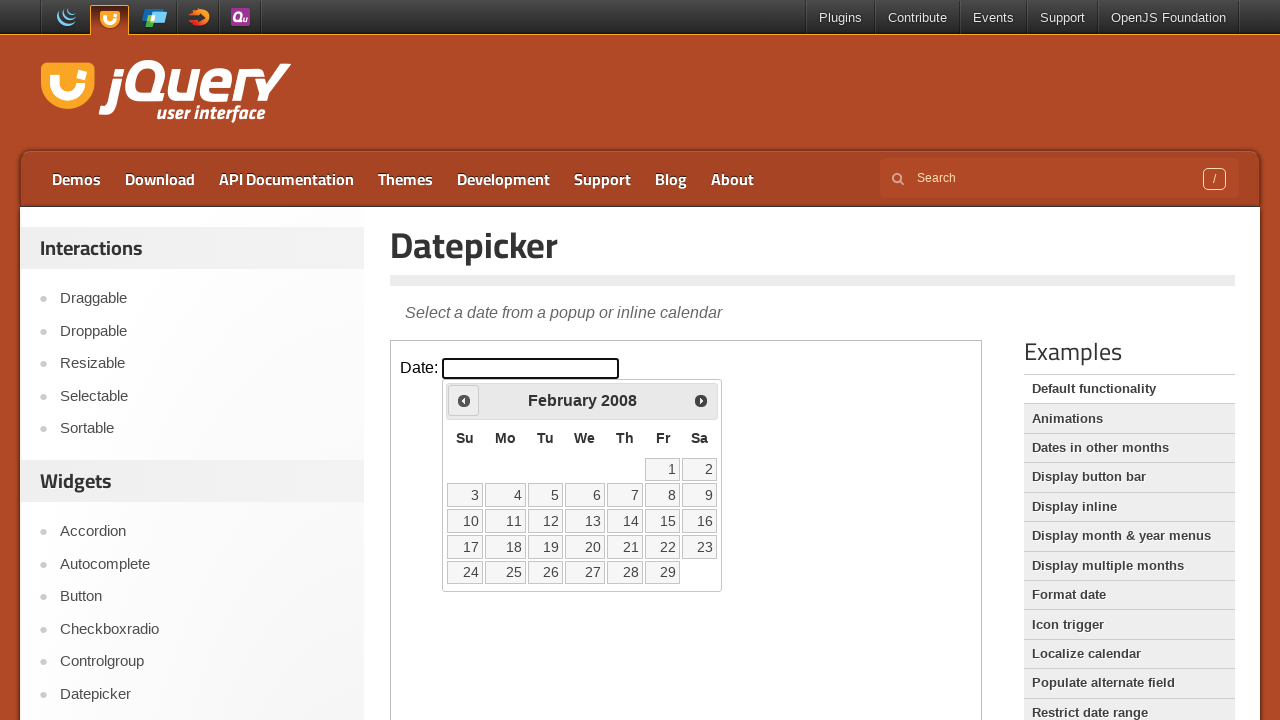

Clicked Previous button to navigate to earlier year at (464, 400) on iframe >> nth=0 >> internal:control=enter-frame >> xpath=//span[contains(text(),
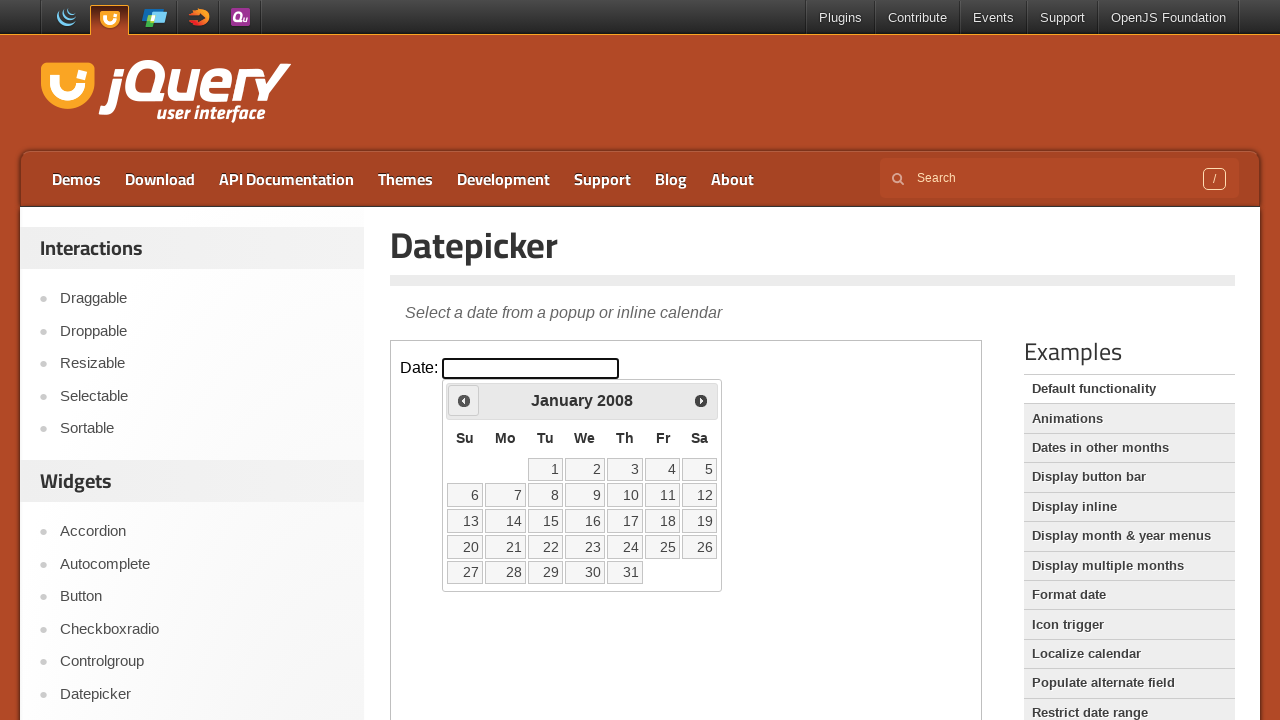

Retrieved updated calendar year: 2008
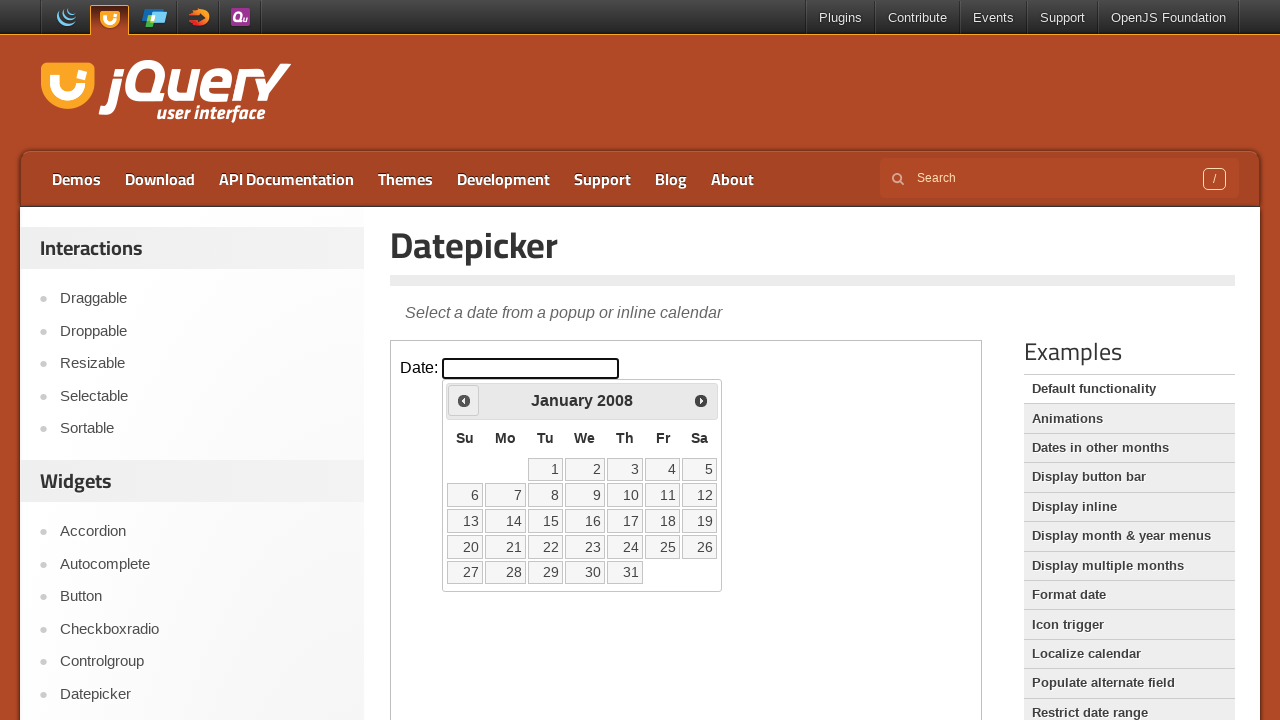

Clicked Previous button to navigate to earlier year at (464, 400) on iframe >> nth=0 >> internal:control=enter-frame >> xpath=//span[contains(text(),
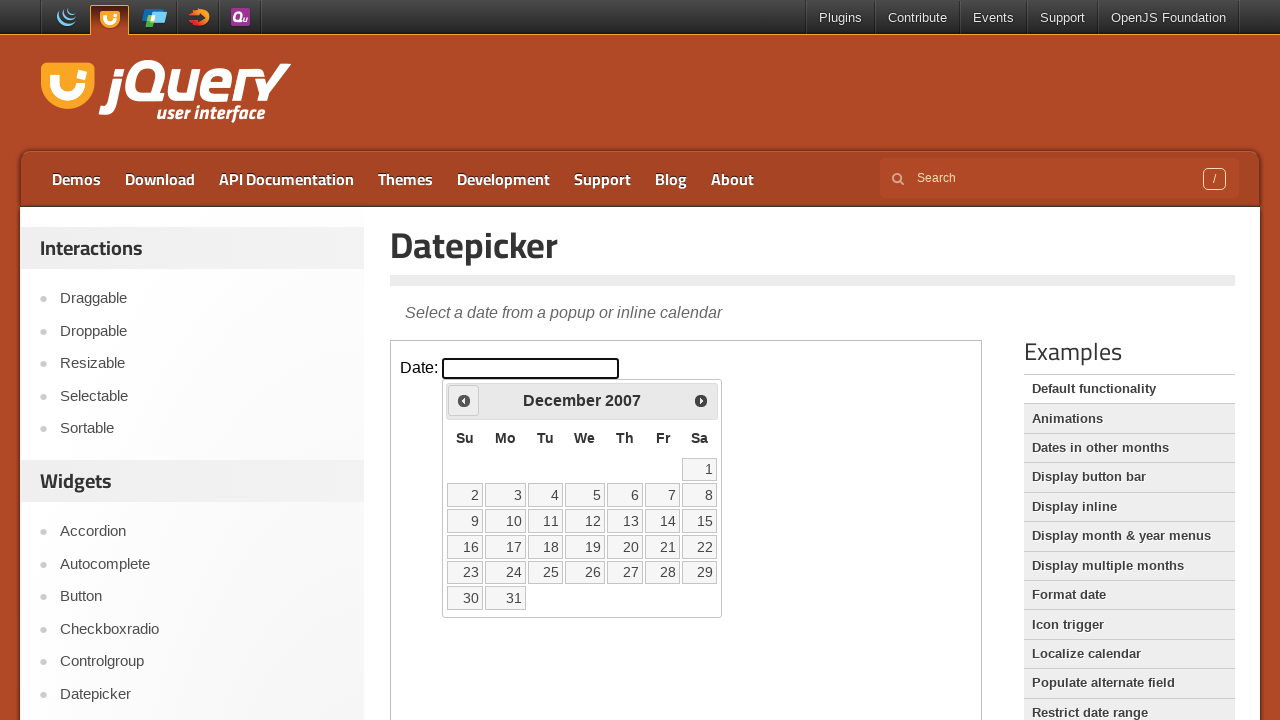

Retrieved updated calendar year: 2007
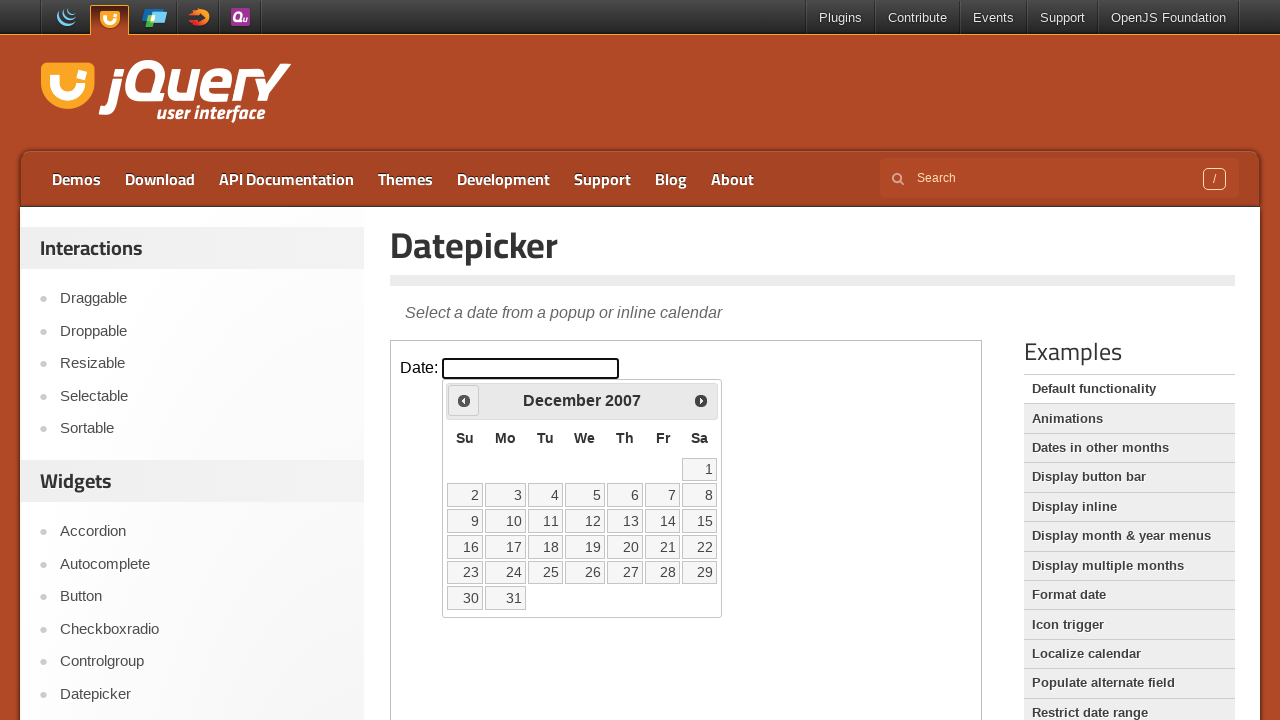

Clicked Previous button to navigate to earlier year at (464, 400) on iframe >> nth=0 >> internal:control=enter-frame >> xpath=//span[contains(text(),
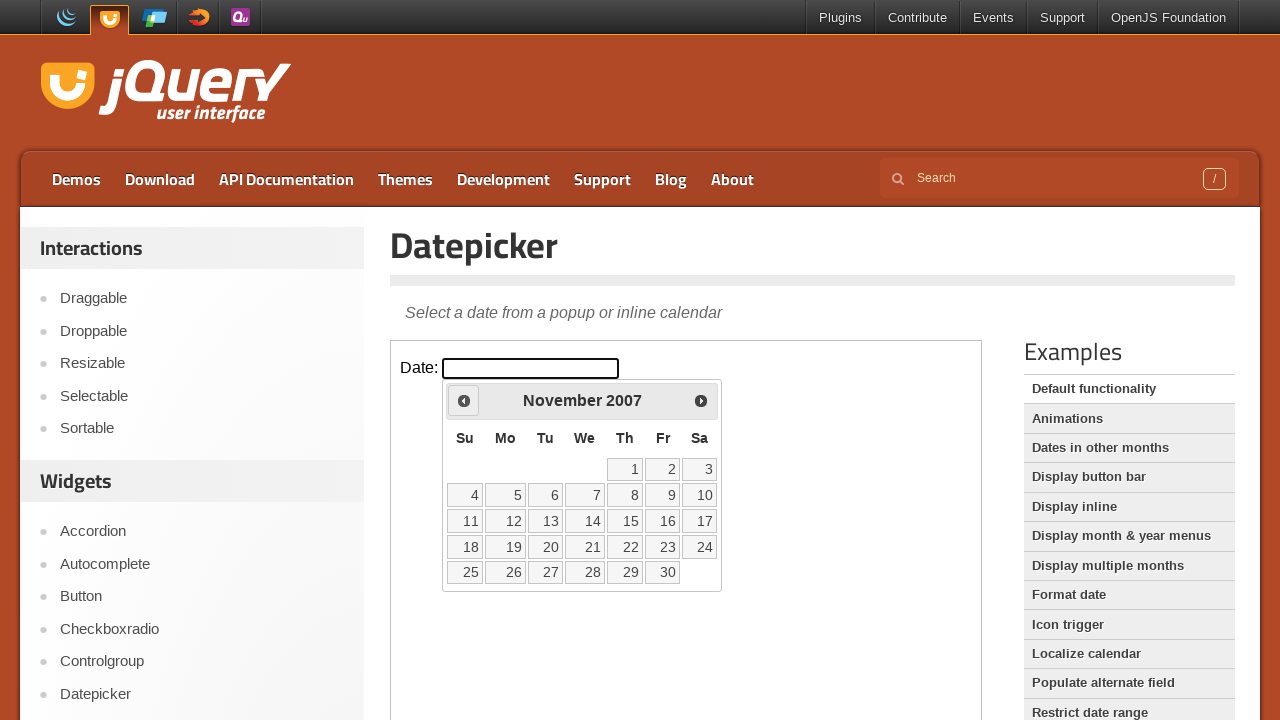

Retrieved updated calendar year: 2007
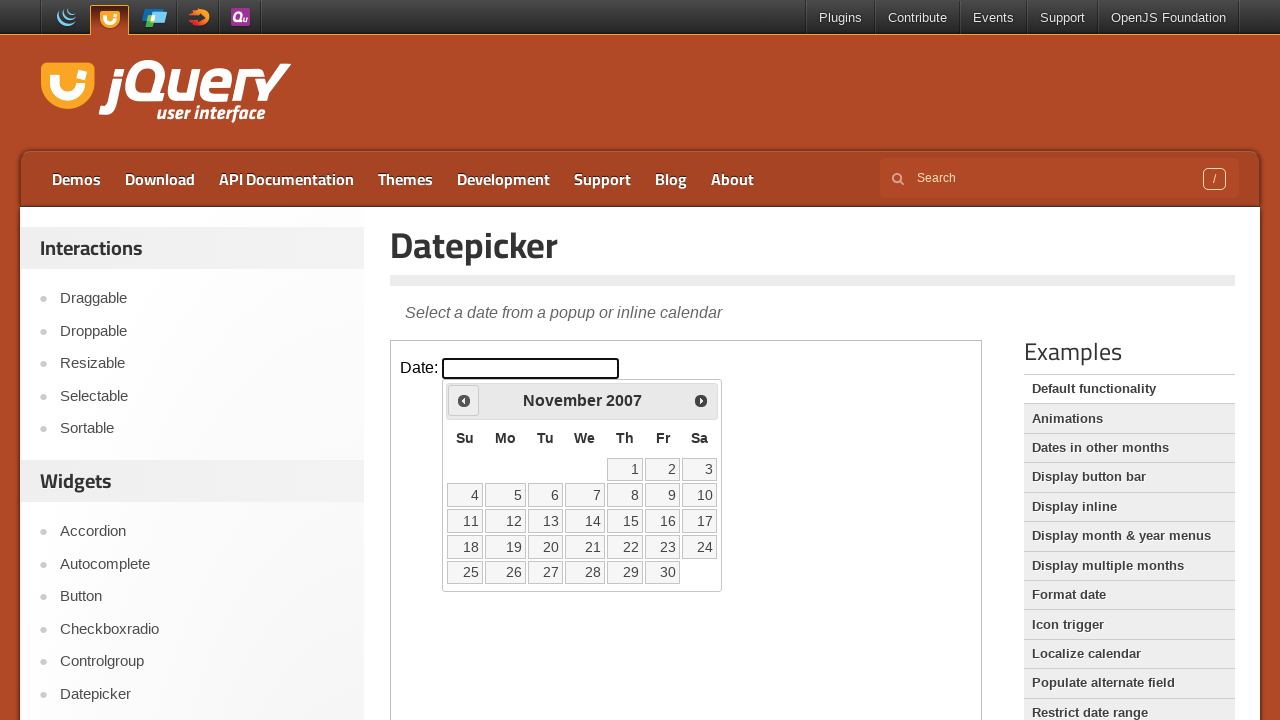

Clicked Previous button to navigate to earlier year at (464, 400) on iframe >> nth=0 >> internal:control=enter-frame >> xpath=//span[contains(text(),
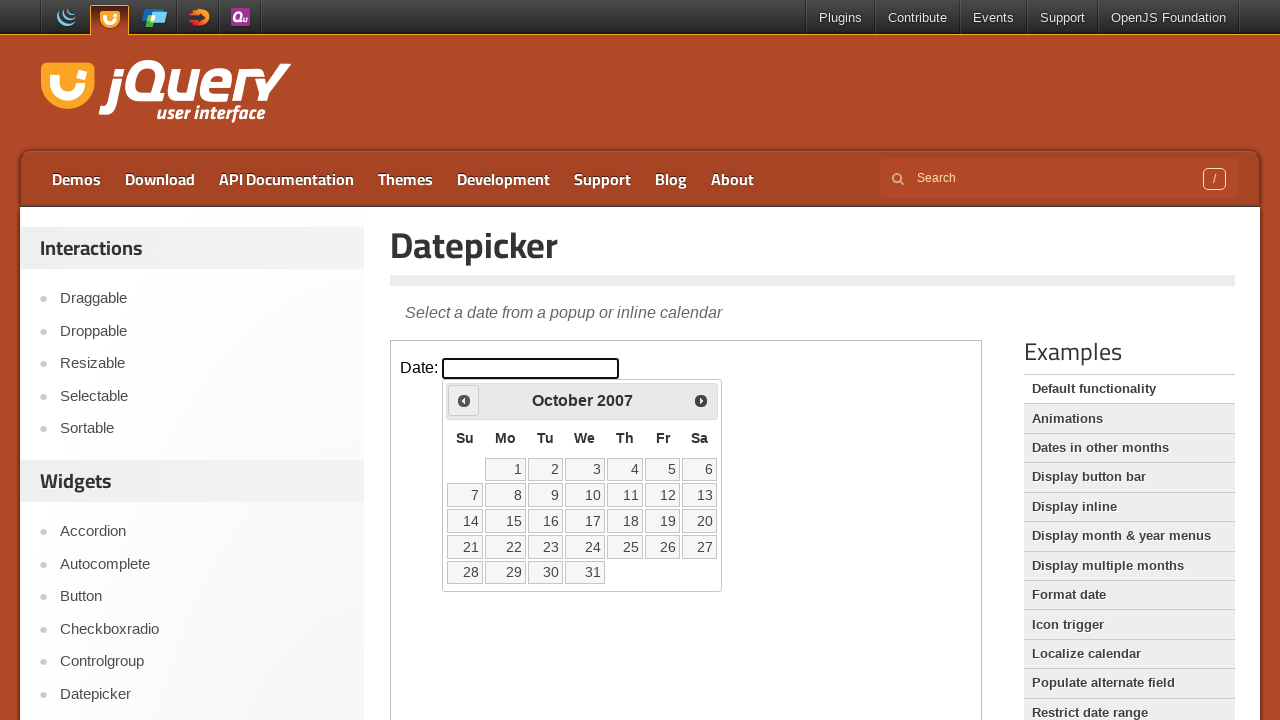

Retrieved updated calendar year: 2007
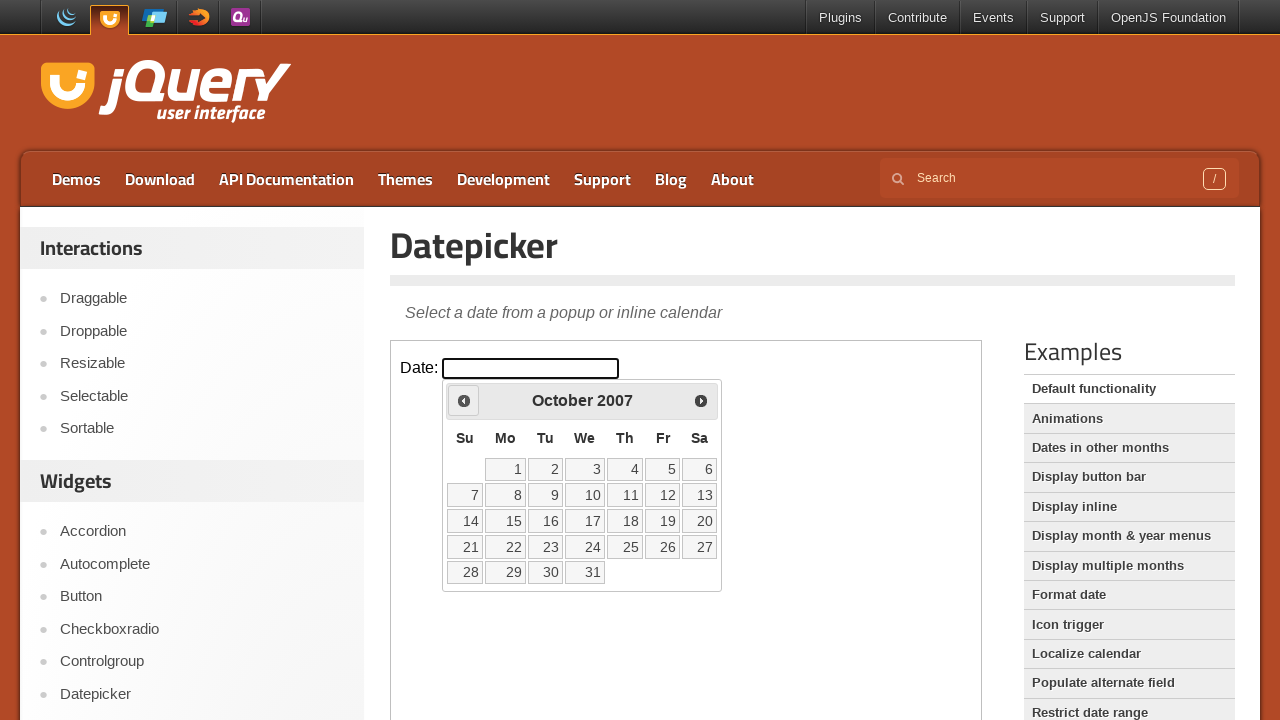

Clicked Previous button to navigate to earlier year at (464, 400) on iframe >> nth=0 >> internal:control=enter-frame >> xpath=//span[contains(text(),
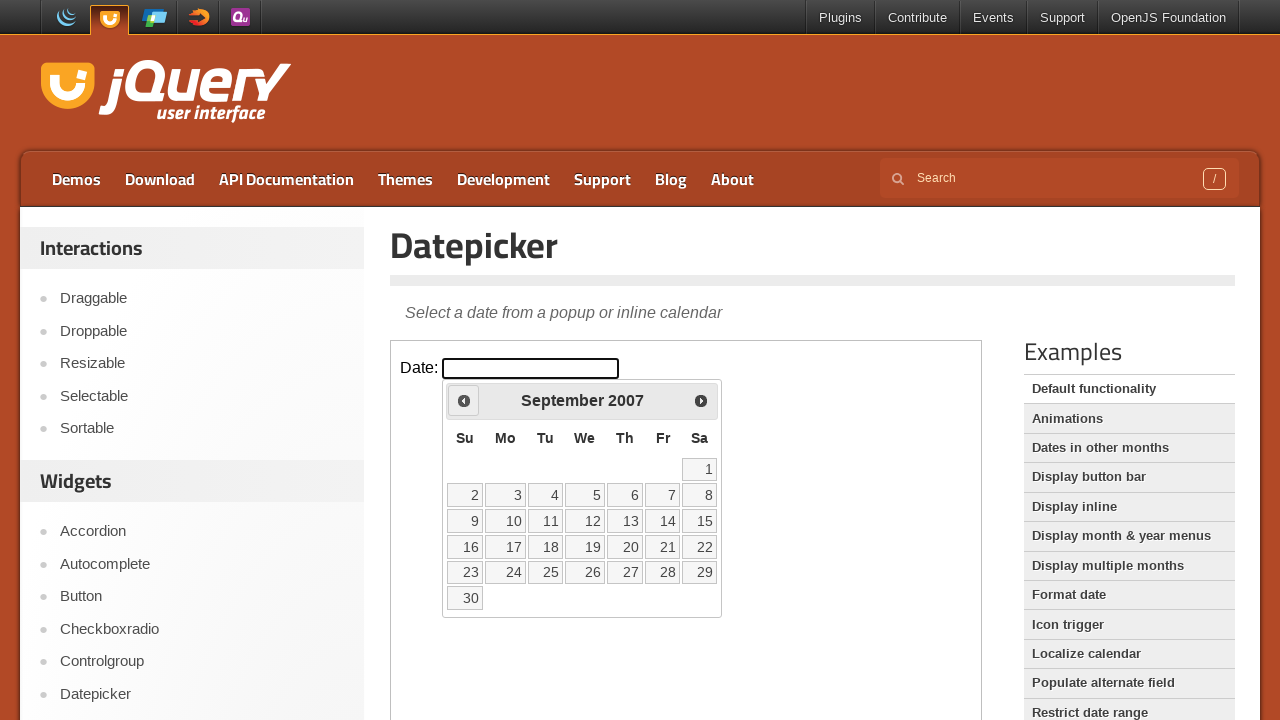

Retrieved updated calendar year: 2007
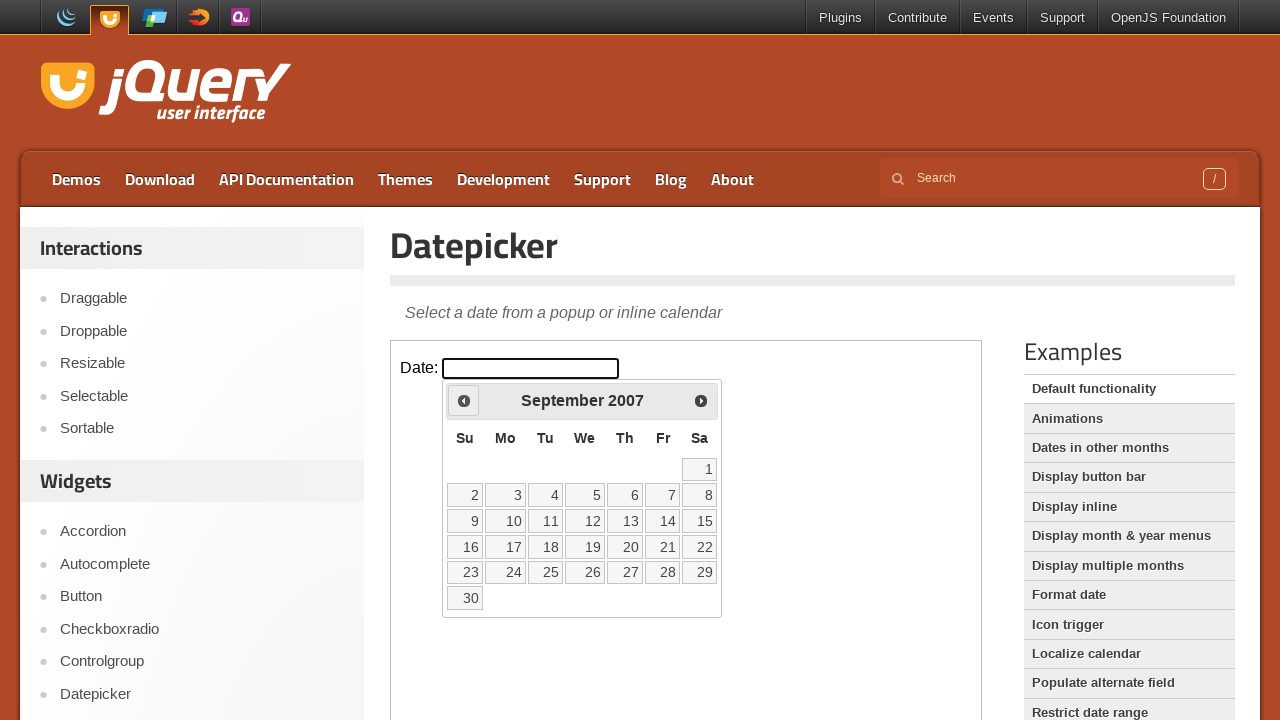

Clicked Previous button to navigate to earlier year at (464, 400) on iframe >> nth=0 >> internal:control=enter-frame >> xpath=//span[contains(text(),
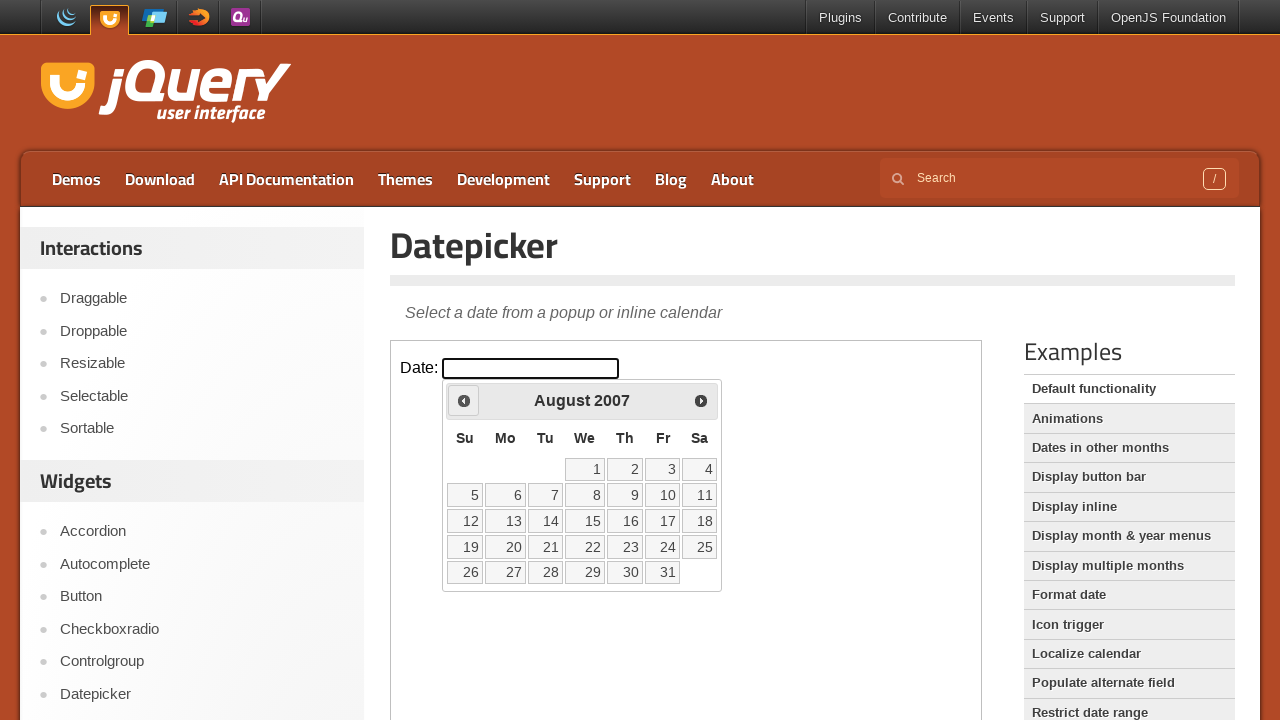

Retrieved updated calendar year: 2007
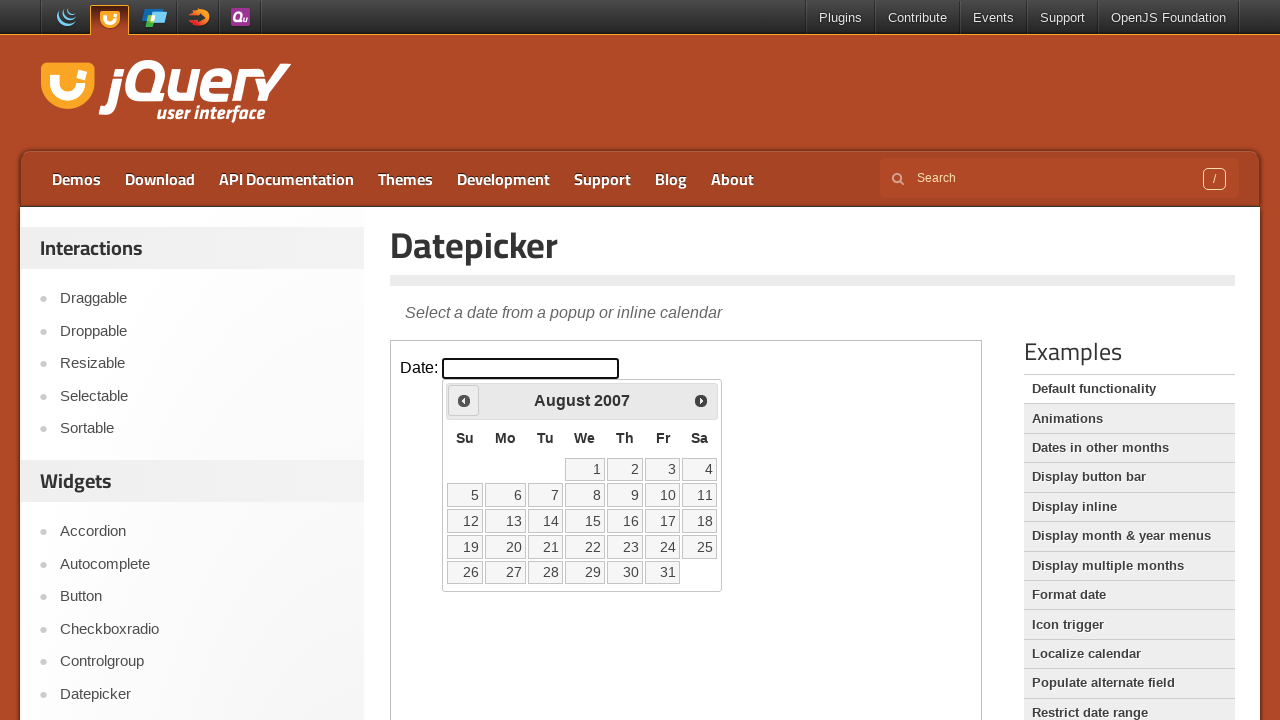

Clicked Previous button to navigate to earlier year at (464, 400) on iframe >> nth=0 >> internal:control=enter-frame >> xpath=//span[contains(text(),
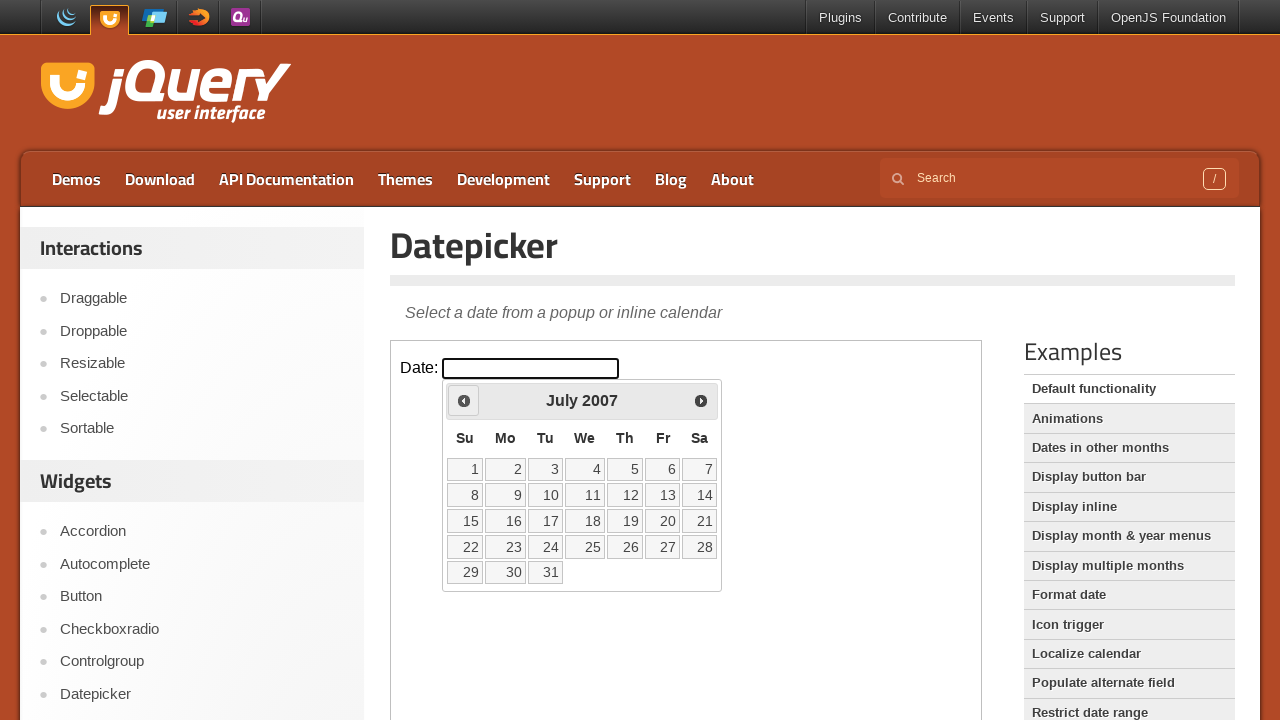

Retrieved updated calendar year: 2007
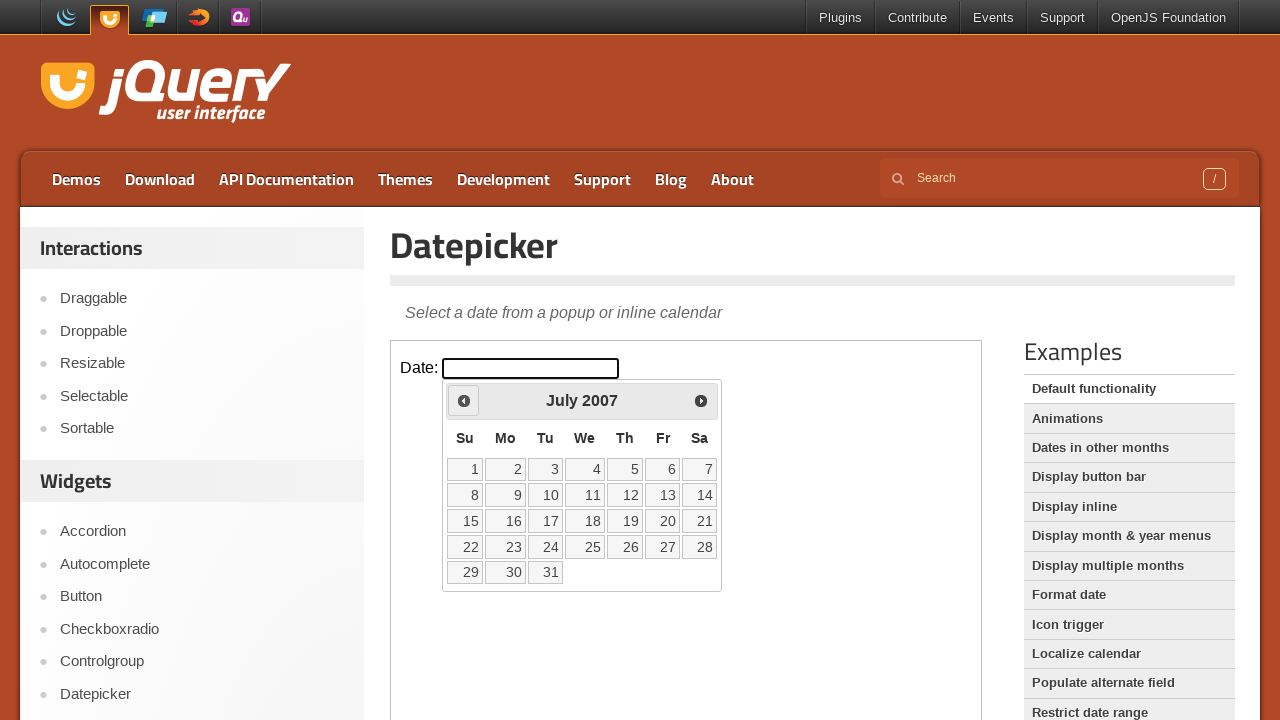

Clicked Previous button to navigate to earlier year at (464, 400) on iframe >> nth=0 >> internal:control=enter-frame >> xpath=//span[contains(text(),
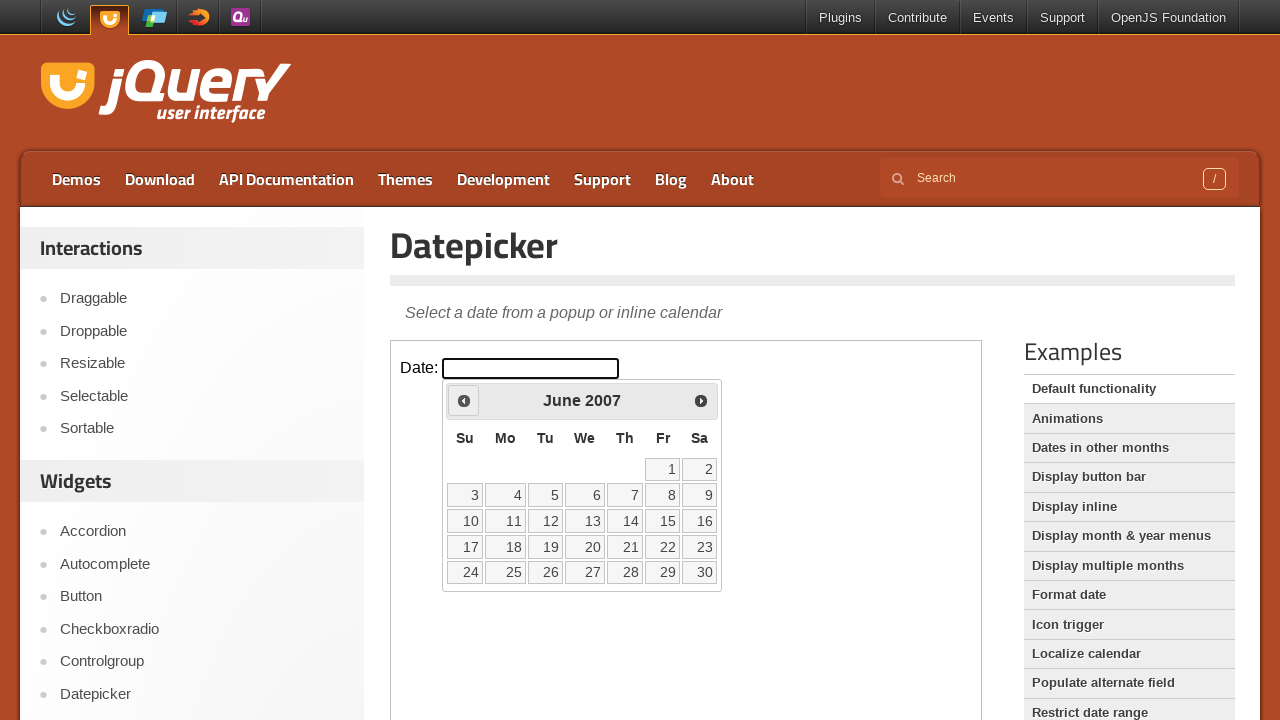

Retrieved updated calendar year: 2007
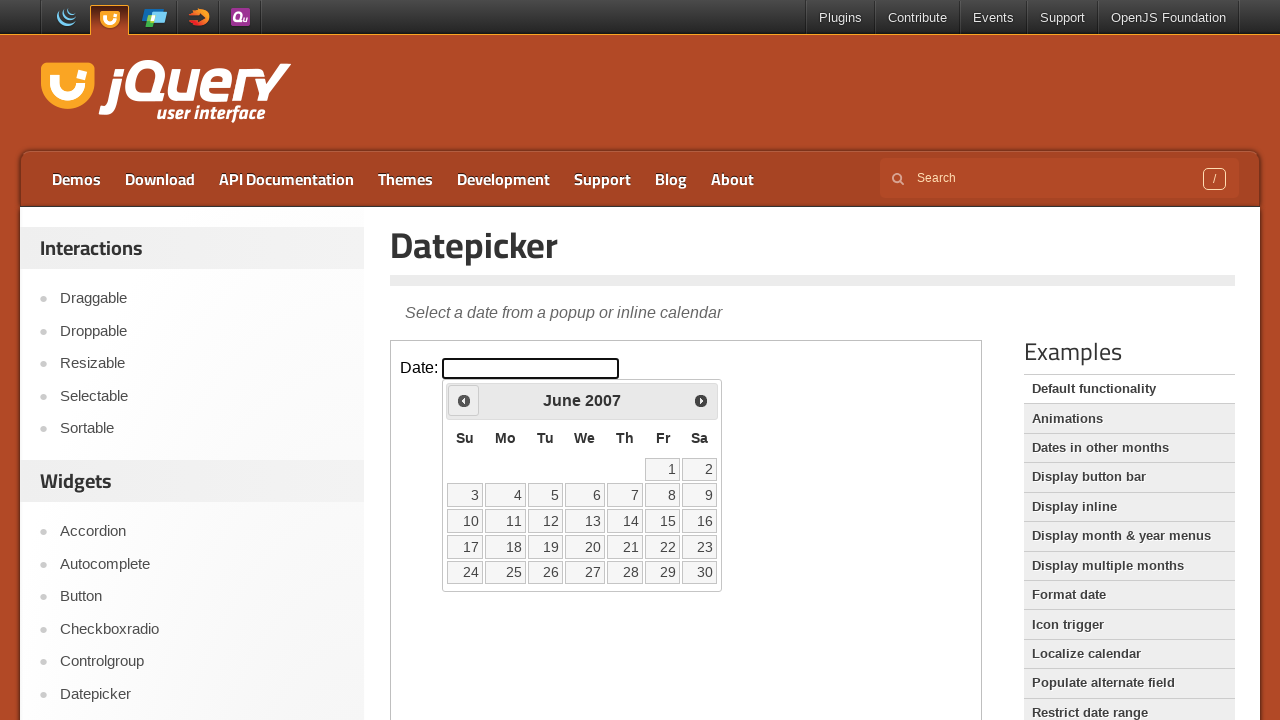

Clicked Previous button to navigate to earlier year at (464, 400) on iframe >> nth=0 >> internal:control=enter-frame >> xpath=//span[contains(text(),
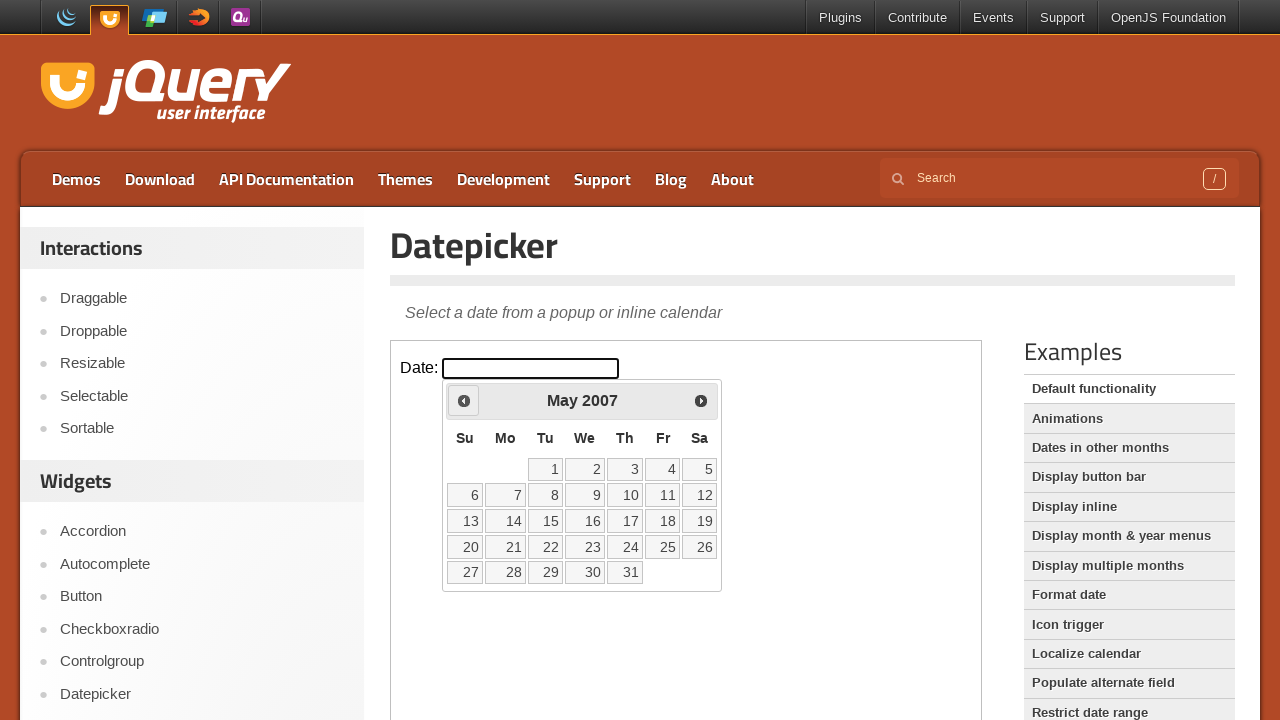

Retrieved updated calendar year: 2007
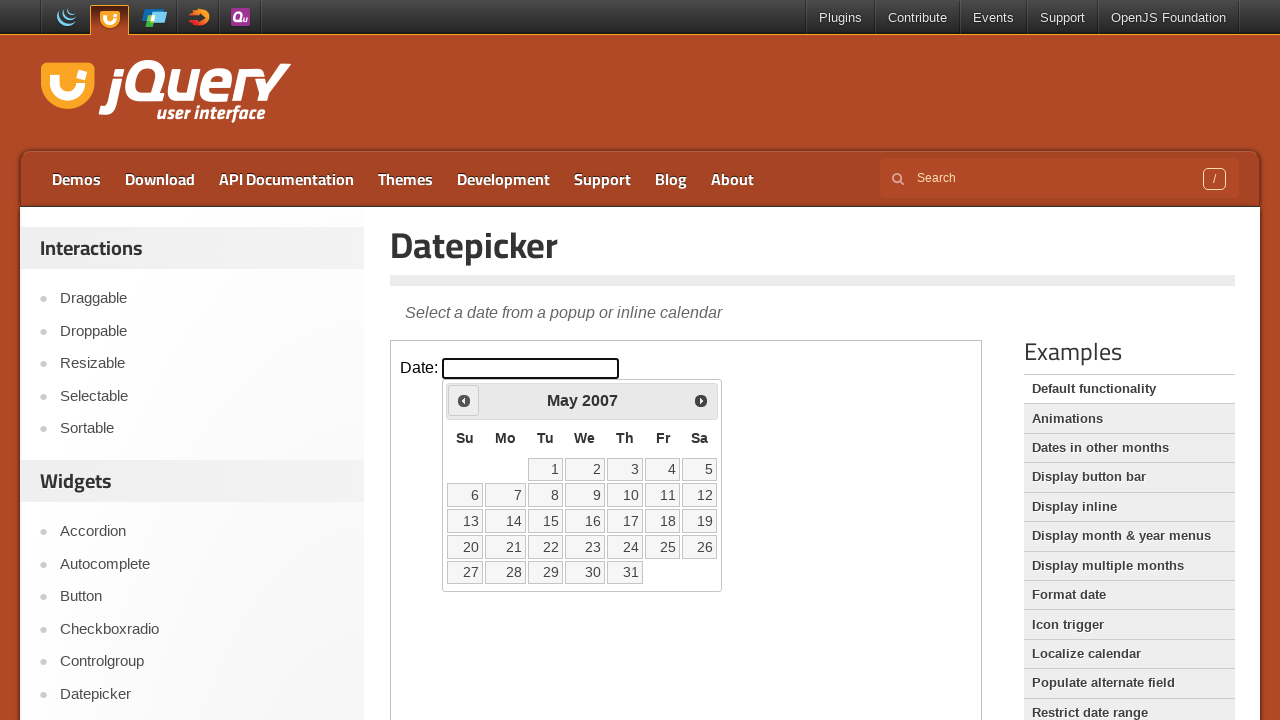

Clicked Previous button to navigate to earlier year at (464, 400) on iframe >> nth=0 >> internal:control=enter-frame >> xpath=//span[contains(text(),
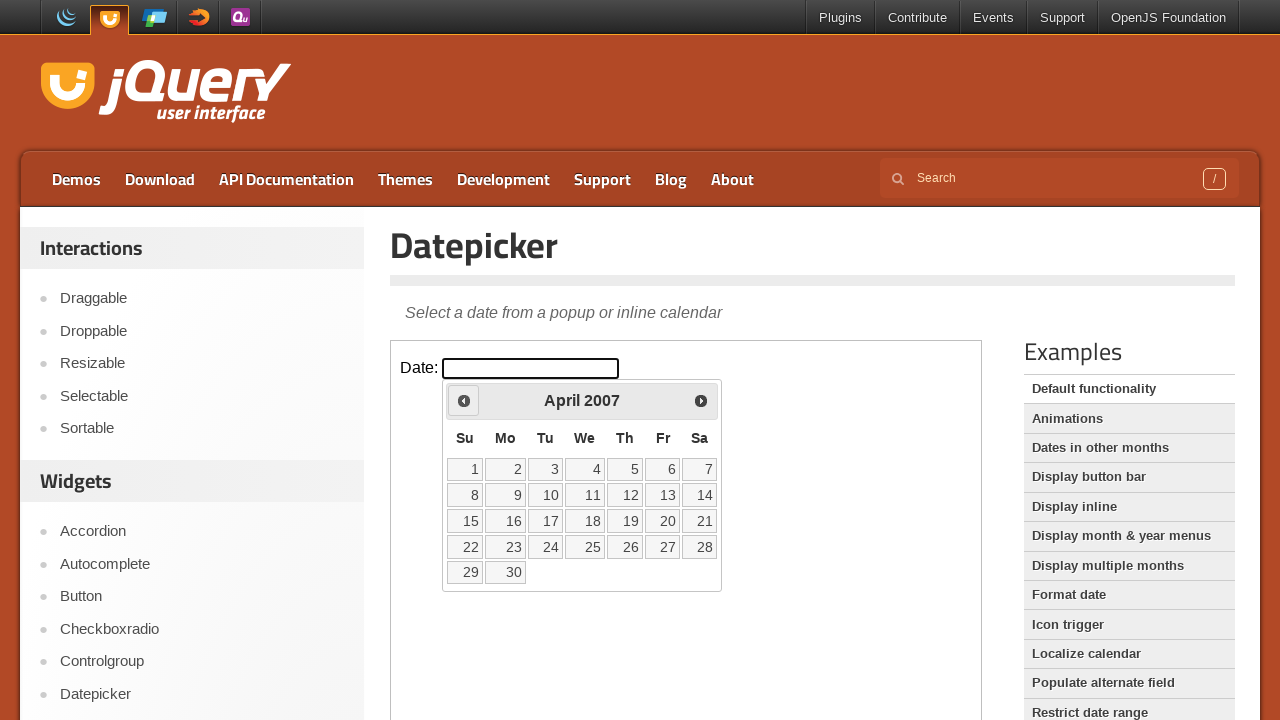

Retrieved updated calendar year: 2007
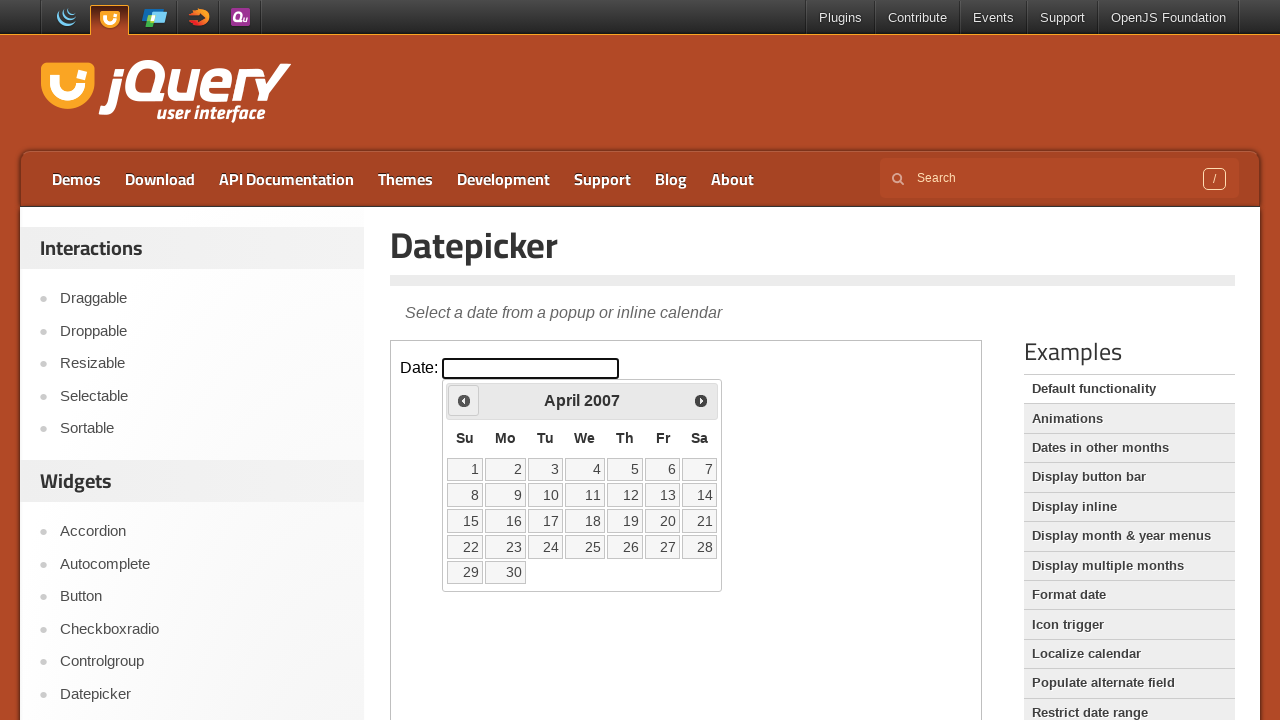

Clicked Previous button to navigate to earlier year at (464, 400) on iframe >> nth=0 >> internal:control=enter-frame >> xpath=//span[contains(text(),
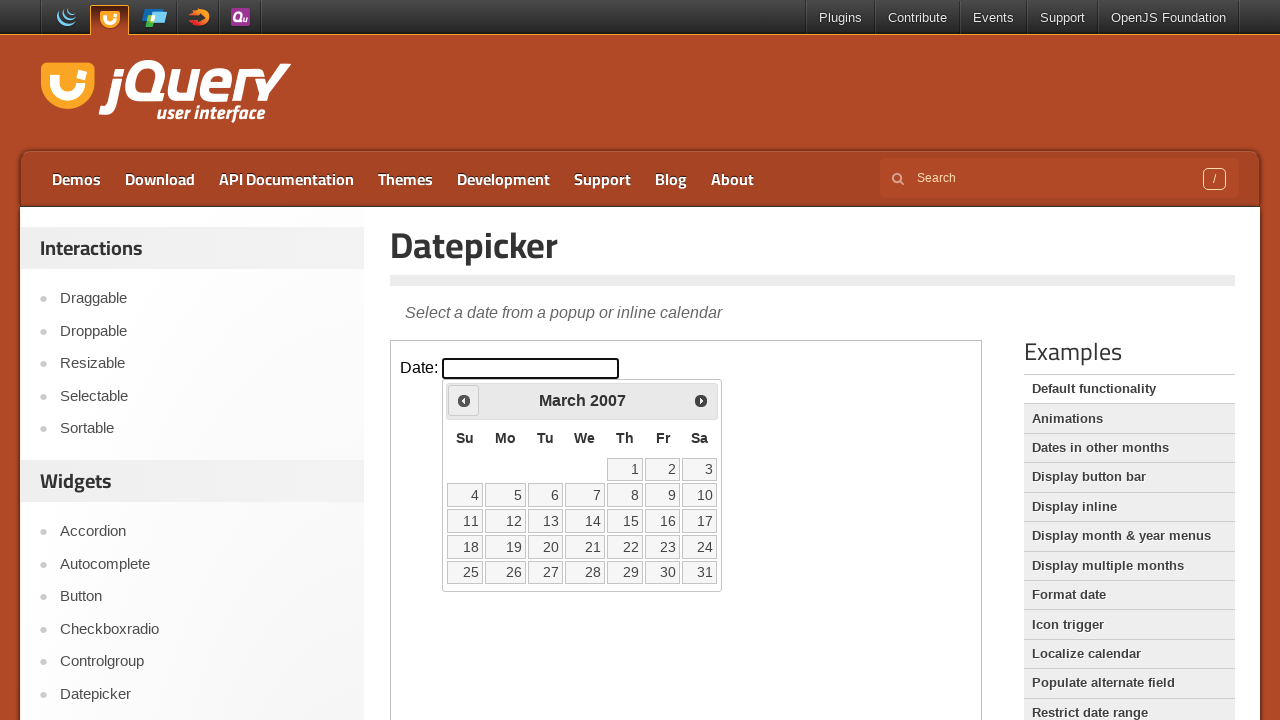

Retrieved updated calendar year: 2007
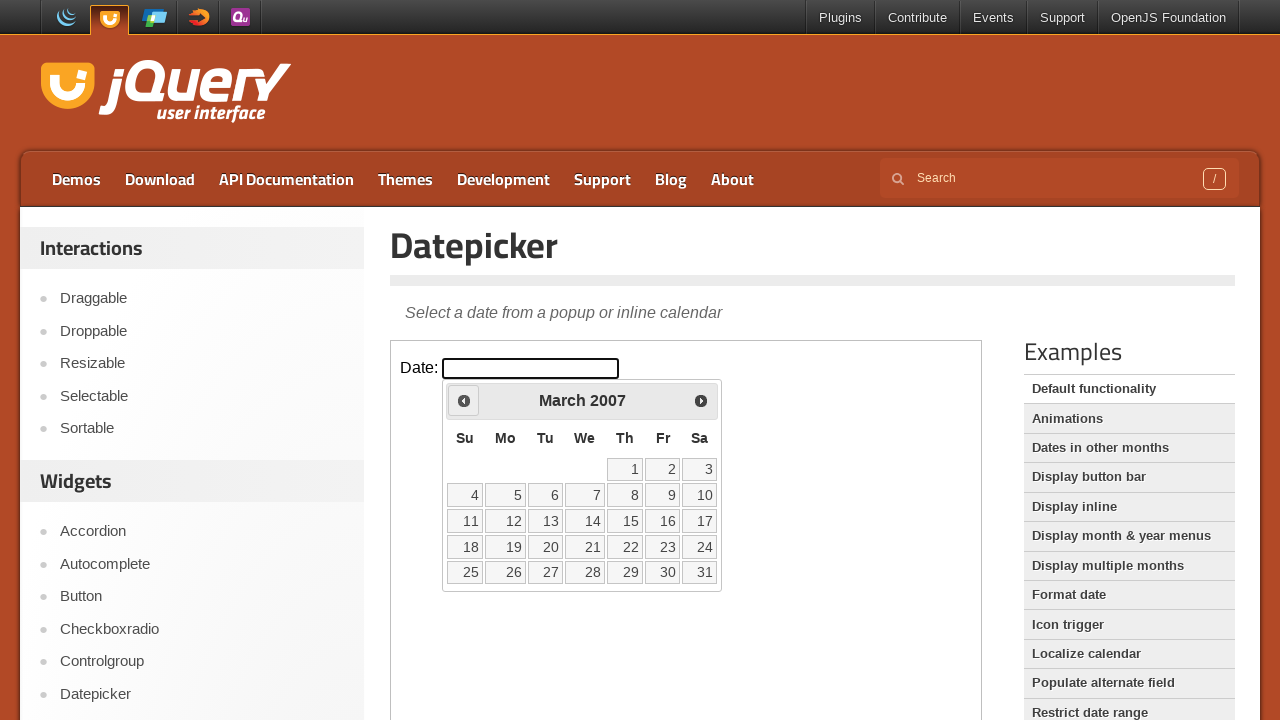

Clicked Previous button to navigate to earlier year at (464, 400) on iframe >> nth=0 >> internal:control=enter-frame >> xpath=//span[contains(text(),
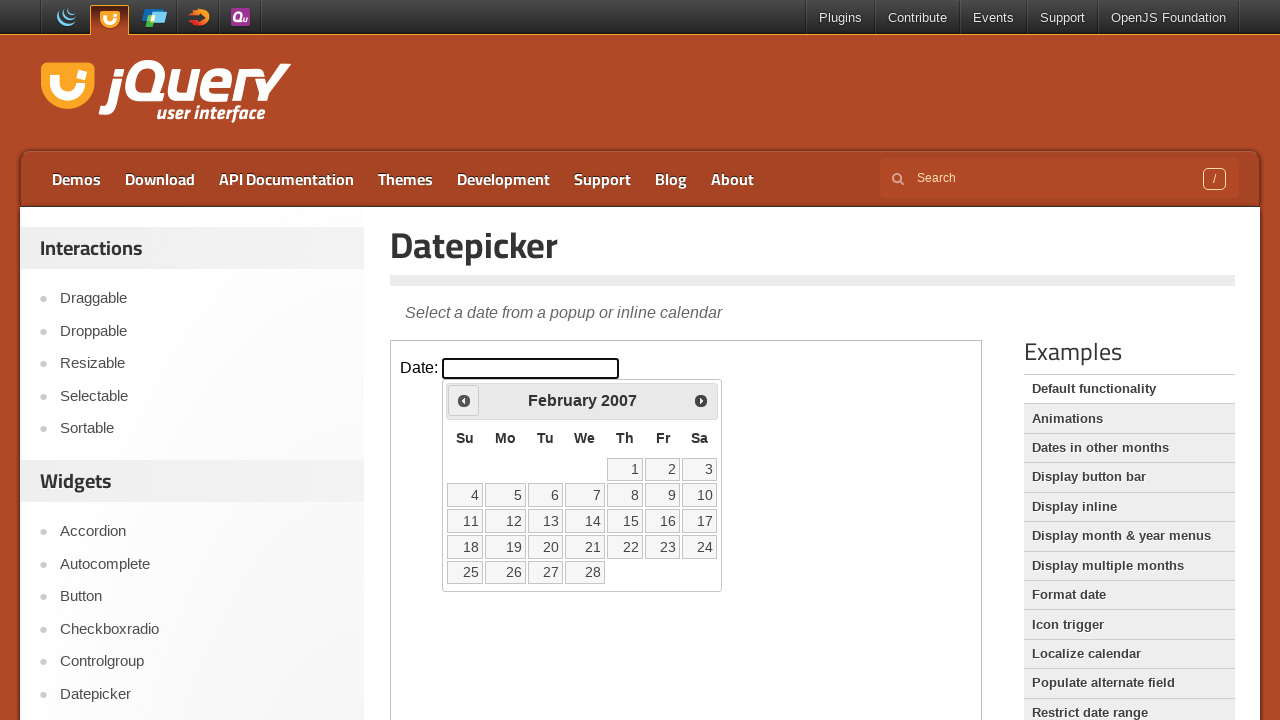

Retrieved updated calendar year: 2007
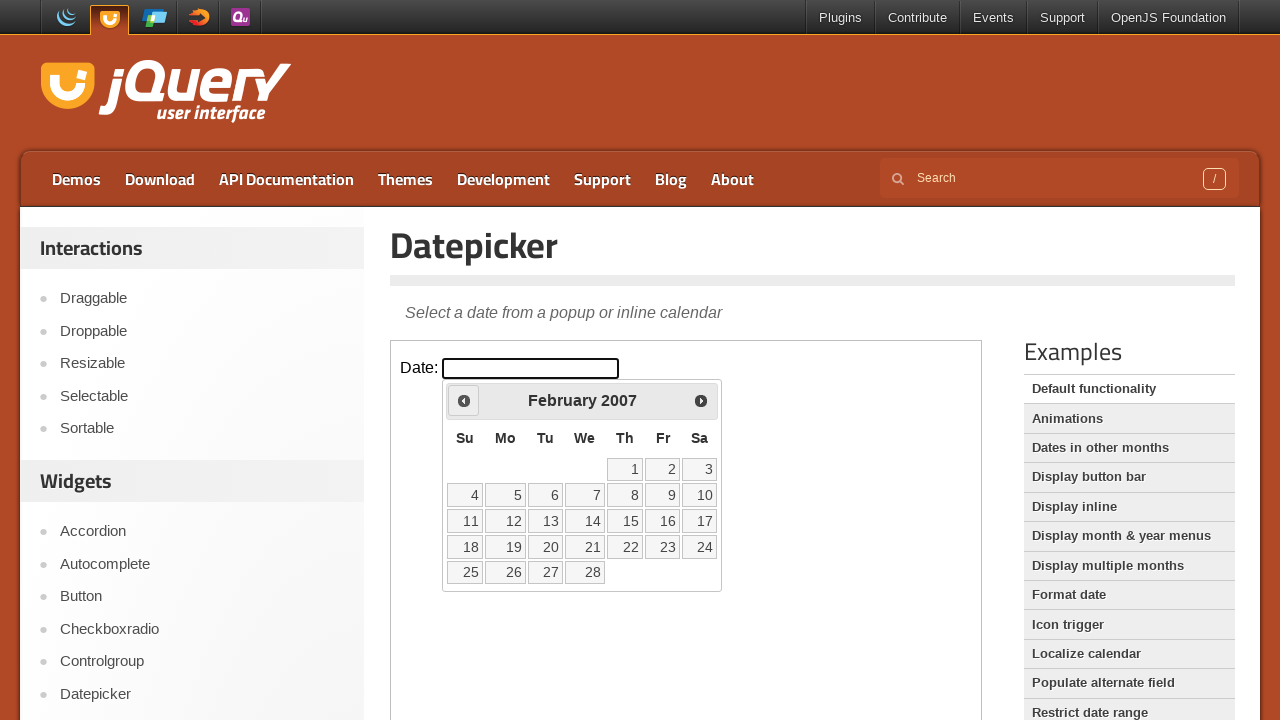

Clicked Previous button to navigate to earlier year at (464, 400) on iframe >> nth=0 >> internal:control=enter-frame >> xpath=//span[contains(text(),
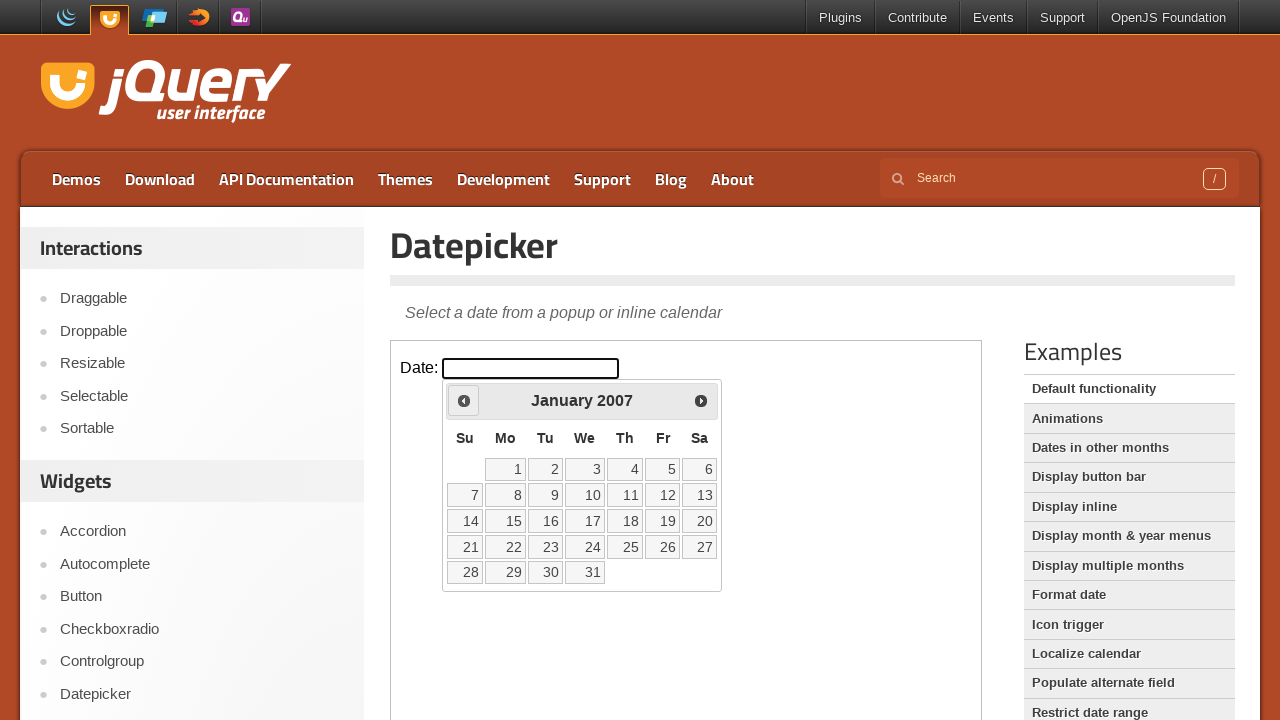

Retrieved updated calendar year: 2007
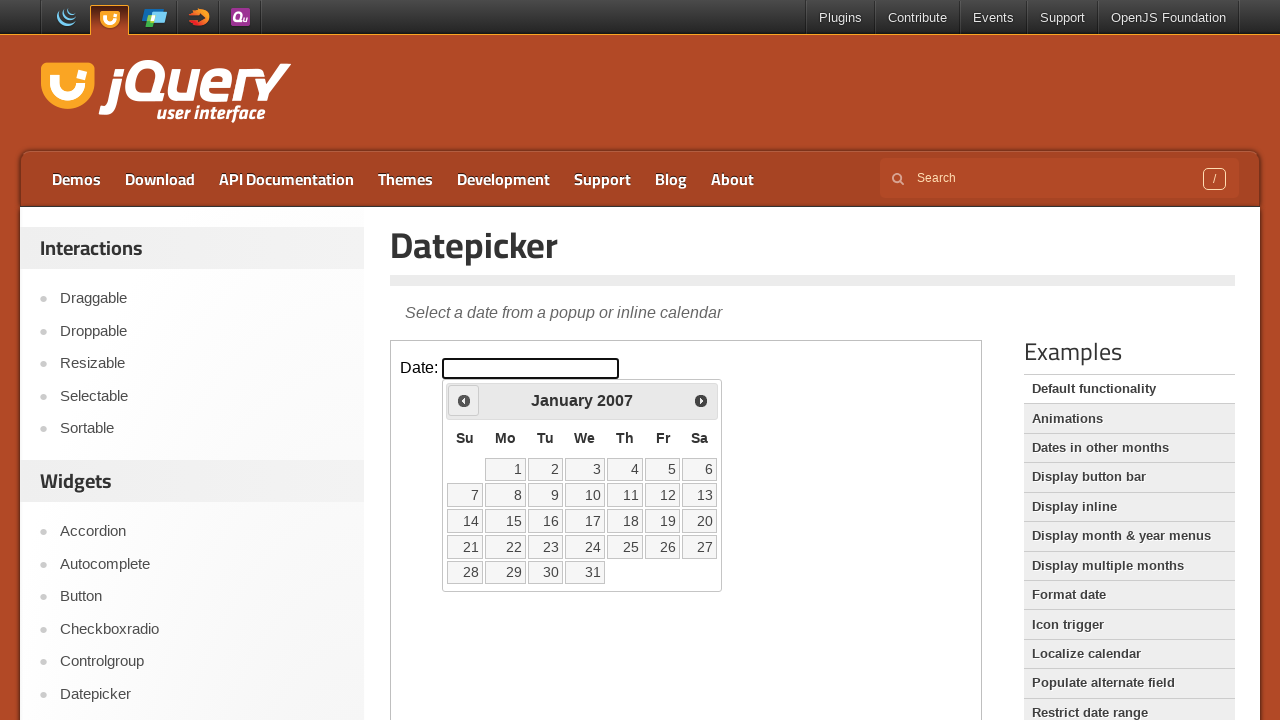

Clicked Previous button to navigate to earlier year at (464, 400) on iframe >> nth=0 >> internal:control=enter-frame >> xpath=//span[contains(text(),
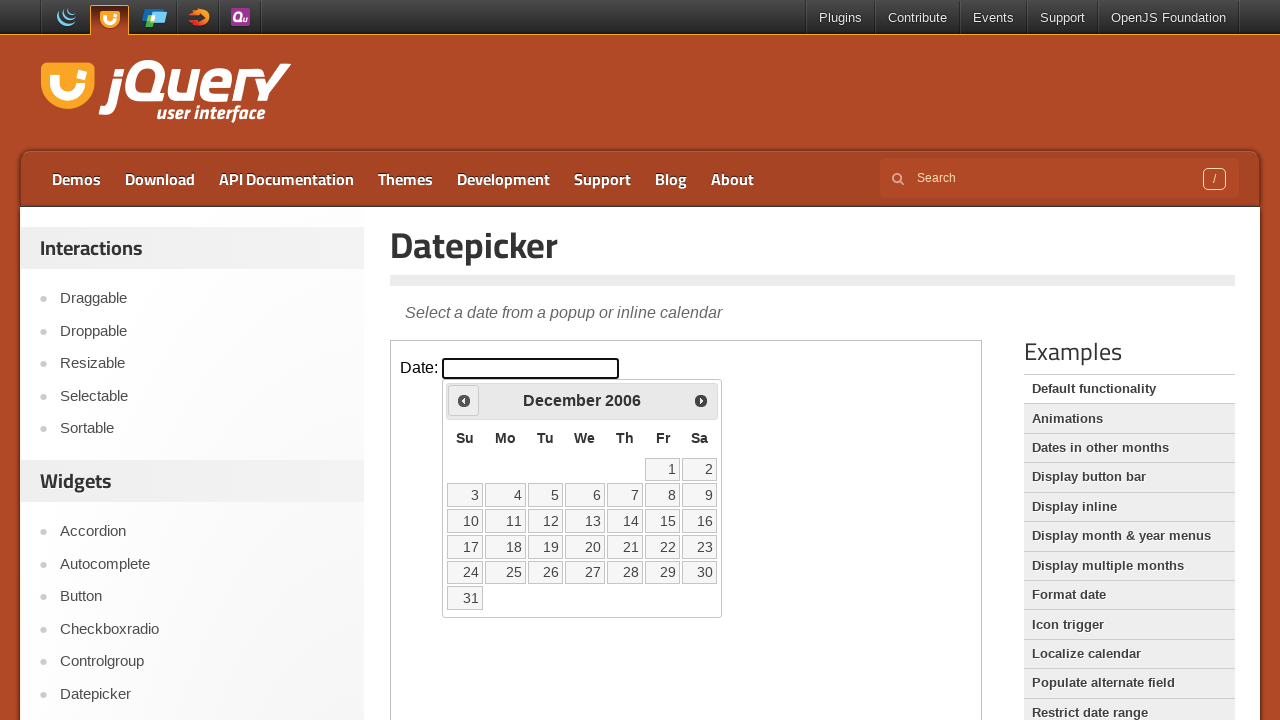

Retrieved updated calendar year: 2006
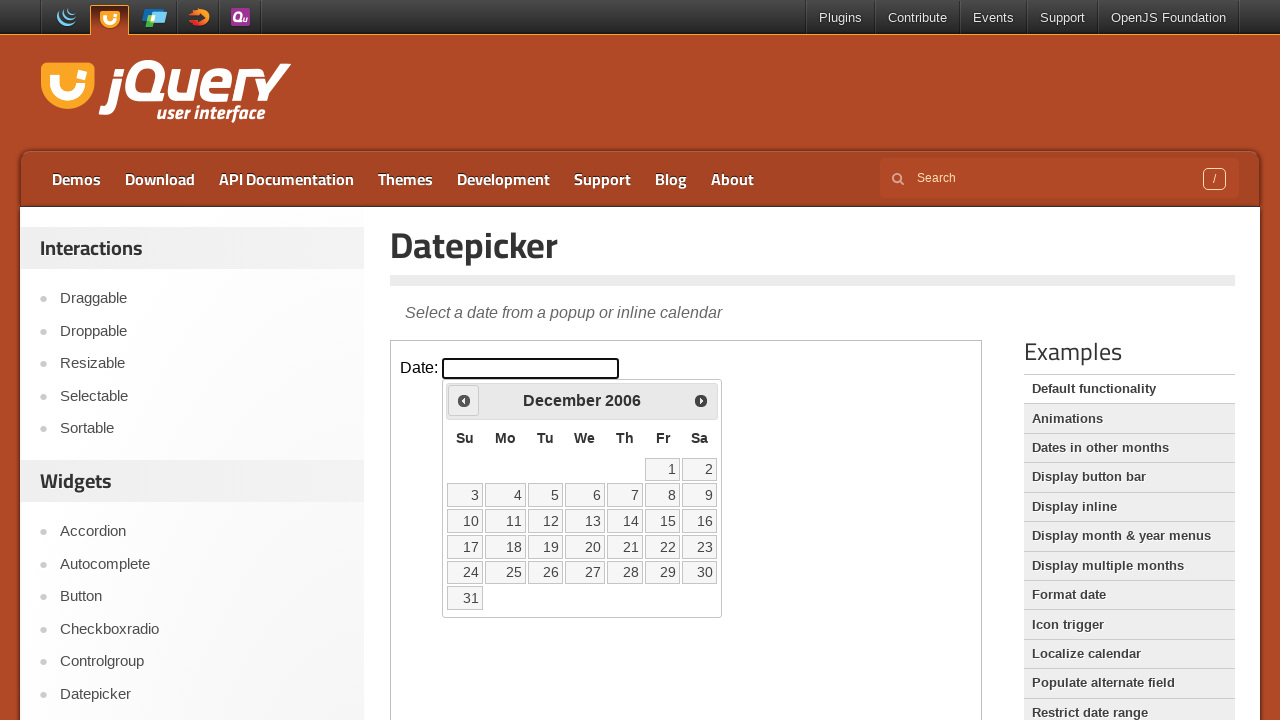

Clicked Previous button to navigate to earlier year at (464, 400) on iframe >> nth=0 >> internal:control=enter-frame >> xpath=//span[contains(text(),
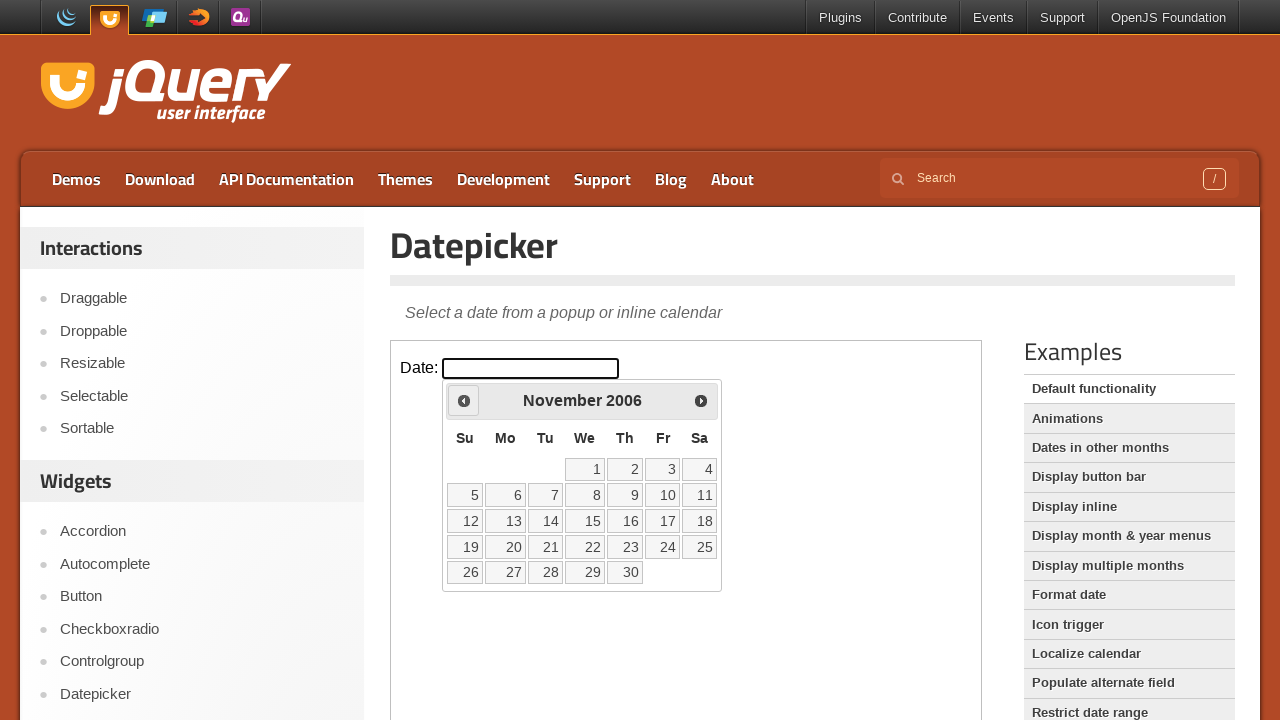

Retrieved updated calendar year: 2006
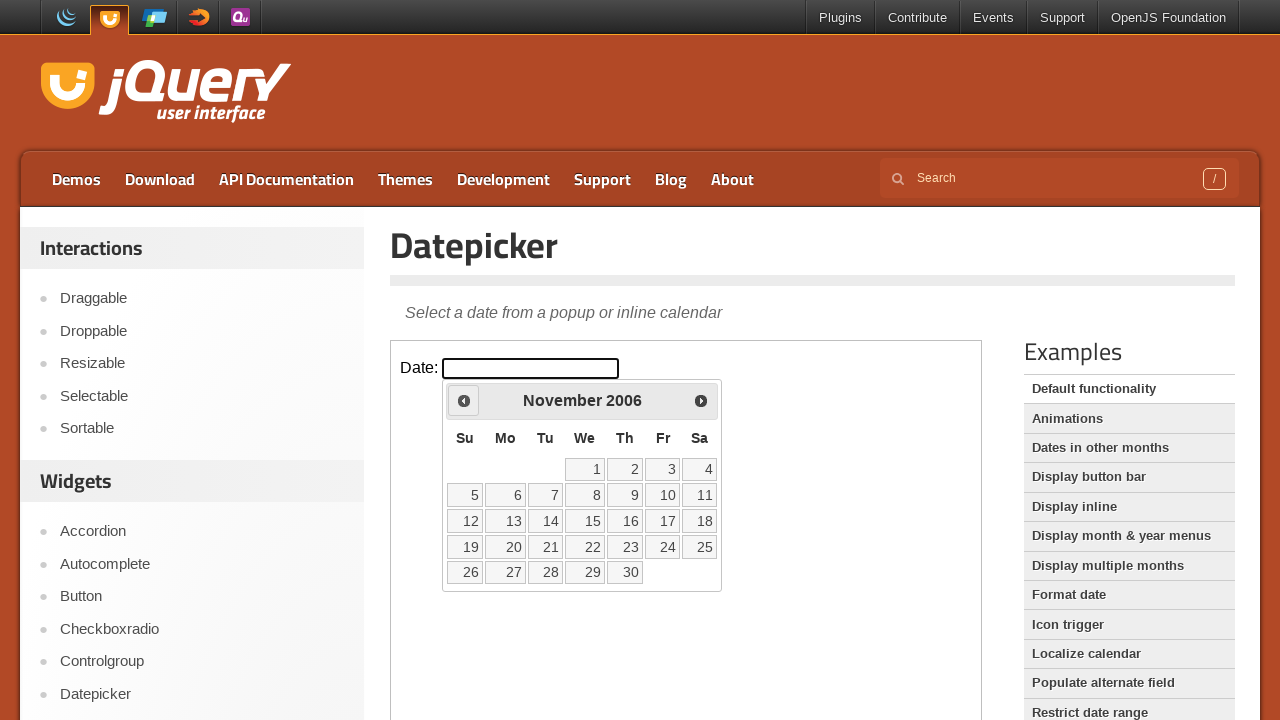

Clicked Previous button to navigate to earlier year at (464, 400) on iframe >> nth=0 >> internal:control=enter-frame >> xpath=//span[contains(text(),
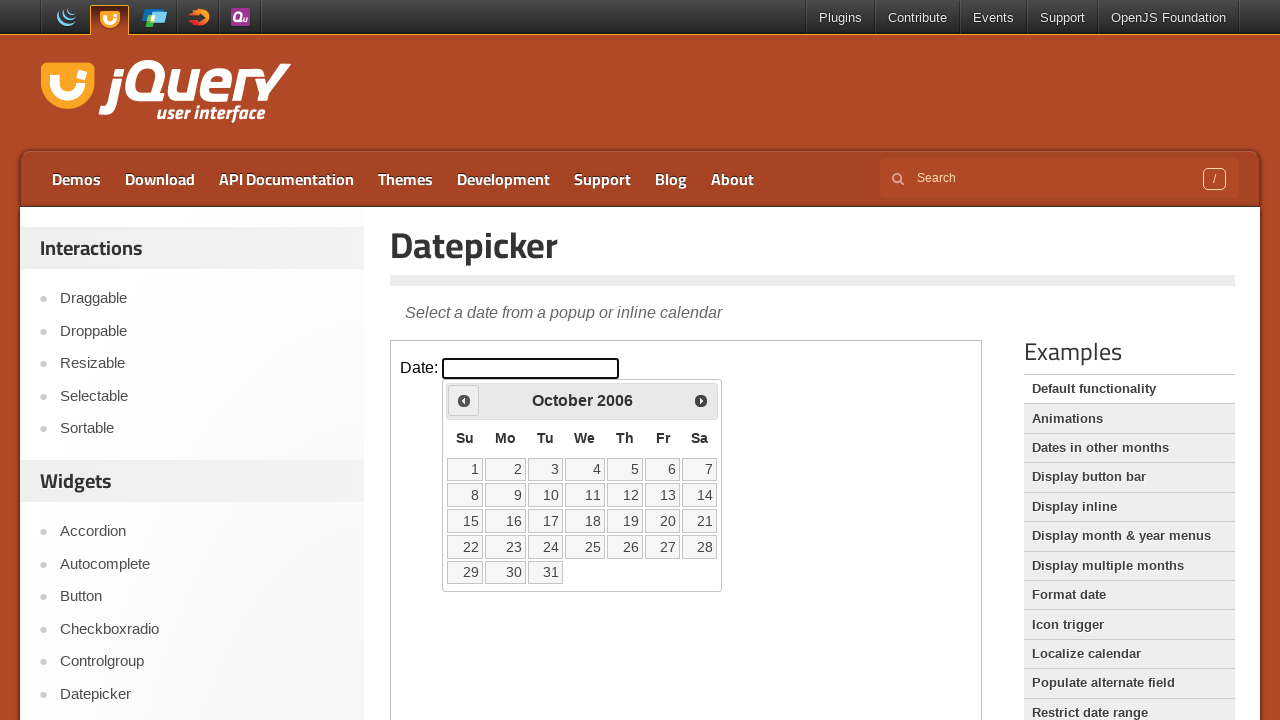

Retrieved updated calendar year: 2006
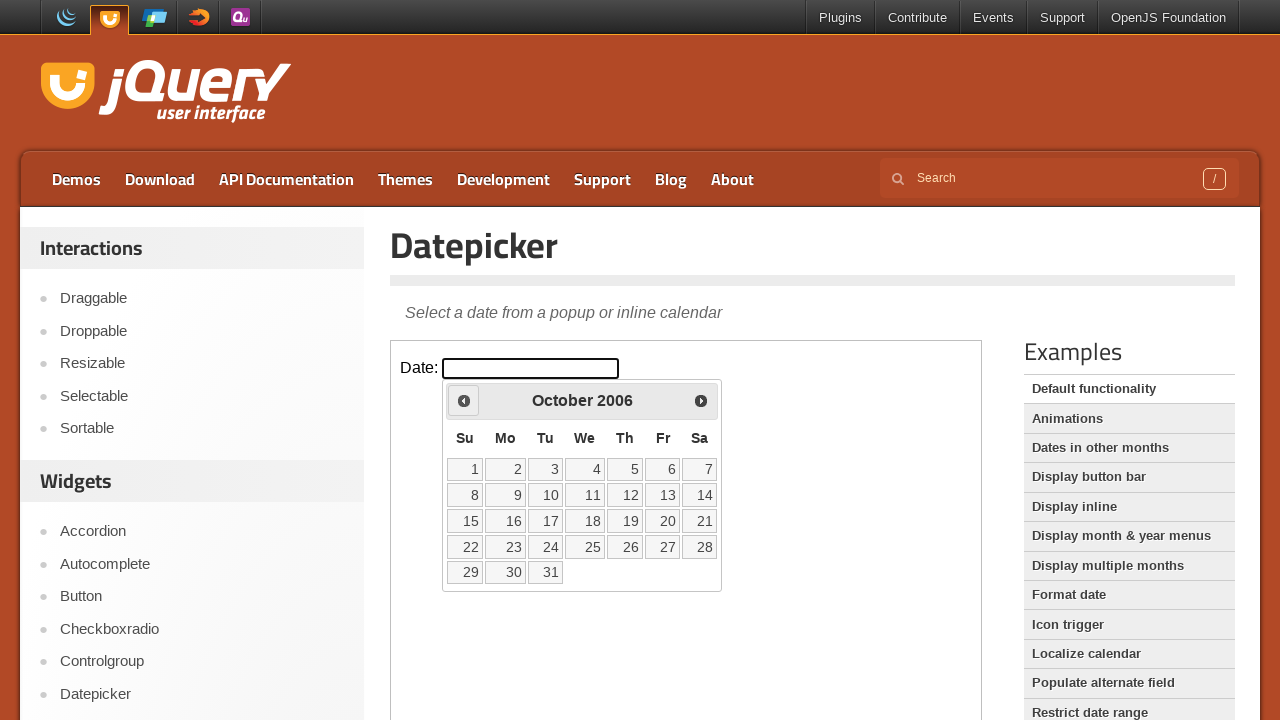

Clicked Previous button to navigate to earlier year at (464, 400) on iframe >> nth=0 >> internal:control=enter-frame >> xpath=//span[contains(text(),
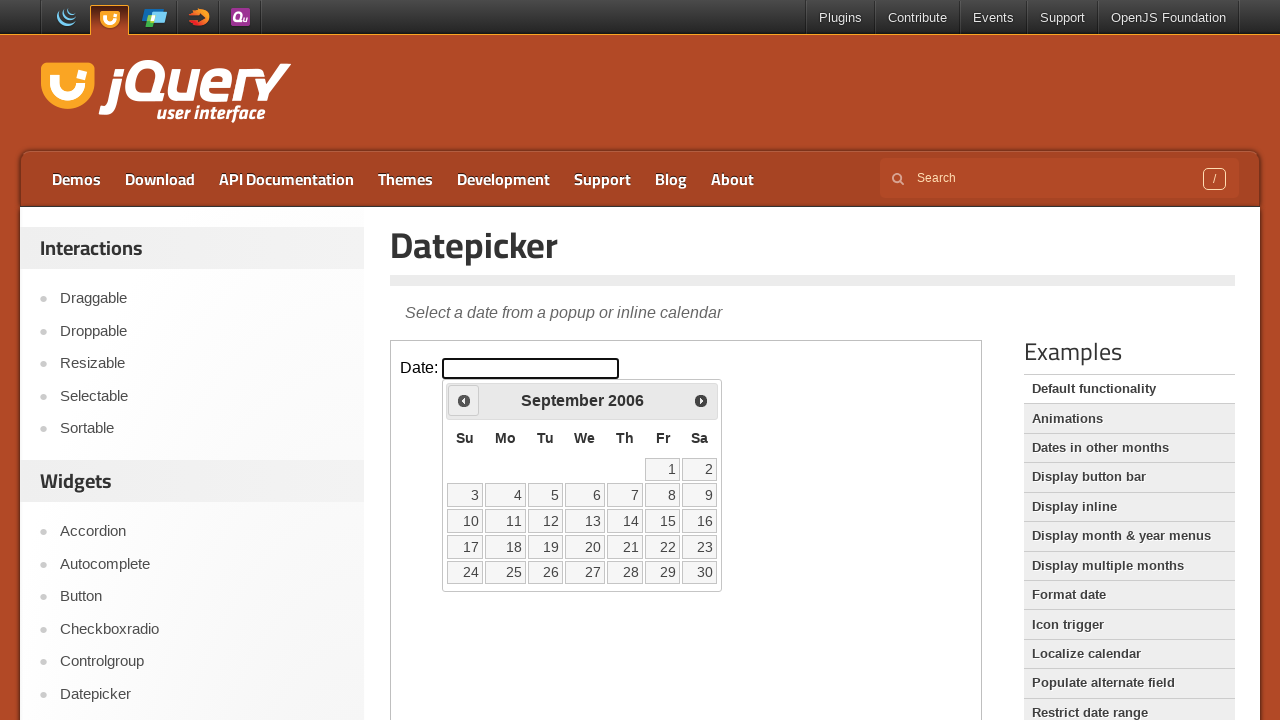

Retrieved updated calendar year: 2006
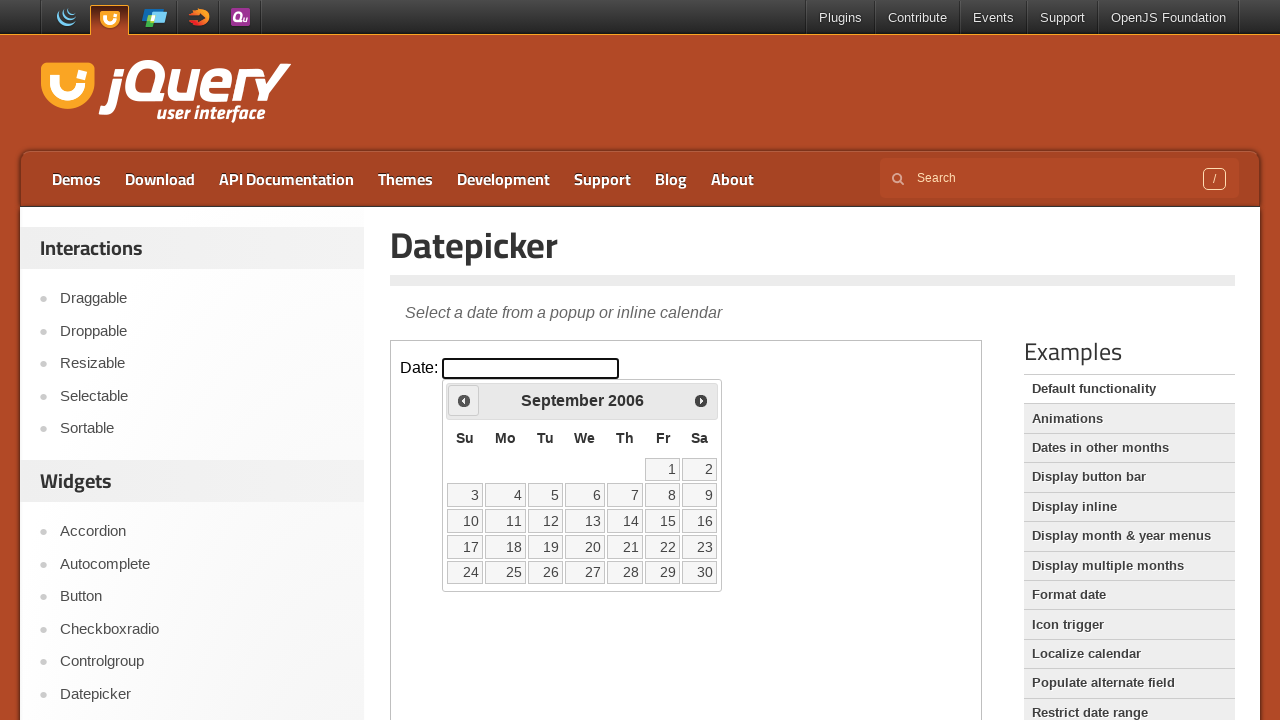

Clicked Previous button to navigate to earlier year at (464, 400) on iframe >> nth=0 >> internal:control=enter-frame >> xpath=//span[contains(text(),
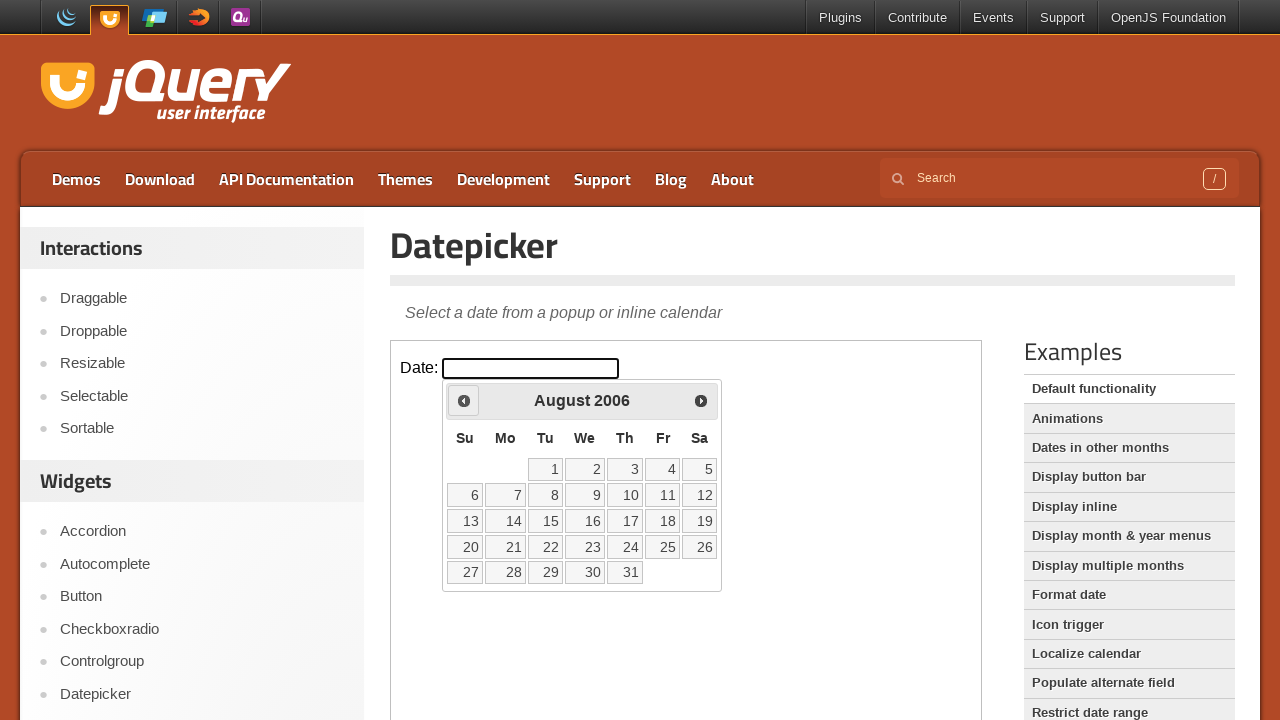

Retrieved updated calendar year: 2006
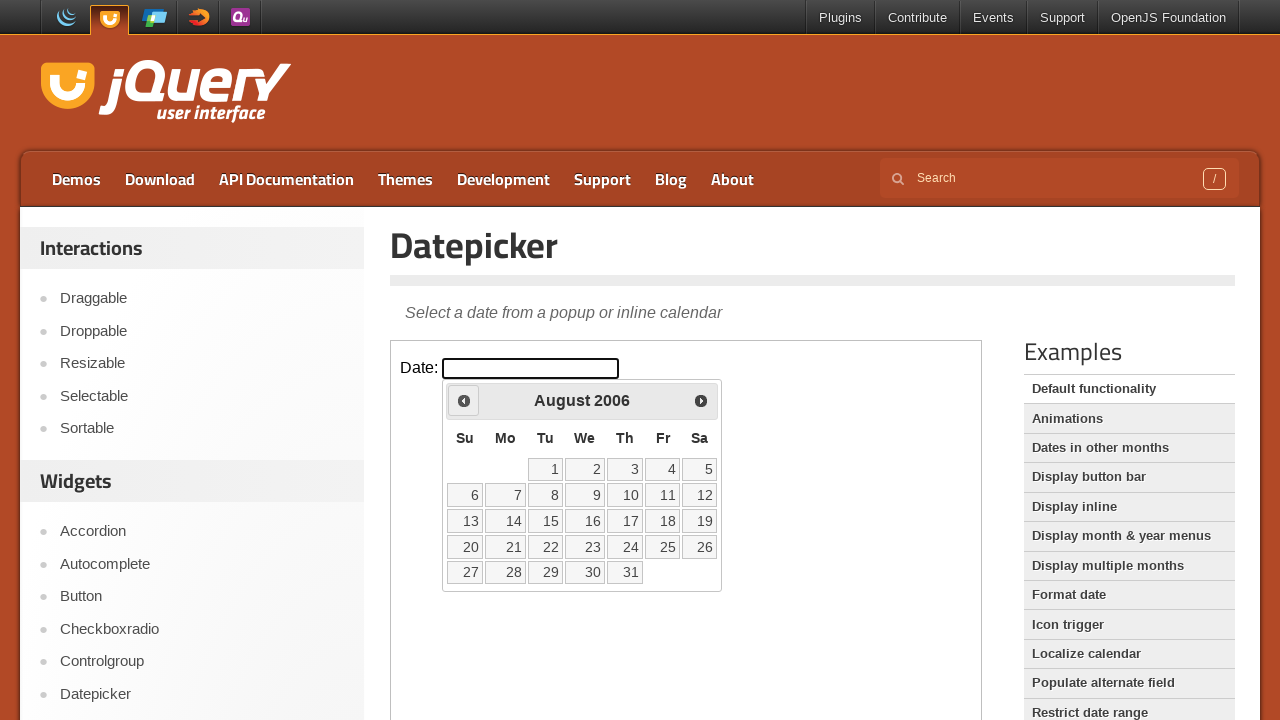

Clicked Previous button to navigate to earlier year at (464, 400) on iframe >> nth=0 >> internal:control=enter-frame >> xpath=//span[contains(text(),
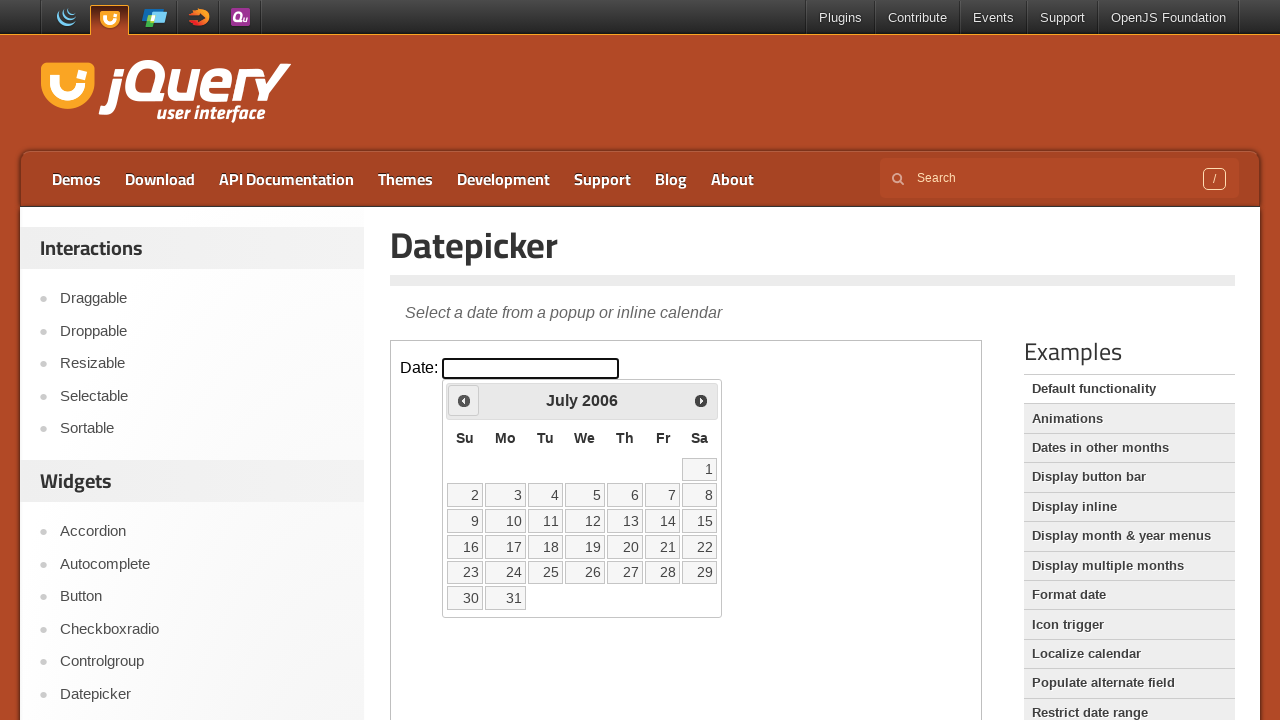

Retrieved updated calendar year: 2006
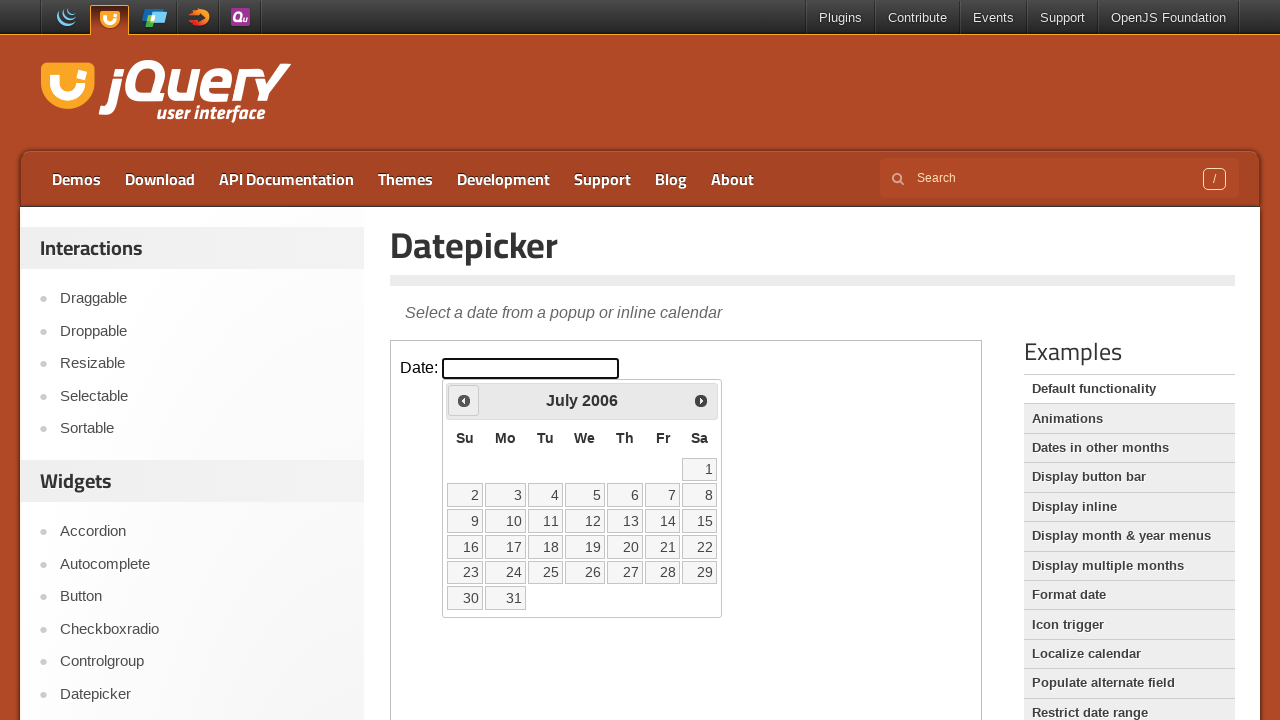

Clicked Previous button to navigate to earlier year at (464, 400) on iframe >> nth=0 >> internal:control=enter-frame >> xpath=//span[contains(text(),
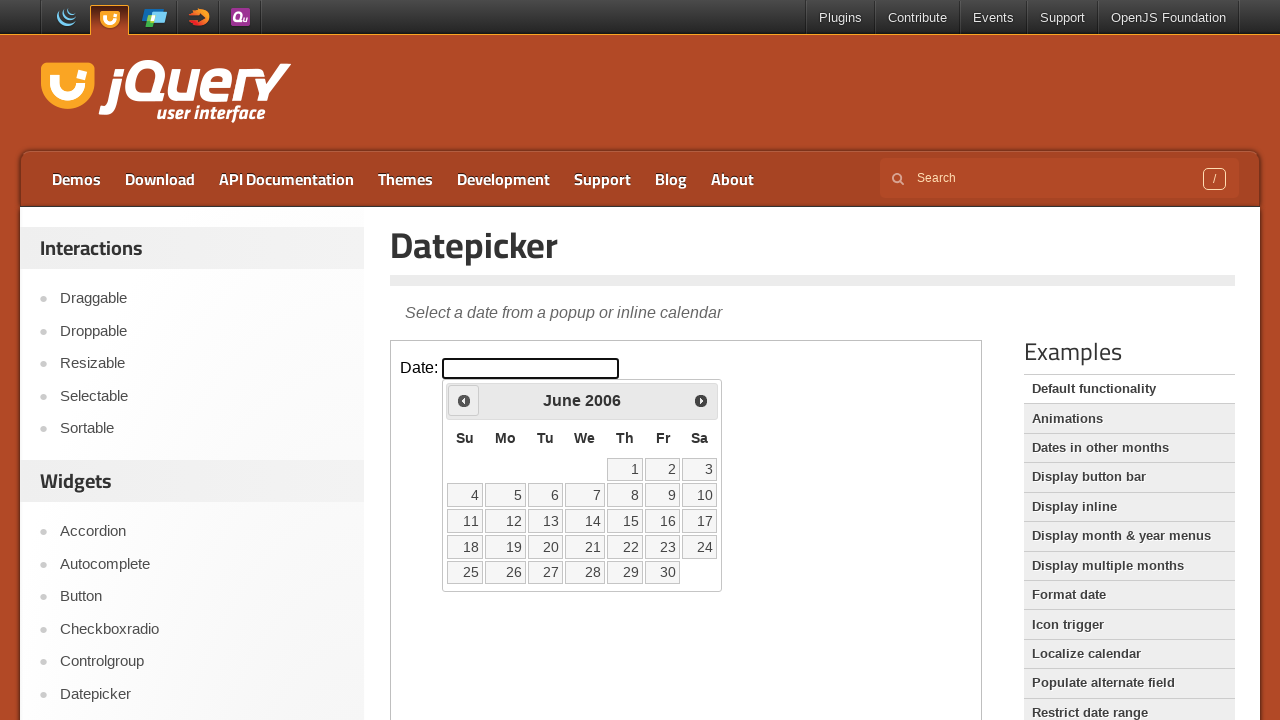

Retrieved updated calendar year: 2006
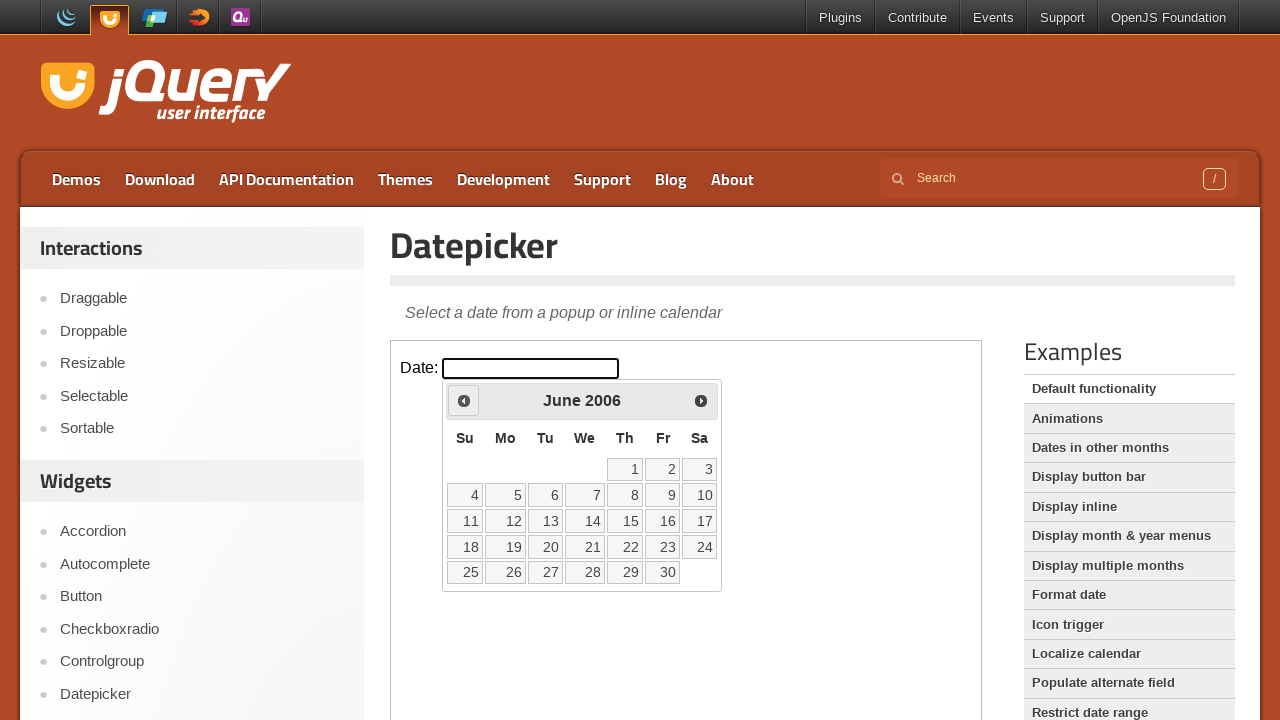

Clicked Previous button to navigate to earlier year at (464, 400) on iframe >> nth=0 >> internal:control=enter-frame >> xpath=//span[contains(text(),
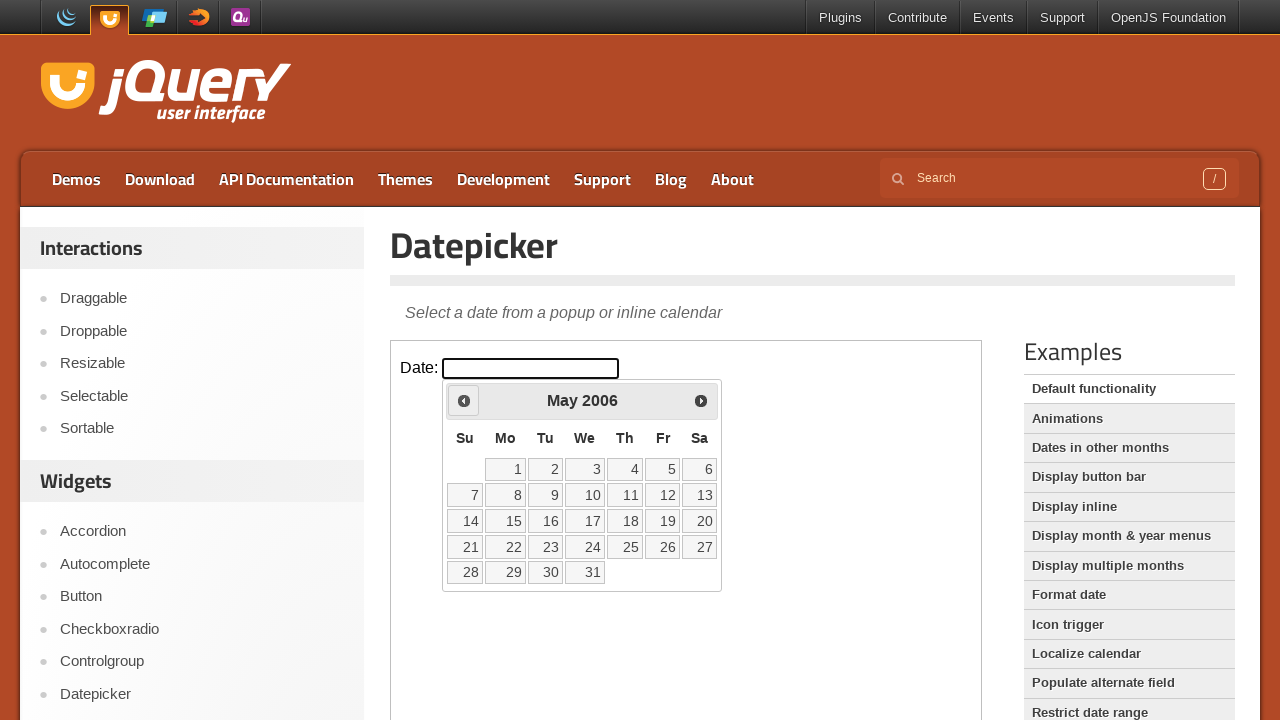

Retrieved updated calendar year: 2006
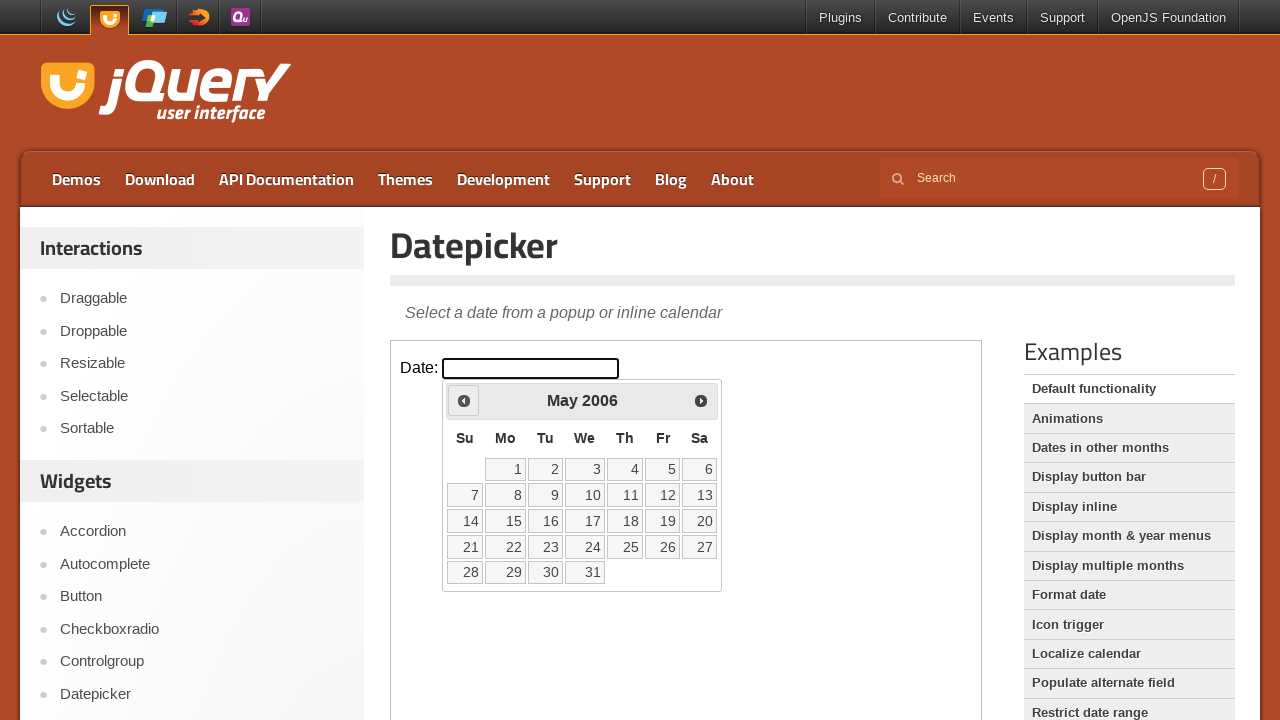

Clicked Previous button to navigate to earlier year at (464, 400) on iframe >> nth=0 >> internal:control=enter-frame >> xpath=//span[contains(text(),
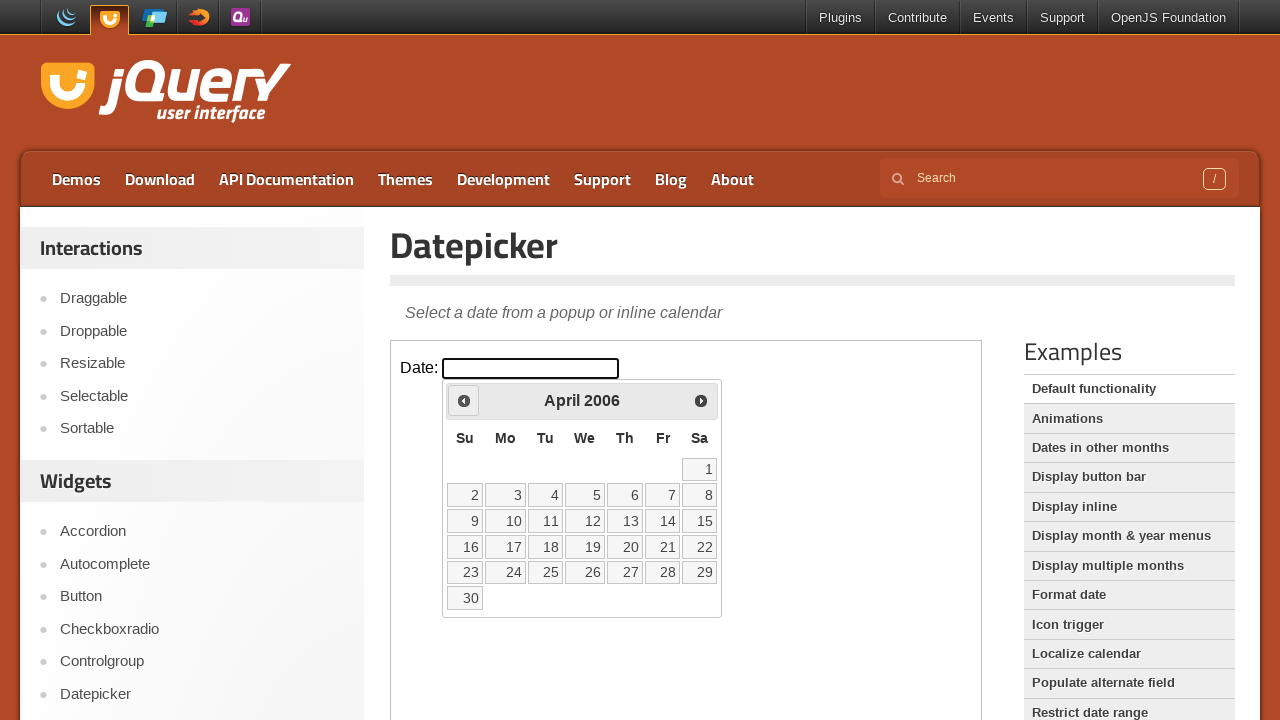

Retrieved updated calendar year: 2006
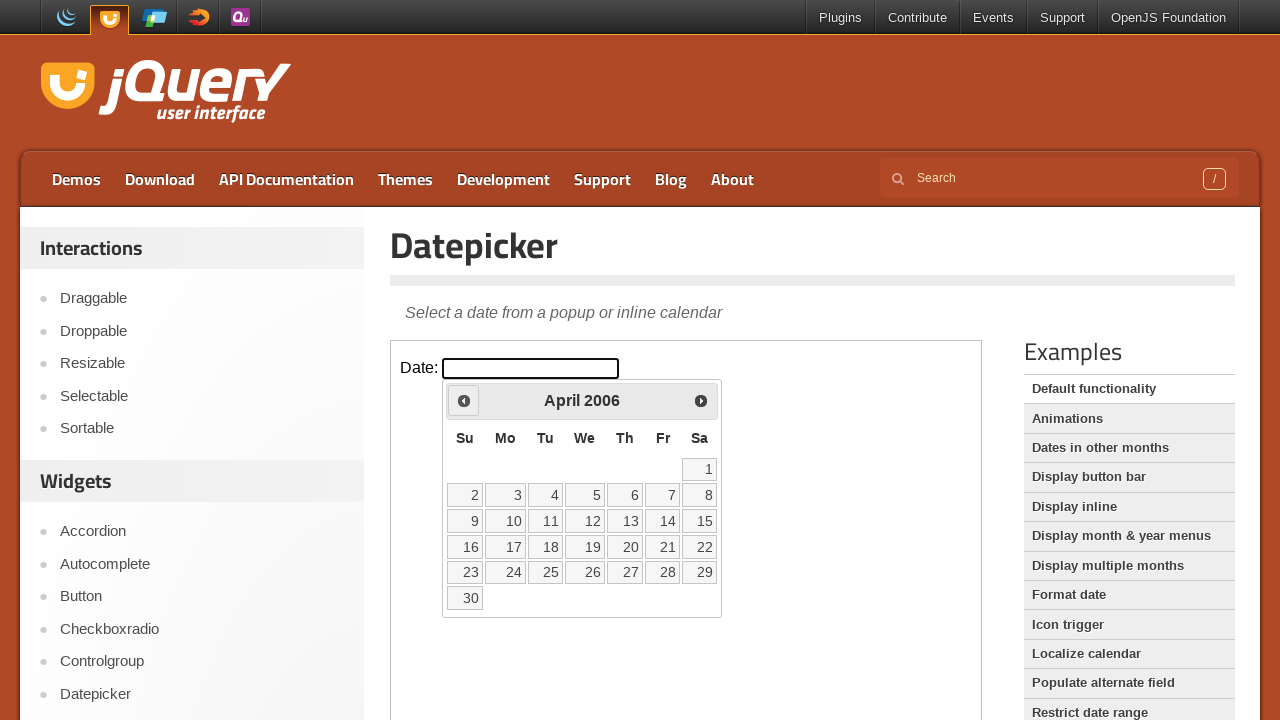

Clicked Previous button to navigate to earlier year at (464, 400) on iframe >> nth=0 >> internal:control=enter-frame >> xpath=//span[contains(text(),
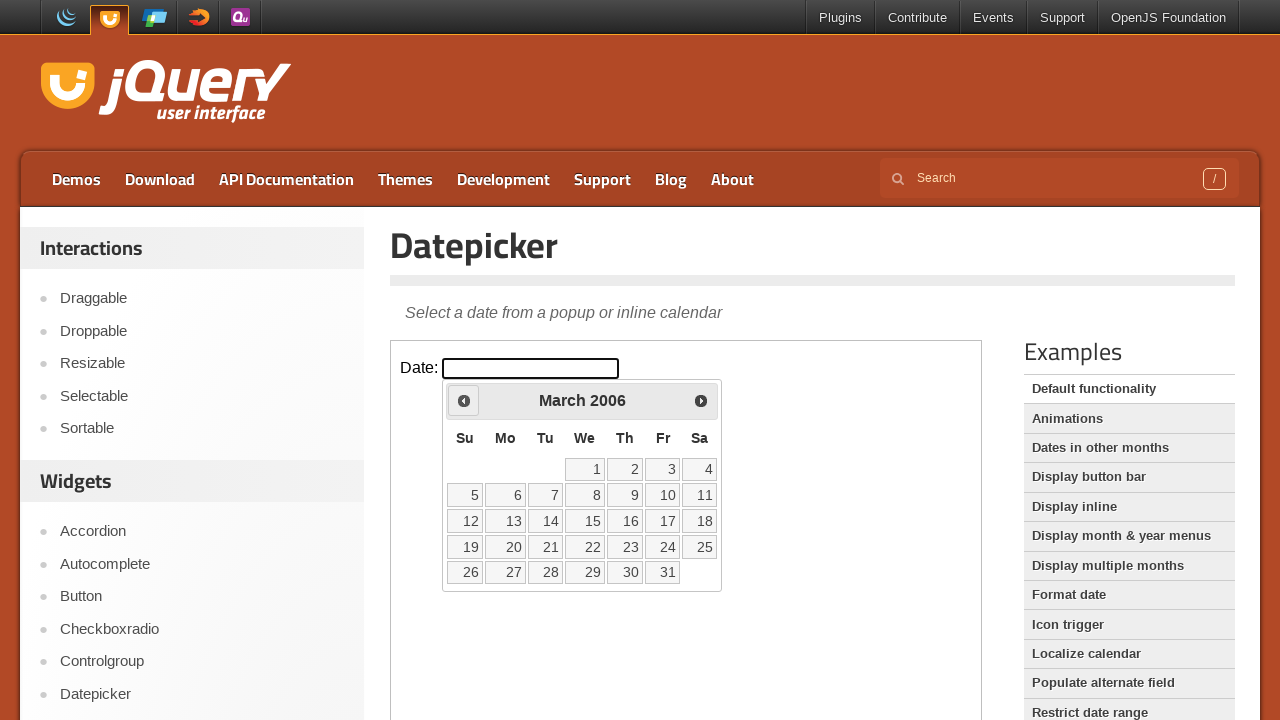

Retrieved updated calendar year: 2006
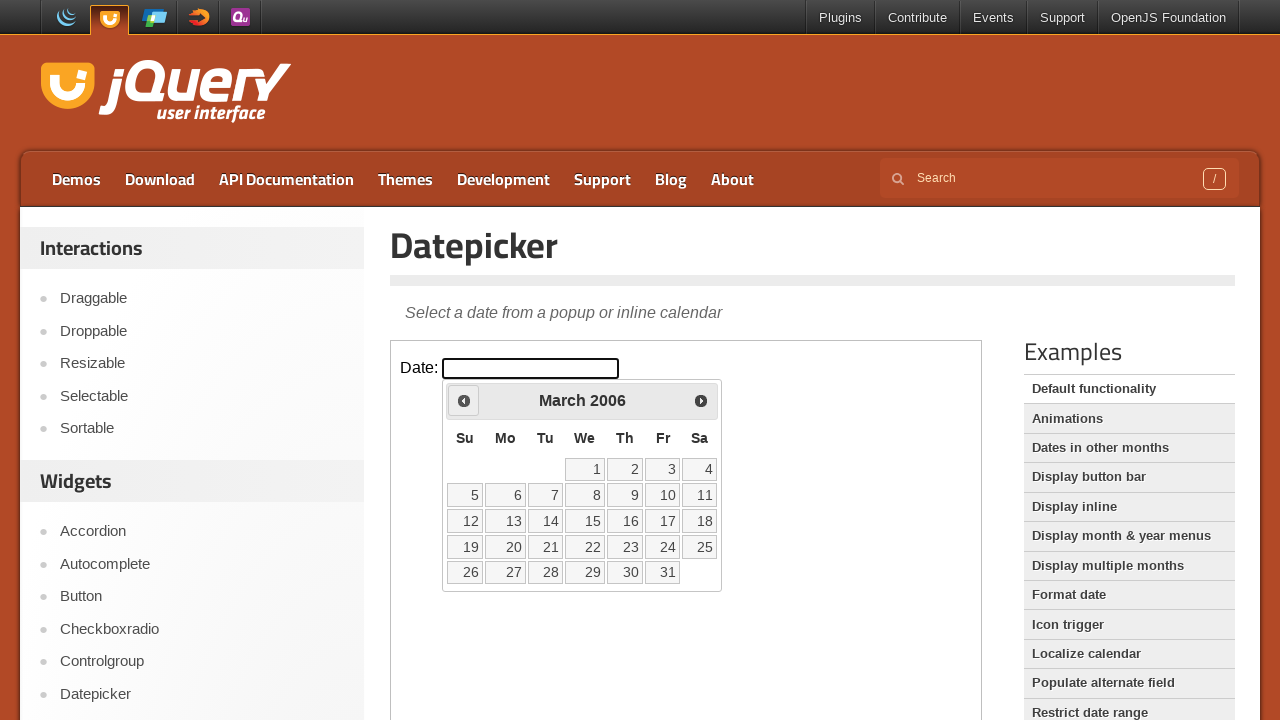

Clicked Previous button to navigate to earlier year at (464, 400) on iframe >> nth=0 >> internal:control=enter-frame >> xpath=//span[contains(text(),
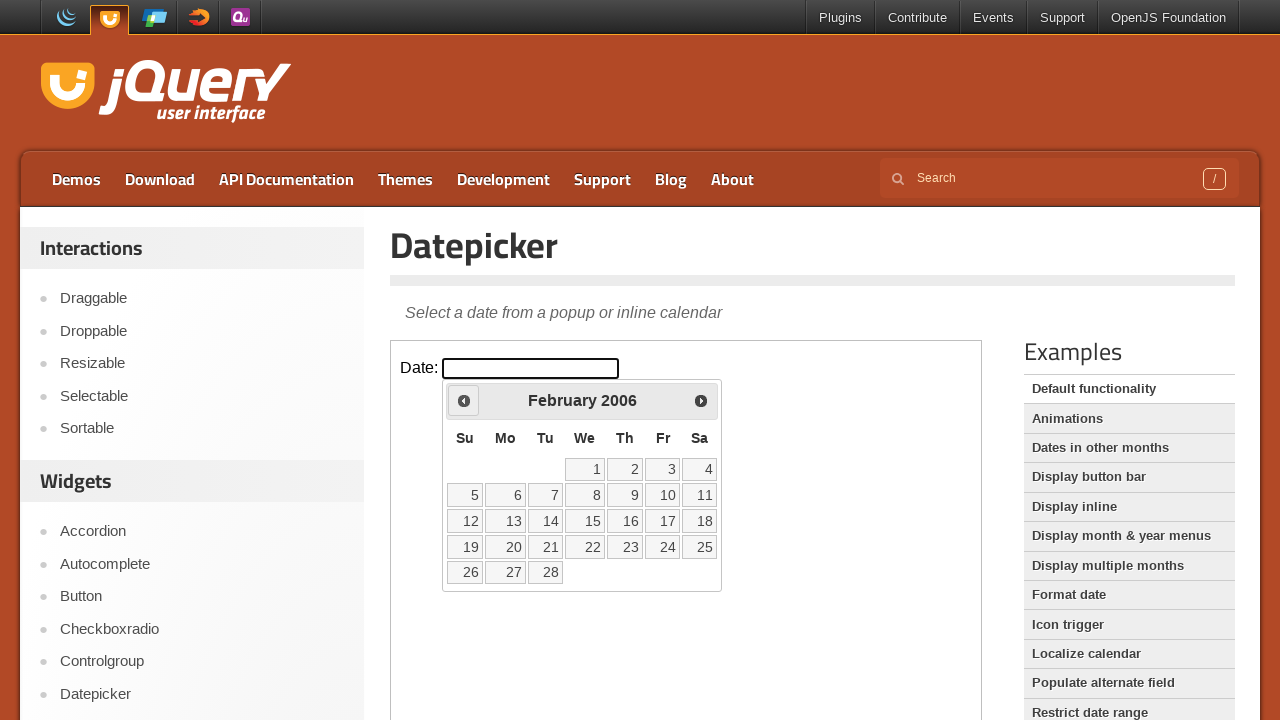

Retrieved updated calendar year: 2006
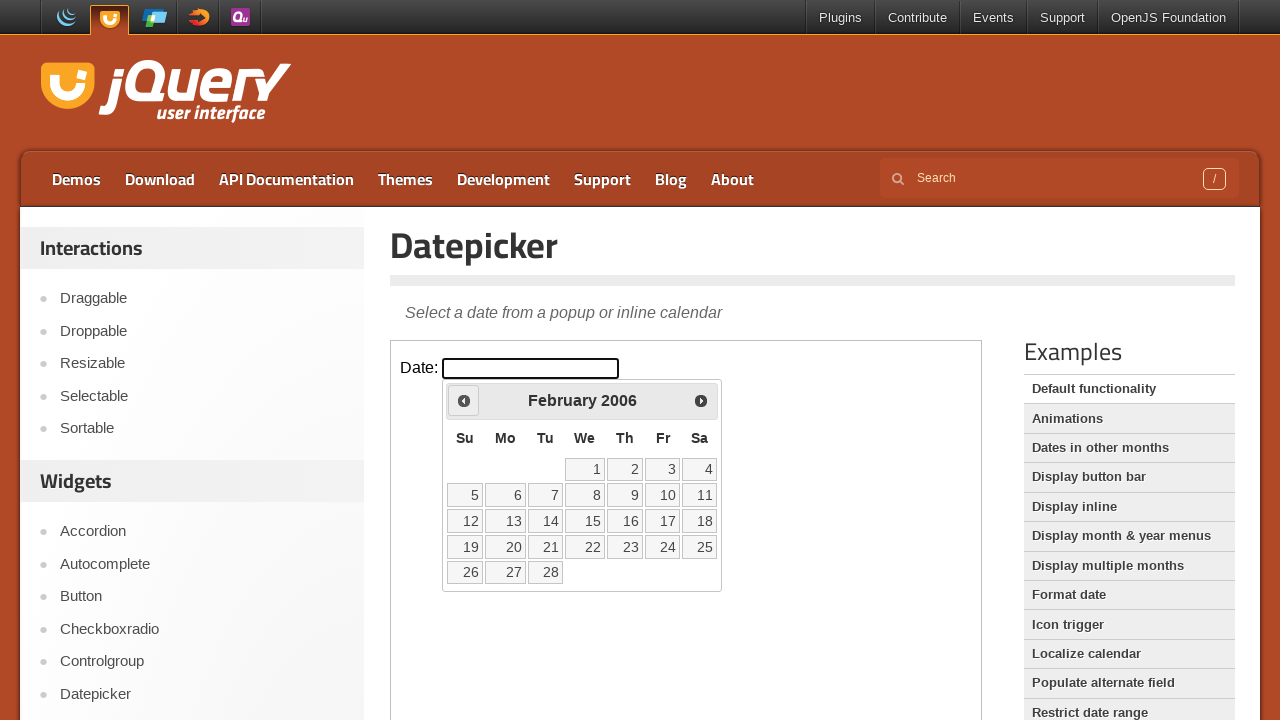

Clicked Previous button to navigate to earlier year at (464, 400) on iframe >> nth=0 >> internal:control=enter-frame >> xpath=//span[contains(text(),
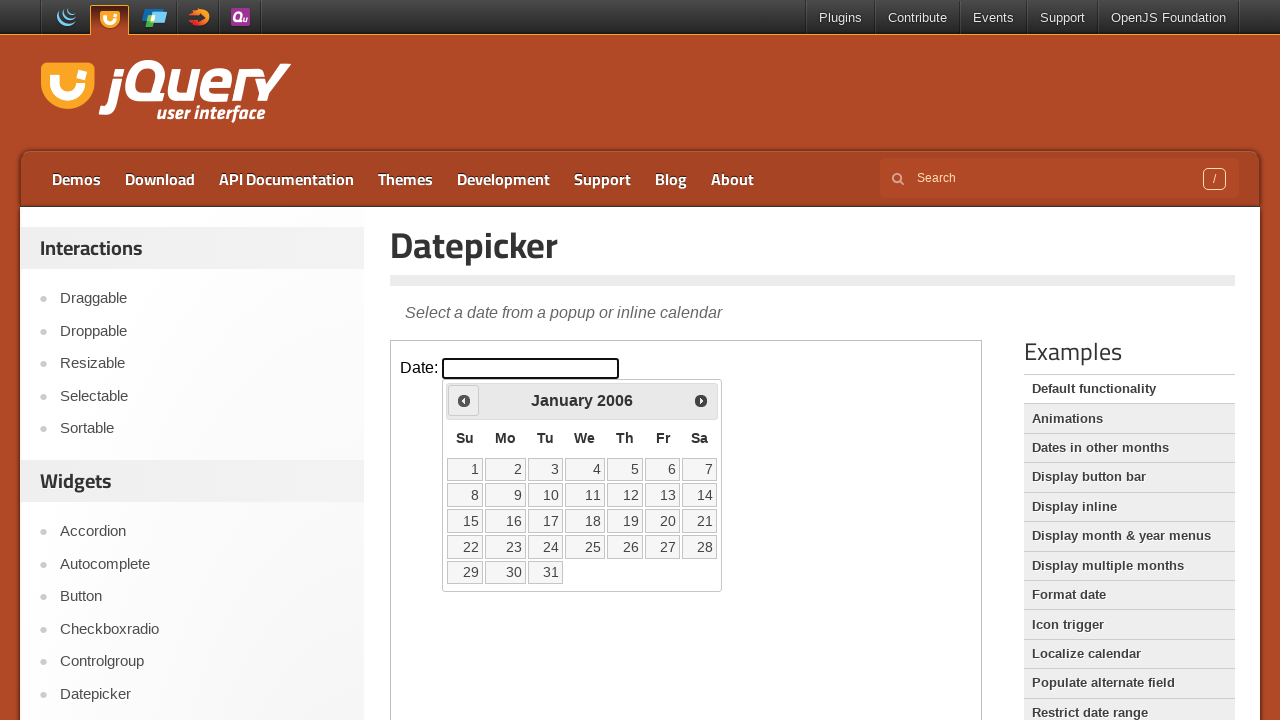

Retrieved updated calendar year: 2006
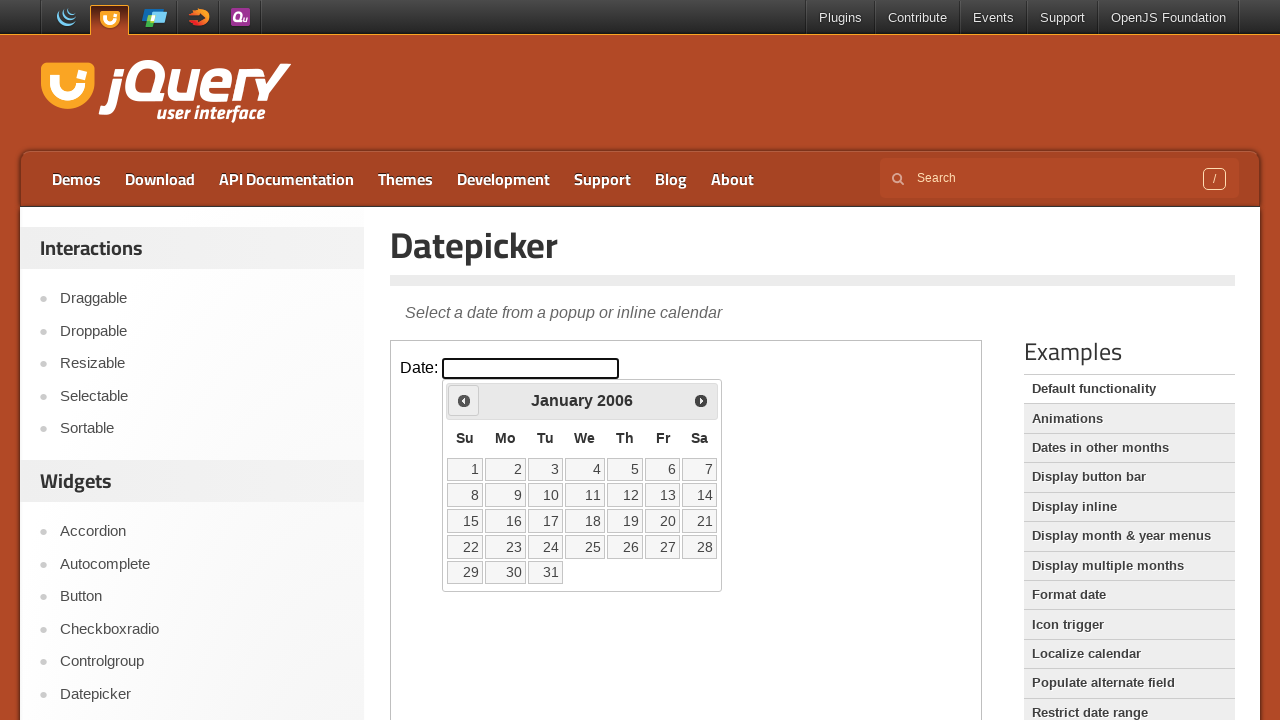

Clicked Previous button to navigate to earlier year at (464, 400) on iframe >> nth=0 >> internal:control=enter-frame >> xpath=//span[contains(text(),
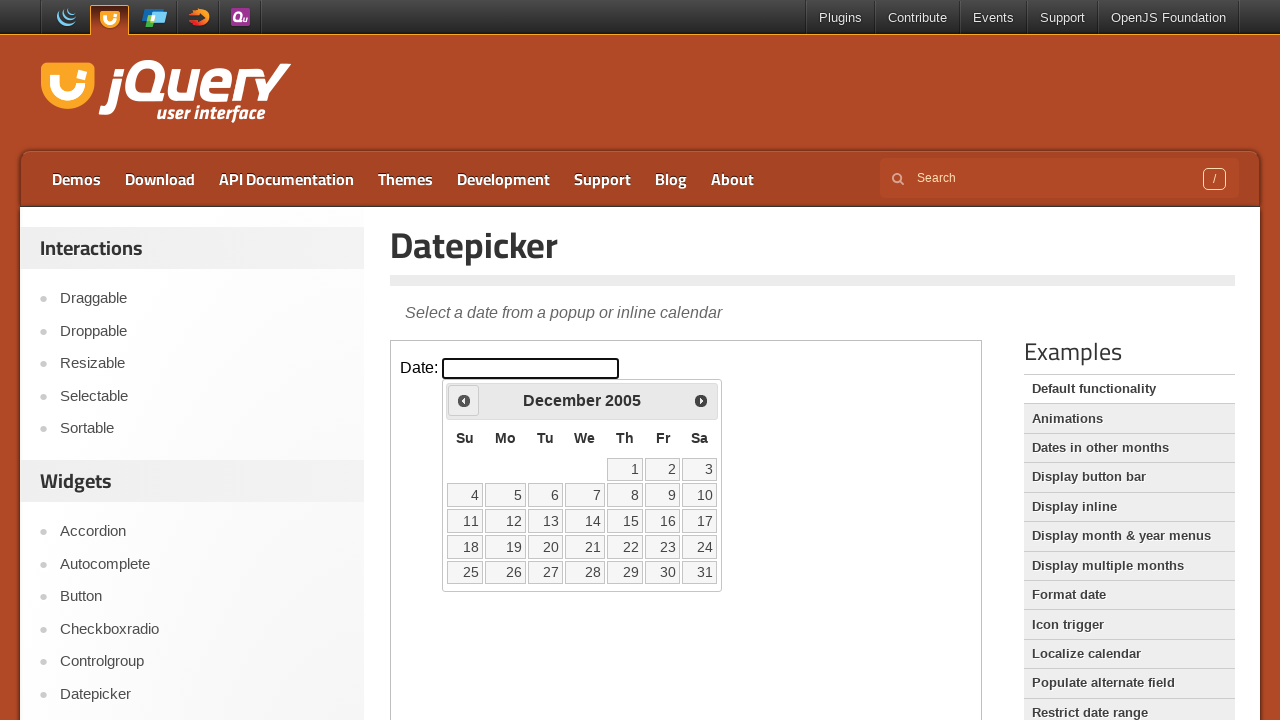

Retrieved updated calendar year: 2005
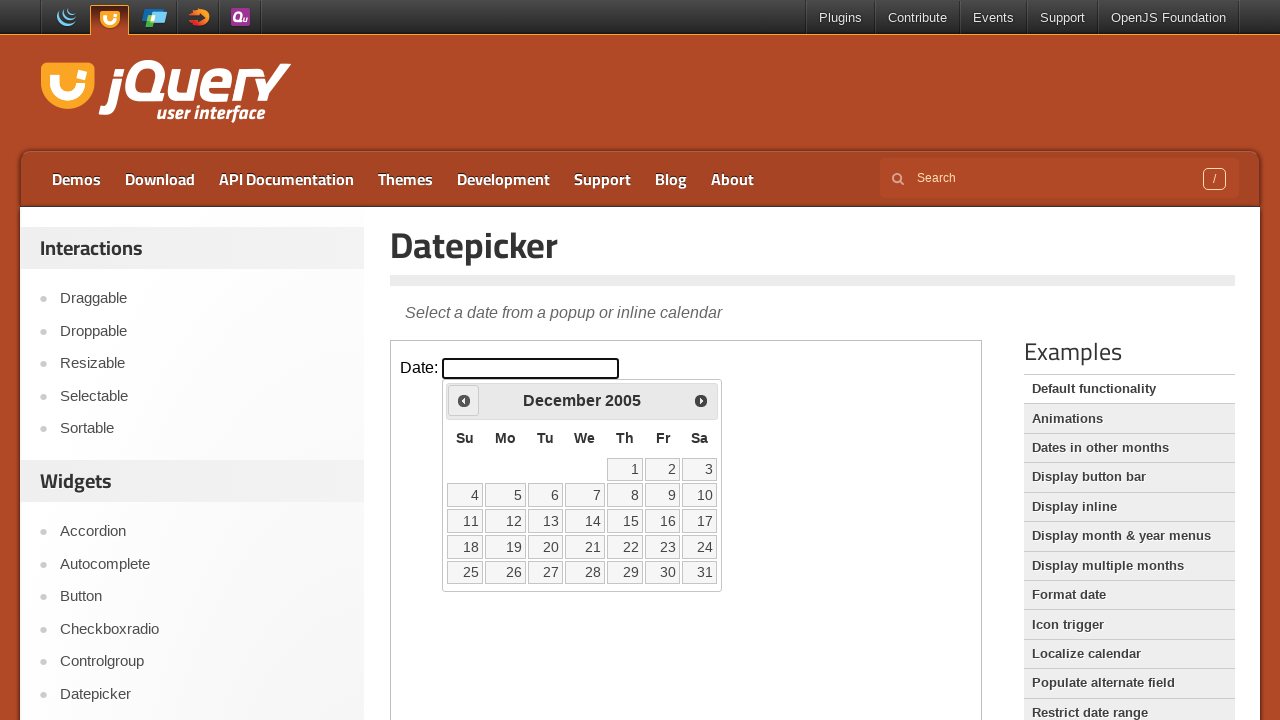

Clicked Previous button to navigate to earlier year at (464, 400) on iframe >> nth=0 >> internal:control=enter-frame >> xpath=//span[contains(text(),
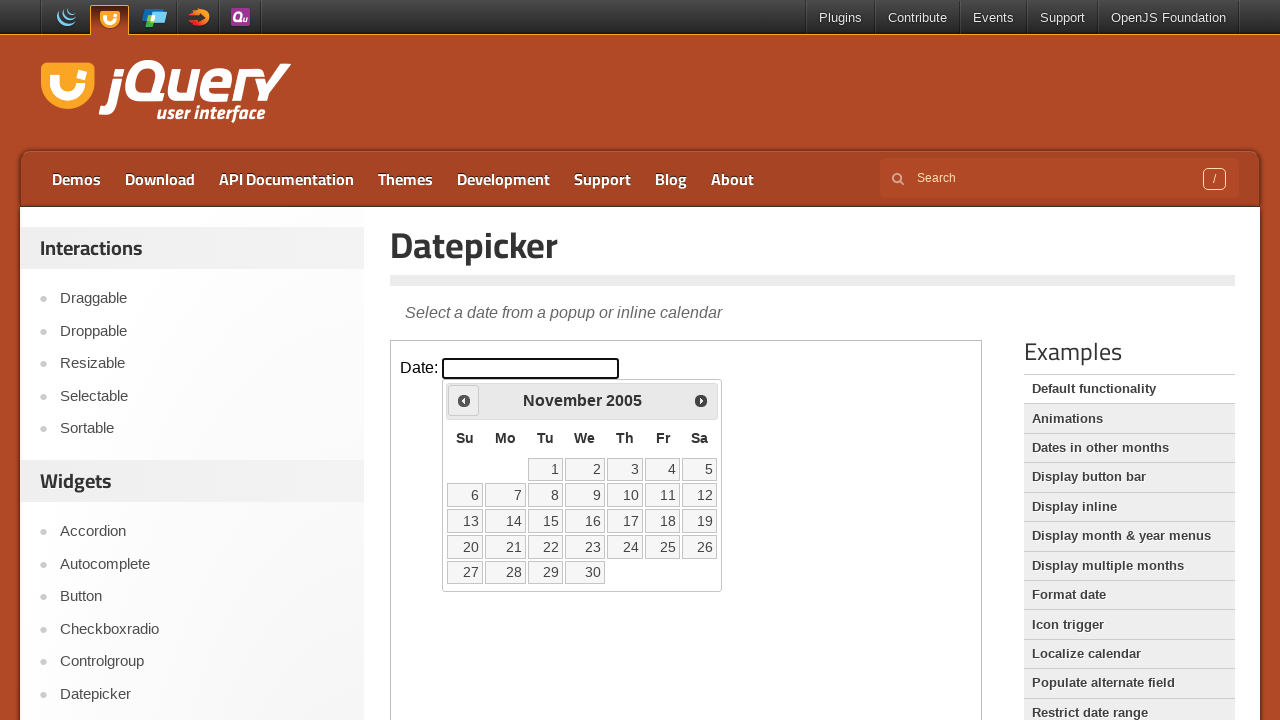

Retrieved updated calendar year: 2005
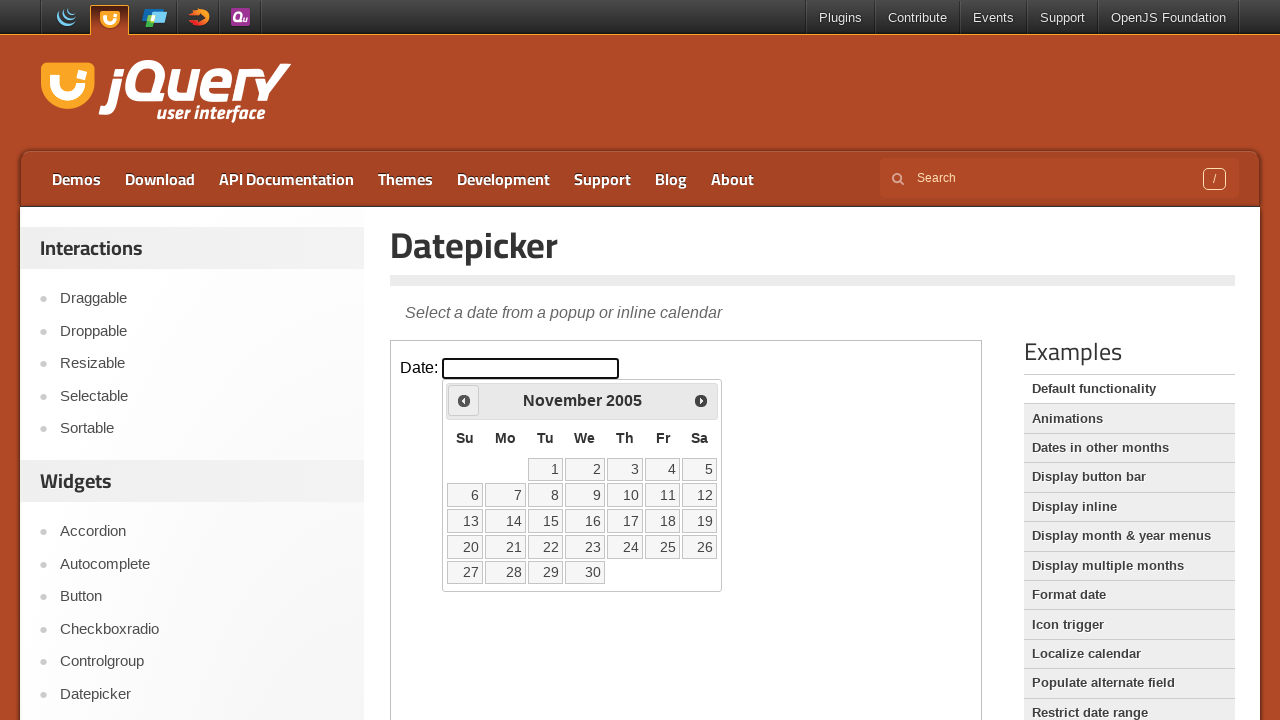

Clicked Previous button to navigate to earlier year at (464, 400) on iframe >> nth=0 >> internal:control=enter-frame >> xpath=//span[contains(text(),
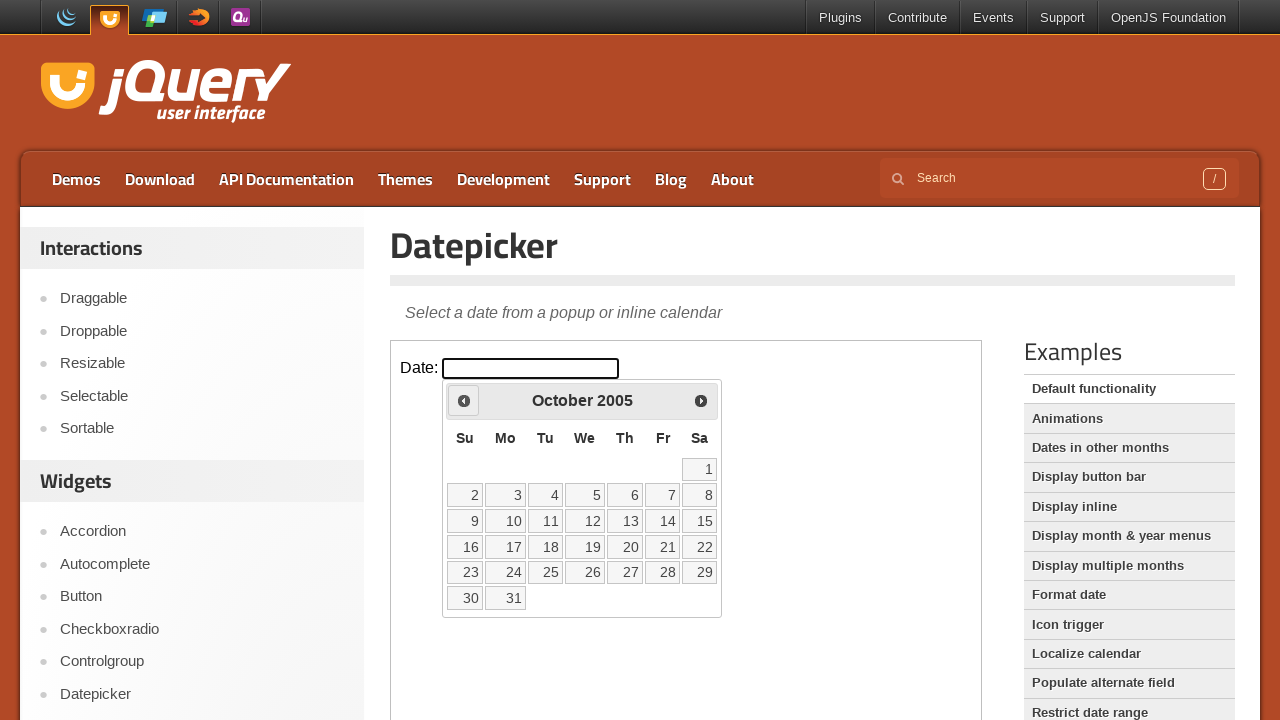

Retrieved updated calendar year: 2005
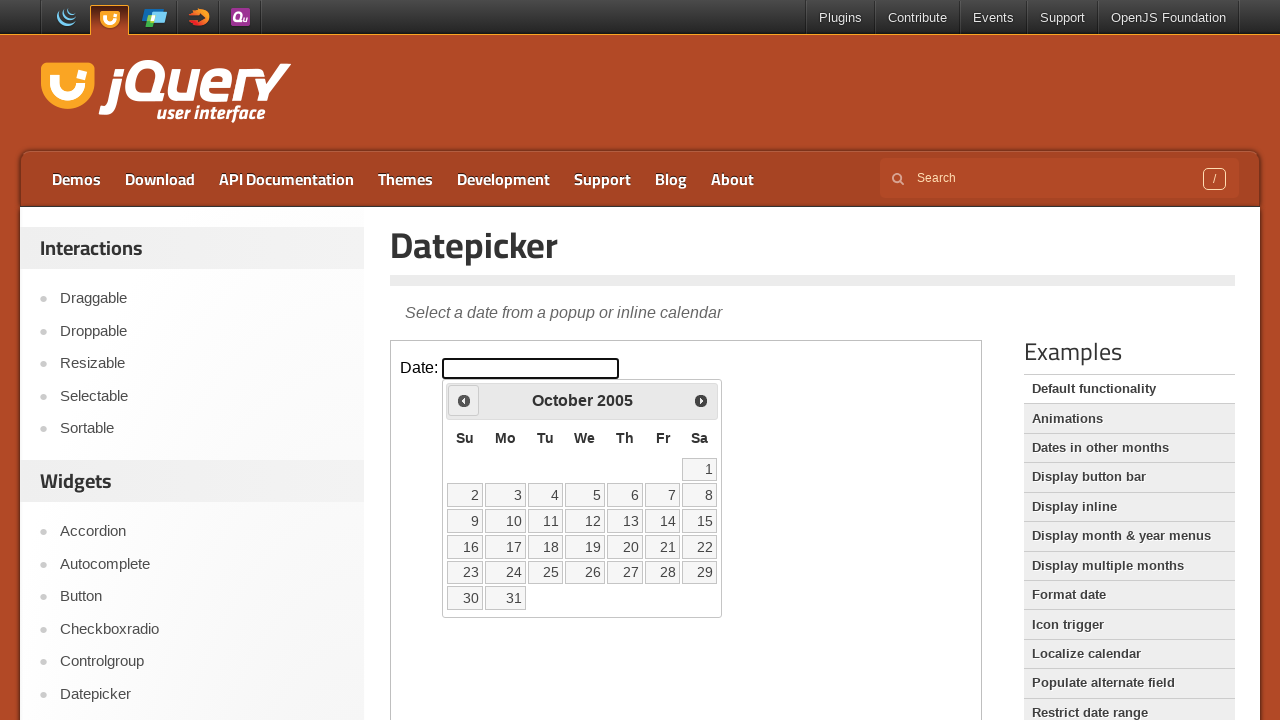

Clicked Previous button to navigate to earlier year at (464, 400) on iframe >> nth=0 >> internal:control=enter-frame >> xpath=//span[contains(text(),
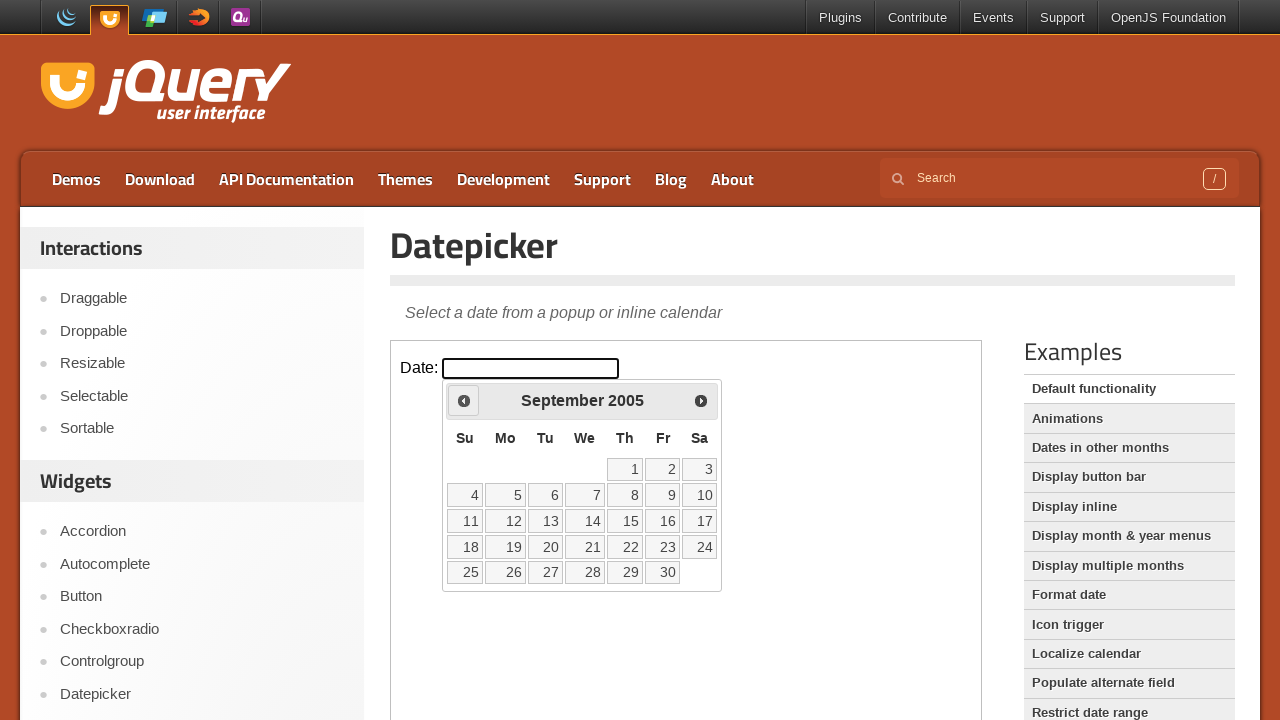

Retrieved updated calendar year: 2005
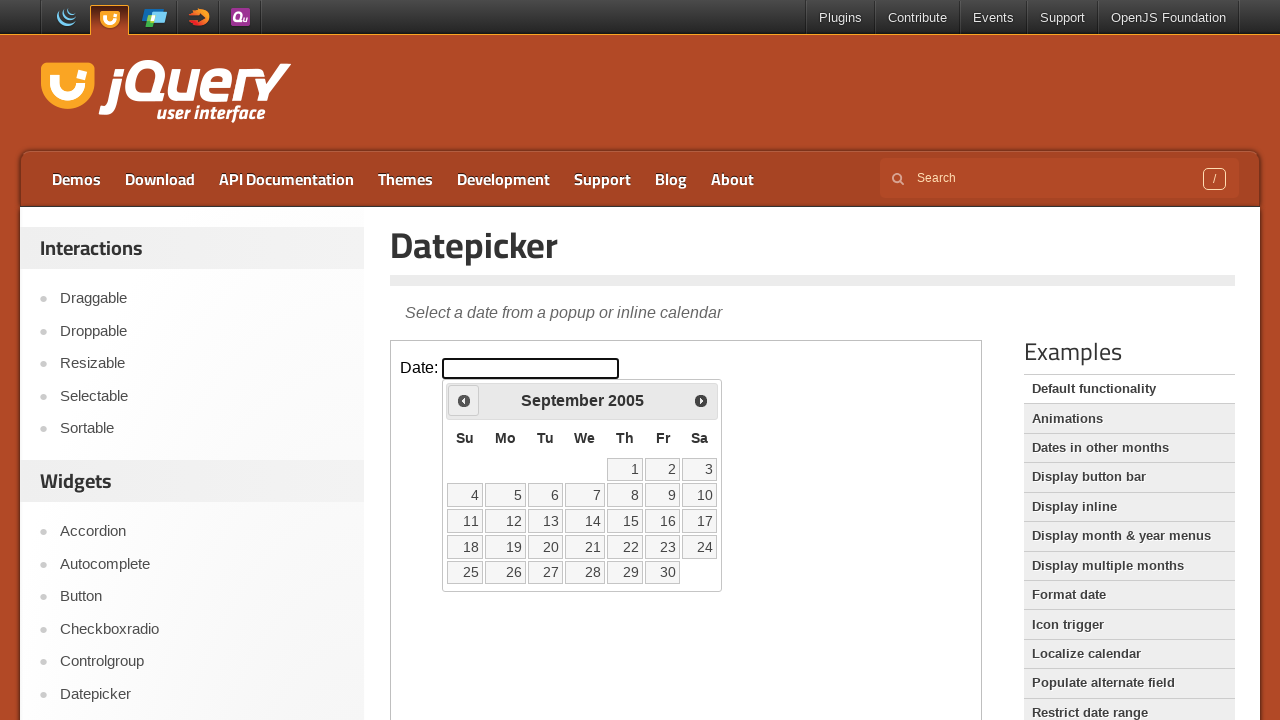

Clicked Previous button to navigate to earlier year at (464, 400) on iframe >> nth=0 >> internal:control=enter-frame >> xpath=//span[contains(text(),
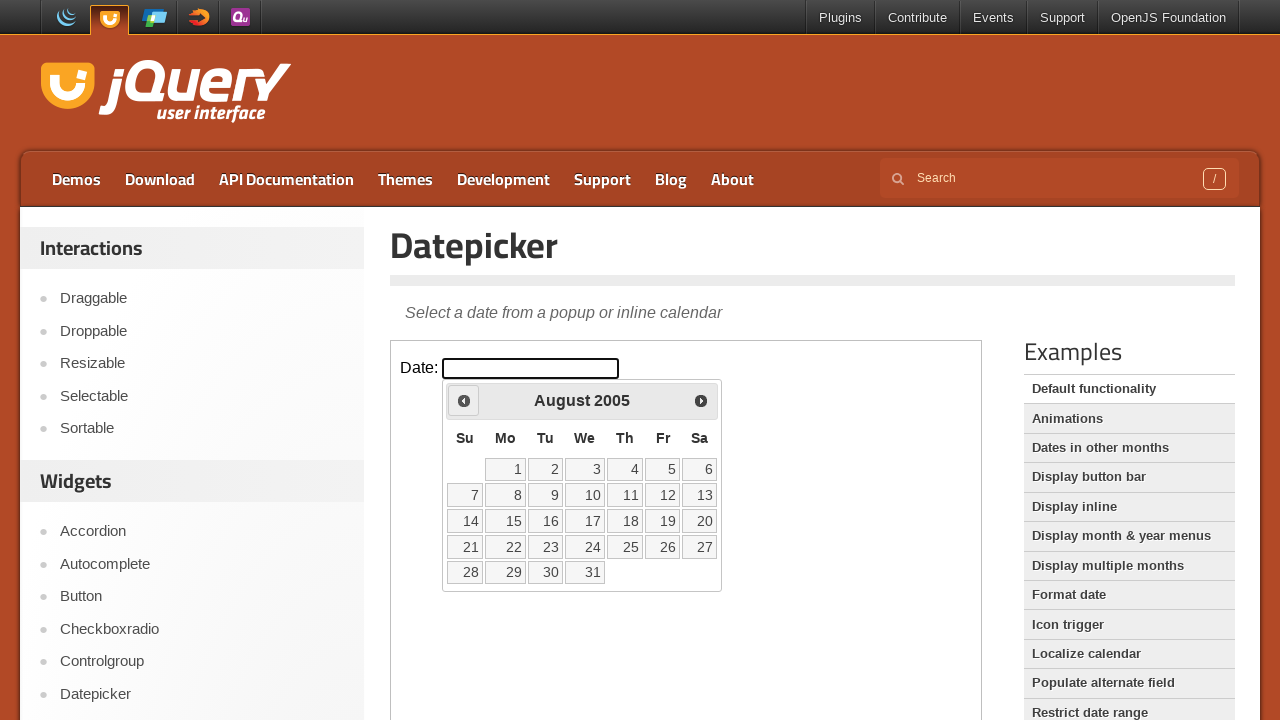

Retrieved updated calendar year: 2005
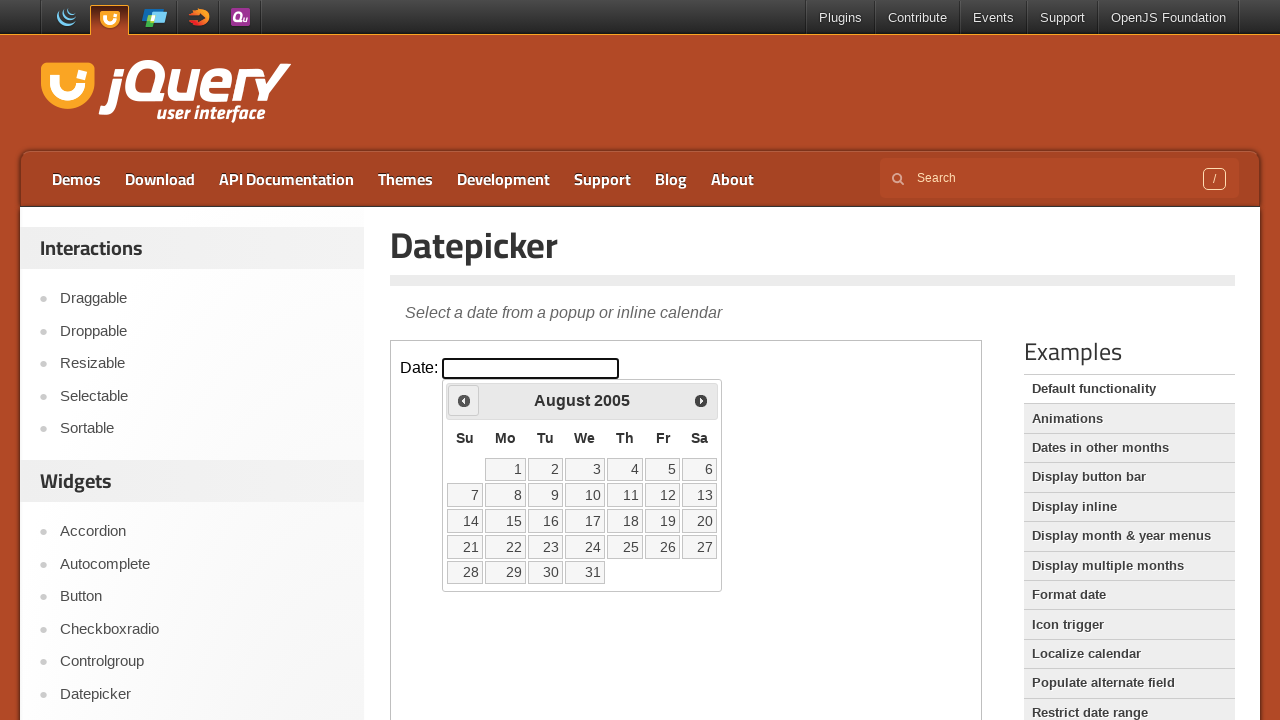

Clicked Previous button to navigate to earlier year at (464, 400) on iframe >> nth=0 >> internal:control=enter-frame >> xpath=//span[contains(text(),
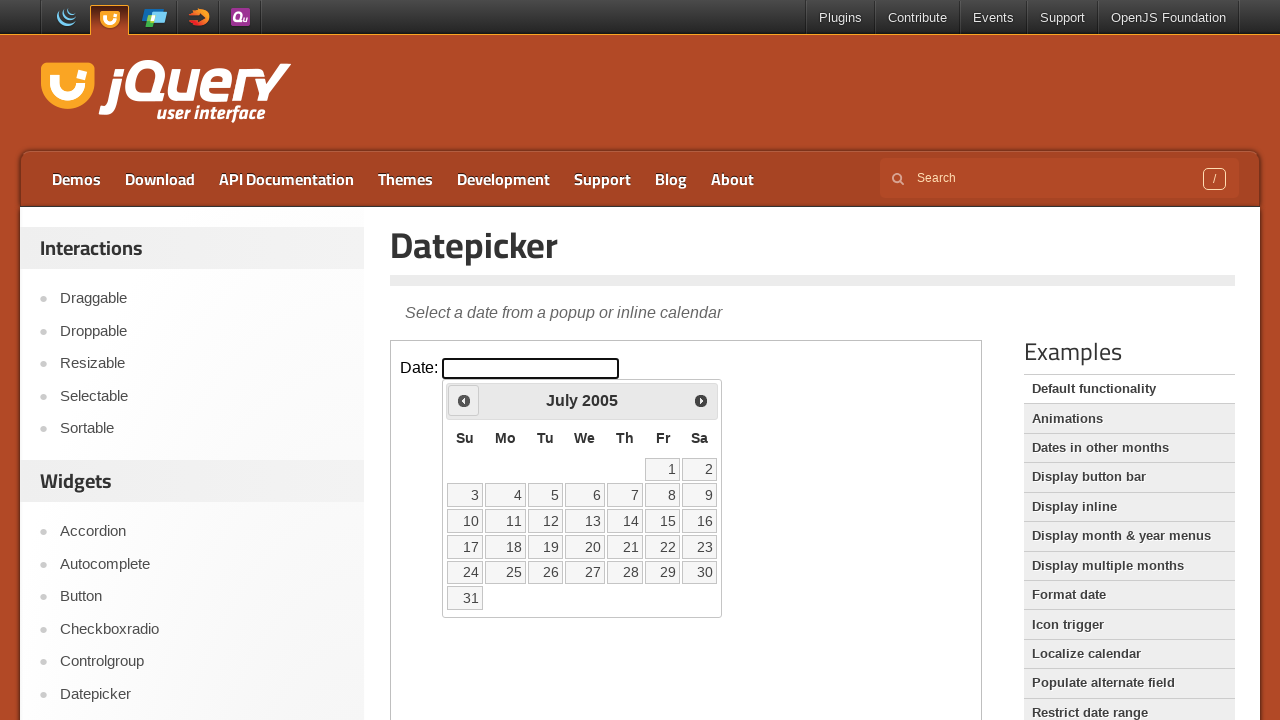

Retrieved updated calendar year: 2005
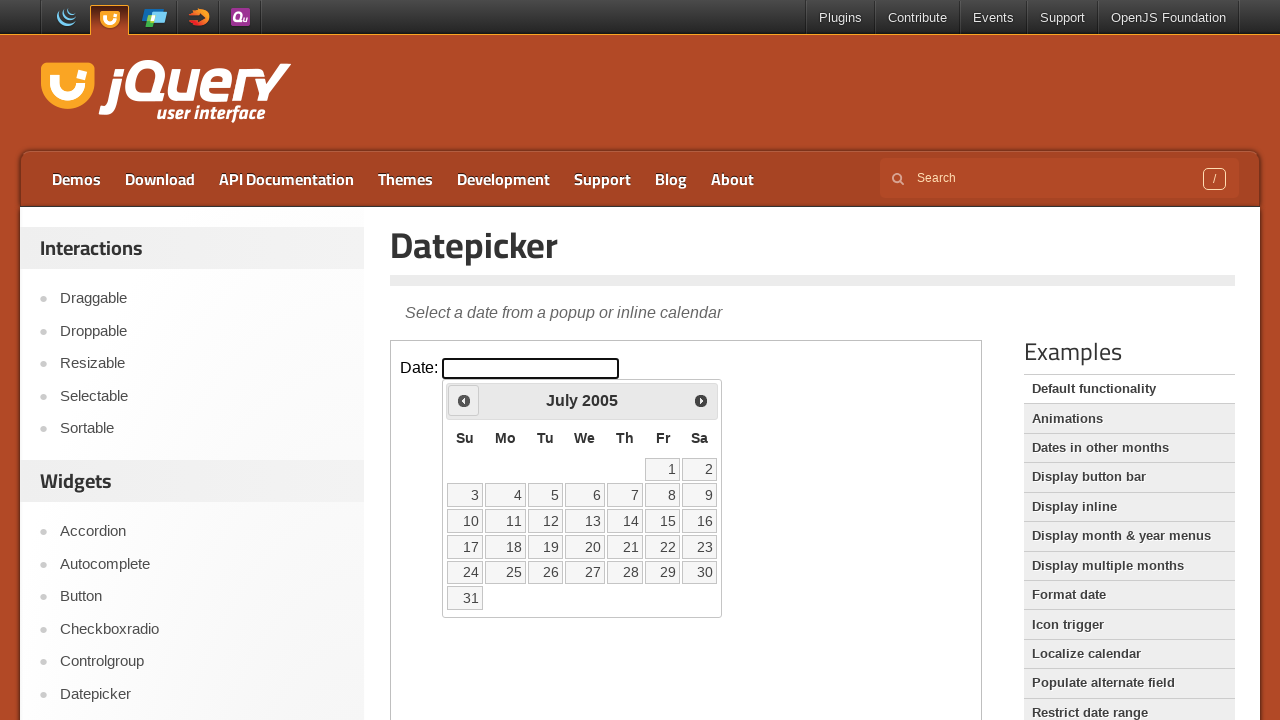

Clicked Previous button to navigate to earlier year at (464, 400) on iframe >> nth=0 >> internal:control=enter-frame >> xpath=//span[contains(text(),
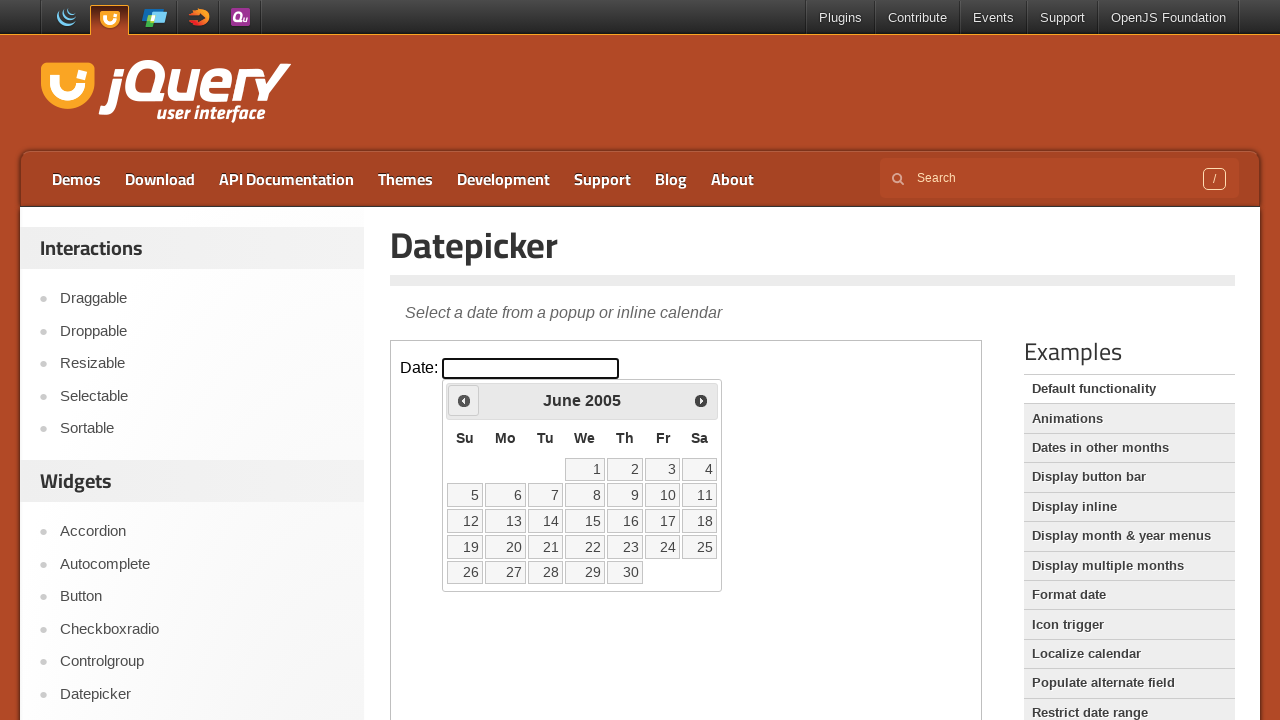

Retrieved updated calendar year: 2005
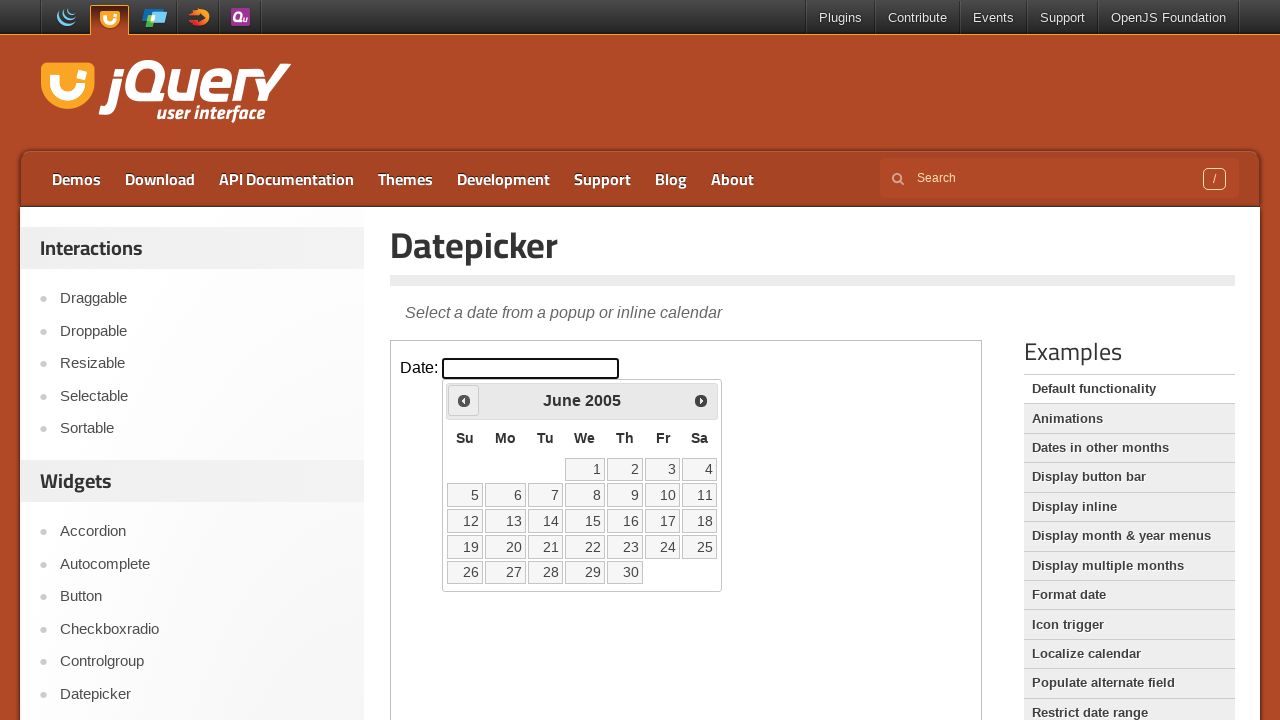

Clicked Previous button to navigate to earlier year at (464, 400) on iframe >> nth=0 >> internal:control=enter-frame >> xpath=//span[contains(text(),
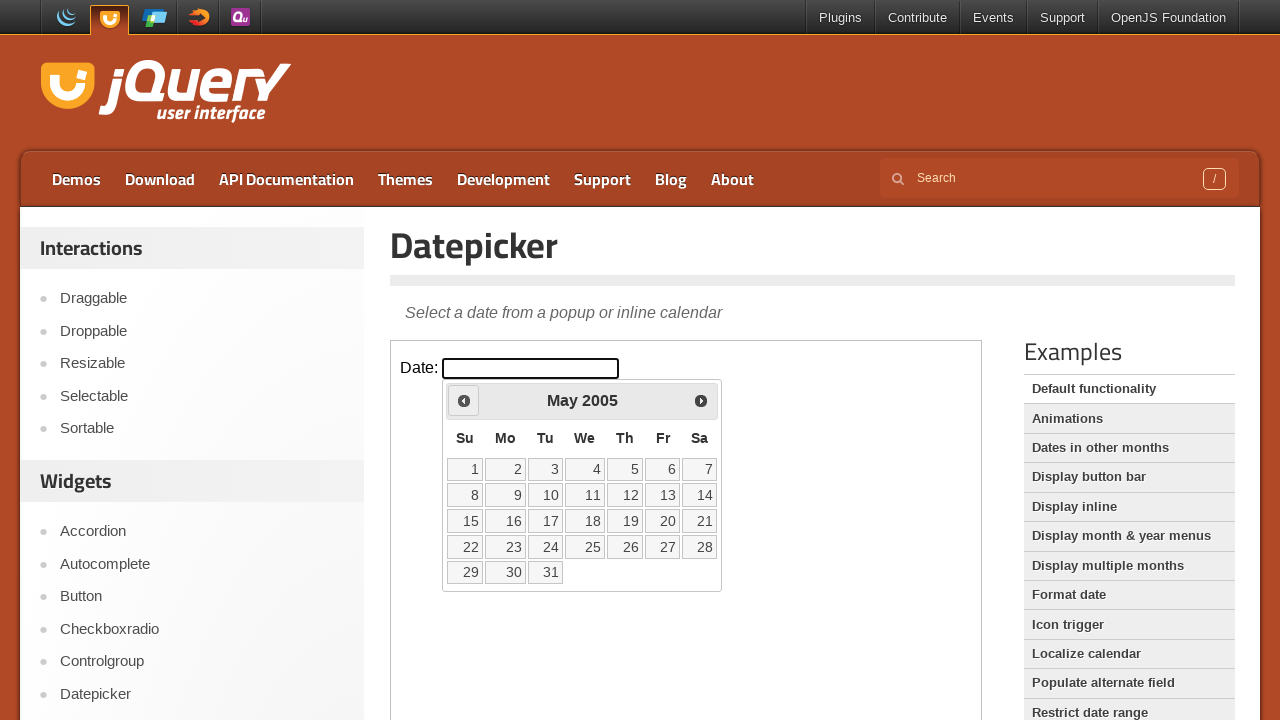

Retrieved updated calendar year: 2005
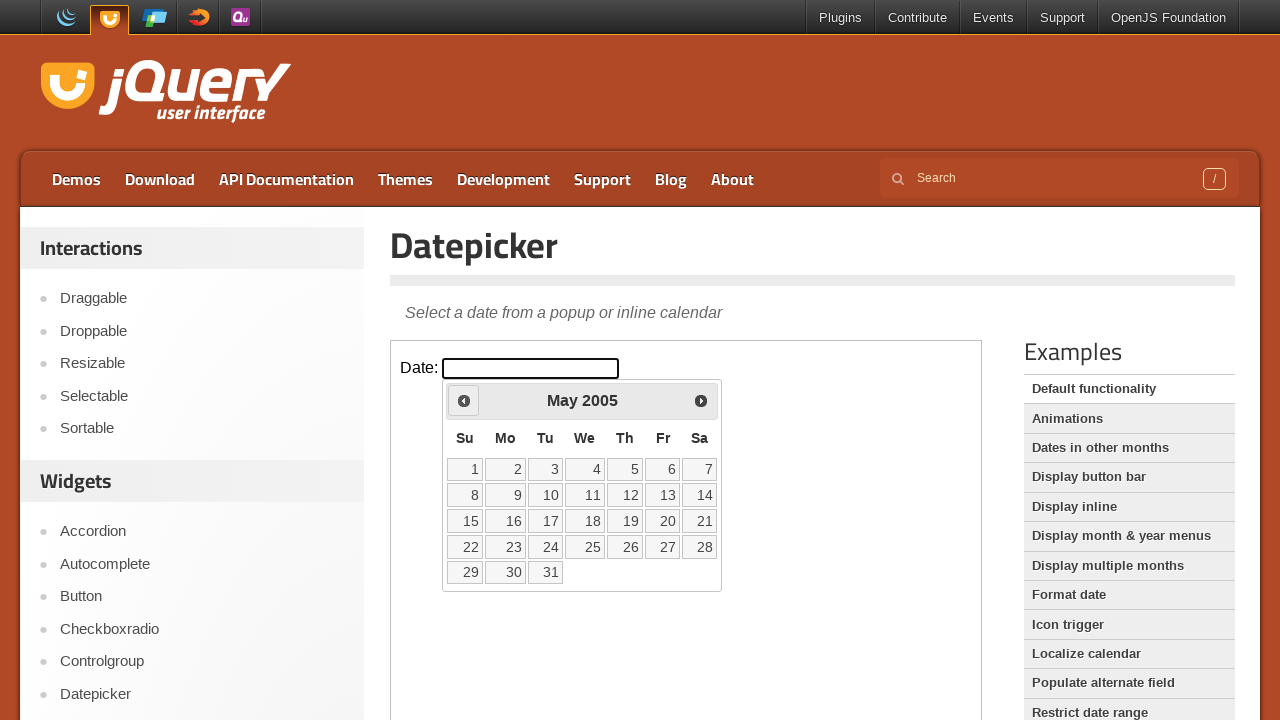

Clicked Previous button to navigate to earlier year at (464, 400) on iframe >> nth=0 >> internal:control=enter-frame >> xpath=//span[contains(text(),
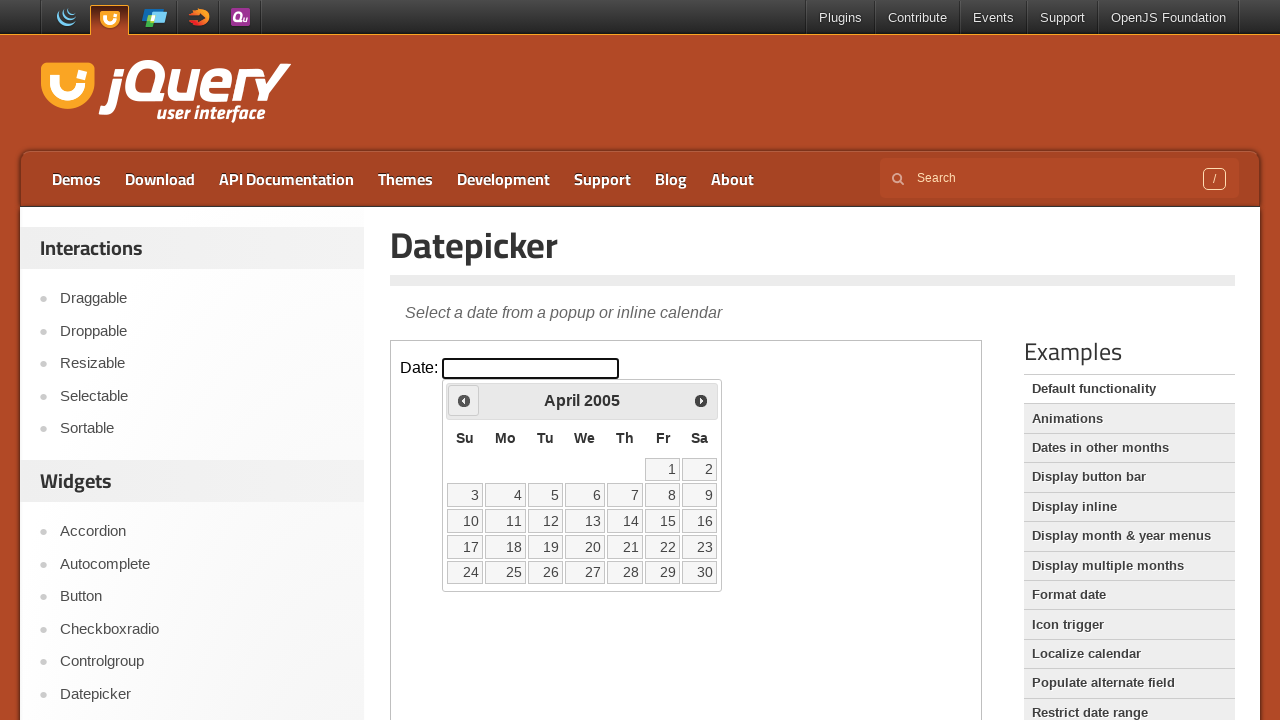

Retrieved updated calendar year: 2005
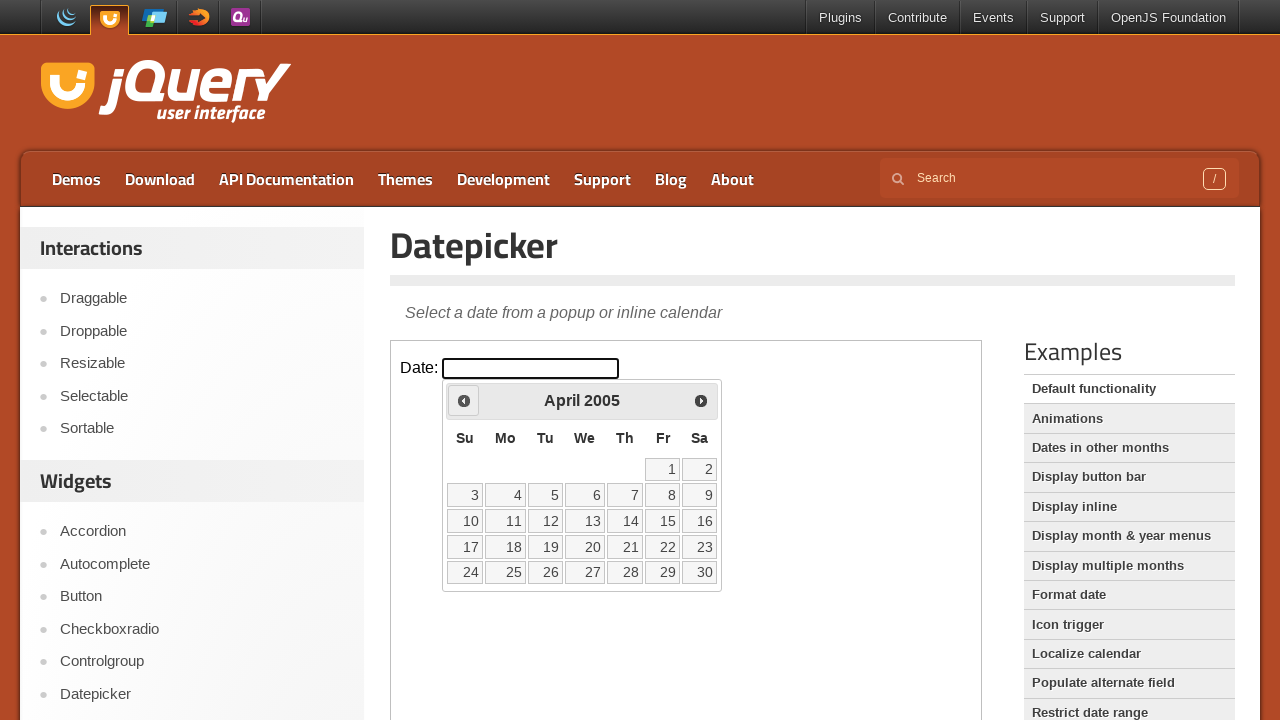

Clicked Previous button to navigate to earlier year at (464, 400) on iframe >> nth=0 >> internal:control=enter-frame >> xpath=//span[contains(text(),
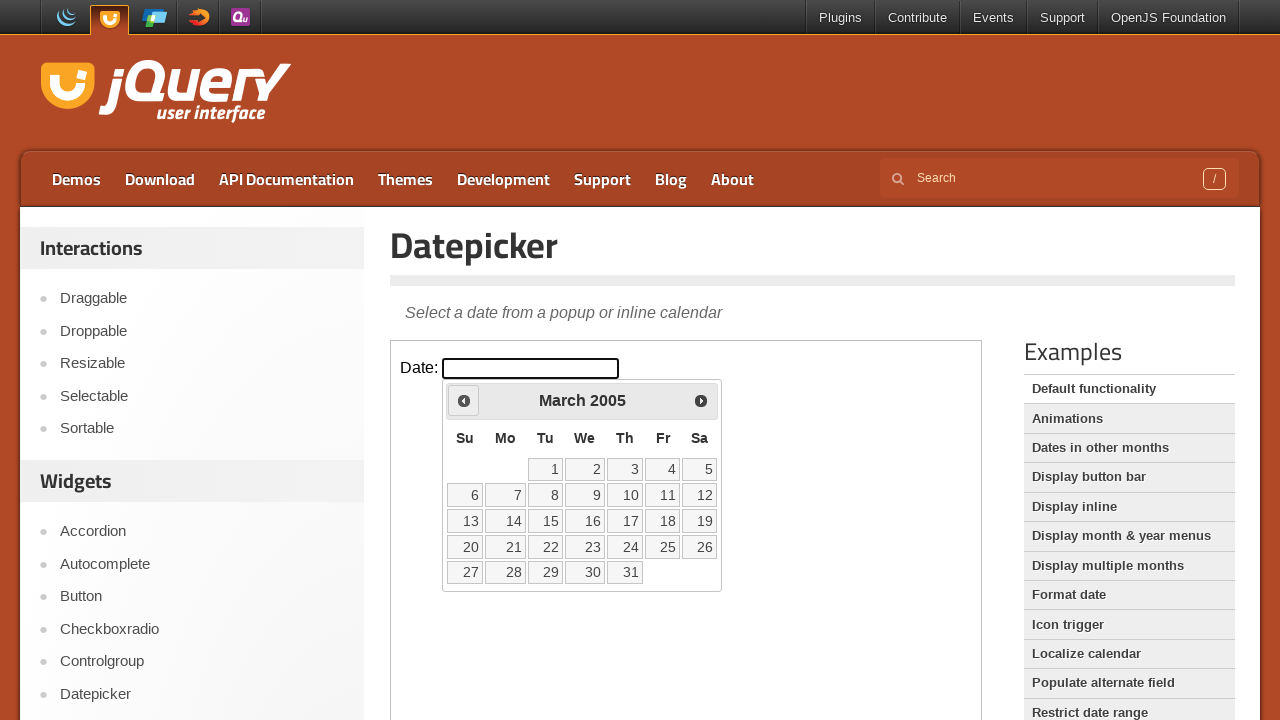

Retrieved updated calendar year: 2005
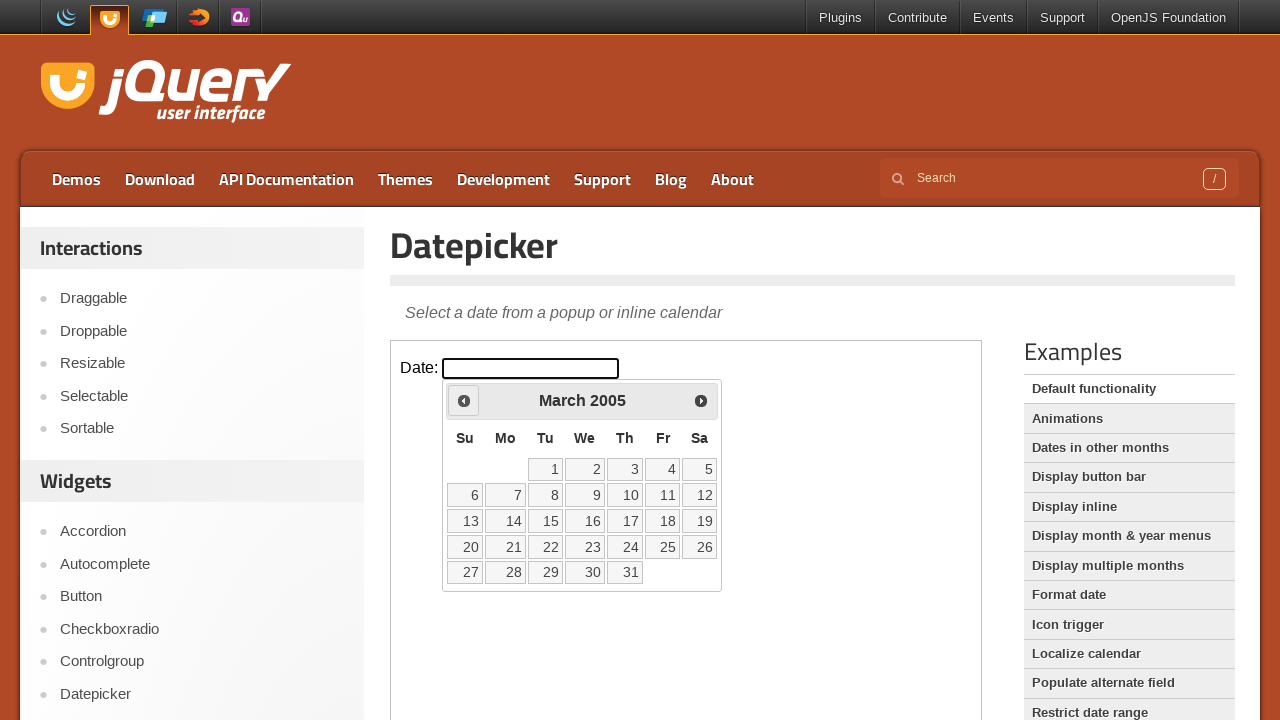

Clicked Previous button to navigate to earlier year at (464, 400) on iframe >> nth=0 >> internal:control=enter-frame >> xpath=//span[contains(text(),
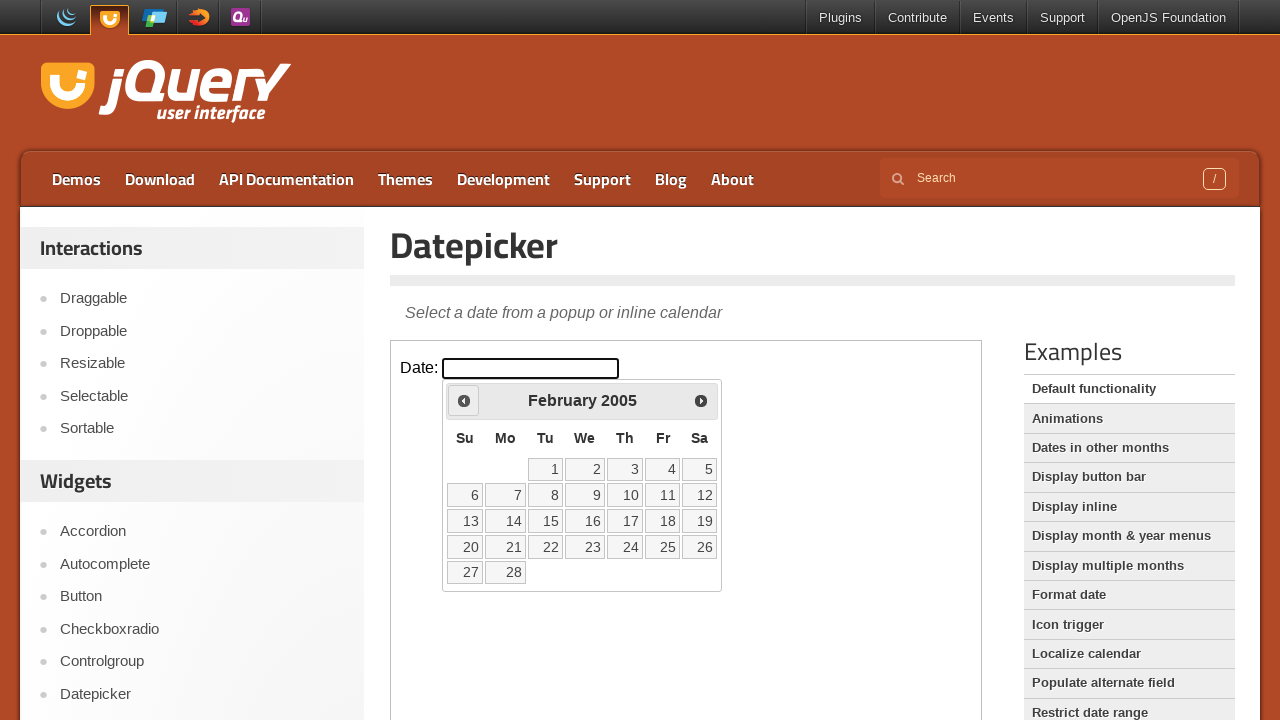

Retrieved updated calendar year: 2005
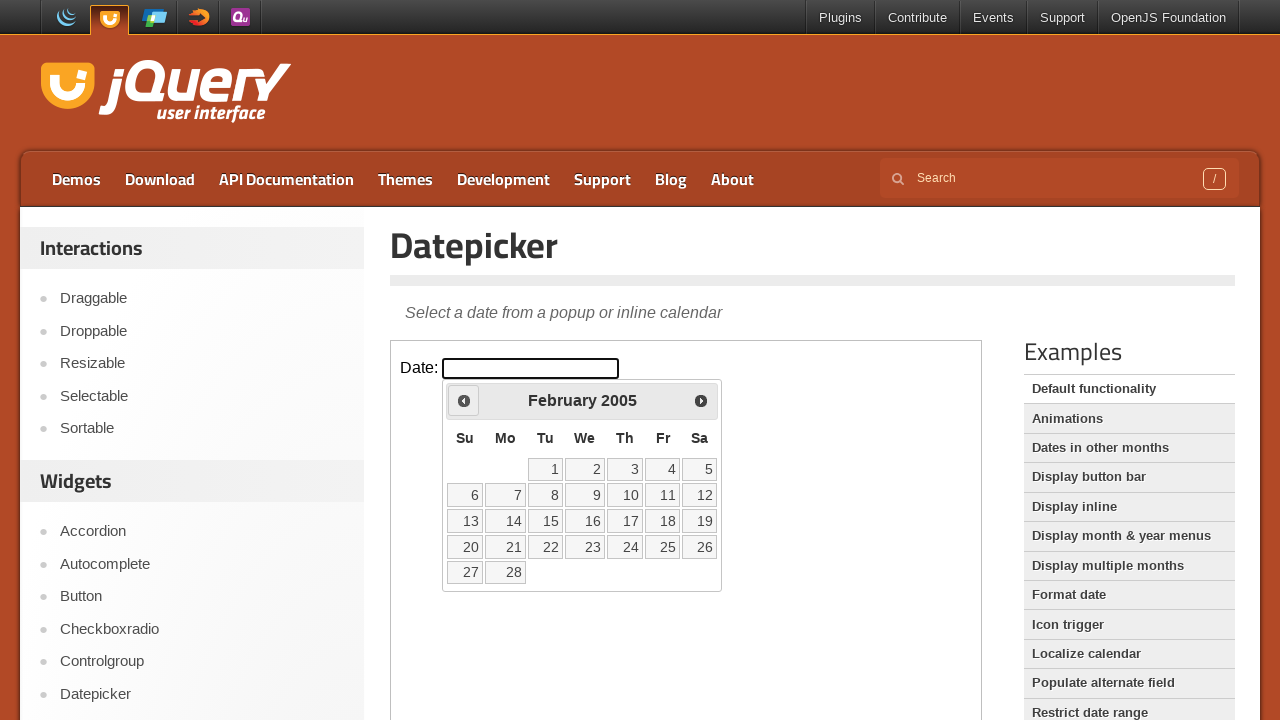

Clicked Previous button to navigate to earlier year at (464, 400) on iframe >> nth=0 >> internal:control=enter-frame >> xpath=//span[contains(text(),
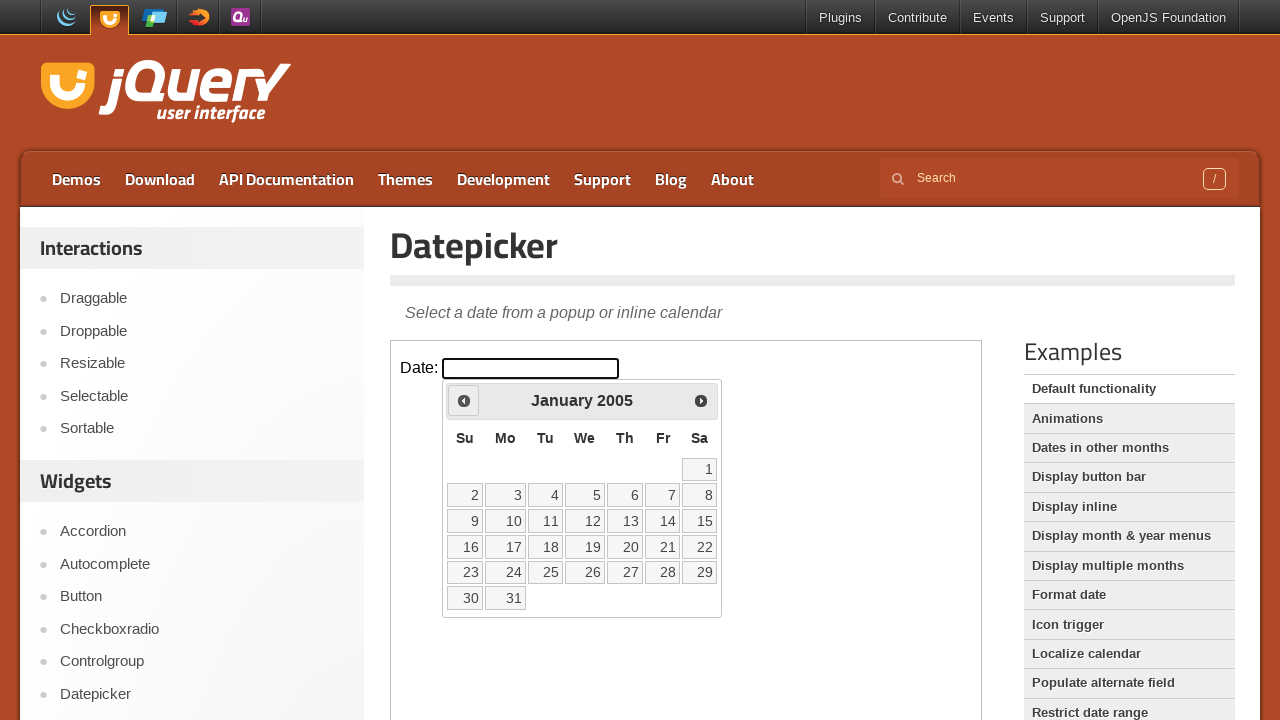

Retrieved updated calendar year: 2005
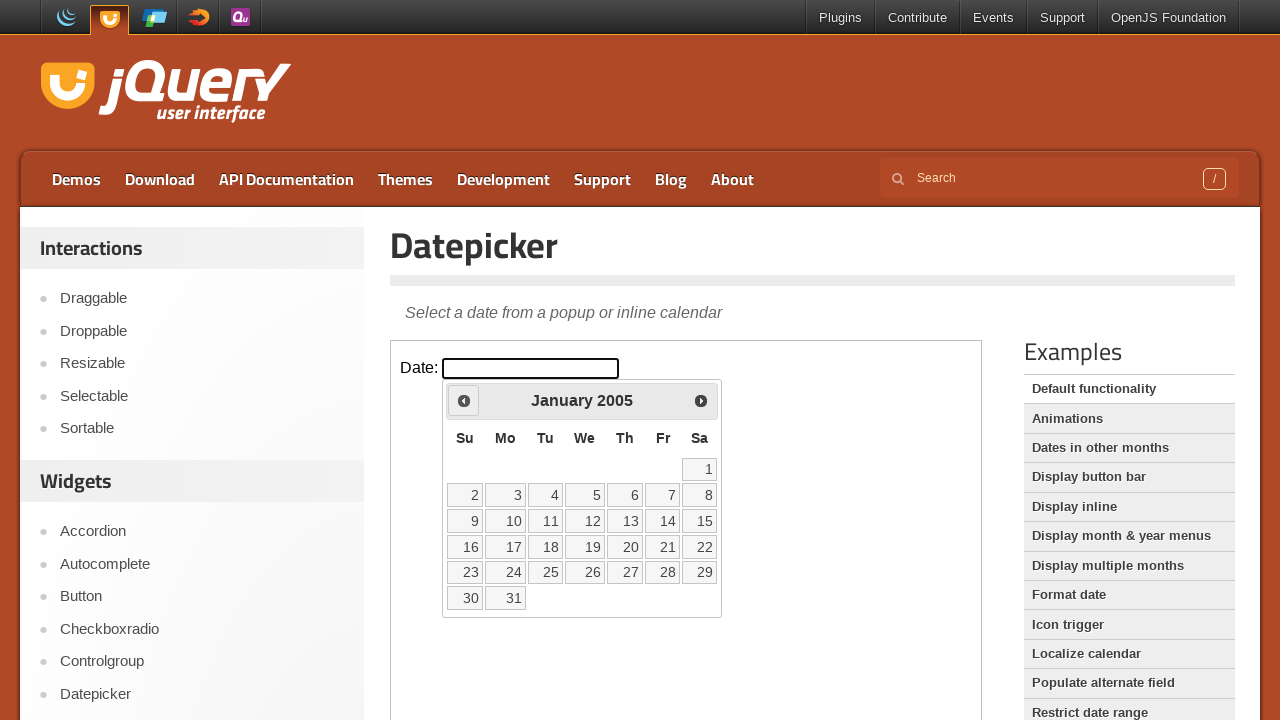

Clicked Previous button to navigate to earlier year at (464, 400) on iframe >> nth=0 >> internal:control=enter-frame >> xpath=//span[contains(text(),
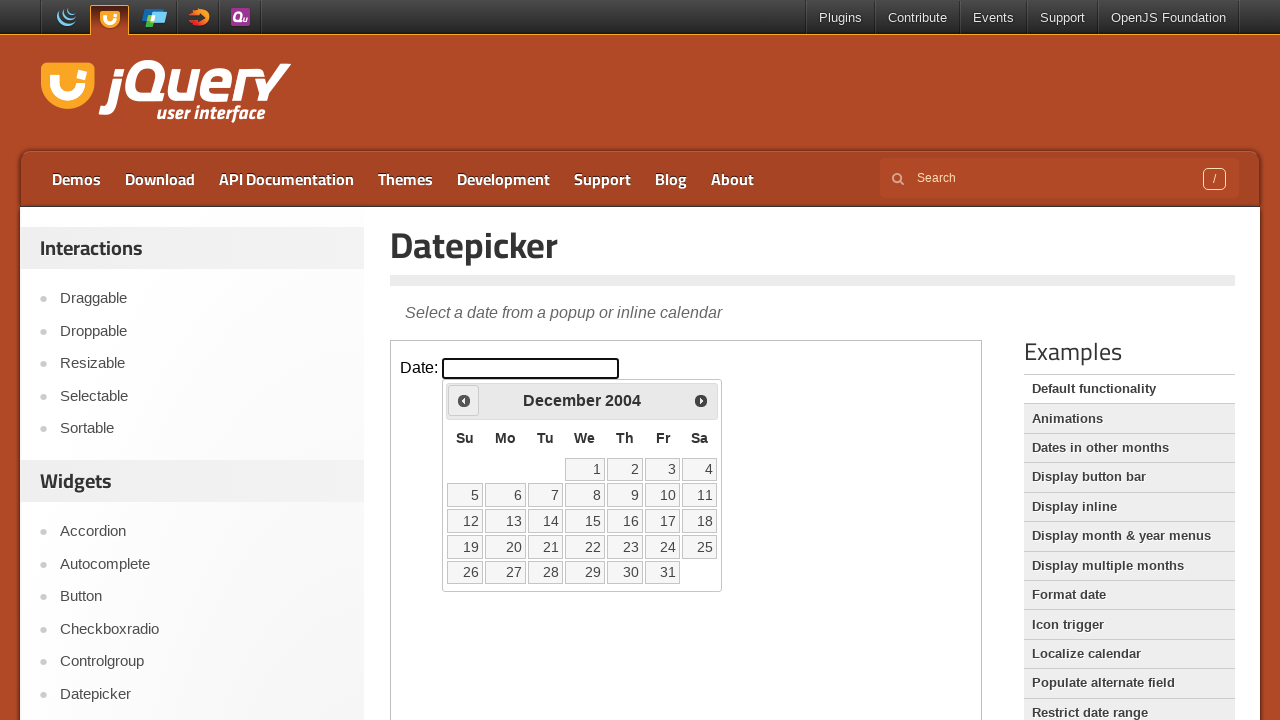

Retrieved updated calendar year: 2004
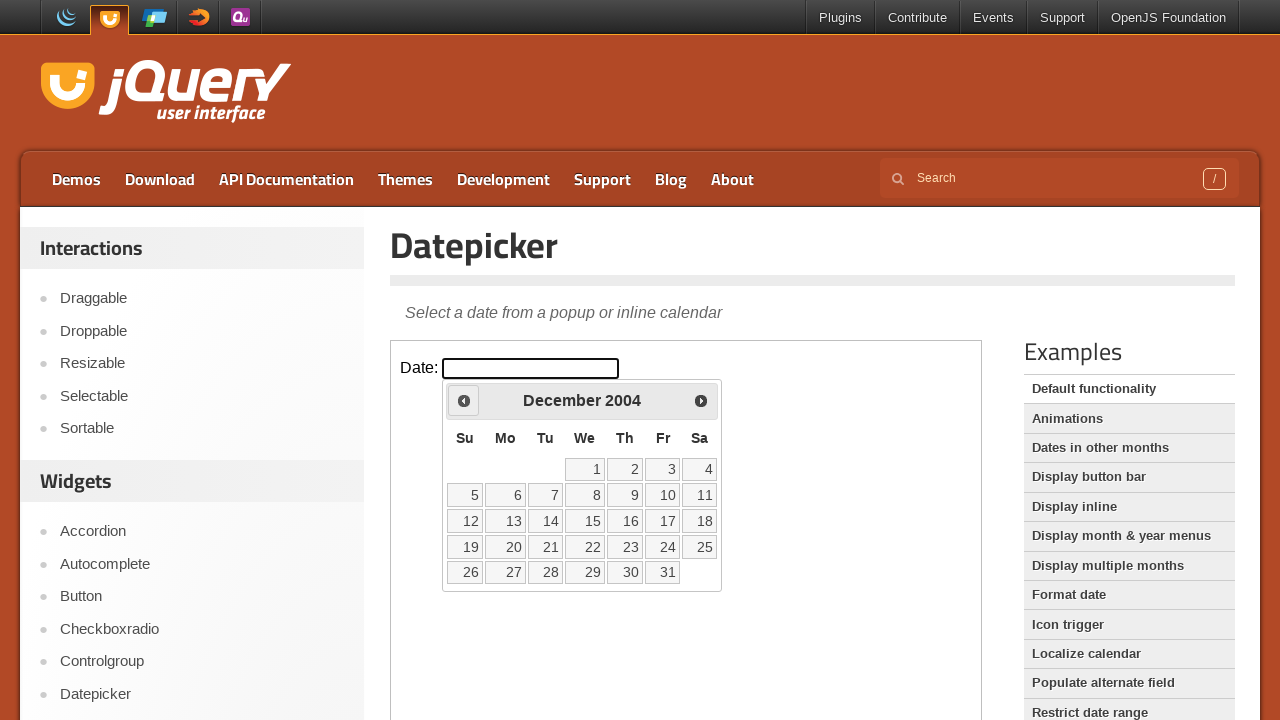

Clicked Previous button to navigate to earlier year at (464, 400) on iframe >> nth=0 >> internal:control=enter-frame >> xpath=//span[contains(text(),
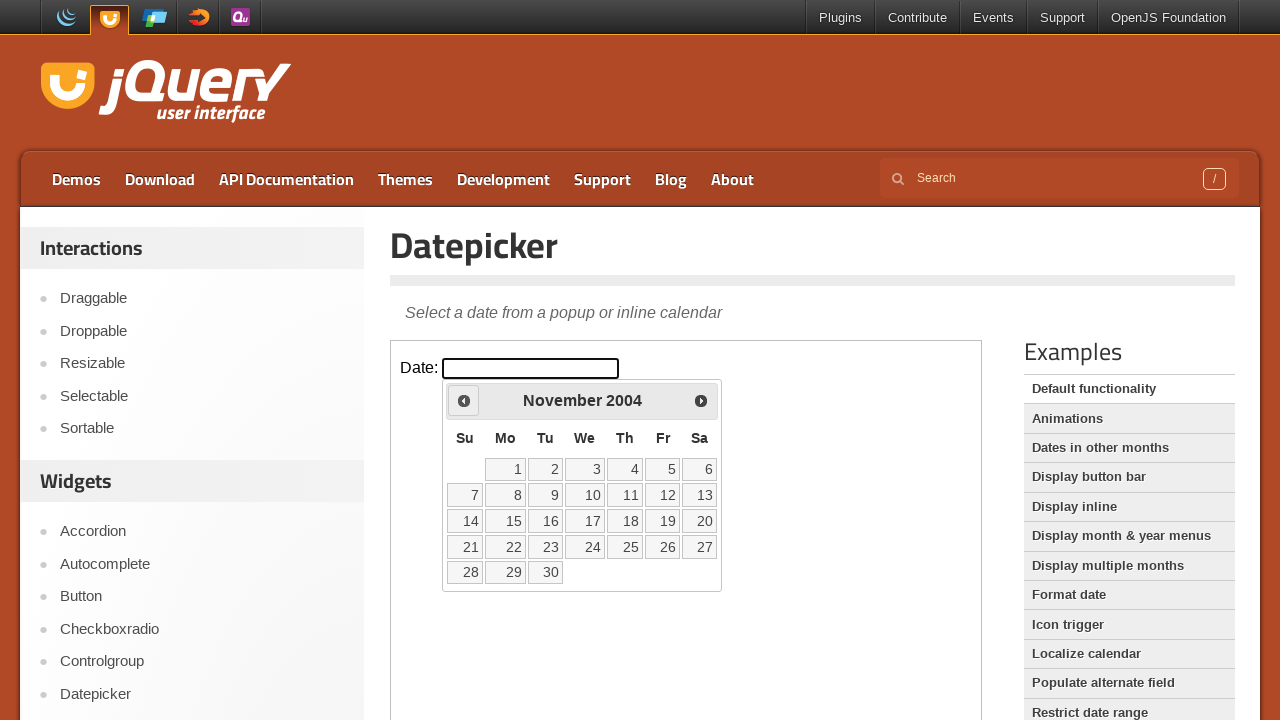

Retrieved updated calendar year: 2004
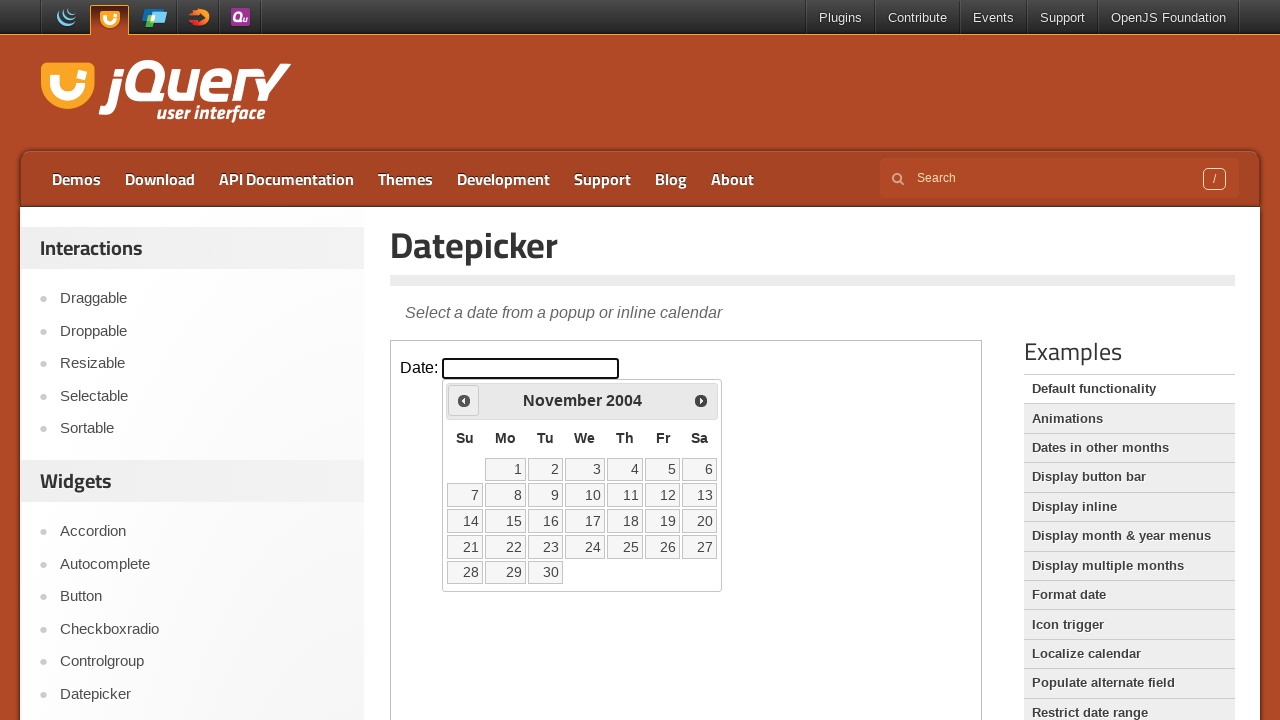

Clicked Previous button to navigate to earlier year at (464, 400) on iframe >> nth=0 >> internal:control=enter-frame >> xpath=//span[contains(text(),
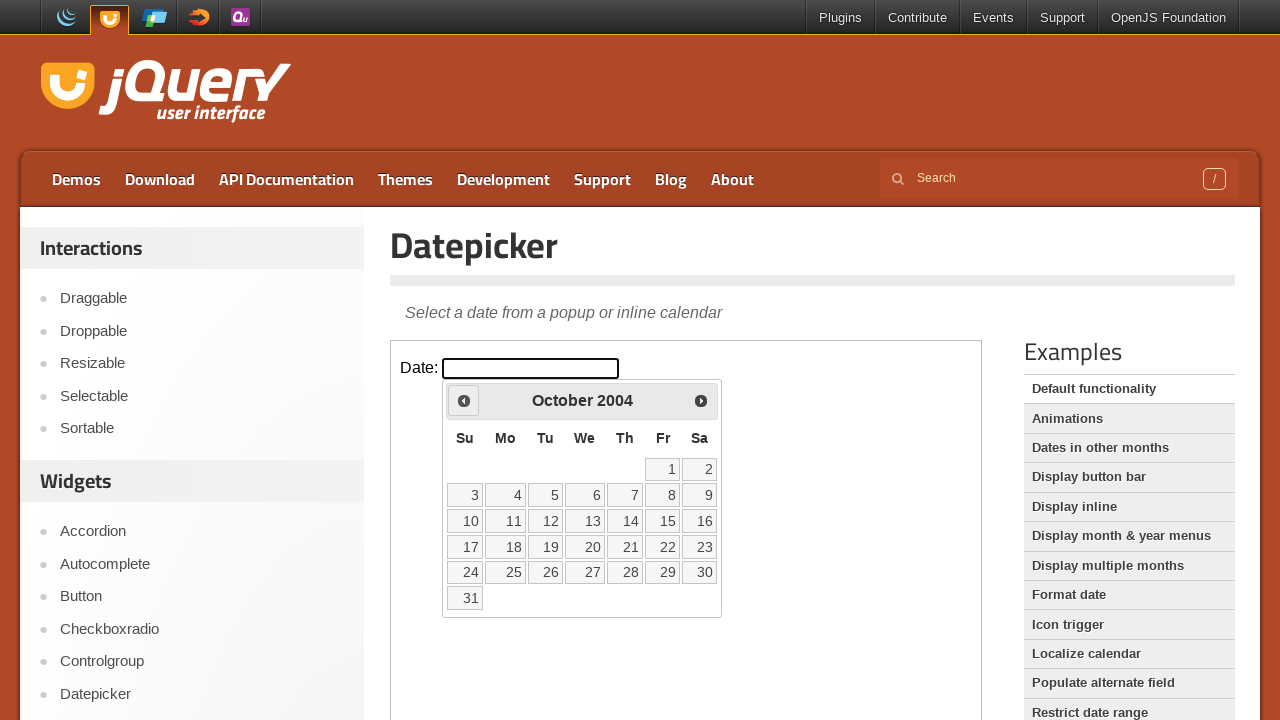

Retrieved updated calendar year: 2004
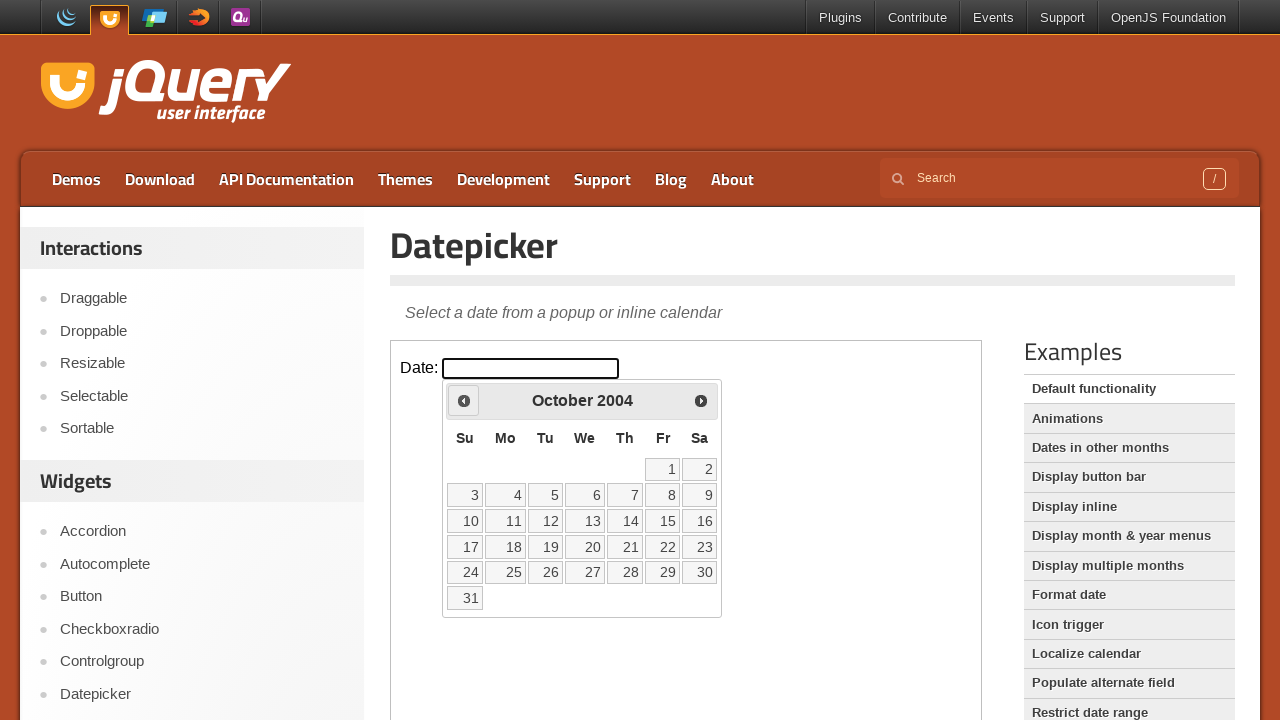

Clicked Previous button to navigate to earlier year at (464, 400) on iframe >> nth=0 >> internal:control=enter-frame >> xpath=//span[contains(text(),
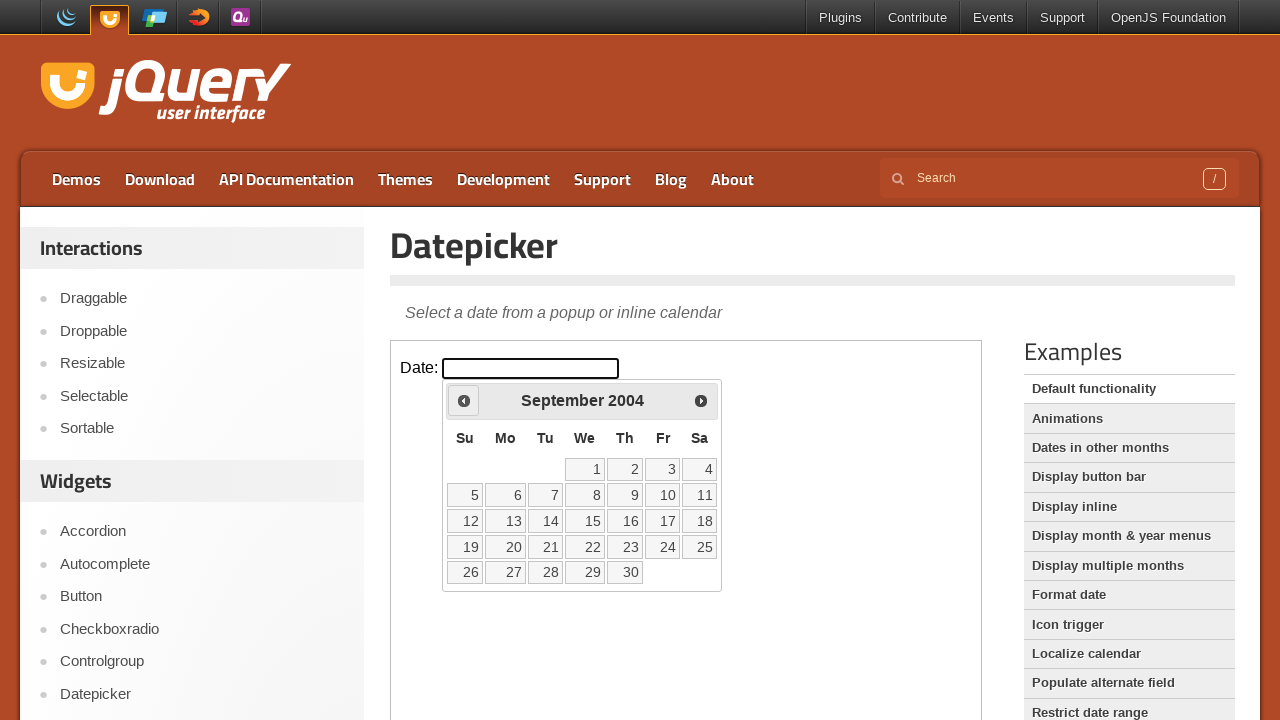

Retrieved updated calendar year: 2004
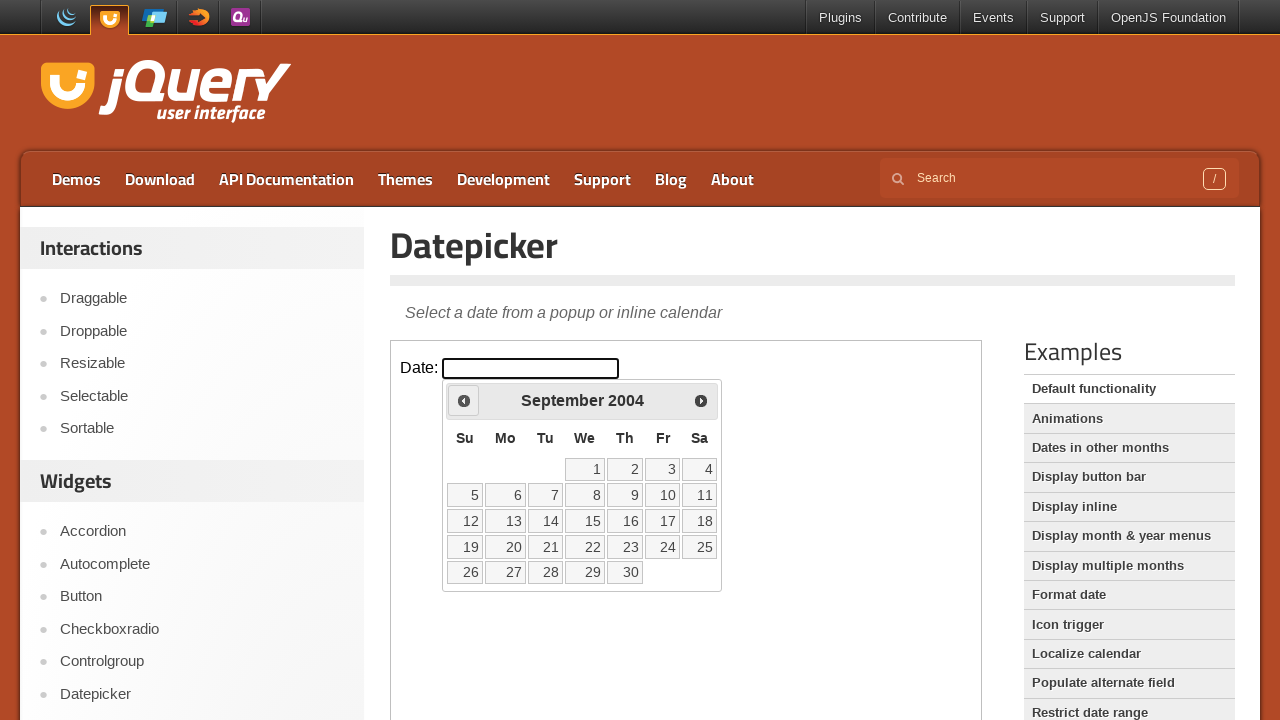

Clicked Previous button to navigate to earlier year at (464, 400) on iframe >> nth=0 >> internal:control=enter-frame >> xpath=//span[contains(text(),
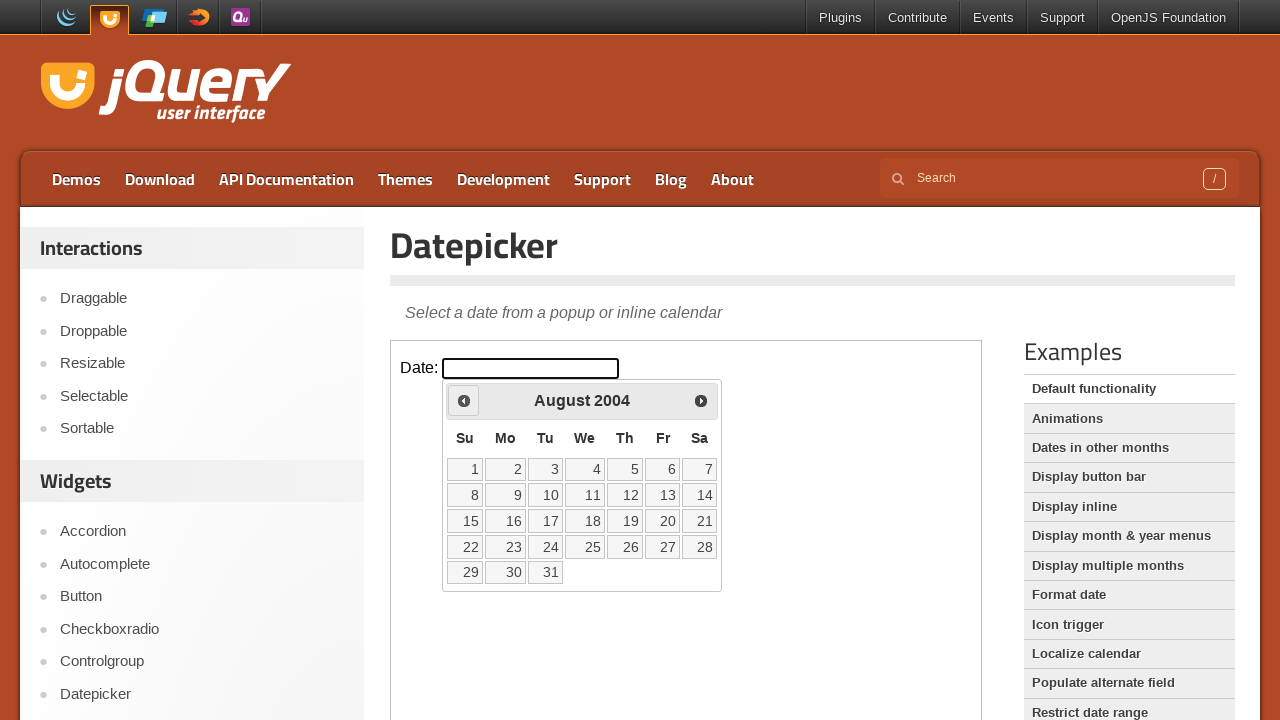

Retrieved updated calendar year: 2004
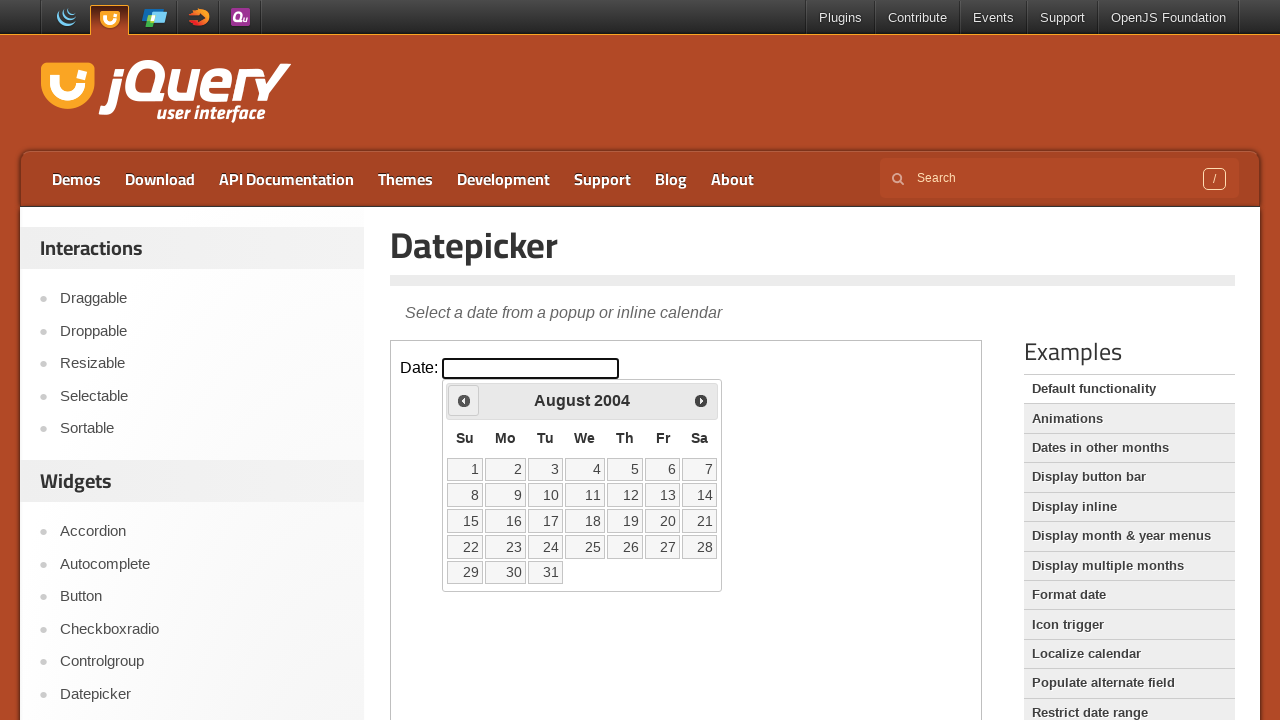

Clicked Previous button to navigate to earlier year at (464, 400) on iframe >> nth=0 >> internal:control=enter-frame >> xpath=//span[contains(text(),
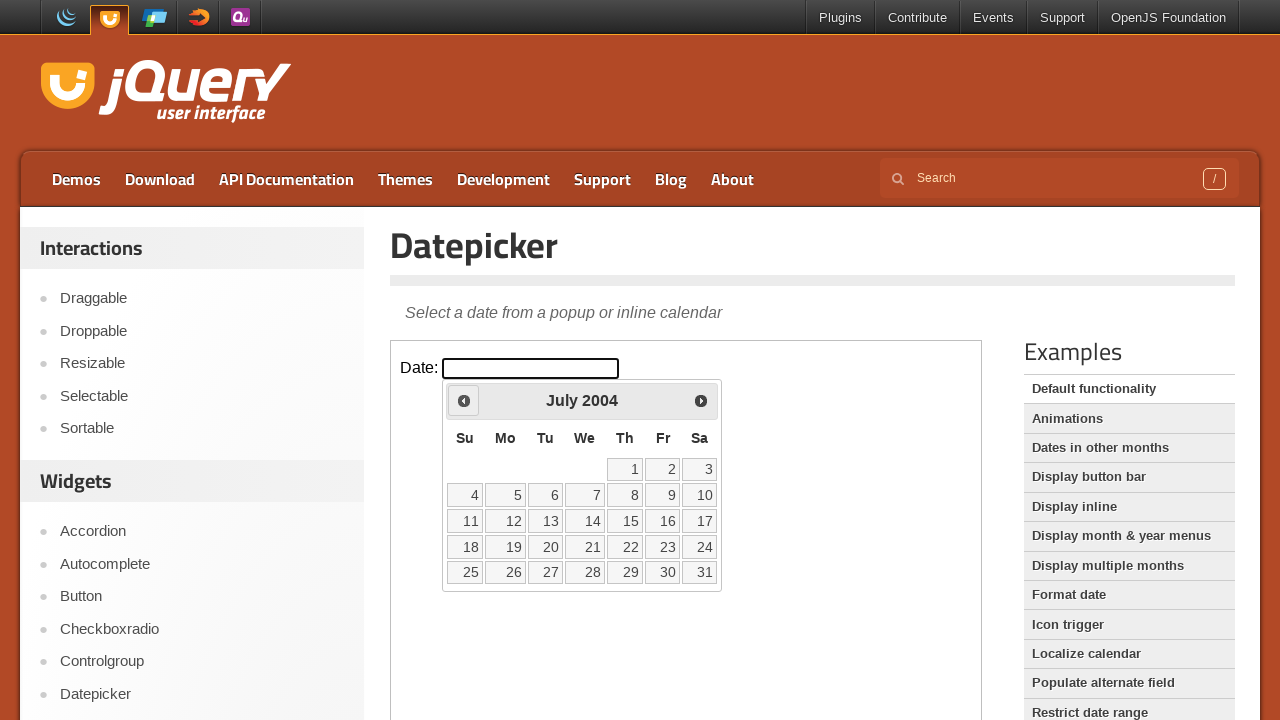

Retrieved updated calendar year: 2004
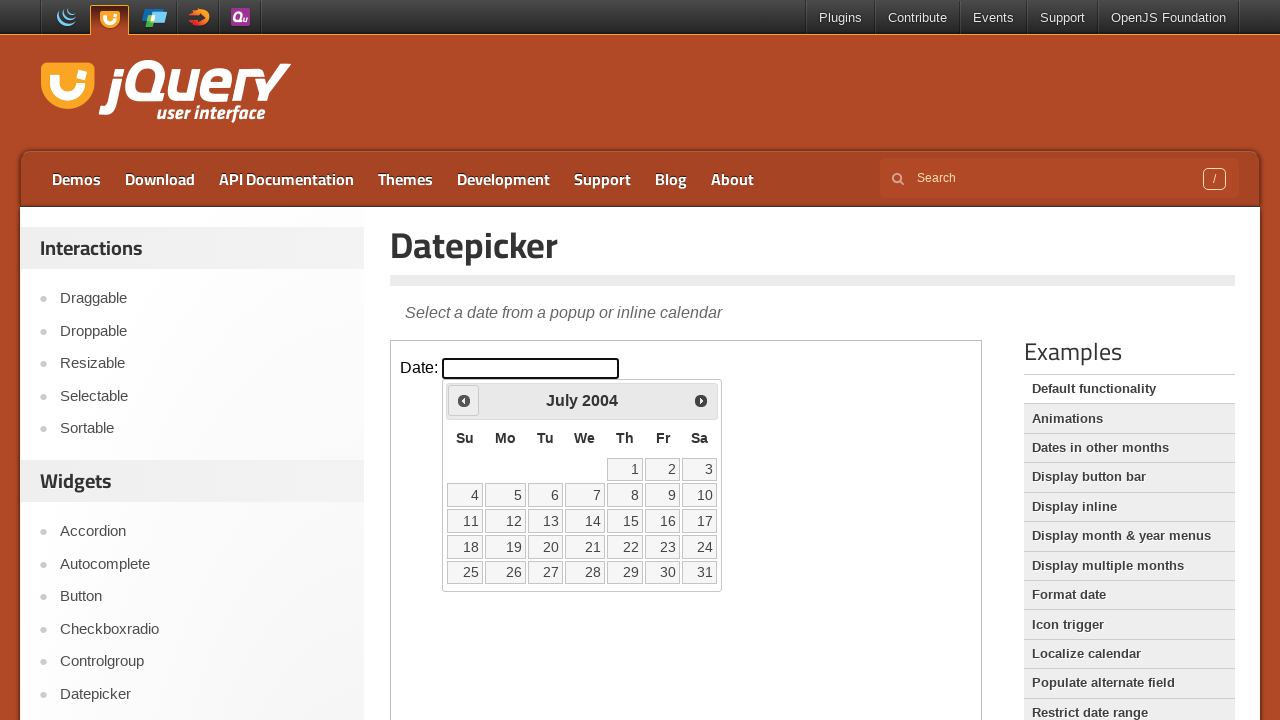

Clicked Previous button to navigate to earlier year at (464, 400) on iframe >> nth=0 >> internal:control=enter-frame >> xpath=//span[contains(text(),
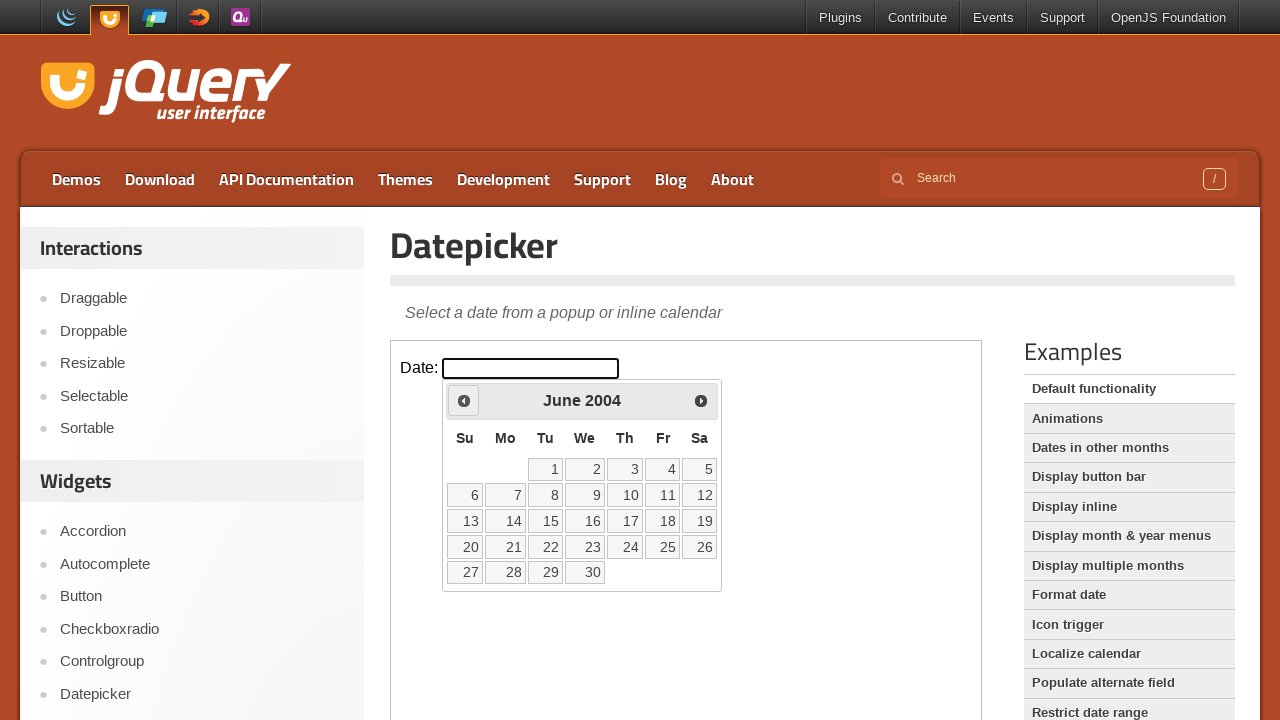

Retrieved updated calendar year: 2004
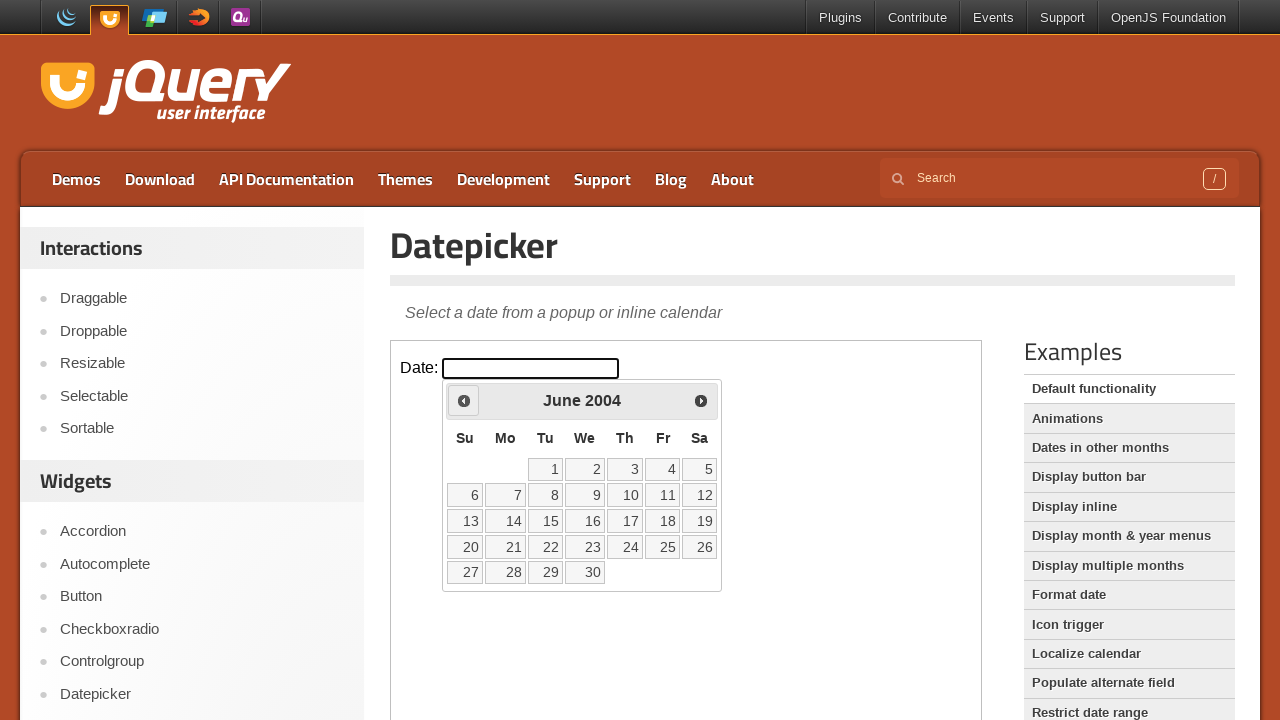

Clicked Previous button to navigate to earlier year at (464, 400) on iframe >> nth=0 >> internal:control=enter-frame >> xpath=//span[contains(text(),
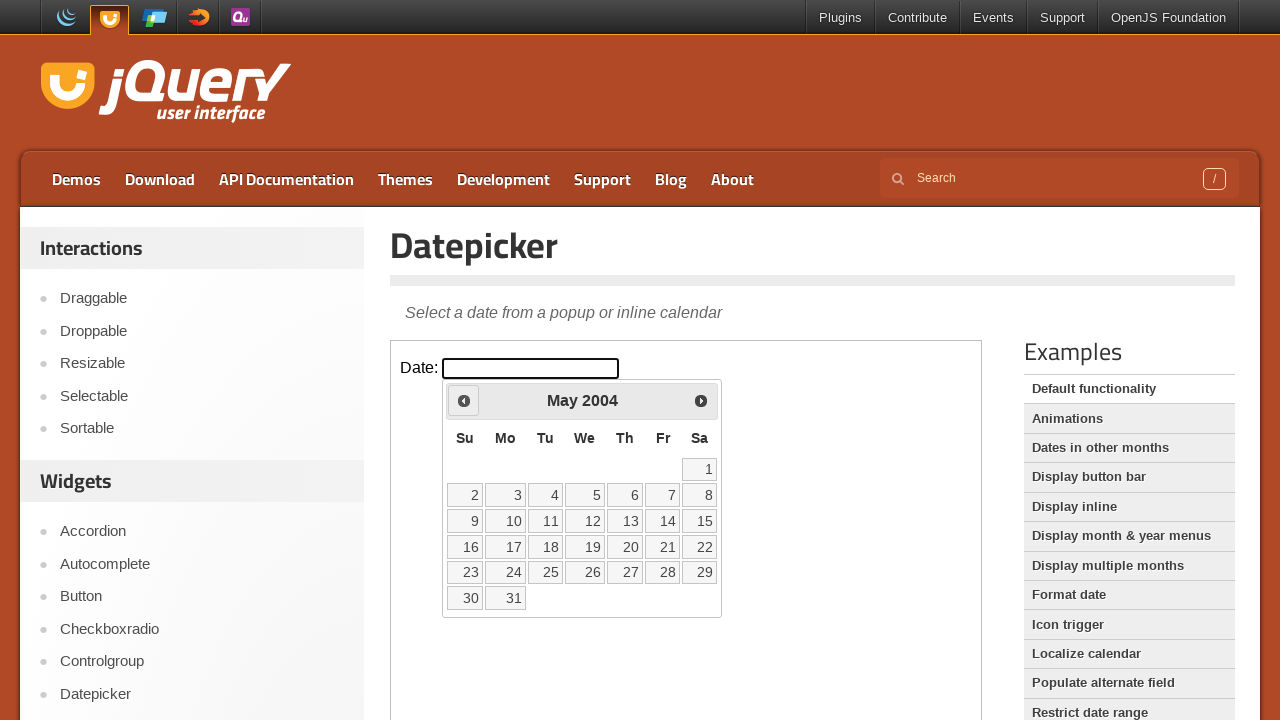

Retrieved updated calendar year: 2004
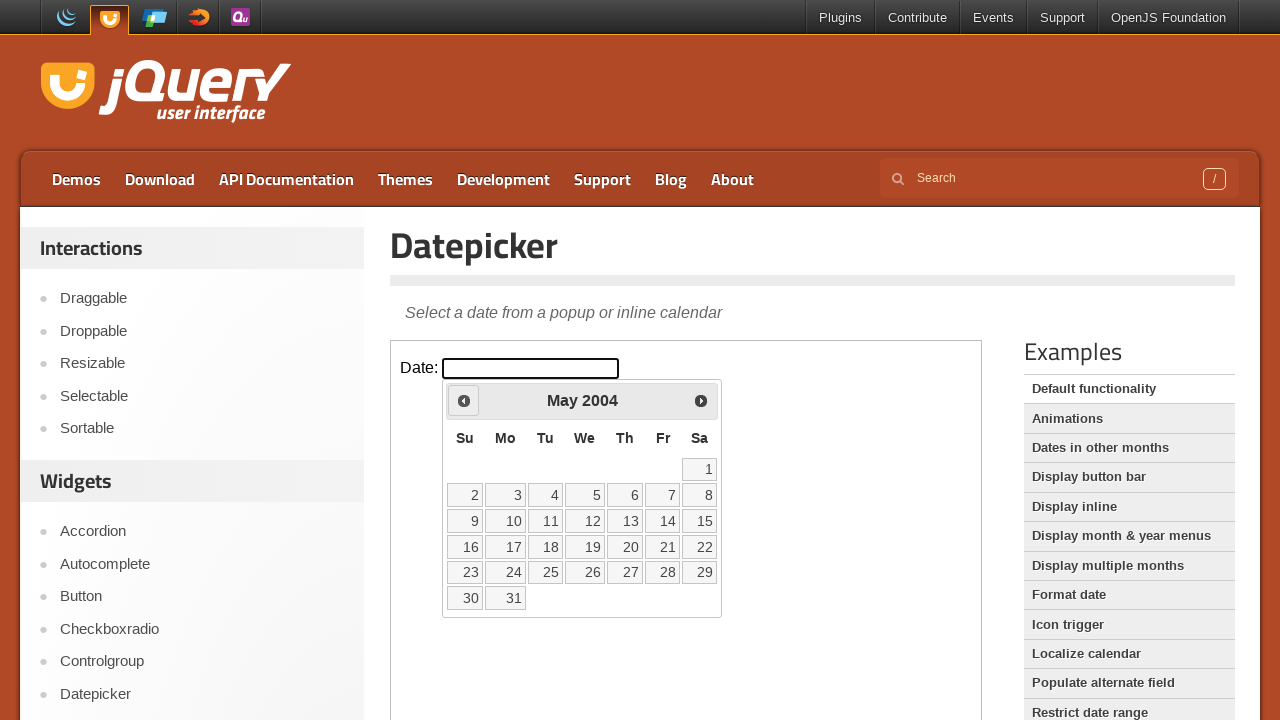

Clicked Previous button to navigate to earlier year at (464, 400) on iframe >> nth=0 >> internal:control=enter-frame >> xpath=//span[contains(text(),
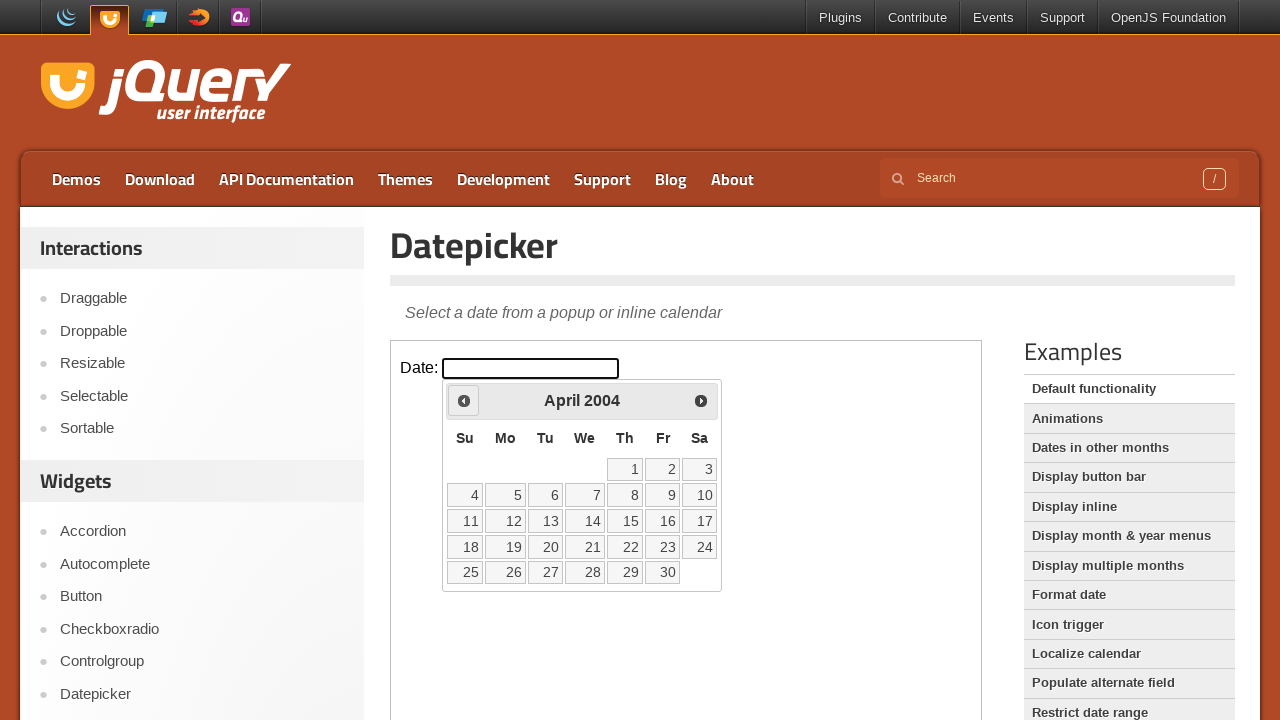

Retrieved updated calendar year: 2004
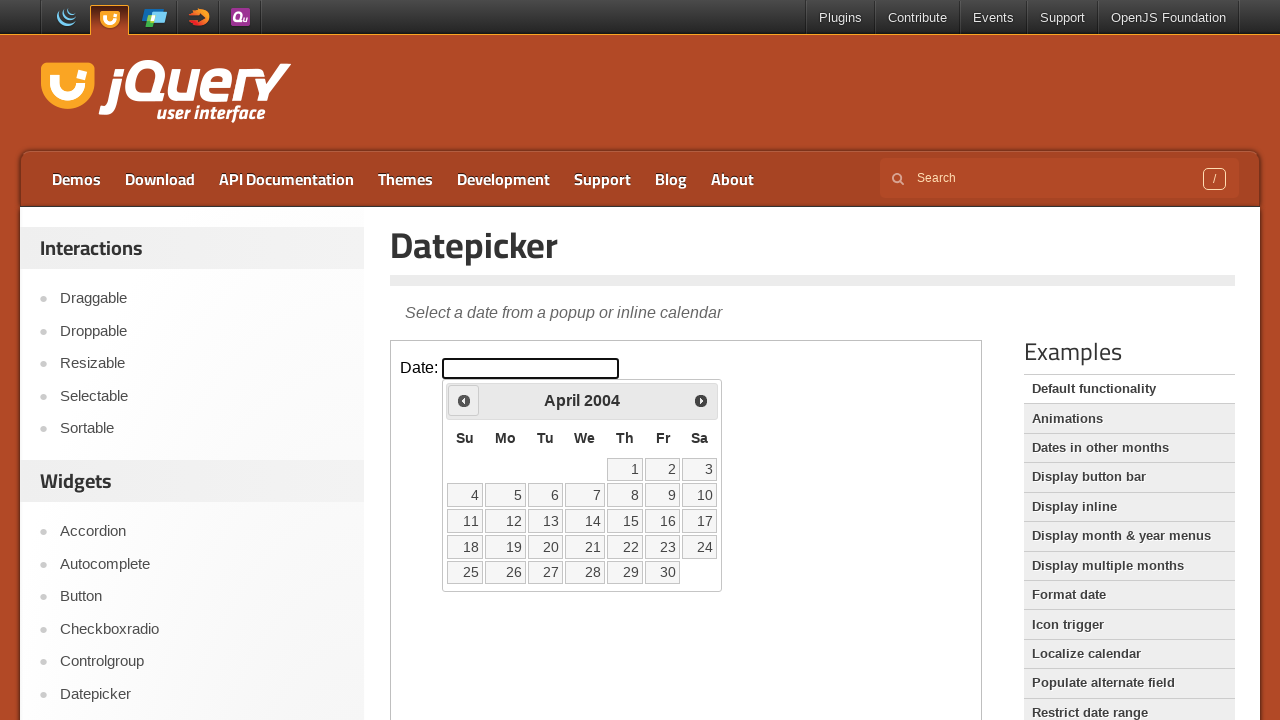

Clicked Previous button to navigate to earlier year at (464, 400) on iframe >> nth=0 >> internal:control=enter-frame >> xpath=//span[contains(text(),
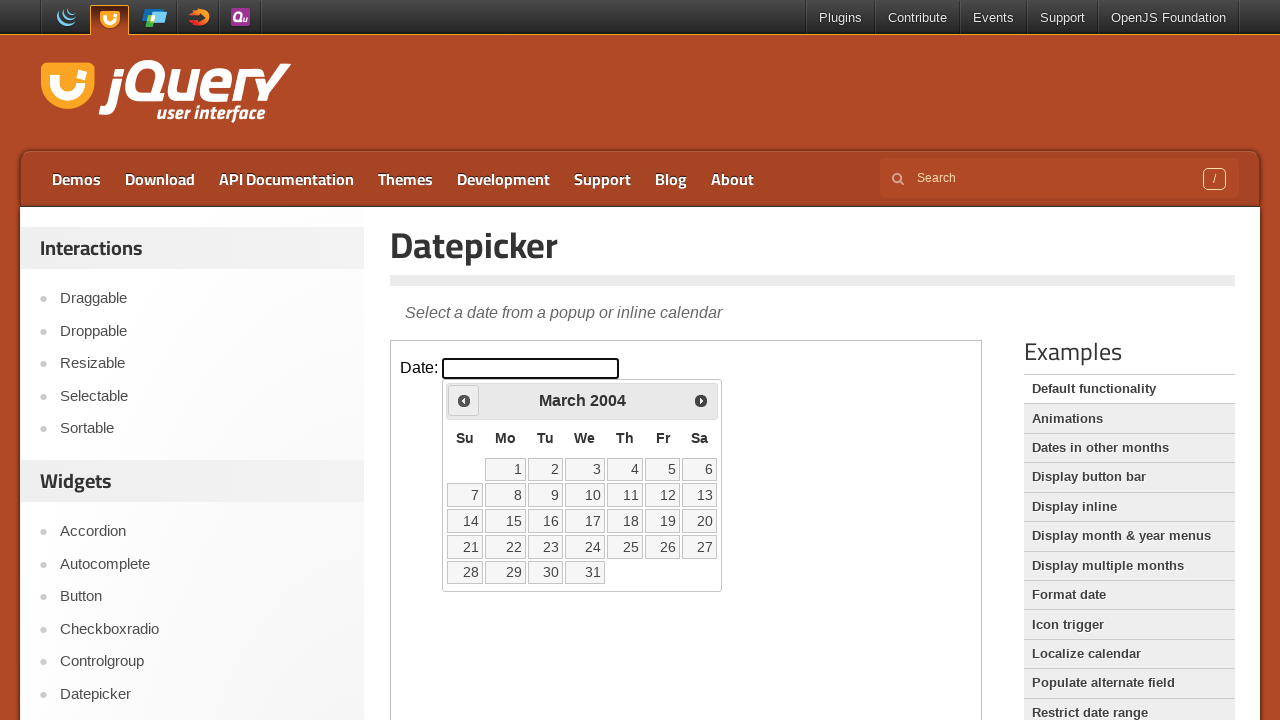

Retrieved updated calendar year: 2004
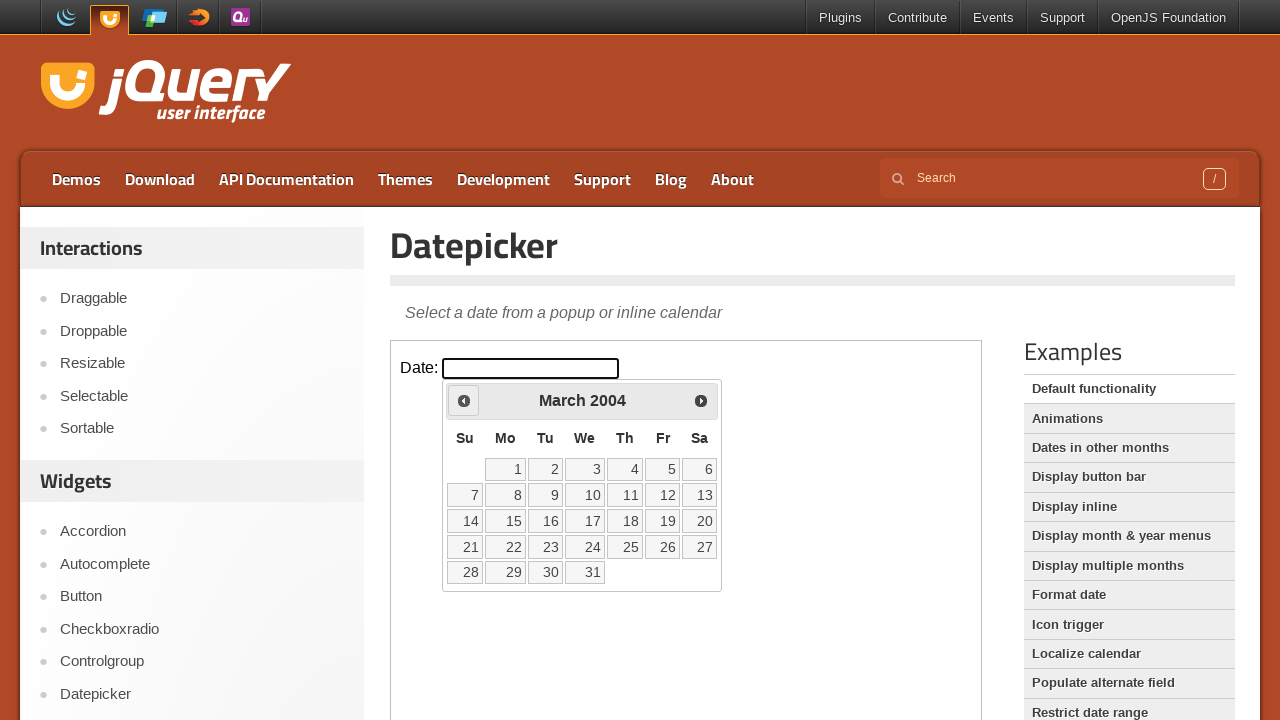

Clicked Previous button to navigate to earlier year at (464, 400) on iframe >> nth=0 >> internal:control=enter-frame >> xpath=//span[contains(text(),
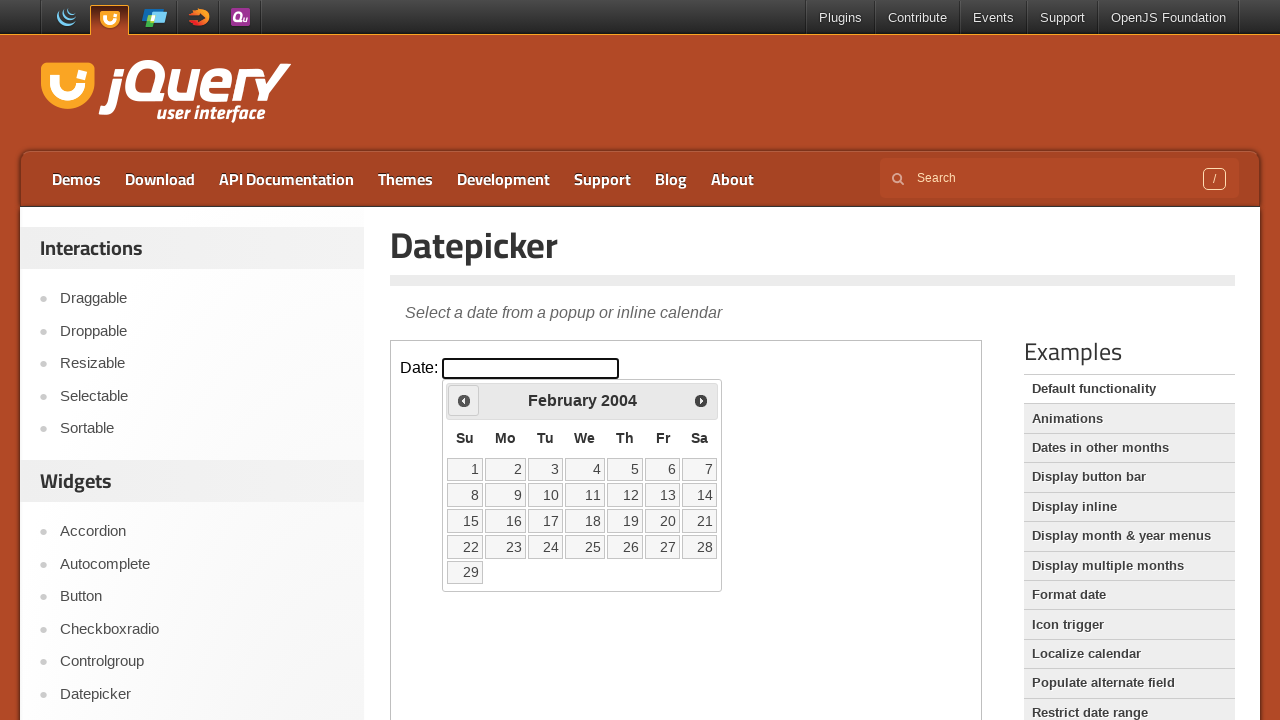

Retrieved updated calendar year: 2004
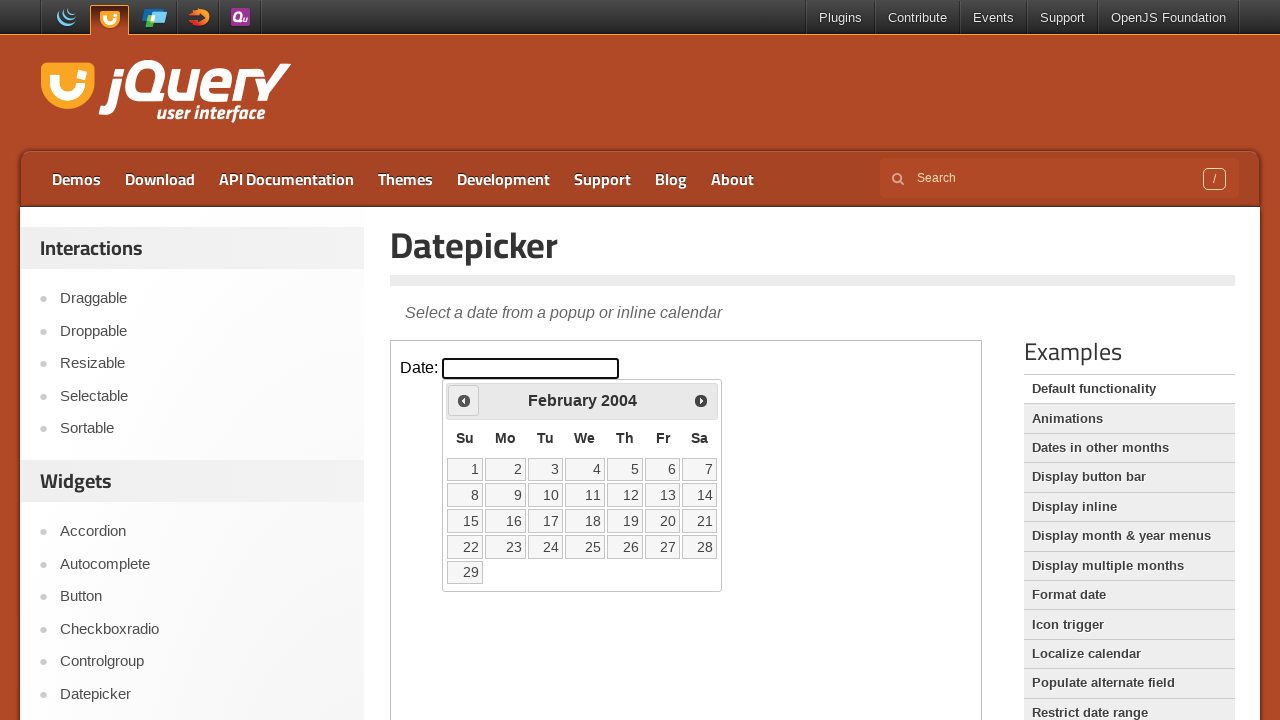

Clicked Previous button to navigate to earlier year at (464, 400) on iframe >> nth=0 >> internal:control=enter-frame >> xpath=//span[contains(text(),
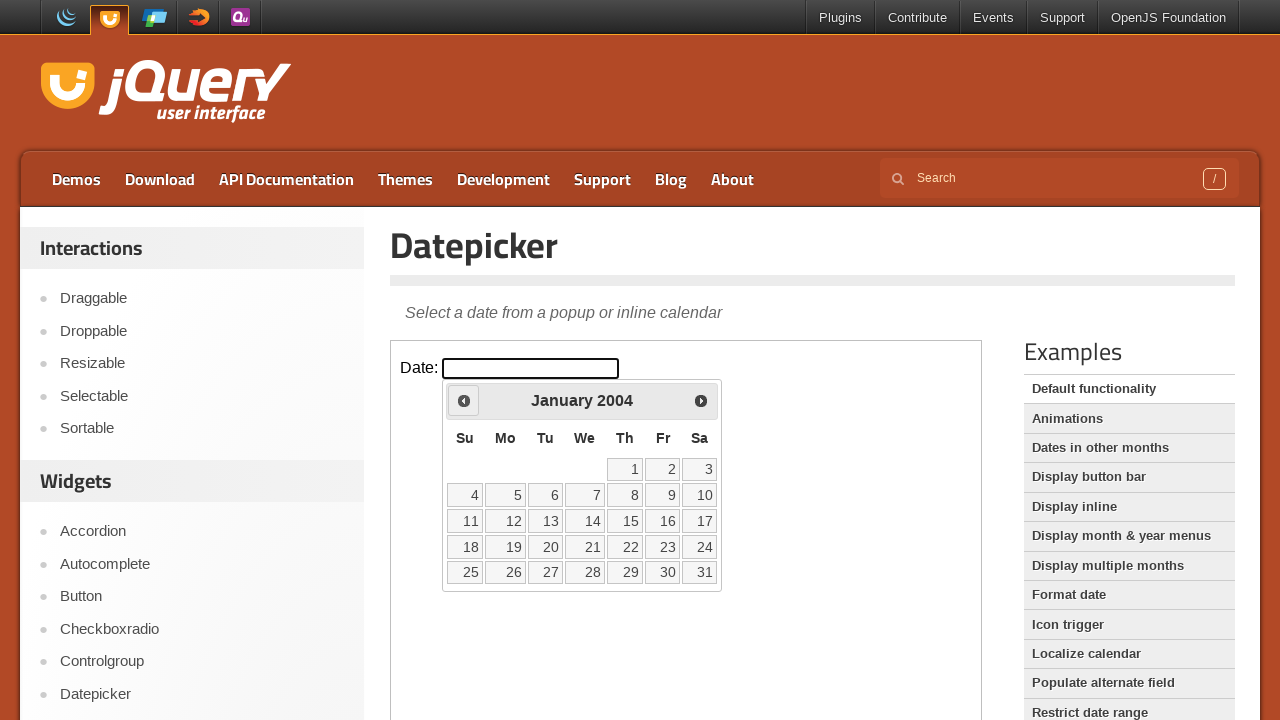

Retrieved updated calendar year: 2004
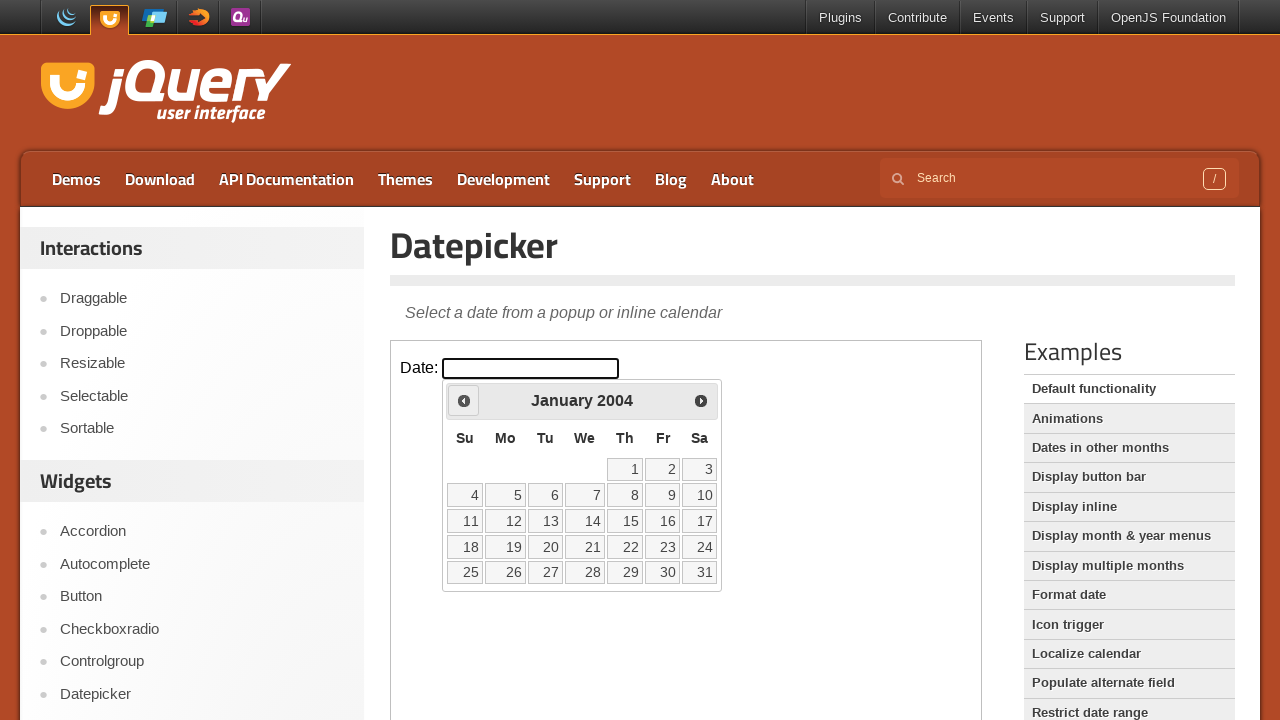

Clicked Previous button to navigate to earlier year at (464, 400) on iframe >> nth=0 >> internal:control=enter-frame >> xpath=//span[contains(text(),
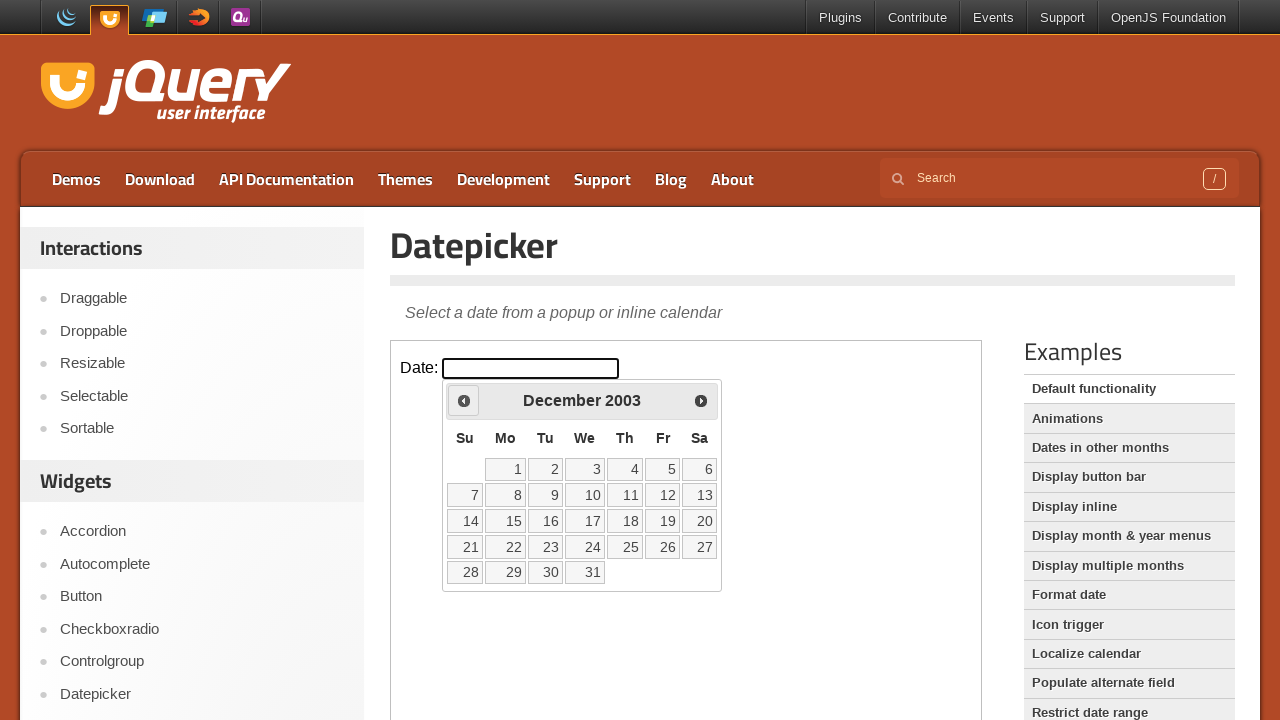

Retrieved updated calendar year: 2003
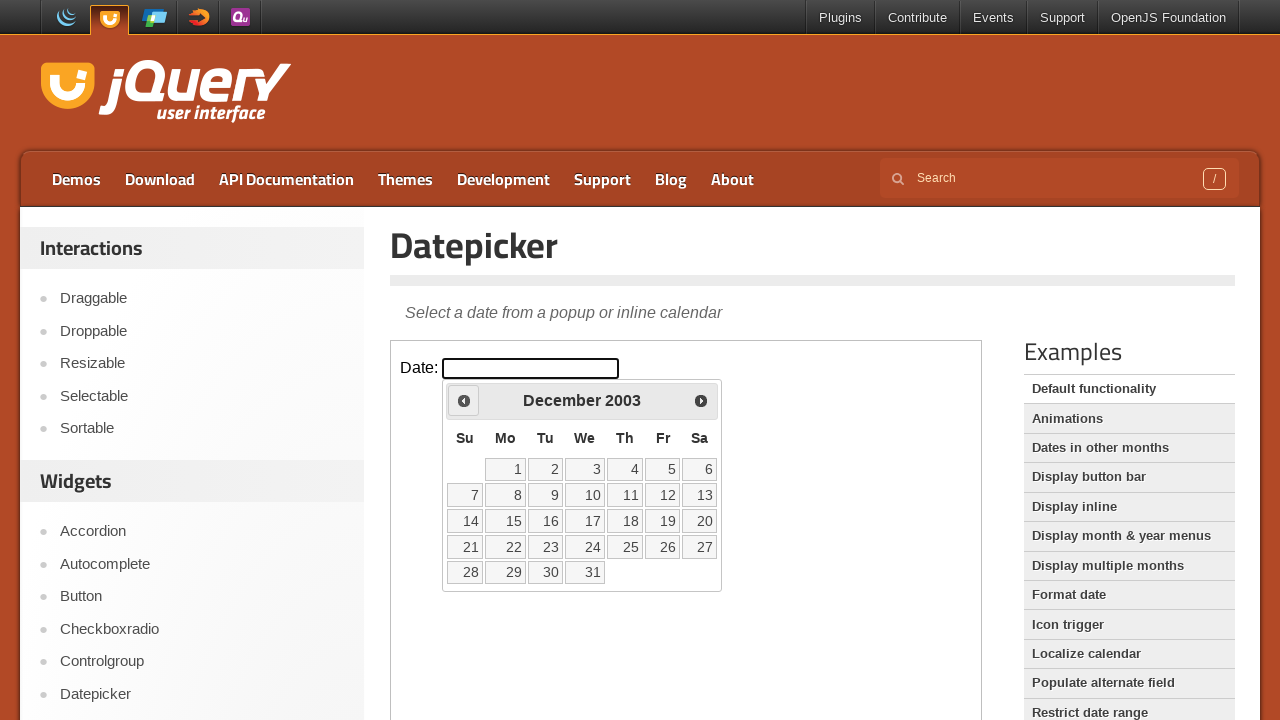

Clicked Previous button to navigate to earlier year at (464, 400) on iframe >> nth=0 >> internal:control=enter-frame >> xpath=//span[contains(text(),
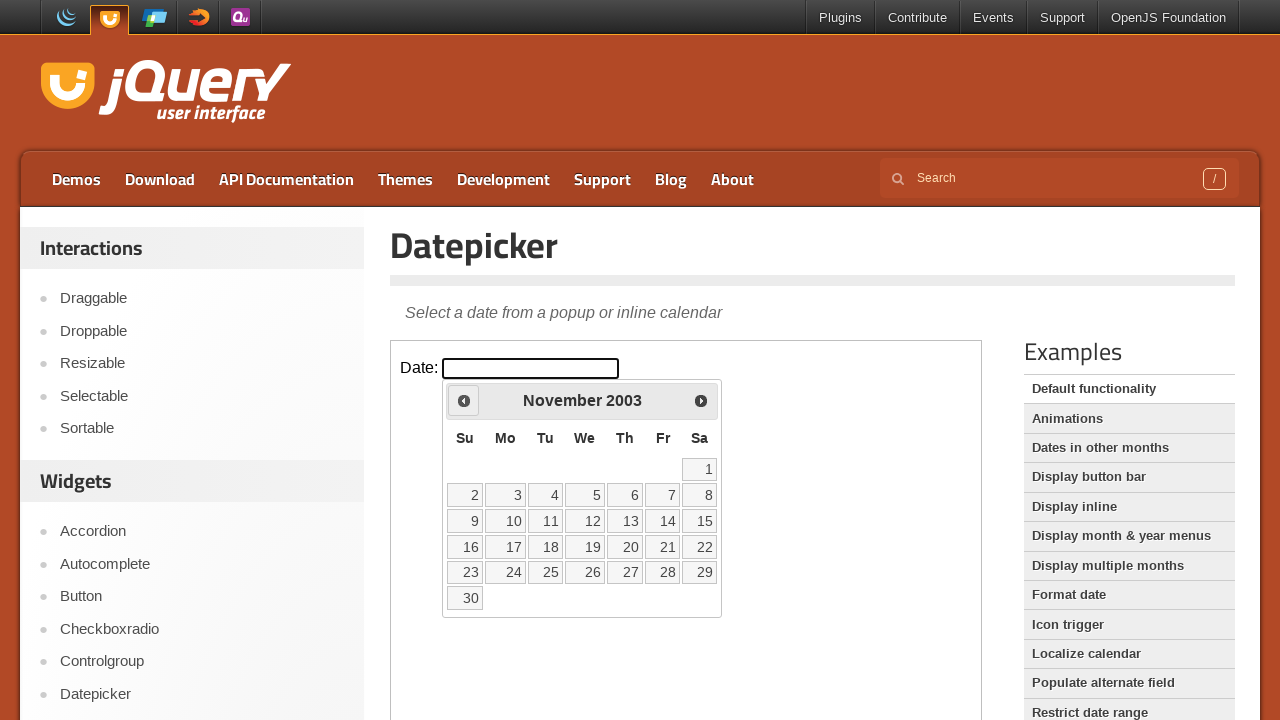

Retrieved updated calendar year: 2003
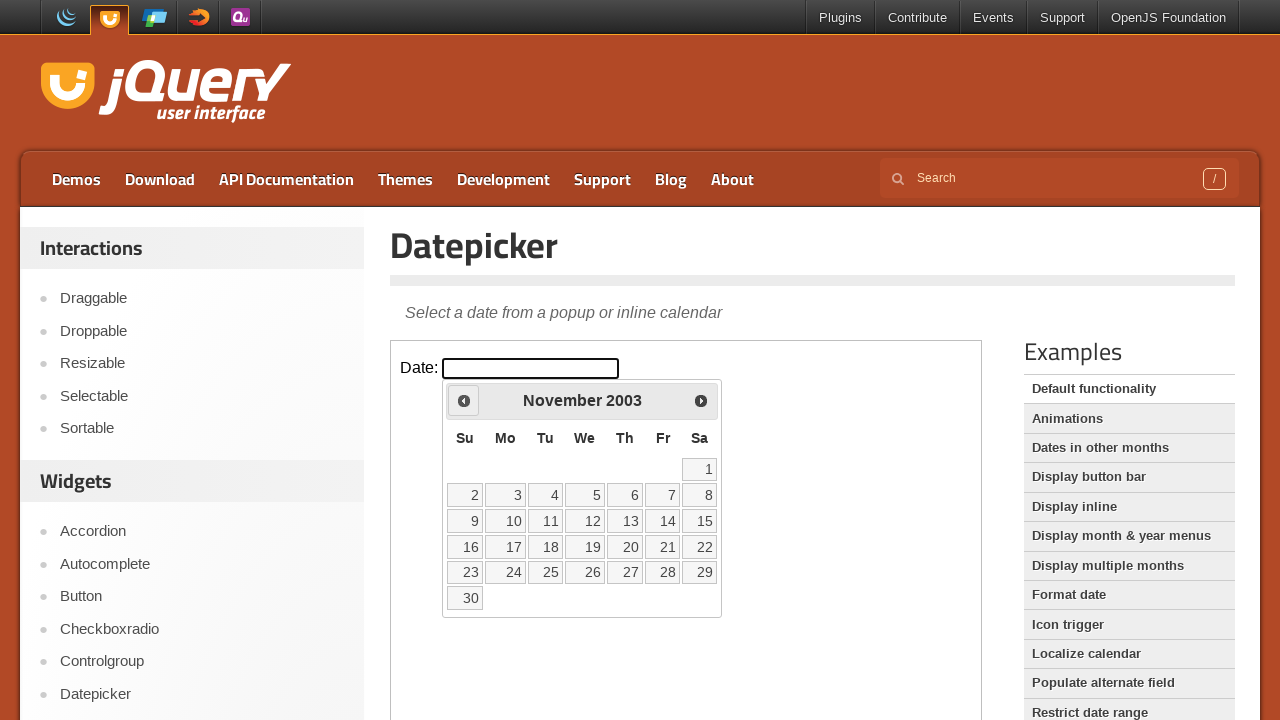

Clicked Previous button to navigate to earlier year at (464, 400) on iframe >> nth=0 >> internal:control=enter-frame >> xpath=//span[contains(text(),
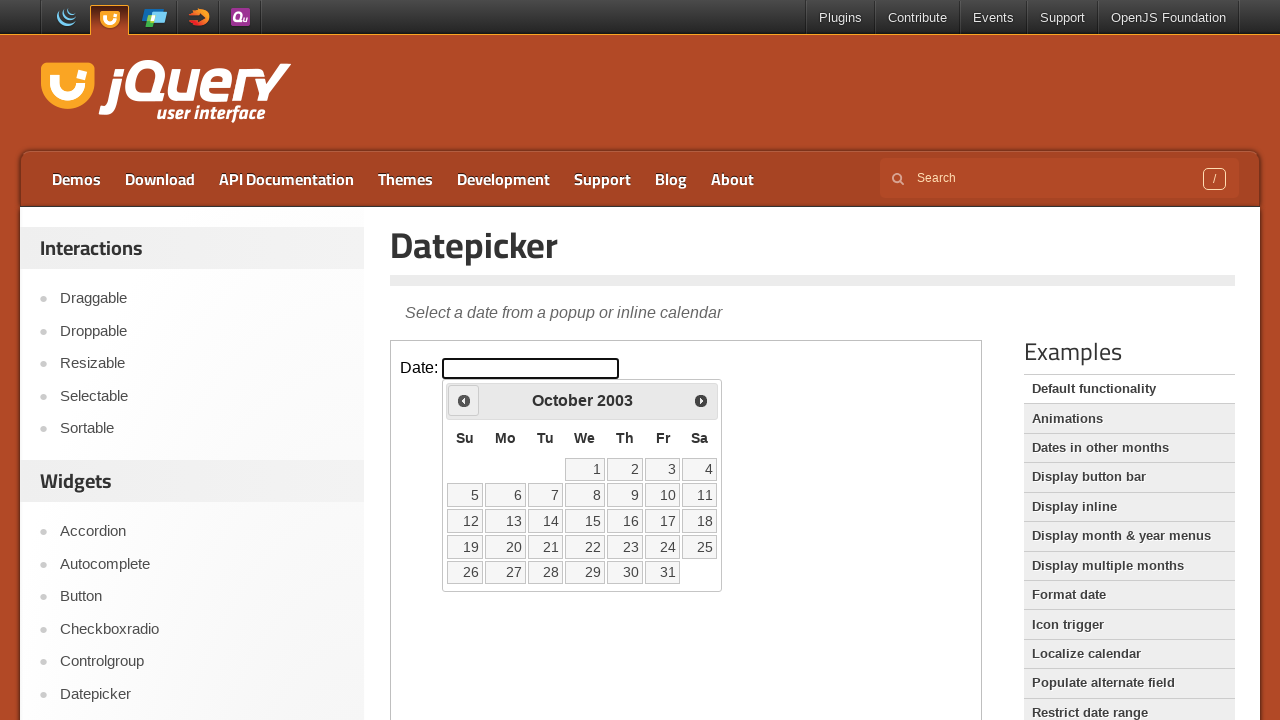

Retrieved updated calendar year: 2003
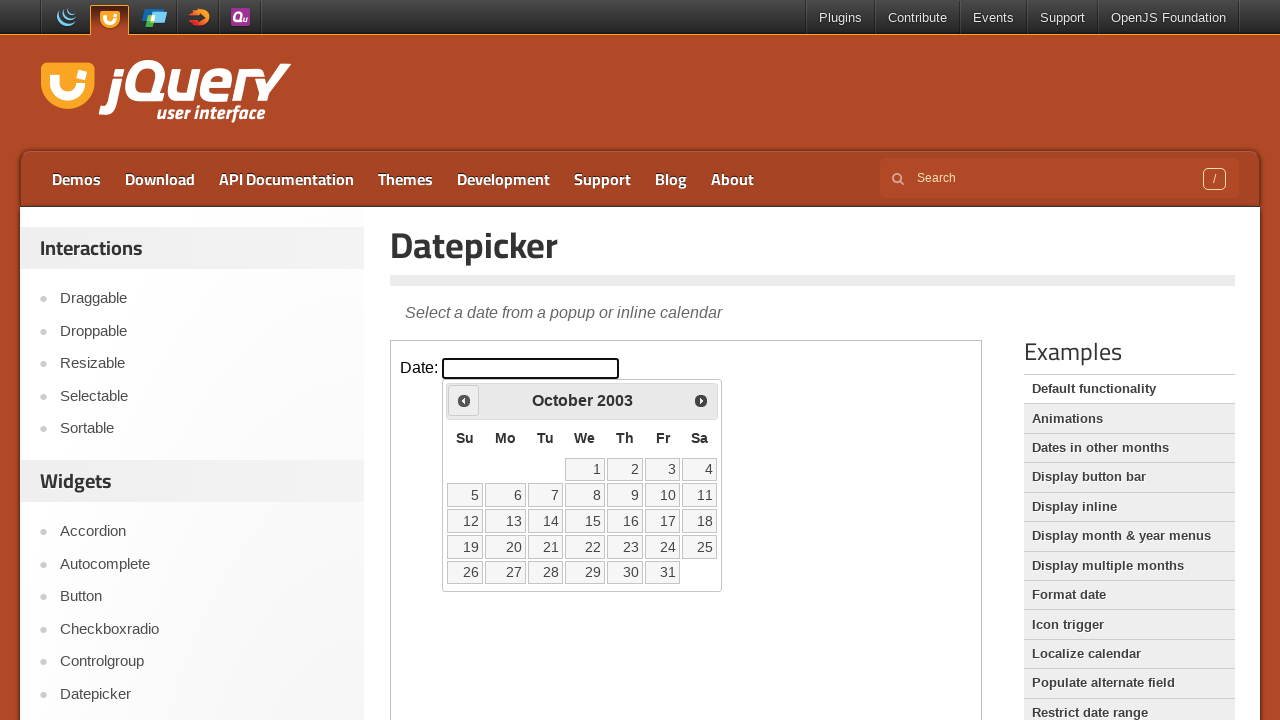

Clicked Previous button to navigate to earlier year at (464, 400) on iframe >> nth=0 >> internal:control=enter-frame >> xpath=//span[contains(text(),
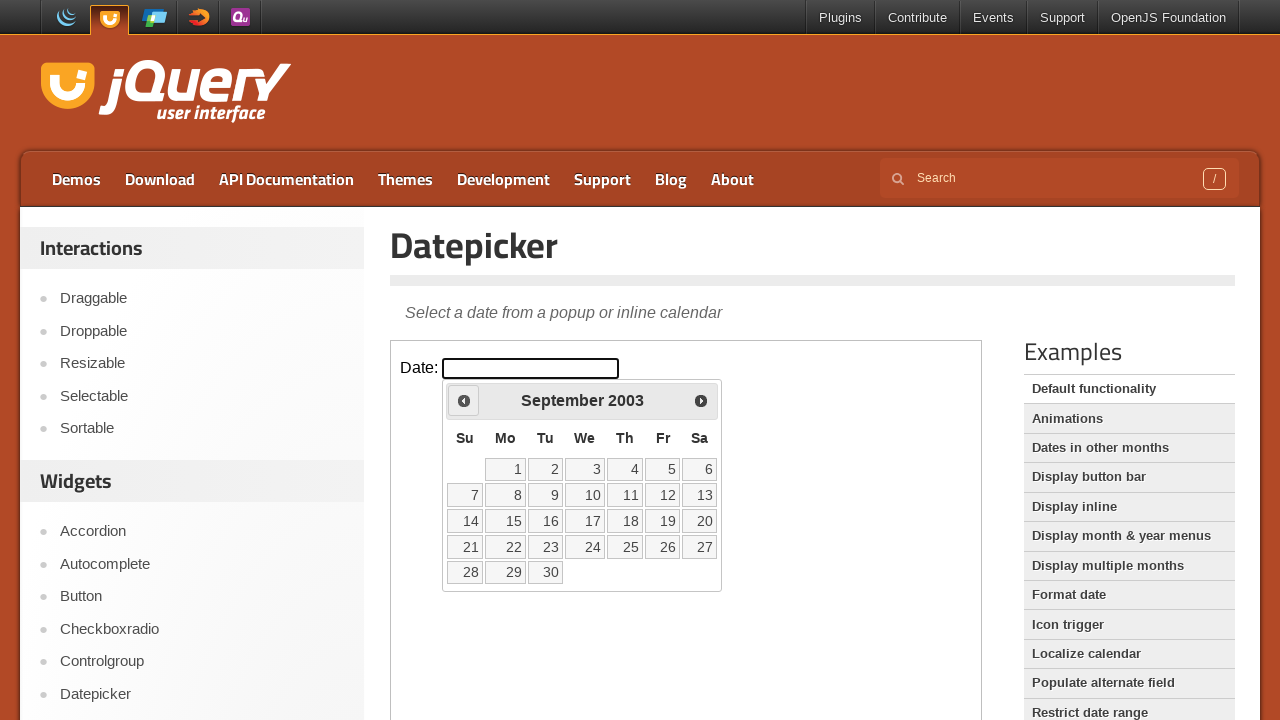

Retrieved updated calendar year: 2003
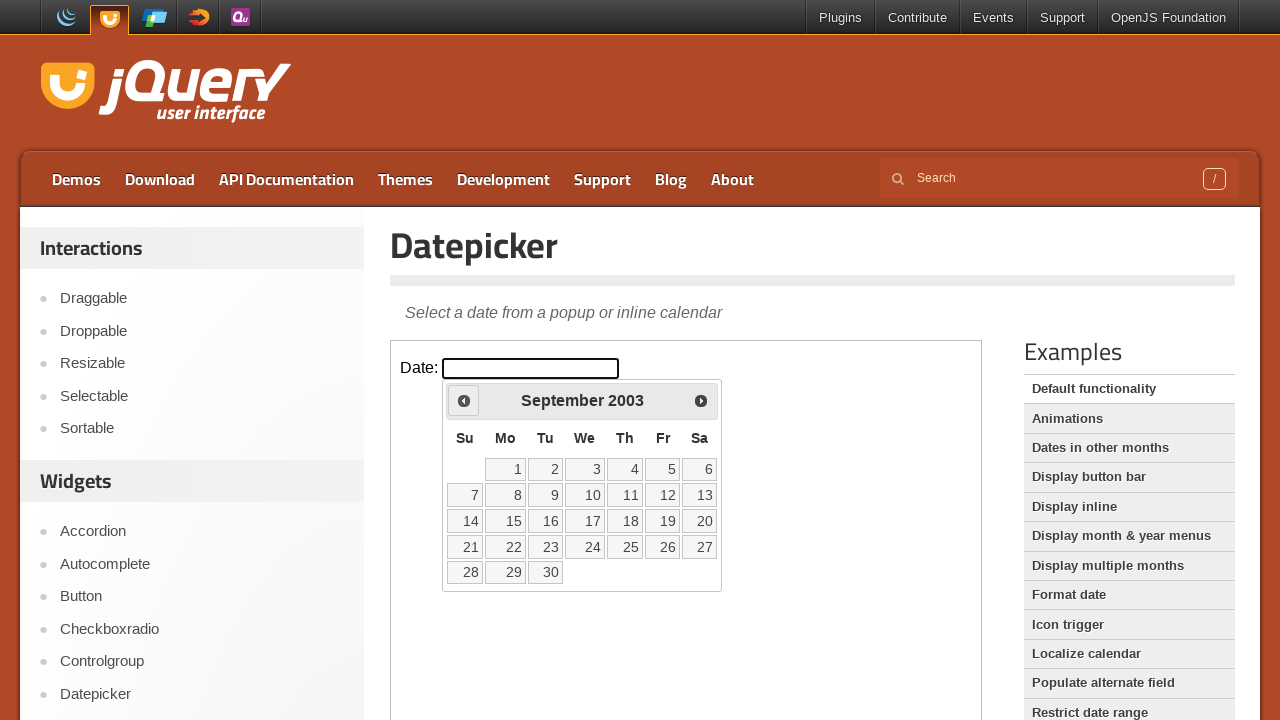

Clicked Previous button to navigate to earlier year at (464, 400) on iframe >> nth=0 >> internal:control=enter-frame >> xpath=//span[contains(text(),
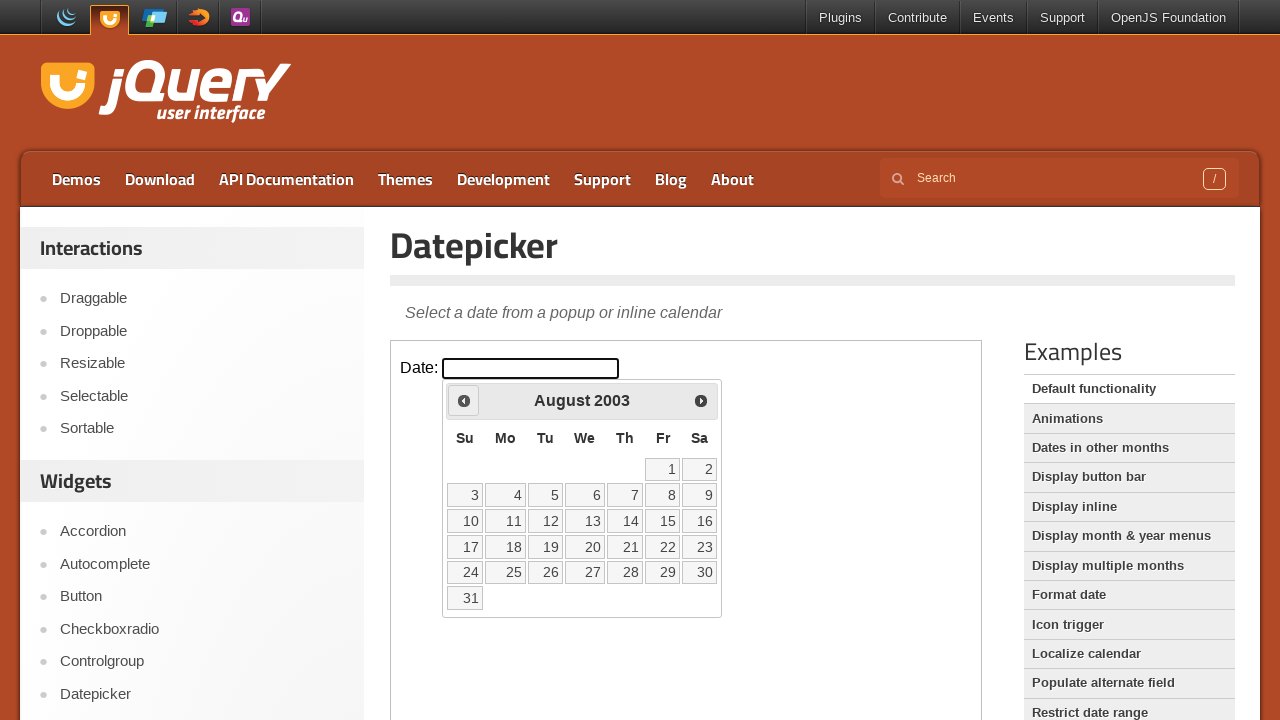

Retrieved updated calendar year: 2003
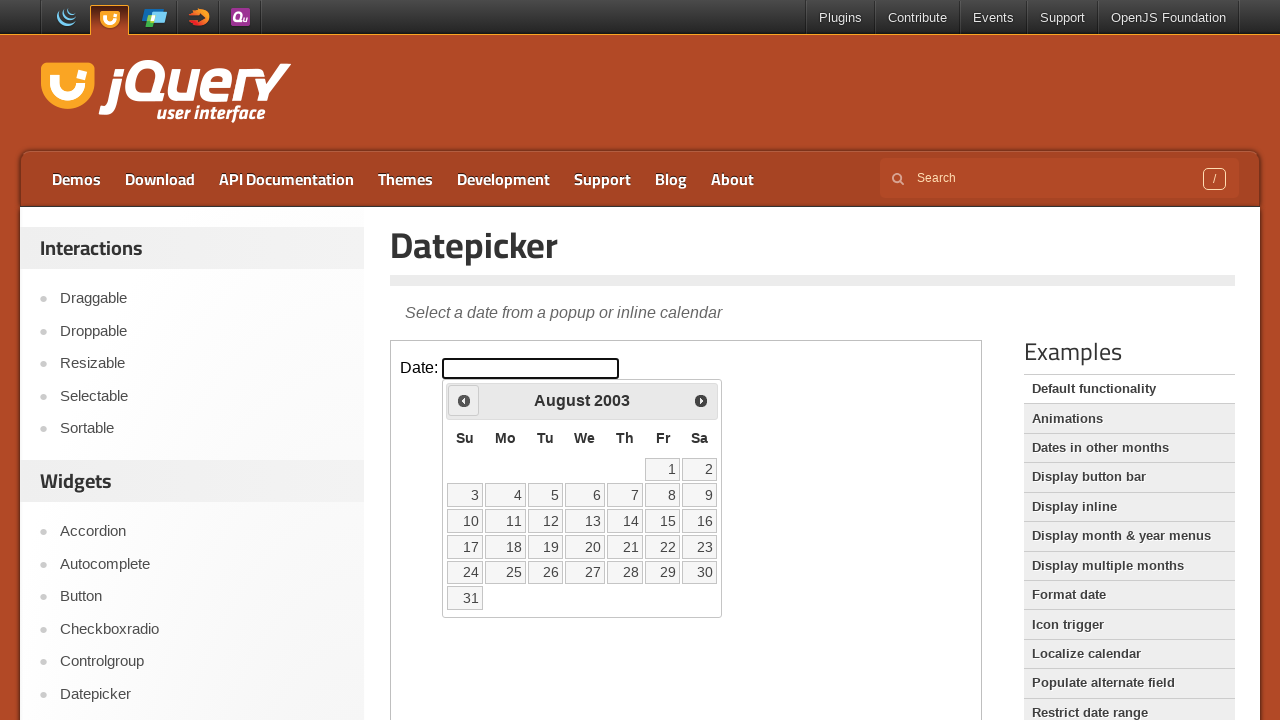

Clicked Previous button to navigate to earlier year at (464, 400) on iframe >> nth=0 >> internal:control=enter-frame >> xpath=//span[contains(text(),
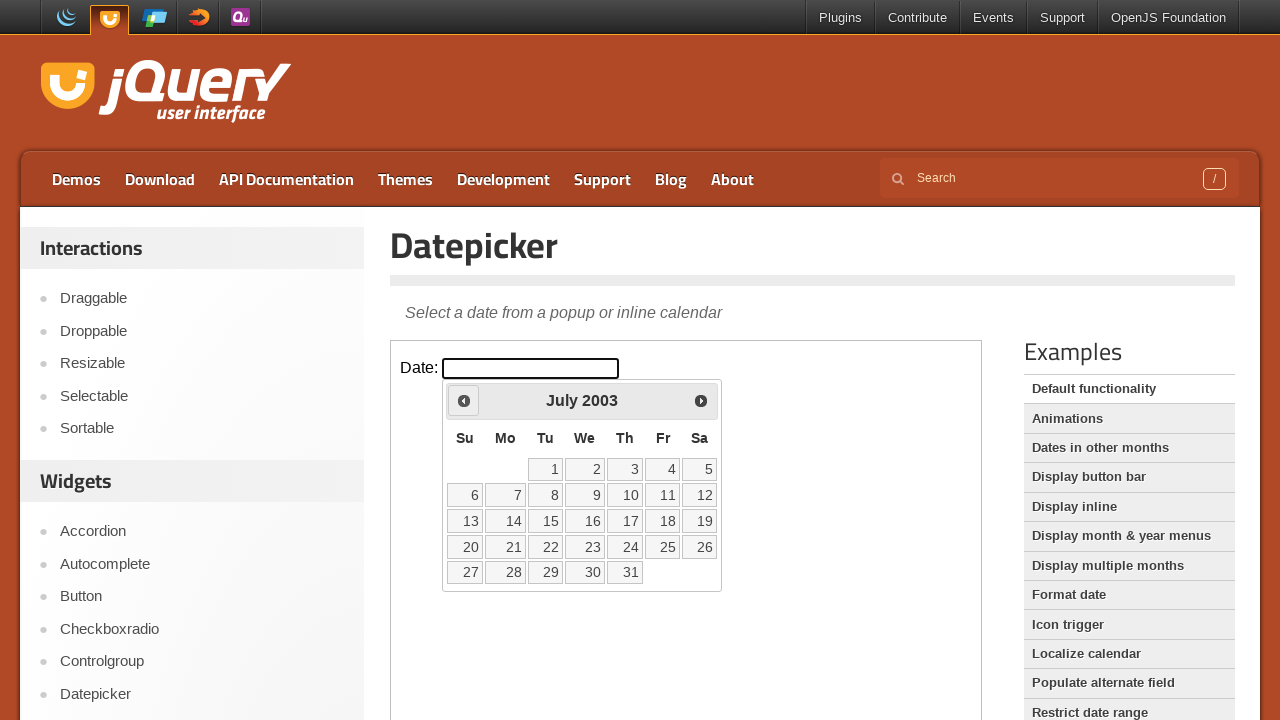

Retrieved updated calendar year: 2003
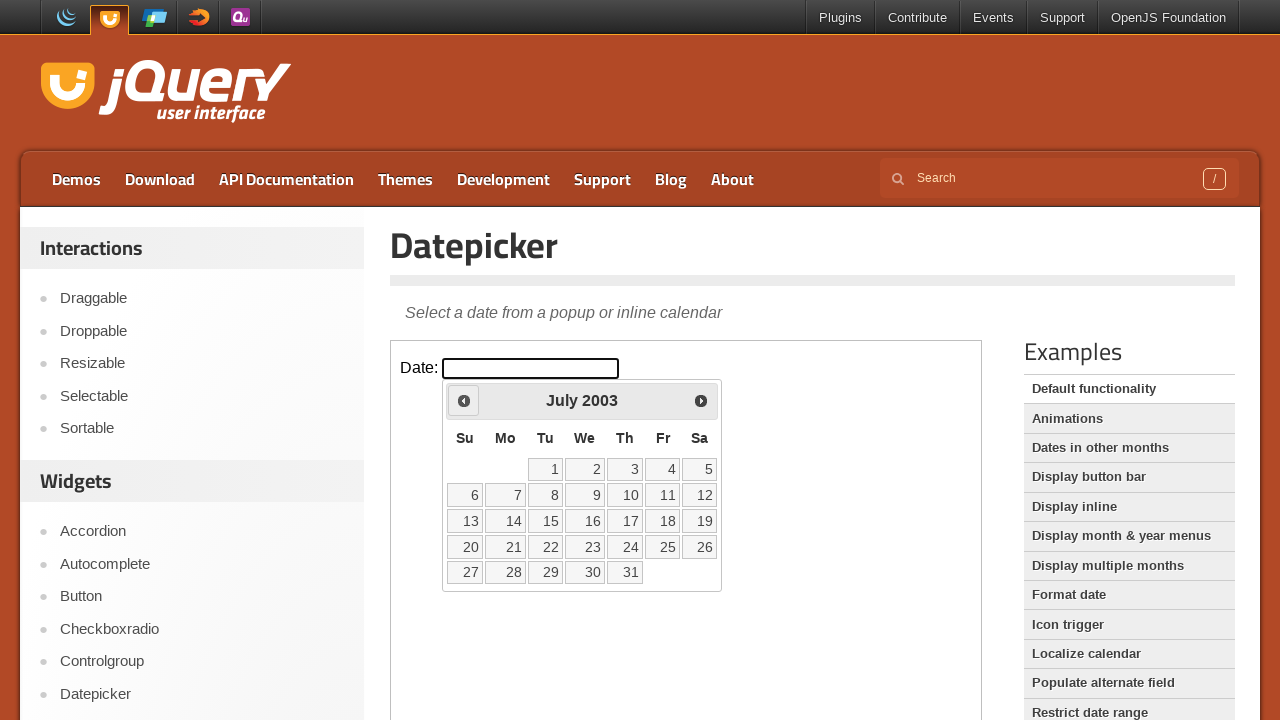

Clicked Previous button to navigate to earlier year at (464, 400) on iframe >> nth=0 >> internal:control=enter-frame >> xpath=//span[contains(text(),
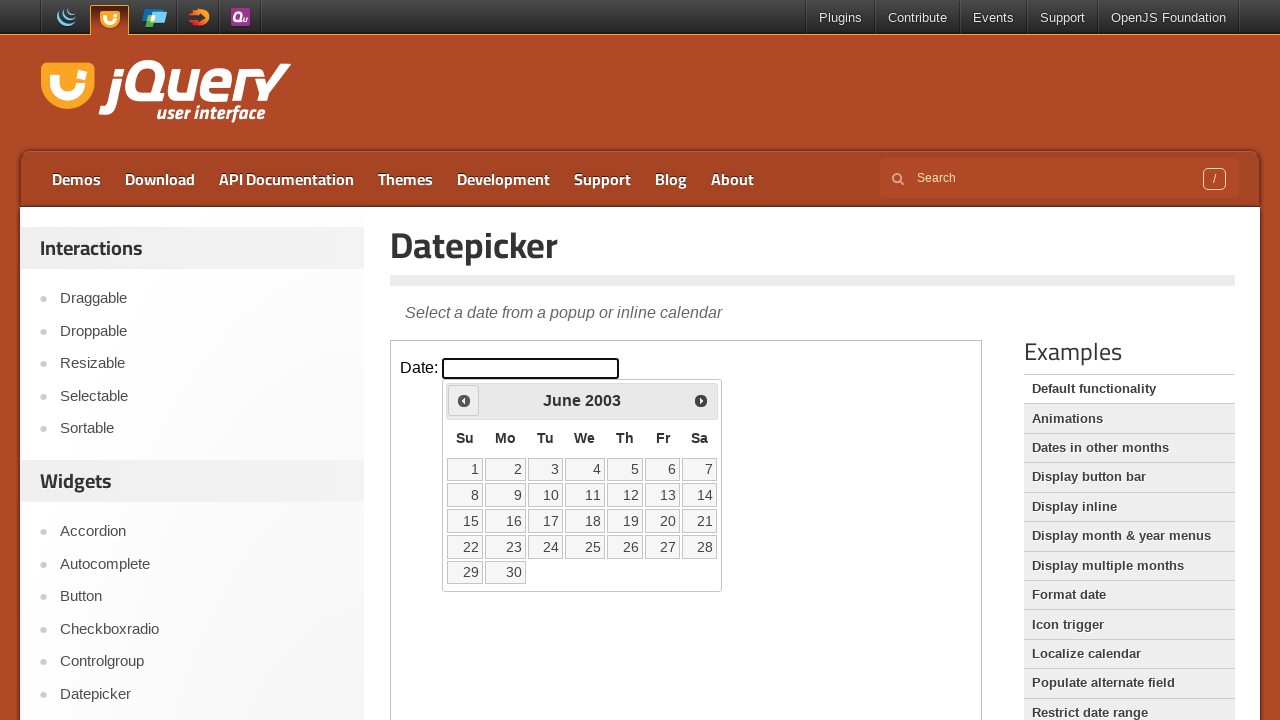

Retrieved updated calendar year: 2003
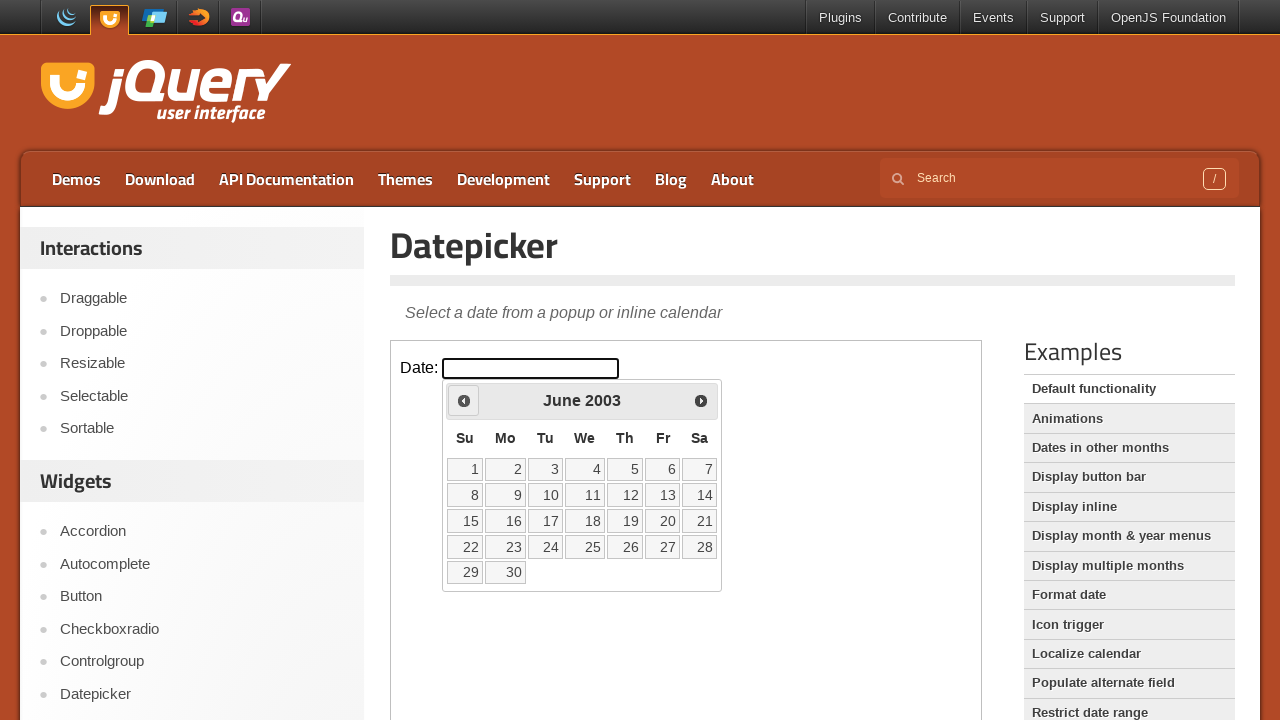

Clicked Previous button to navigate to earlier year at (464, 400) on iframe >> nth=0 >> internal:control=enter-frame >> xpath=//span[contains(text(),
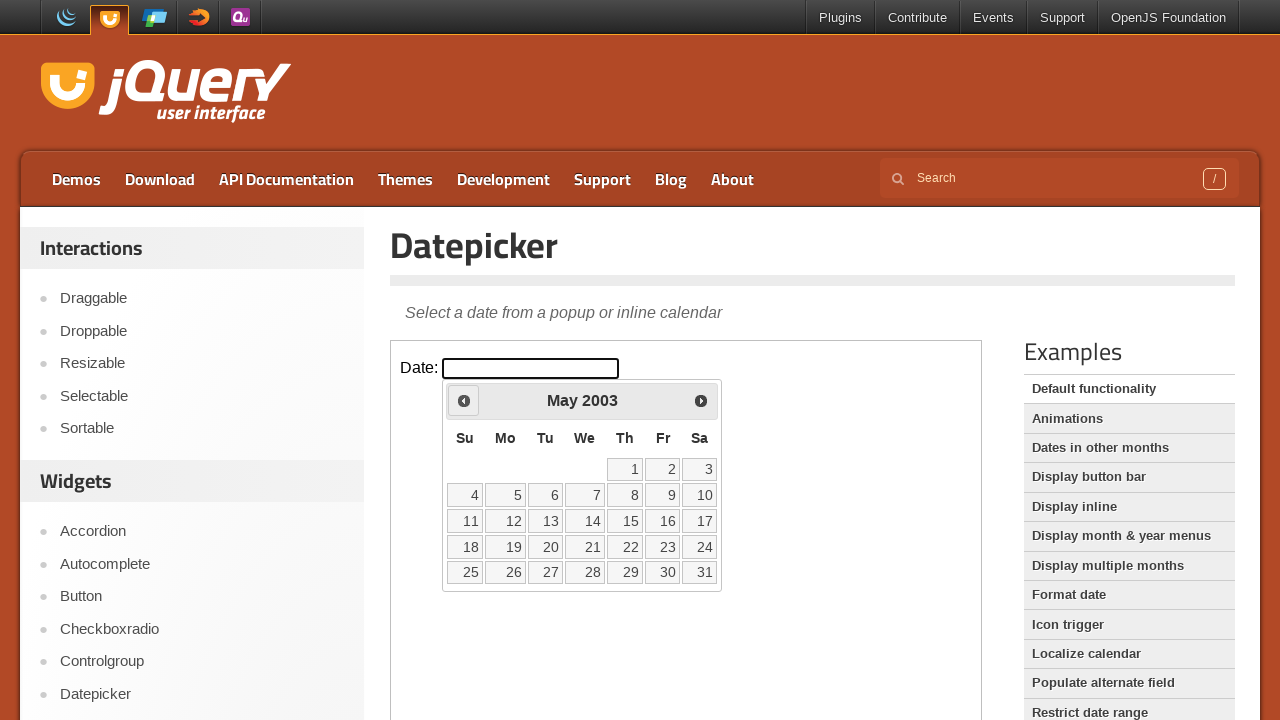

Retrieved updated calendar year: 2003
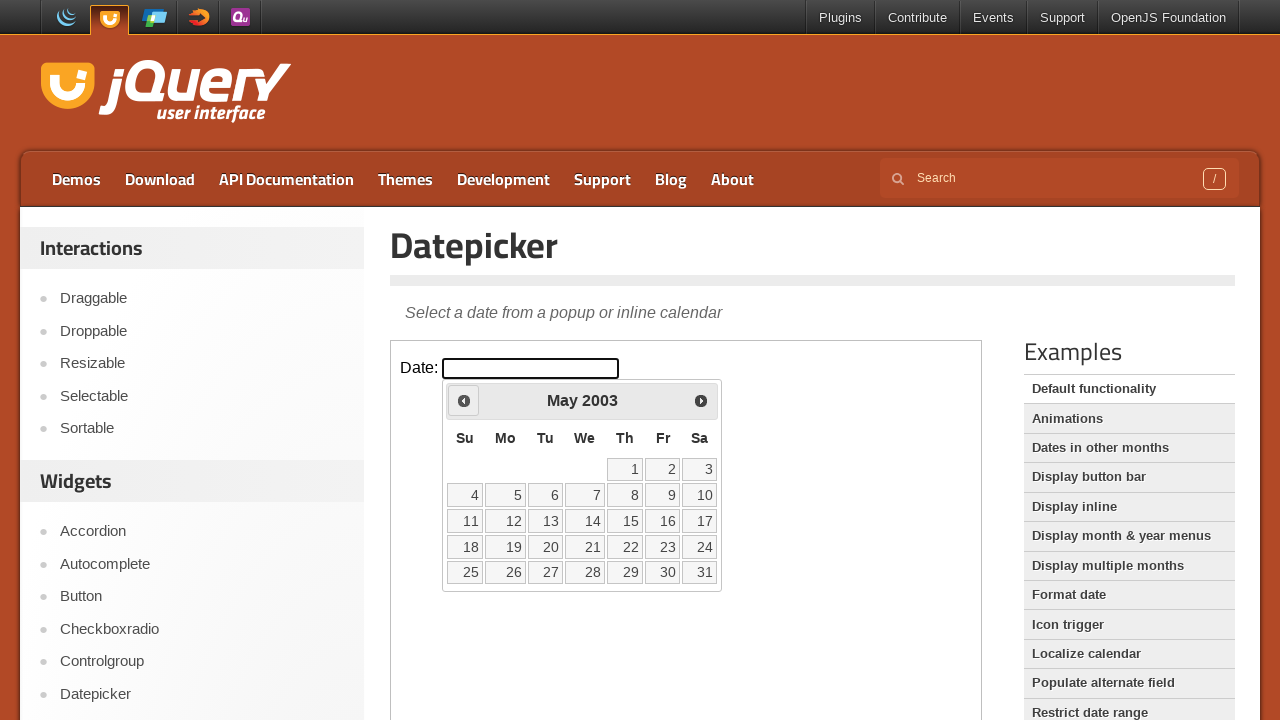

Clicked Previous button to navigate to earlier year at (464, 400) on iframe >> nth=0 >> internal:control=enter-frame >> xpath=//span[contains(text(),
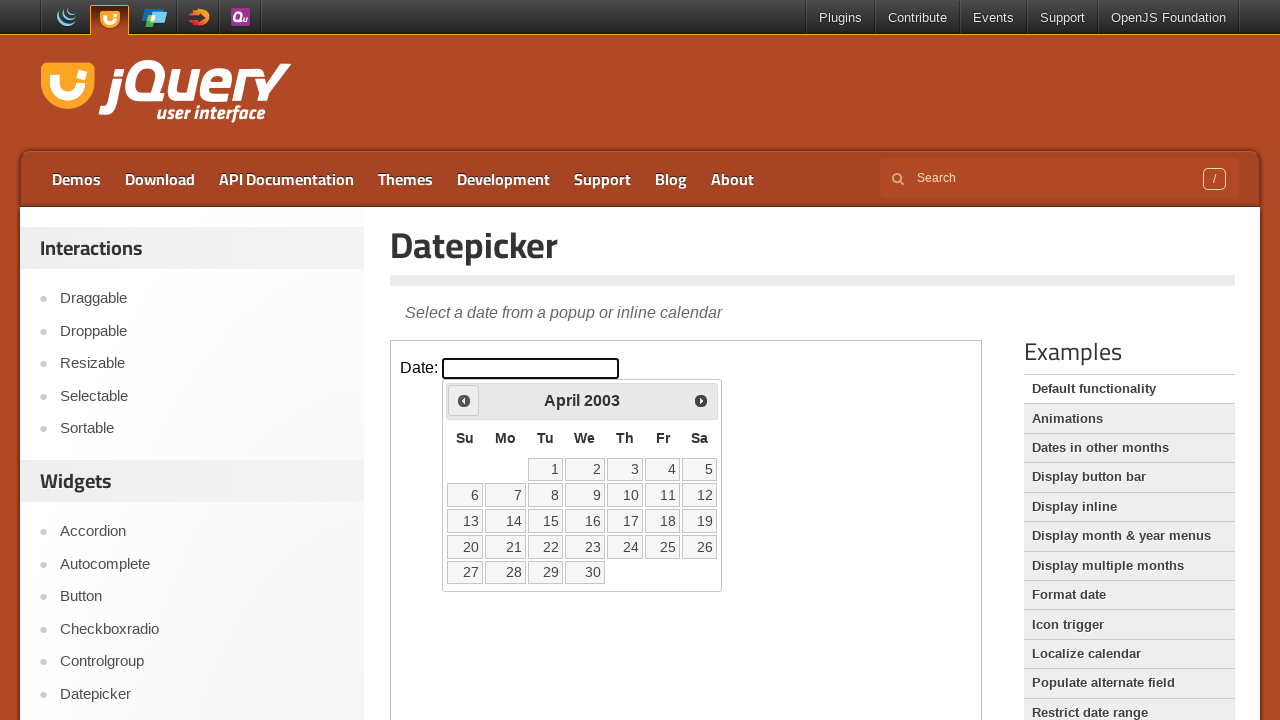

Retrieved updated calendar year: 2003
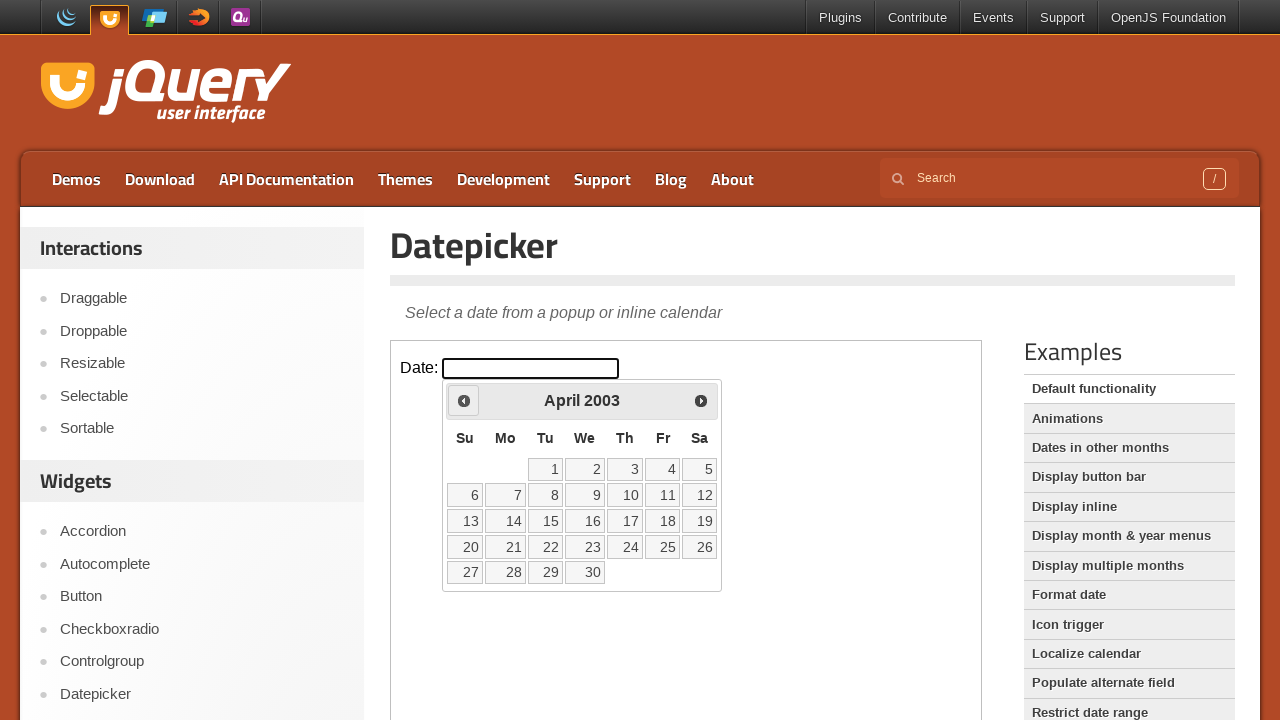

Clicked Previous button to navigate to earlier year at (464, 400) on iframe >> nth=0 >> internal:control=enter-frame >> xpath=//span[contains(text(),
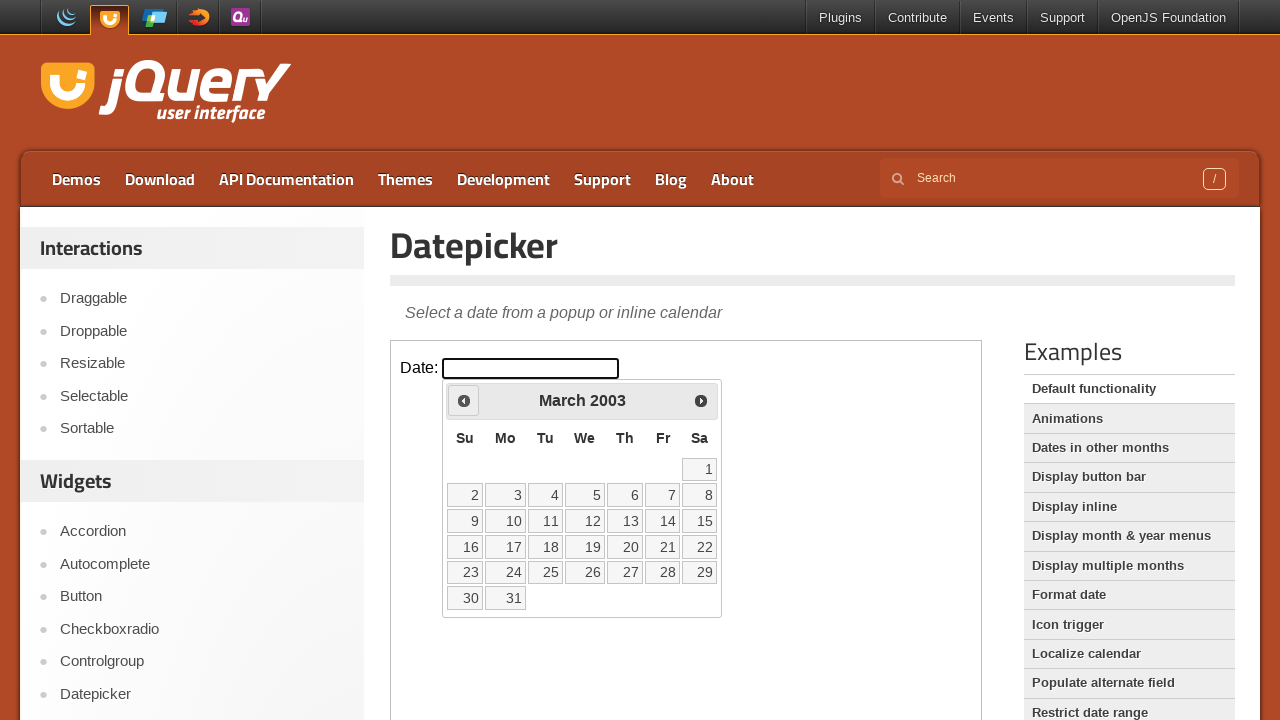

Retrieved updated calendar year: 2003
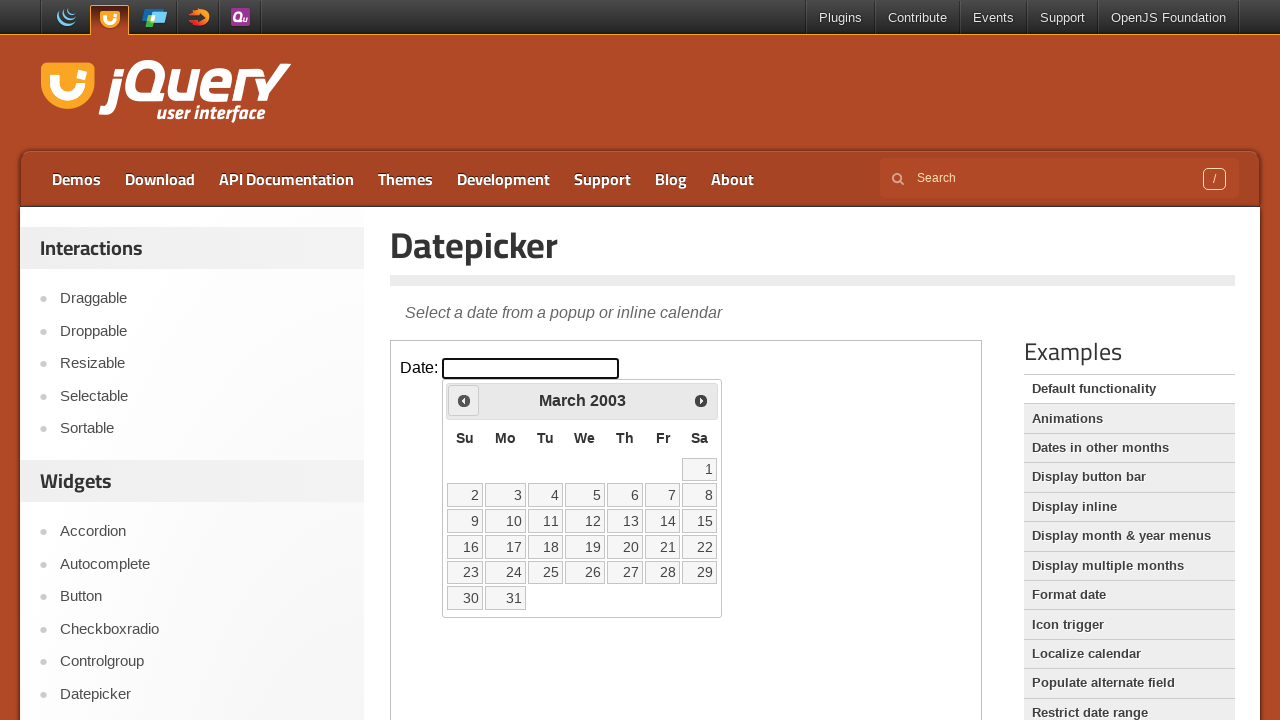

Clicked Previous button to navigate to earlier year at (464, 400) on iframe >> nth=0 >> internal:control=enter-frame >> xpath=//span[contains(text(),
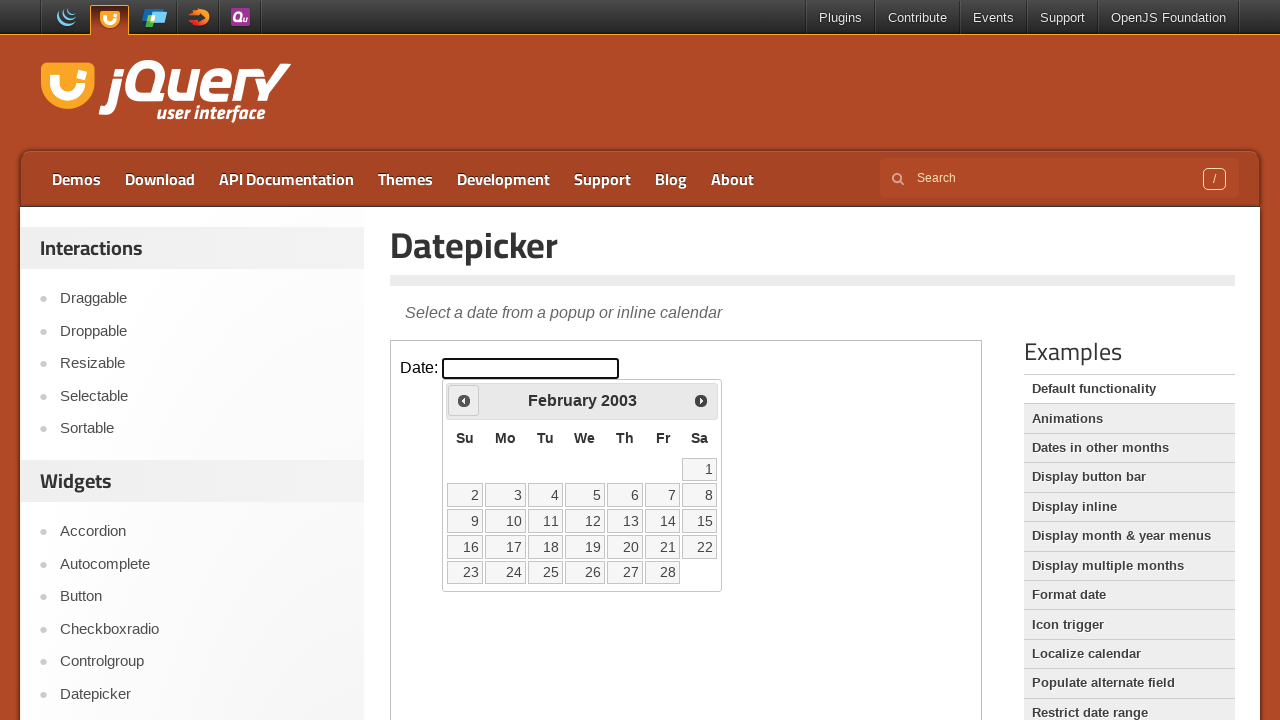

Retrieved updated calendar year: 2003
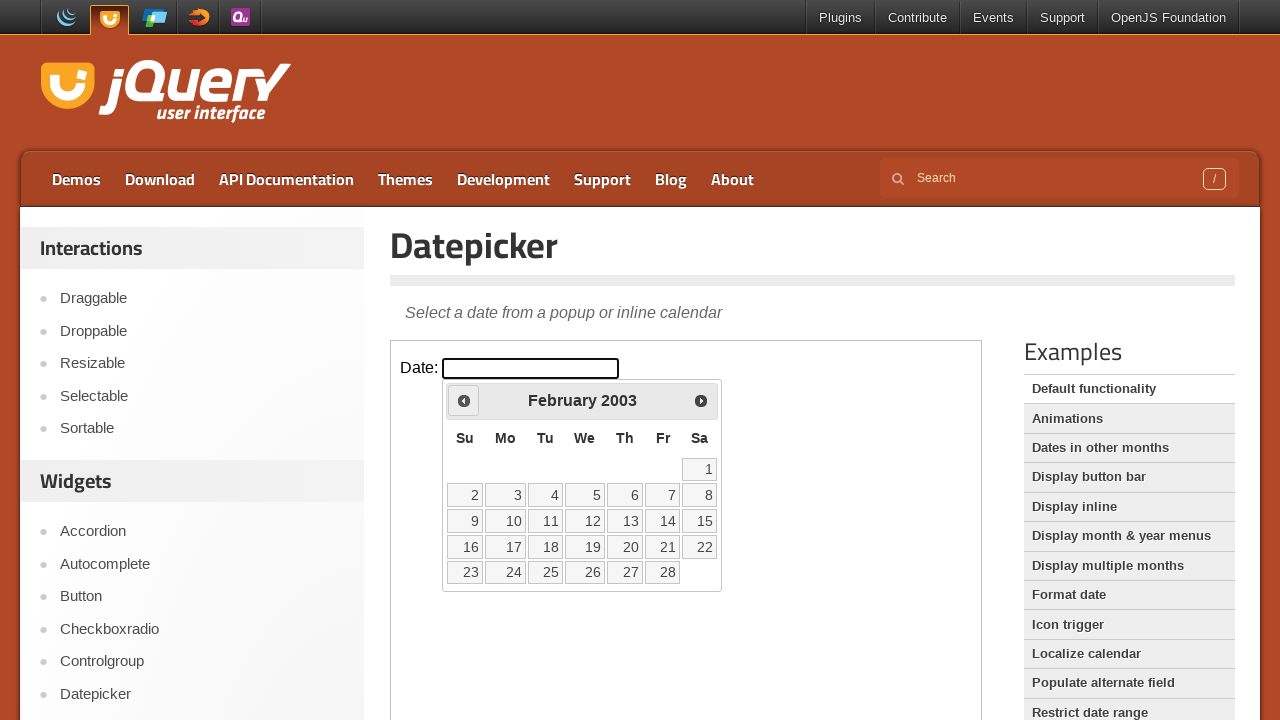

Clicked Previous button to navigate to earlier year at (464, 400) on iframe >> nth=0 >> internal:control=enter-frame >> xpath=//span[contains(text(),
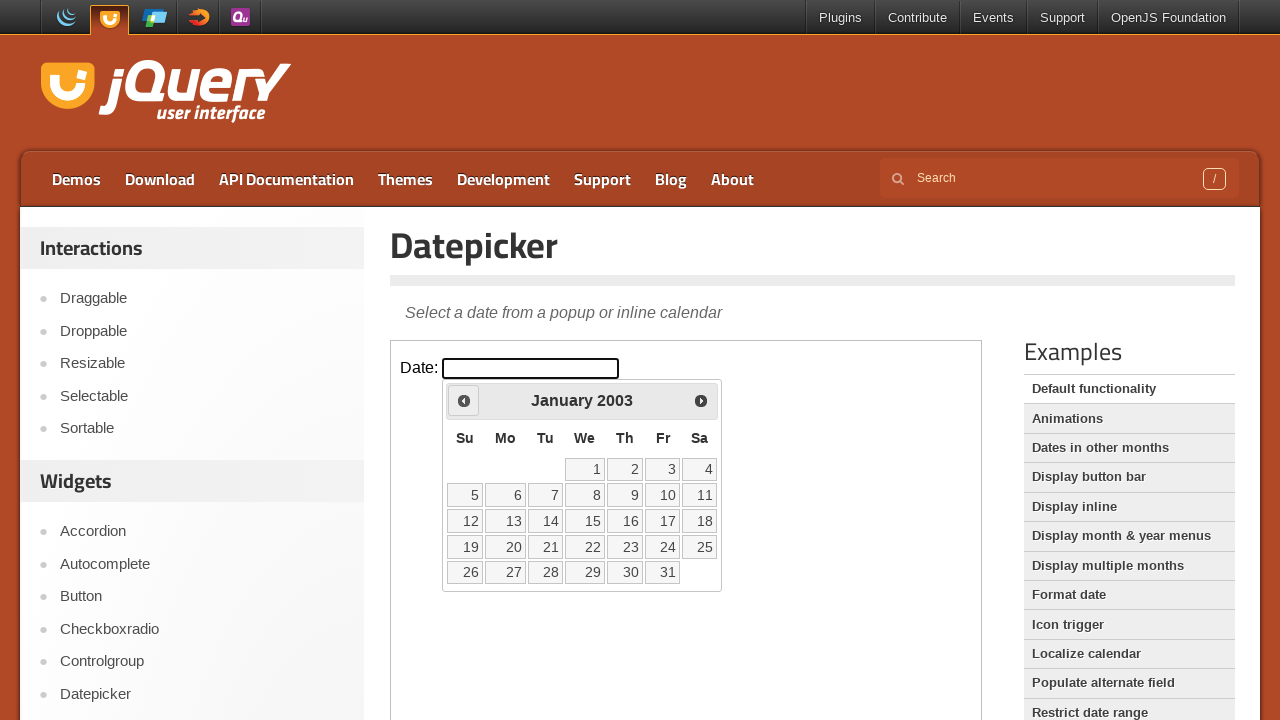

Retrieved updated calendar year: 2003
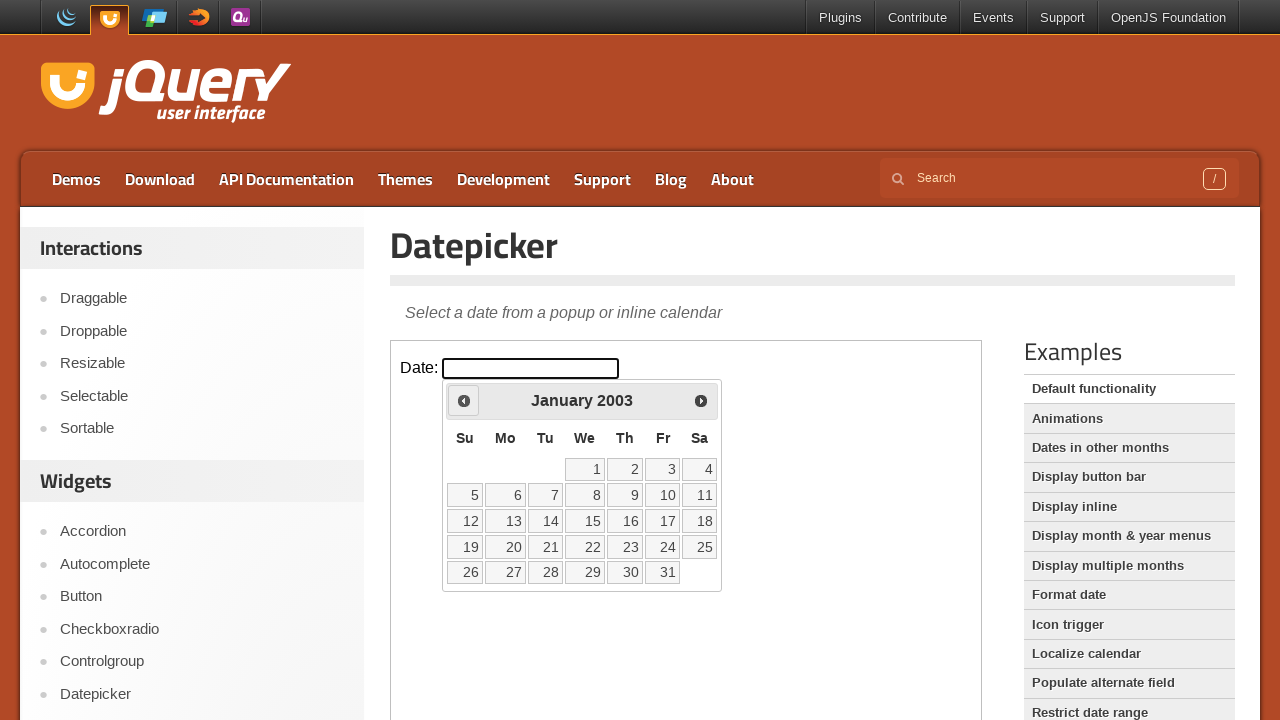

Clicked Previous button to navigate to earlier year at (464, 400) on iframe >> nth=0 >> internal:control=enter-frame >> xpath=//span[contains(text(),
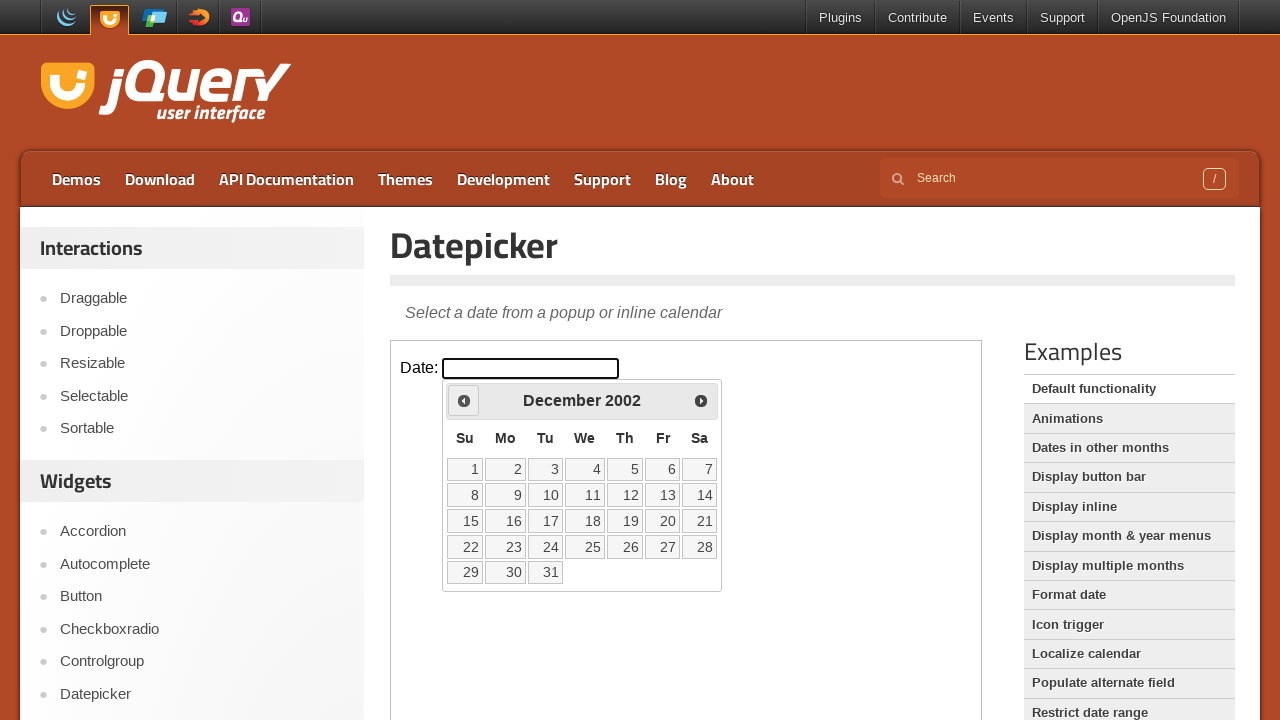

Retrieved updated calendar year: 2002
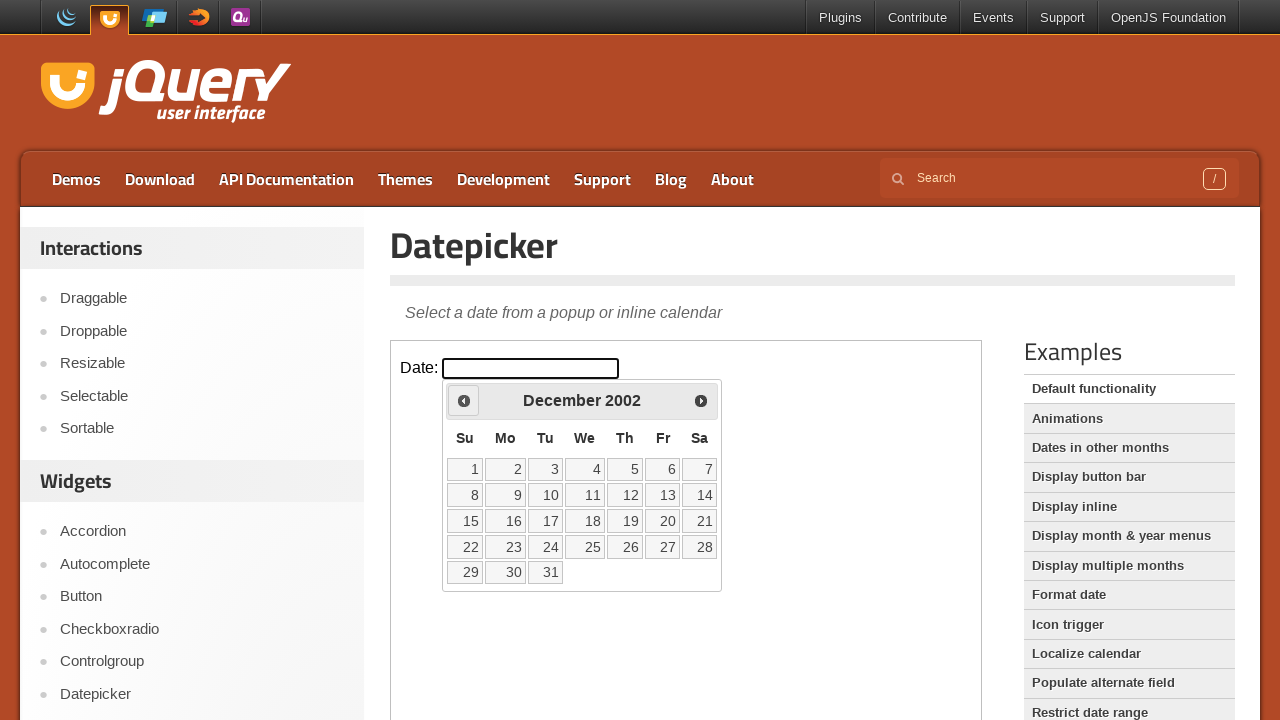

Clicked Previous button to navigate to earlier year at (464, 400) on iframe >> nth=0 >> internal:control=enter-frame >> xpath=//span[contains(text(),
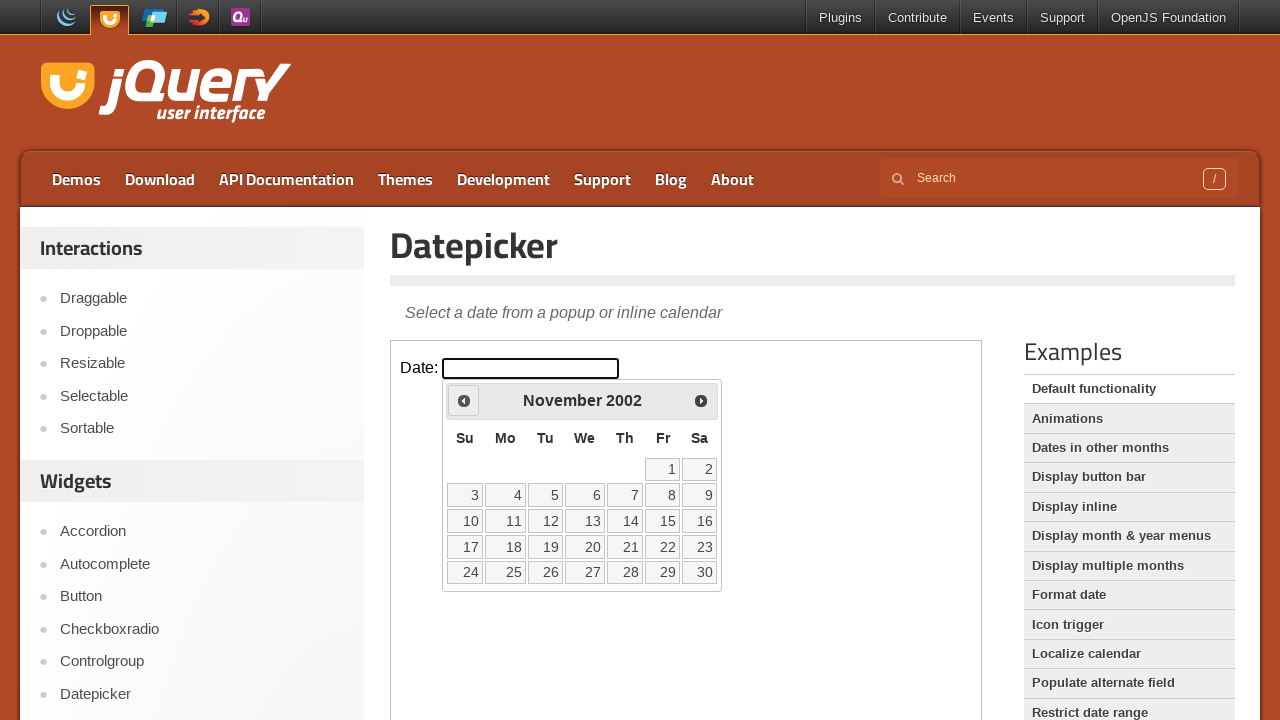

Retrieved updated calendar year: 2002
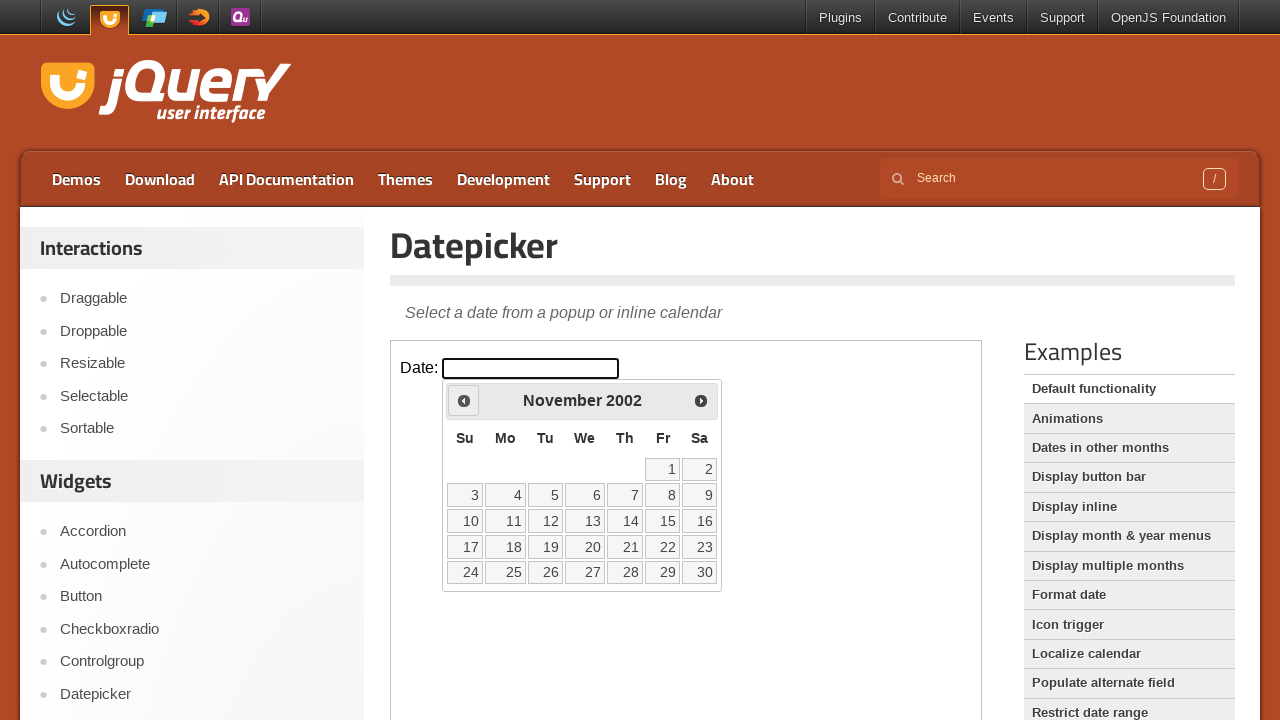

Clicked Previous button to navigate to earlier year at (464, 400) on iframe >> nth=0 >> internal:control=enter-frame >> xpath=//span[contains(text(),
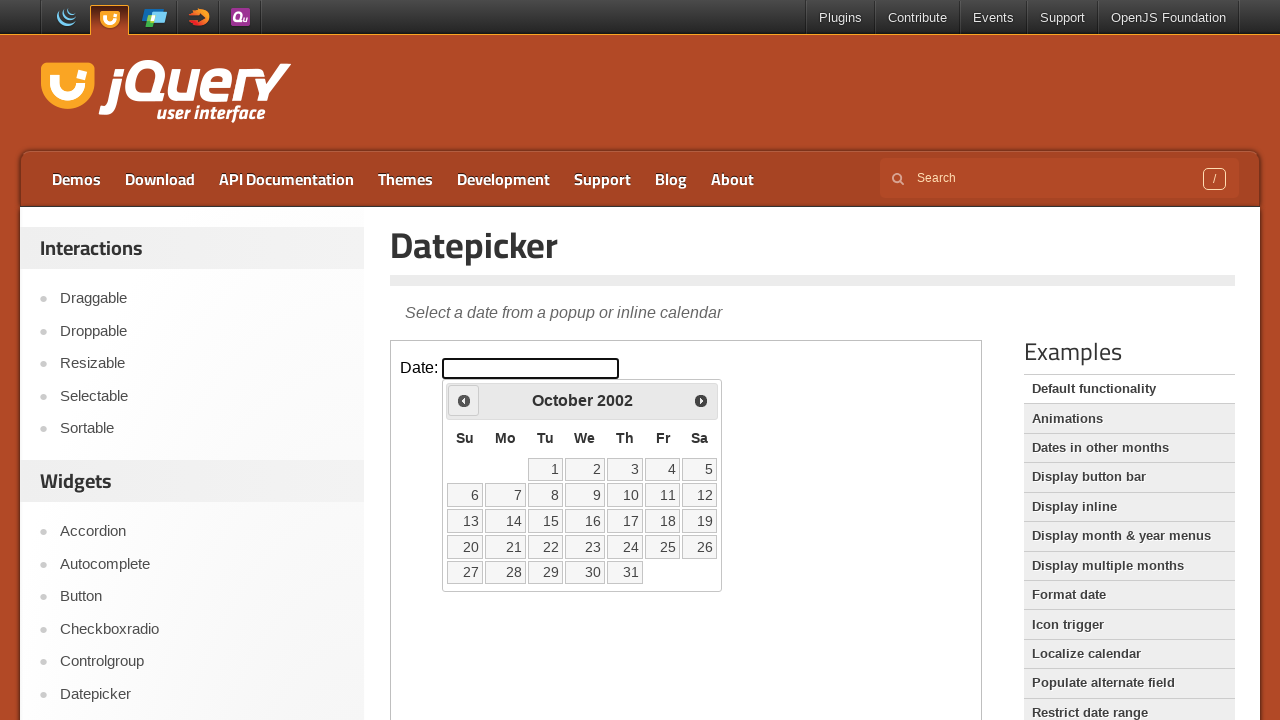

Retrieved updated calendar year: 2002
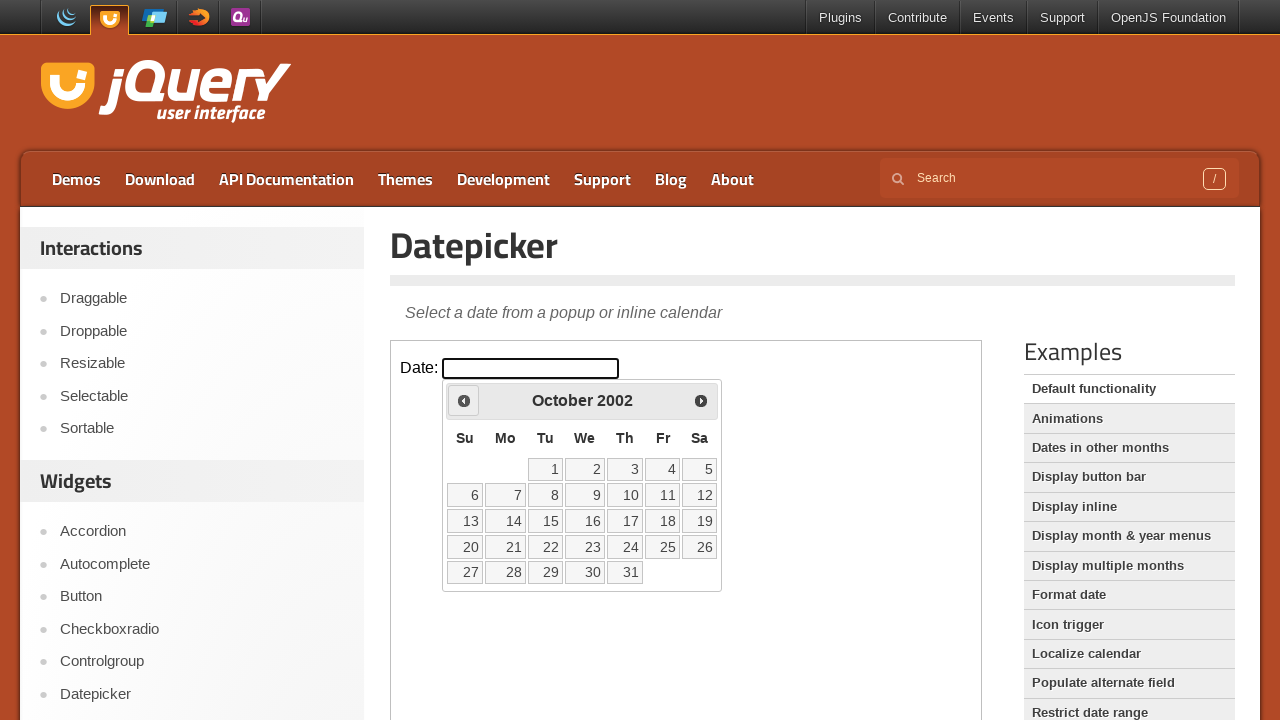

Clicked Previous button to navigate to earlier year at (464, 400) on iframe >> nth=0 >> internal:control=enter-frame >> xpath=//span[contains(text(),
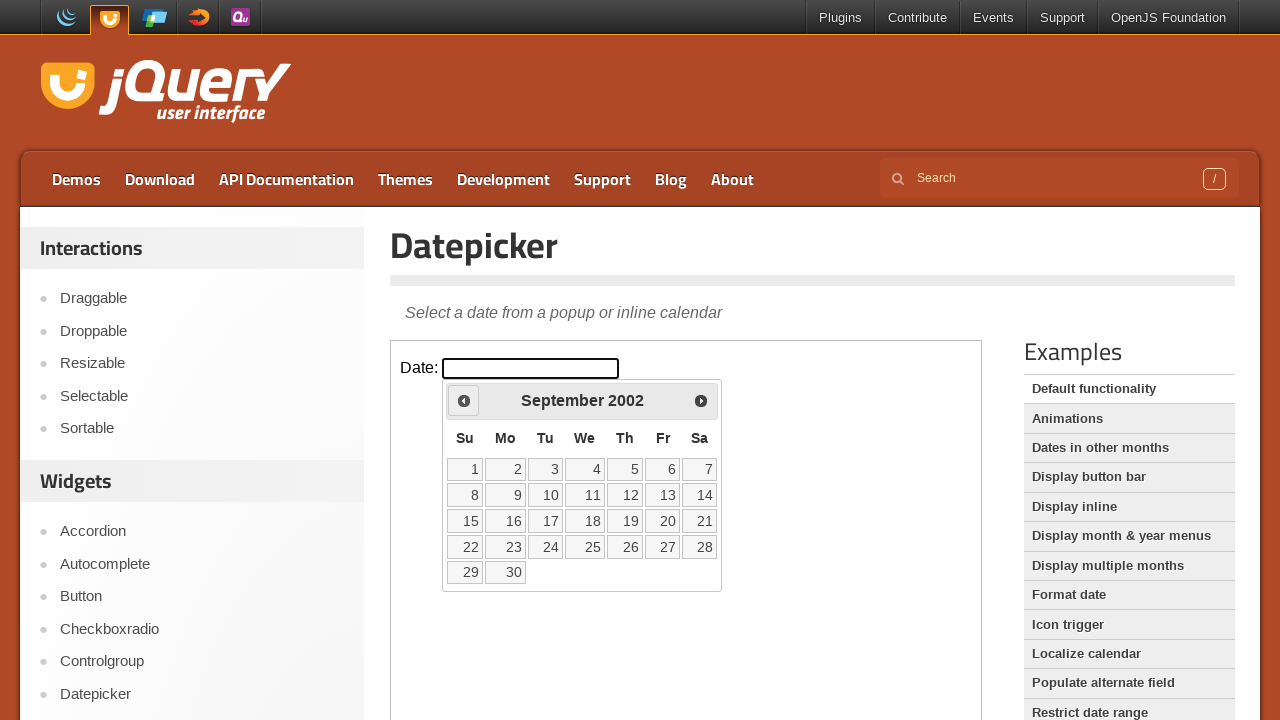

Retrieved updated calendar year: 2002
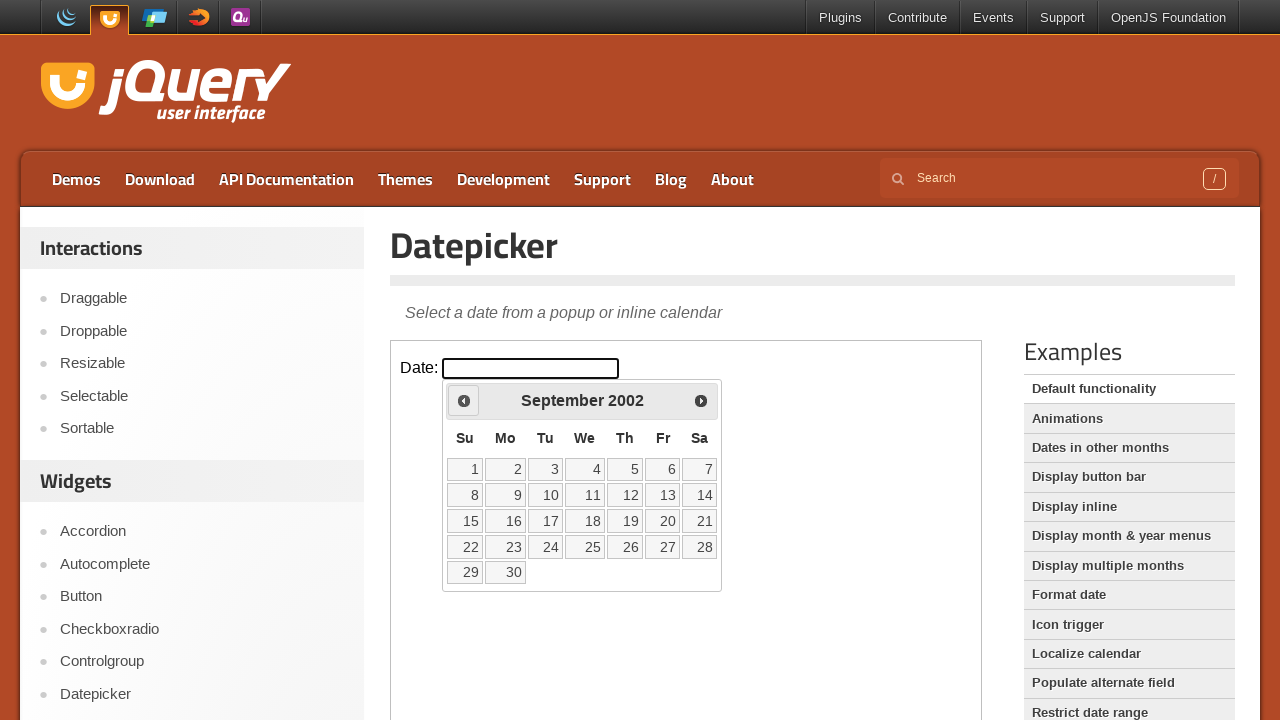

Clicked Previous button to navigate to earlier year at (464, 400) on iframe >> nth=0 >> internal:control=enter-frame >> xpath=//span[contains(text(),
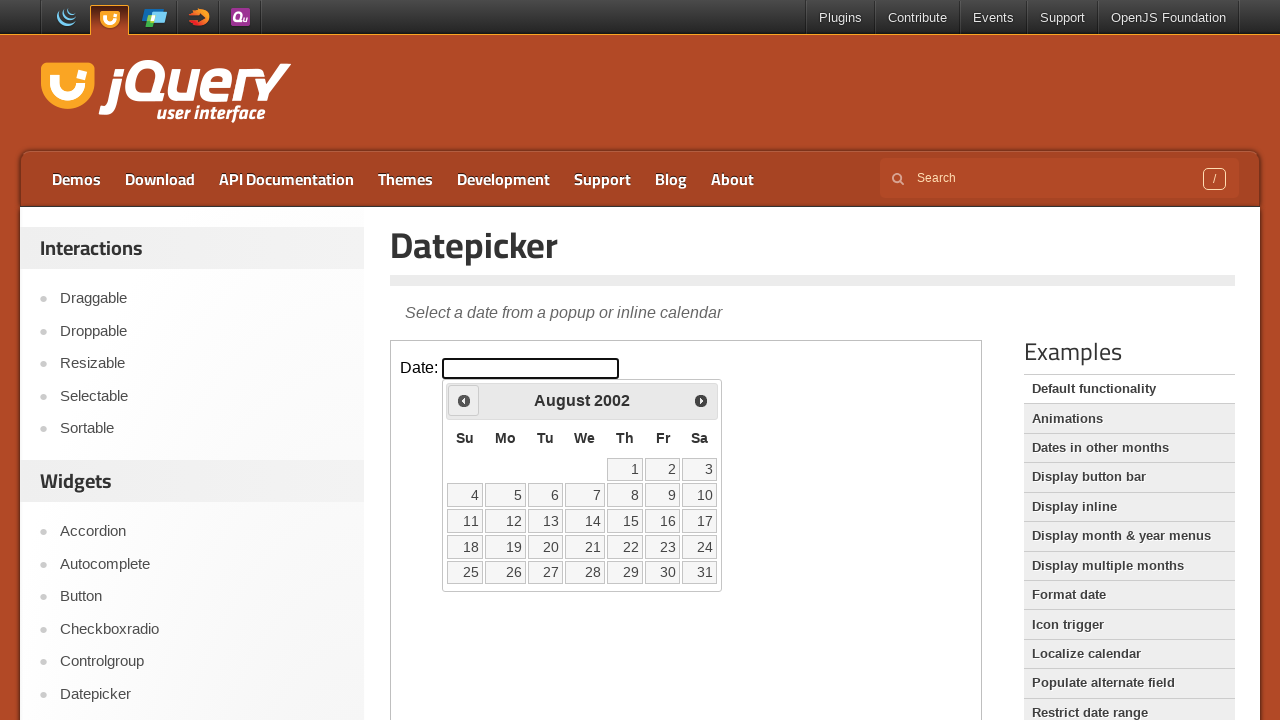

Retrieved updated calendar year: 2002
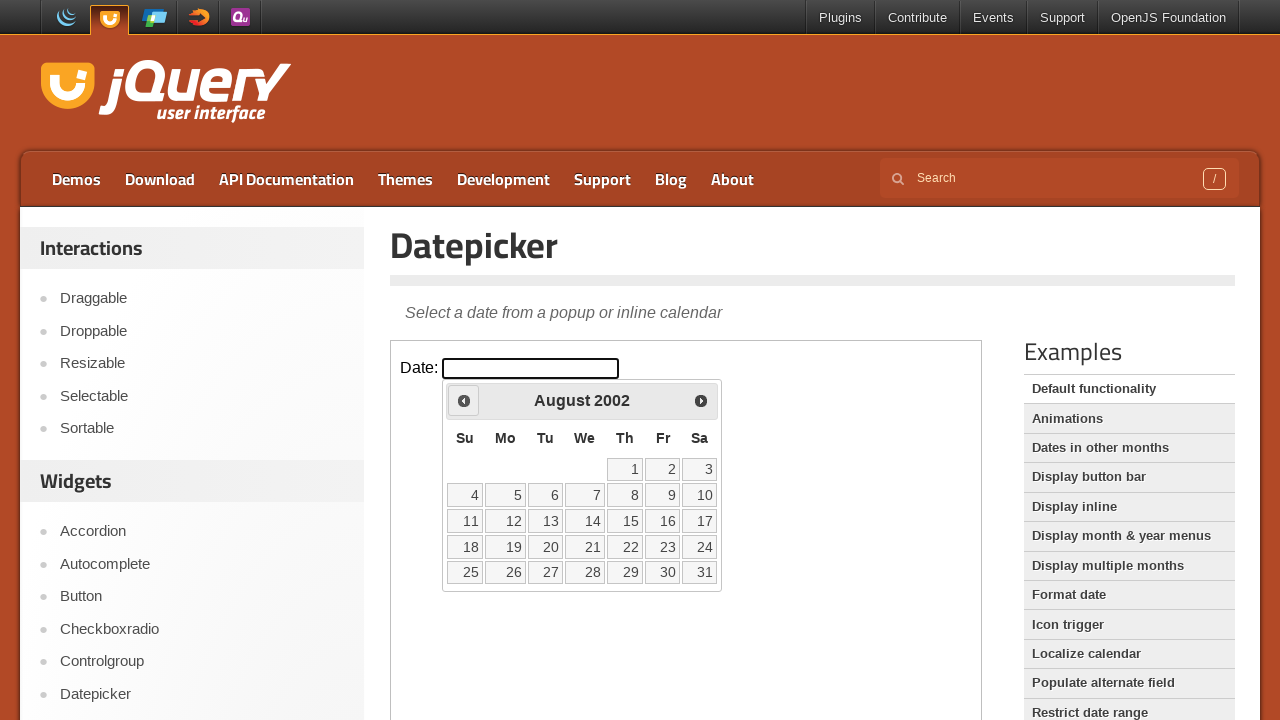

Clicked Previous button to navigate to earlier year at (464, 400) on iframe >> nth=0 >> internal:control=enter-frame >> xpath=//span[contains(text(),
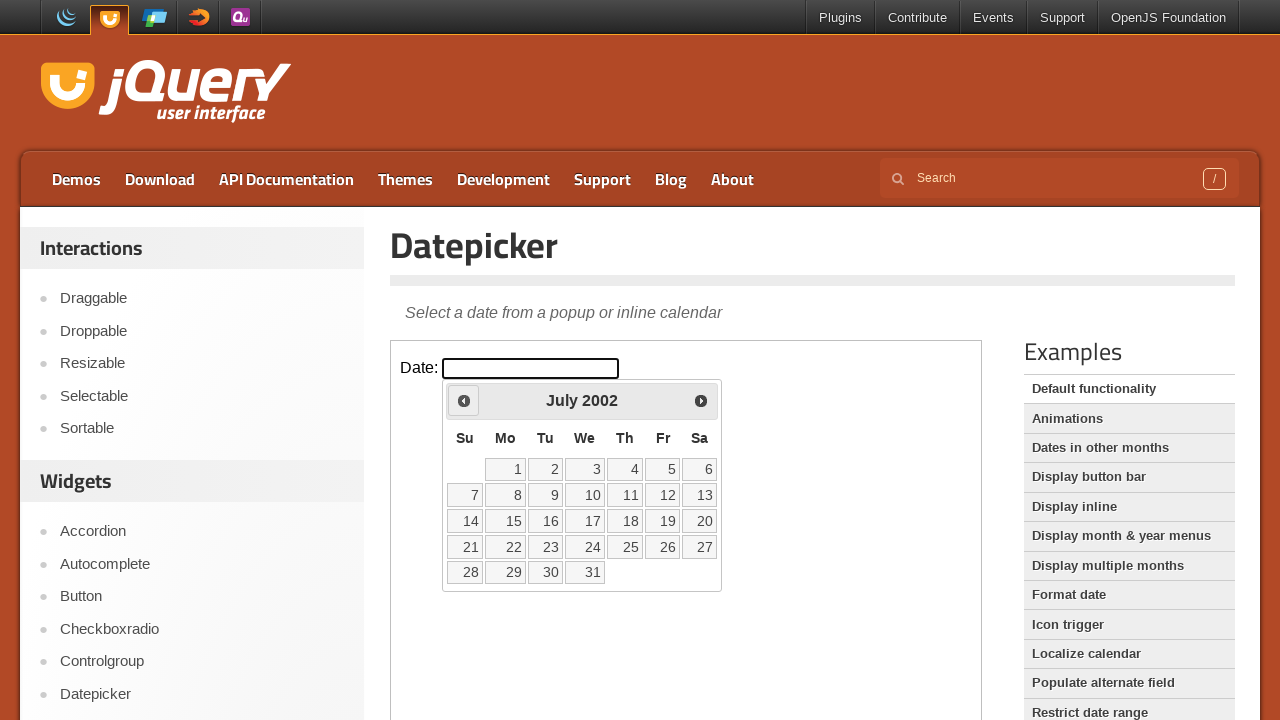

Retrieved updated calendar year: 2002
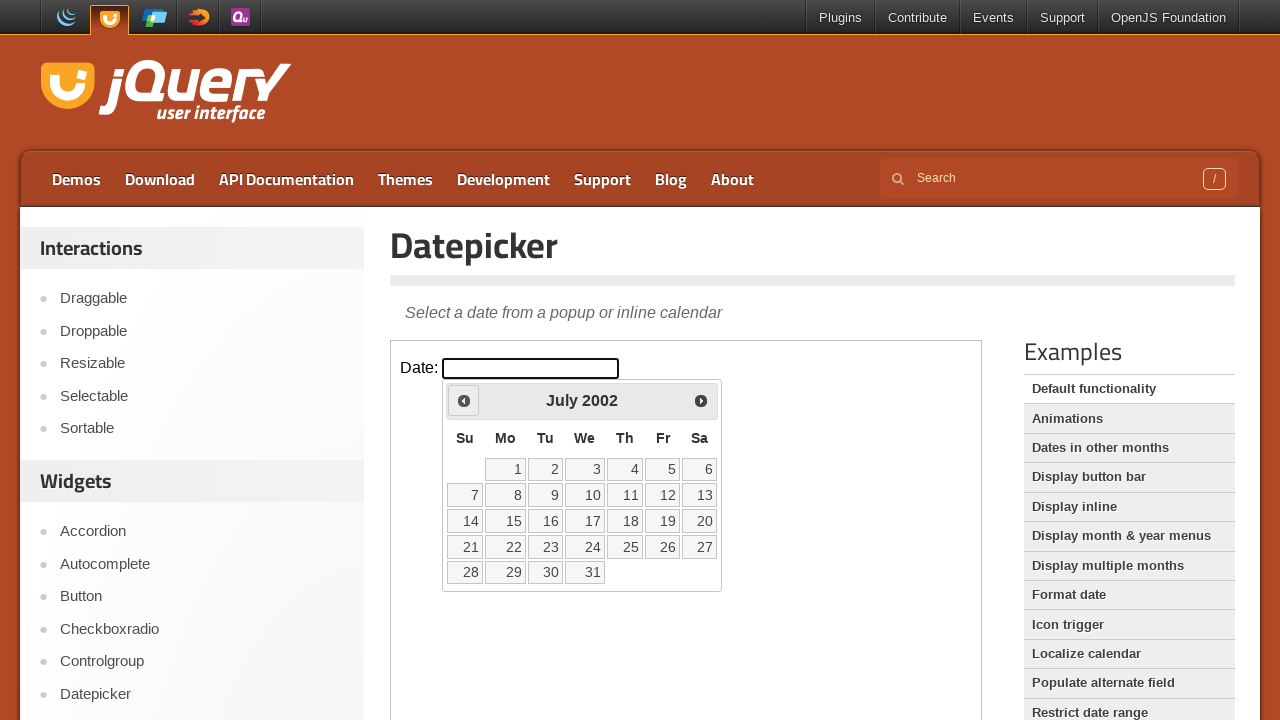

Clicked Previous button to navigate to earlier year at (464, 400) on iframe >> nth=0 >> internal:control=enter-frame >> xpath=//span[contains(text(),
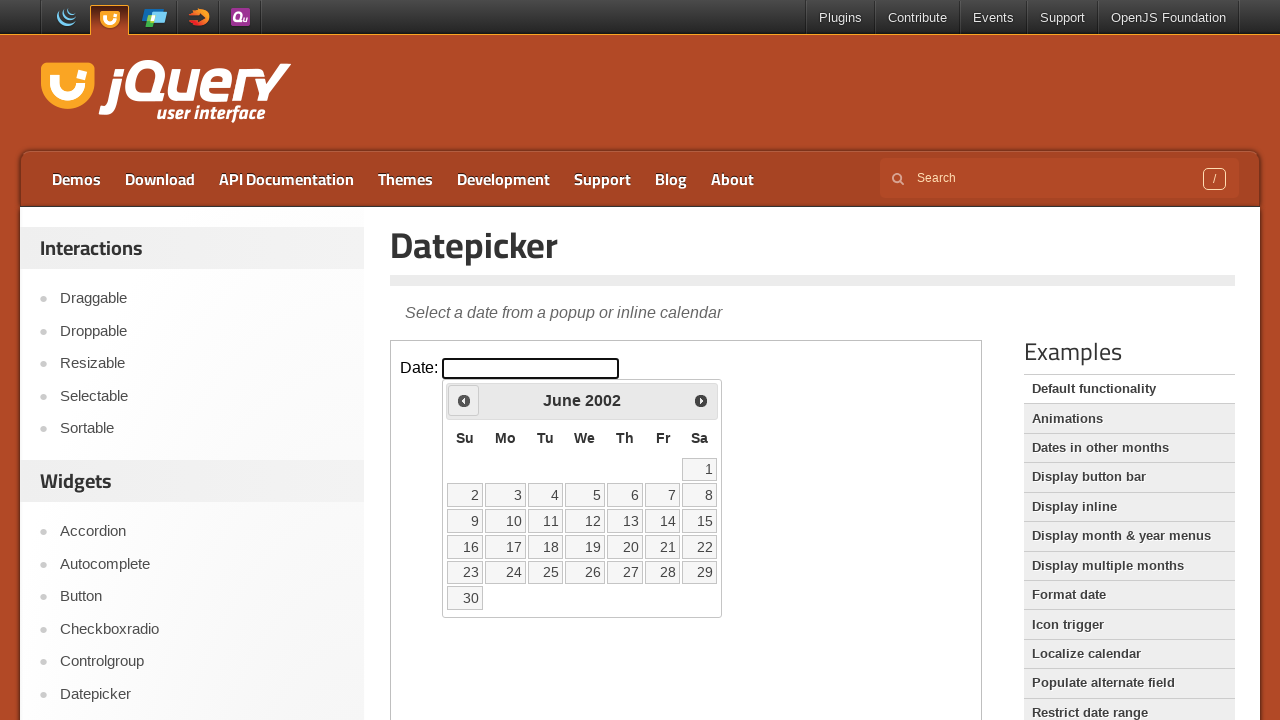

Retrieved updated calendar year: 2002
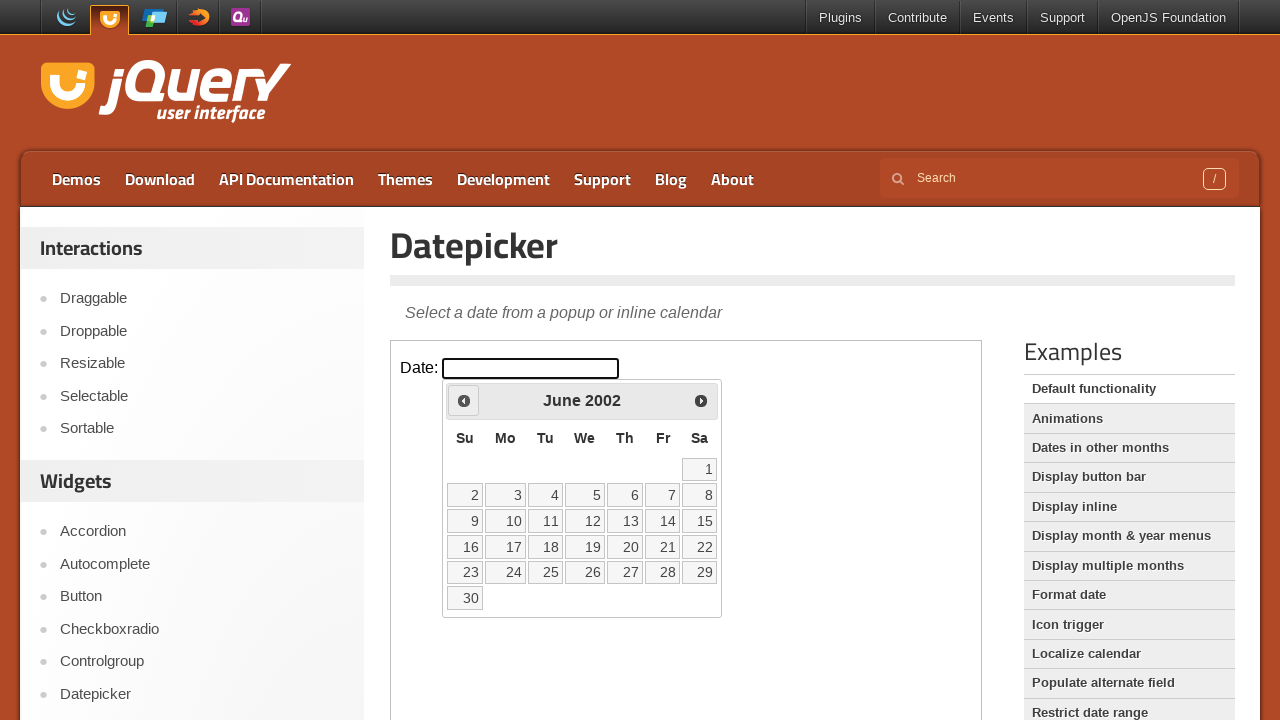

Clicked Previous button to navigate to earlier year at (464, 400) on iframe >> nth=0 >> internal:control=enter-frame >> xpath=//span[contains(text(),
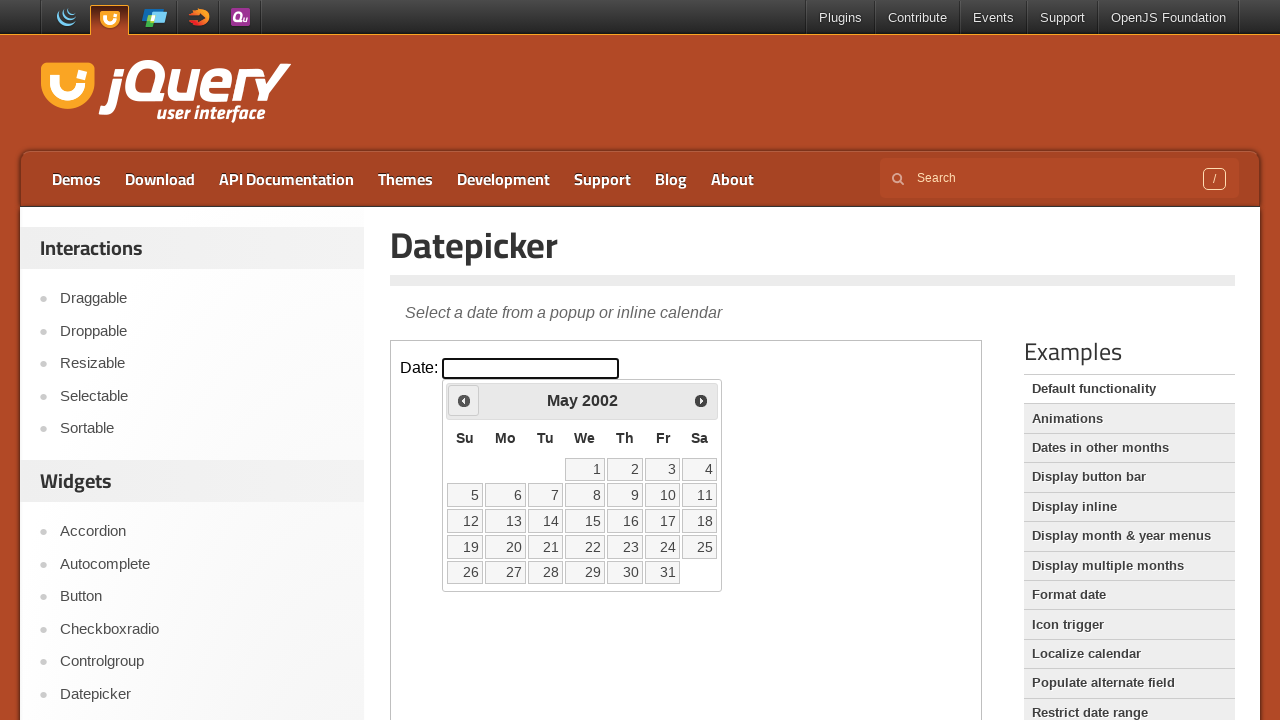

Retrieved updated calendar year: 2002
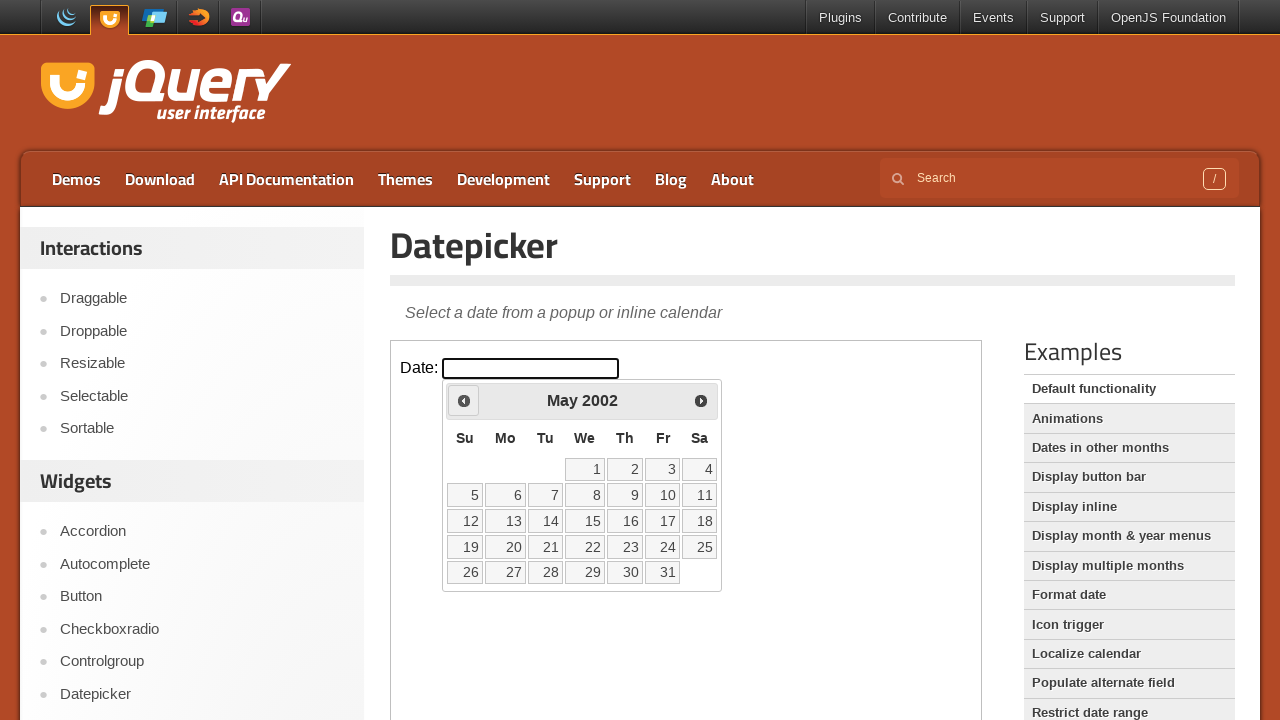

Clicked Previous button to navigate to earlier year at (464, 400) on iframe >> nth=0 >> internal:control=enter-frame >> xpath=//span[contains(text(),
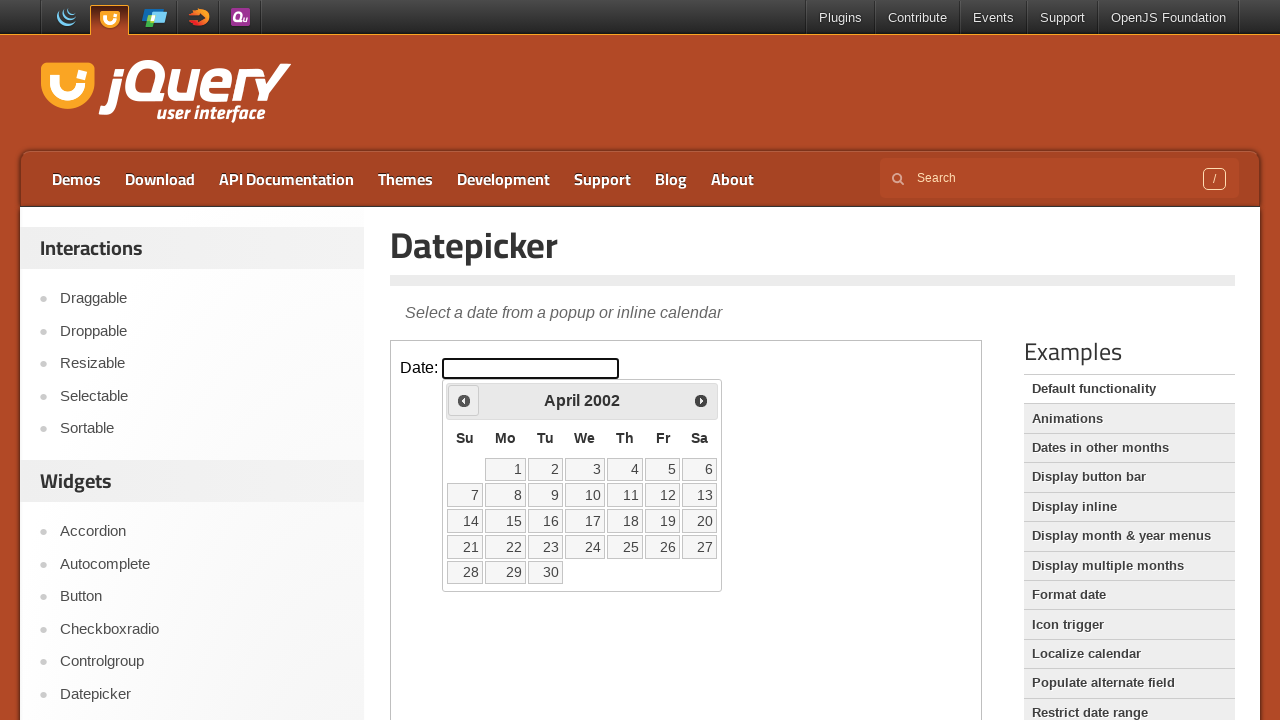

Retrieved updated calendar year: 2002
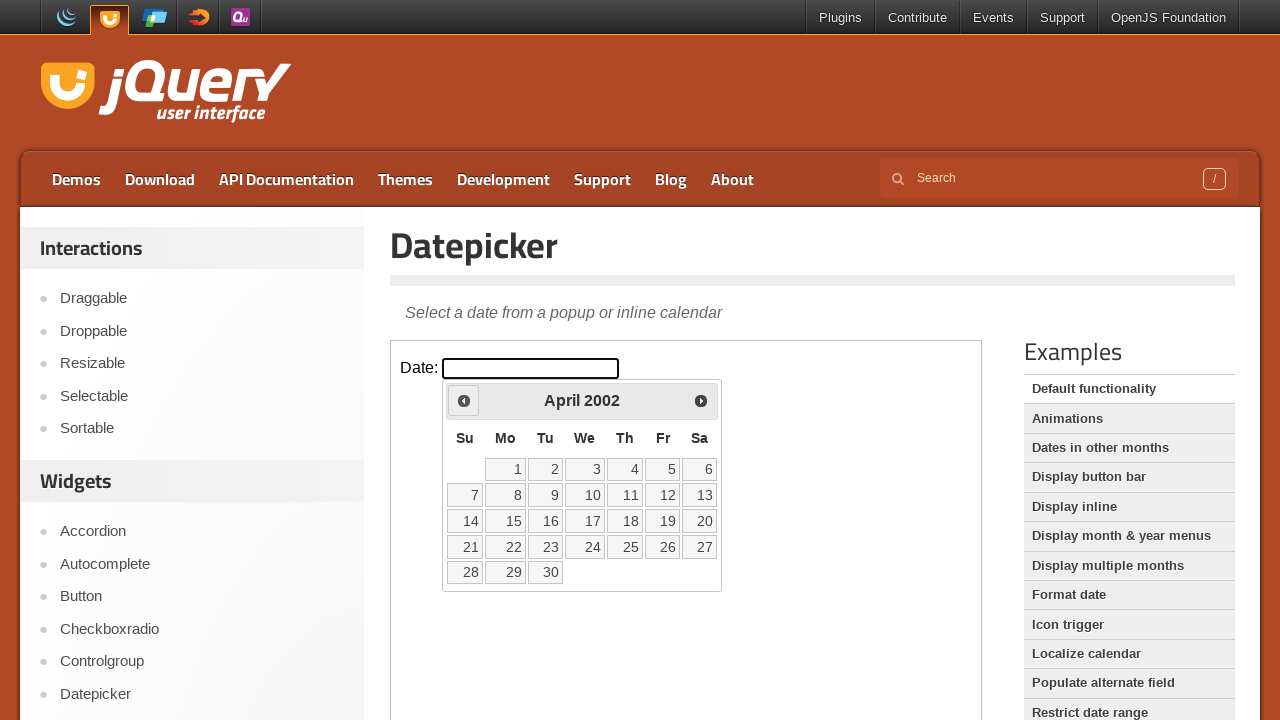

Clicked Previous button to navigate to earlier year at (464, 400) on iframe >> nth=0 >> internal:control=enter-frame >> xpath=//span[contains(text(),
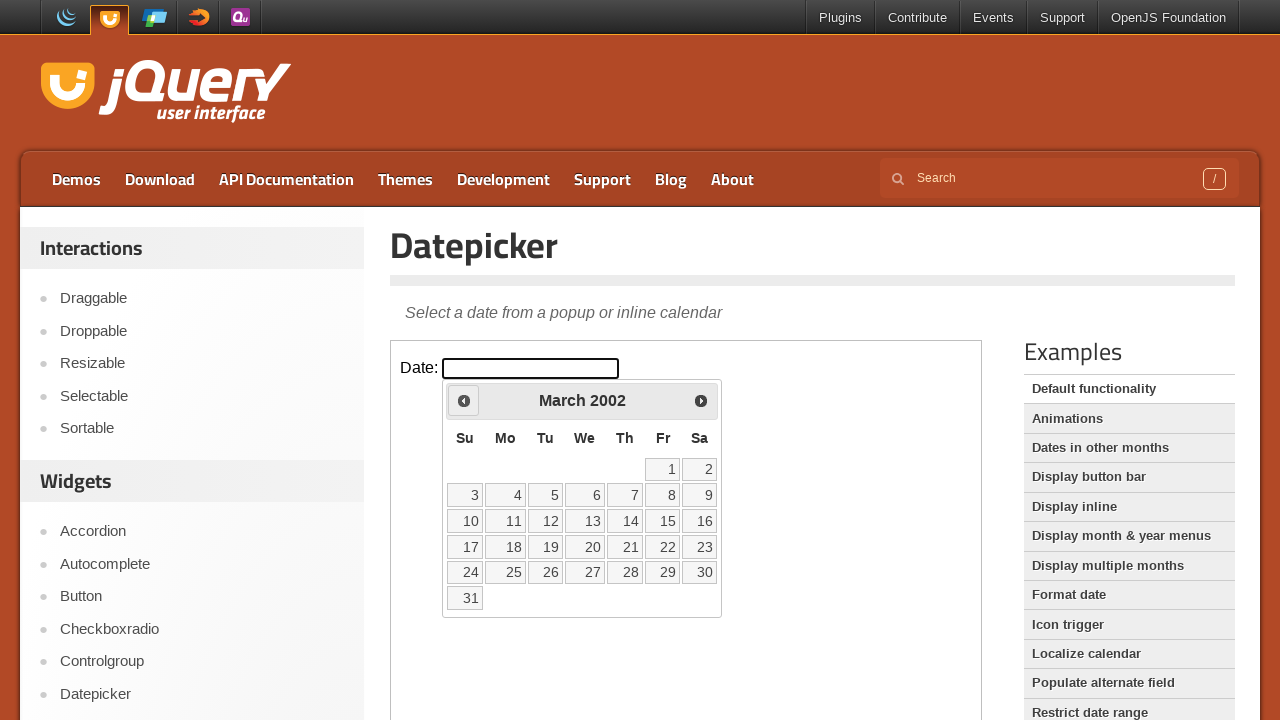

Retrieved updated calendar year: 2002
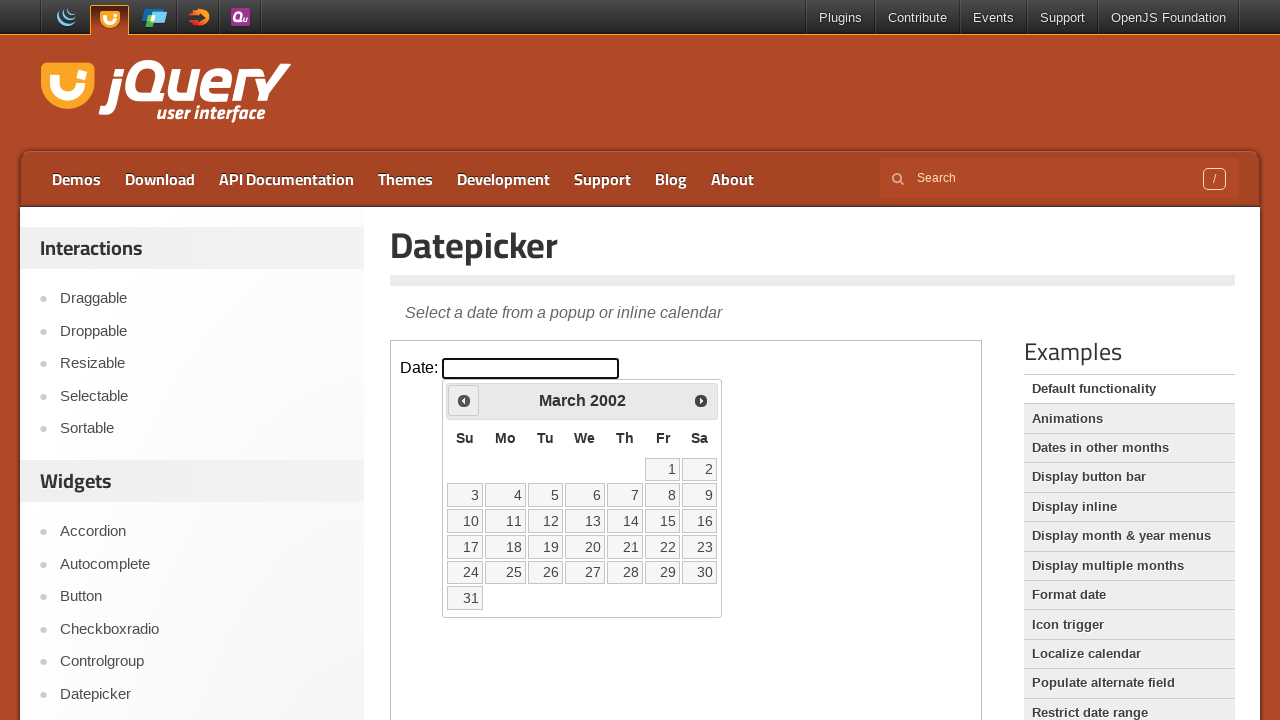

Clicked Previous button to navigate to earlier year at (464, 400) on iframe >> nth=0 >> internal:control=enter-frame >> xpath=//span[contains(text(),
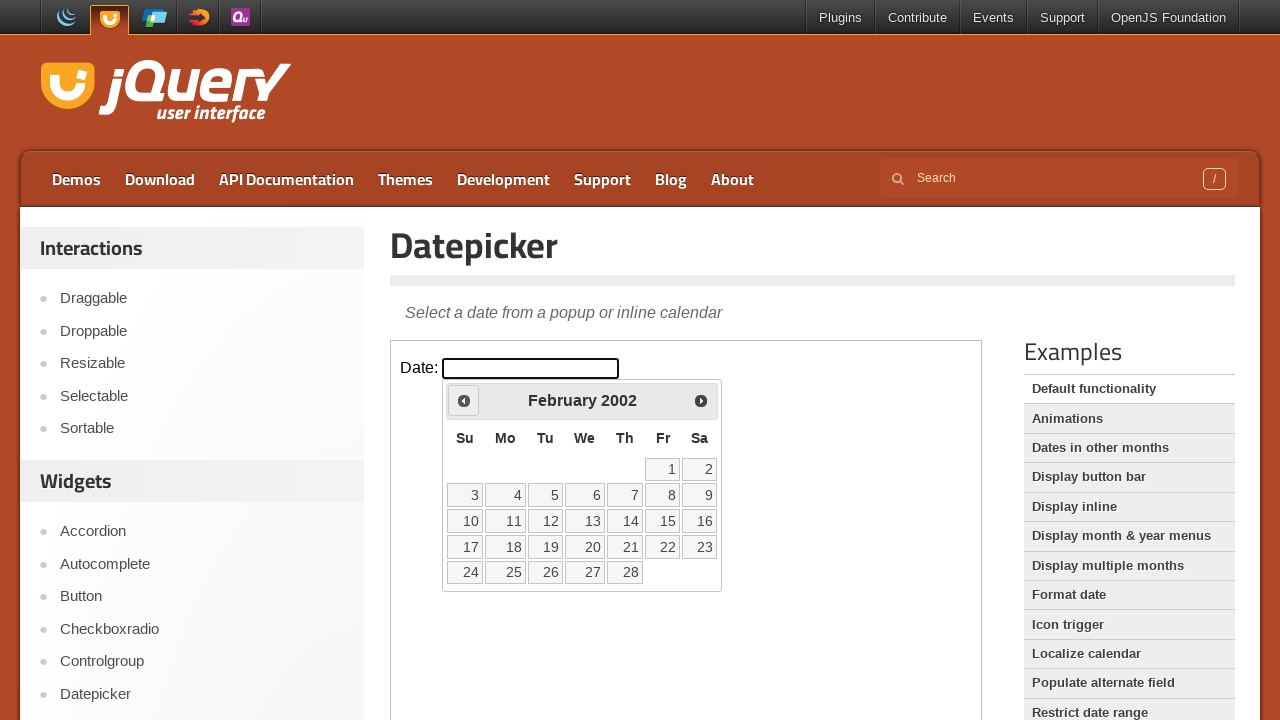

Retrieved updated calendar year: 2002
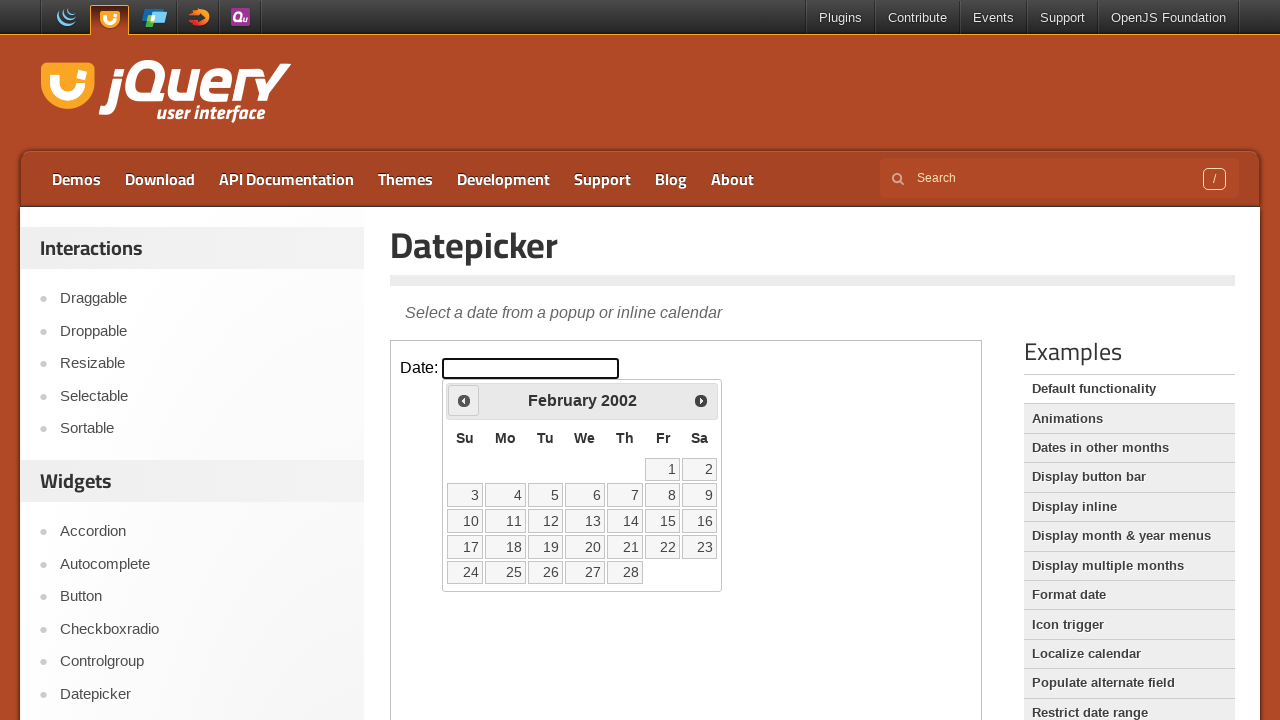

Clicked Previous button to navigate to earlier year at (464, 400) on iframe >> nth=0 >> internal:control=enter-frame >> xpath=//span[contains(text(),
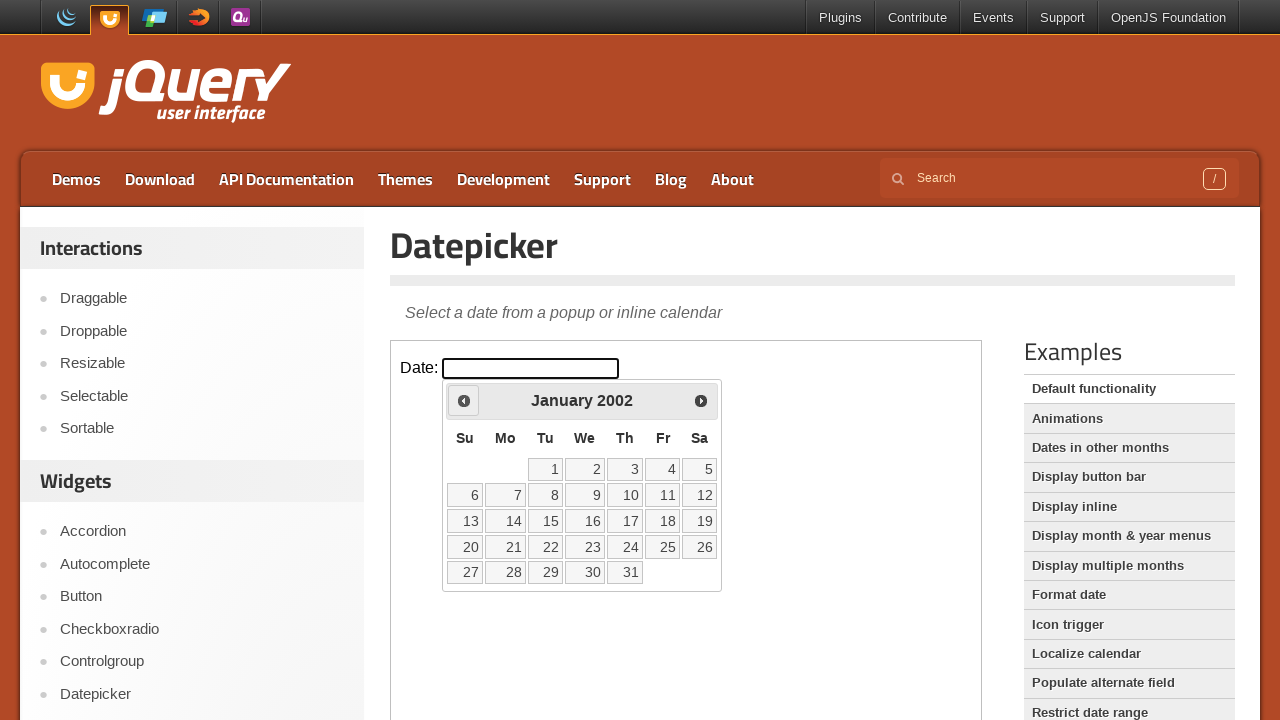

Retrieved updated calendar year: 2002
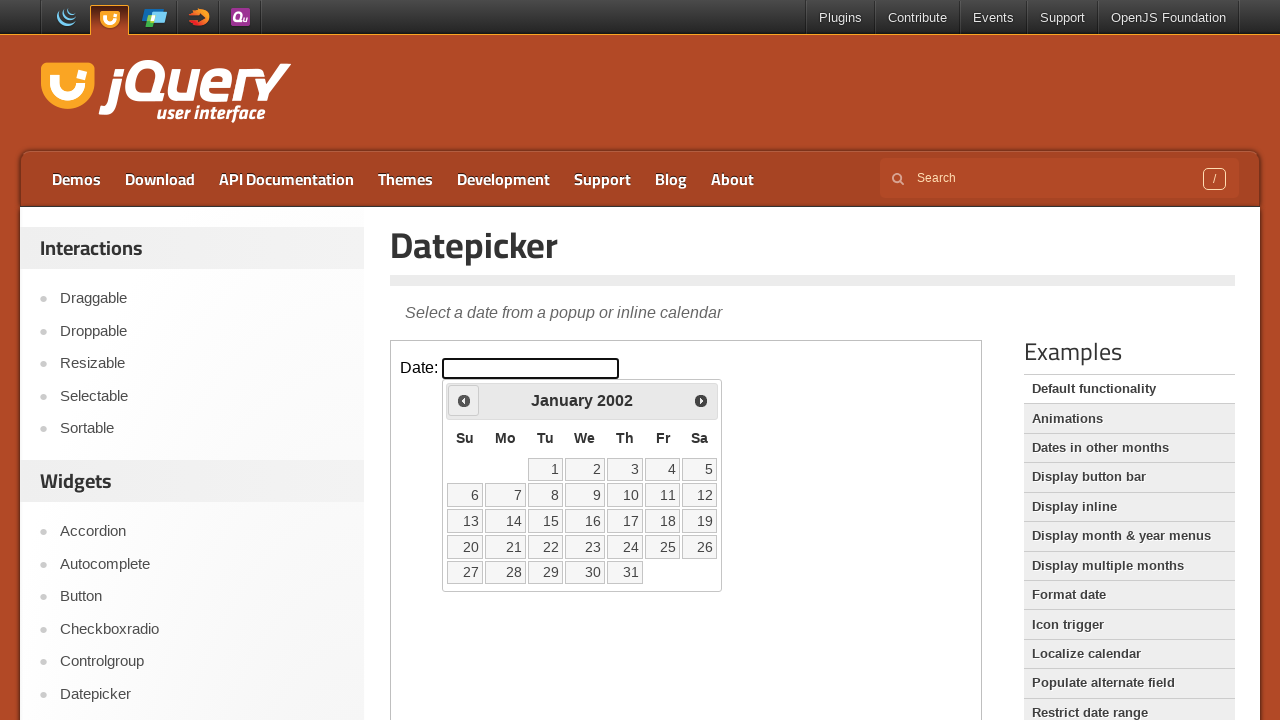

Clicked Previous button to navigate to earlier year at (464, 400) on iframe >> nth=0 >> internal:control=enter-frame >> xpath=//span[contains(text(),
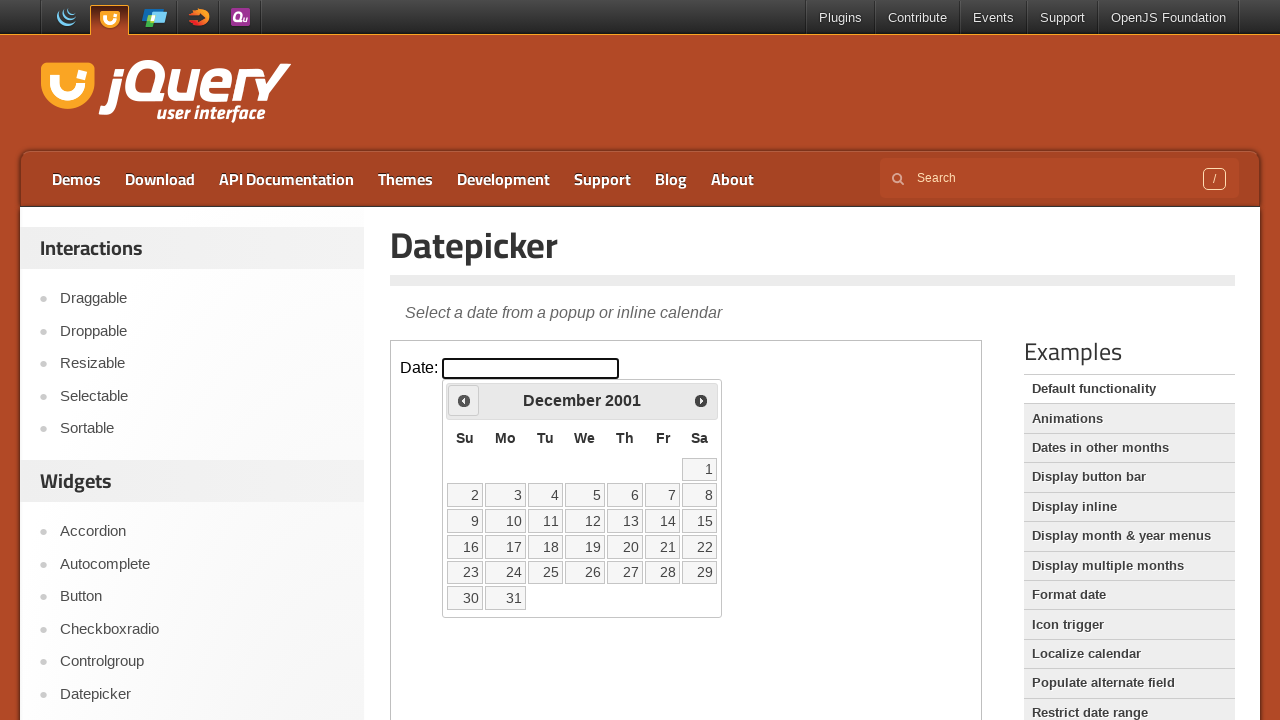

Retrieved updated calendar year: 2001
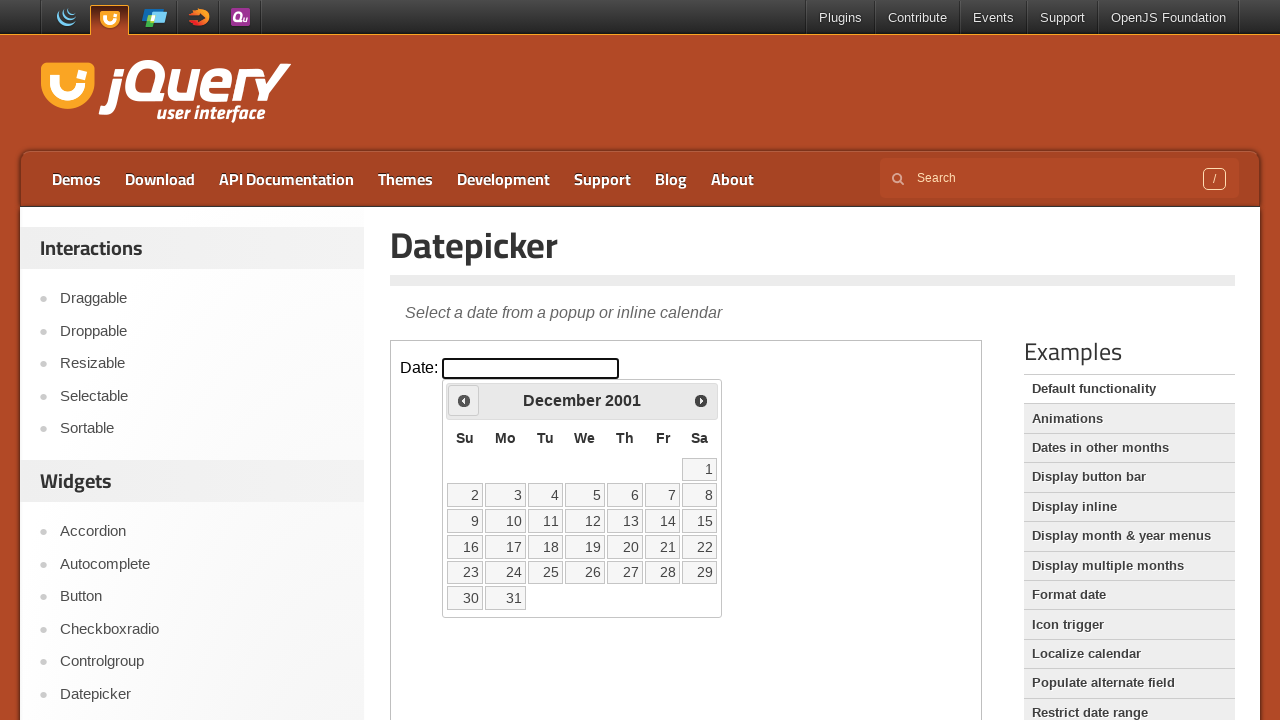

Clicked Previous button to navigate to earlier year at (464, 400) on iframe >> nth=0 >> internal:control=enter-frame >> xpath=//span[contains(text(),
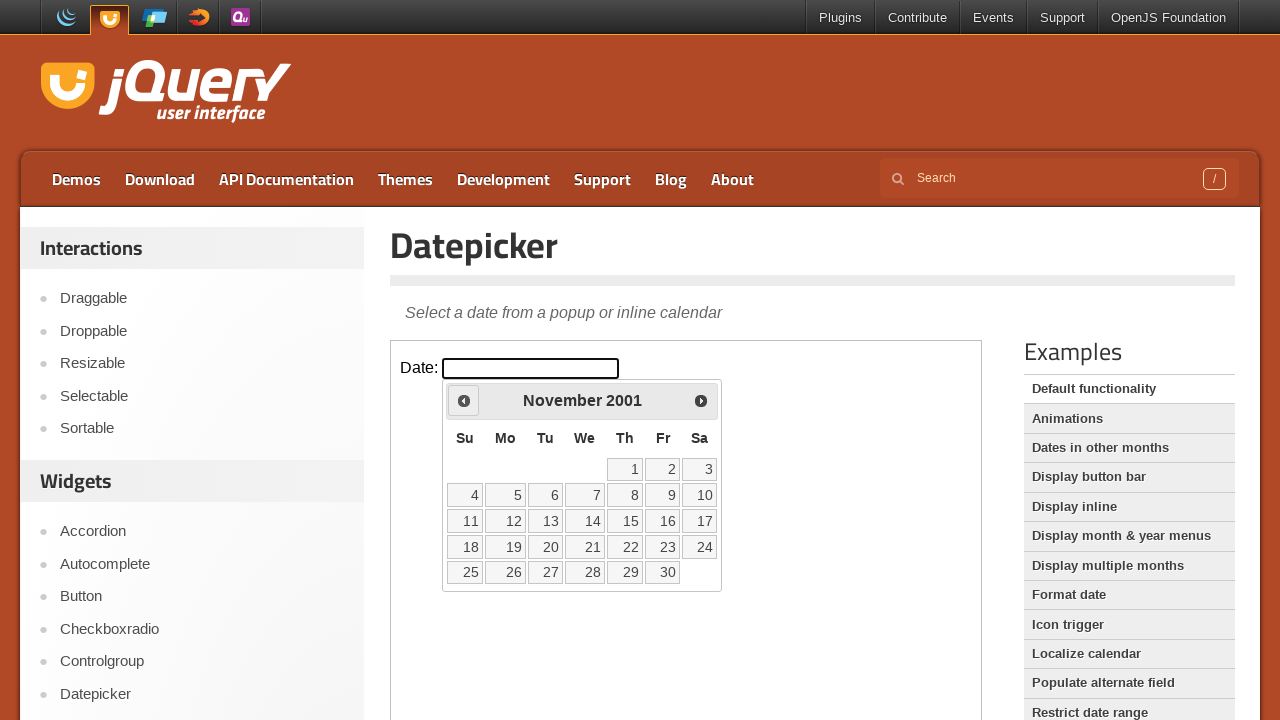

Retrieved updated calendar year: 2001
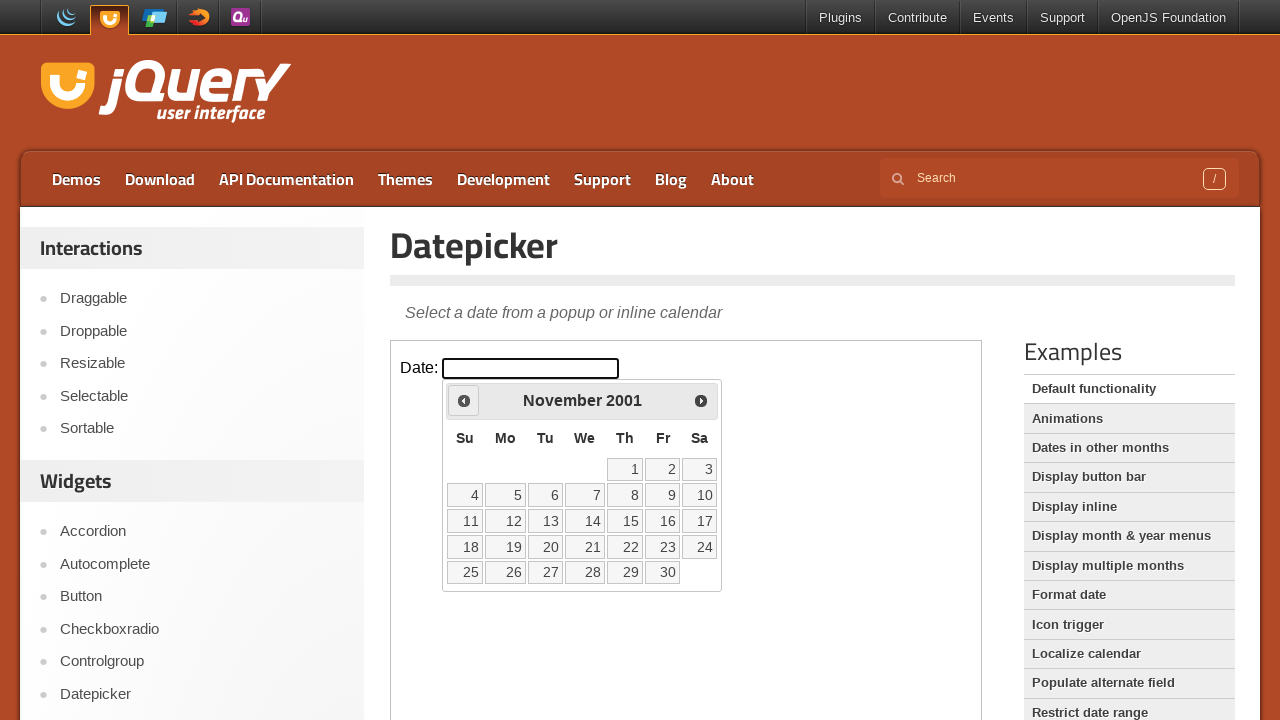

Clicked Previous button to navigate to earlier year at (464, 400) on iframe >> nth=0 >> internal:control=enter-frame >> xpath=//span[contains(text(),
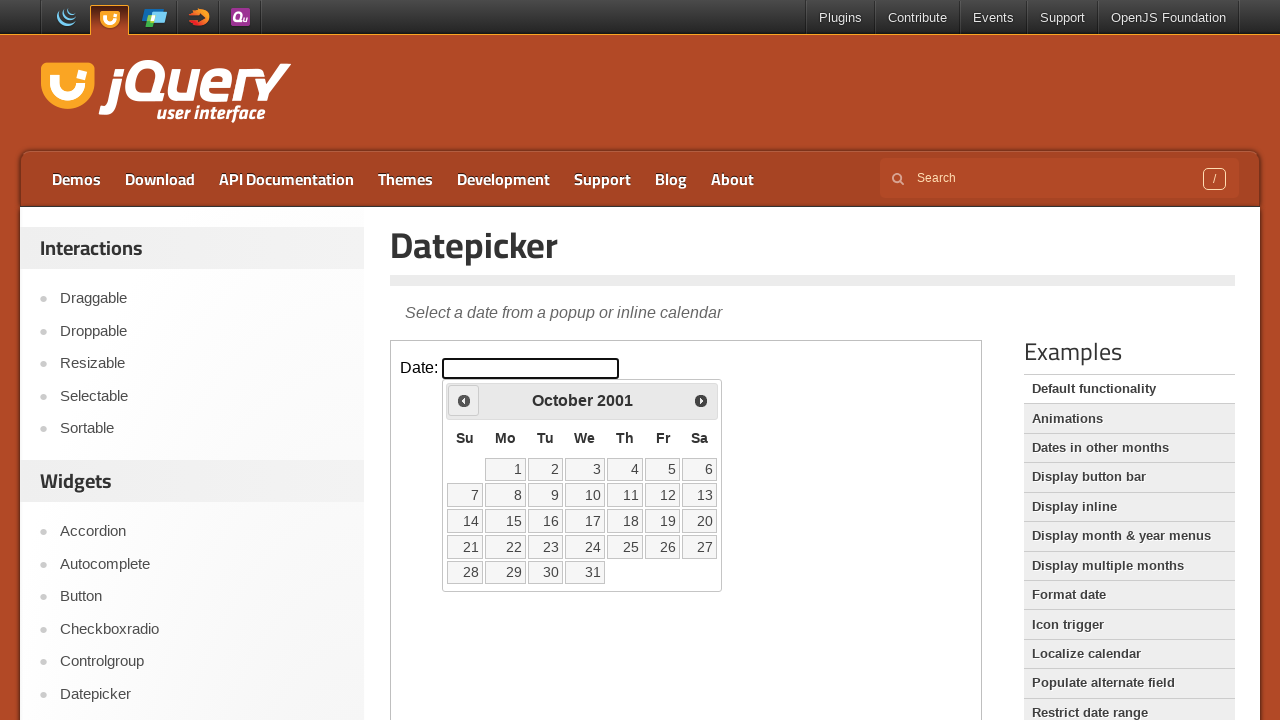

Retrieved updated calendar year: 2001
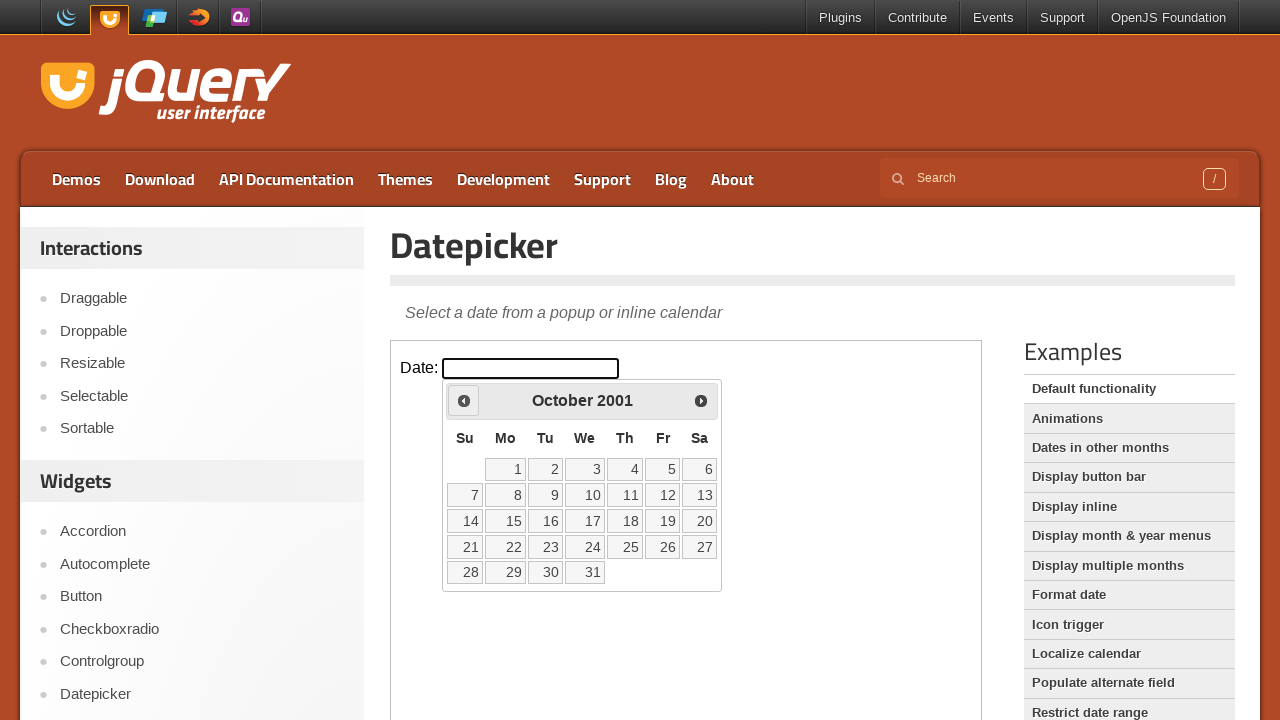

Clicked Previous button to navigate to earlier year at (464, 400) on iframe >> nth=0 >> internal:control=enter-frame >> xpath=//span[contains(text(),
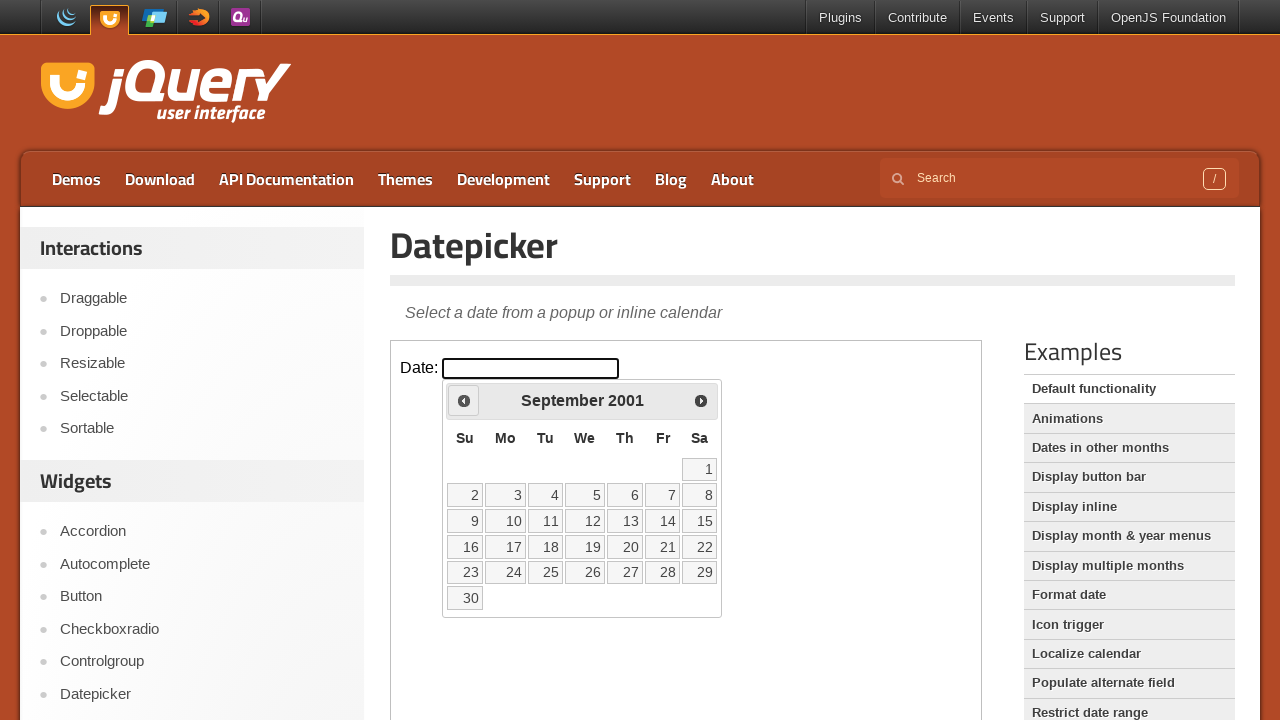

Retrieved updated calendar year: 2001
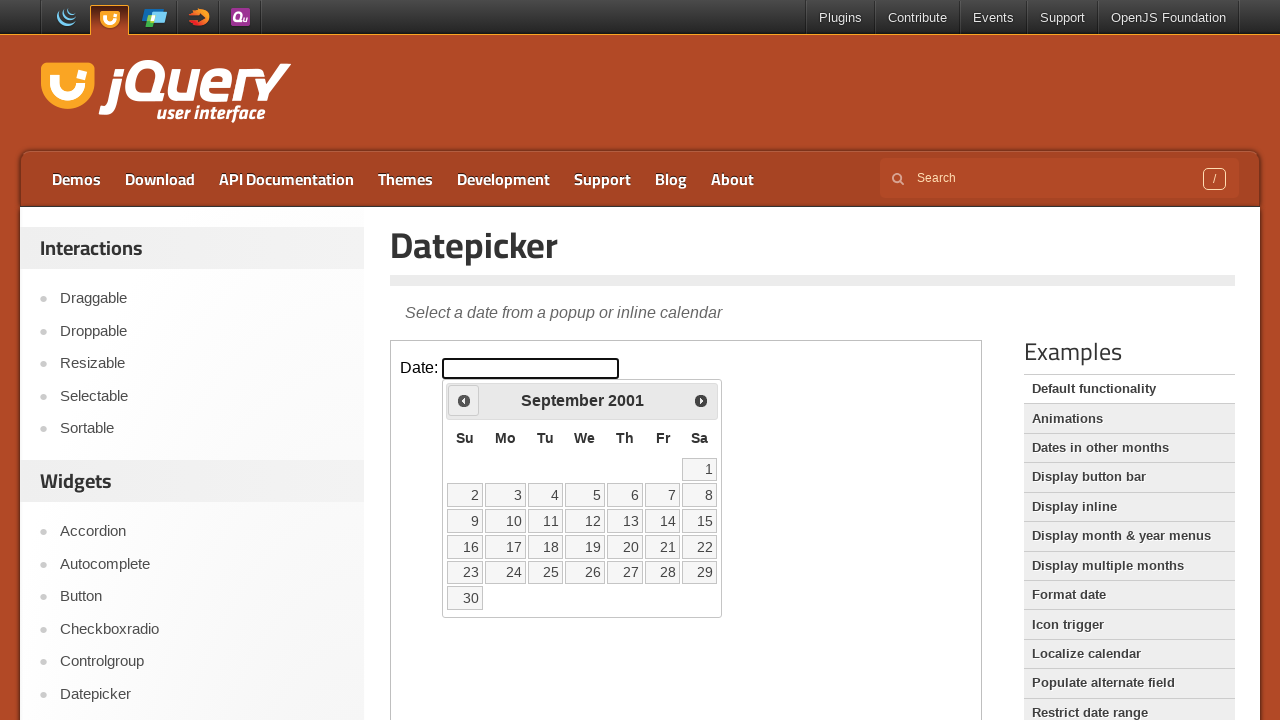

Clicked Previous button to navigate to earlier year at (464, 400) on iframe >> nth=0 >> internal:control=enter-frame >> xpath=//span[contains(text(),
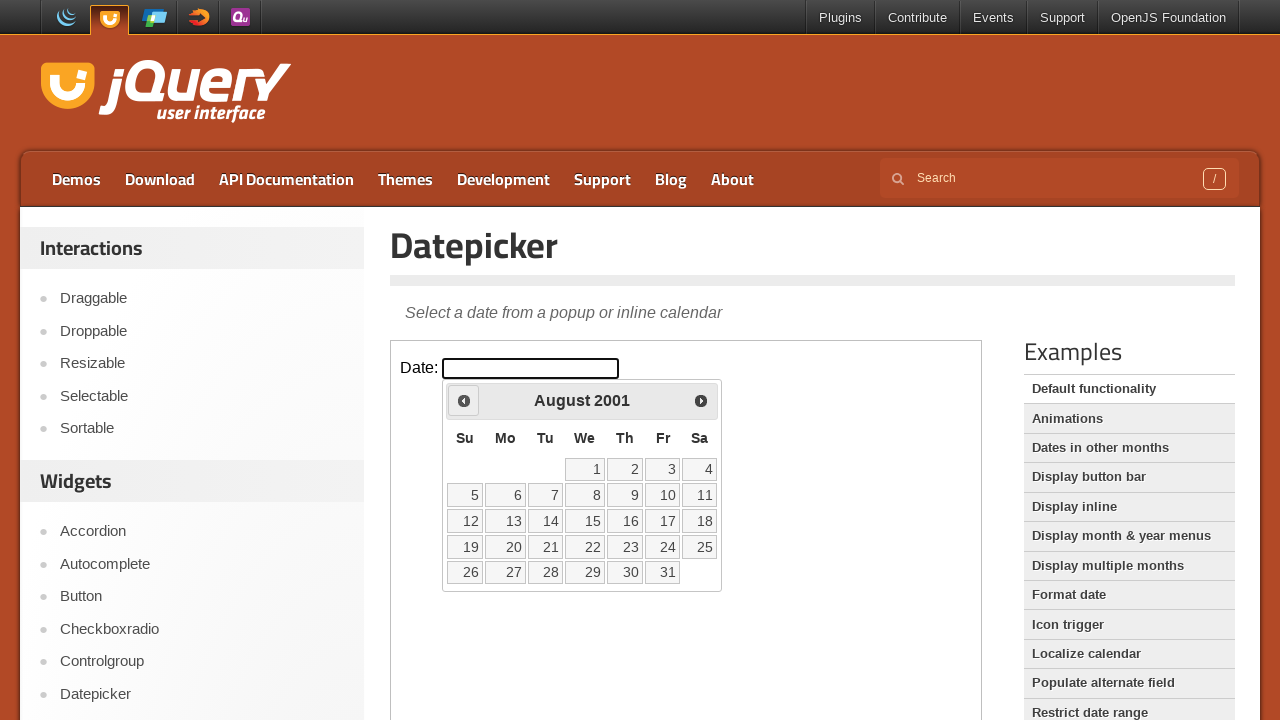

Retrieved updated calendar year: 2001
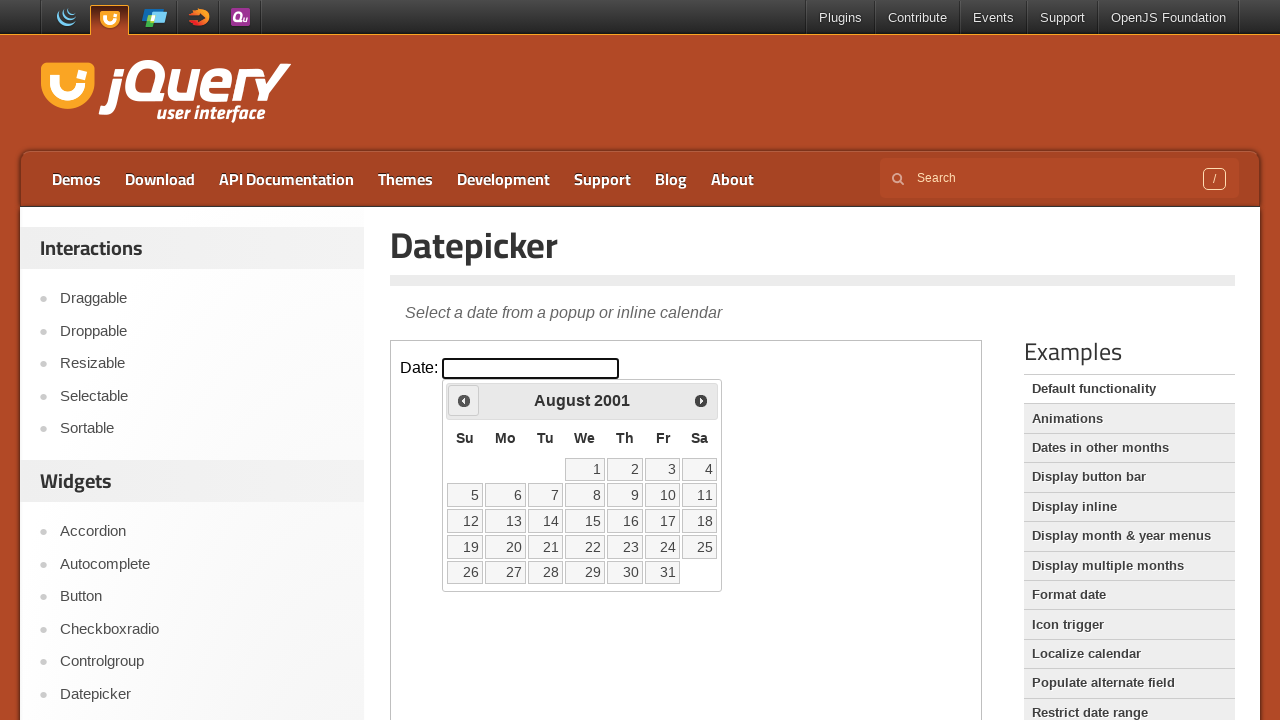

Clicked Previous button to navigate to earlier year at (464, 400) on iframe >> nth=0 >> internal:control=enter-frame >> xpath=//span[contains(text(),
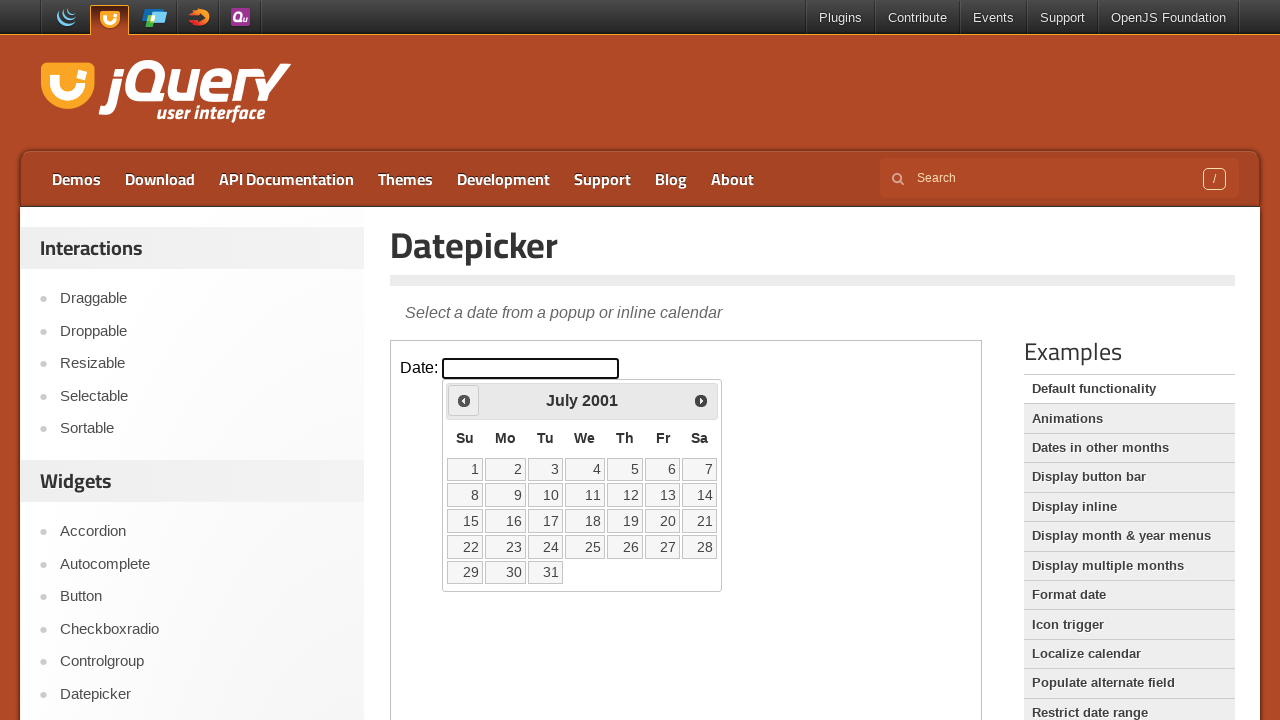

Retrieved updated calendar year: 2001
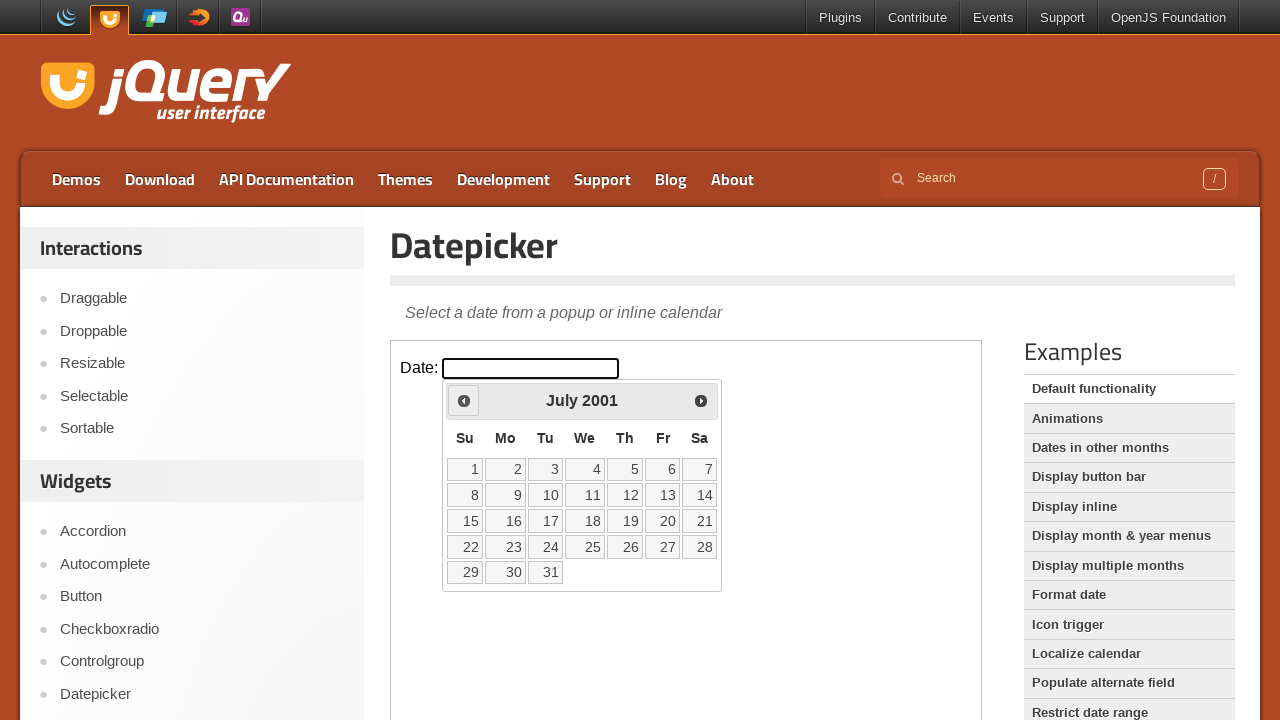

Clicked Previous button to navigate to earlier year at (464, 400) on iframe >> nth=0 >> internal:control=enter-frame >> xpath=//span[contains(text(),
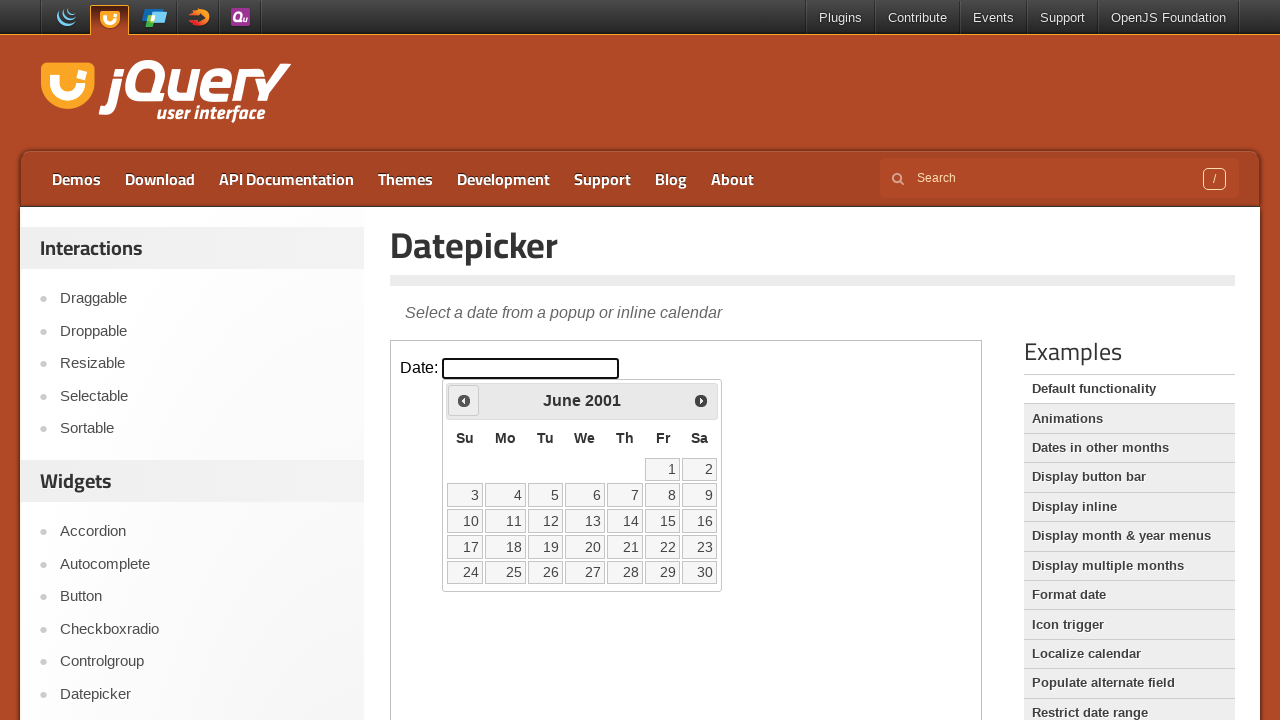

Retrieved updated calendar year: 2001
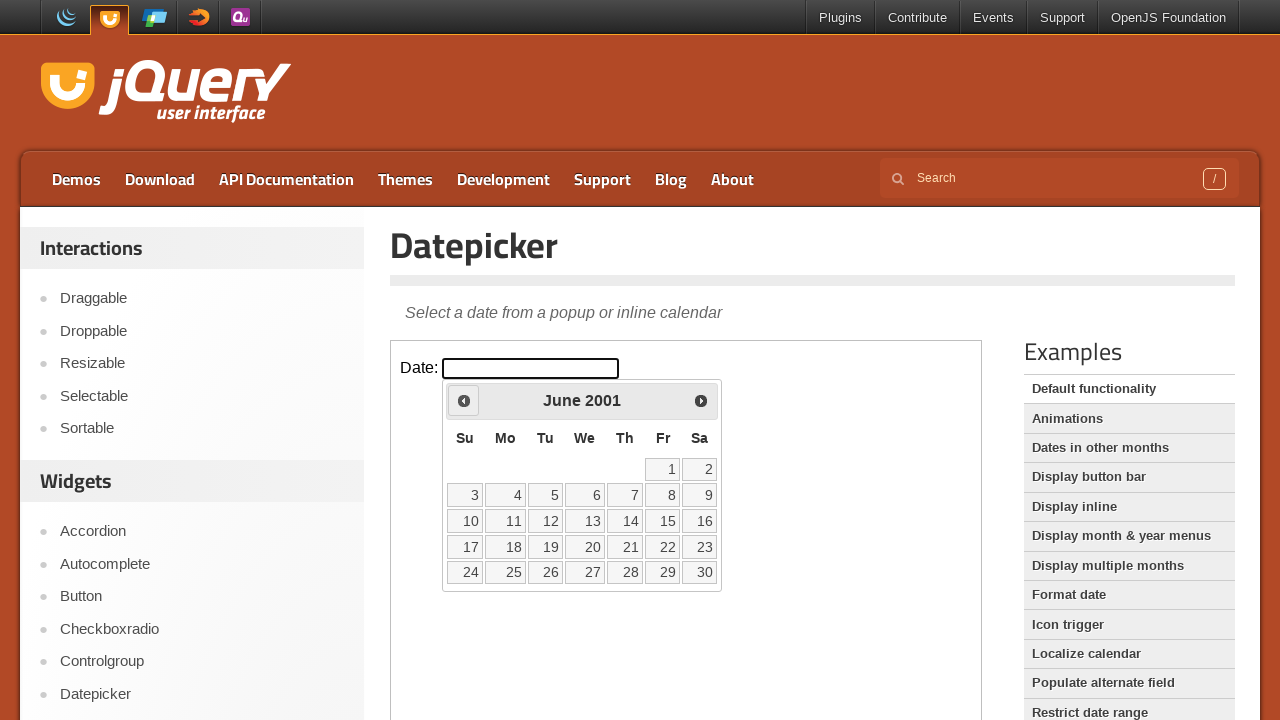

Clicked Previous button to navigate to earlier year at (464, 400) on iframe >> nth=0 >> internal:control=enter-frame >> xpath=//span[contains(text(),
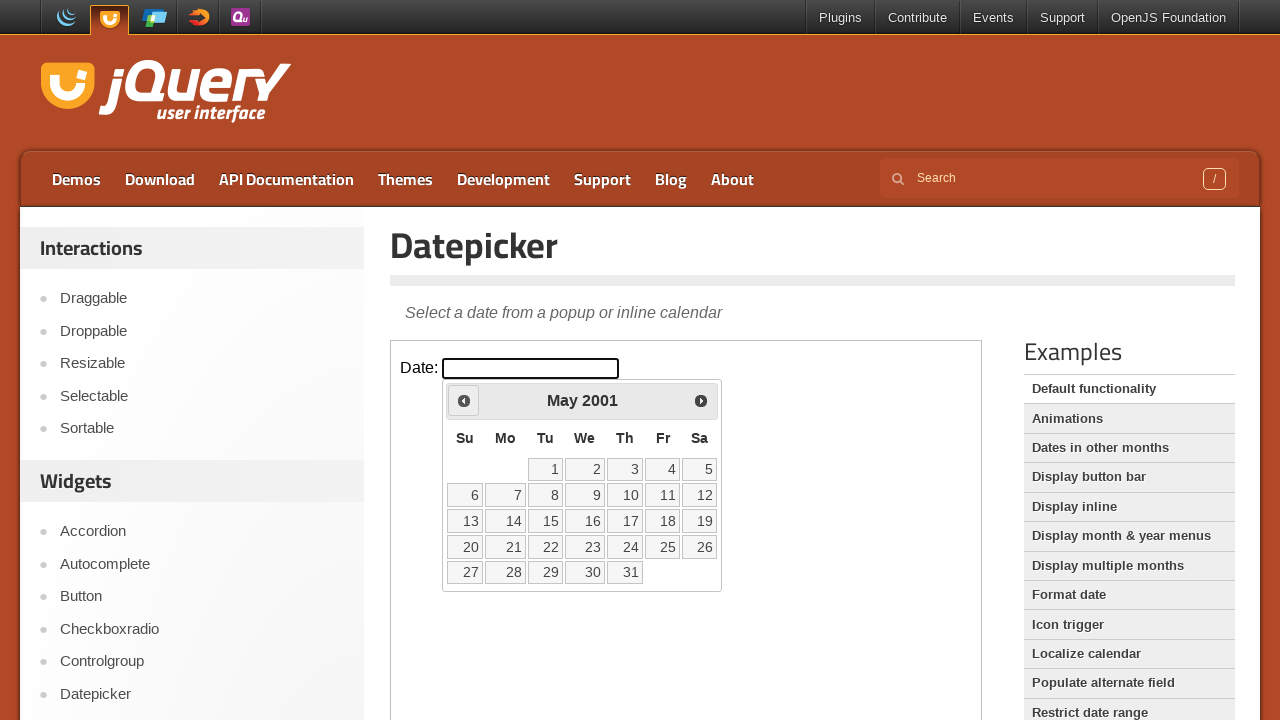

Retrieved updated calendar year: 2001
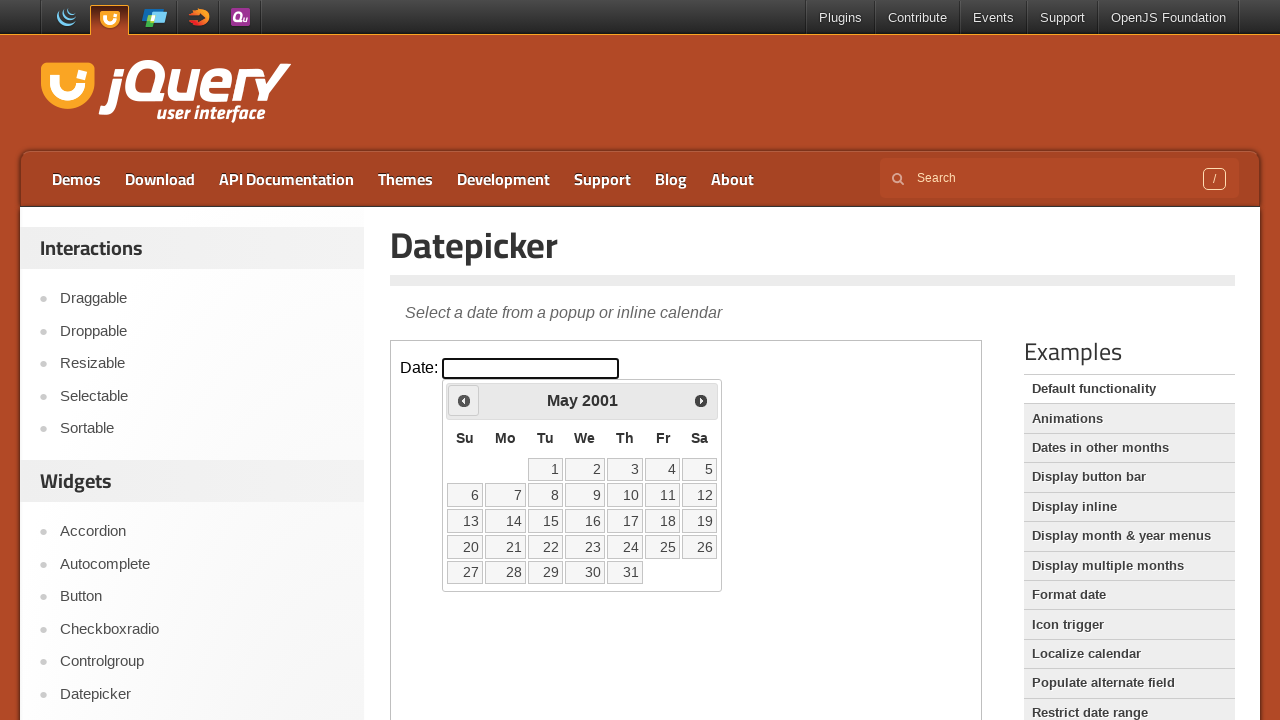

Clicked Previous button to navigate to earlier year at (464, 400) on iframe >> nth=0 >> internal:control=enter-frame >> xpath=//span[contains(text(),
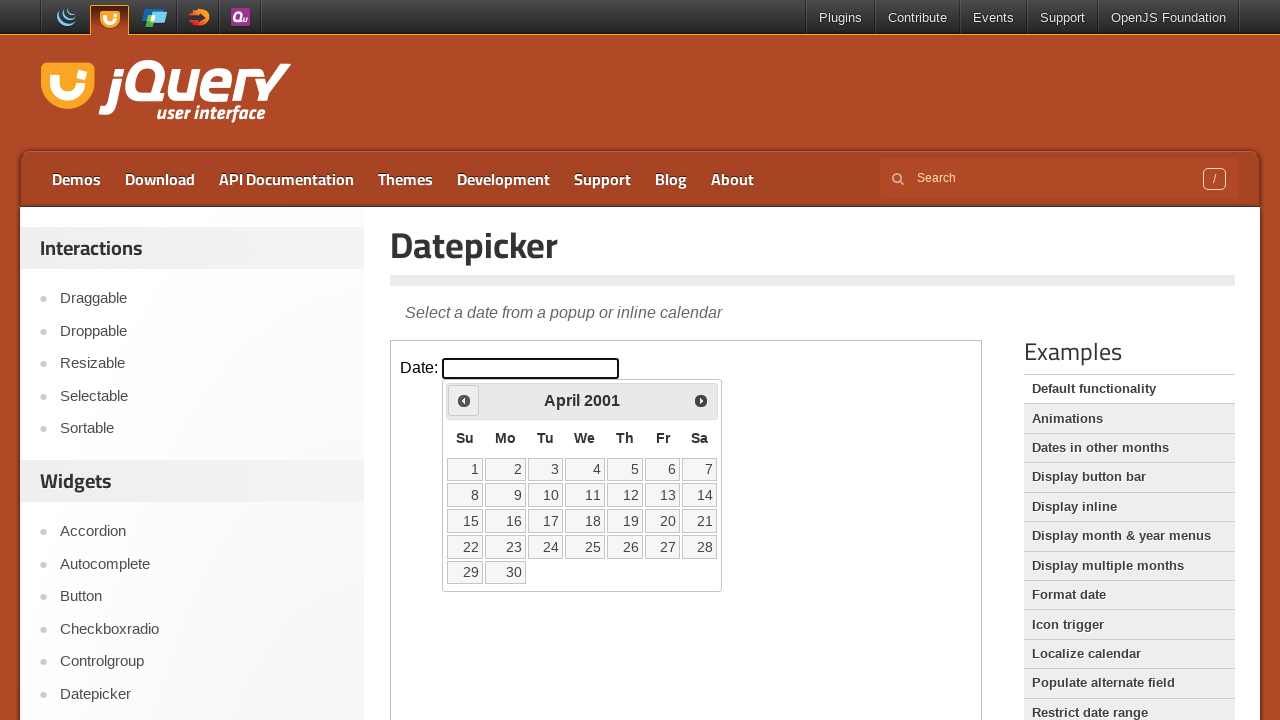

Retrieved updated calendar year: 2001
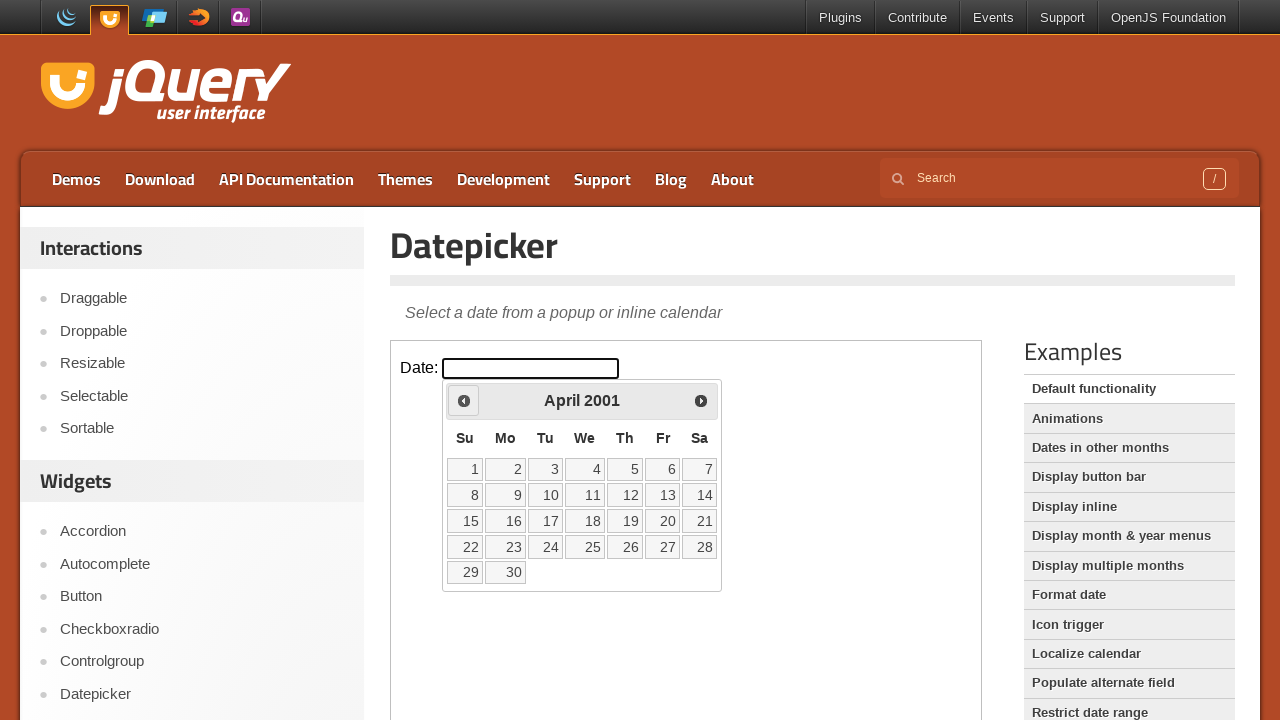

Clicked Previous button to navigate to earlier year at (464, 400) on iframe >> nth=0 >> internal:control=enter-frame >> xpath=//span[contains(text(),
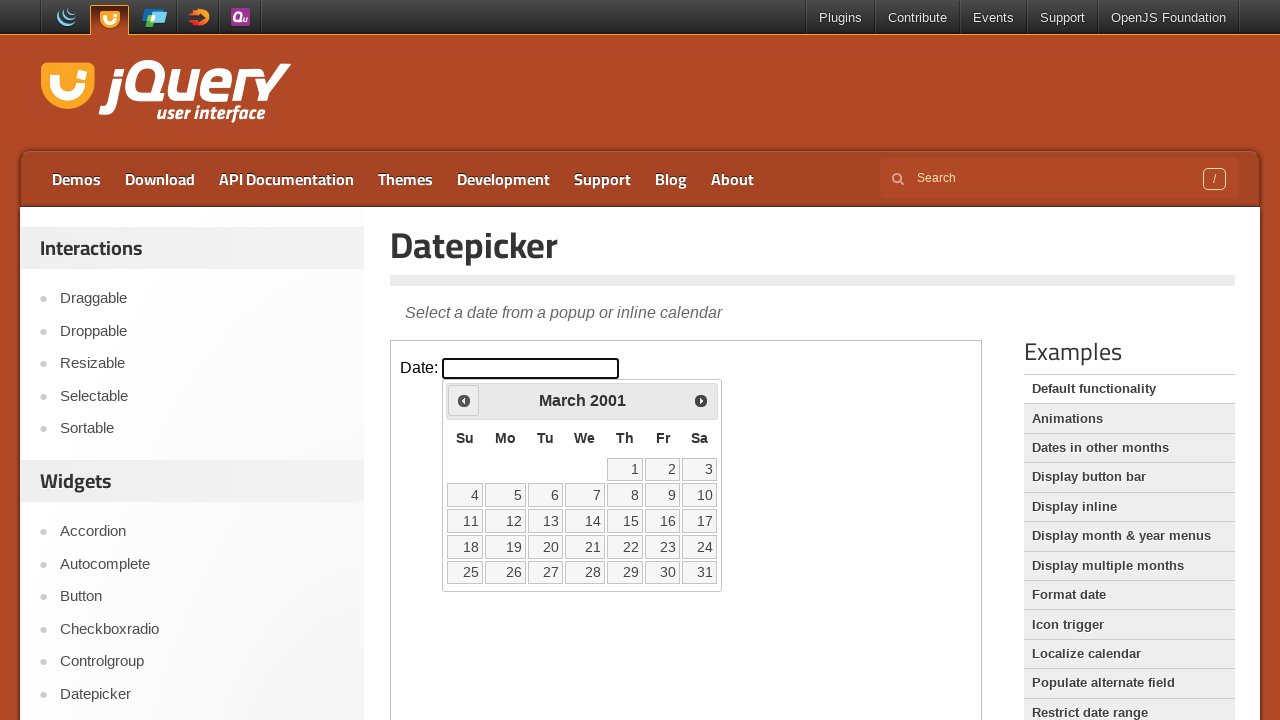

Retrieved updated calendar year: 2001
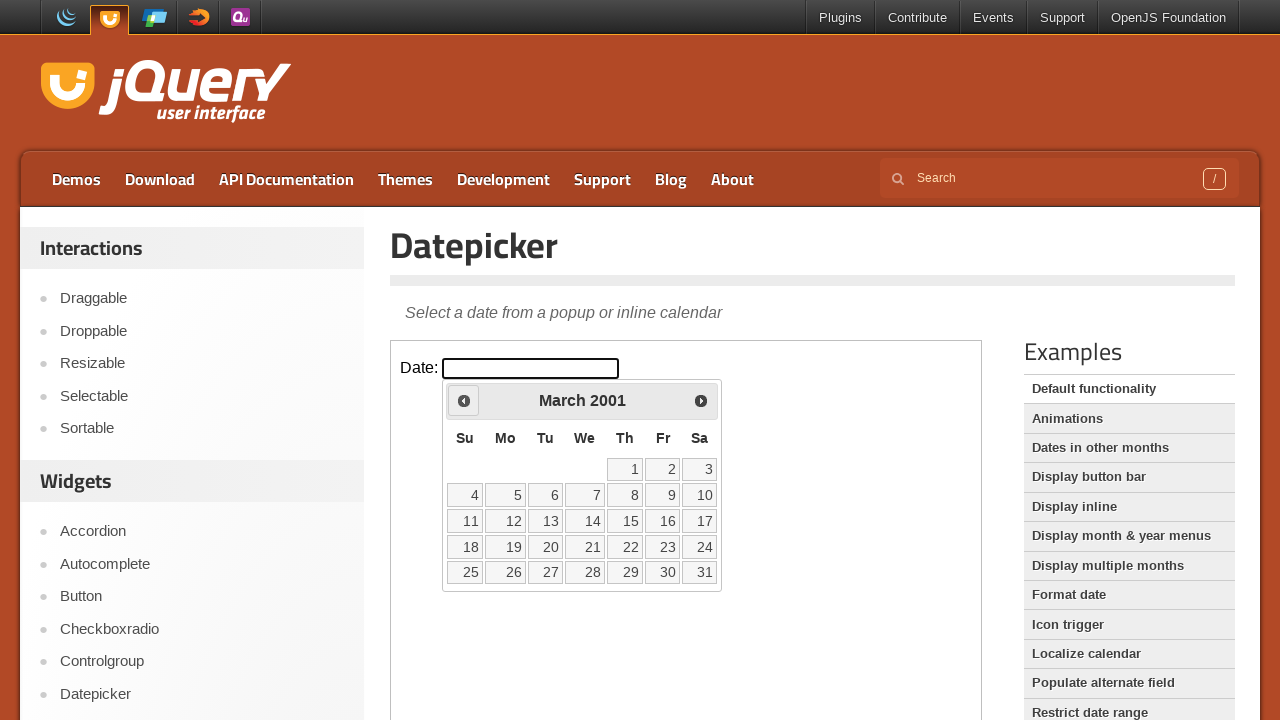

Clicked Previous button to navigate to earlier year at (464, 400) on iframe >> nth=0 >> internal:control=enter-frame >> xpath=//span[contains(text(),
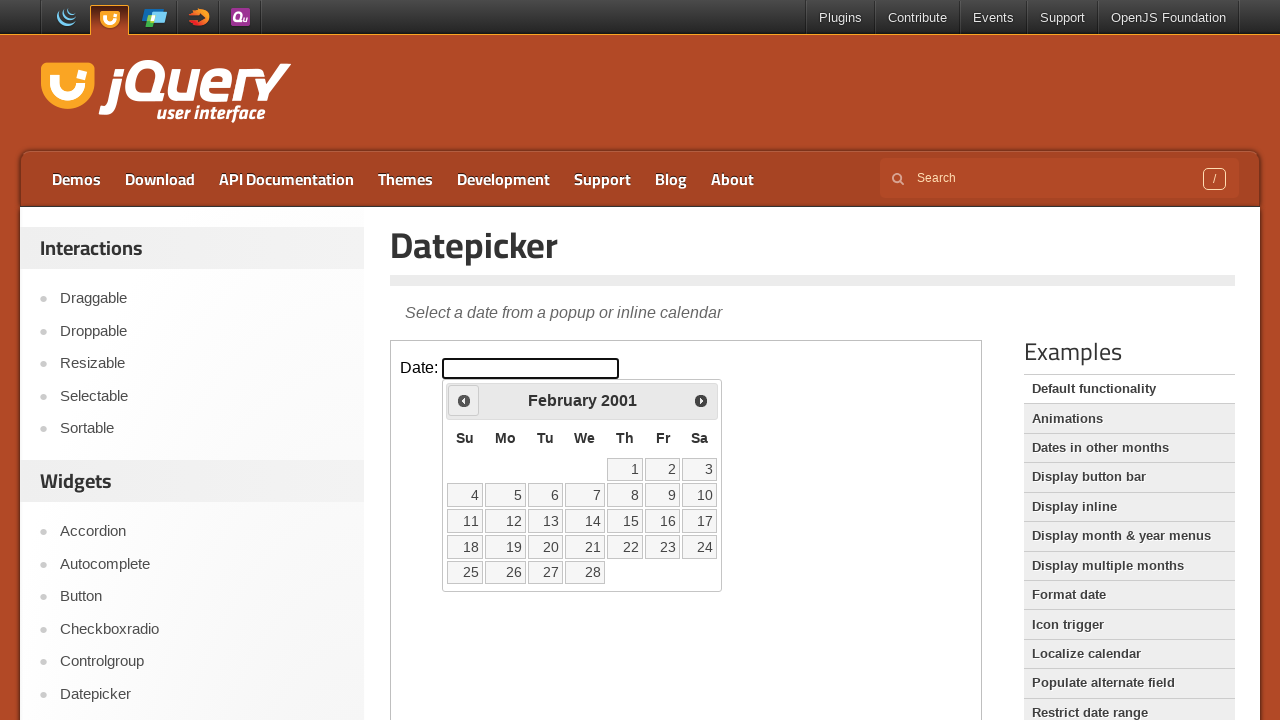

Retrieved updated calendar year: 2001
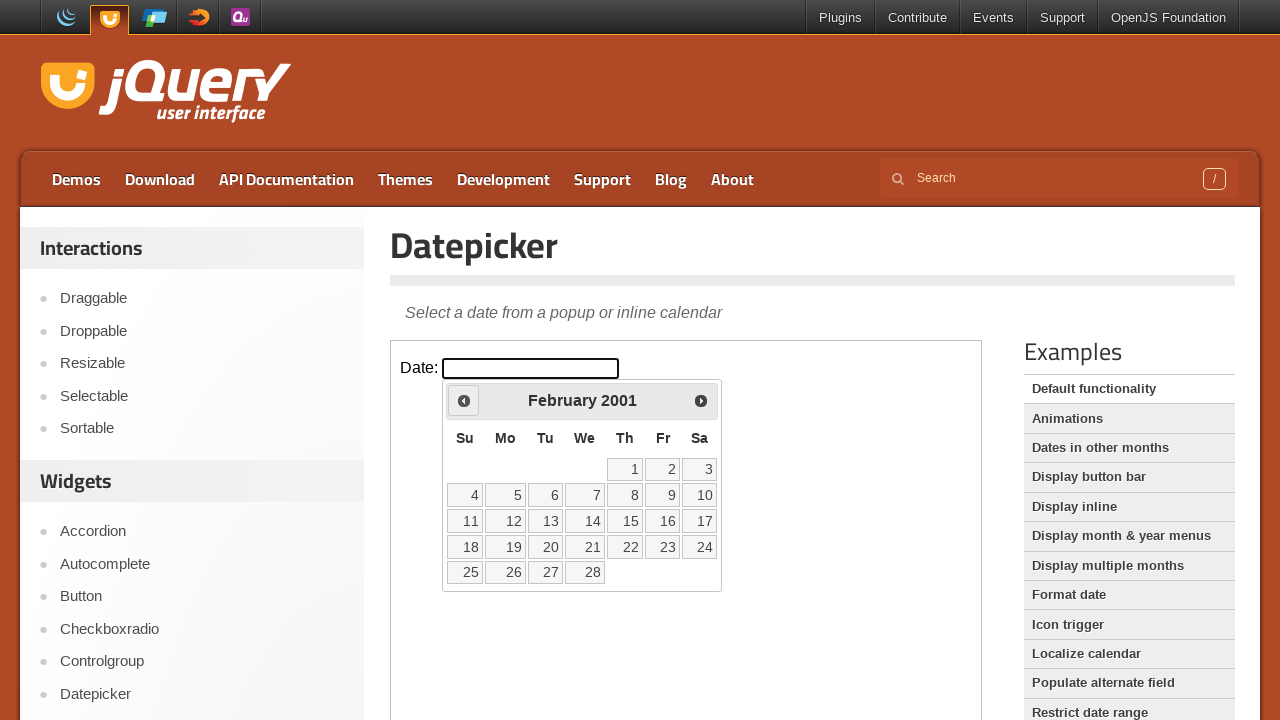

Clicked Previous button to navigate to earlier year at (464, 400) on iframe >> nth=0 >> internal:control=enter-frame >> xpath=//span[contains(text(),
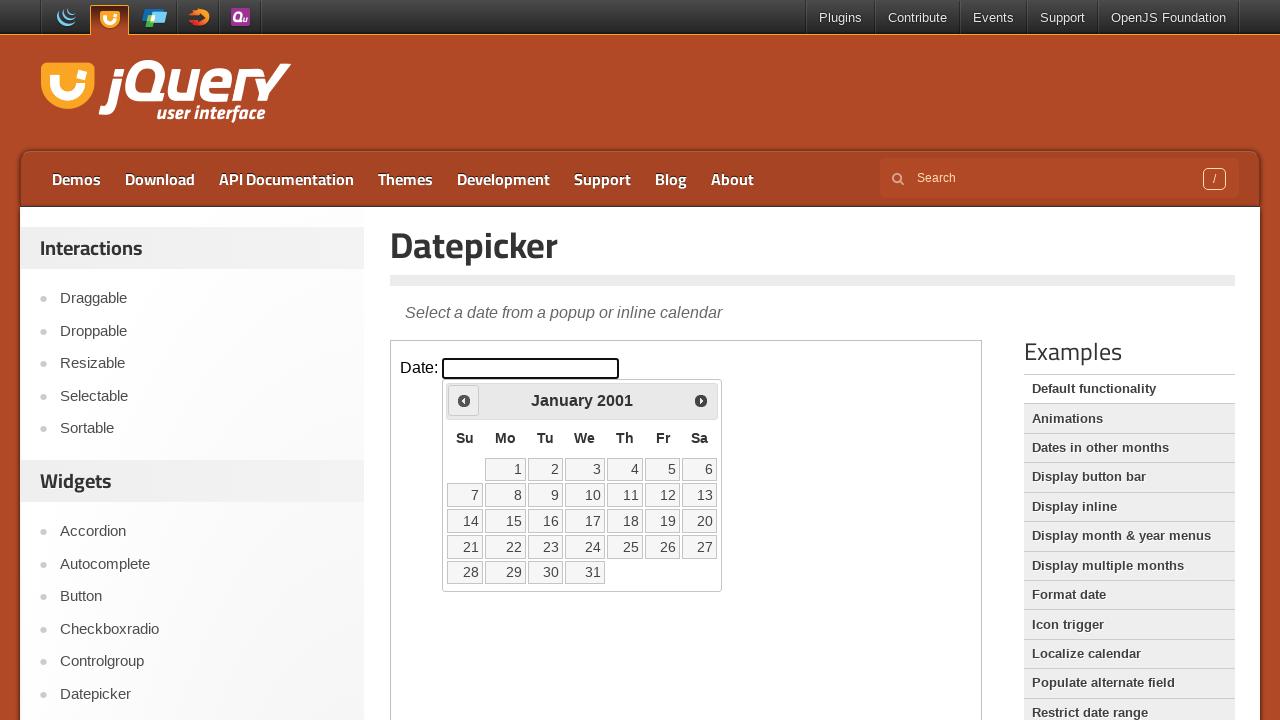

Retrieved updated calendar year: 2001
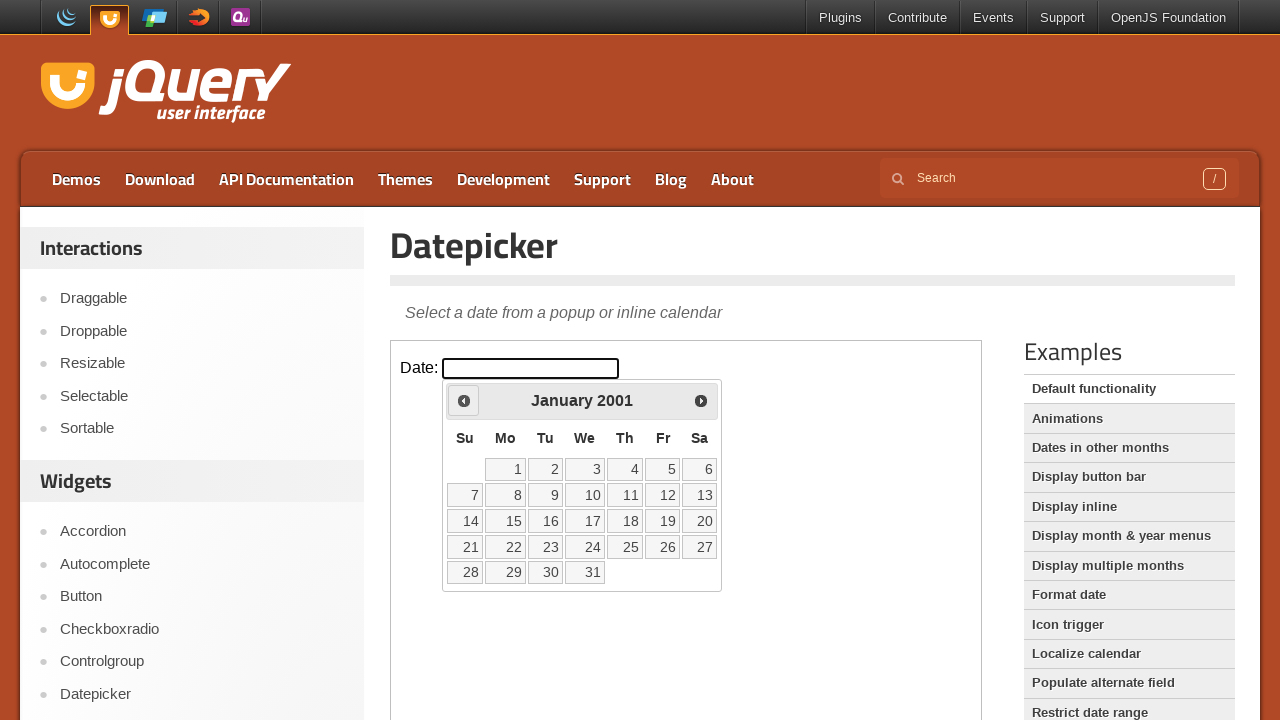

Clicked Previous button to navigate to earlier year at (464, 400) on iframe >> nth=0 >> internal:control=enter-frame >> xpath=//span[contains(text(),
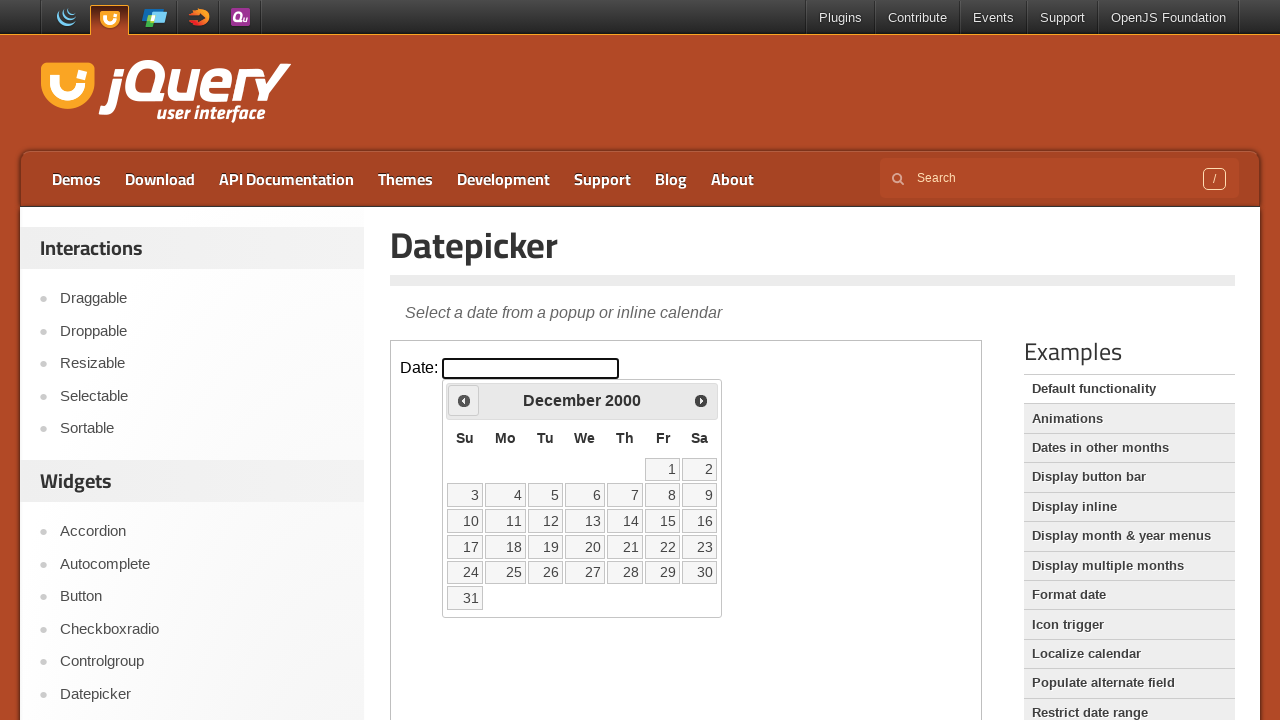

Retrieved updated calendar year: 2000
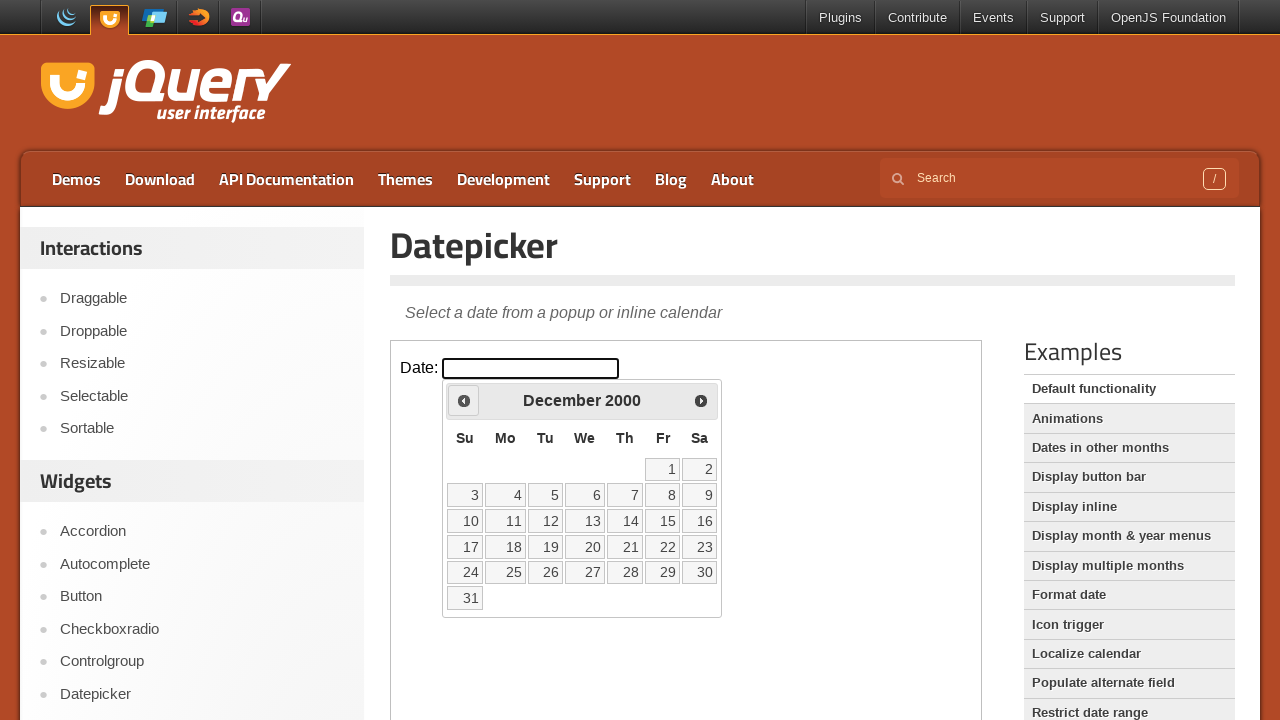

Clicked Previous button to navigate to earlier year at (464, 400) on iframe >> nth=0 >> internal:control=enter-frame >> xpath=//span[contains(text(),
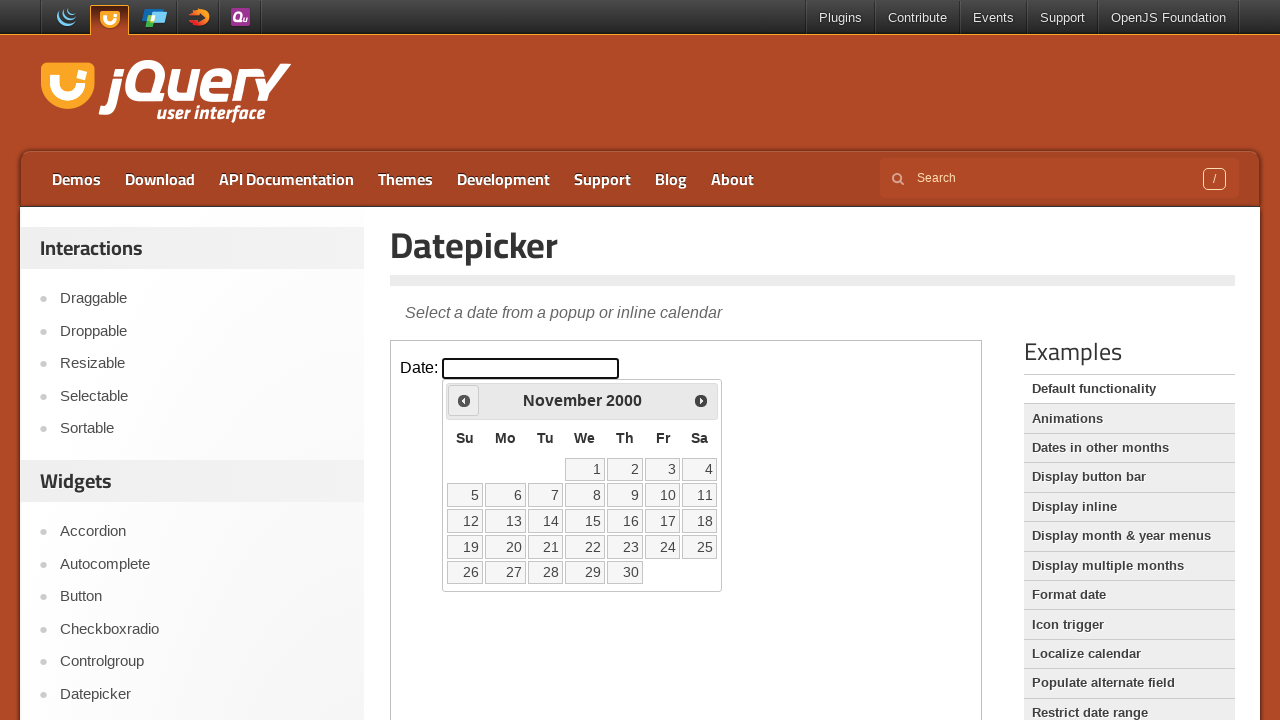

Retrieved updated calendar year: 2000
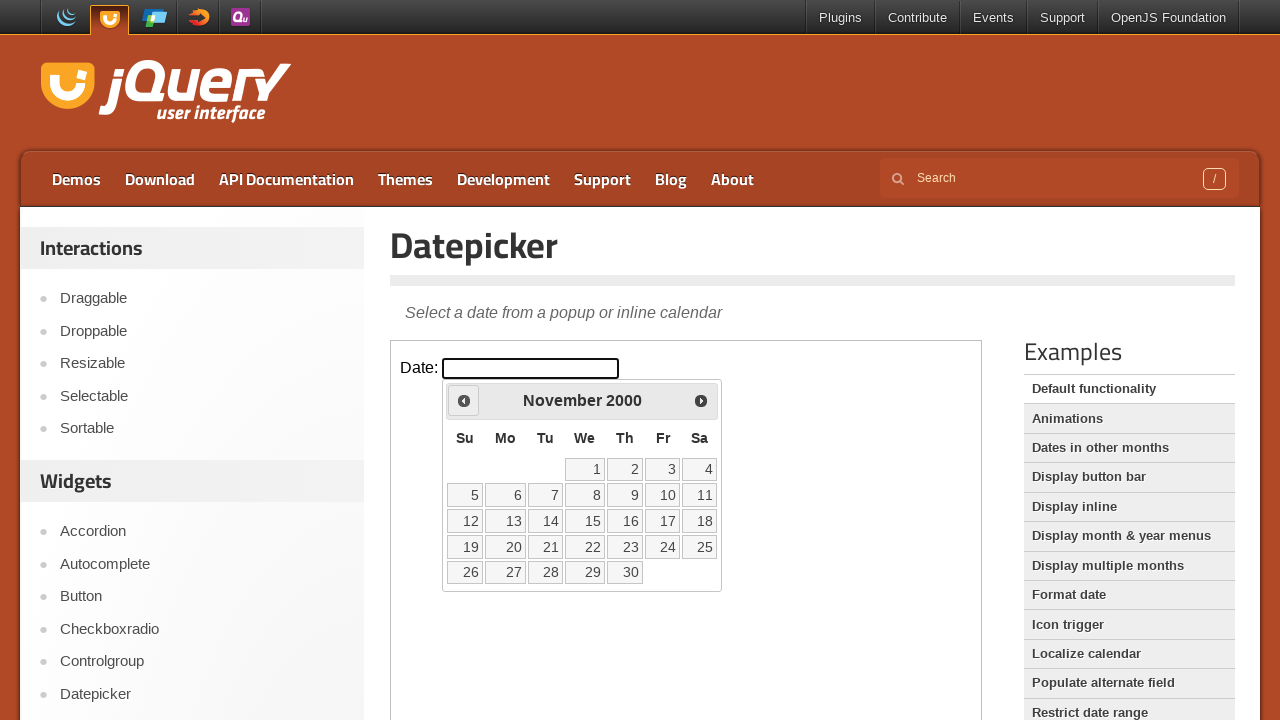

Clicked Previous button to navigate to earlier year at (464, 400) on iframe >> nth=0 >> internal:control=enter-frame >> xpath=//span[contains(text(),
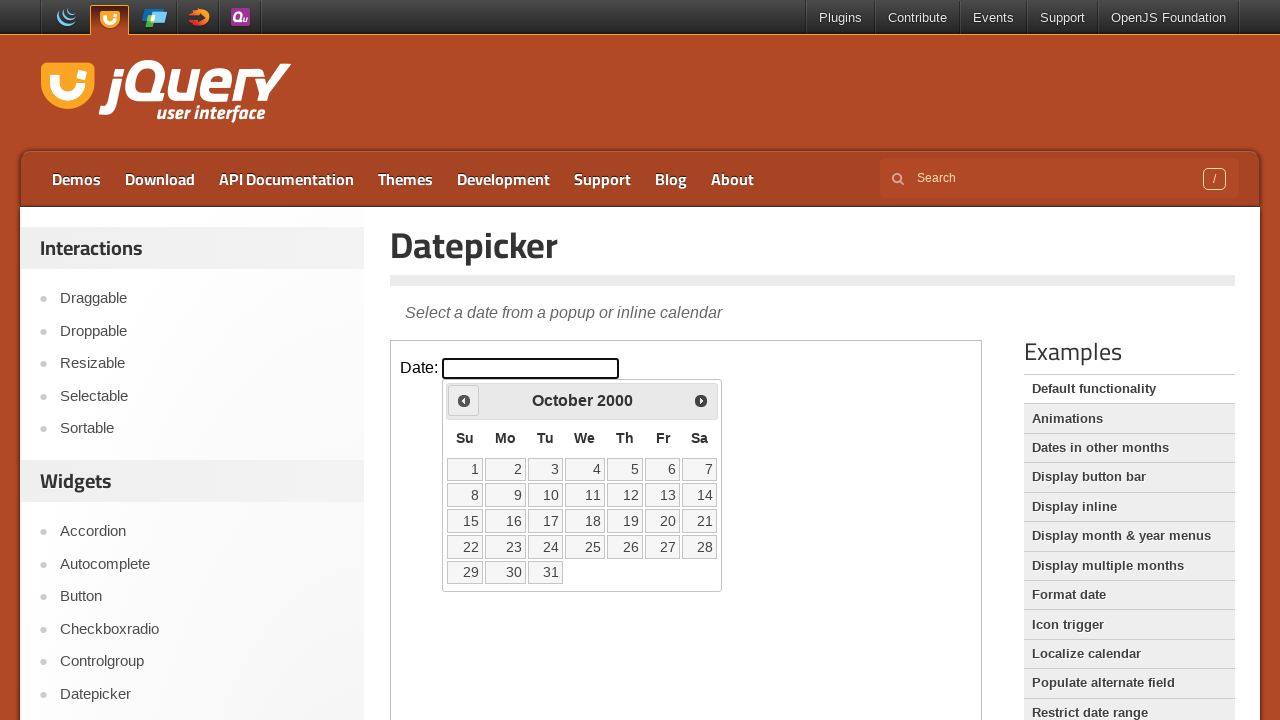

Retrieved updated calendar year: 2000
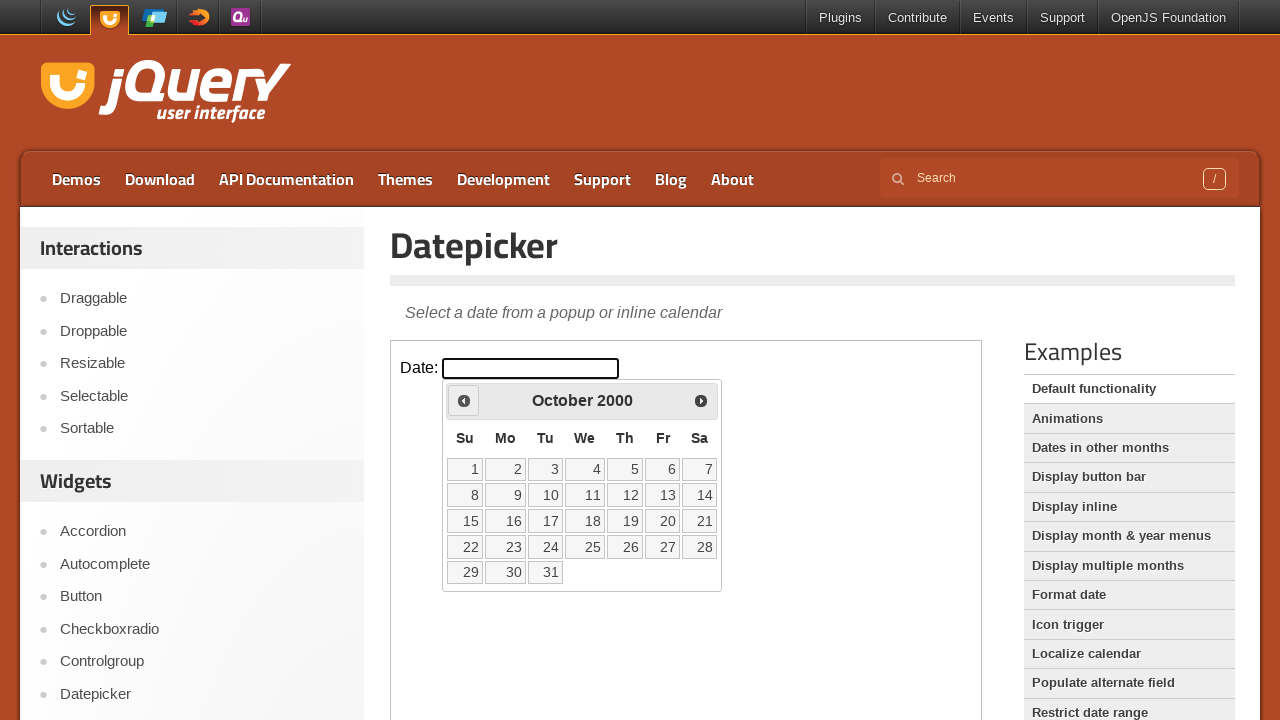

Clicked Previous button to navigate to earlier year at (464, 400) on iframe >> nth=0 >> internal:control=enter-frame >> xpath=//span[contains(text(),
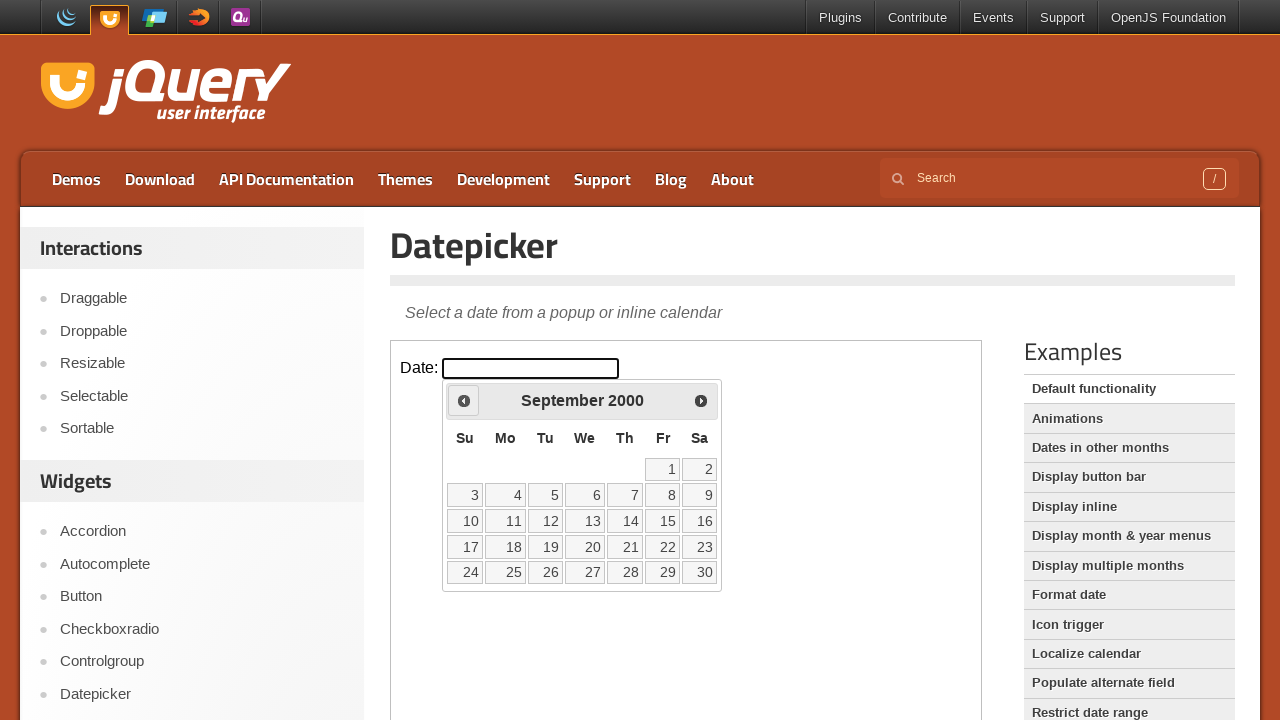

Retrieved updated calendar year: 2000
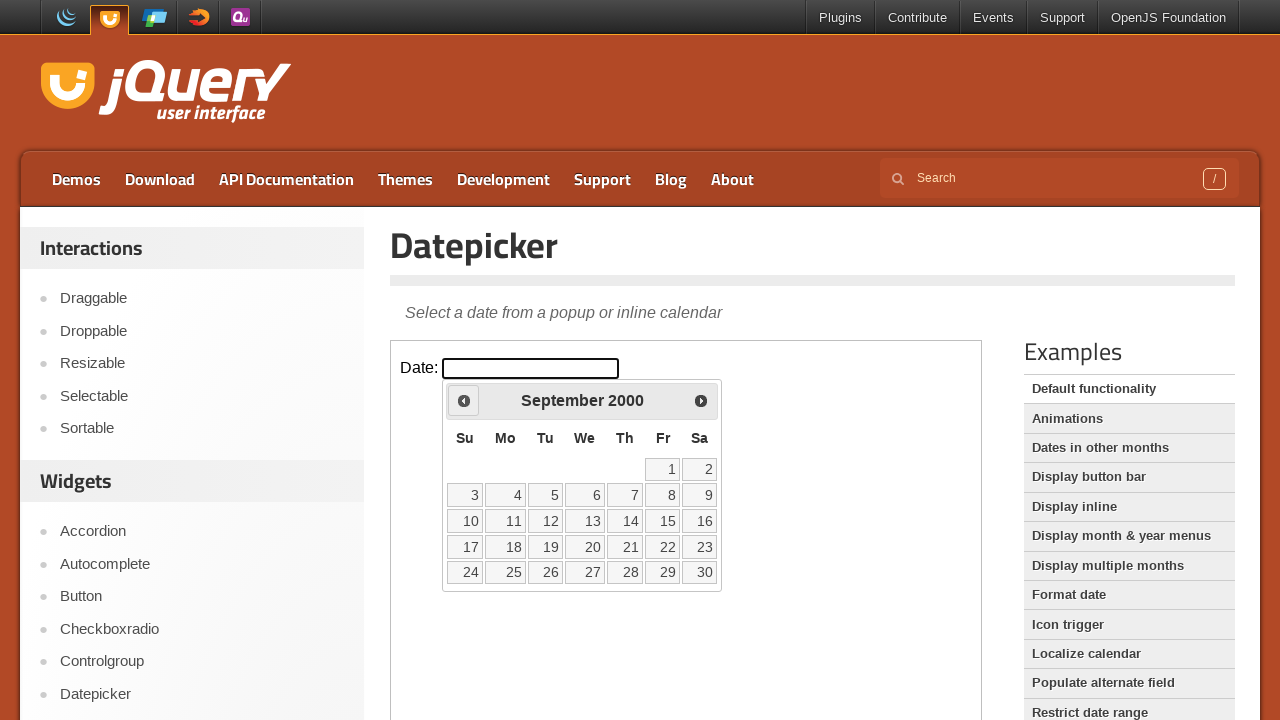

Clicked Previous button to navigate to earlier year at (464, 400) on iframe >> nth=0 >> internal:control=enter-frame >> xpath=//span[contains(text(),
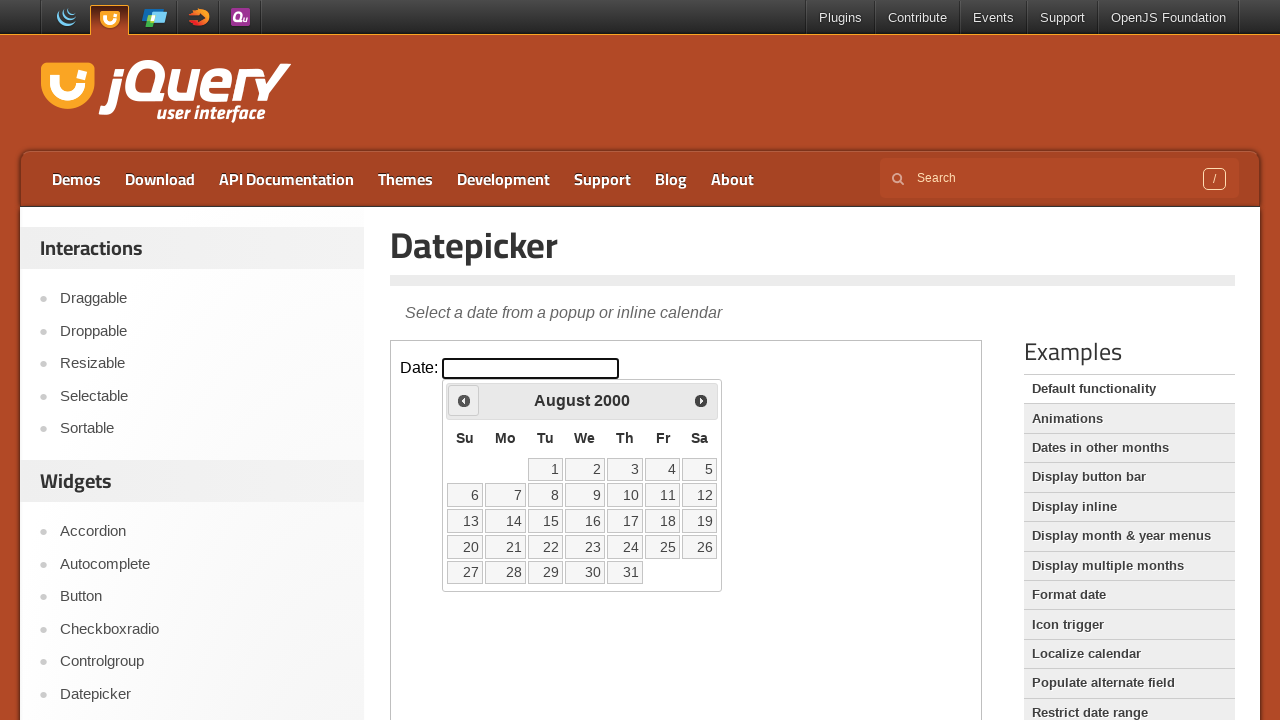

Retrieved updated calendar year: 2000
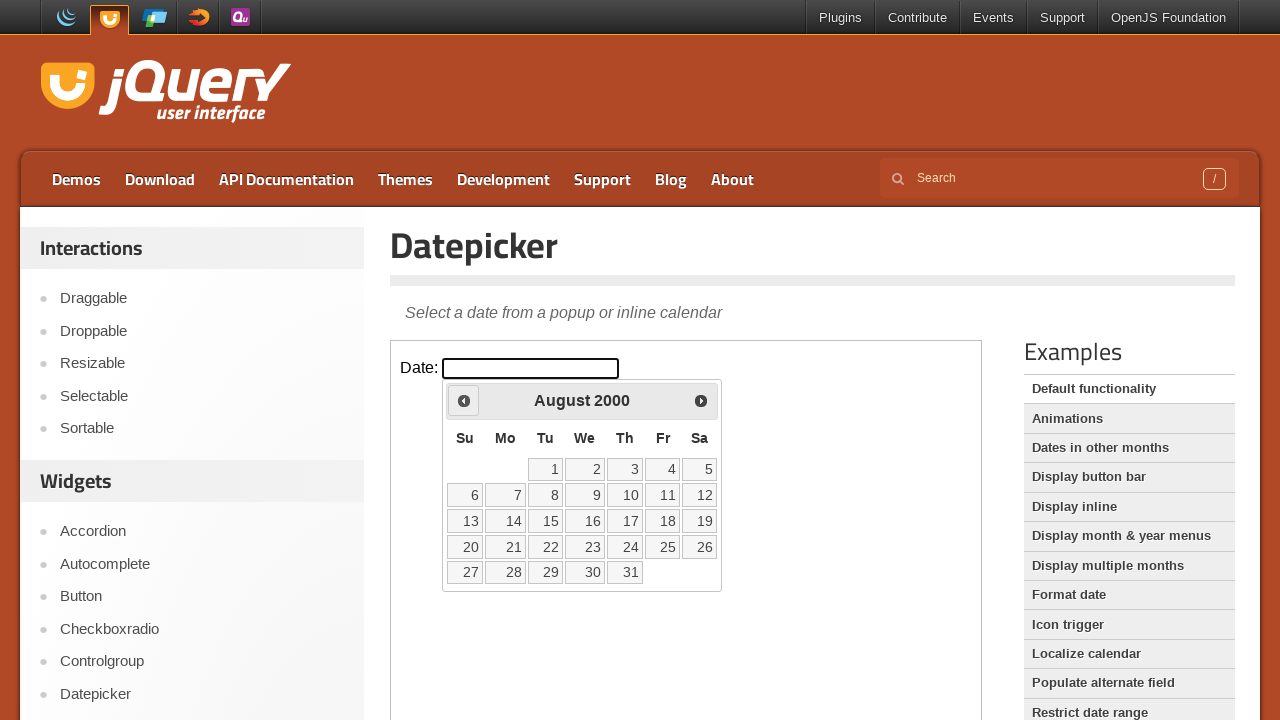

Clicked Previous button to navigate to earlier year at (464, 400) on iframe >> nth=0 >> internal:control=enter-frame >> xpath=//span[contains(text(),
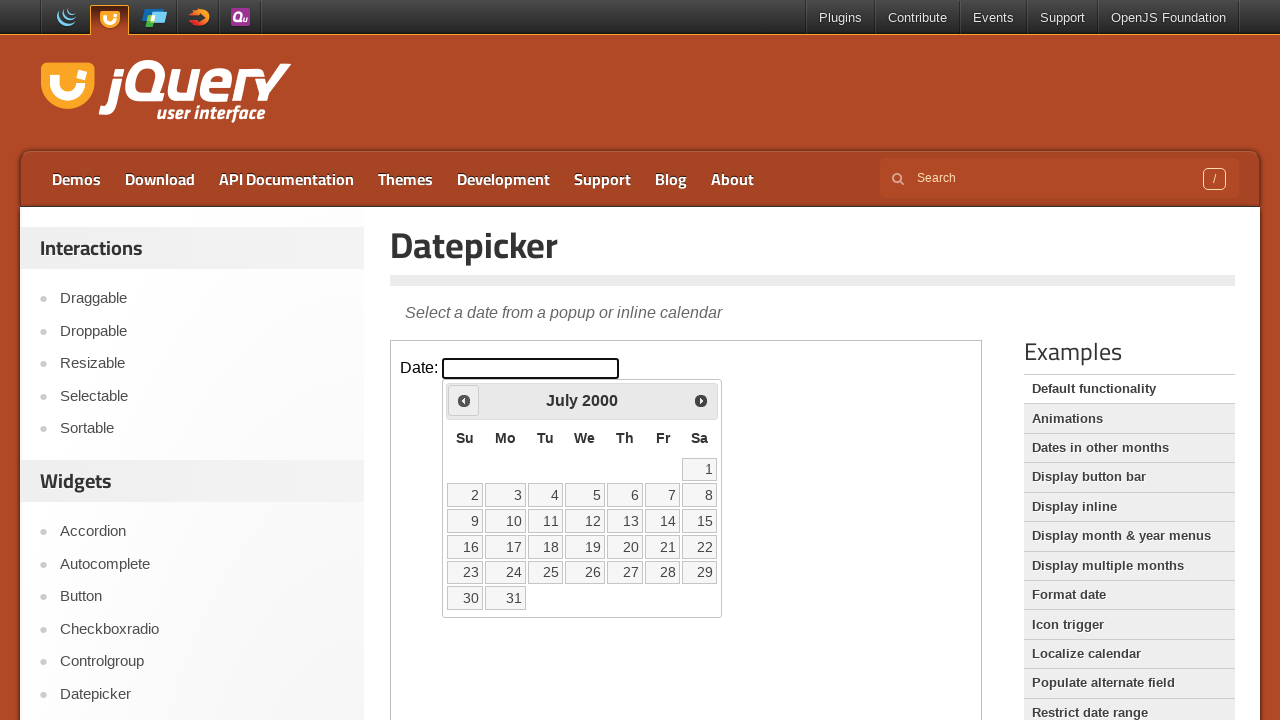

Retrieved updated calendar year: 2000
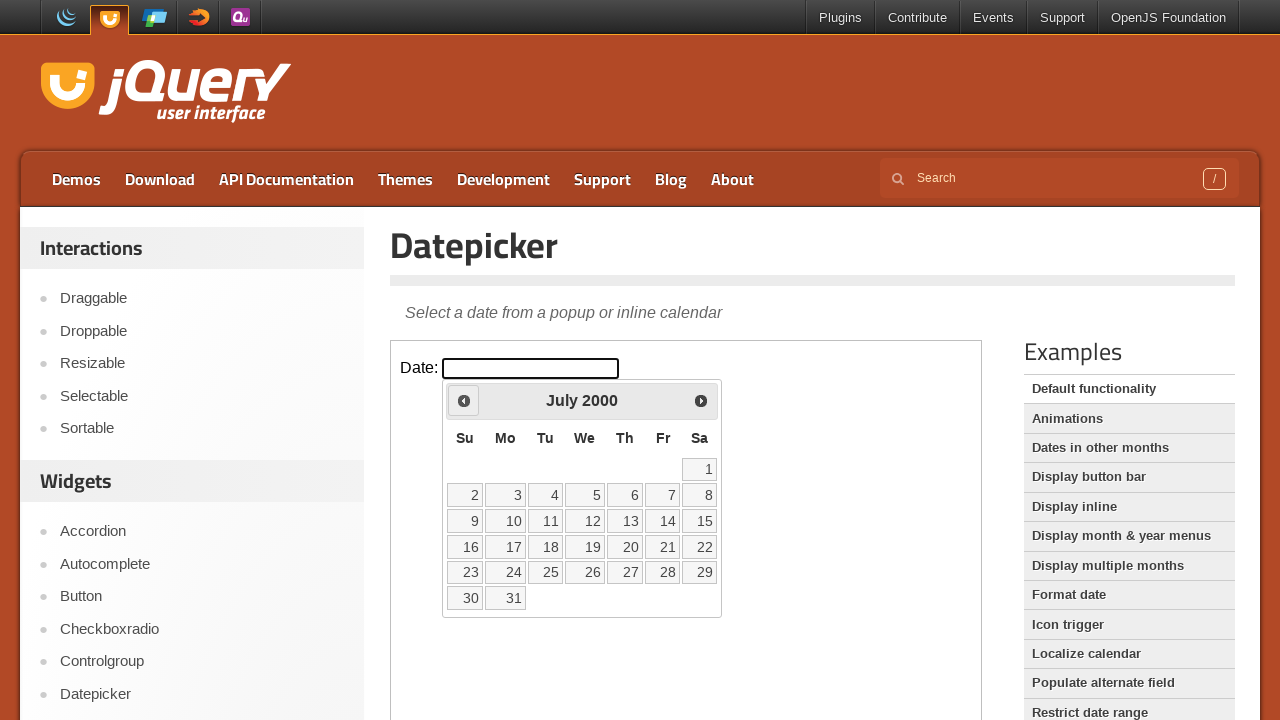

Clicked Previous button to navigate to earlier year at (464, 400) on iframe >> nth=0 >> internal:control=enter-frame >> xpath=//span[contains(text(),
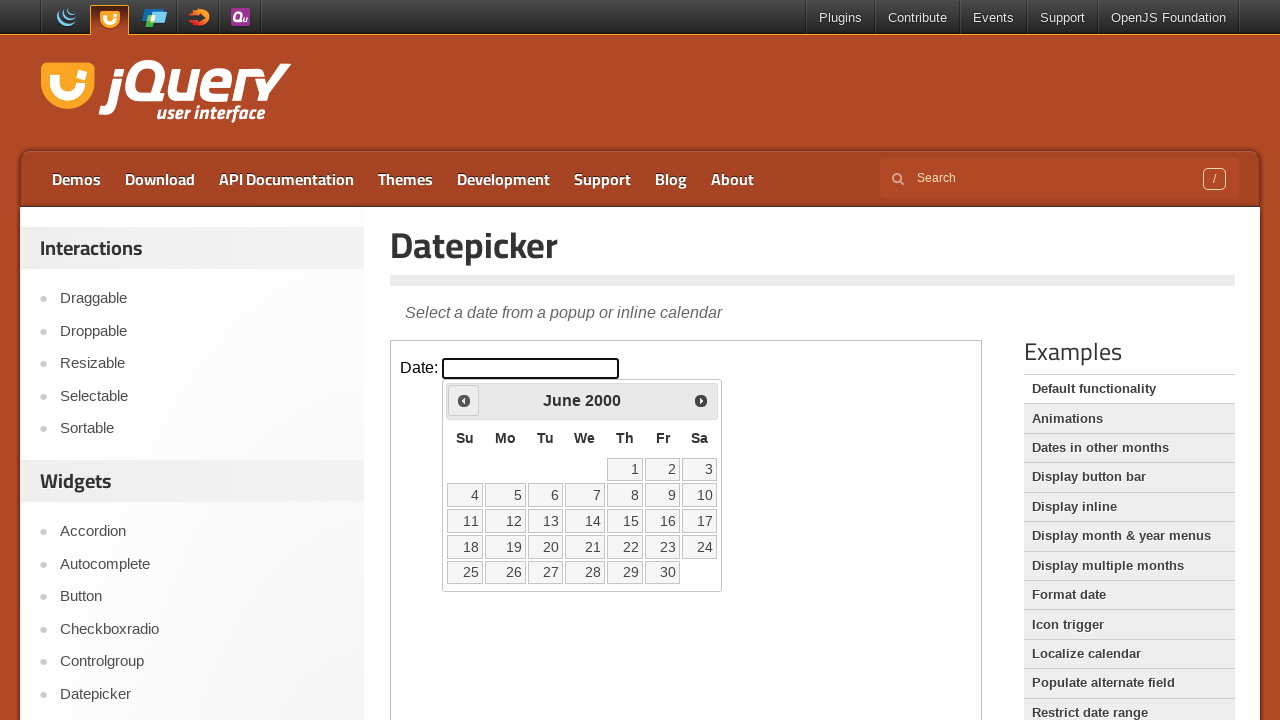

Retrieved updated calendar year: 2000
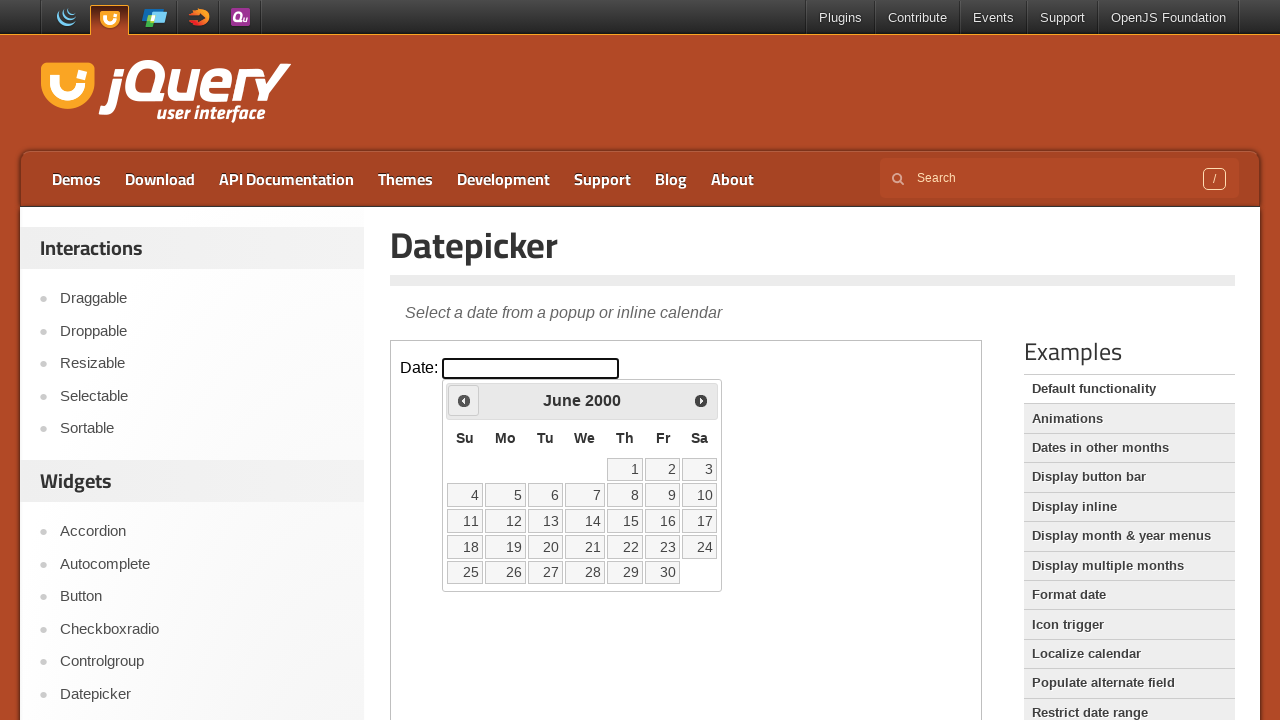

Clicked Previous button to navigate to earlier year at (464, 400) on iframe >> nth=0 >> internal:control=enter-frame >> xpath=//span[contains(text(),
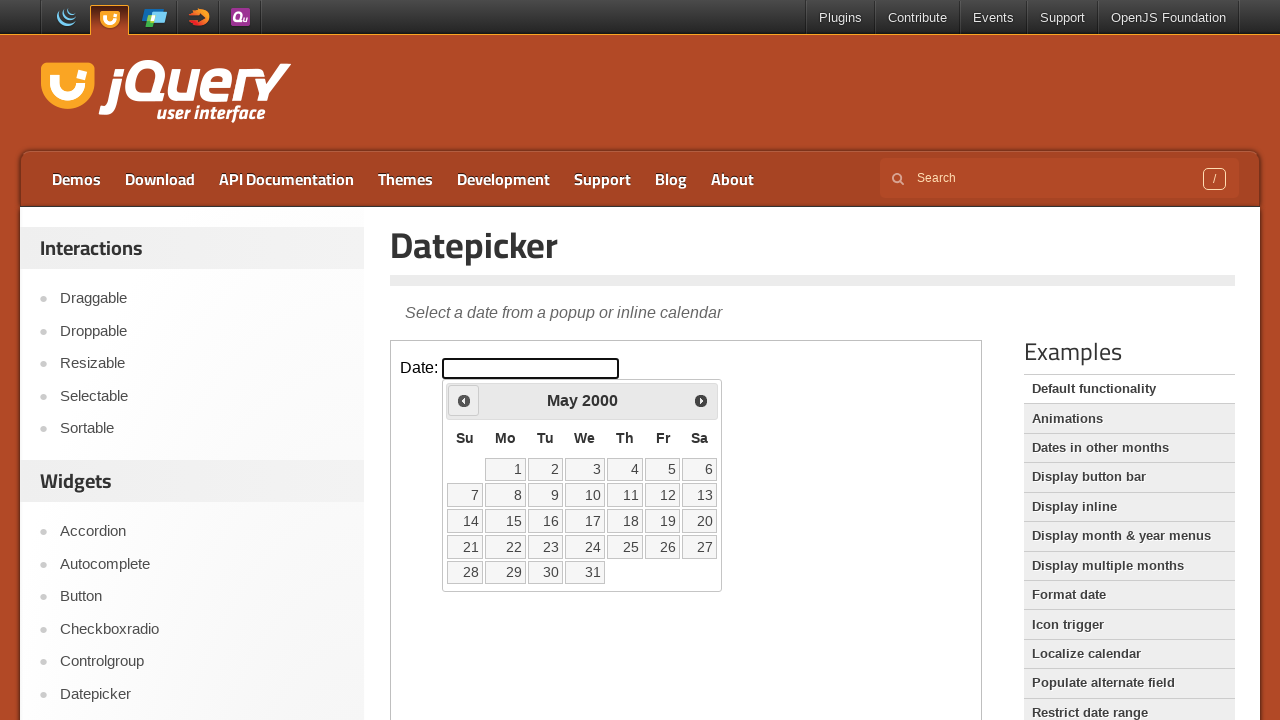

Retrieved updated calendar year: 2000
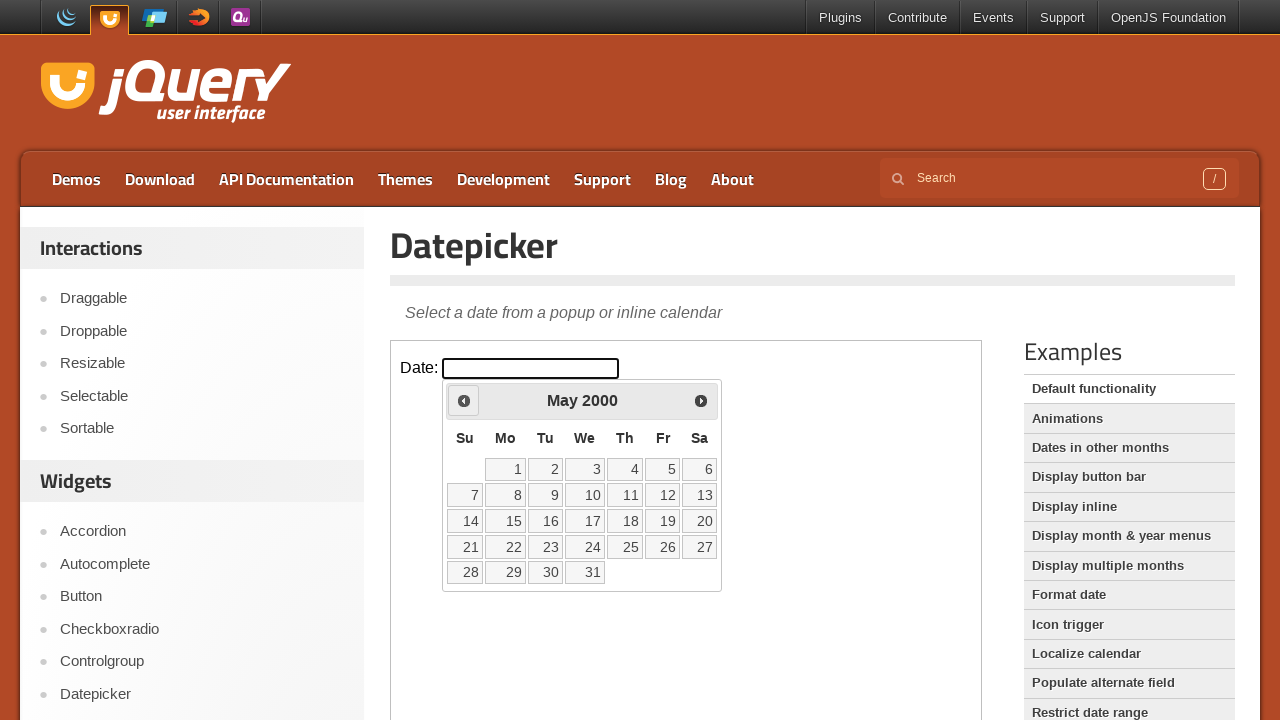

Clicked Previous button to navigate to earlier year at (464, 400) on iframe >> nth=0 >> internal:control=enter-frame >> xpath=//span[contains(text(),
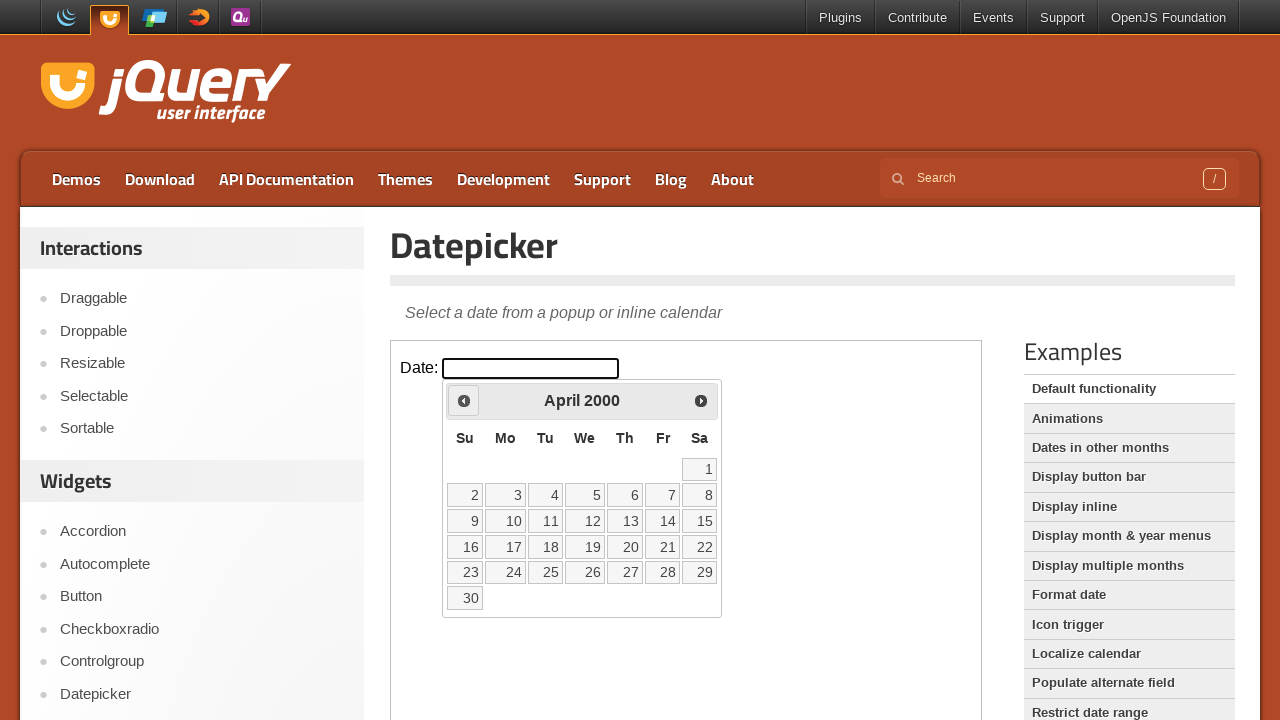

Retrieved updated calendar year: 2000
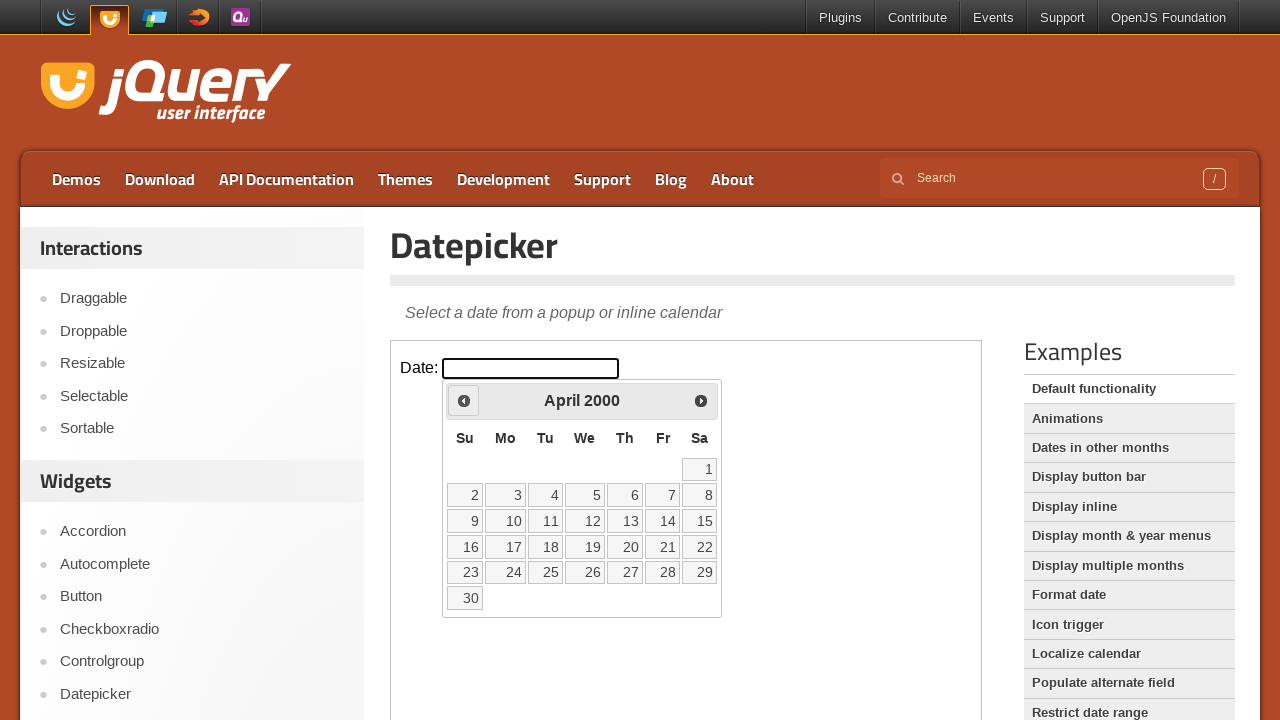

Clicked Previous button to navigate to earlier year at (464, 400) on iframe >> nth=0 >> internal:control=enter-frame >> xpath=//span[contains(text(),
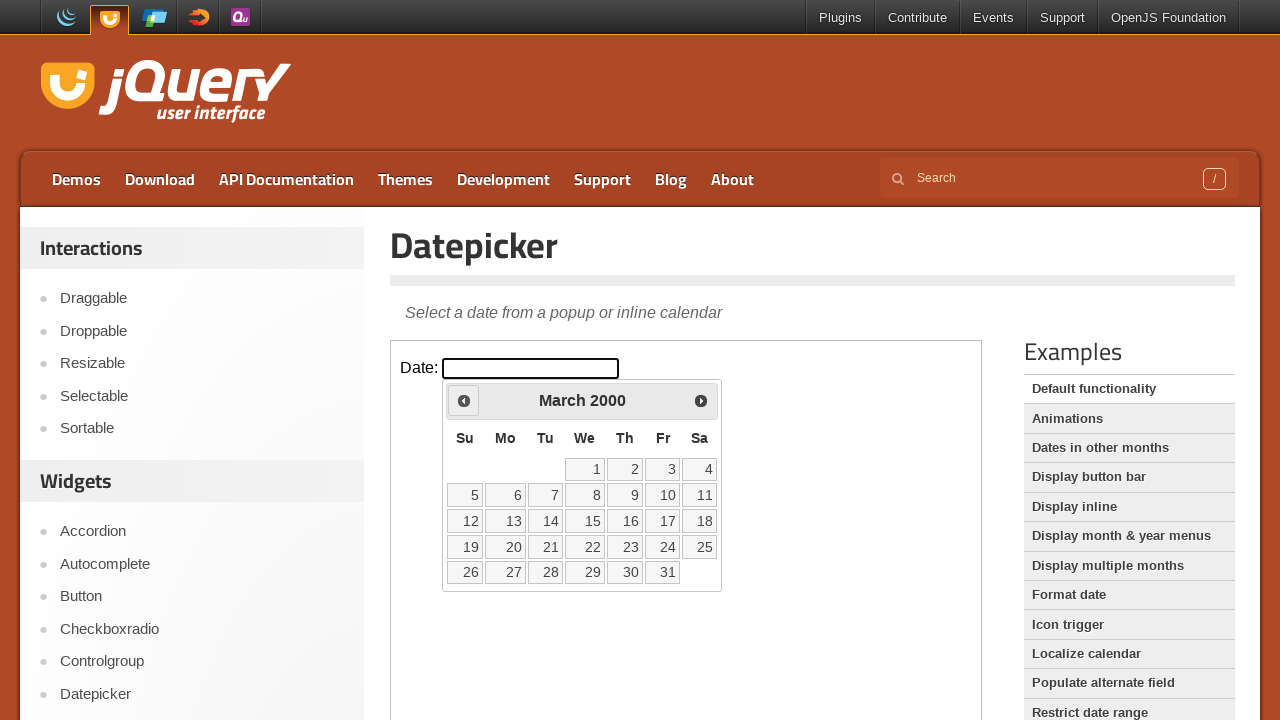

Retrieved updated calendar year: 2000
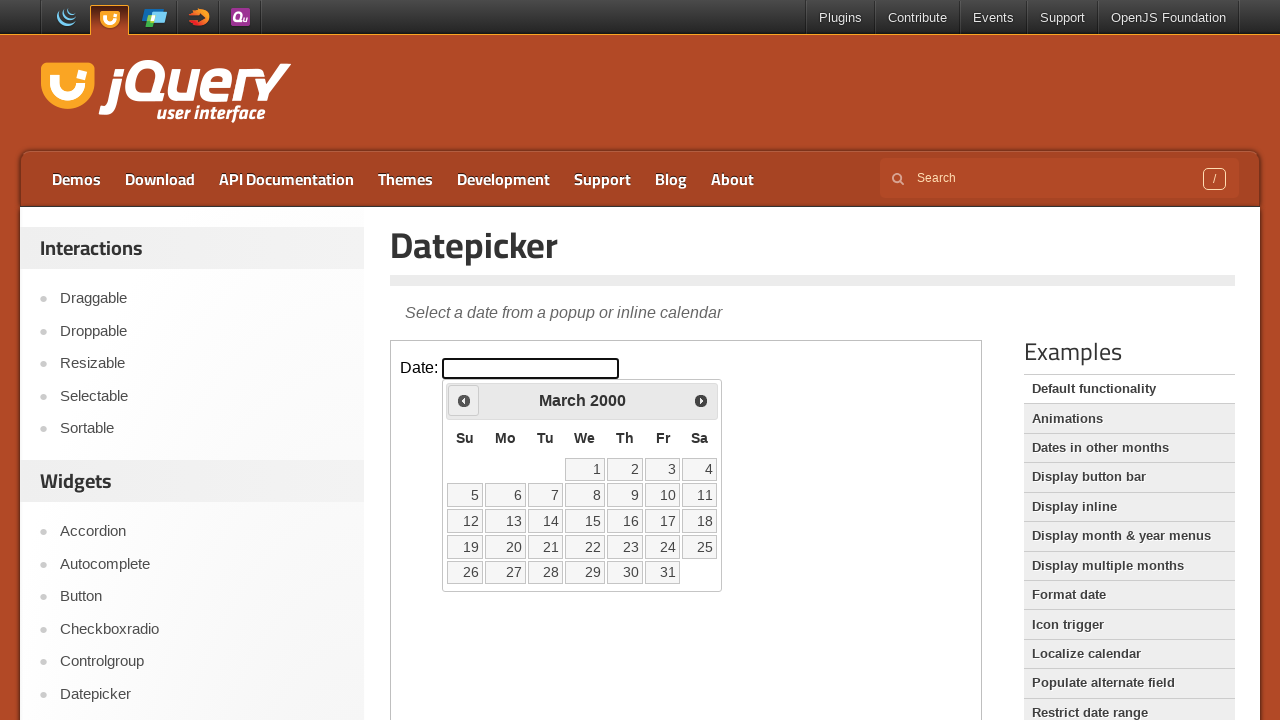

Clicked Previous button to navigate to earlier year at (464, 400) on iframe >> nth=0 >> internal:control=enter-frame >> xpath=//span[contains(text(),
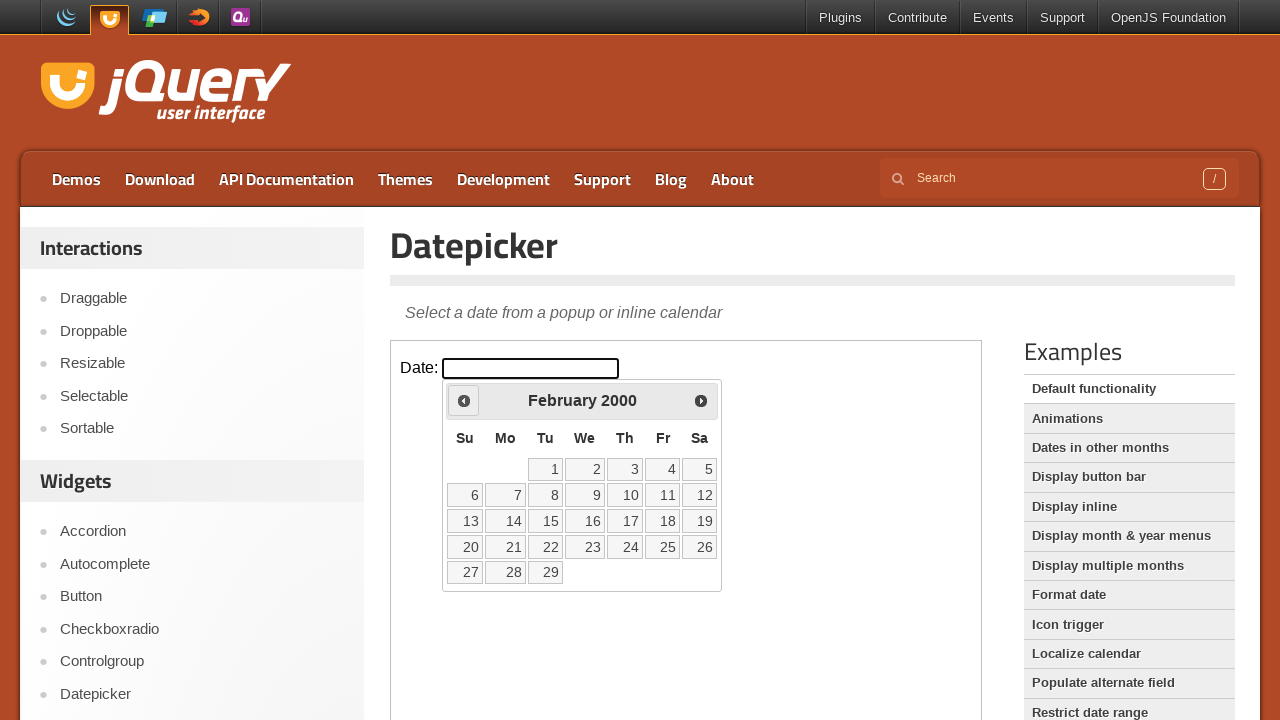

Retrieved updated calendar year: 2000
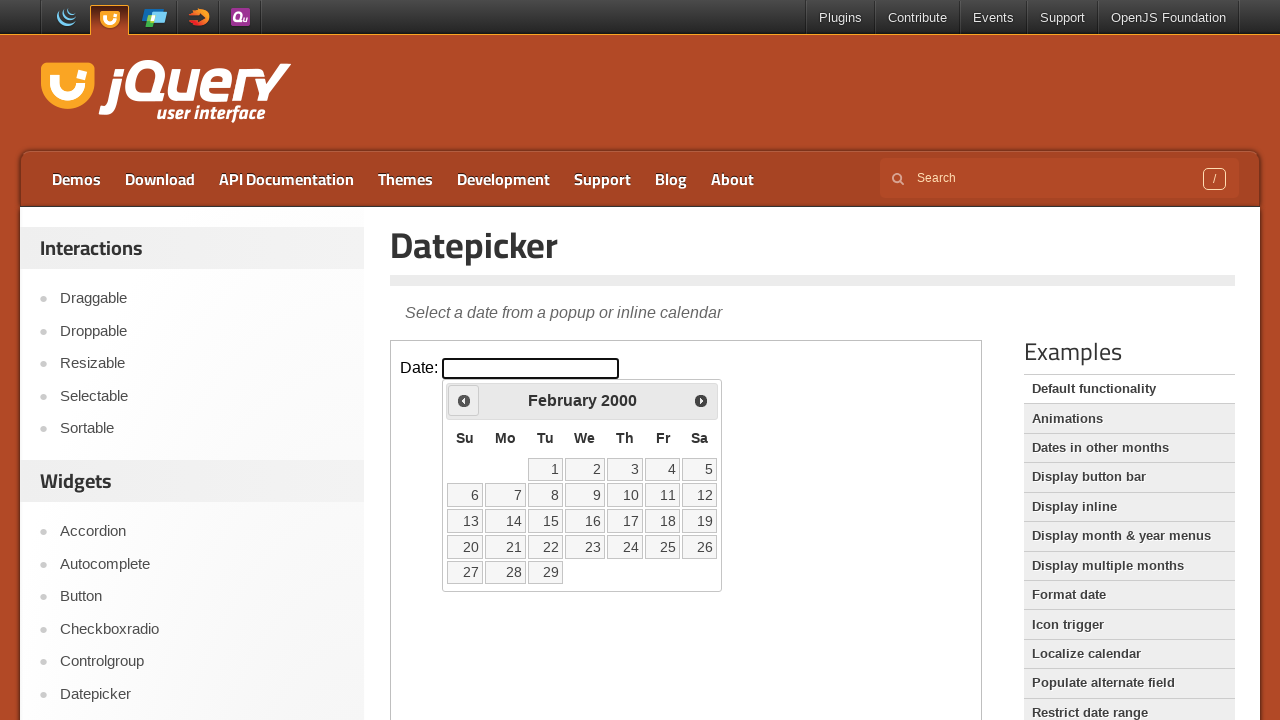

Clicked Previous button to navigate to earlier year at (464, 400) on iframe >> nth=0 >> internal:control=enter-frame >> xpath=//span[contains(text(),
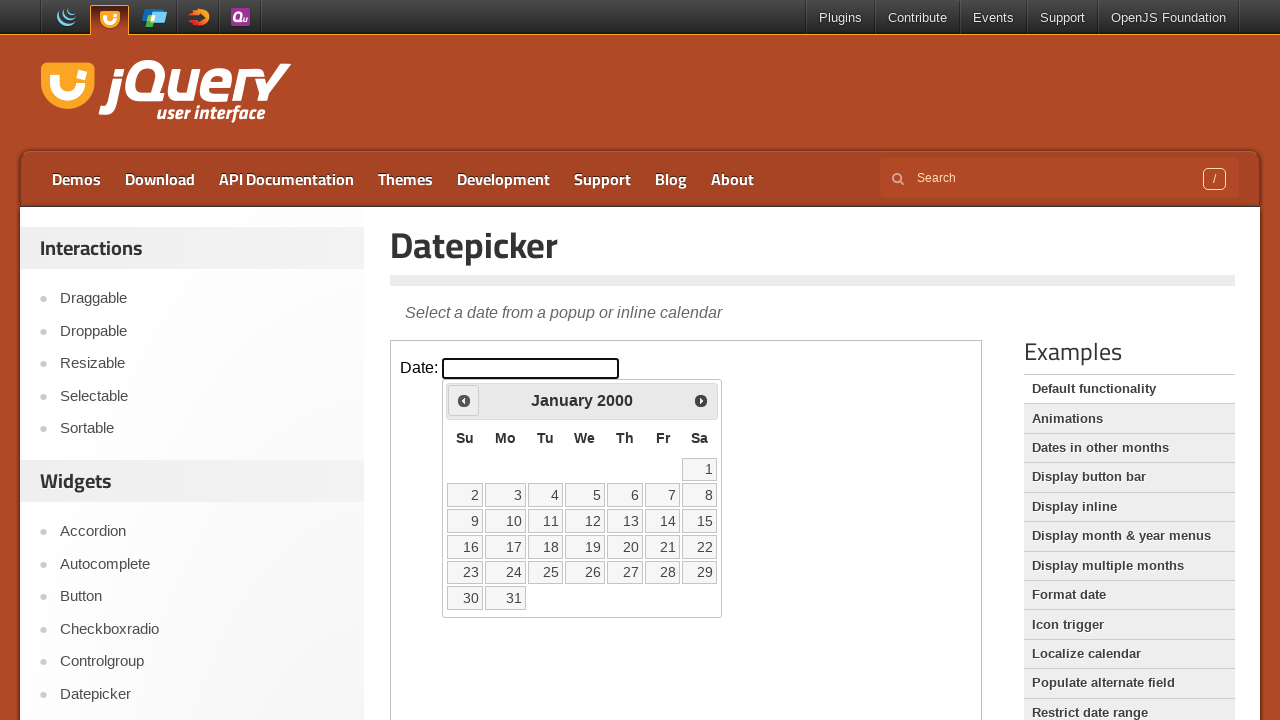

Retrieved updated calendar year: 2000
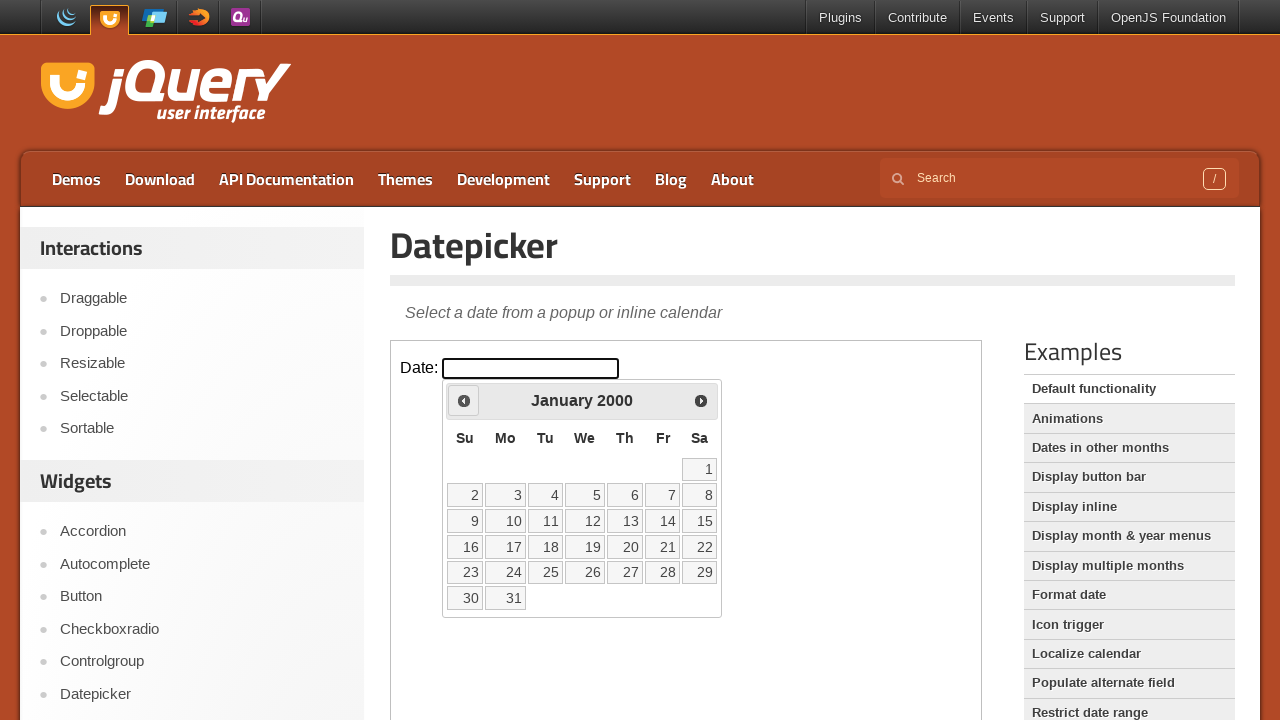

Clicked Previous button to navigate to earlier year at (464, 400) on iframe >> nth=0 >> internal:control=enter-frame >> xpath=//span[contains(text(),
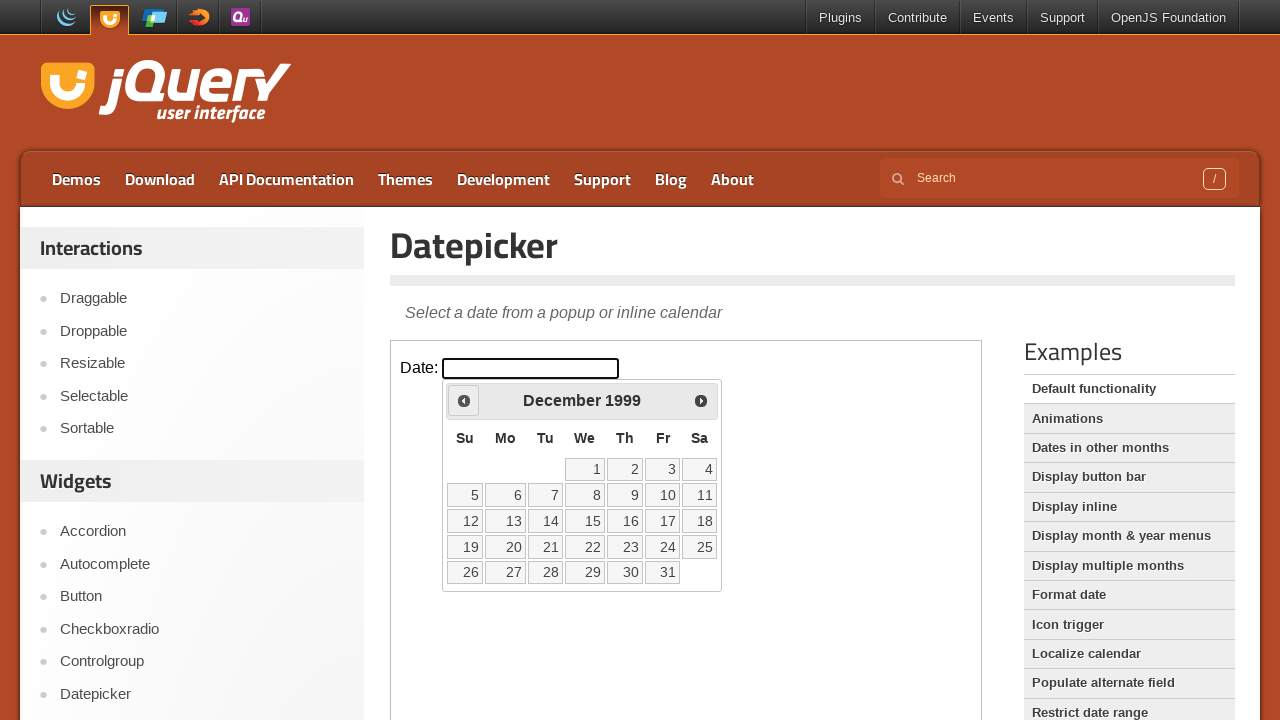

Retrieved updated calendar year: 1999
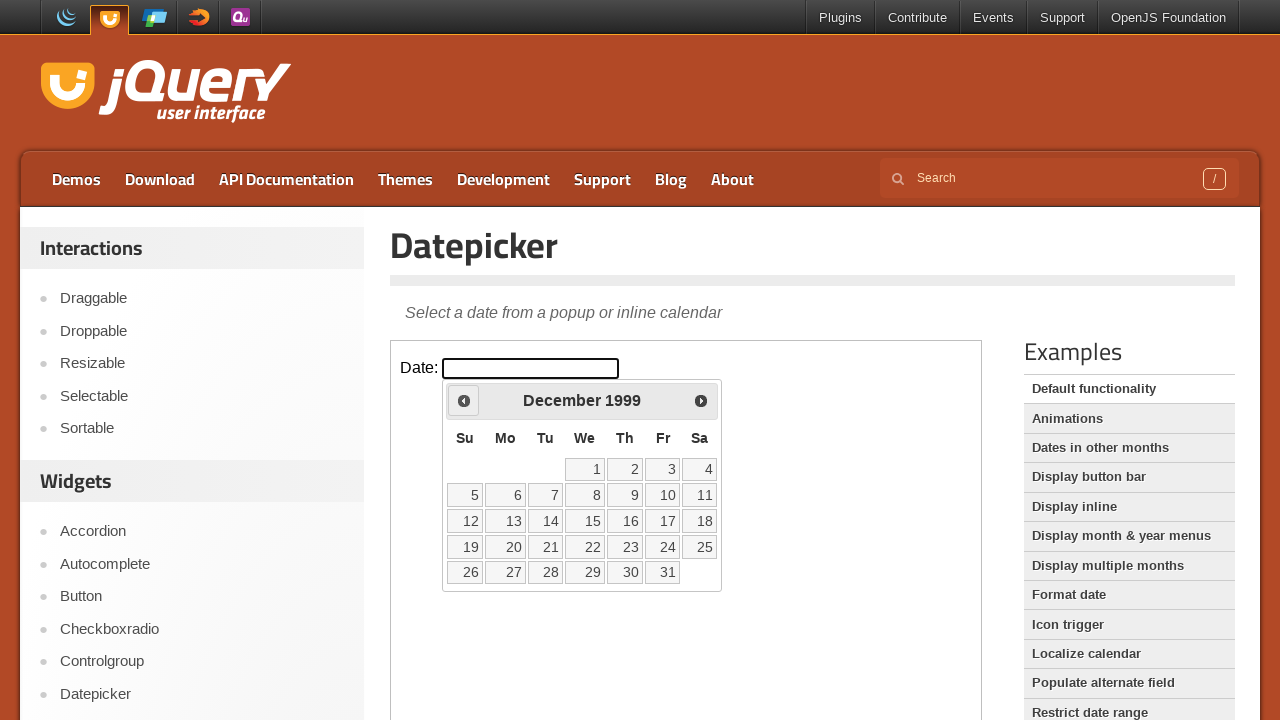

Clicked Previous button to navigate to earlier year at (464, 400) on iframe >> nth=0 >> internal:control=enter-frame >> xpath=//span[contains(text(),
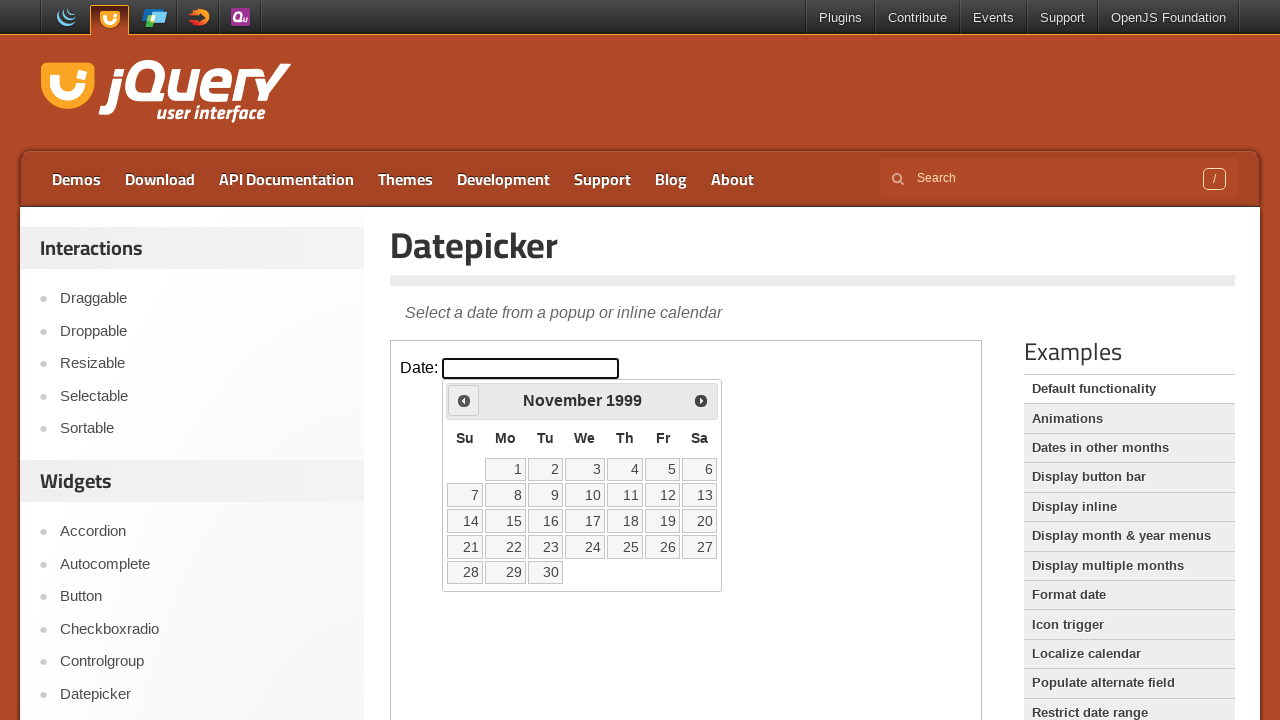

Retrieved updated calendar year: 1999
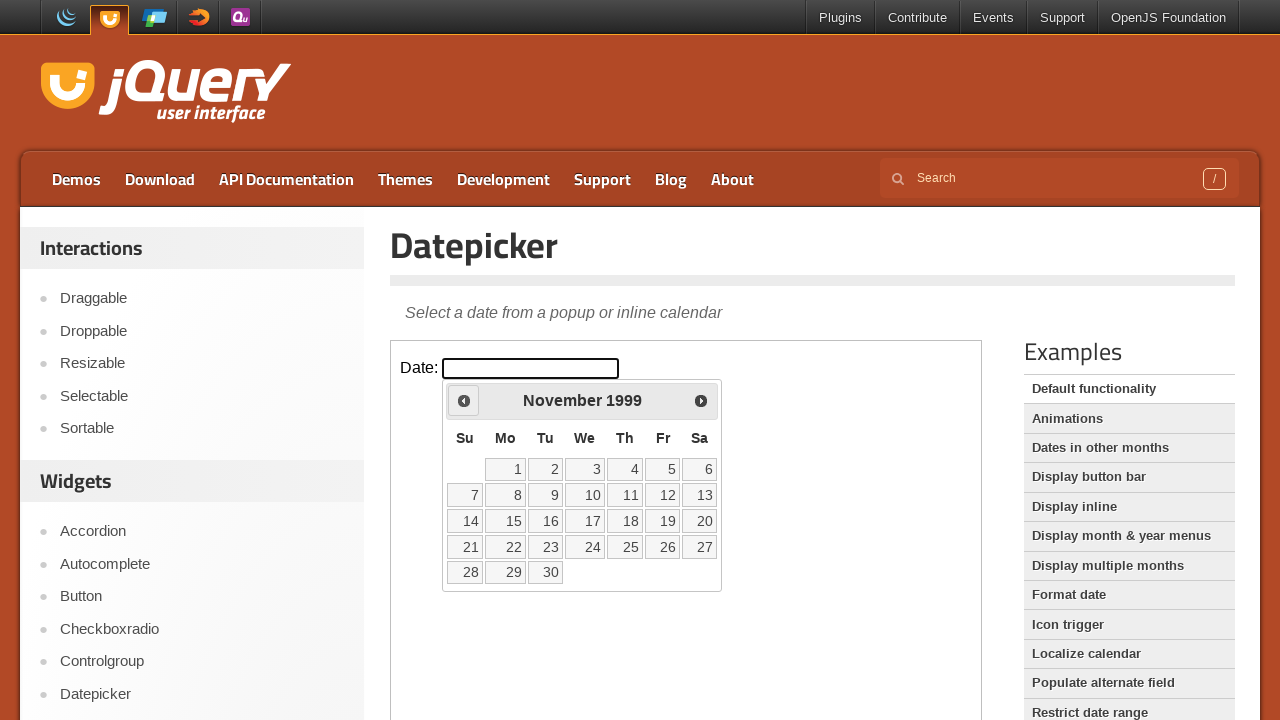

Clicked Previous button to navigate to earlier year at (464, 400) on iframe >> nth=0 >> internal:control=enter-frame >> xpath=//span[contains(text(),
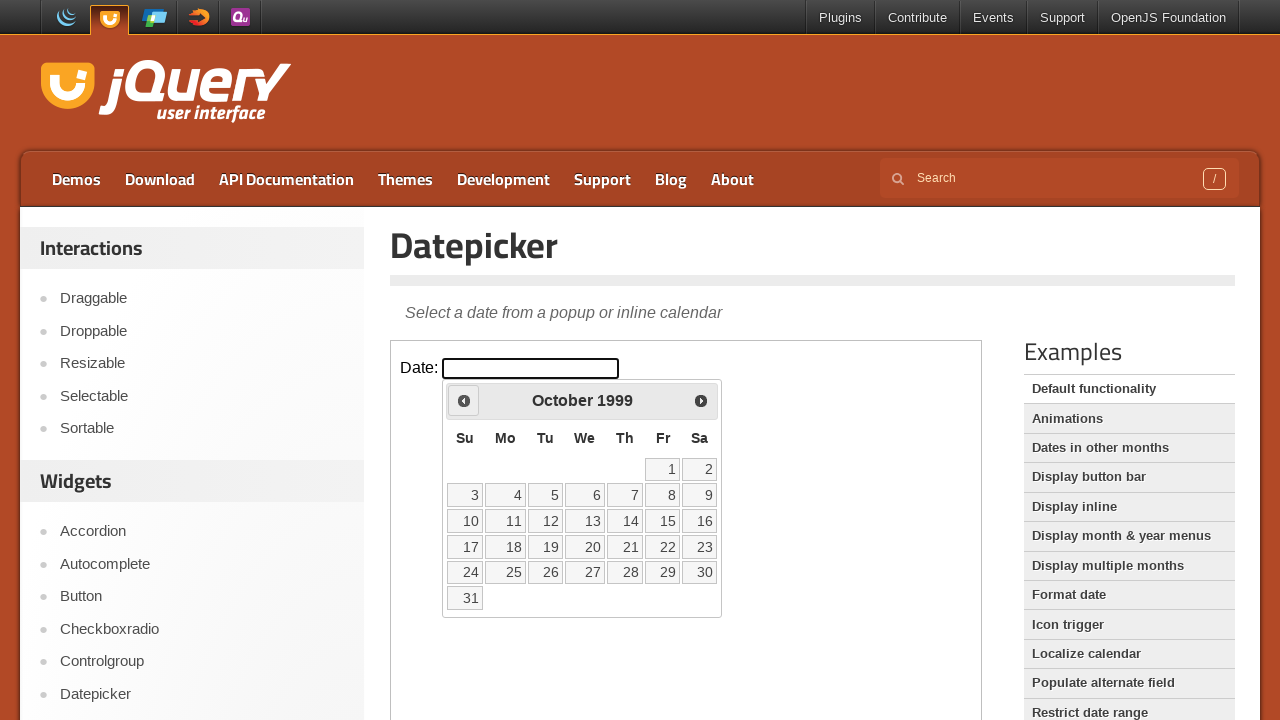

Retrieved updated calendar year: 1999
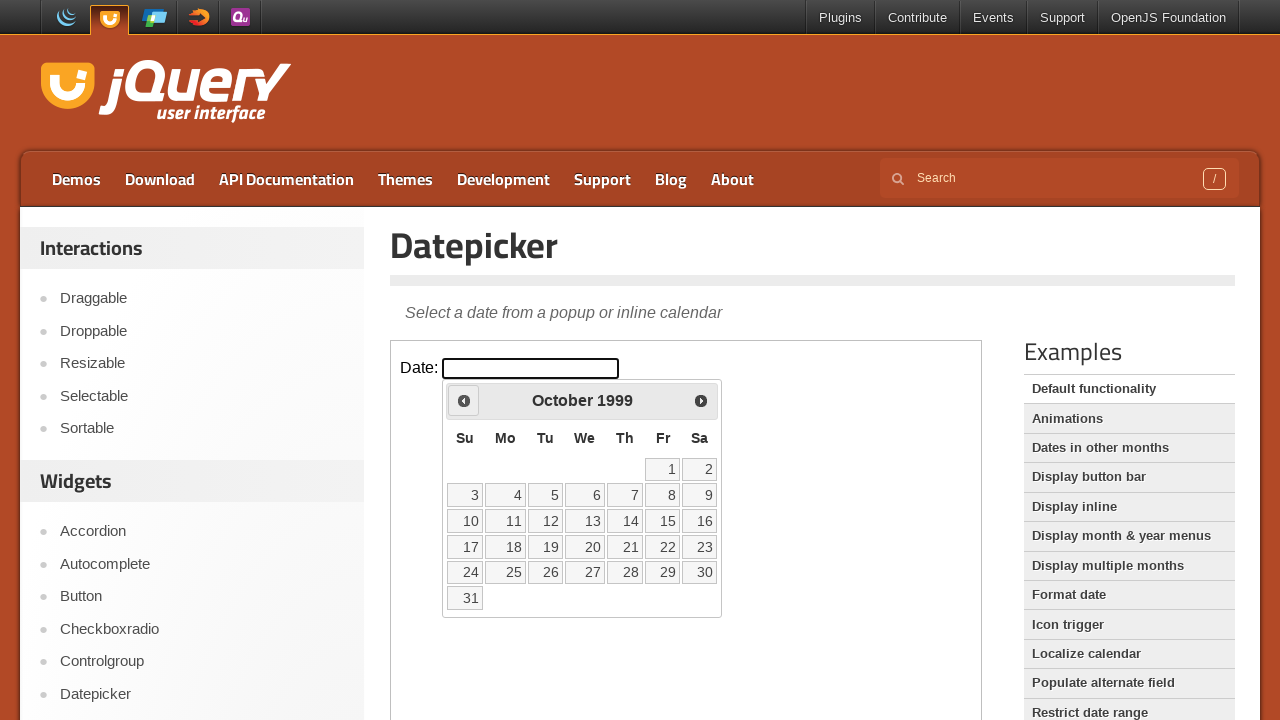

Clicked Previous button to navigate to earlier year at (464, 400) on iframe >> nth=0 >> internal:control=enter-frame >> xpath=//span[contains(text(),
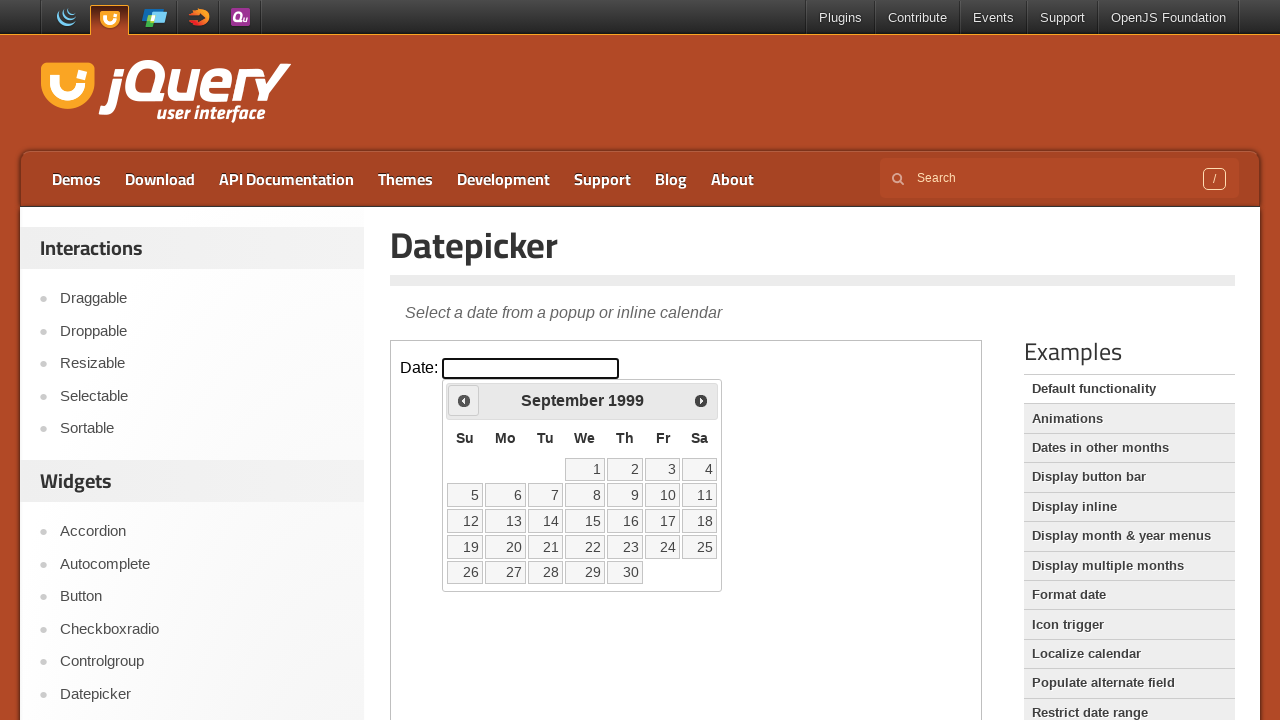

Retrieved updated calendar year: 1999
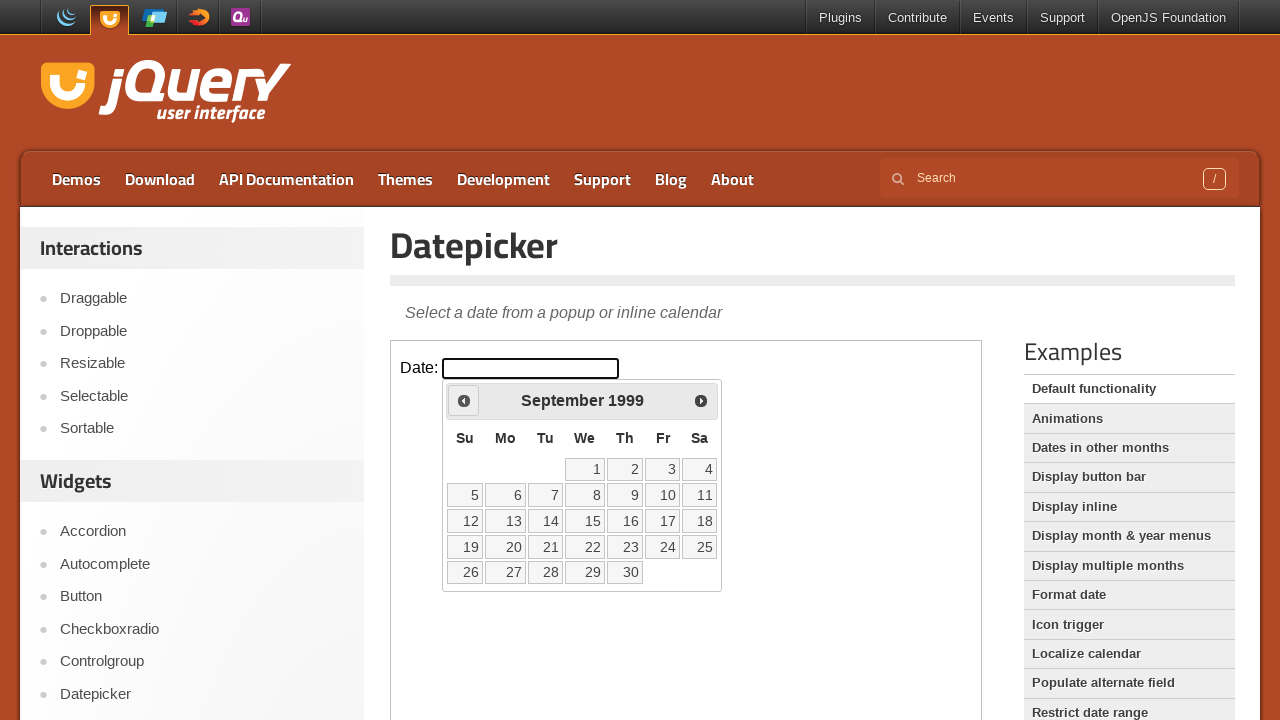

Clicked Previous button to navigate to earlier year at (464, 400) on iframe >> nth=0 >> internal:control=enter-frame >> xpath=//span[contains(text(),
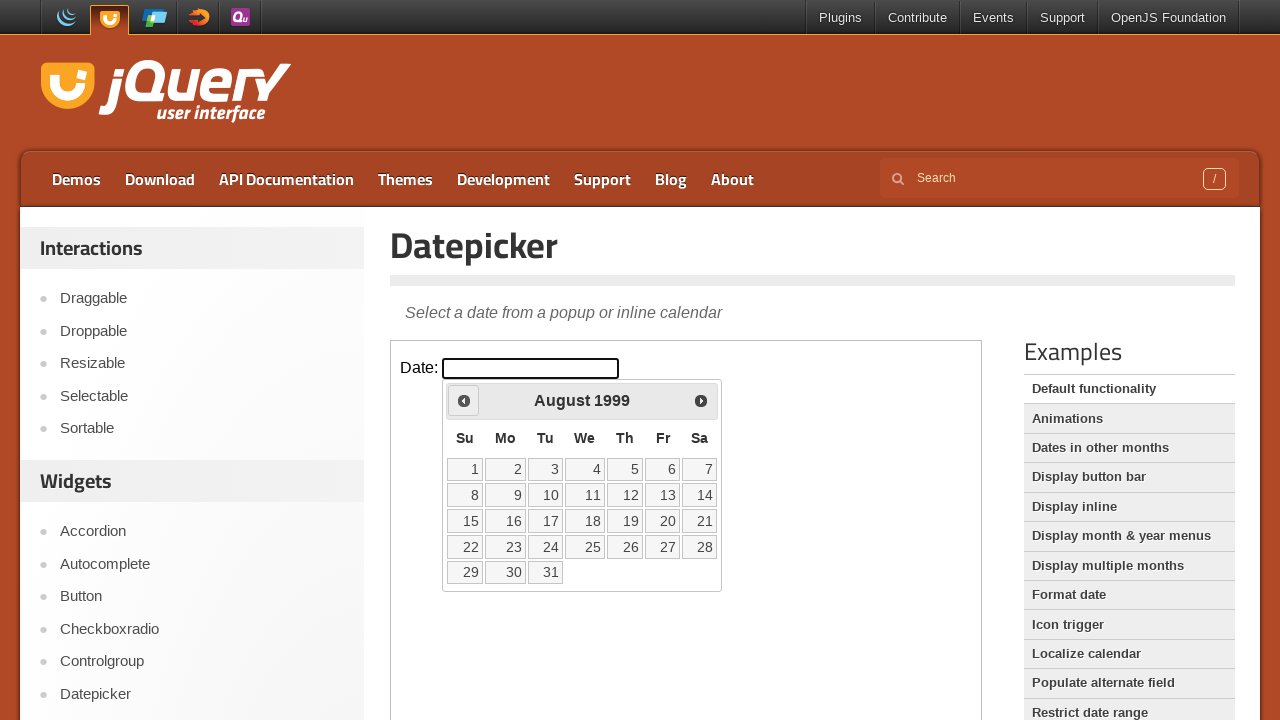

Retrieved updated calendar year: 1999
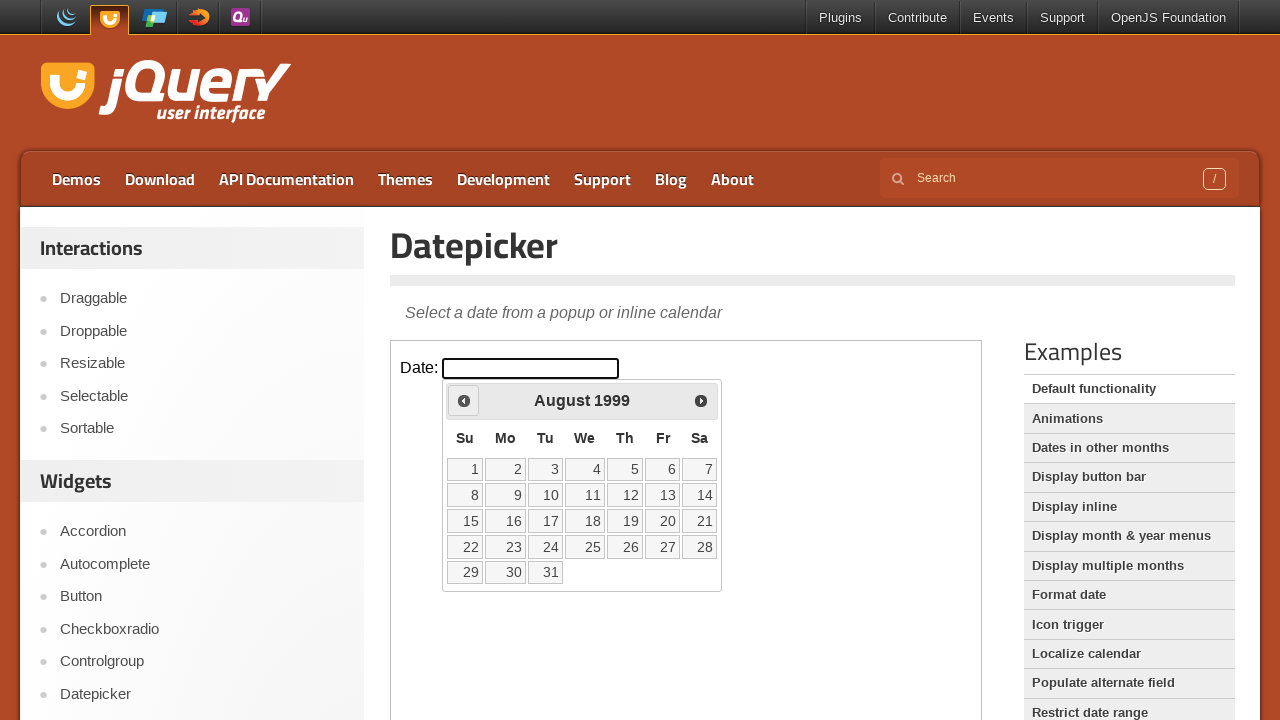

Clicked Previous button to navigate to earlier year at (464, 400) on iframe >> nth=0 >> internal:control=enter-frame >> xpath=//span[contains(text(),
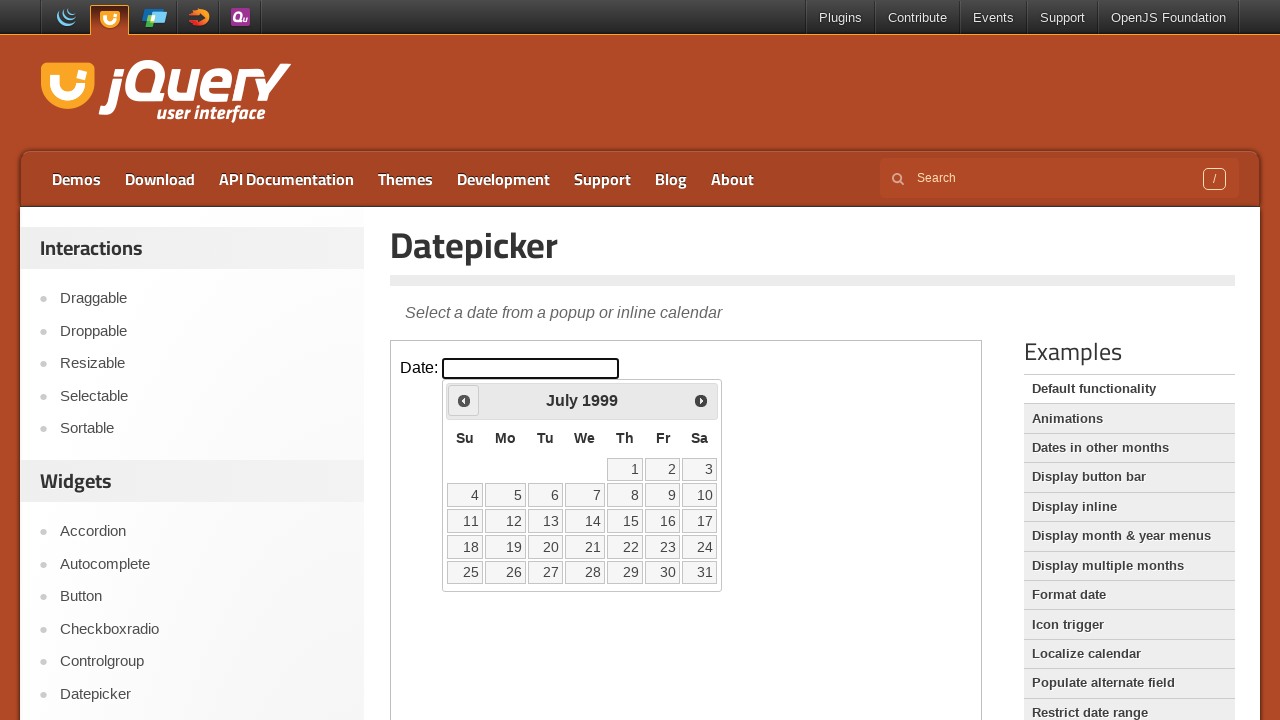

Retrieved updated calendar year: 1999
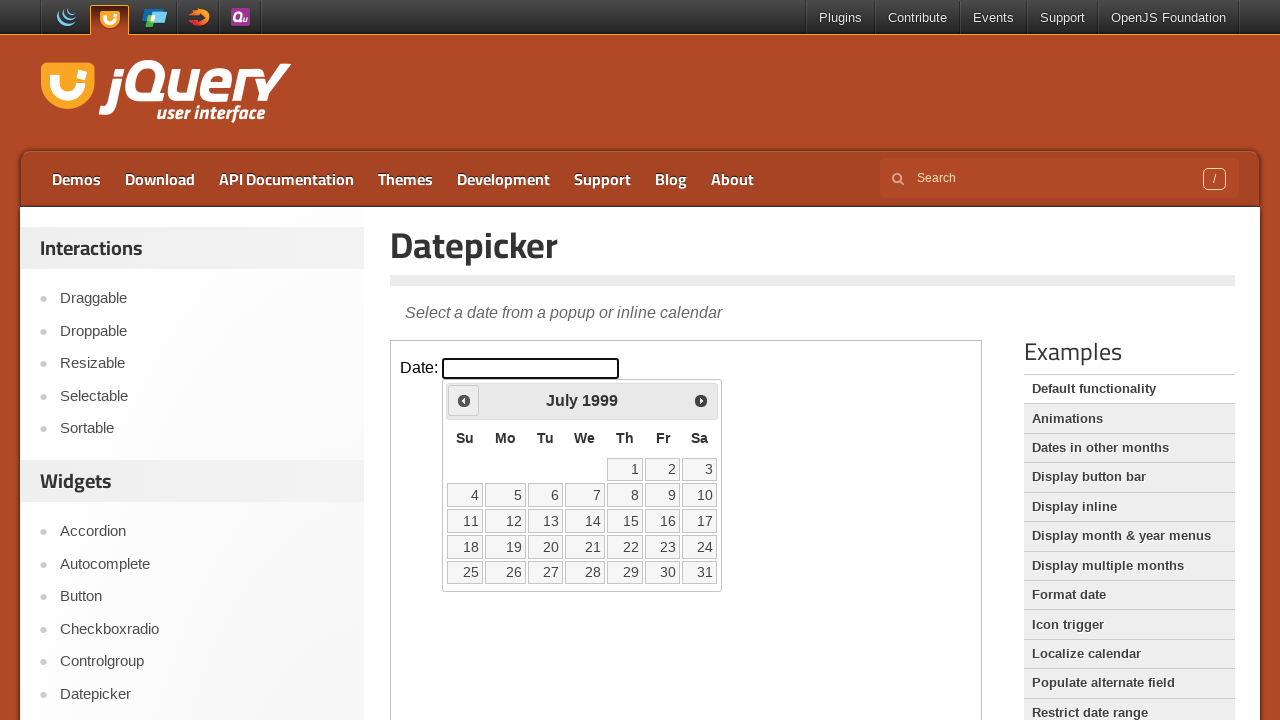

Clicked Previous button to navigate to earlier year at (464, 400) on iframe >> nth=0 >> internal:control=enter-frame >> xpath=//span[contains(text(),
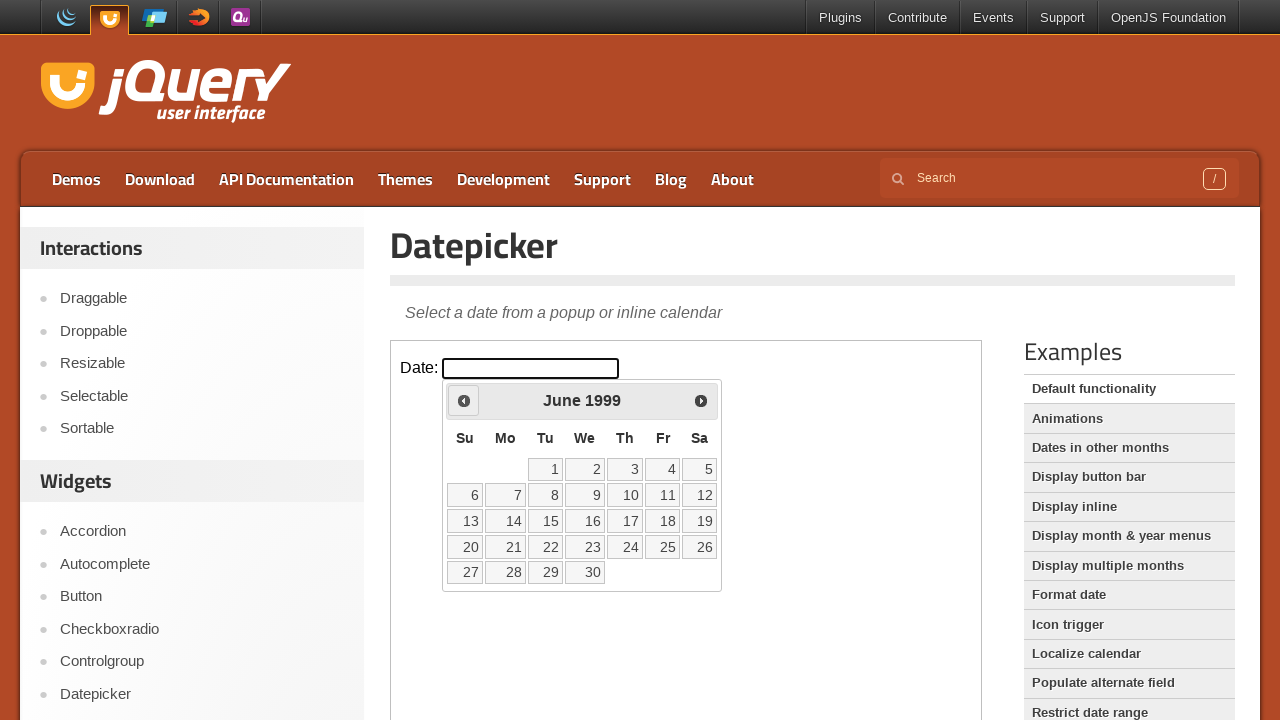

Retrieved updated calendar year: 1999
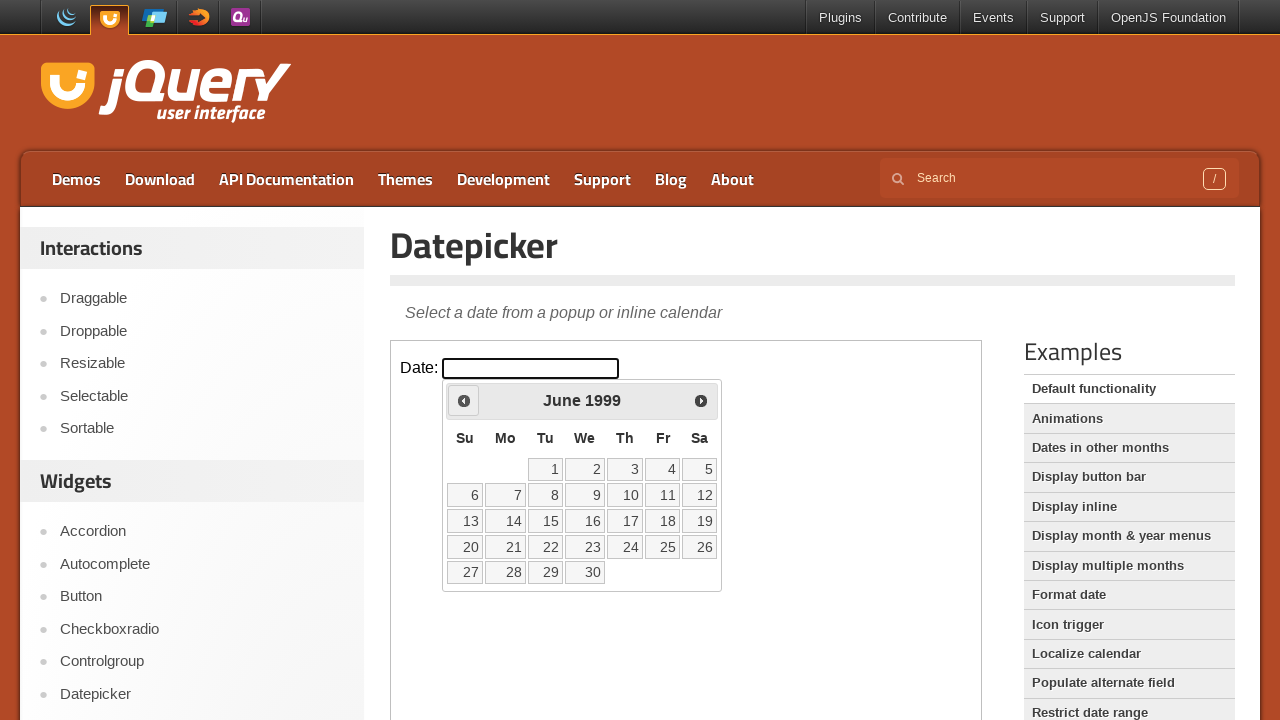

Clicked Previous button to navigate to earlier year at (464, 400) on iframe >> nth=0 >> internal:control=enter-frame >> xpath=//span[contains(text(),
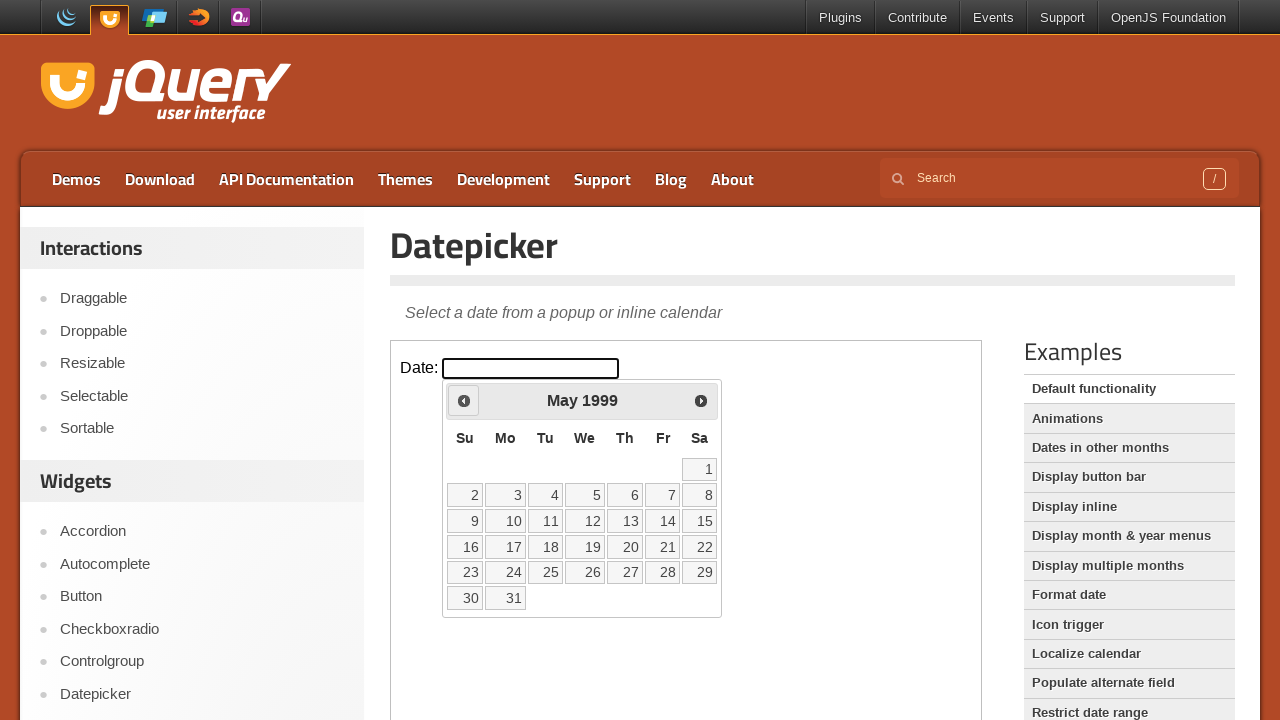

Retrieved updated calendar year: 1999
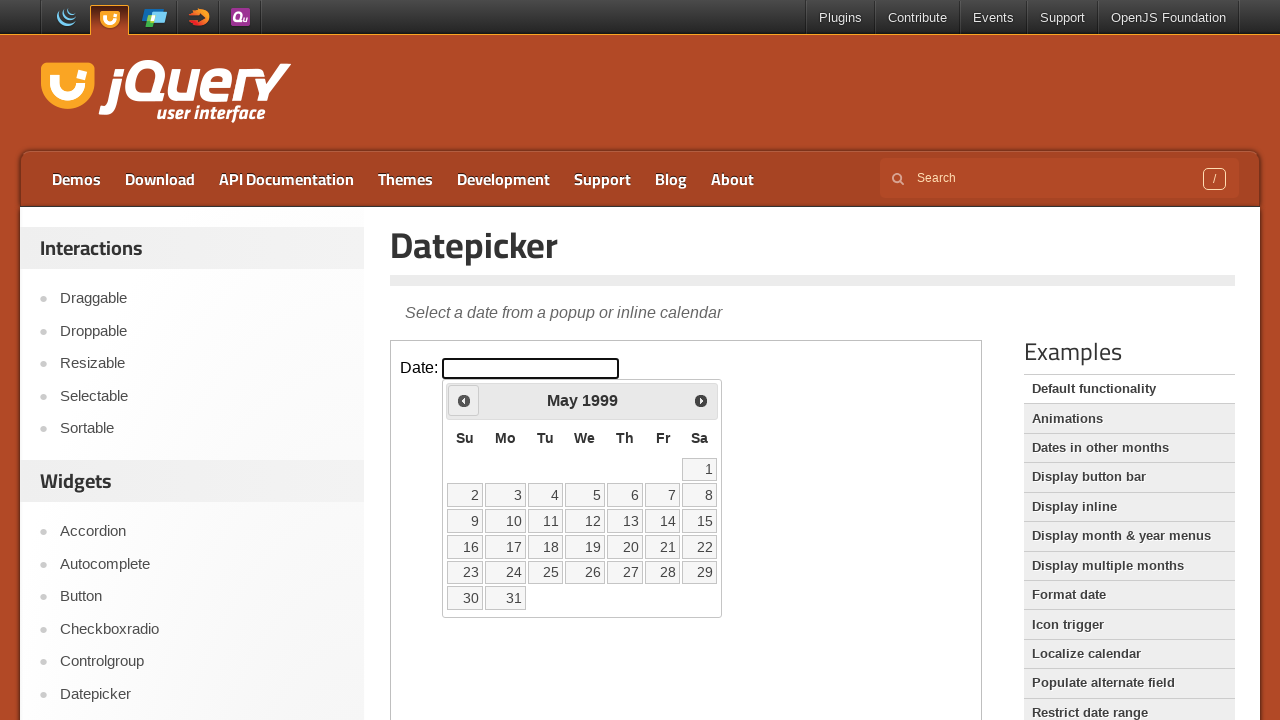

Clicked Previous button to navigate to earlier year at (464, 400) on iframe >> nth=0 >> internal:control=enter-frame >> xpath=//span[contains(text(),
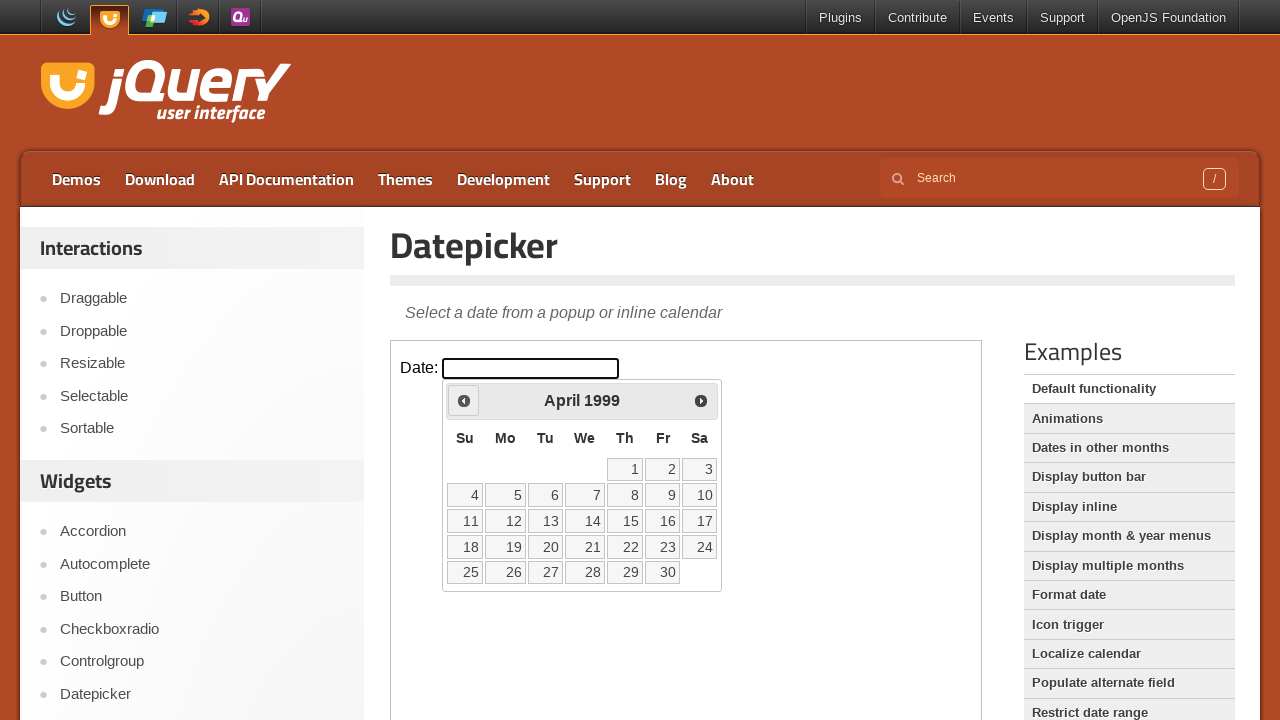

Retrieved updated calendar year: 1999
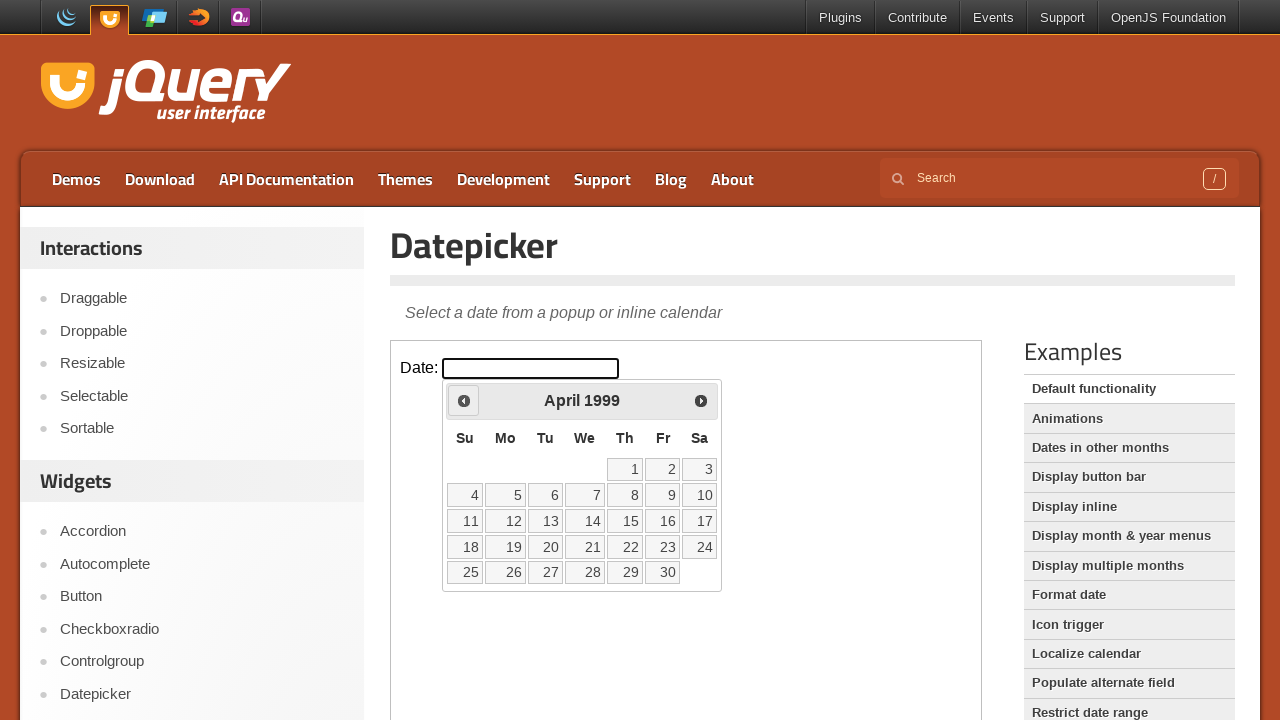

Clicked Previous button to navigate to earlier year at (464, 400) on iframe >> nth=0 >> internal:control=enter-frame >> xpath=//span[contains(text(),
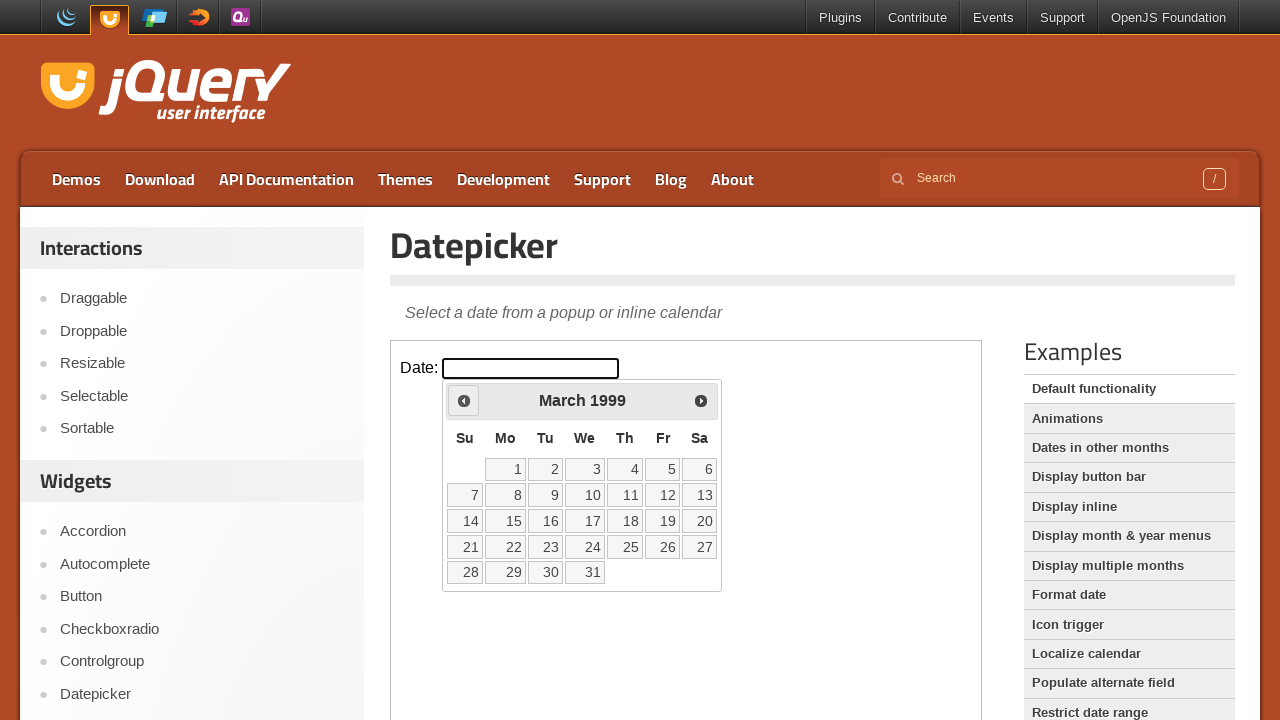

Retrieved updated calendar year: 1999
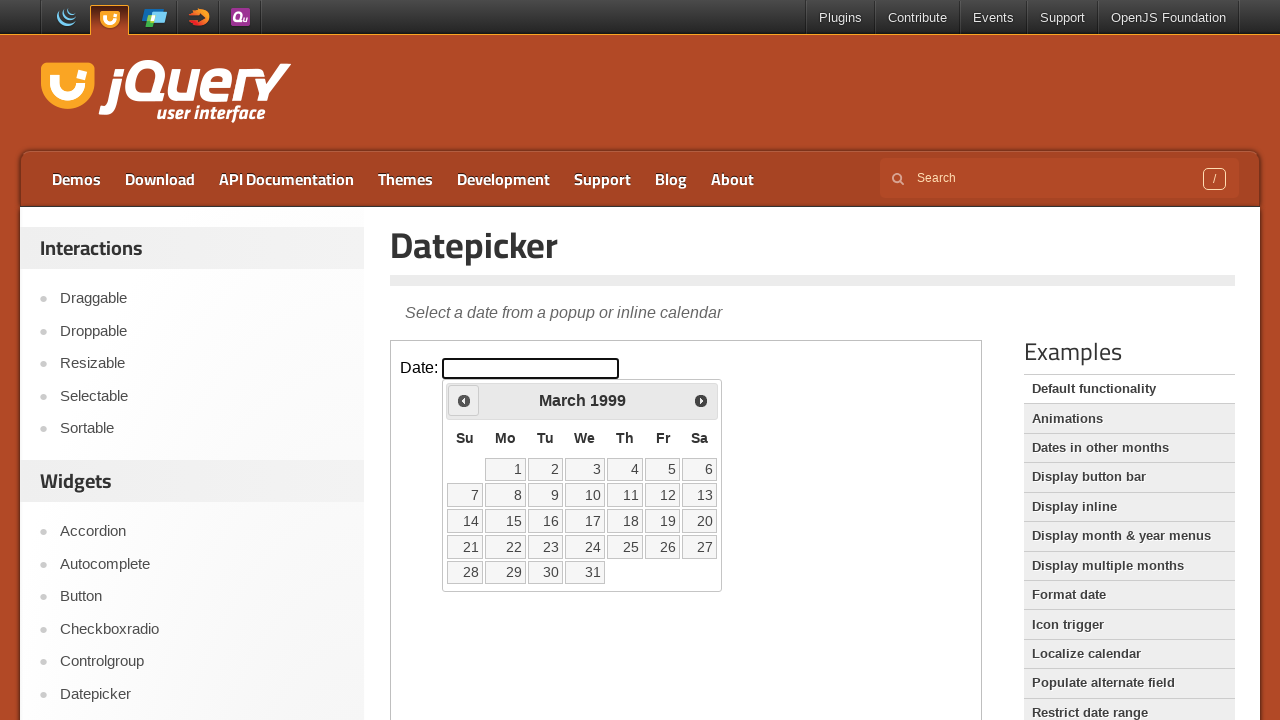

Clicked Previous button to navigate to earlier year at (464, 400) on iframe >> nth=0 >> internal:control=enter-frame >> xpath=//span[contains(text(),
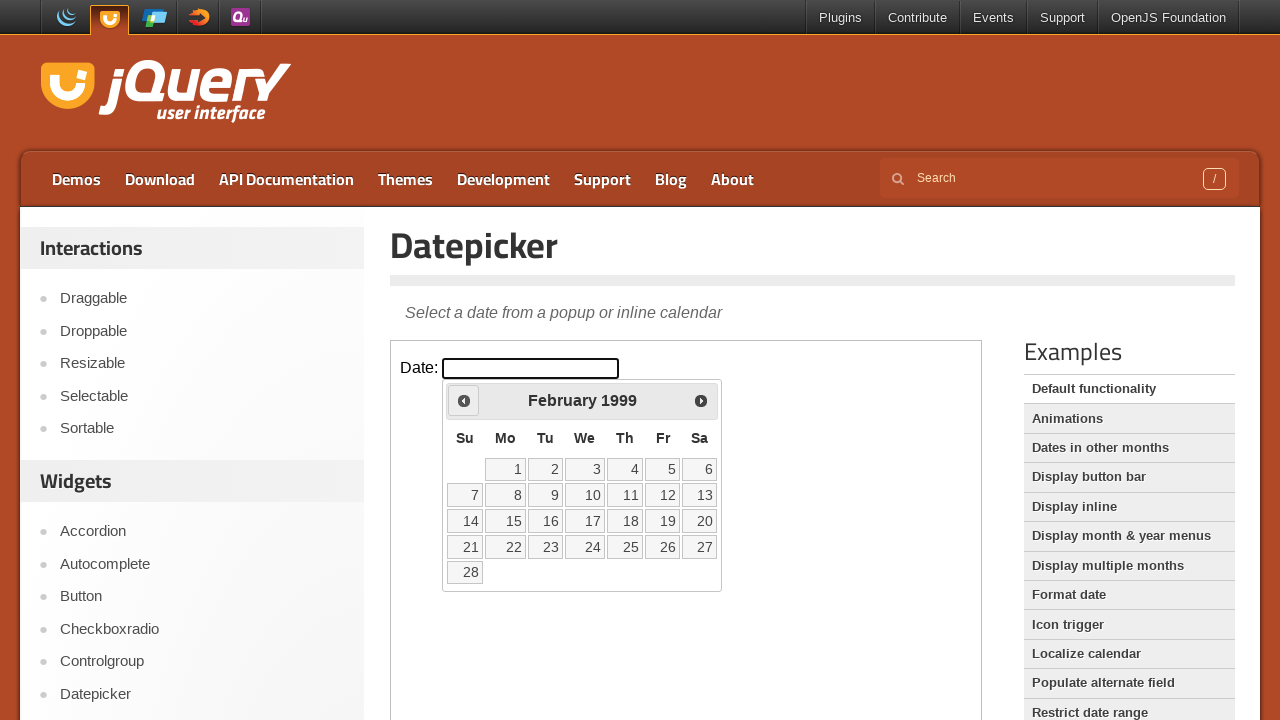

Retrieved updated calendar year: 1999
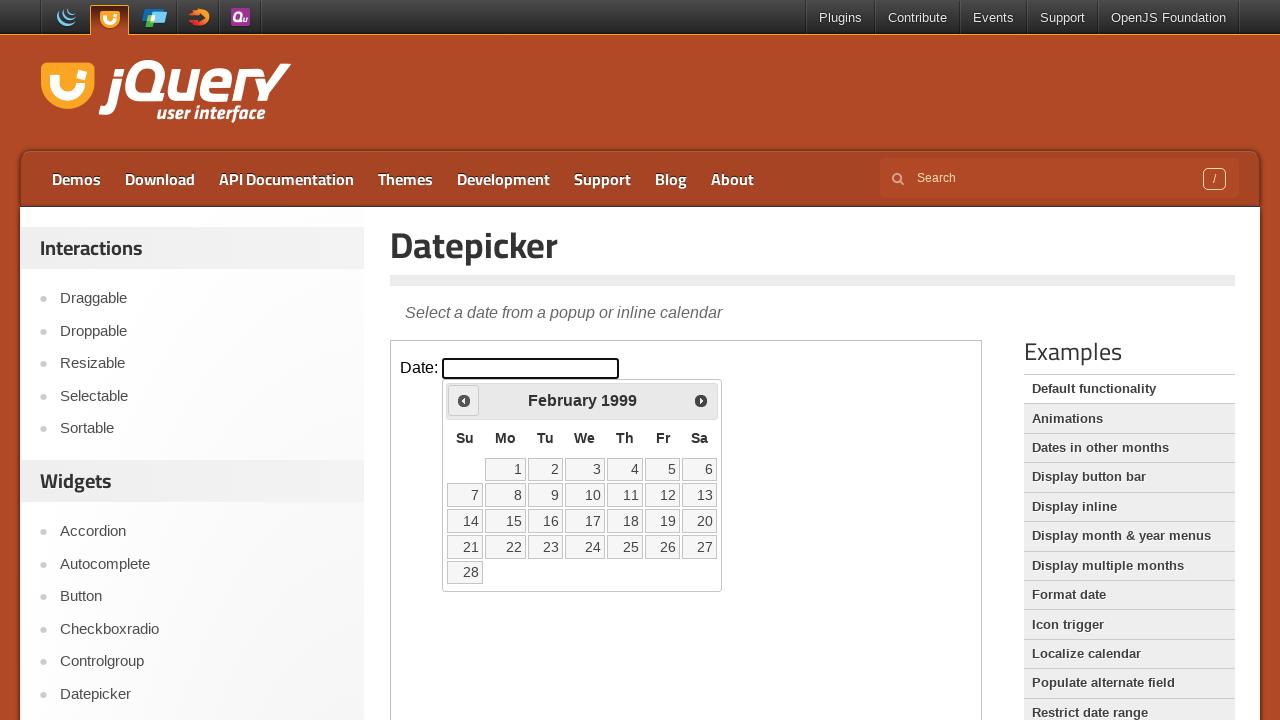

Clicked Previous button to navigate to earlier year at (464, 400) on iframe >> nth=0 >> internal:control=enter-frame >> xpath=//span[contains(text(),
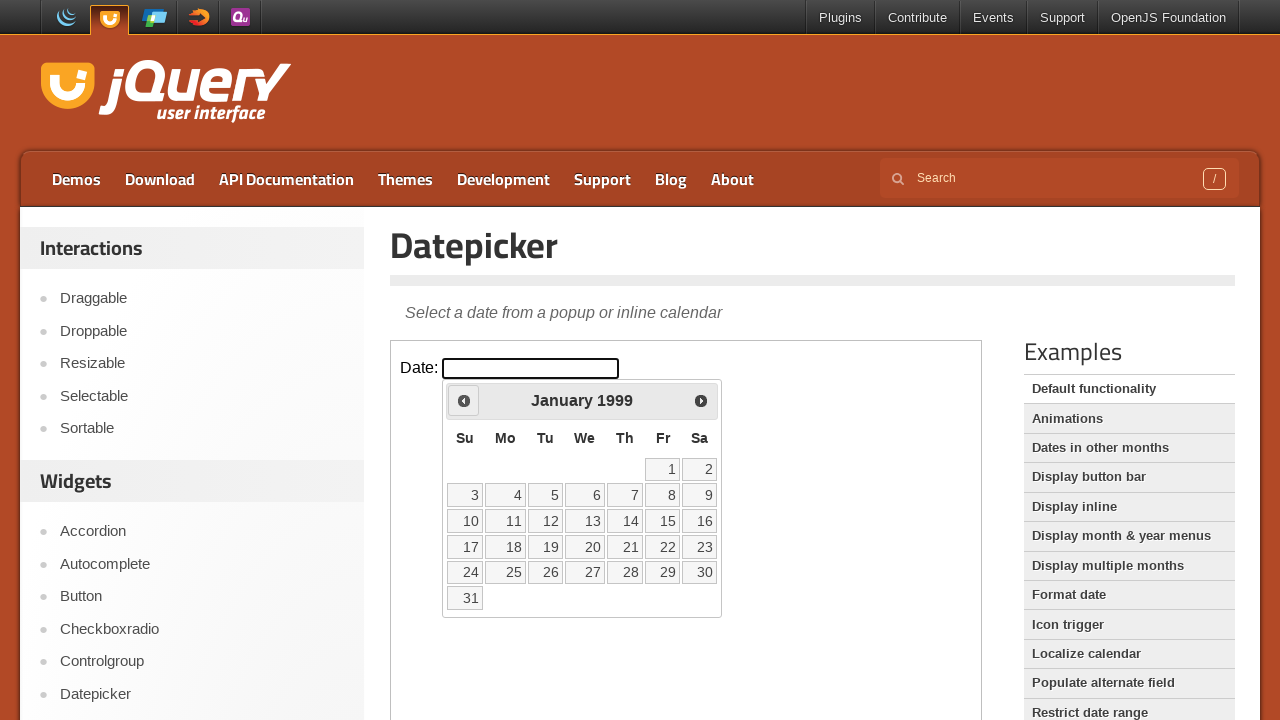

Retrieved updated calendar year: 1999
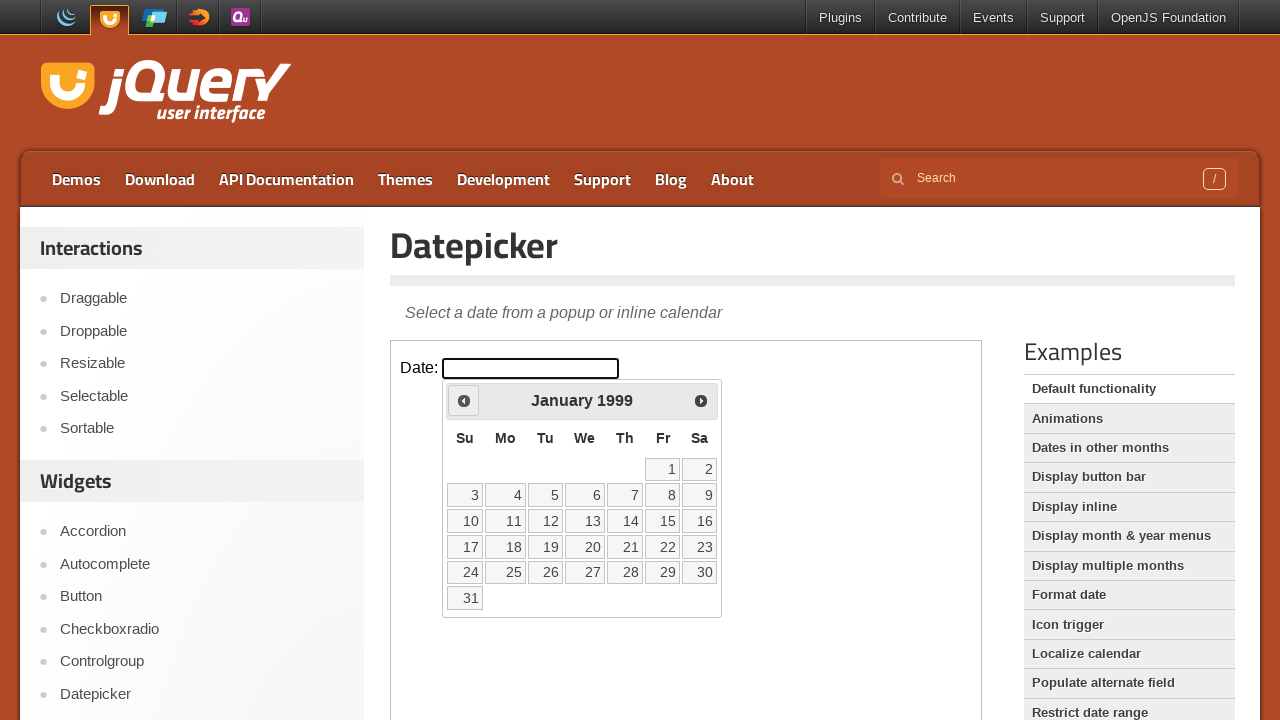

Clicked Previous button to navigate to earlier year at (464, 400) on iframe >> nth=0 >> internal:control=enter-frame >> xpath=//span[contains(text(),
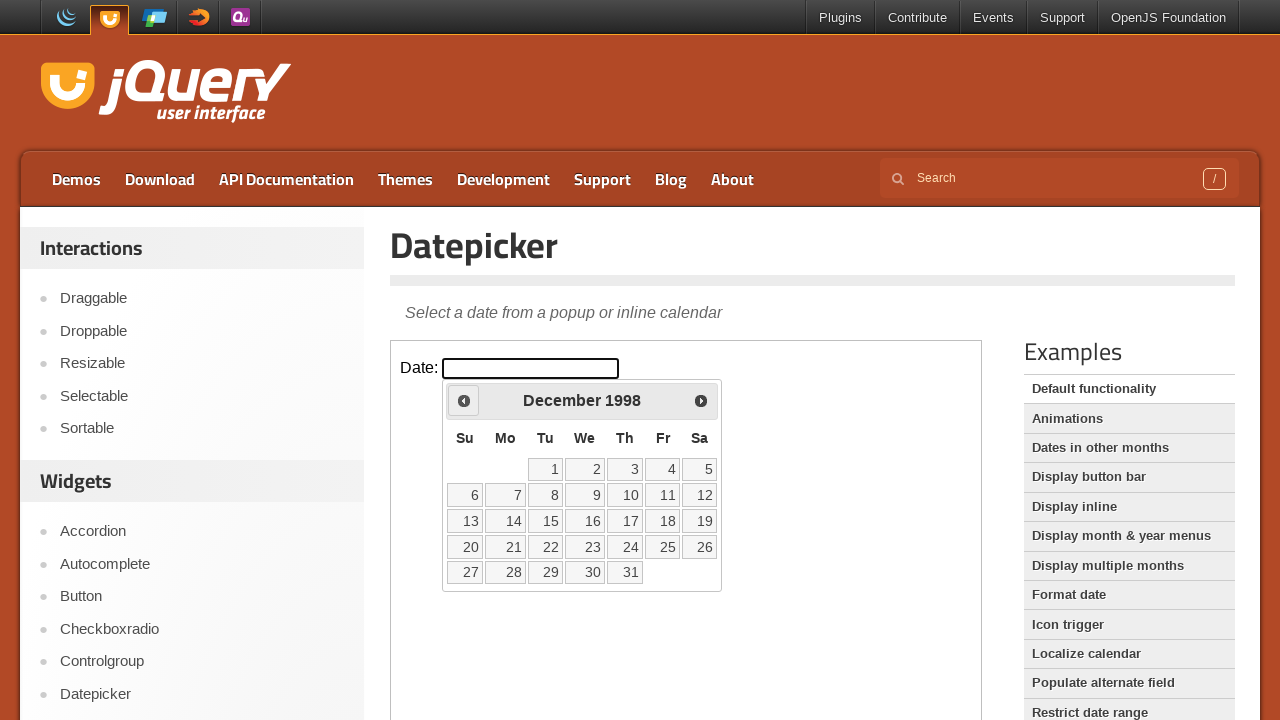

Retrieved updated calendar year: 1998
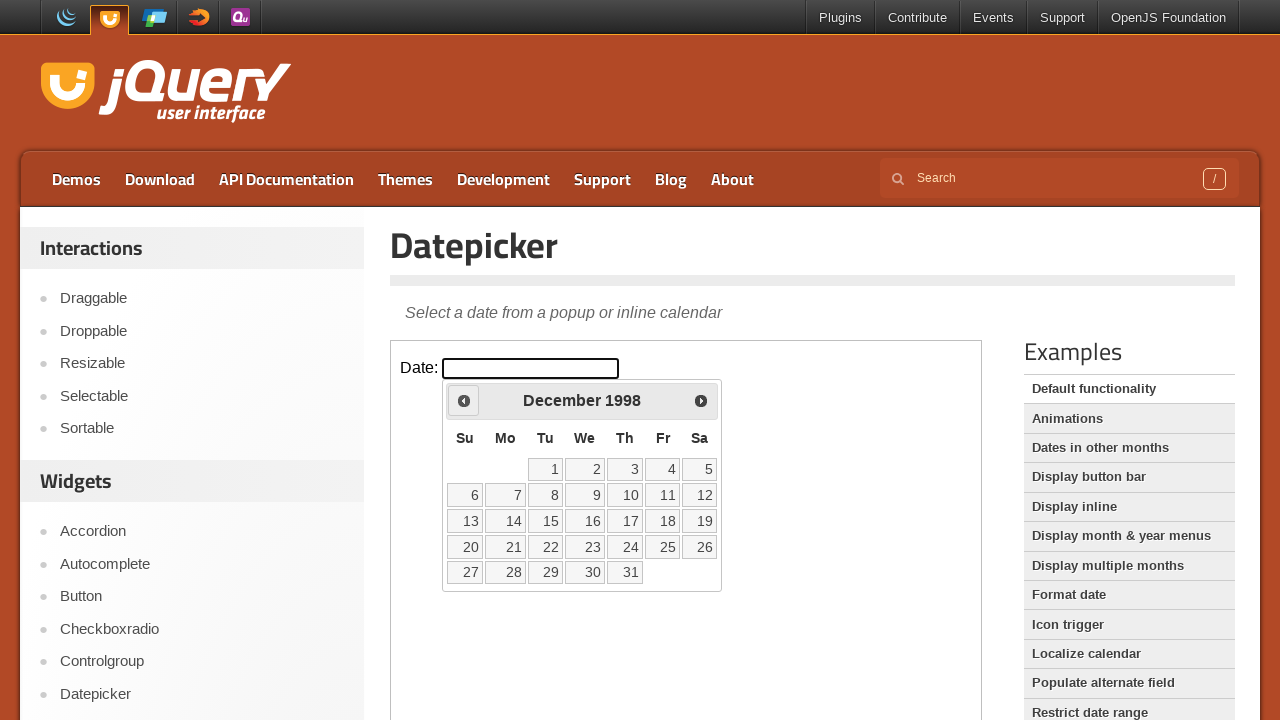

Clicked Previous button to navigate to earlier year at (464, 400) on iframe >> nth=0 >> internal:control=enter-frame >> xpath=//span[contains(text(),
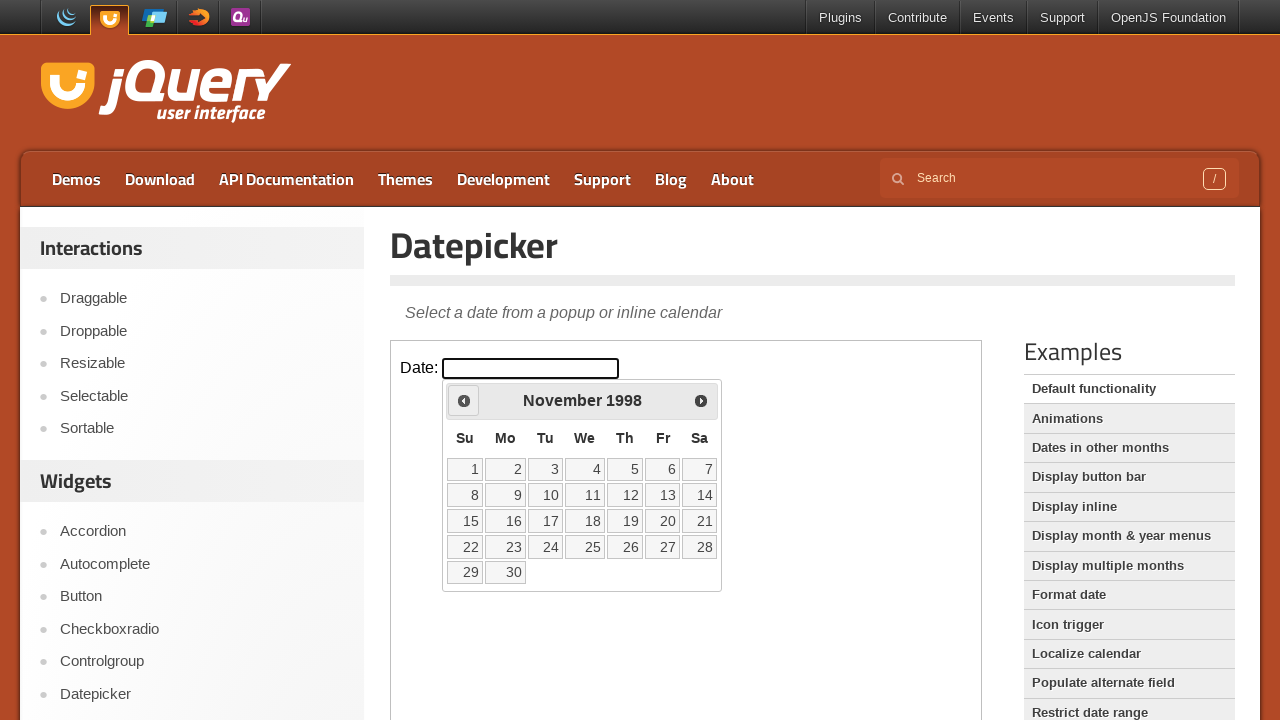

Retrieved updated calendar year: 1998
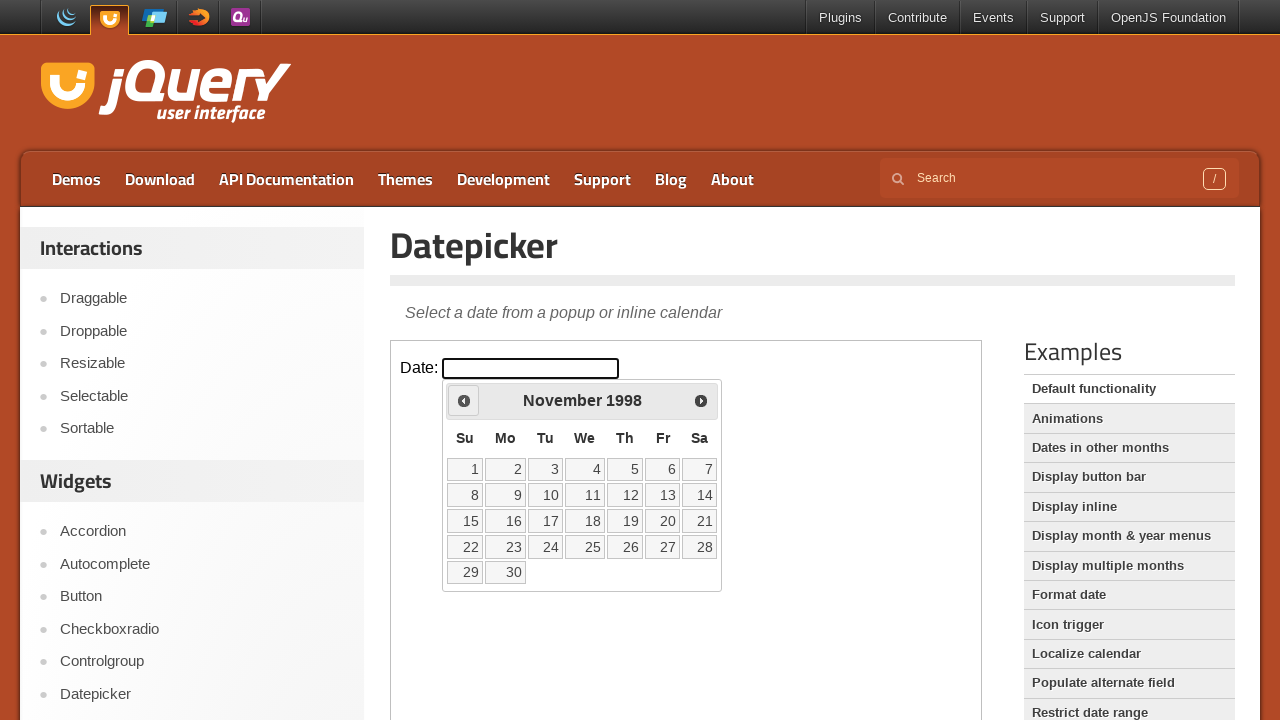

Clicked Previous button to navigate to earlier year at (464, 400) on iframe >> nth=0 >> internal:control=enter-frame >> xpath=//span[contains(text(),
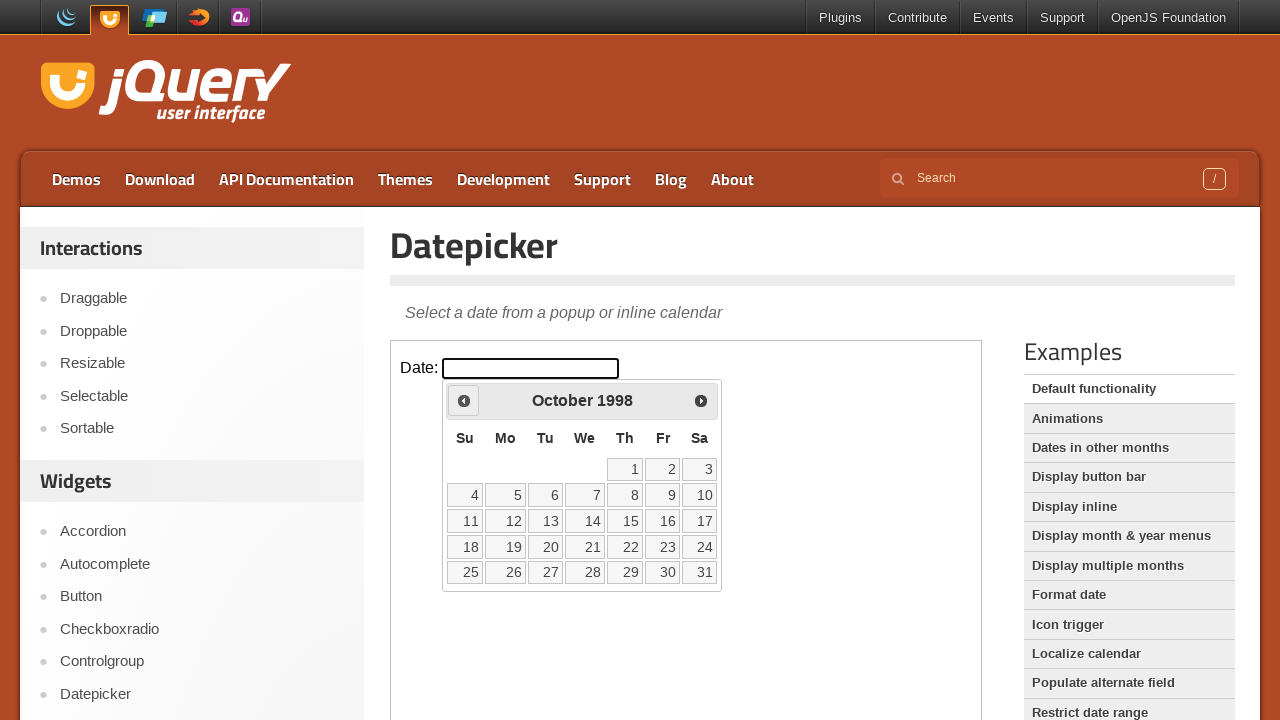

Retrieved updated calendar year: 1998
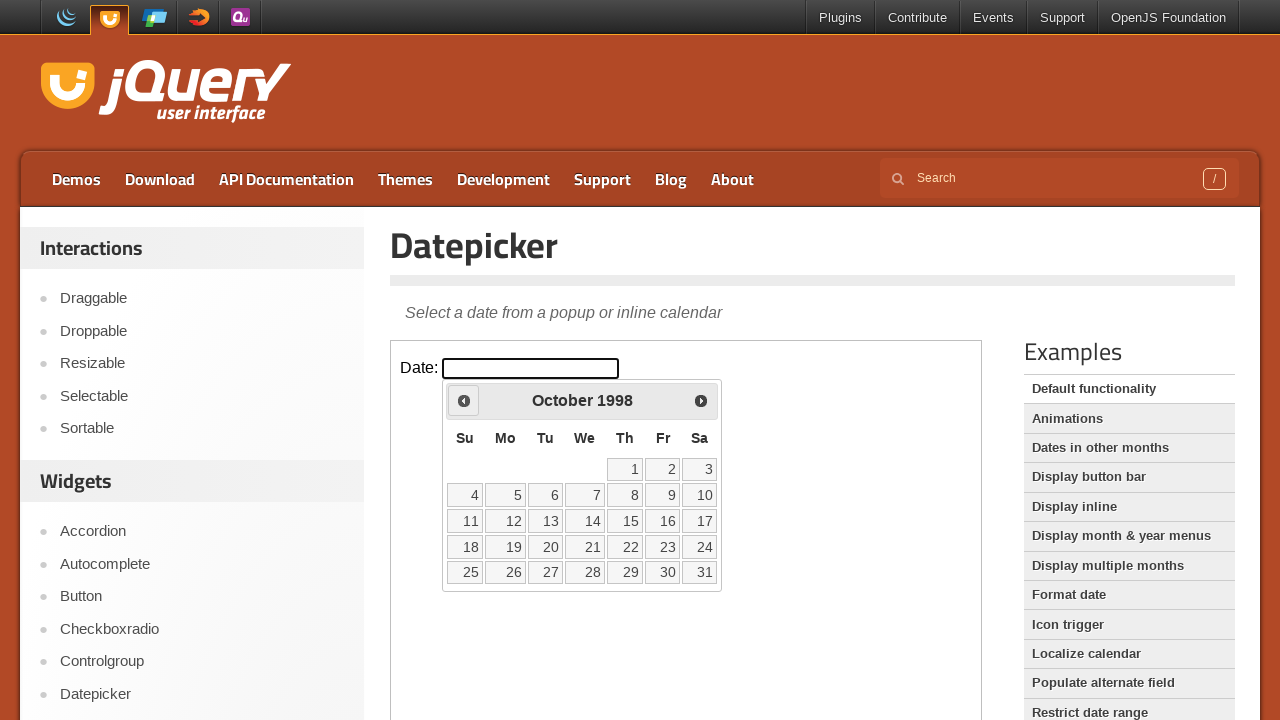

Clicked Previous button to navigate to earlier year at (464, 400) on iframe >> nth=0 >> internal:control=enter-frame >> xpath=//span[contains(text(),
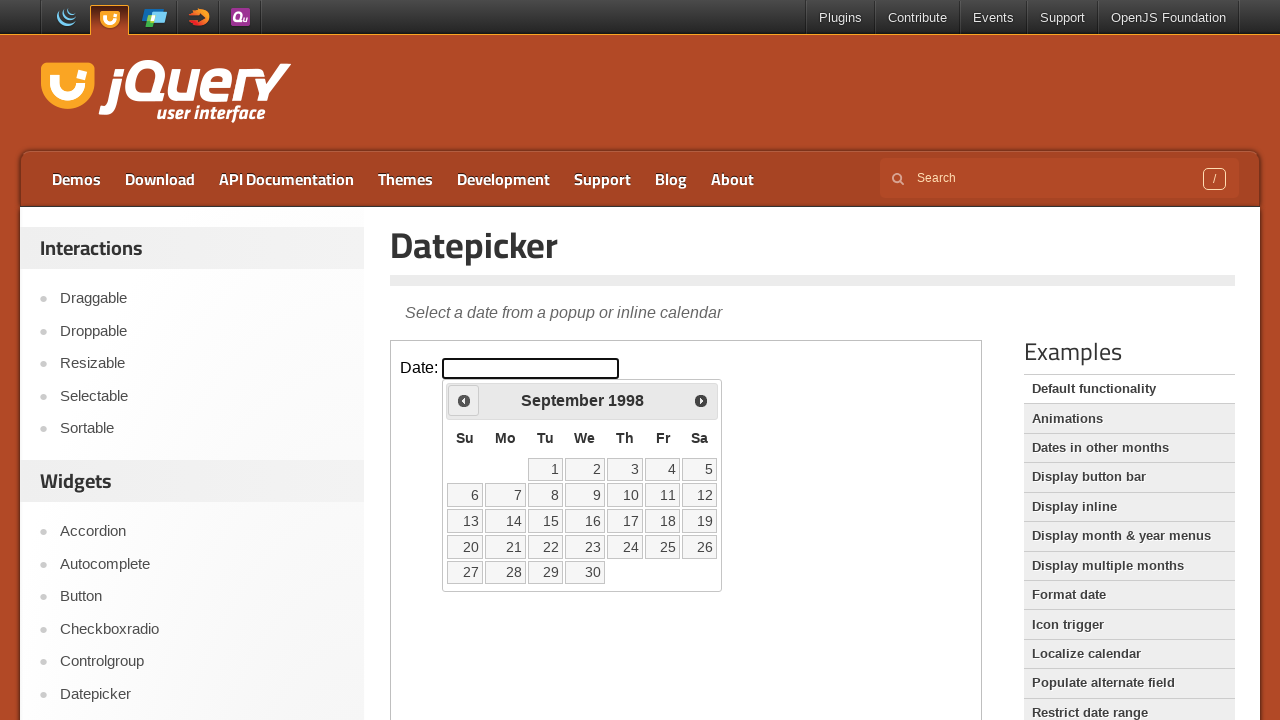

Retrieved updated calendar year: 1998
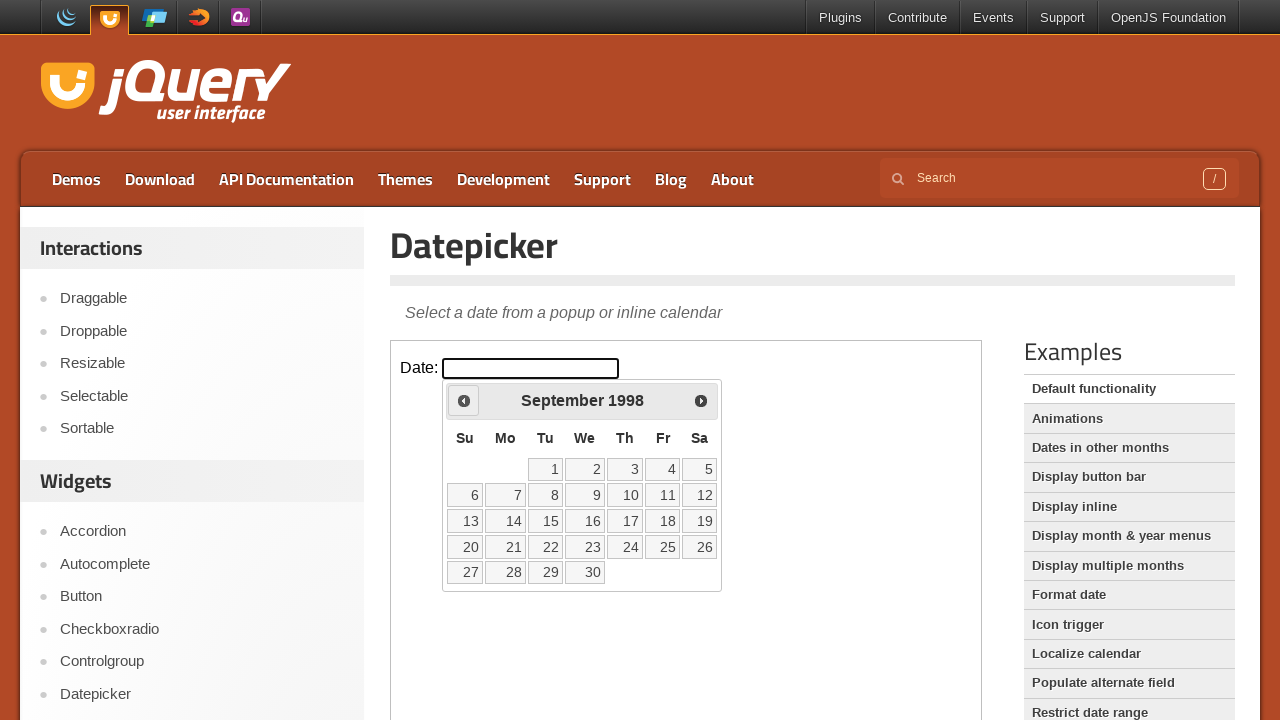

Clicked Previous button to navigate to earlier year at (464, 400) on iframe >> nth=0 >> internal:control=enter-frame >> xpath=//span[contains(text(),
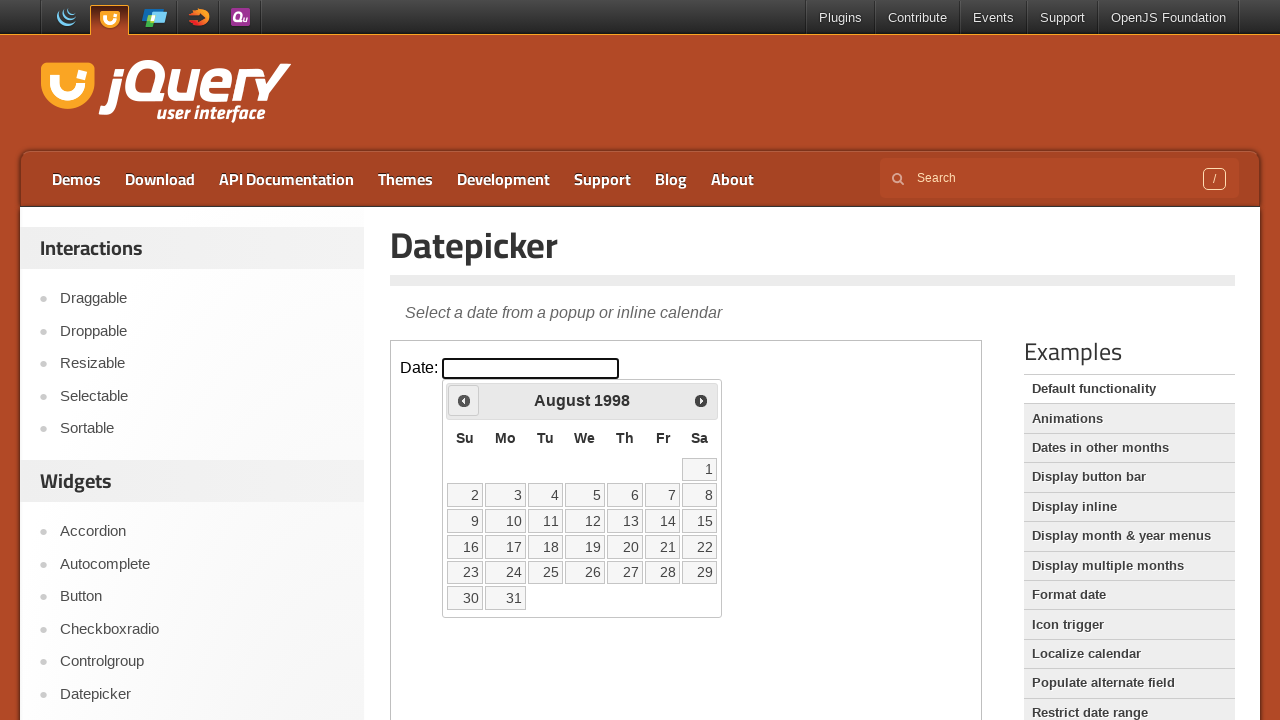

Retrieved updated calendar year: 1998
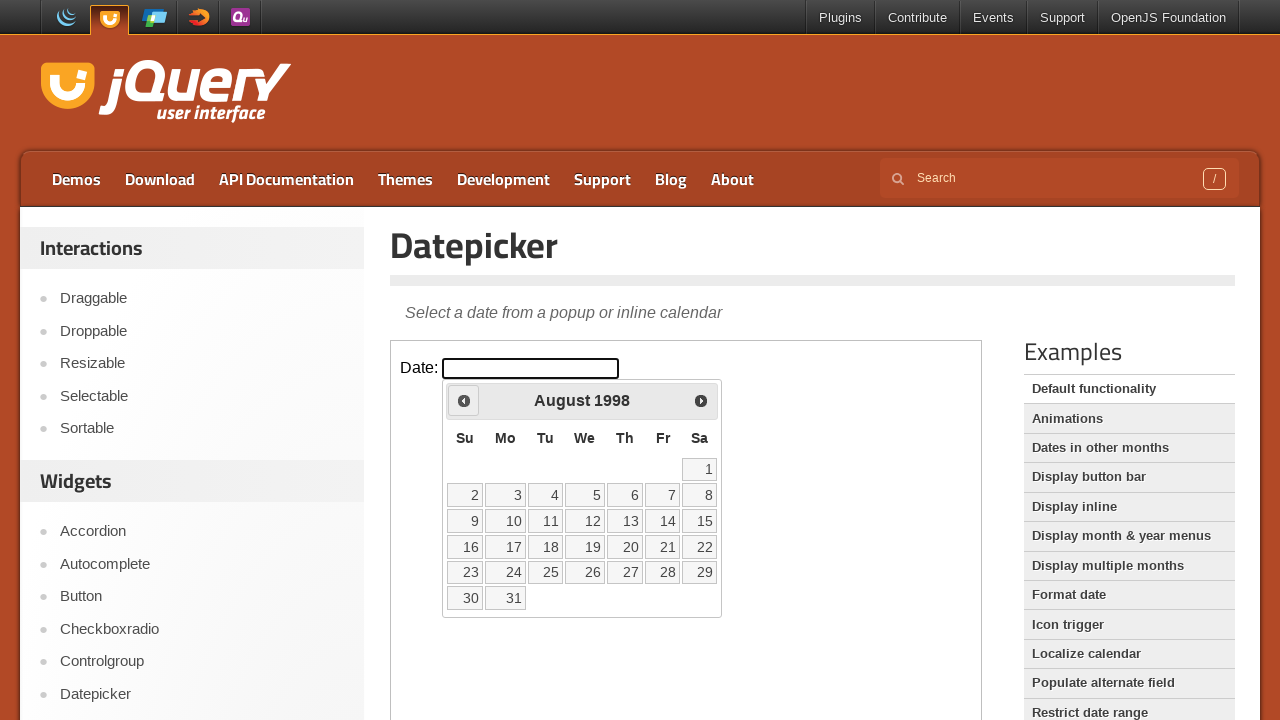

Clicked Previous button to navigate to earlier year at (464, 400) on iframe >> nth=0 >> internal:control=enter-frame >> xpath=//span[contains(text(),
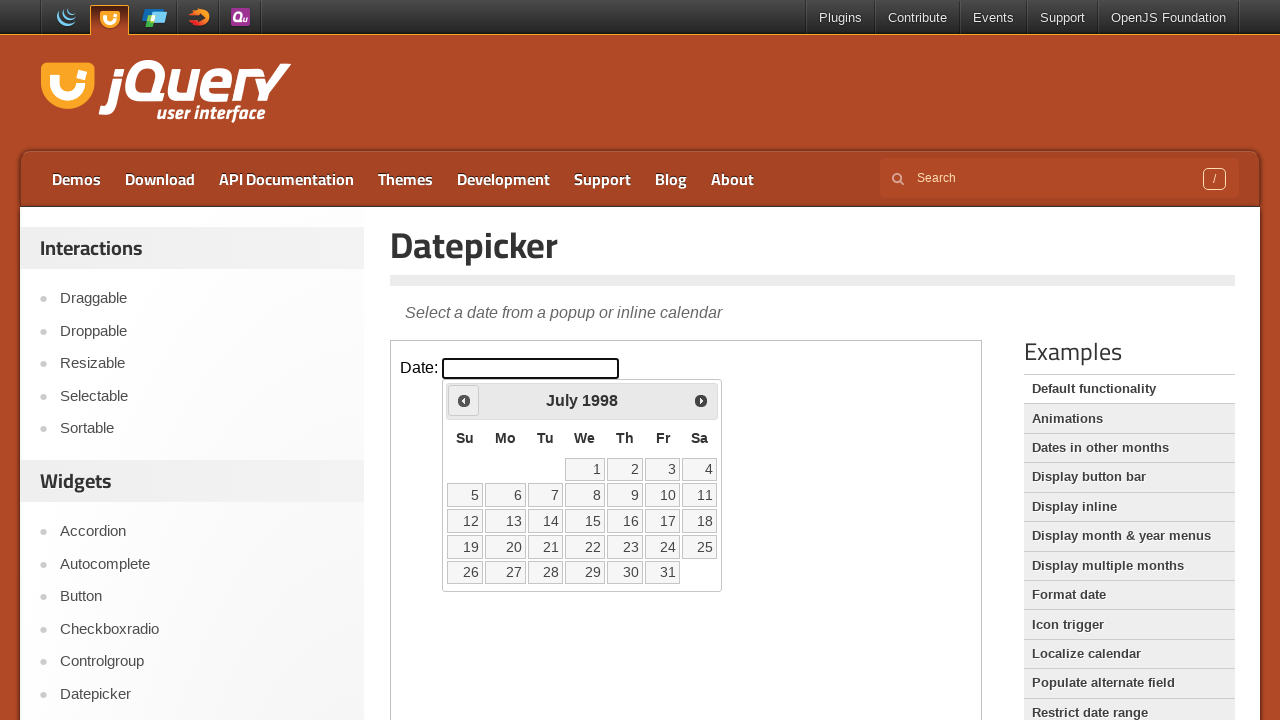

Retrieved updated calendar year: 1998
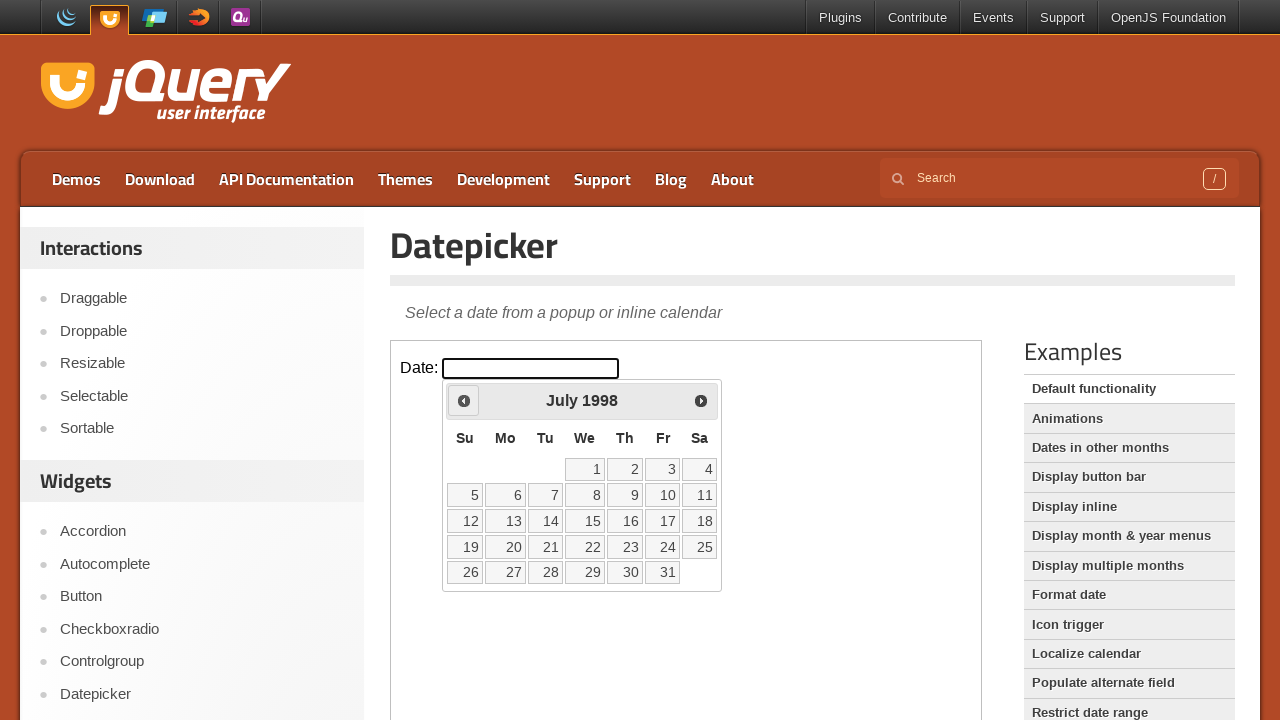

Clicked Previous button to navigate to earlier year at (464, 400) on iframe >> nth=0 >> internal:control=enter-frame >> xpath=//span[contains(text(),
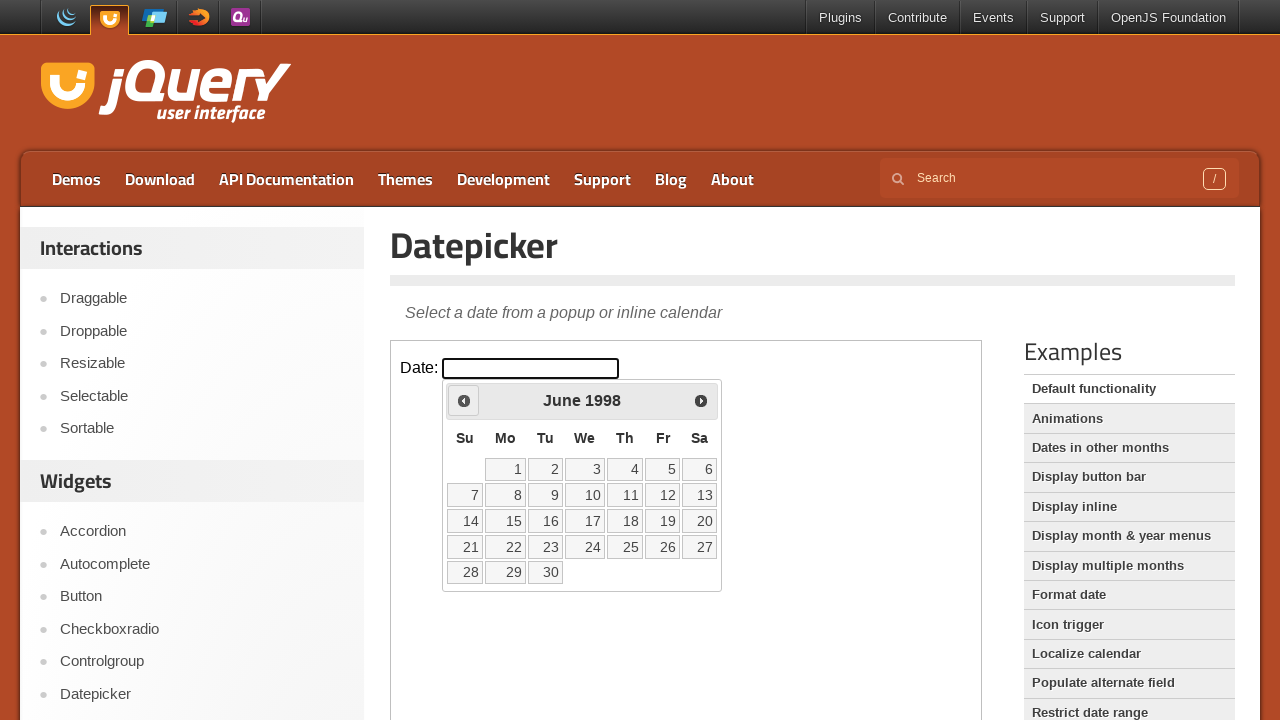

Retrieved updated calendar year: 1998
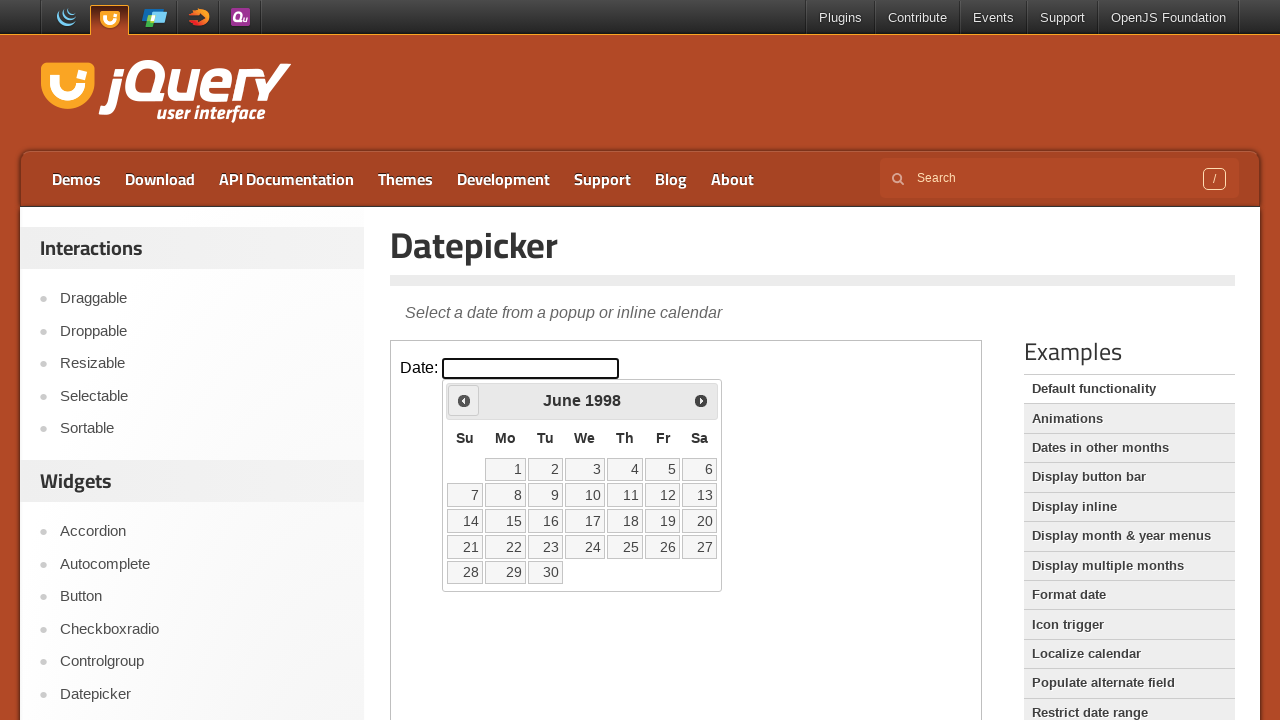

Clicked Previous button to navigate to earlier year at (464, 400) on iframe >> nth=0 >> internal:control=enter-frame >> xpath=//span[contains(text(),
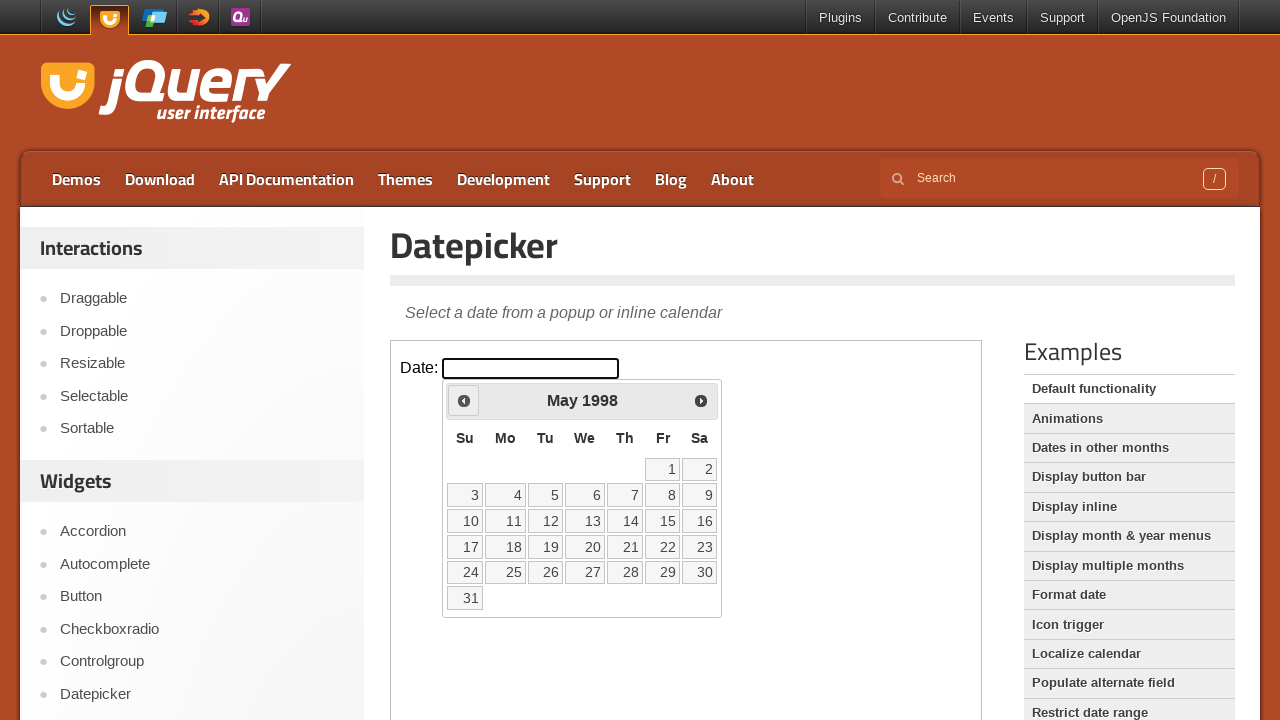

Retrieved updated calendar year: 1998
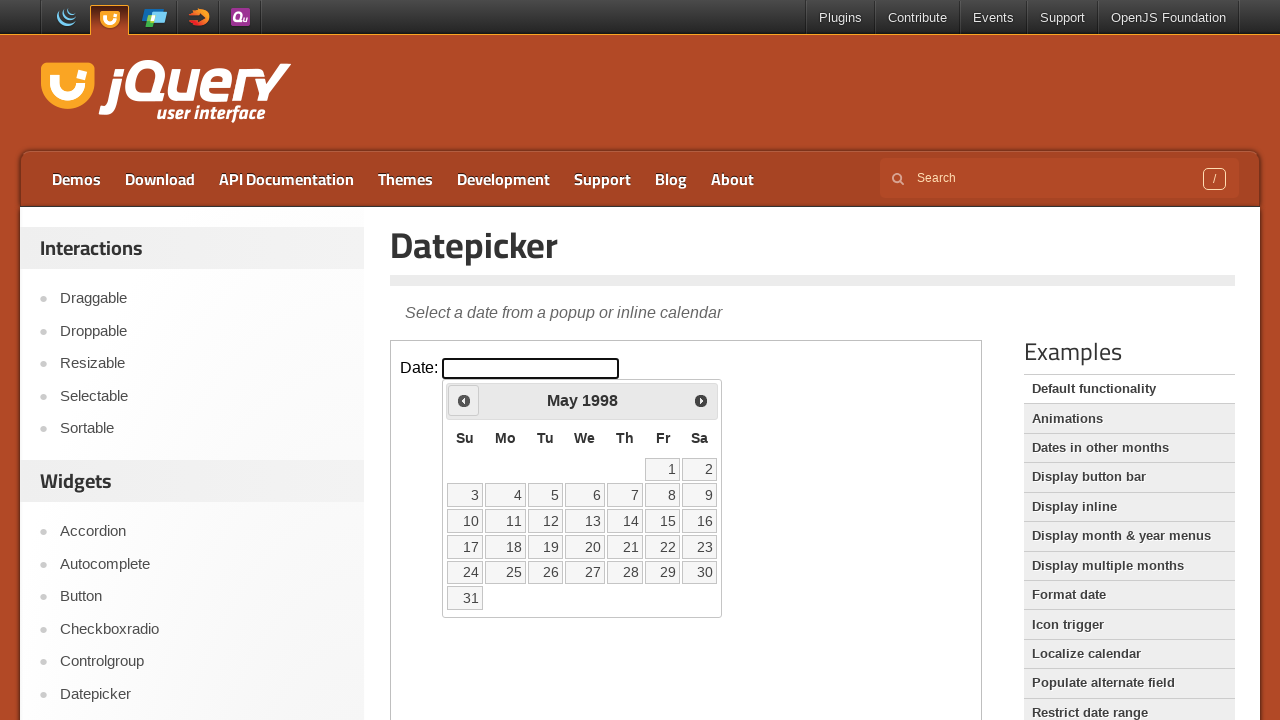

Clicked Previous button to navigate to earlier year at (464, 400) on iframe >> nth=0 >> internal:control=enter-frame >> xpath=//span[contains(text(),
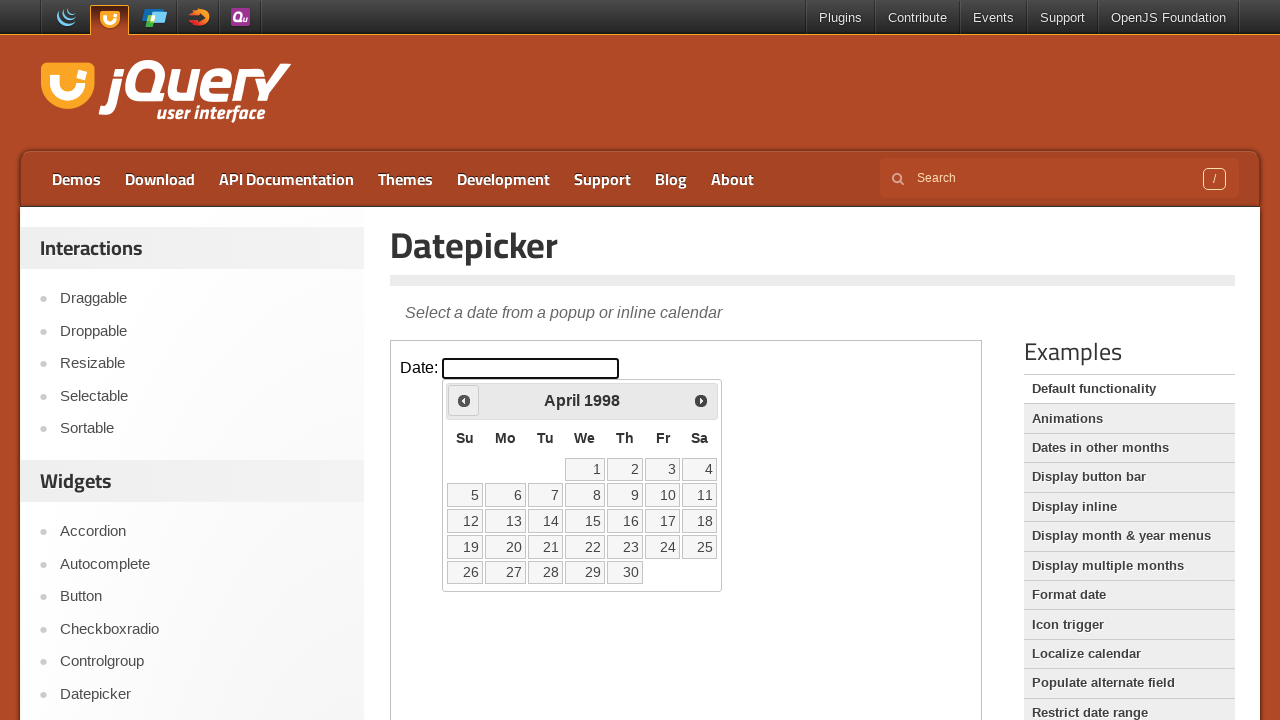

Retrieved updated calendar year: 1998
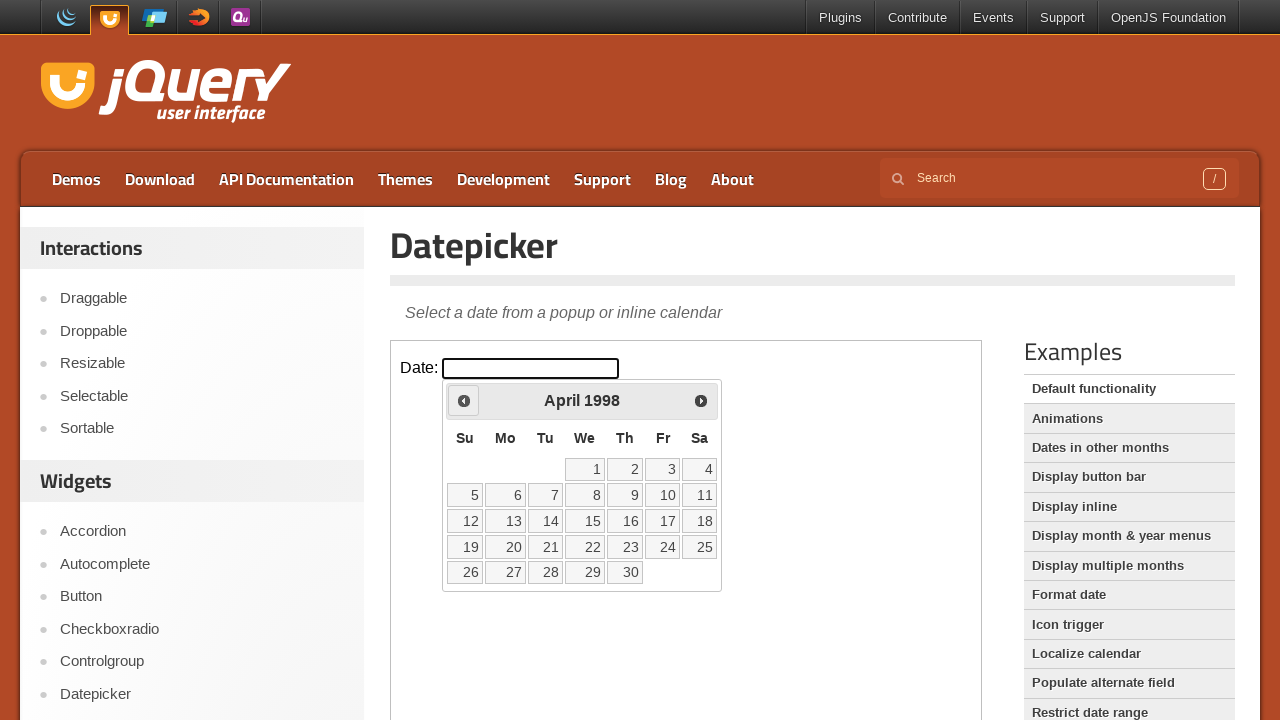

Clicked Previous button to navigate to earlier year at (464, 400) on iframe >> nth=0 >> internal:control=enter-frame >> xpath=//span[contains(text(),
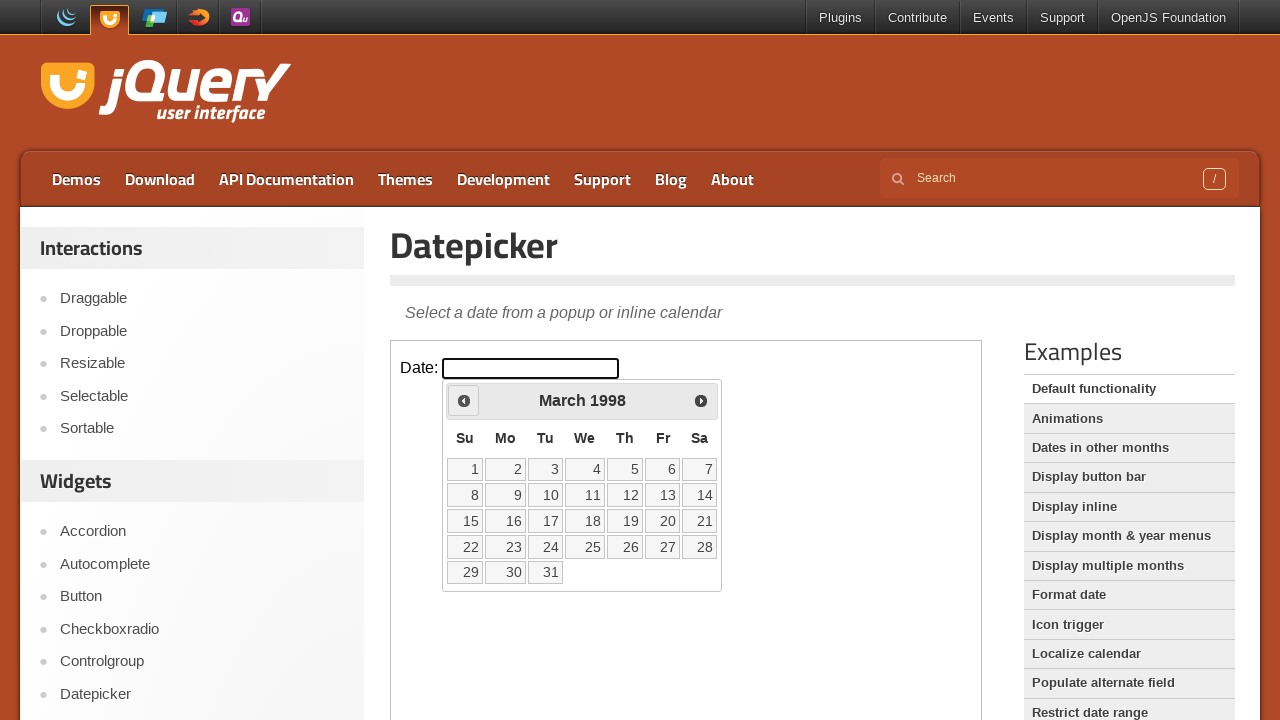

Retrieved updated calendar year: 1998
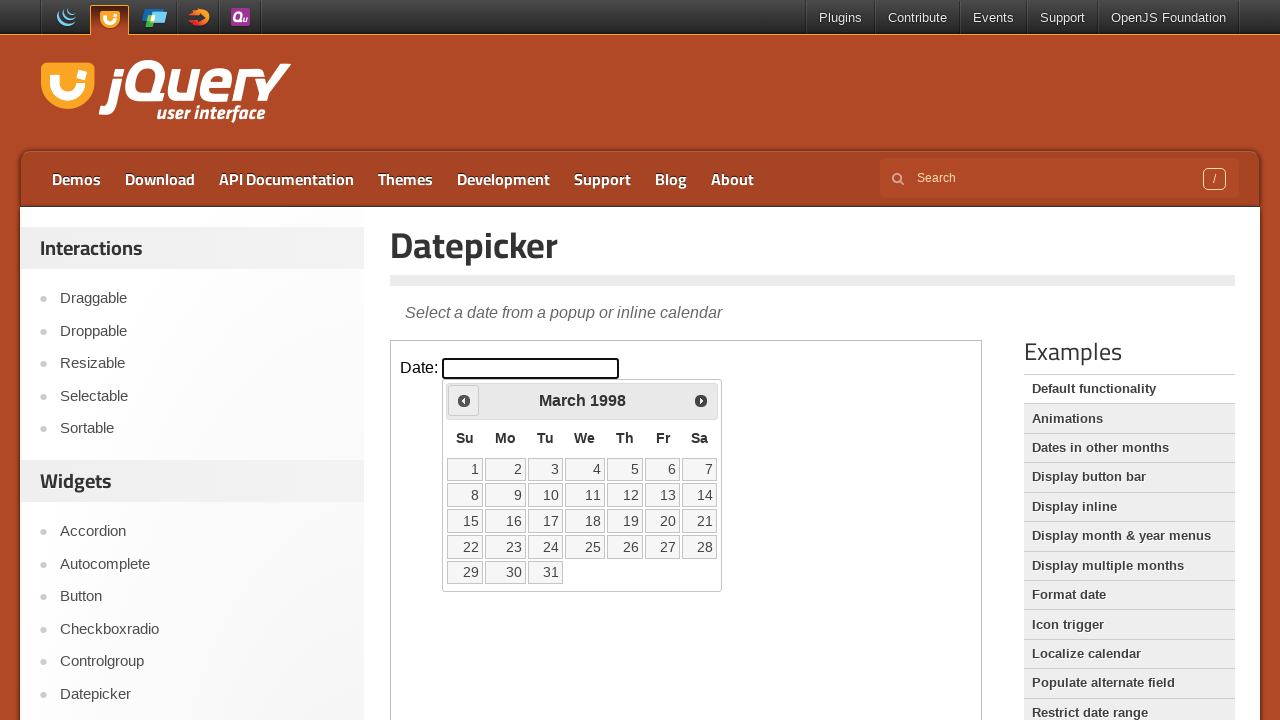

Clicked Previous button to navigate to earlier year at (464, 400) on iframe >> nth=0 >> internal:control=enter-frame >> xpath=//span[contains(text(),
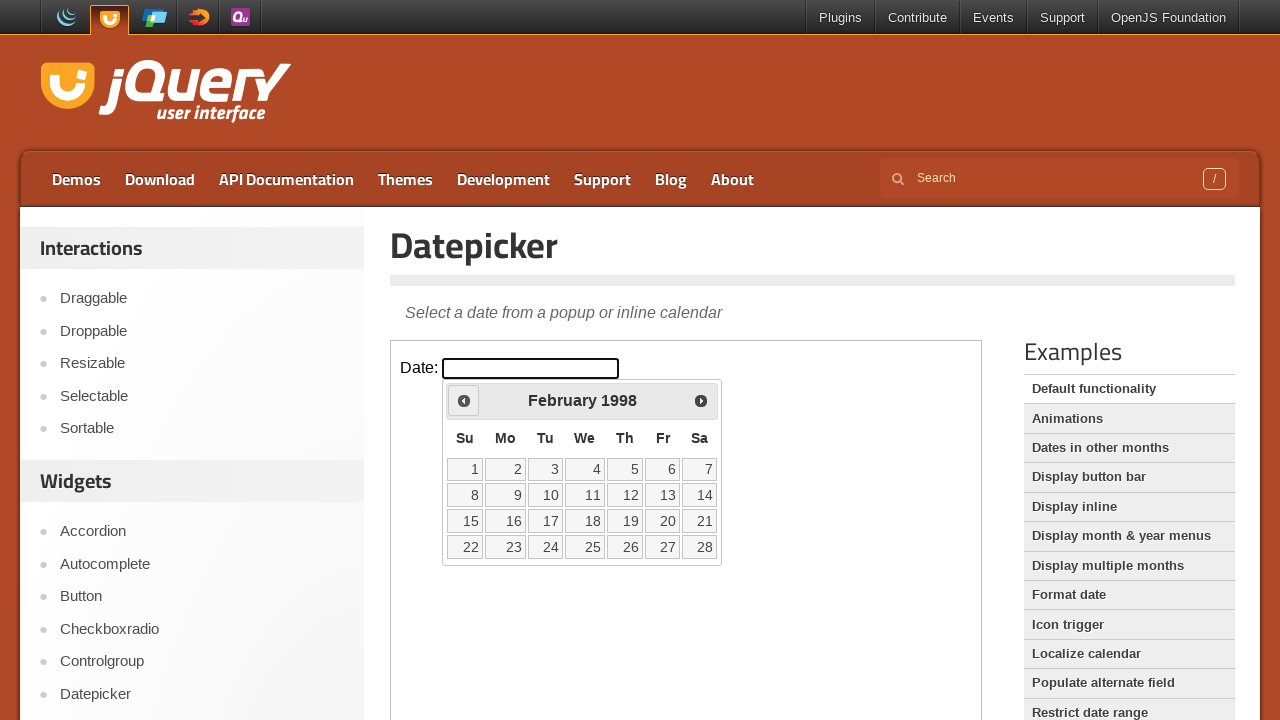

Retrieved updated calendar year: 1998
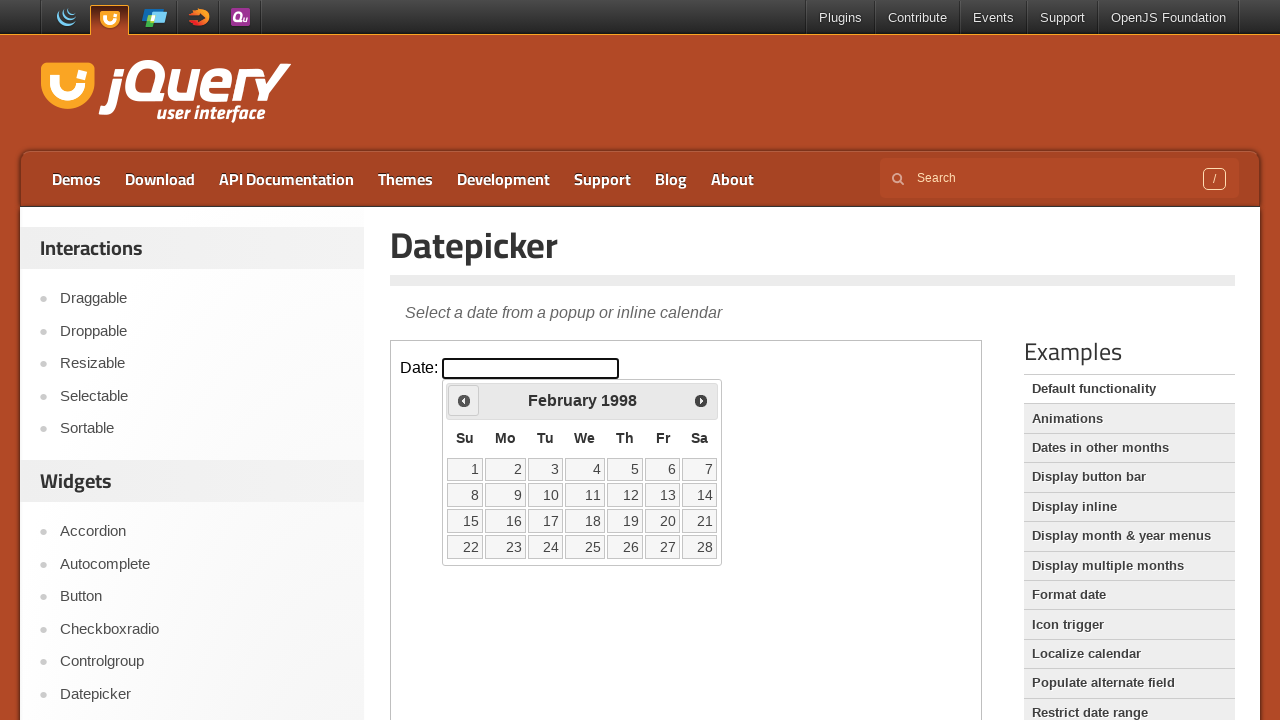

Clicked Previous button to navigate to earlier year at (464, 400) on iframe >> nth=0 >> internal:control=enter-frame >> xpath=//span[contains(text(),
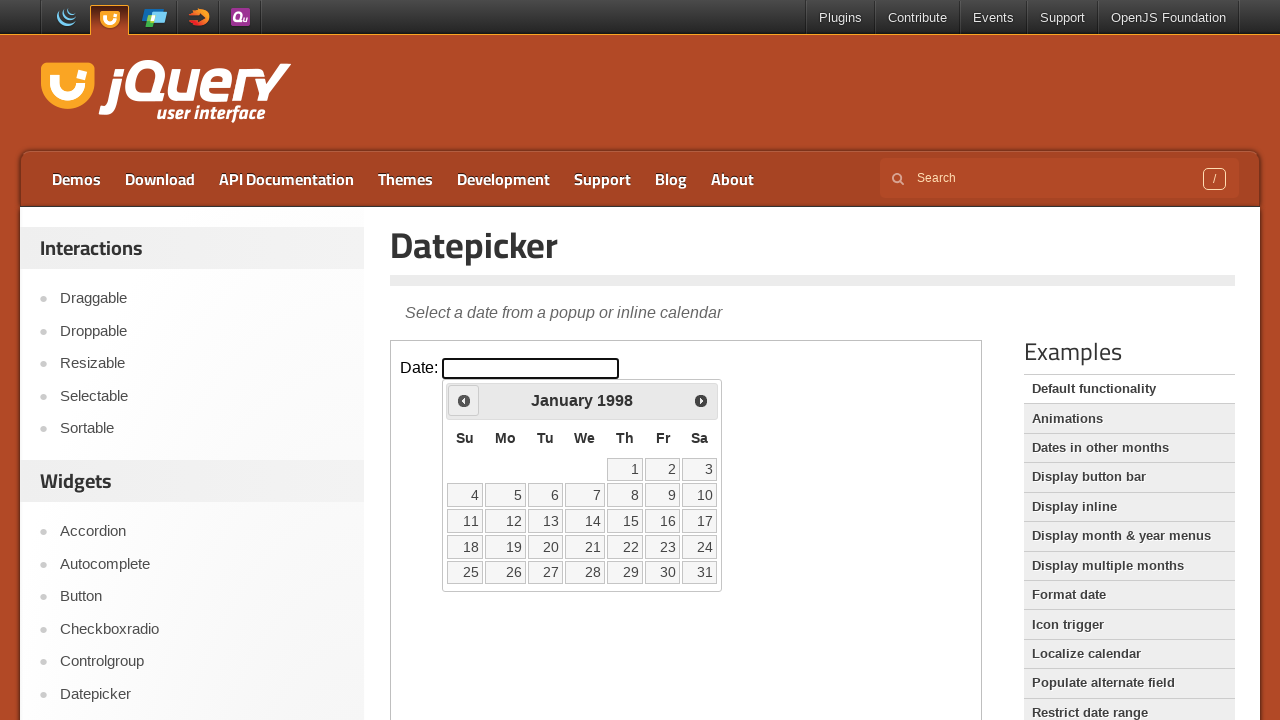

Retrieved updated calendar year: 1998
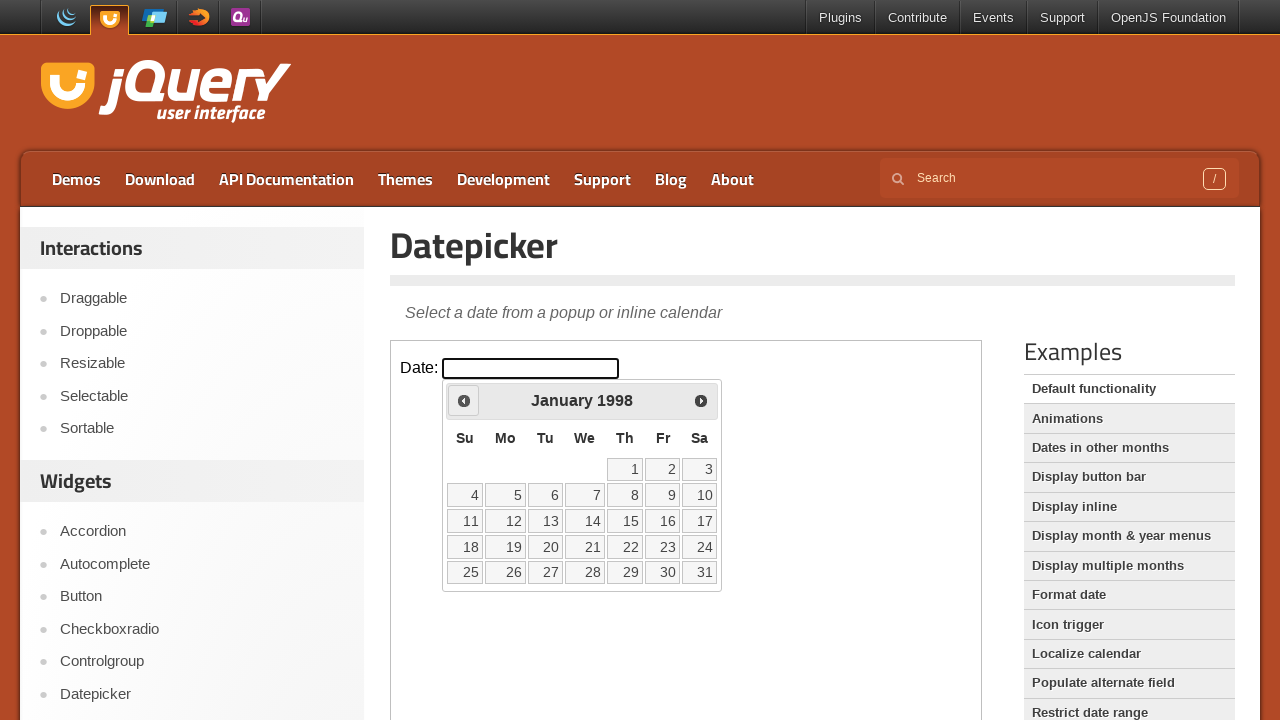

Clicked Previous button to navigate to earlier year at (464, 400) on iframe >> nth=0 >> internal:control=enter-frame >> xpath=//span[contains(text(),
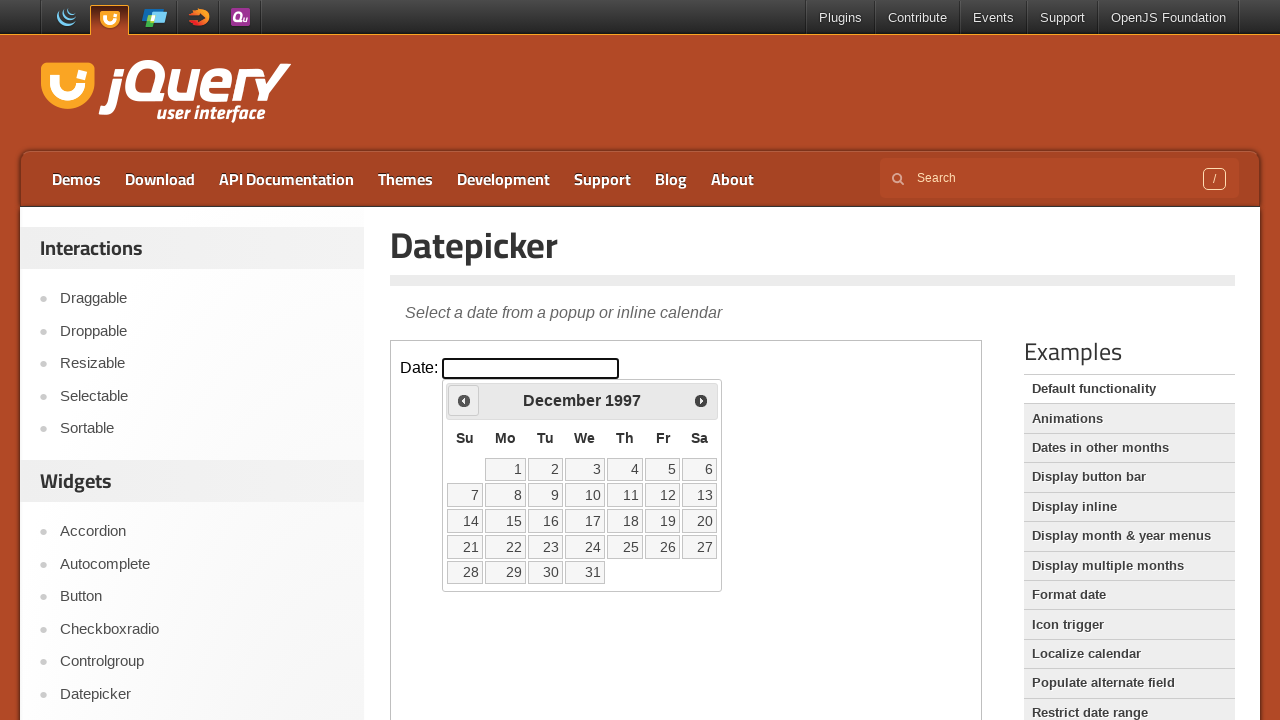

Retrieved updated calendar year: 1997
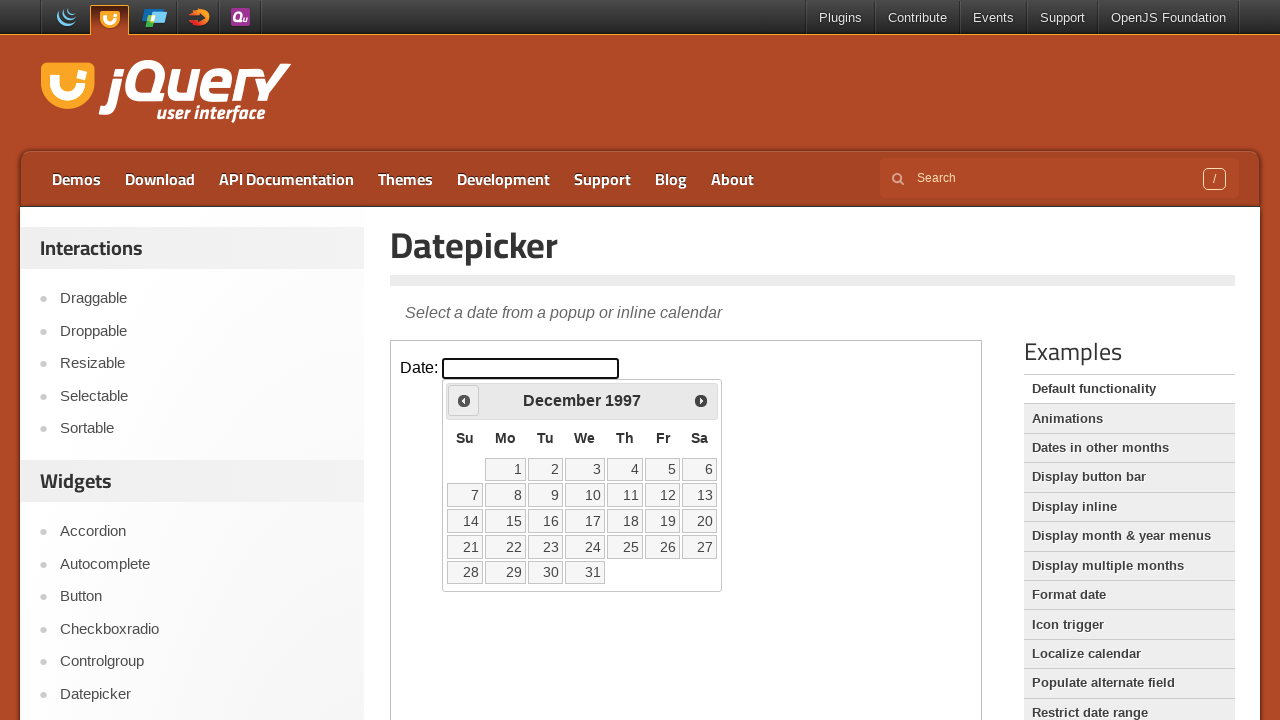

Clicked Previous button to navigate to earlier year at (464, 400) on iframe >> nth=0 >> internal:control=enter-frame >> xpath=//span[contains(text(),
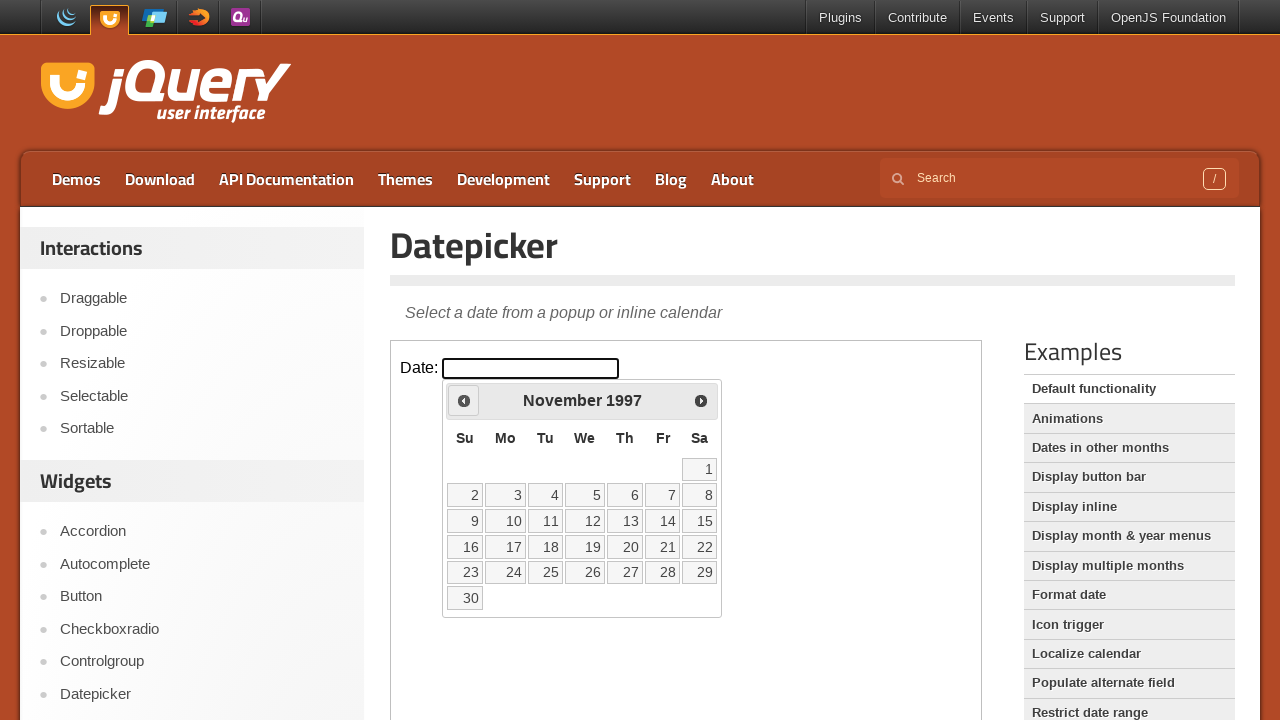

Retrieved updated calendar year: 1997
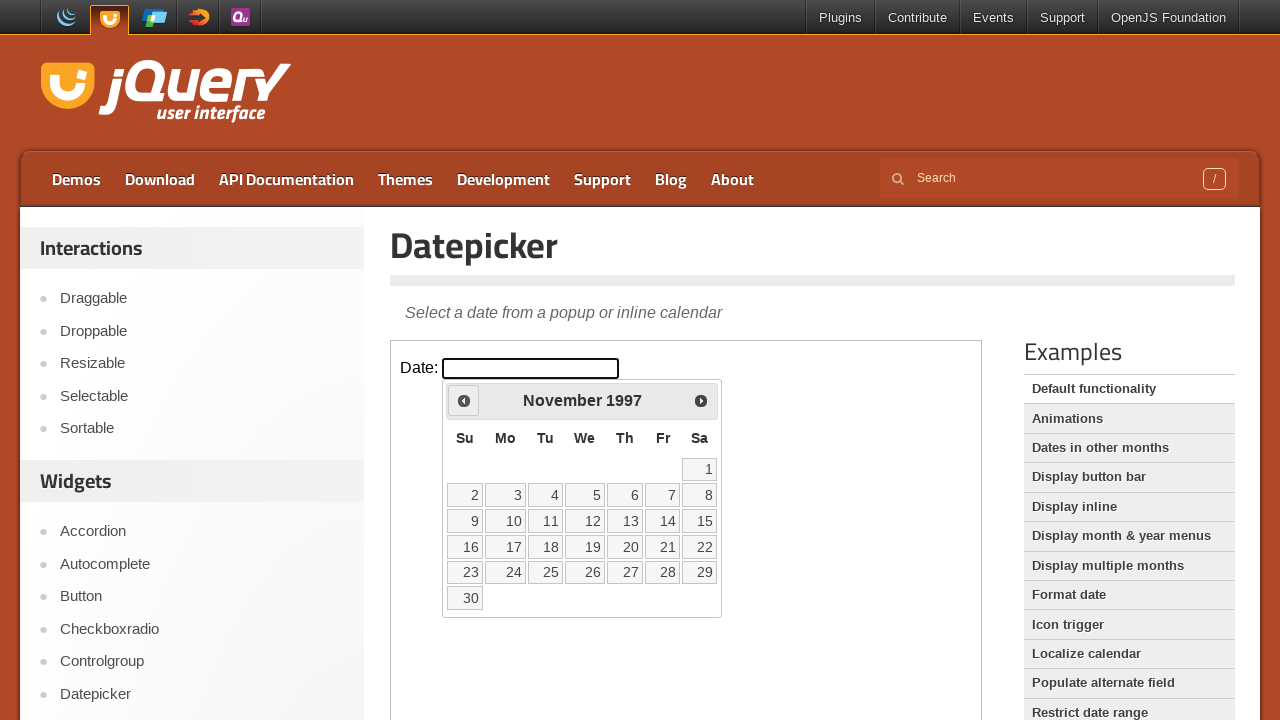

Clicked Previous button to navigate to earlier year at (464, 400) on iframe >> nth=0 >> internal:control=enter-frame >> xpath=//span[contains(text(),
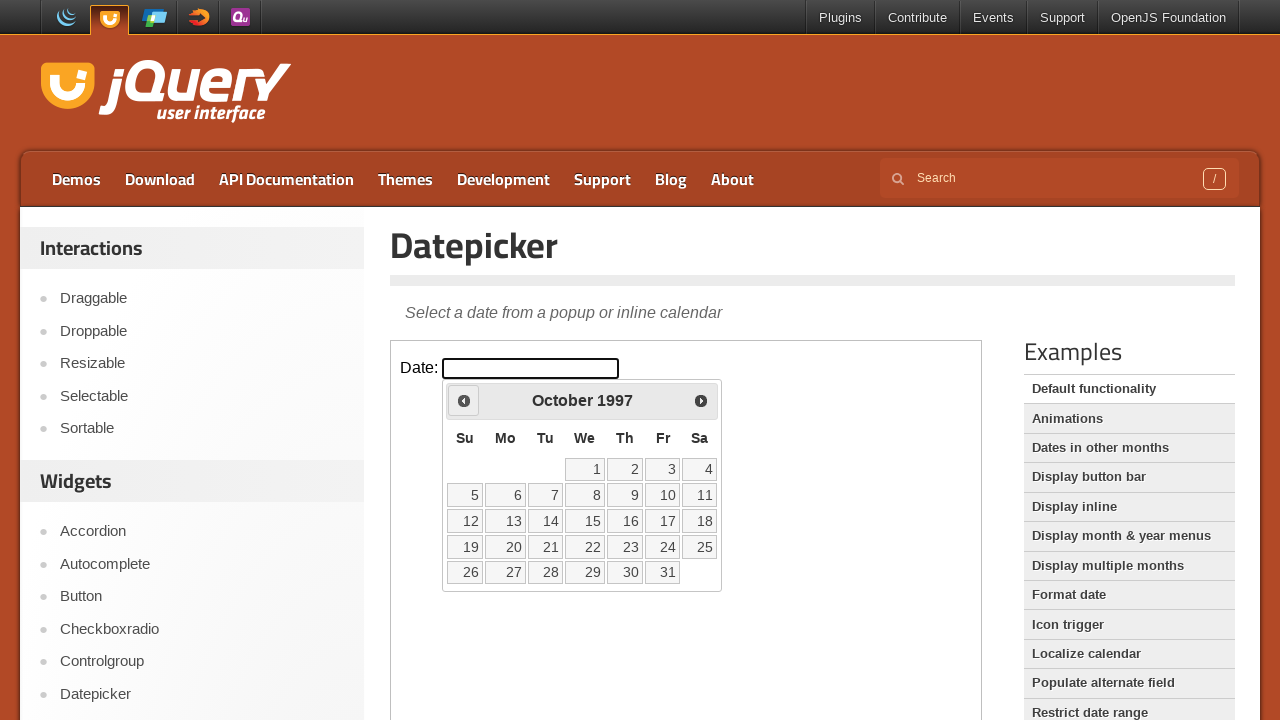

Retrieved updated calendar year: 1997
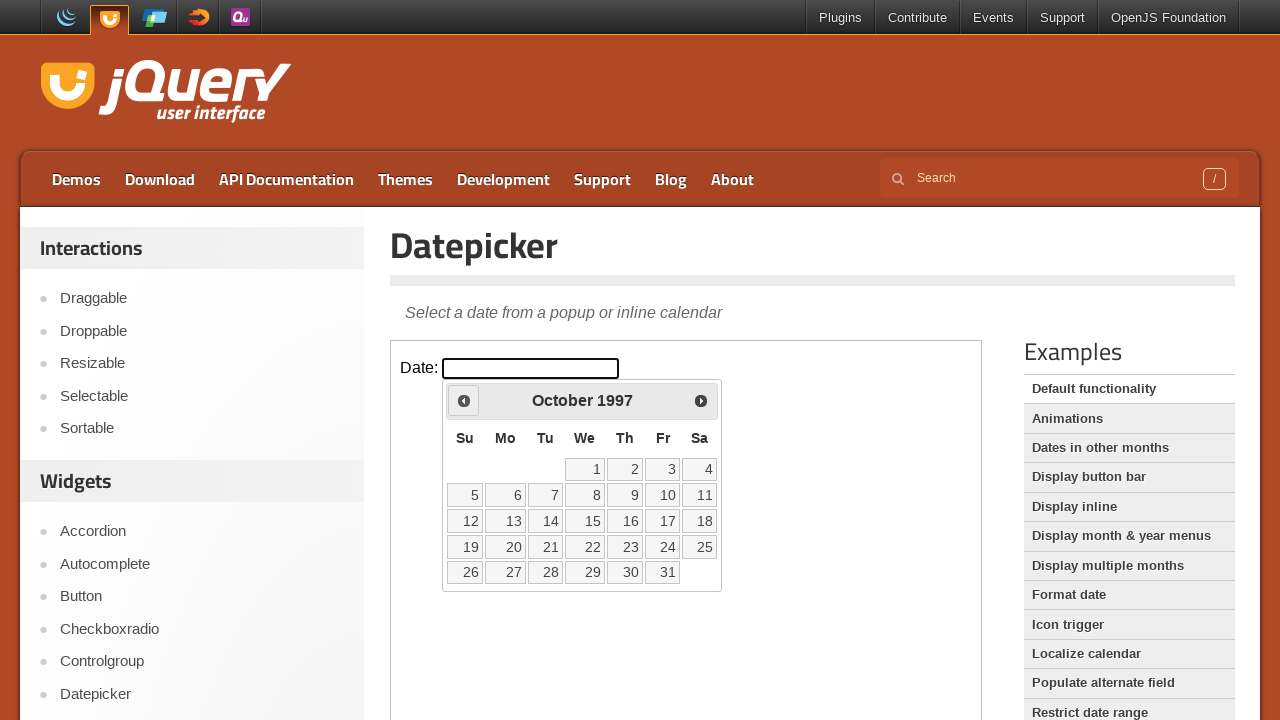

Clicked Previous button to navigate to earlier year at (464, 400) on iframe >> nth=0 >> internal:control=enter-frame >> xpath=//span[contains(text(),
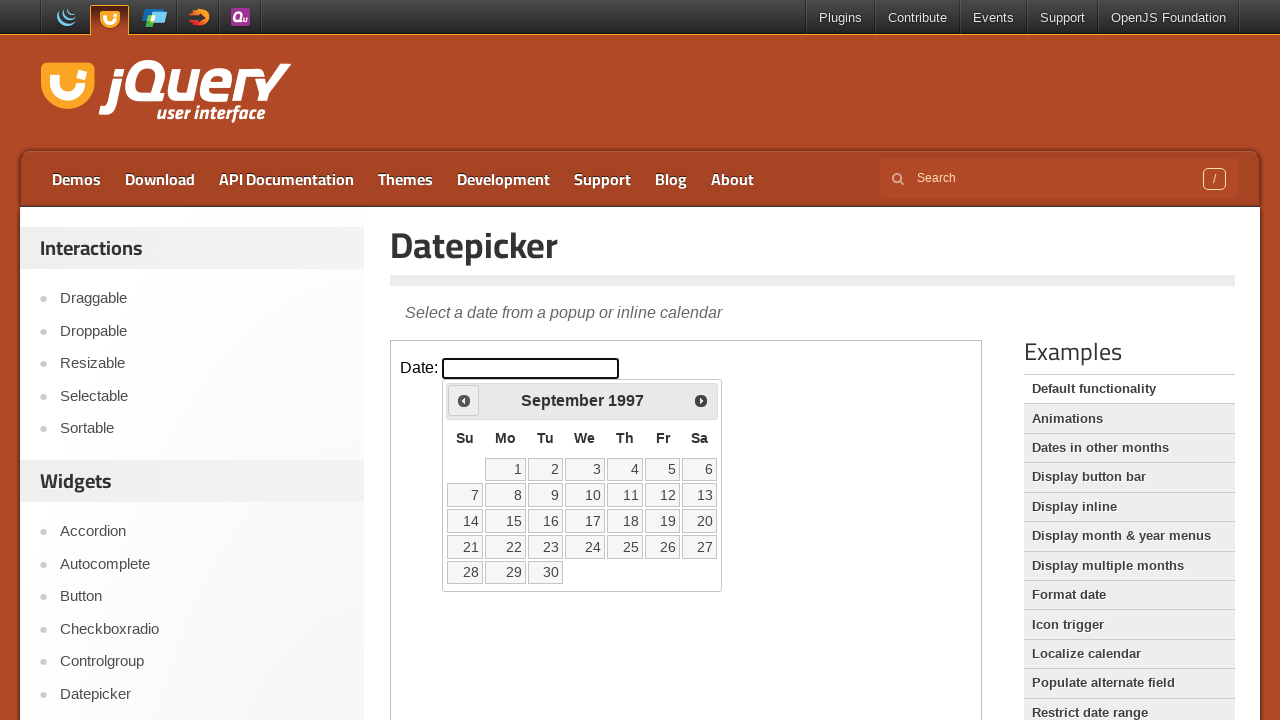

Retrieved updated calendar year: 1997
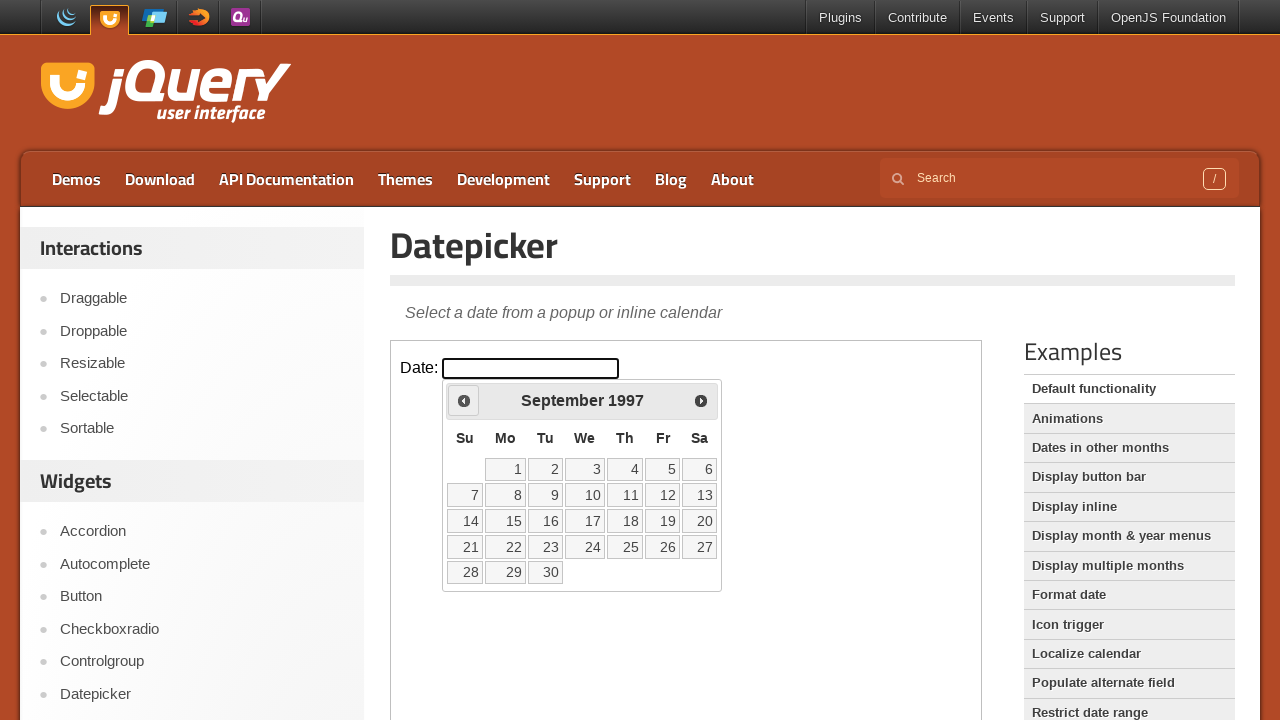

Clicked Previous button to navigate to earlier year at (464, 400) on iframe >> nth=0 >> internal:control=enter-frame >> xpath=//span[contains(text(),
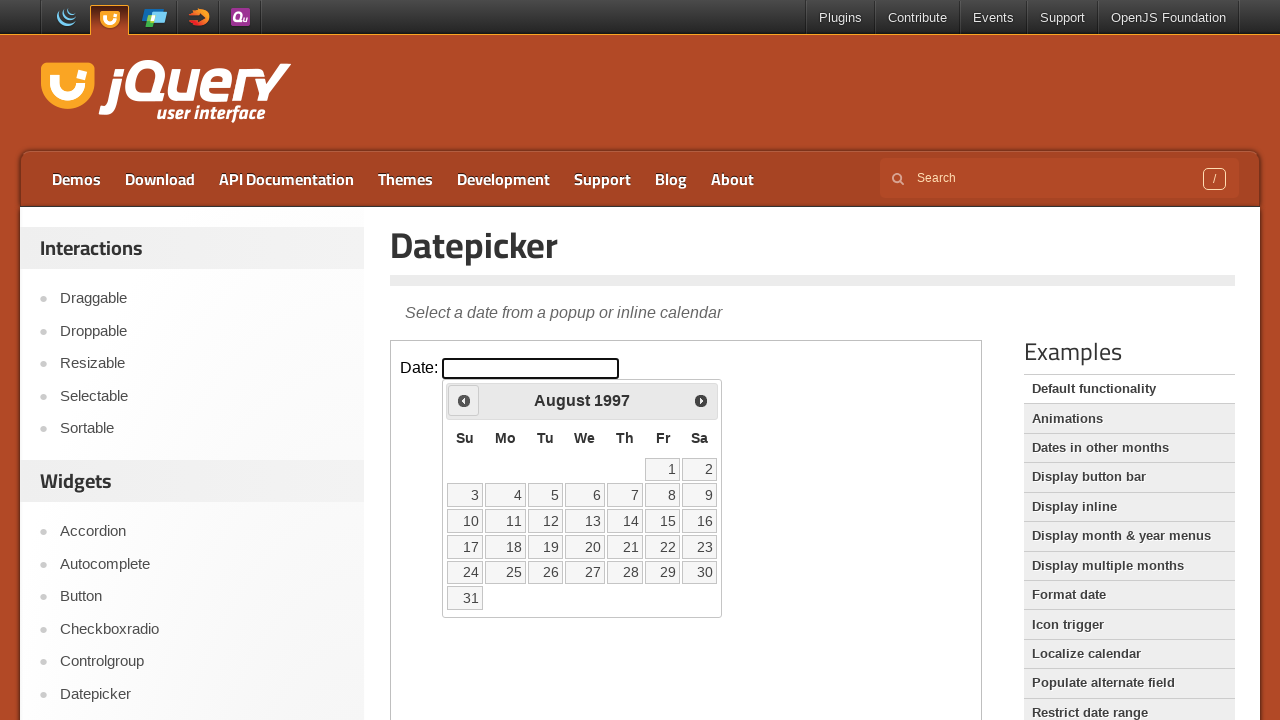

Retrieved updated calendar year: 1997
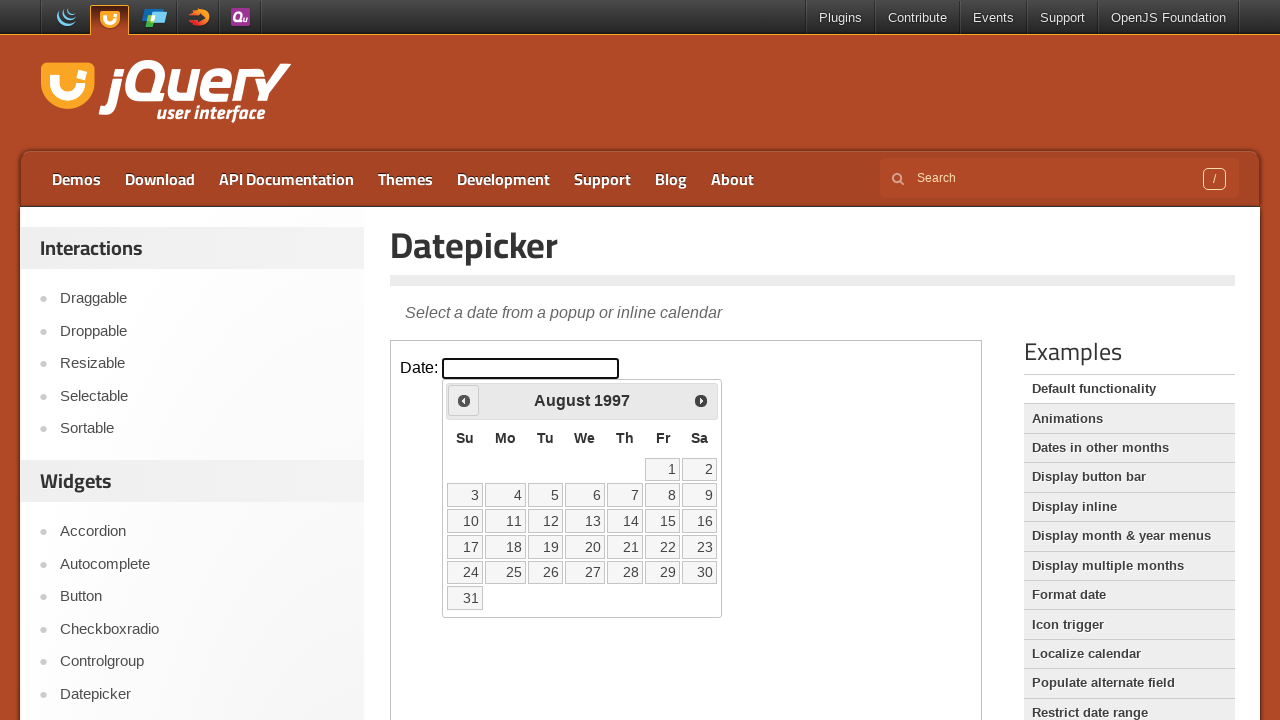

Clicked Previous button to navigate to earlier year at (464, 400) on iframe >> nth=0 >> internal:control=enter-frame >> xpath=//span[contains(text(),
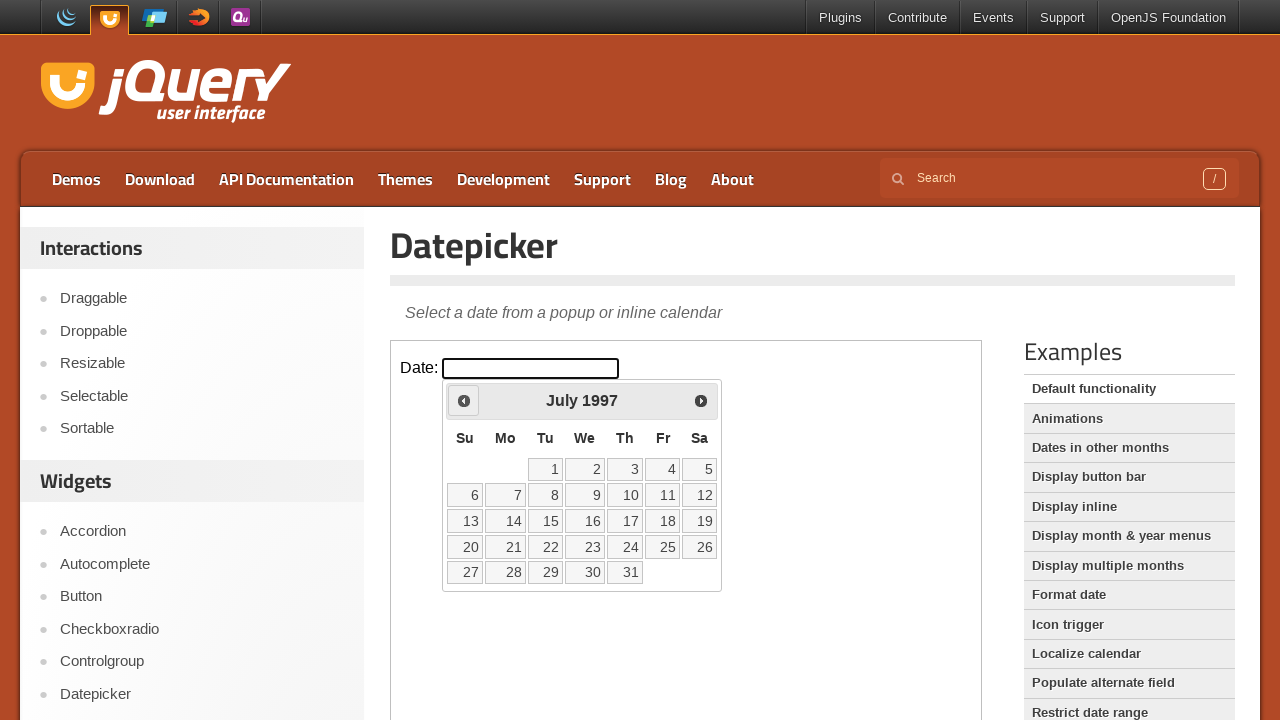

Retrieved updated calendar year: 1997
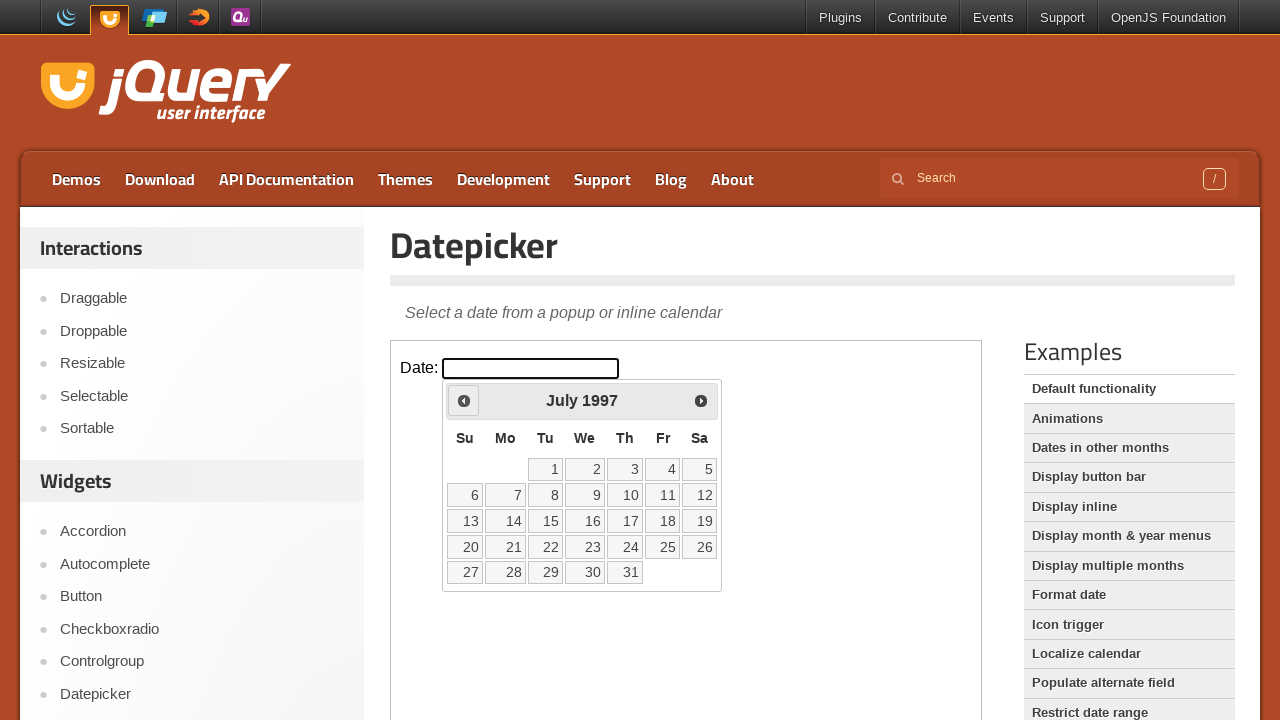

Clicked Previous button to navigate to earlier year at (464, 400) on iframe >> nth=0 >> internal:control=enter-frame >> xpath=//span[contains(text(),
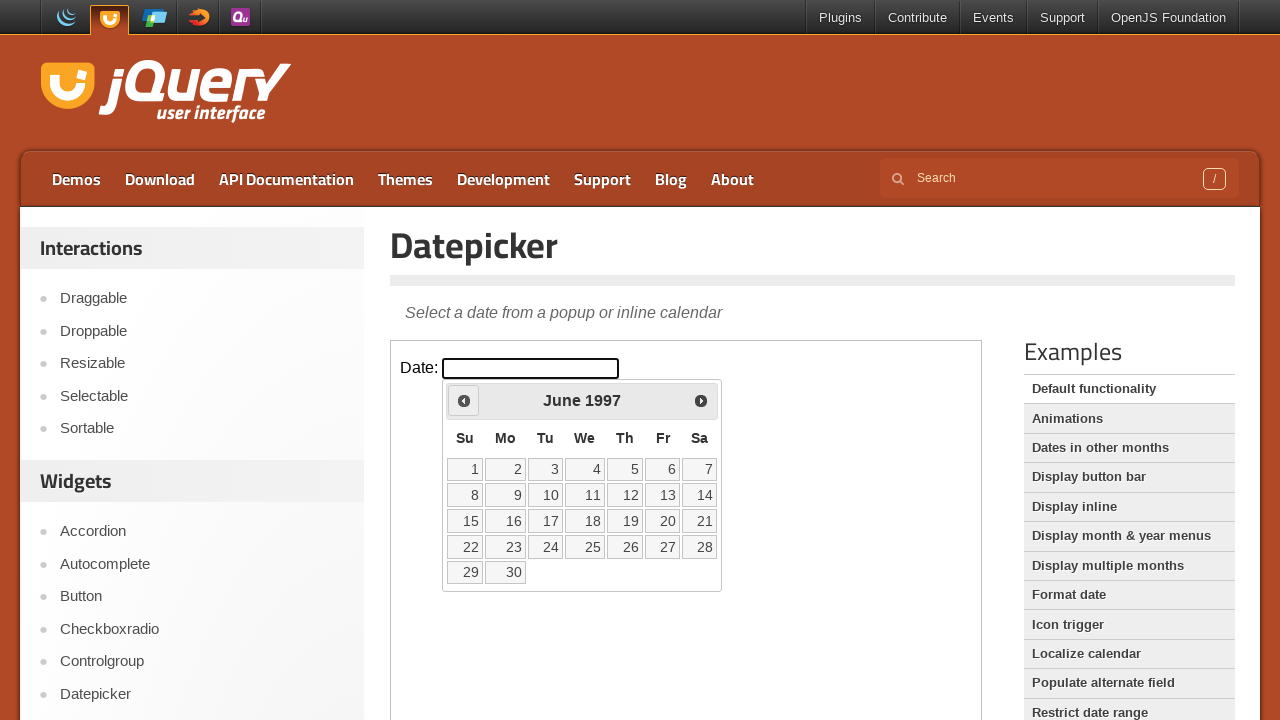

Retrieved updated calendar year: 1997
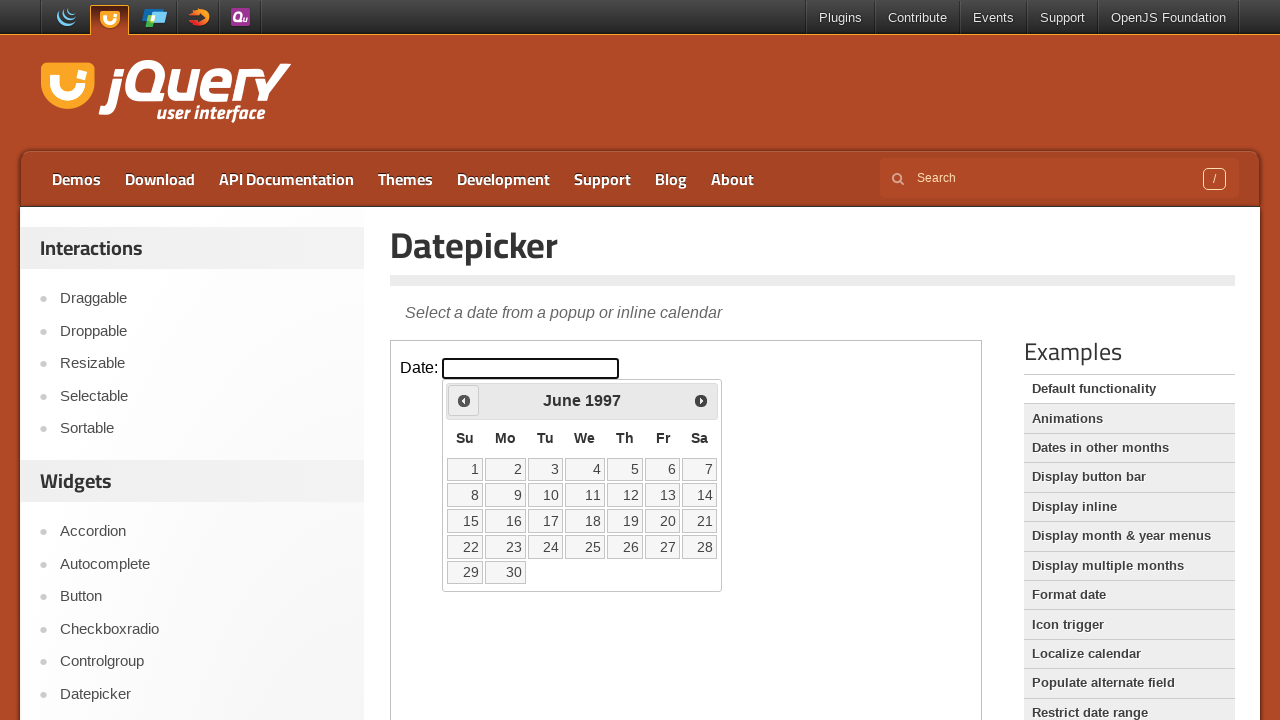

Clicked Previous button to navigate to earlier year at (464, 400) on iframe >> nth=0 >> internal:control=enter-frame >> xpath=//span[contains(text(),
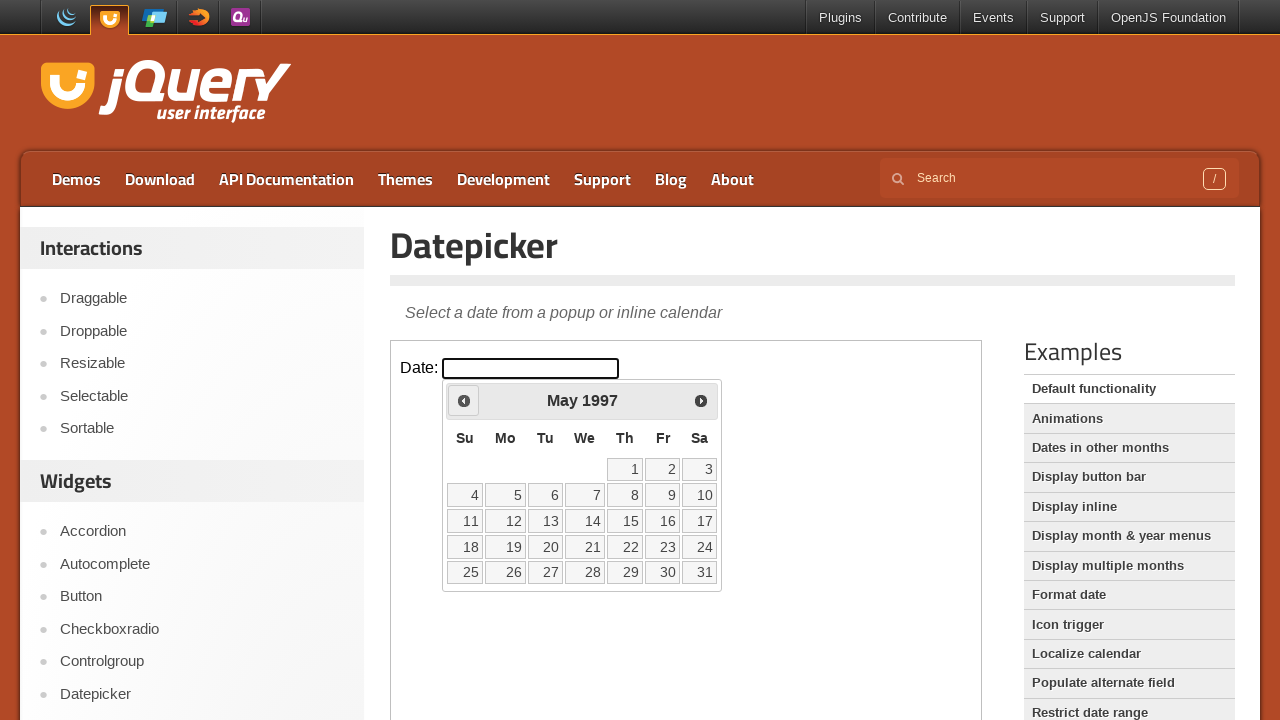

Retrieved updated calendar year: 1997
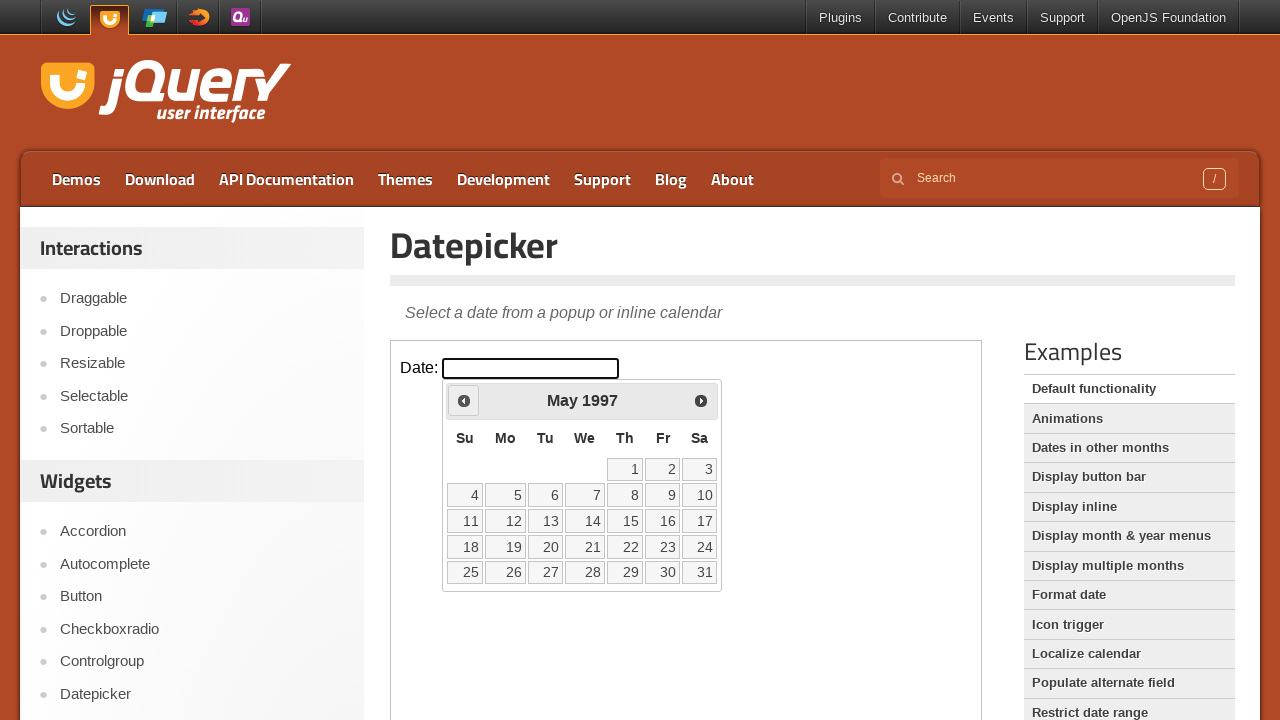

Clicked Previous button to navigate to earlier year at (464, 400) on iframe >> nth=0 >> internal:control=enter-frame >> xpath=//span[contains(text(),
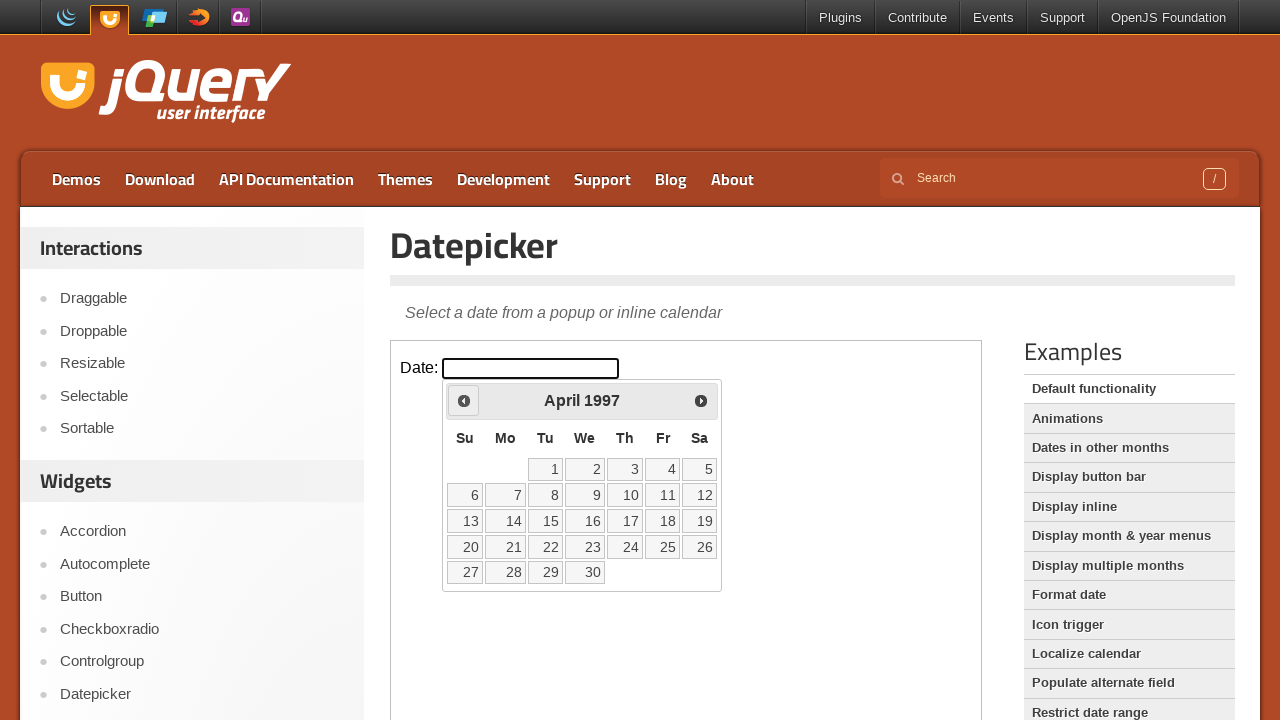

Retrieved updated calendar year: 1997
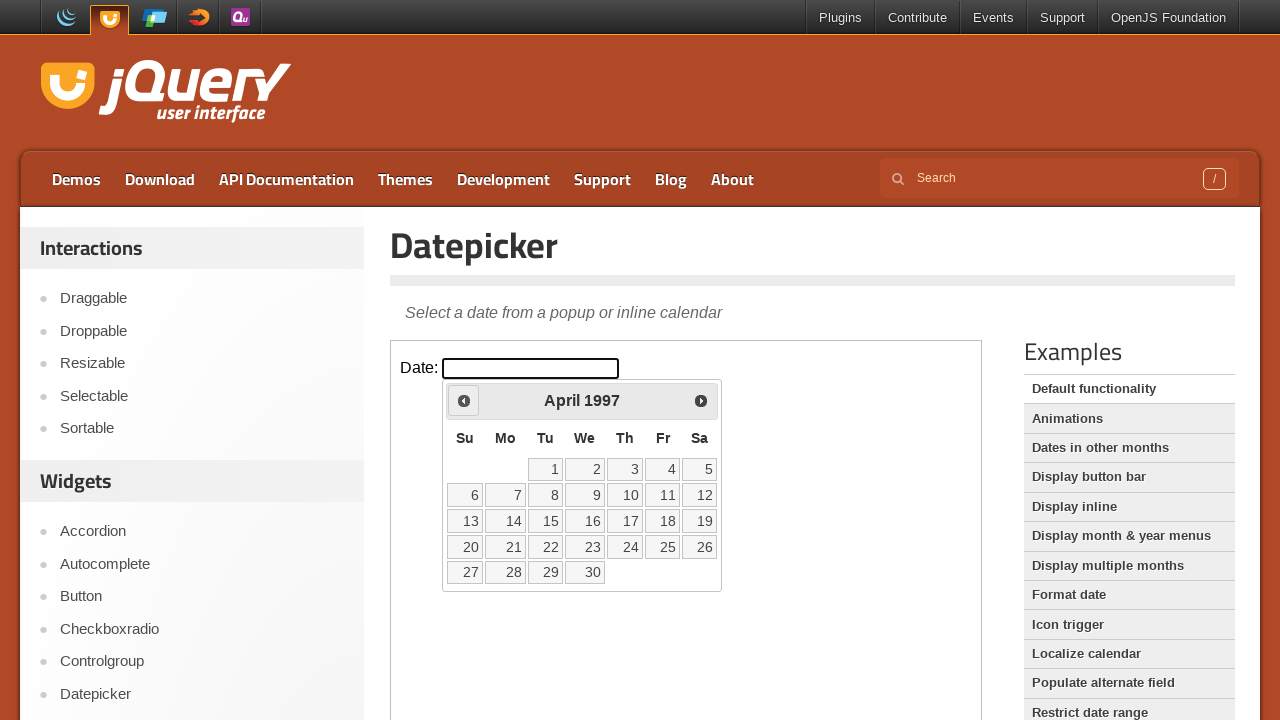

Clicked Previous button to navigate to earlier year at (464, 400) on iframe >> nth=0 >> internal:control=enter-frame >> xpath=//span[contains(text(),
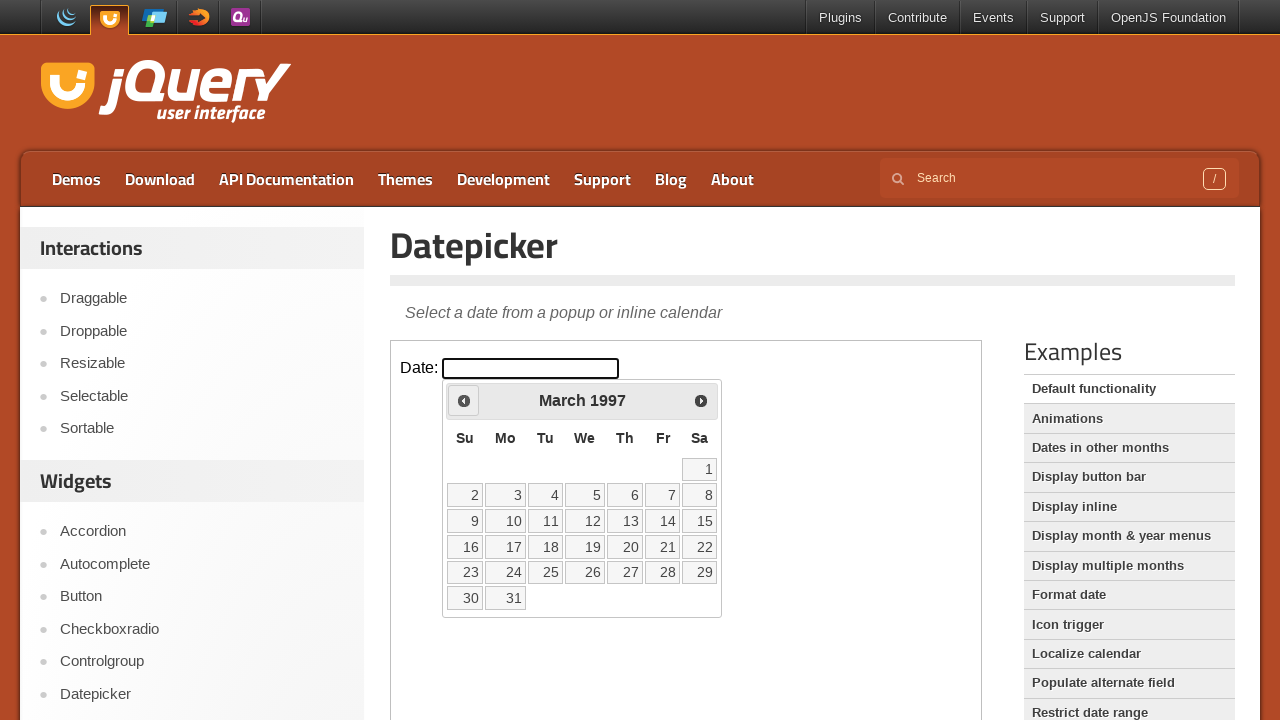

Retrieved updated calendar year: 1997
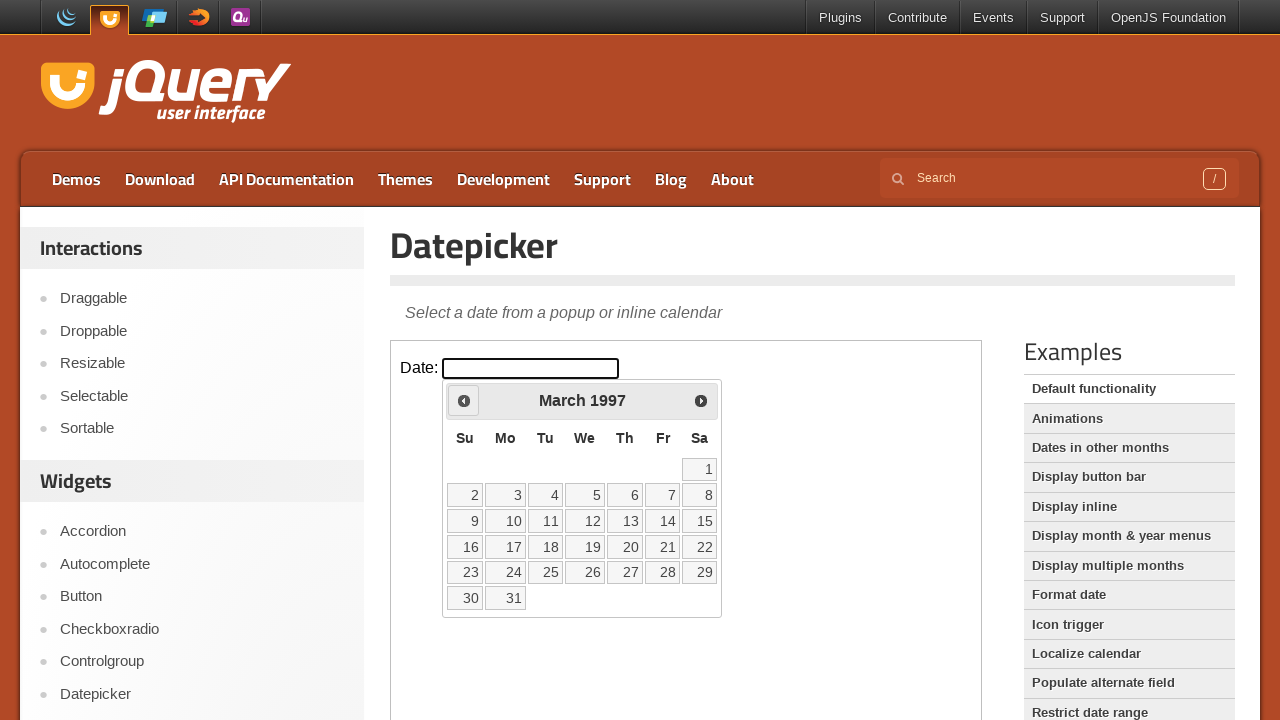

Clicked Previous button to navigate to earlier year at (464, 400) on iframe >> nth=0 >> internal:control=enter-frame >> xpath=//span[contains(text(),
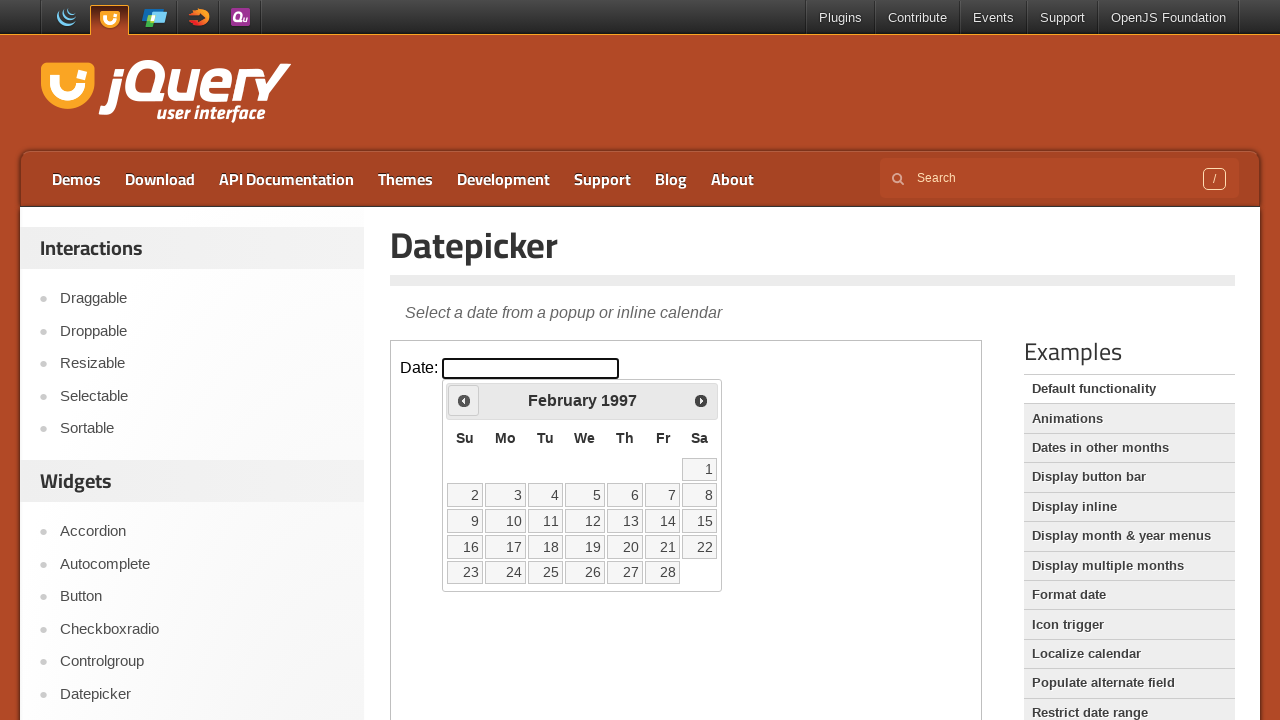

Retrieved updated calendar year: 1997
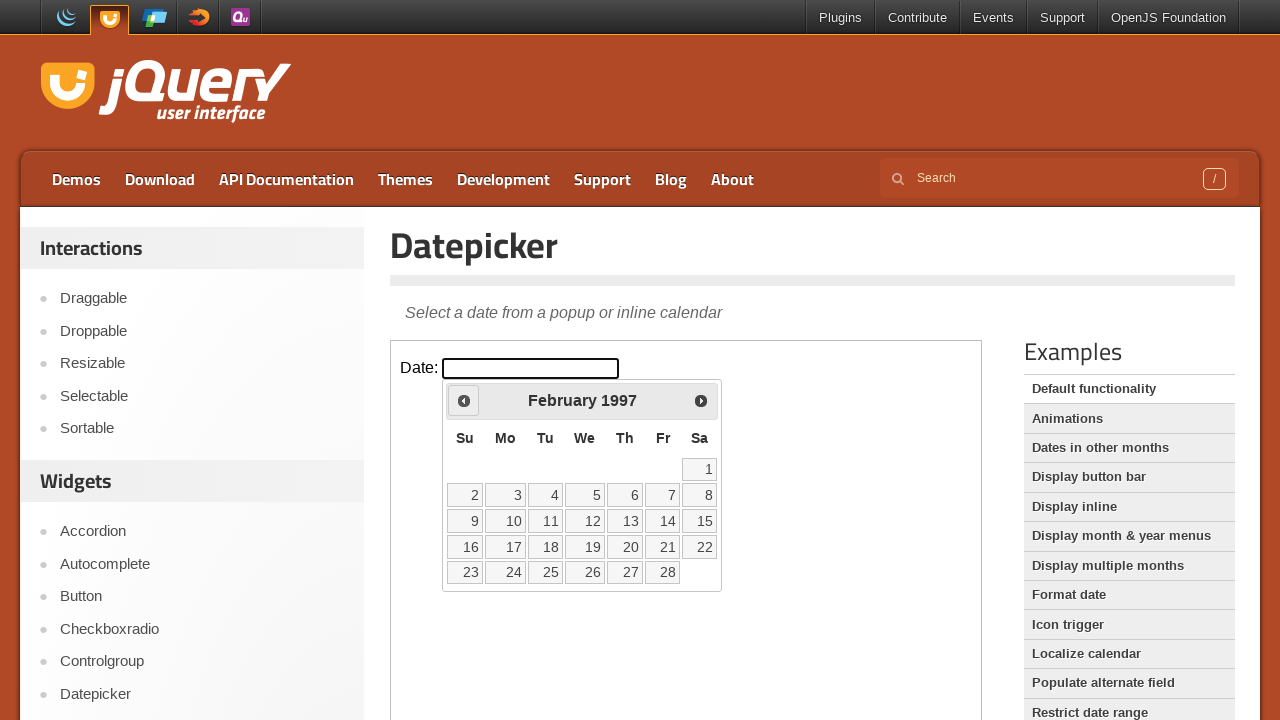

Clicked Previous button to navigate to earlier year at (464, 400) on iframe >> nth=0 >> internal:control=enter-frame >> xpath=//span[contains(text(),
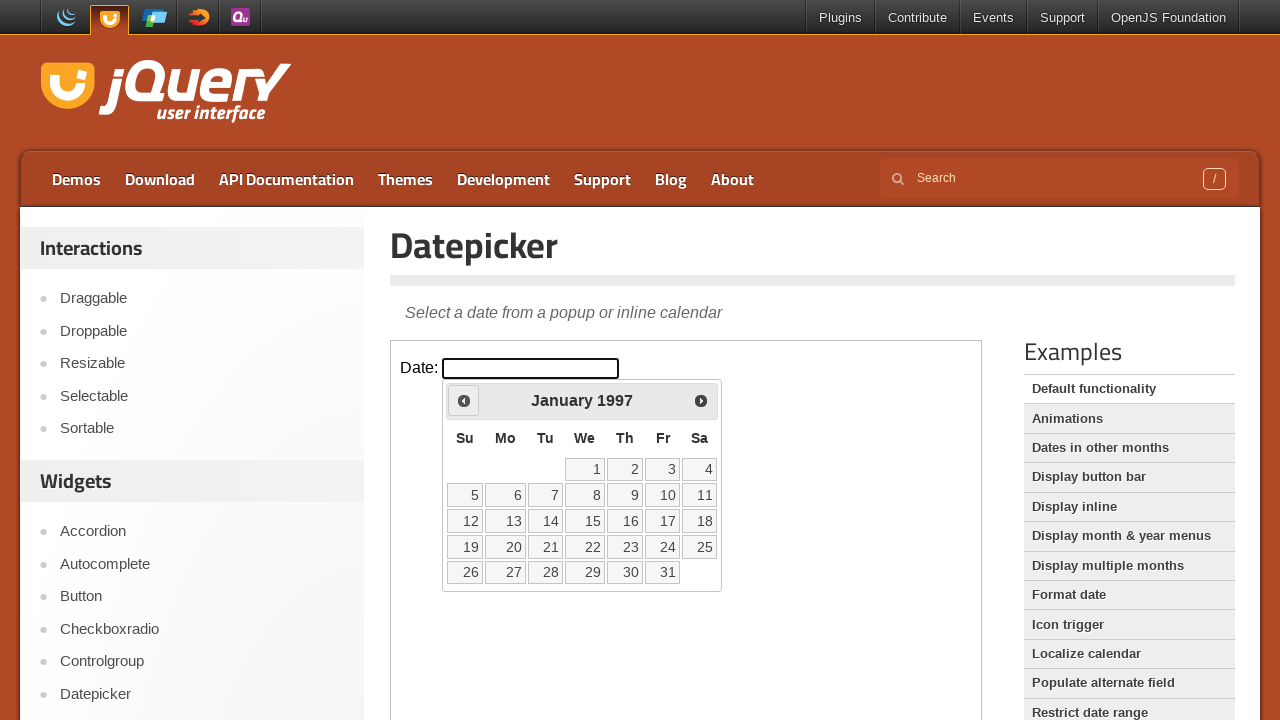

Retrieved updated calendar year: 1997
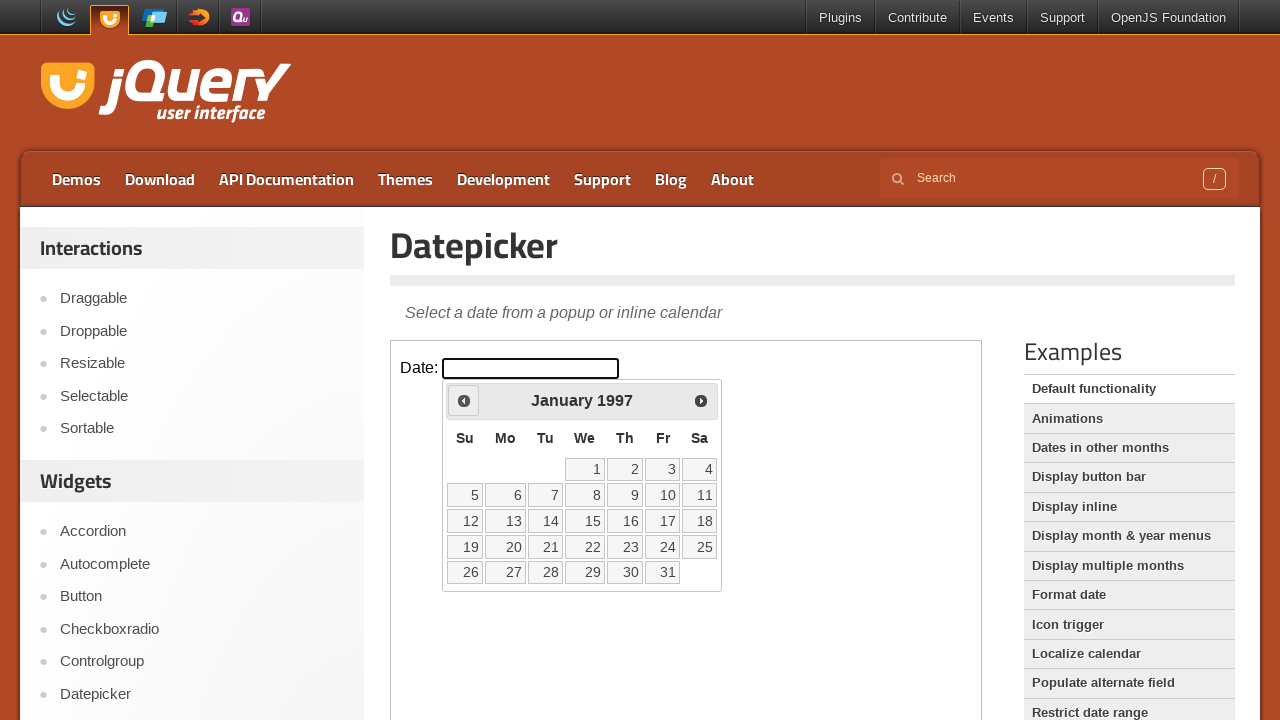

Clicked Previous button to navigate to earlier year at (464, 400) on iframe >> nth=0 >> internal:control=enter-frame >> xpath=//span[contains(text(),
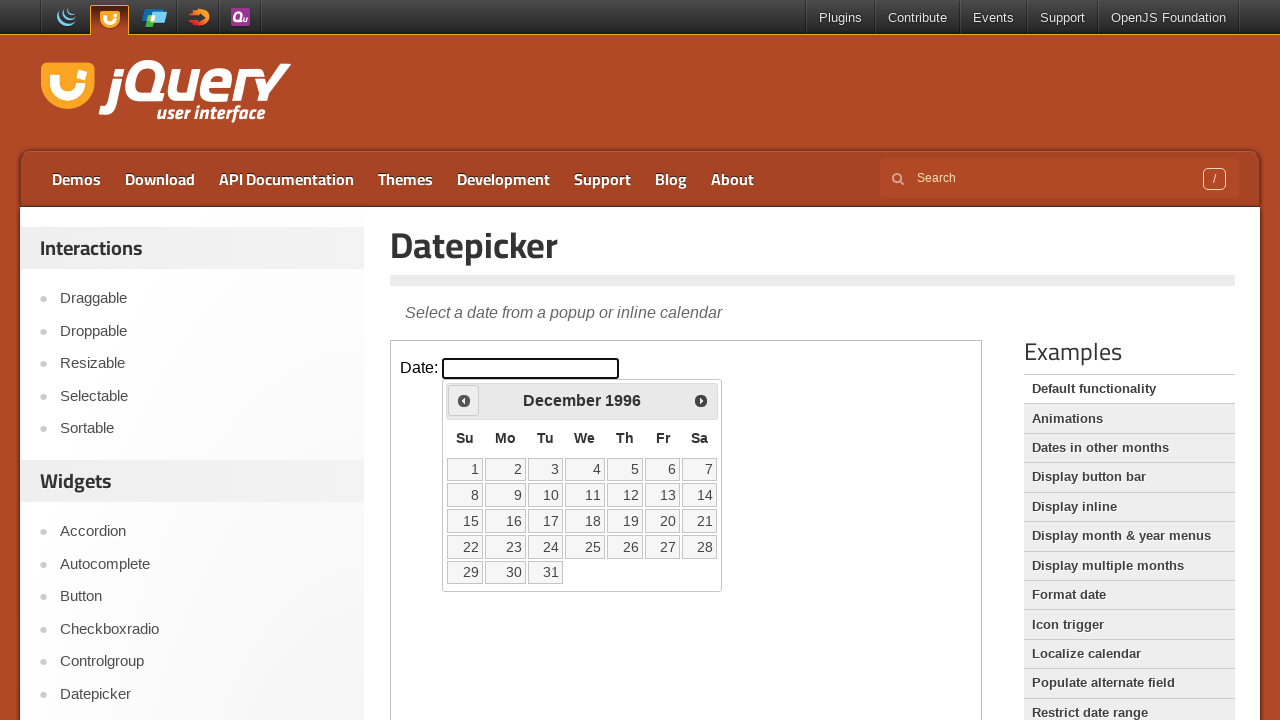

Retrieved updated calendar year: 1996
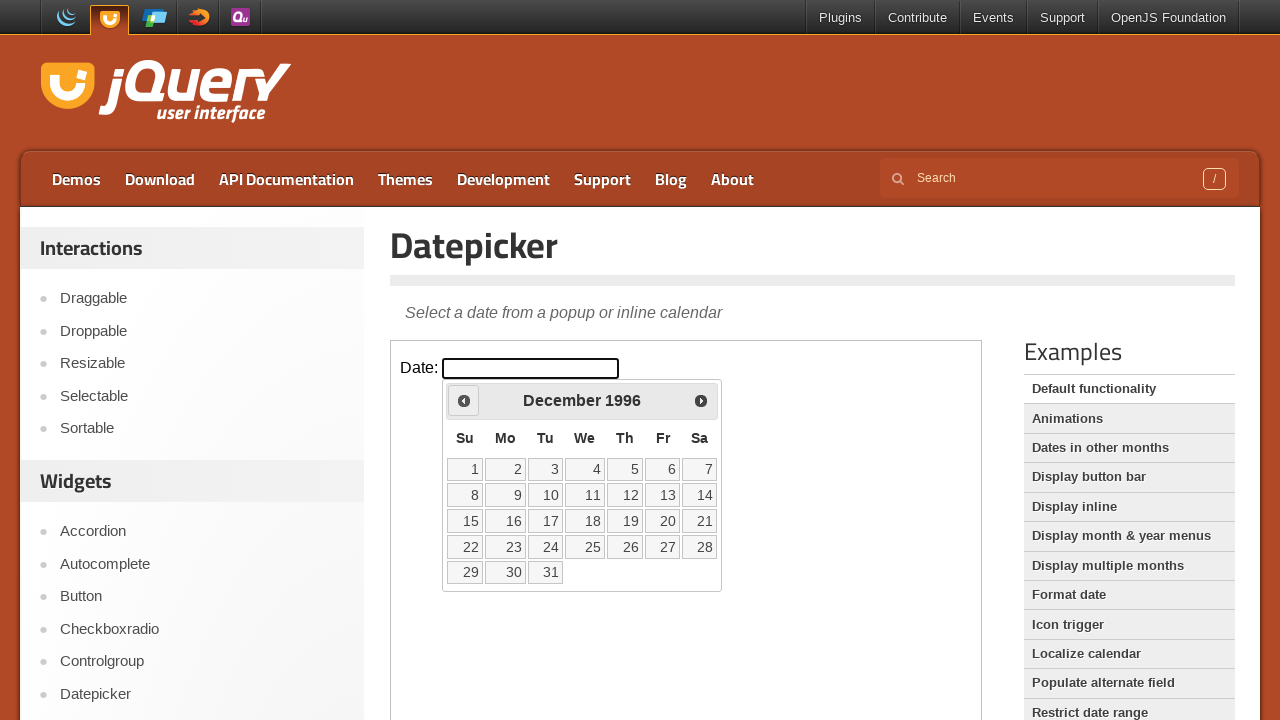

Clicked Previous button to navigate to earlier year at (464, 400) on iframe >> nth=0 >> internal:control=enter-frame >> xpath=//span[contains(text(),
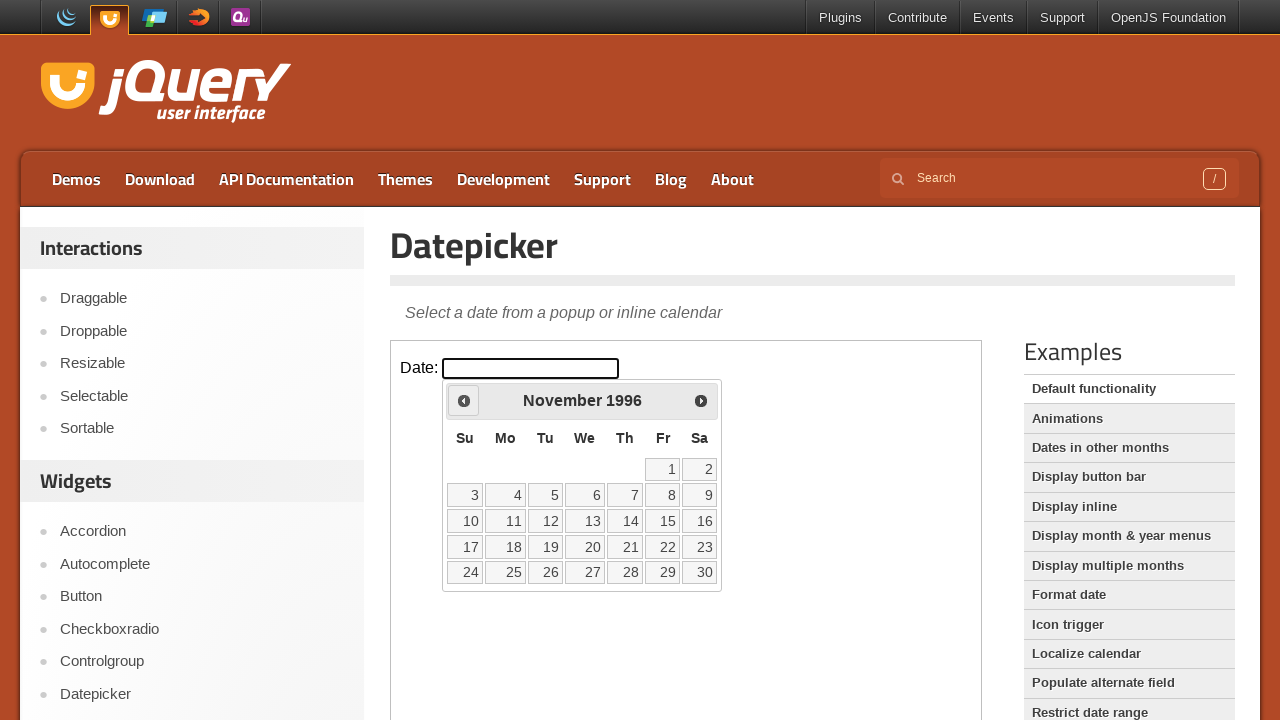

Retrieved updated calendar year: 1996
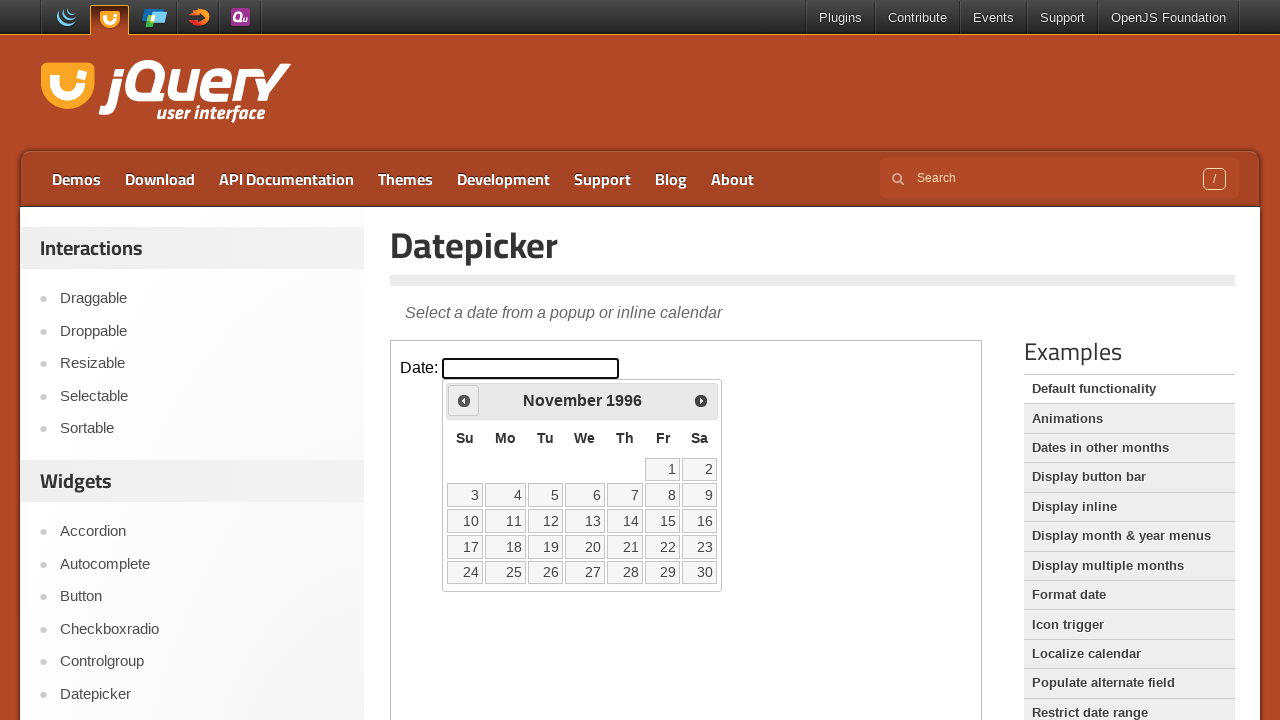

Clicked Previous button to navigate to earlier year at (464, 400) on iframe >> nth=0 >> internal:control=enter-frame >> xpath=//span[contains(text(),
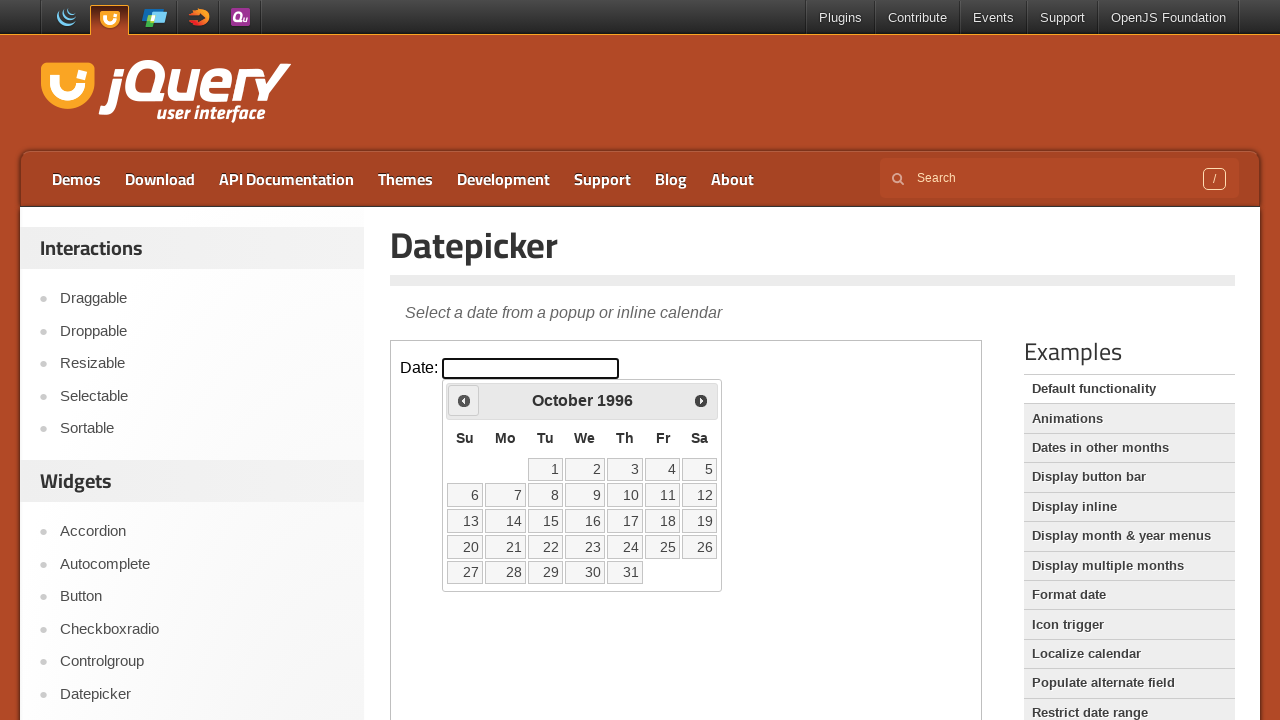

Retrieved updated calendar year: 1996
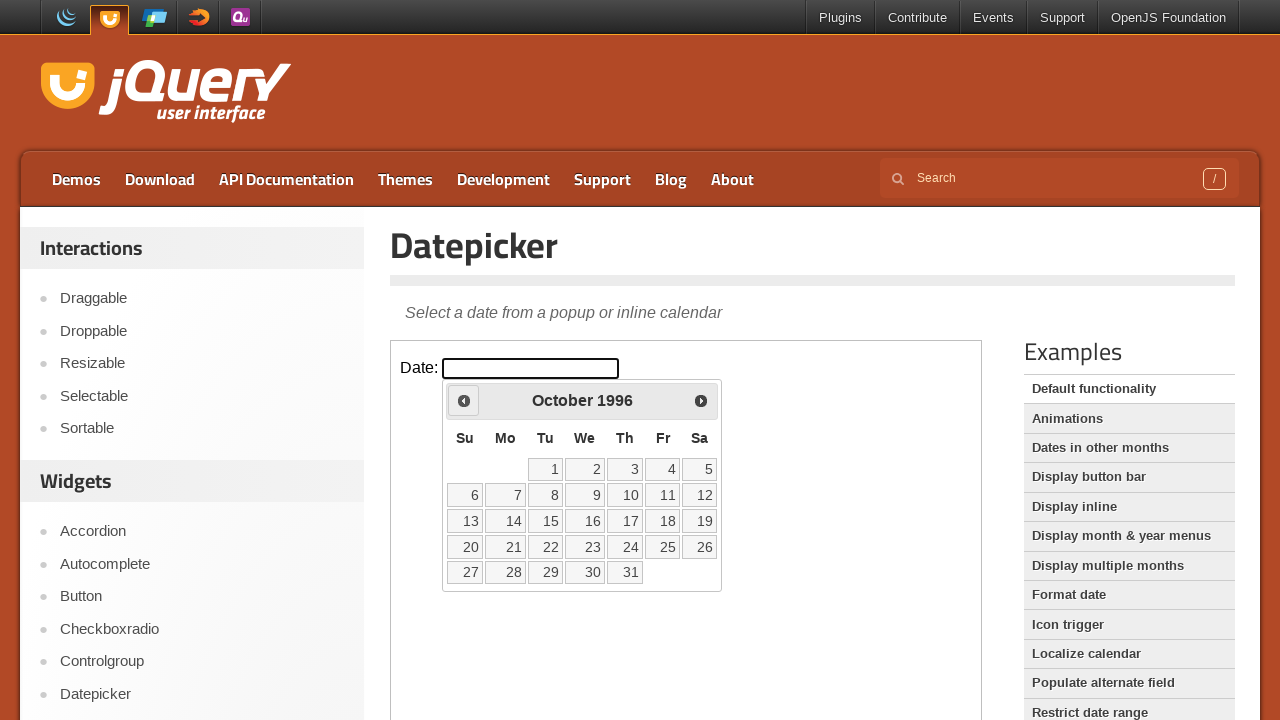

Clicked Previous button to navigate to earlier year at (464, 400) on iframe >> nth=0 >> internal:control=enter-frame >> xpath=//span[contains(text(),
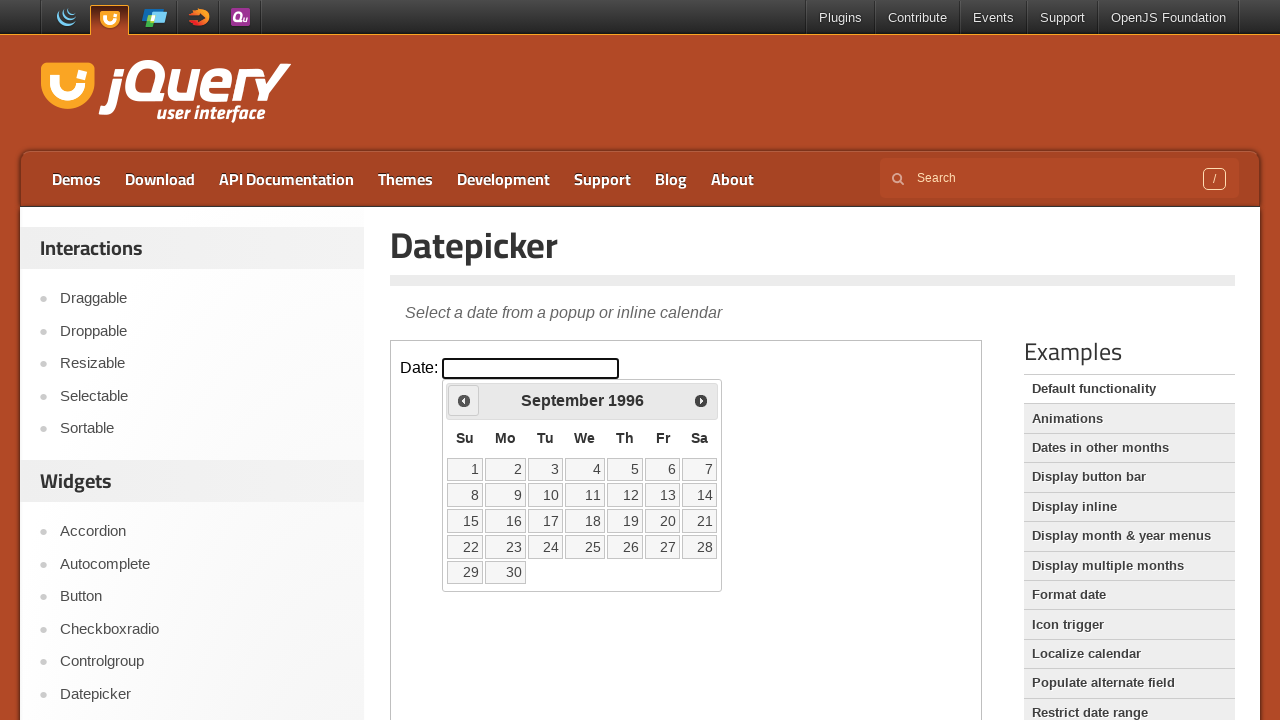

Retrieved updated calendar year: 1996
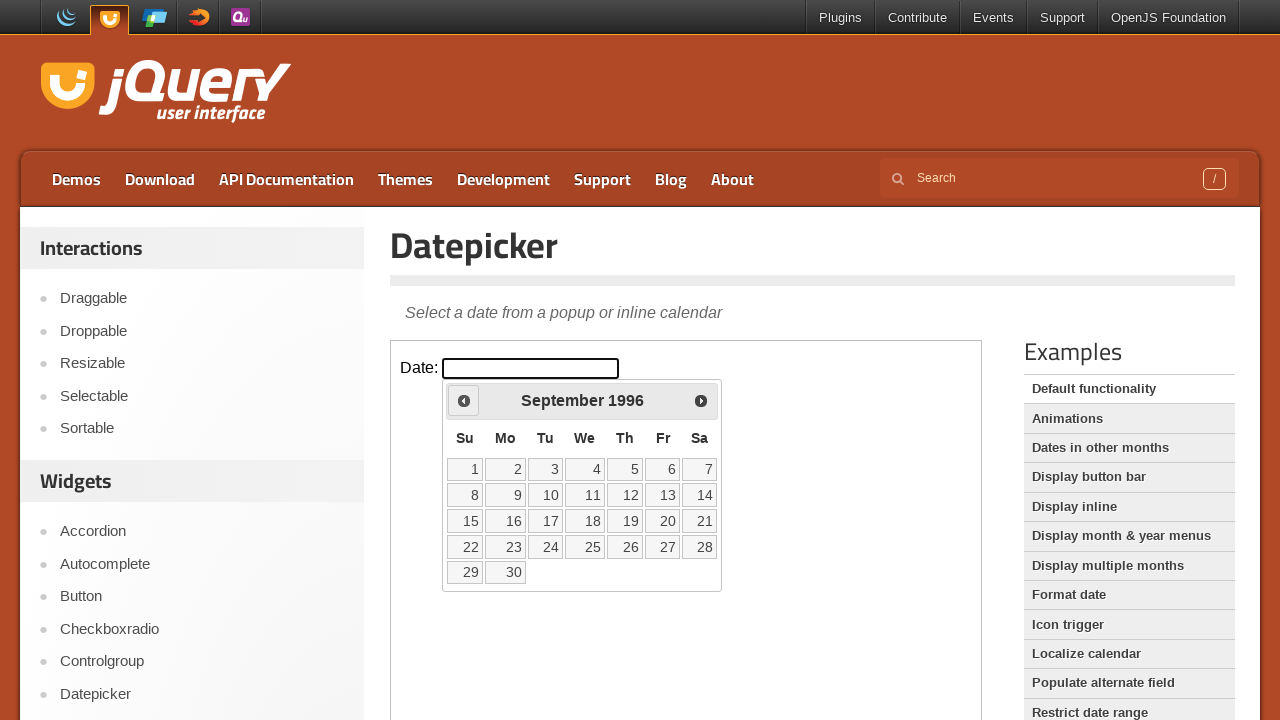

Clicked Previous button to navigate to earlier year at (464, 400) on iframe >> nth=0 >> internal:control=enter-frame >> xpath=//span[contains(text(),
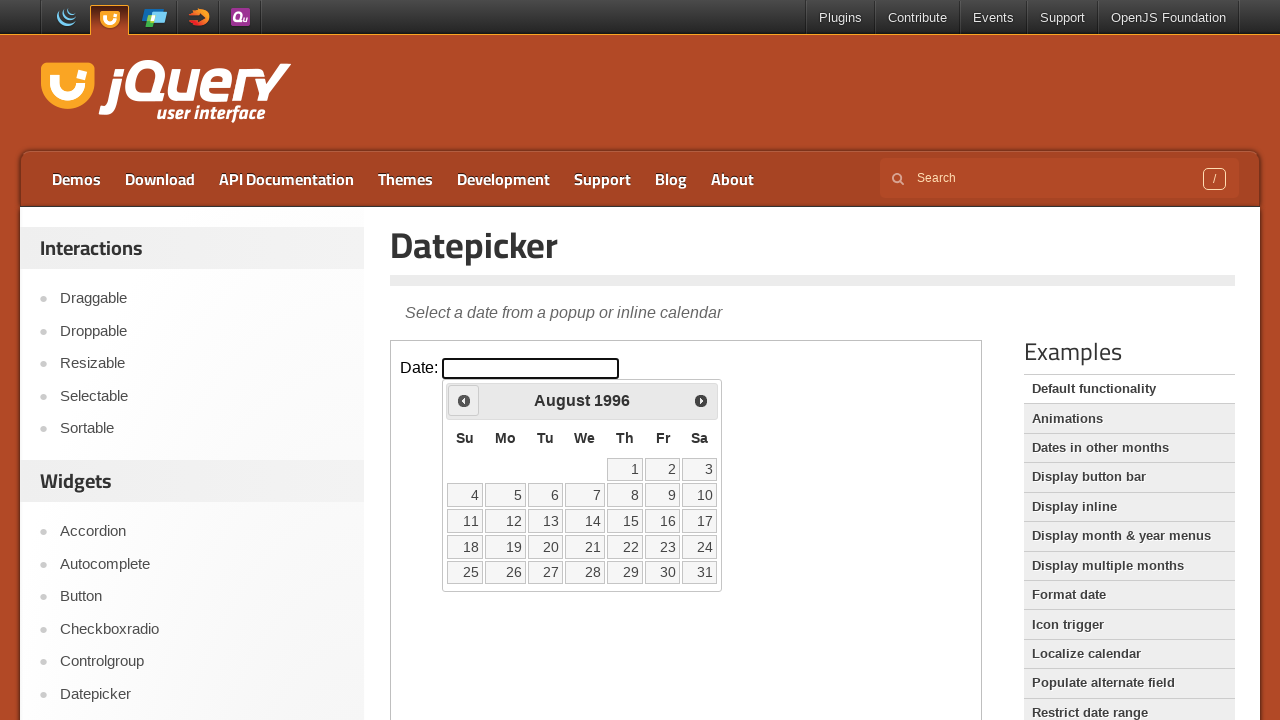

Retrieved updated calendar year: 1996
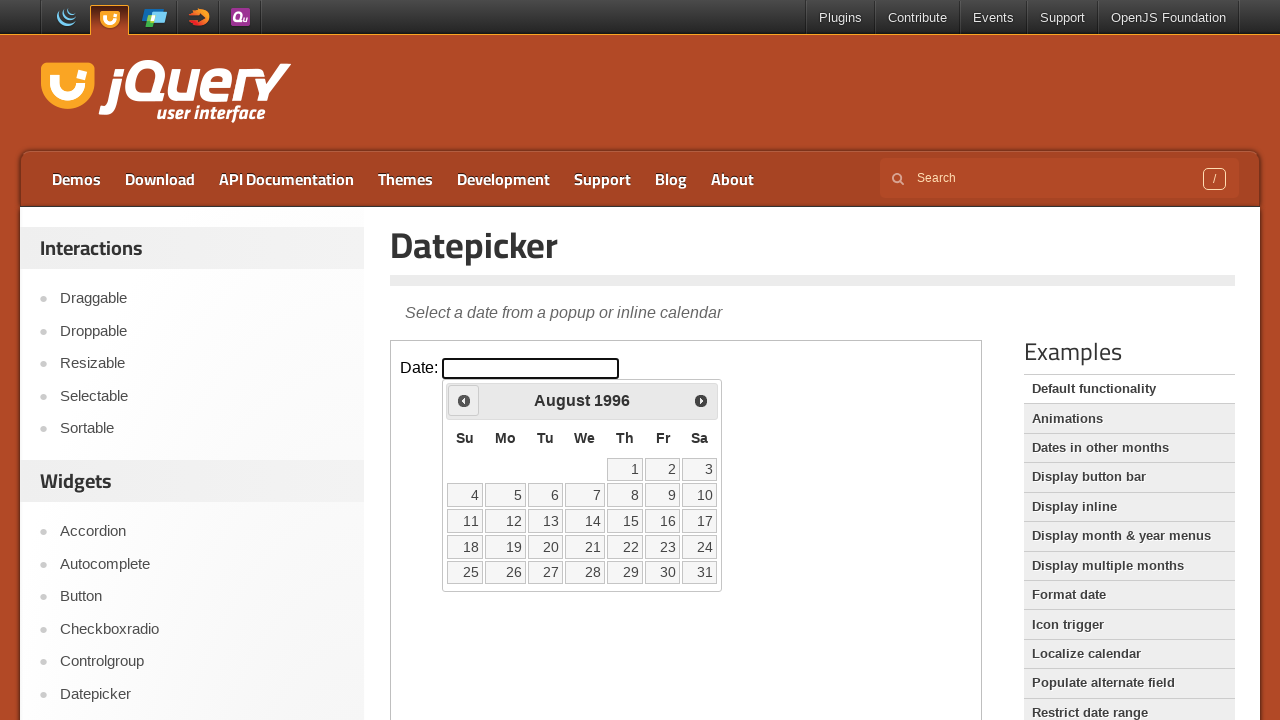

Clicked Previous button to navigate to earlier year at (464, 400) on iframe >> nth=0 >> internal:control=enter-frame >> xpath=//span[contains(text(),
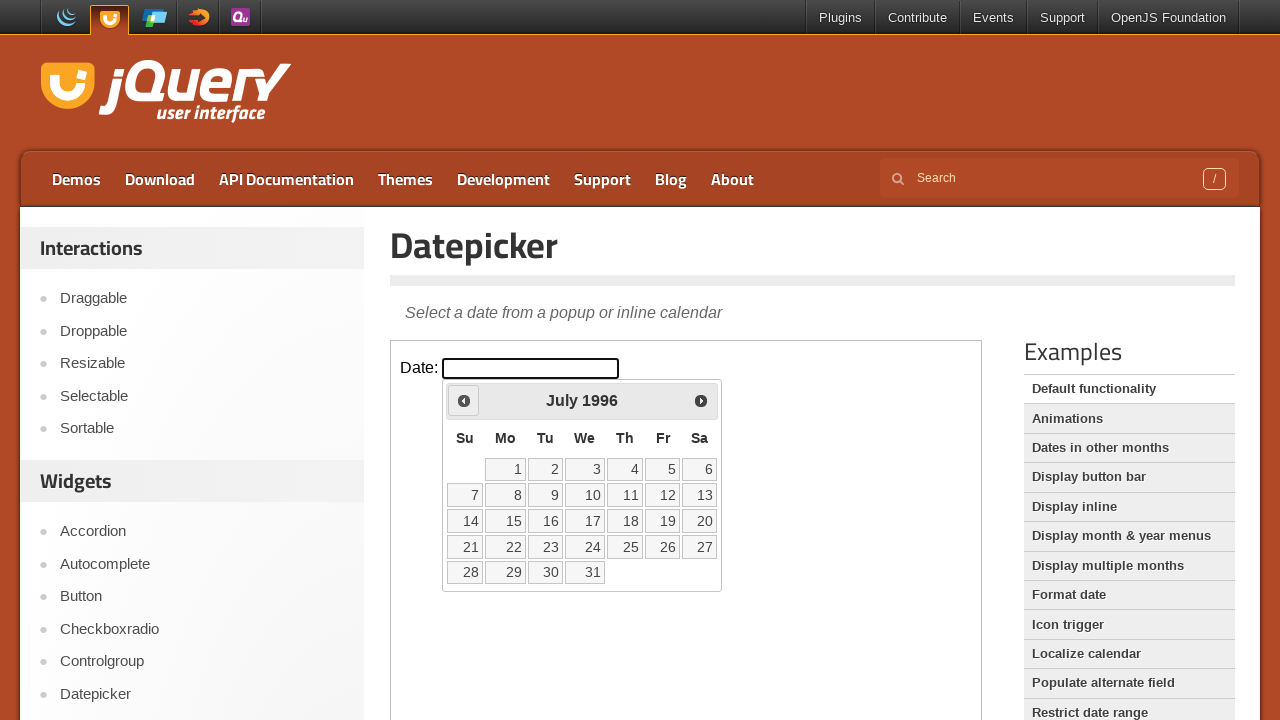

Retrieved updated calendar year: 1996
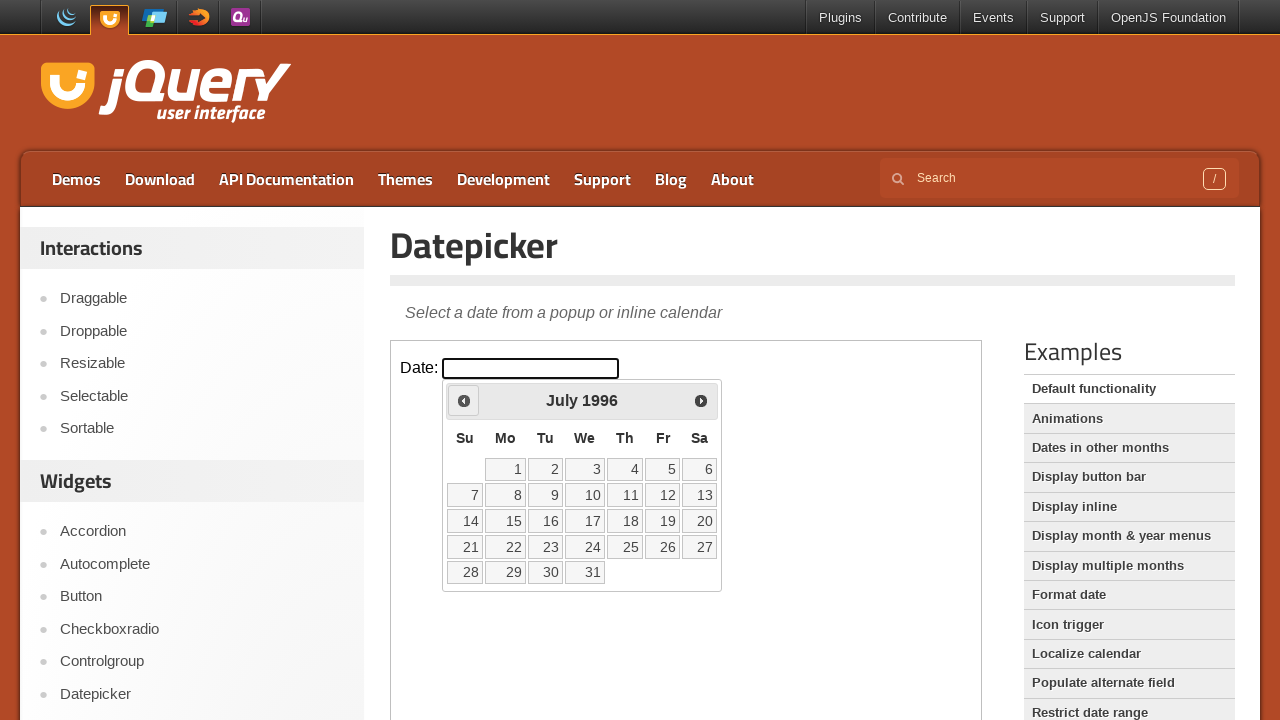

Clicked Previous button to navigate to earlier year at (464, 400) on iframe >> nth=0 >> internal:control=enter-frame >> xpath=//span[contains(text(),
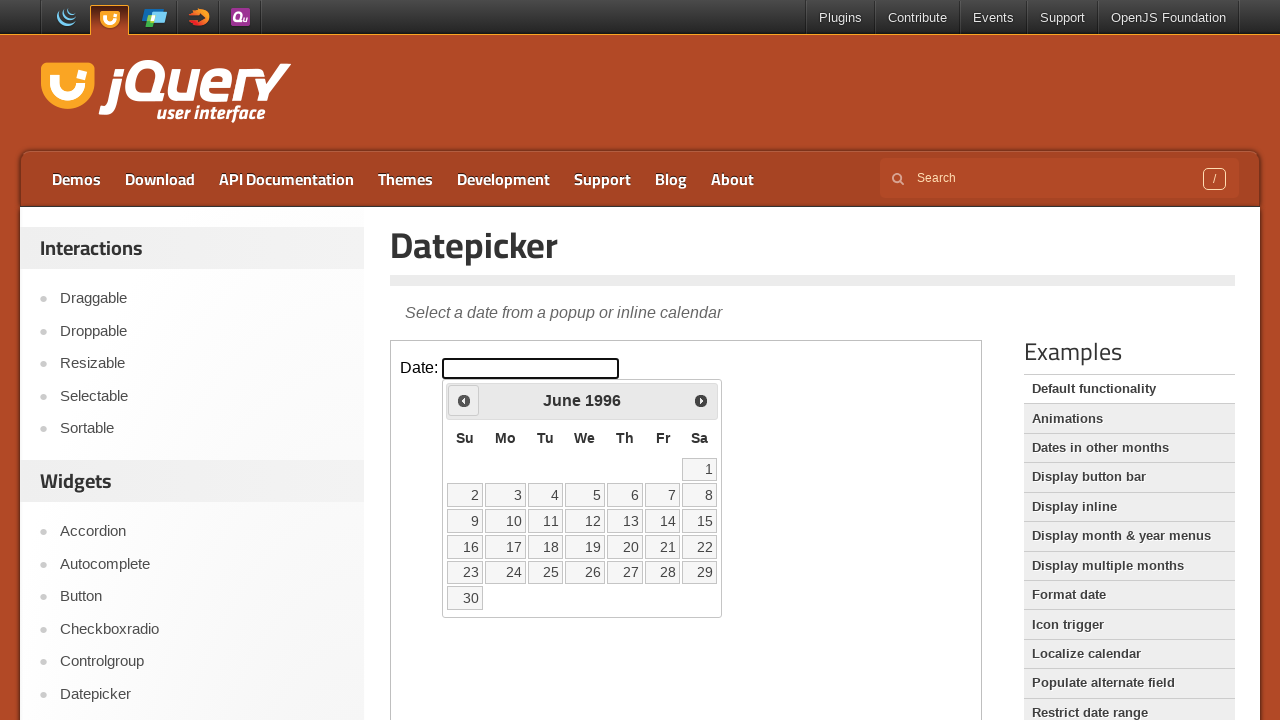

Retrieved updated calendar year: 1996
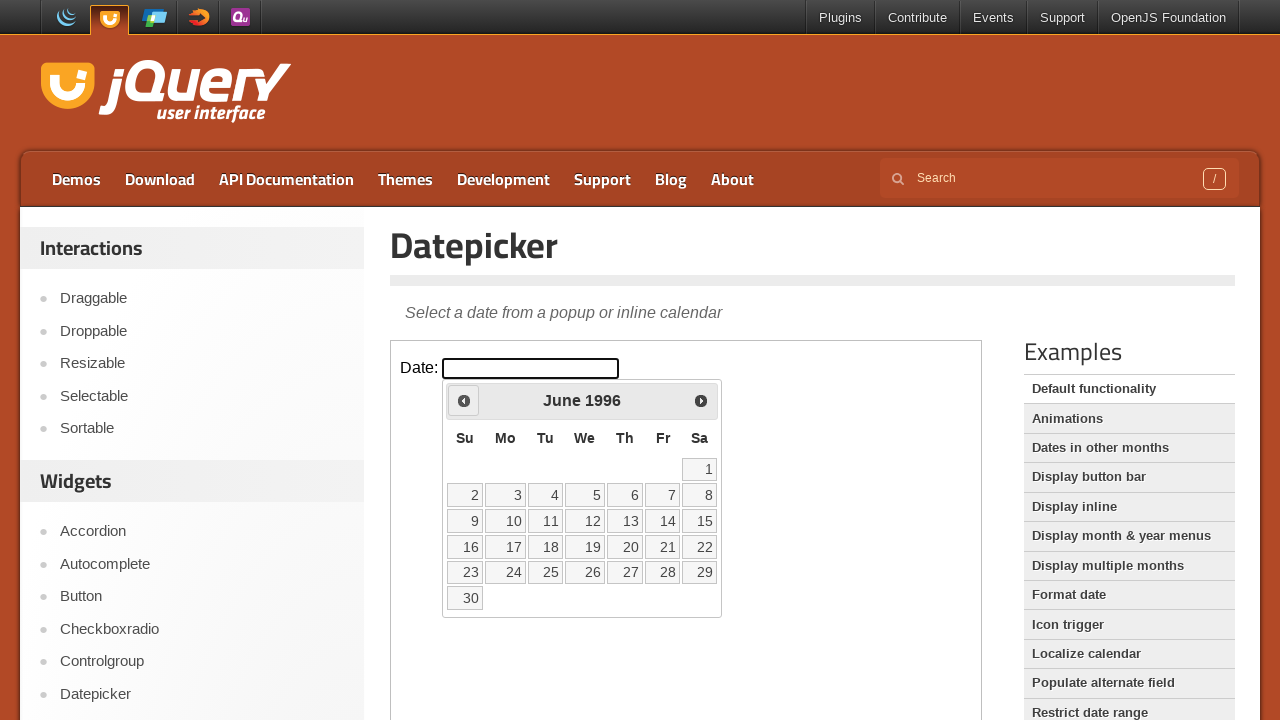

Clicked Previous button to navigate to earlier year at (464, 400) on iframe >> nth=0 >> internal:control=enter-frame >> xpath=//span[contains(text(),
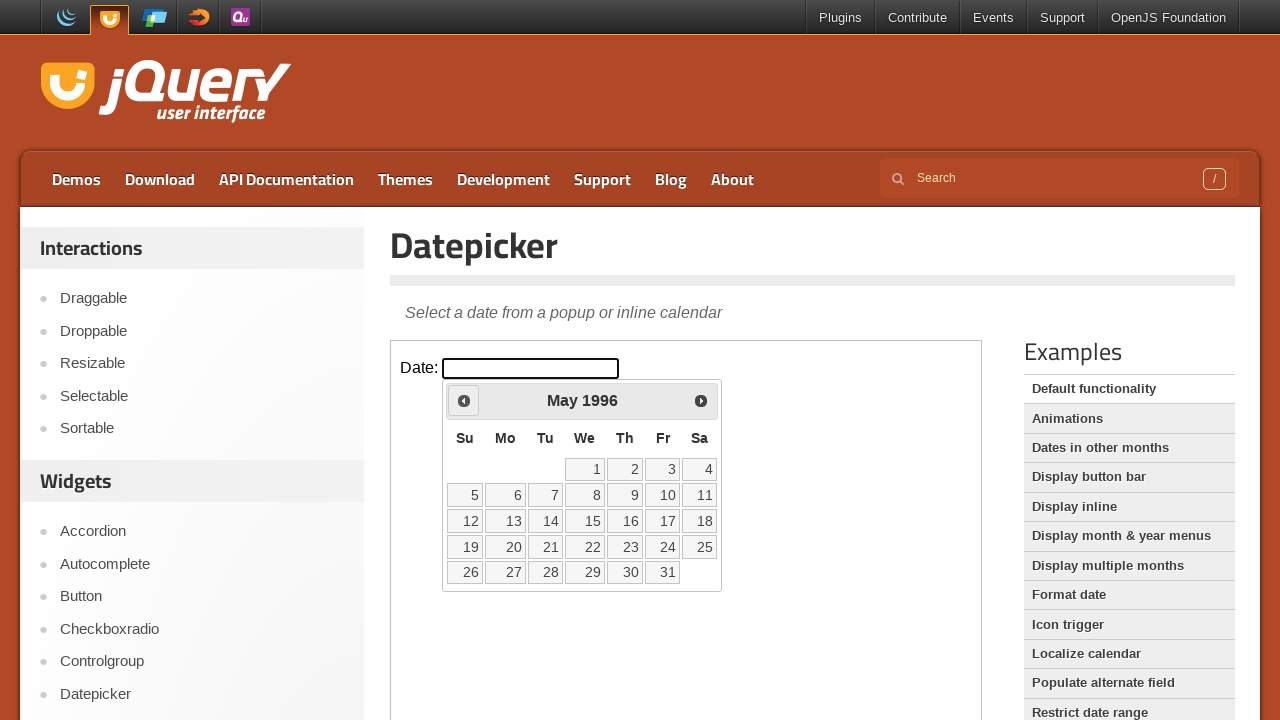

Retrieved updated calendar year: 1996
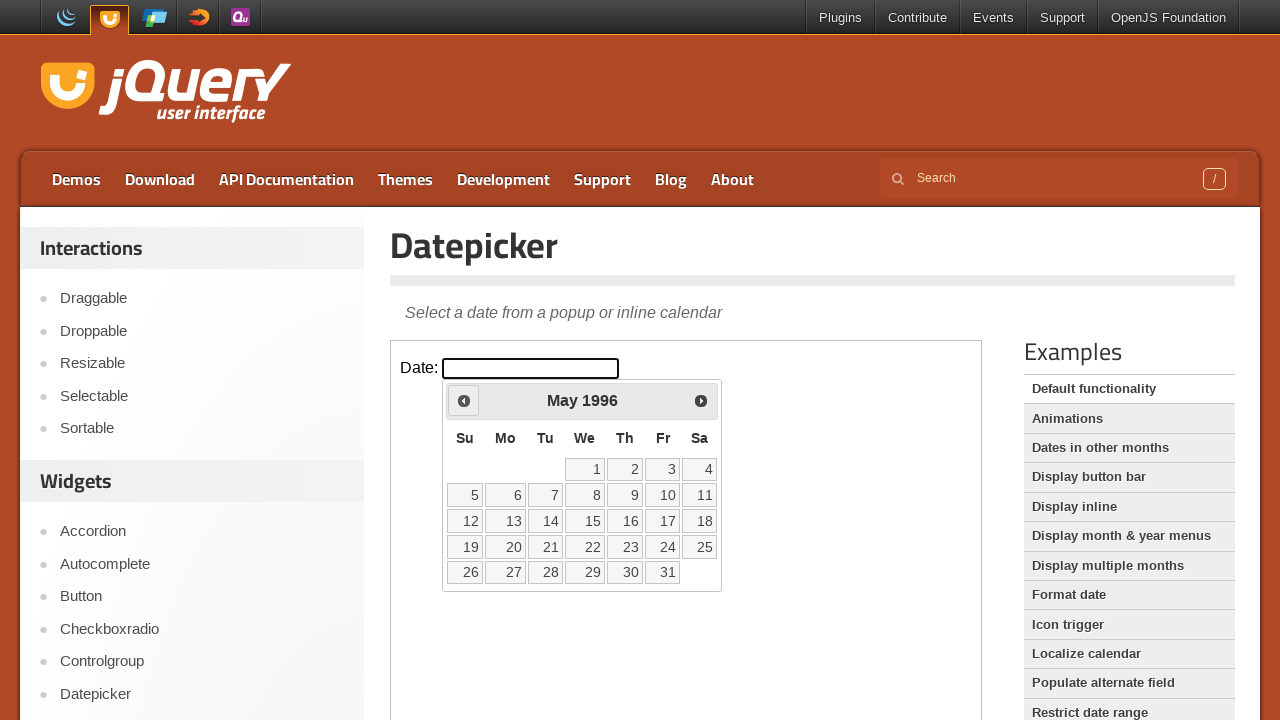

Clicked Previous button to navigate to earlier year at (464, 400) on iframe >> nth=0 >> internal:control=enter-frame >> xpath=//span[contains(text(),
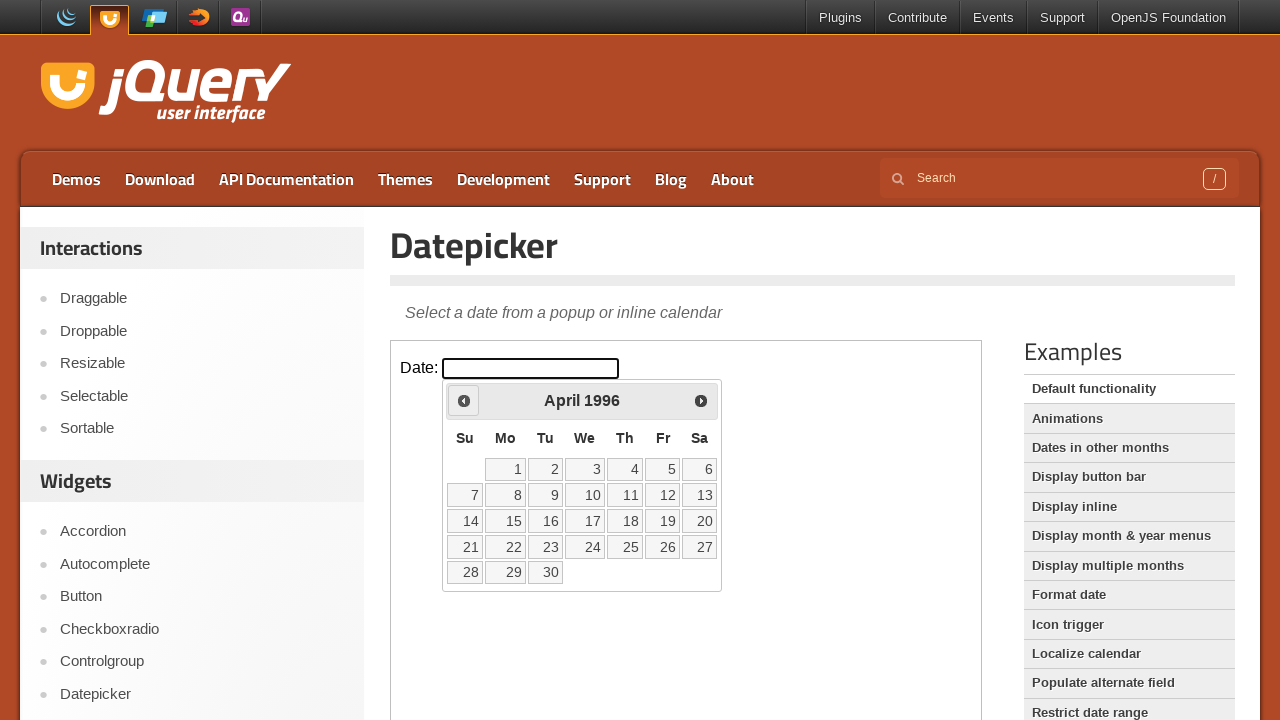

Retrieved updated calendar year: 1996
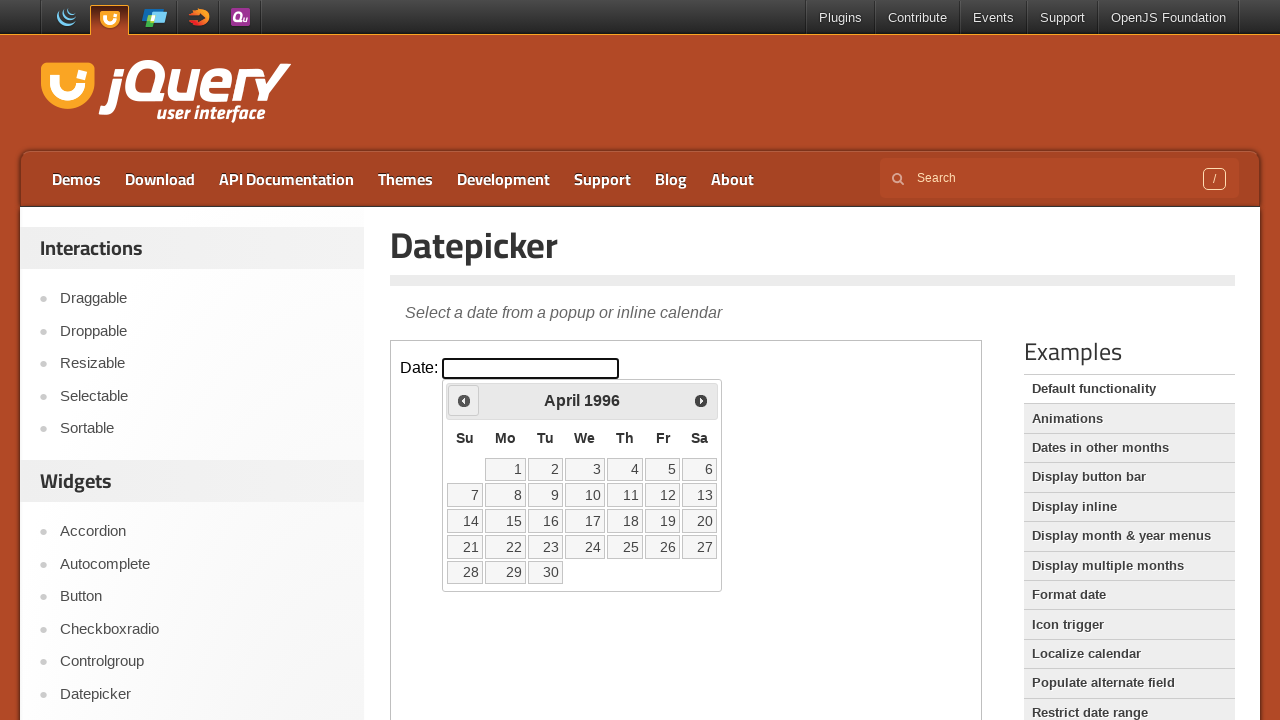

Clicked Previous button to navigate to earlier year at (464, 400) on iframe >> nth=0 >> internal:control=enter-frame >> xpath=//span[contains(text(),
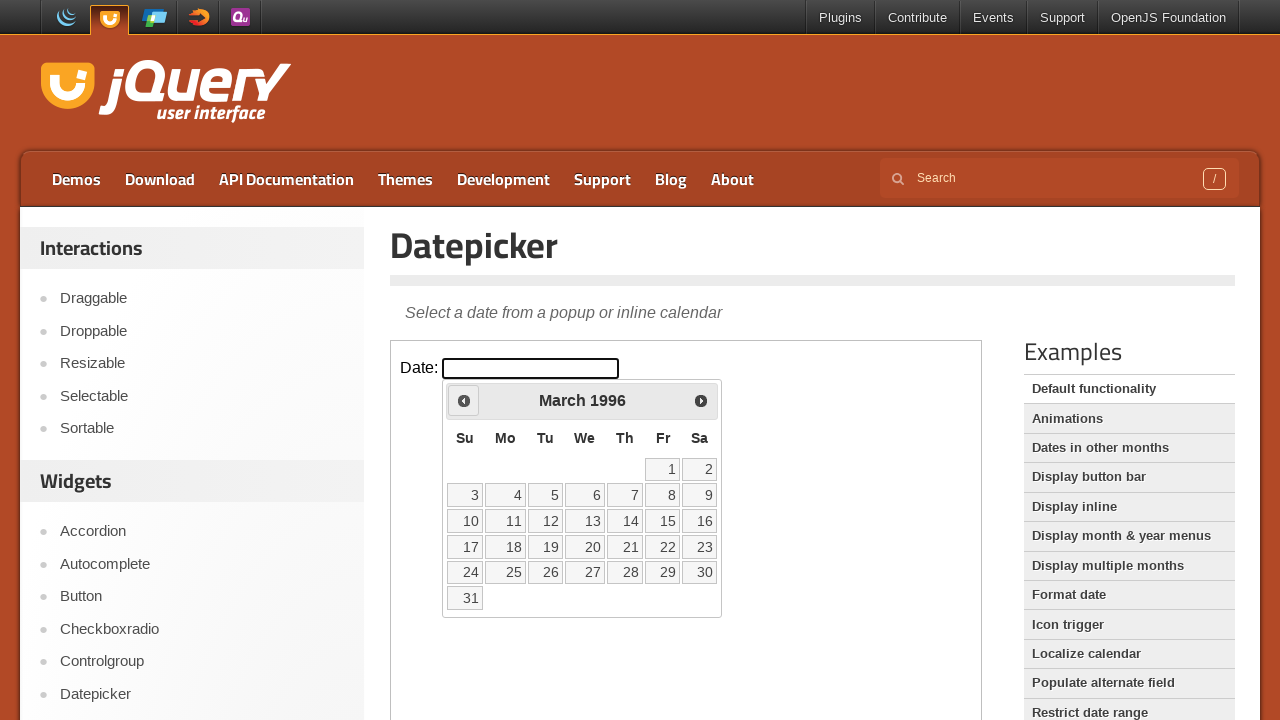

Retrieved updated calendar year: 1996
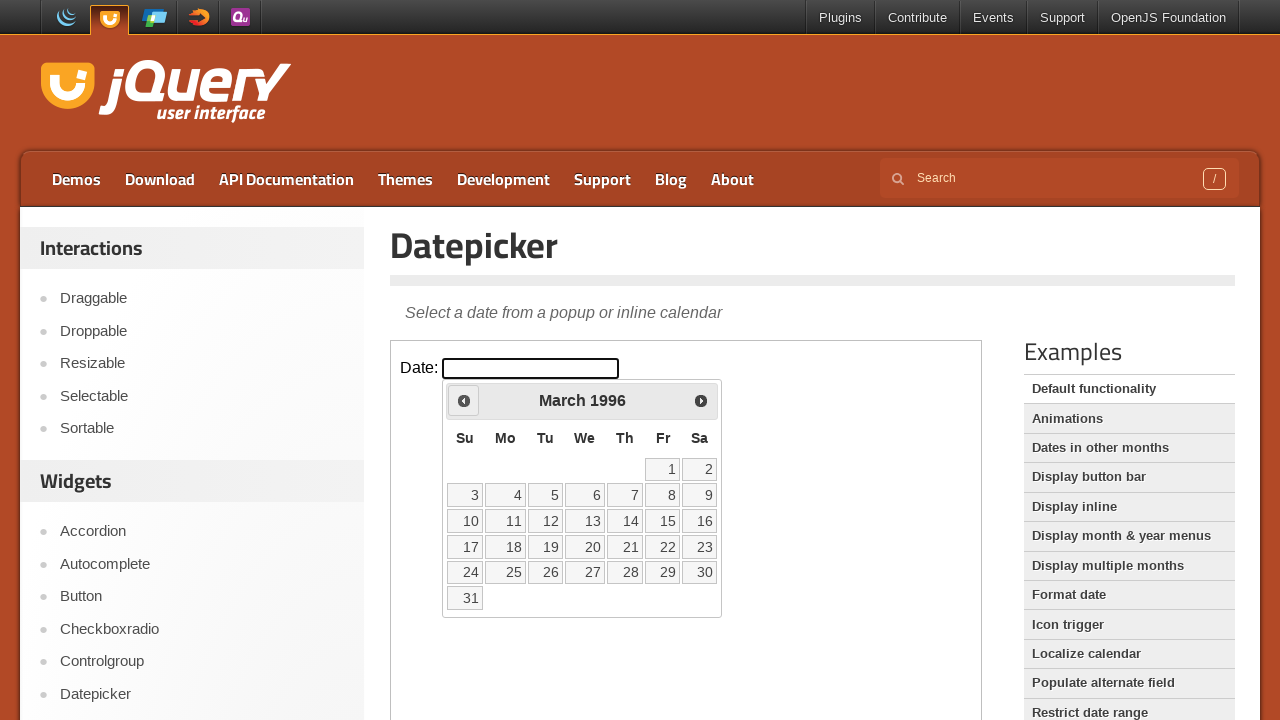

Clicked Previous button to navigate to earlier year at (464, 400) on iframe >> nth=0 >> internal:control=enter-frame >> xpath=//span[contains(text(),
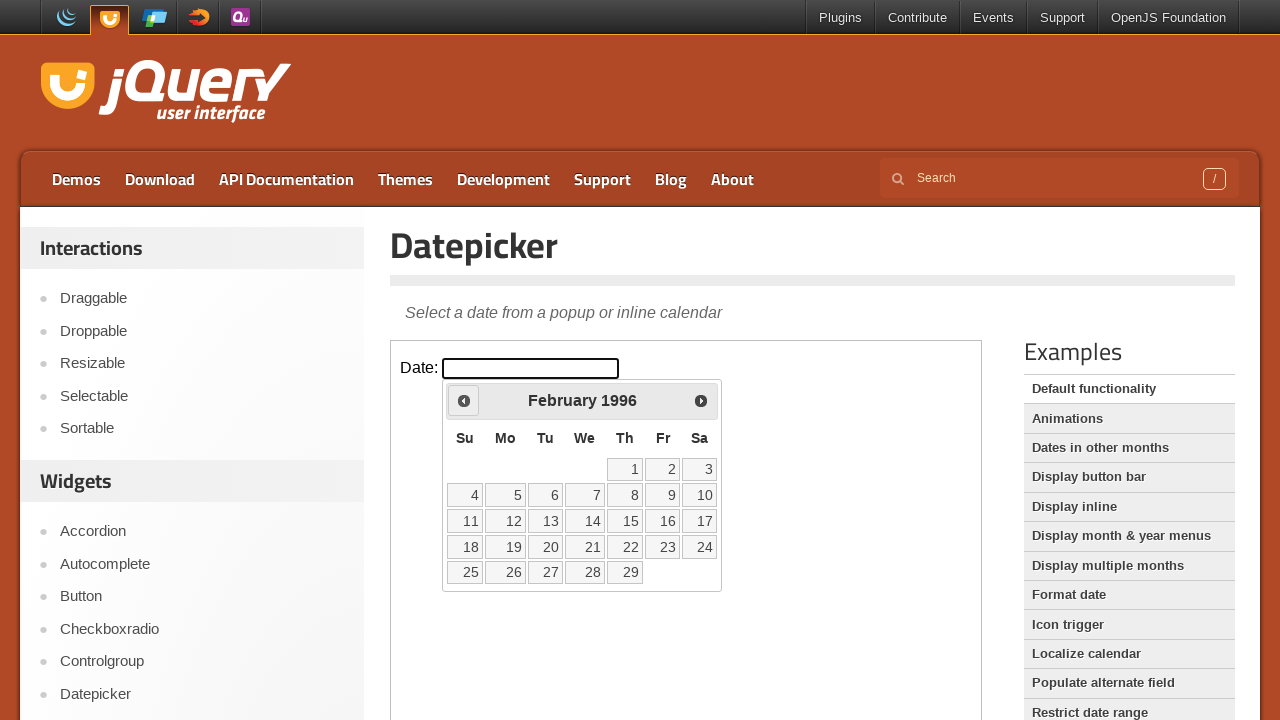

Retrieved updated calendar year: 1996
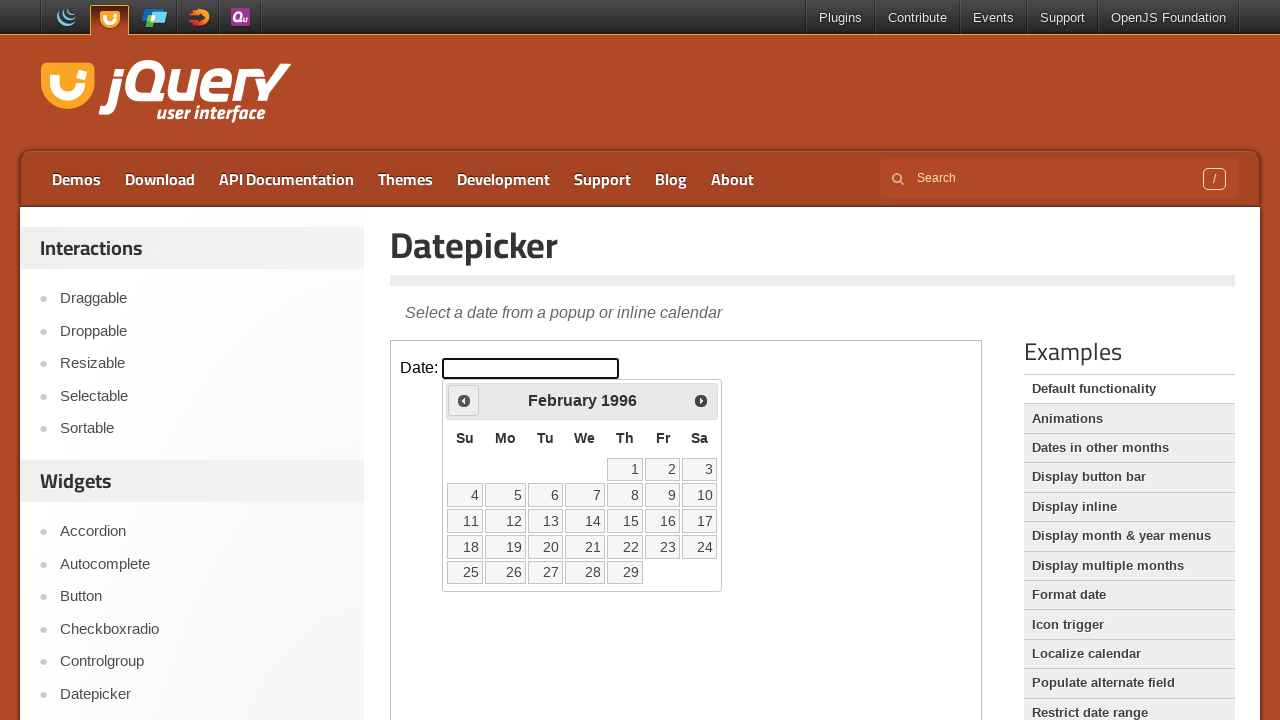

Clicked Previous button to navigate to earlier year at (464, 400) on iframe >> nth=0 >> internal:control=enter-frame >> xpath=//span[contains(text(),
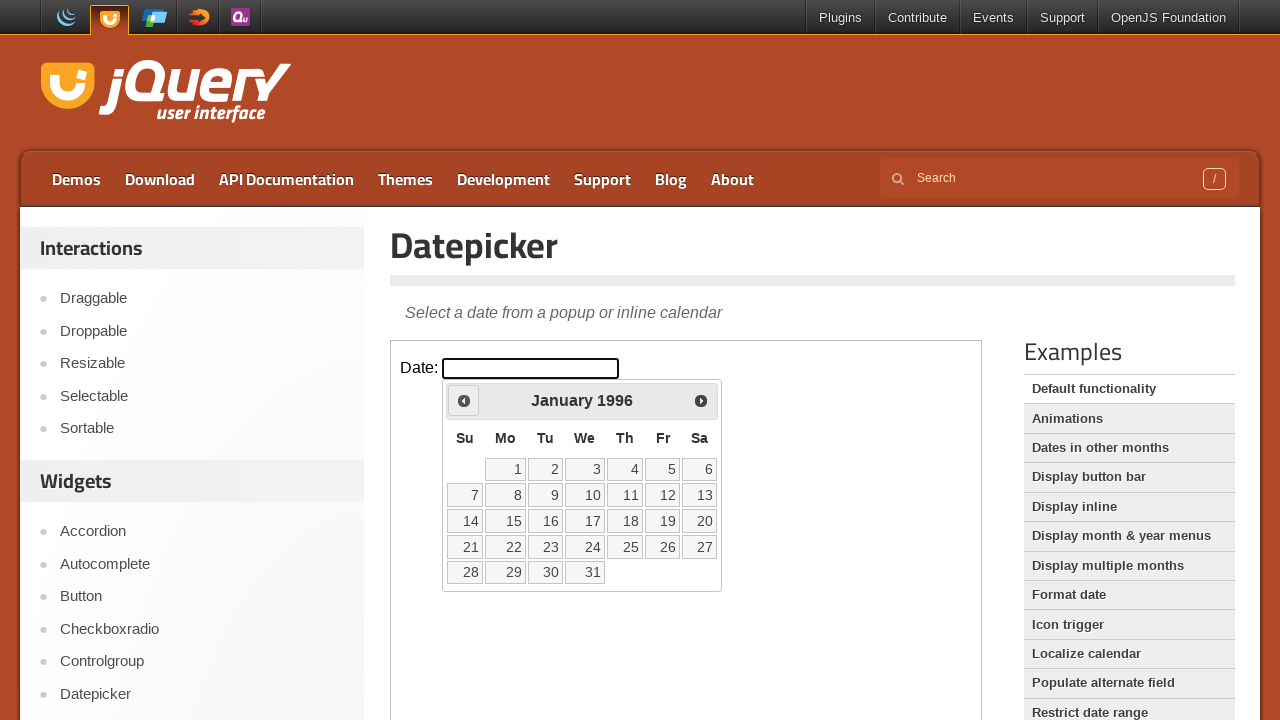

Retrieved updated calendar year: 1996
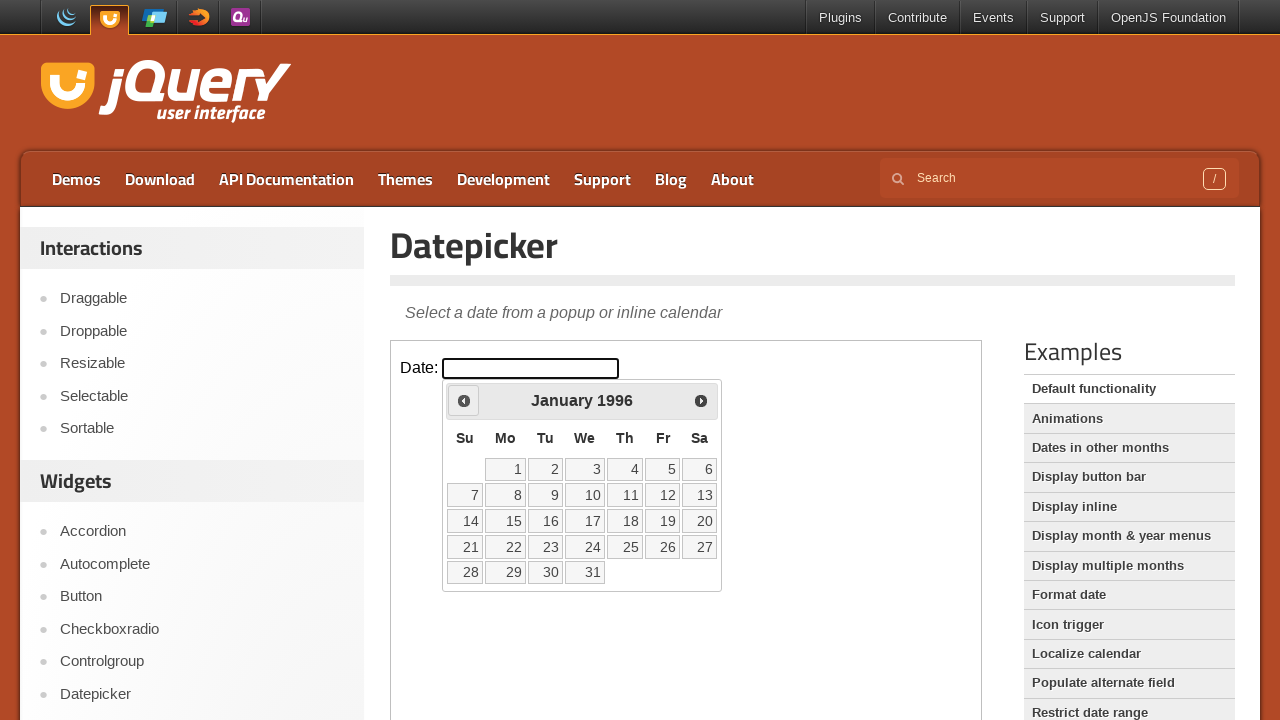

Clicked Previous button to navigate to earlier year at (464, 400) on iframe >> nth=0 >> internal:control=enter-frame >> xpath=//span[contains(text(),
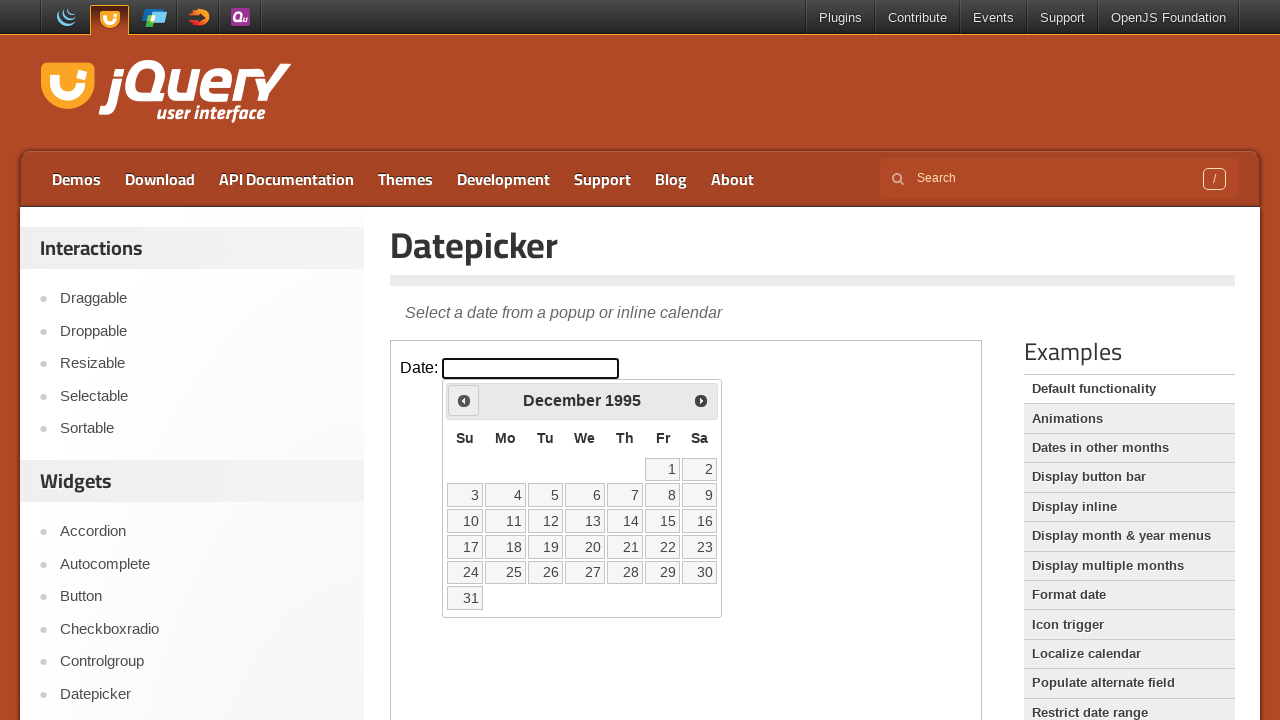

Retrieved updated calendar year: 1995
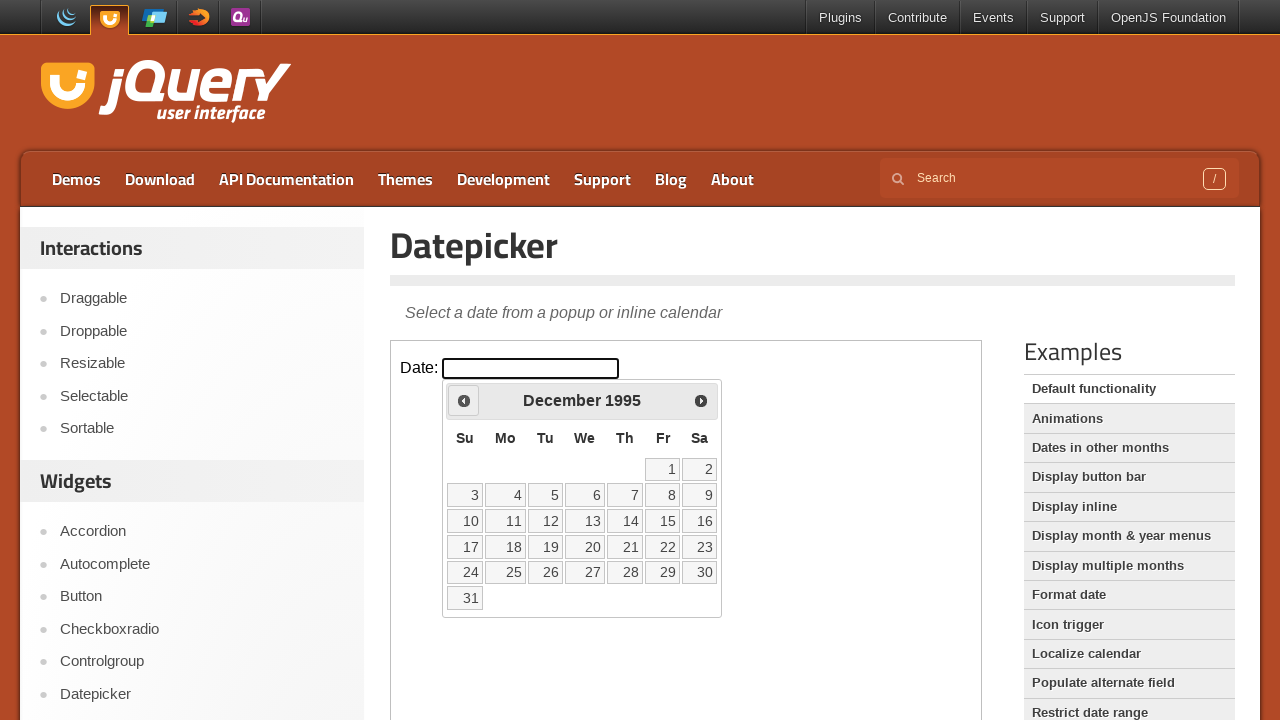

Clicked Previous button to navigate to earlier year at (464, 400) on iframe >> nth=0 >> internal:control=enter-frame >> xpath=//span[contains(text(),
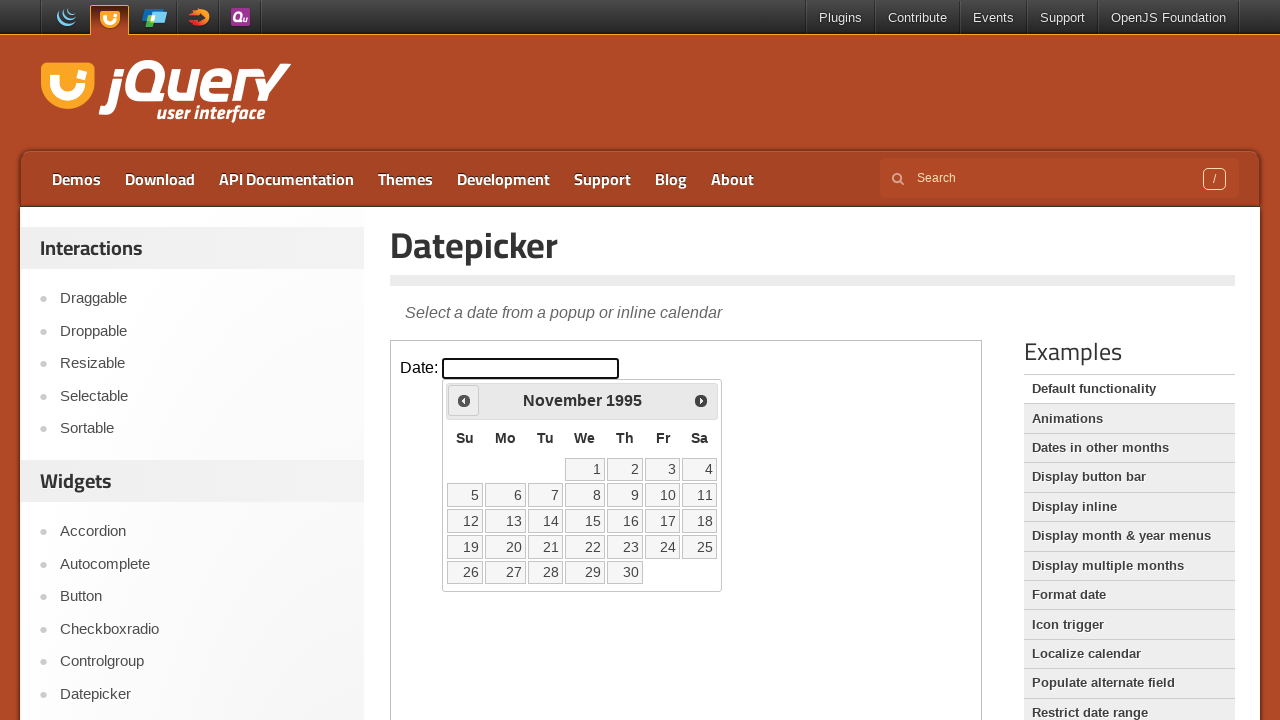

Retrieved updated calendar year: 1995
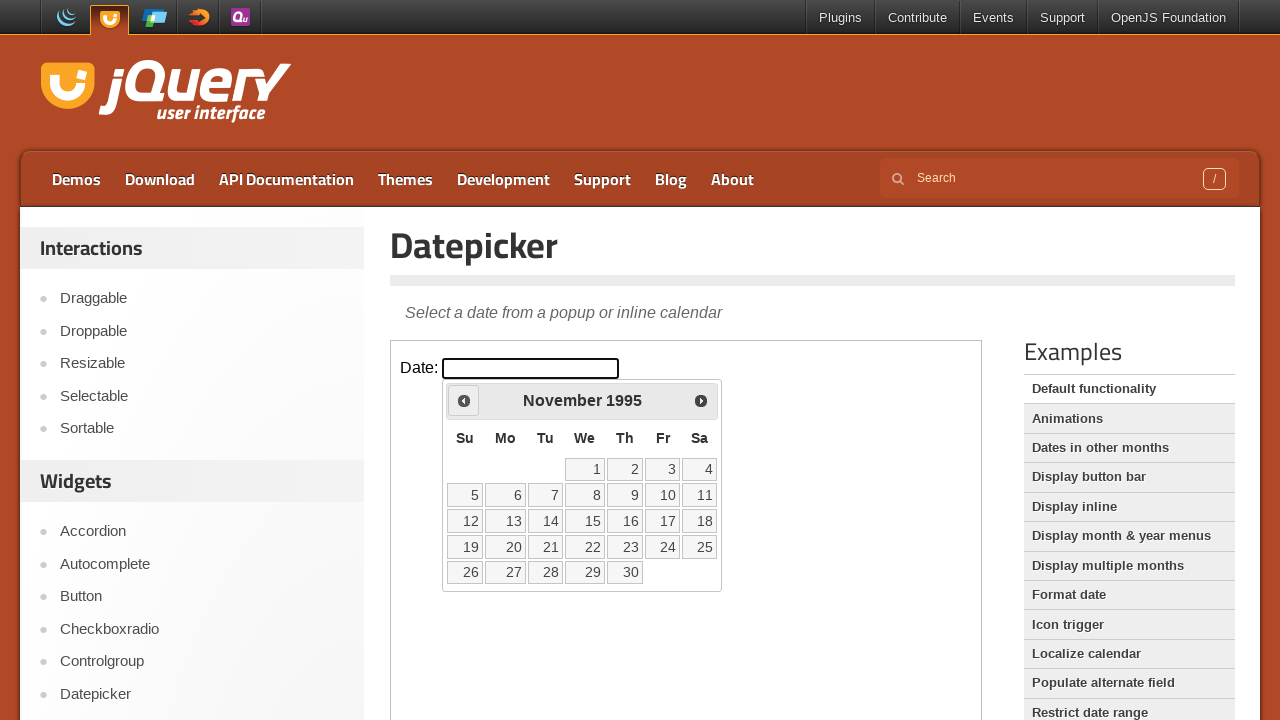

Clicked Previous button to navigate to earlier year at (464, 400) on iframe >> nth=0 >> internal:control=enter-frame >> xpath=//span[contains(text(),
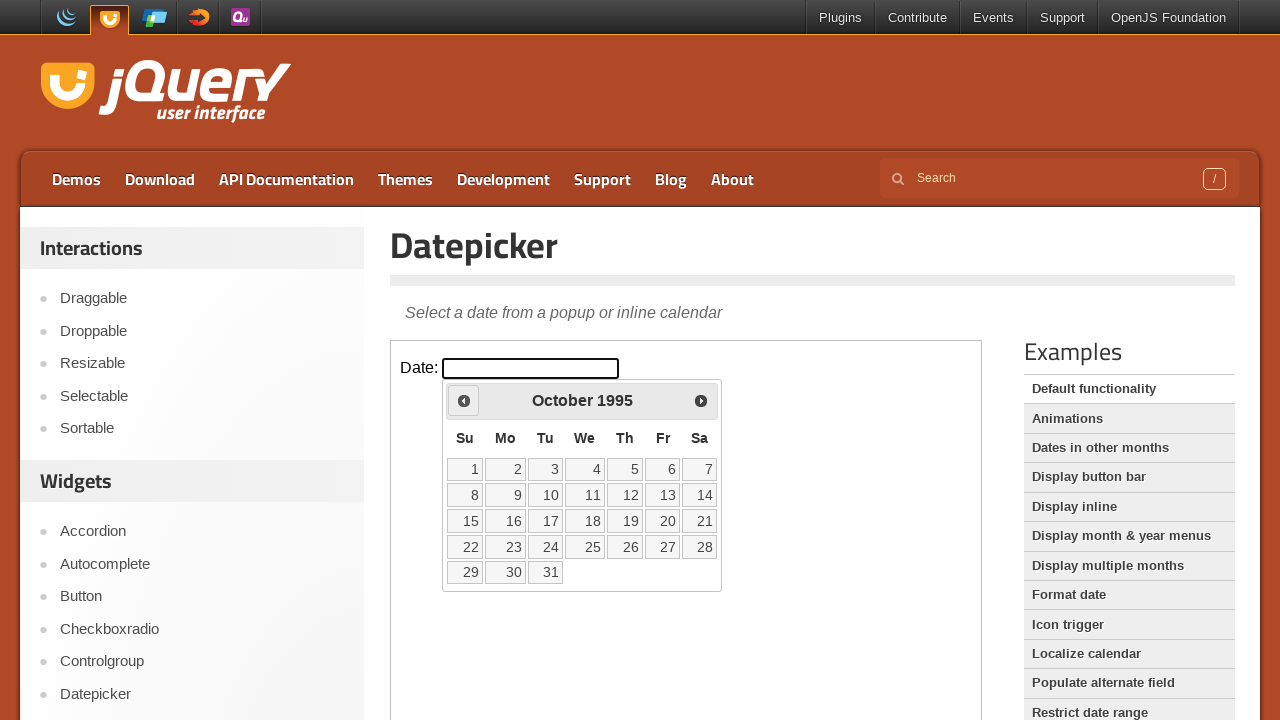

Retrieved updated calendar year: 1995
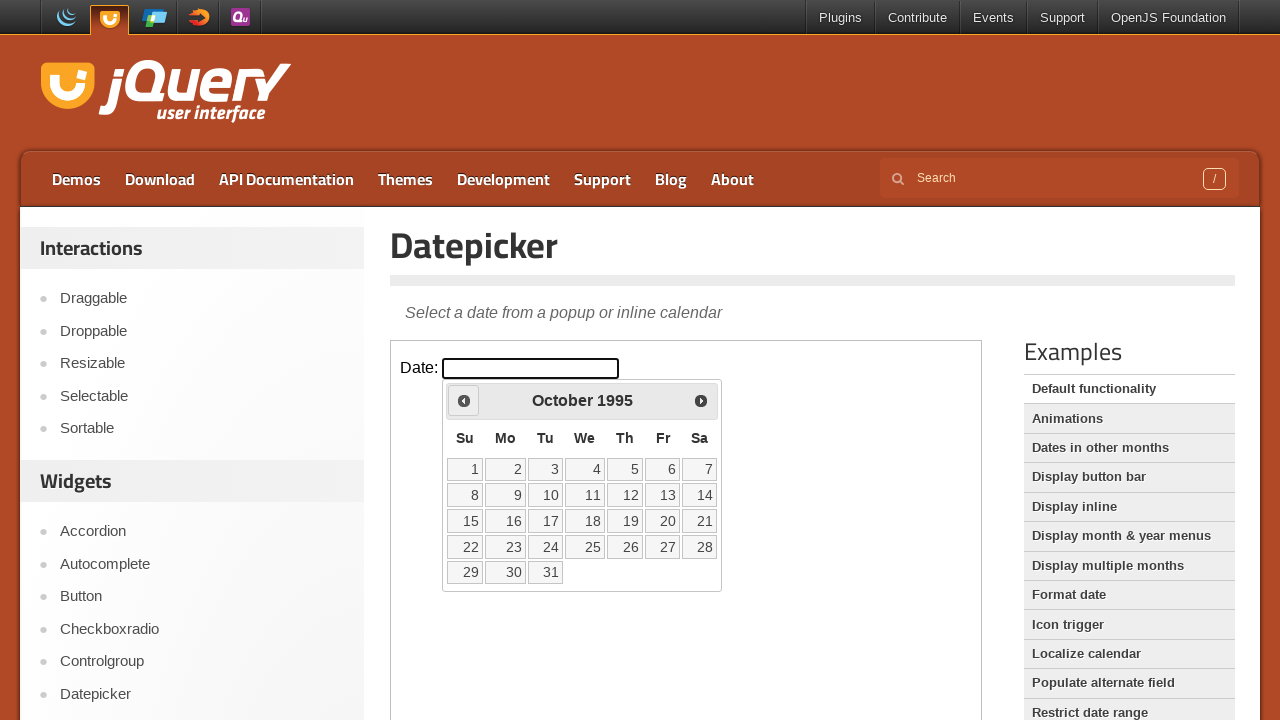

Clicked Previous button to navigate to earlier year at (464, 400) on iframe >> nth=0 >> internal:control=enter-frame >> xpath=//span[contains(text(),
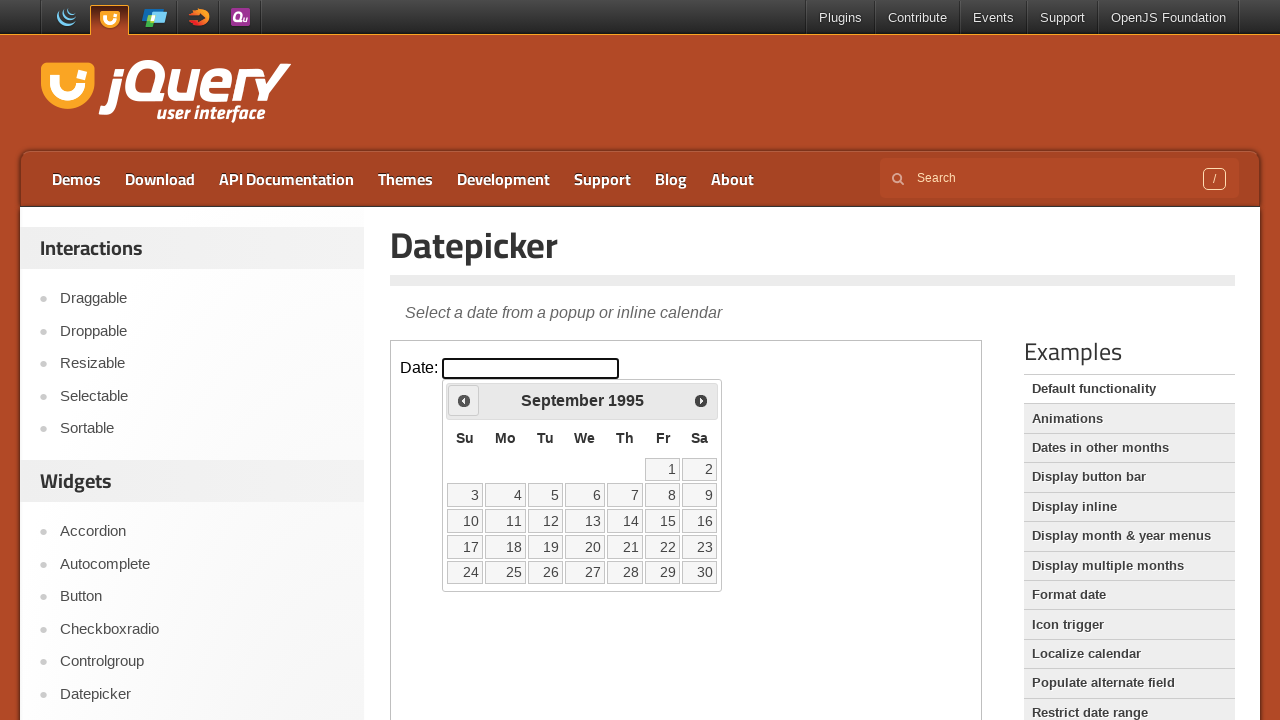

Retrieved updated calendar year: 1995
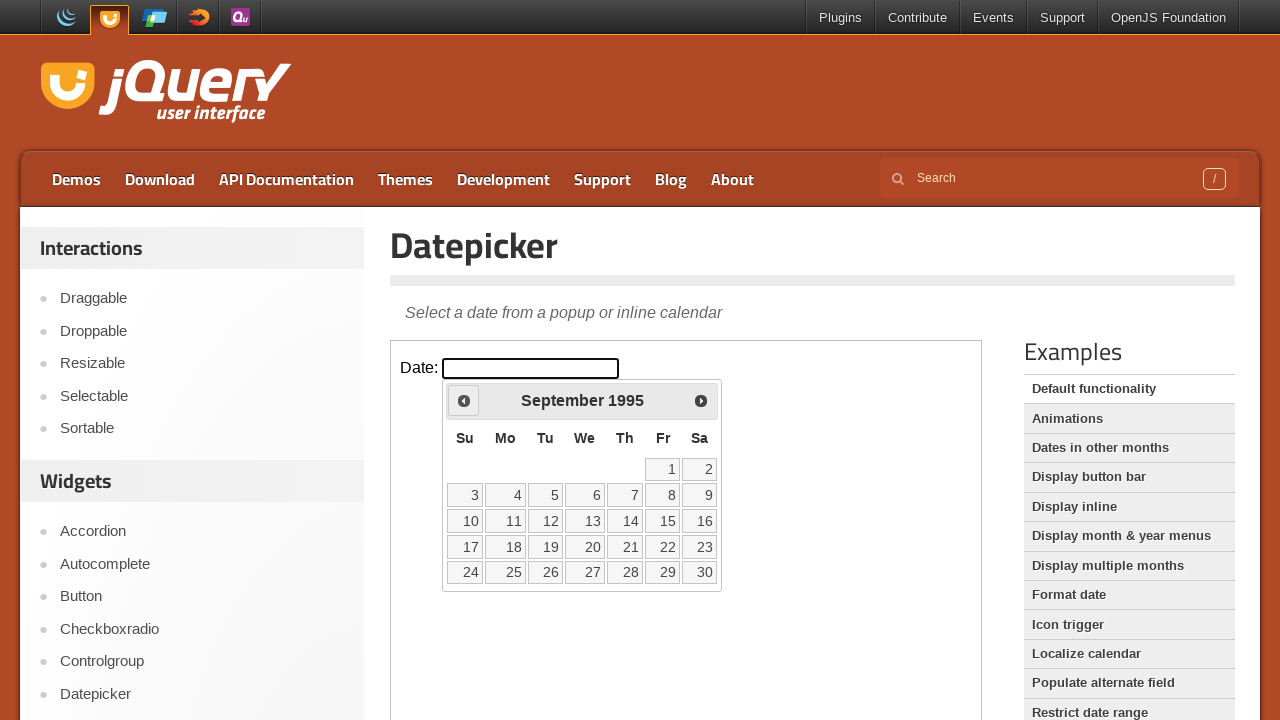

Clicked Previous button to navigate to earlier year at (464, 400) on iframe >> nth=0 >> internal:control=enter-frame >> xpath=//span[contains(text(),
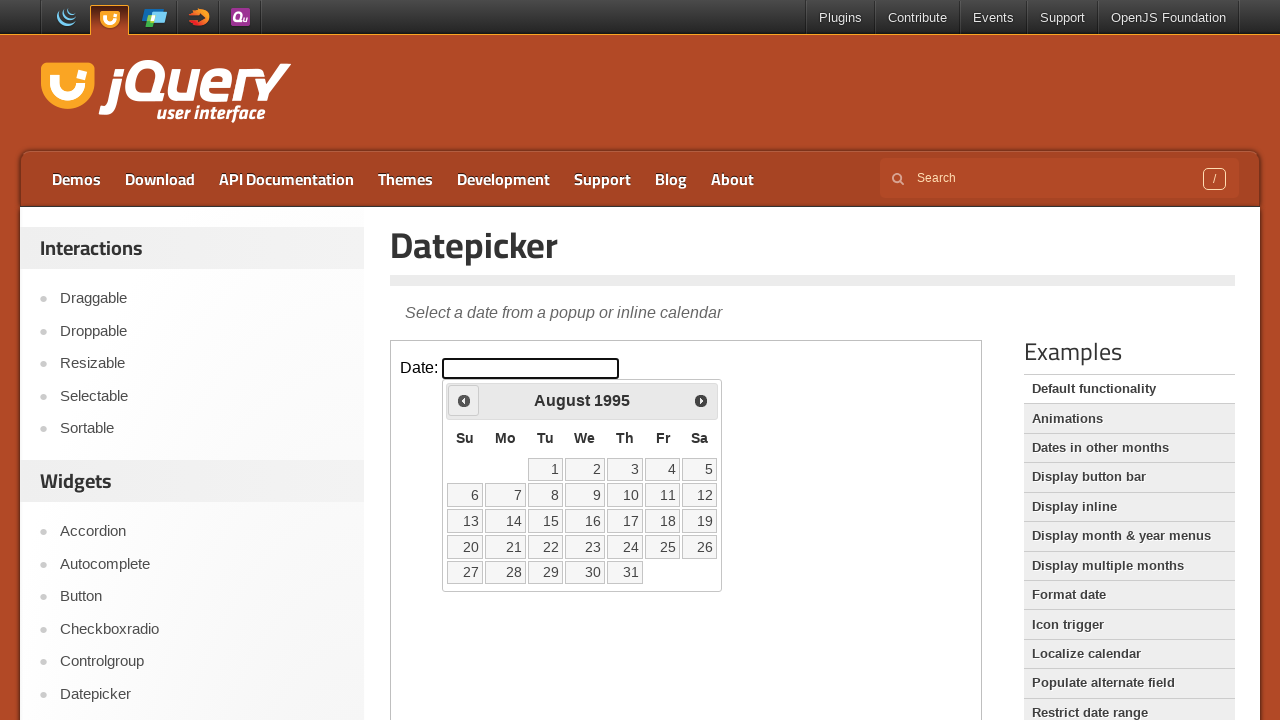

Retrieved updated calendar year: 1995
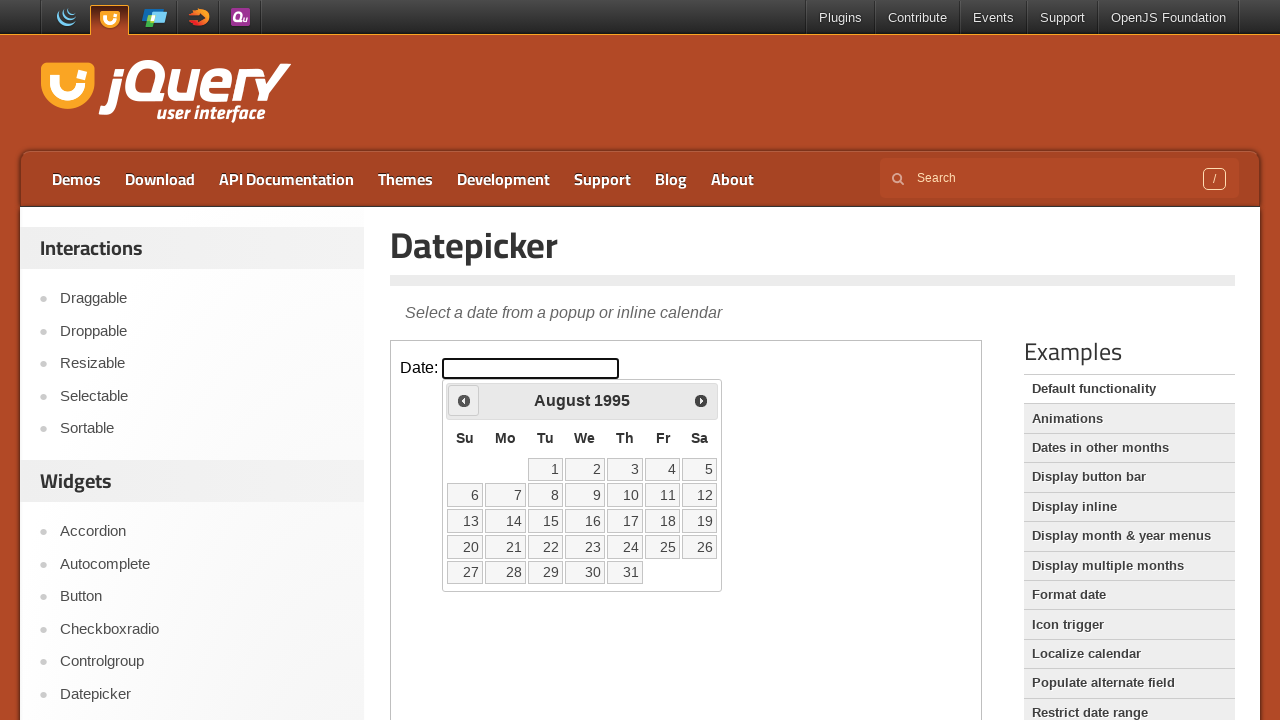

Clicked Previous button to navigate to earlier year at (464, 400) on iframe >> nth=0 >> internal:control=enter-frame >> xpath=//span[contains(text(),
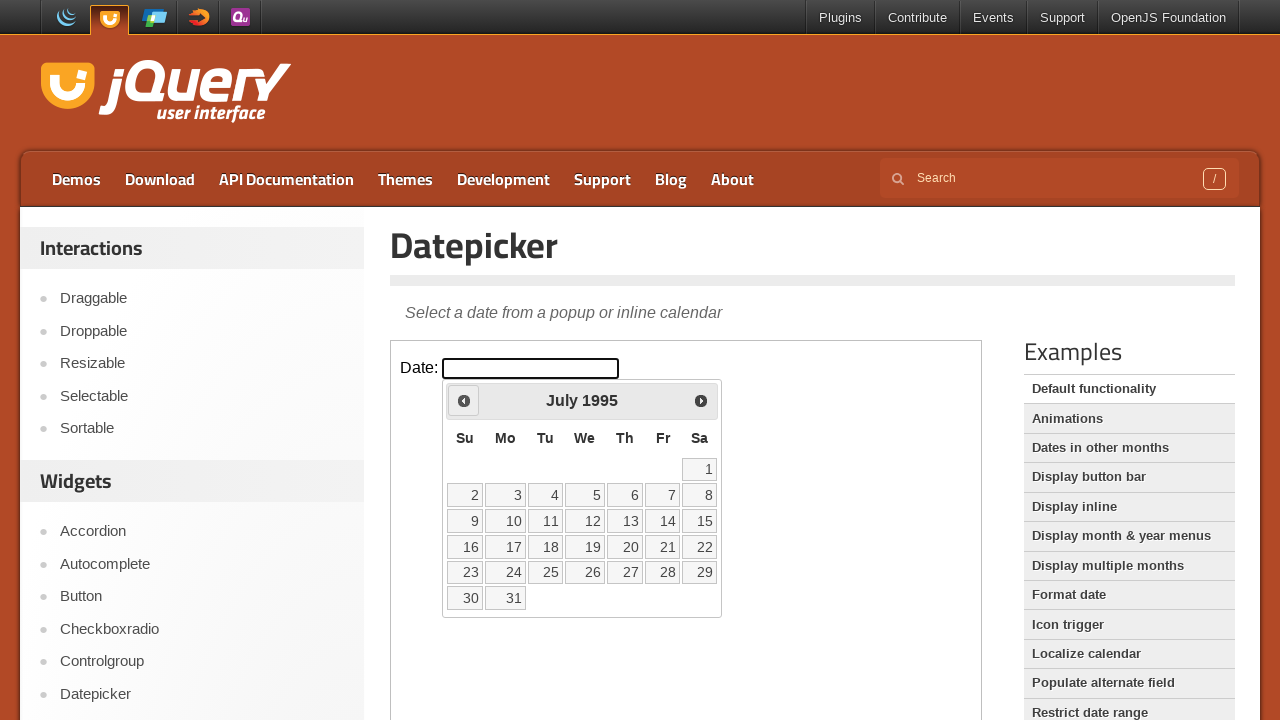

Retrieved updated calendar year: 1995
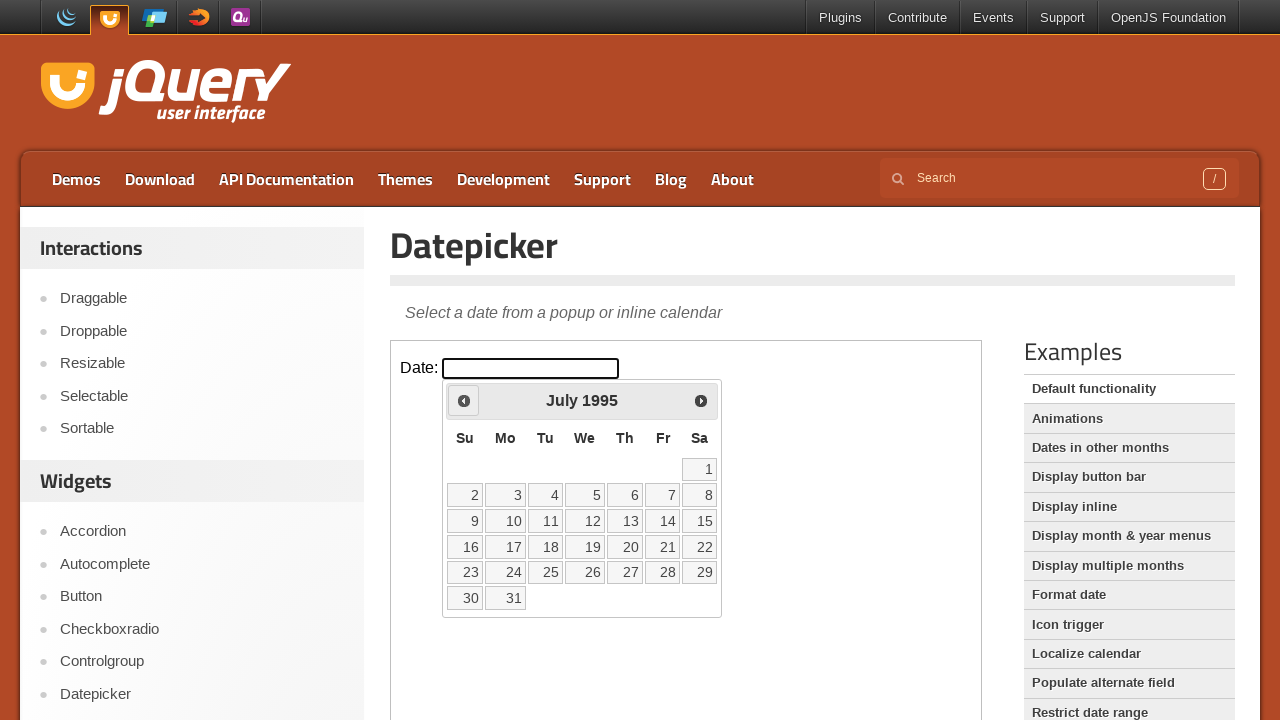

Clicked Previous button to navigate to earlier year at (464, 400) on iframe >> nth=0 >> internal:control=enter-frame >> xpath=//span[contains(text(),
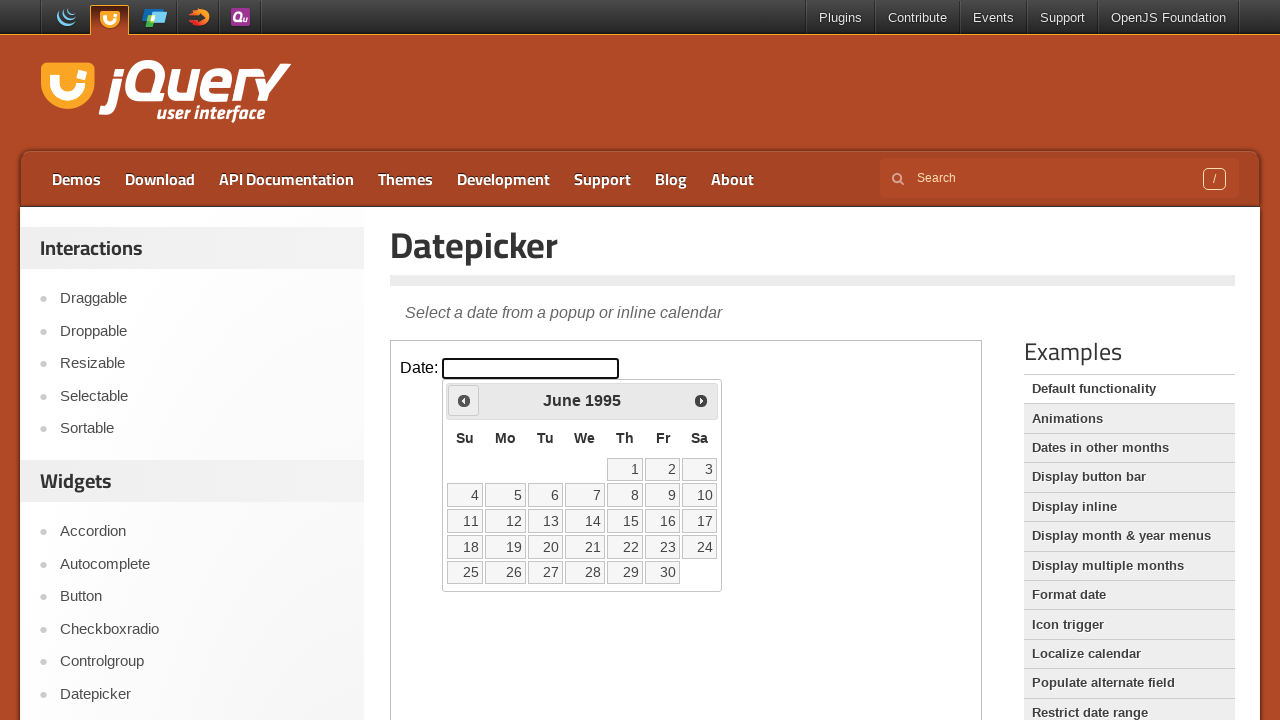

Retrieved updated calendar year: 1995
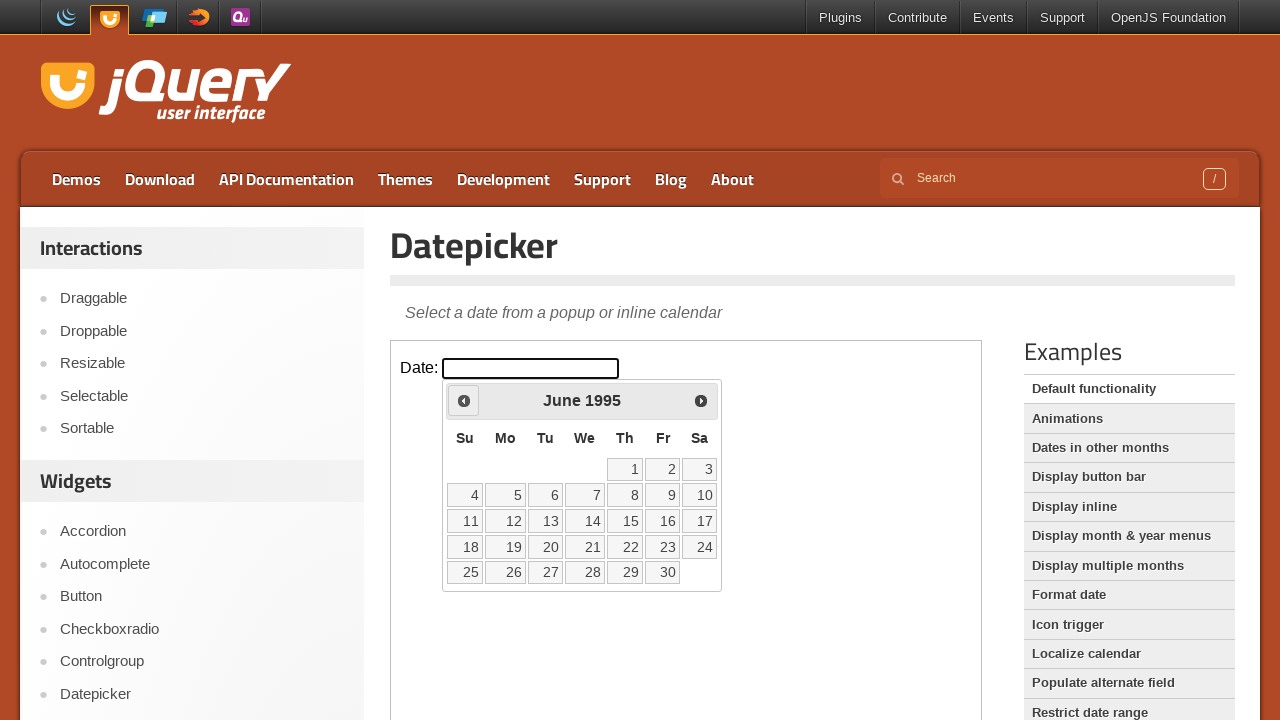

Clicked Previous button to navigate to earlier year at (464, 400) on iframe >> nth=0 >> internal:control=enter-frame >> xpath=//span[contains(text(),
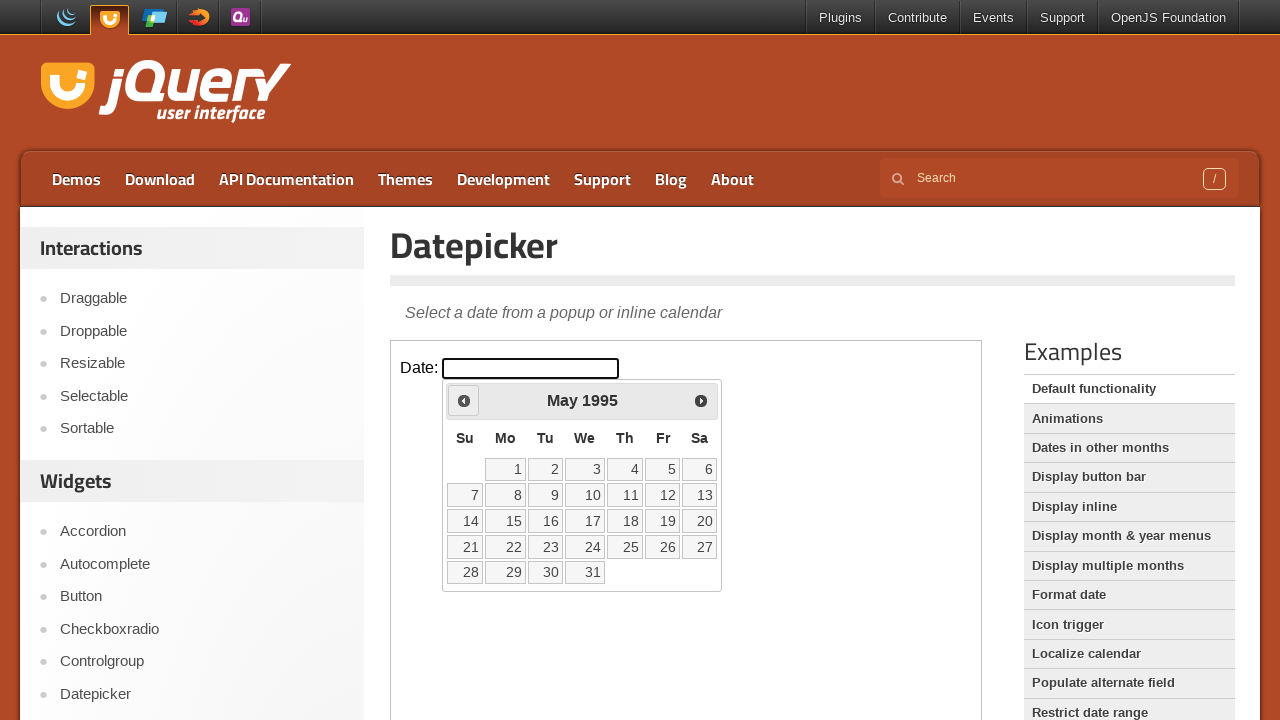

Retrieved updated calendar year: 1995
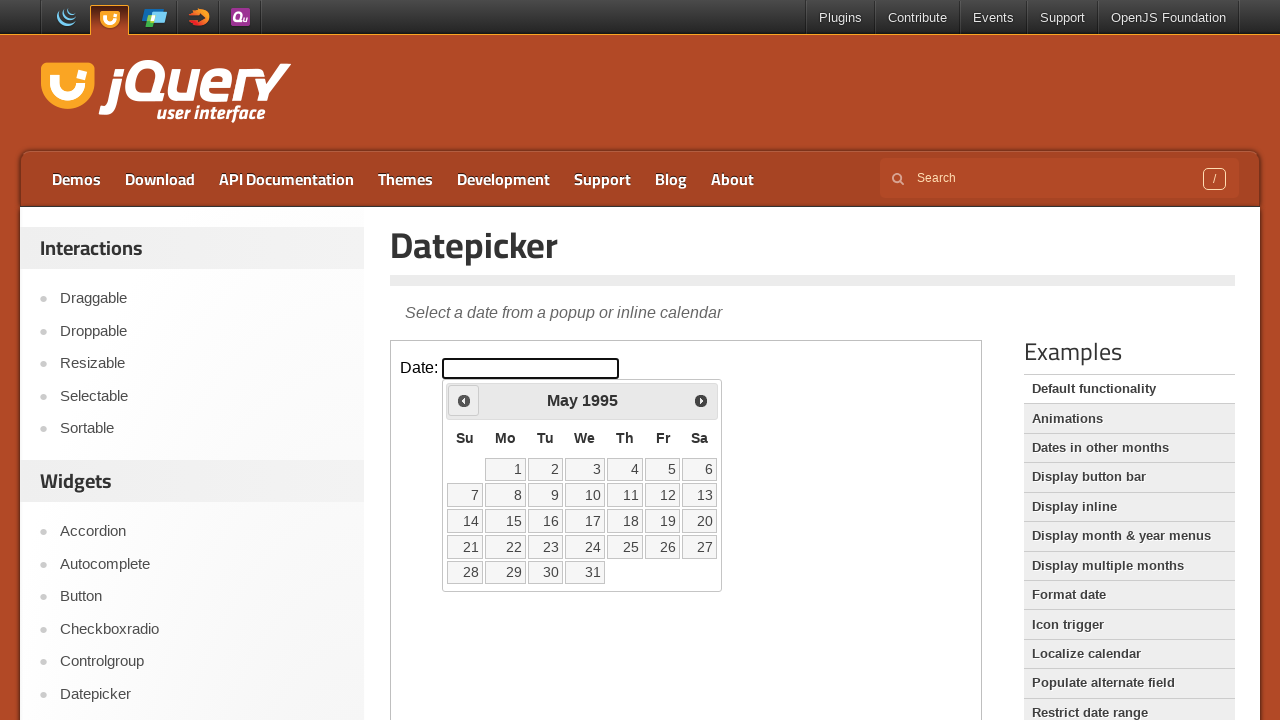

Clicked Previous button to navigate to earlier year at (464, 400) on iframe >> nth=0 >> internal:control=enter-frame >> xpath=//span[contains(text(),
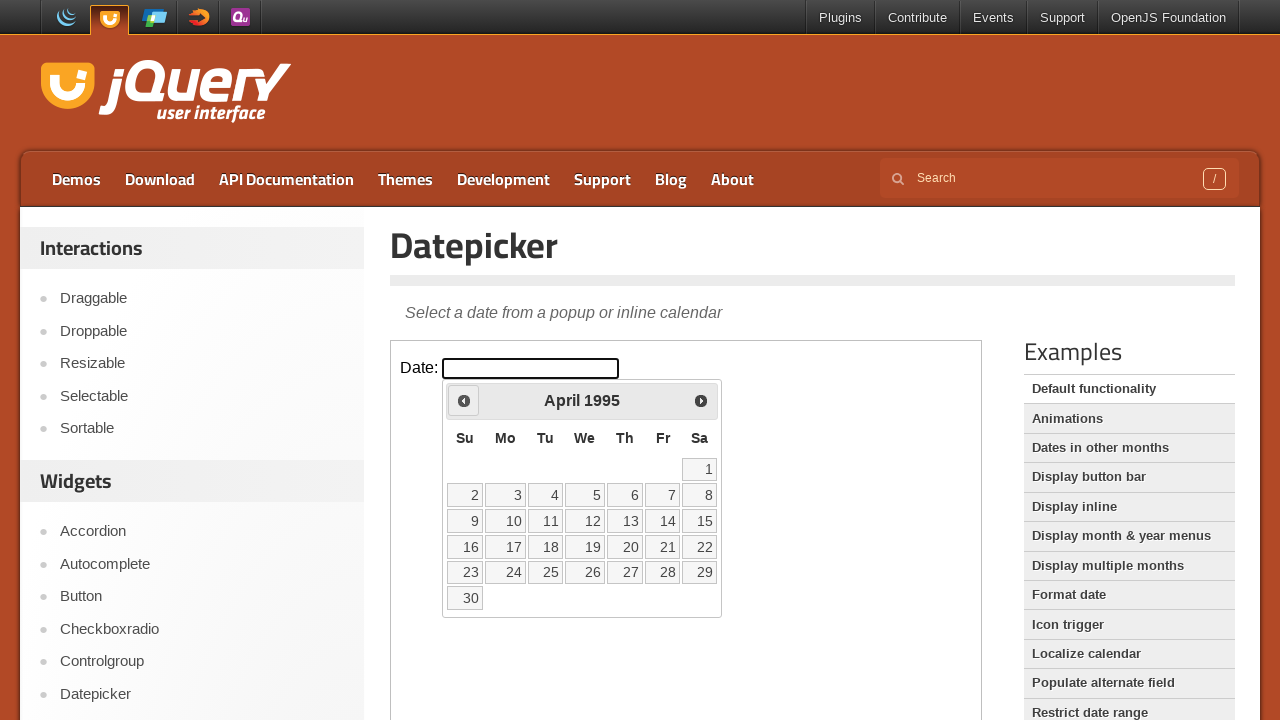

Retrieved updated calendar year: 1995
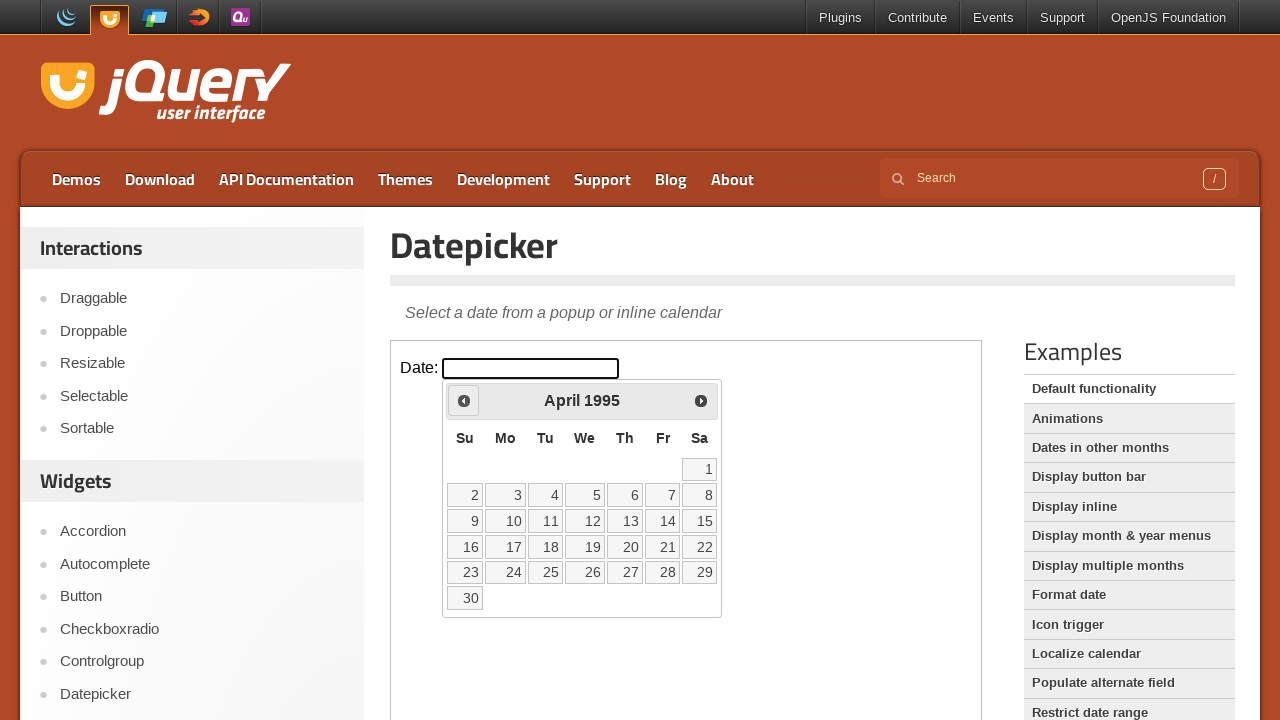

Clicked Previous button to navigate to earlier year at (464, 400) on iframe >> nth=0 >> internal:control=enter-frame >> xpath=//span[contains(text(),
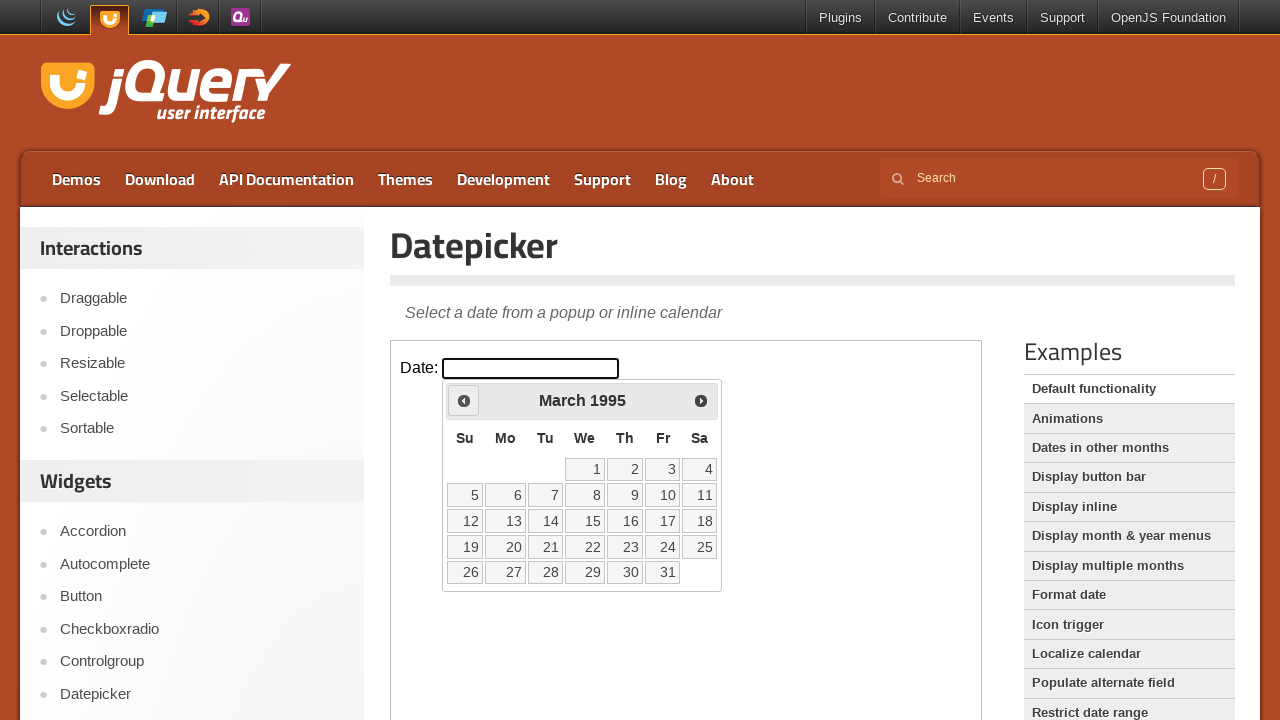

Retrieved updated calendar year: 1995
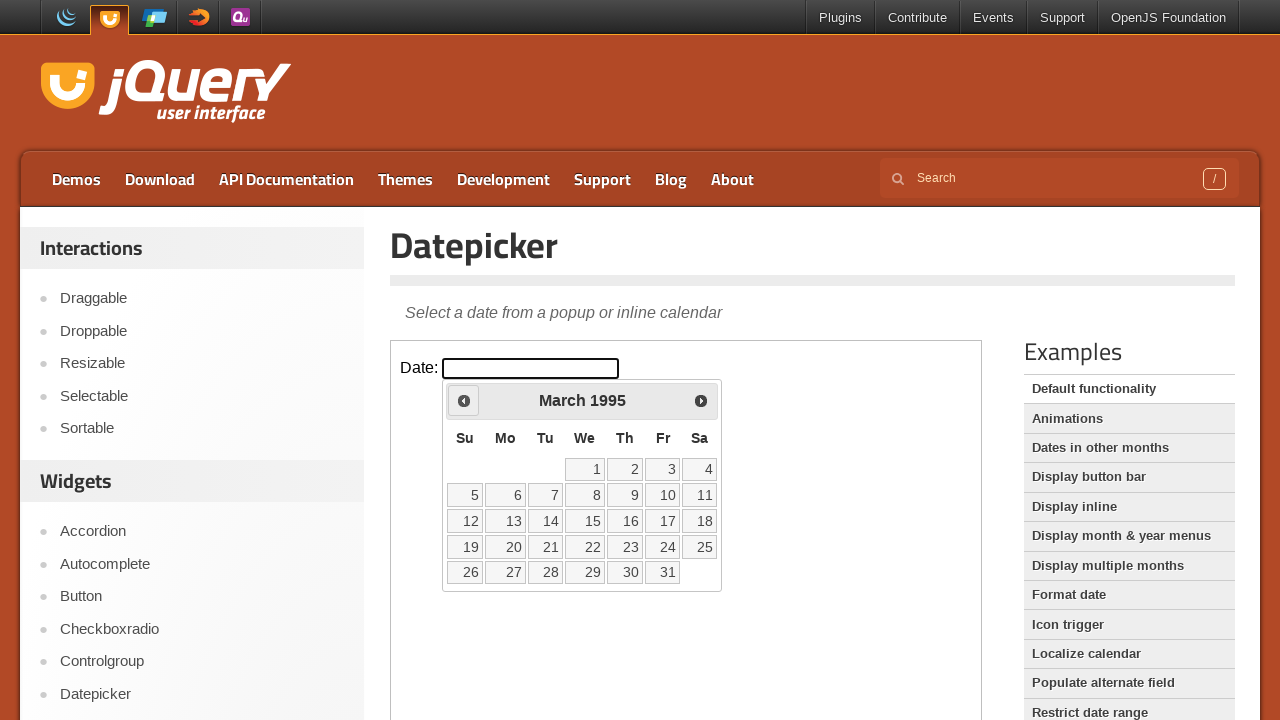

Clicked Previous button to navigate to earlier year at (464, 400) on iframe >> nth=0 >> internal:control=enter-frame >> xpath=//span[contains(text(),
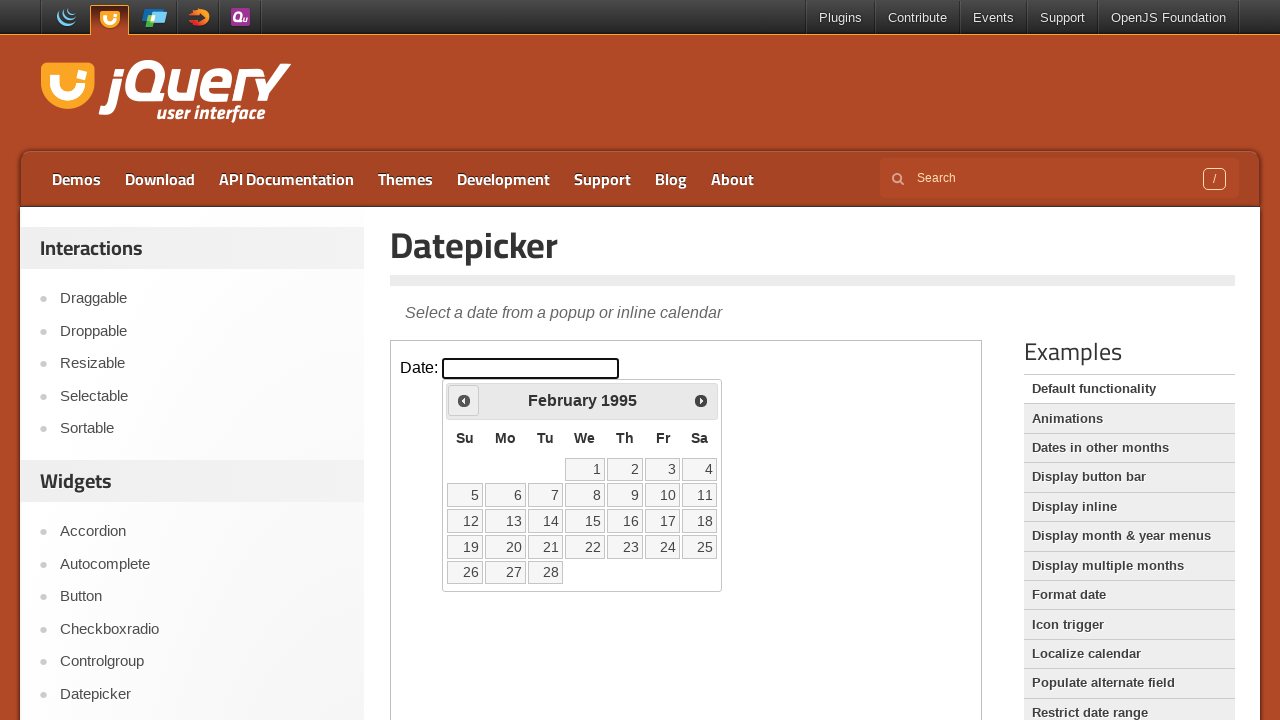

Retrieved updated calendar year: 1995
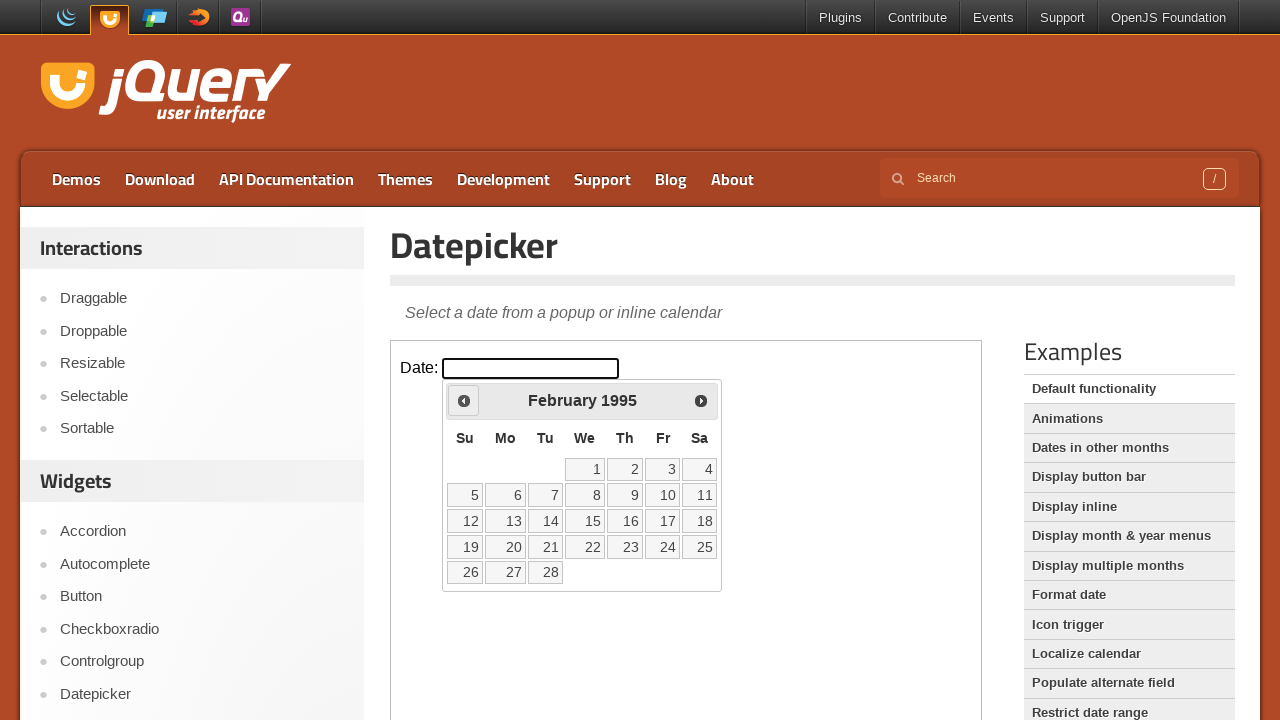

Clicked Previous button to navigate to earlier year at (464, 400) on iframe >> nth=0 >> internal:control=enter-frame >> xpath=//span[contains(text(),
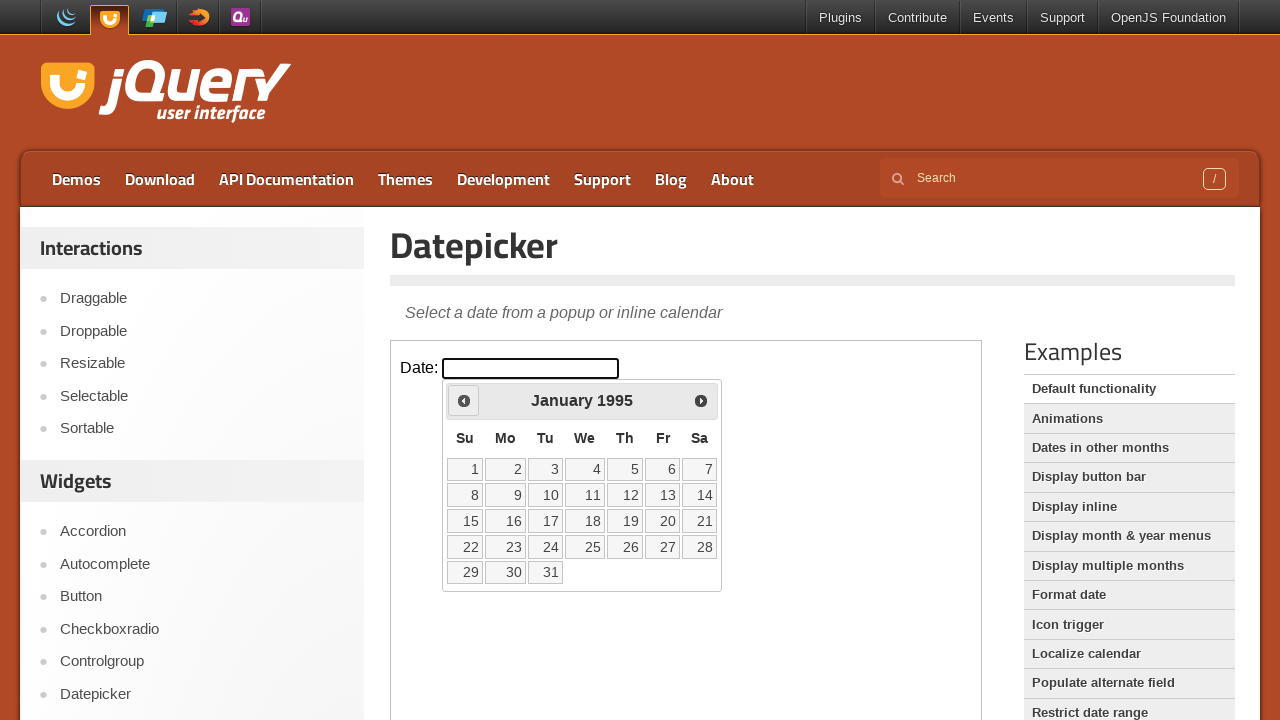

Retrieved updated calendar year: 1995
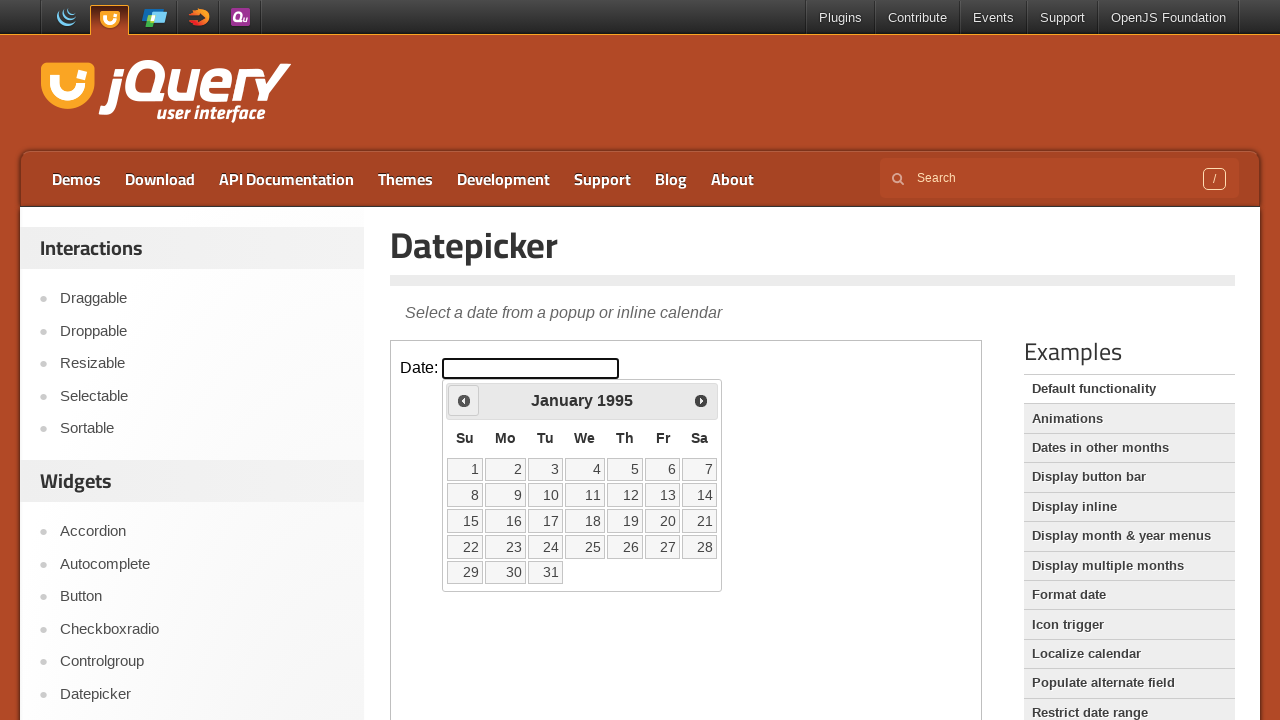

Clicked Previous button to navigate to earlier year at (464, 400) on iframe >> nth=0 >> internal:control=enter-frame >> xpath=//span[contains(text(),
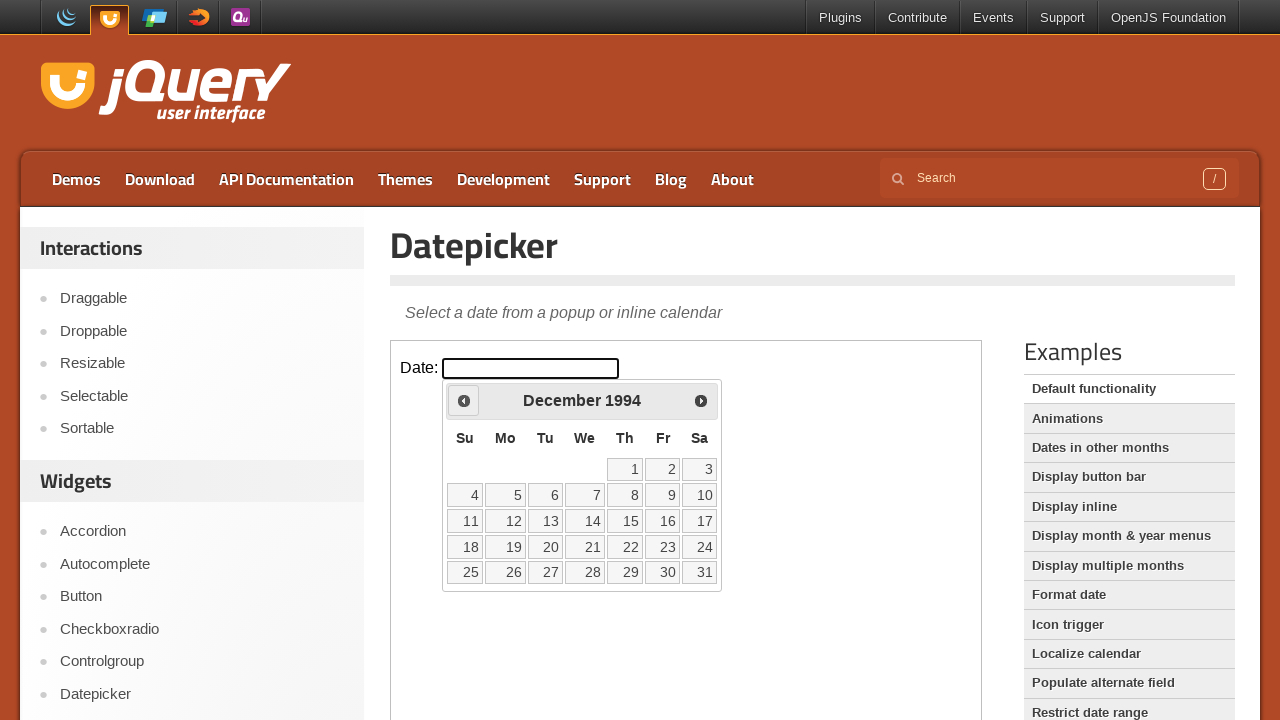

Retrieved updated calendar year: 1994
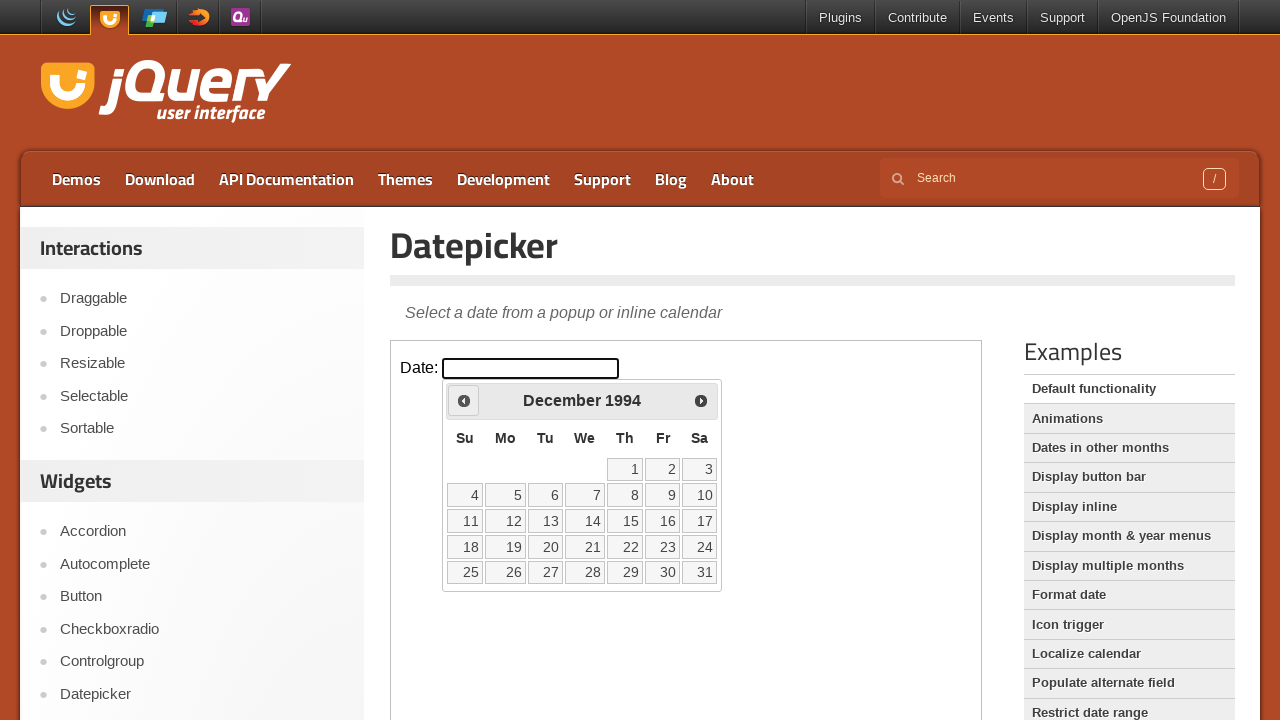

Clicked Previous button to navigate to earlier year at (464, 400) on iframe >> nth=0 >> internal:control=enter-frame >> xpath=//span[contains(text(),
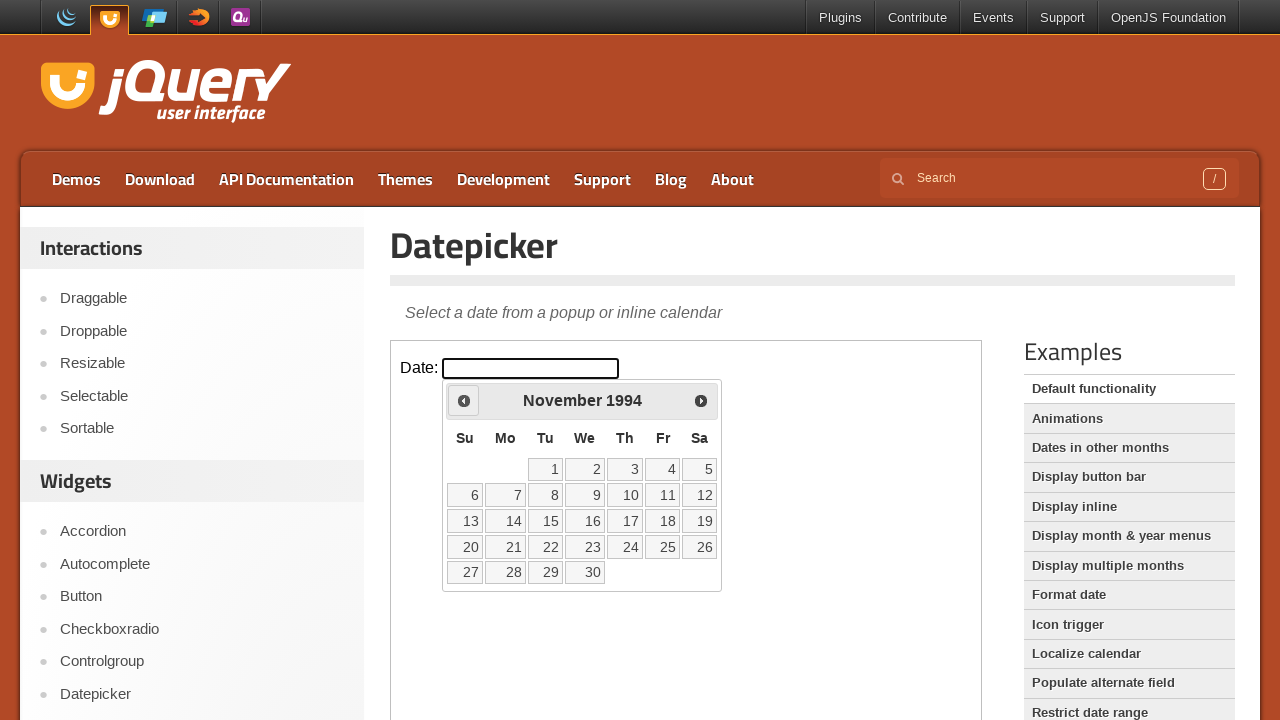

Retrieved updated calendar year: 1994
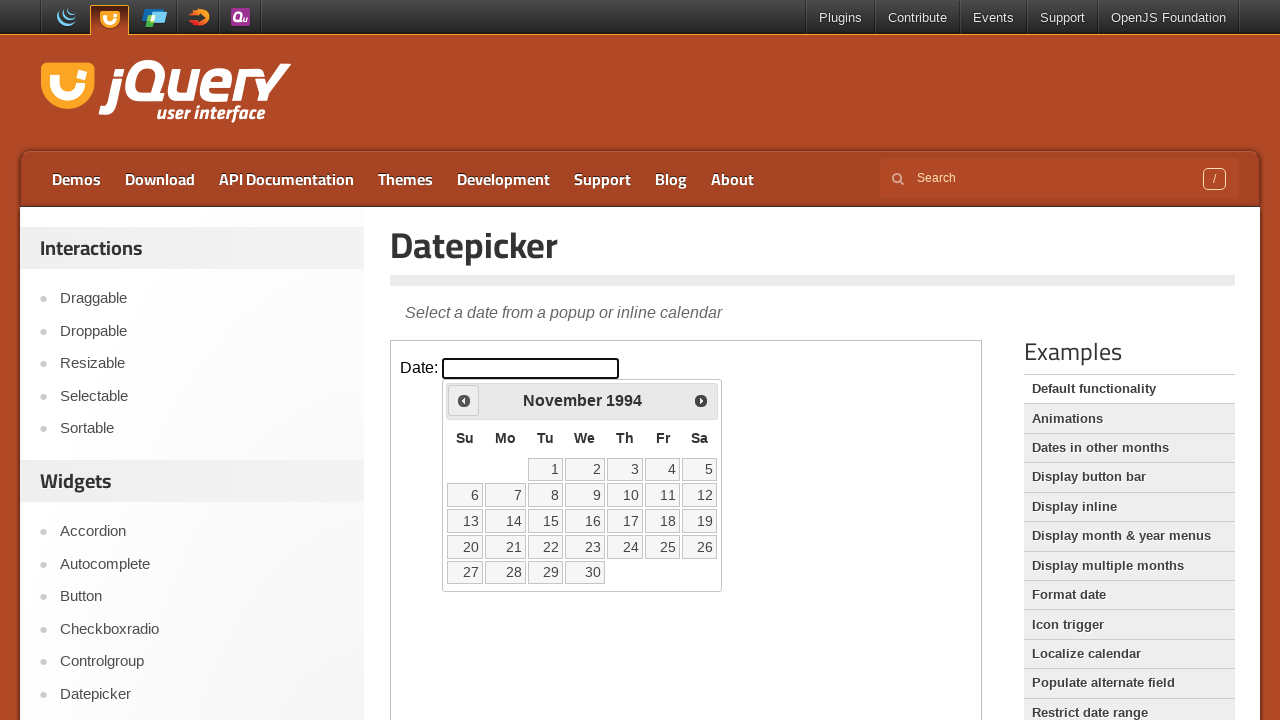

Clicked Previous button to navigate to earlier year at (464, 400) on iframe >> nth=0 >> internal:control=enter-frame >> xpath=//span[contains(text(),
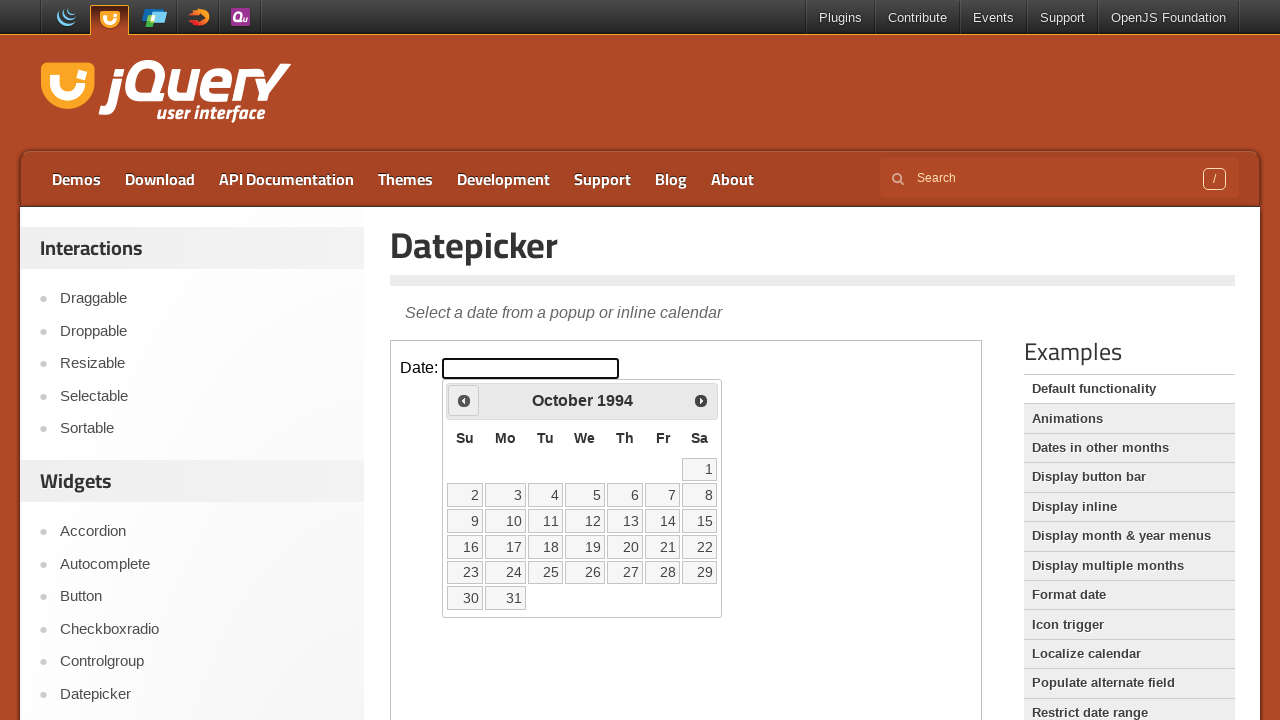

Retrieved updated calendar year: 1994
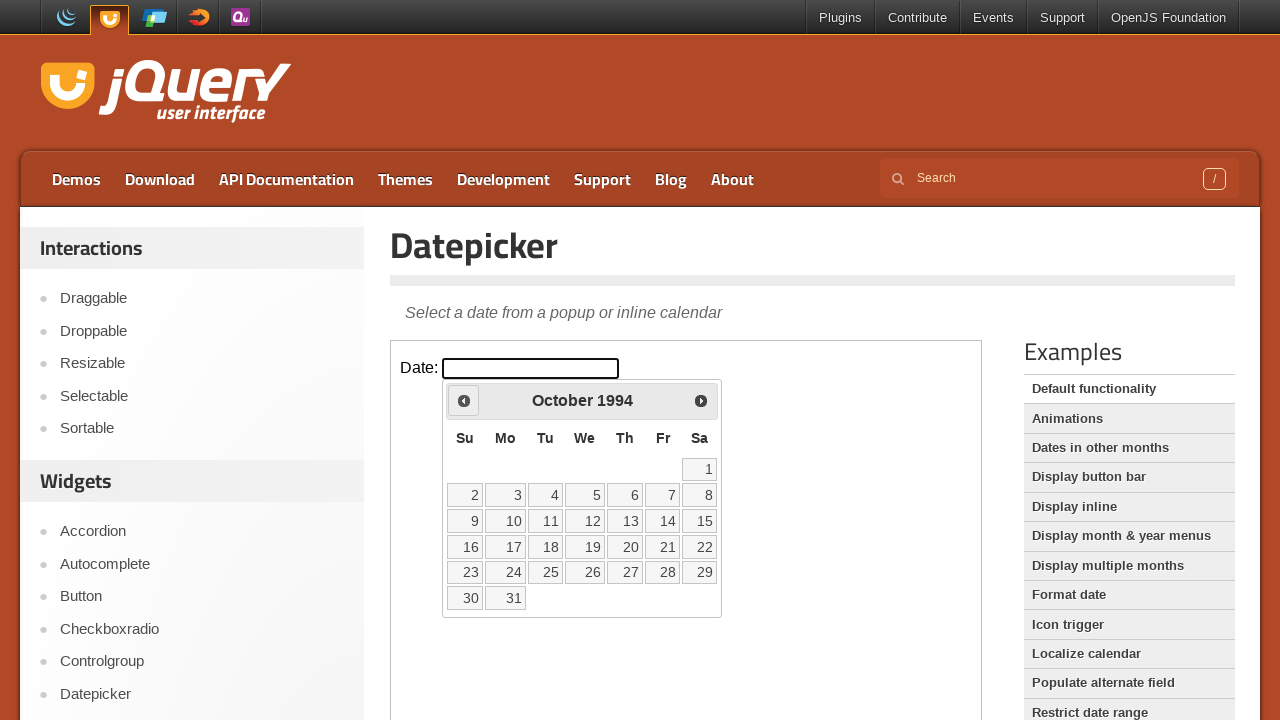

Clicked Previous button to navigate to earlier year at (464, 400) on iframe >> nth=0 >> internal:control=enter-frame >> xpath=//span[contains(text(),
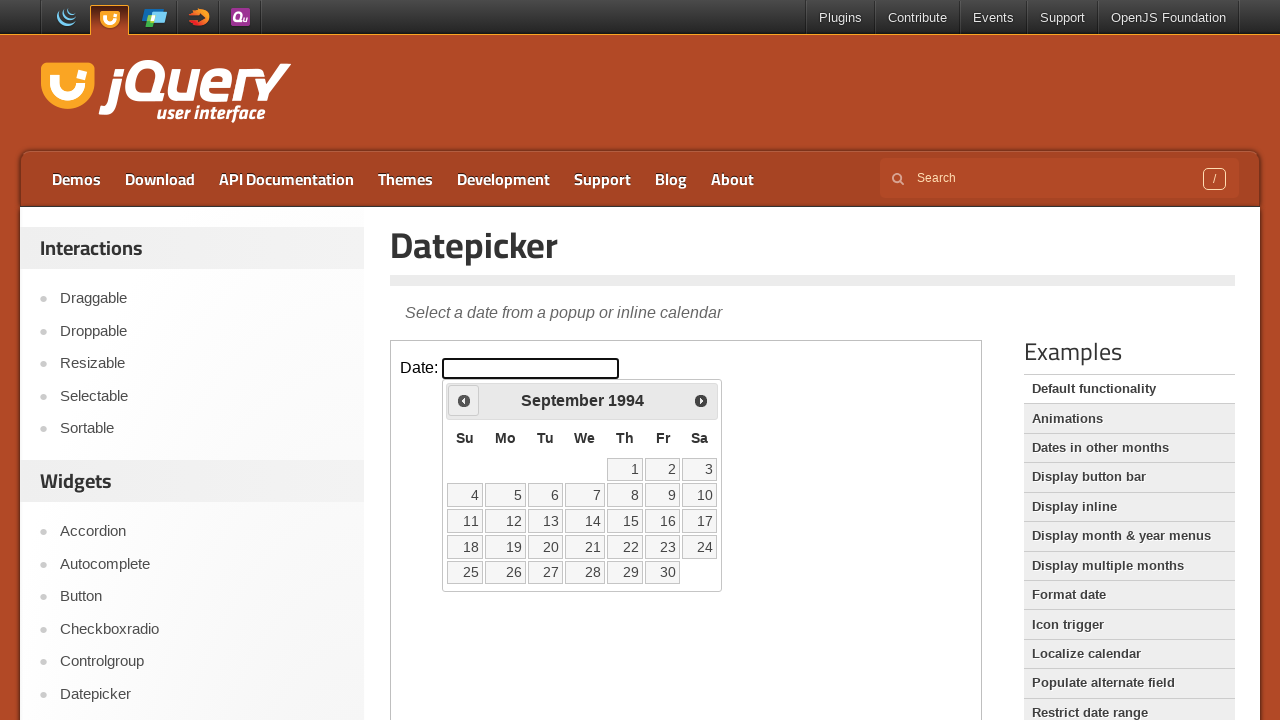

Retrieved updated calendar year: 1994
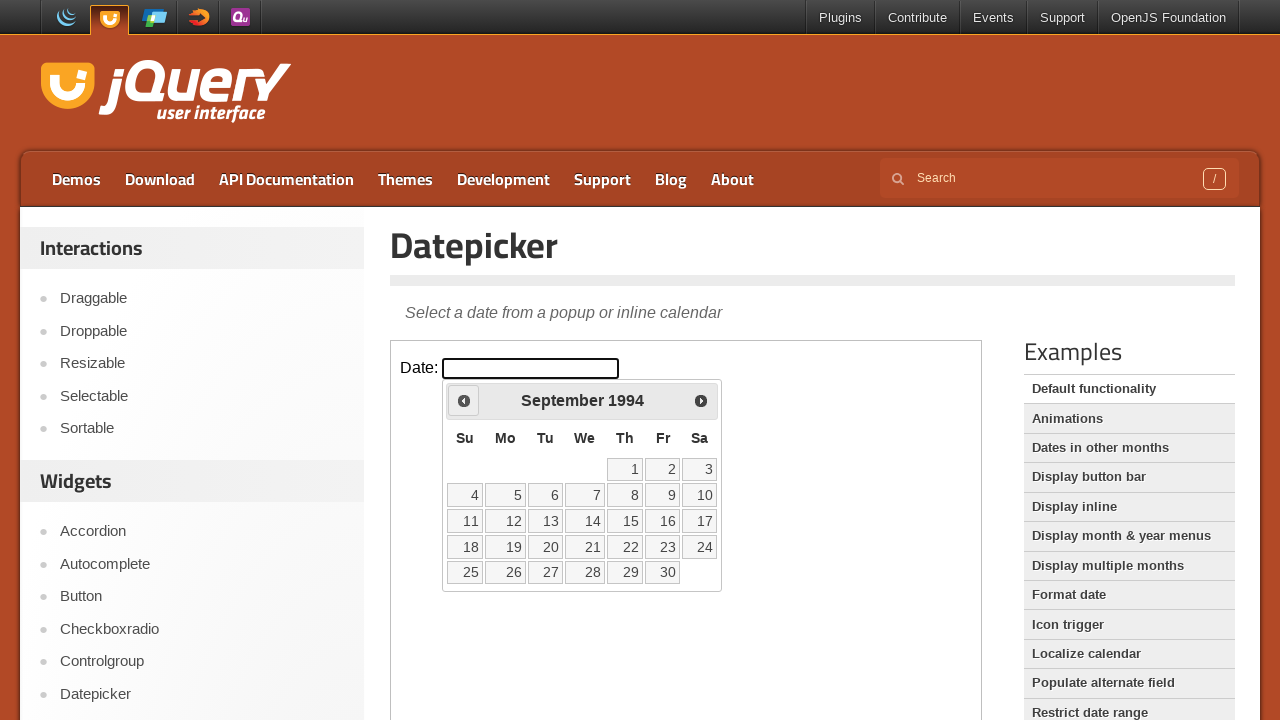

Clicked Previous button to navigate to earlier year at (464, 400) on iframe >> nth=0 >> internal:control=enter-frame >> xpath=//span[contains(text(),
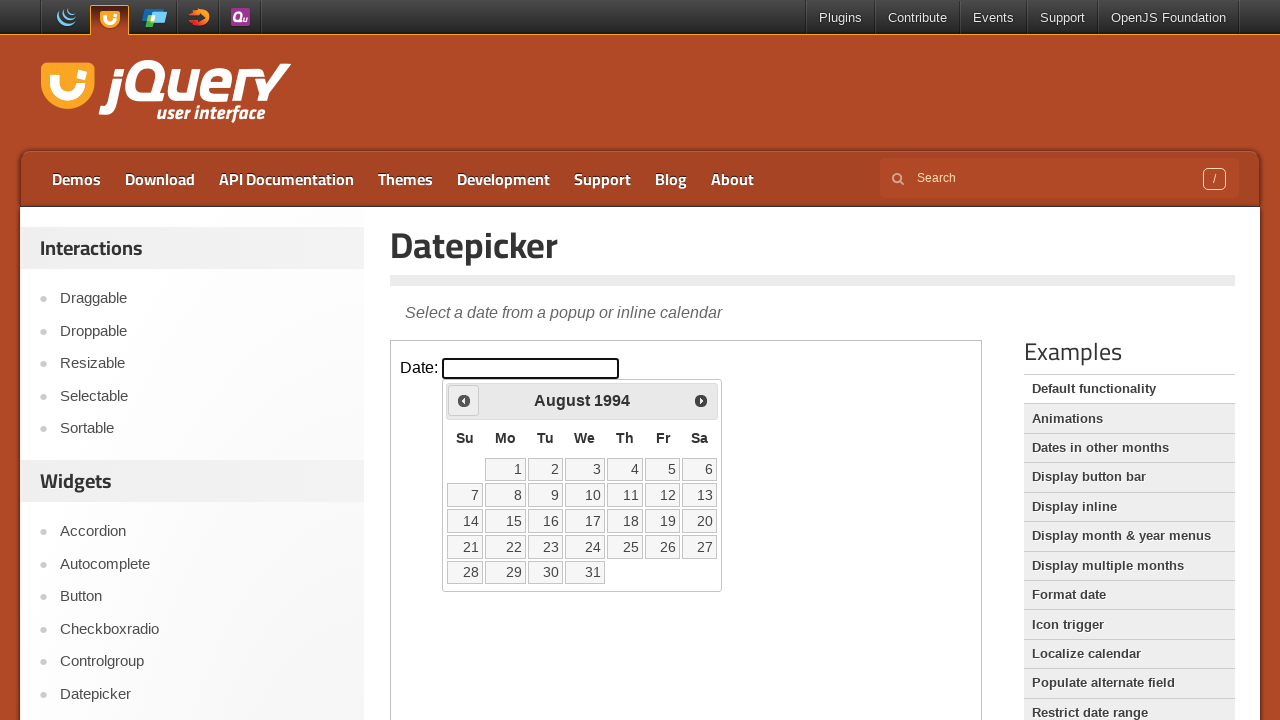

Retrieved updated calendar year: 1994
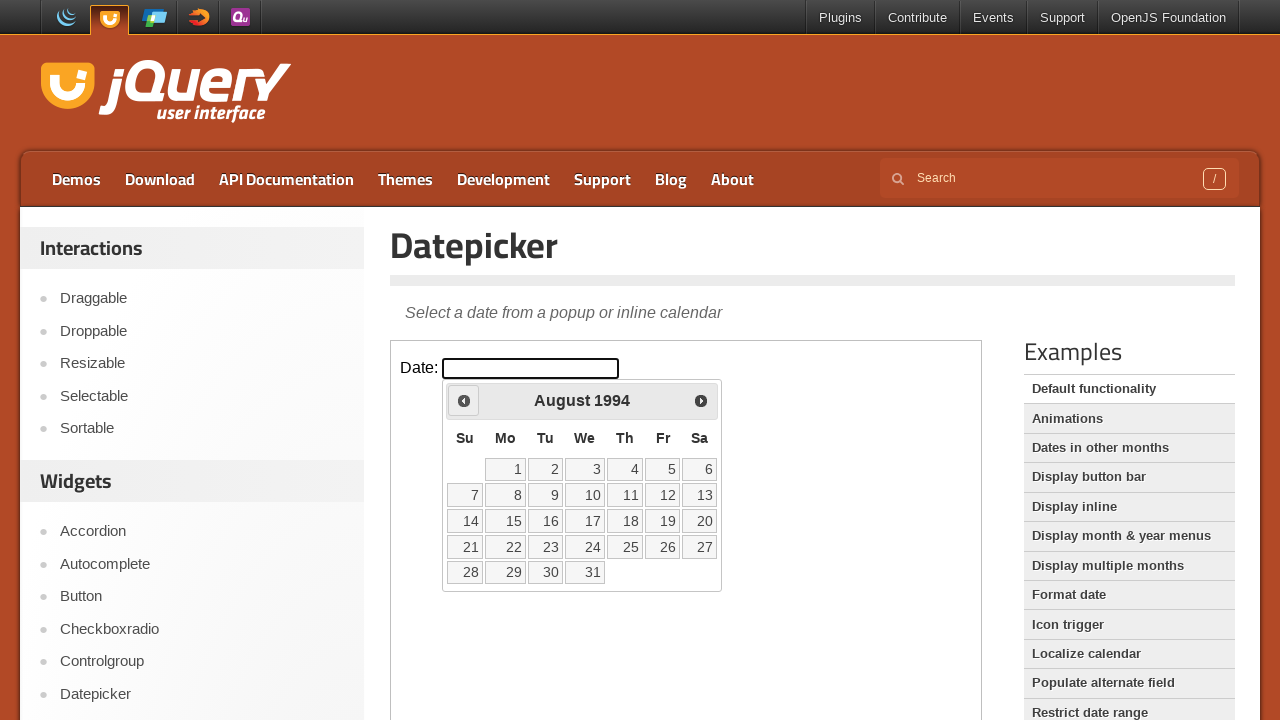

Clicked Previous button to navigate to earlier year at (464, 400) on iframe >> nth=0 >> internal:control=enter-frame >> xpath=//span[contains(text(),
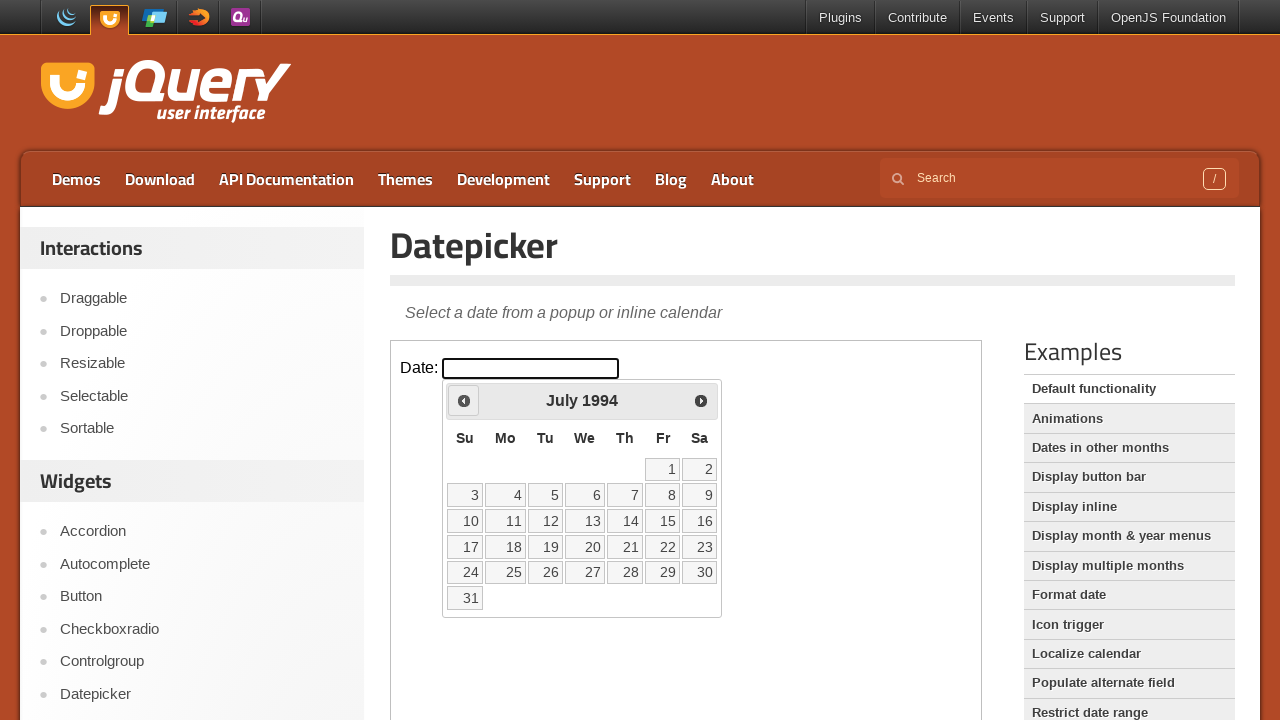

Retrieved updated calendar year: 1994
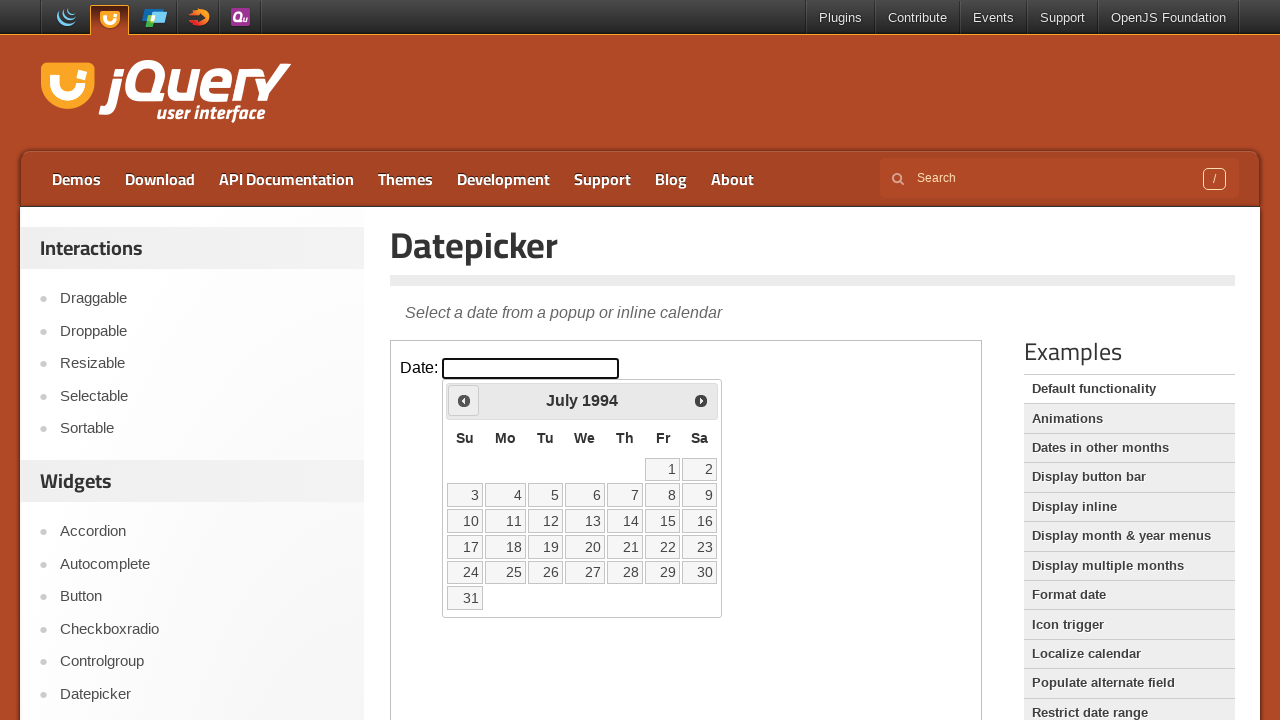

Clicked Previous button to navigate to earlier year at (464, 400) on iframe >> nth=0 >> internal:control=enter-frame >> xpath=//span[contains(text(),
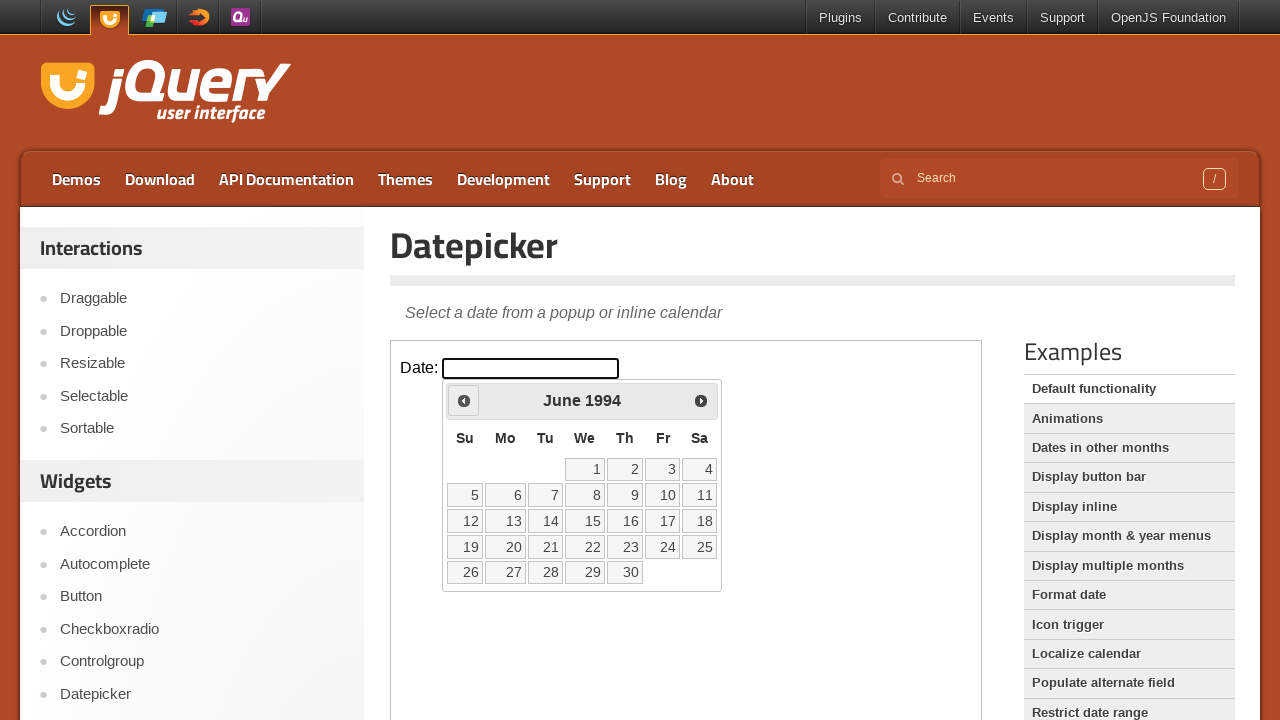

Retrieved updated calendar year: 1994
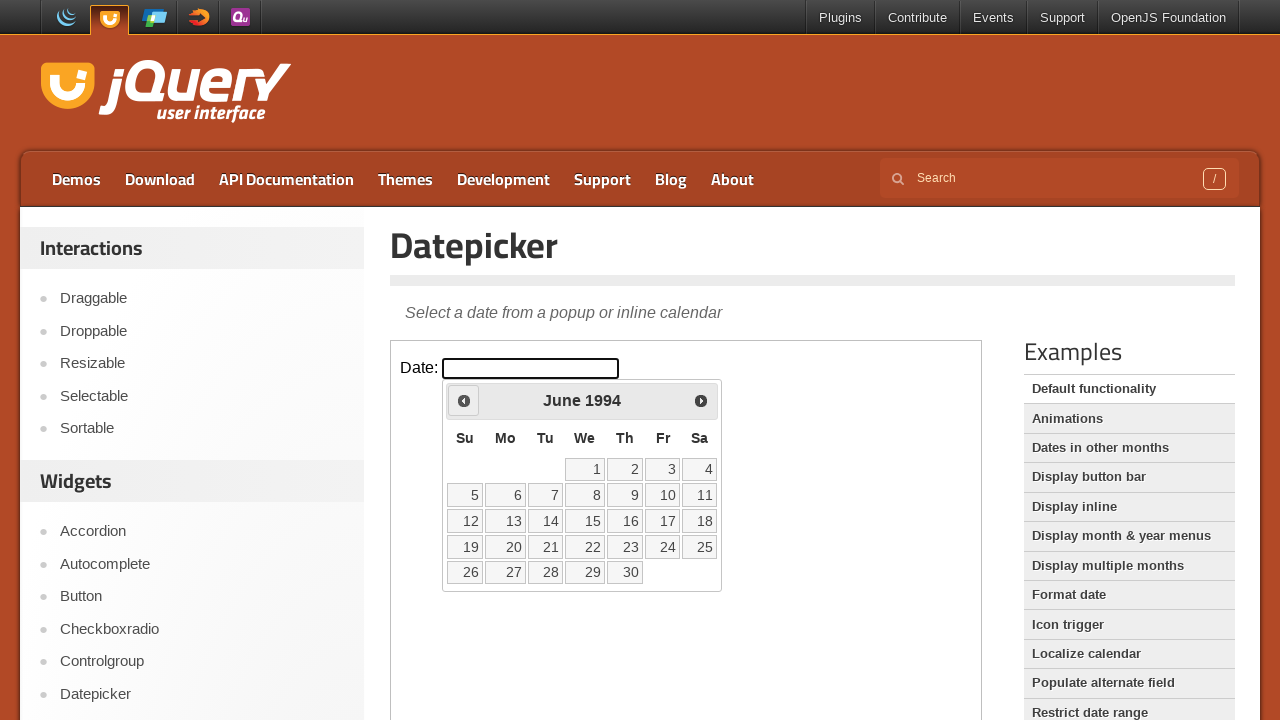

Clicked Previous button to navigate to earlier year at (464, 400) on iframe >> nth=0 >> internal:control=enter-frame >> xpath=//span[contains(text(),
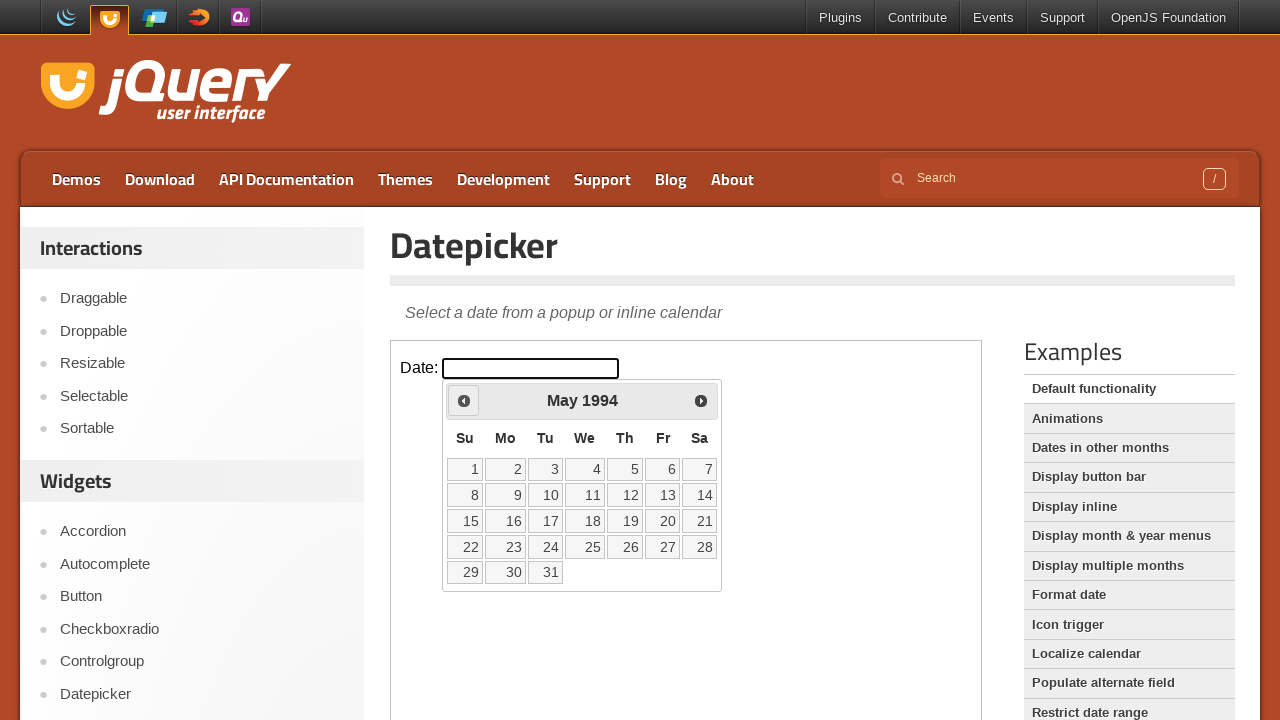

Retrieved updated calendar year: 1994
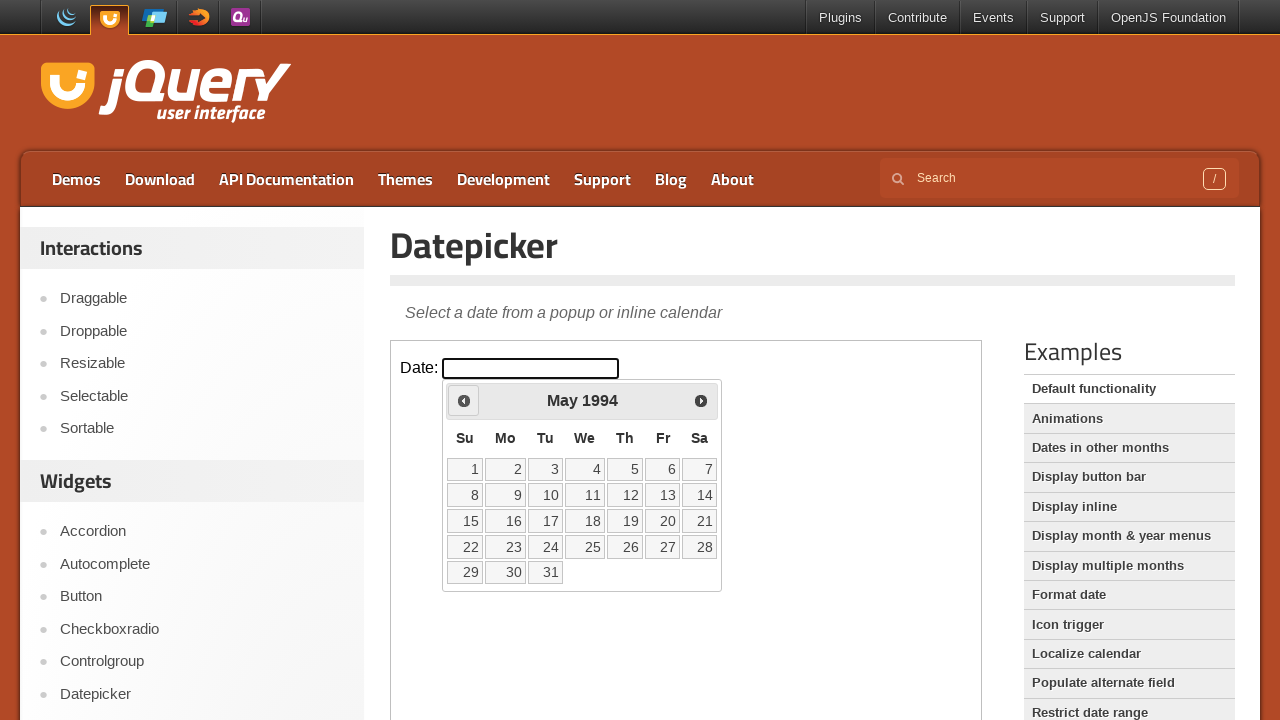

Clicked Previous button to navigate to earlier year at (464, 400) on iframe >> nth=0 >> internal:control=enter-frame >> xpath=//span[contains(text(),
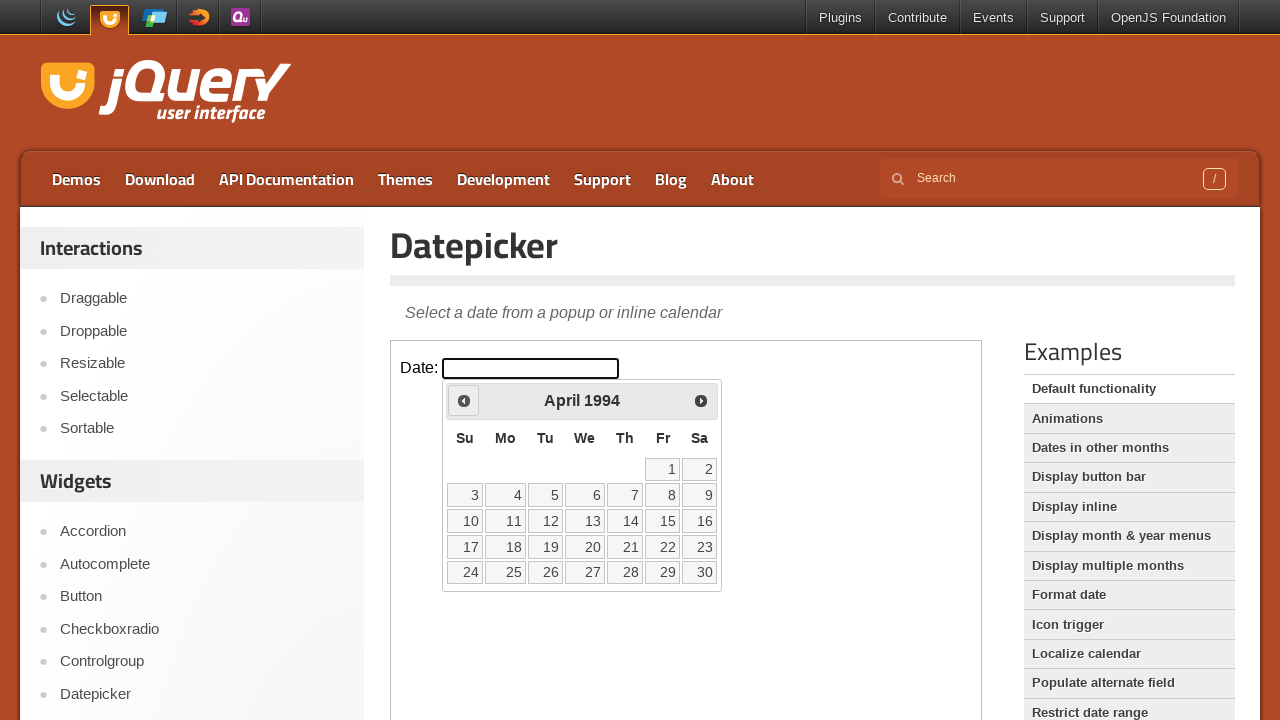

Retrieved updated calendar year: 1994
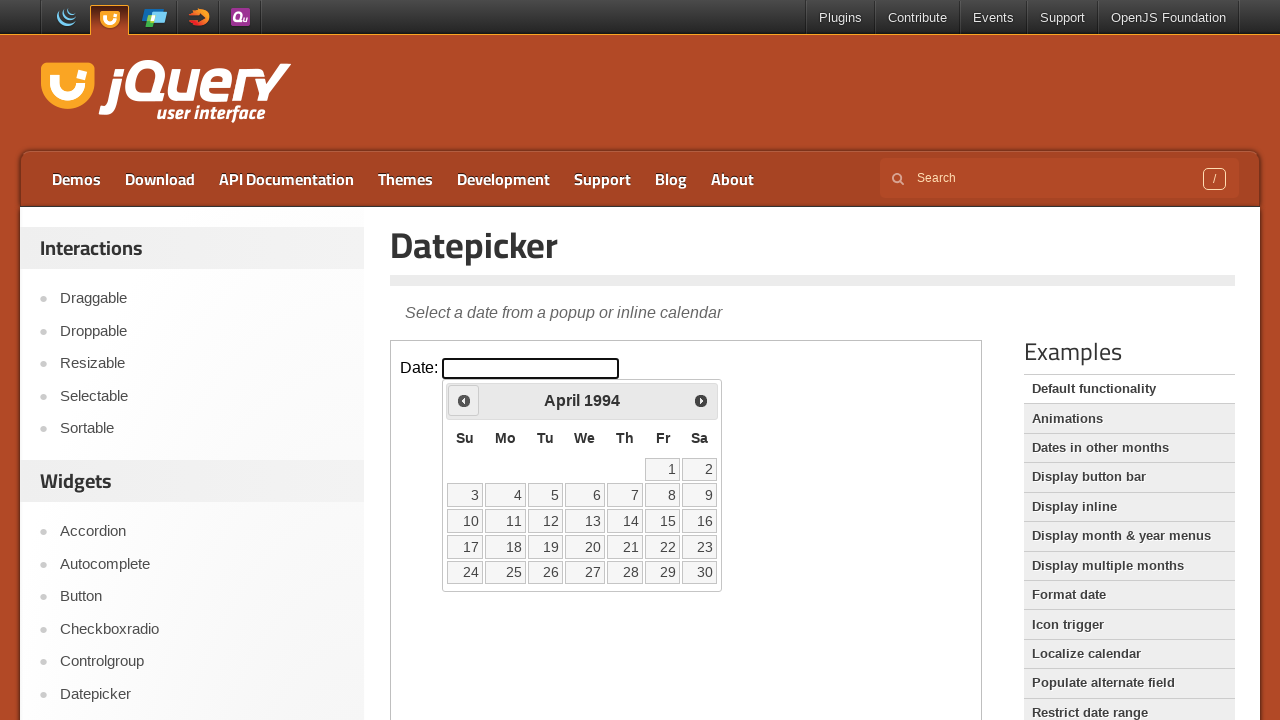

Clicked Previous button to navigate to earlier year at (464, 400) on iframe >> nth=0 >> internal:control=enter-frame >> xpath=//span[contains(text(),
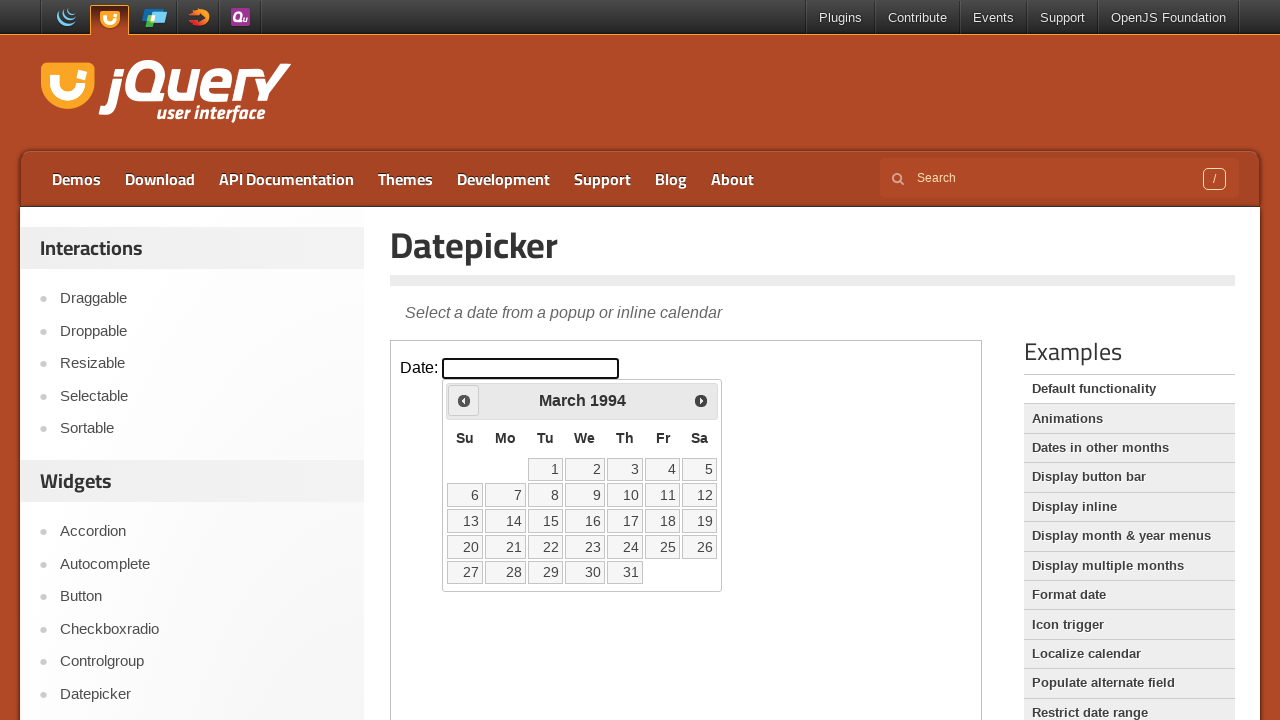

Retrieved updated calendar year: 1994
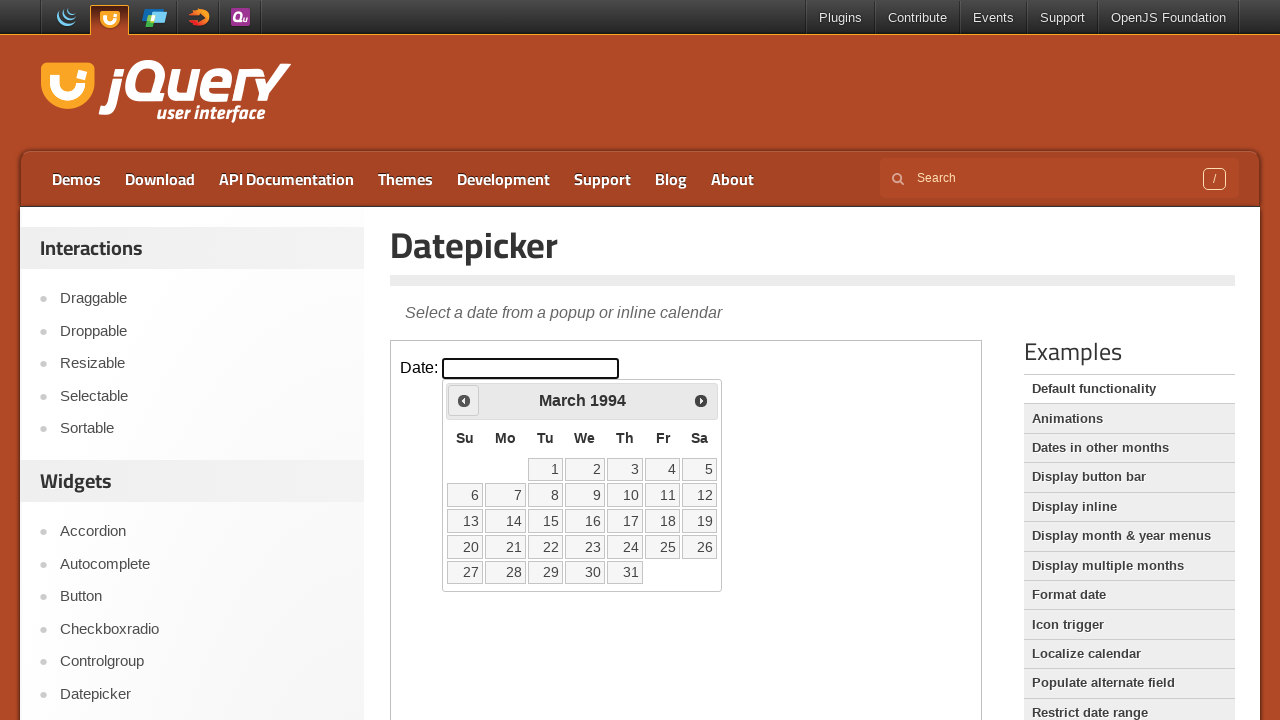

Clicked Previous button to navigate to earlier year at (464, 400) on iframe >> nth=0 >> internal:control=enter-frame >> xpath=//span[contains(text(),
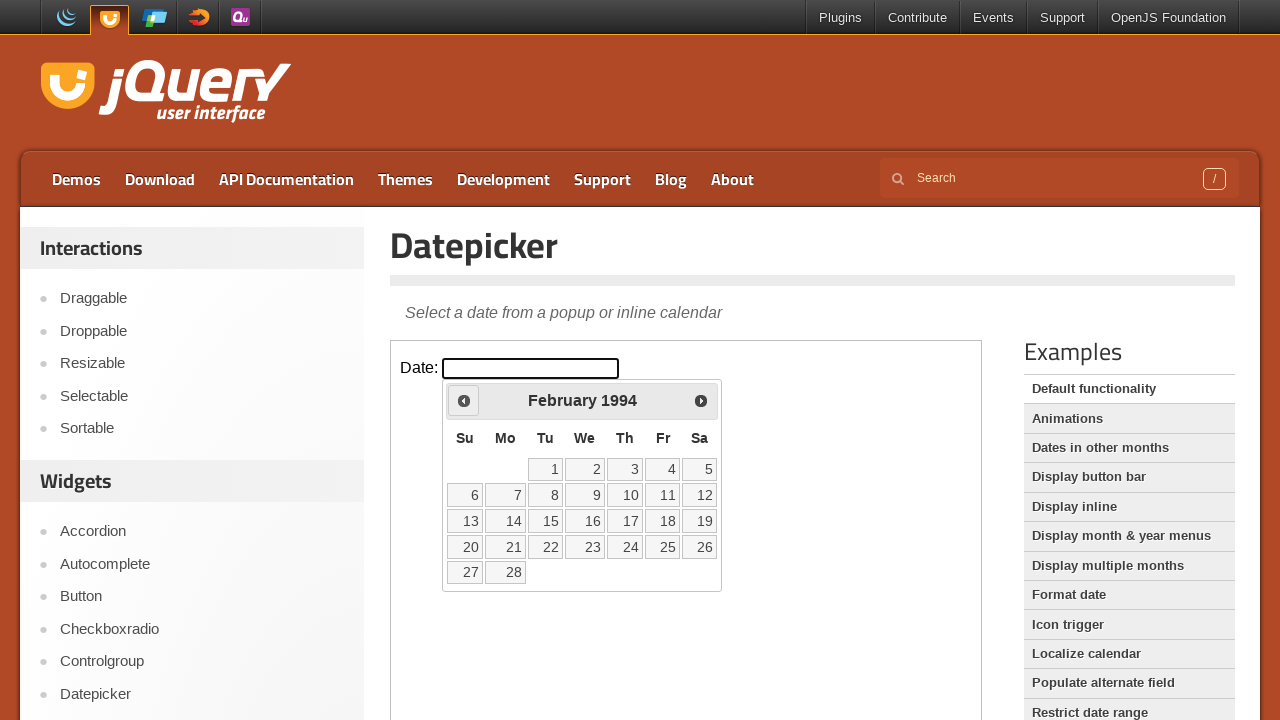

Retrieved updated calendar year: 1994
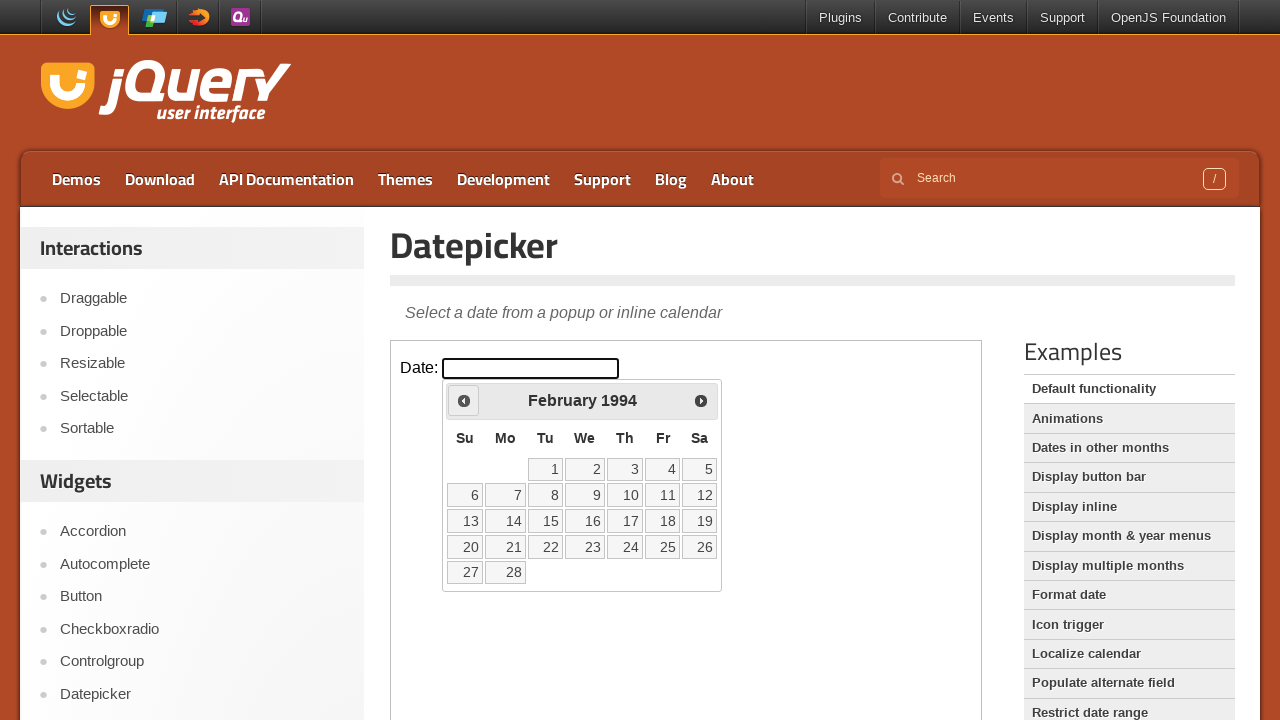

Clicked Previous button to navigate to earlier year at (464, 400) on iframe >> nth=0 >> internal:control=enter-frame >> xpath=//span[contains(text(),
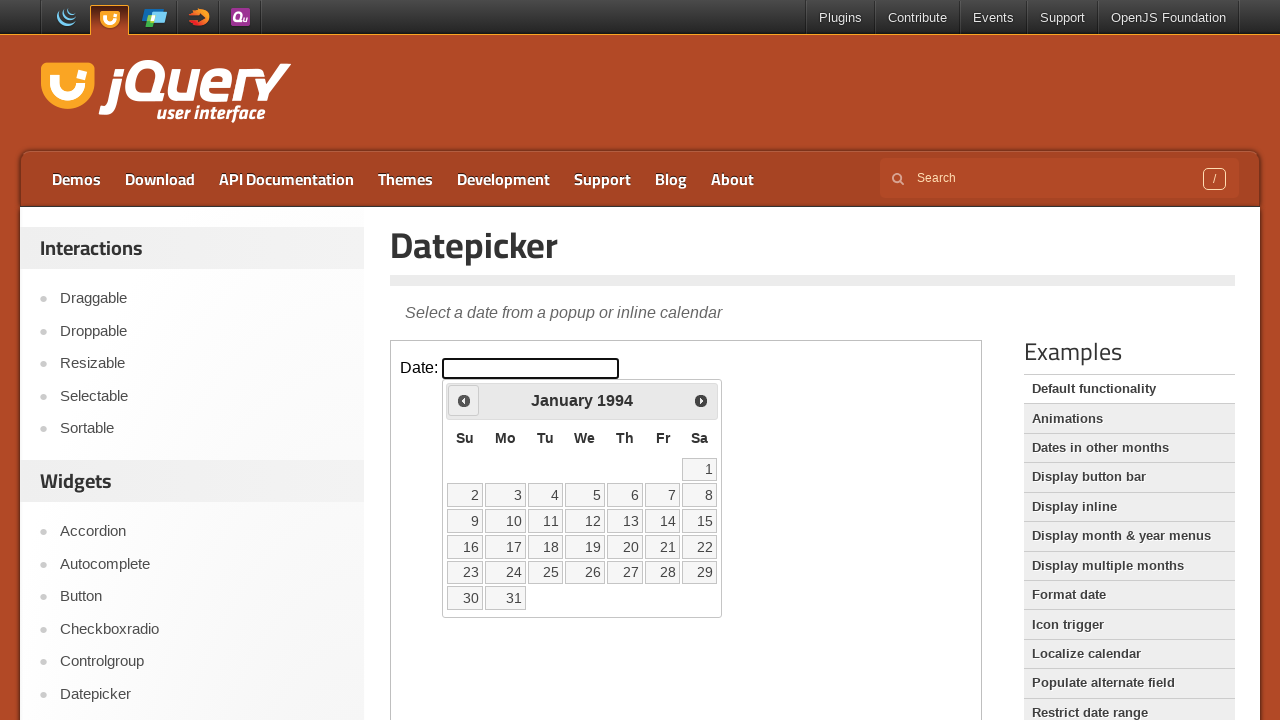

Retrieved updated calendar year: 1994
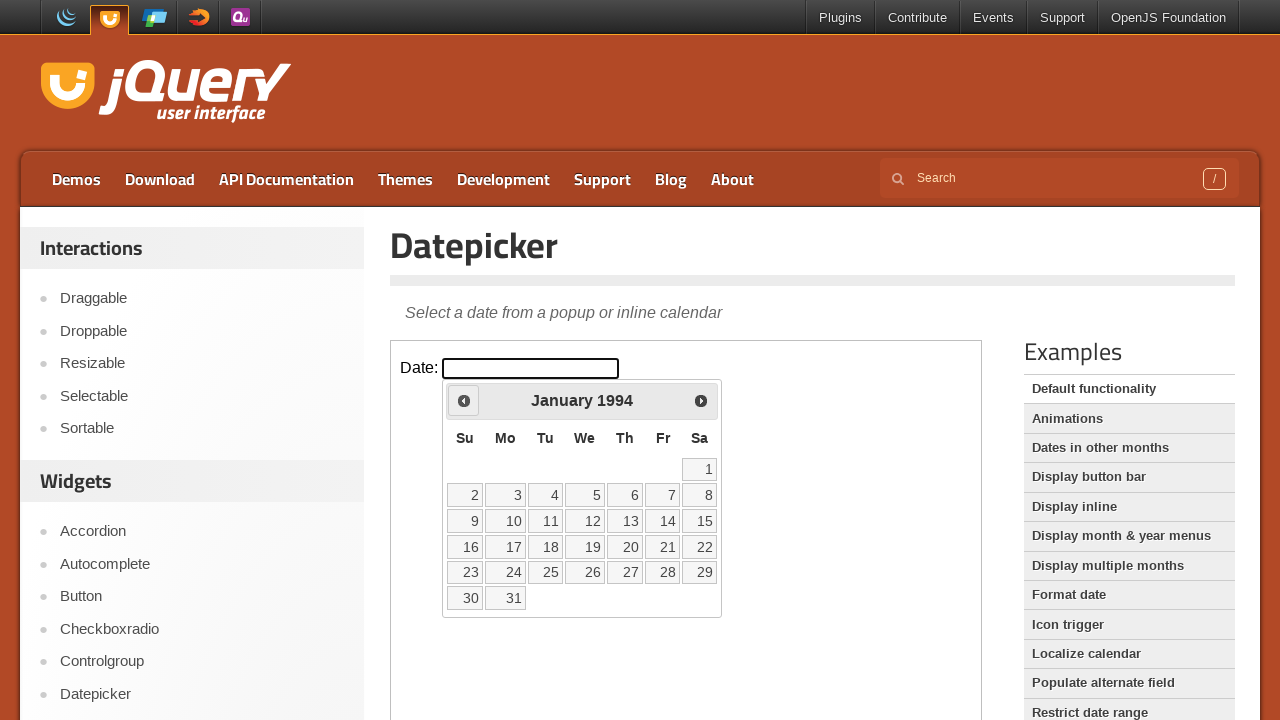

Clicked Previous button to navigate to earlier year at (464, 400) on iframe >> nth=0 >> internal:control=enter-frame >> xpath=//span[contains(text(),
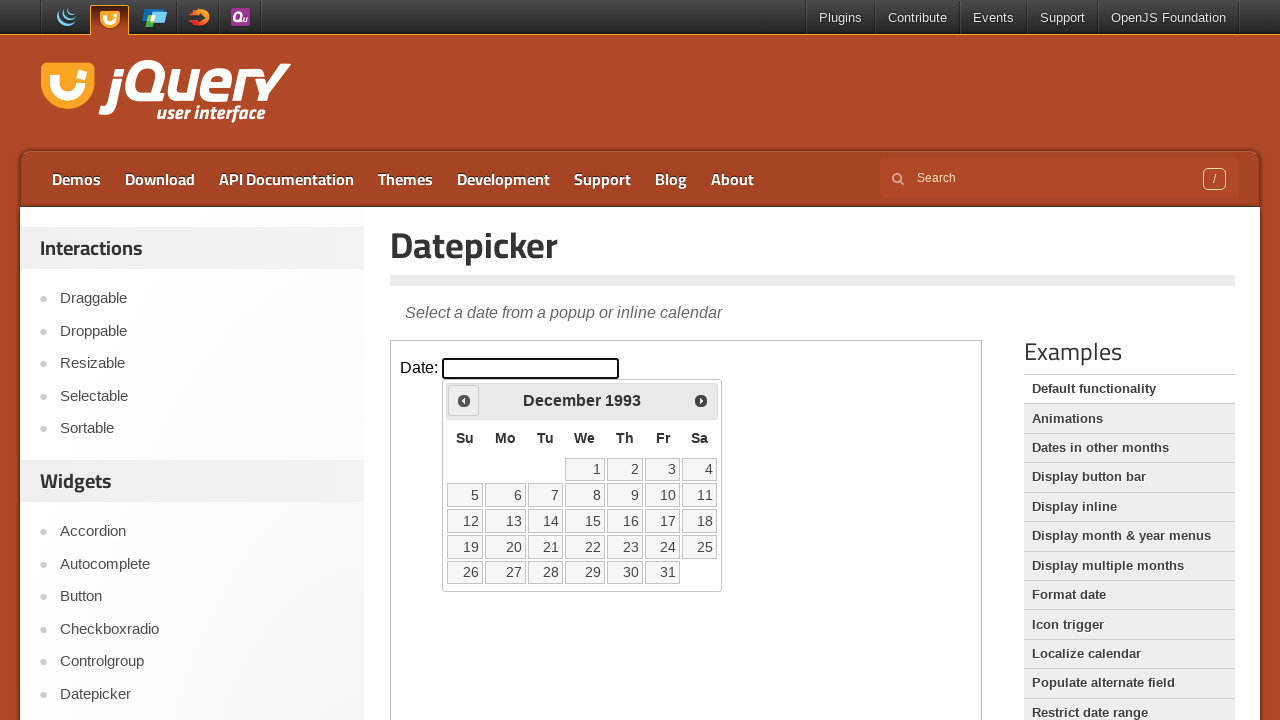

Retrieved updated calendar year: 1993
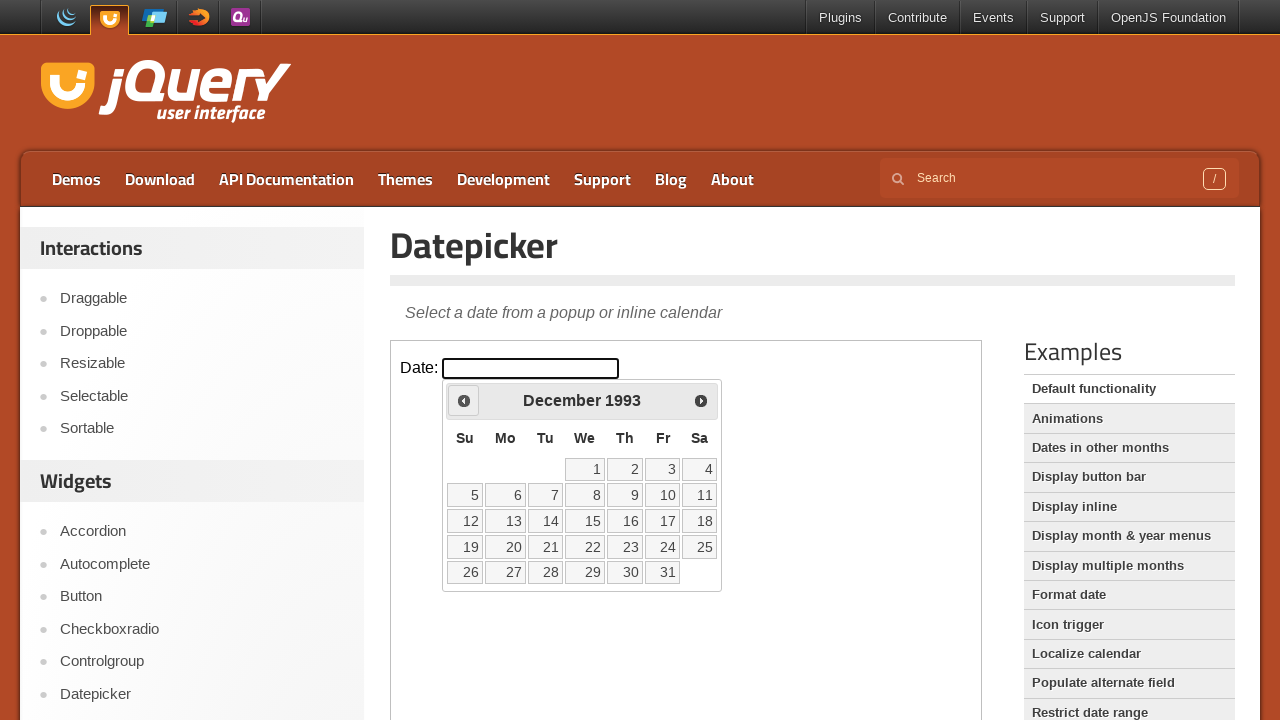

Clicked Previous button to navigate to earlier year at (464, 400) on iframe >> nth=0 >> internal:control=enter-frame >> xpath=//span[contains(text(),
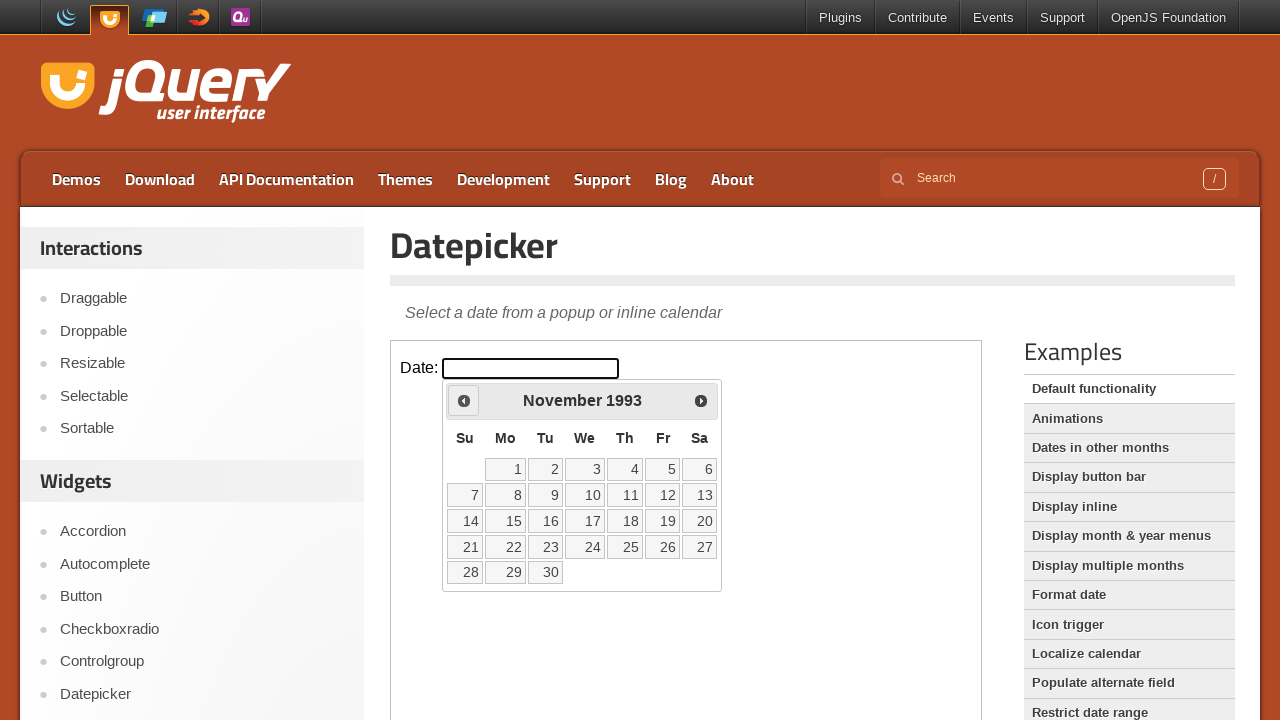

Retrieved updated calendar year: 1993
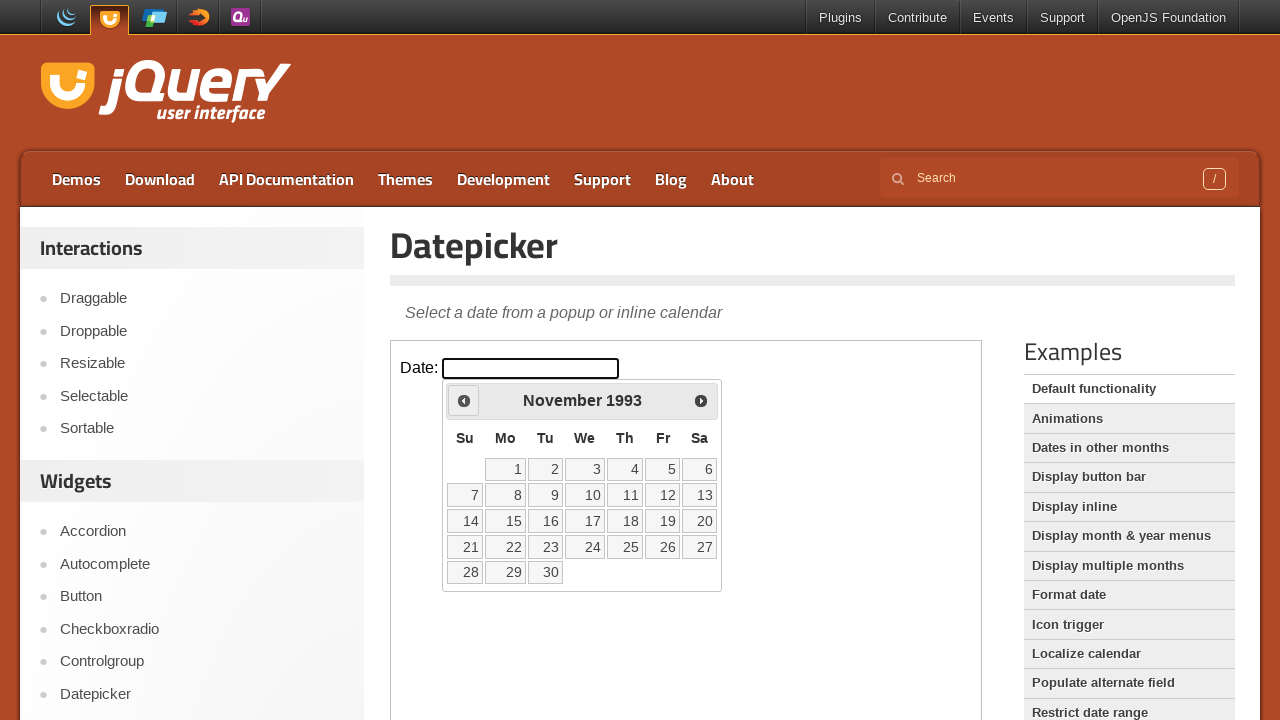

Clicked Previous button to navigate to earlier year at (464, 400) on iframe >> nth=0 >> internal:control=enter-frame >> xpath=//span[contains(text(),
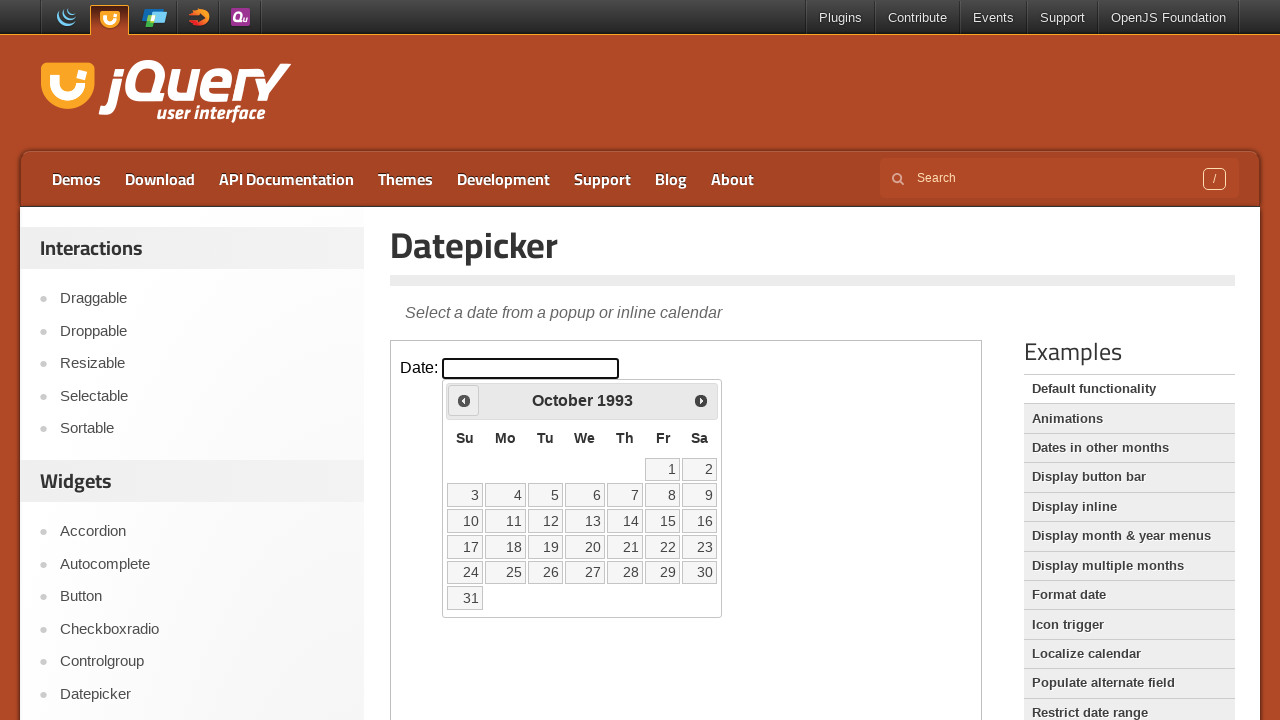

Retrieved updated calendar year: 1993
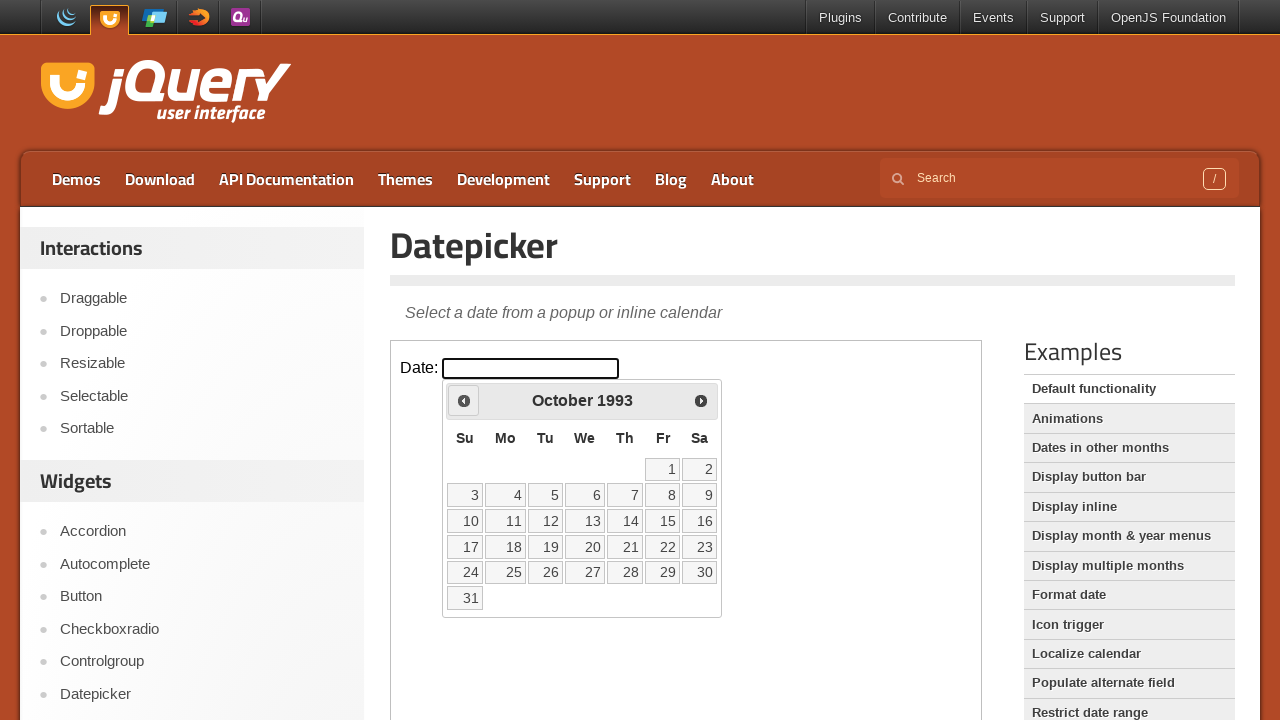

Clicked Previous button to navigate to earlier year at (464, 400) on iframe >> nth=0 >> internal:control=enter-frame >> xpath=//span[contains(text(),
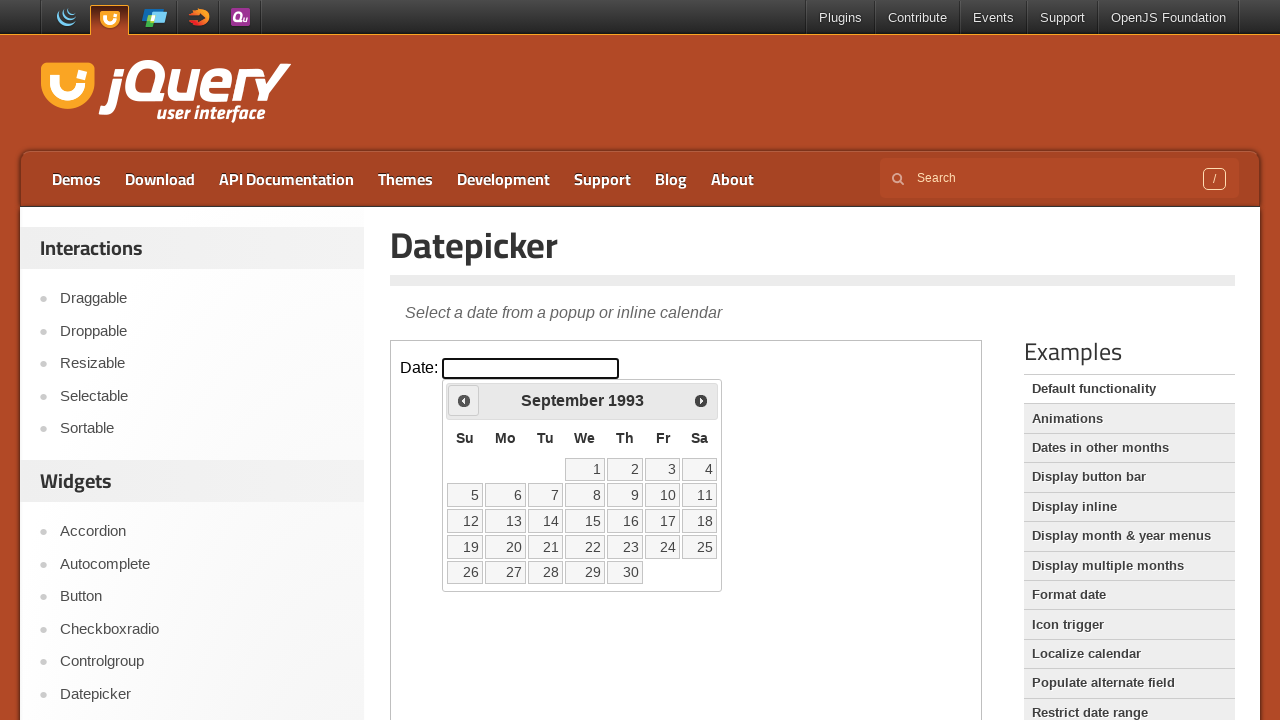

Retrieved updated calendar year: 1993
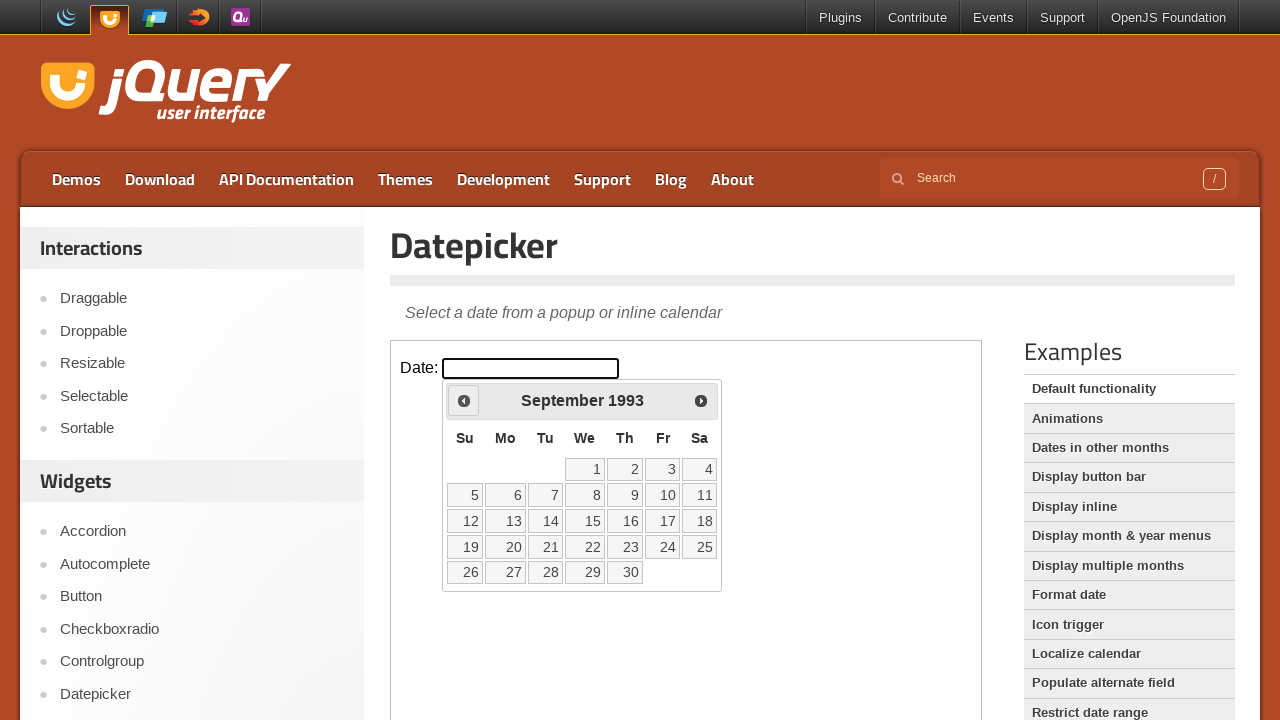

Clicked Previous button to navigate to earlier year at (464, 400) on iframe >> nth=0 >> internal:control=enter-frame >> xpath=//span[contains(text(),
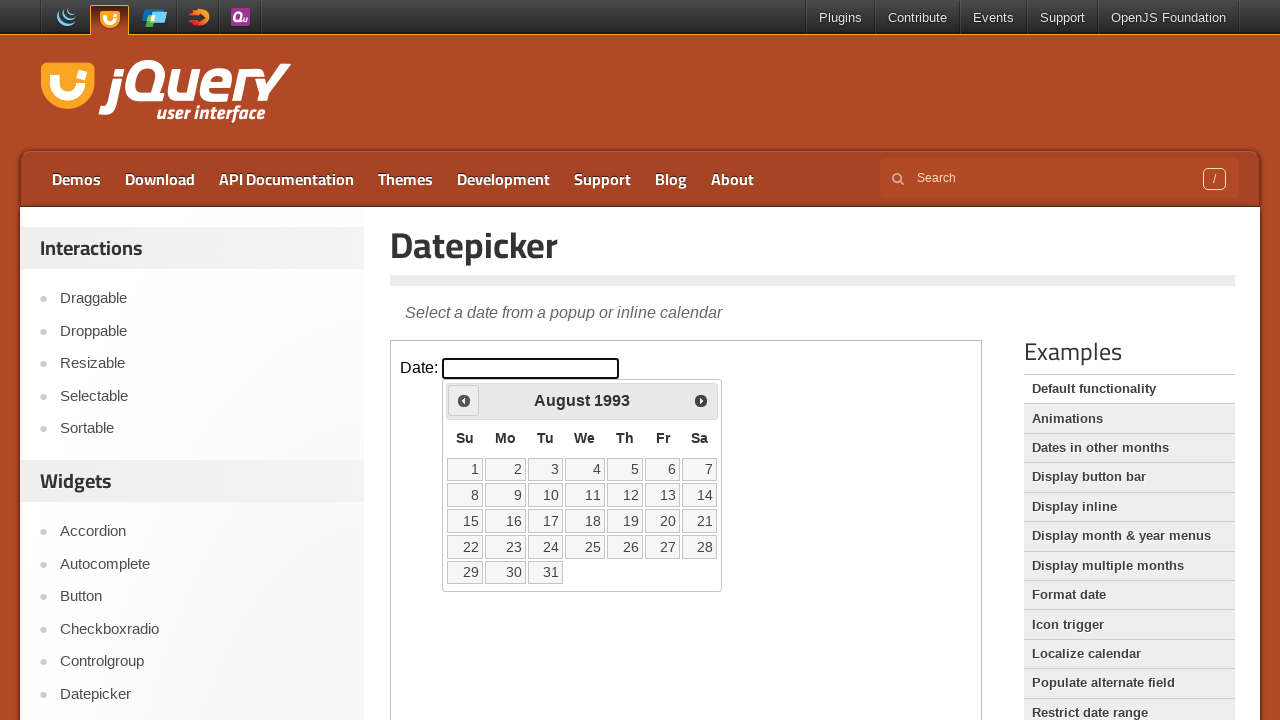

Retrieved updated calendar year: 1993
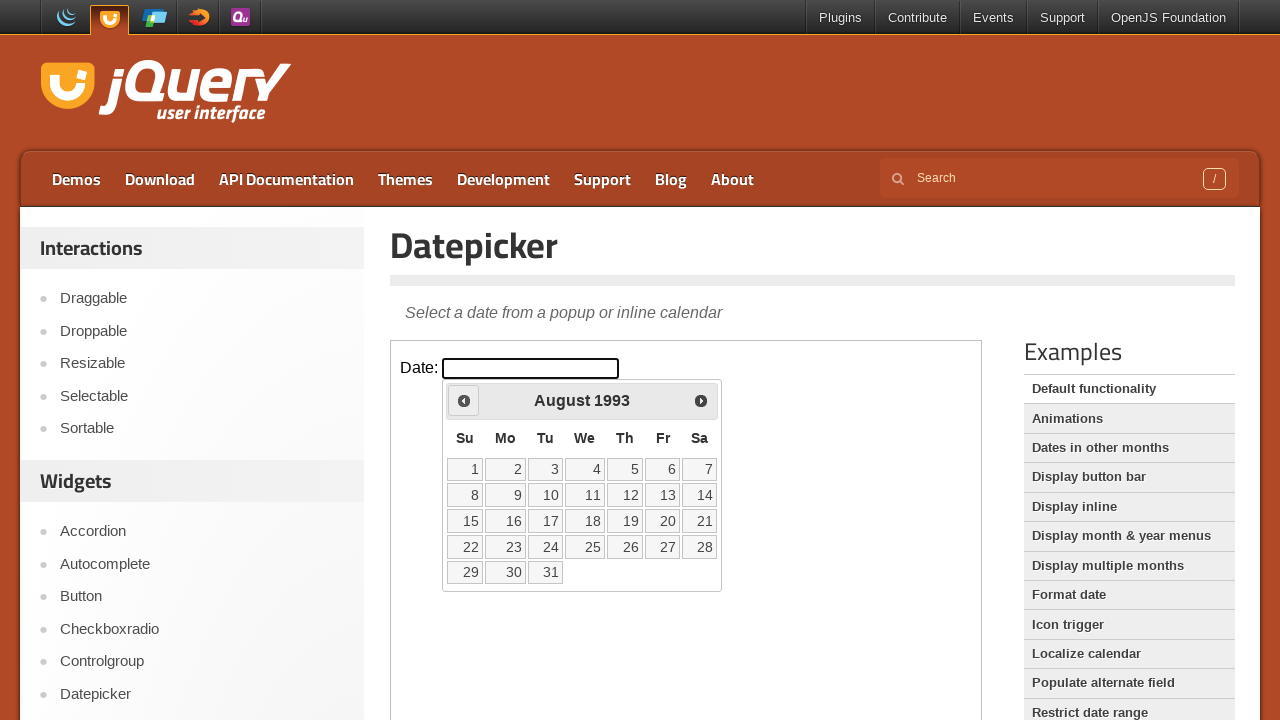

Clicked Previous button to navigate to earlier year at (464, 400) on iframe >> nth=0 >> internal:control=enter-frame >> xpath=//span[contains(text(),
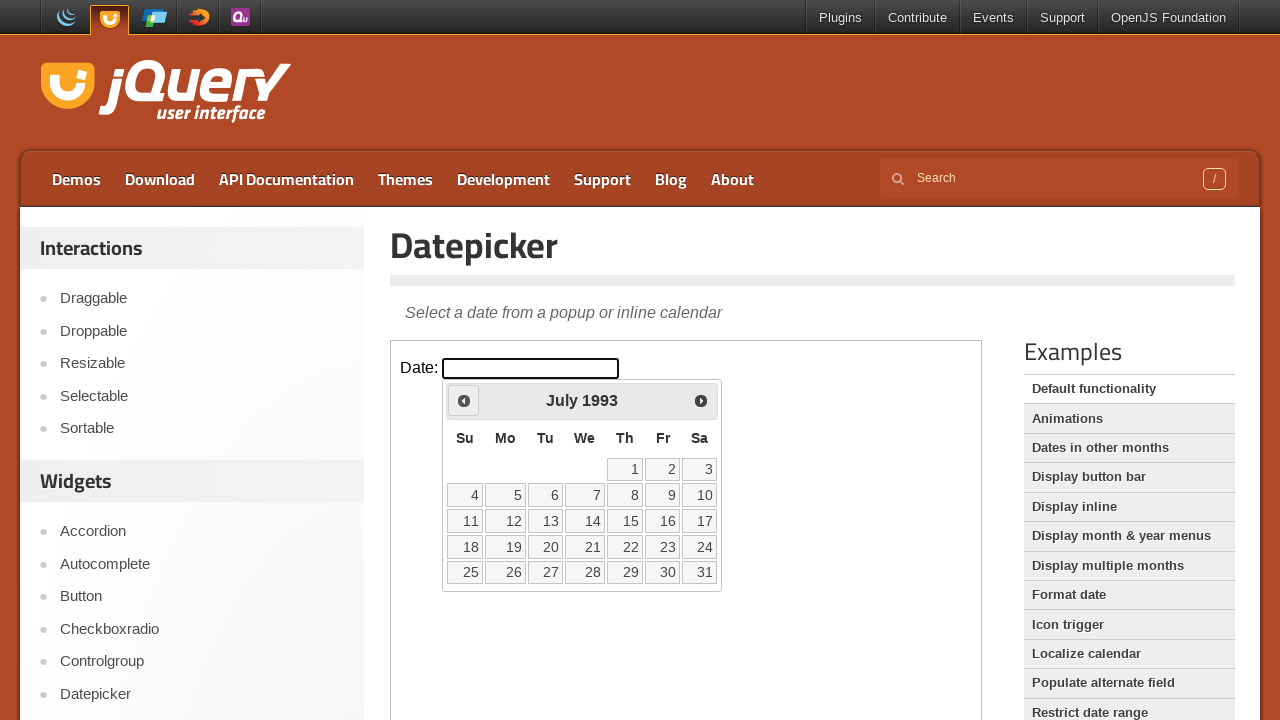

Retrieved updated calendar year: 1993
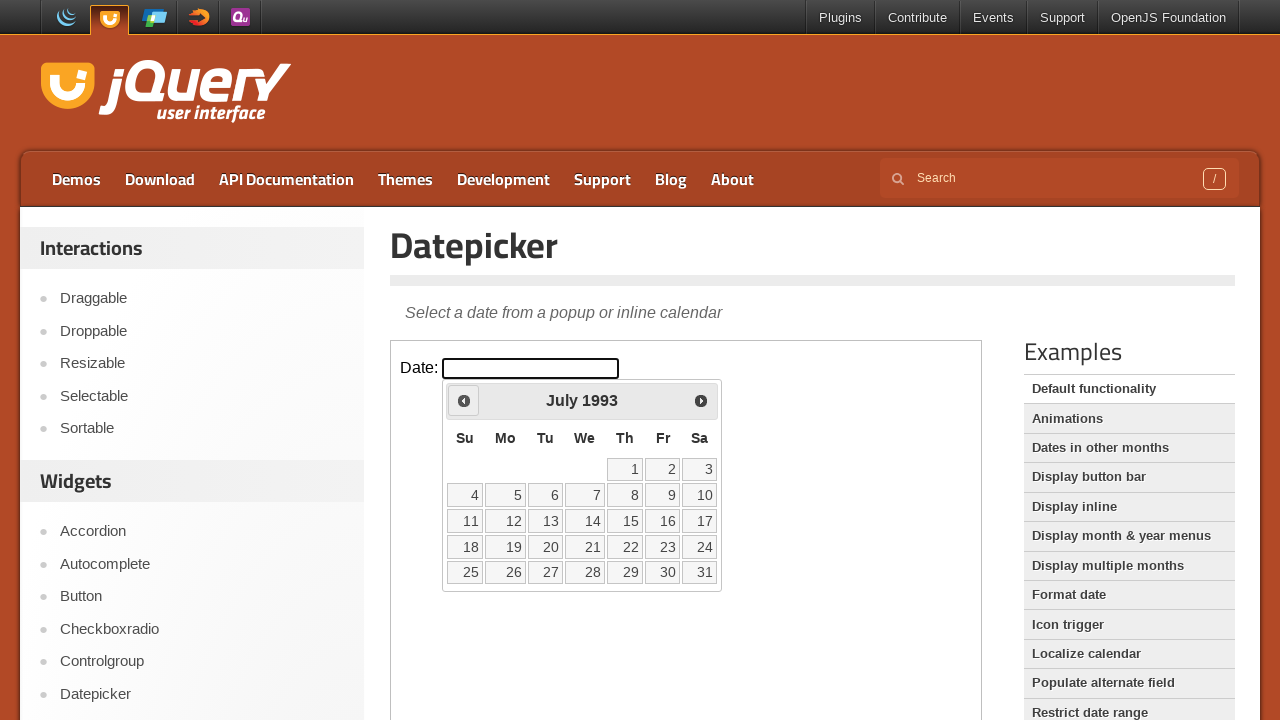

Clicked Previous button to navigate to earlier year at (464, 400) on iframe >> nth=0 >> internal:control=enter-frame >> xpath=//span[contains(text(),
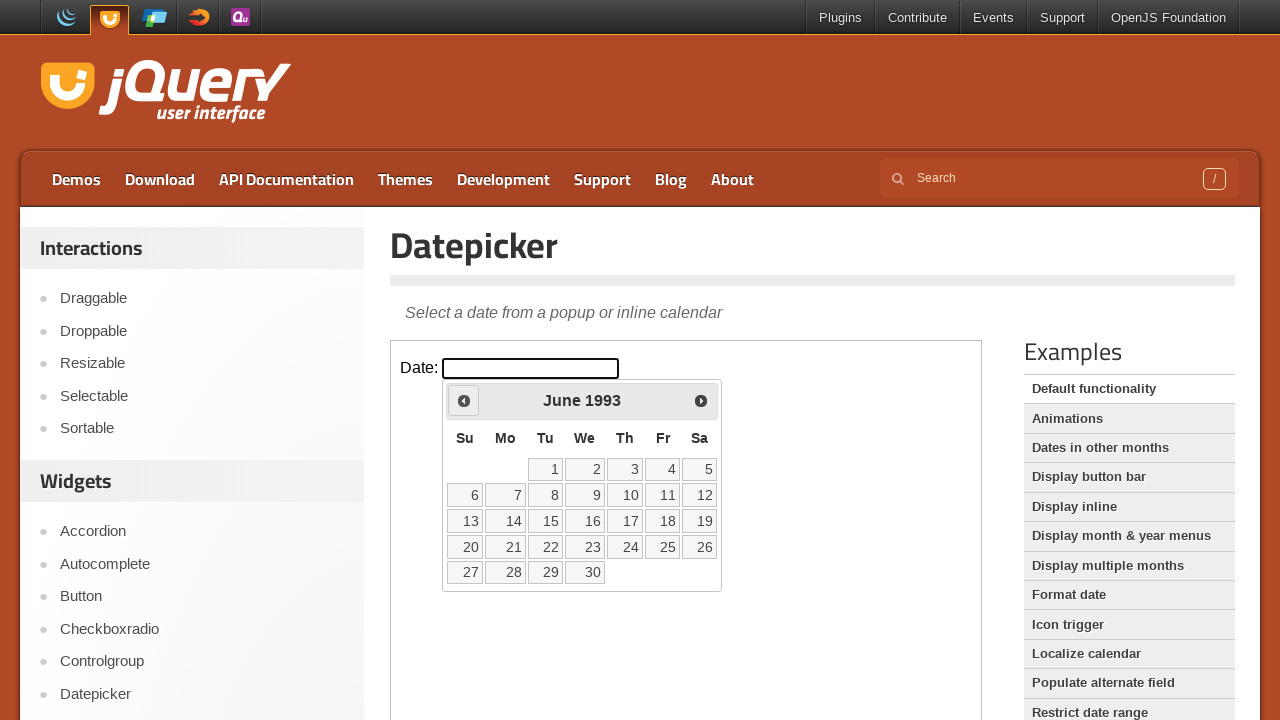

Retrieved updated calendar year: 1993
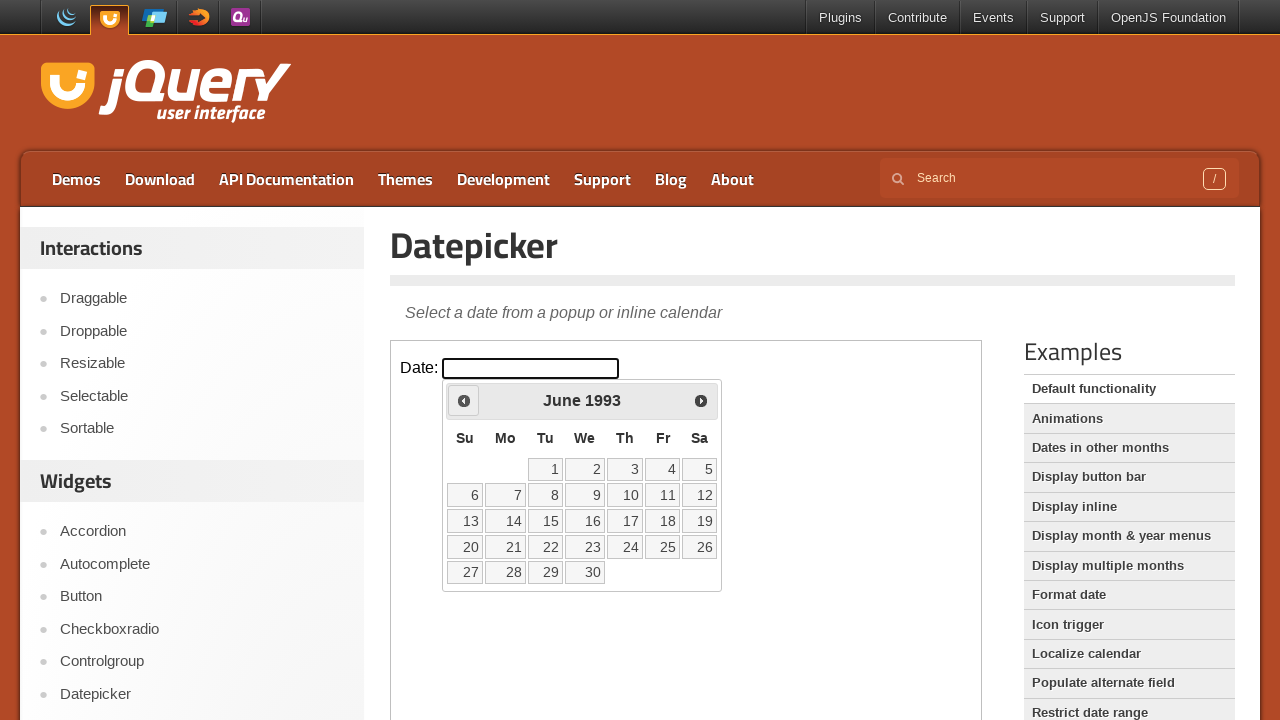

Clicked Previous button to navigate to earlier year at (464, 400) on iframe >> nth=0 >> internal:control=enter-frame >> xpath=//span[contains(text(),
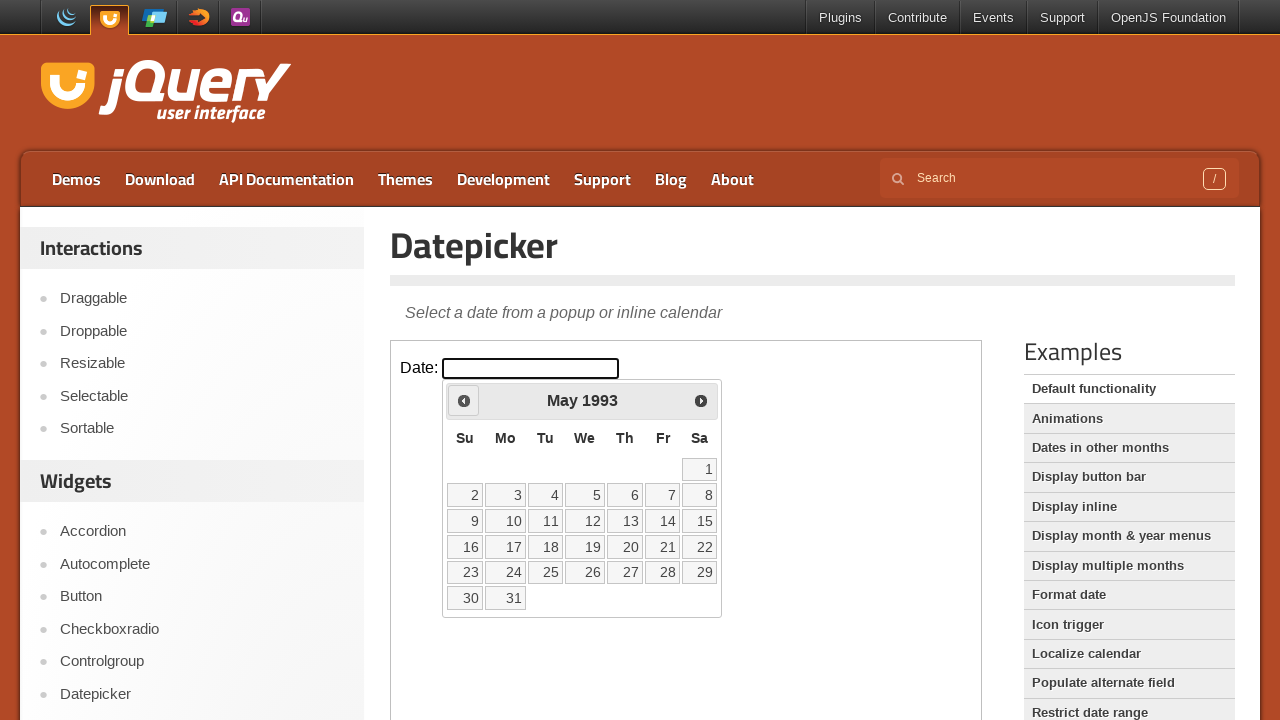

Retrieved updated calendar year: 1993
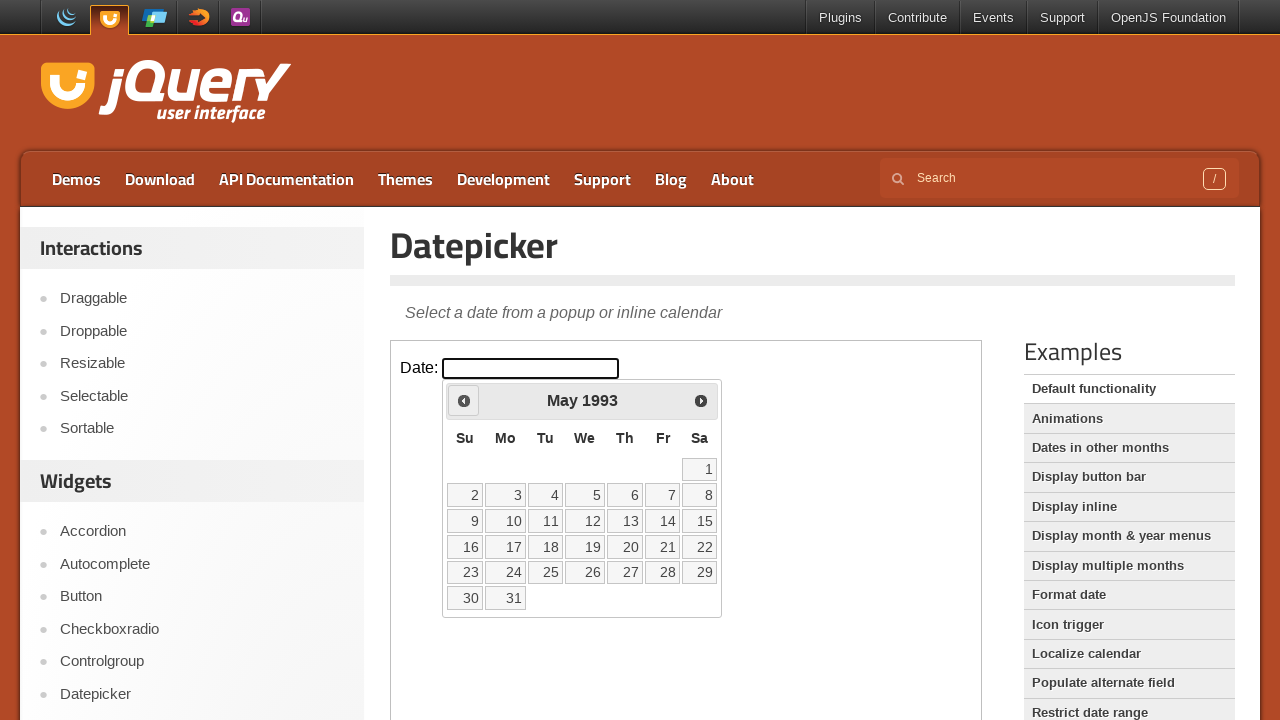

Clicked Previous button to navigate to earlier year at (464, 400) on iframe >> nth=0 >> internal:control=enter-frame >> xpath=//span[contains(text(),
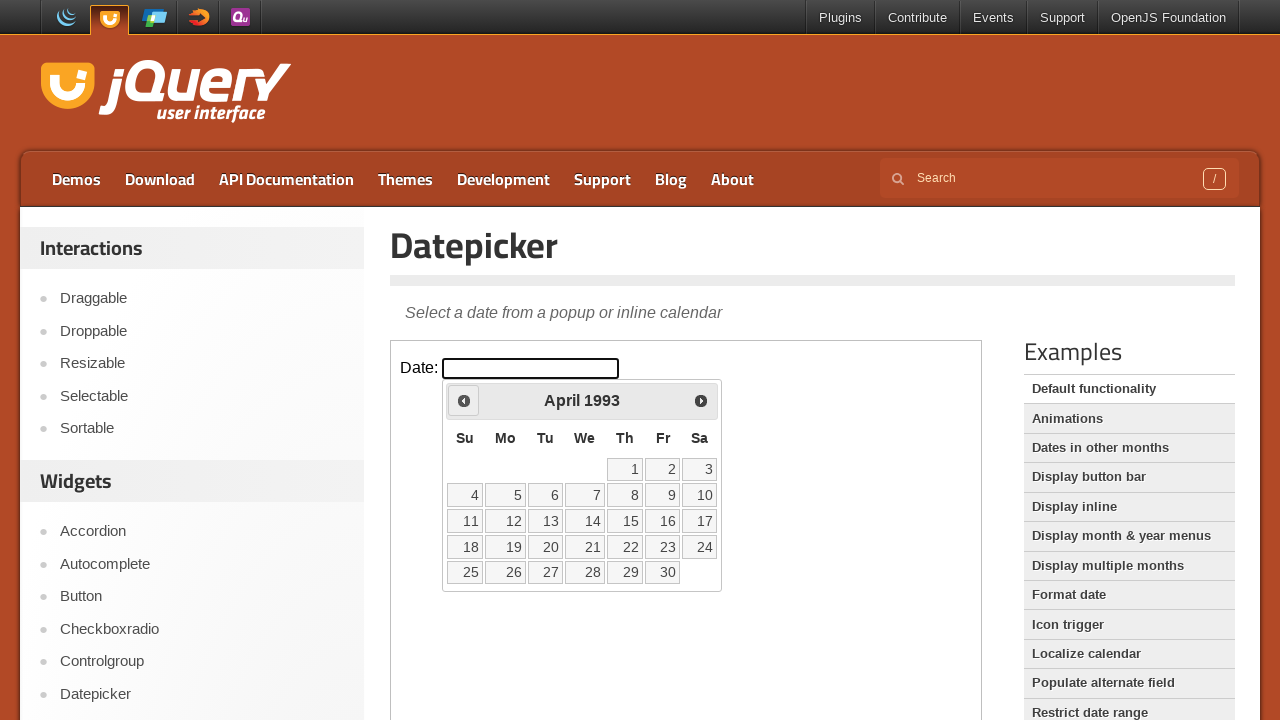

Retrieved updated calendar year: 1993
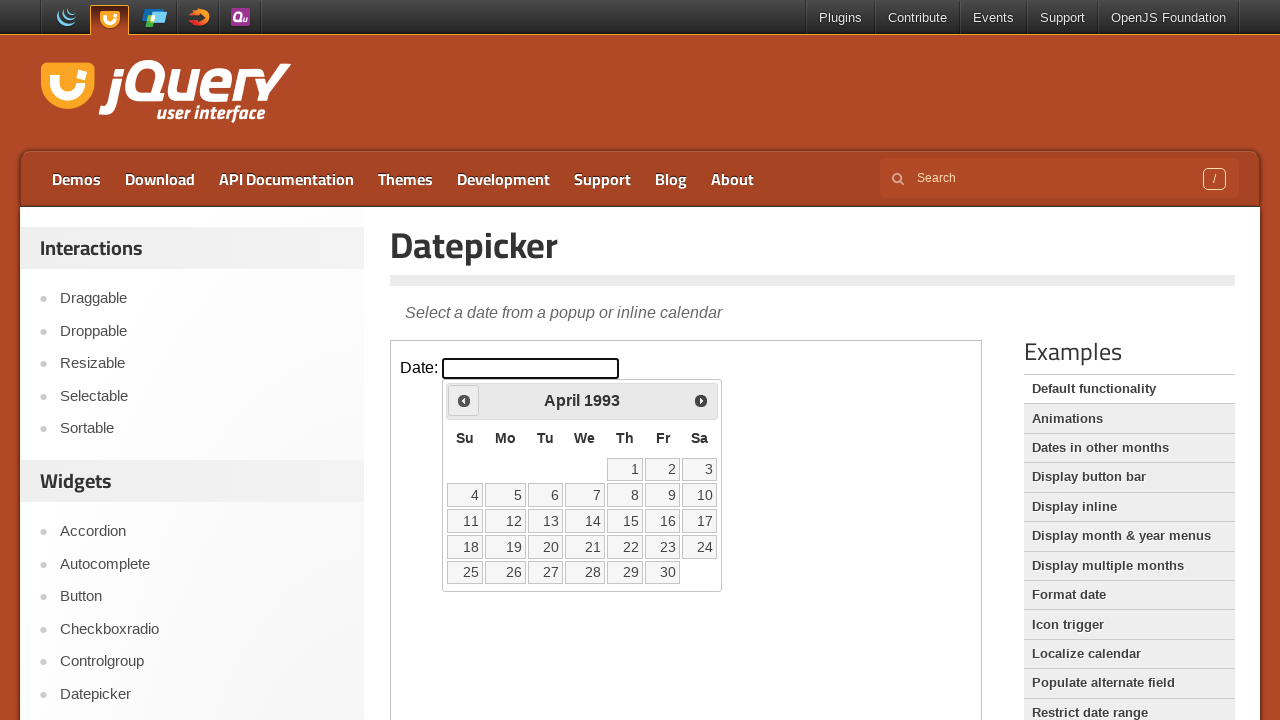

Clicked Previous button to navigate to earlier year at (464, 400) on iframe >> nth=0 >> internal:control=enter-frame >> xpath=//span[contains(text(),
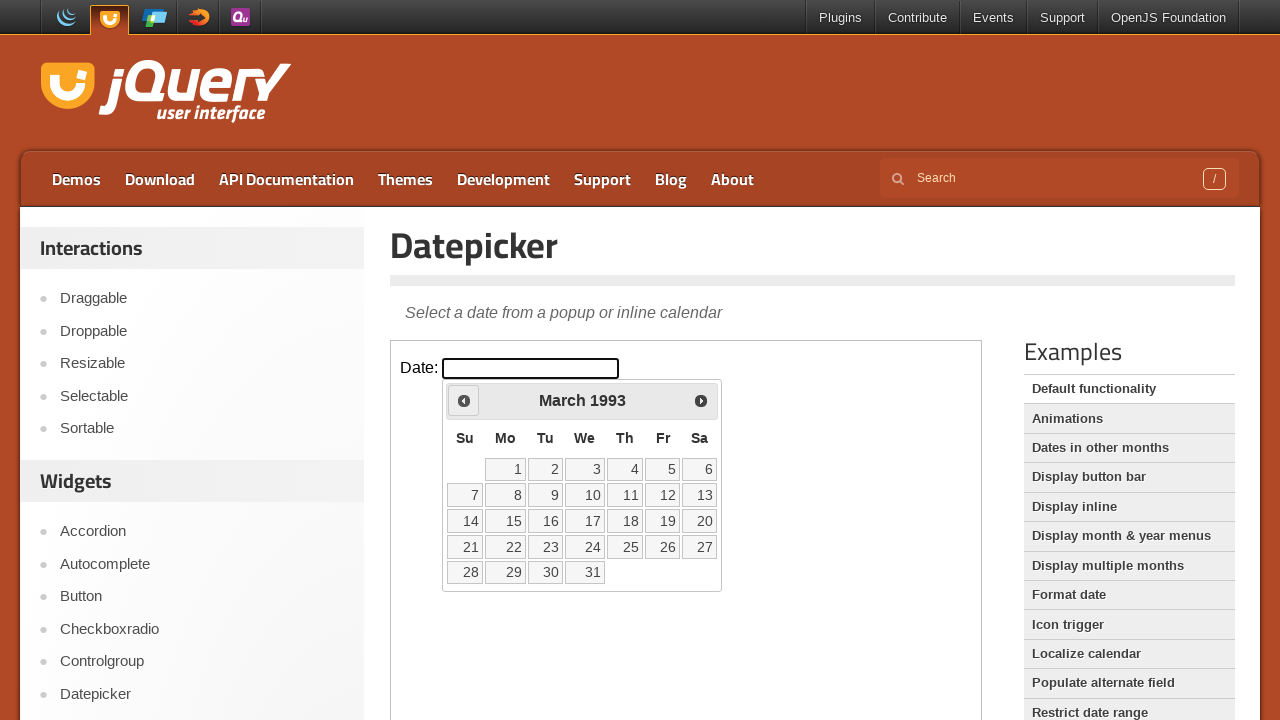

Retrieved updated calendar year: 1993
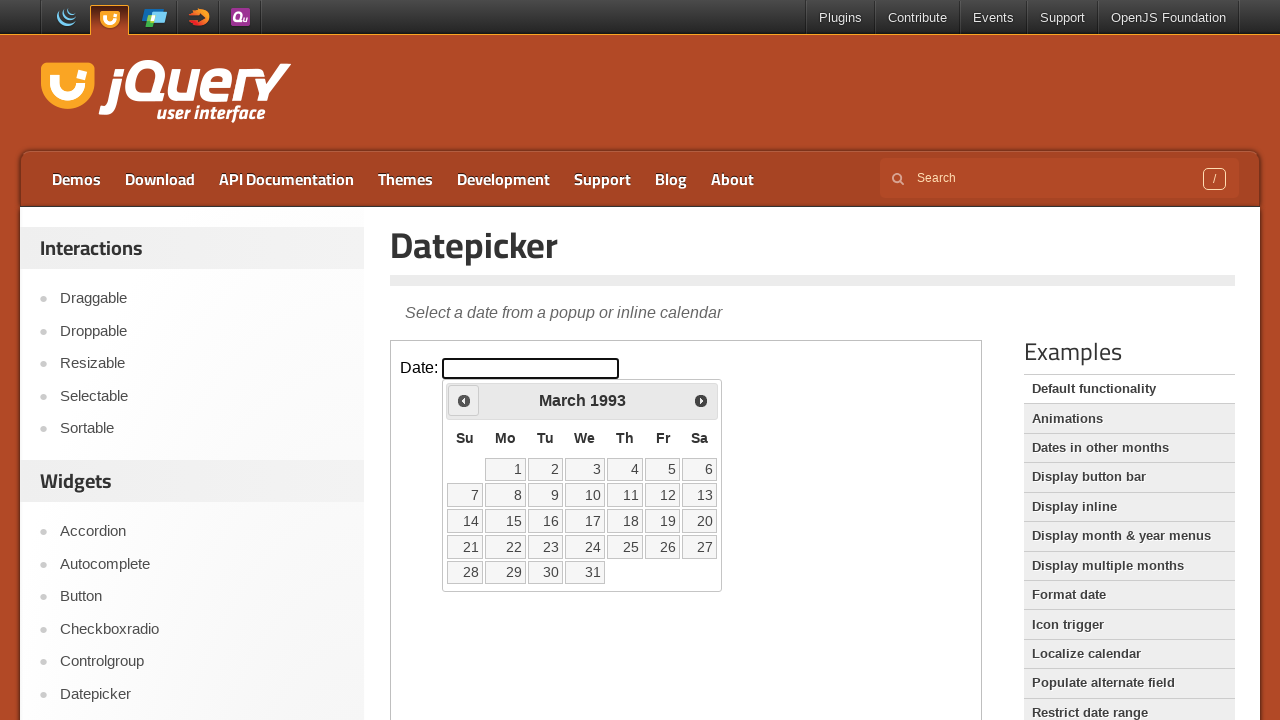

Clicked Previous button to navigate to earlier year at (464, 400) on iframe >> nth=0 >> internal:control=enter-frame >> xpath=//span[contains(text(),
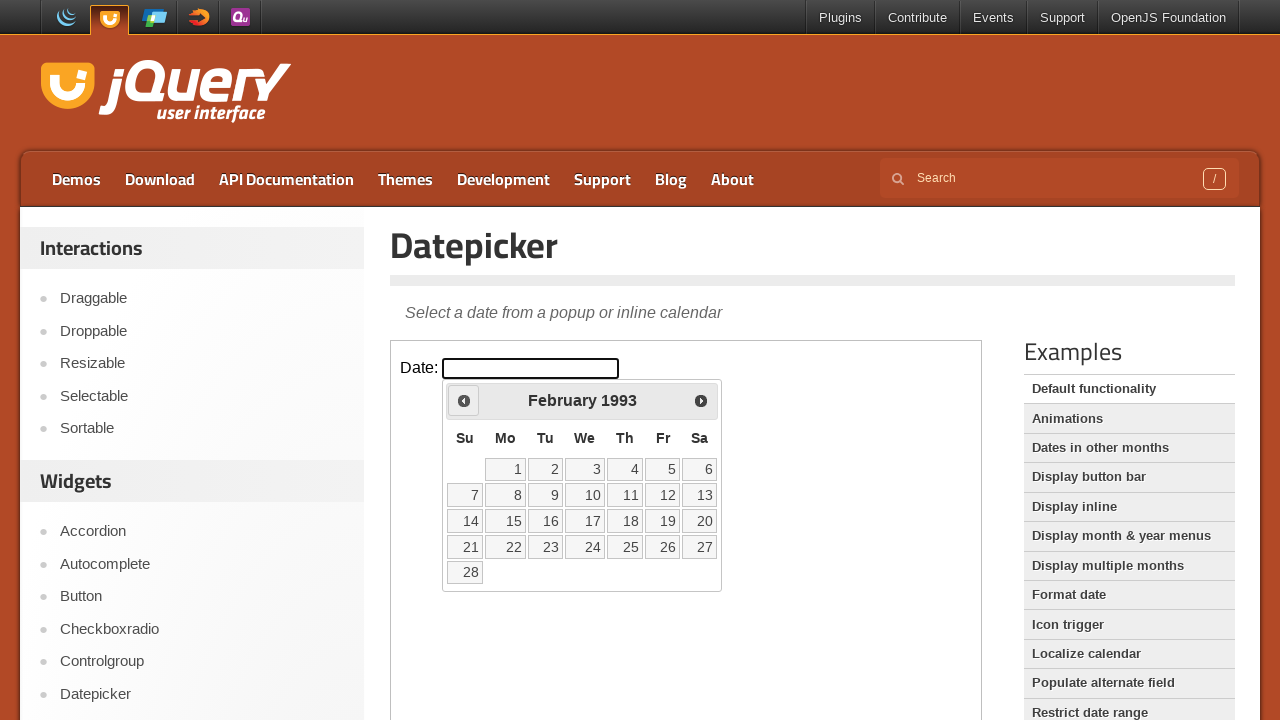

Retrieved updated calendar year: 1993
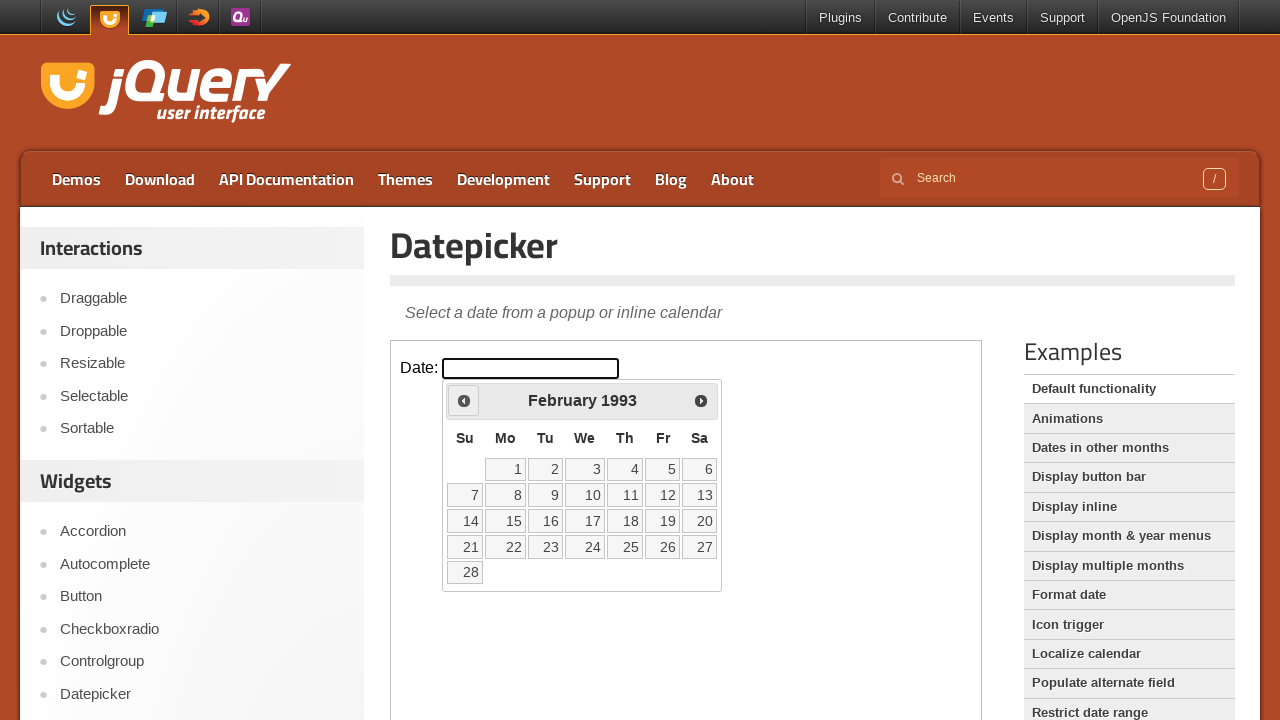

Clicked Previous button to navigate to earlier year at (464, 400) on iframe >> nth=0 >> internal:control=enter-frame >> xpath=//span[contains(text(),
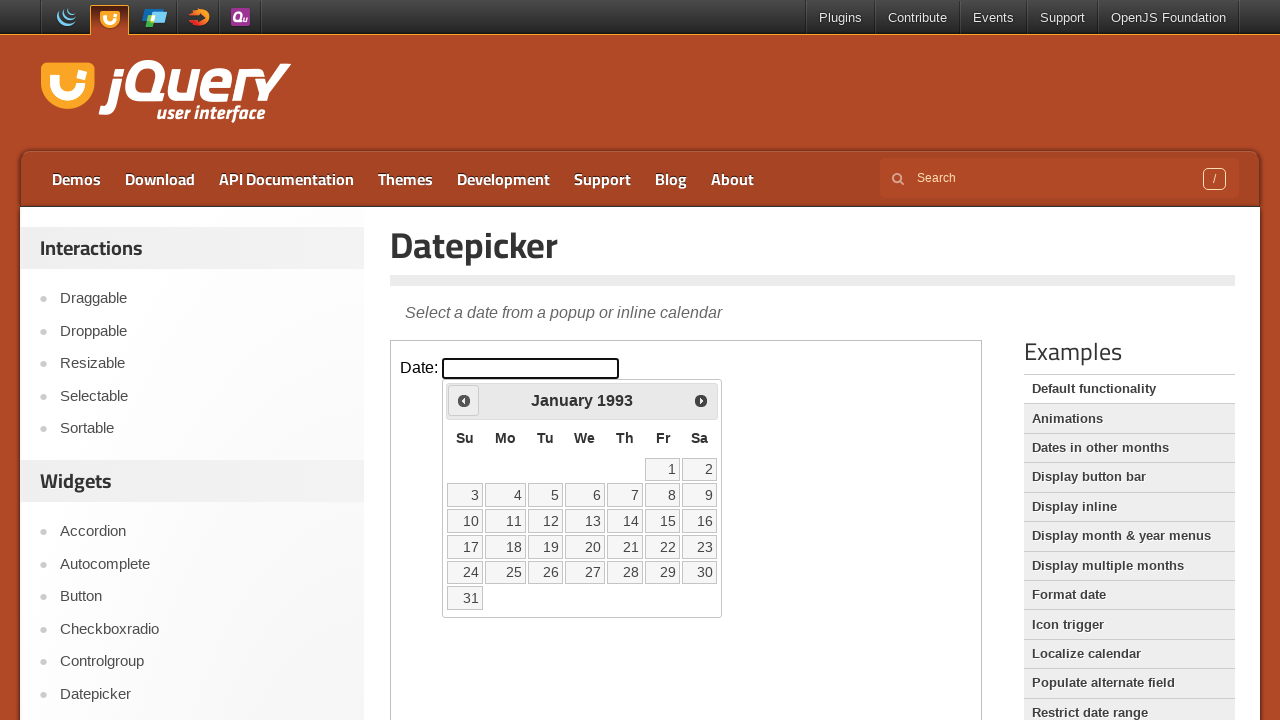

Retrieved updated calendar year: 1993
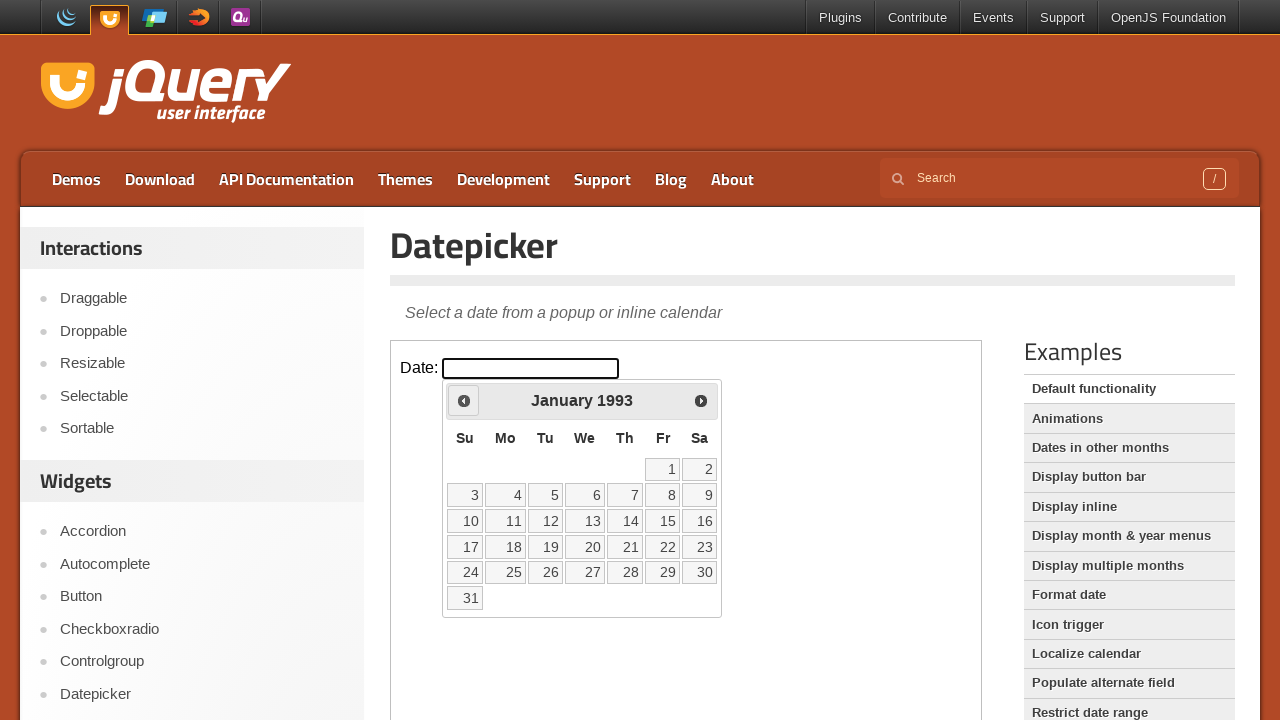

Clicked Previous button to navigate to earlier year at (464, 400) on iframe >> nth=0 >> internal:control=enter-frame >> xpath=//span[contains(text(),
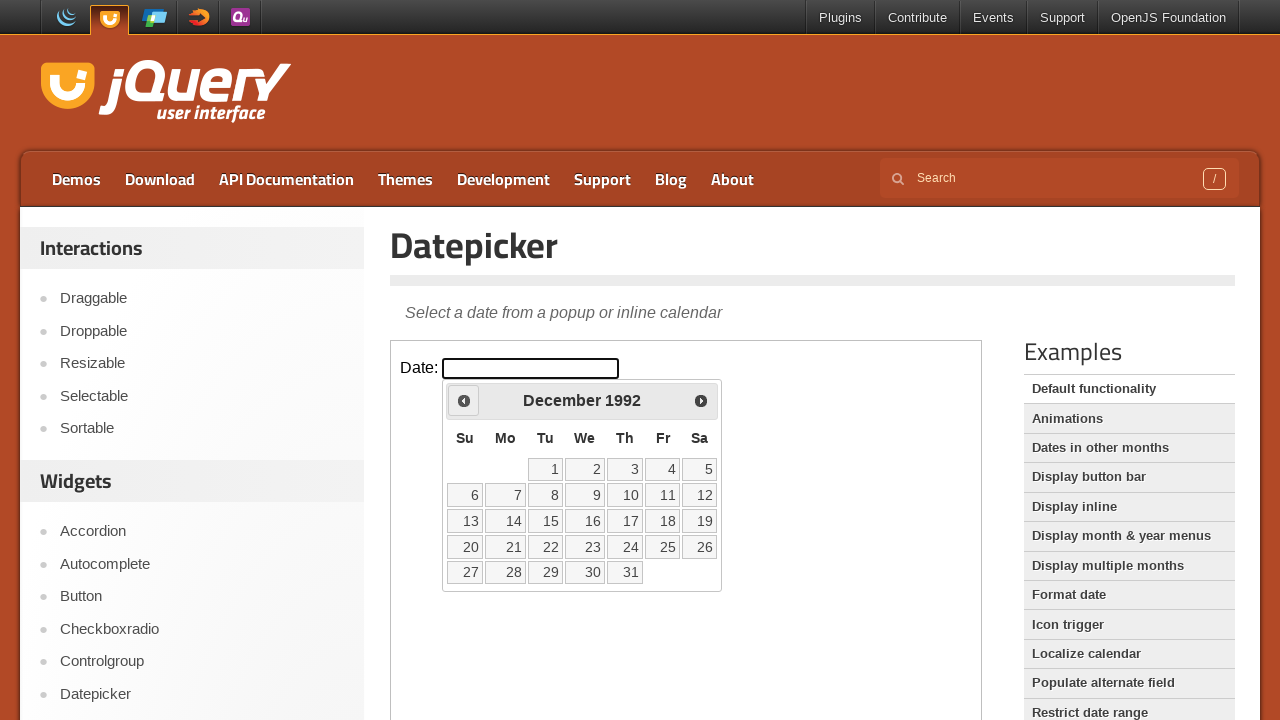

Retrieved updated calendar year: 1992
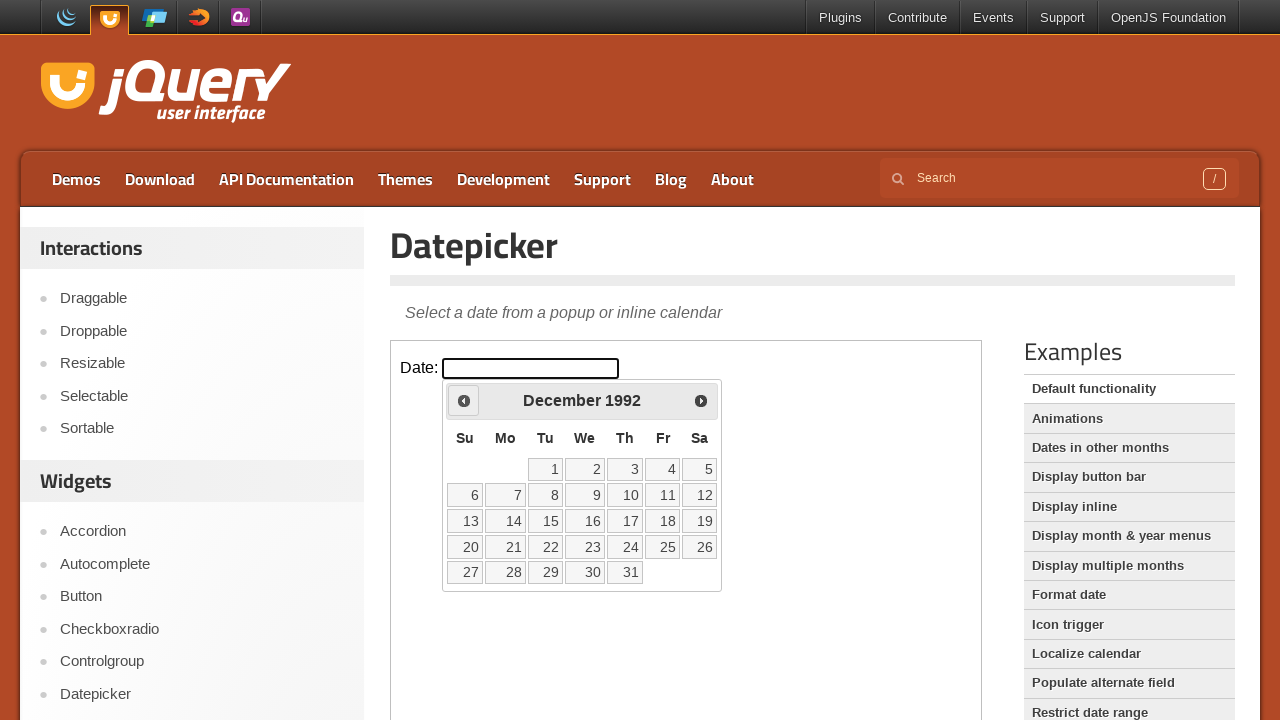

Clicked Previous button to navigate to earlier year at (464, 400) on iframe >> nth=0 >> internal:control=enter-frame >> xpath=//span[contains(text(),
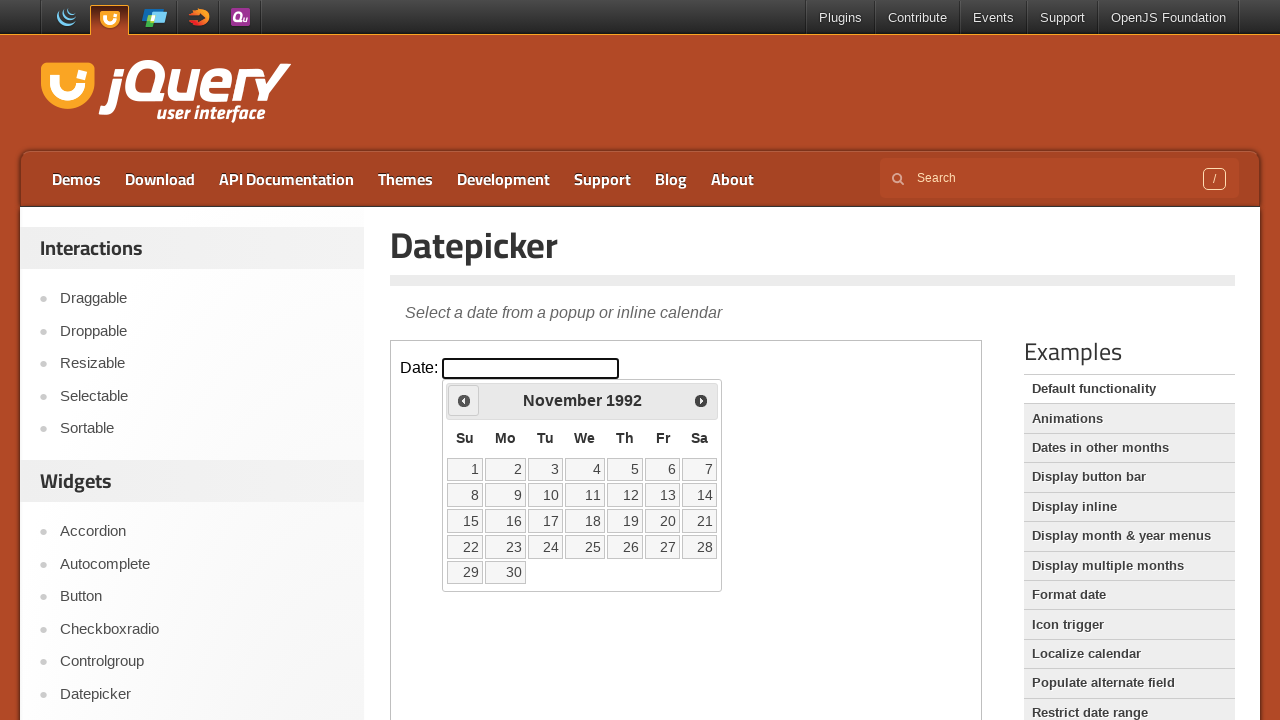

Retrieved updated calendar year: 1992
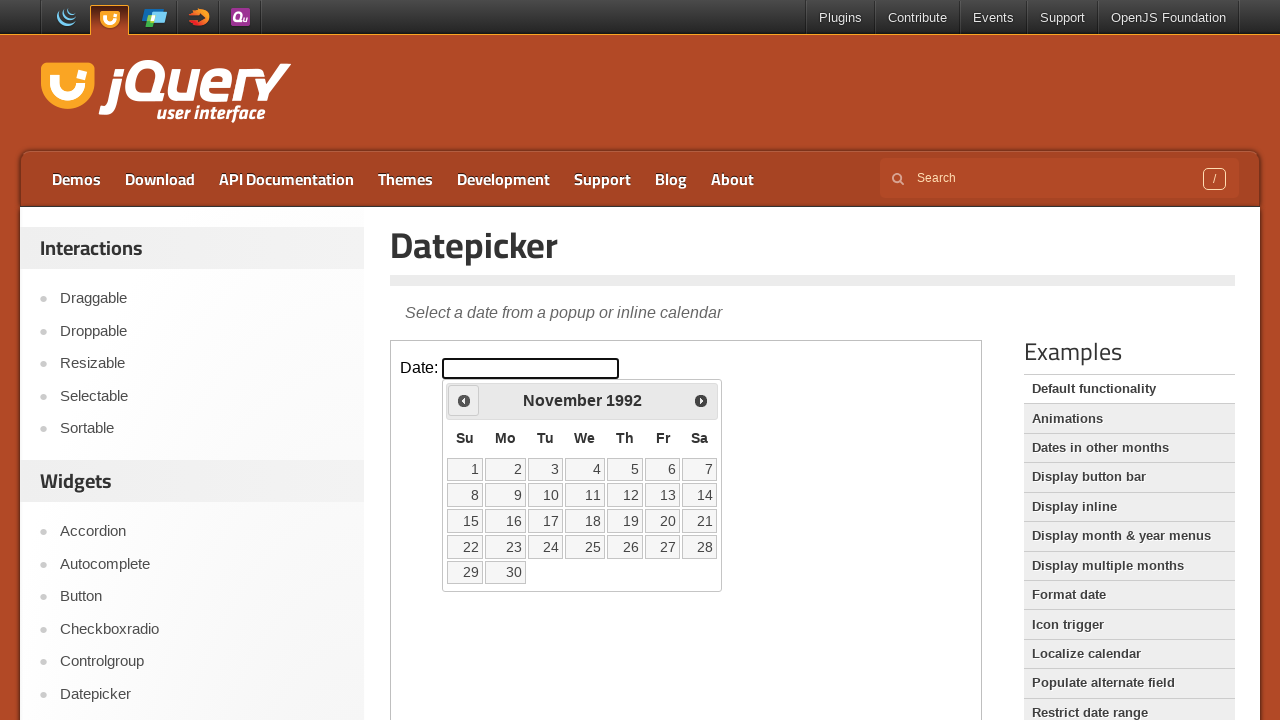

Clicked Previous button to navigate to earlier year at (464, 400) on iframe >> nth=0 >> internal:control=enter-frame >> xpath=//span[contains(text(),
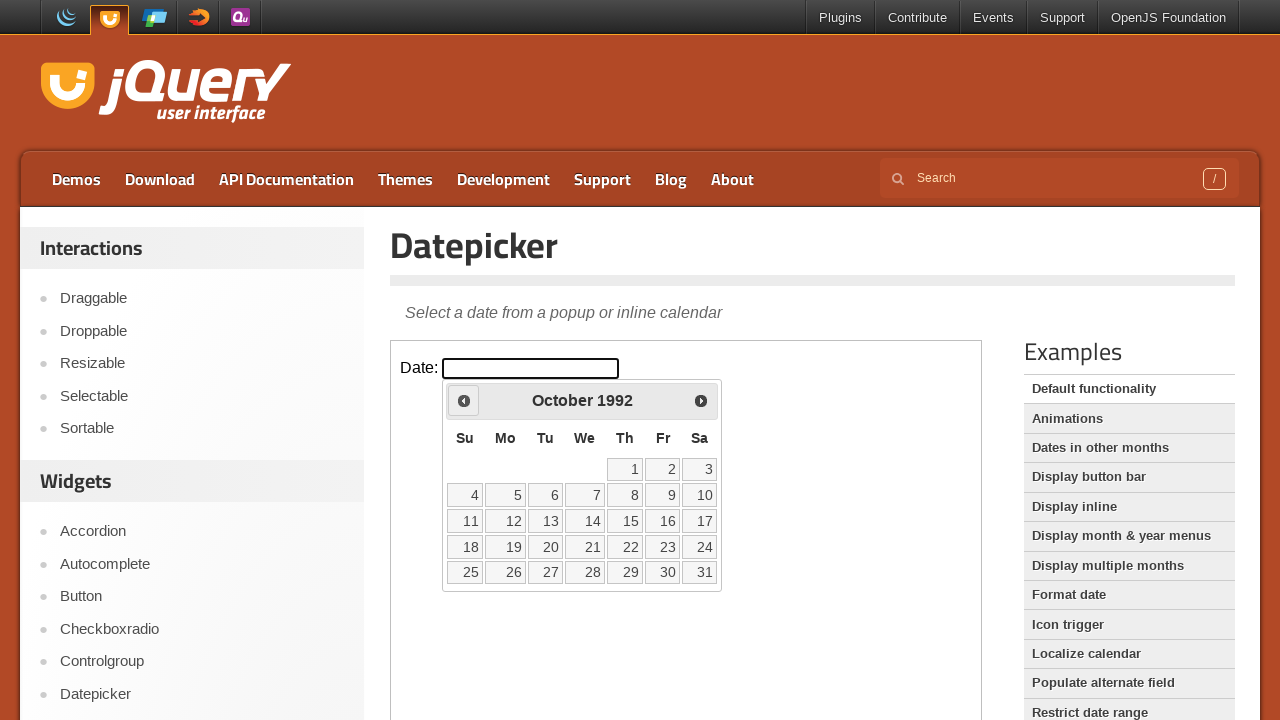

Retrieved updated calendar year: 1992
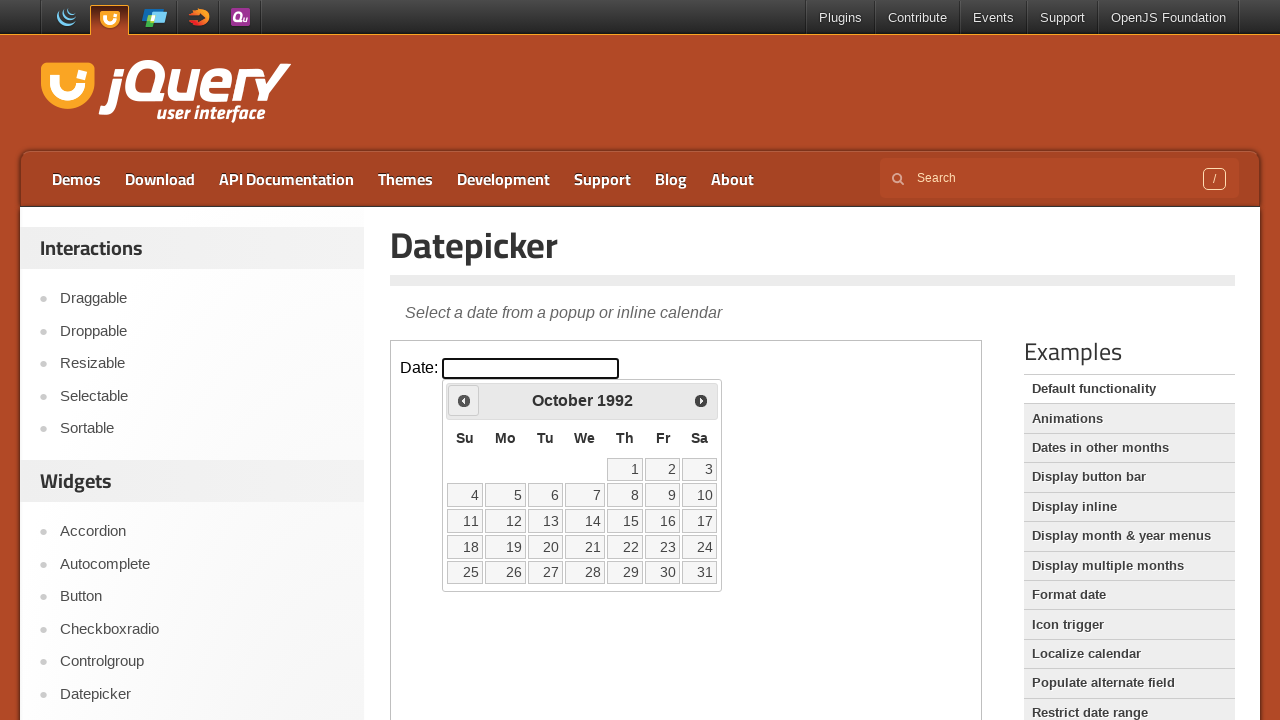

Clicked Previous button to navigate to earlier year at (464, 400) on iframe >> nth=0 >> internal:control=enter-frame >> xpath=//span[contains(text(),
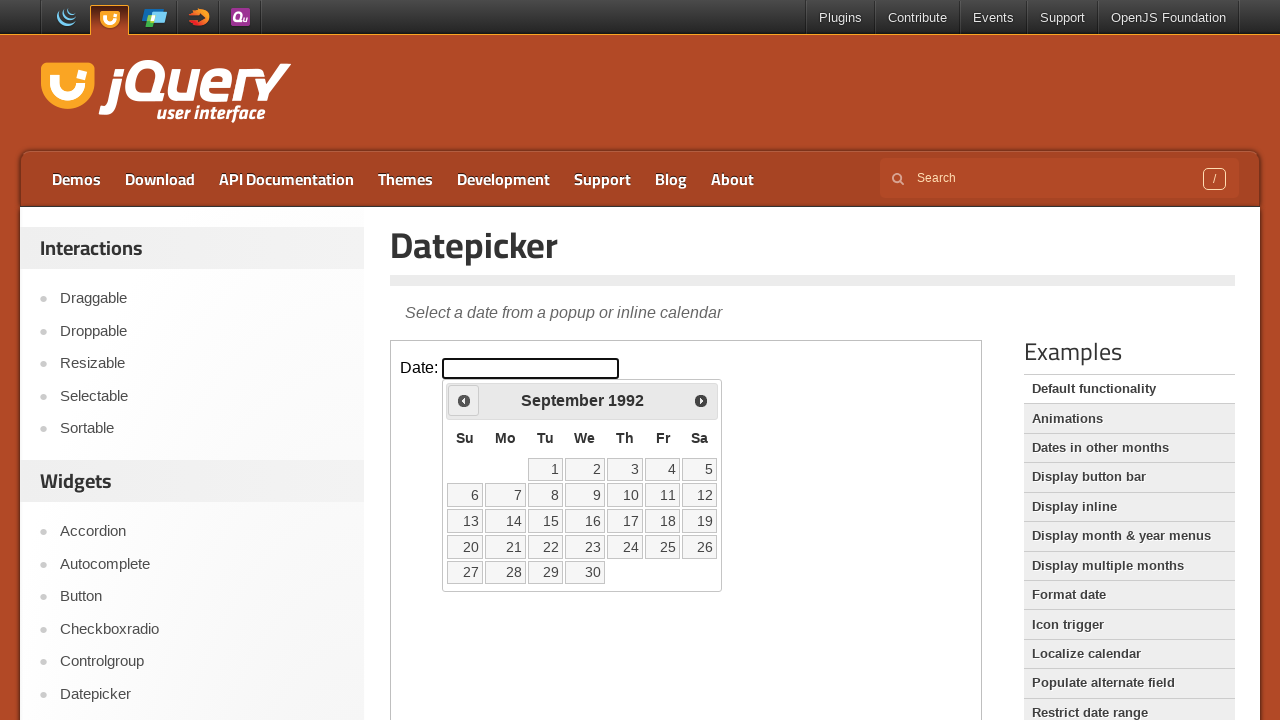

Retrieved updated calendar year: 1992
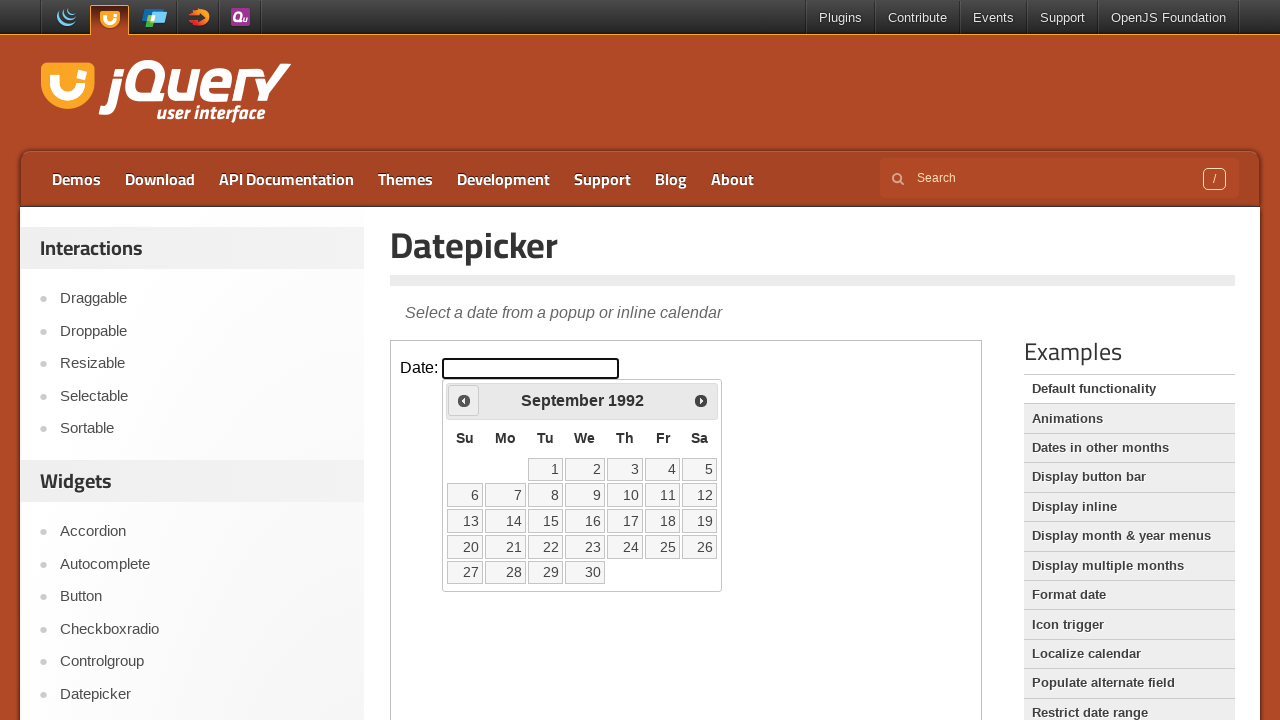

Clicked Previous button to navigate to earlier year at (464, 400) on iframe >> nth=0 >> internal:control=enter-frame >> xpath=//span[contains(text(),
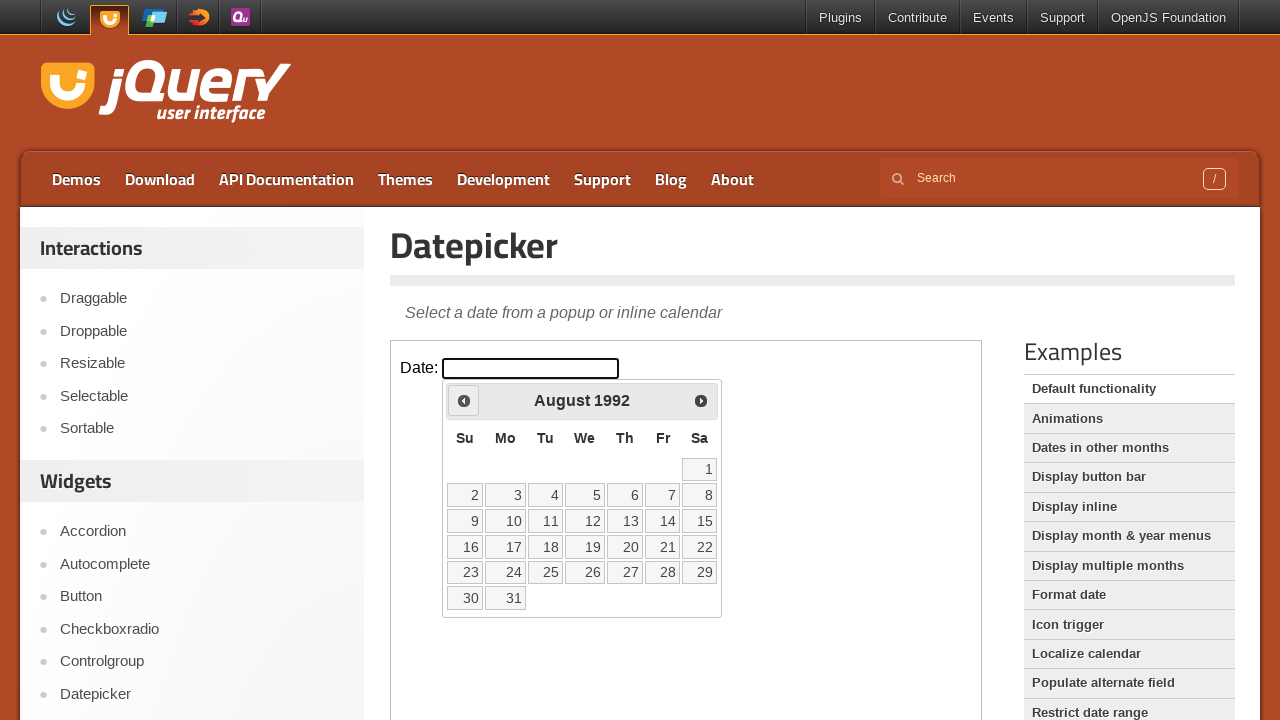

Retrieved updated calendar year: 1992
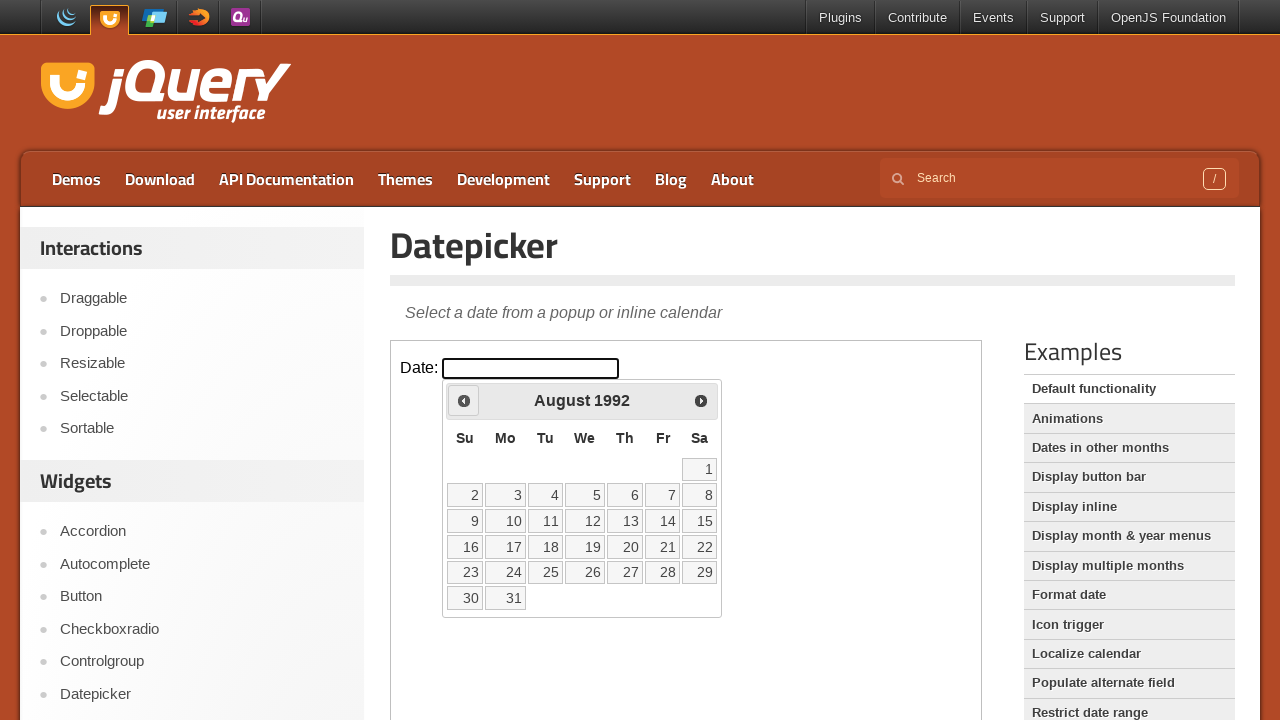

Clicked Previous button to navigate to earlier year at (464, 400) on iframe >> nth=0 >> internal:control=enter-frame >> xpath=//span[contains(text(),
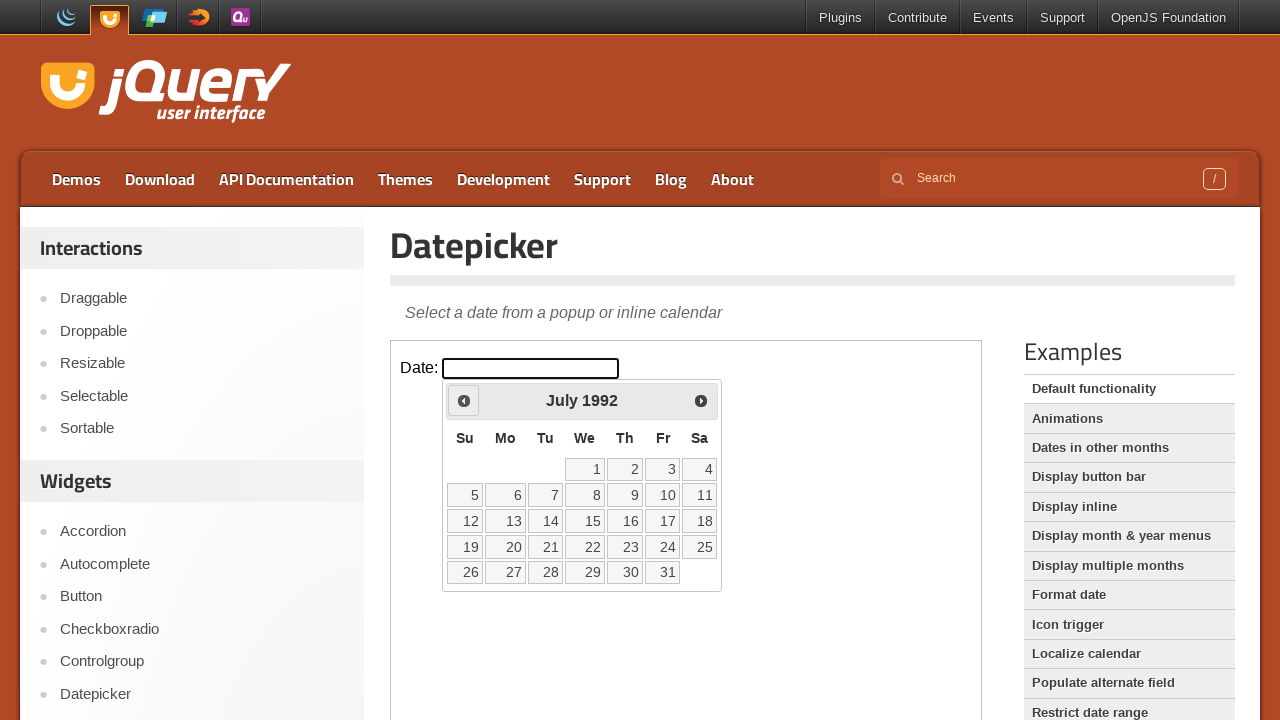

Retrieved updated calendar year: 1992
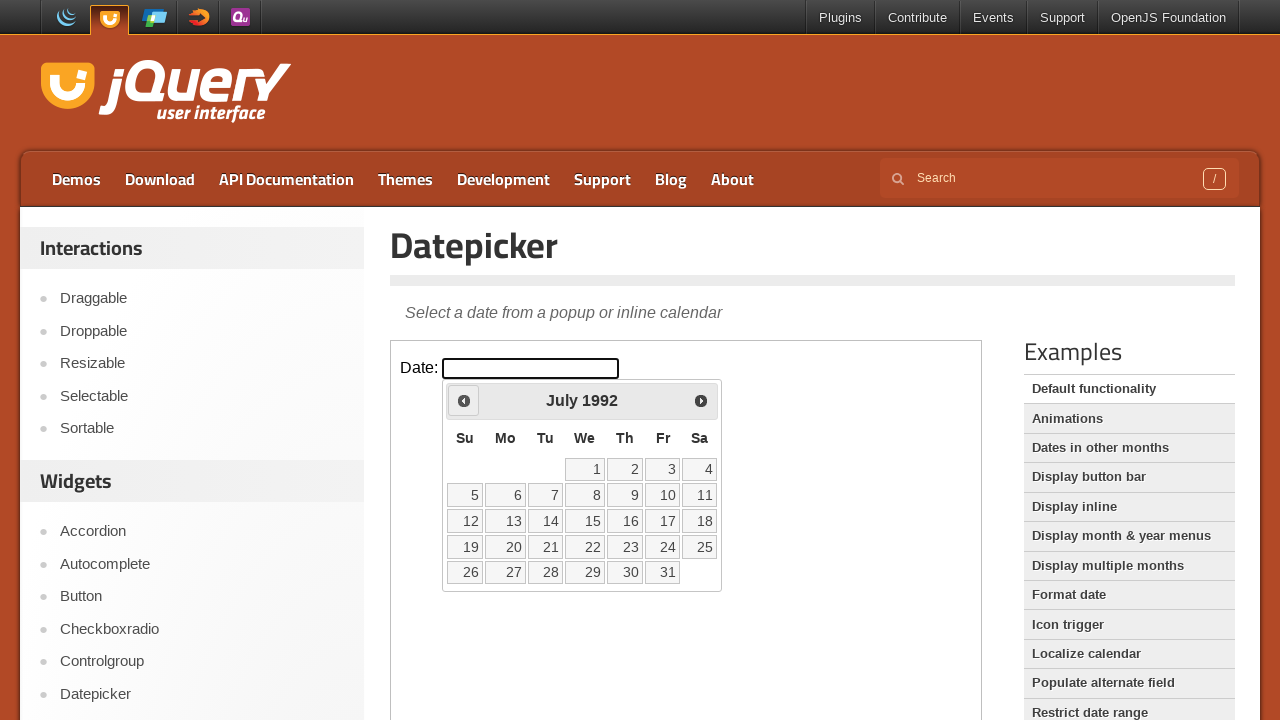

Clicked Previous button to navigate to earlier year at (464, 400) on iframe >> nth=0 >> internal:control=enter-frame >> xpath=//span[contains(text(),
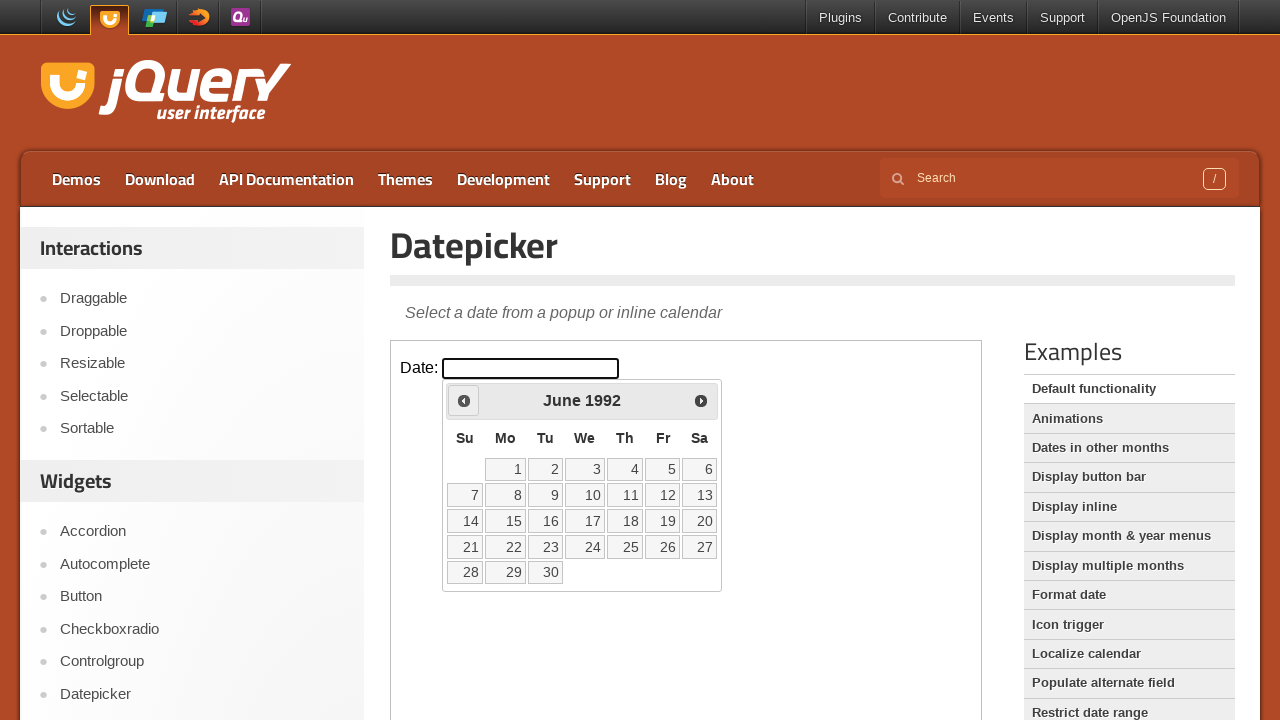

Retrieved updated calendar year: 1992
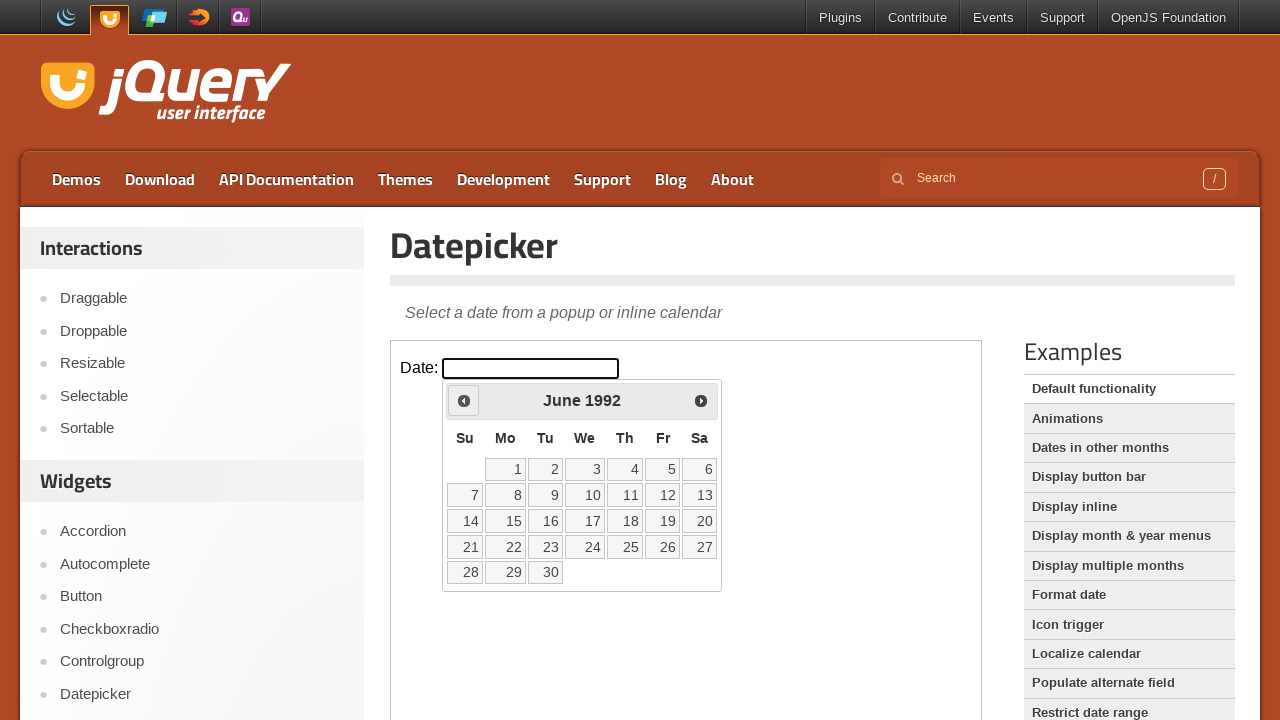

Clicked Previous button to navigate to earlier year at (464, 400) on iframe >> nth=0 >> internal:control=enter-frame >> xpath=//span[contains(text(),
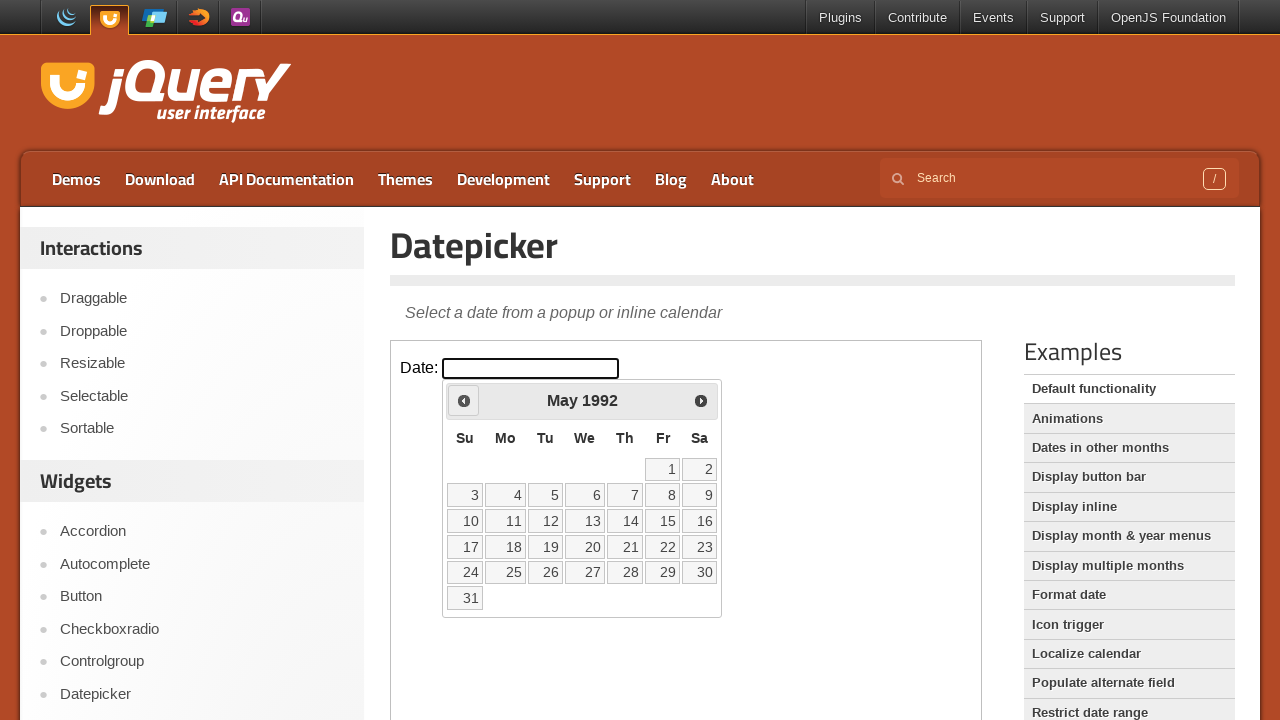

Retrieved updated calendar year: 1992
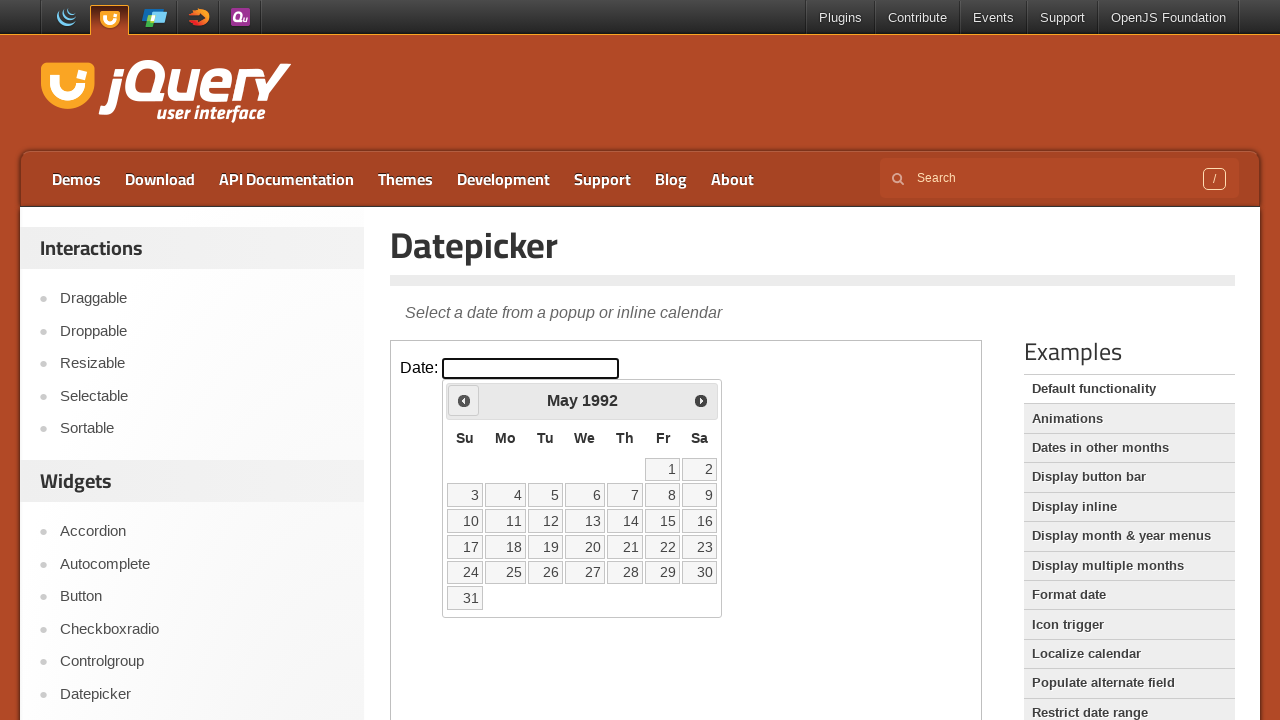

Clicked Previous button to navigate to earlier year at (464, 400) on iframe >> nth=0 >> internal:control=enter-frame >> xpath=//span[contains(text(),
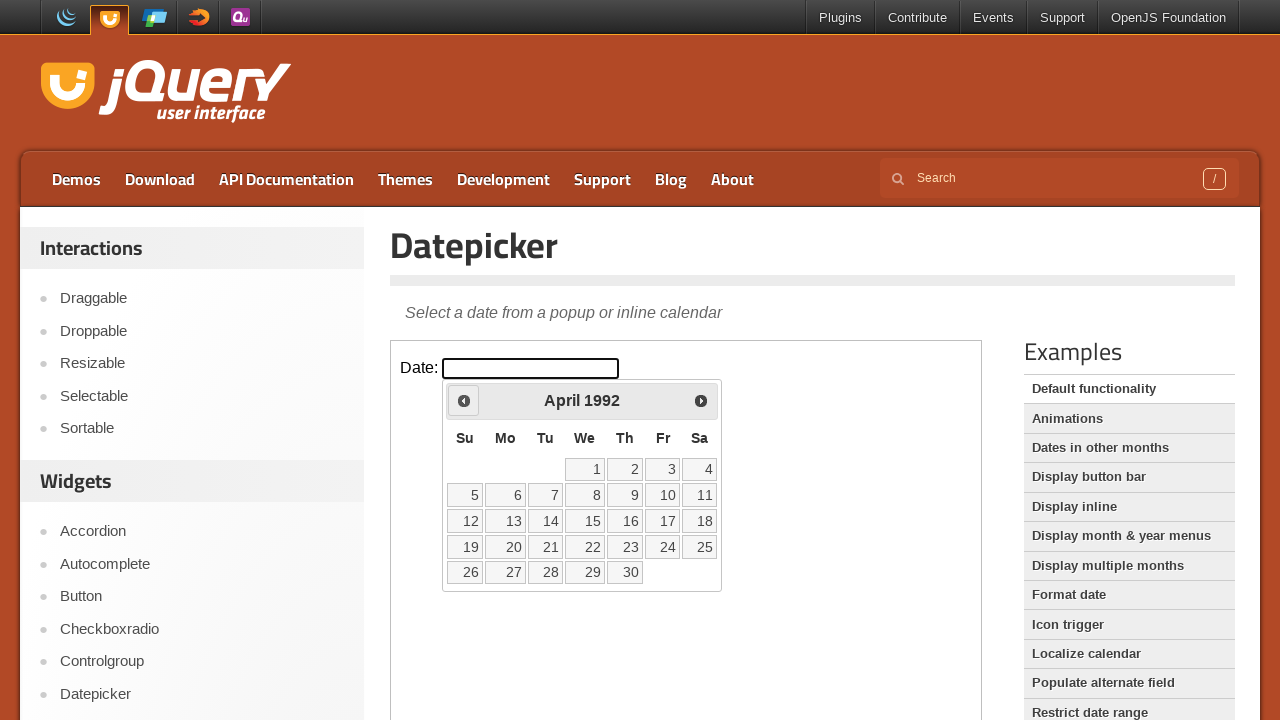

Retrieved updated calendar year: 1992
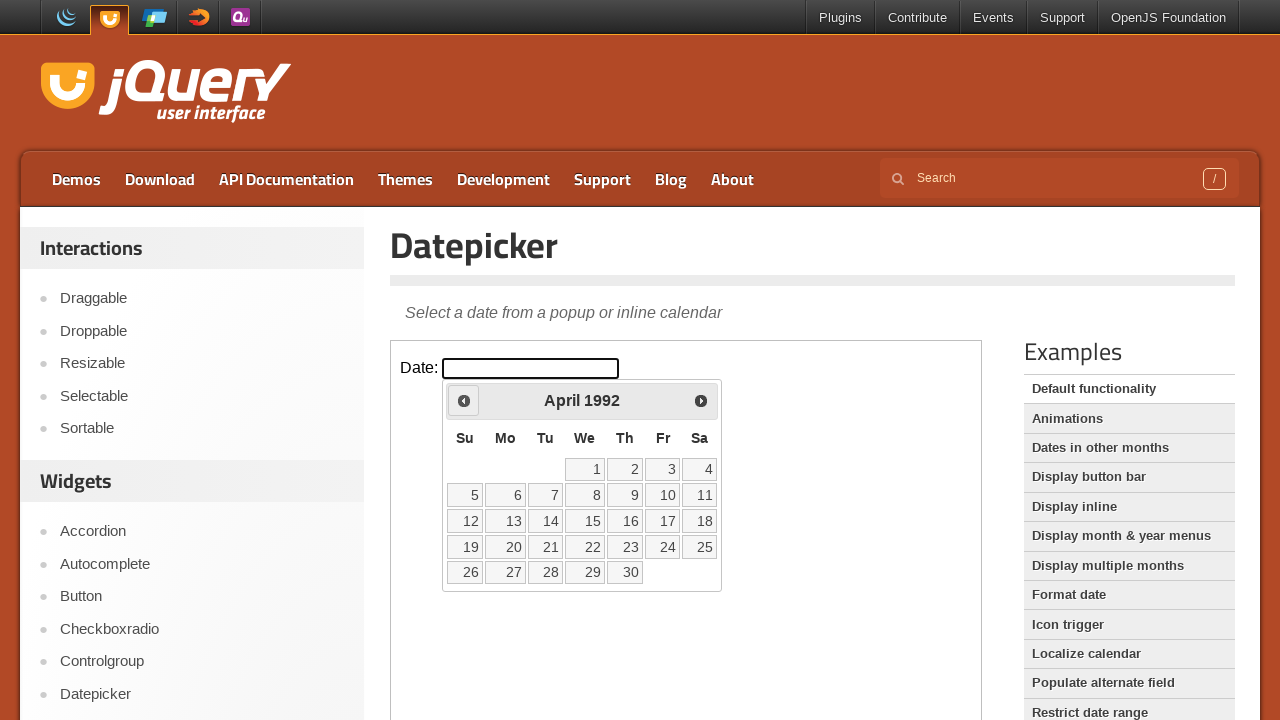

Clicked Previous button to navigate to earlier year at (464, 400) on iframe >> nth=0 >> internal:control=enter-frame >> xpath=//span[contains(text(),
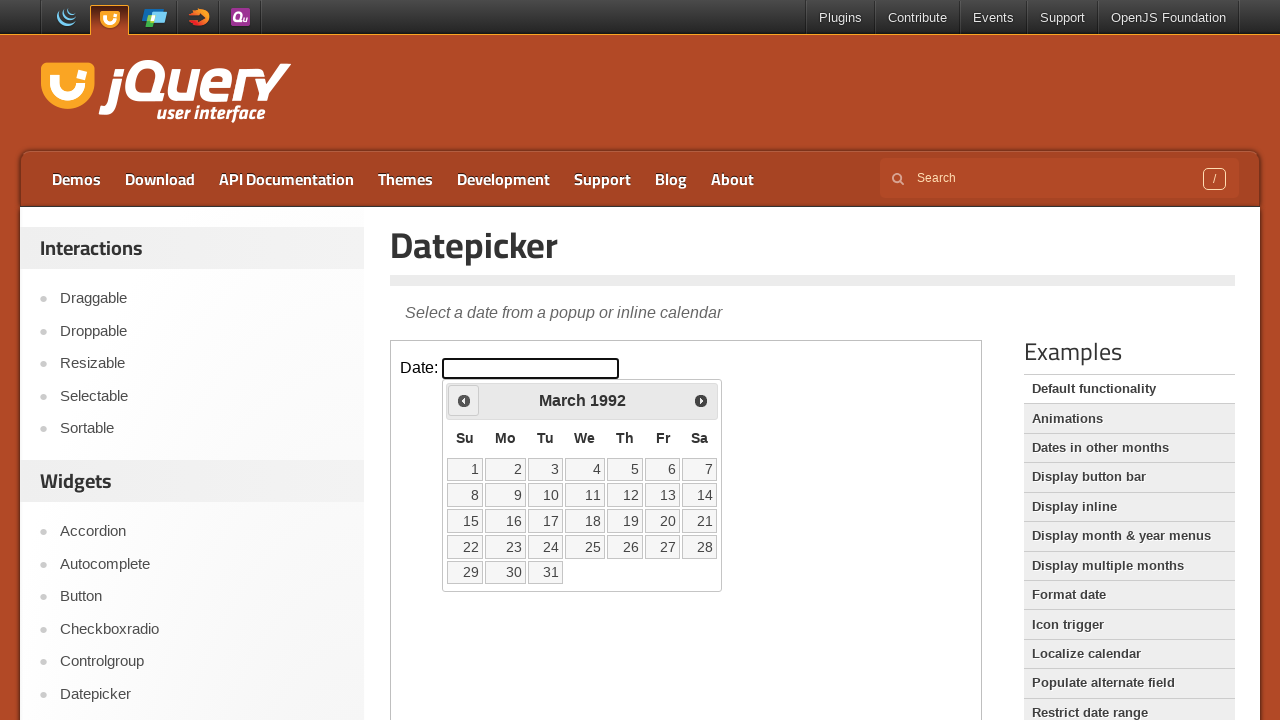

Retrieved updated calendar year: 1992
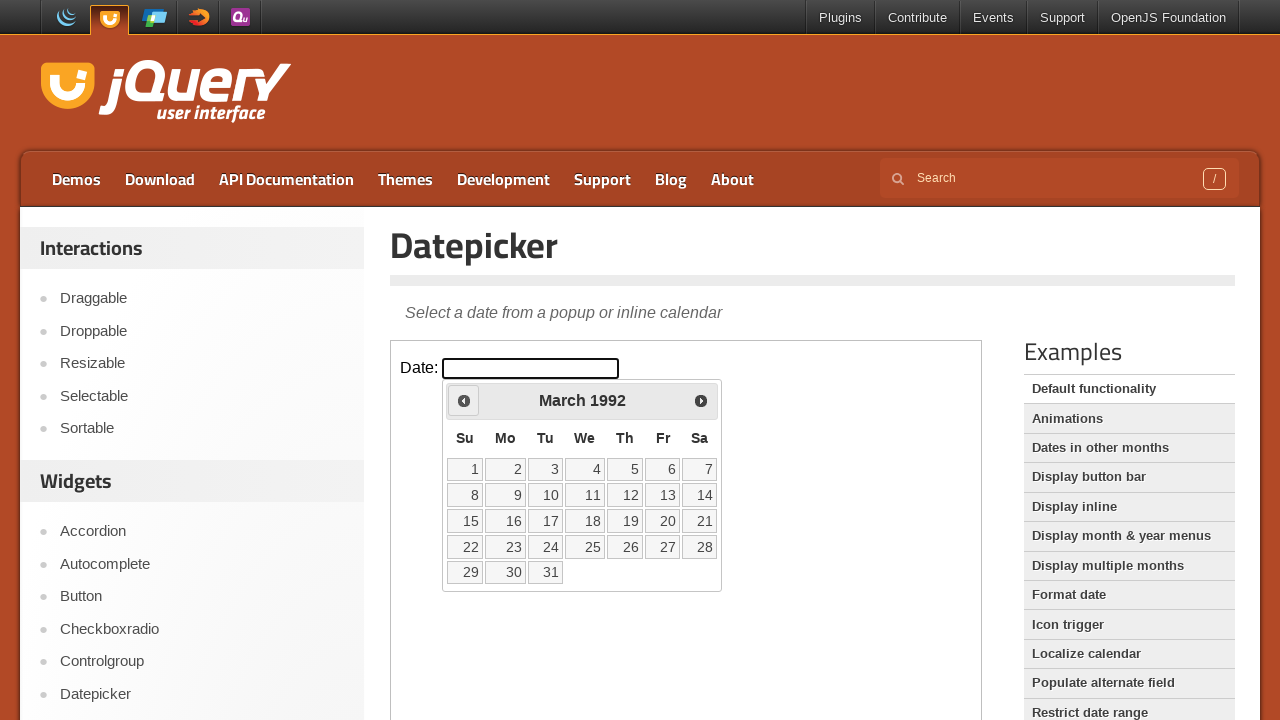

Clicked Previous button to navigate to earlier year at (464, 400) on iframe >> nth=0 >> internal:control=enter-frame >> xpath=//span[contains(text(),
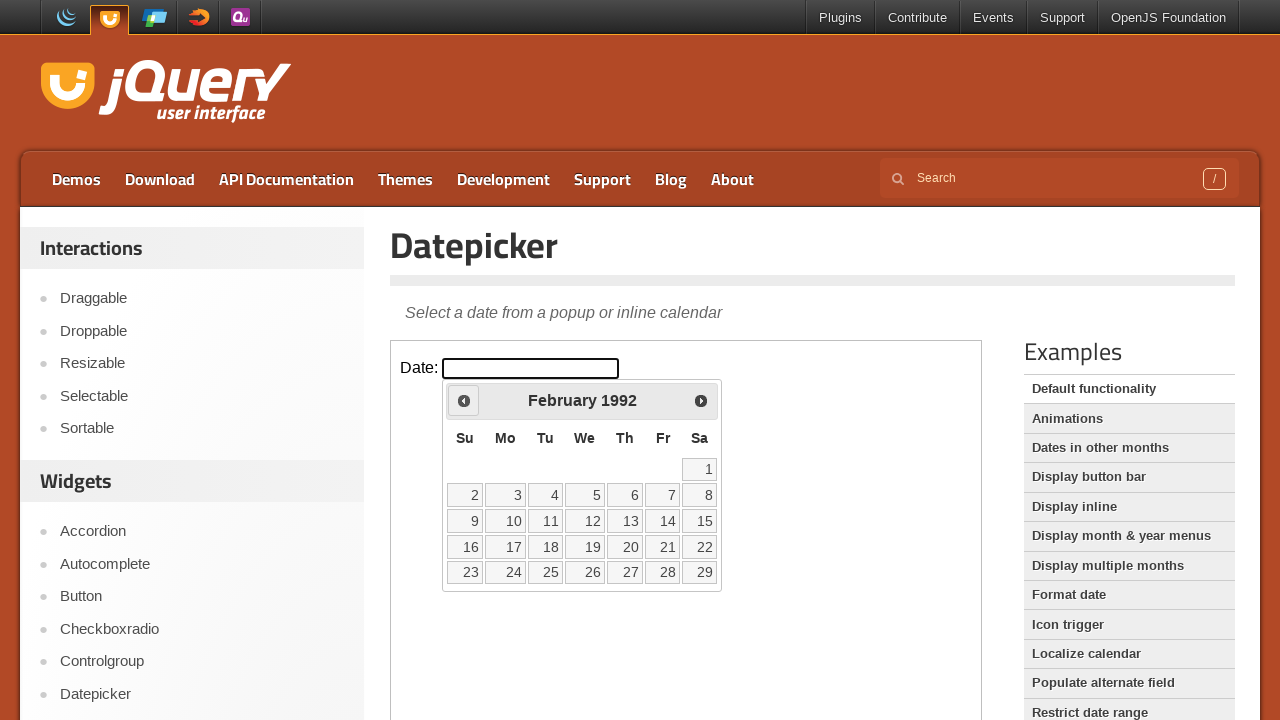

Retrieved updated calendar year: 1992
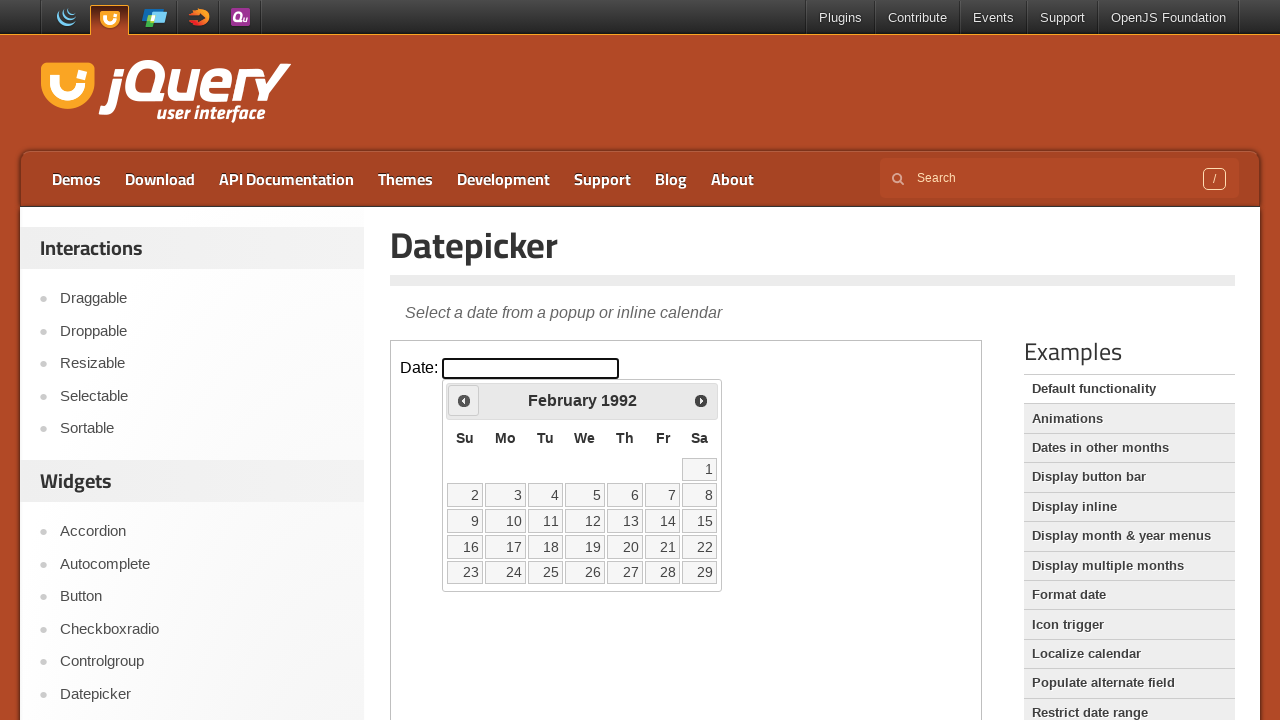

Clicked Previous button to navigate to earlier year at (464, 400) on iframe >> nth=0 >> internal:control=enter-frame >> xpath=//span[contains(text(),
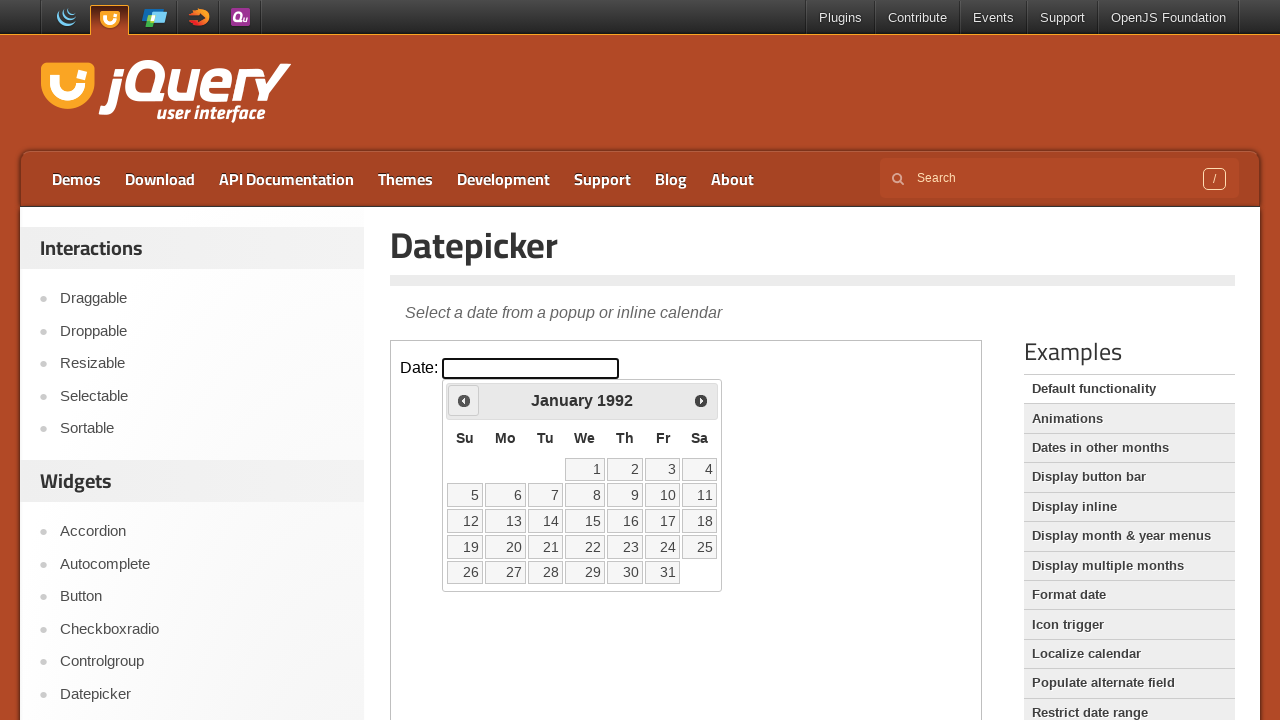

Retrieved updated calendar year: 1992
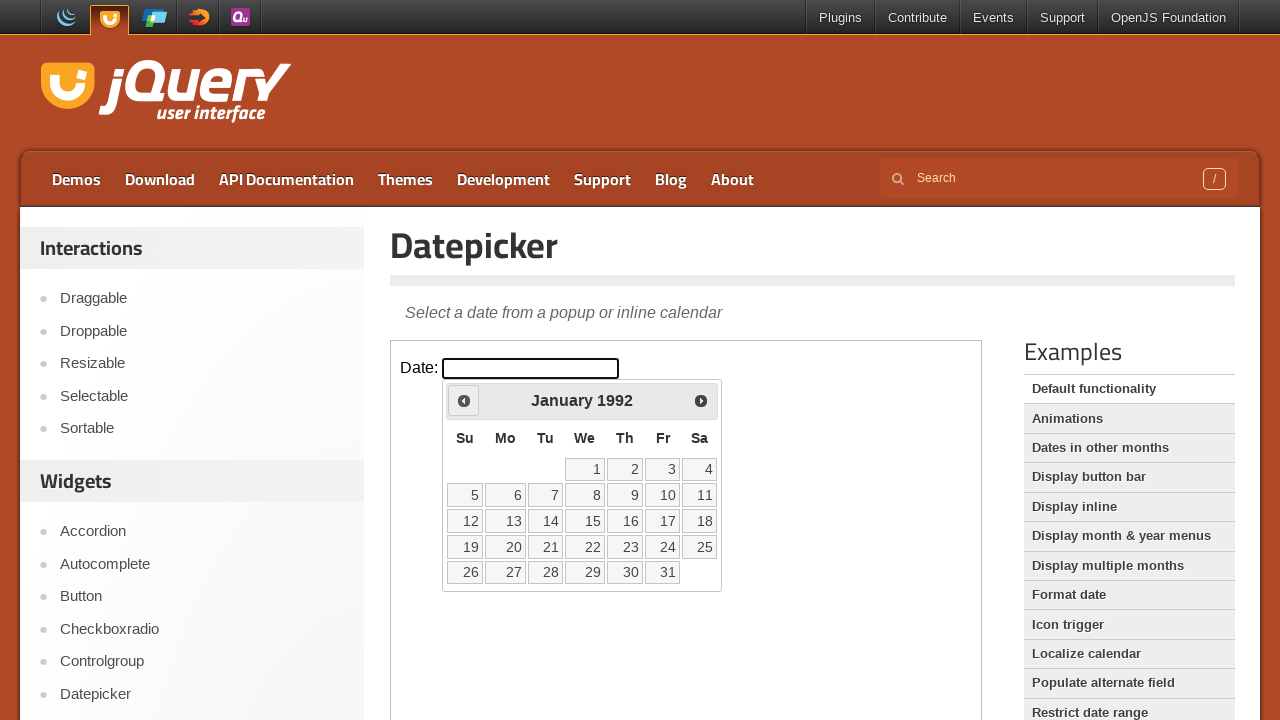

Clicked Previous button to navigate to earlier year at (464, 400) on iframe >> nth=0 >> internal:control=enter-frame >> xpath=//span[contains(text(),
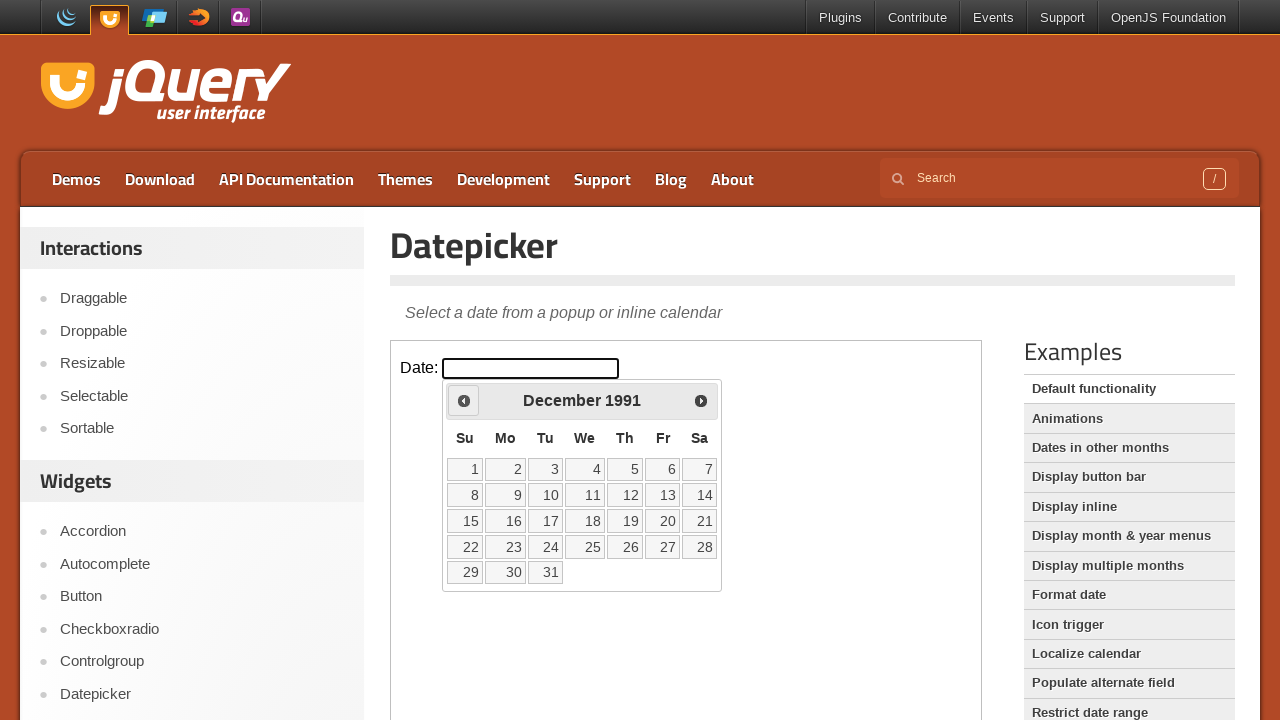

Retrieved updated calendar year: 1991
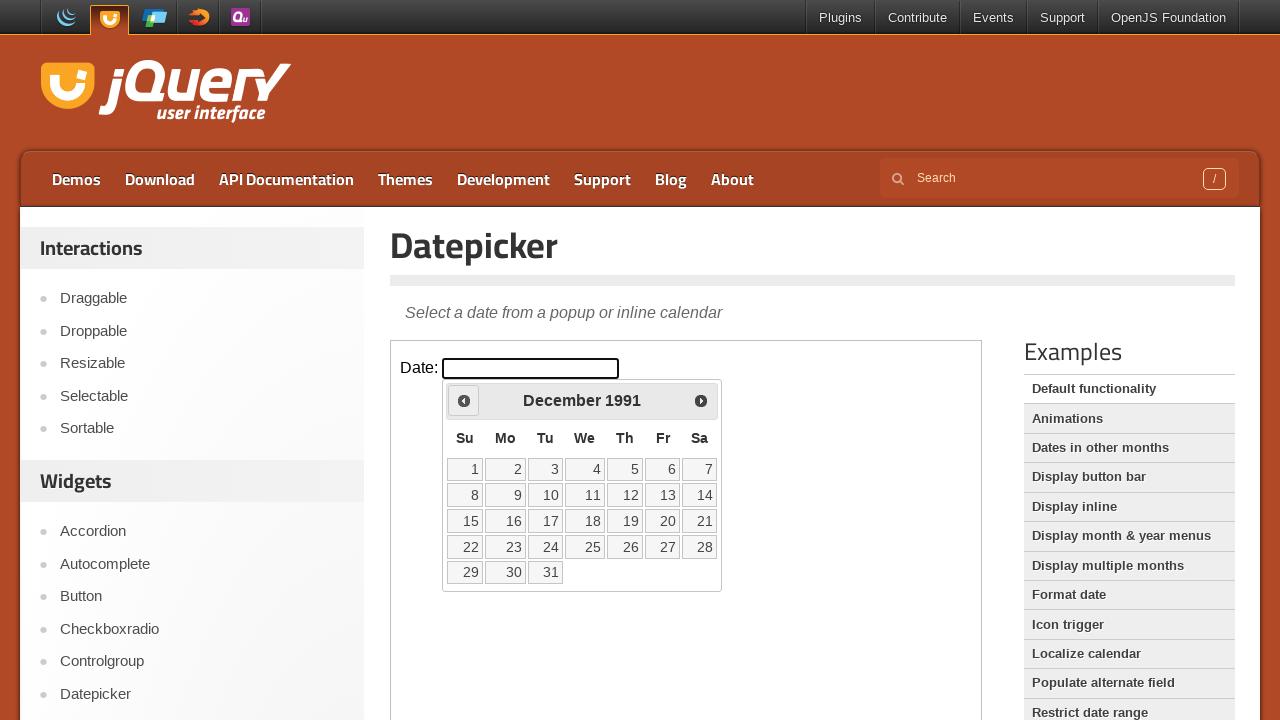

Clicked Previous button to navigate to earlier year at (464, 400) on iframe >> nth=0 >> internal:control=enter-frame >> xpath=//span[contains(text(),
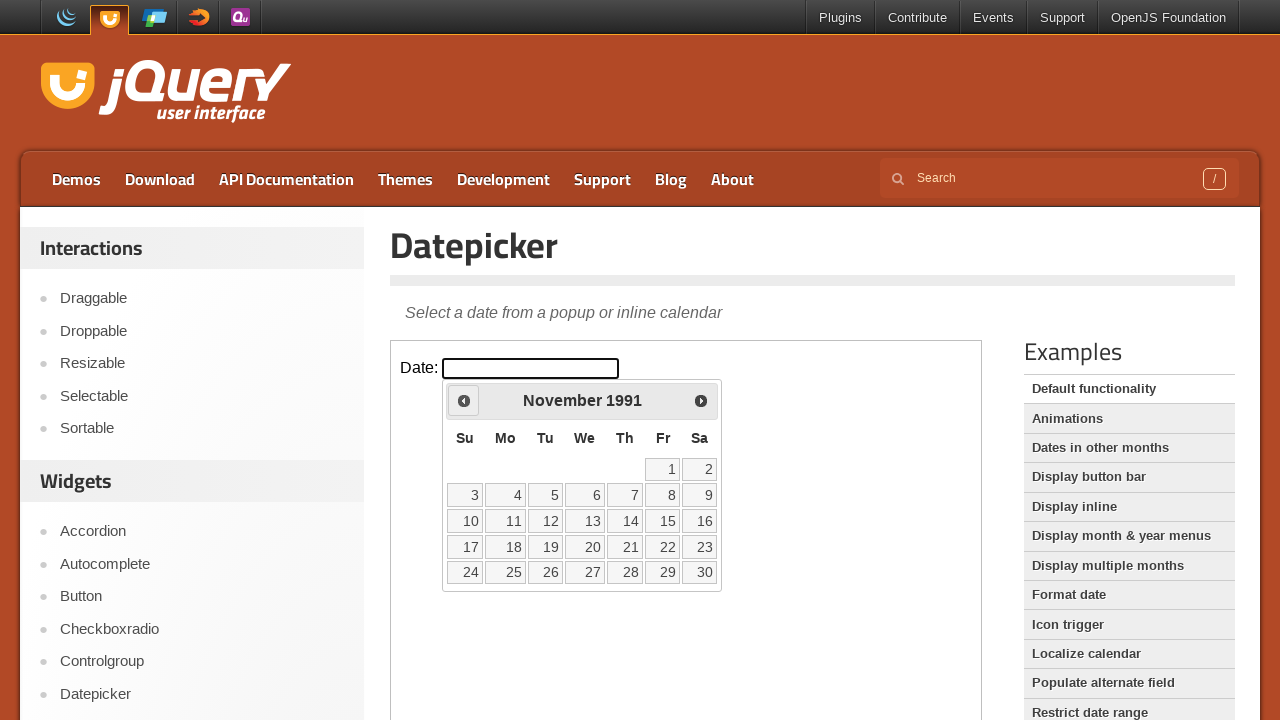

Retrieved updated calendar year: 1991
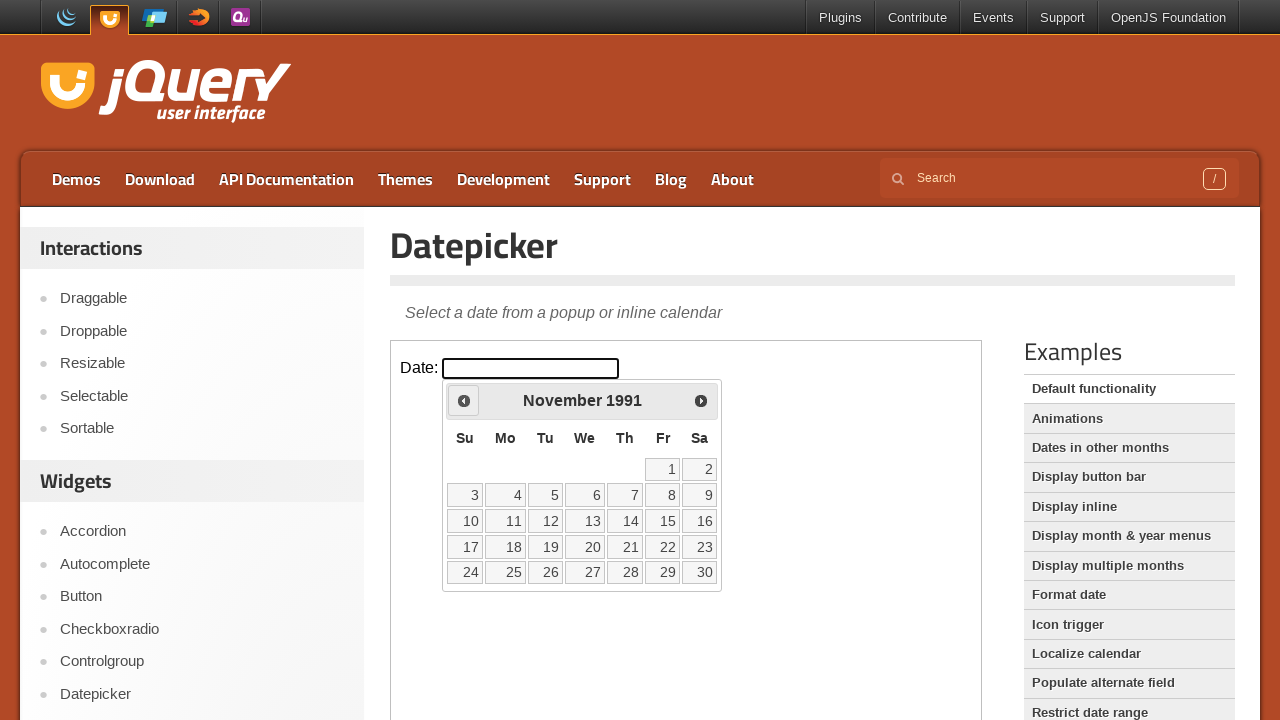

Clicked Previous button to navigate to earlier year at (464, 400) on iframe >> nth=0 >> internal:control=enter-frame >> xpath=//span[contains(text(),
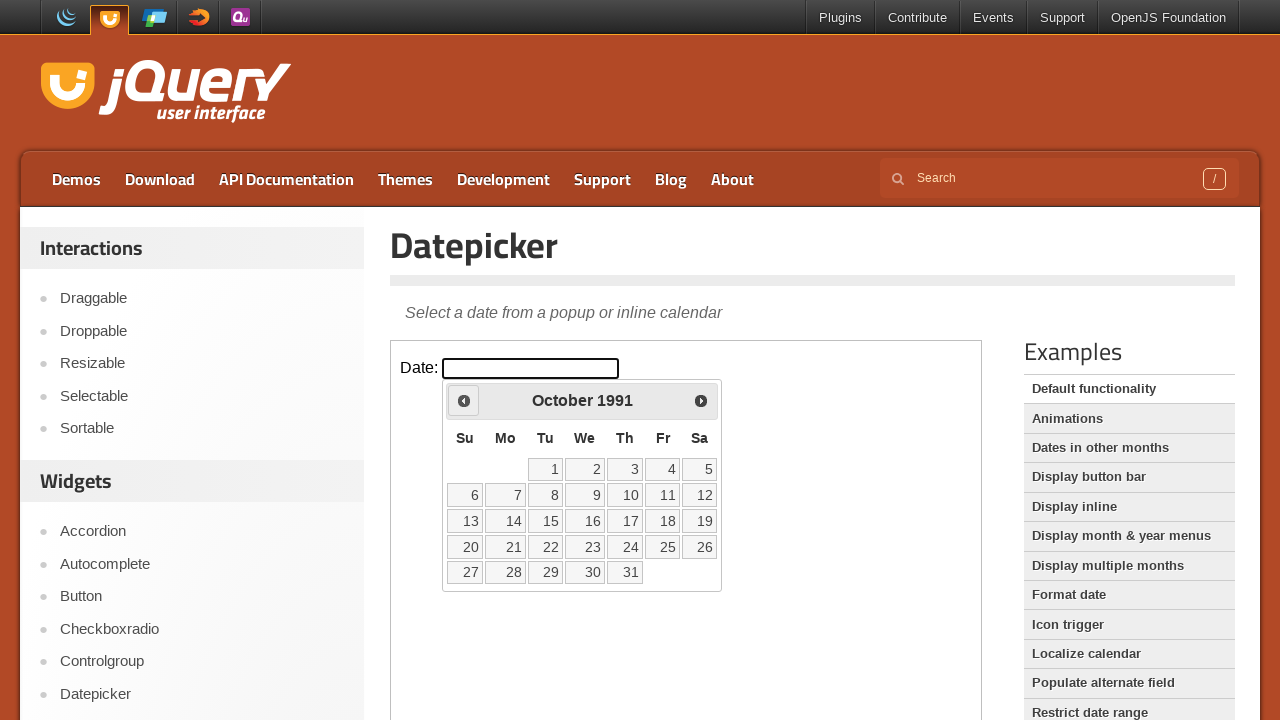

Retrieved updated calendar year: 1991
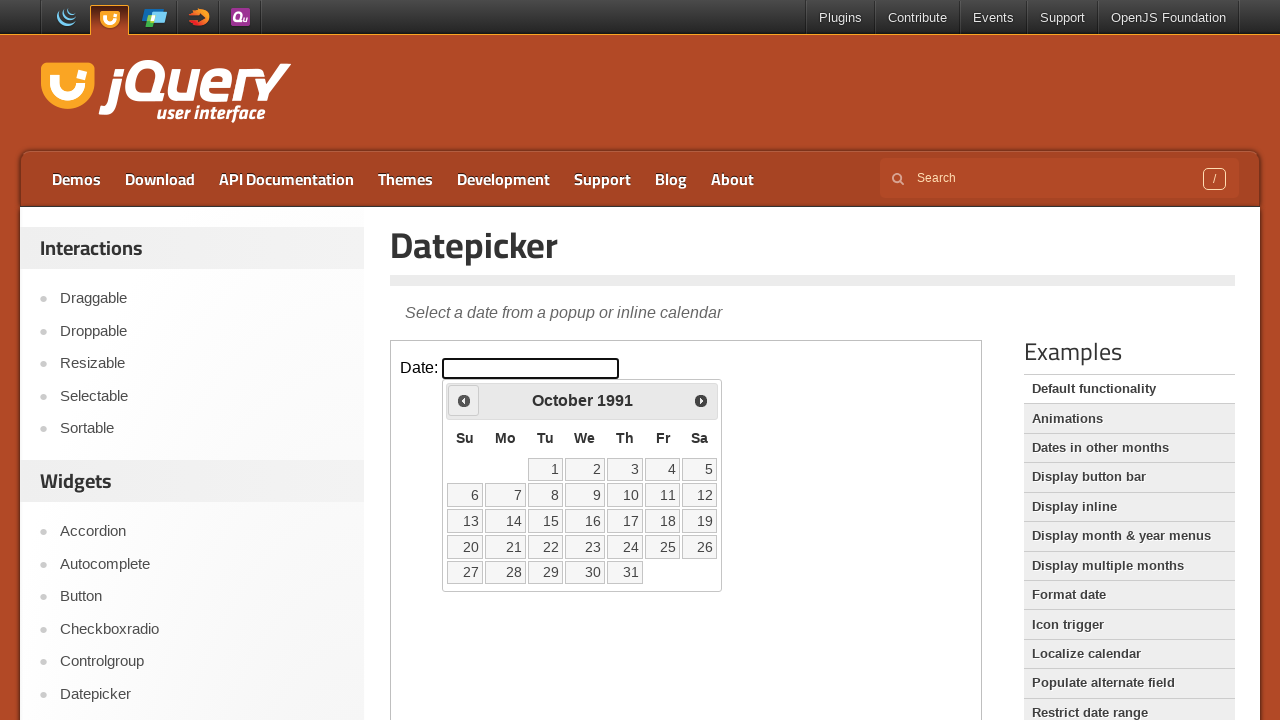

Clicked Previous button to navigate to earlier year at (464, 400) on iframe >> nth=0 >> internal:control=enter-frame >> xpath=//span[contains(text(),
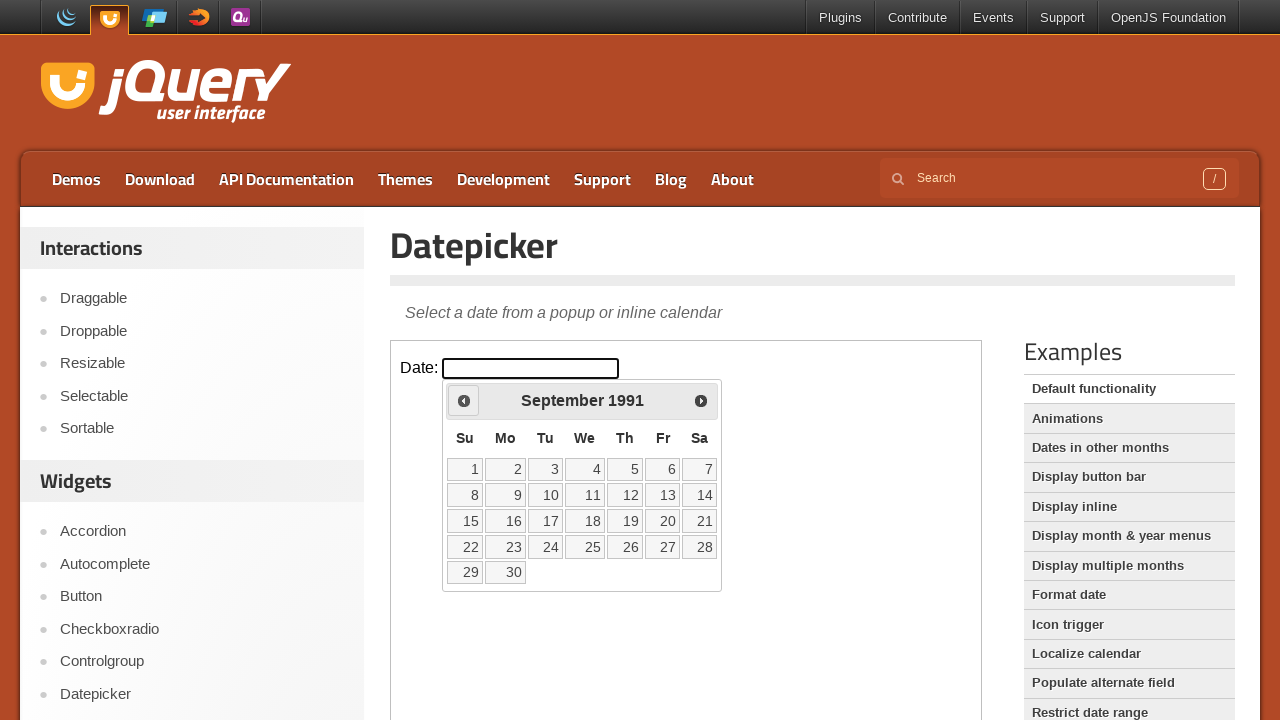

Retrieved updated calendar year: 1991
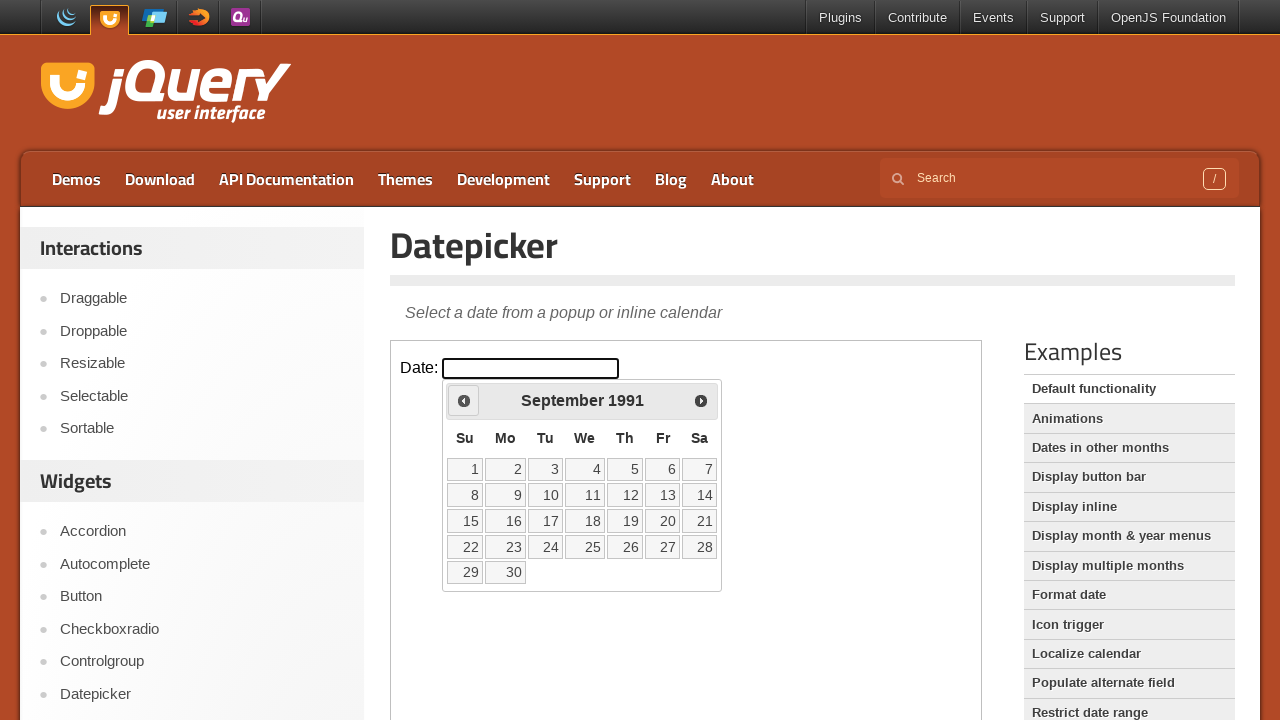

Clicked Previous button to navigate to earlier year at (464, 400) on iframe >> nth=0 >> internal:control=enter-frame >> xpath=//span[contains(text(),
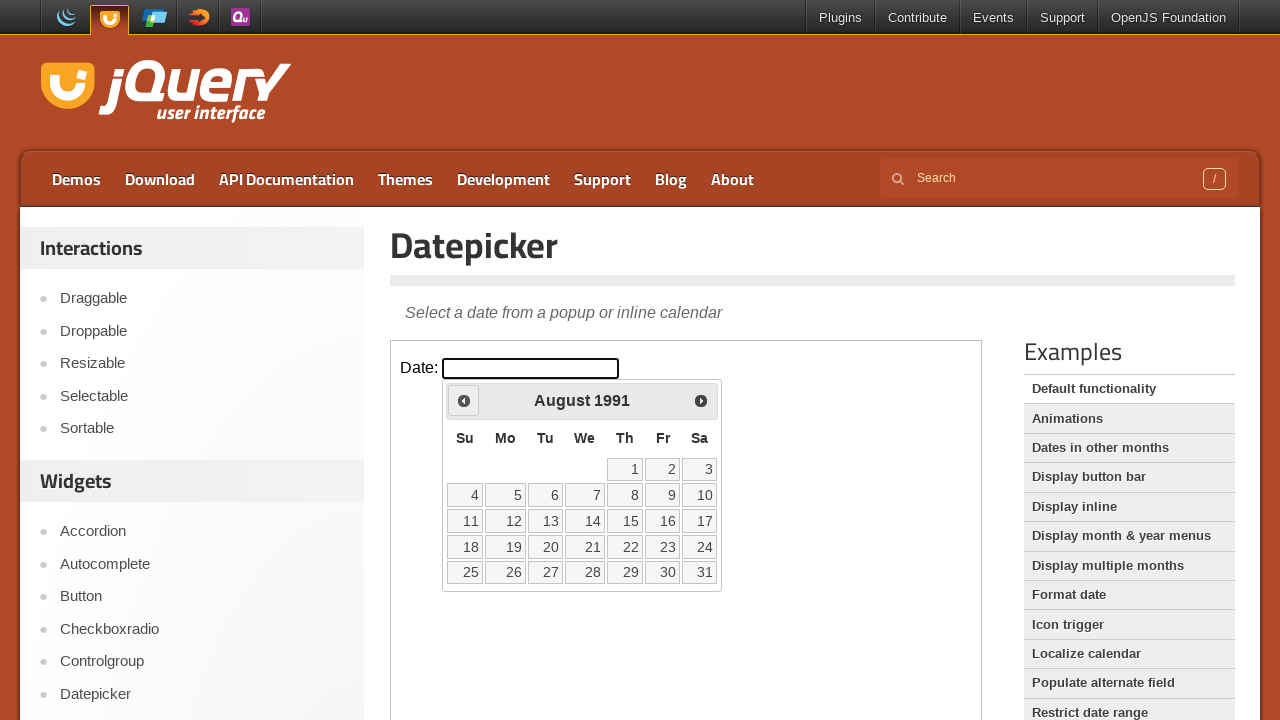

Retrieved updated calendar year: 1991
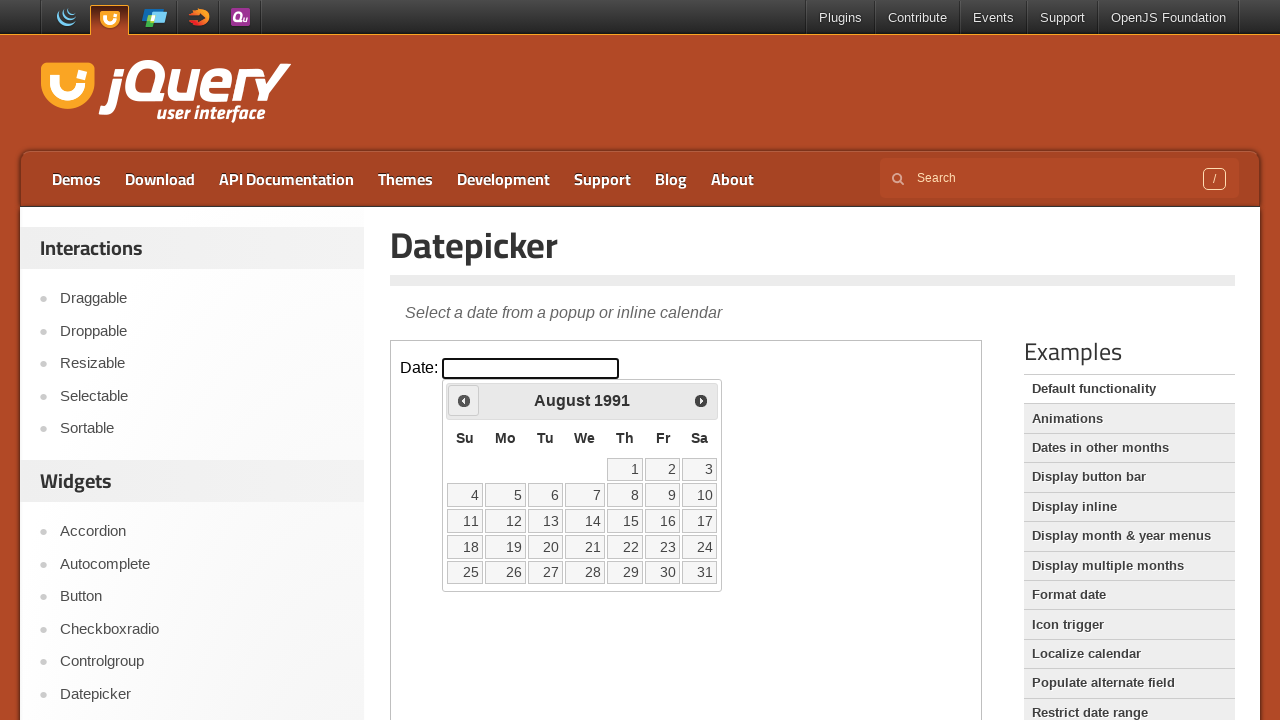

Clicked Previous button to navigate to earlier year at (464, 400) on iframe >> nth=0 >> internal:control=enter-frame >> xpath=//span[contains(text(),
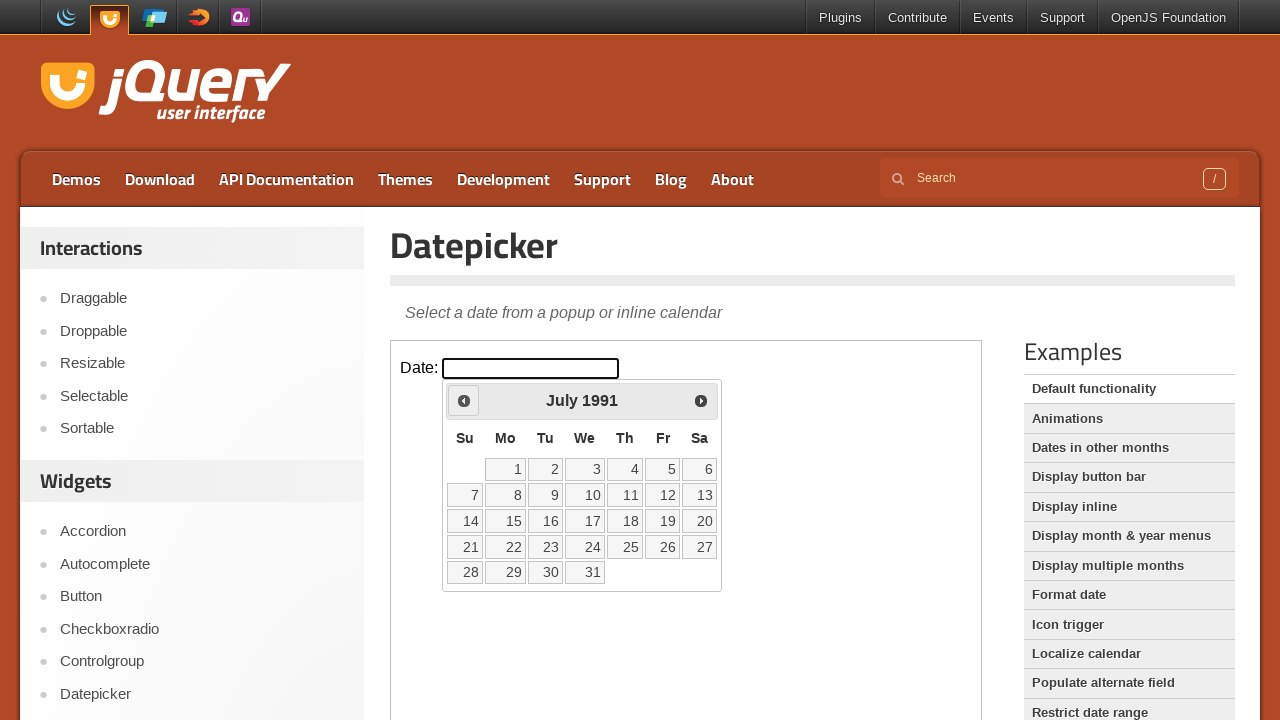

Retrieved updated calendar year: 1991
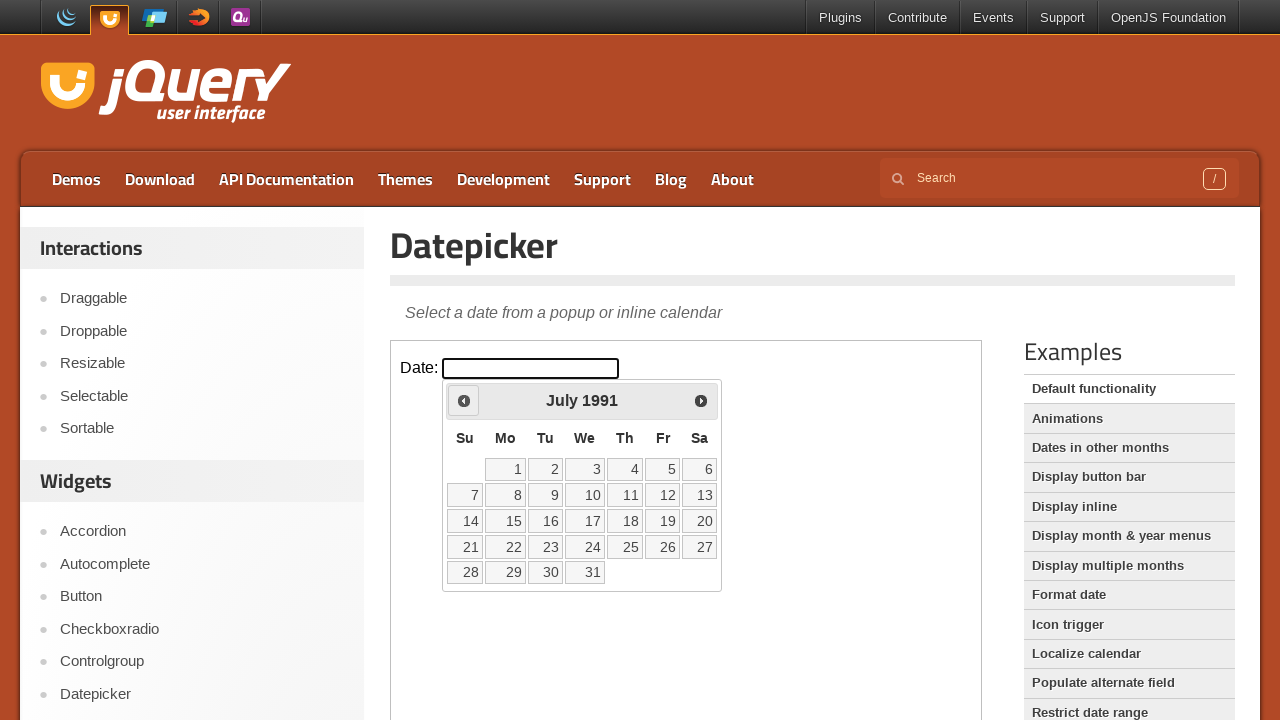

Clicked Previous button to navigate to earlier year at (464, 400) on iframe >> nth=0 >> internal:control=enter-frame >> xpath=//span[contains(text(),
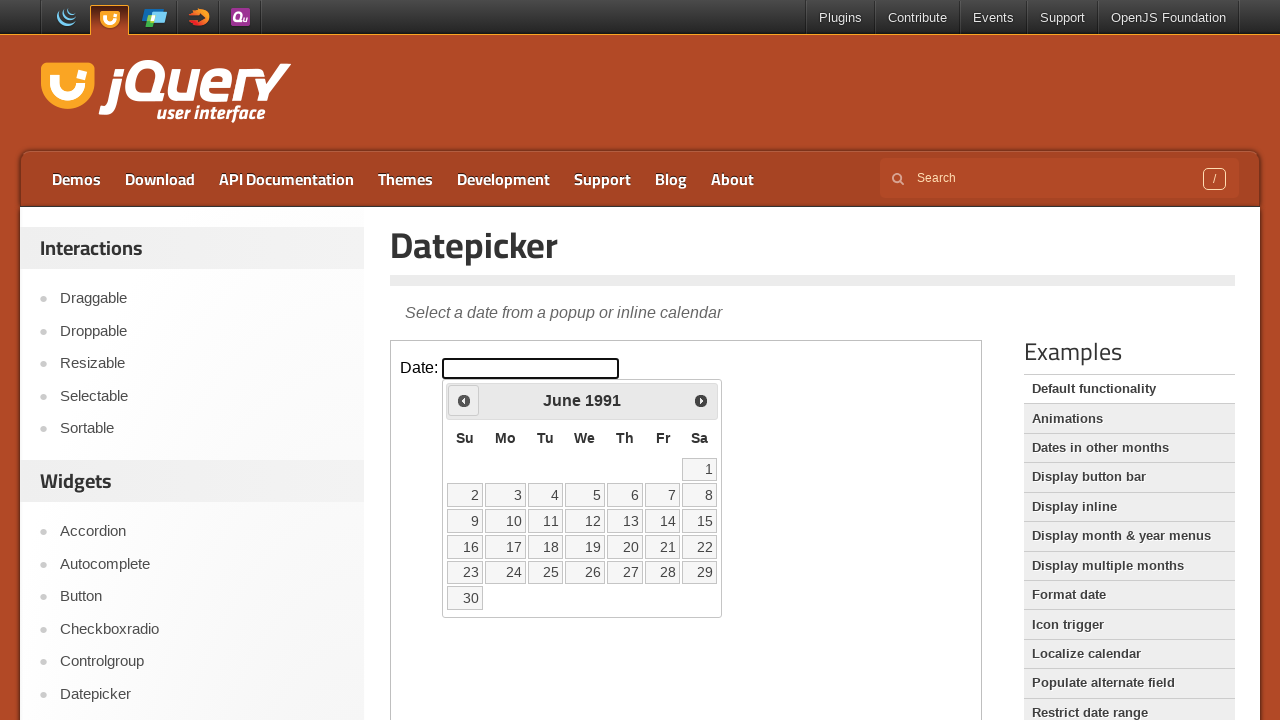

Retrieved updated calendar year: 1991
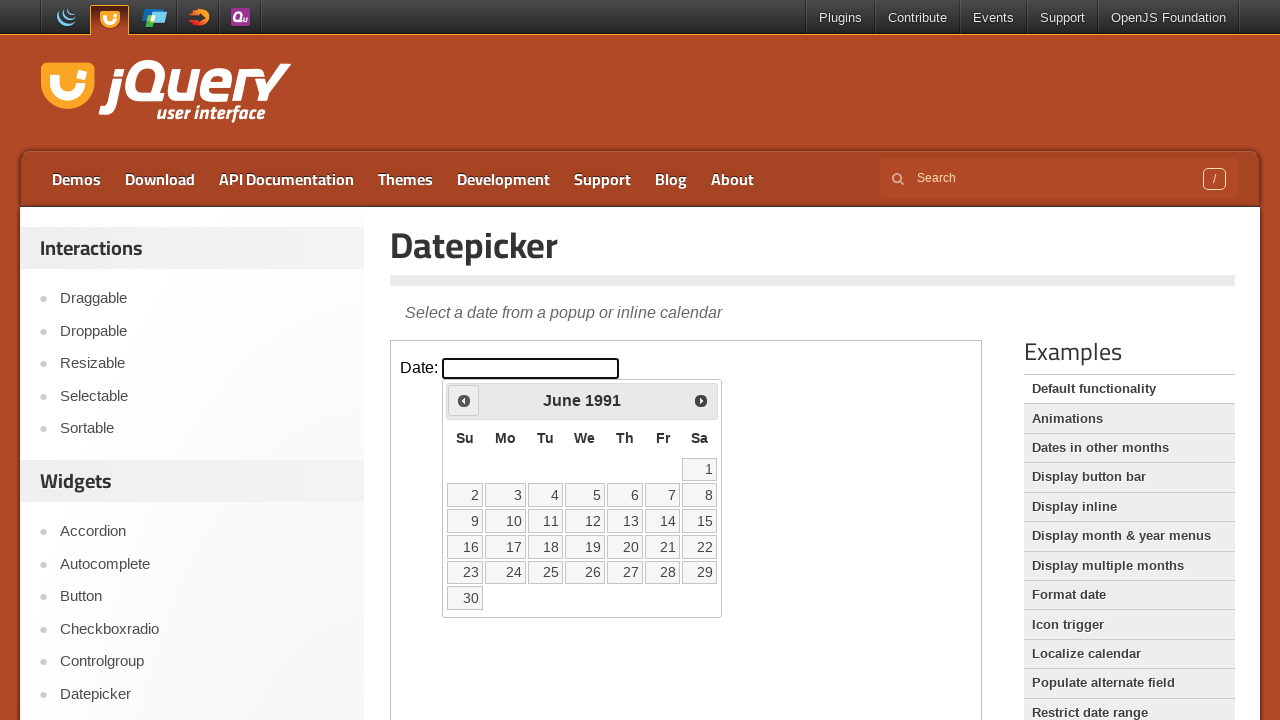

Clicked Previous button to navigate to earlier year at (464, 400) on iframe >> nth=0 >> internal:control=enter-frame >> xpath=//span[contains(text(),
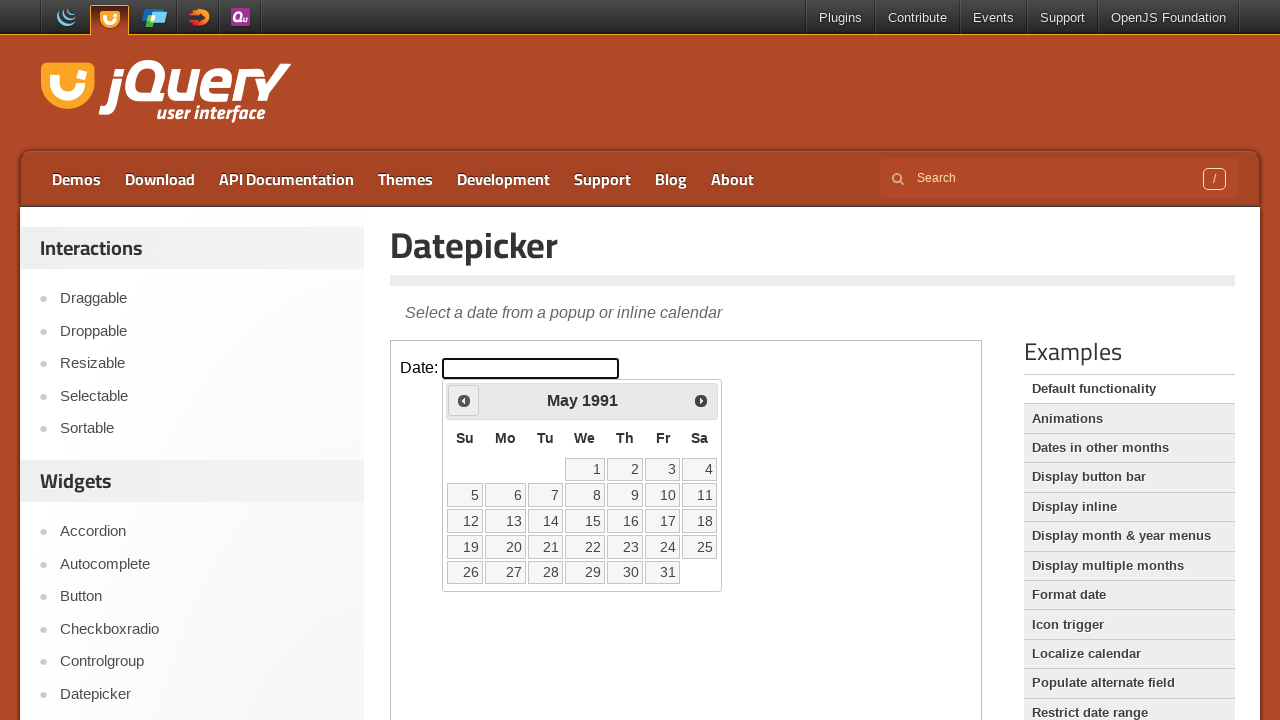

Retrieved updated calendar year: 1991
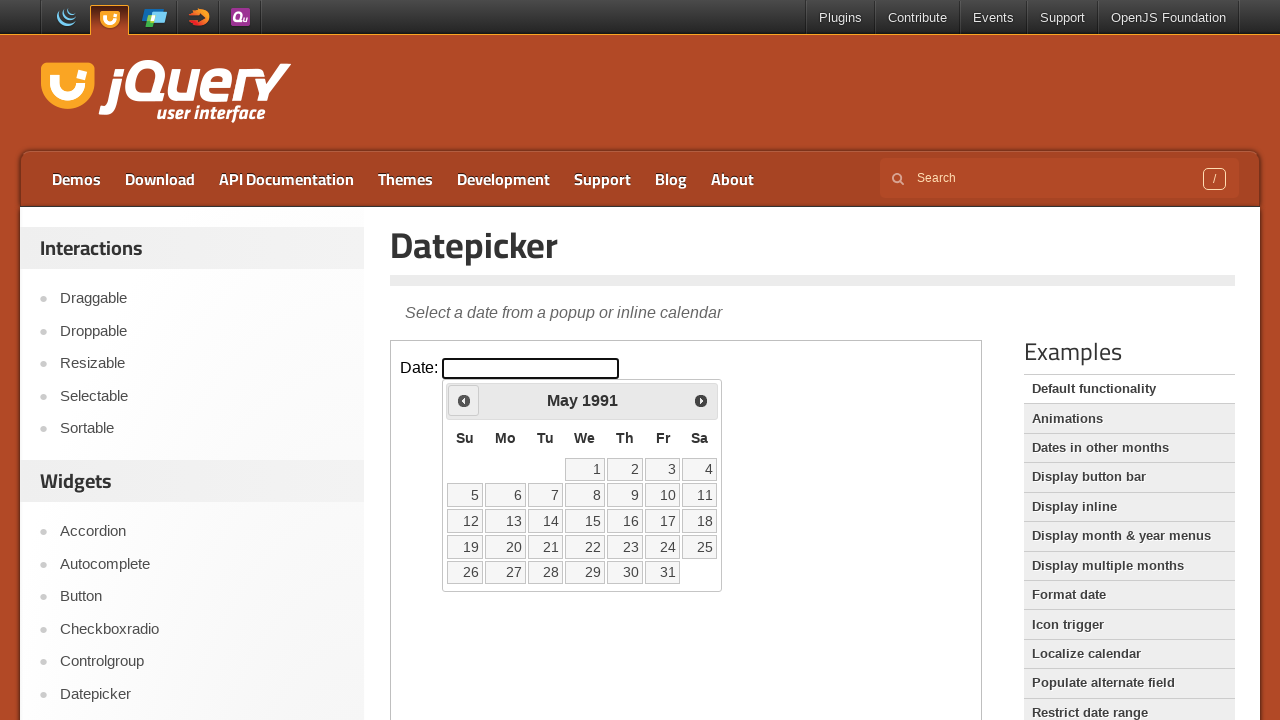

Clicked Previous button to navigate to earlier year at (464, 400) on iframe >> nth=0 >> internal:control=enter-frame >> xpath=//span[contains(text(),
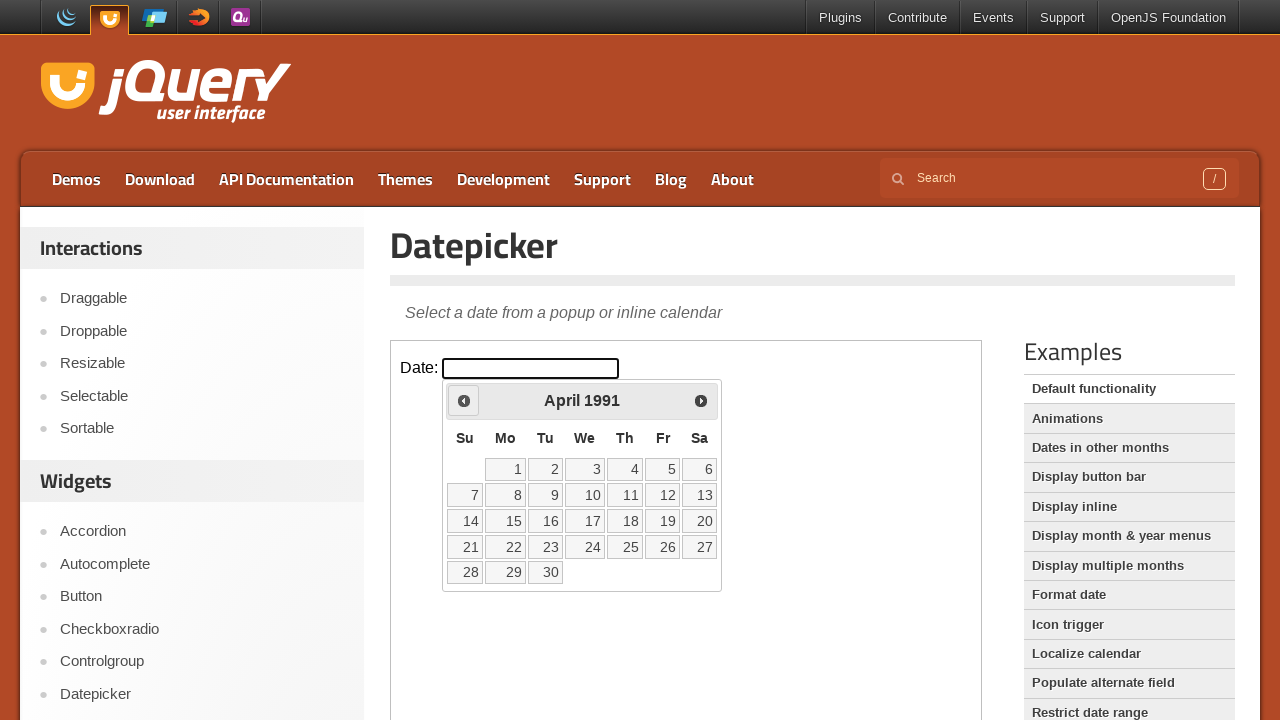

Retrieved updated calendar year: 1991
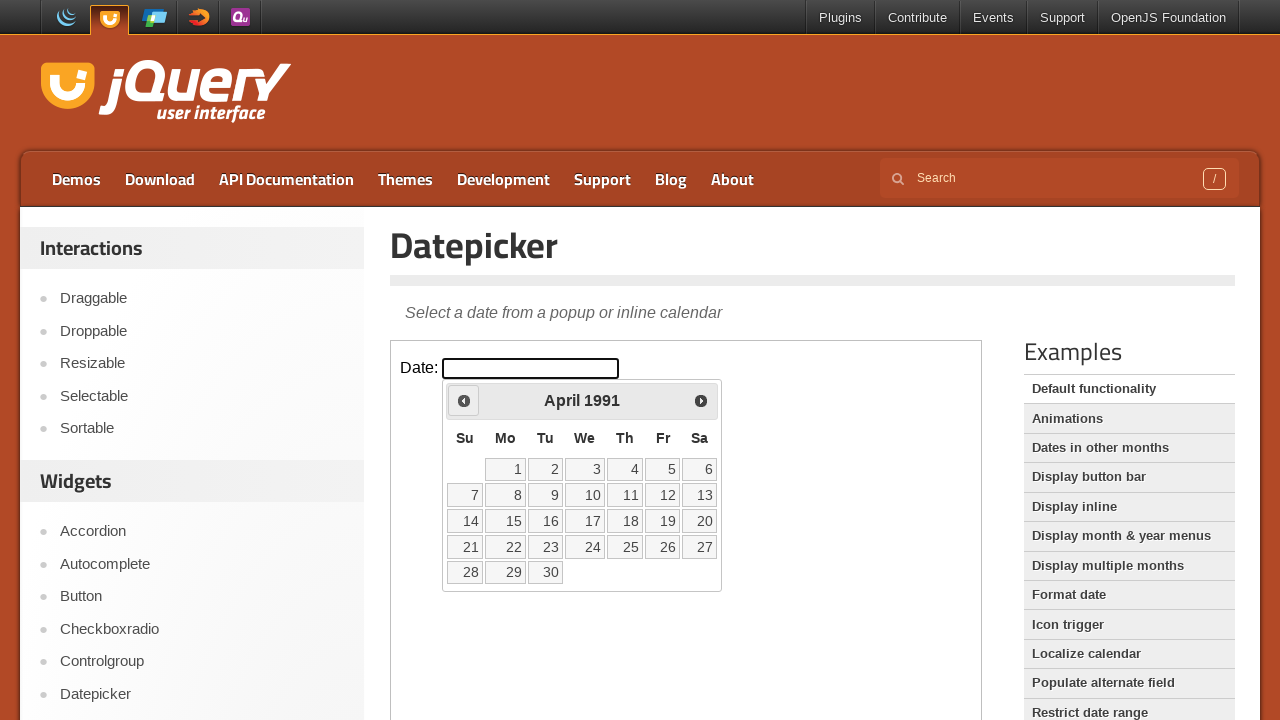

Clicked Previous button to navigate to earlier year at (464, 400) on iframe >> nth=0 >> internal:control=enter-frame >> xpath=//span[contains(text(),
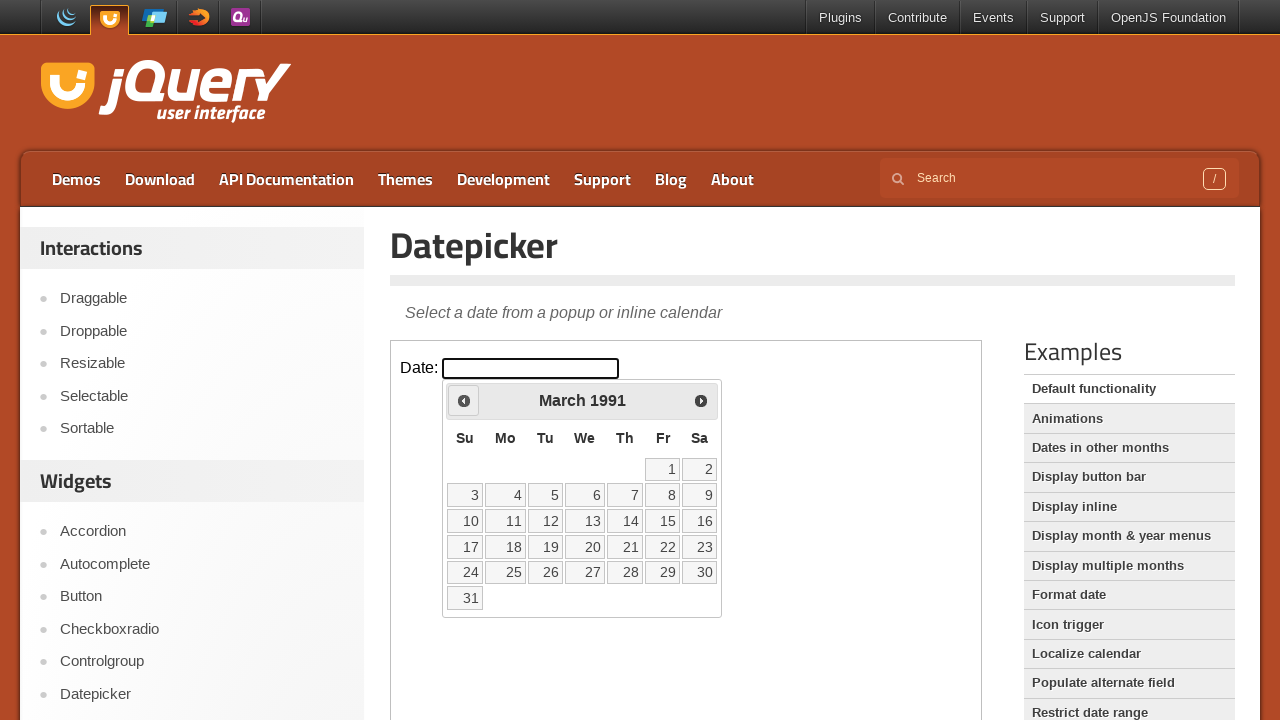

Retrieved updated calendar year: 1991
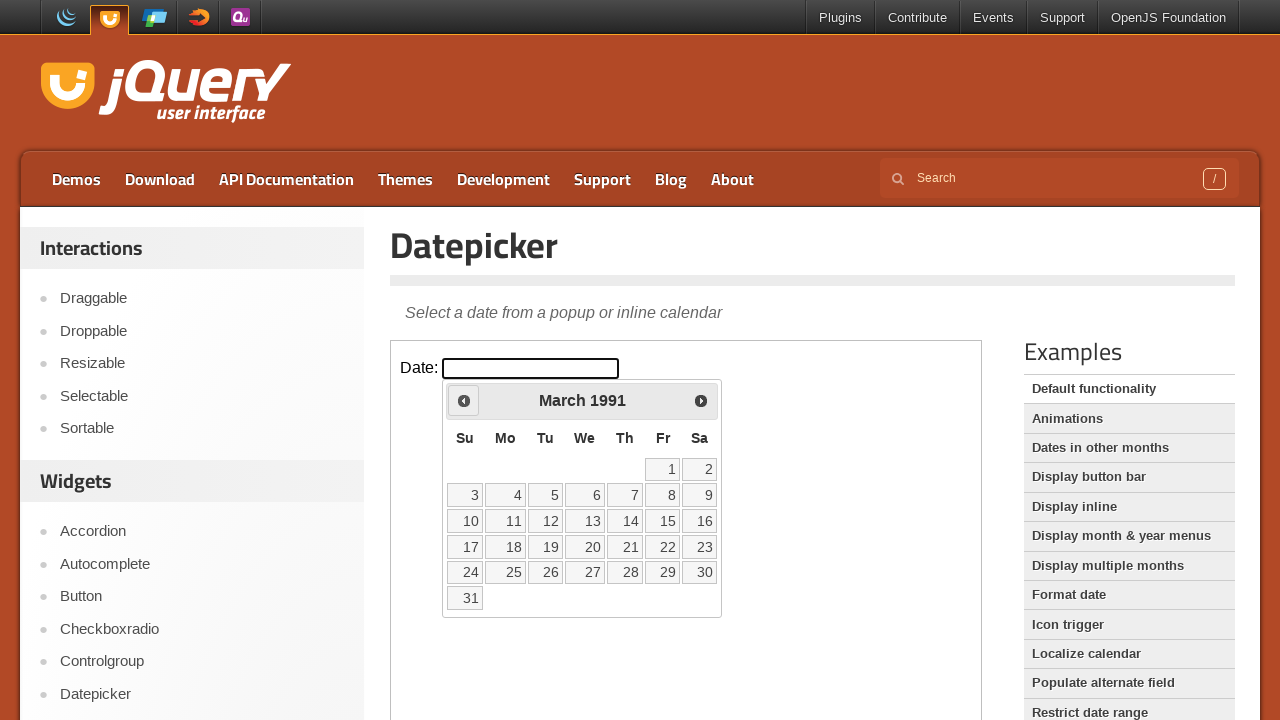

Clicked Previous button to navigate to earlier year at (464, 400) on iframe >> nth=0 >> internal:control=enter-frame >> xpath=//span[contains(text(),
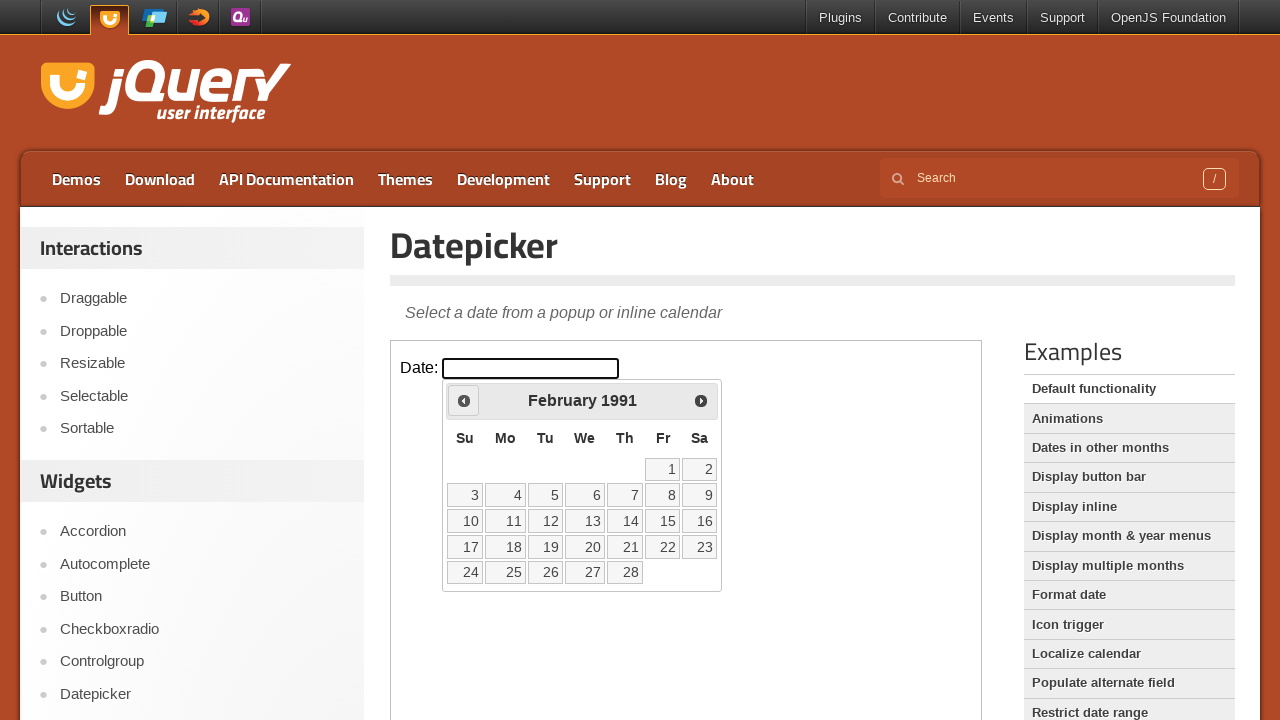

Retrieved updated calendar year: 1991
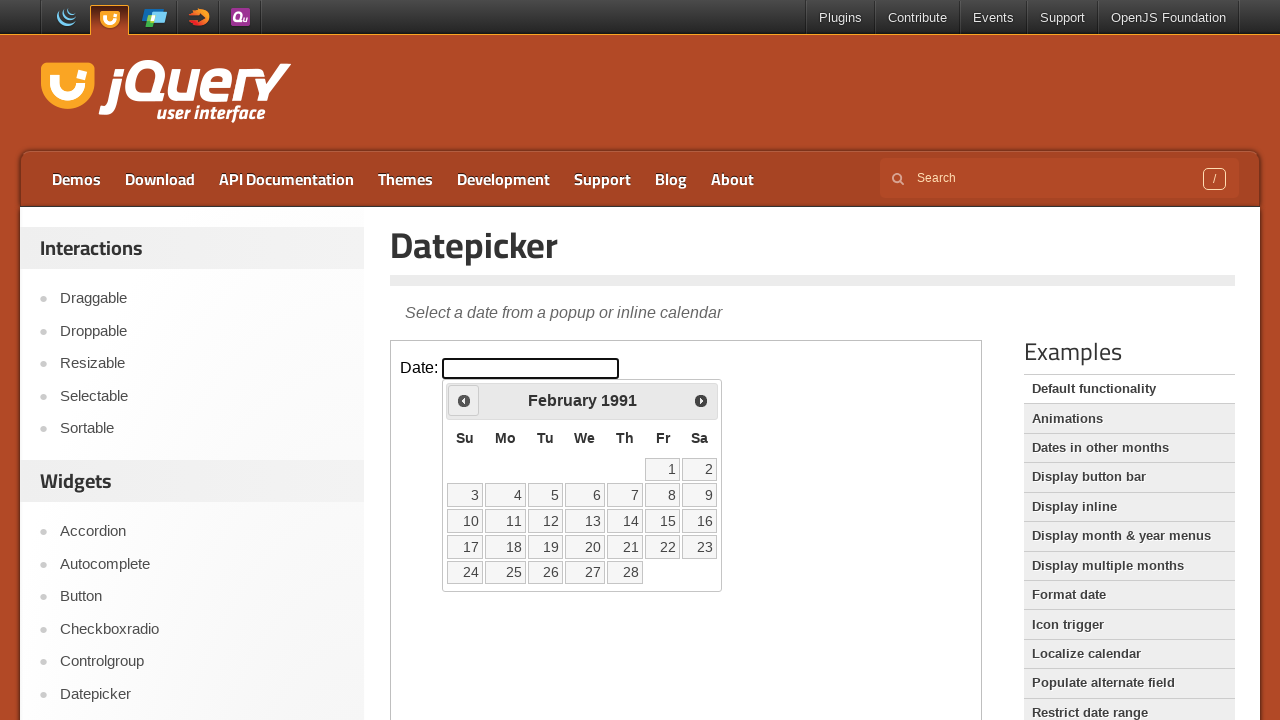

Clicked Previous button to navigate to earlier year at (464, 400) on iframe >> nth=0 >> internal:control=enter-frame >> xpath=//span[contains(text(),
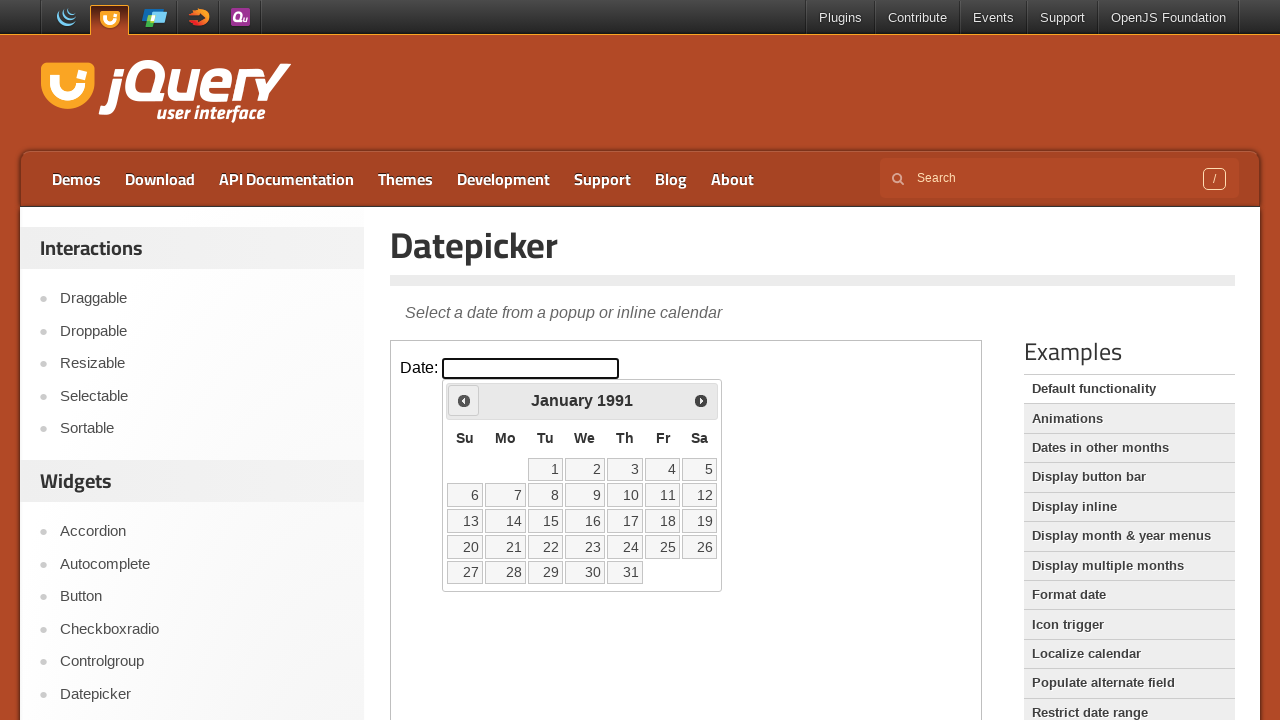

Retrieved updated calendar year: 1991
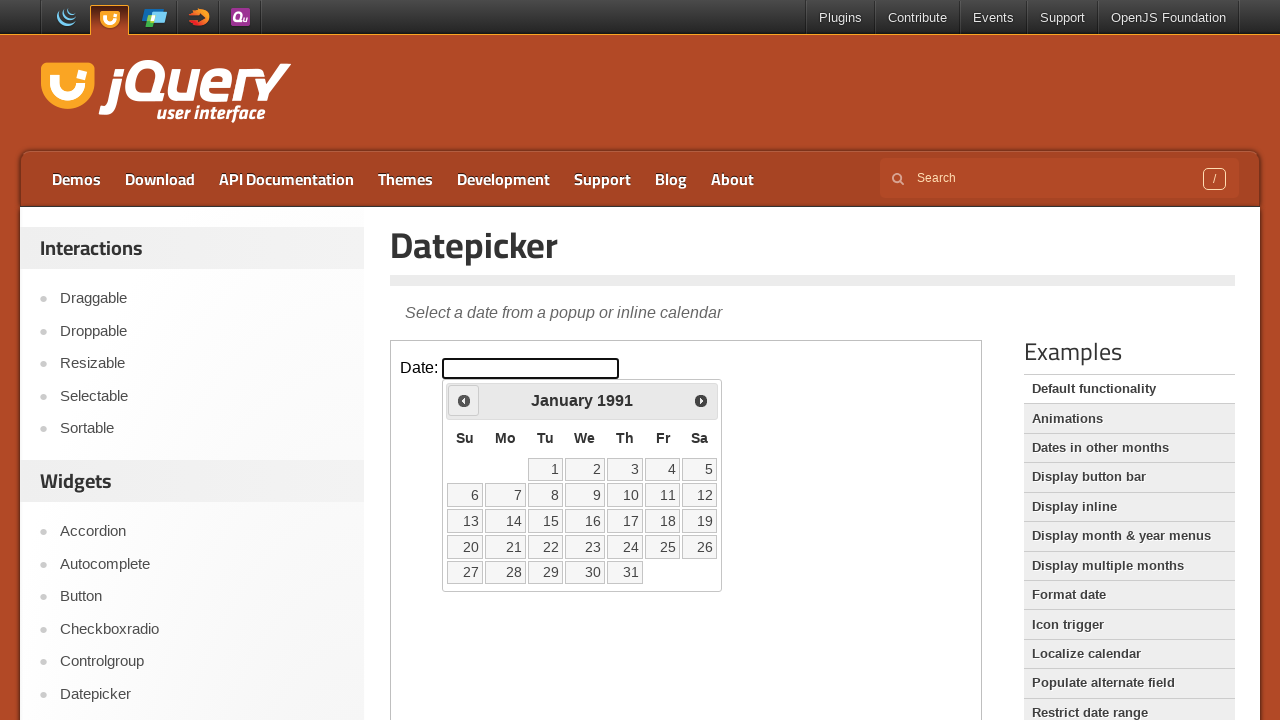

Clicked Previous button to navigate to earlier year at (464, 400) on iframe >> nth=0 >> internal:control=enter-frame >> xpath=//span[contains(text(),
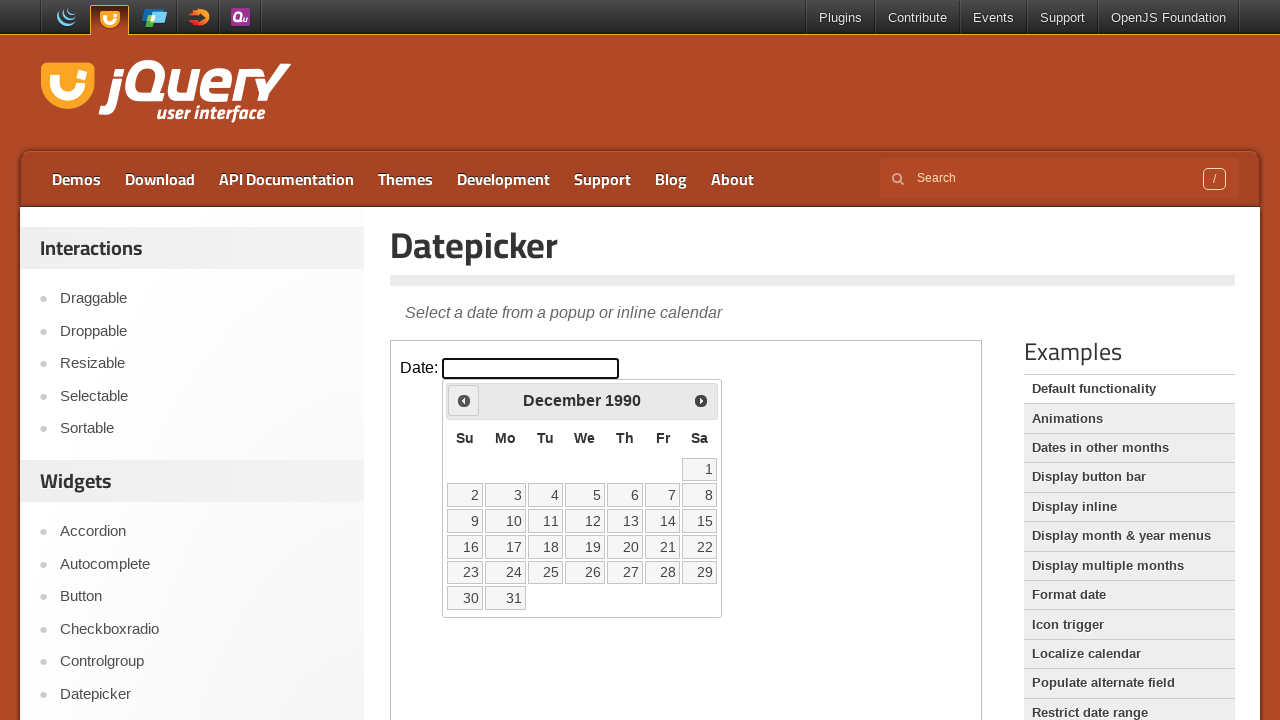

Retrieved updated calendar year: 1990
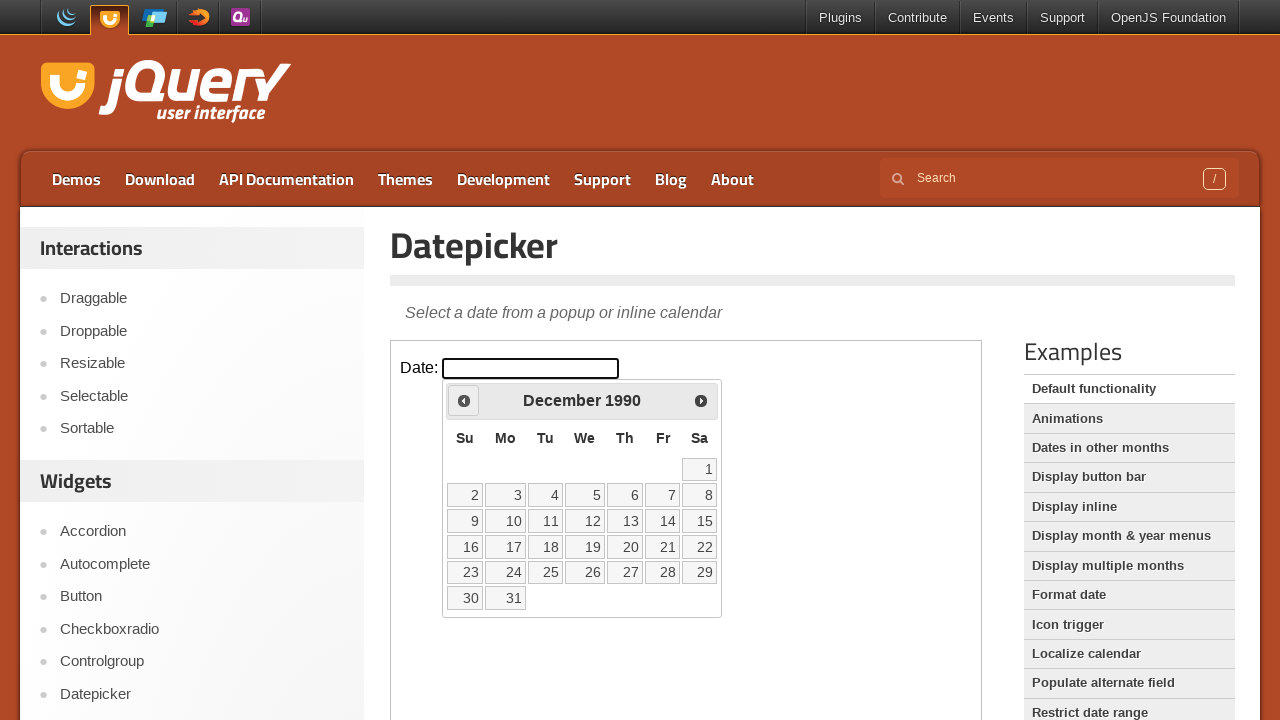

Clicked Previous button to navigate to earlier year at (464, 400) on iframe >> nth=0 >> internal:control=enter-frame >> xpath=//span[contains(text(),
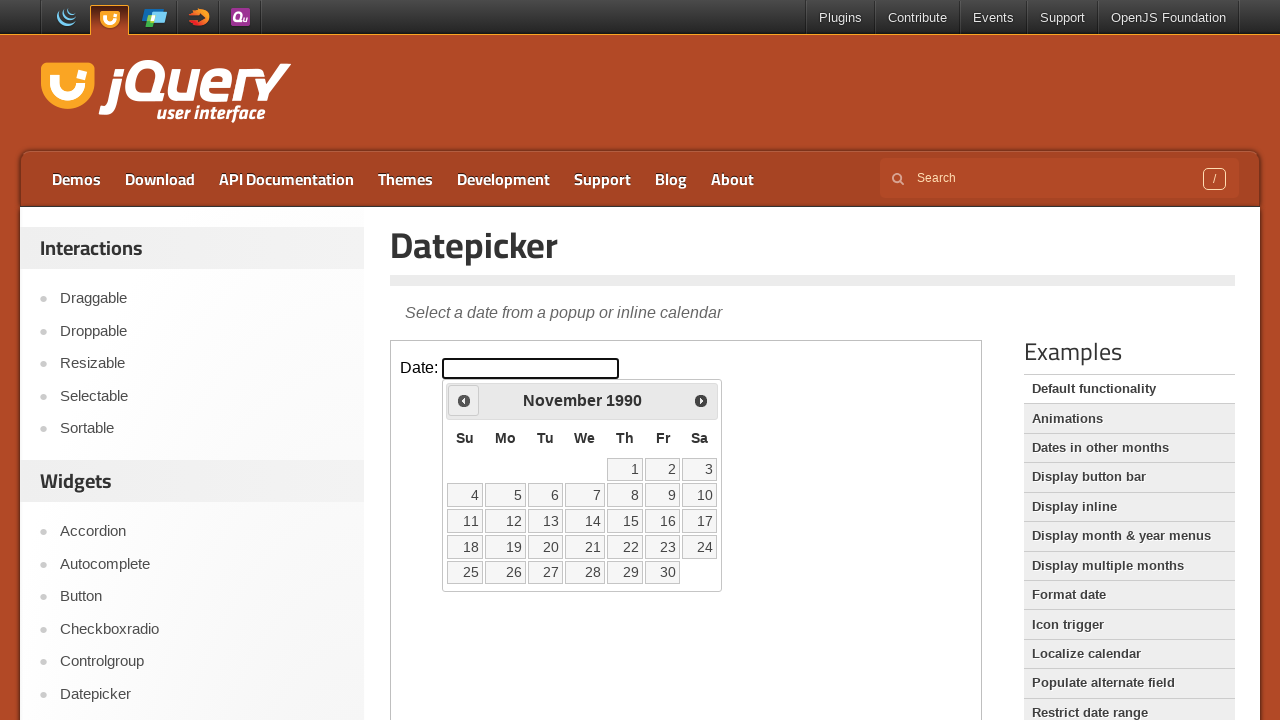

Retrieved updated calendar year: 1990
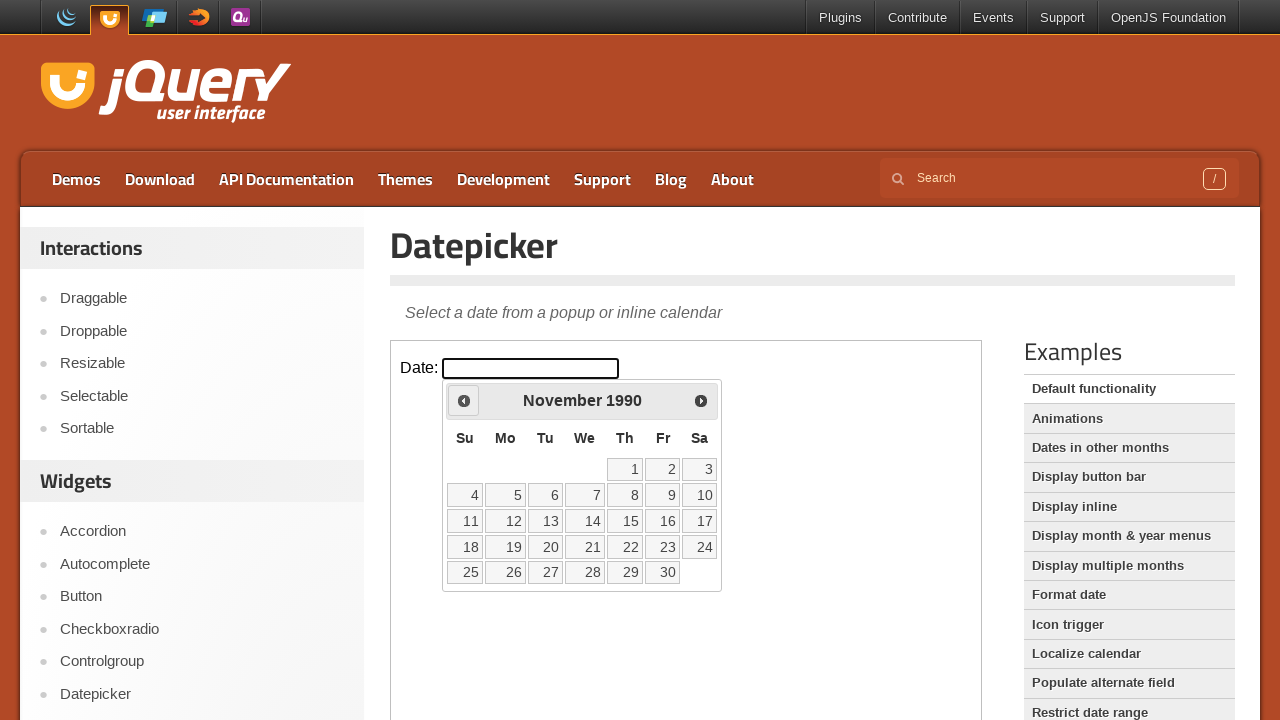

Clicked Previous button to navigate to earlier year at (464, 400) on iframe >> nth=0 >> internal:control=enter-frame >> xpath=//span[contains(text(),
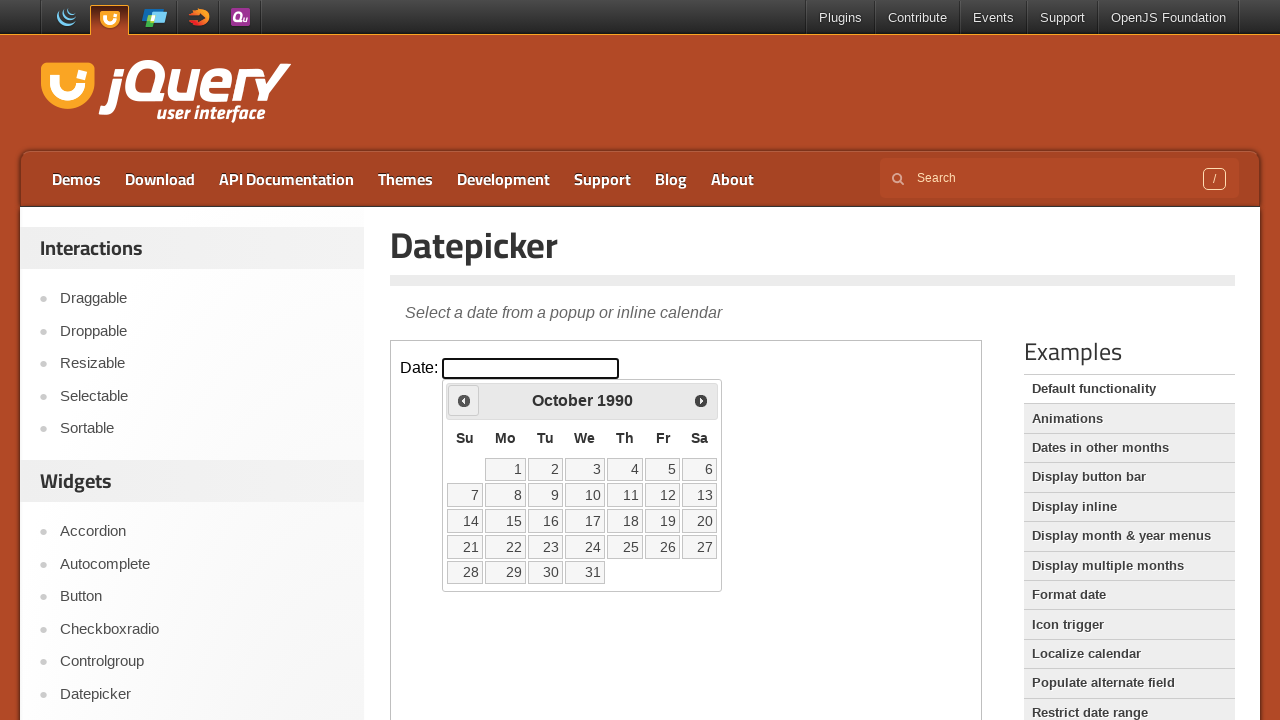

Retrieved updated calendar year: 1990
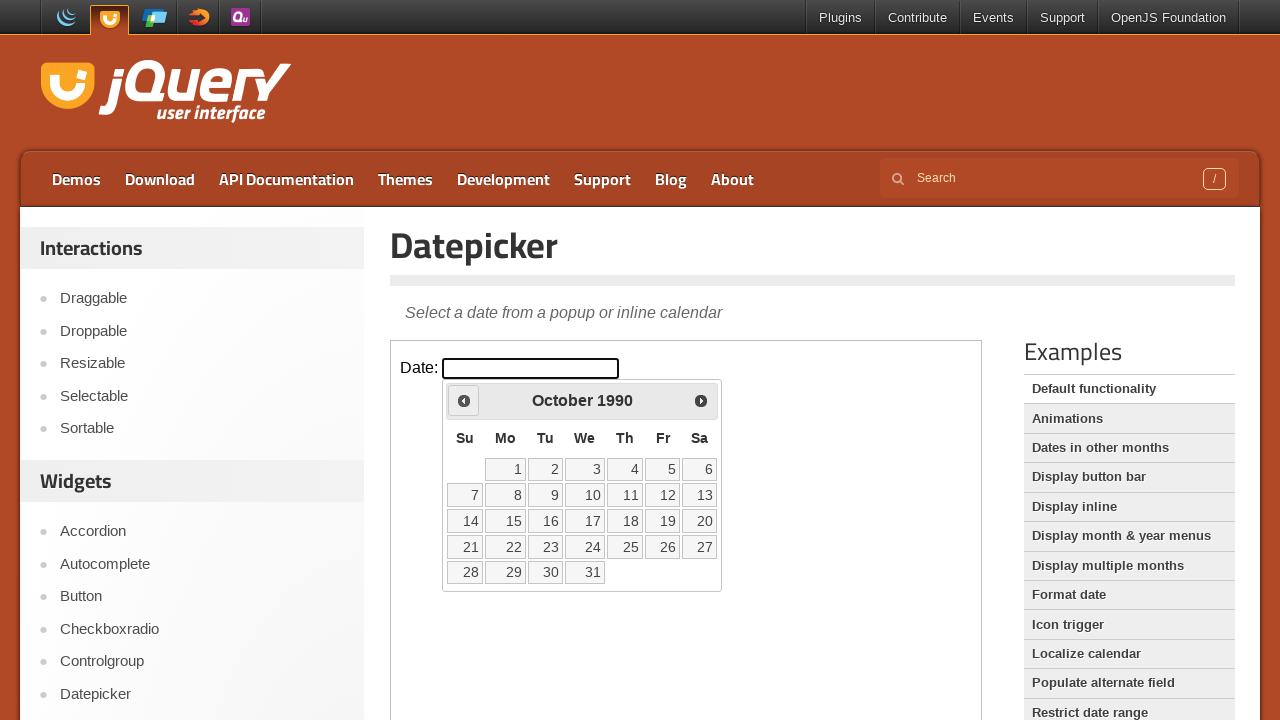

Clicked Previous button to navigate to earlier year at (464, 400) on iframe >> nth=0 >> internal:control=enter-frame >> xpath=//span[contains(text(),
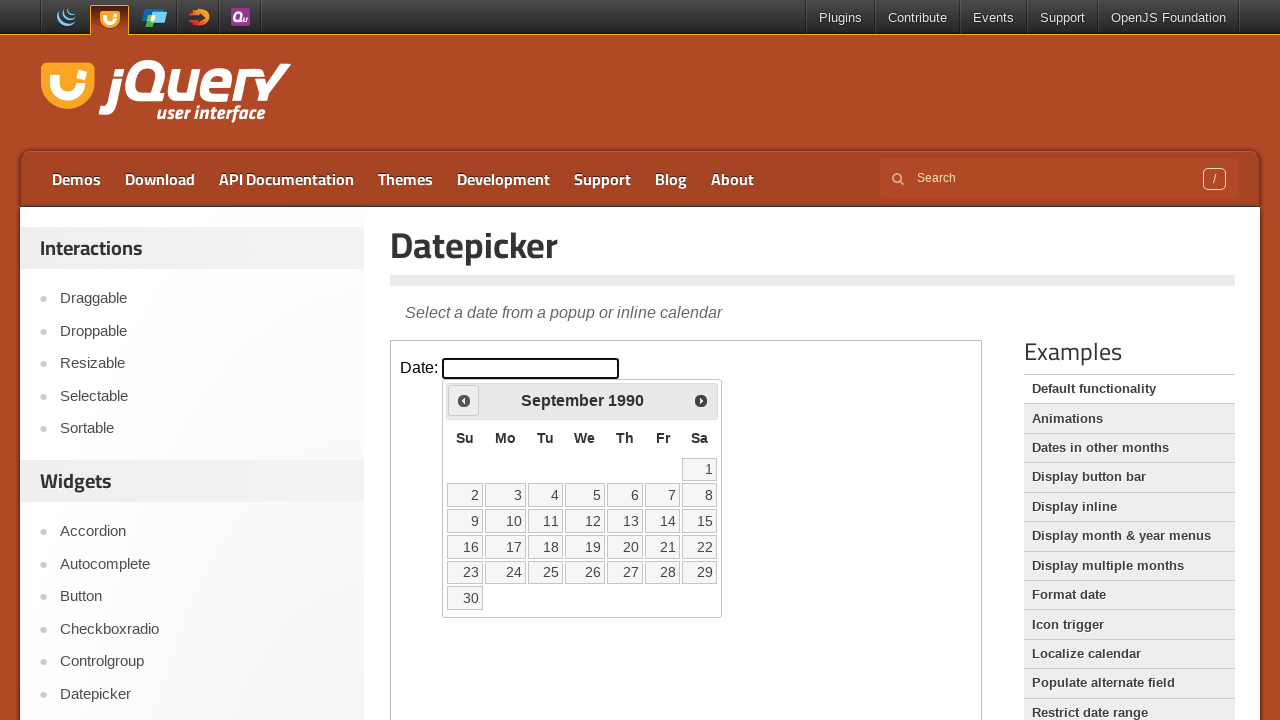

Retrieved updated calendar year: 1990
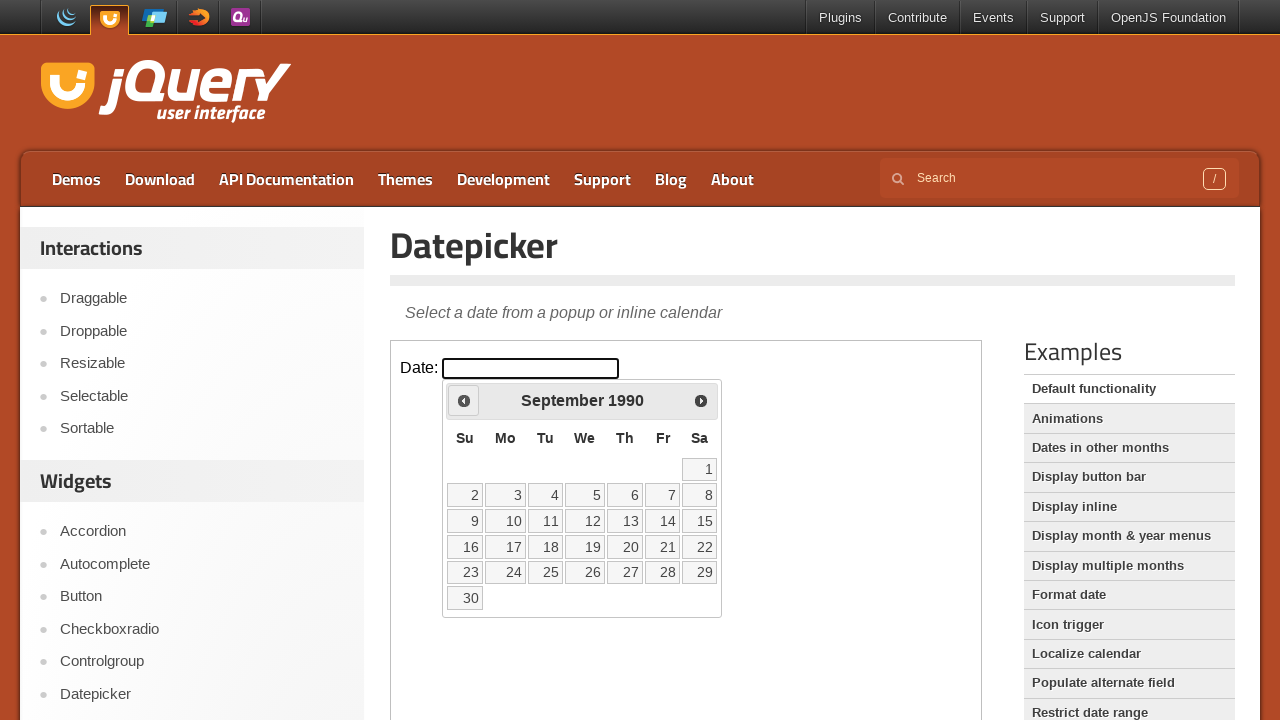

Clicked Previous button to navigate to earlier year at (464, 400) on iframe >> nth=0 >> internal:control=enter-frame >> xpath=//span[contains(text(),
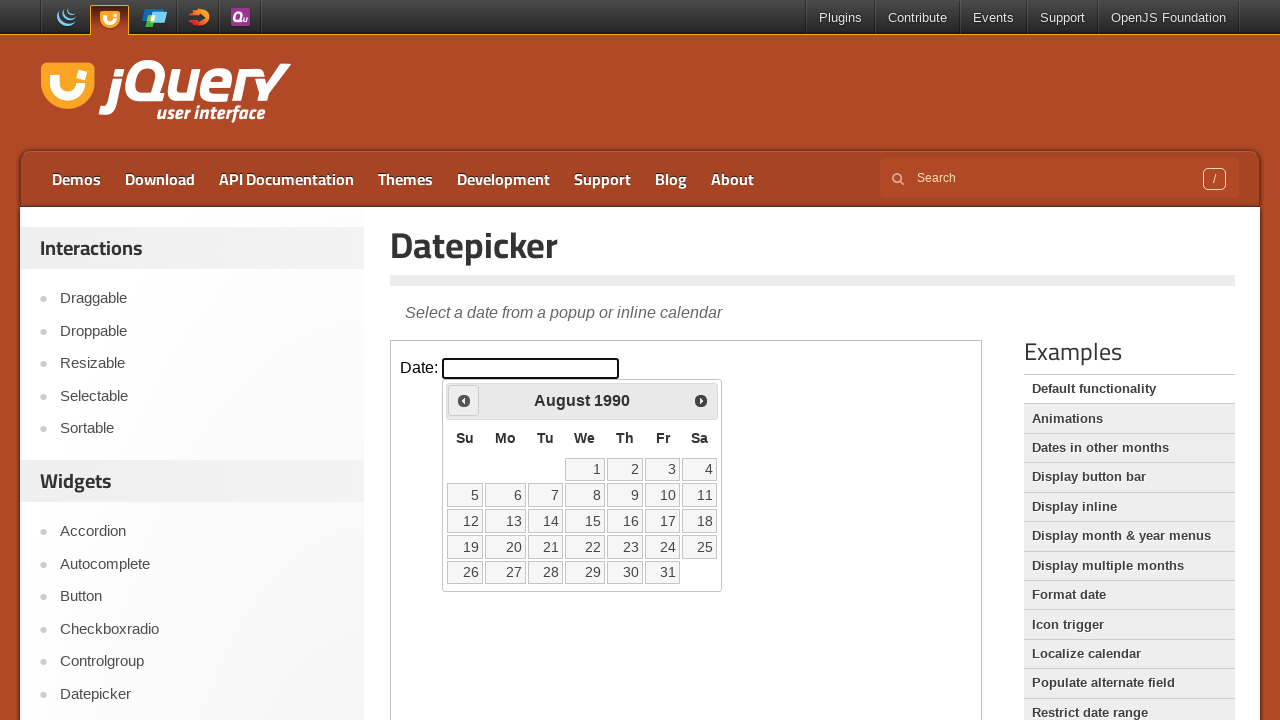

Retrieved updated calendar year: 1990
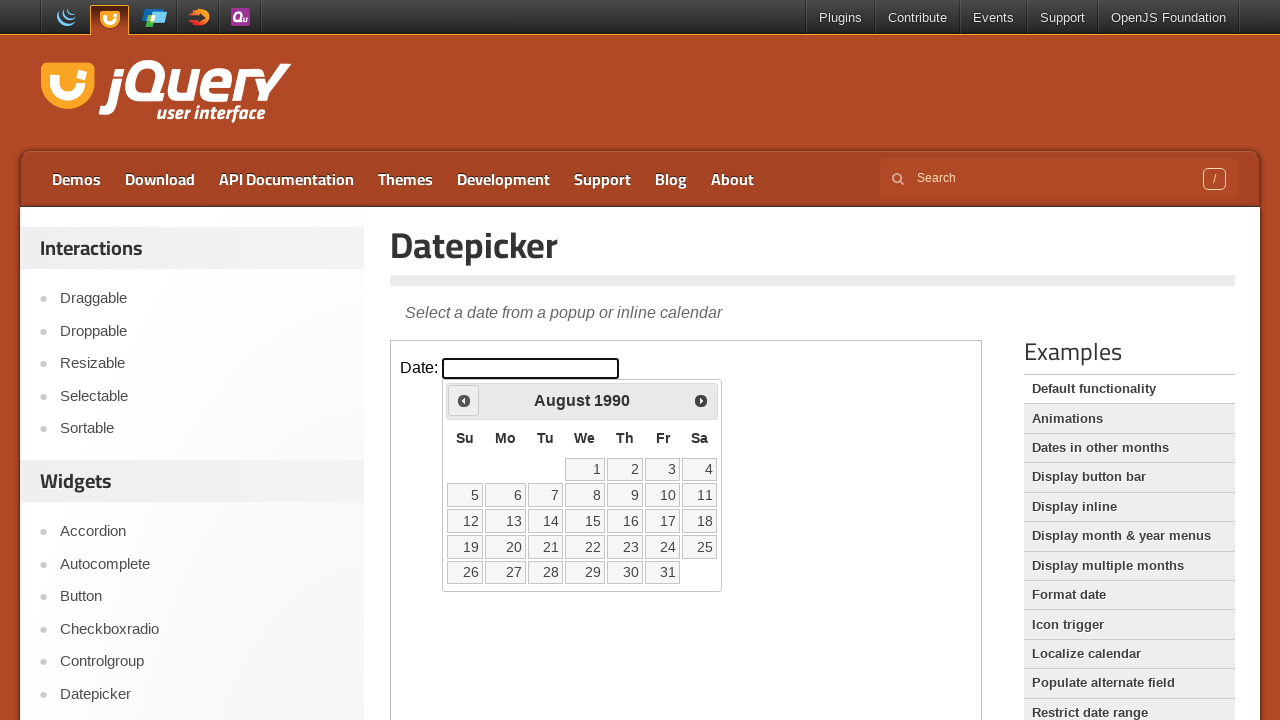

Clicked Previous button to navigate to earlier year at (464, 400) on iframe >> nth=0 >> internal:control=enter-frame >> xpath=//span[contains(text(),
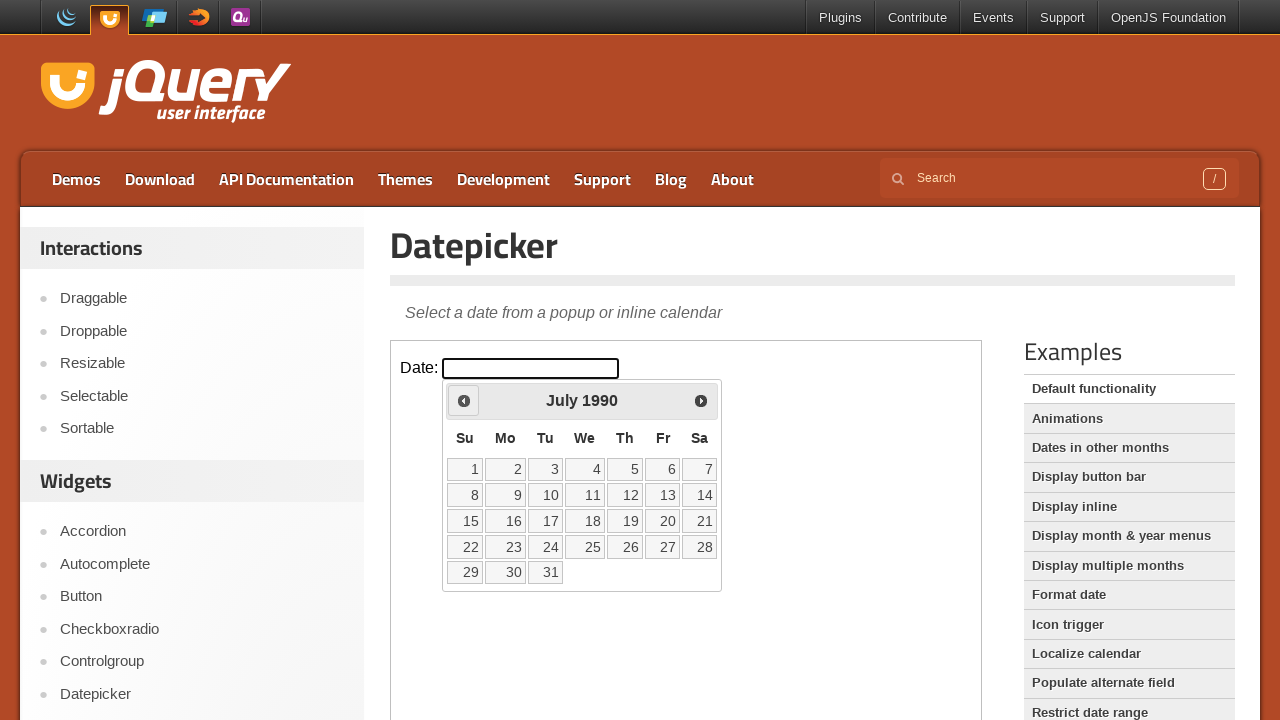

Retrieved updated calendar year: 1990
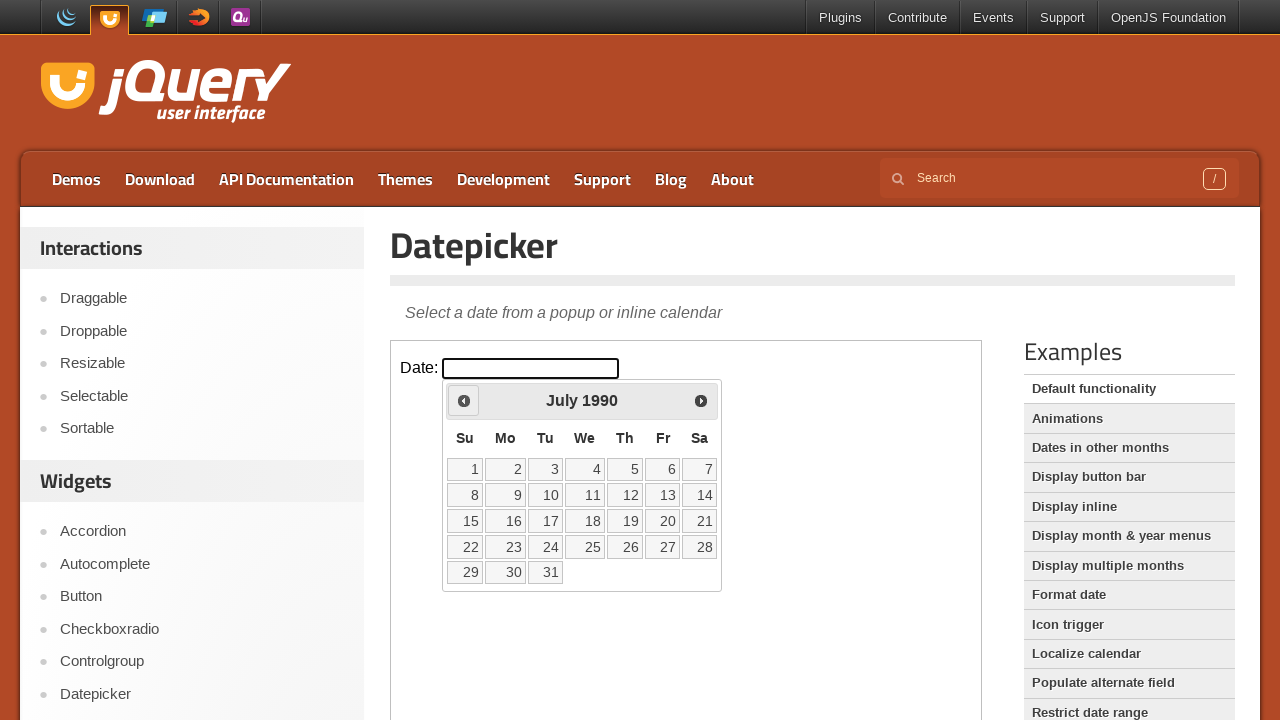

Clicked Previous button to navigate to earlier year at (464, 400) on iframe >> nth=0 >> internal:control=enter-frame >> xpath=//span[contains(text(),
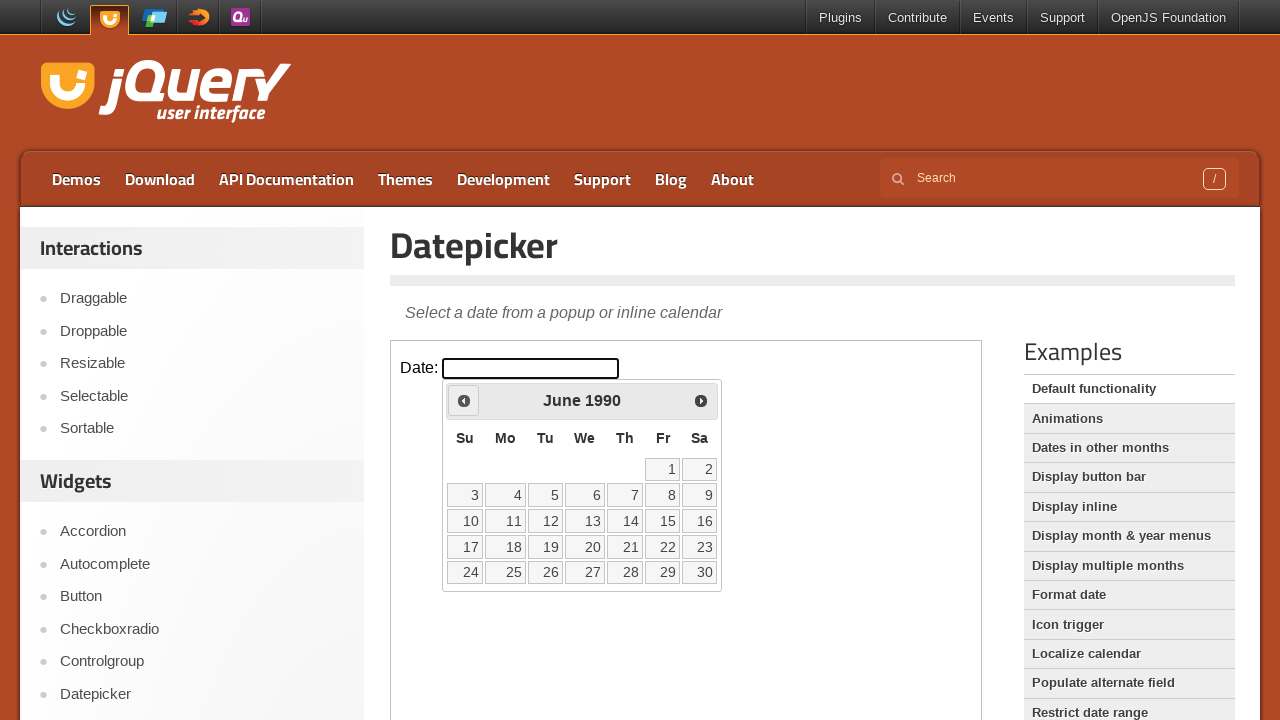

Retrieved updated calendar year: 1990
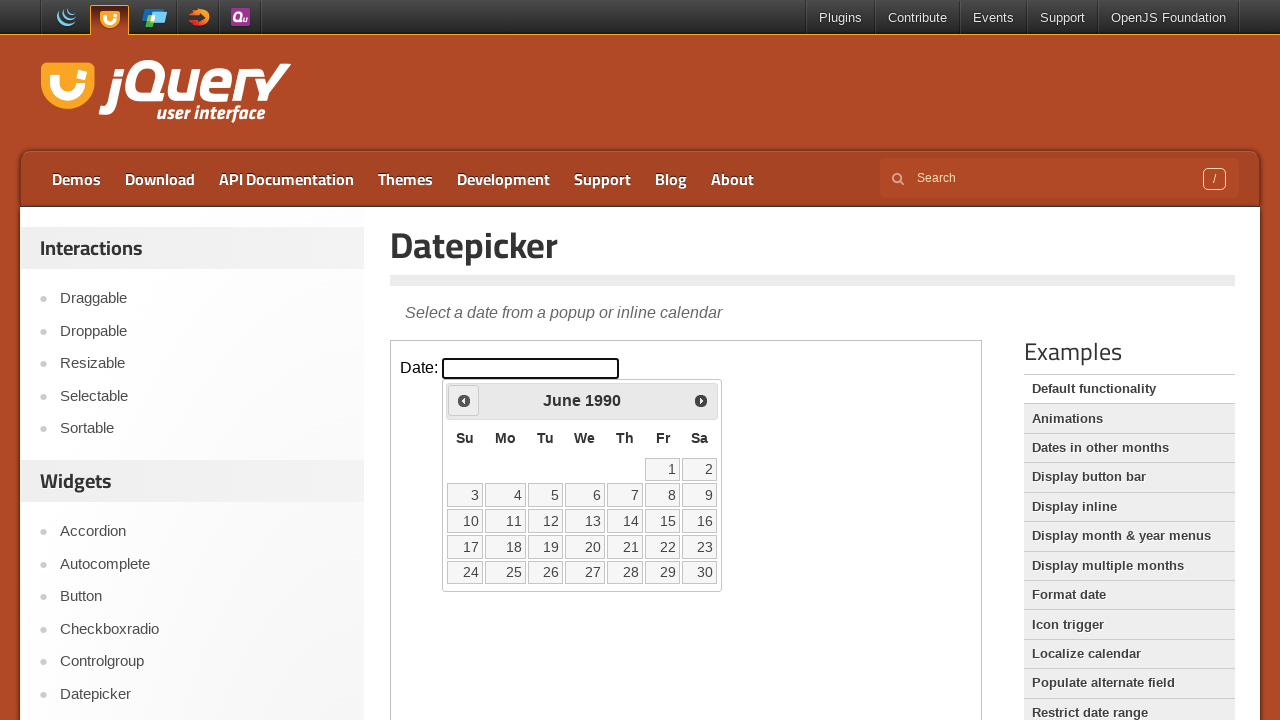

Clicked Previous button to navigate to earlier year at (464, 400) on iframe >> nth=0 >> internal:control=enter-frame >> xpath=//span[contains(text(),
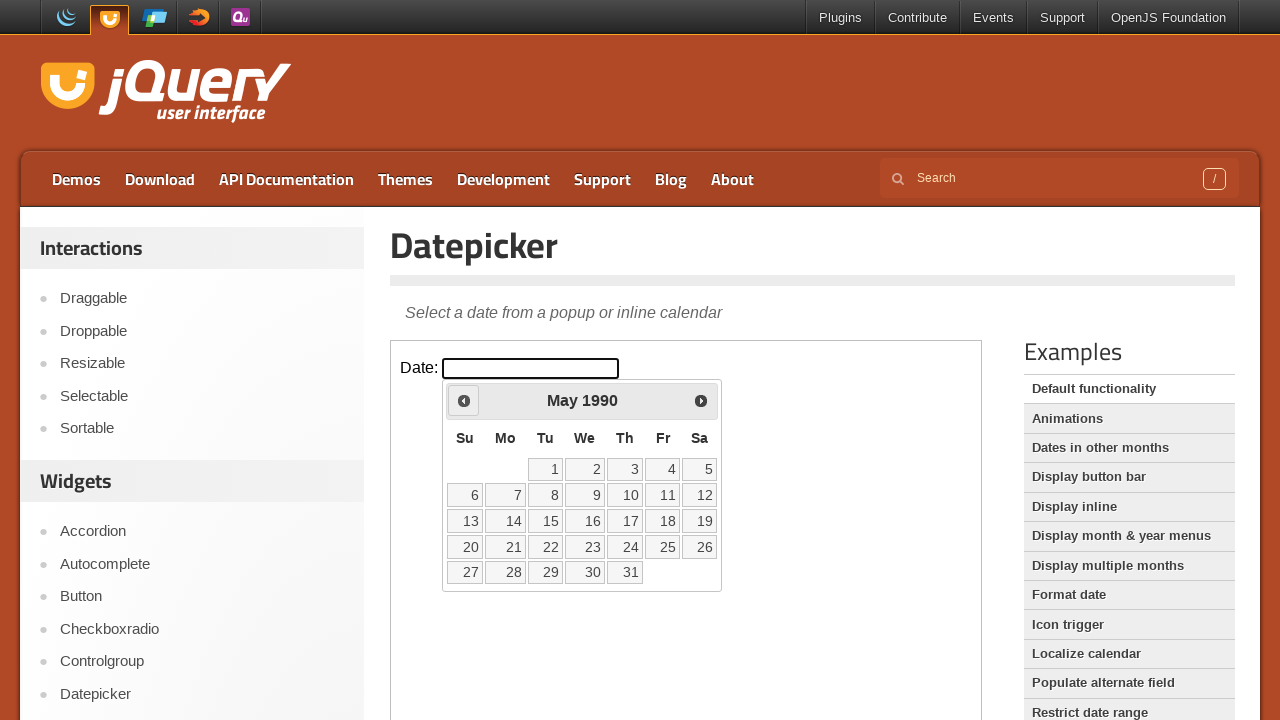

Retrieved updated calendar year: 1990
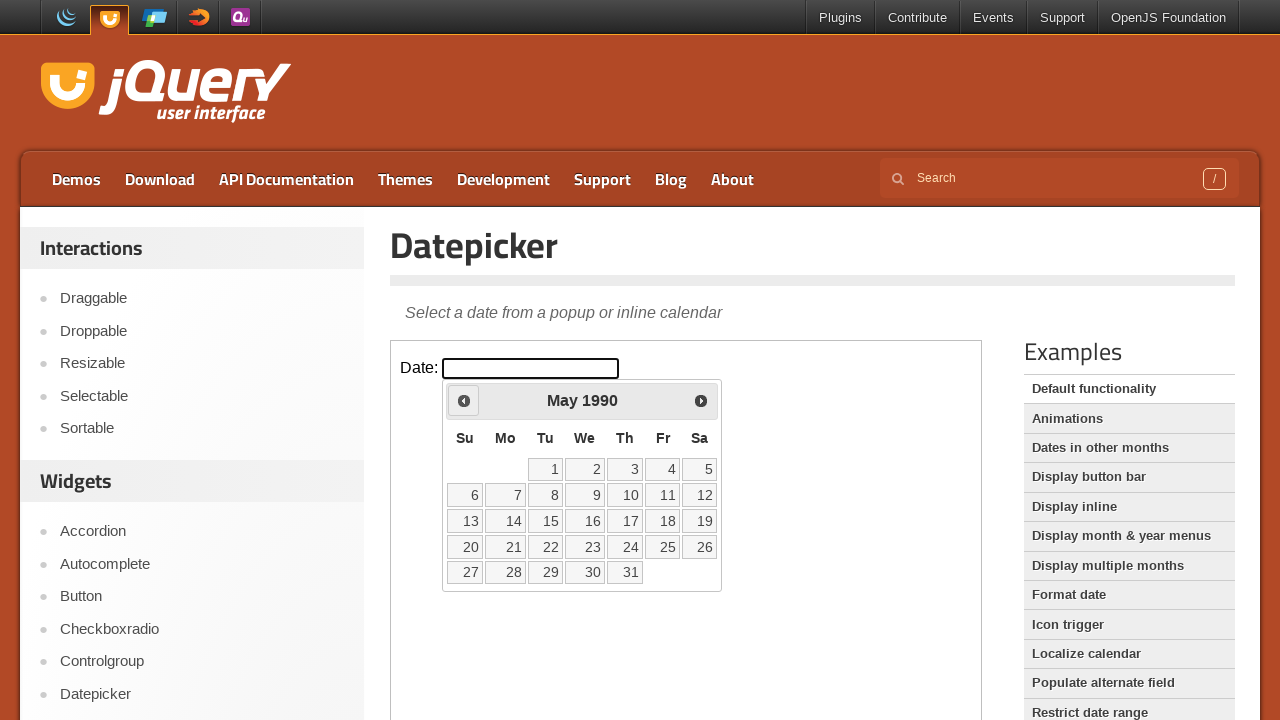

Clicked Previous button to navigate to earlier year at (464, 400) on iframe >> nth=0 >> internal:control=enter-frame >> xpath=//span[contains(text(),
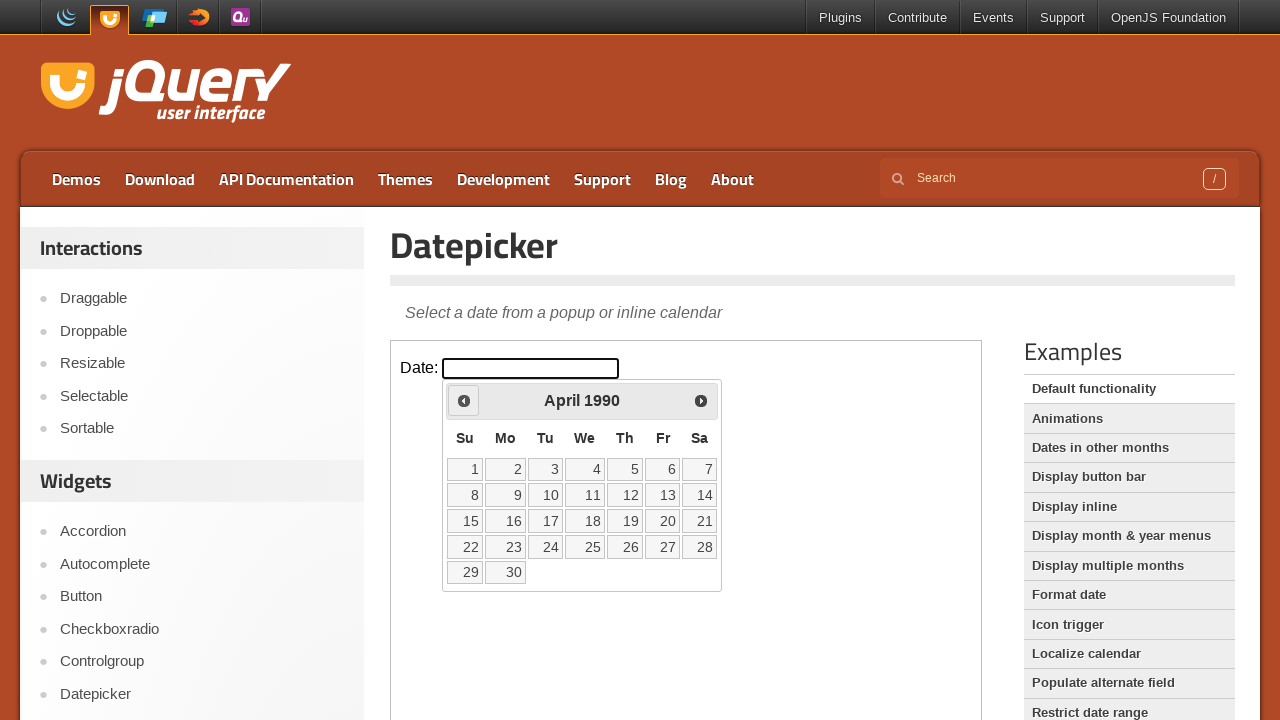

Retrieved updated calendar year: 1990
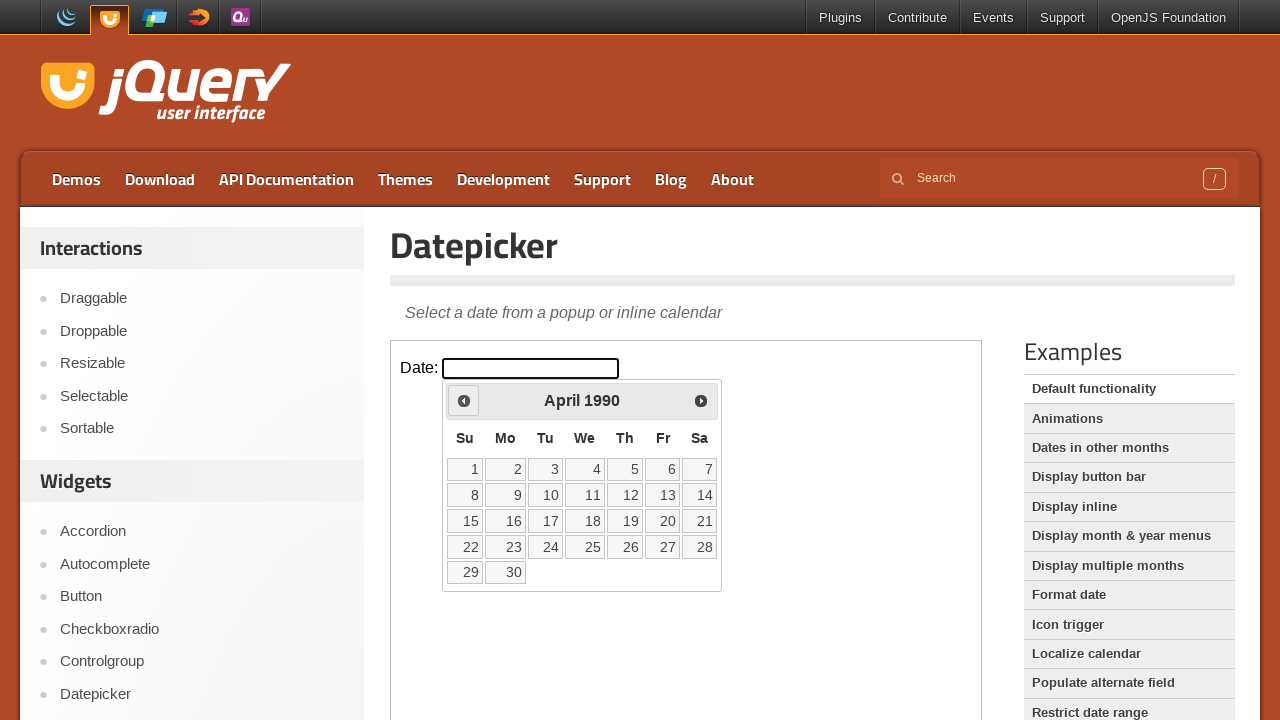

Clicked Previous button to navigate to earlier year at (464, 400) on iframe >> nth=0 >> internal:control=enter-frame >> xpath=//span[contains(text(),
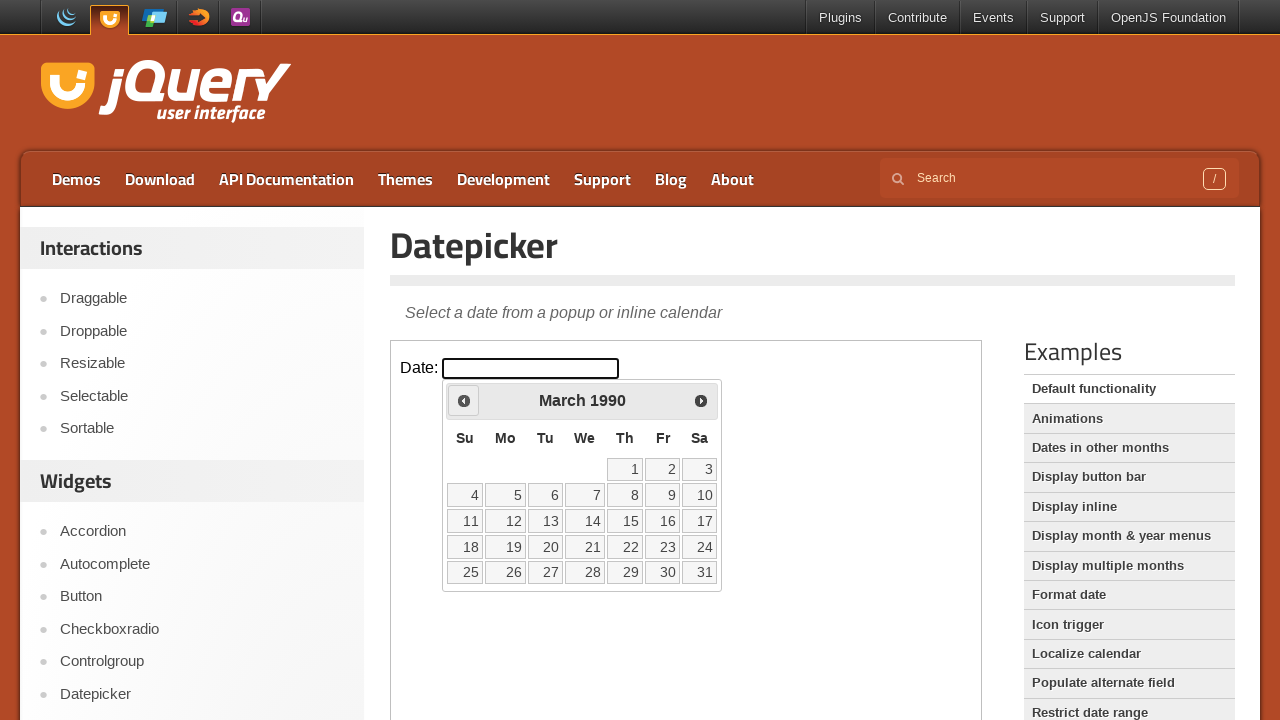

Retrieved updated calendar year: 1990
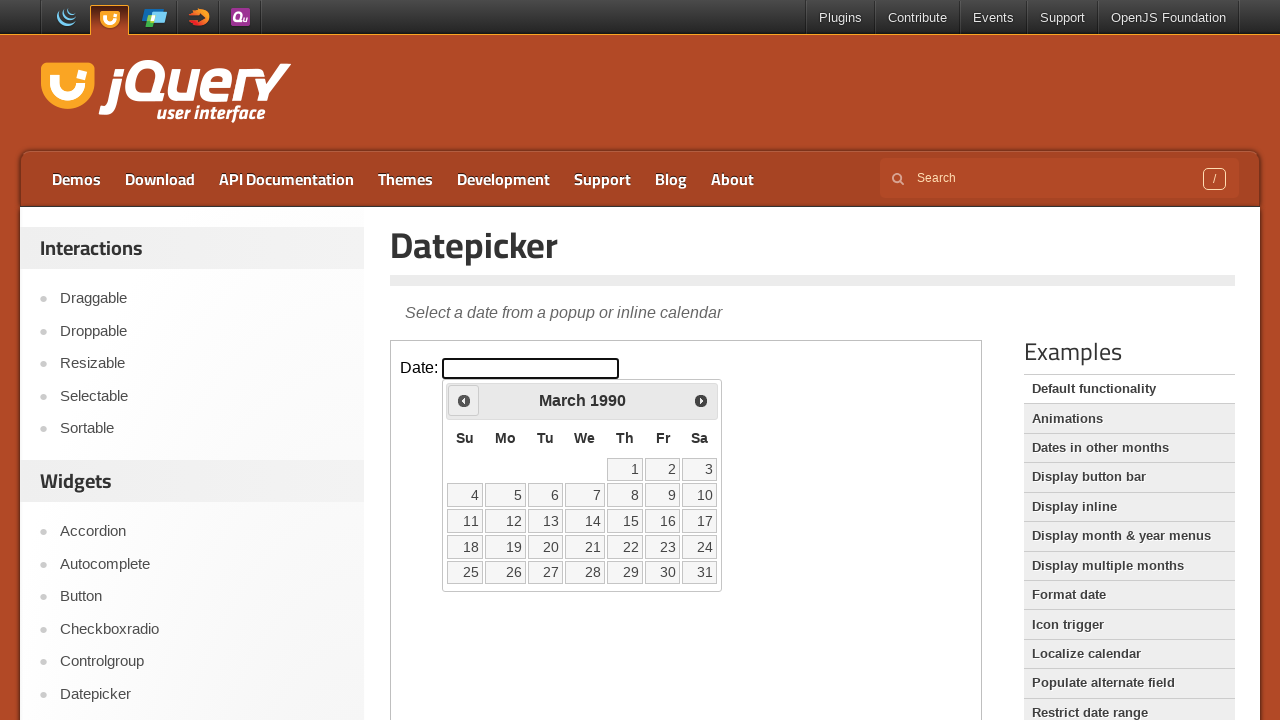

Clicked Previous button to navigate to earlier year at (464, 400) on iframe >> nth=0 >> internal:control=enter-frame >> xpath=//span[contains(text(),
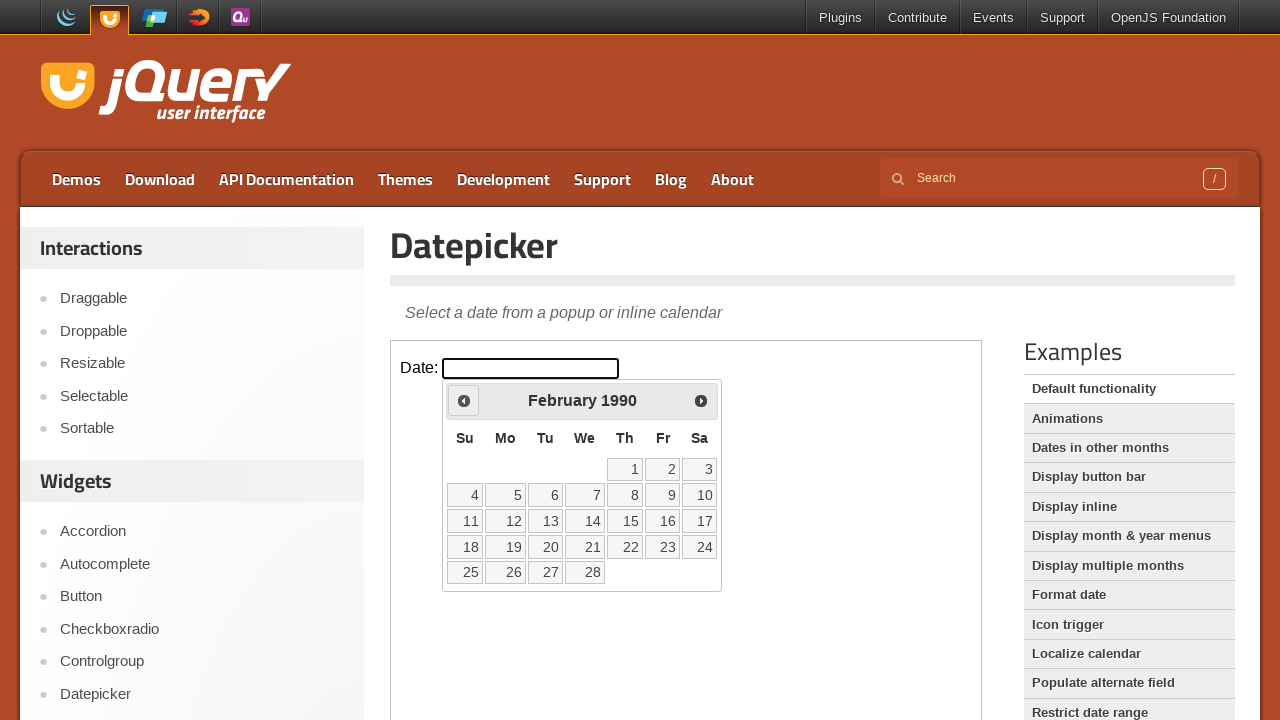

Retrieved updated calendar year: 1990
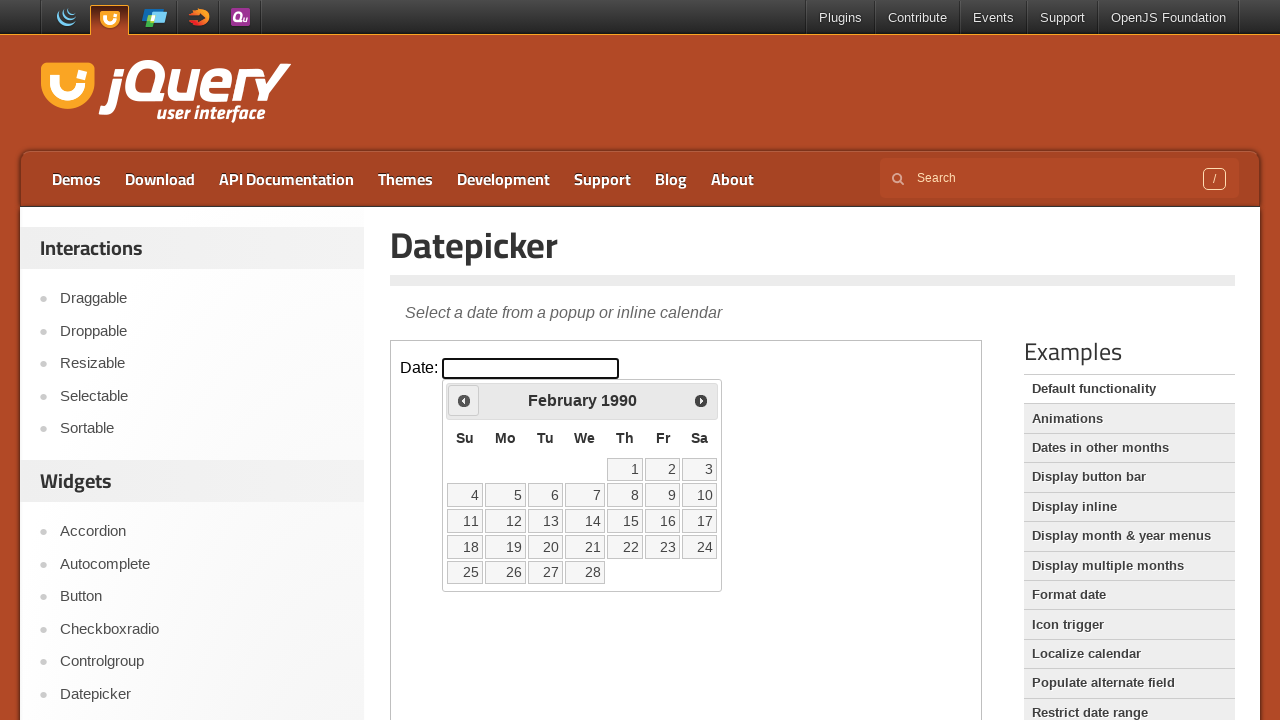

Clicked Previous button to navigate to earlier year at (464, 400) on iframe >> nth=0 >> internal:control=enter-frame >> xpath=//span[contains(text(),
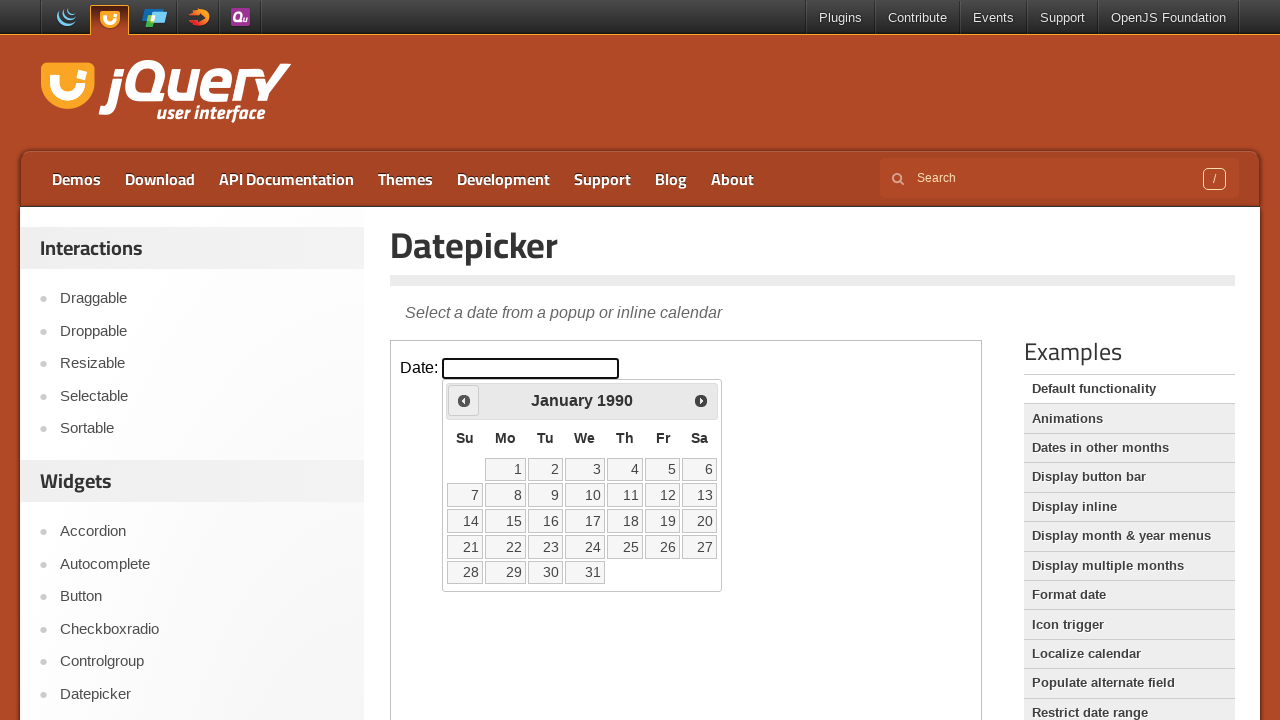

Retrieved updated calendar year: 1990
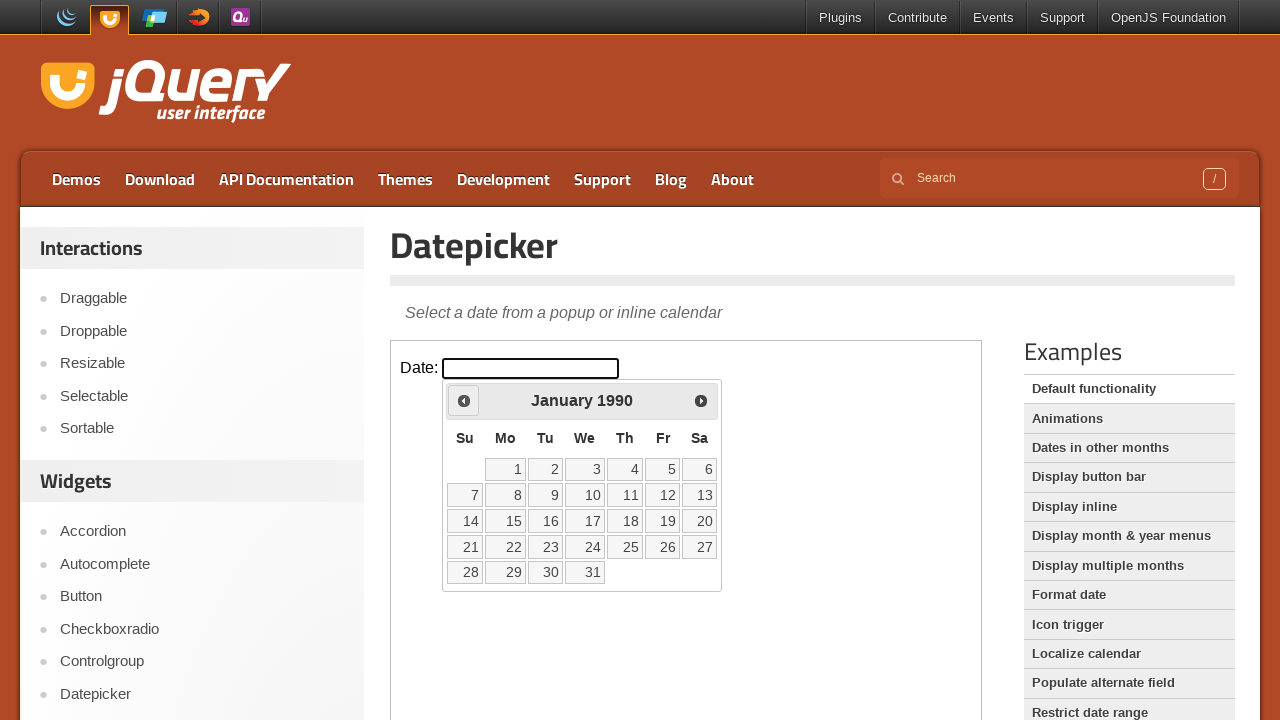

Clicked Previous button to navigate to earlier year at (464, 400) on iframe >> nth=0 >> internal:control=enter-frame >> xpath=//span[contains(text(),
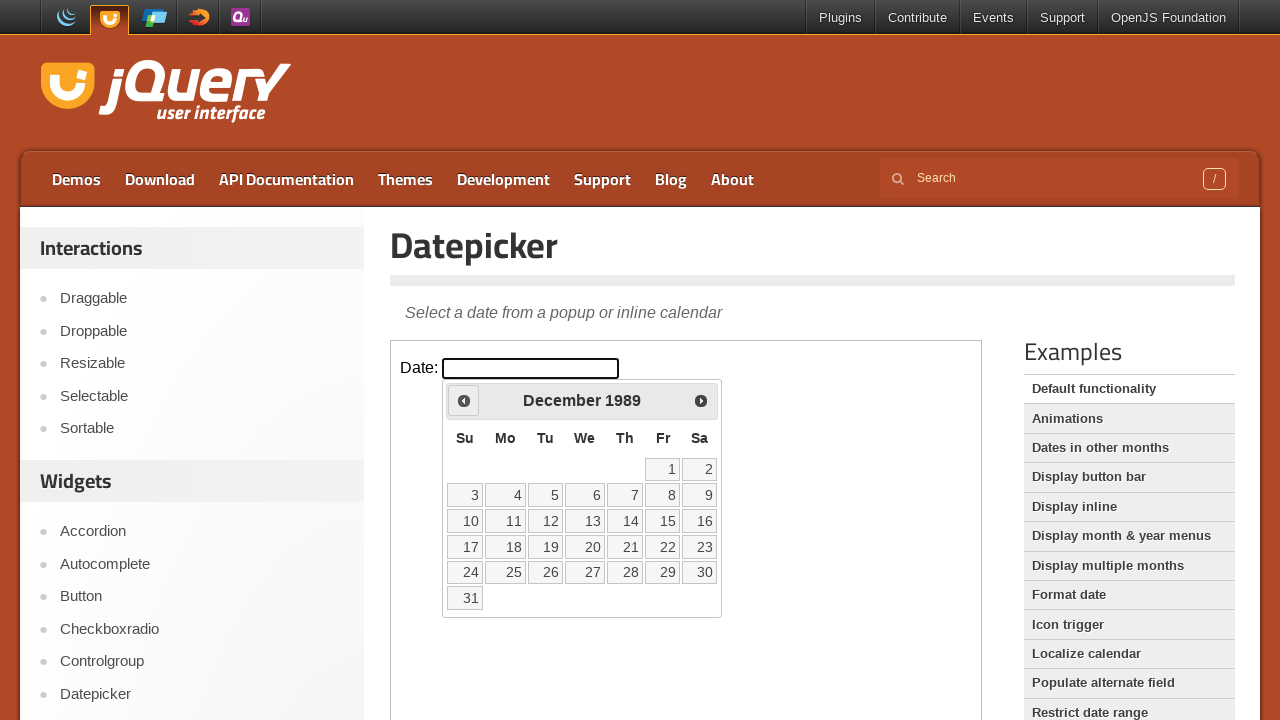

Retrieved updated calendar year: 1989
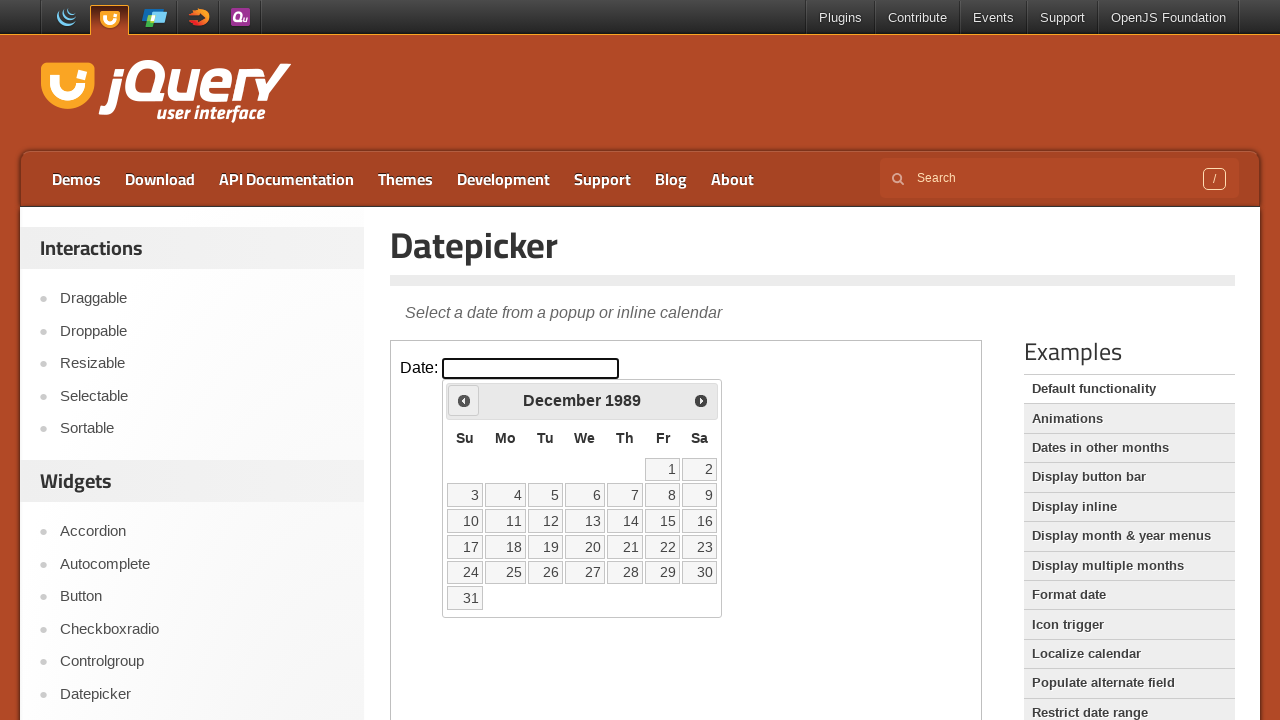

Clicked Previous button to navigate to earlier year at (464, 400) on iframe >> nth=0 >> internal:control=enter-frame >> xpath=//span[contains(text(),
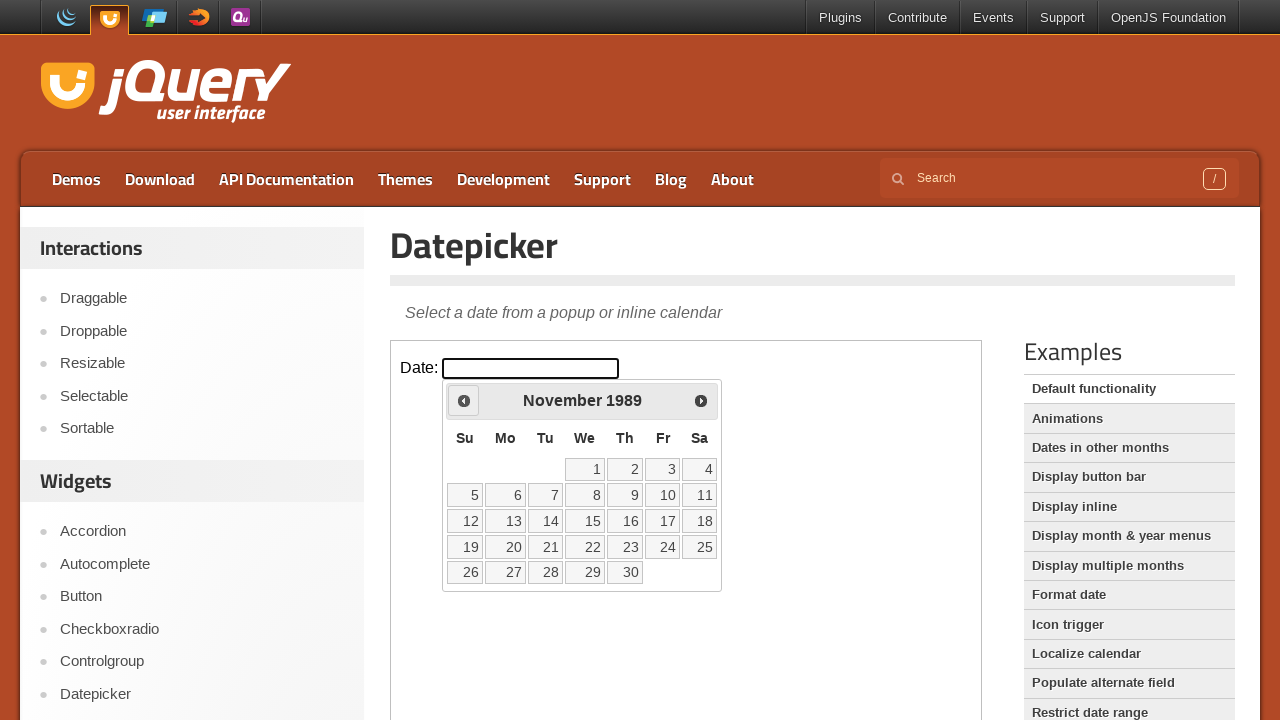

Retrieved updated calendar year: 1989
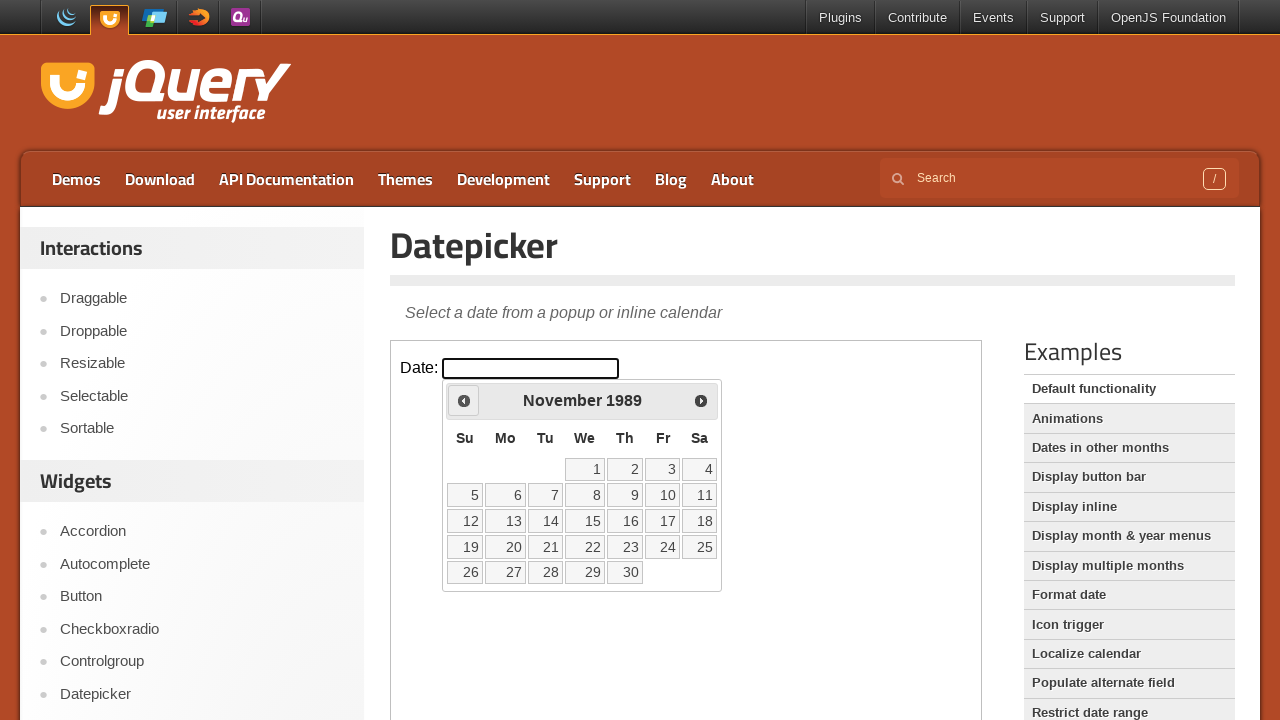

Clicked Previous button to navigate to earlier year at (464, 400) on iframe >> nth=0 >> internal:control=enter-frame >> xpath=//span[contains(text(),
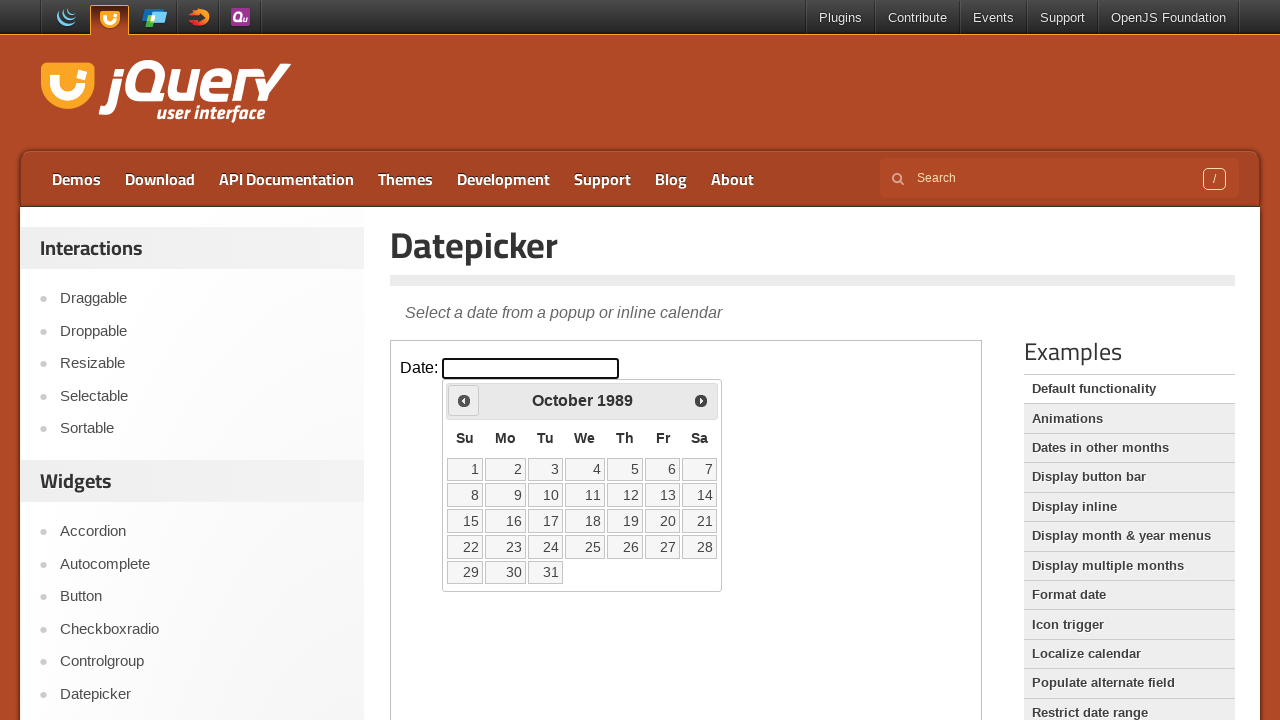

Retrieved updated calendar year: 1989
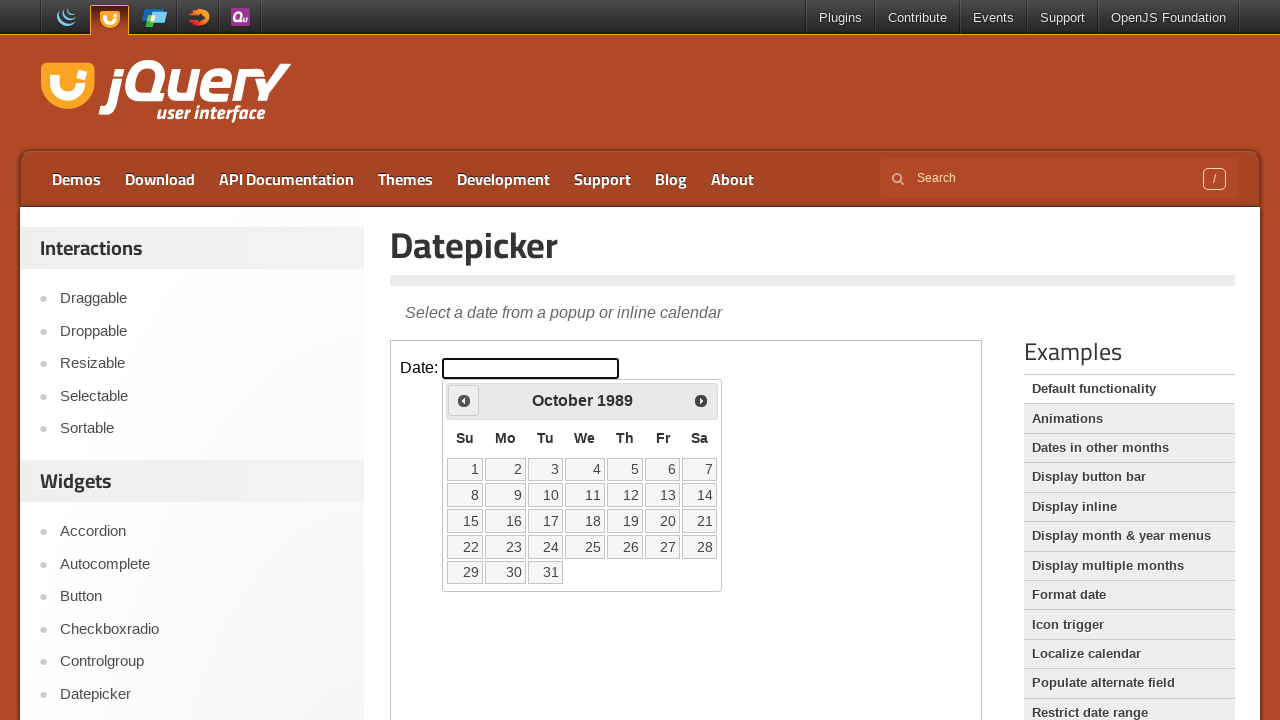

Clicked Previous button to navigate to earlier year at (464, 400) on iframe >> nth=0 >> internal:control=enter-frame >> xpath=//span[contains(text(),
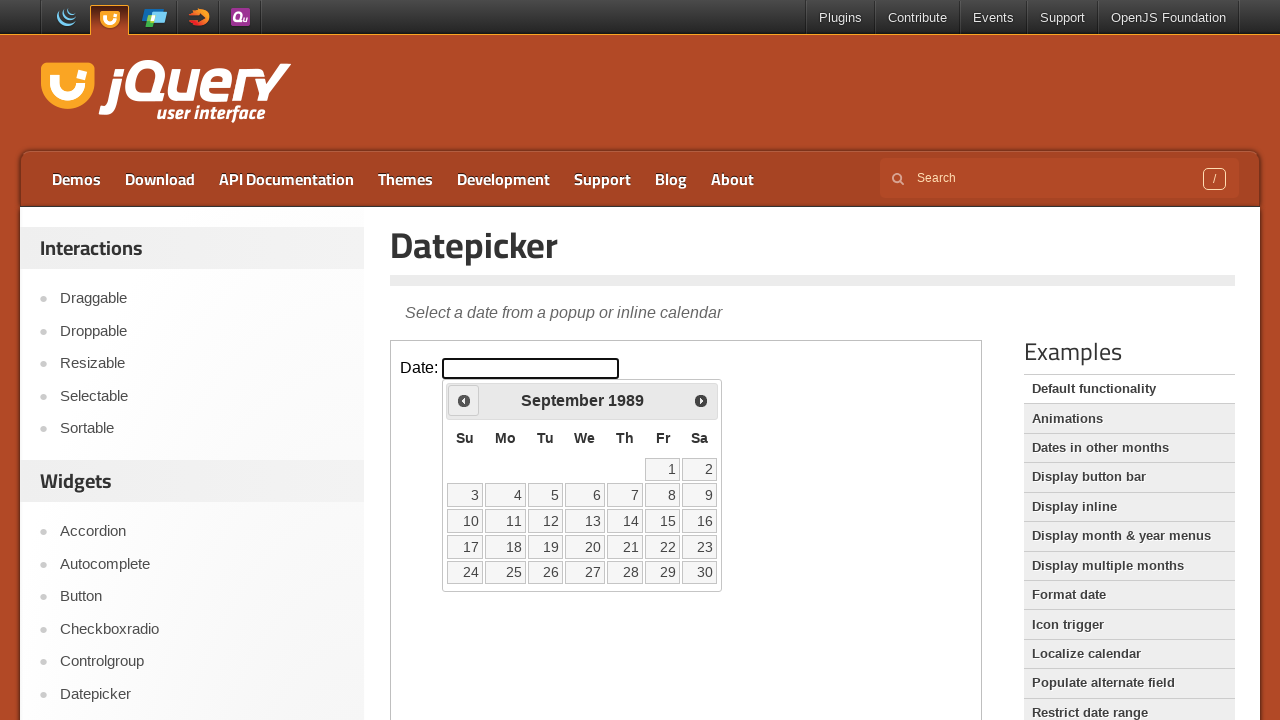

Retrieved updated calendar year: 1989
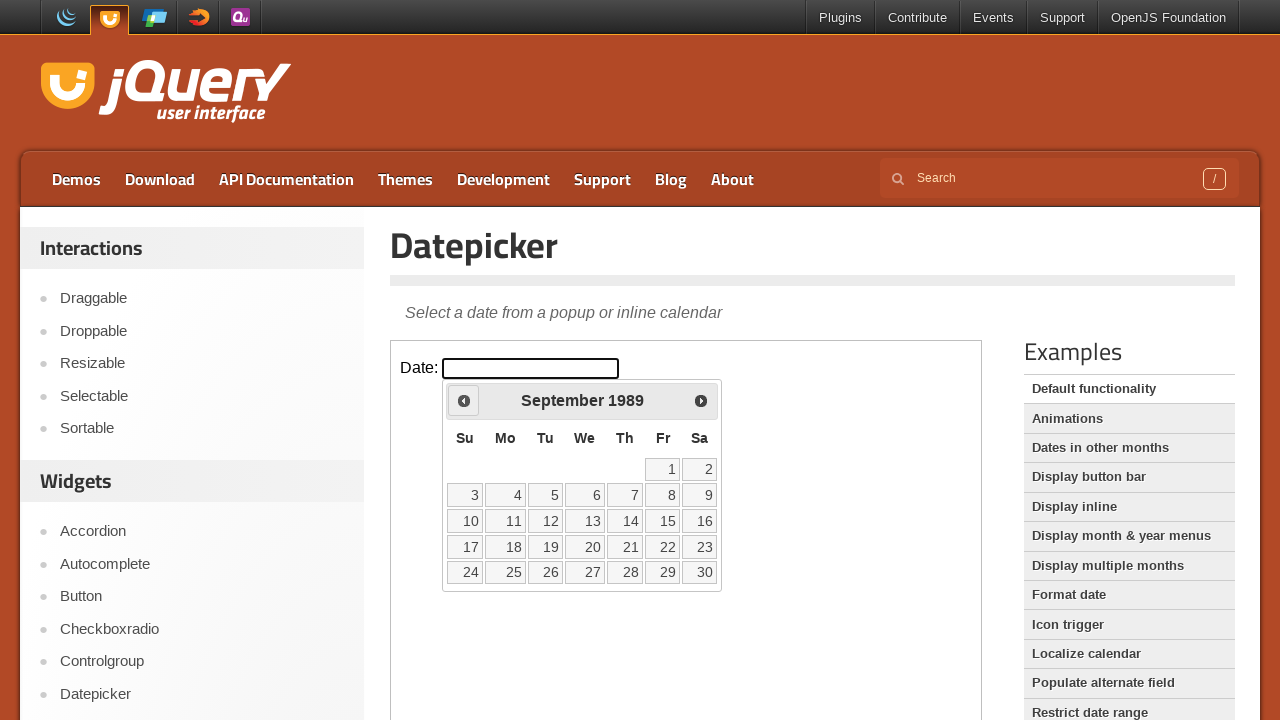

Clicked Previous button to navigate to earlier year at (464, 400) on iframe >> nth=0 >> internal:control=enter-frame >> xpath=//span[contains(text(),
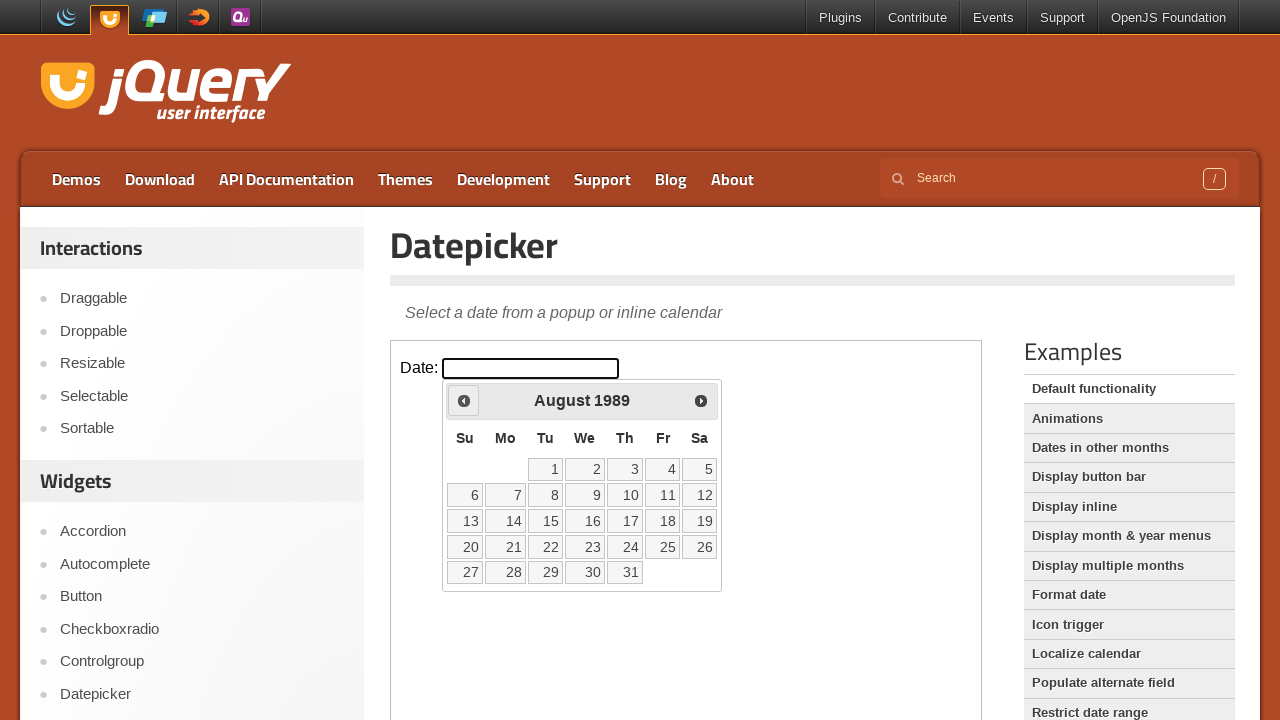

Retrieved updated calendar year: 1989
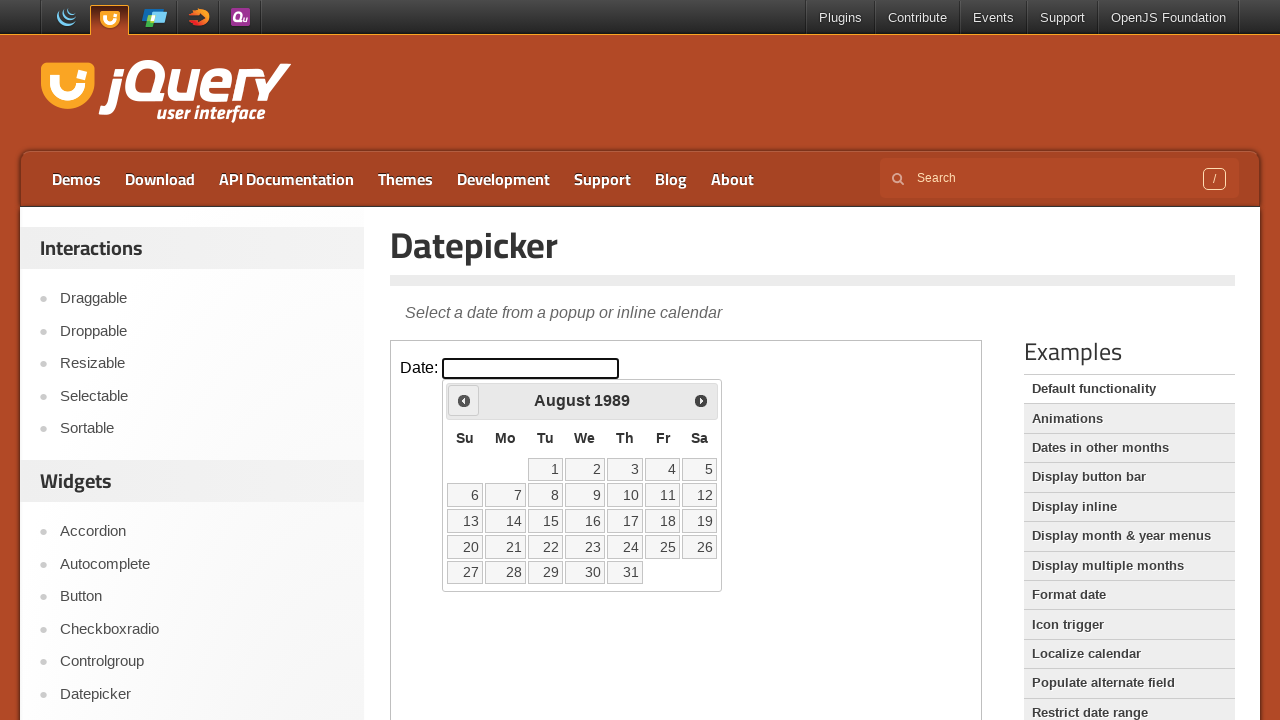

Clicked Previous button to navigate to earlier year at (464, 400) on iframe >> nth=0 >> internal:control=enter-frame >> xpath=//span[contains(text(),
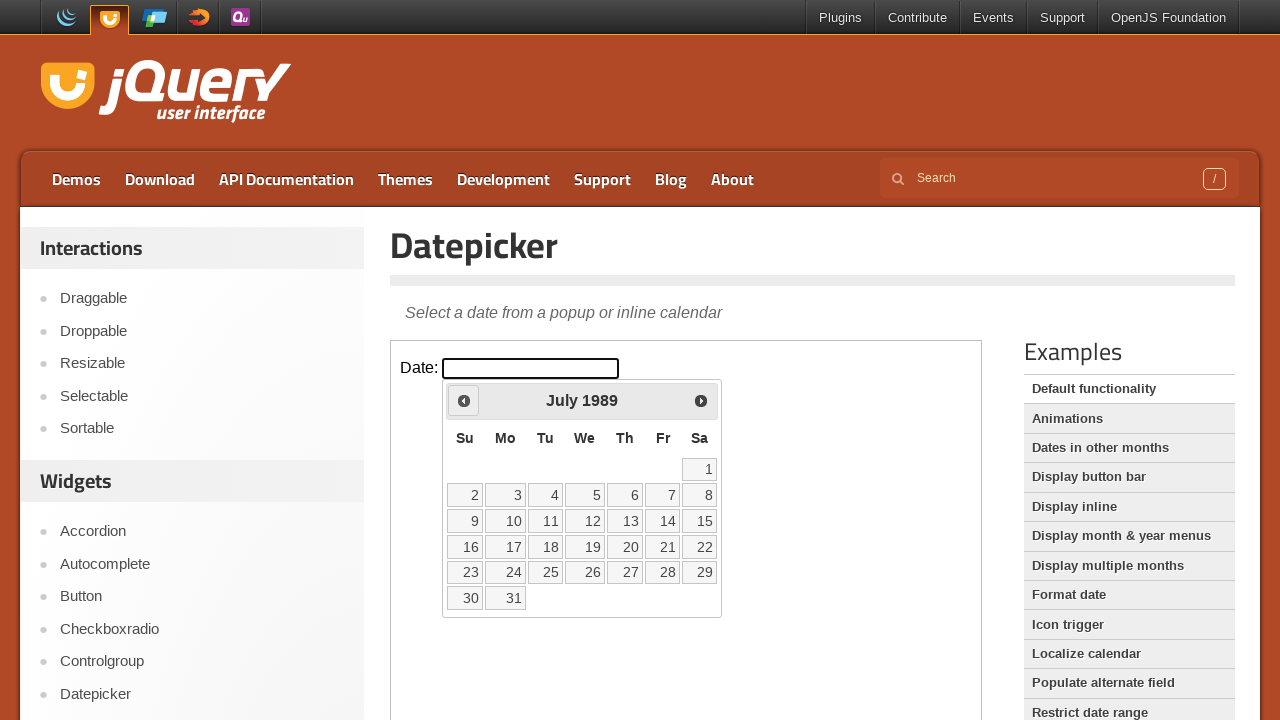

Retrieved updated calendar year: 1989
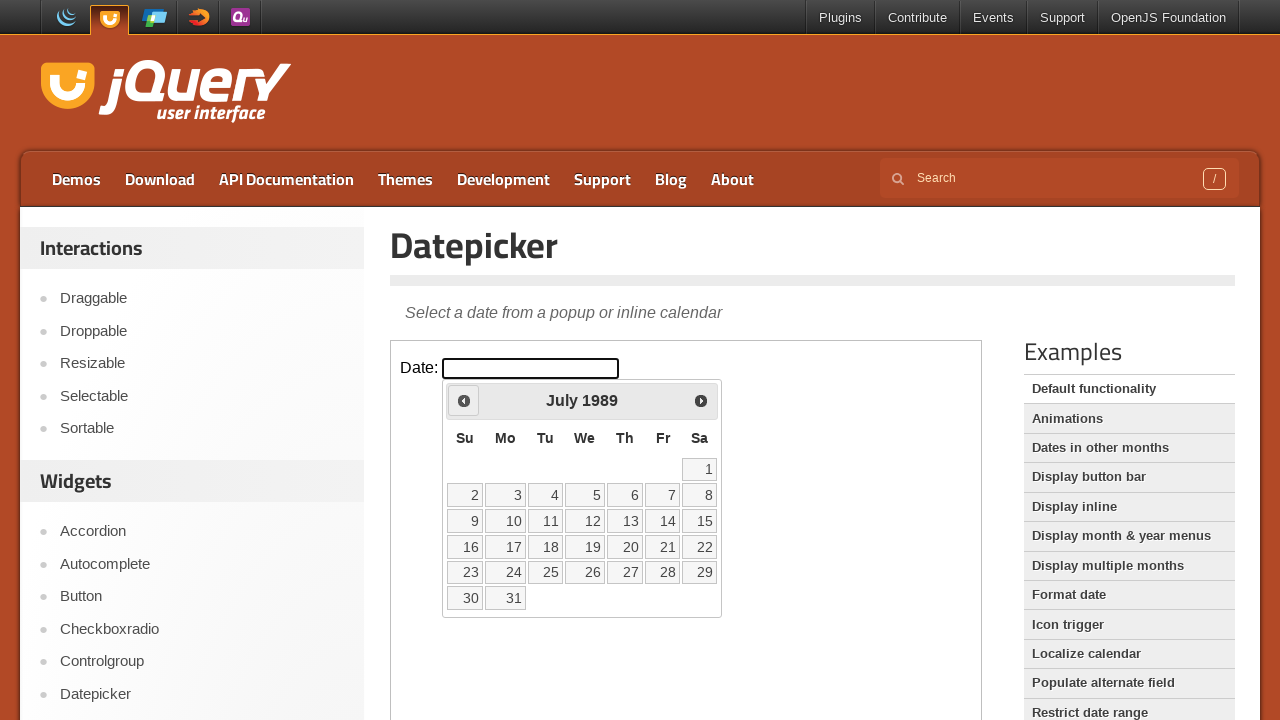

Clicked Previous button to navigate to earlier year at (464, 400) on iframe >> nth=0 >> internal:control=enter-frame >> xpath=//span[contains(text(),
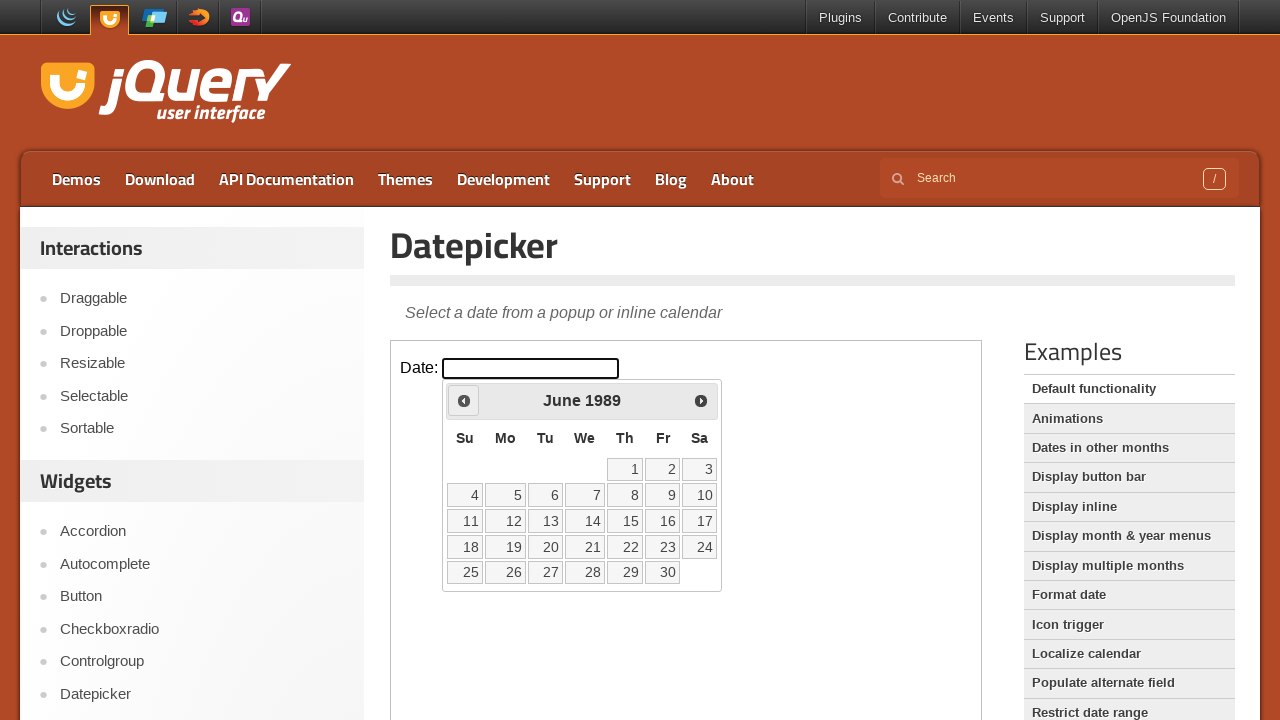

Retrieved updated calendar year: 1989
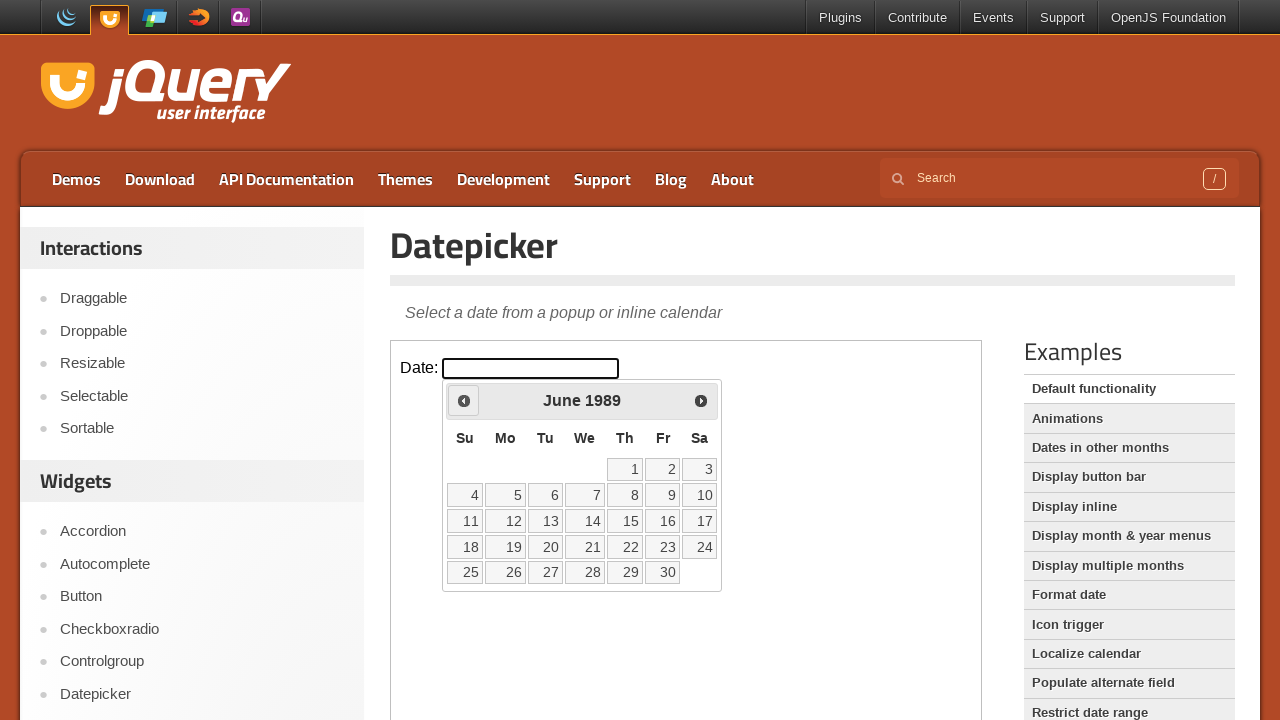

Clicked Previous button to navigate to earlier year at (464, 400) on iframe >> nth=0 >> internal:control=enter-frame >> xpath=//span[contains(text(),
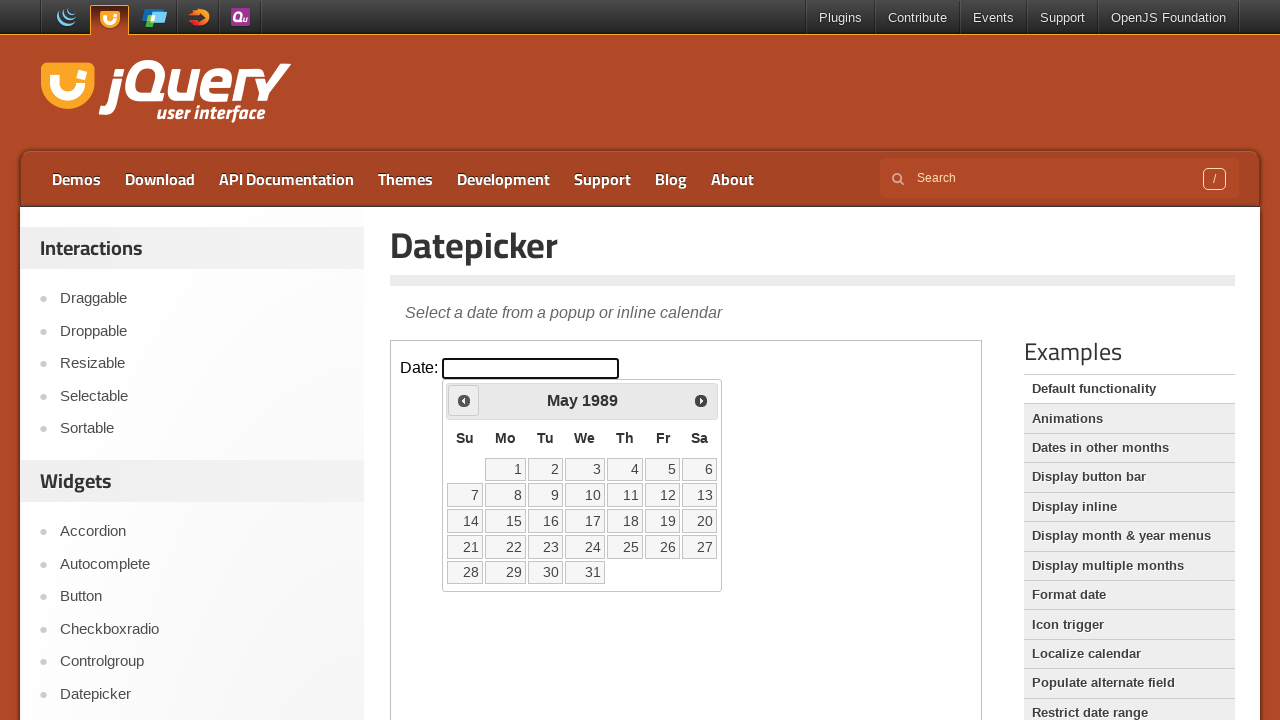

Retrieved updated calendar year: 1989
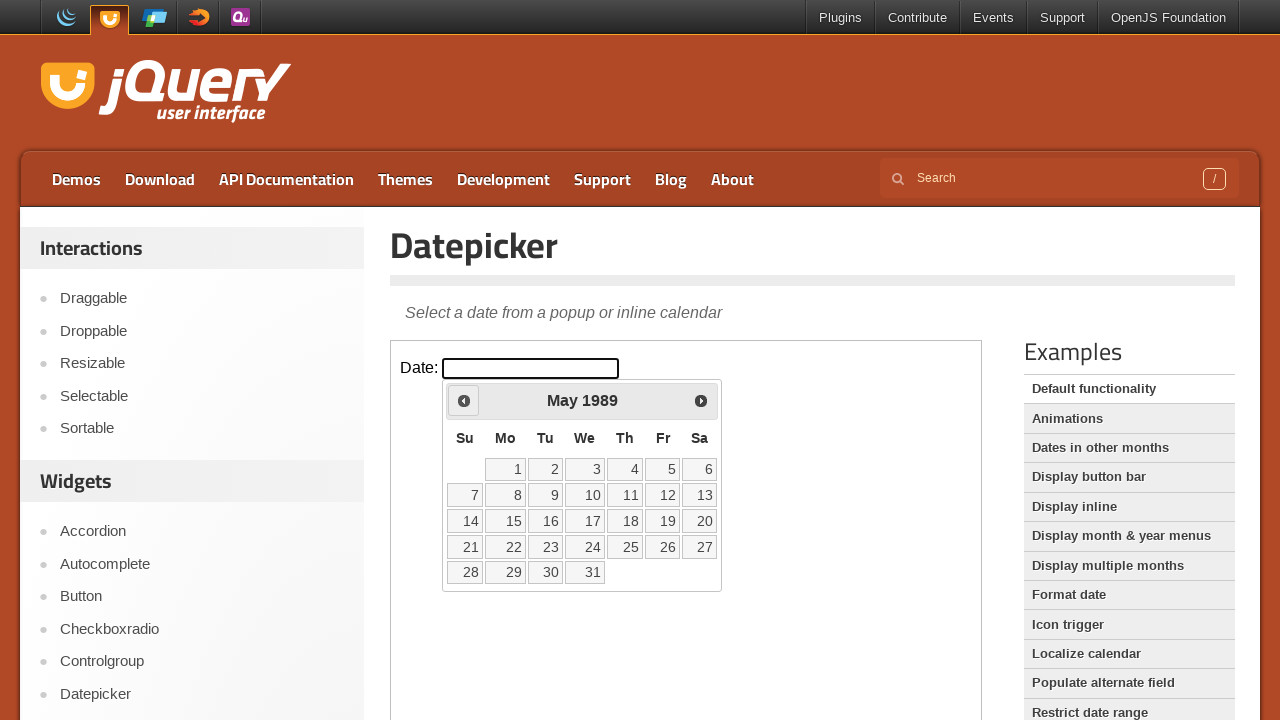

Clicked Previous button to navigate to earlier year at (464, 400) on iframe >> nth=0 >> internal:control=enter-frame >> xpath=//span[contains(text(),
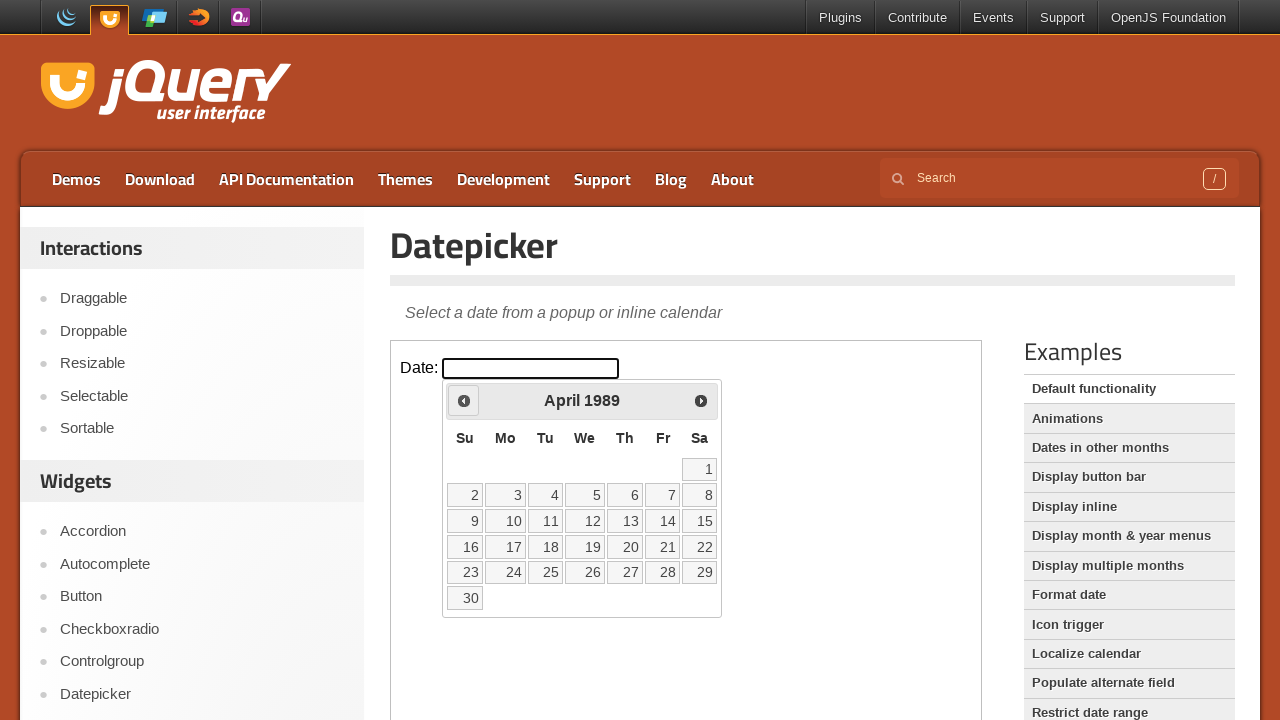

Retrieved updated calendar year: 1989
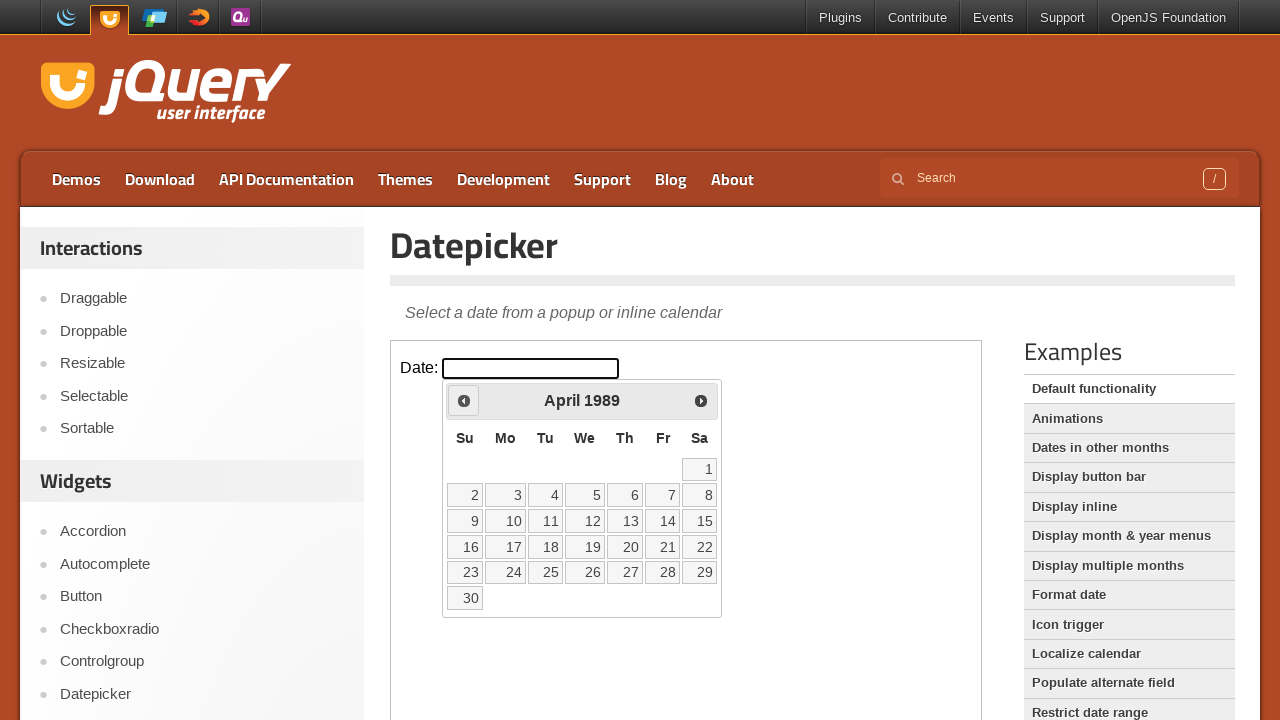

Clicked Previous button to navigate to earlier year at (464, 400) on iframe >> nth=0 >> internal:control=enter-frame >> xpath=//span[contains(text(),
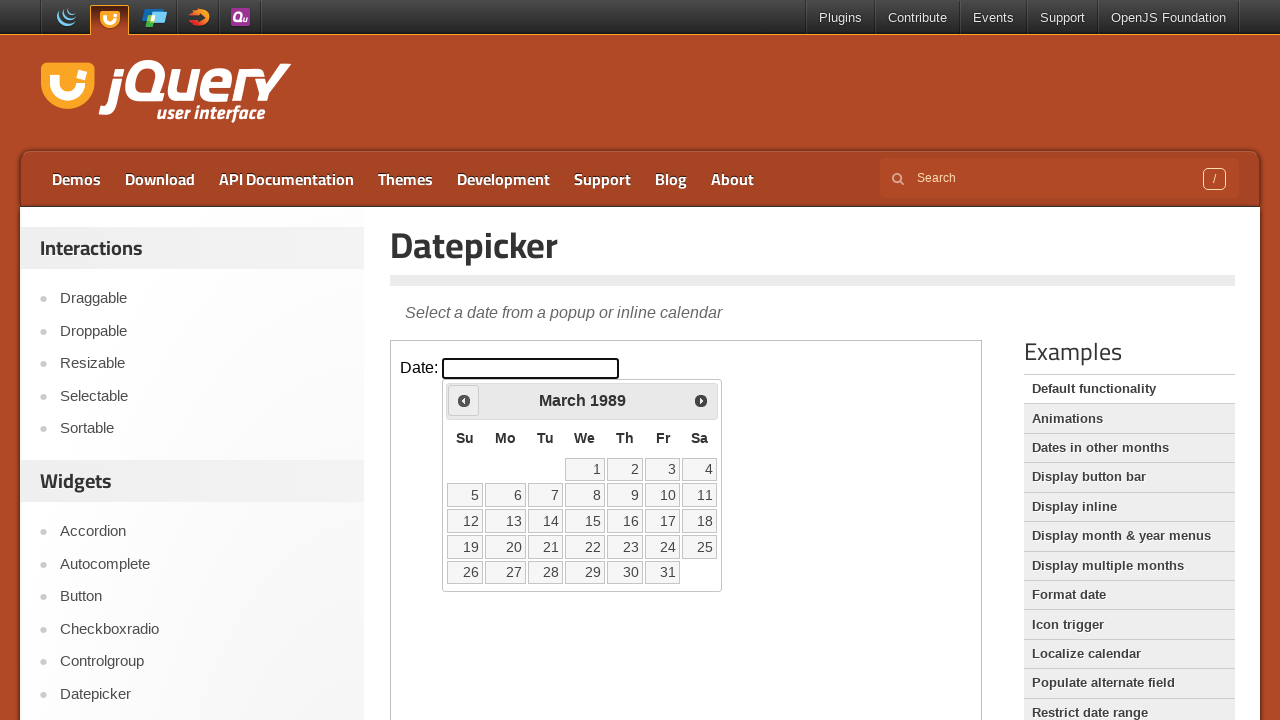

Retrieved updated calendar year: 1989
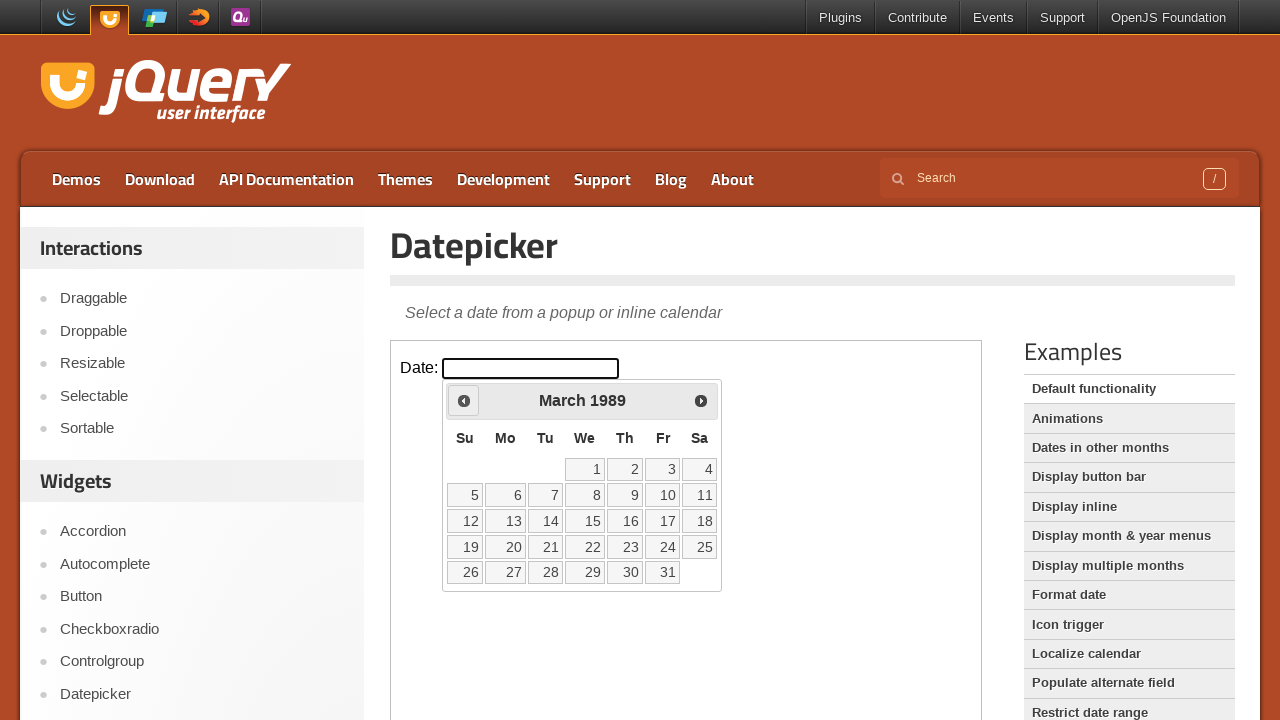

Clicked Previous button to navigate to earlier year at (464, 400) on iframe >> nth=0 >> internal:control=enter-frame >> xpath=//span[contains(text(),
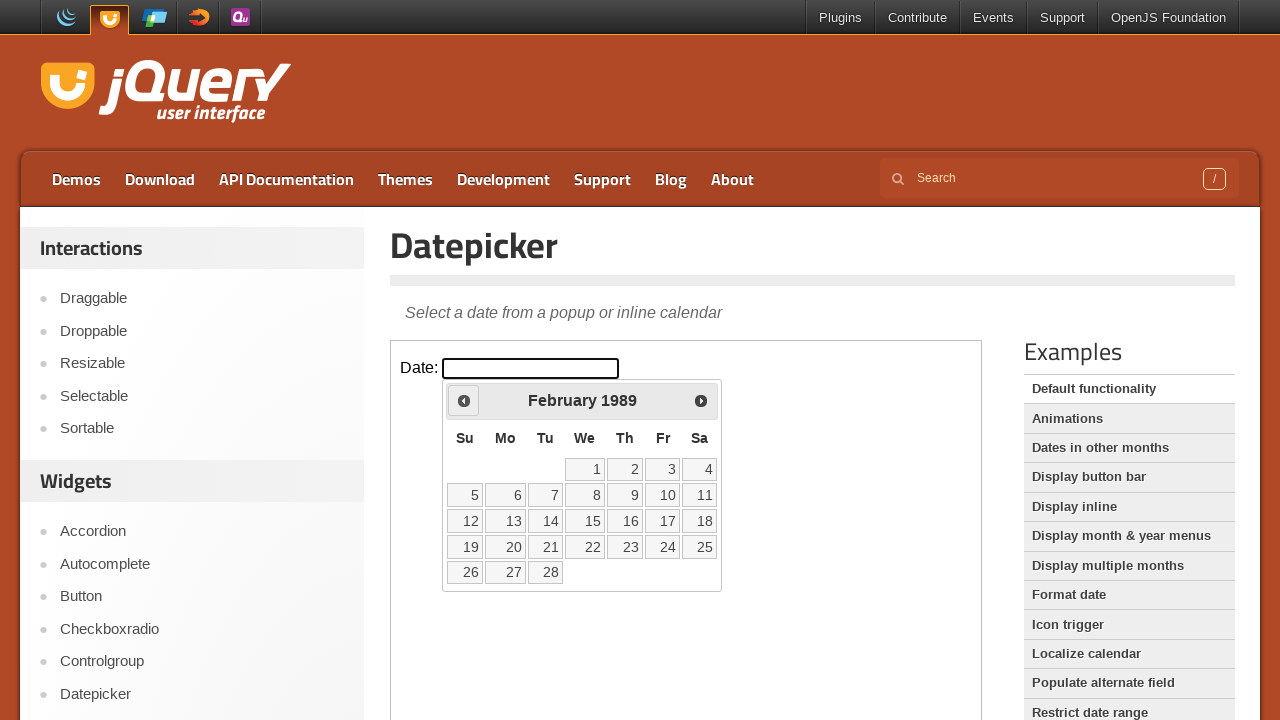

Retrieved updated calendar year: 1989
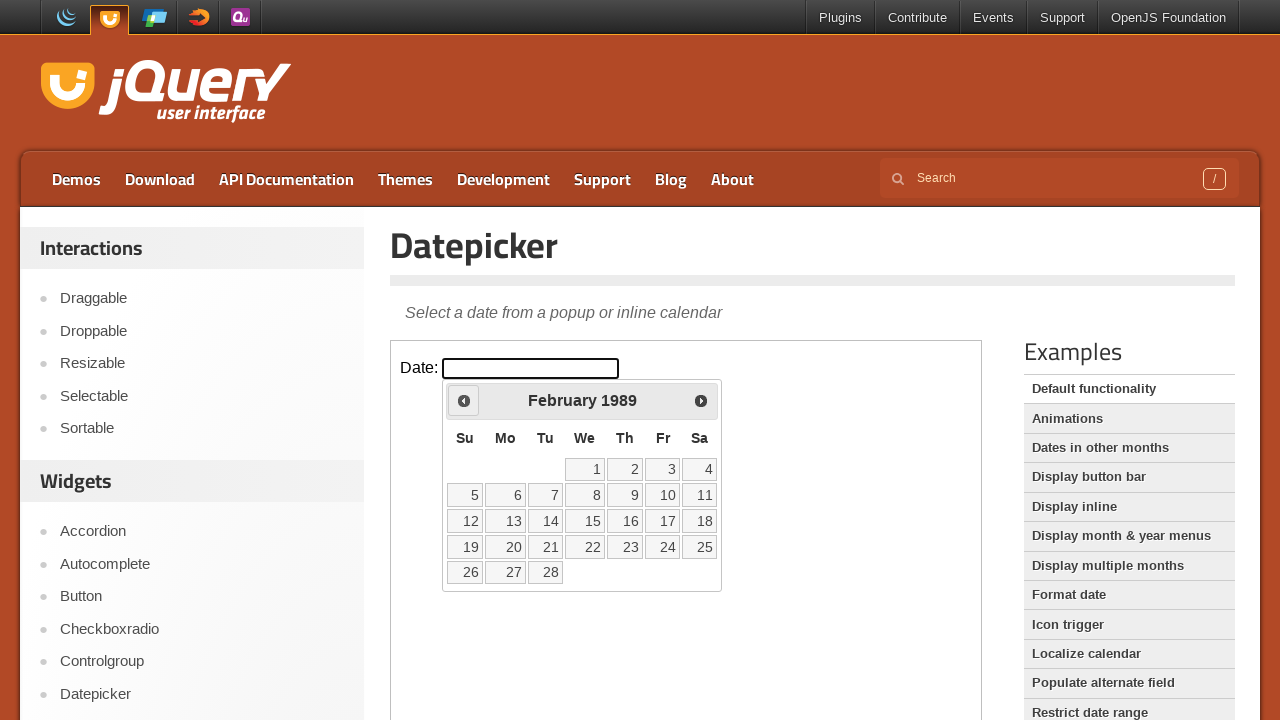

Clicked Previous button to navigate to earlier year at (464, 400) on iframe >> nth=0 >> internal:control=enter-frame >> xpath=//span[contains(text(),
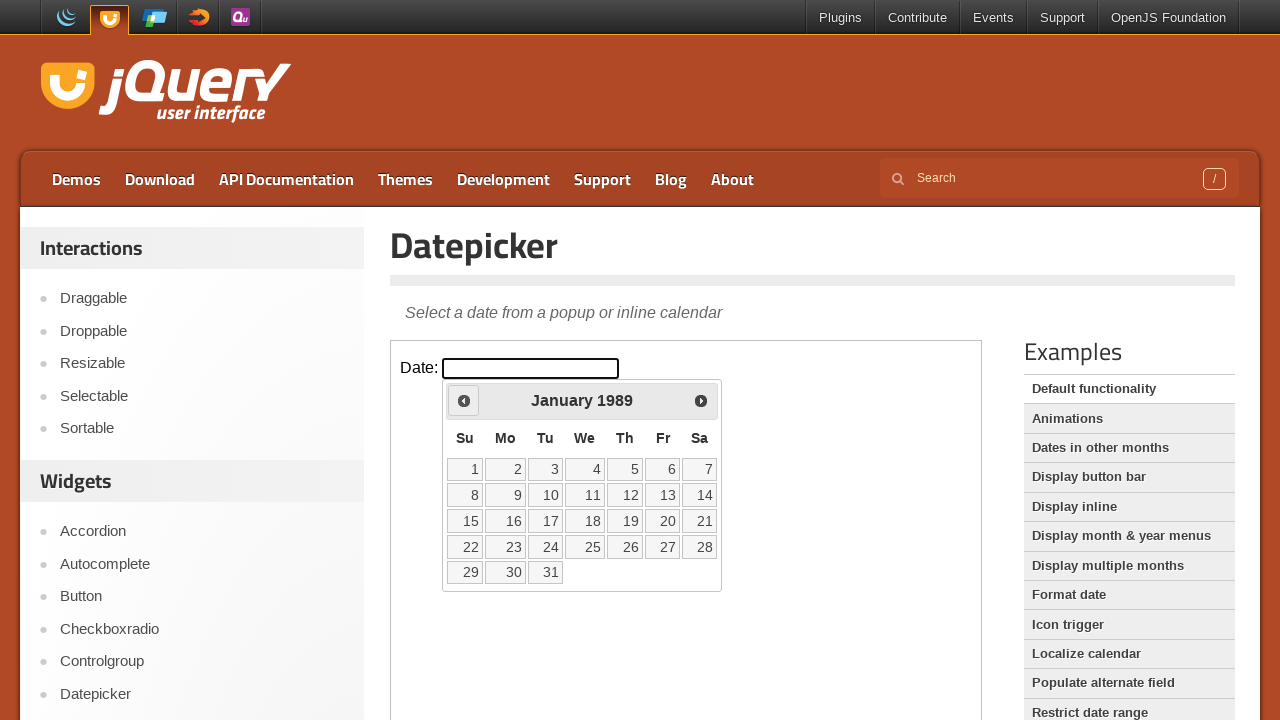

Retrieved updated calendar year: 1989
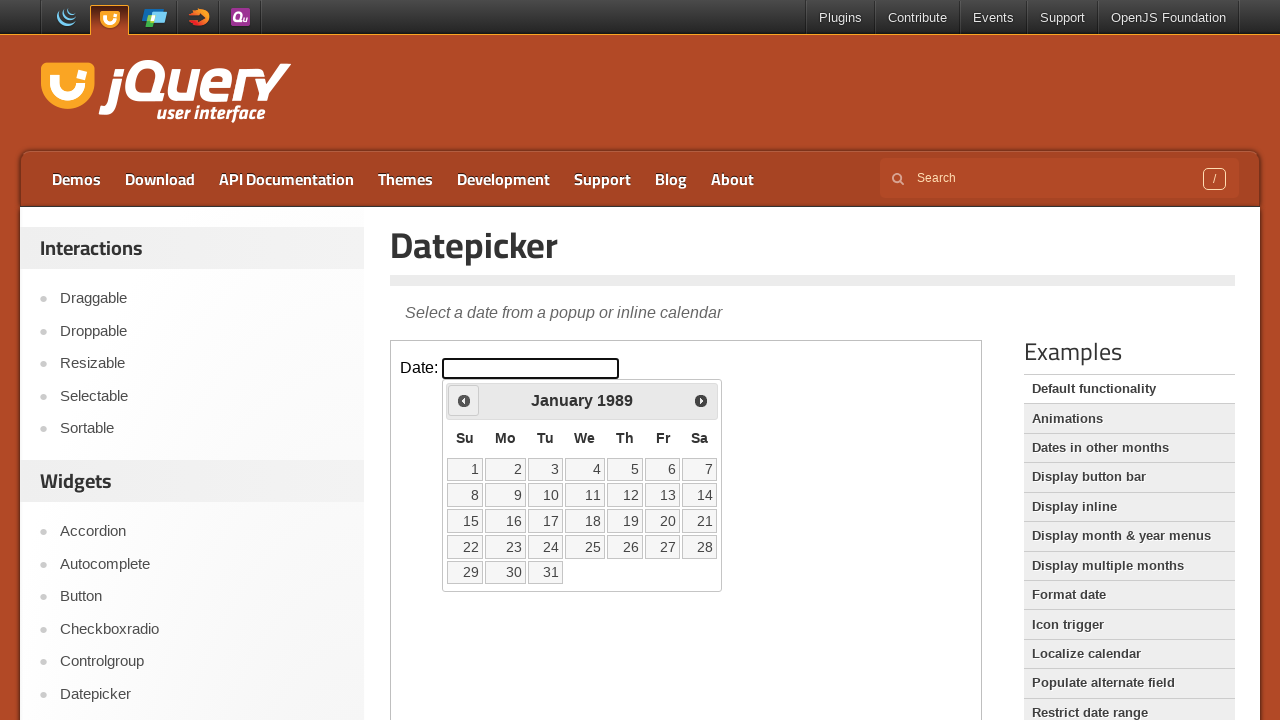

Clicked Previous button to navigate to earlier year at (464, 400) on iframe >> nth=0 >> internal:control=enter-frame >> xpath=//span[contains(text(),
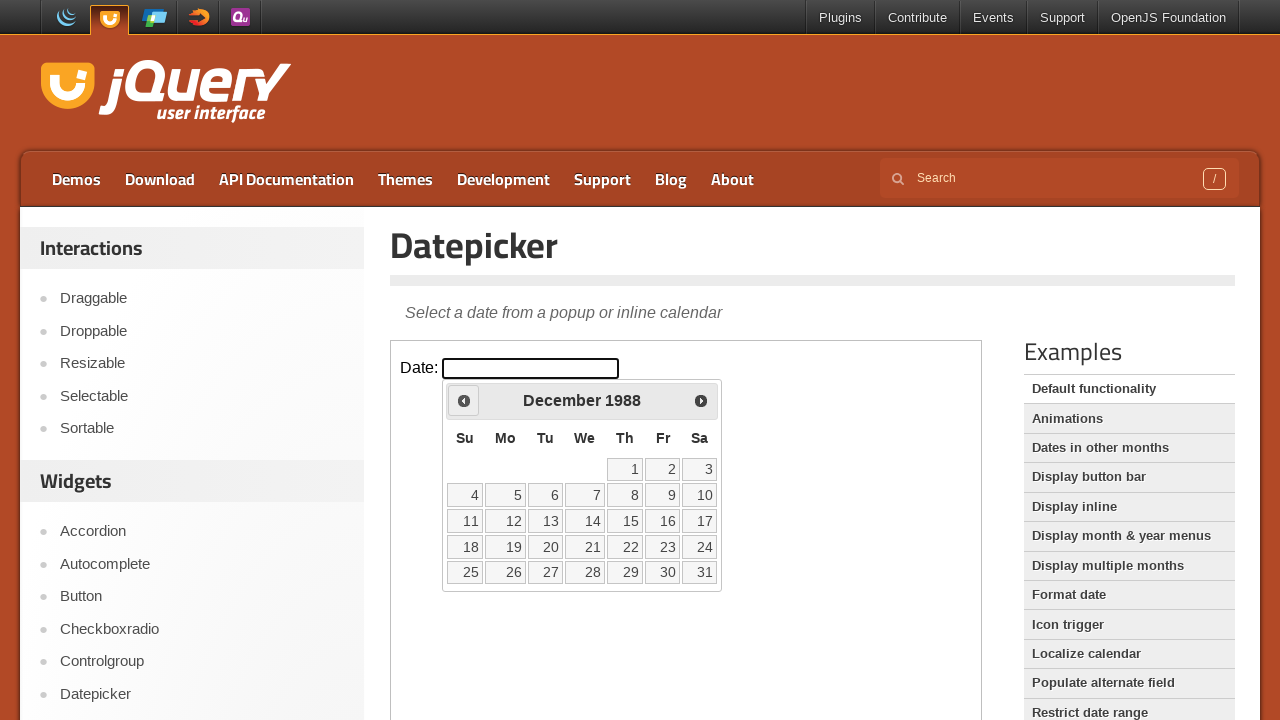

Retrieved updated calendar year: 1988
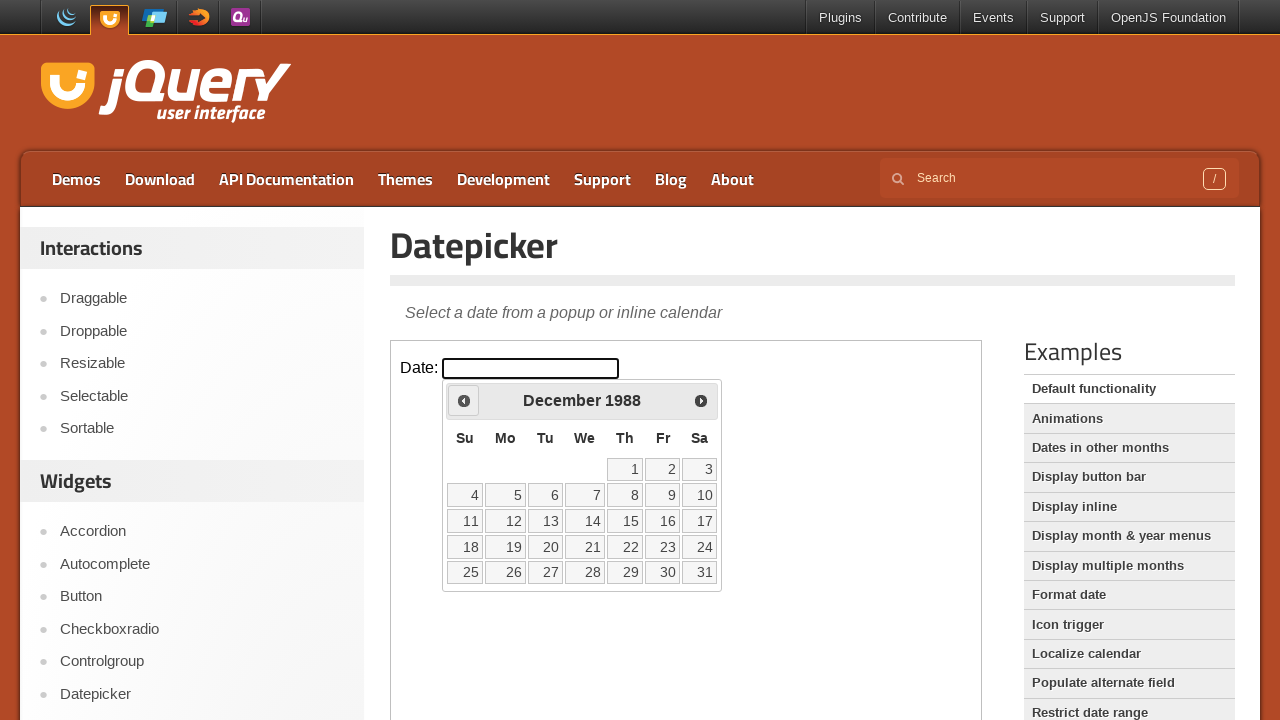

Clicked Previous button to navigate to earlier year at (464, 400) on iframe >> nth=0 >> internal:control=enter-frame >> xpath=//span[contains(text(),
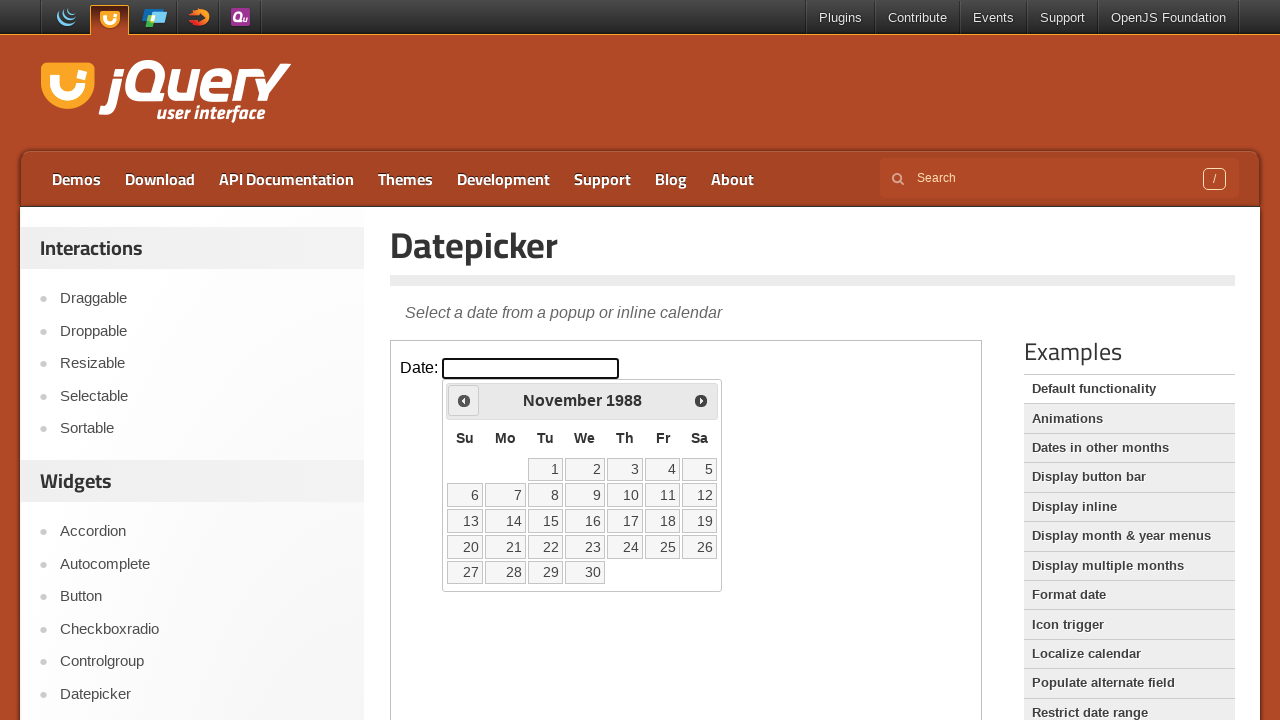

Retrieved updated calendar year: 1988
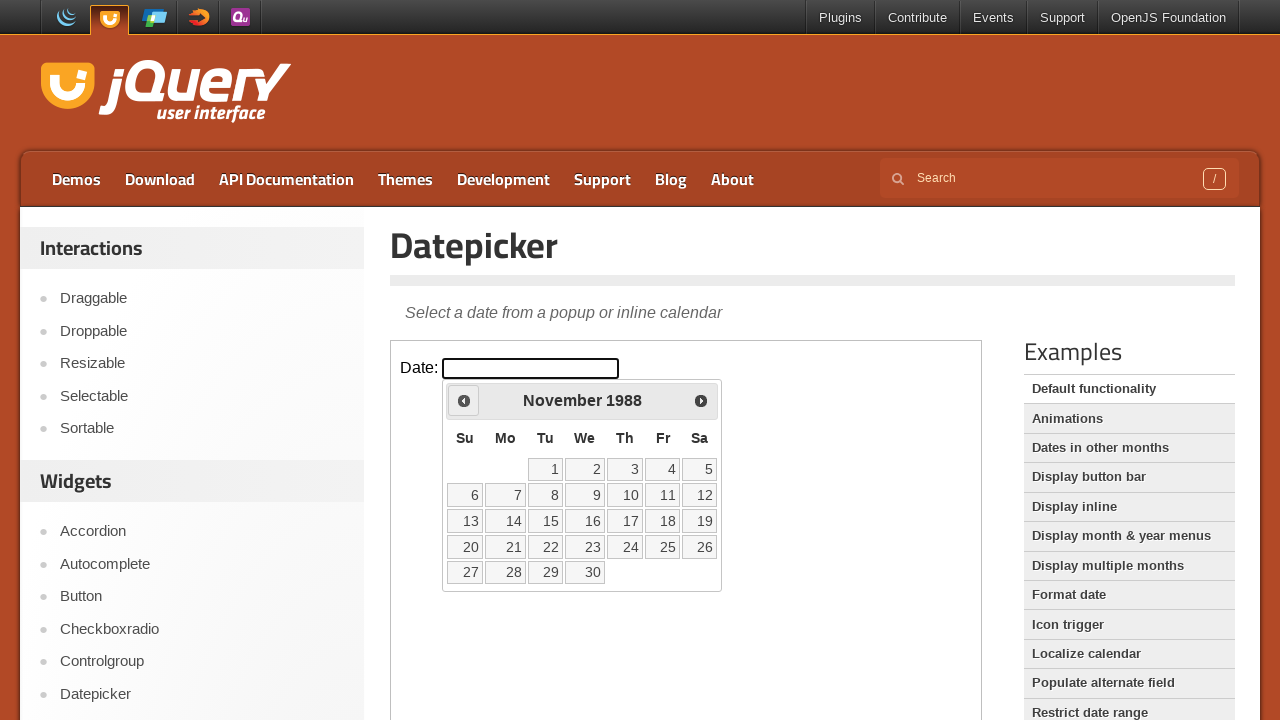

Clicked Previous button to navigate to earlier year at (464, 400) on iframe >> nth=0 >> internal:control=enter-frame >> xpath=//span[contains(text(),
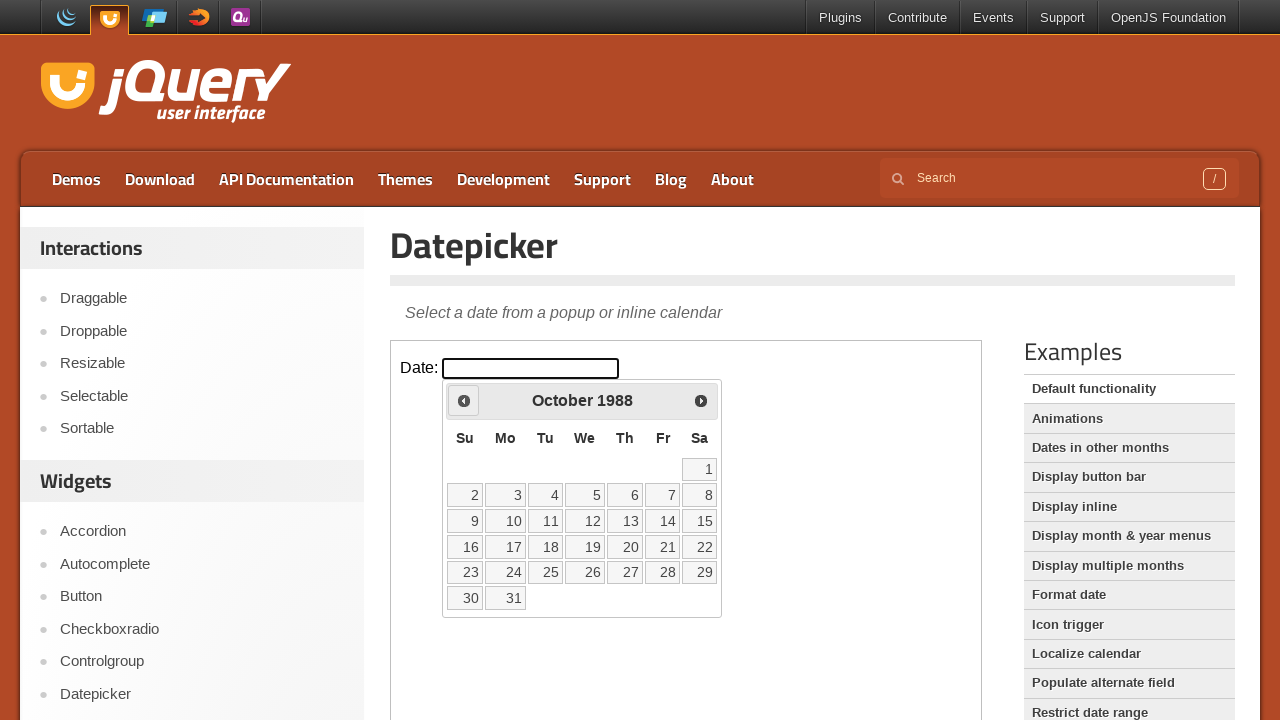

Retrieved updated calendar year: 1988
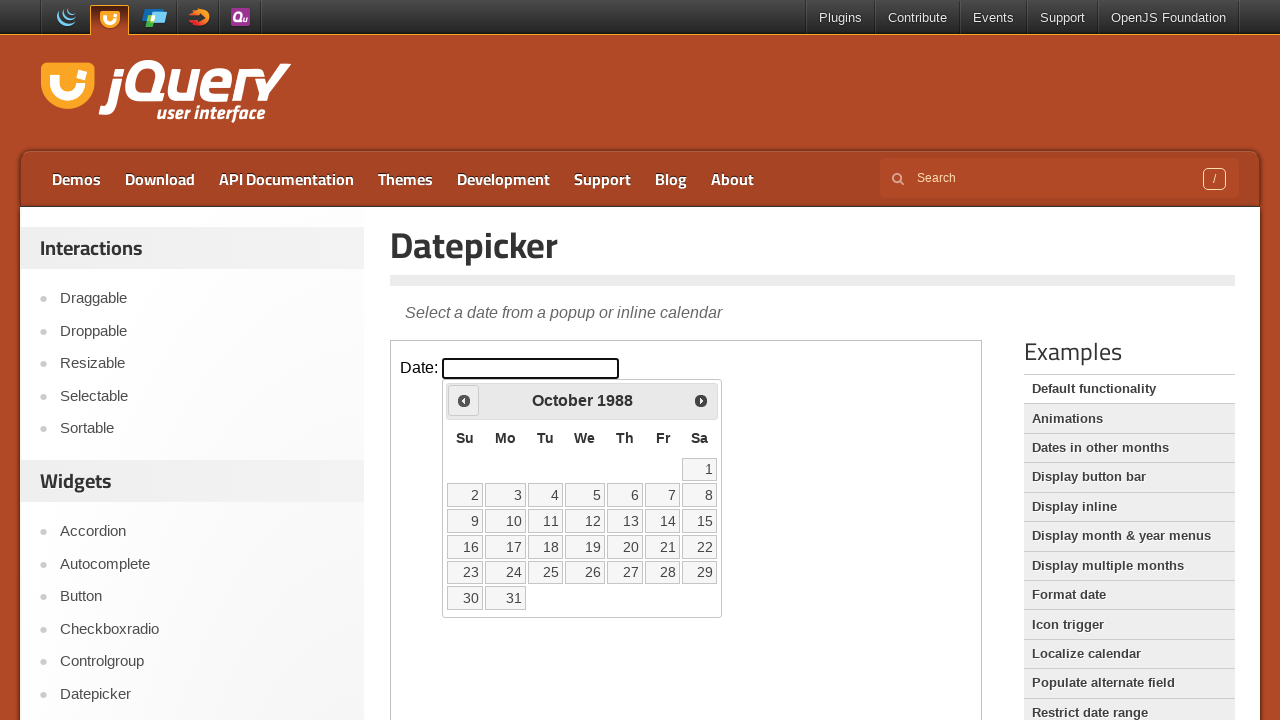

Clicked Previous button to navigate to earlier year at (464, 400) on iframe >> nth=0 >> internal:control=enter-frame >> xpath=//span[contains(text(),
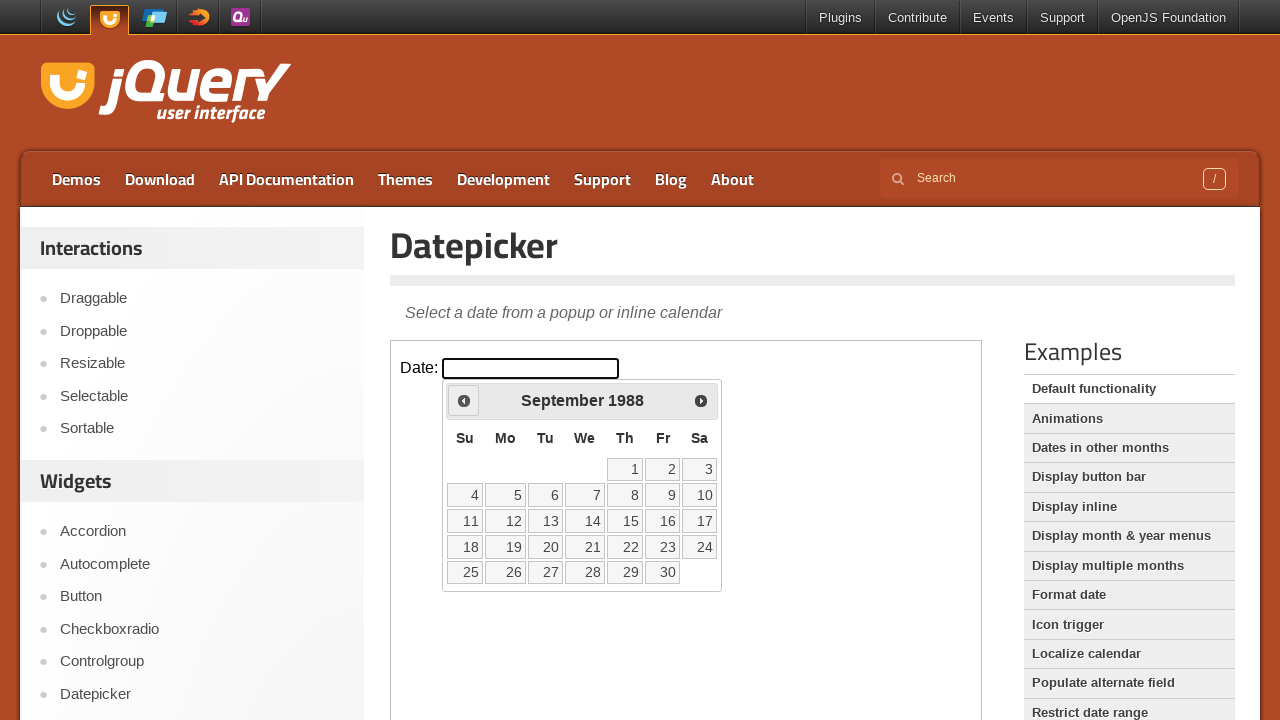

Retrieved updated calendar year: 1988
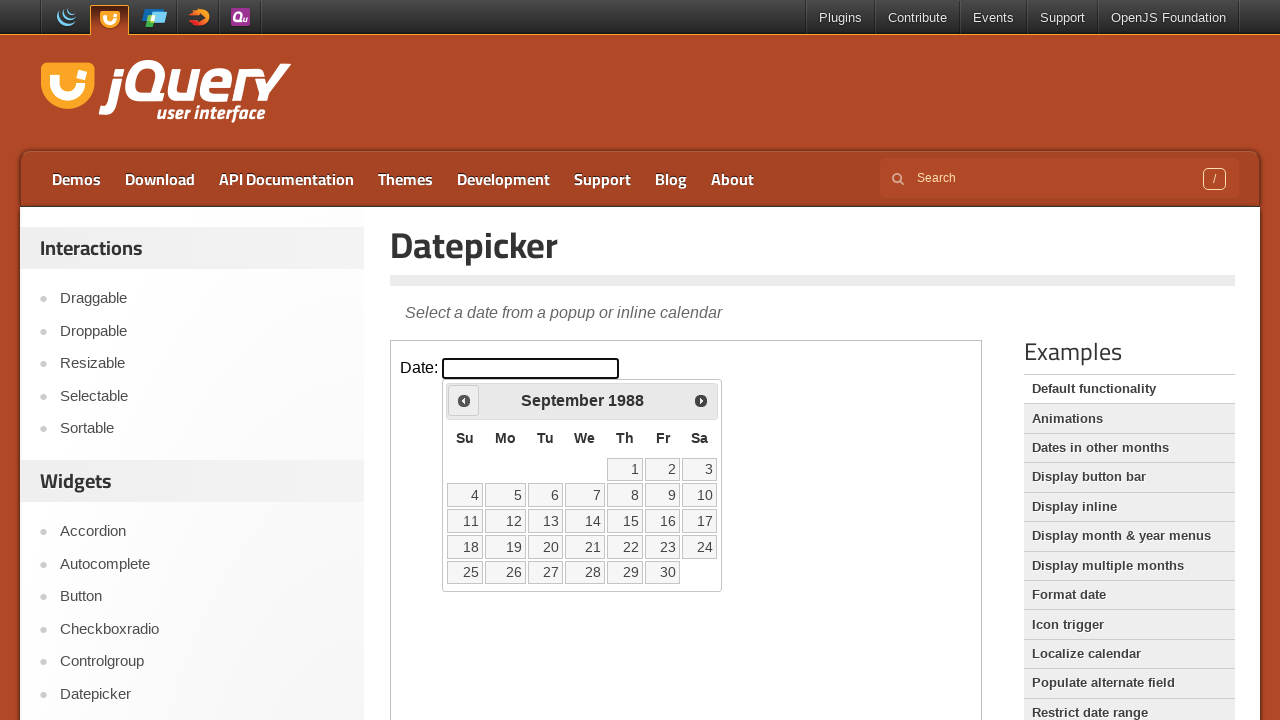

Clicked Previous button to navigate to earlier year at (464, 400) on iframe >> nth=0 >> internal:control=enter-frame >> xpath=//span[contains(text(),
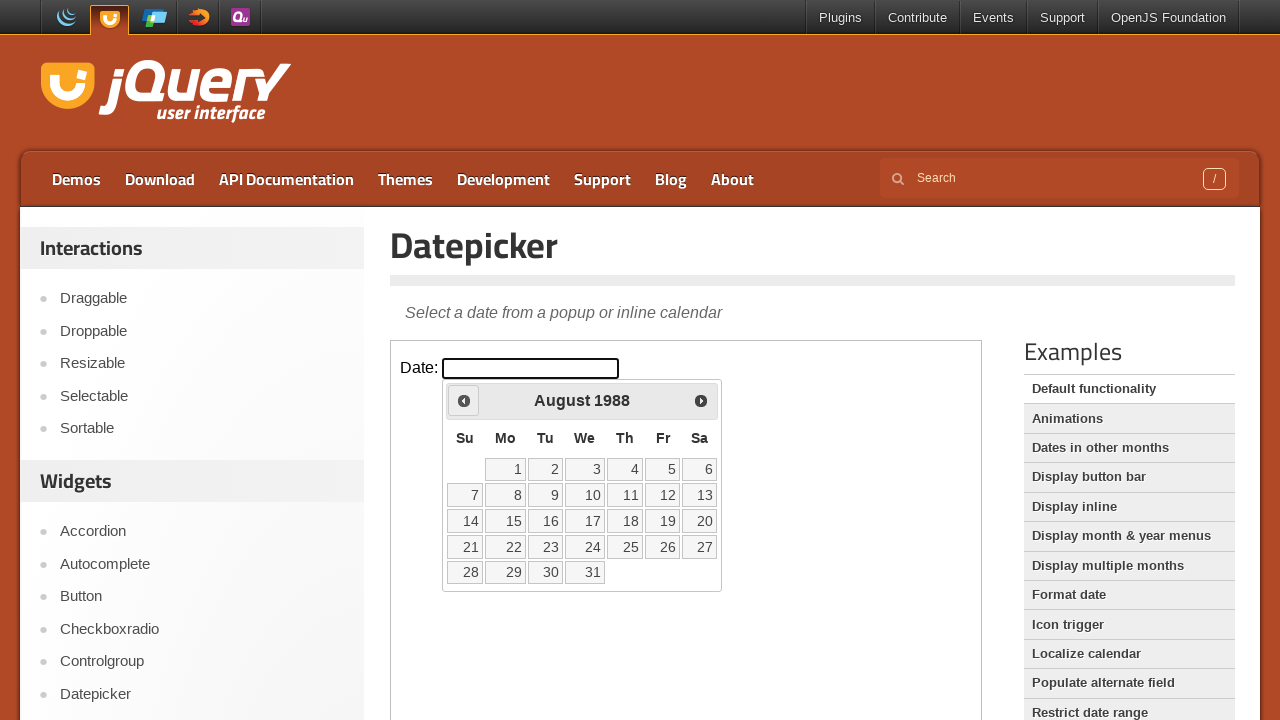

Retrieved updated calendar year: 1988
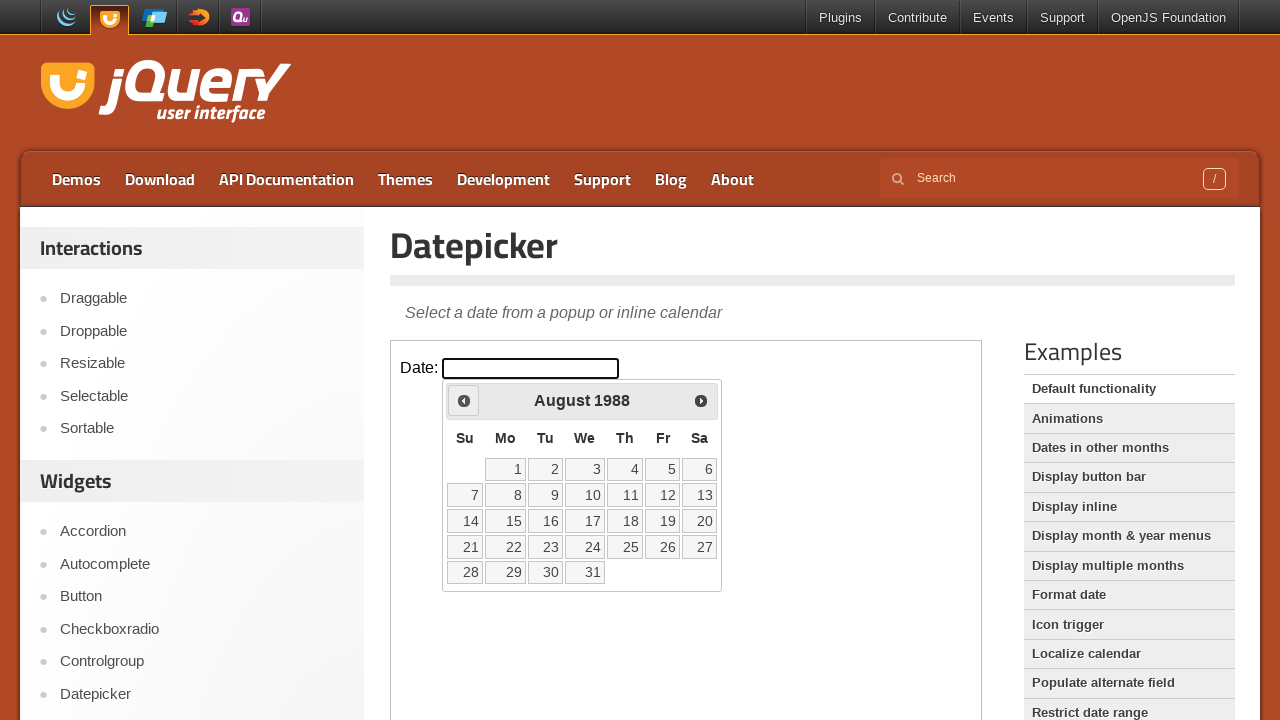

Clicked Previous button to navigate to earlier year at (464, 400) on iframe >> nth=0 >> internal:control=enter-frame >> xpath=//span[contains(text(),
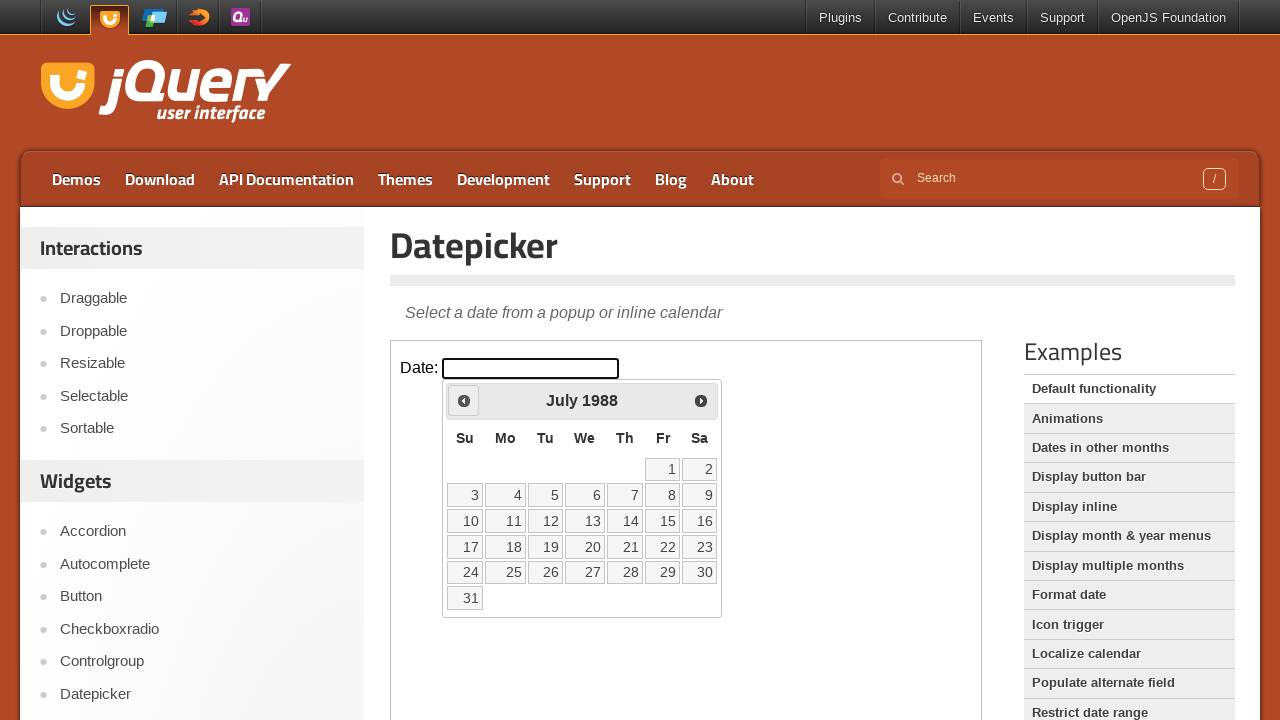

Retrieved updated calendar year: 1988
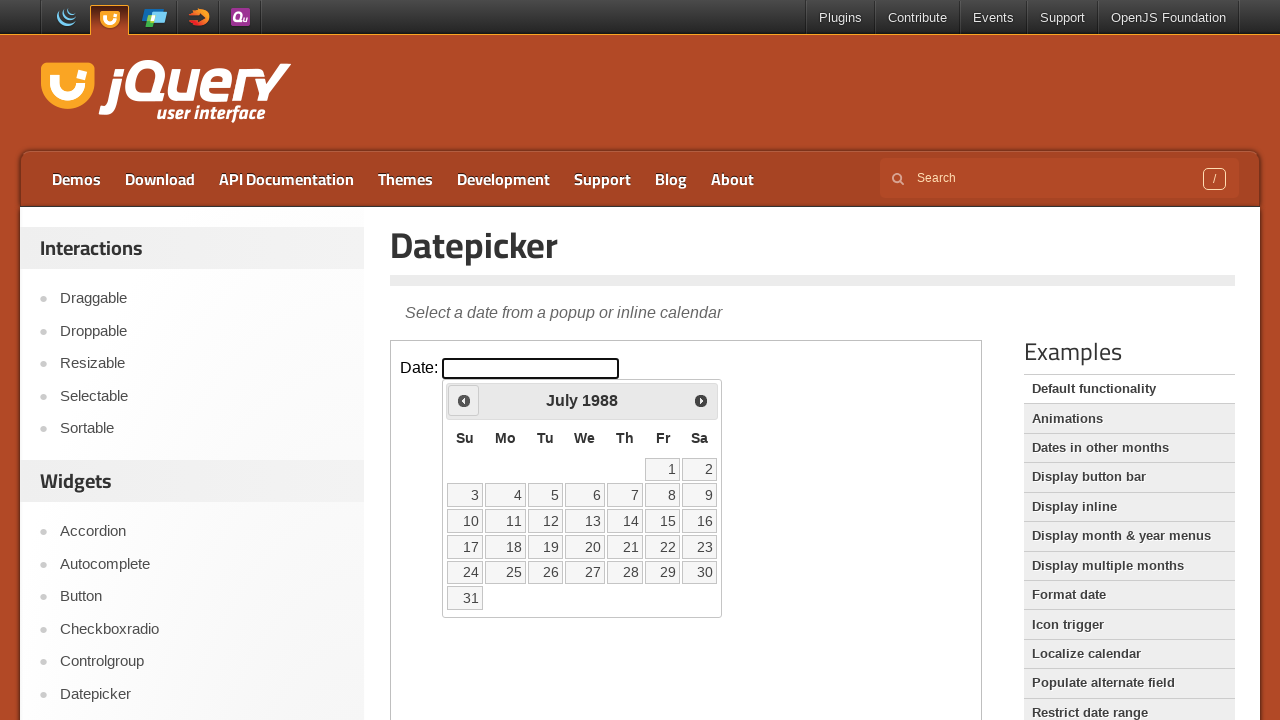

Clicked Previous button to navigate to earlier year at (464, 400) on iframe >> nth=0 >> internal:control=enter-frame >> xpath=//span[contains(text(),
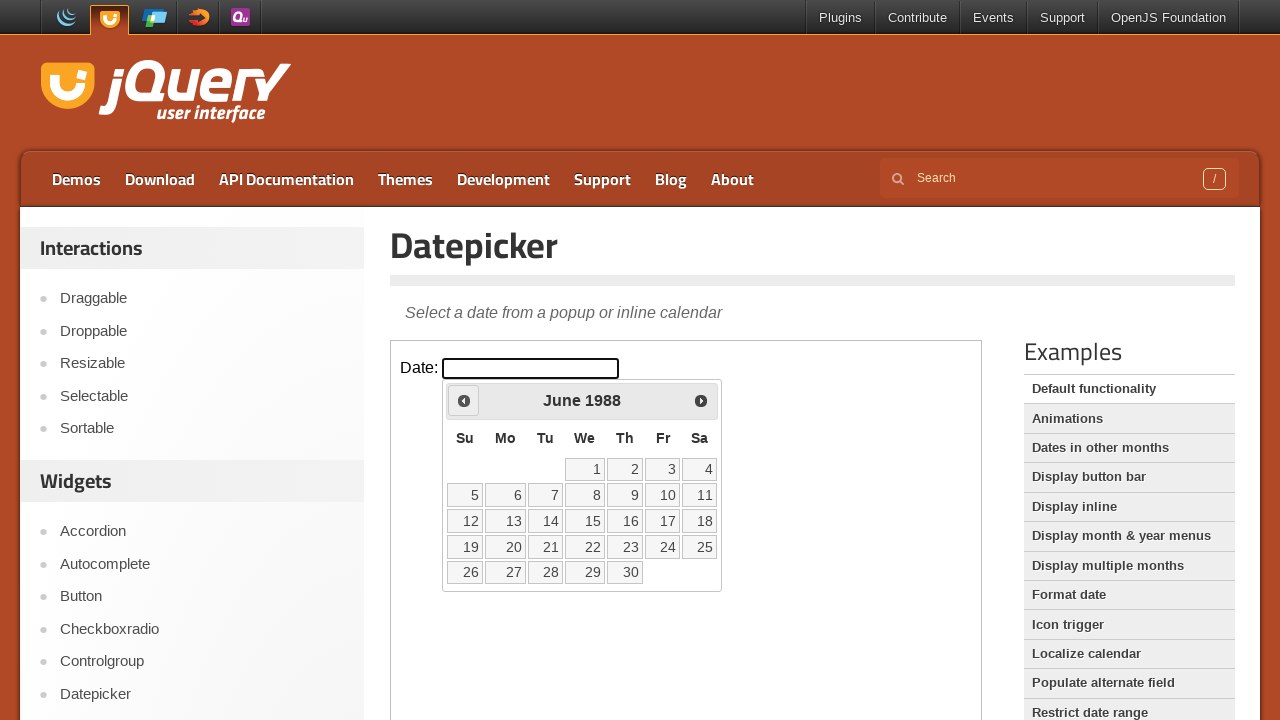

Retrieved updated calendar year: 1988
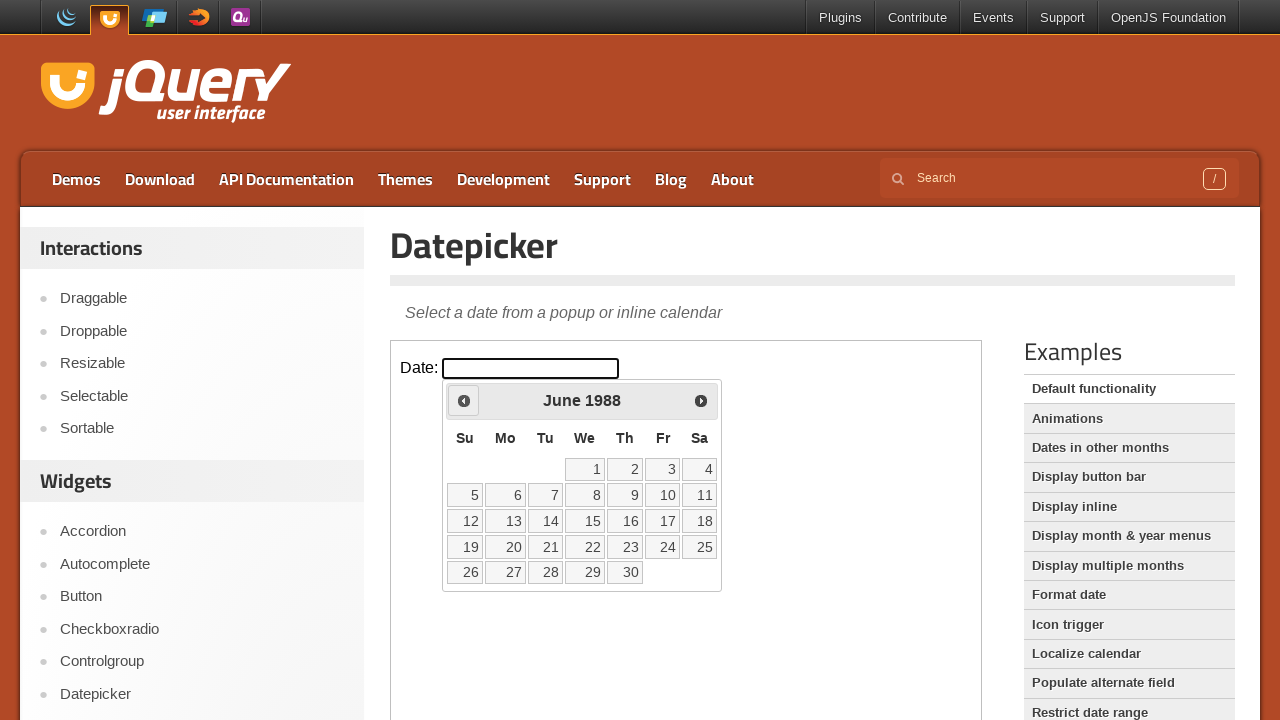

Clicked Previous button to navigate to earlier year at (464, 400) on iframe >> nth=0 >> internal:control=enter-frame >> xpath=//span[contains(text(),
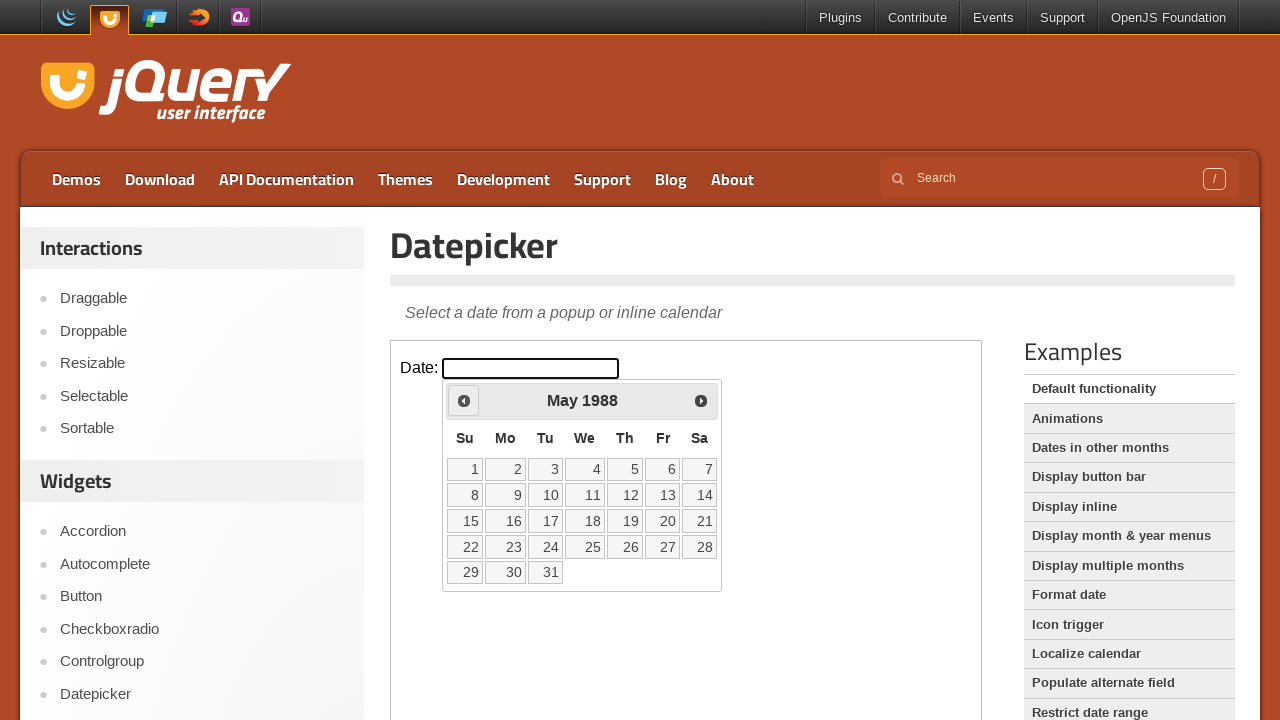

Retrieved updated calendar year: 1988
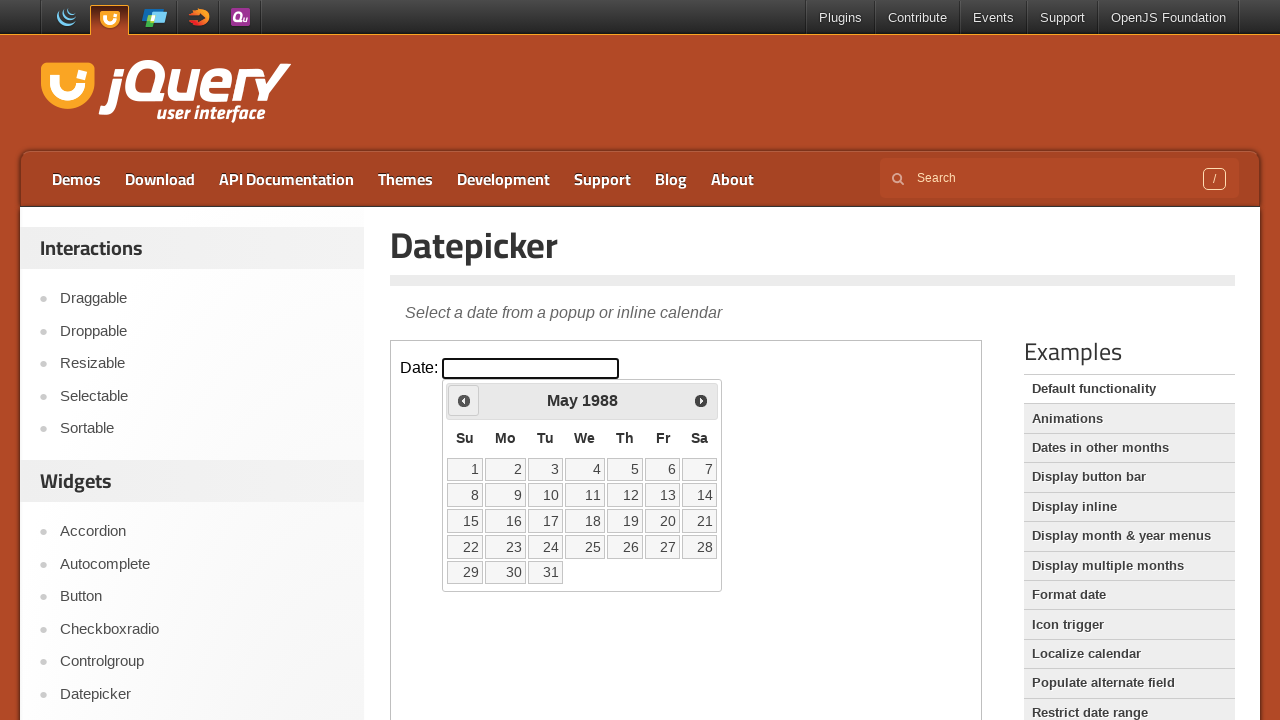

Clicked Previous button to navigate to earlier year at (464, 400) on iframe >> nth=0 >> internal:control=enter-frame >> xpath=//span[contains(text(),
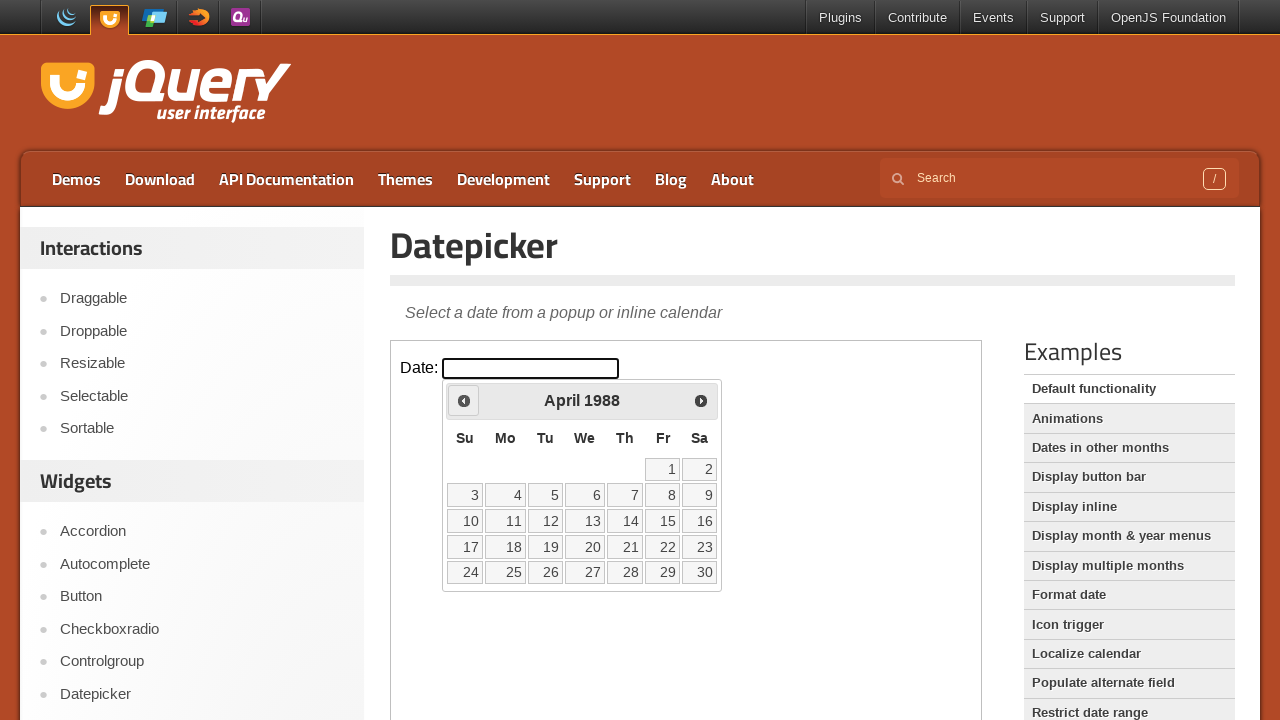

Retrieved updated calendar year: 1988
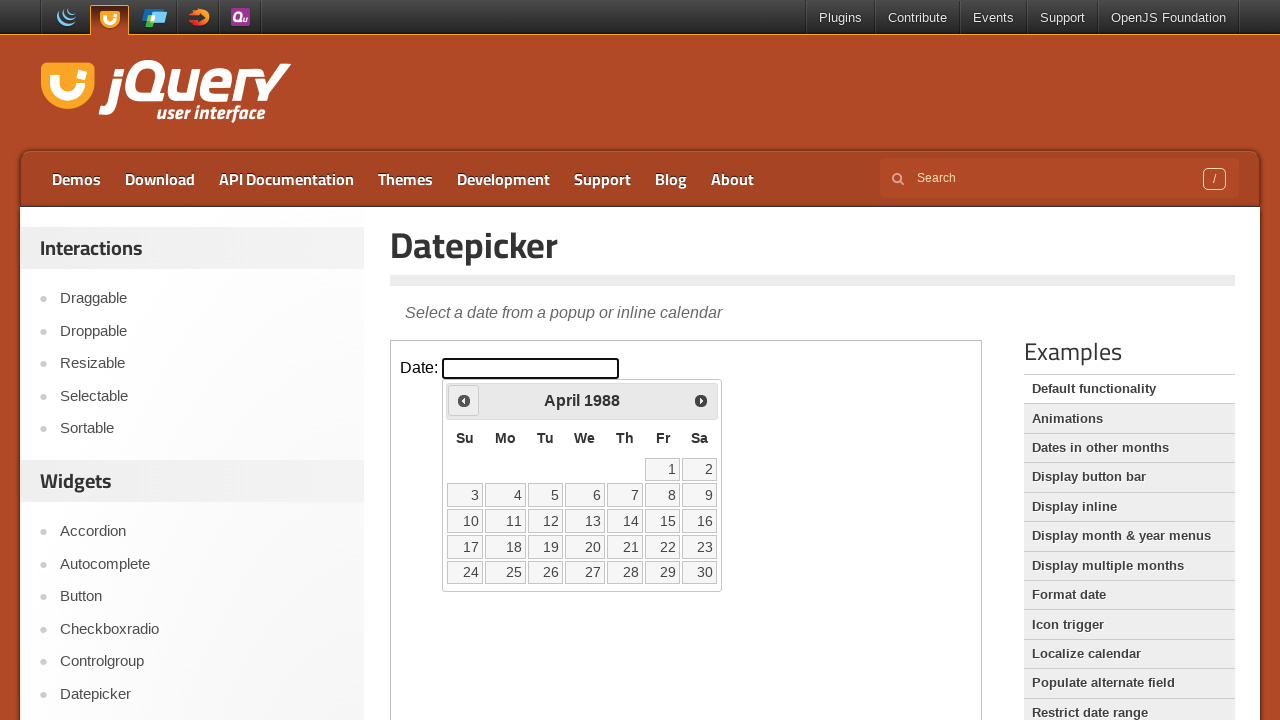

Clicked Previous button to navigate to earlier year at (464, 400) on iframe >> nth=0 >> internal:control=enter-frame >> xpath=//span[contains(text(),
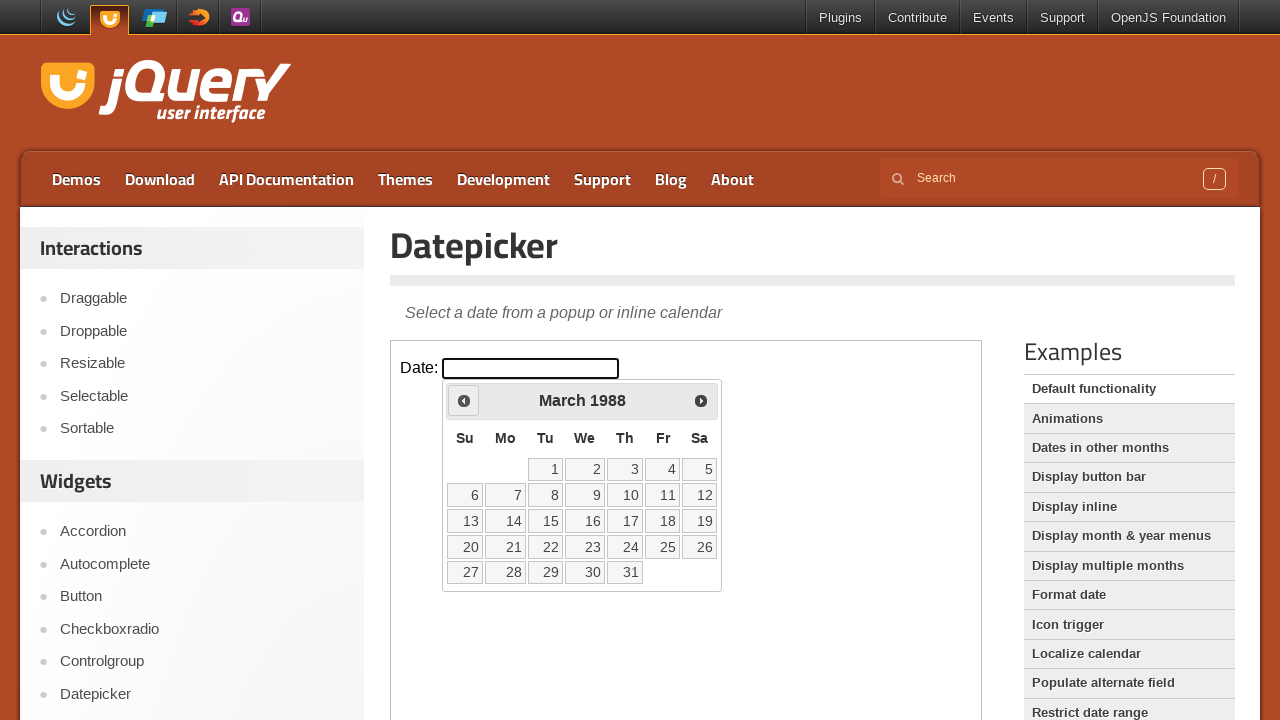

Retrieved updated calendar year: 1988
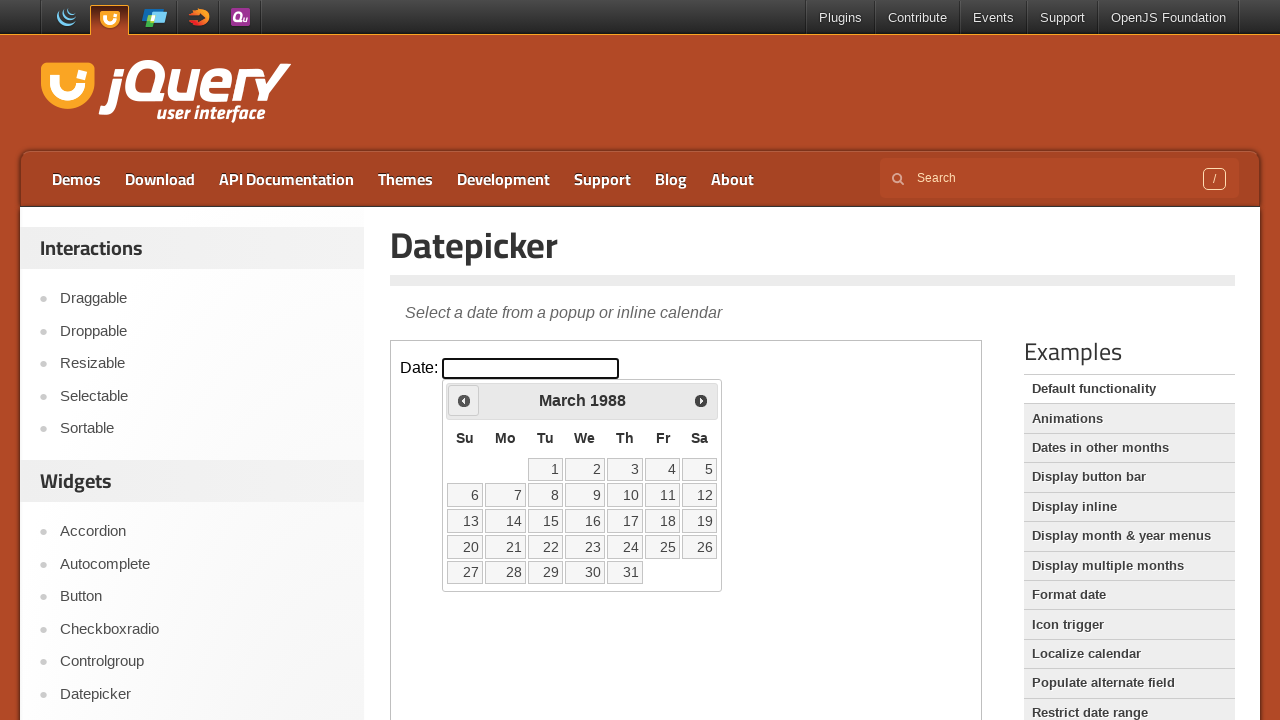

Clicked Previous button to navigate to earlier year at (464, 400) on iframe >> nth=0 >> internal:control=enter-frame >> xpath=//span[contains(text(),
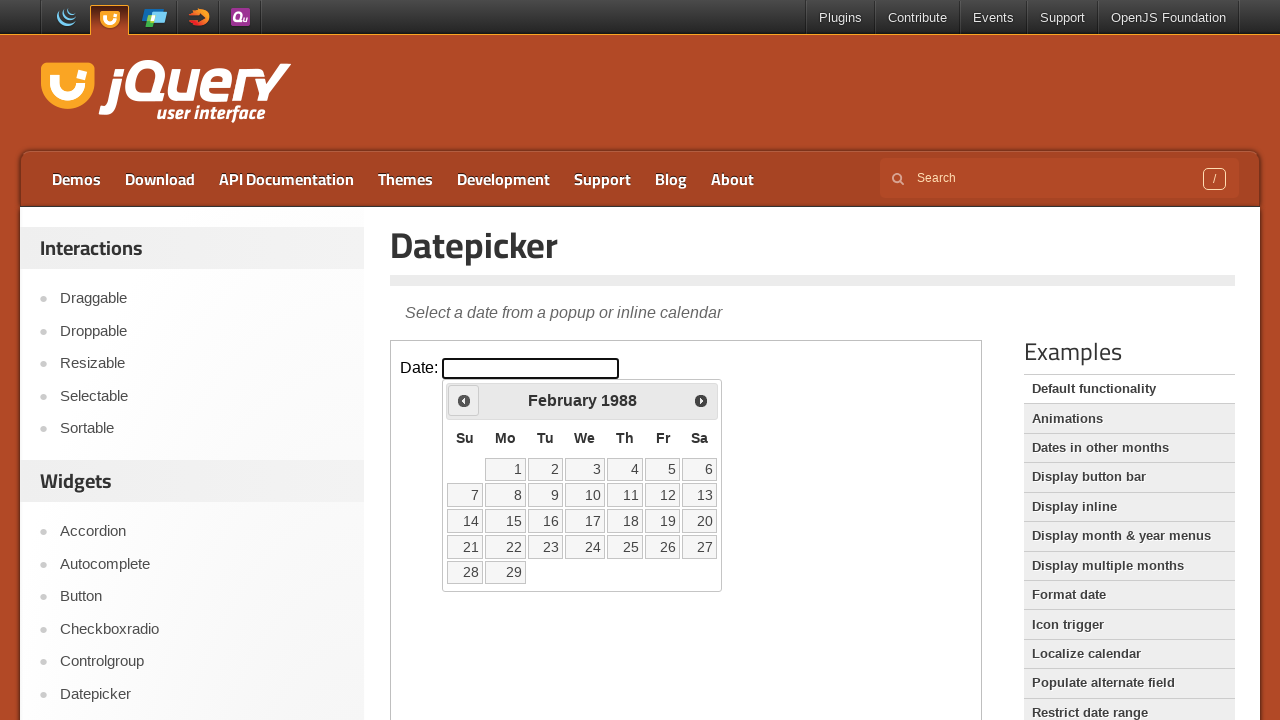

Retrieved updated calendar year: 1988
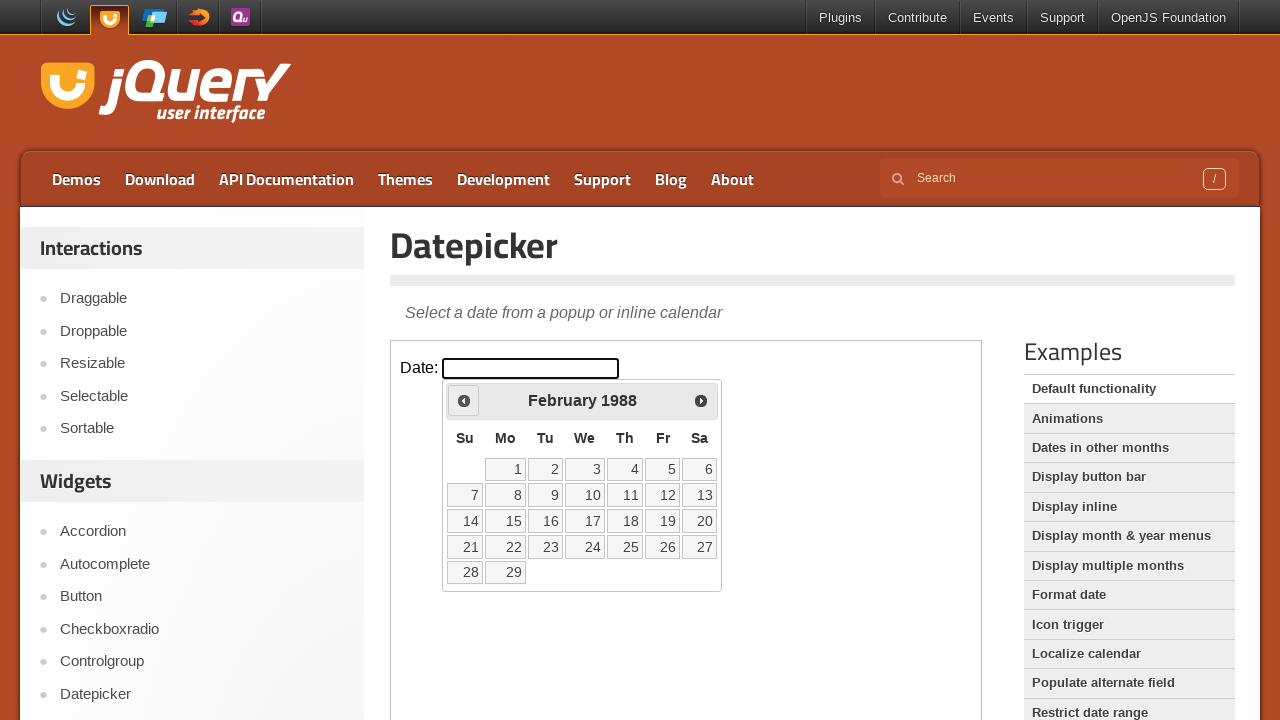

Clicked Previous button to navigate to earlier year at (464, 400) on iframe >> nth=0 >> internal:control=enter-frame >> xpath=//span[contains(text(),
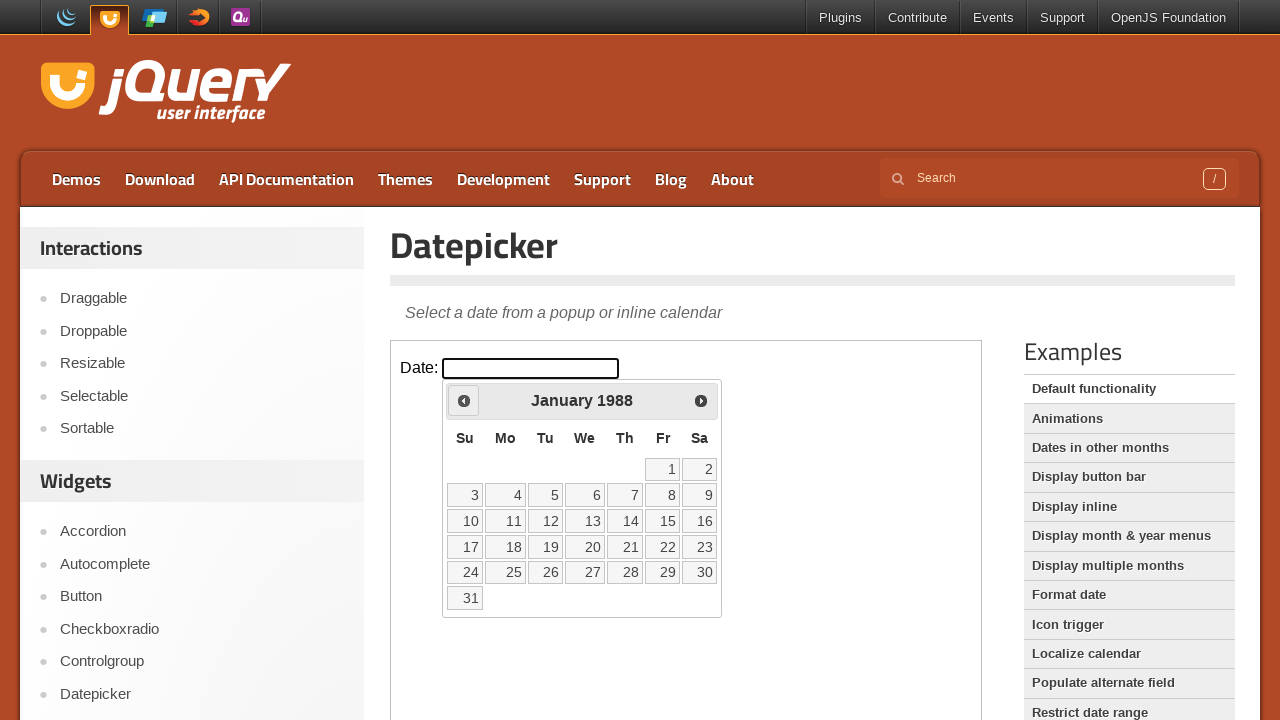

Retrieved updated calendar year: 1988
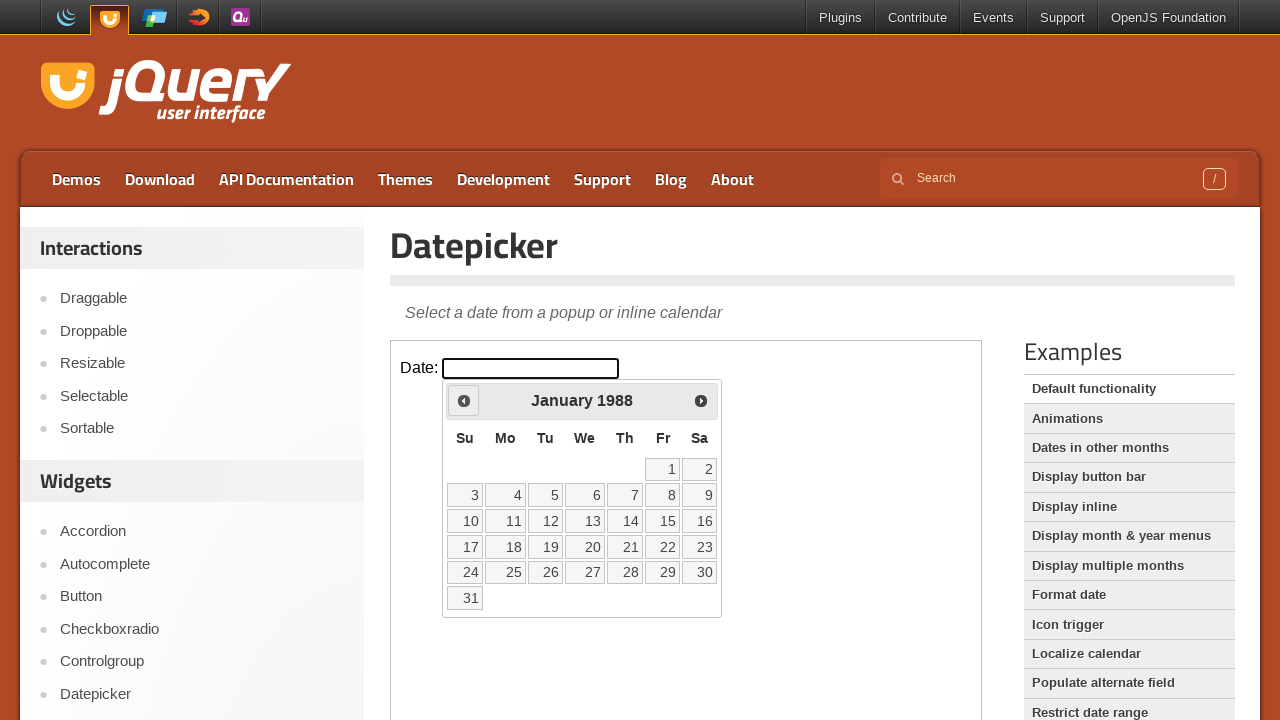

Clicked Previous button to navigate to earlier year at (464, 400) on iframe >> nth=0 >> internal:control=enter-frame >> xpath=//span[contains(text(),
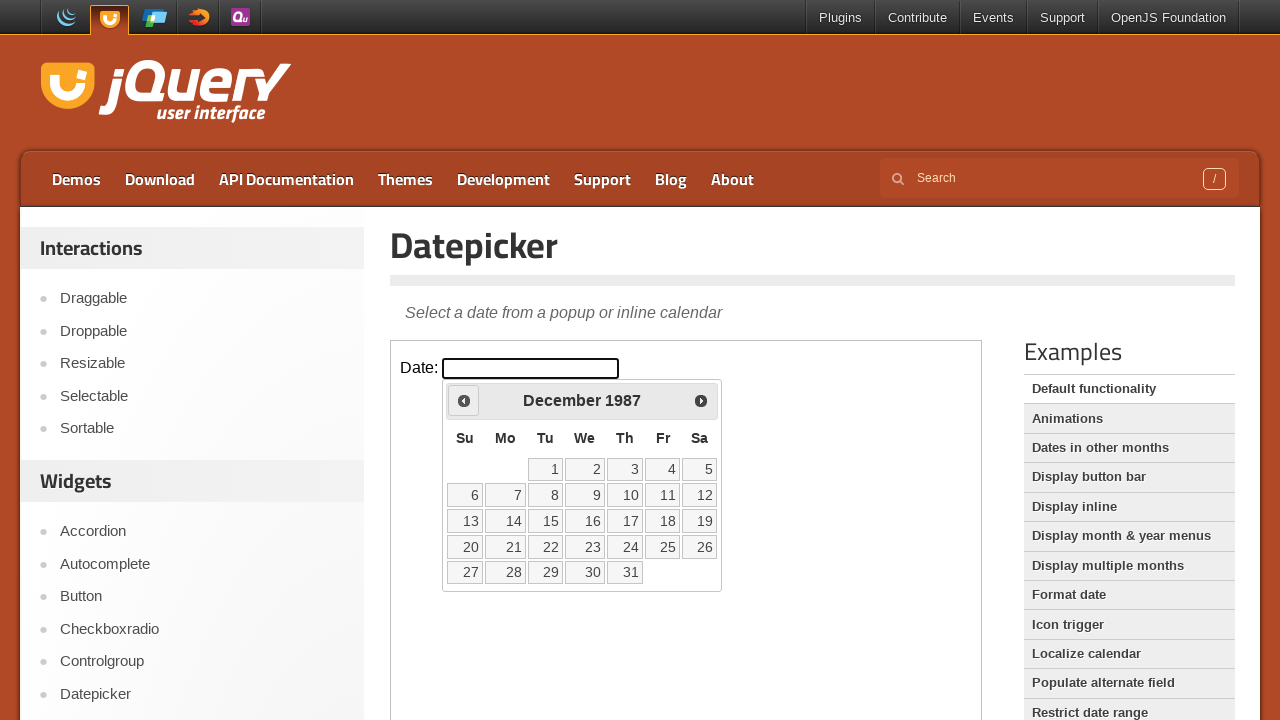

Retrieved updated calendar year: 1987
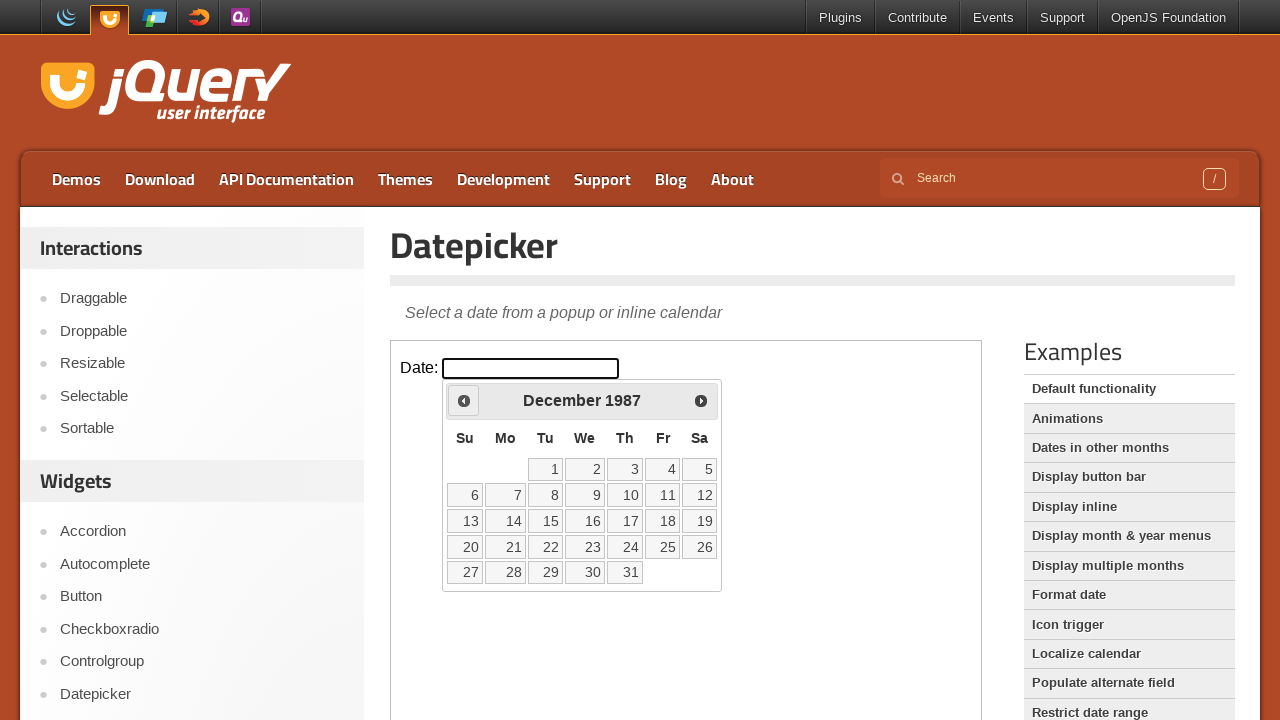

Retrieved current calendar month: December
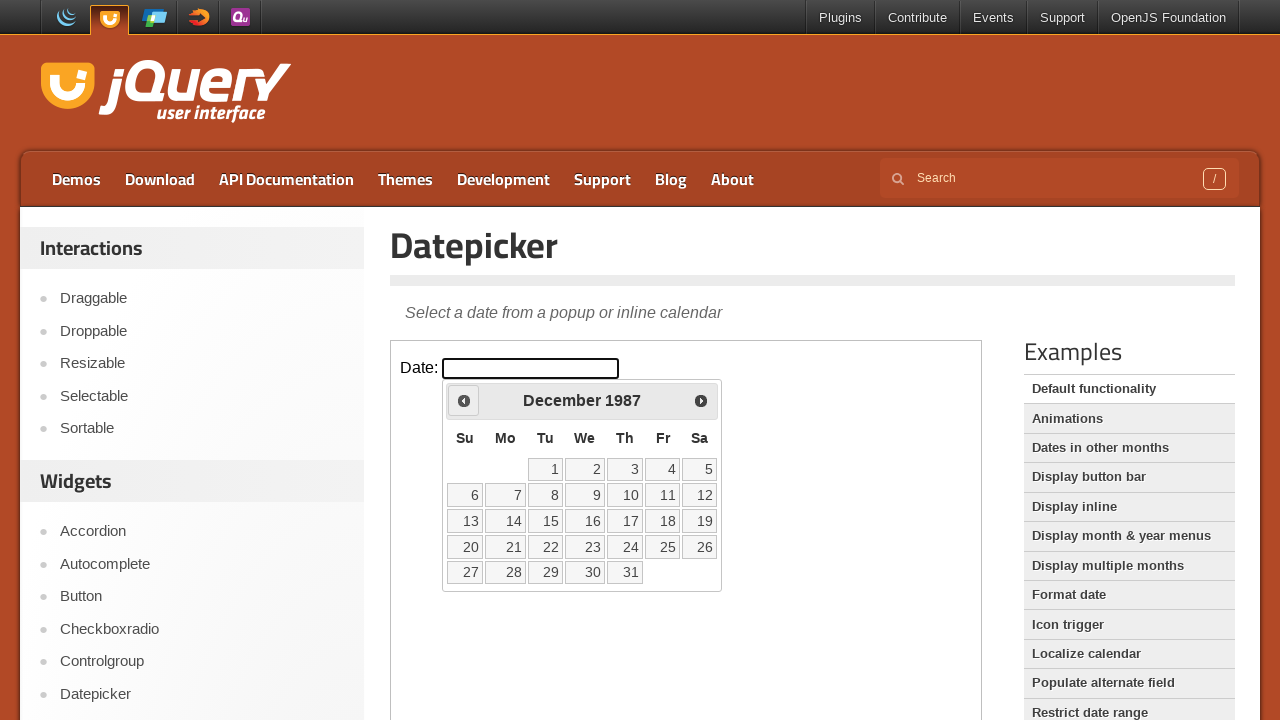

Located calendar table with 6 rows
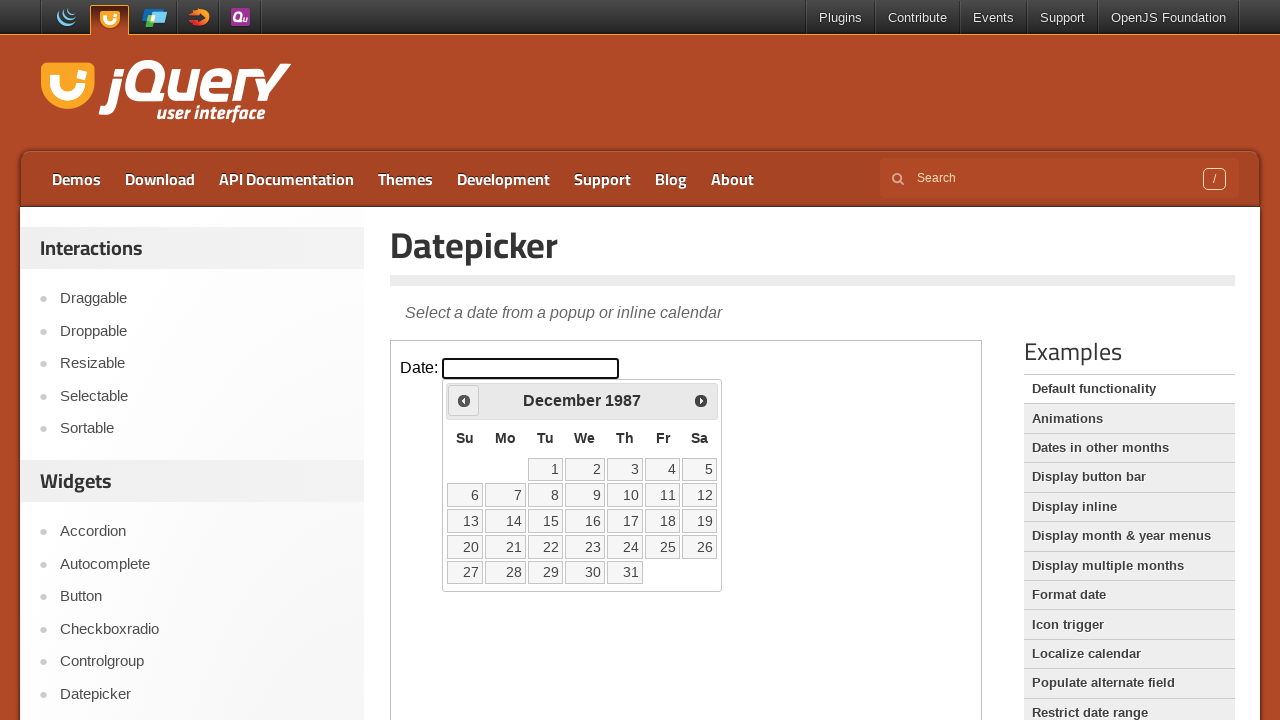

Clicked on date 20 in the calendar at (465, 547) on iframe >> nth=0 >> internal:control=enter-frame >> .ui-datepicker-calendar >> tr
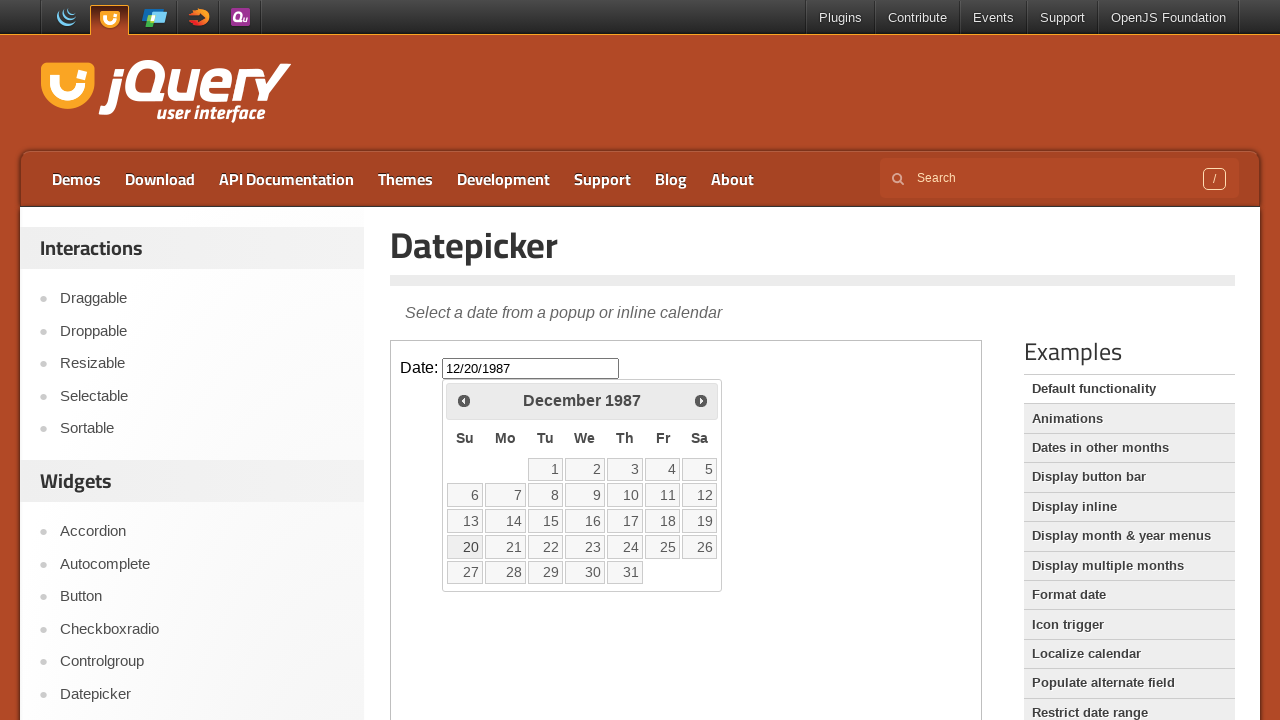

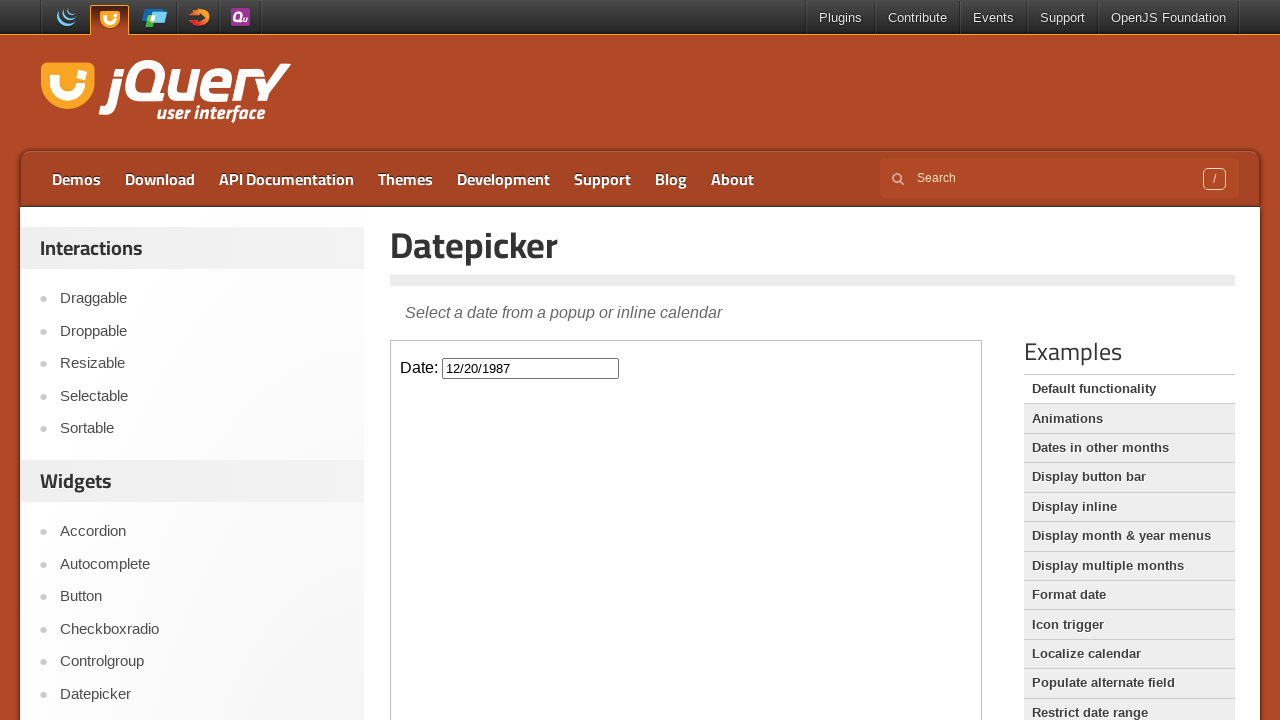